Tests jQuery UI datepicker functionality by opening the calendar, navigating to a specific month/year (November 2000), and selecting a date

Starting URL: https://jqueryui.com/datepicker/

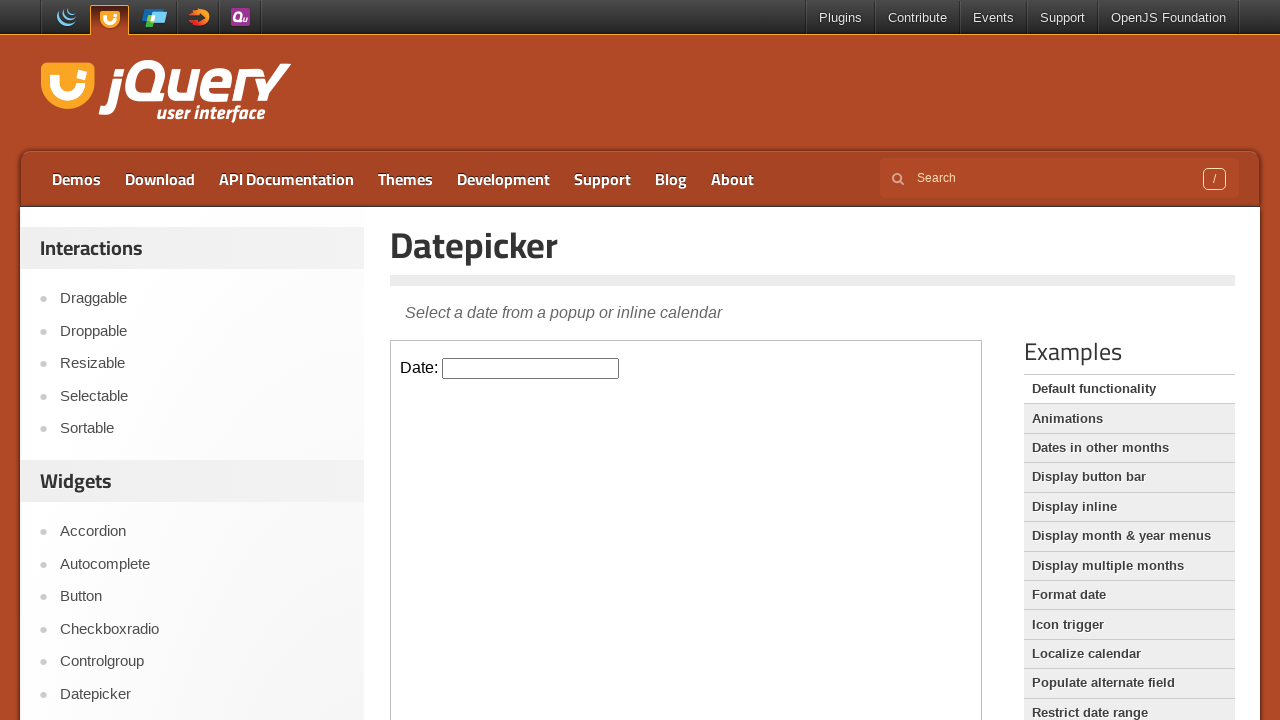

Located the iframe containing the datepicker
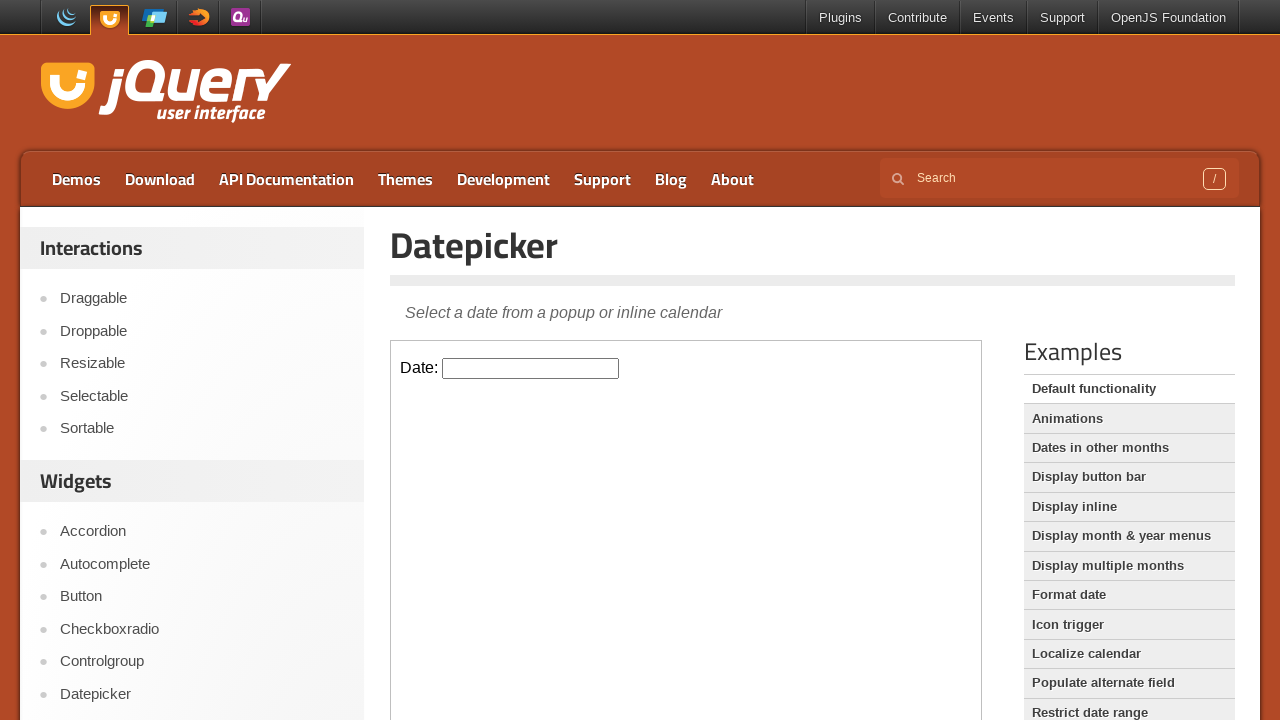

Clicked datepicker input field to open calendar at (531, 368) on iframe >> nth=0 >> internal:control=enter-frame >> #datepicker
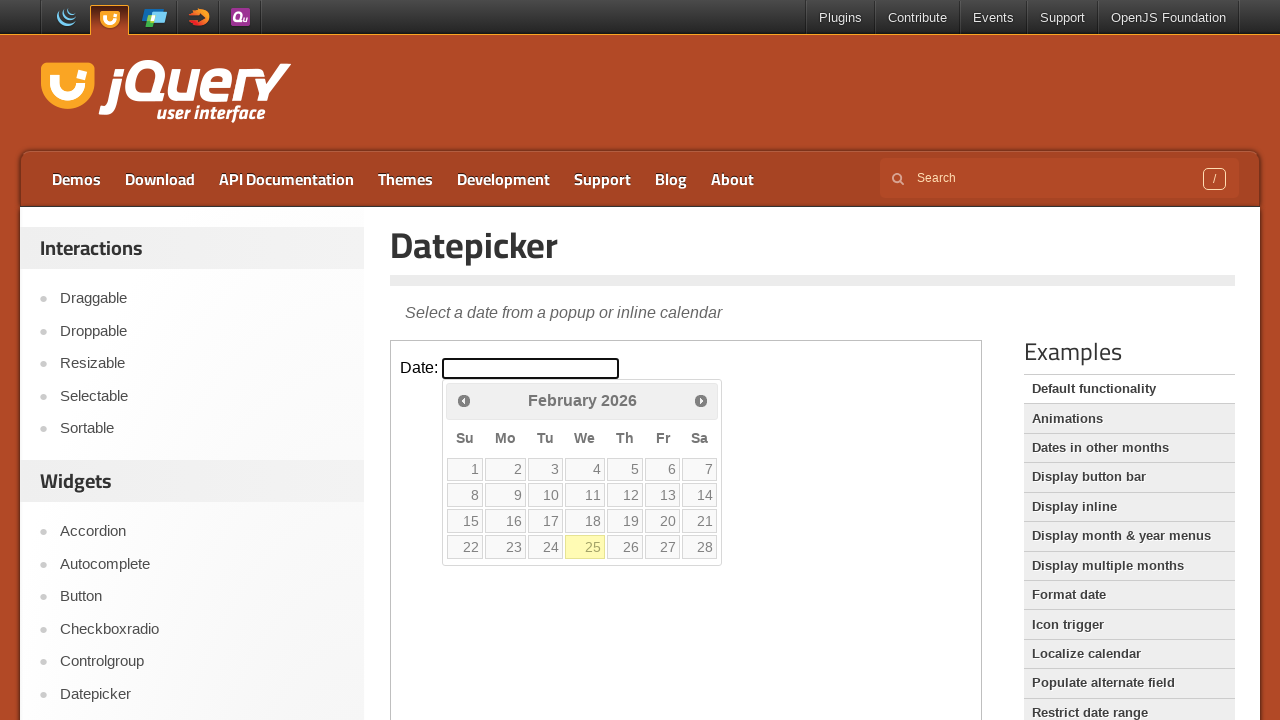

Retrieved current month: February
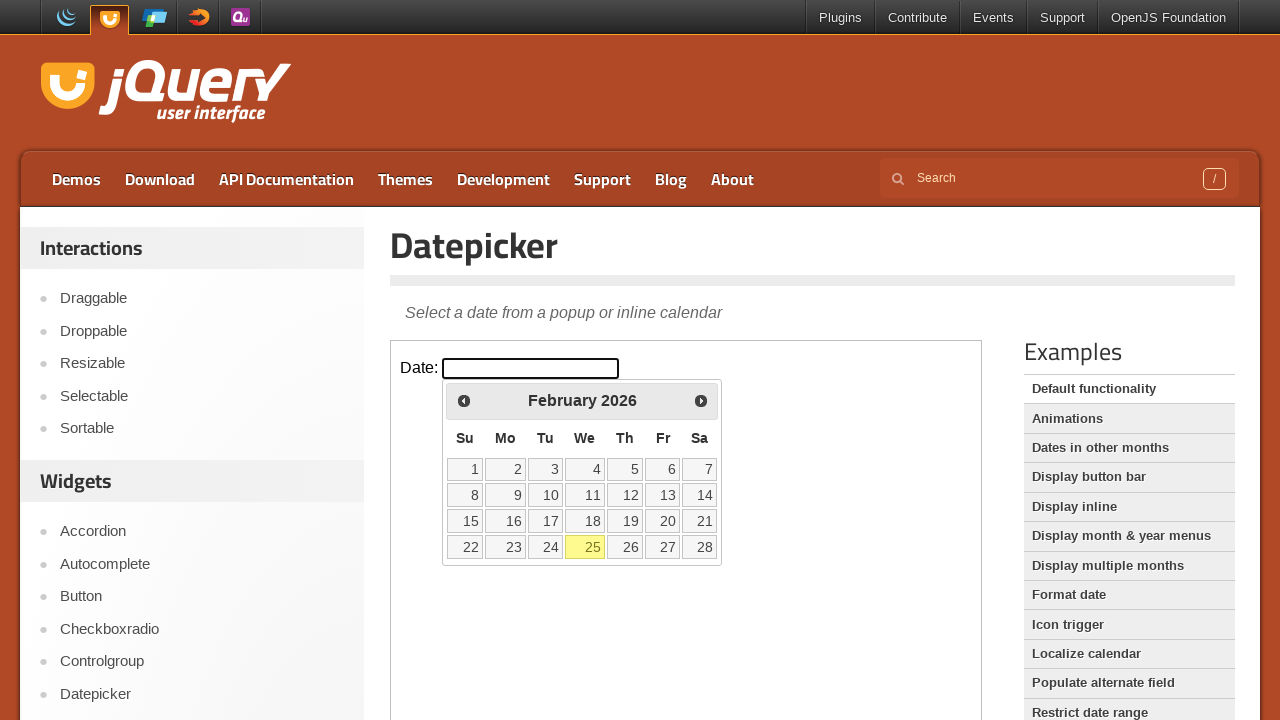

Retrieved current year: 2026
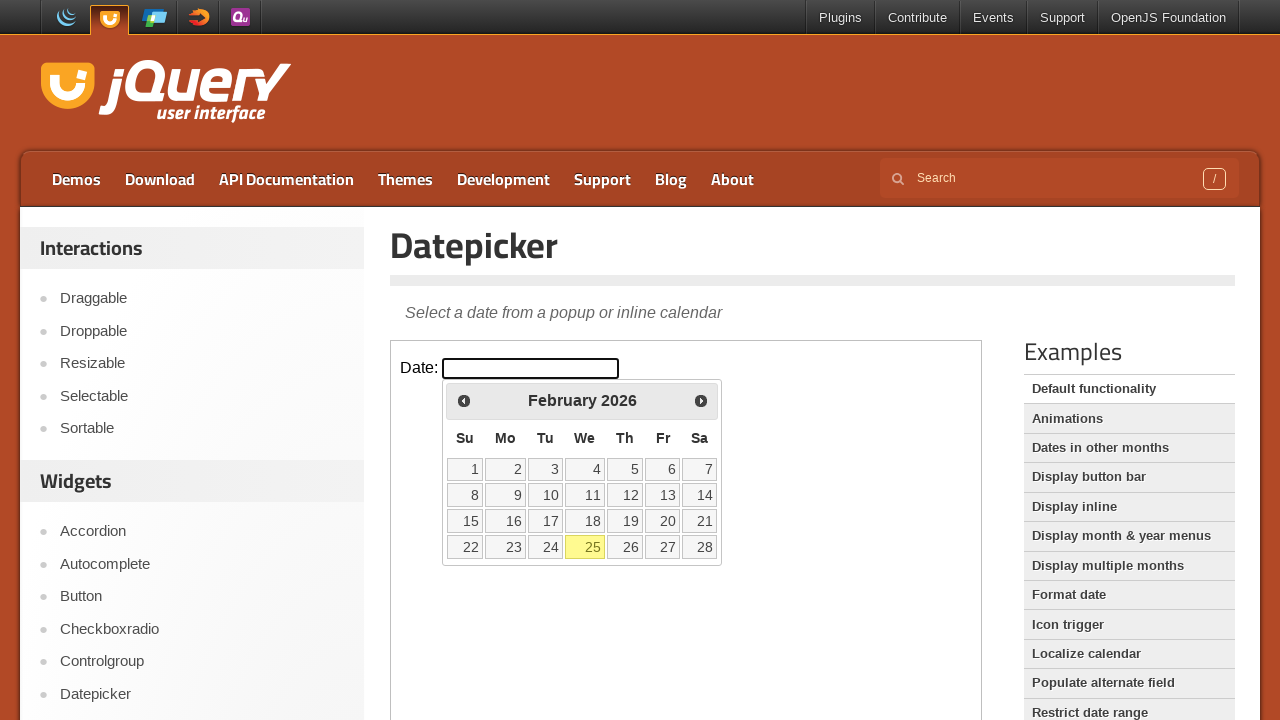

Clicked Previous button to navigate back (currently at February 2026) at (464, 400) on iframe >> nth=0 >> internal:control=enter-frame >> span:text('Prev')
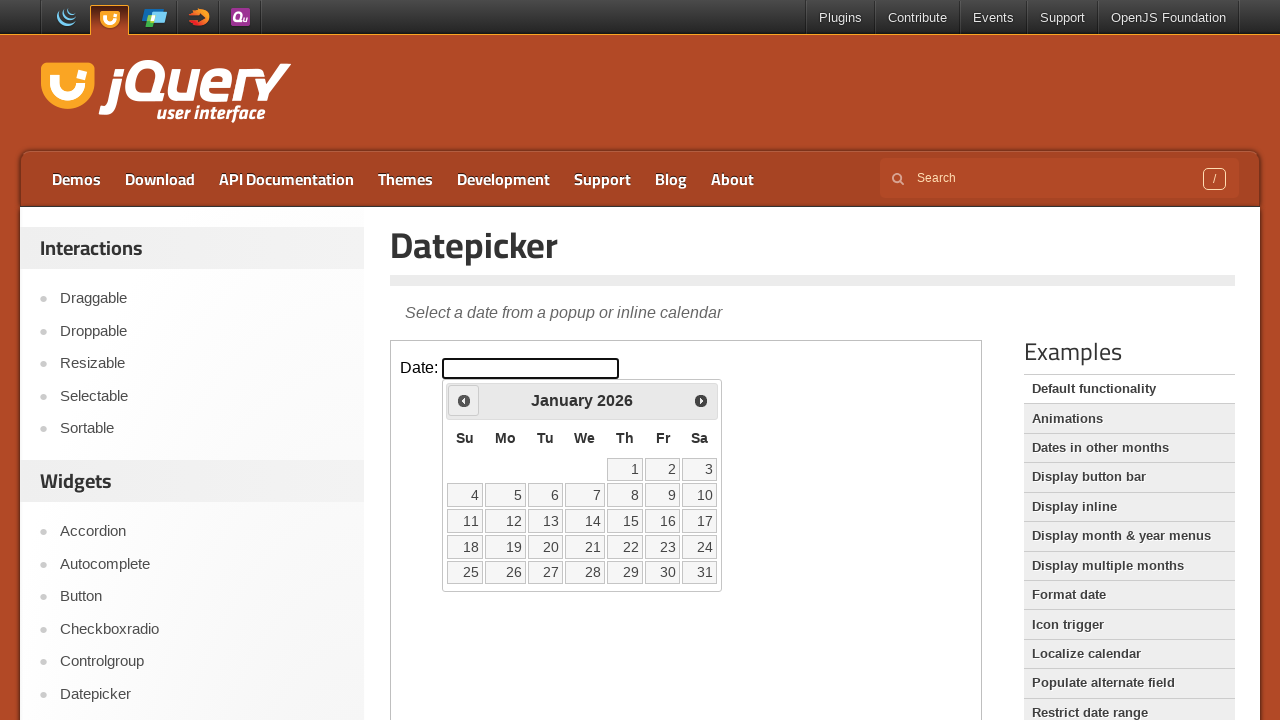

Retrieved current month: January
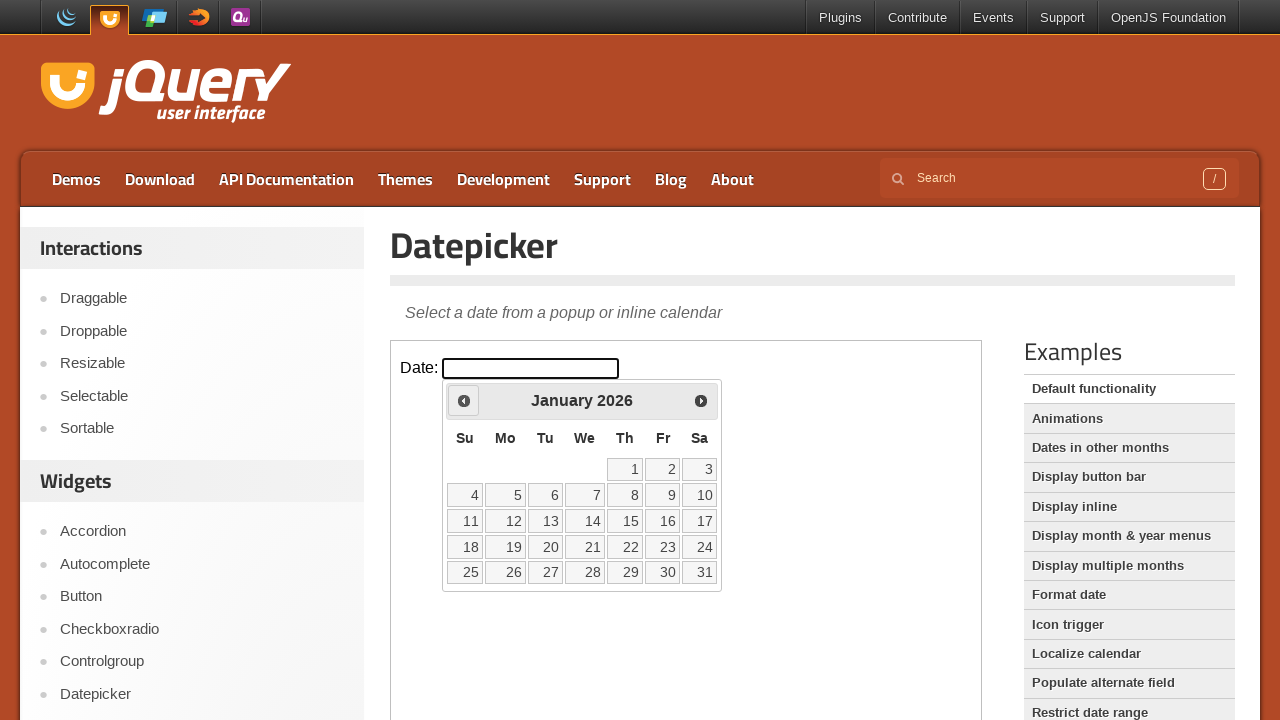

Retrieved current year: 2026
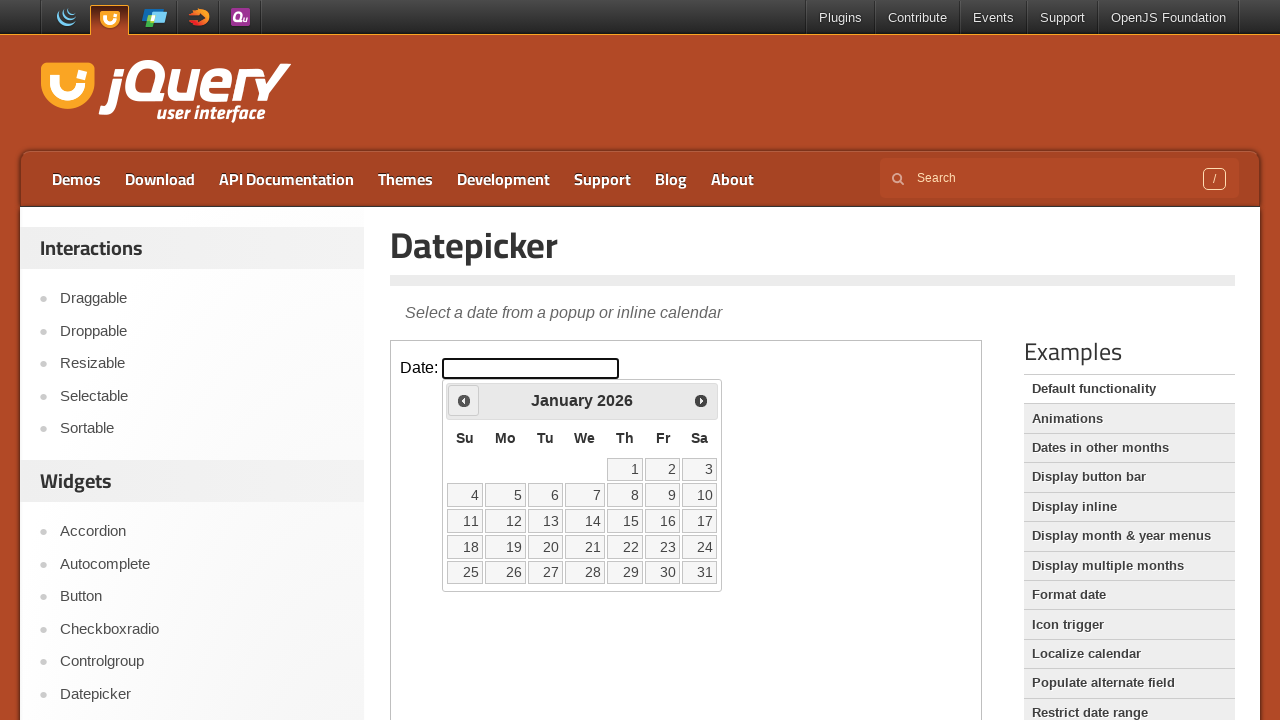

Clicked Previous button to navigate back (currently at January 2026) at (464, 400) on iframe >> nth=0 >> internal:control=enter-frame >> span:text('Prev')
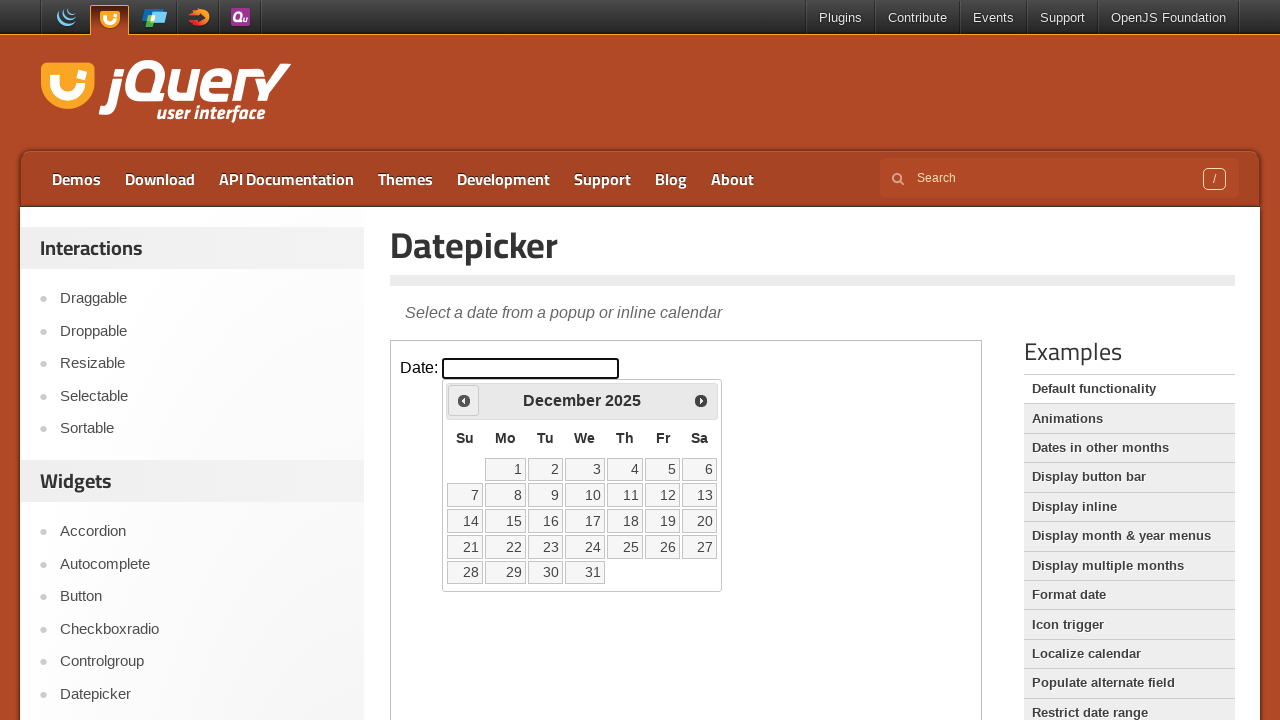

Retrieved current month: December
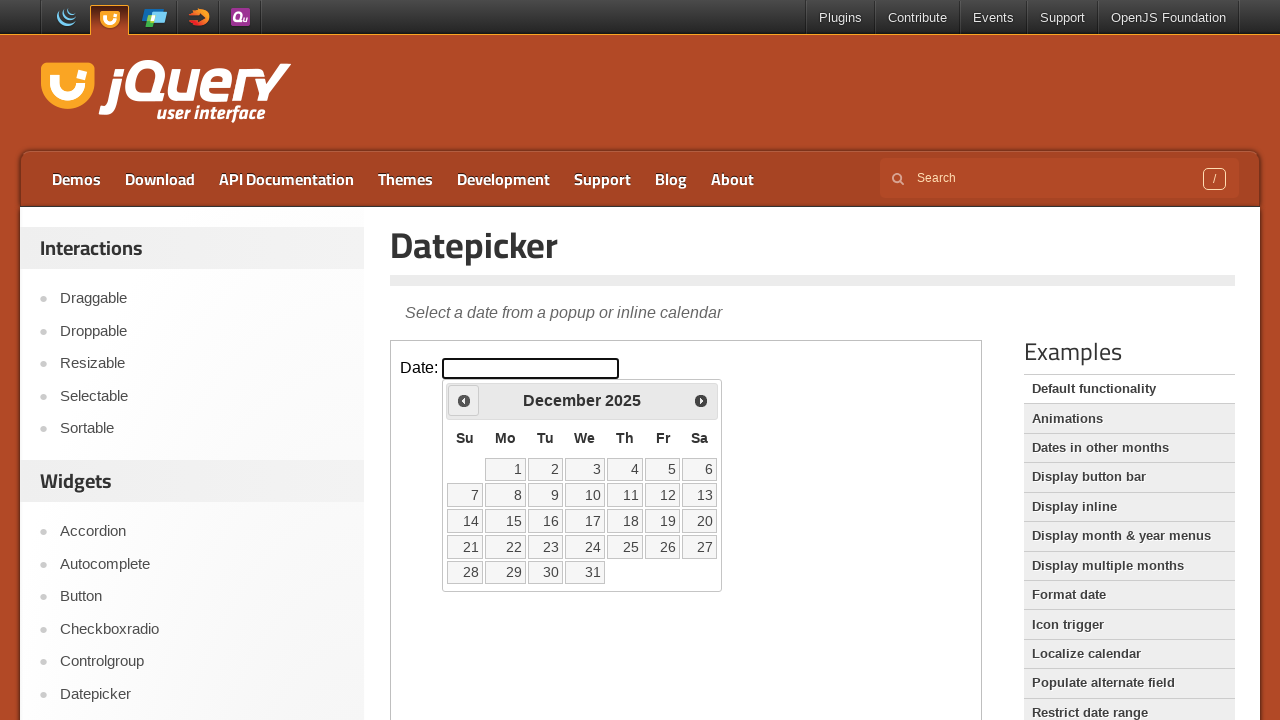

Retrieved current year: 2025
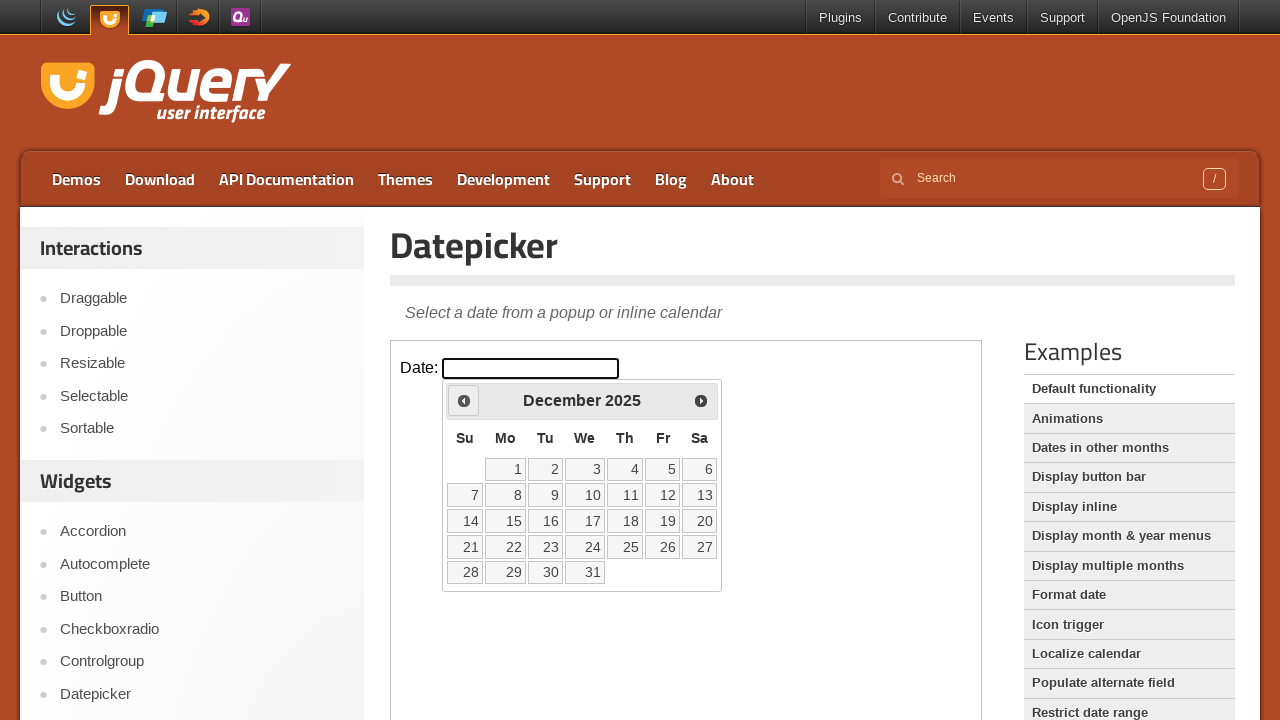

Clicked Previous button to navigate back (currently at December 2025) at (464, 400) on iframe >> nth=0 >> internal:control=enter-frame >> span:text('Prev')
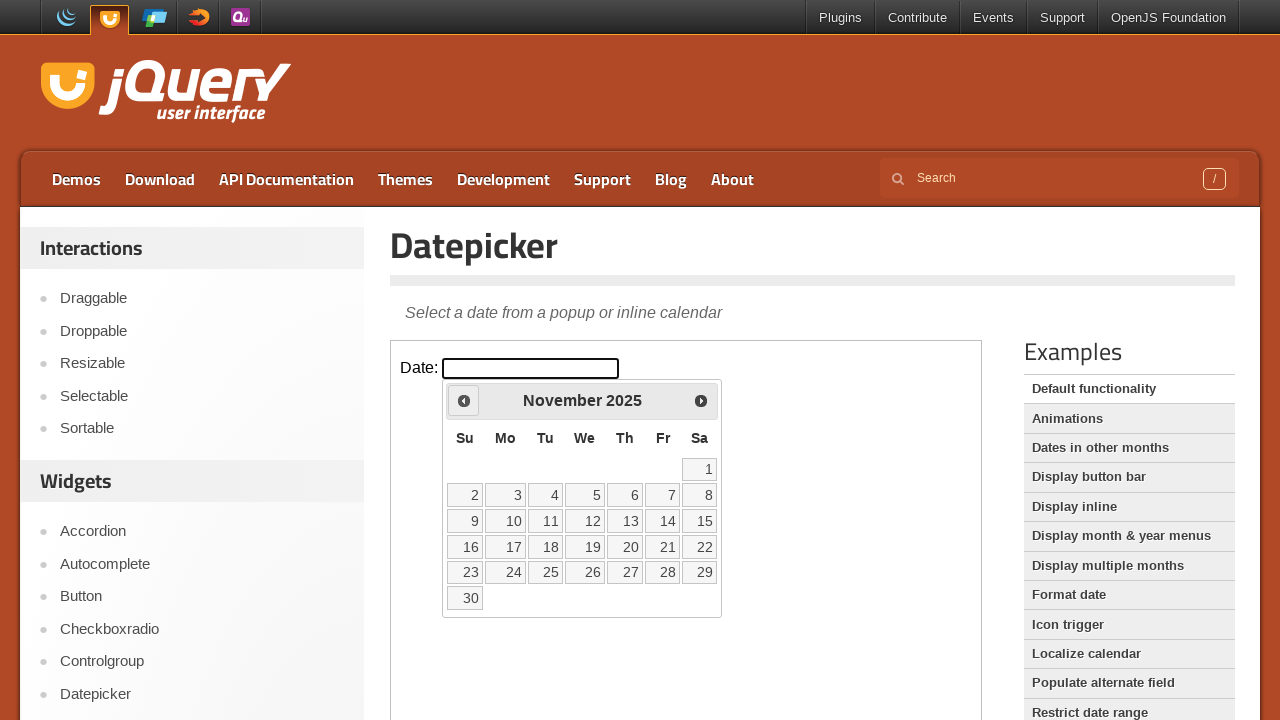

Retrieved current month: November
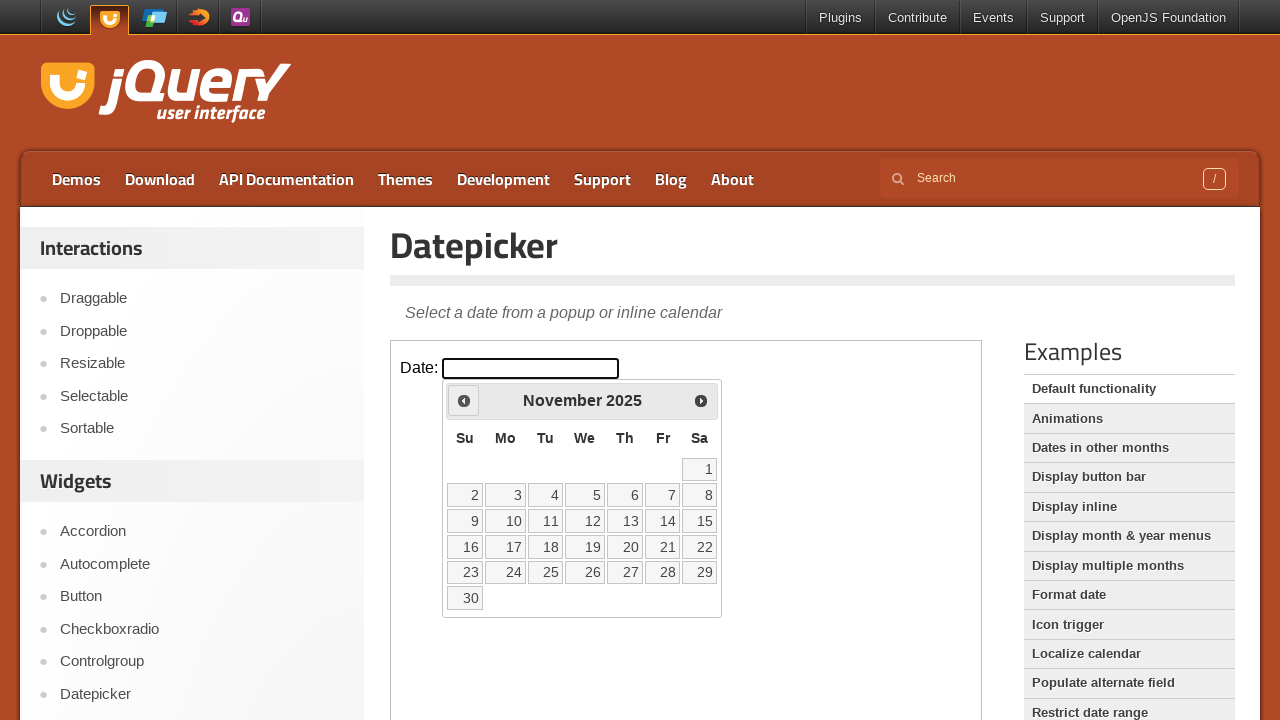

Retrieved current year: 2025
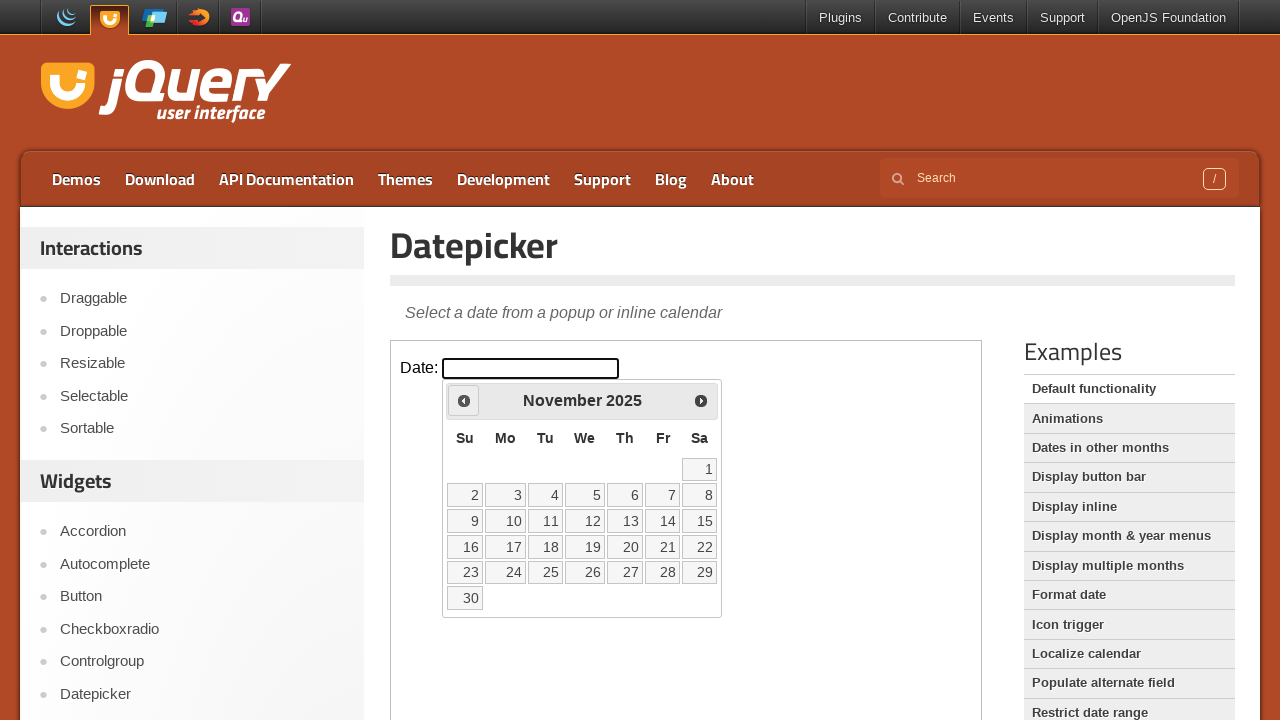

Clicked Previous button to navigate back (currently at November 2025) at (464, 400) on iframe >> nth=0 >> internal:control=enter-frame >> span:text('Prev')
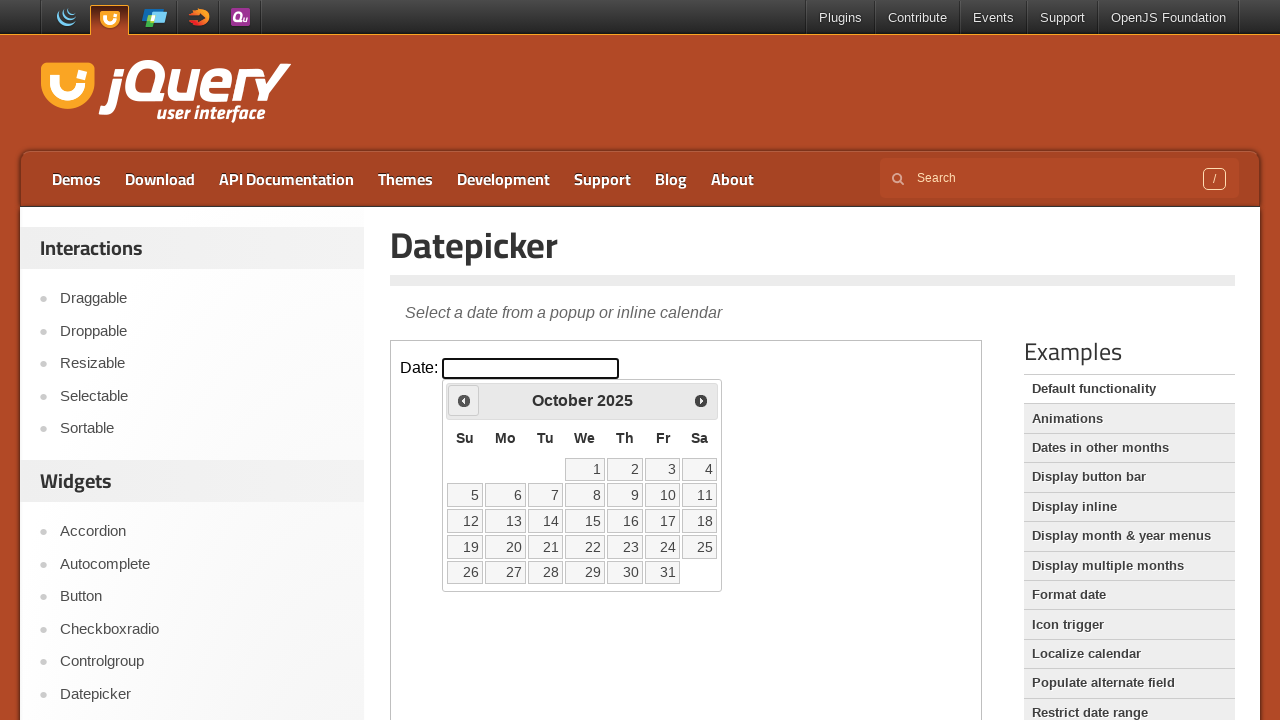

Retrieved current month: October
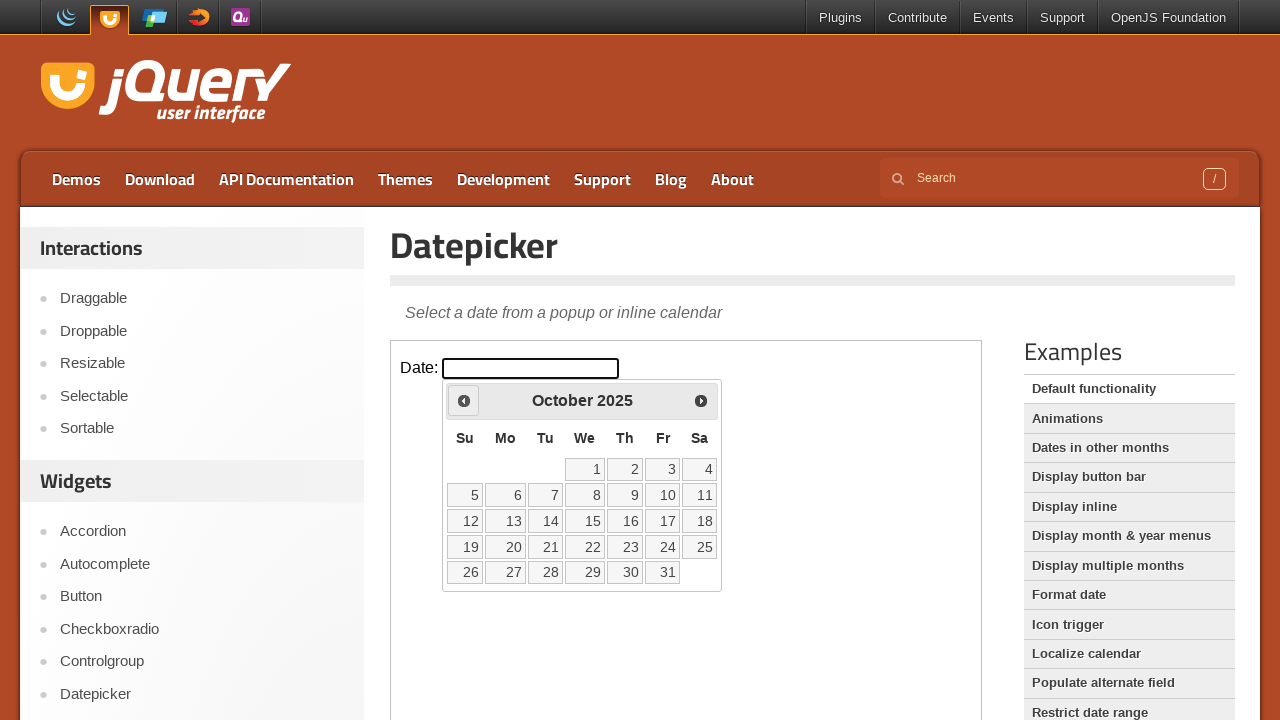

Retrieved current year: 2025
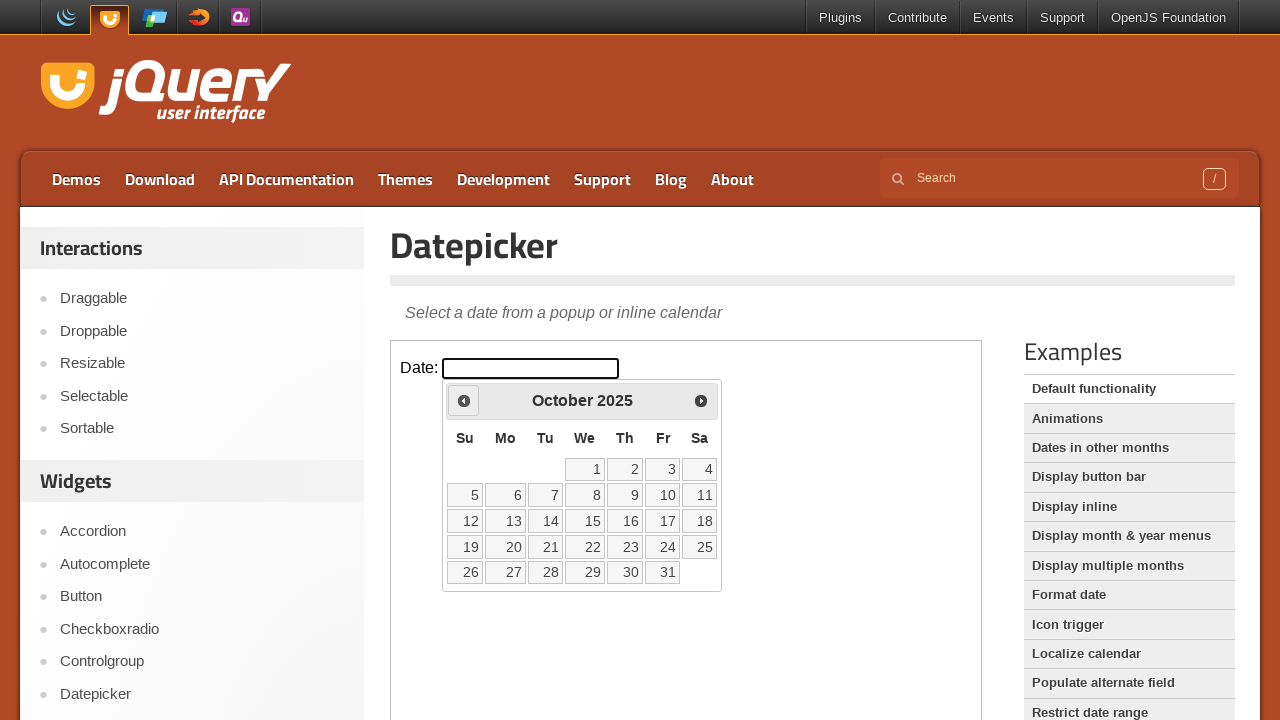

Clicked Previous button to navigate back (currently at October 2025) at (464, 400) on iframe >> nth=0 >> internal:control=enter-frame >> span:text('Prev')
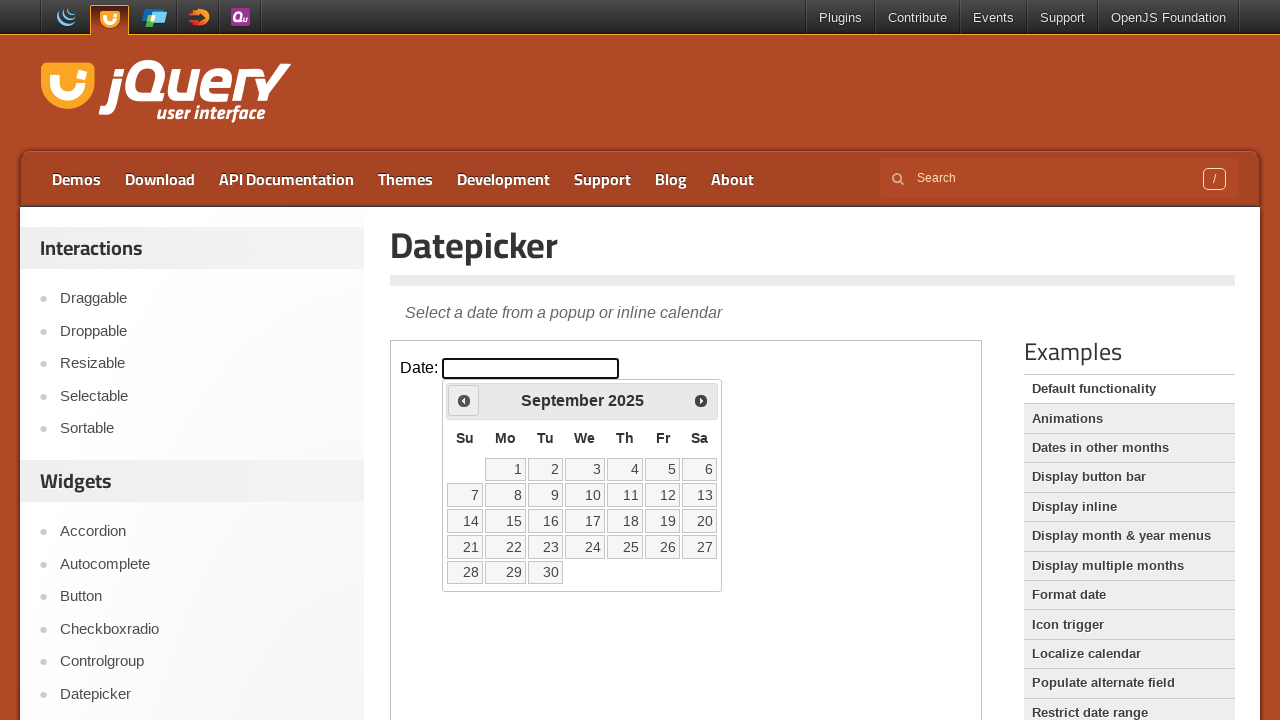

Retrieved current month: September
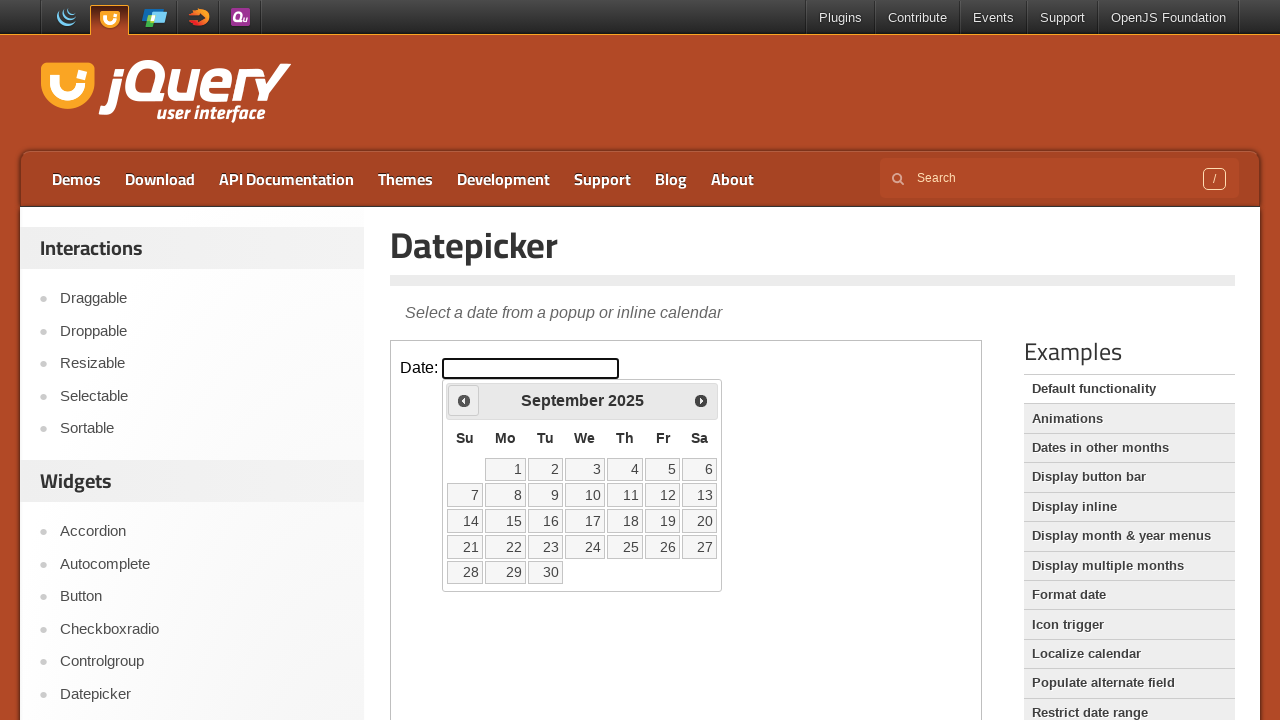

Retrieved current year: 2025
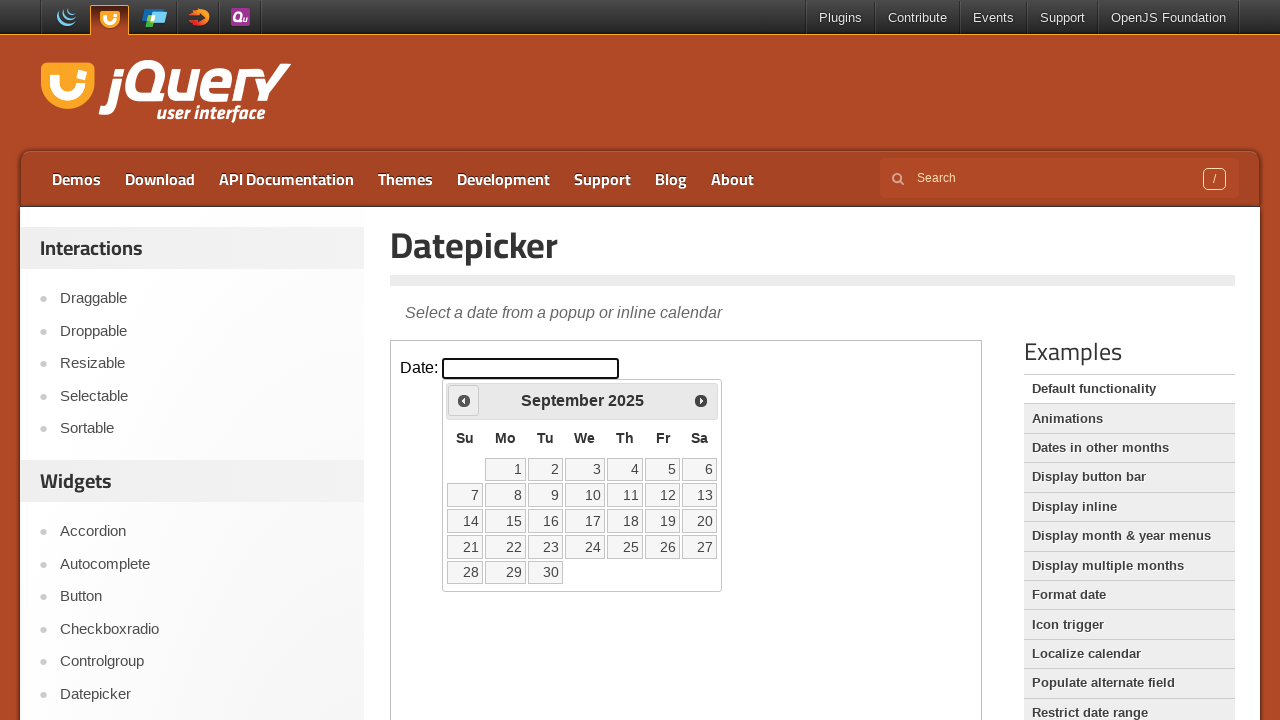

Clicked Previous button to navigate back (currently at September 2025) at (464, 400) on iframe >> nth=0 >> internal:control=enter-frame >> span:text('Prev')
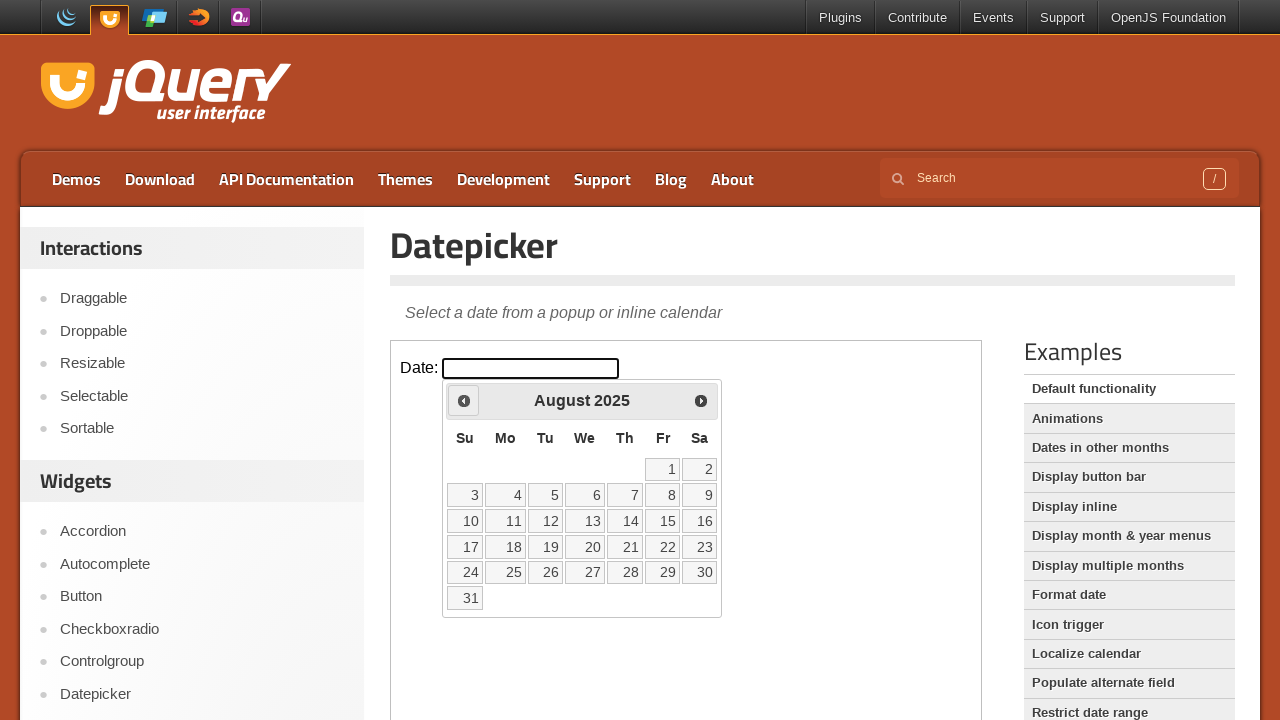

Retrieved current month: August
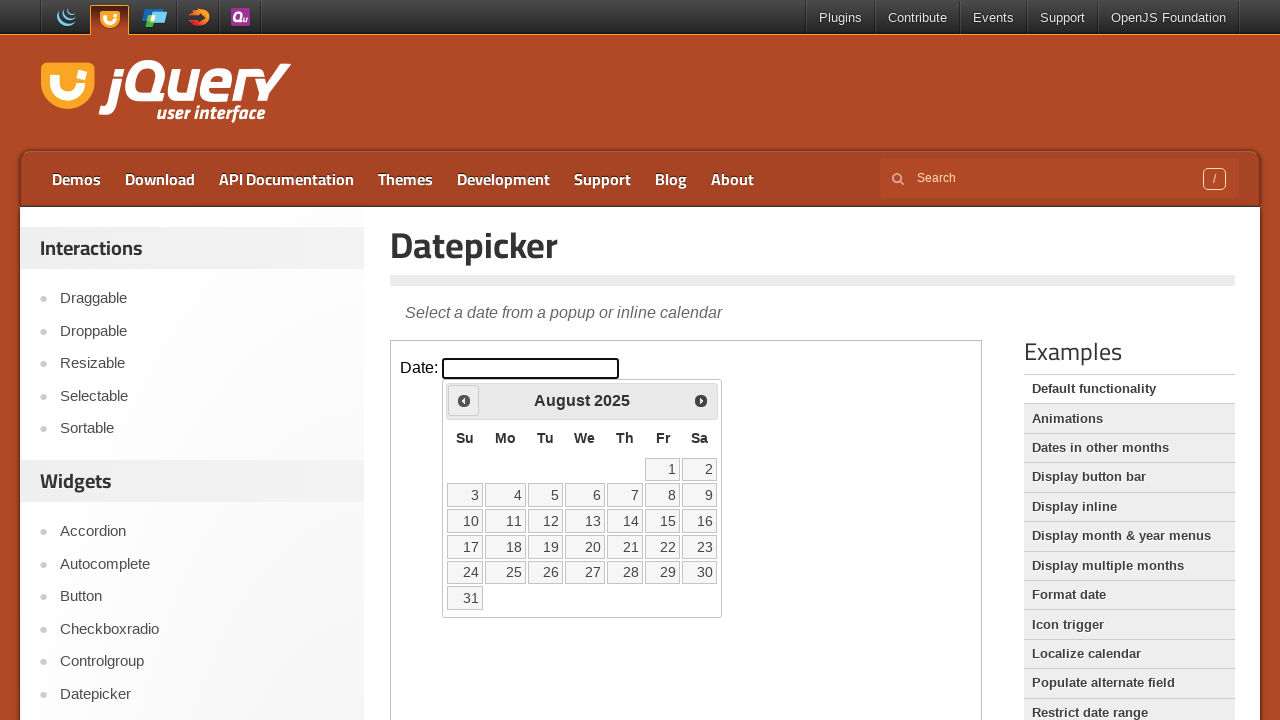

Retrieved current year: 2025
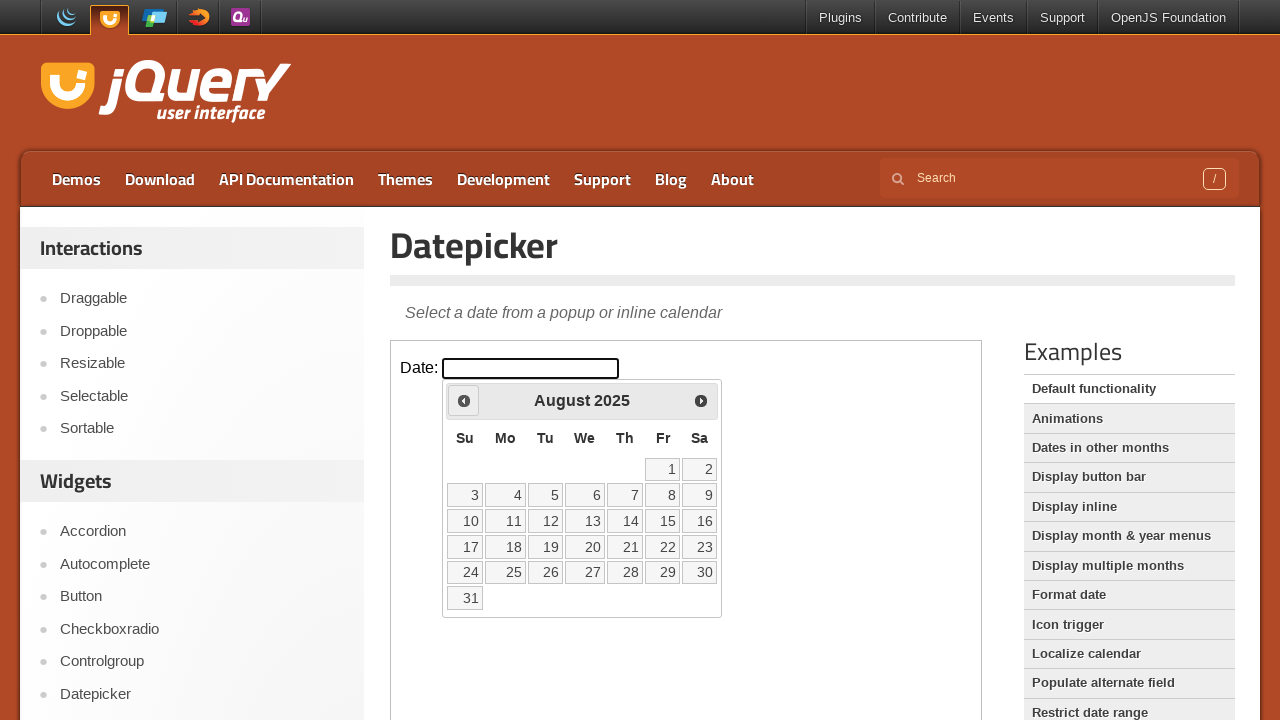

Clicked Previous button to navigate back (currently at August 2025) at (464, 400) on iframe >> nth=0 >> internal:control=enter-frame >> span:text('Prev')
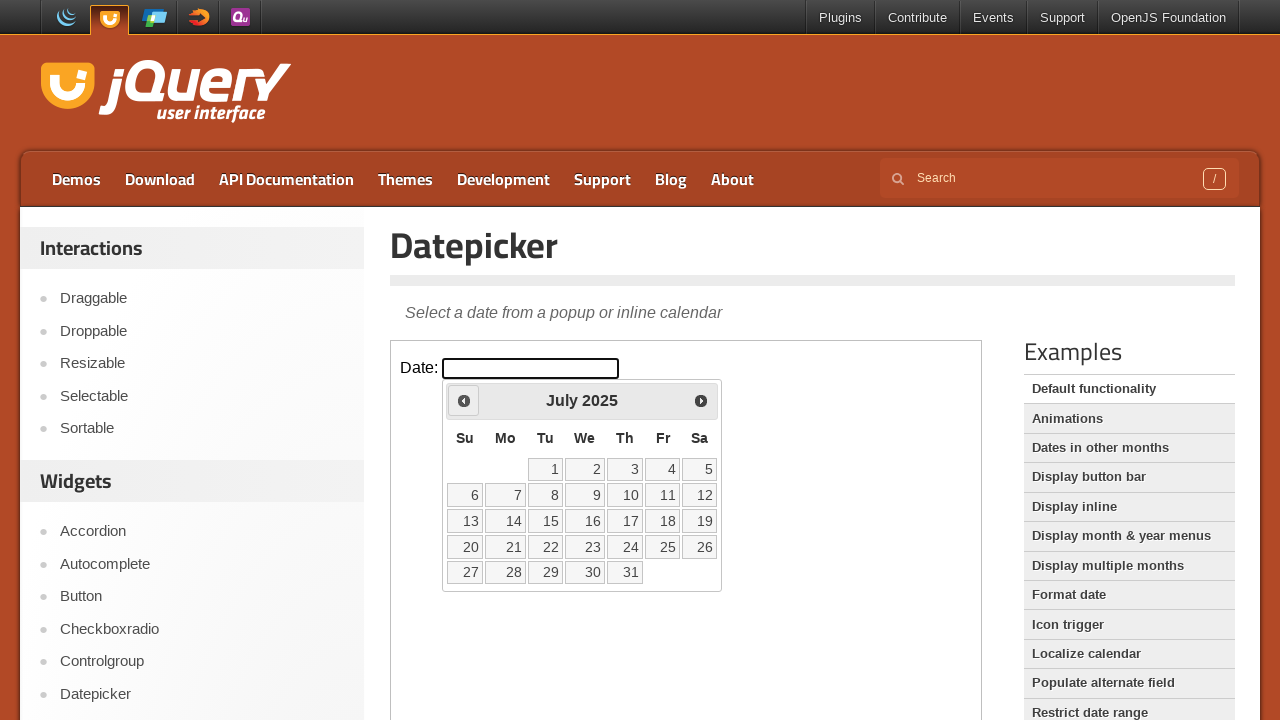

Retrieved current month: July
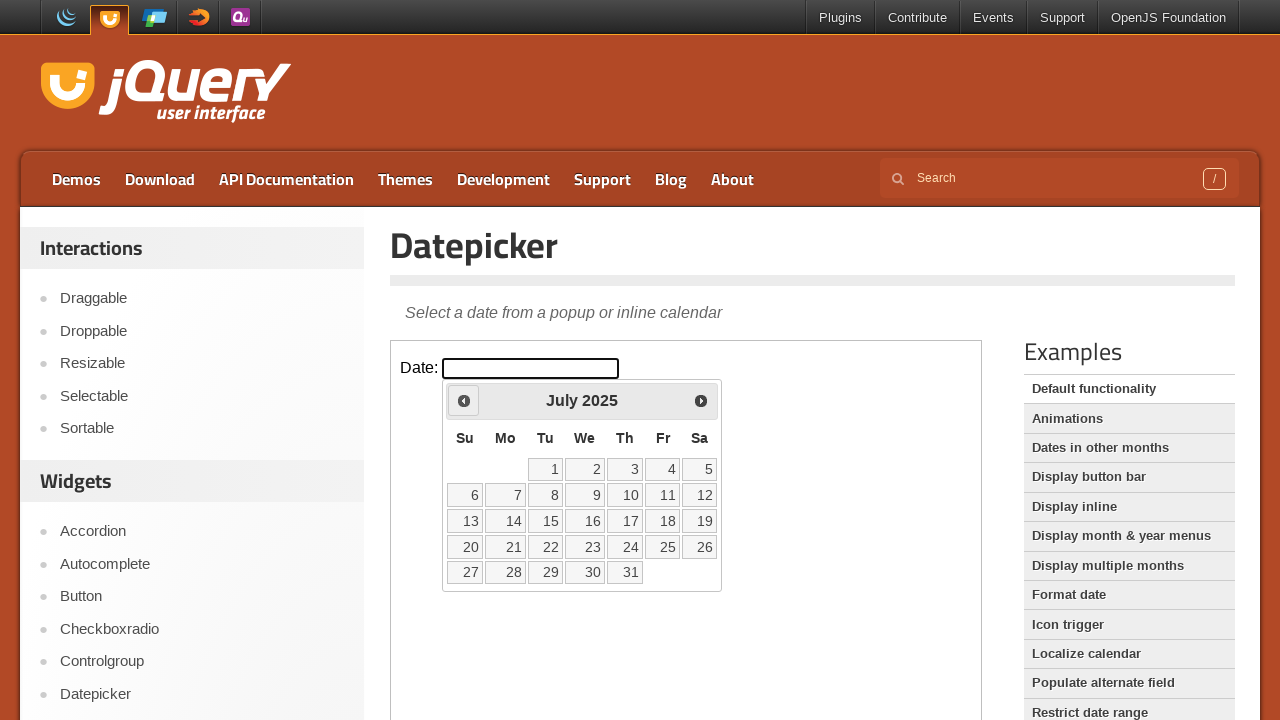

Retrieved current year: 2025
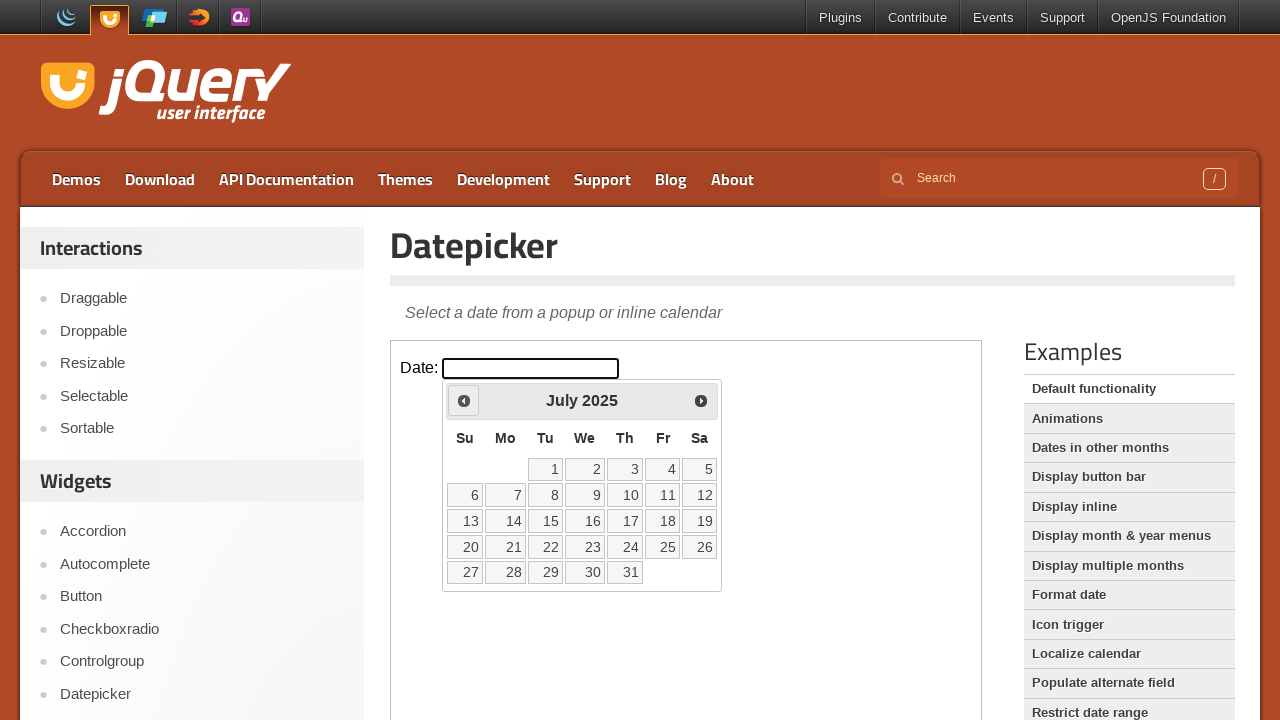

Clicked Previous button to navigate back (currently at July 2025) at (464, 400) on iframe >> nth=0 >> internal:control=enter-frame >> span:text('Prev')
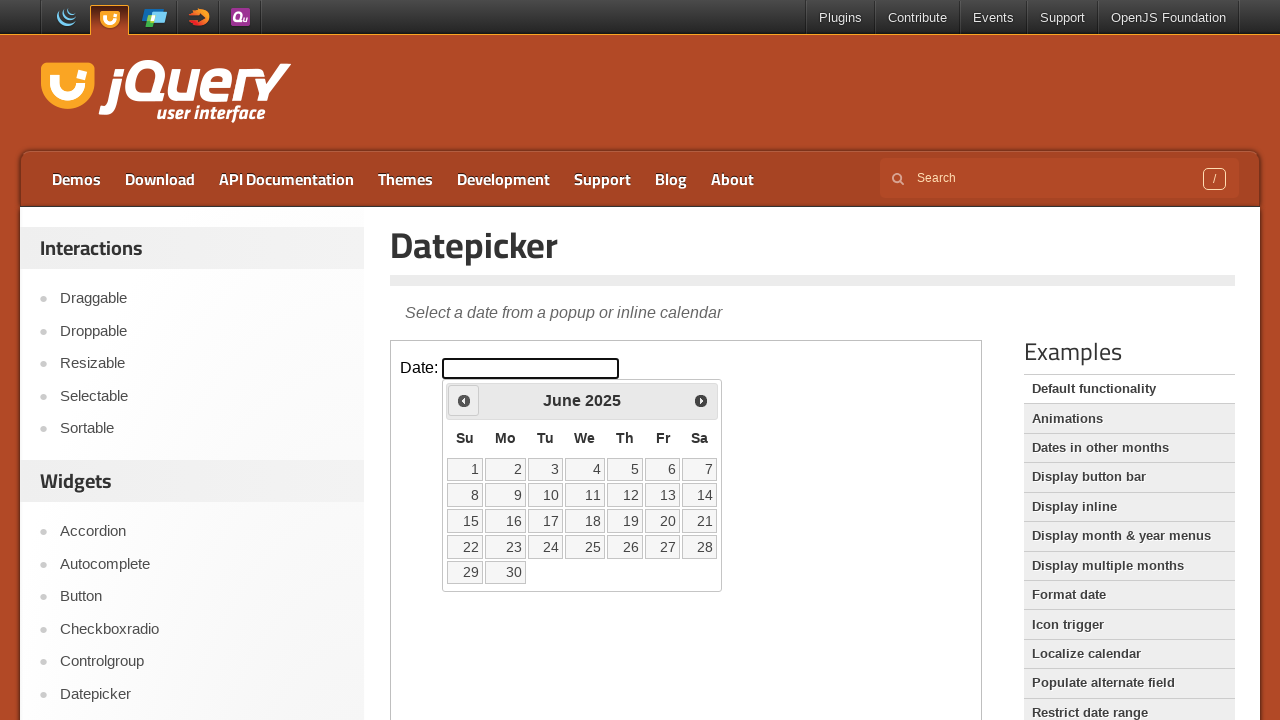

Retrieved current month: June
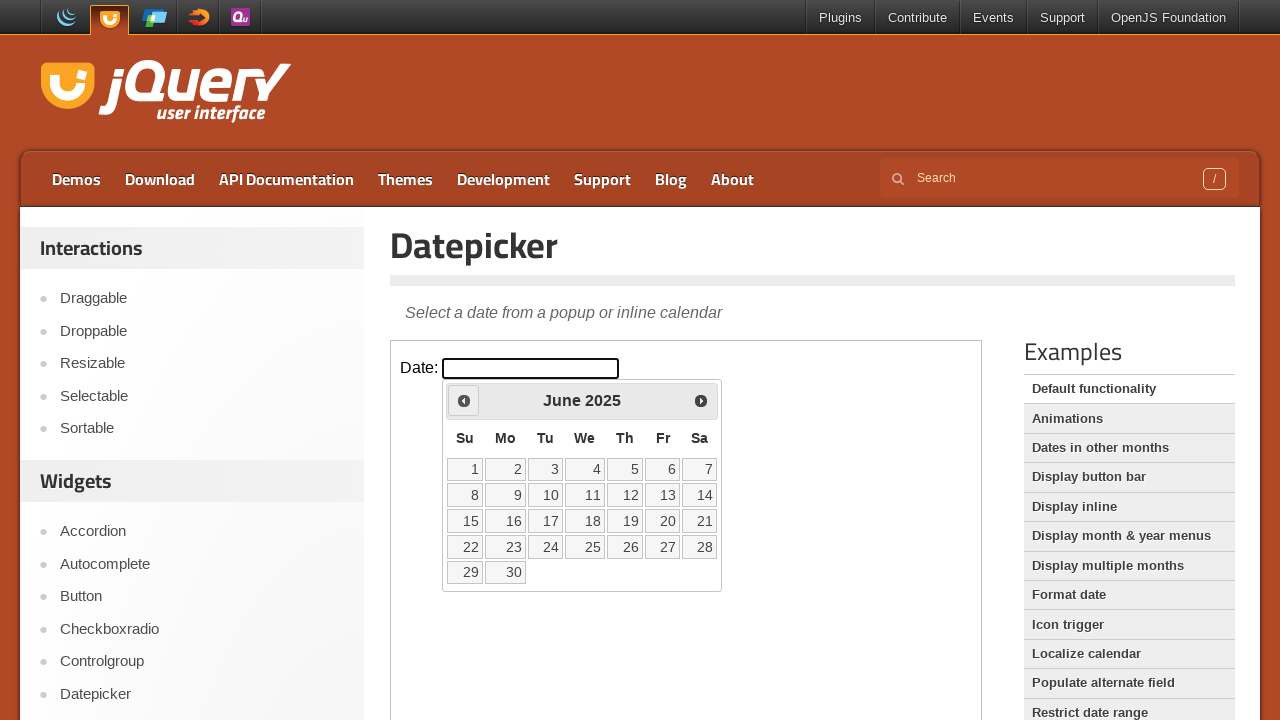

Retrieved current year: 2025
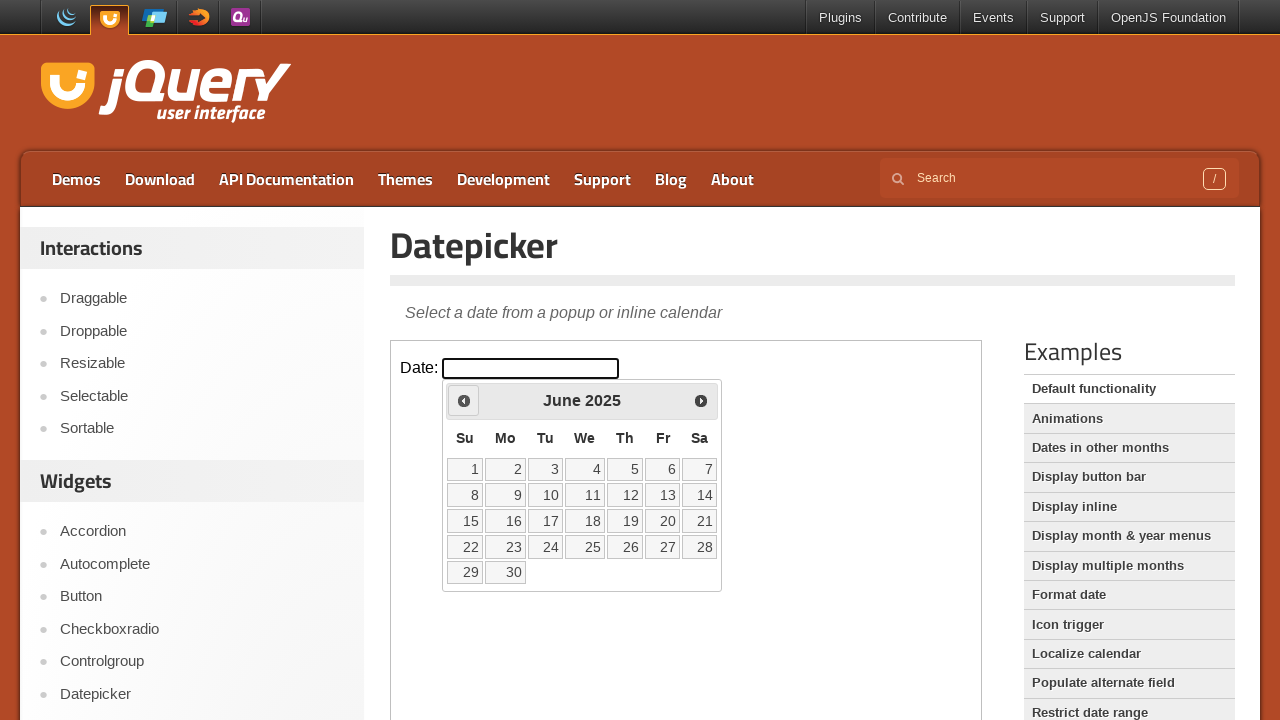

Clicked Previous button to navigate back (currently at June 2025) at (464, 400) on iframe >> nth=0 >> internal:control=enter-frame >> span:text('Prev')
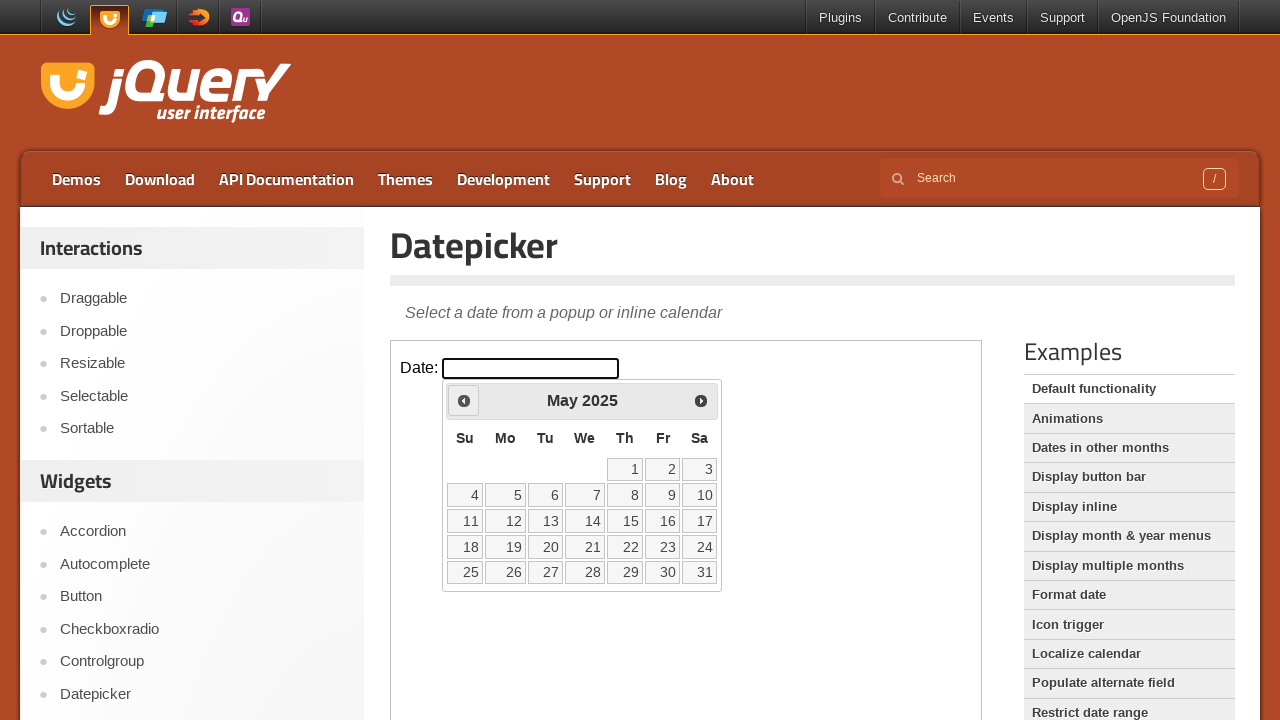

Retrieved current month: May
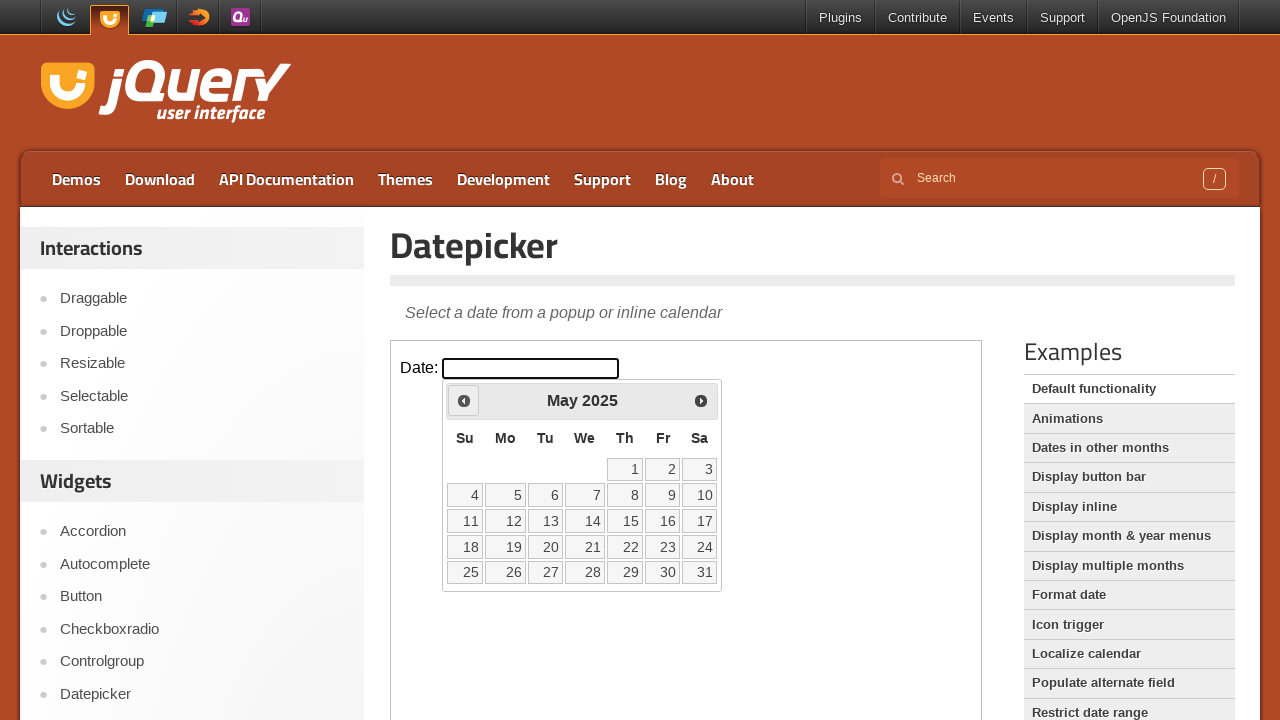

Retrieved current year: 2025
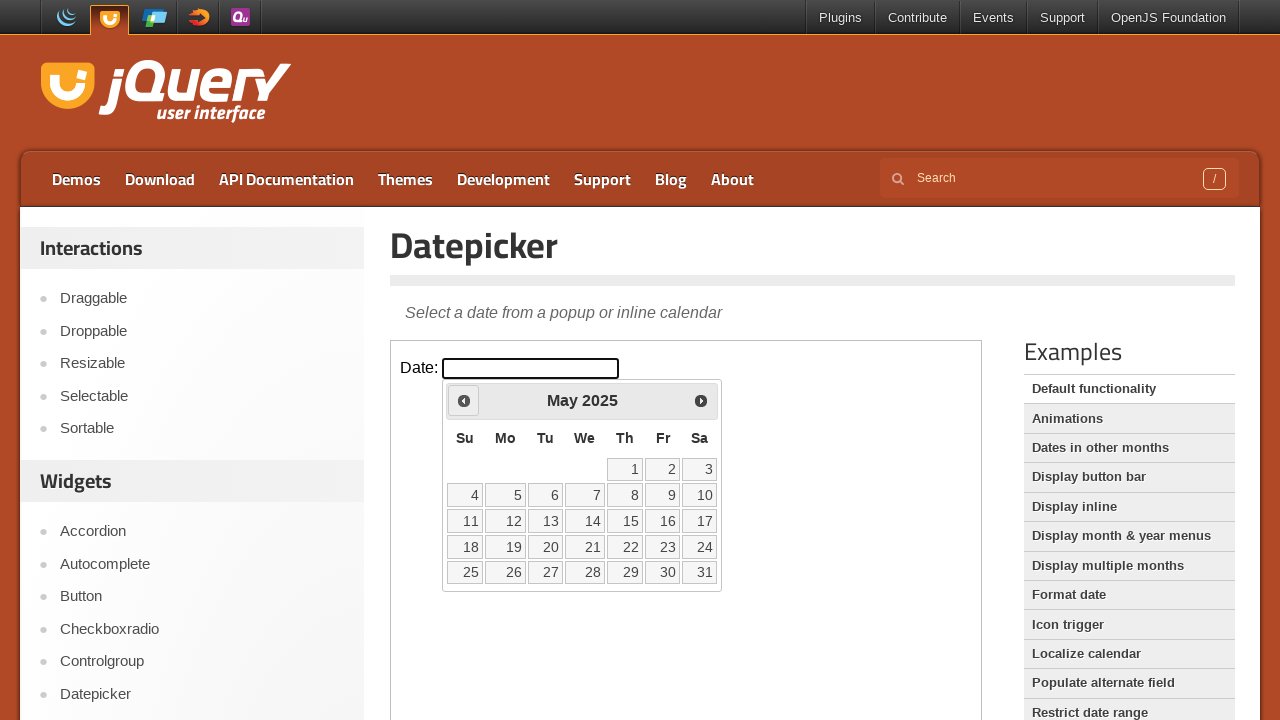

Clicked Previous button to navigate back (currently at May 2025) at (464, 400) on iframe >> nth=0 >> internal:control=enter-frame >> span:text('Prev')
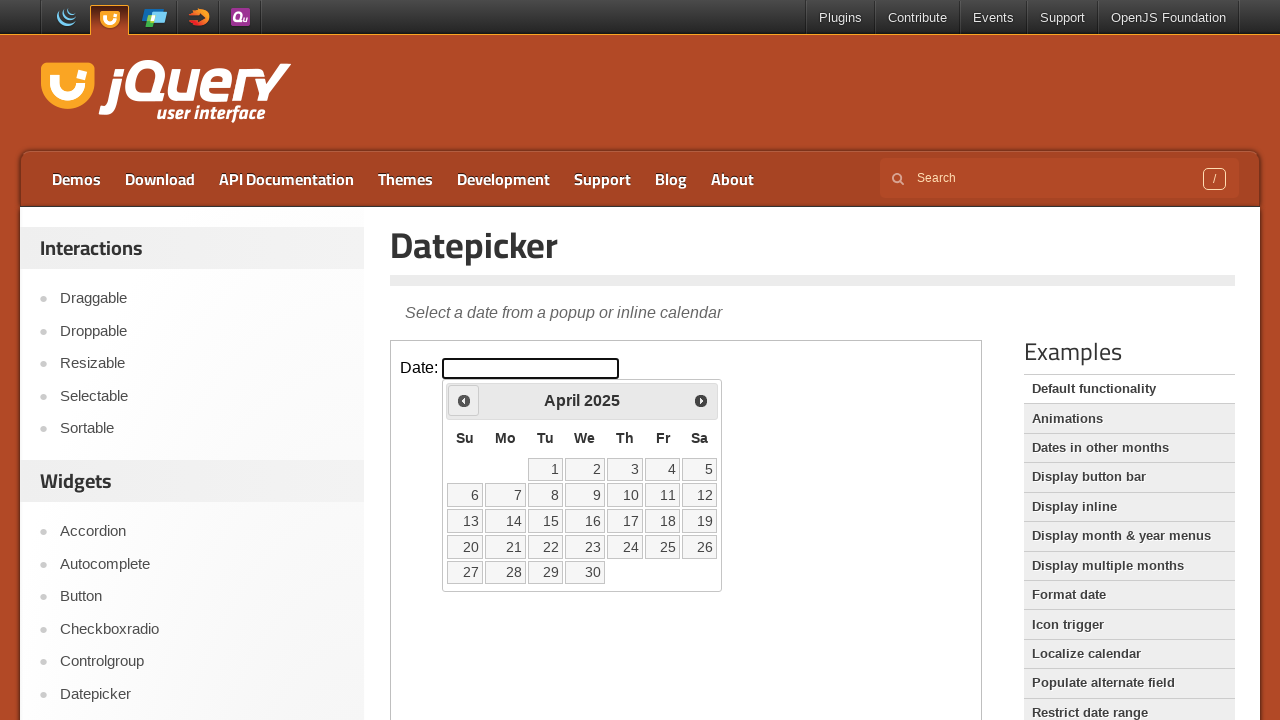

Retrieved current month: April
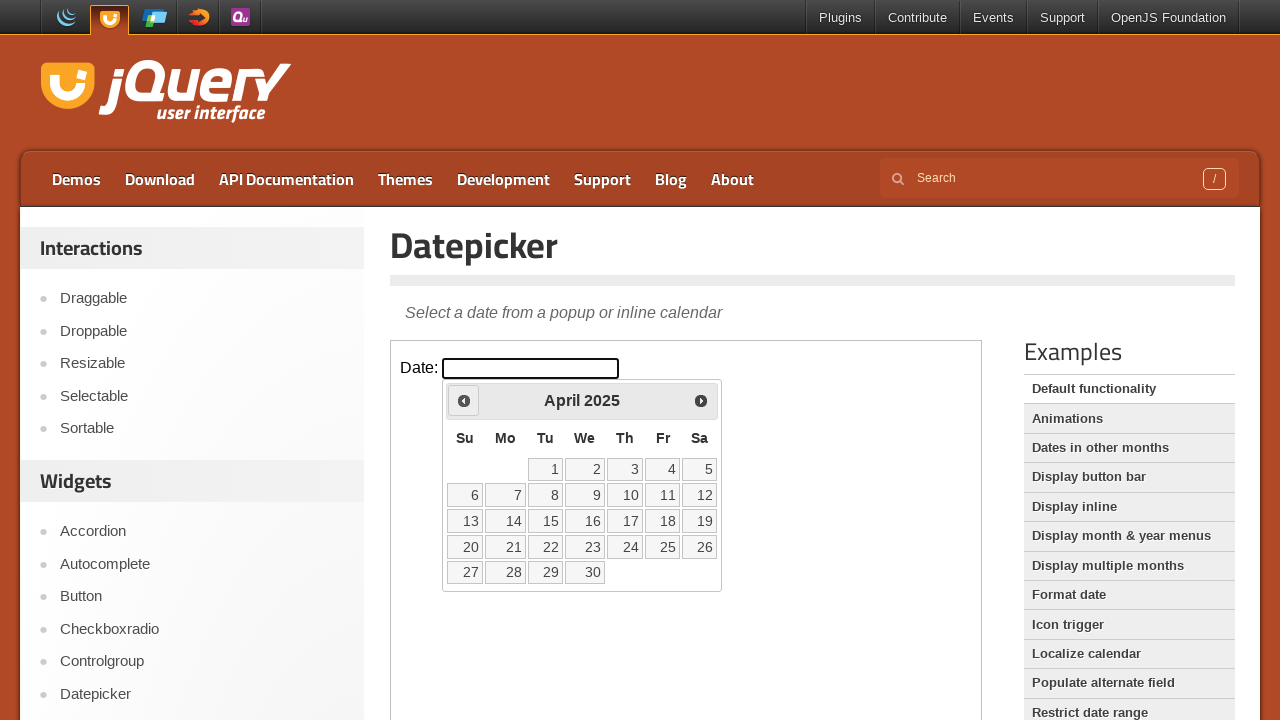

Retrieved current year: 2025
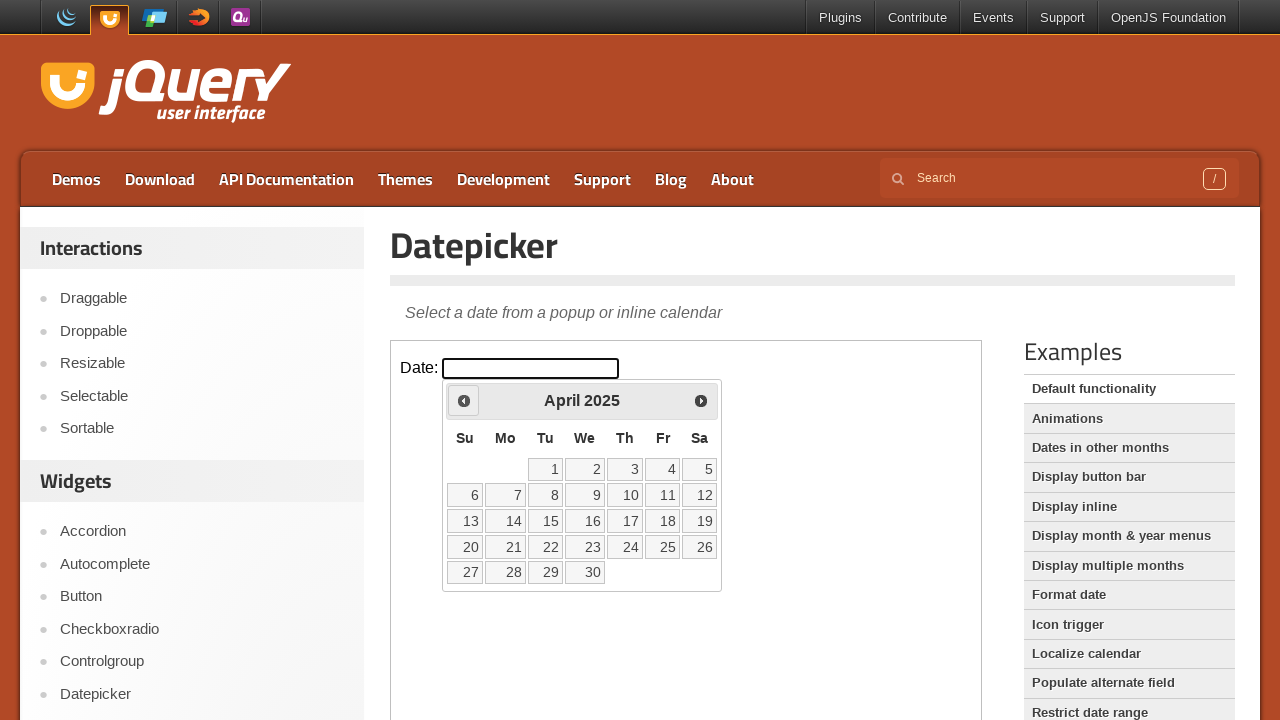

Clicked Previous button to navigate back (currently at April 2025) at (464, 400) on iframe >> nth=0 >> internal:control=enter-frame >> span:text('Prev')
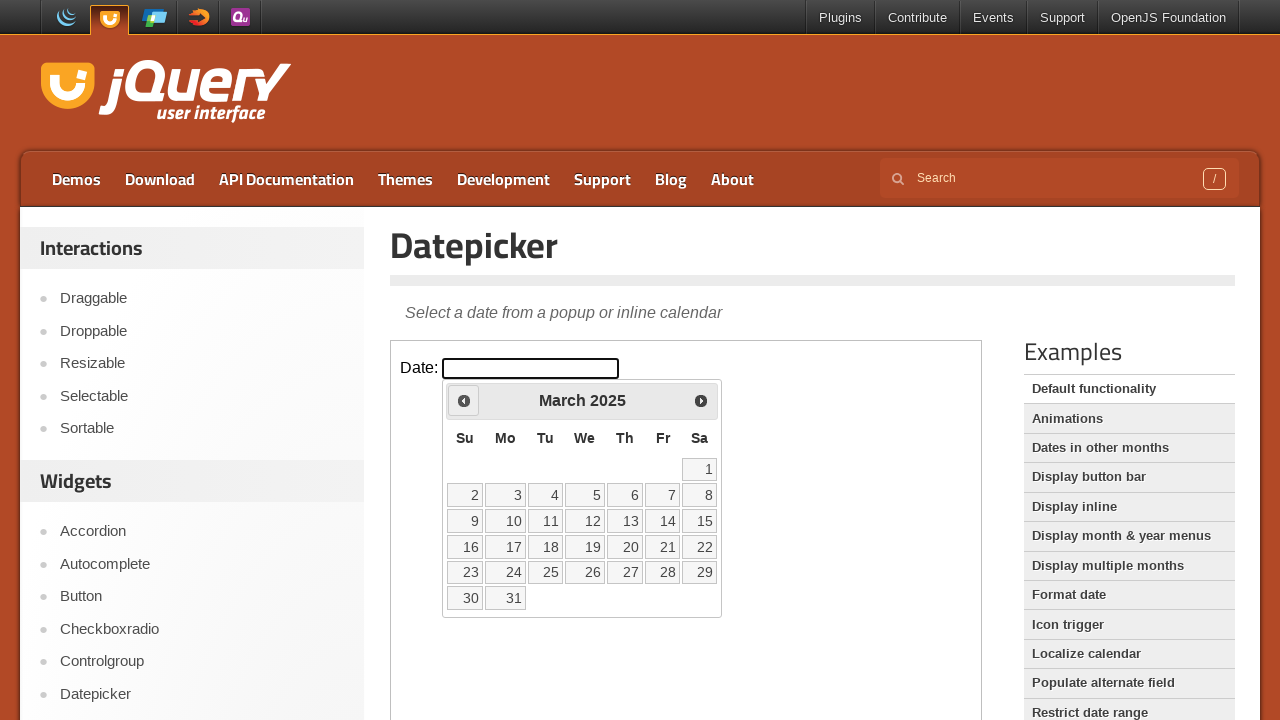

Retrieved current month: March
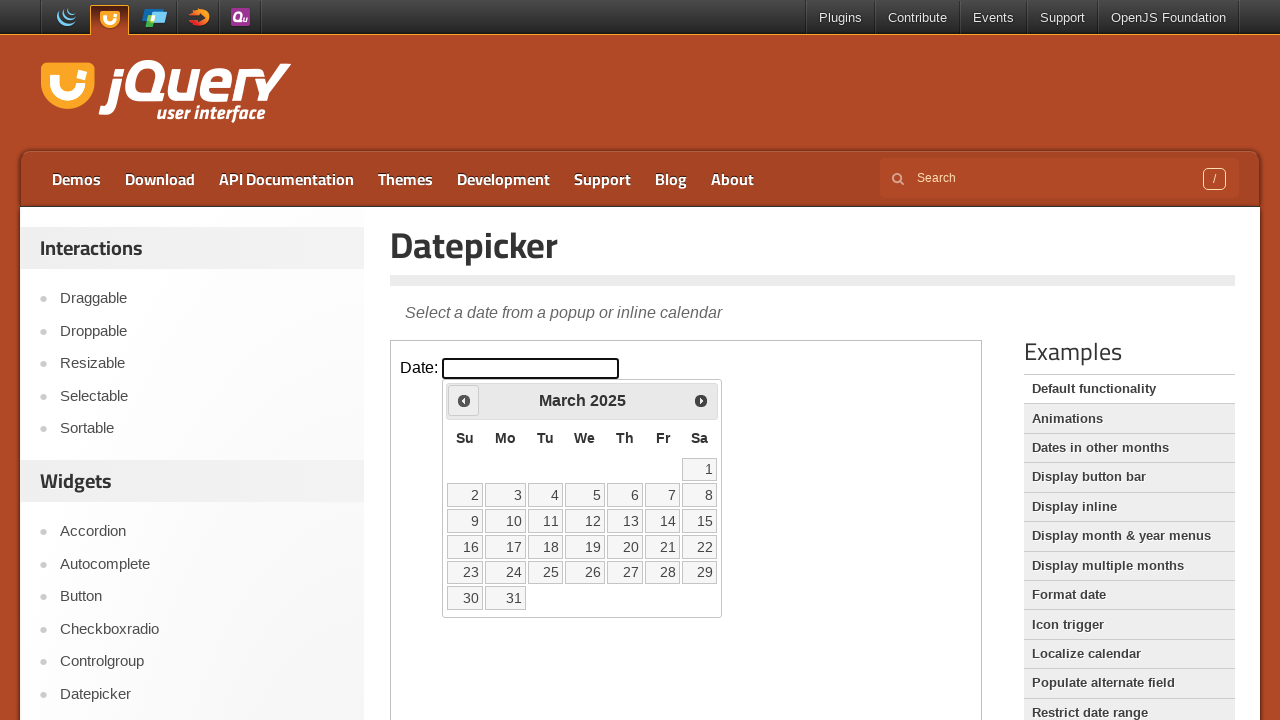

Retrieved current year: 2025
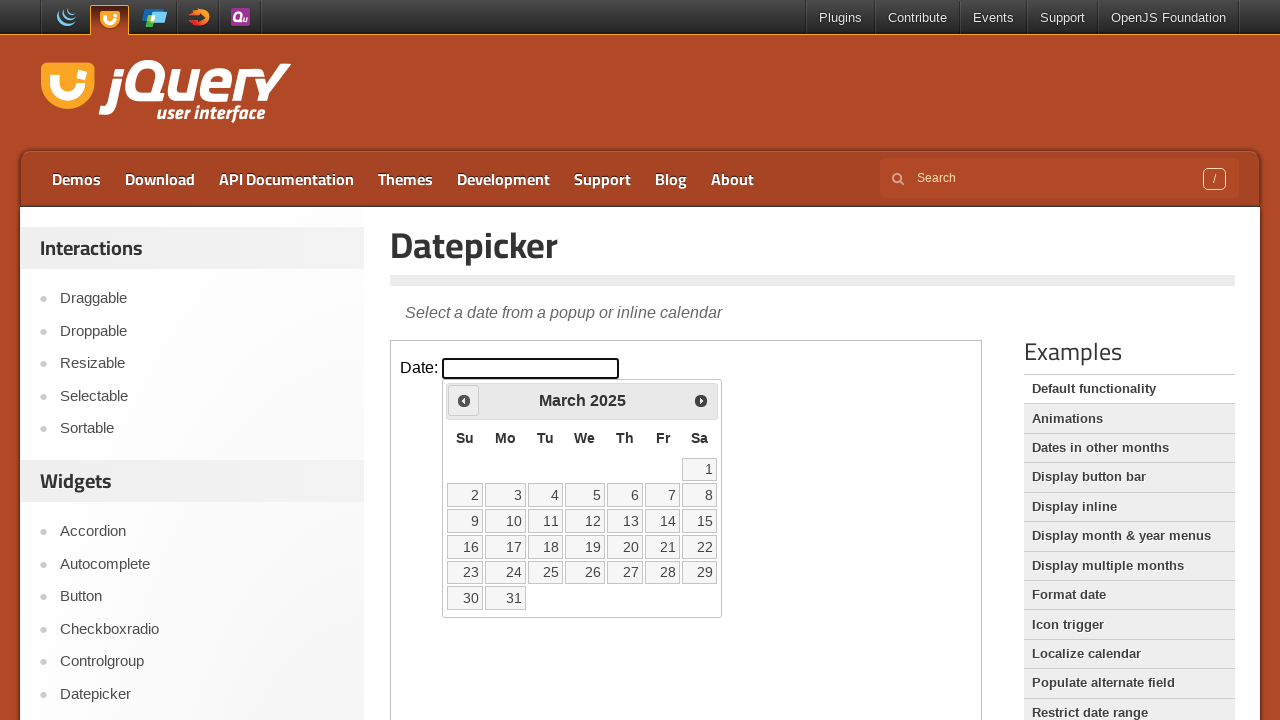

Clicked Previous button to navigate back (currently at March 2025) at (464, 400) on iframe >> nth=0 >> internal:control=enter-frame >> span:text('Prev')
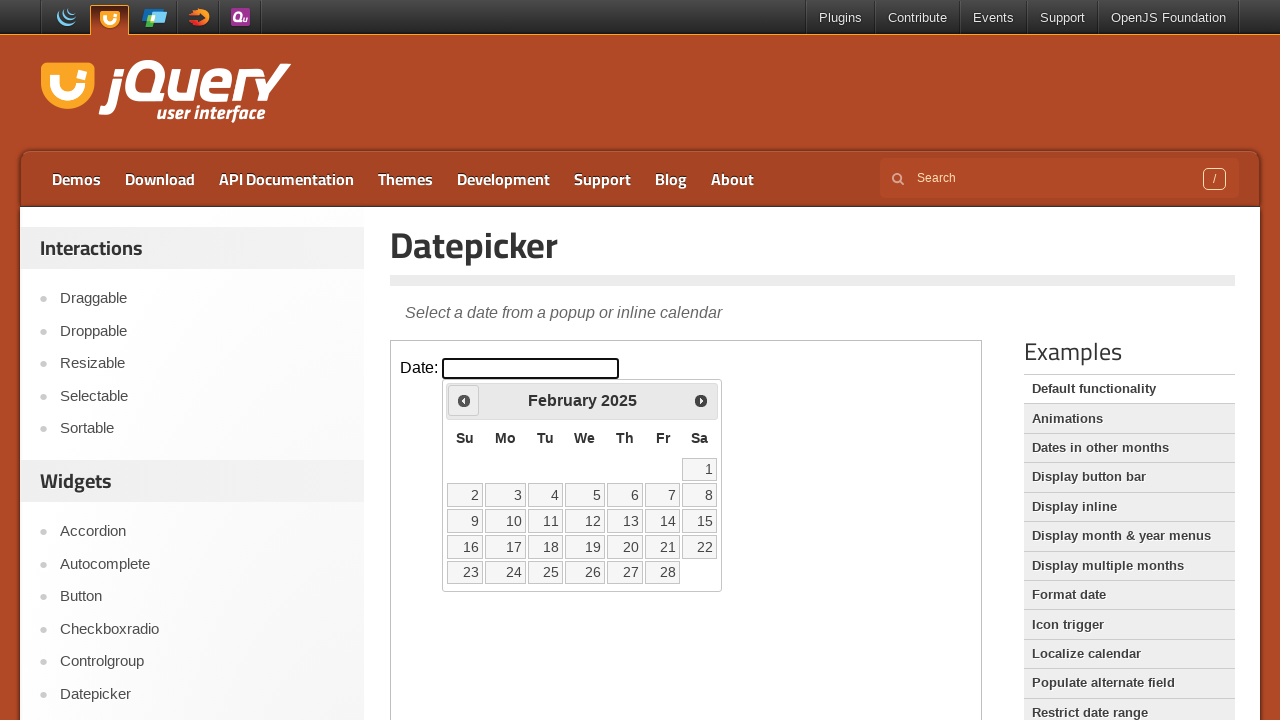

Retrieved current month: February
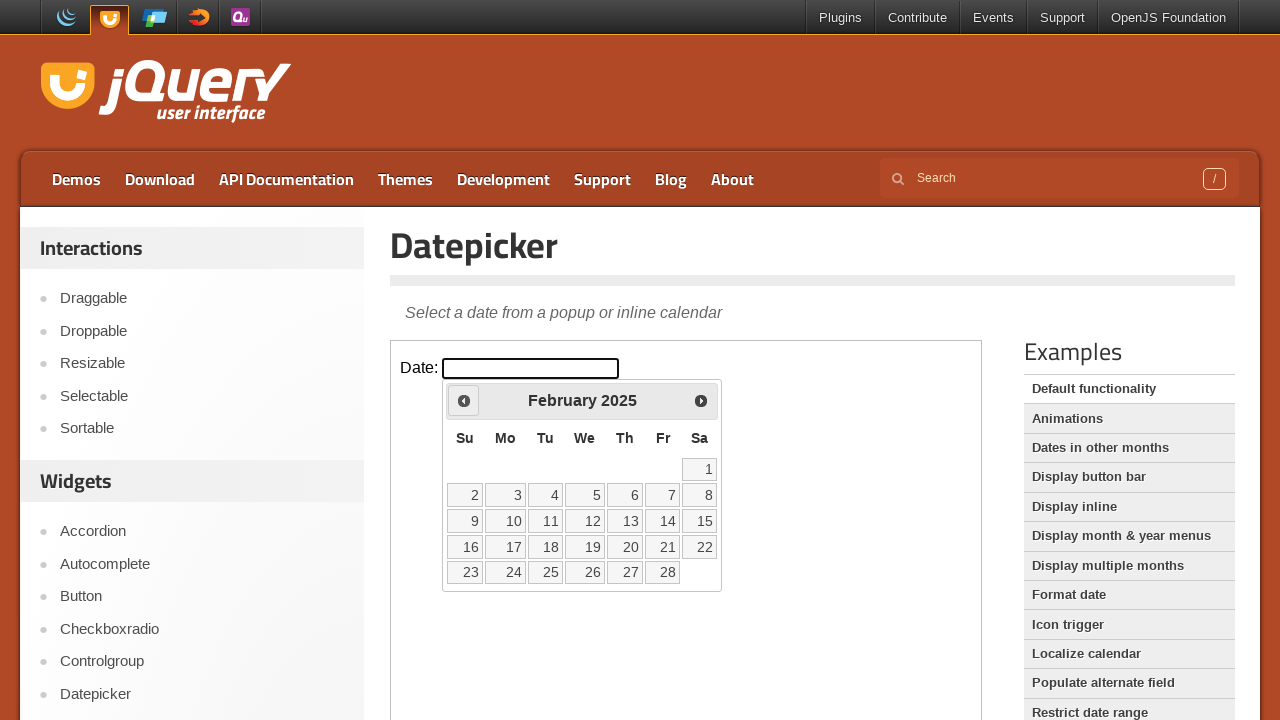

Retrieved current year: 2025
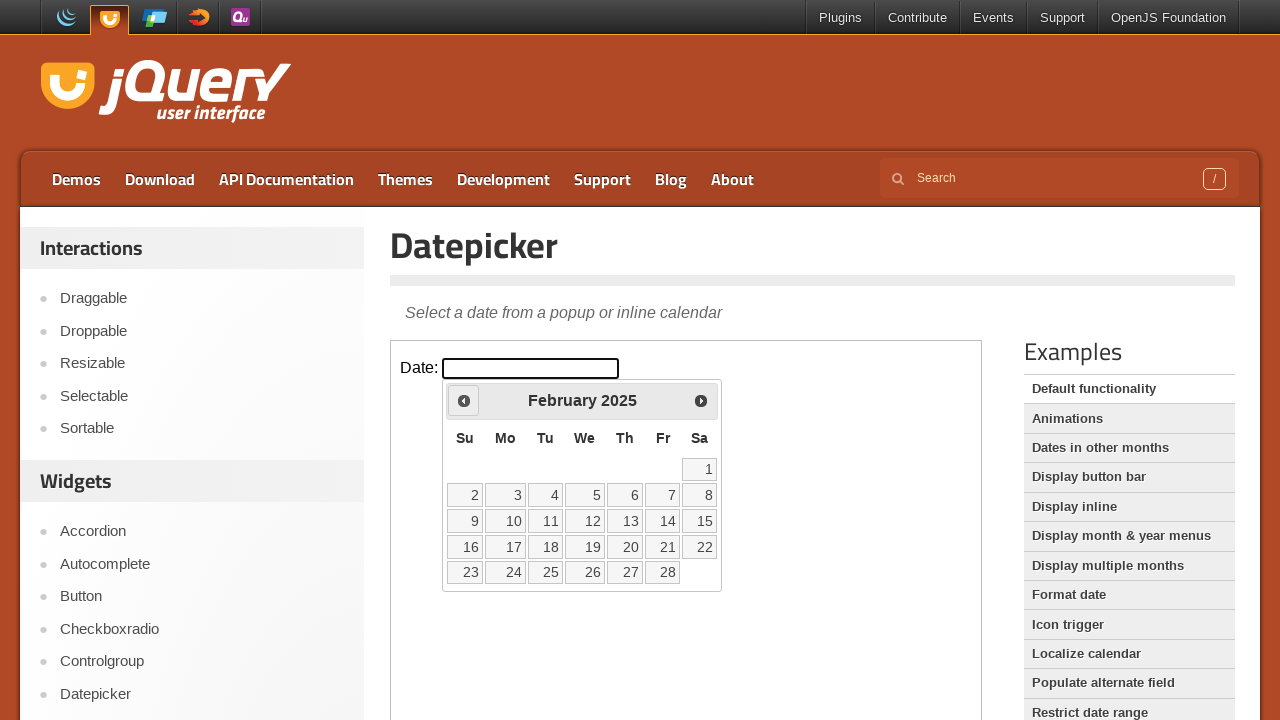

Clicked Previous button to navigate back (currently at February 2025) at (464, 400) on iframe >> nth=0 >> internal:control=enter-frame >> span:text('Prev')
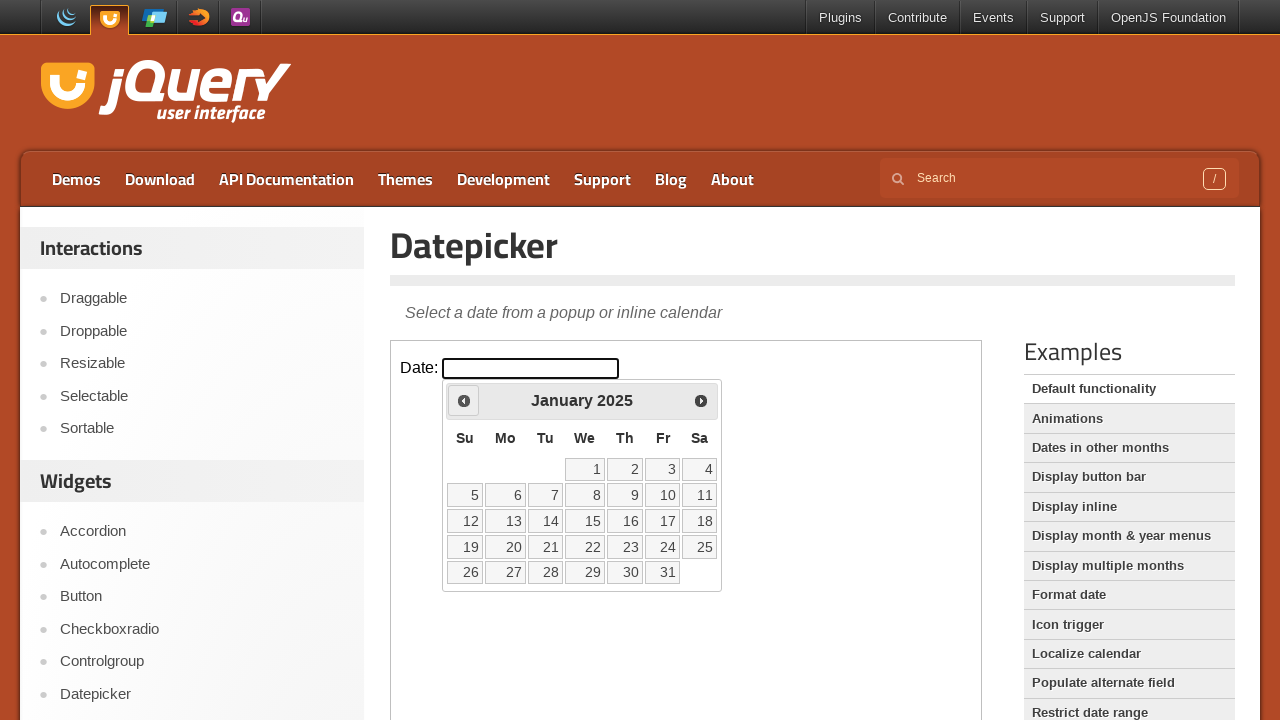

Retrieved current month: January
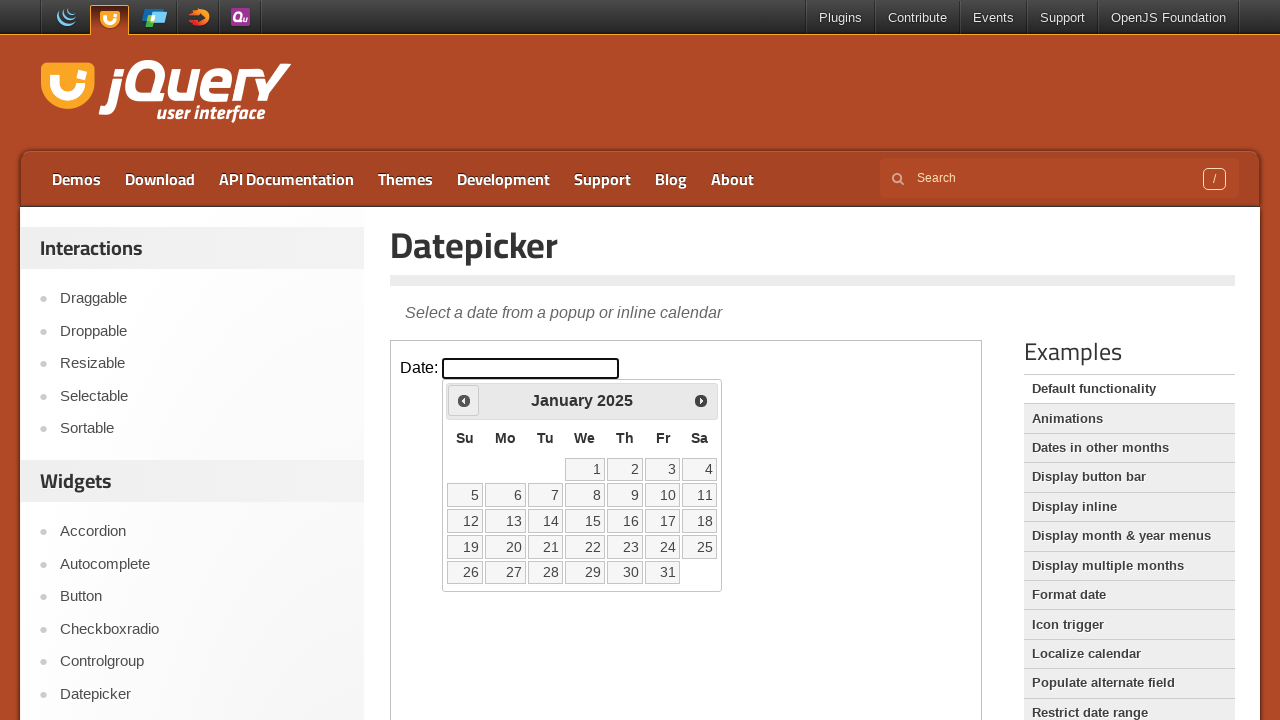

Retrieved current year: 2025
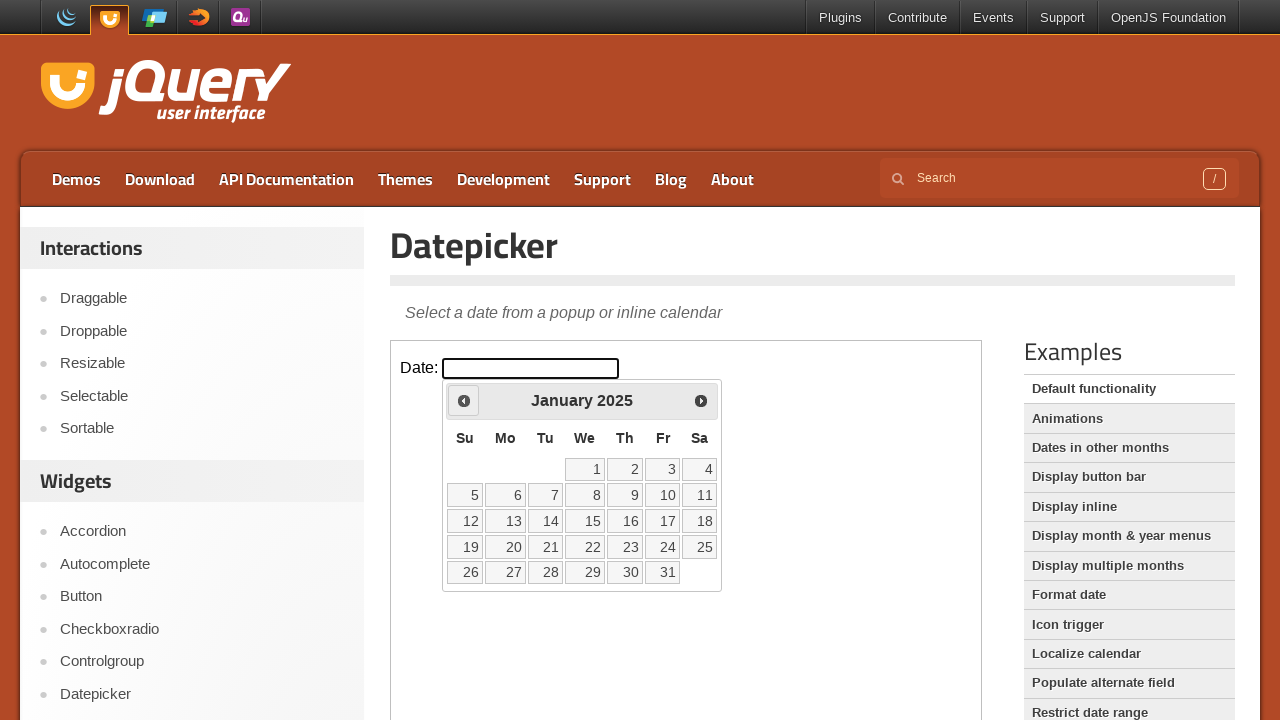

Clicked Previous button to navigate back (currently at January 2025) at (464, 400) on iframe >> nth=0 >> internal:control=enter-frame >> span:text('Prev')
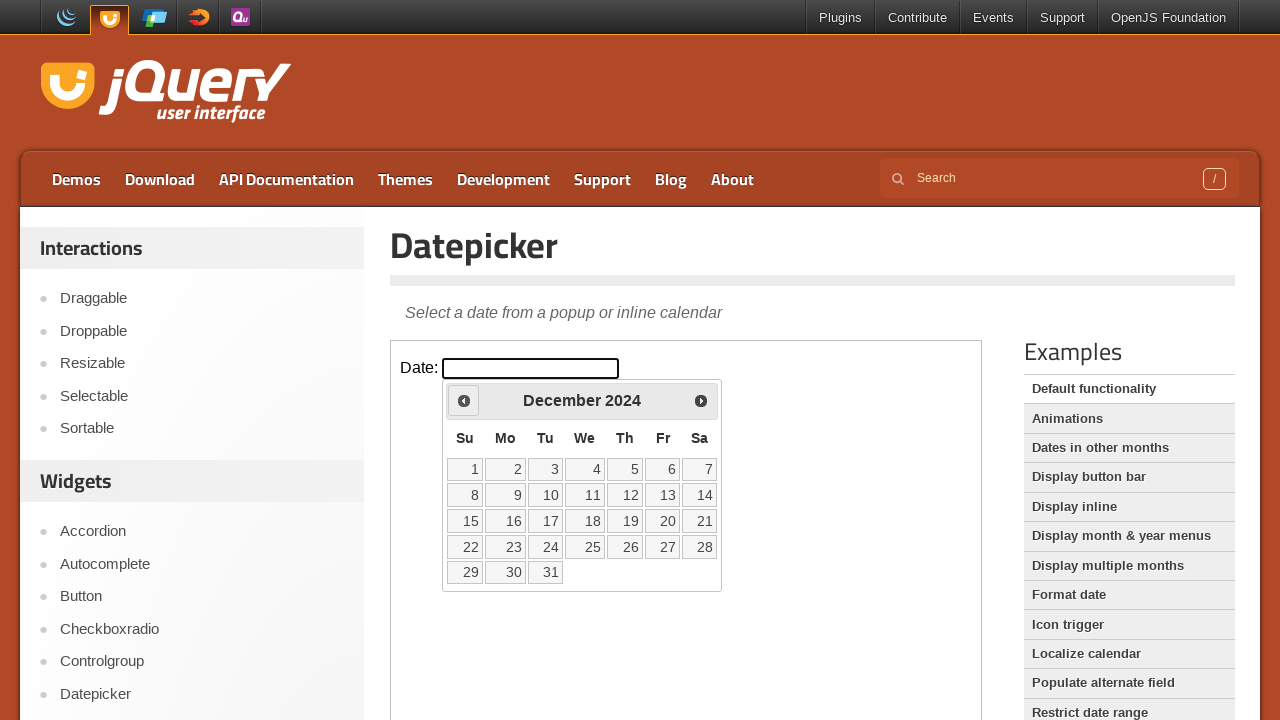

Retrieved current month: December
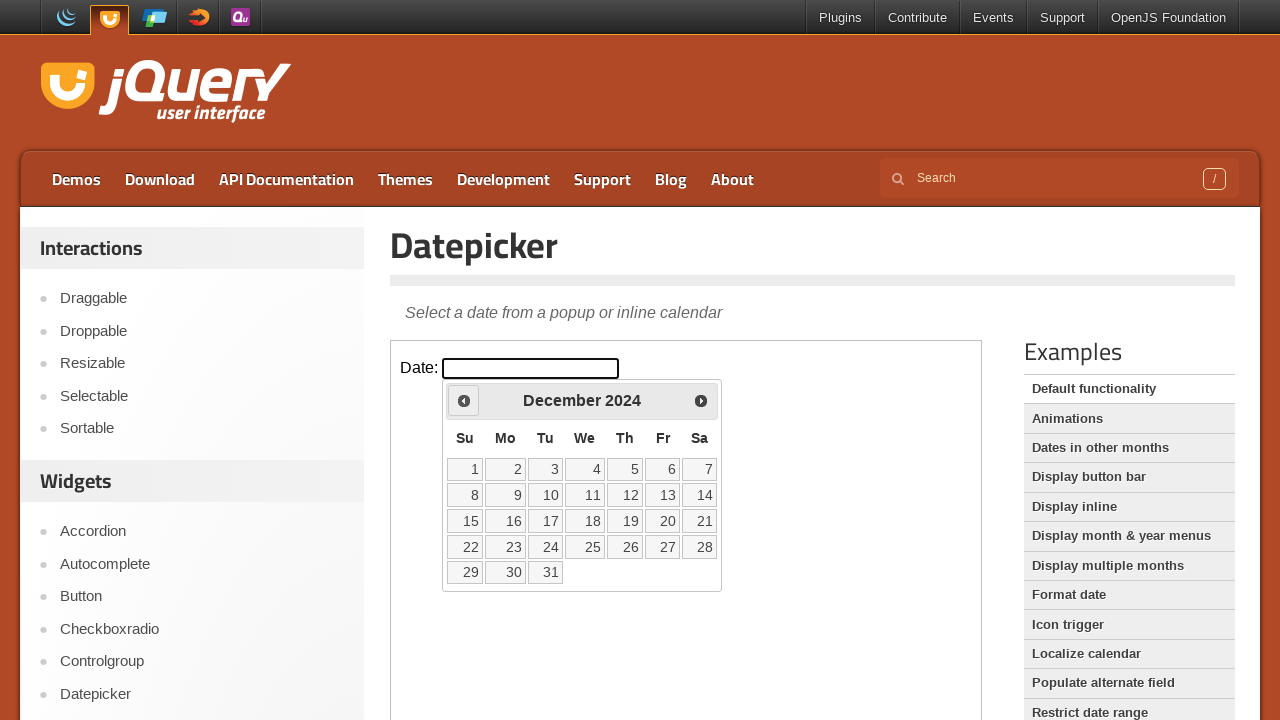

Retrieved current year: 2024
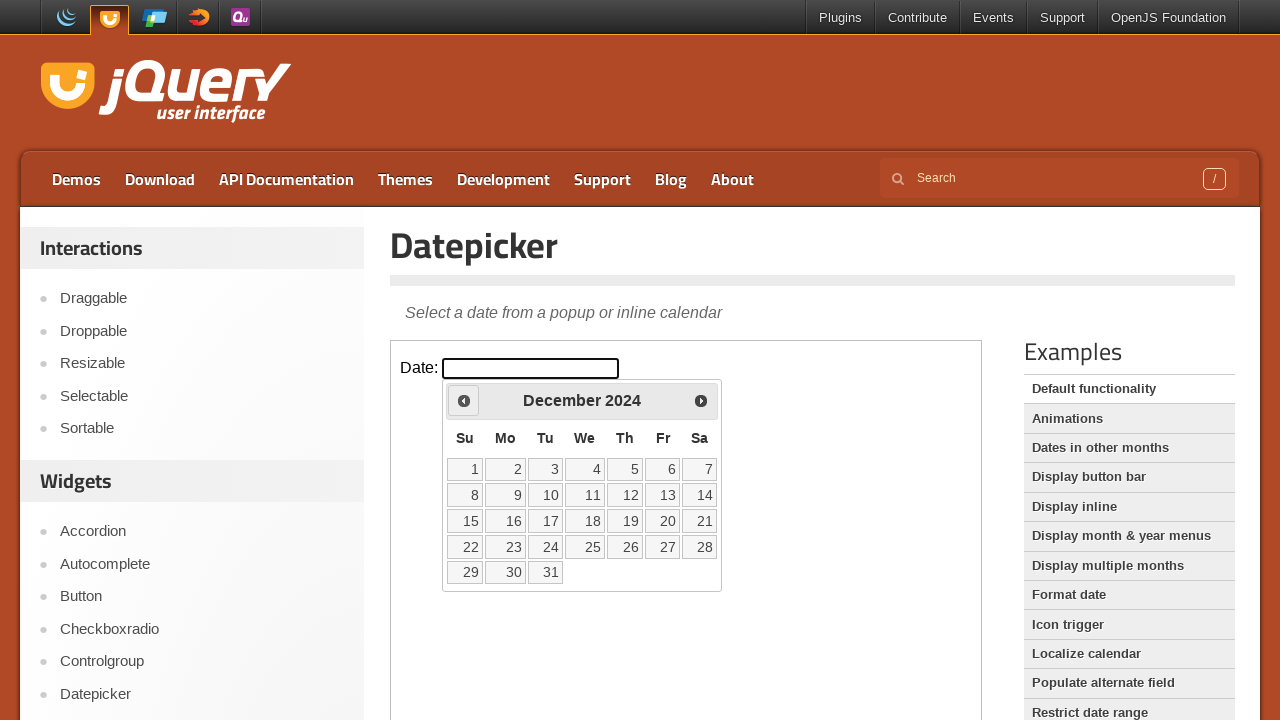

Clicked Previous button to navigate back (currently at December 2024) at (464, 400) on iframe >> nth=0 >> internal:control=enter-frame >> span:text('Prev')
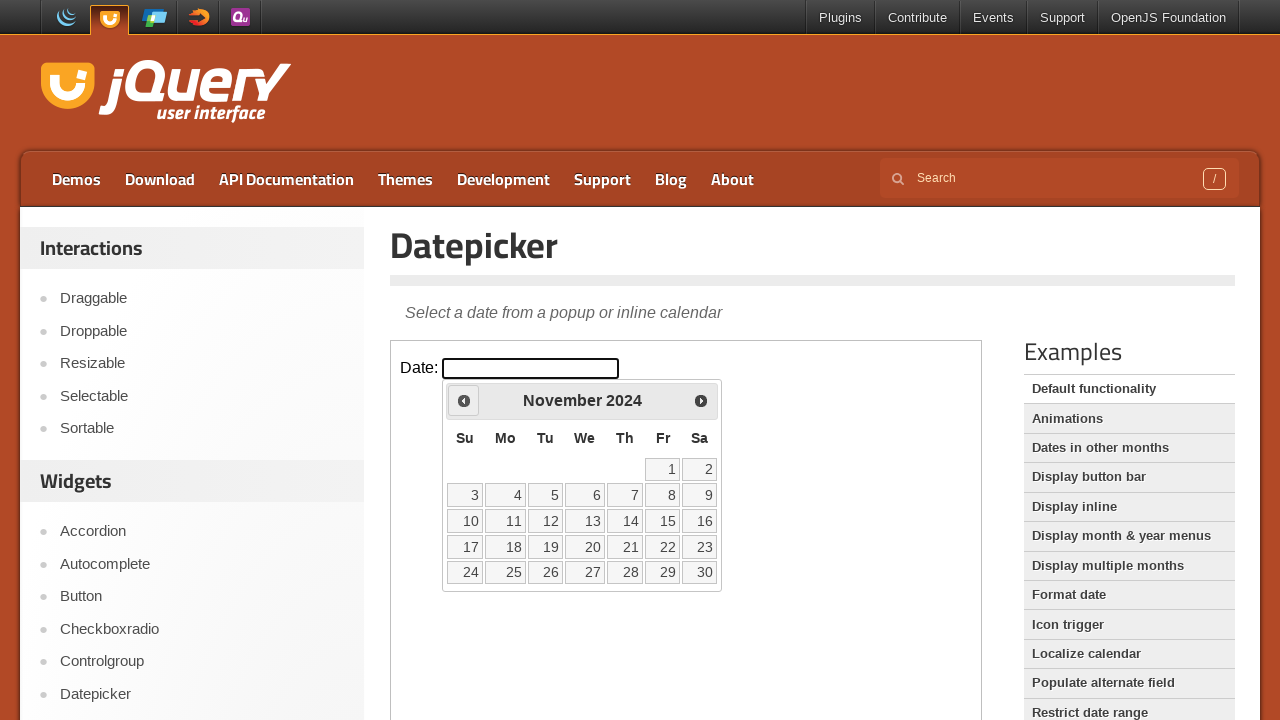

Retrieved current month: November
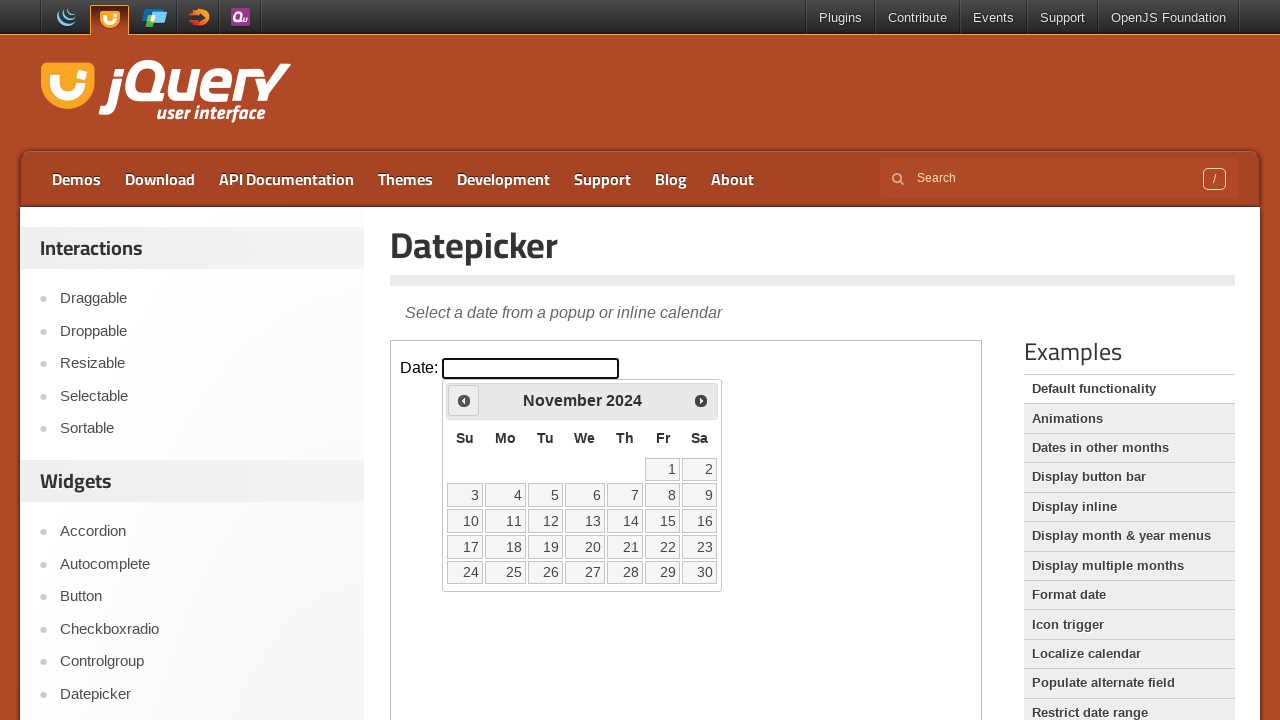

Retrieved current year: 2024
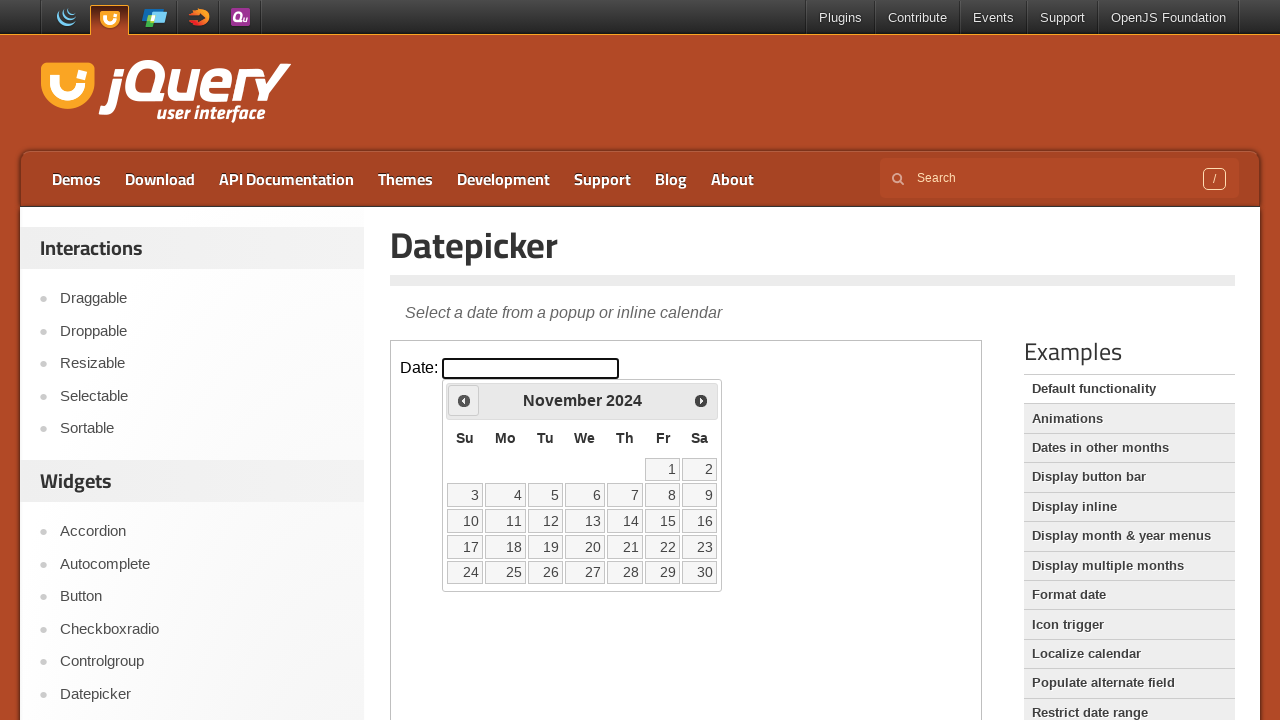

Clicked Previous button to navigate back (currently at November 2024) at (464, 400) on iframe >> nth=0 >> internal:control=enter-frame >> span:text('Prev')
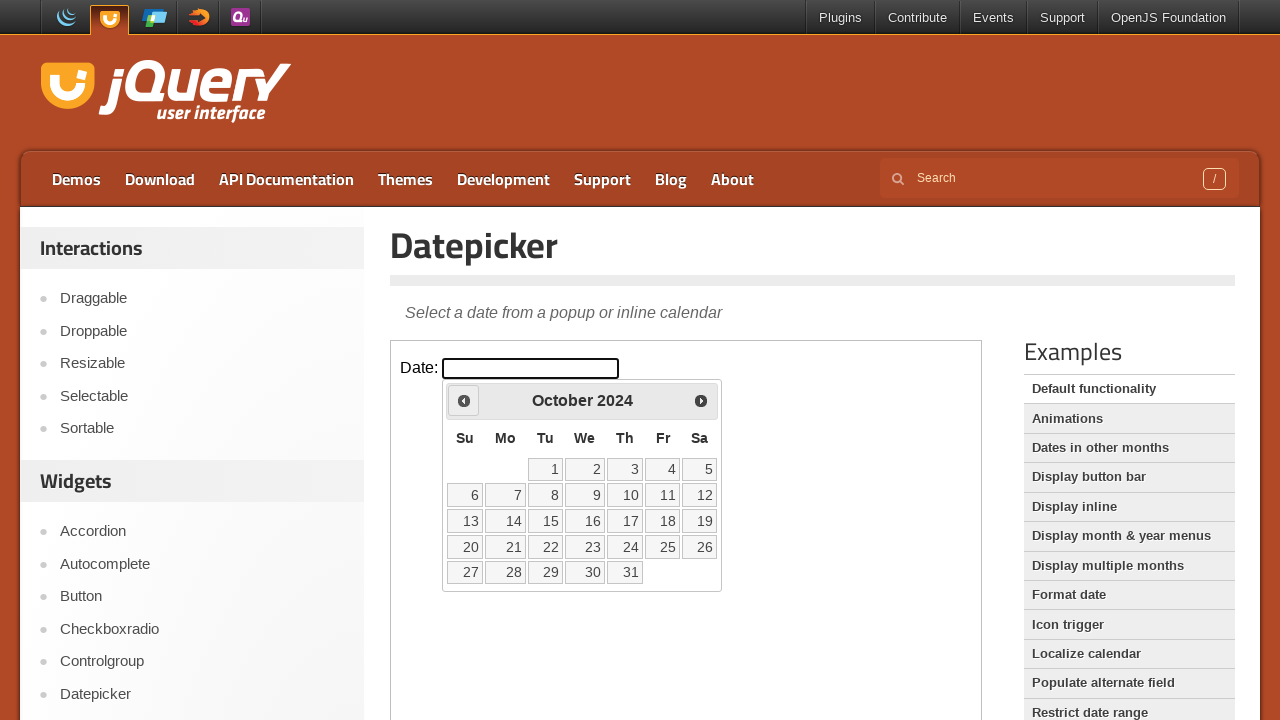

Retrieved current month: October
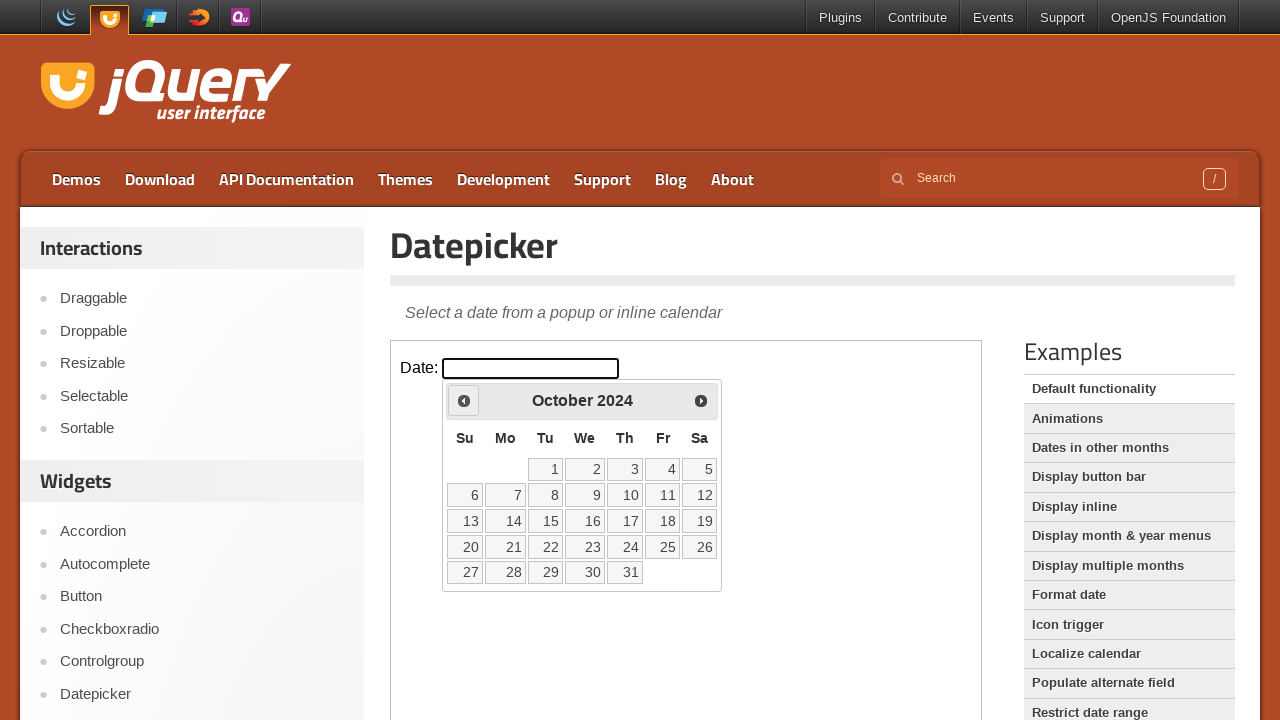

Retrieved current year: 2024
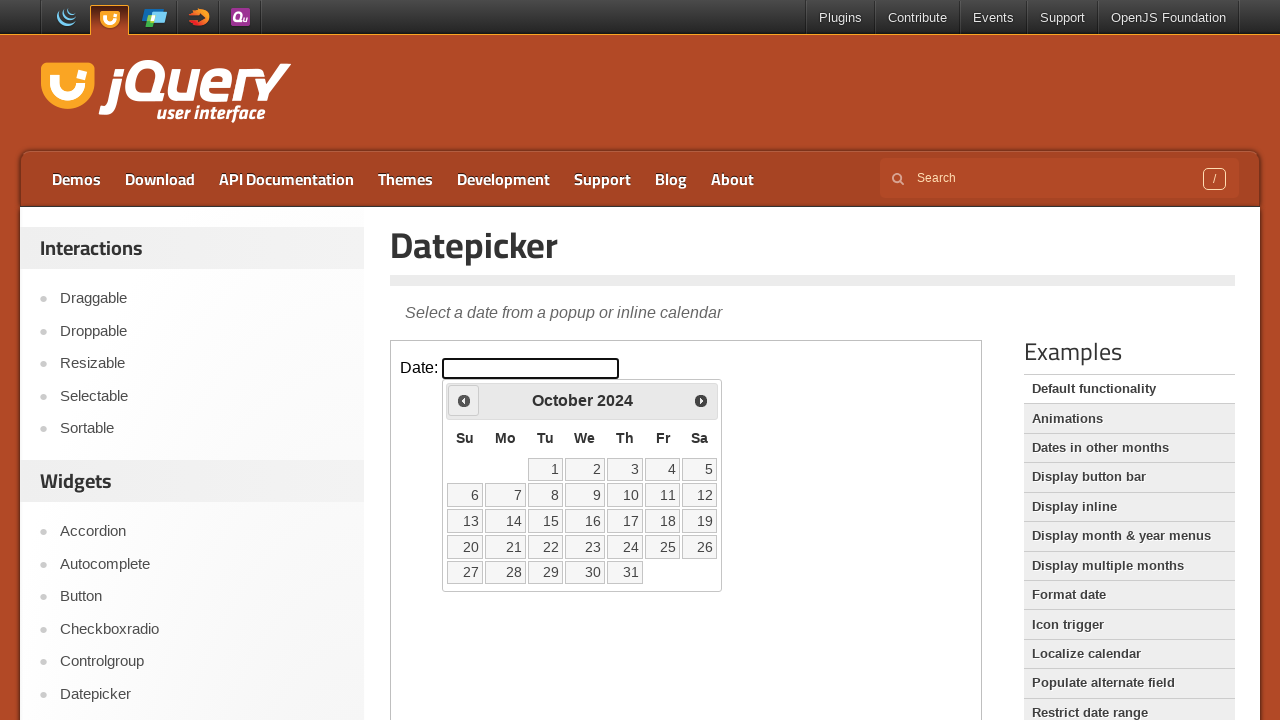

Clicked Previous button to navigate back (currently at October 2024) at (464, 400) on iframe >> nth=0 >> internal:control=enter-frame >> span:text('Prev')
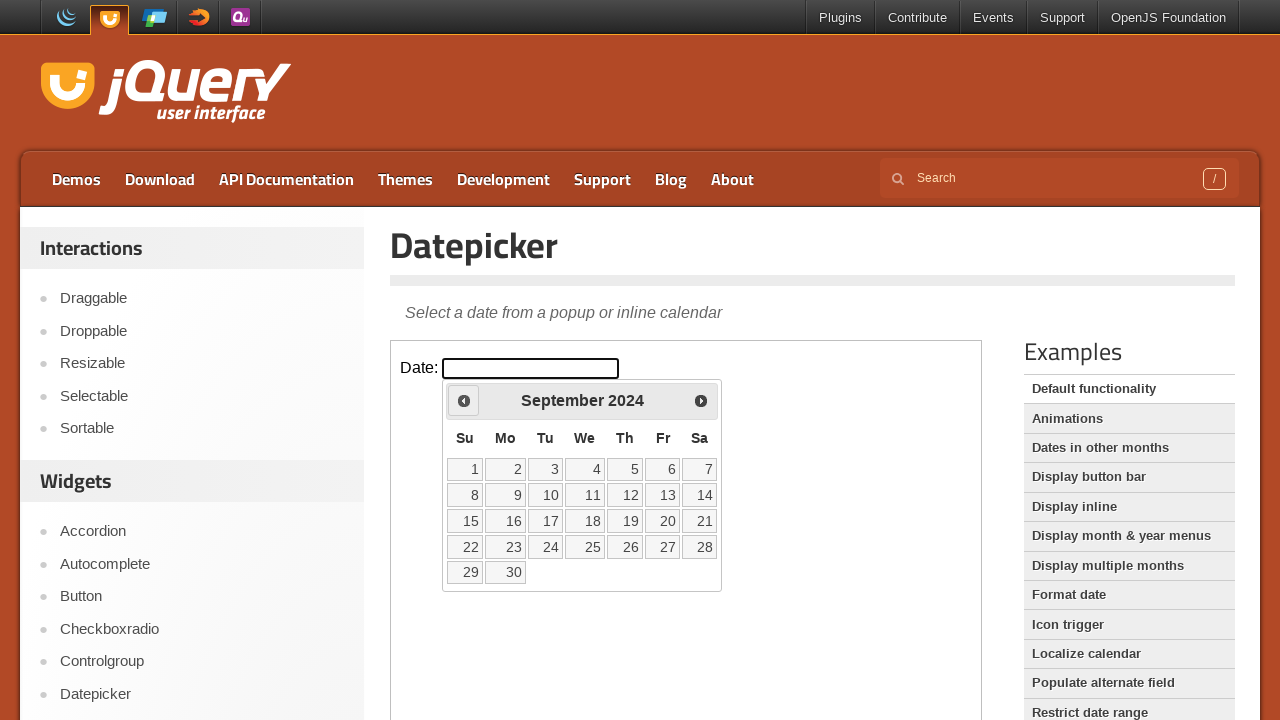

Retrieved current month: September
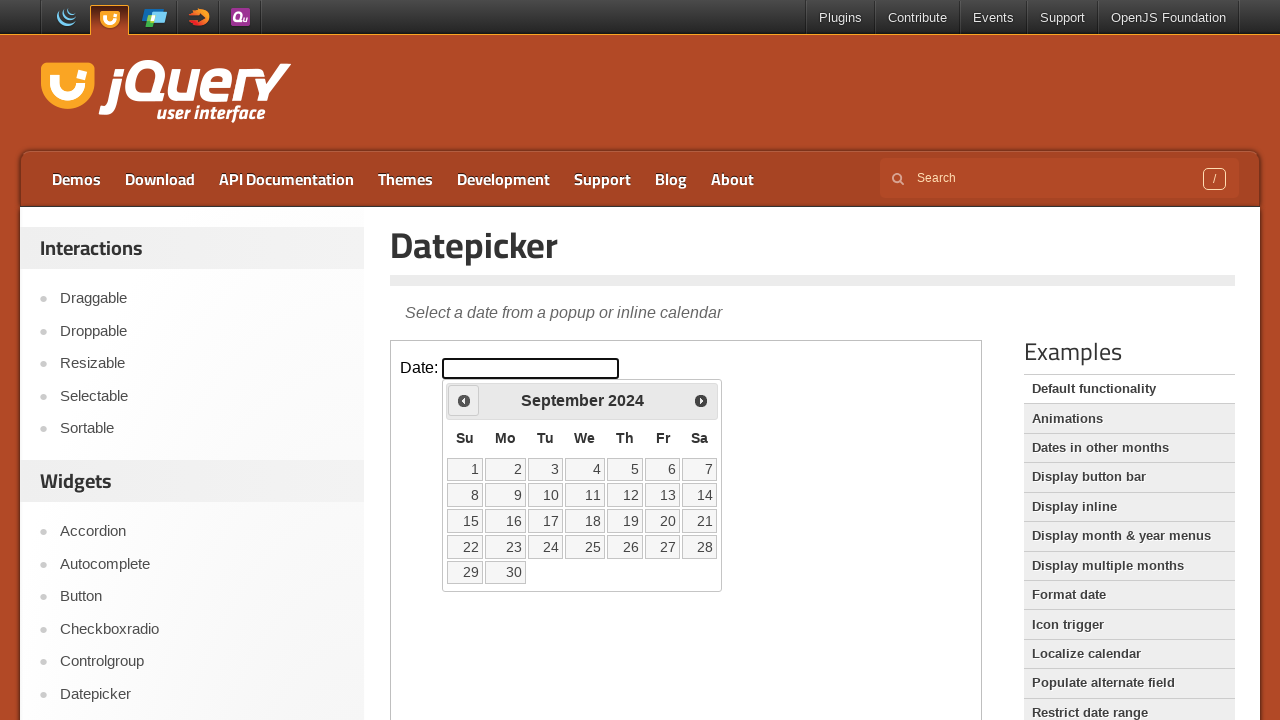

Retrieved current year: 2024
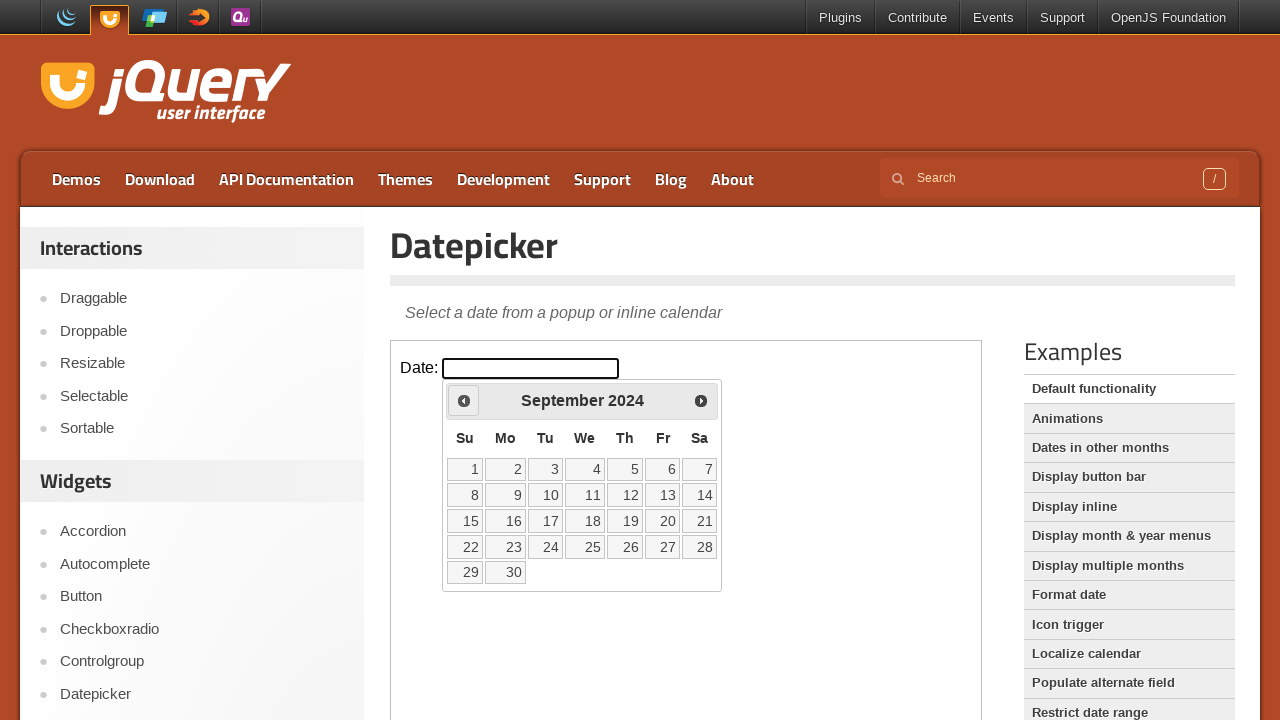

Clicked Previous button to navigate back (currently at September 2024) at (464, 400) on iframe >> nth=0 >> internal:control=enter-frame >> span:text('Prev')
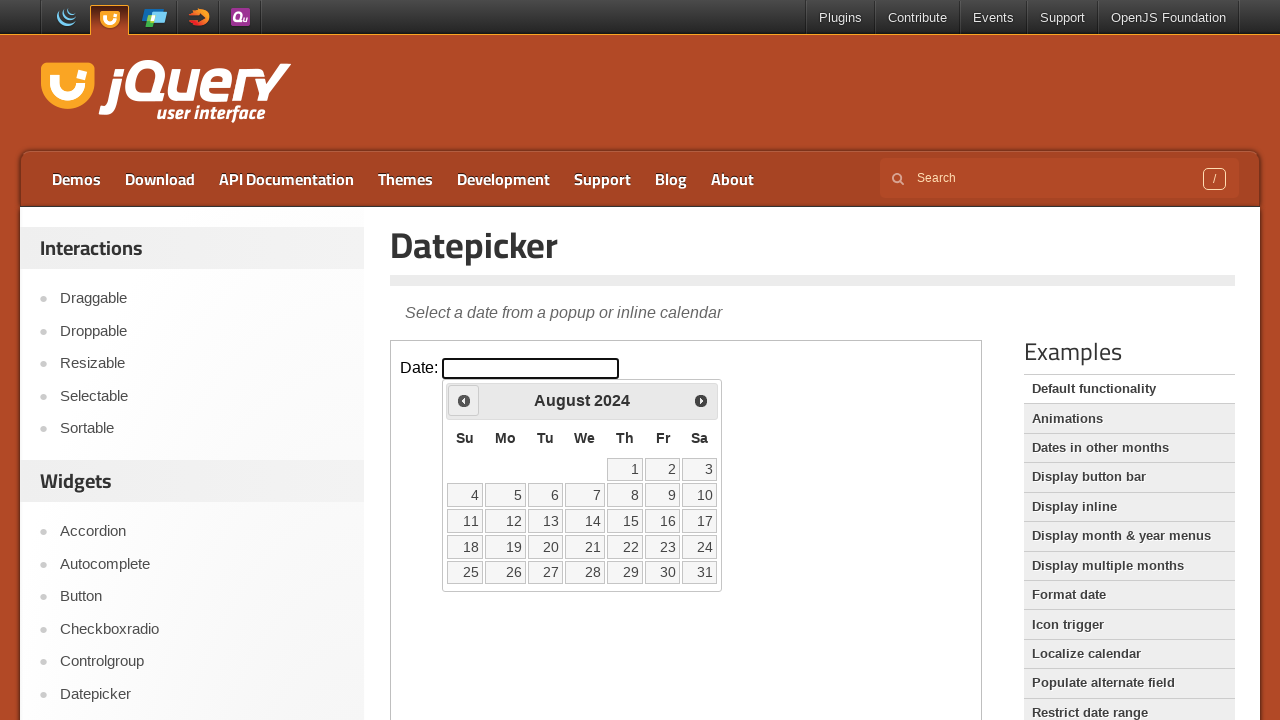

Retrieved current month: August
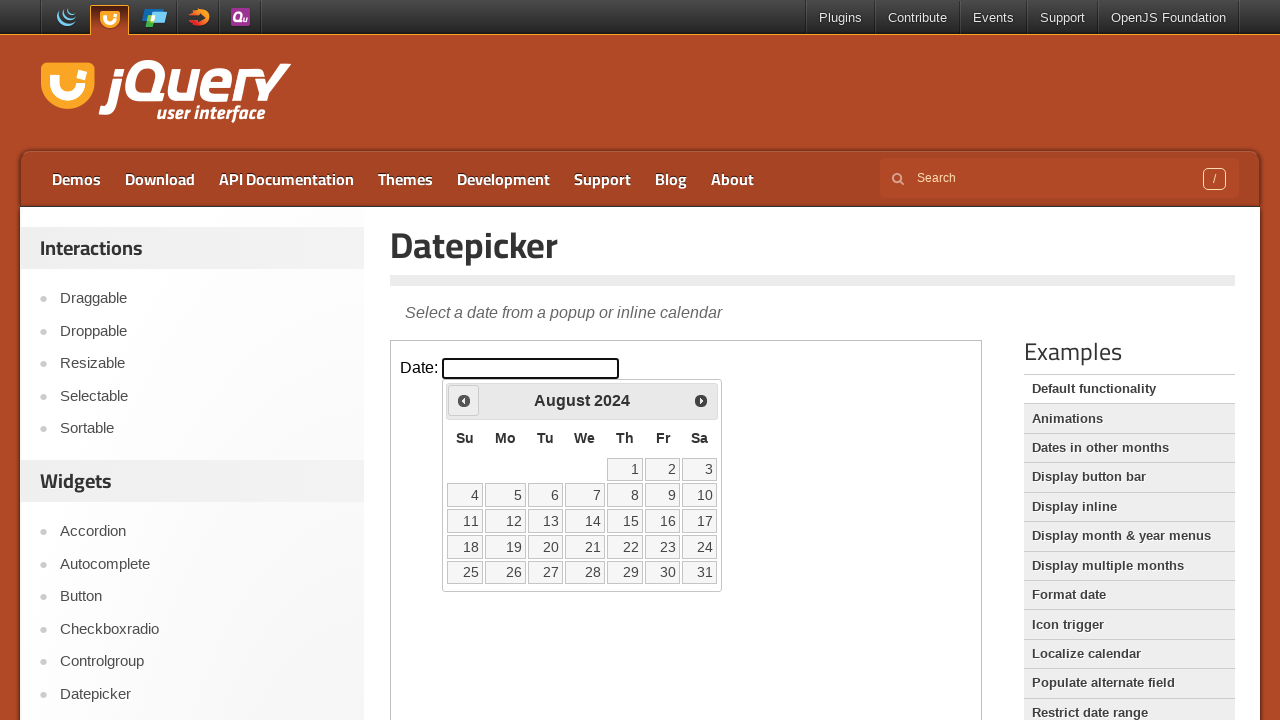

Retrieved current year: 2024
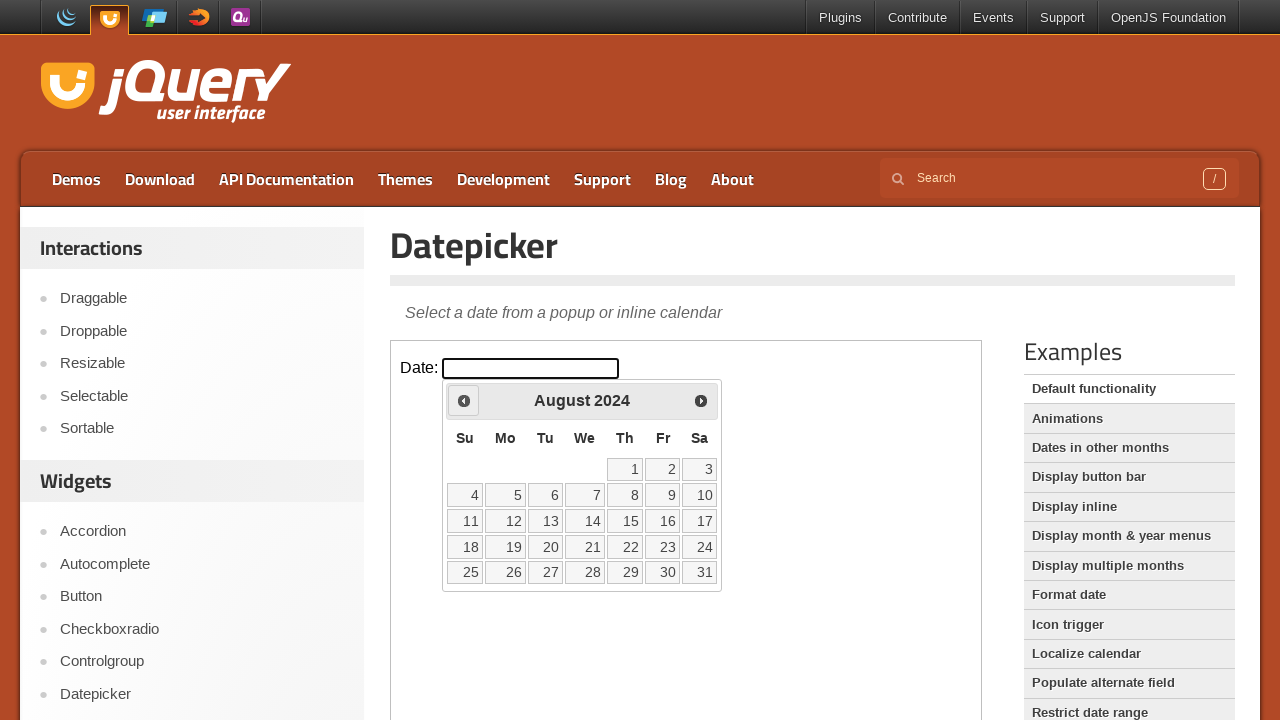

Clicked Previous button to navigate back (currently at August 2024) at (464, 400) on iframe >> nth=0 >> internal:control=enter-frame >> span:text('Prev')
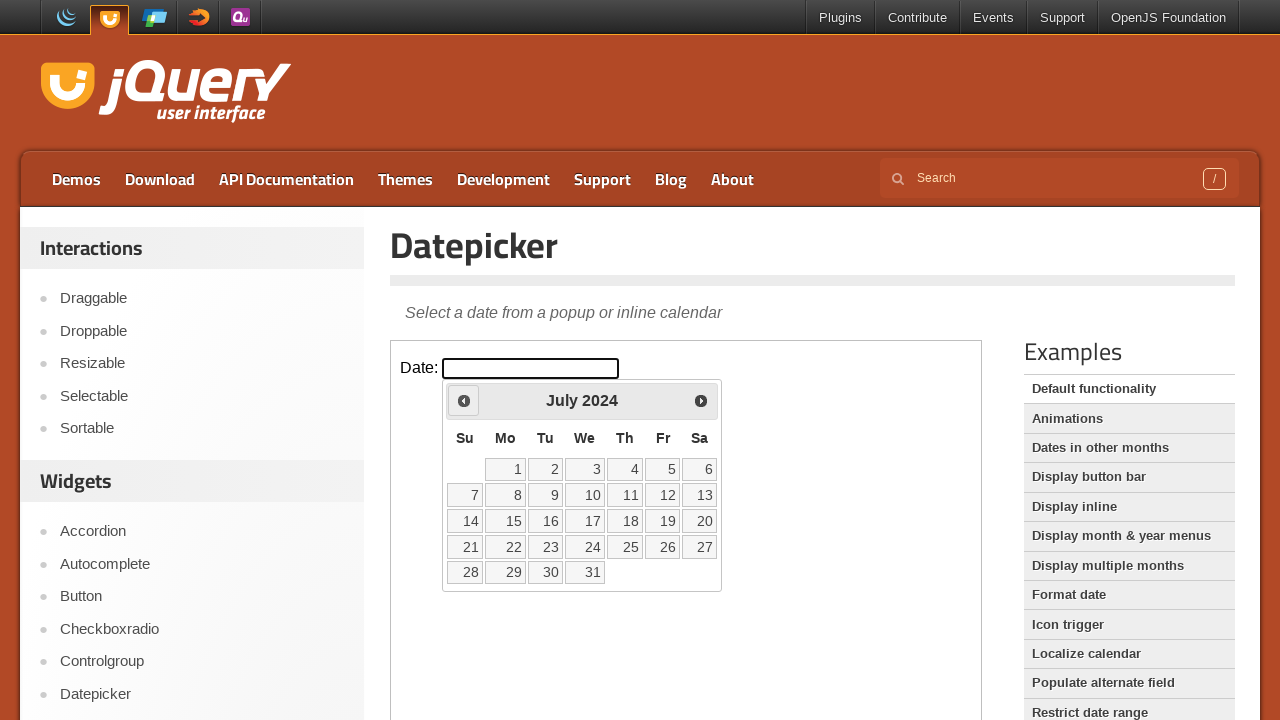

Retrieved current month: July
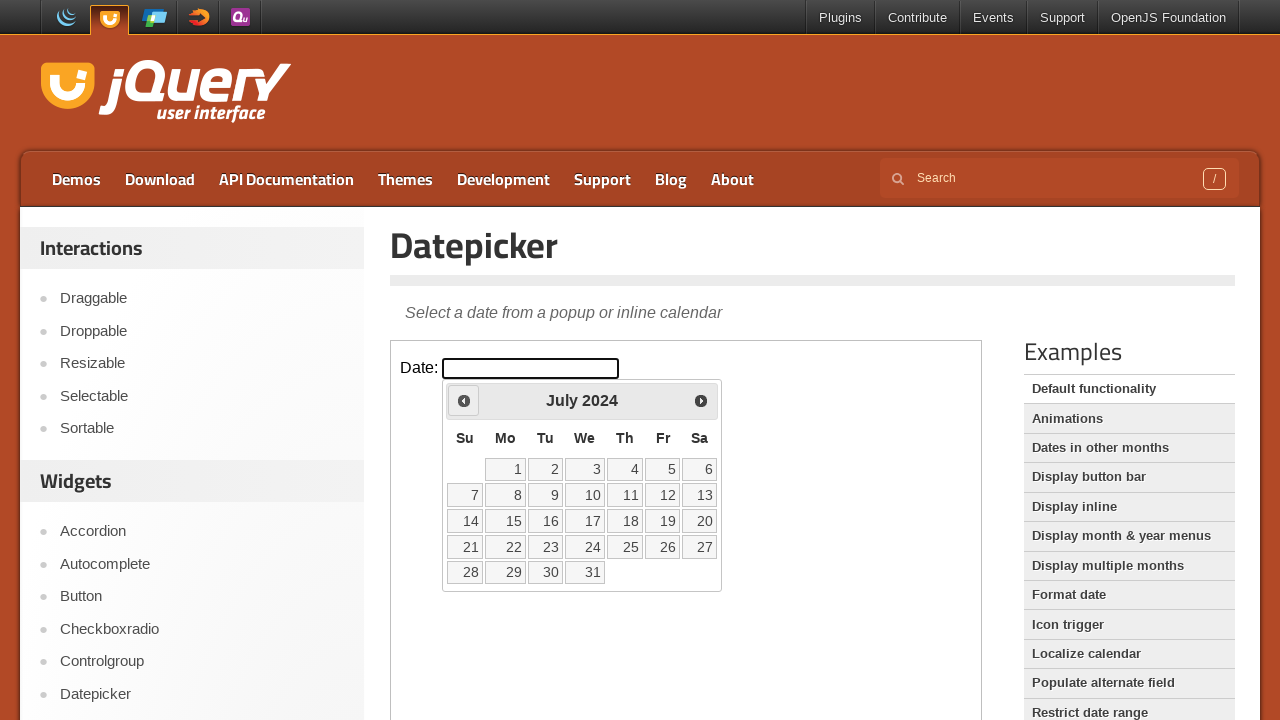

Retrieved current year: 2024
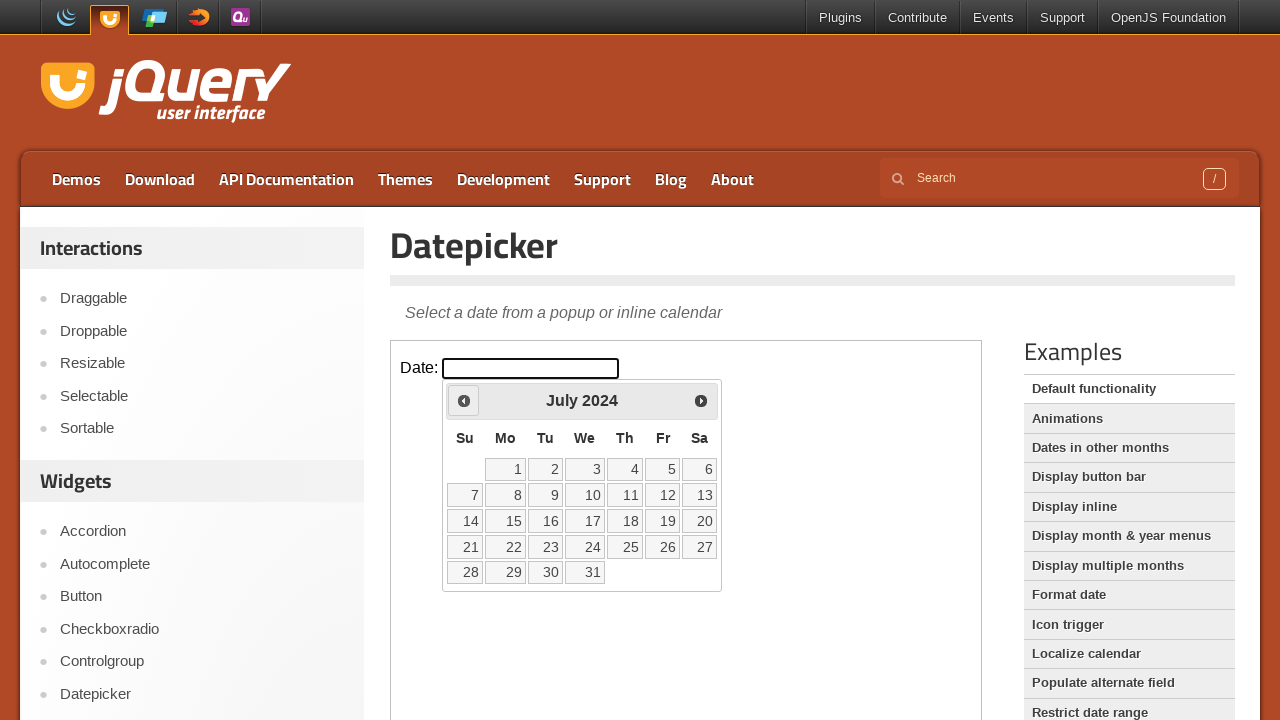

Clicked Previous button to navigate back (currently at July 2024) at (464, 400) on iframe >> nth=0 >> internal:control=enter-frame >> span:text('Prev')
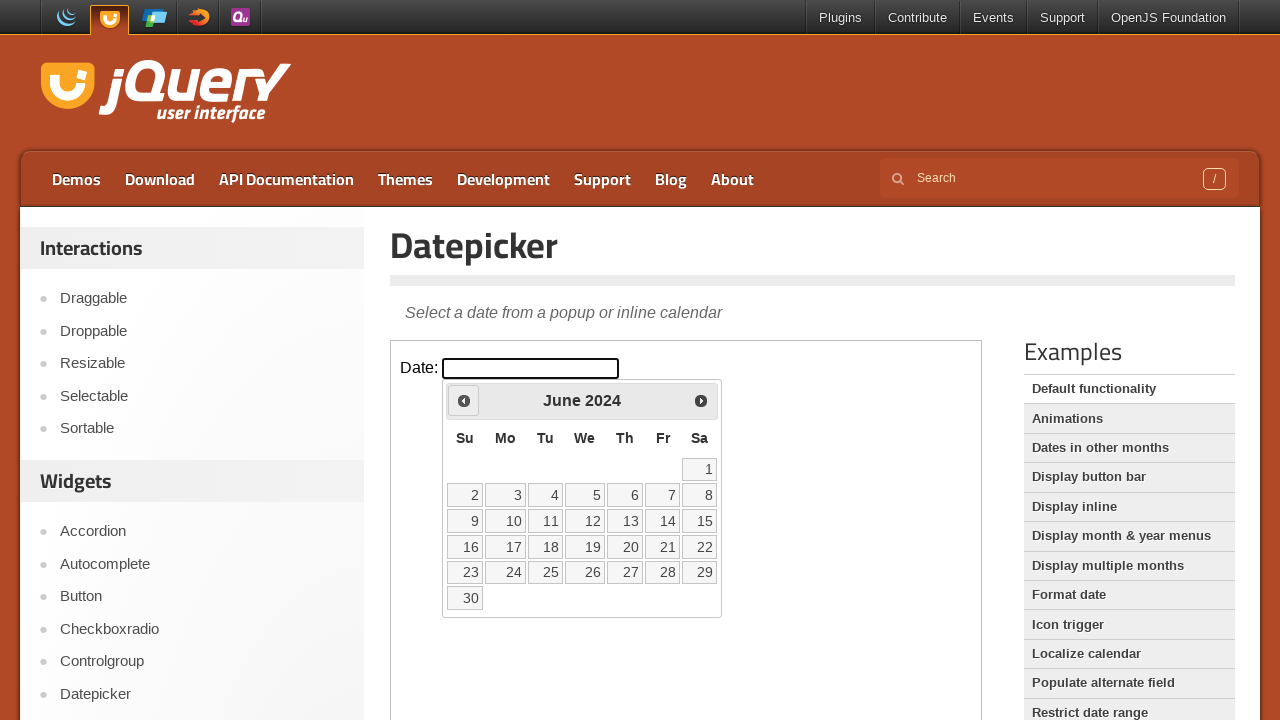

Retrieved current month: June
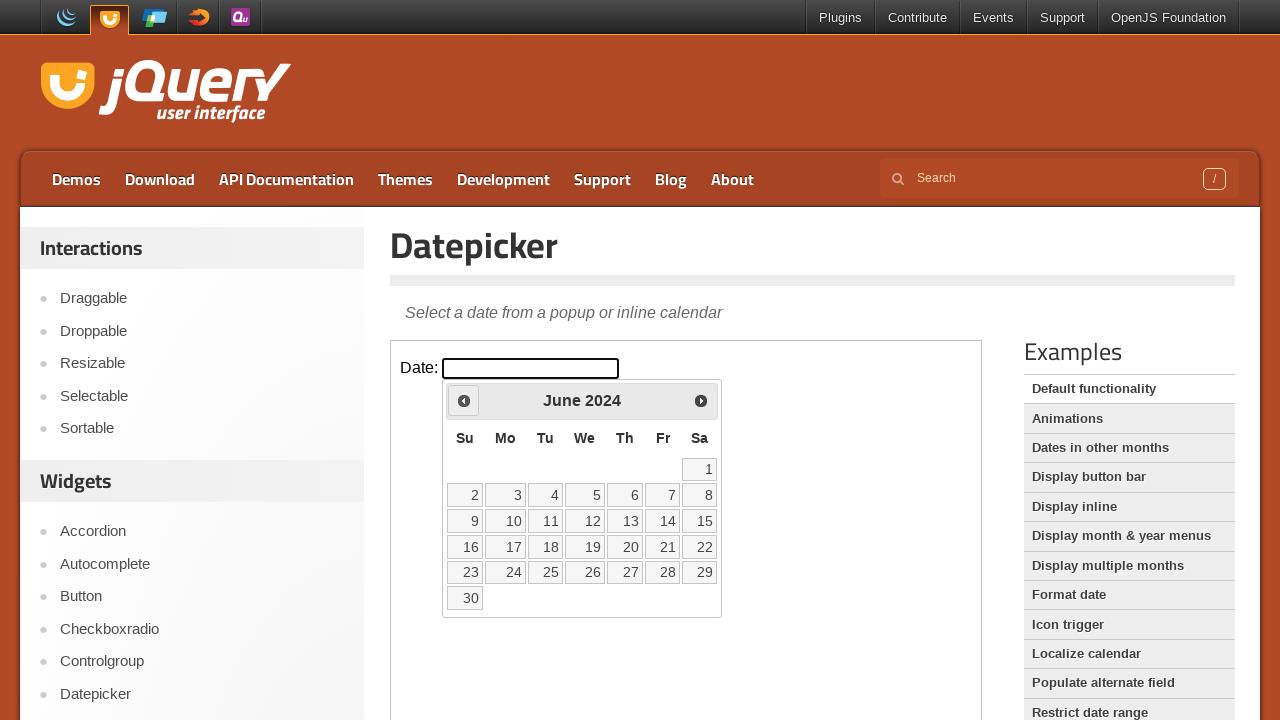

Retrieved current year: 2024
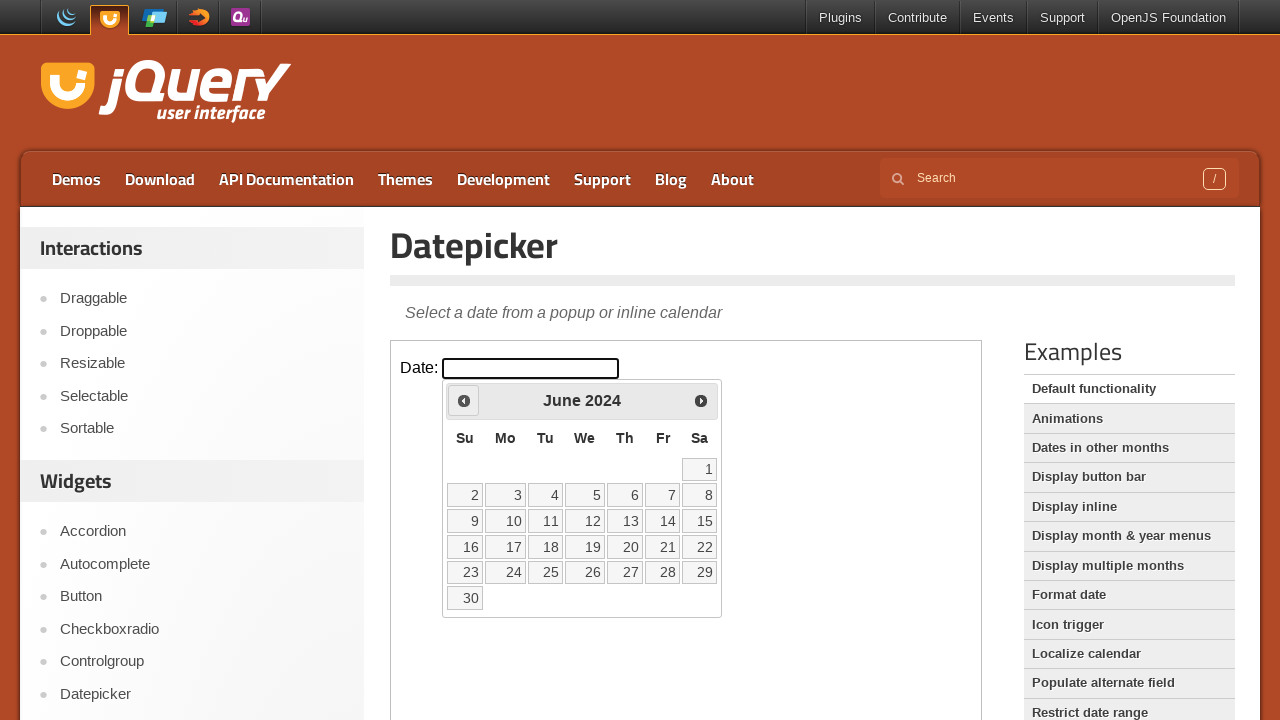

Clicked Previous button to navigate back (currently at June 2024) at (464, 400) on iframe >> nth=0 >> internal:control=enter-frame >> span:text('Prev')
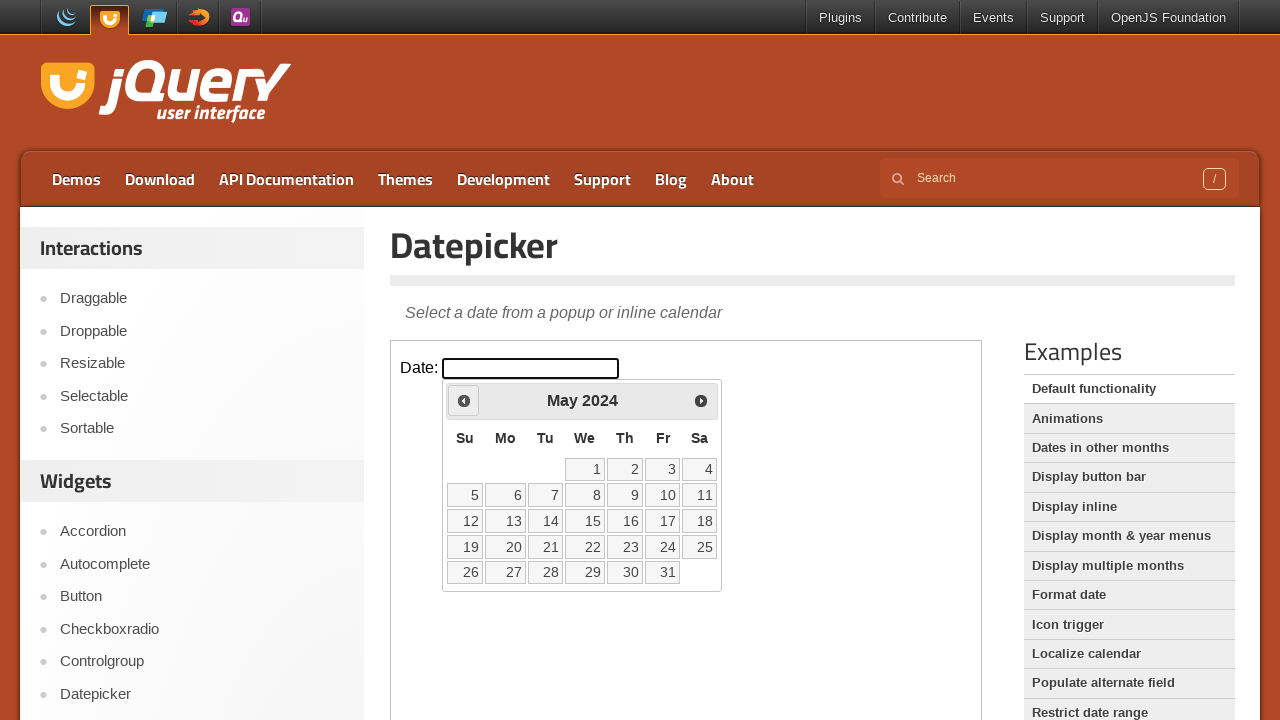

Retrieved current month: May
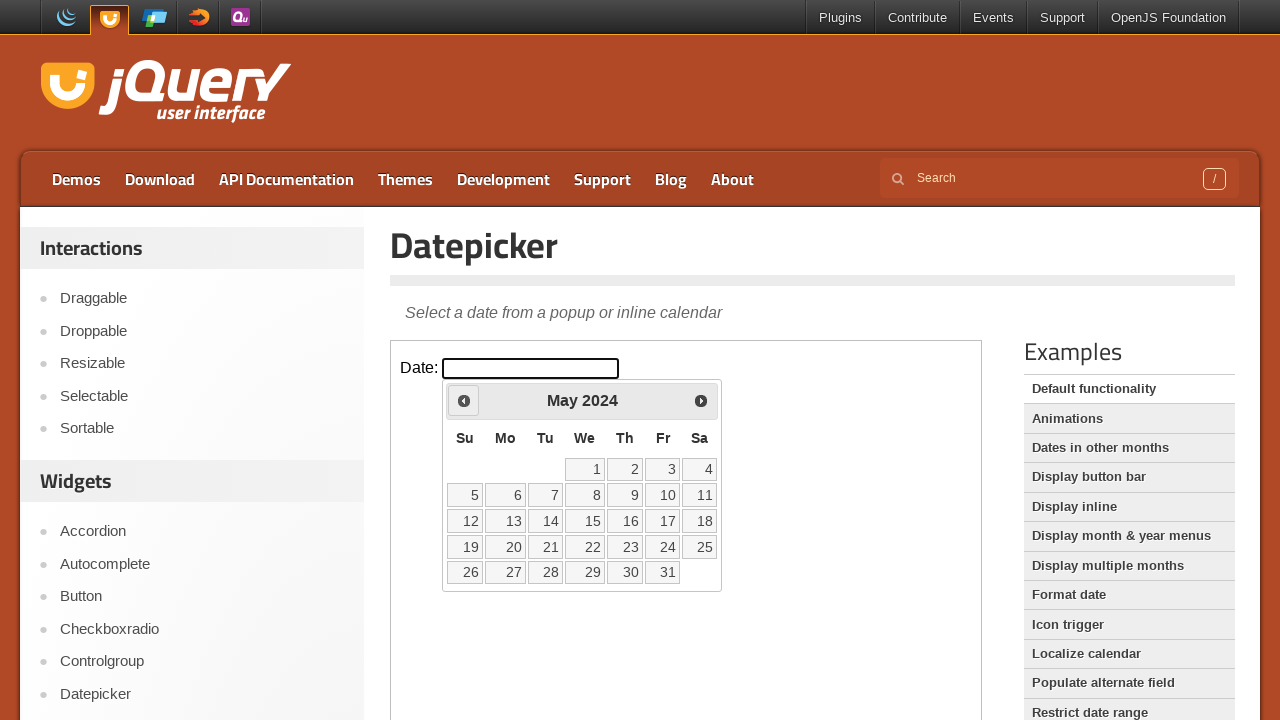

Retrieved current year: 2024
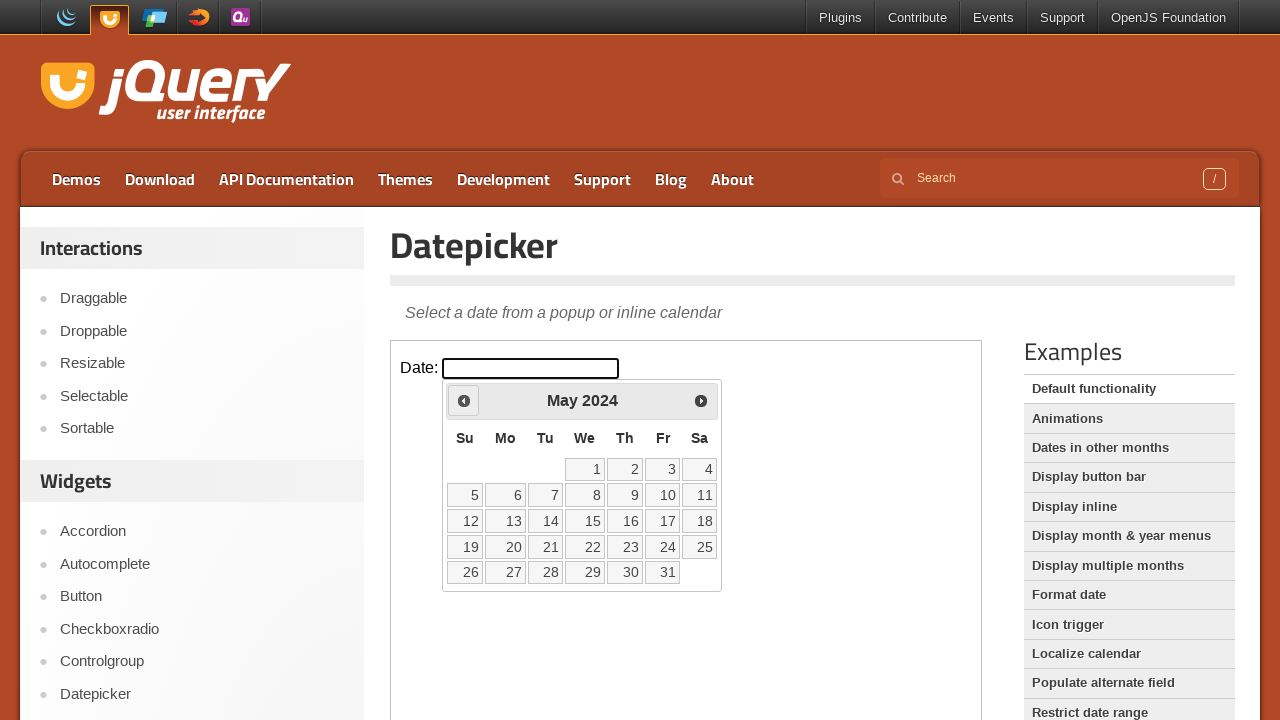

Clicked Previous button to navigate back (currently at May 2024) at (464, 400) on iframe >> nth=0 >> internal:control=enter-frame >> span:text('Prev')
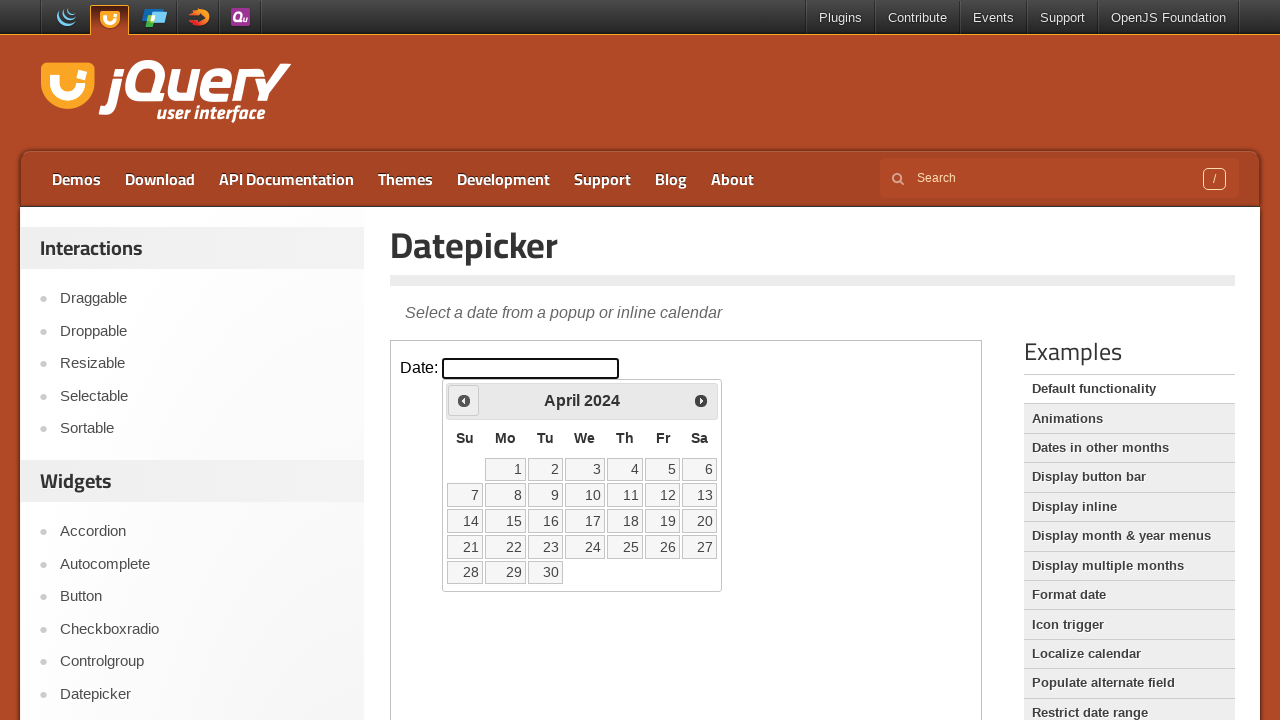

Retrieved current month: April
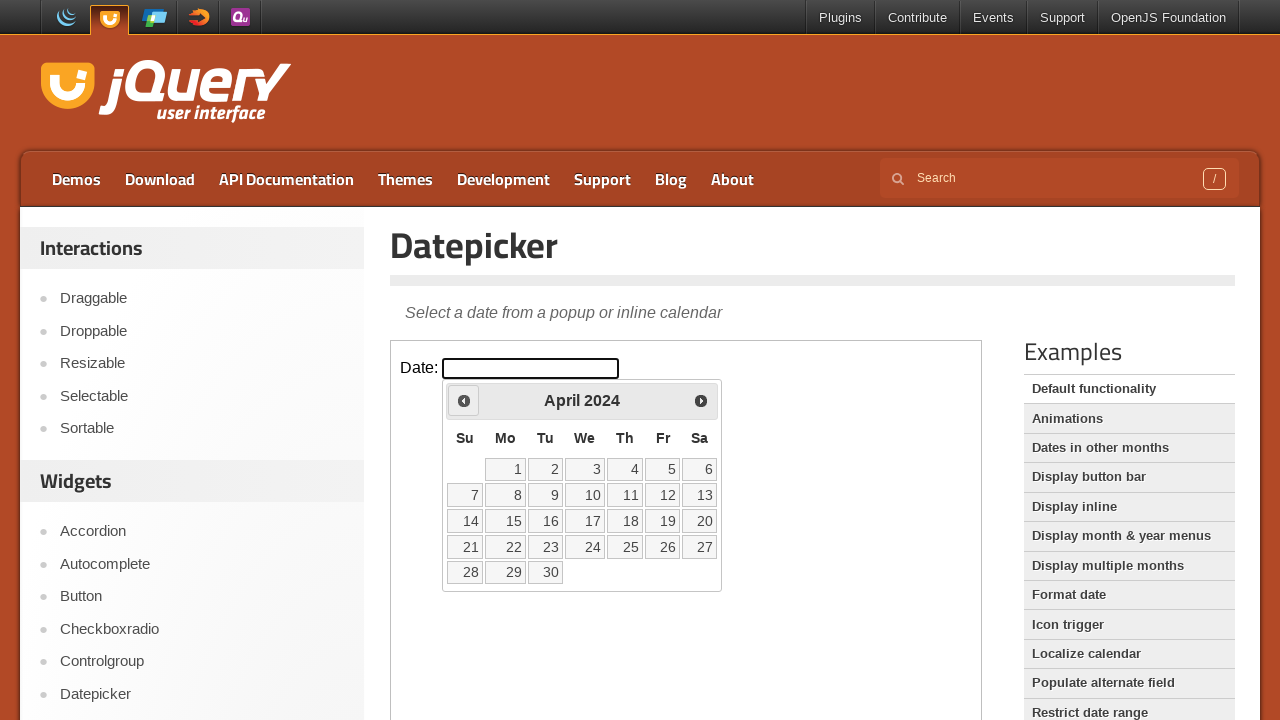

Retrieved current year: 2024
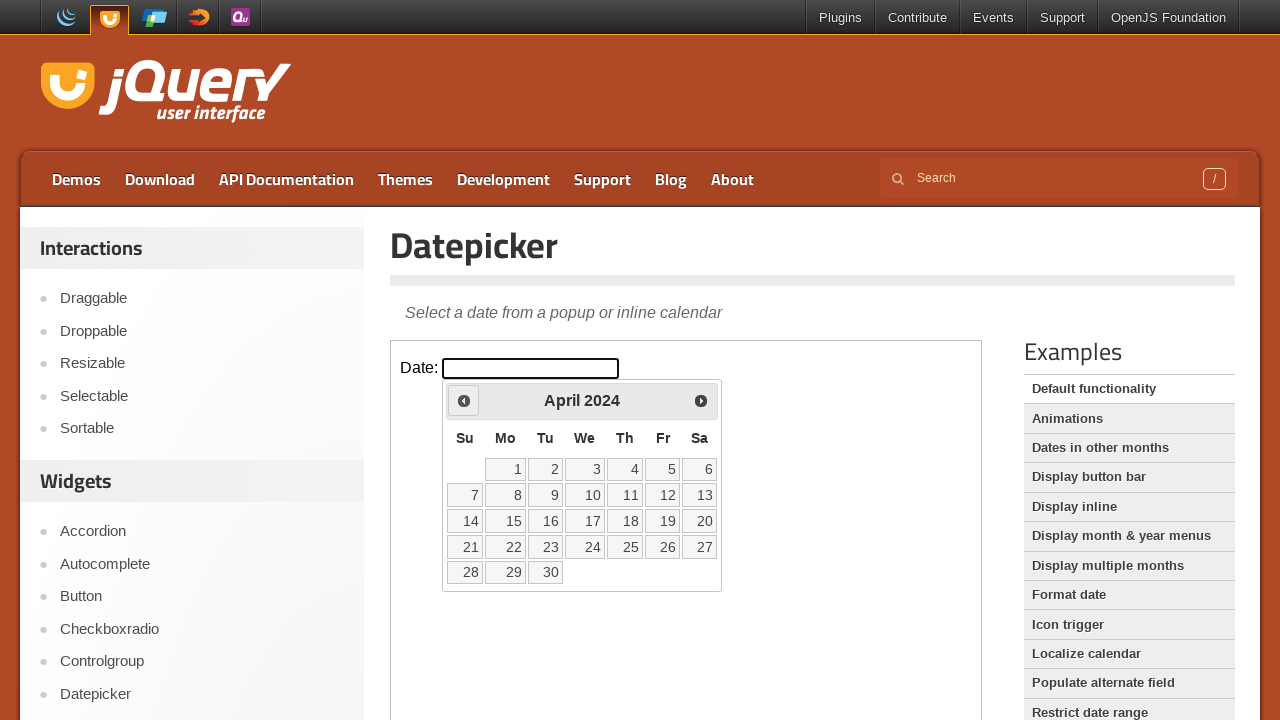

Clicked Previous button to navigate back (currently at April 2024) at (464, 400) on iframe >> nth=0 >> internal:control=enter-frame >> span:text('Prev')
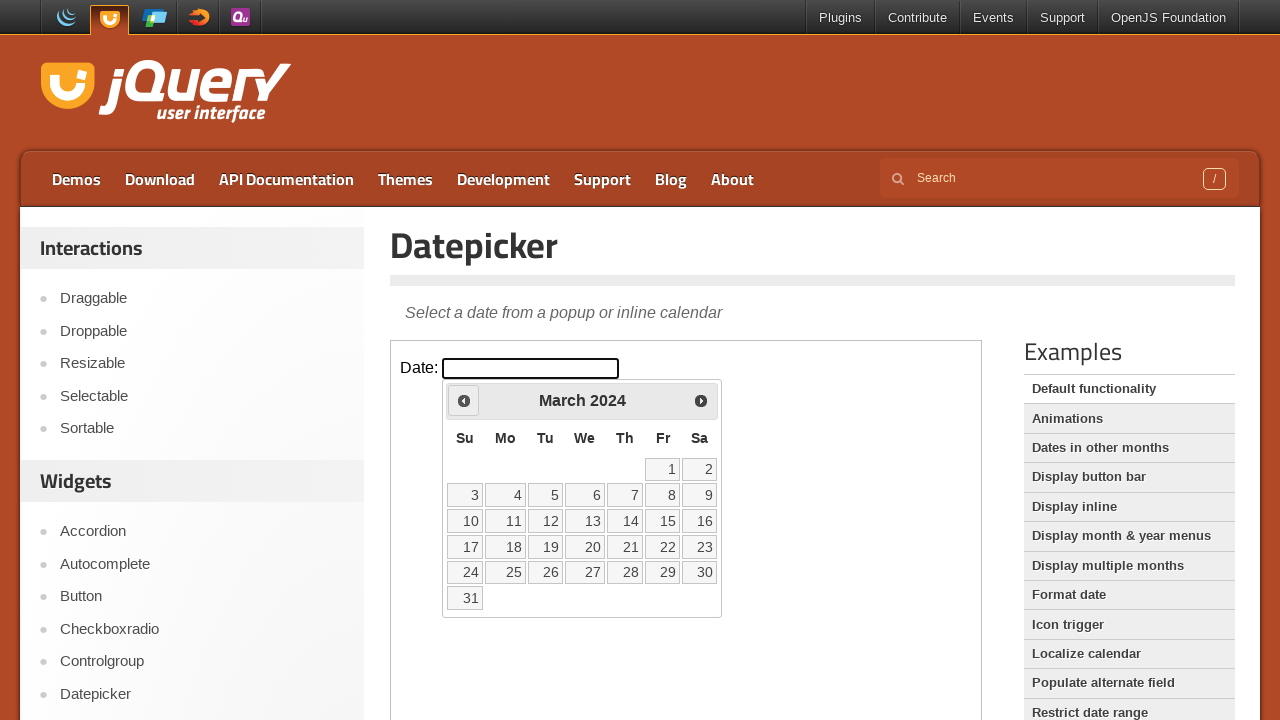

Retrieved current month: March
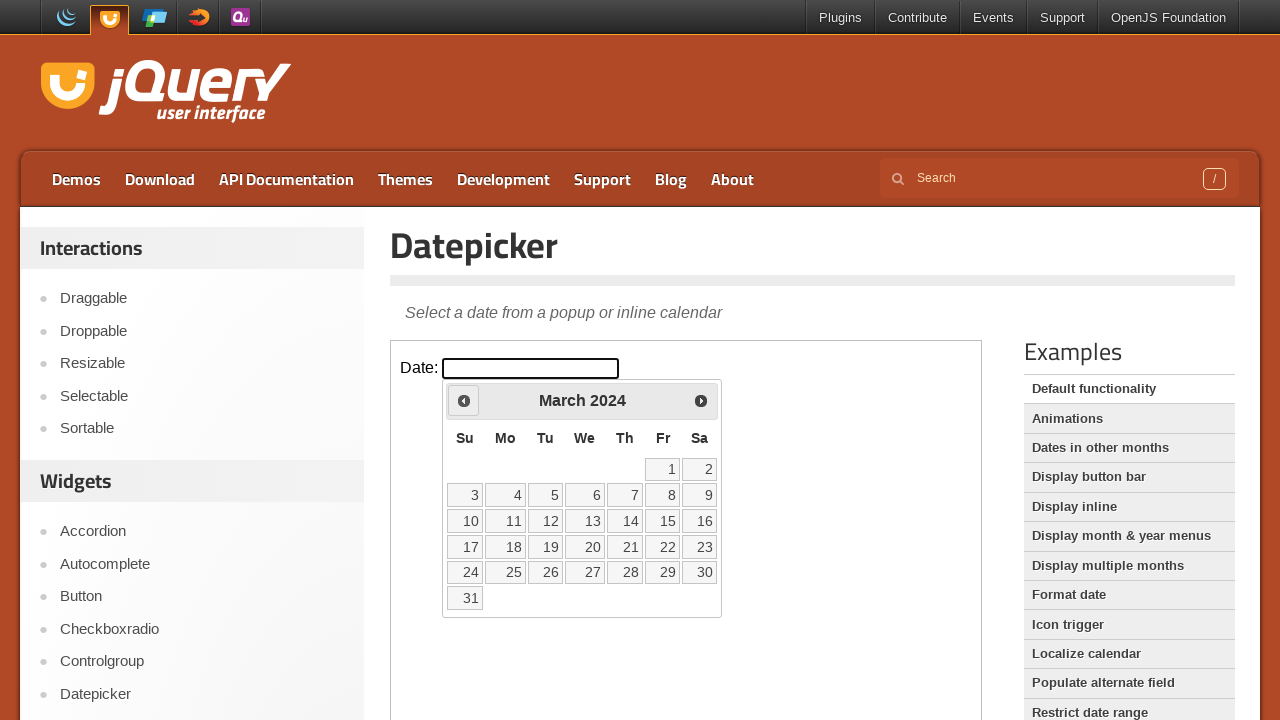

Retrieved current year: 2024
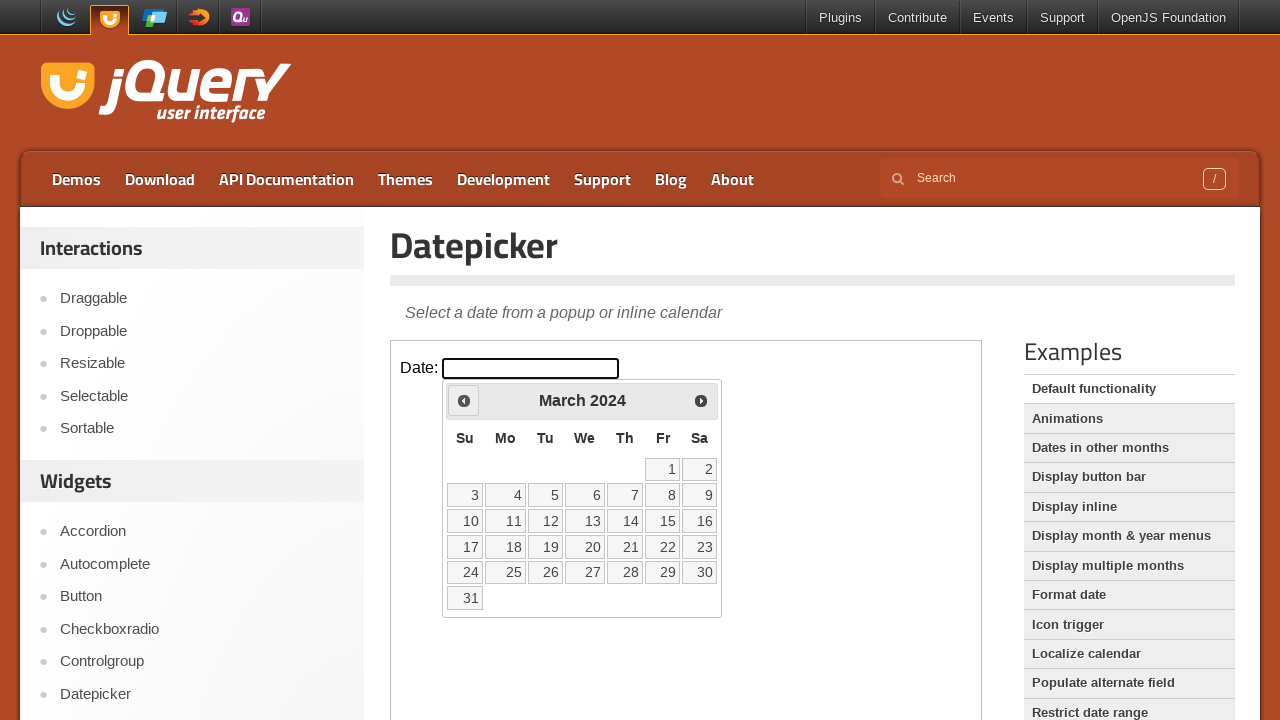

Clicked Previous button to navigate back (currently at March 2024) at (464, 400) on iframe >> nth=0 >> internal:control=enter-frame >> span:text('Prev')
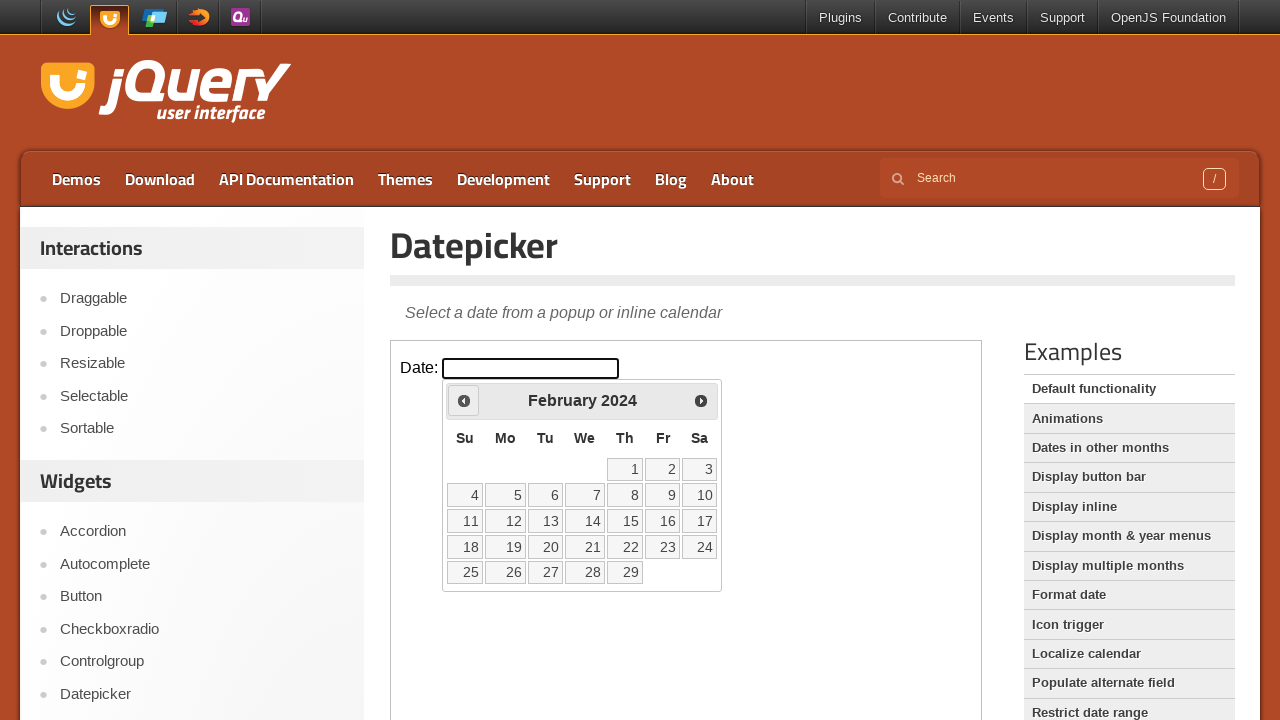

Retrieved current month: February
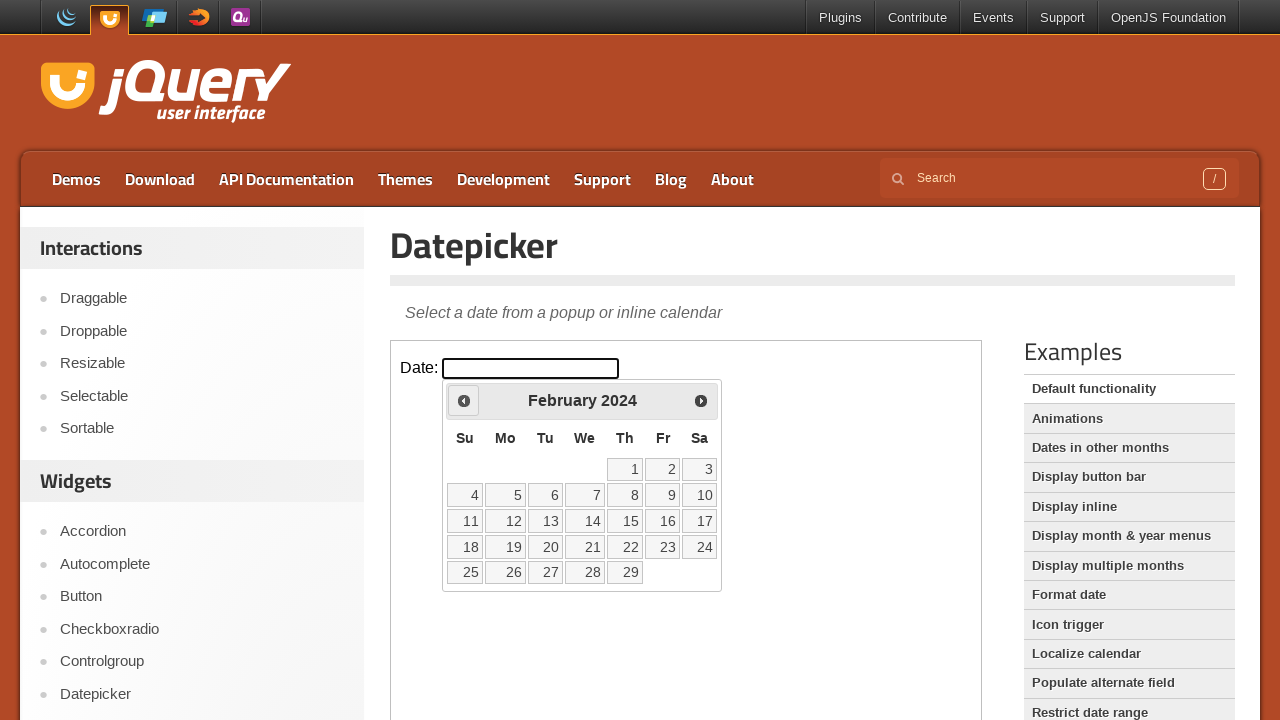

Retrieved current year: 2024
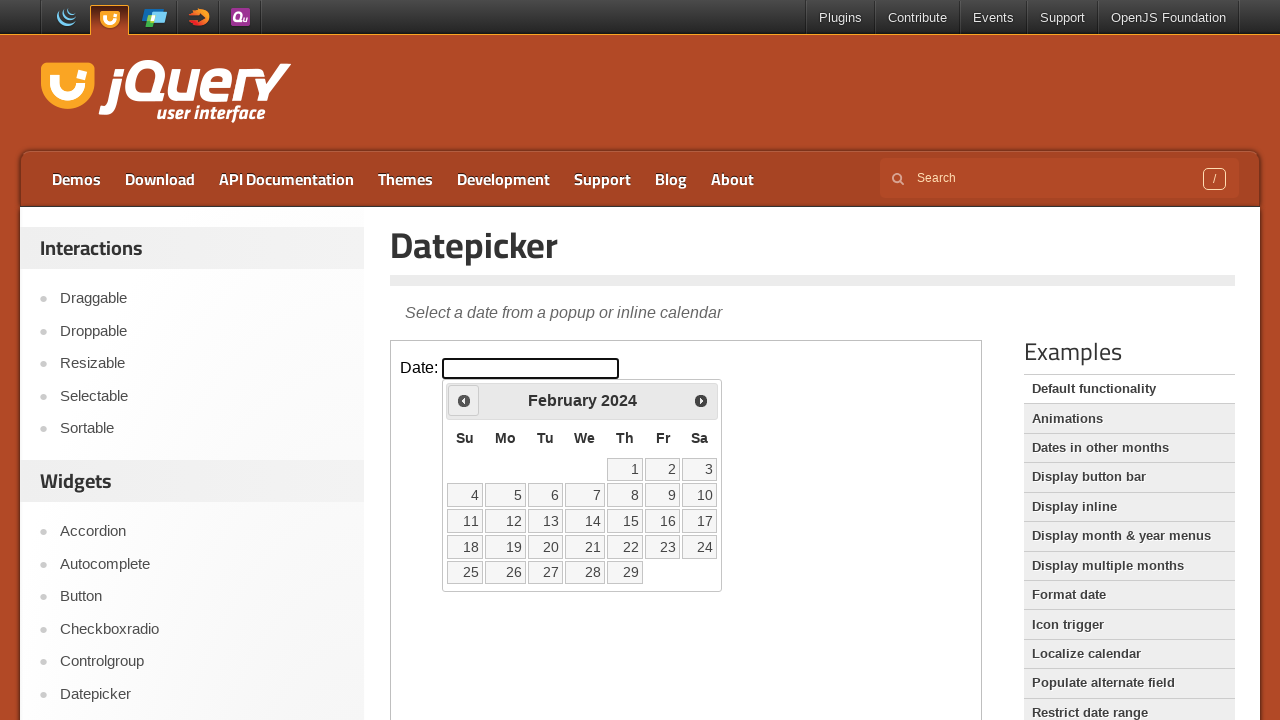

Clicked Previous button to navigate back (currently at February 2024) at (464, 400) on iframe >> nth=0 >> internal:control=enter-frame >> span:text('Prev')
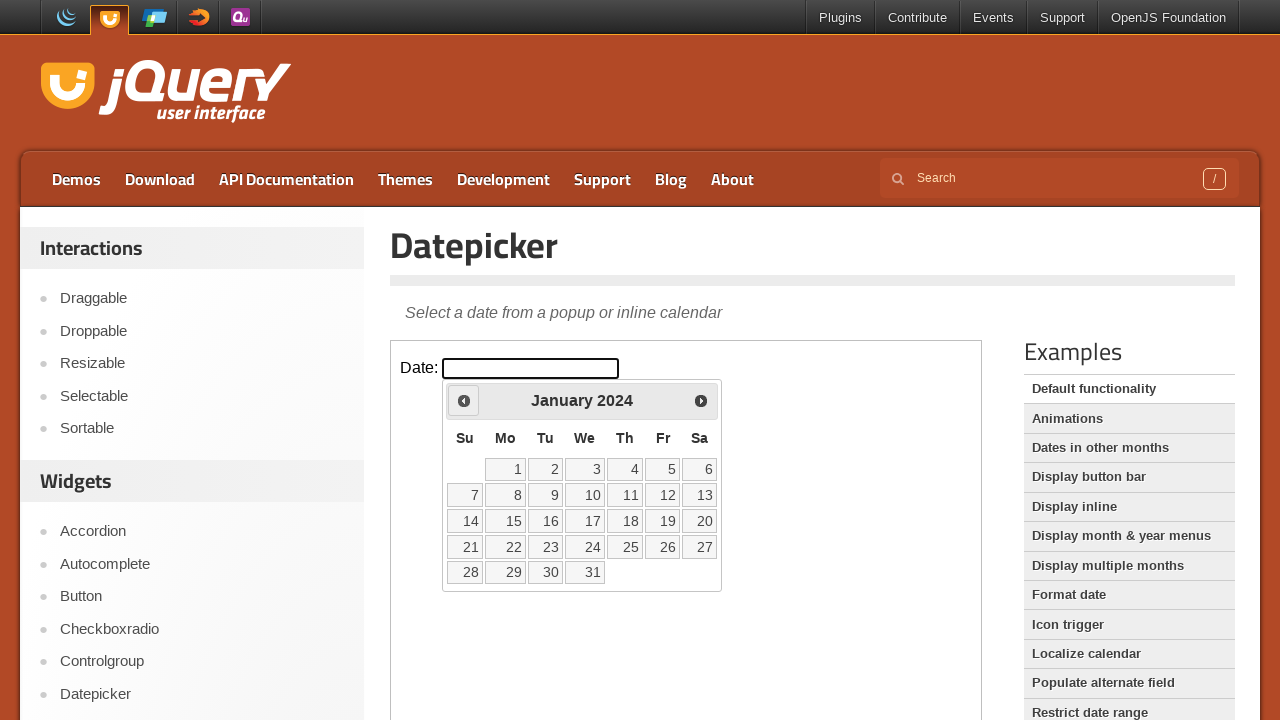

Retrieved current month: January
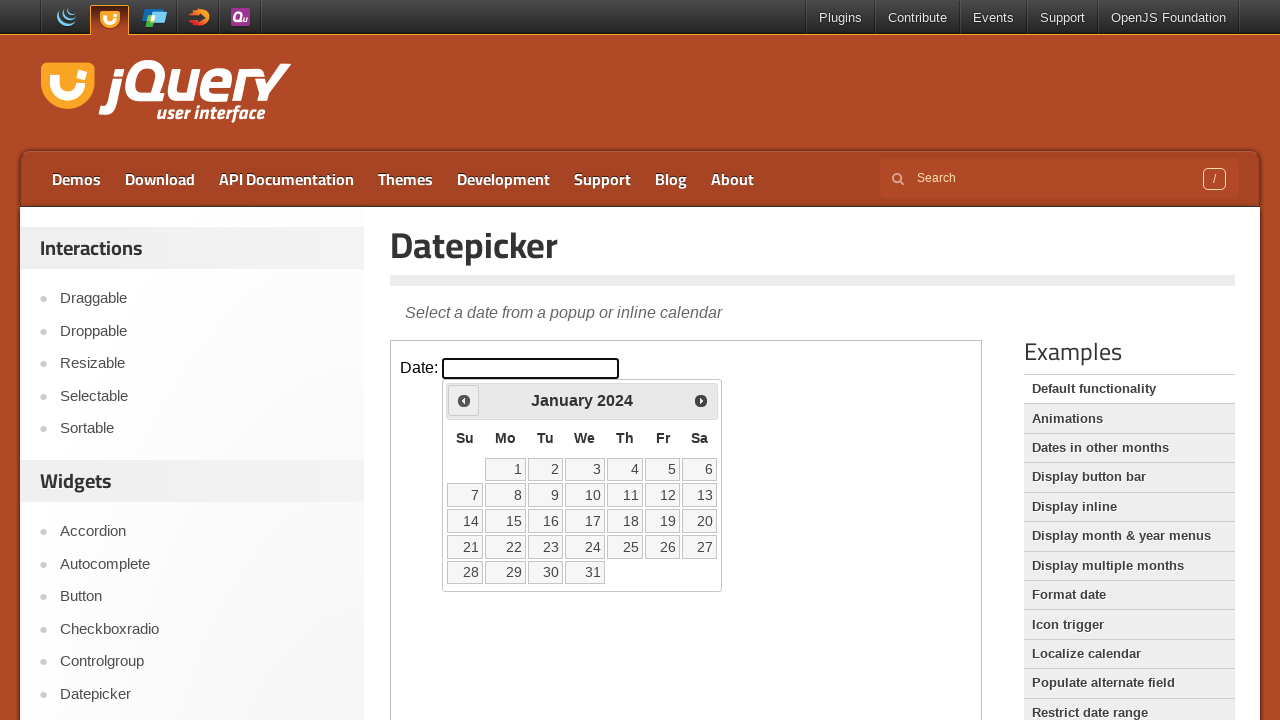

Retrieved current year: 2024
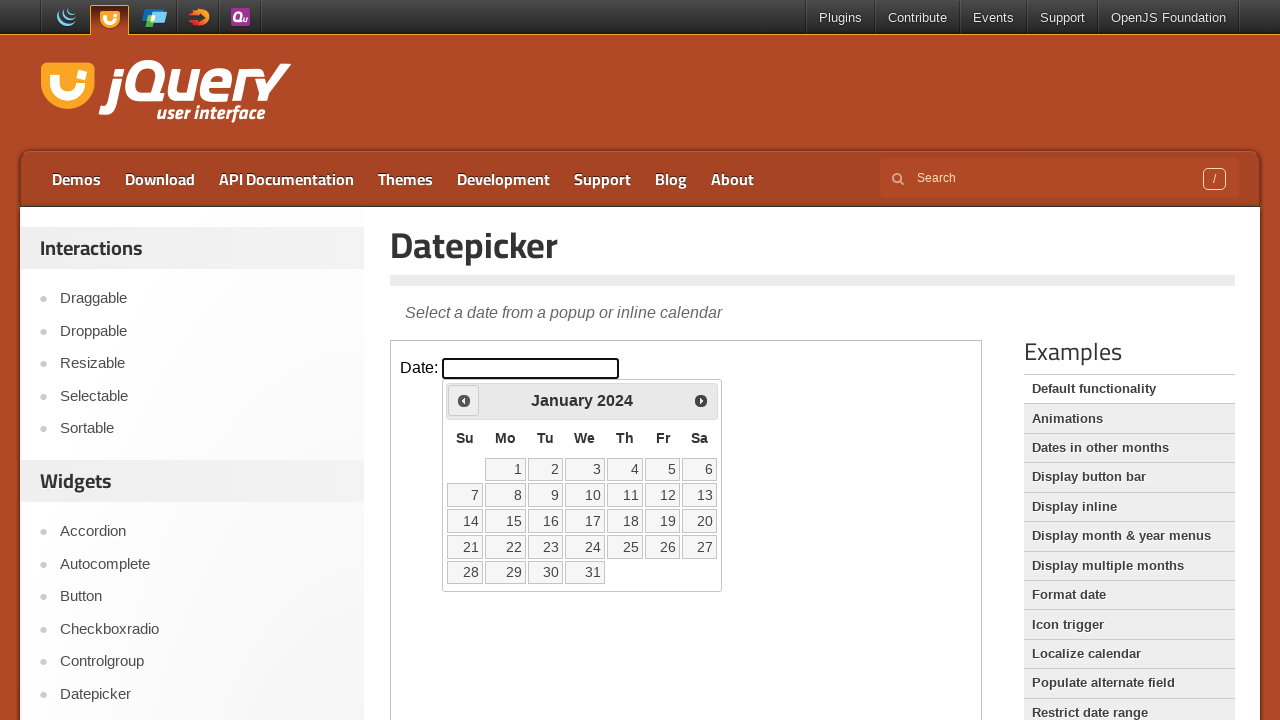

Clicked Previous button to navigate back (currently at January 2024) at (464, 400) on iframe >> nth=0 >> internal:control=enter-frame >> span:text('Prev')
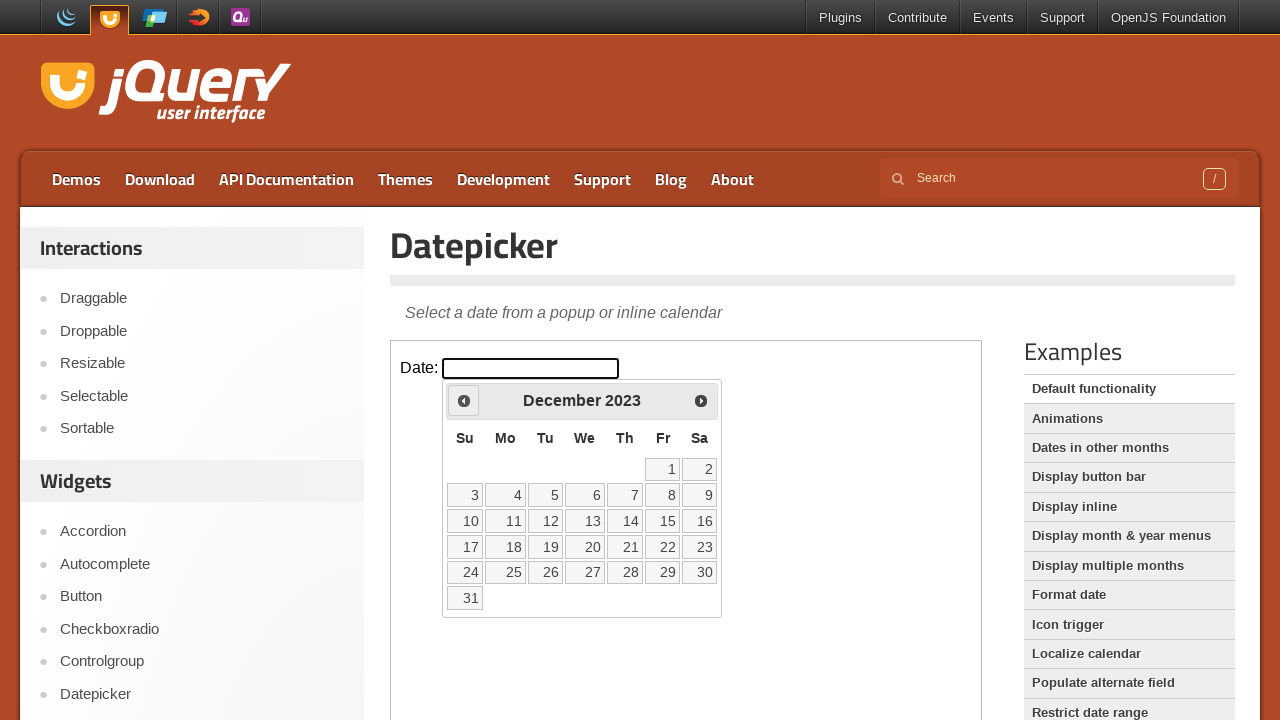

Retrieved current month: December
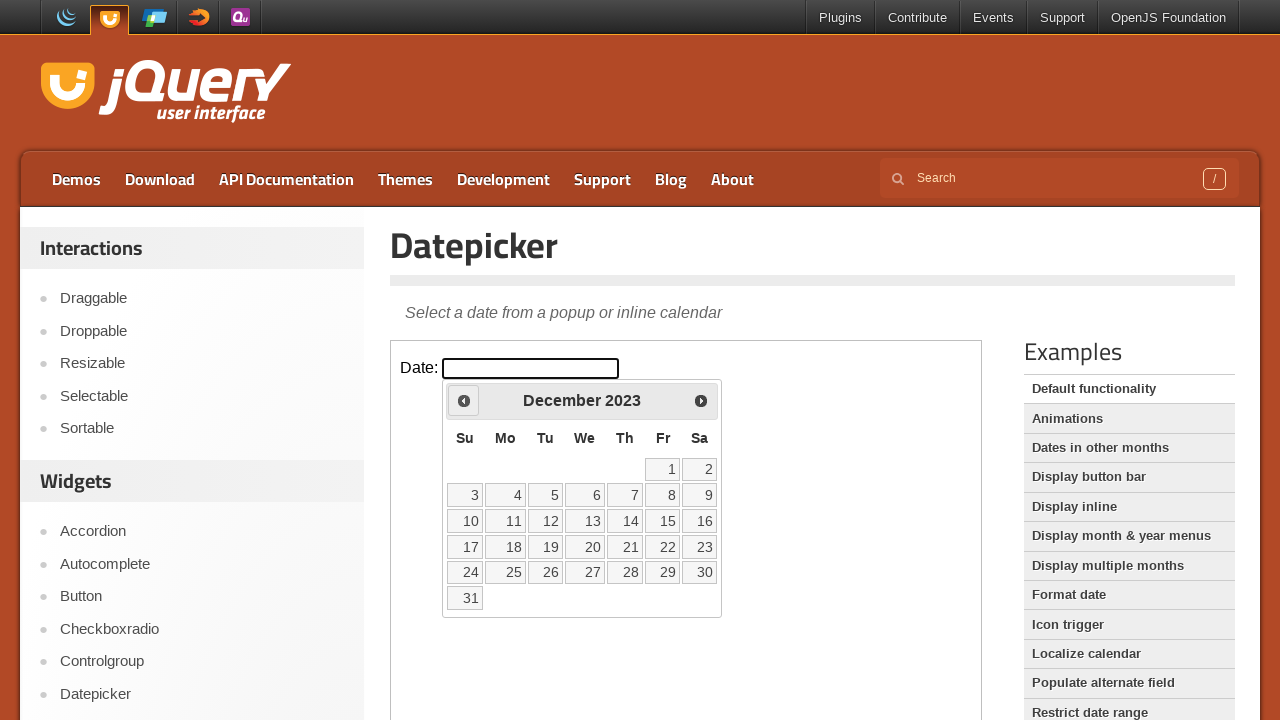

Retrieved current year: 2023
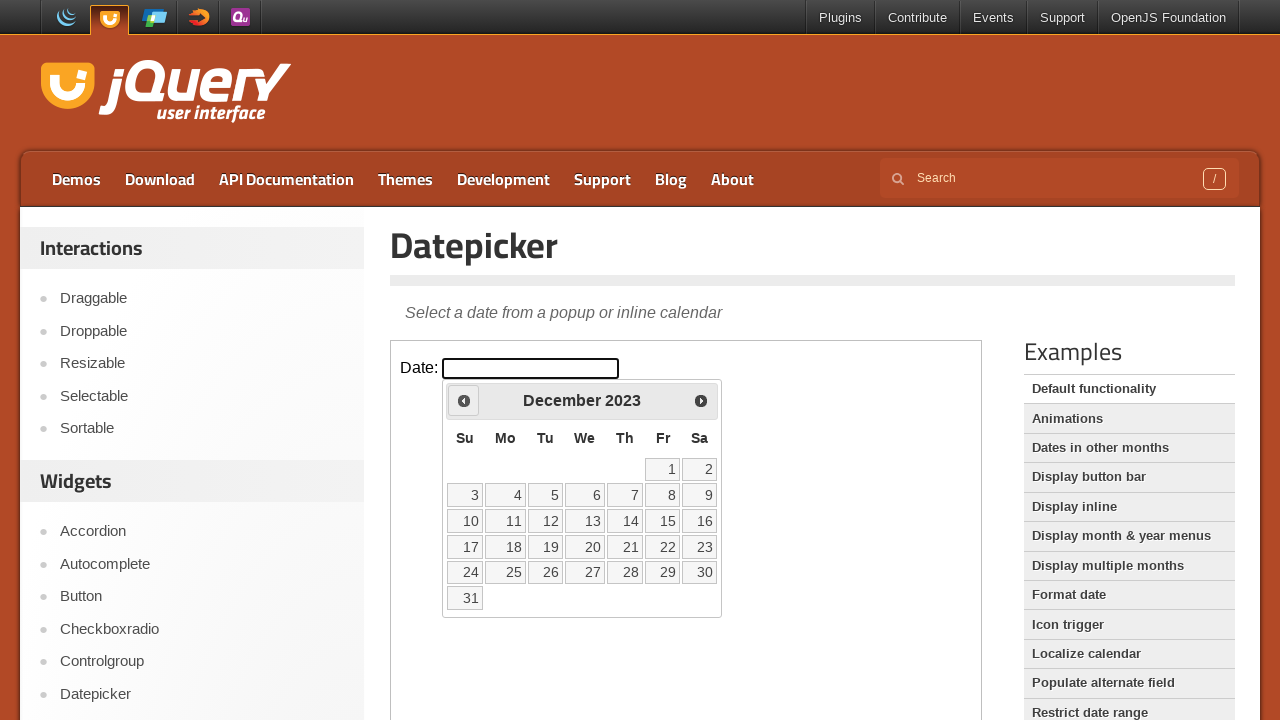

Clicked Previous button to navigate back (currently at December 2023) at (464, 400) on iframe >> nth=0 >> internal:control=enter-frame >> span:text('Prev')
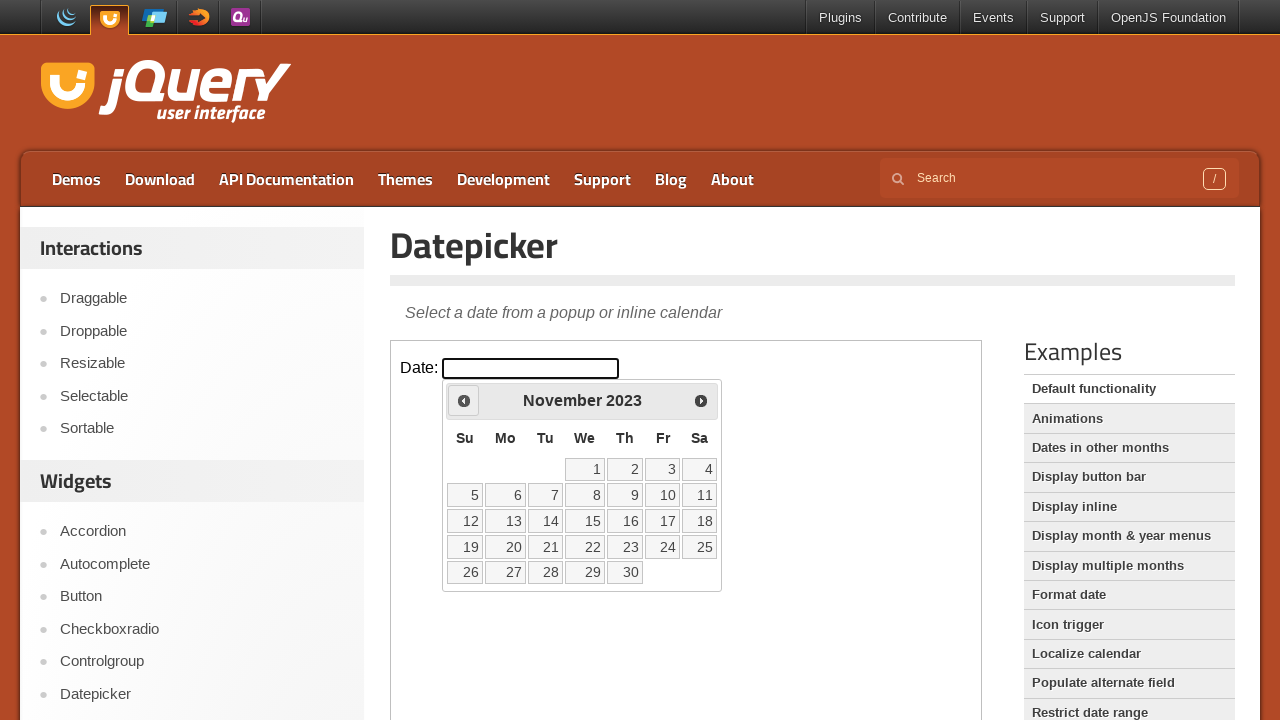

Retrieved current month: November
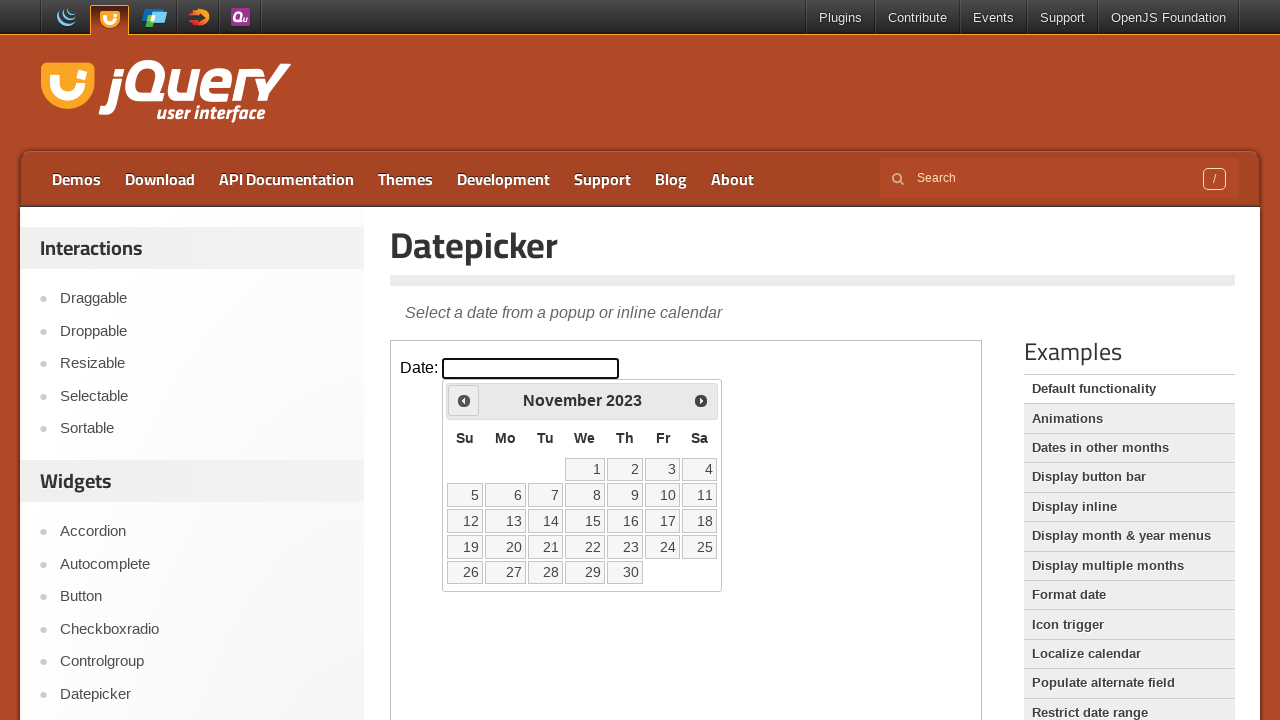

Retrieved current year: 2023
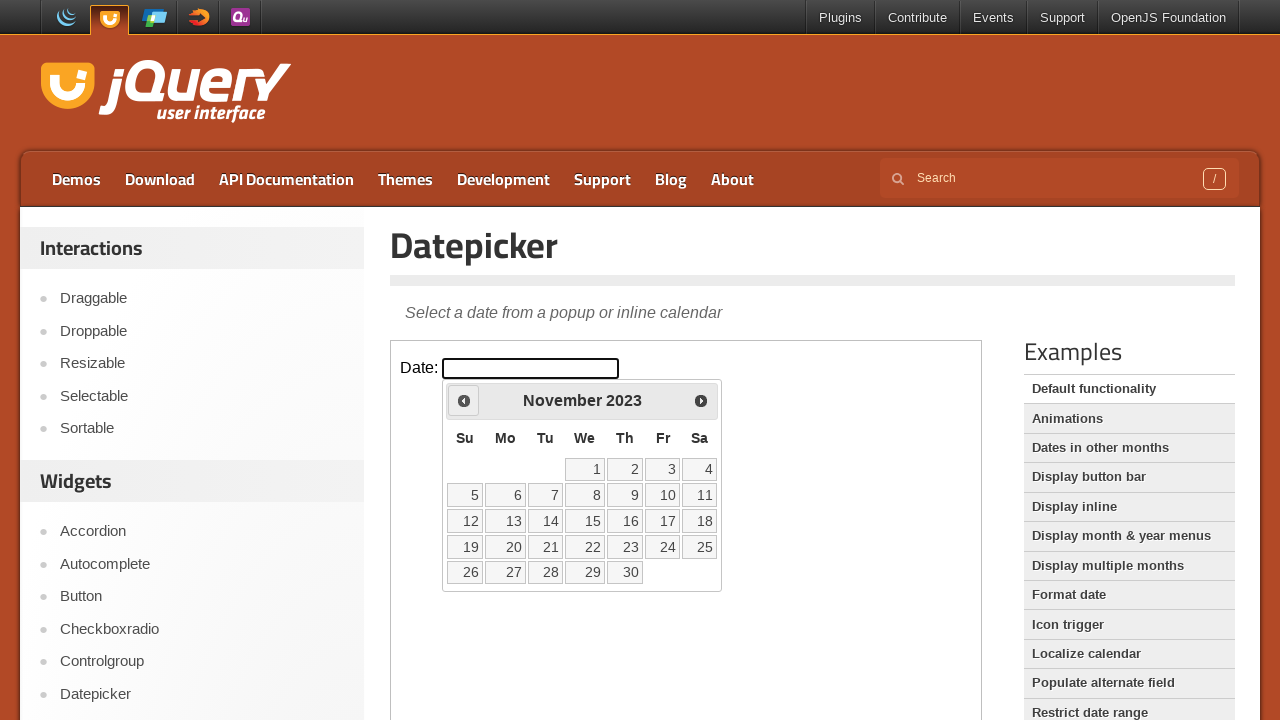

Clicked Previous button to navigate back (currently at November 2023) at (464, 400) on iframe >> nth=0 >> internal:control=enter-frame >> span:text('Prev')
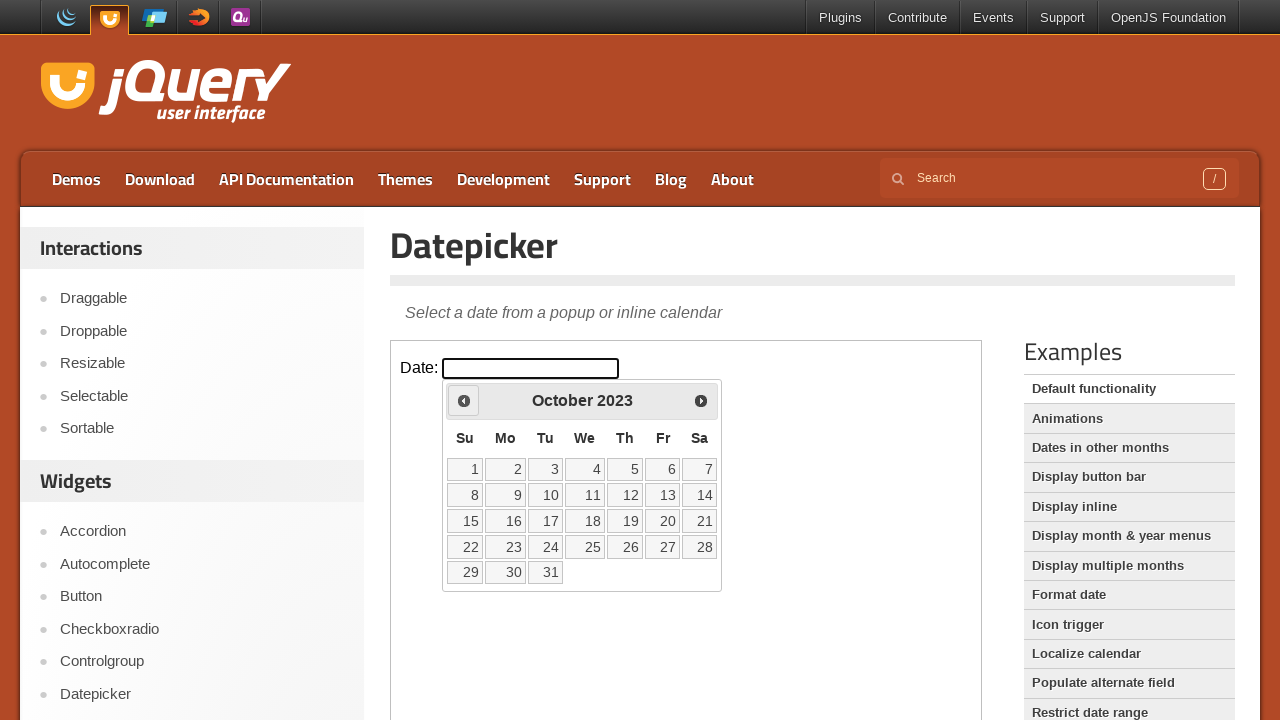

Retrieved current month: October
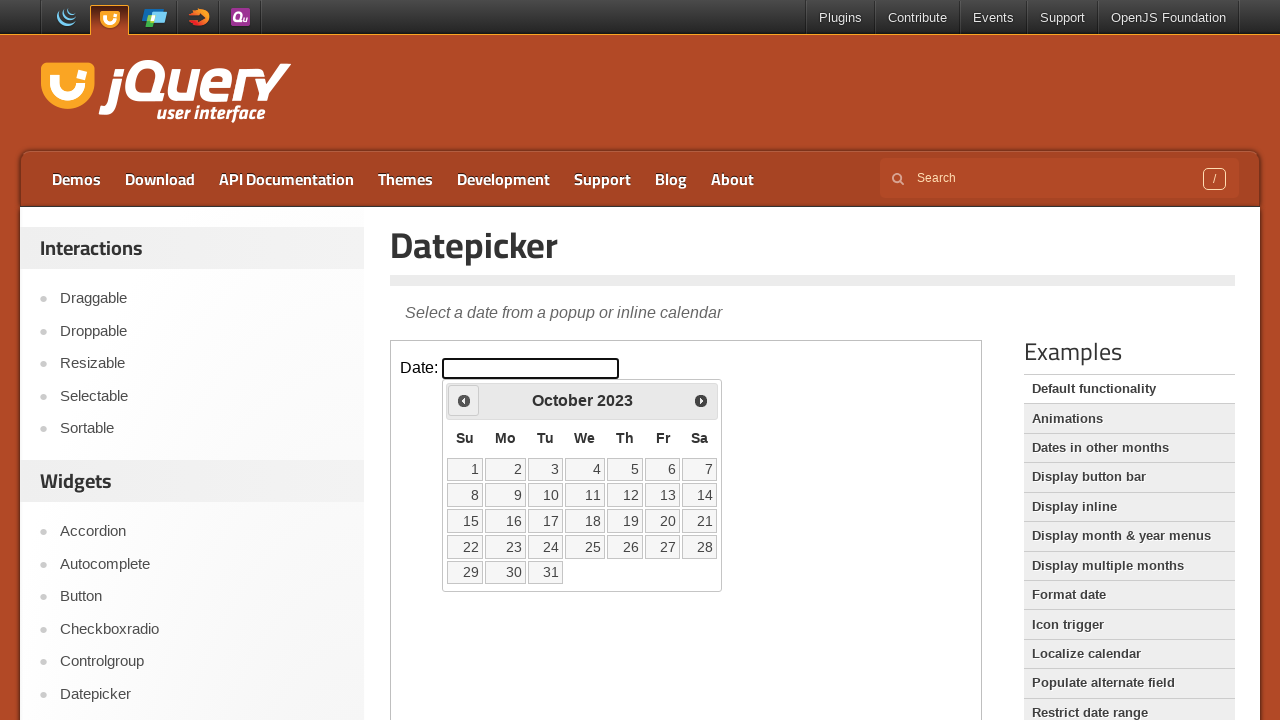

Retrieved current year: 2023
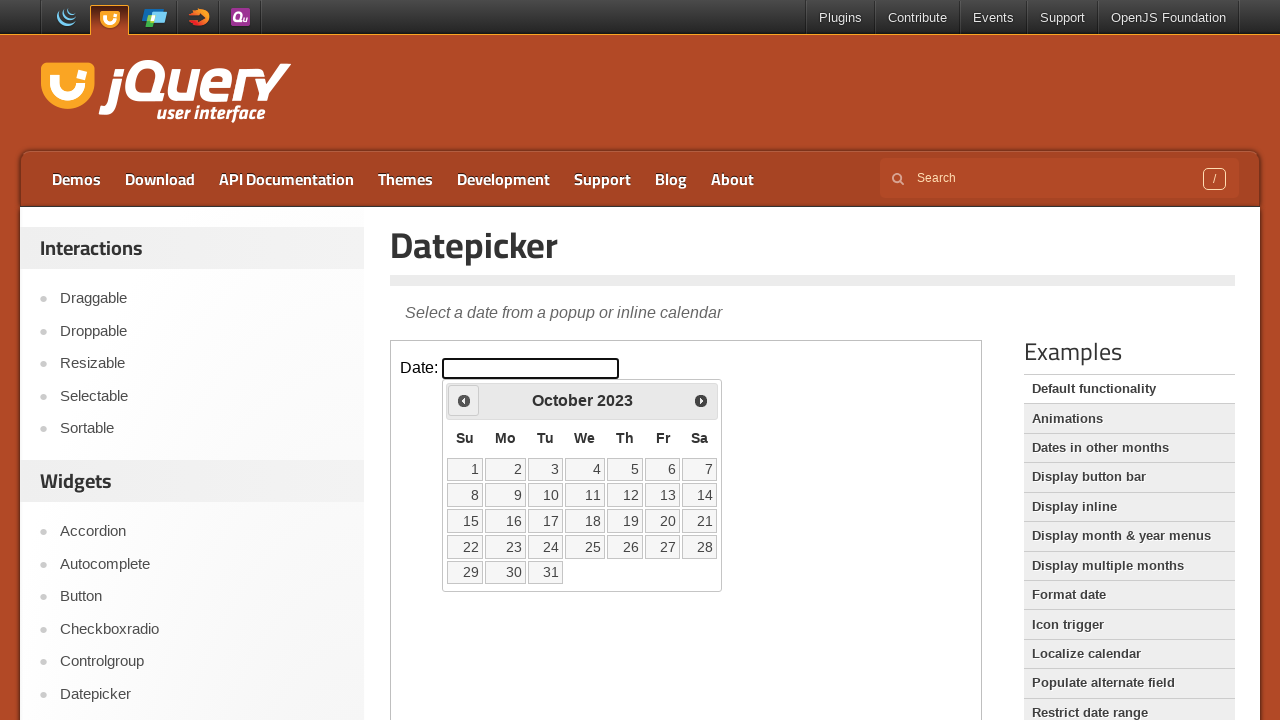

Clicked Previous button to navigate back (currently at October 2023) at (464, 400) on iframe >> nth=0 >> internal:control=enter-frame >> span:text('Prev')
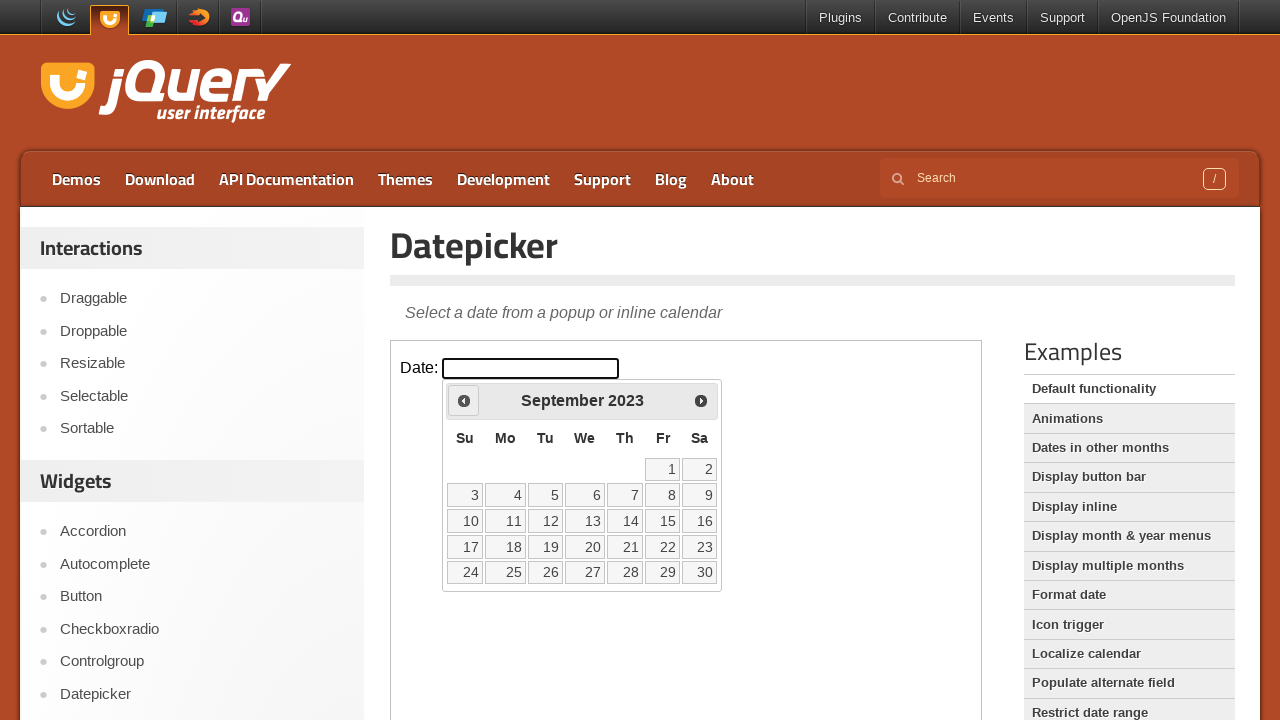

Retrieved current month: September
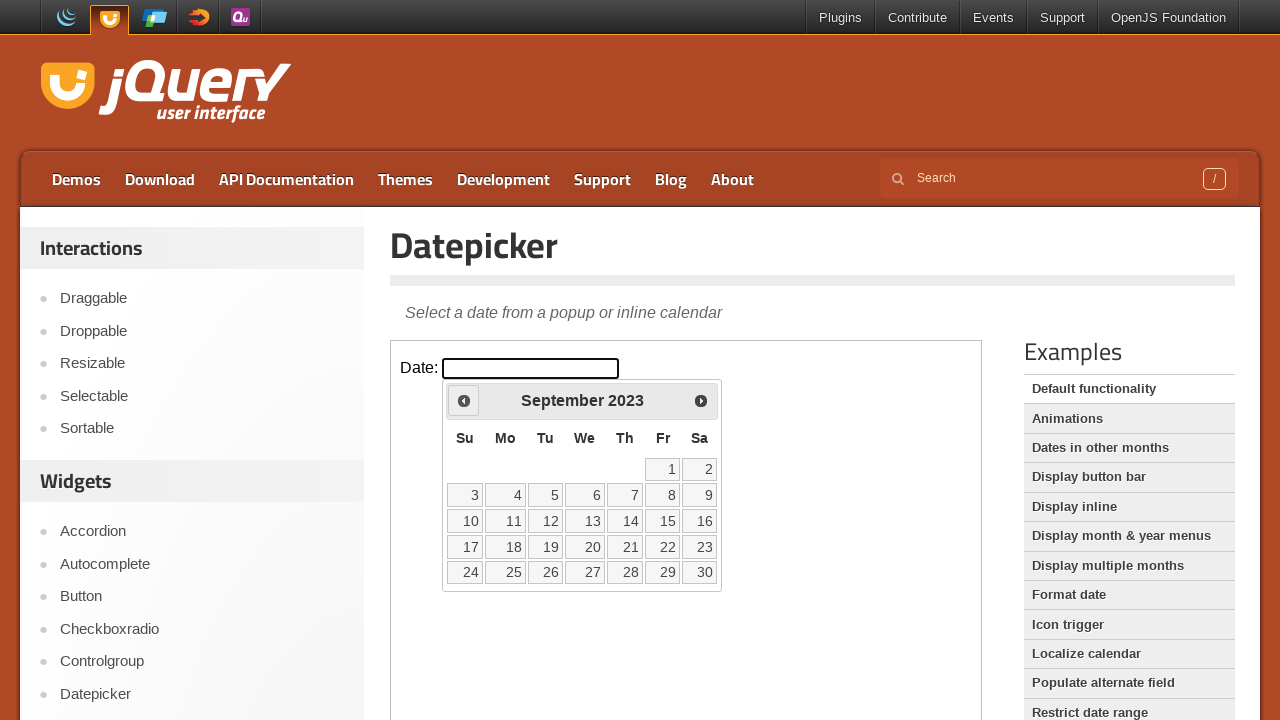

Retrieved current year: 2023
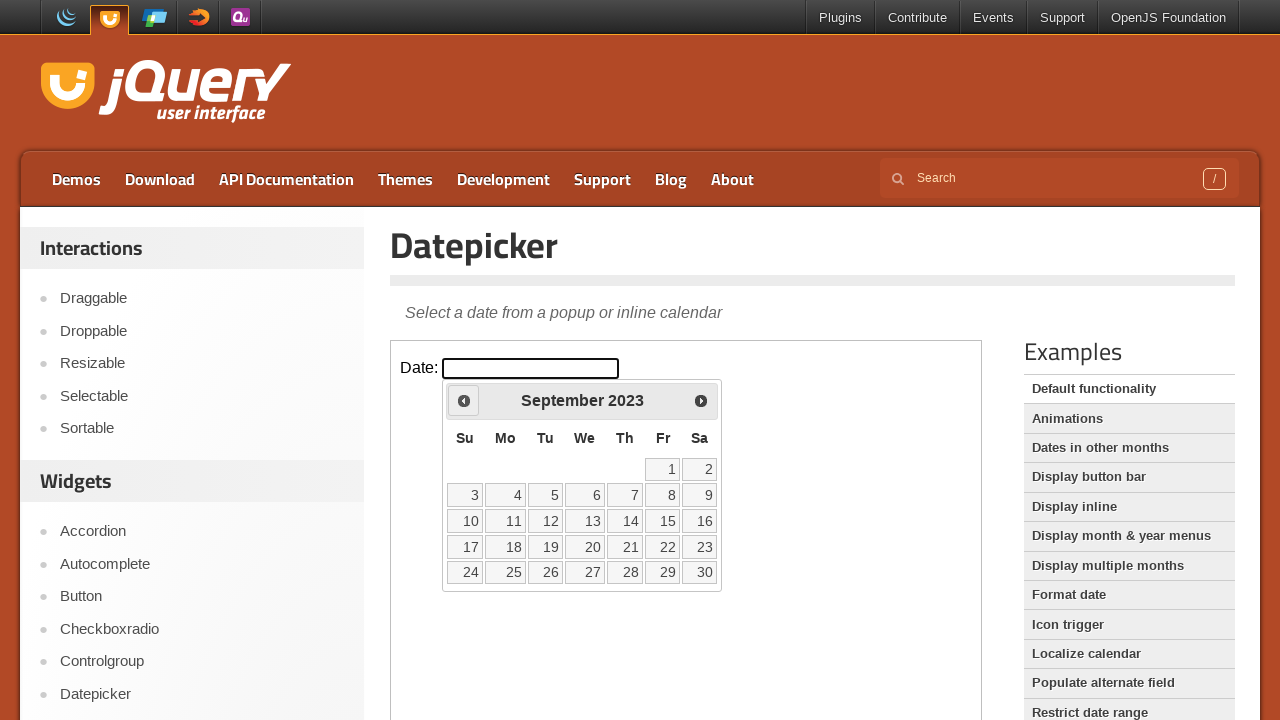

Clicked Previous button to navigate back (currently at September 2023) at (464, 400) on iframe >> nth=0 >> internal:control=enter-frame >> span:text('Prev')
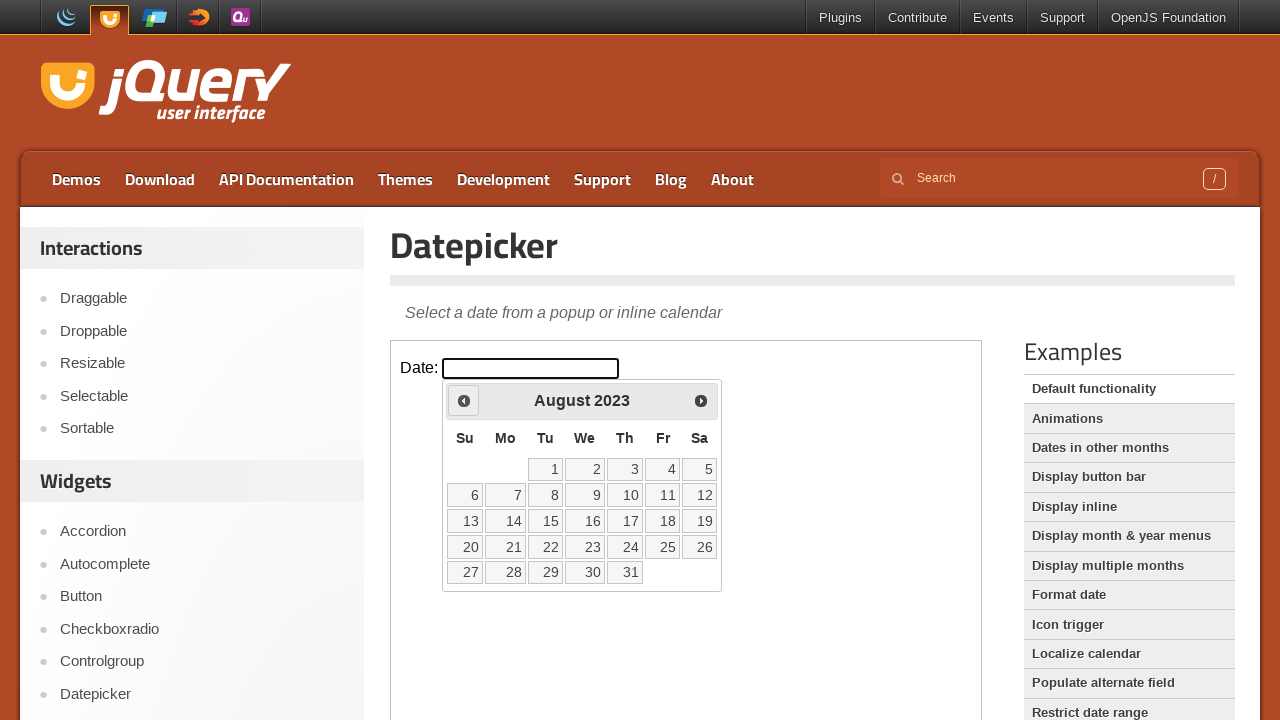

Retrieved current month: August
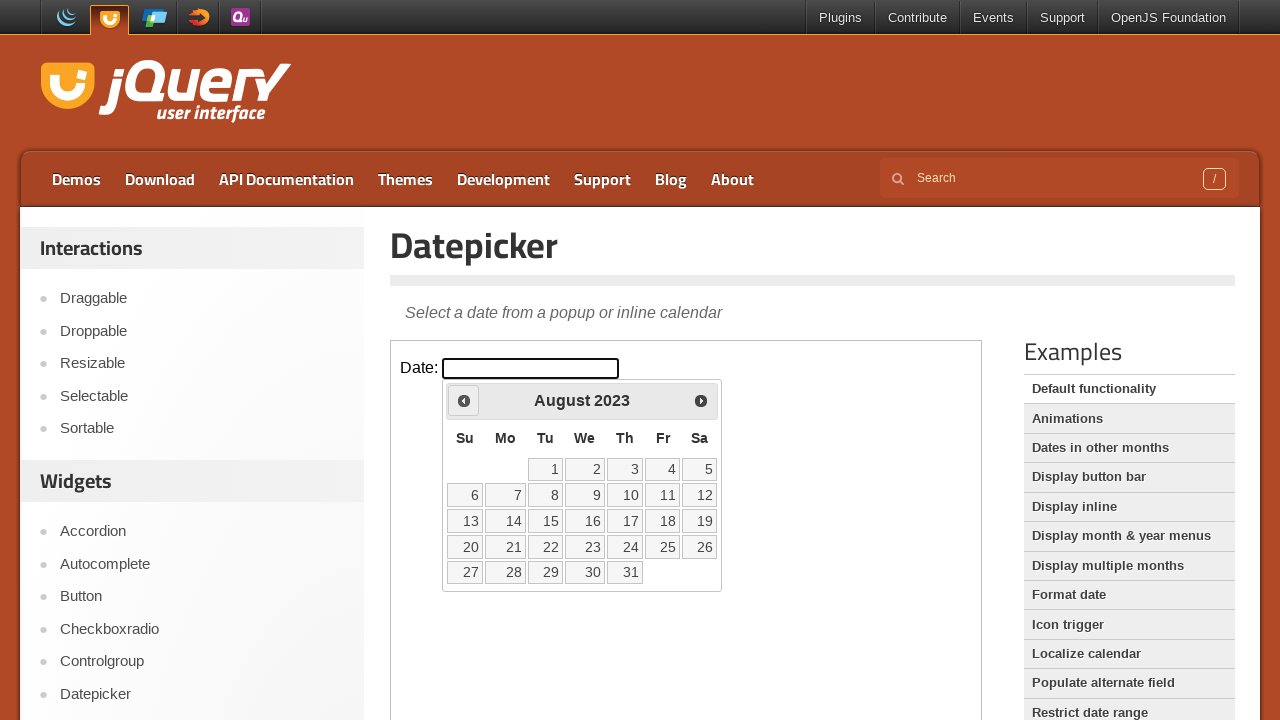

Retrieved current year: 2023
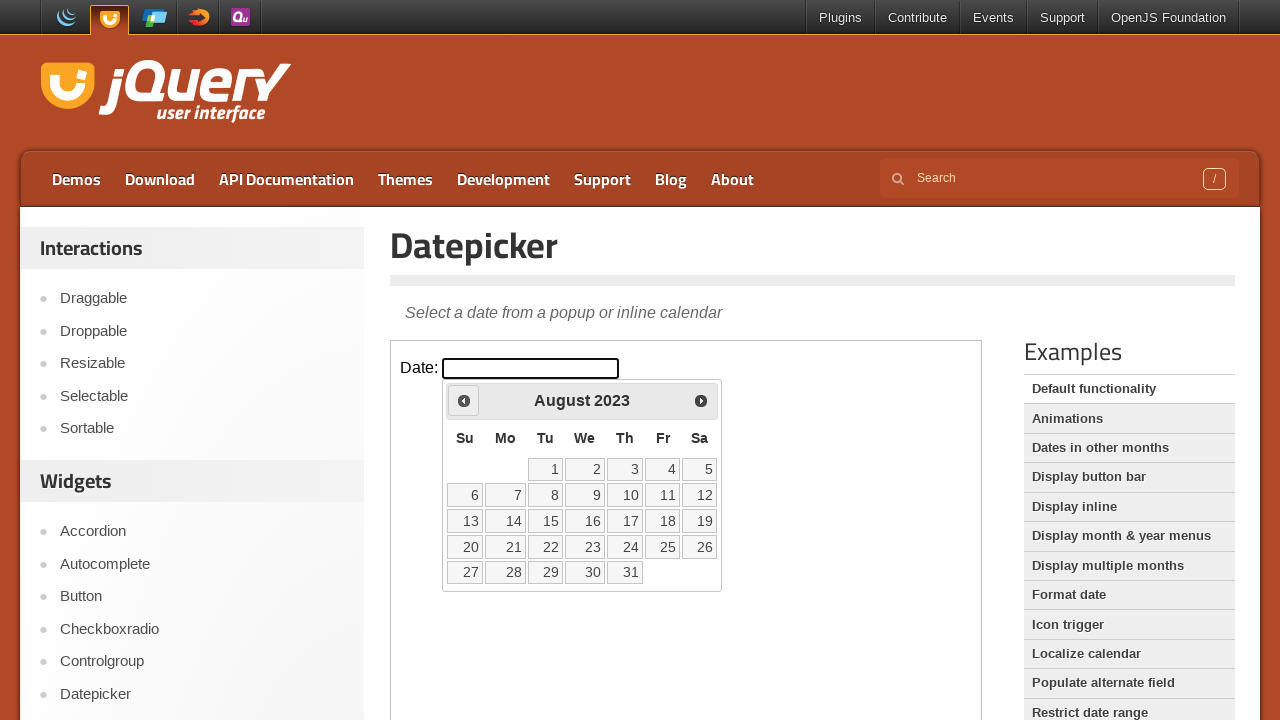

Clicked Previous button to navigate back (currently at August 2023) at (464, 400) on iframe >> nth=0 >> internal:control=enter-frame >> span:text('Prev')
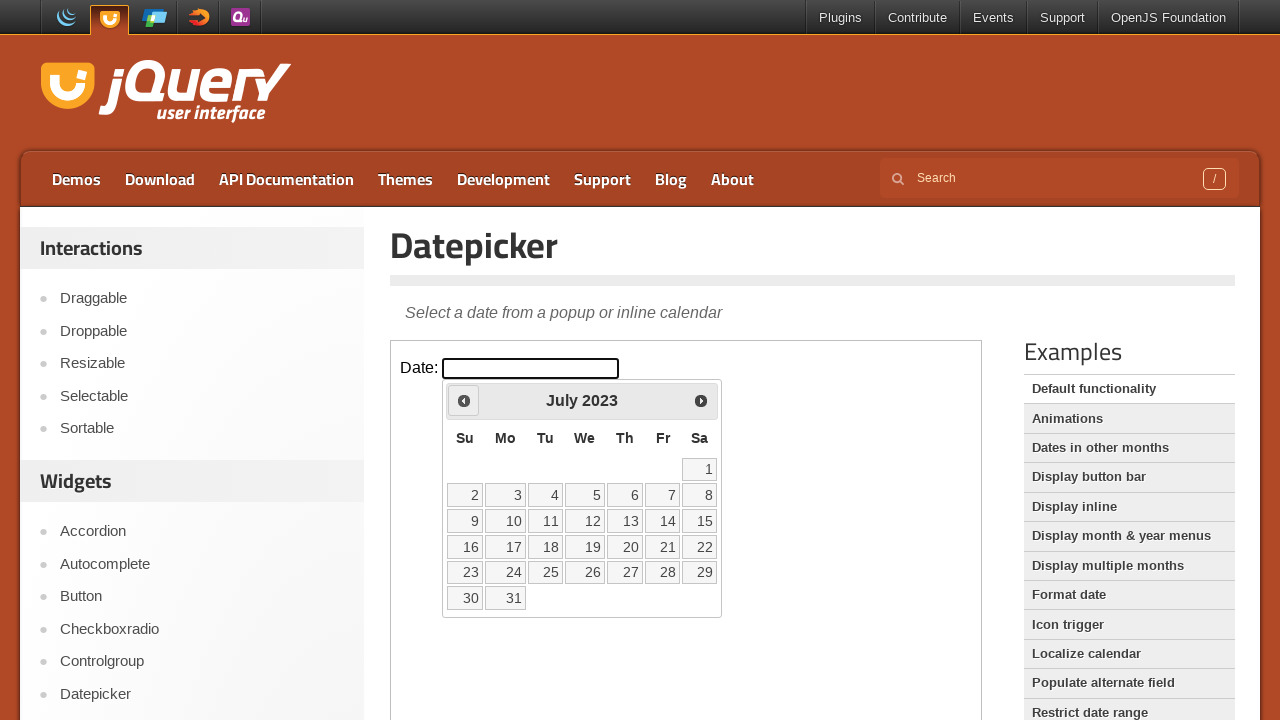

Retrieved current month: July
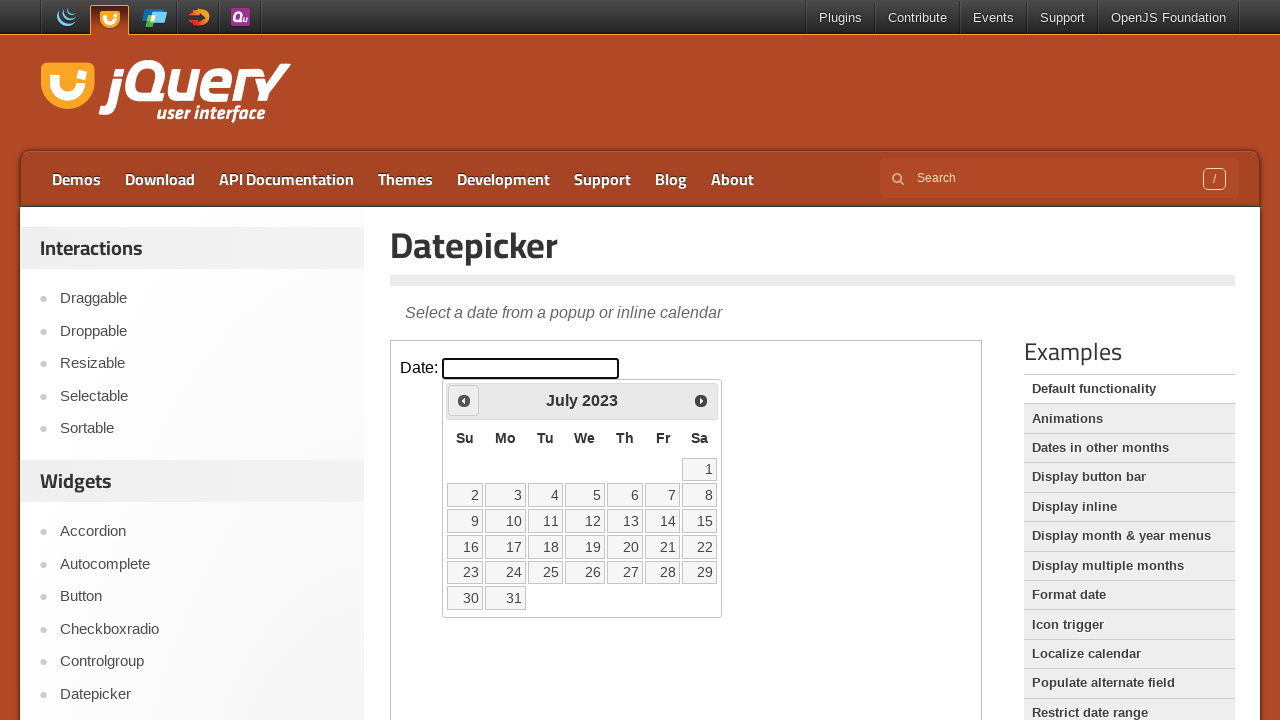

Retrieved current year: 2023
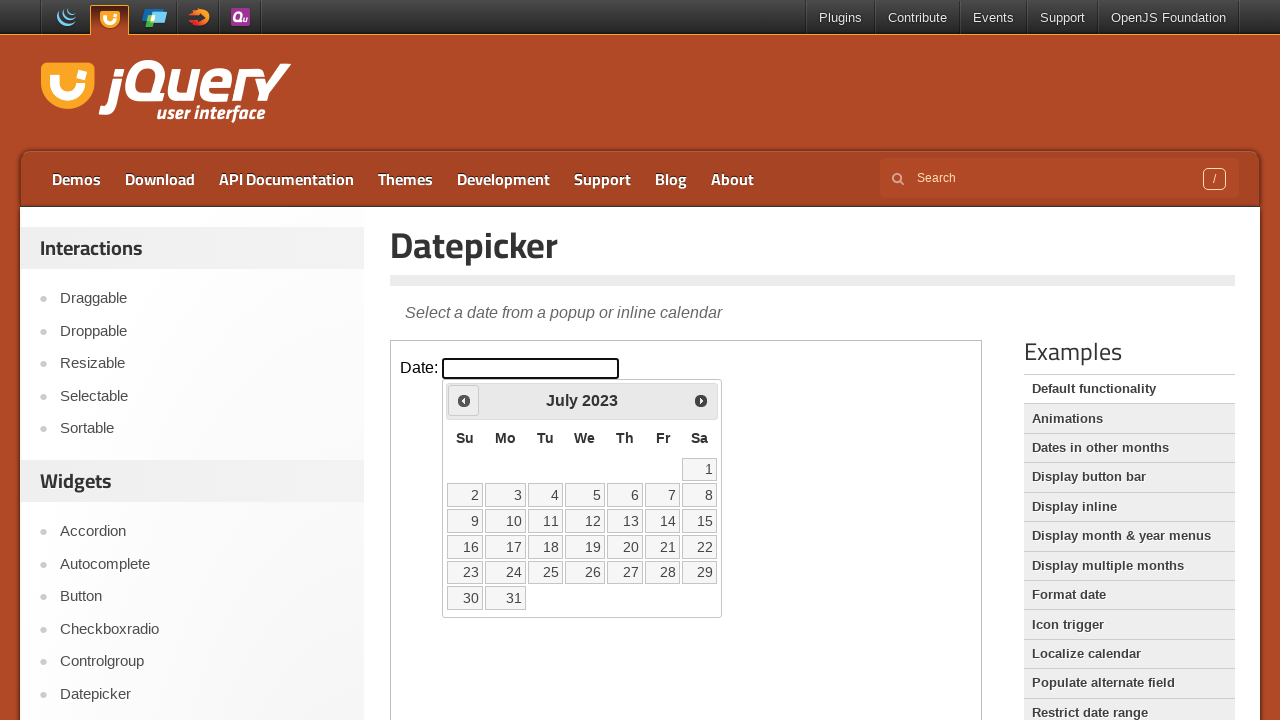

Clicked Previous button to navigate back (currently at July 2023) at (464, 400) on iframe >> nth=0 >> internal:control=enter-frame >> span:text('Prev')
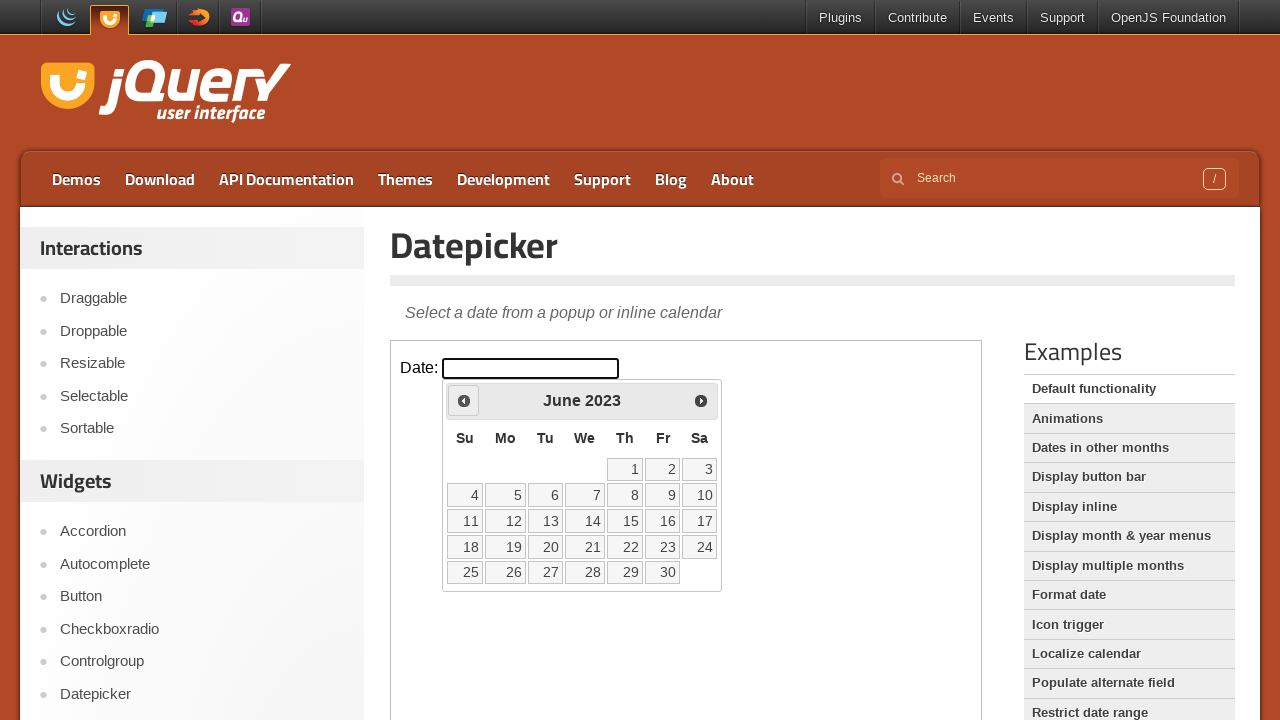

Retrieved current month: June
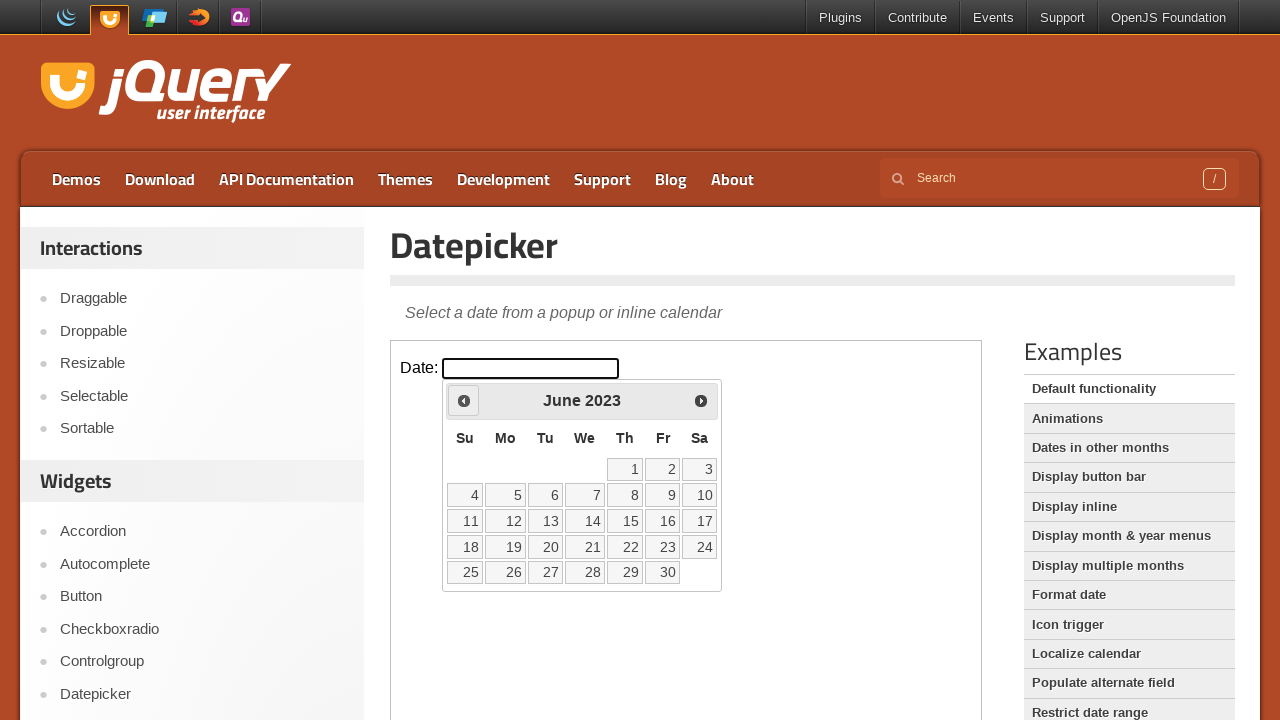

Retrieved current year: 2023
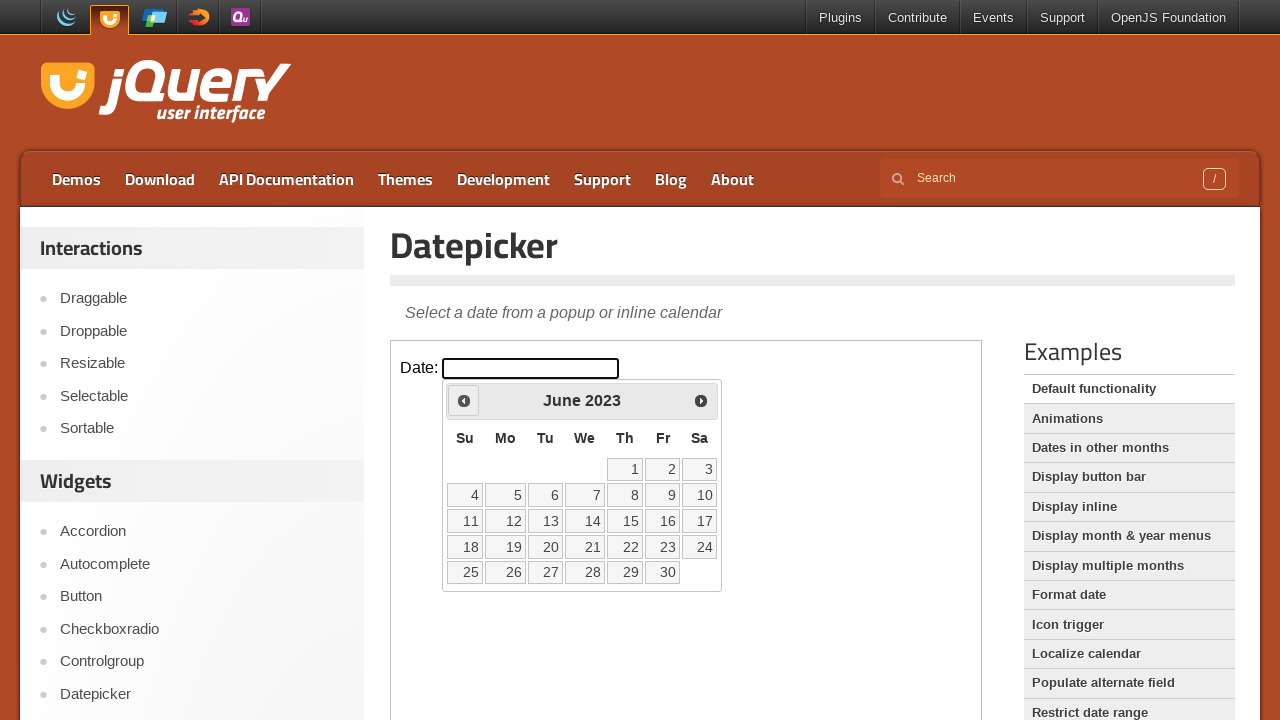

Clicked Previous button to navigate back (currently at June 2023) at (464, 400) on iframe >> nth=0 >> internal:control=enter-frame >> span:text('Prev')
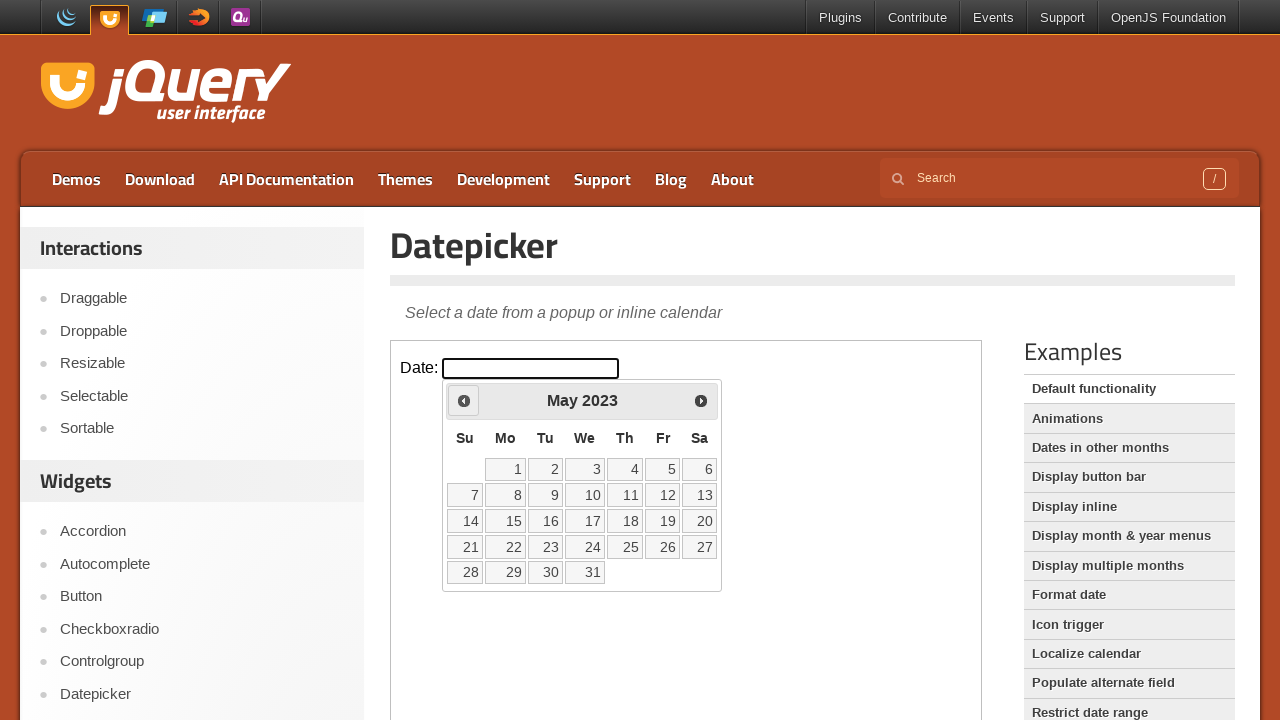

Retrieved current month: May
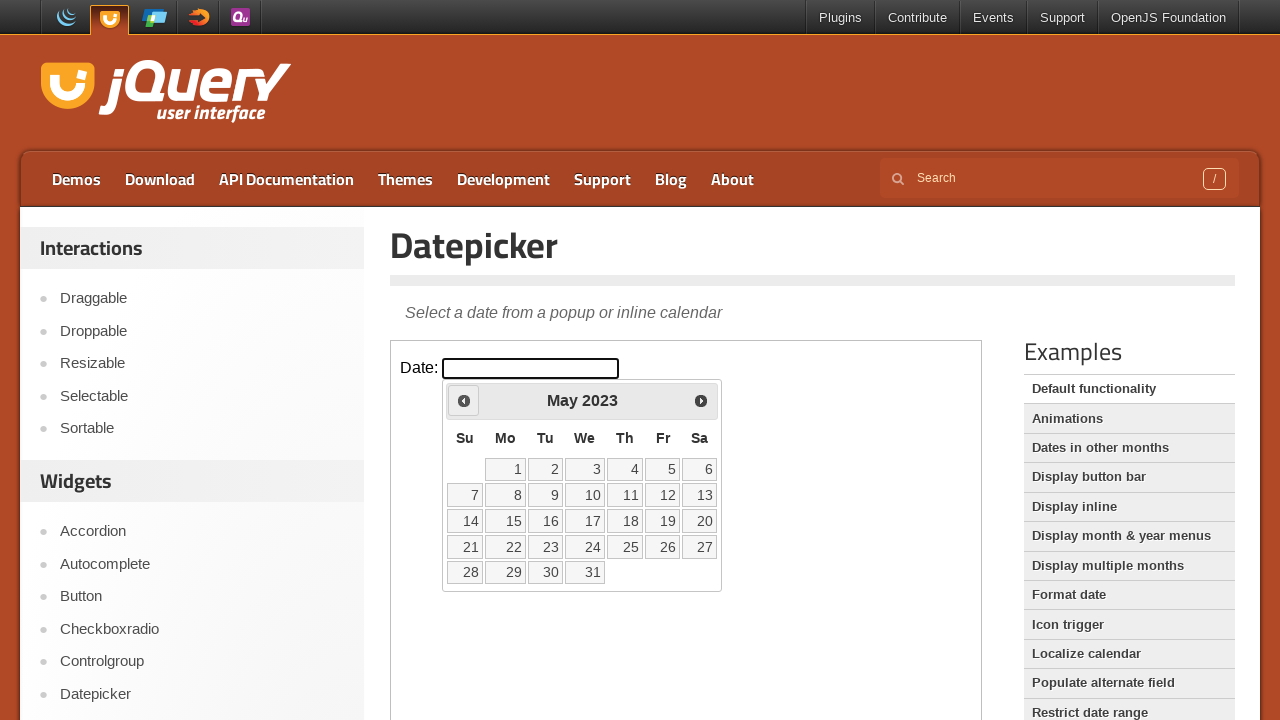

Retrieved current year: 2023
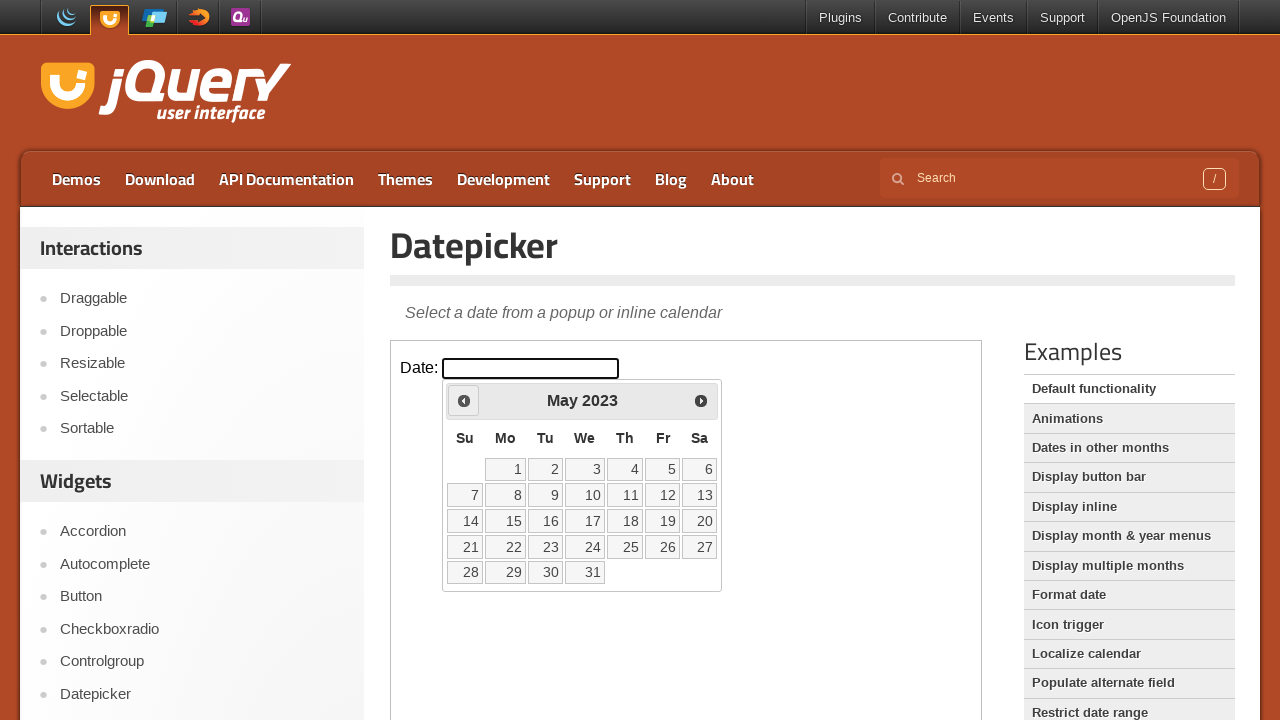

Clicked Previous button to navigate back (currently at May 2023) at (464, 400) on iframe >> nth=0 >> internal:control=enter-frame >> span:text('Prev')
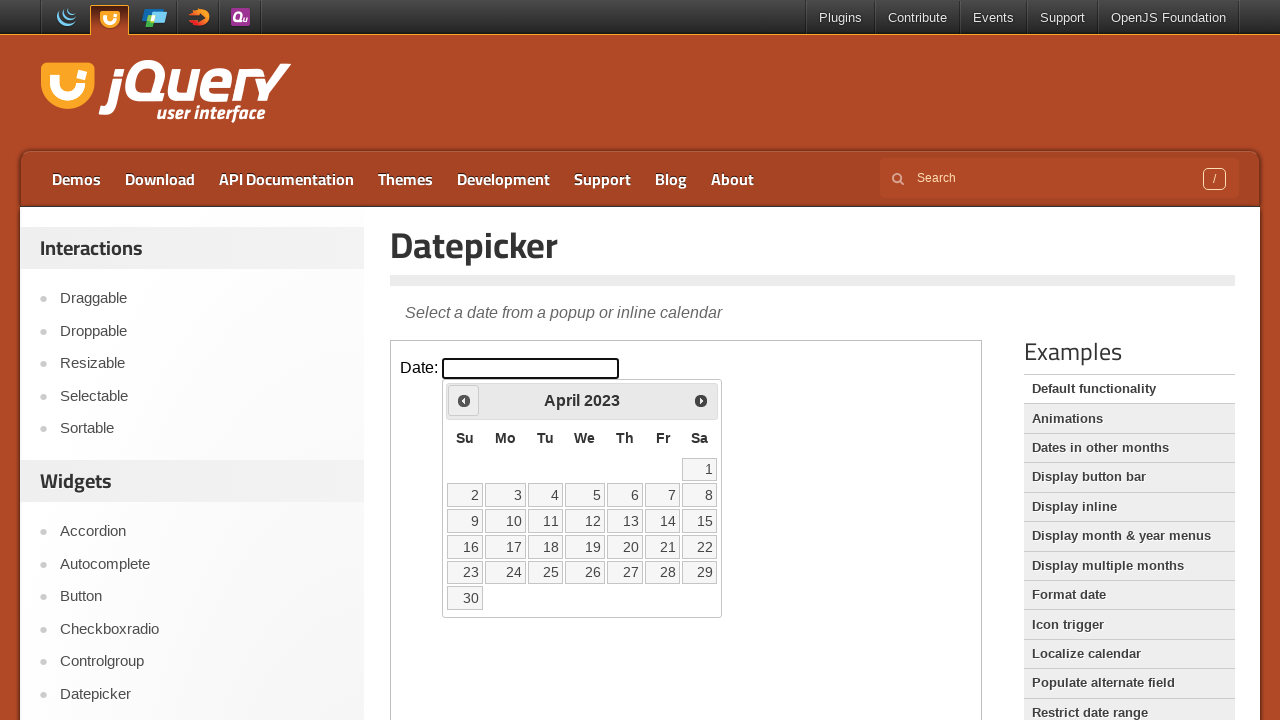

Retrieved current month: April
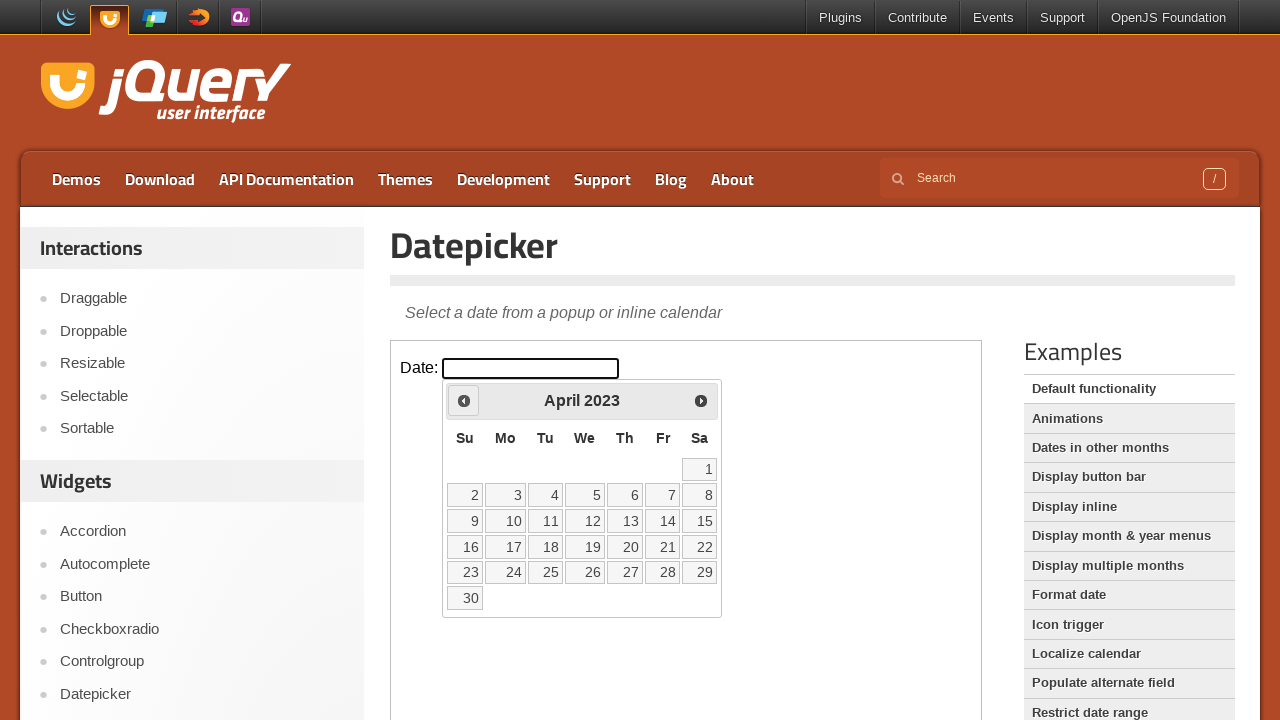

Retrieved current year: 2023
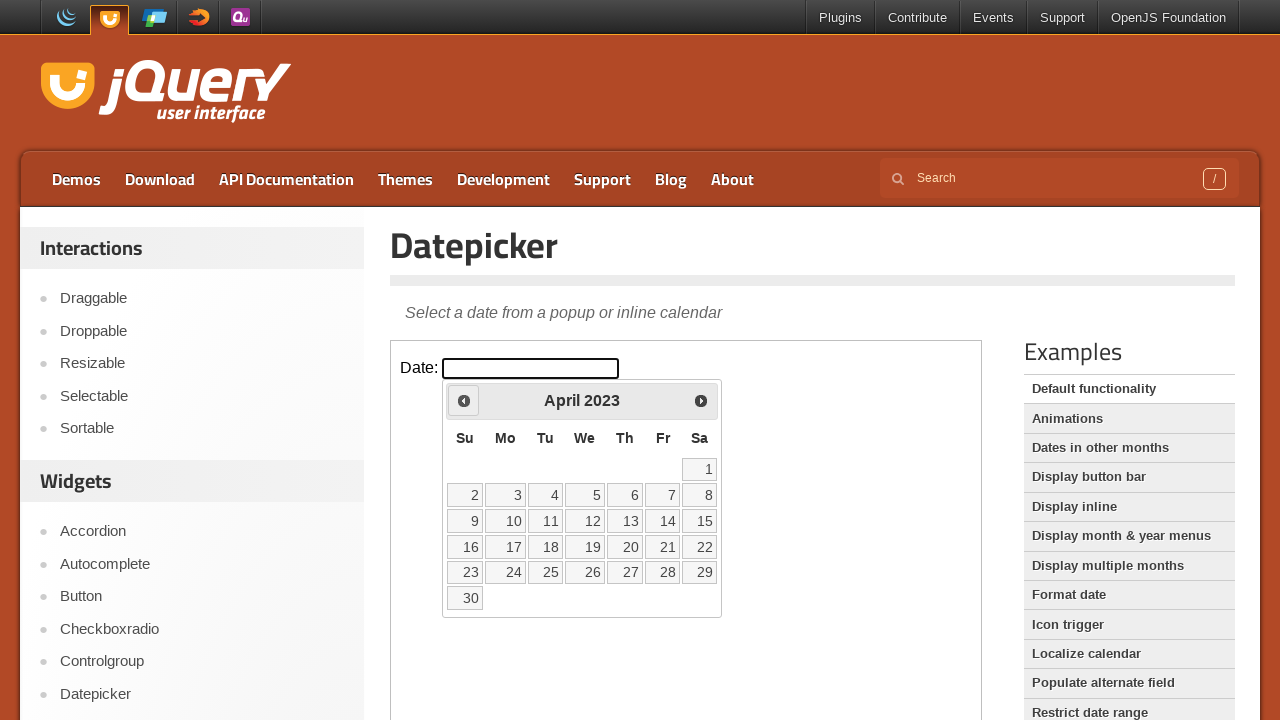

Clicked Previous button to navigate back (currently at April 2023) at (464, 400) on iframe >> nth=0 >> internal:control=enter-frame >> span:text('Prev')
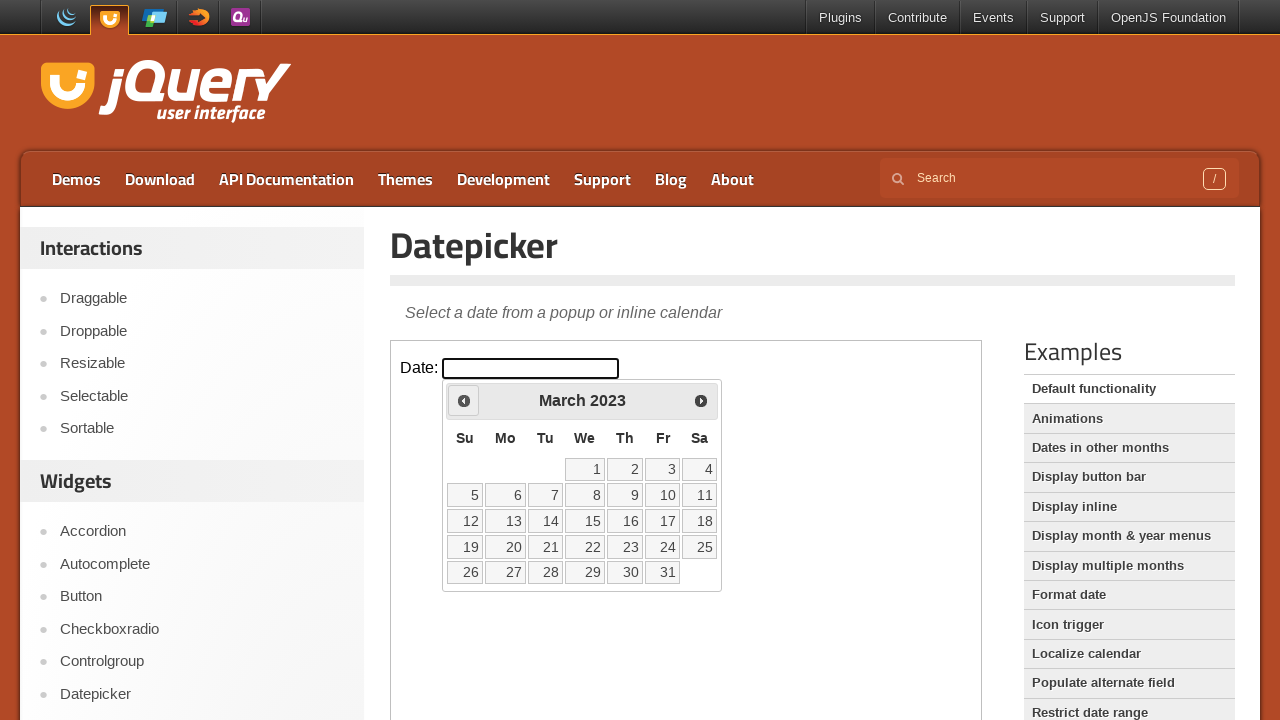

Retrieved current month: March
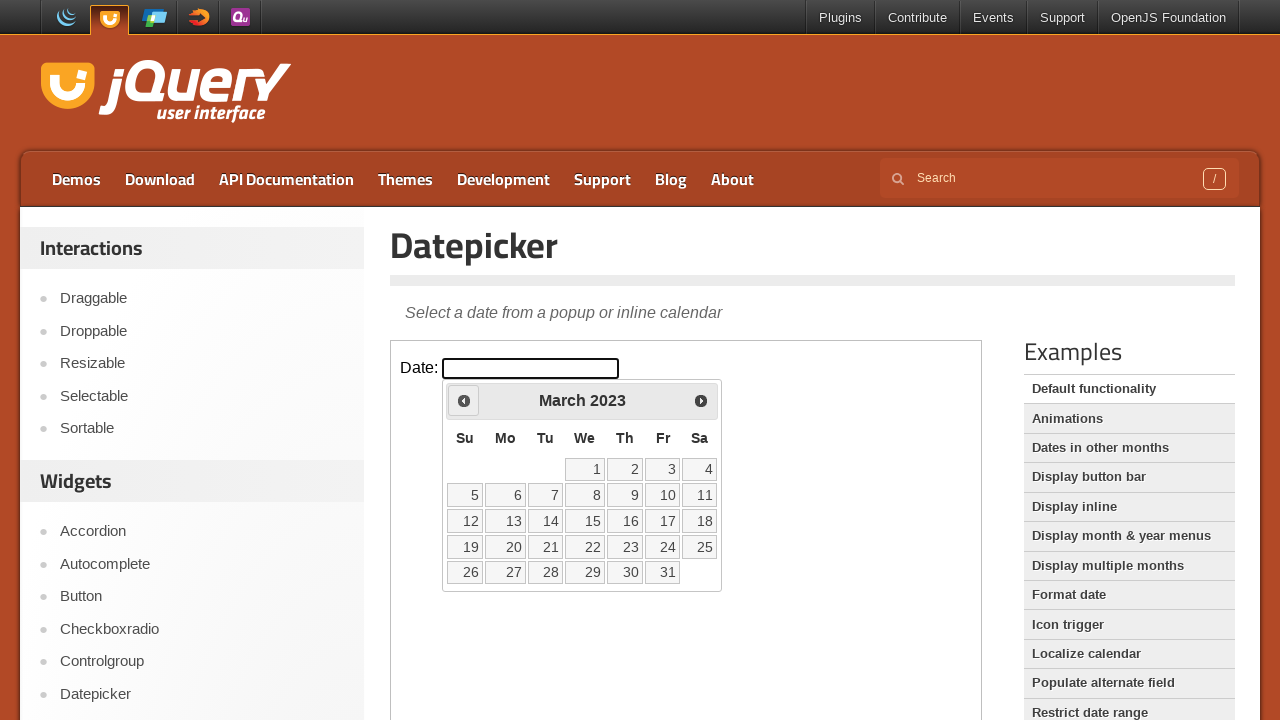

Retrieved current year: 2023
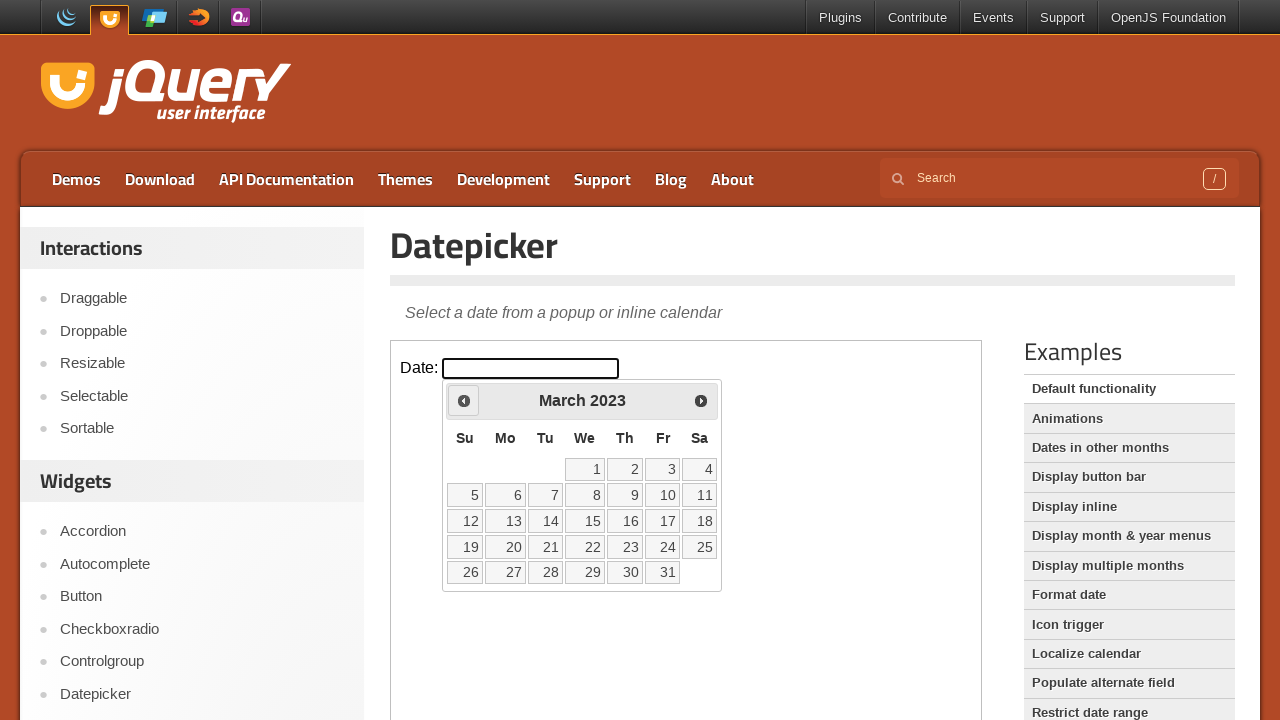

Clicked Previous button to navigate back (currently at March 2023) at (464, 400) on iframe >> nth=0 >> internal:control=enter-frame >> span:text('Prev')
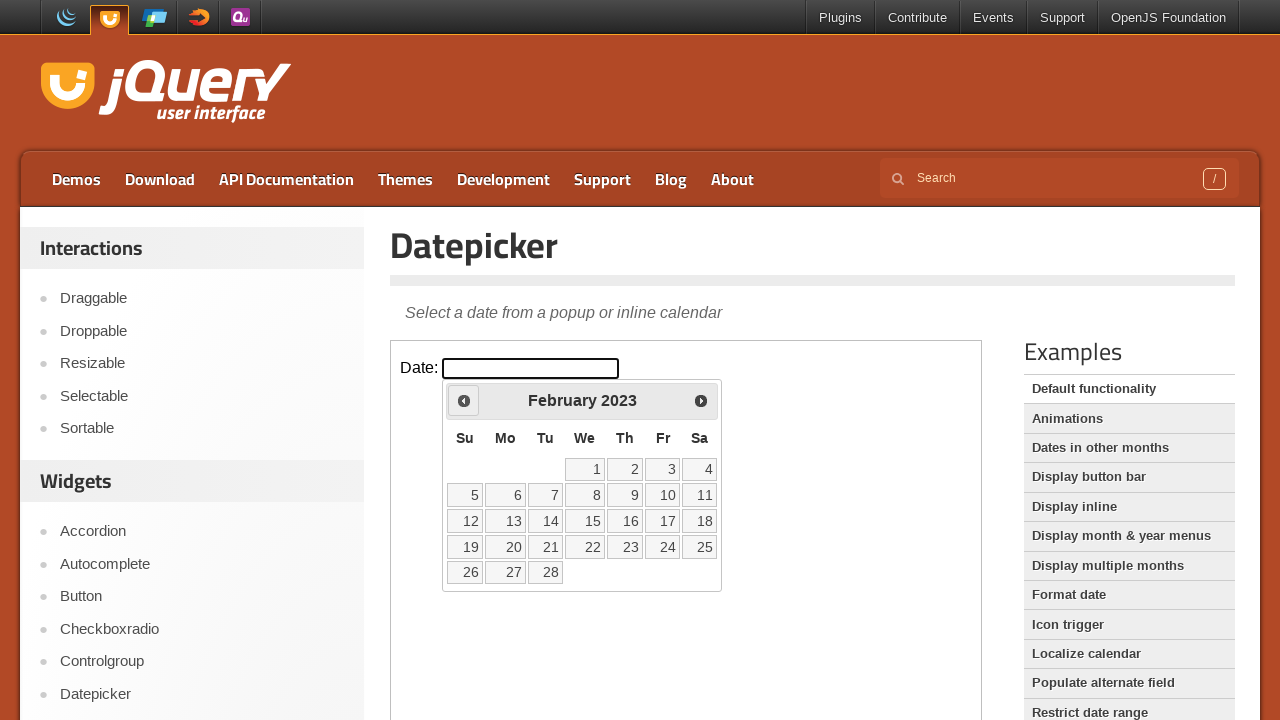

Retrieved current month: February
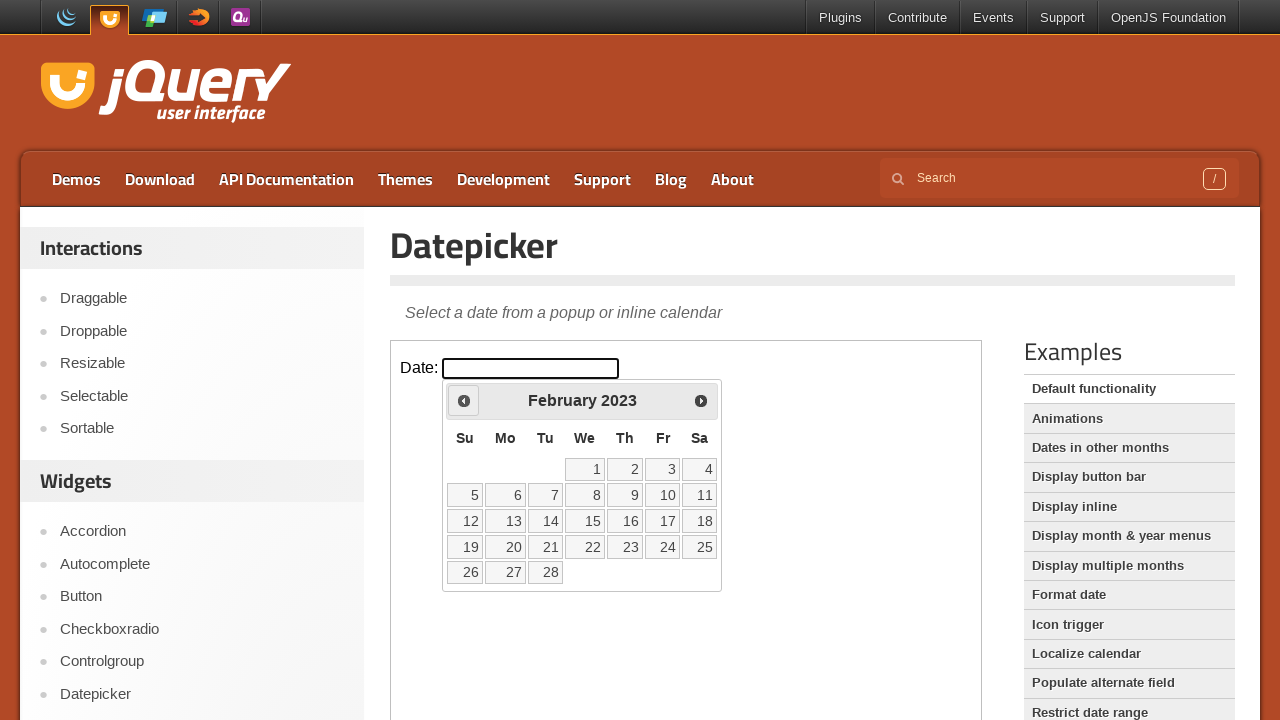

Retrieved current year: 2023
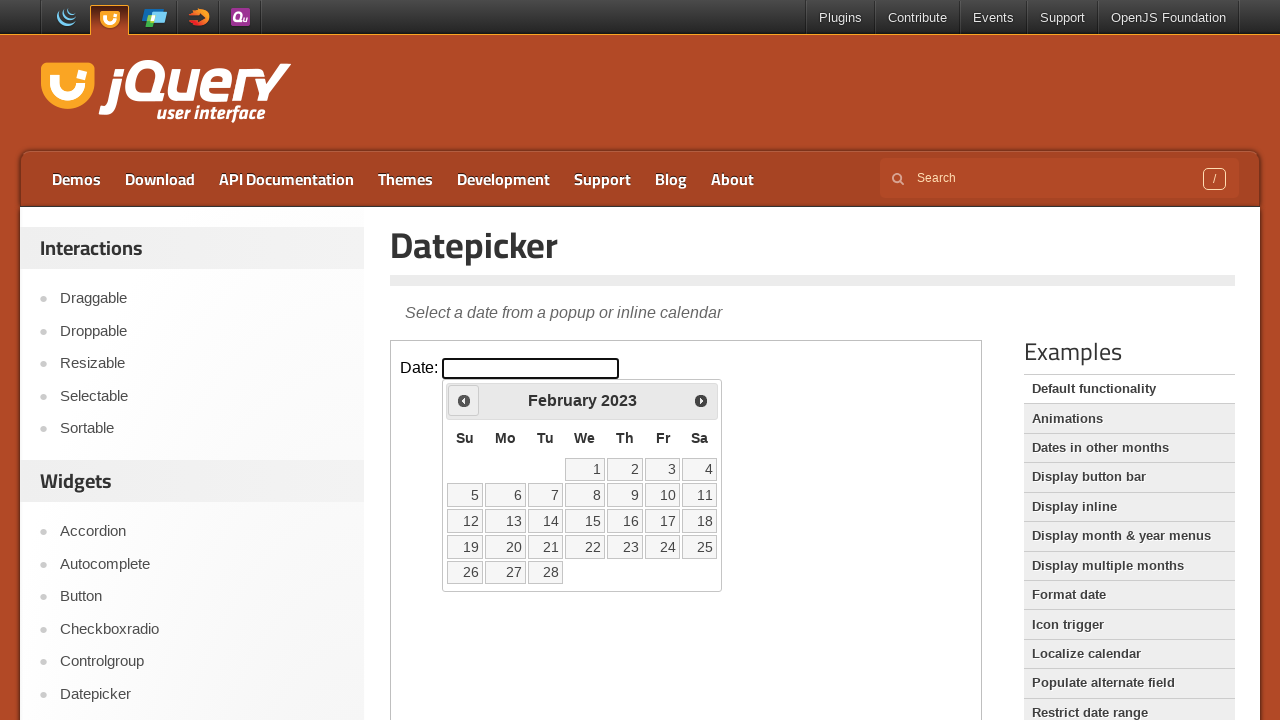

Clicked Previous button to navigate back (currently at February 2023) at (464, 400) on iframe >> nth=0 >> internal:control=enter-frame >> span:text('Prev')
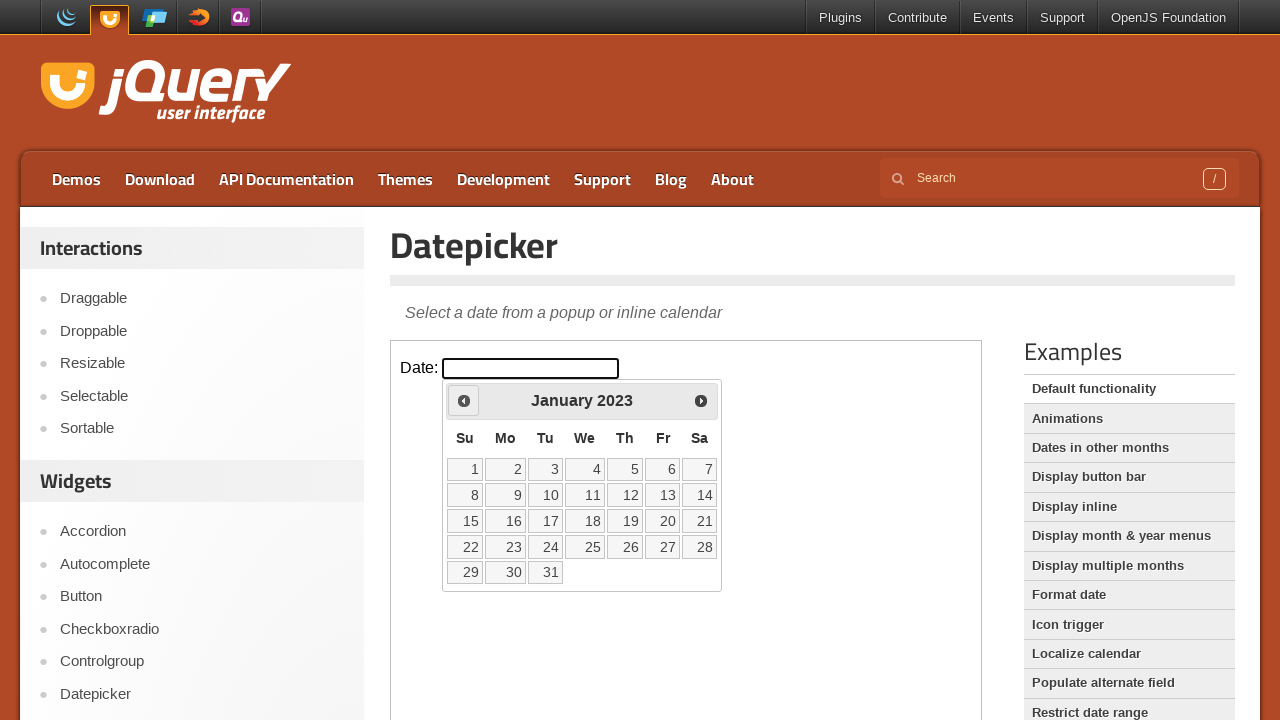

Retrieved current month: January
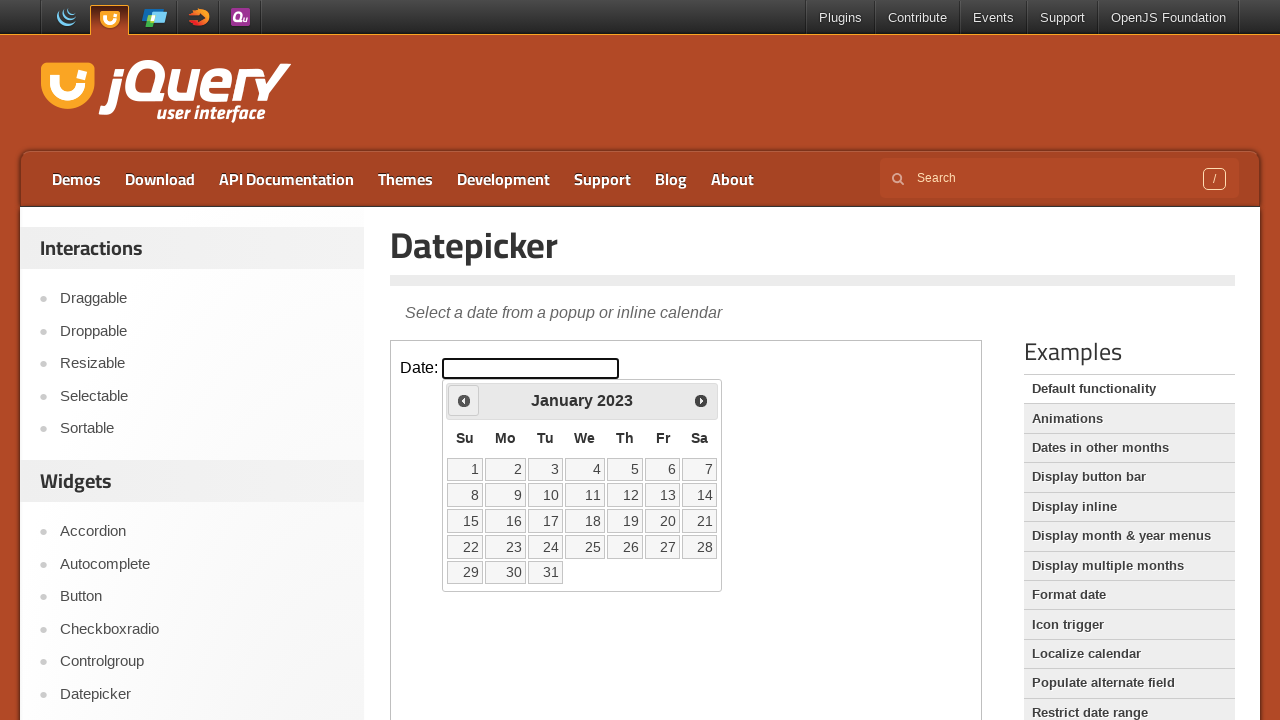

Retrieved current year: 2023
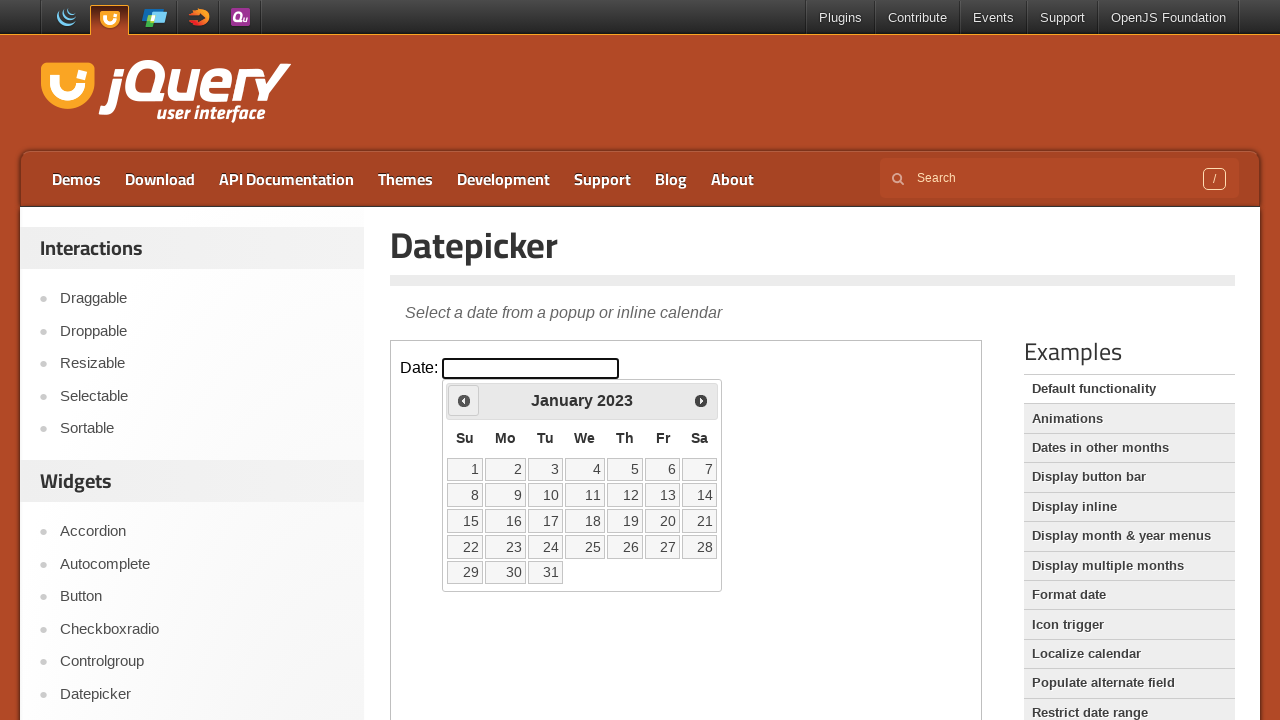

Clicked Previous button to navigate back (currently at January 2023) at (464, 400) on iframe >> nth=0 >> internal:control=enter-frame >> span:text('Prev')
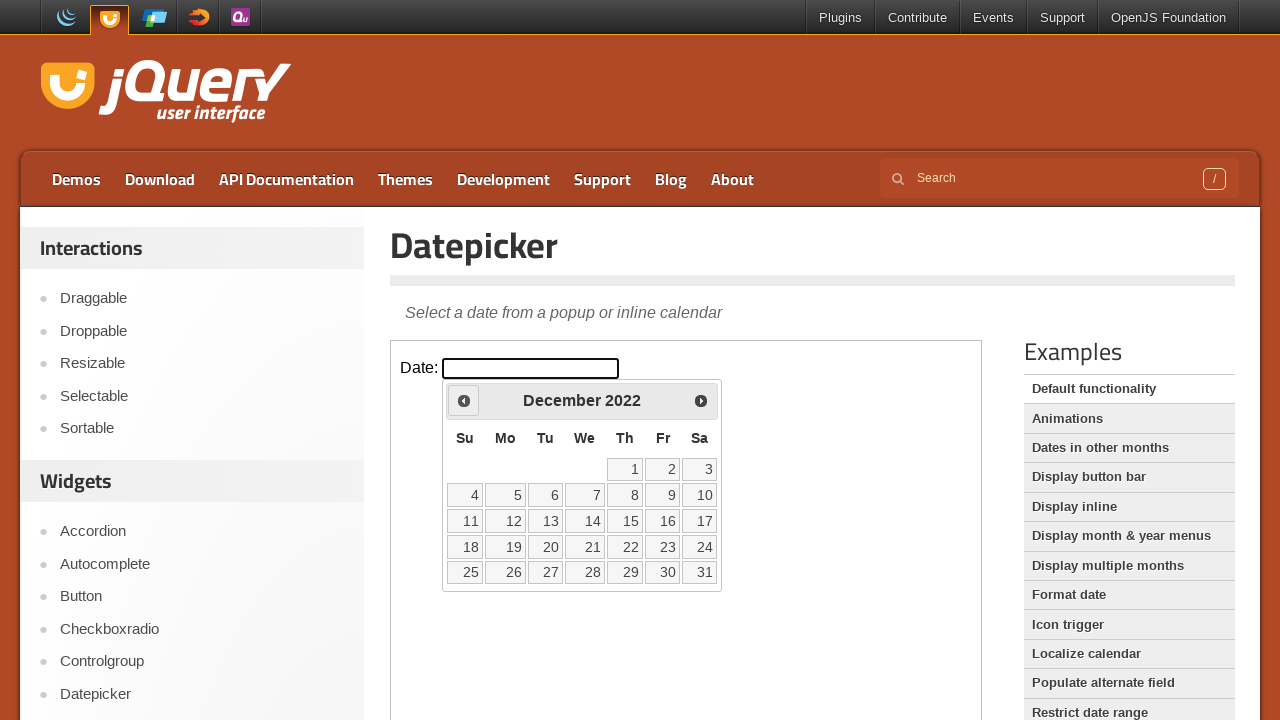

Retrieved current month: December
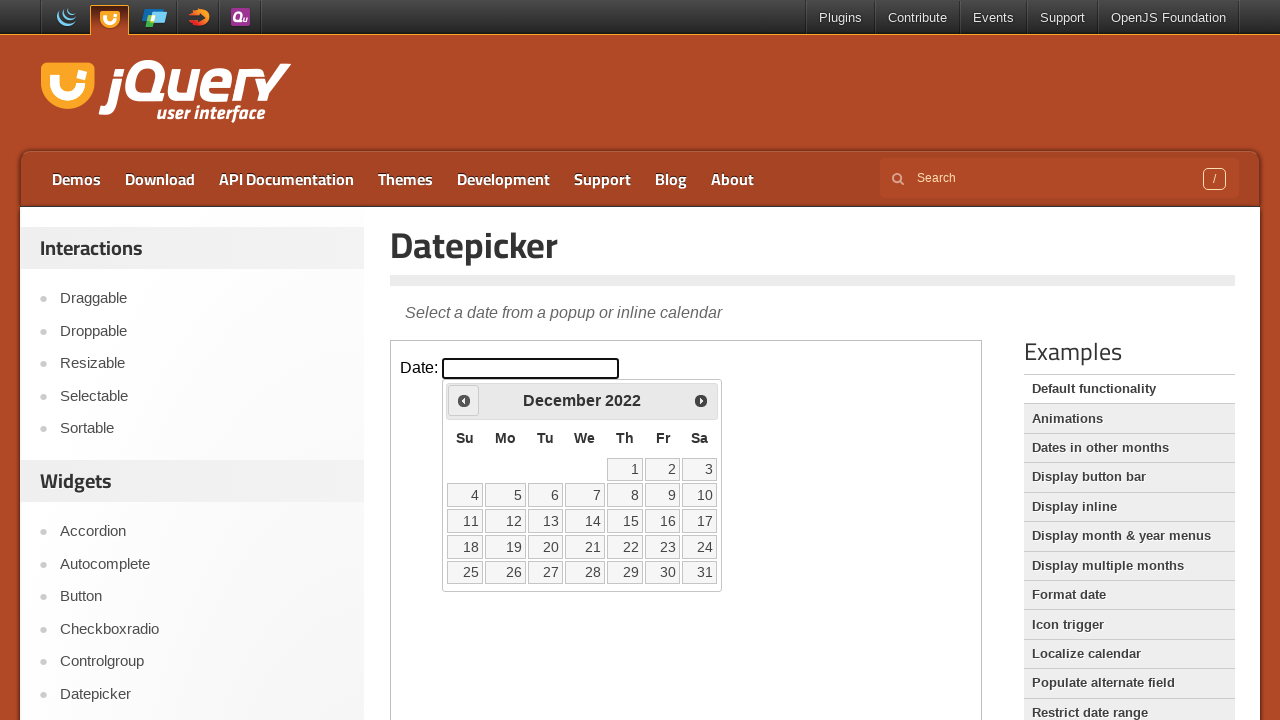

Retrieved current year: 2022
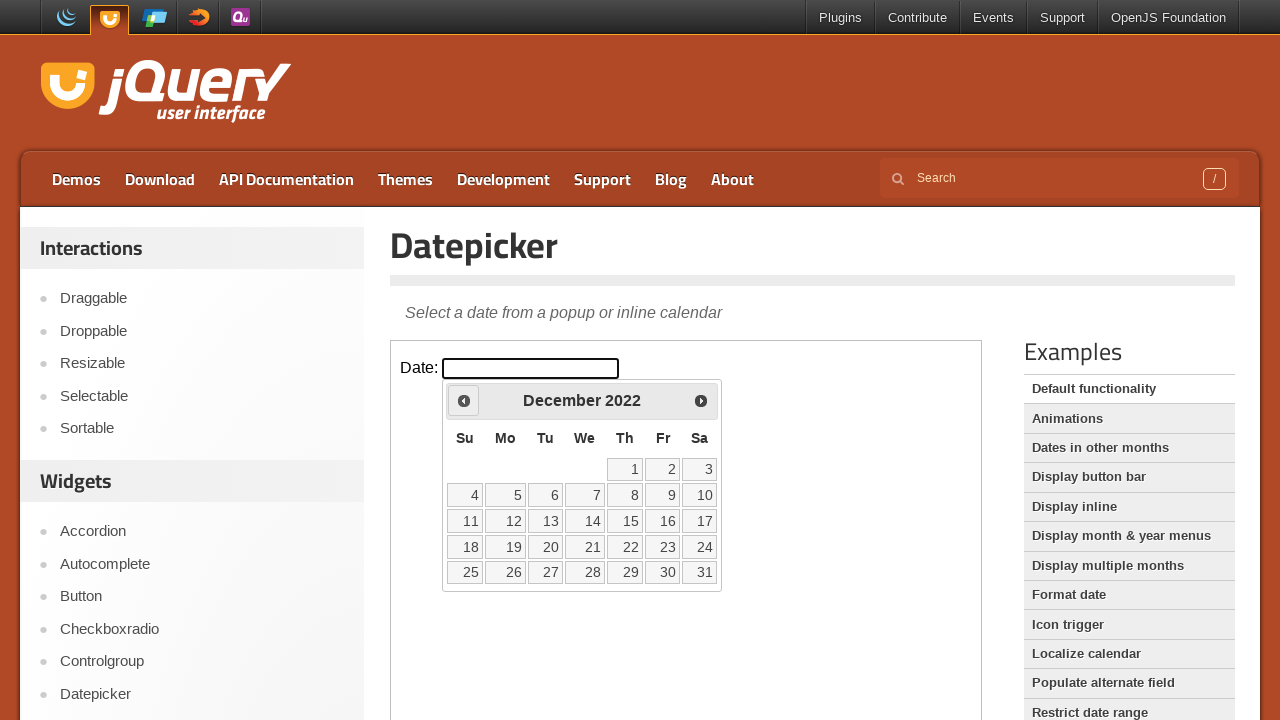

Clicked Previous button to navigate back (currently at December 2022) at (464, 400) on iframe >> nth=0 >> internal:control=enter-frame >> span:text('Prev')
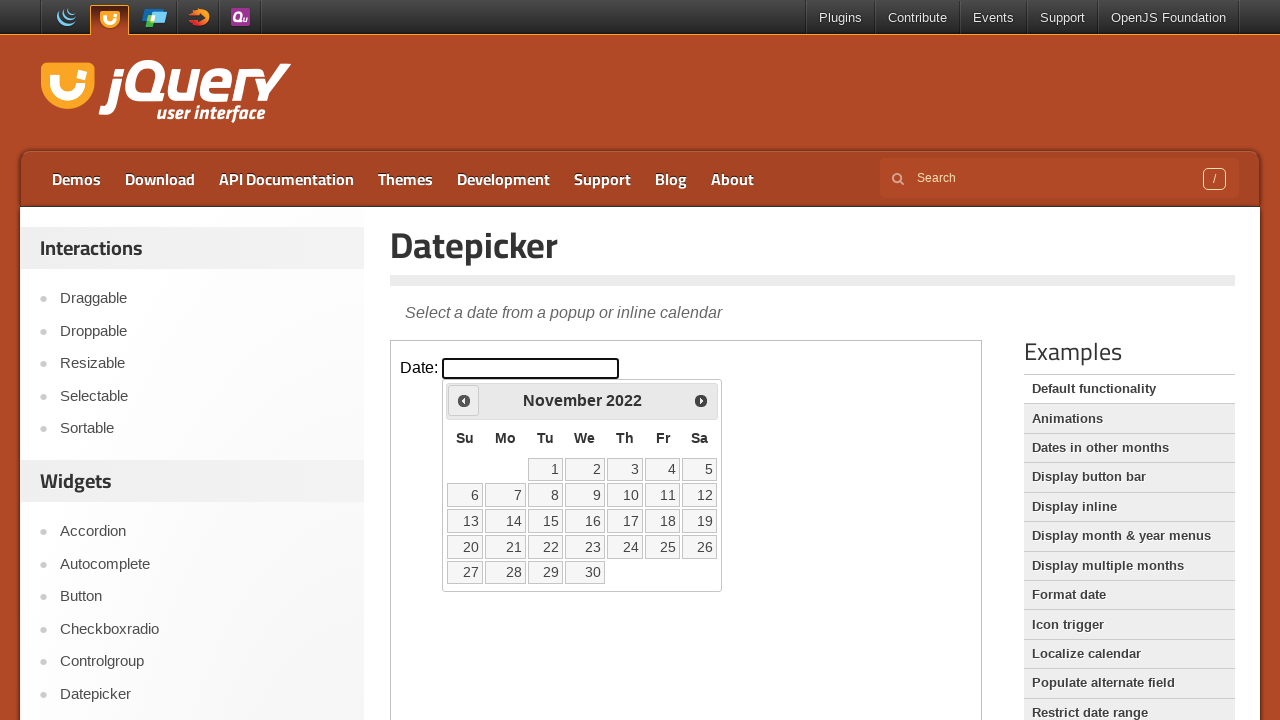

Retrieved current month: November
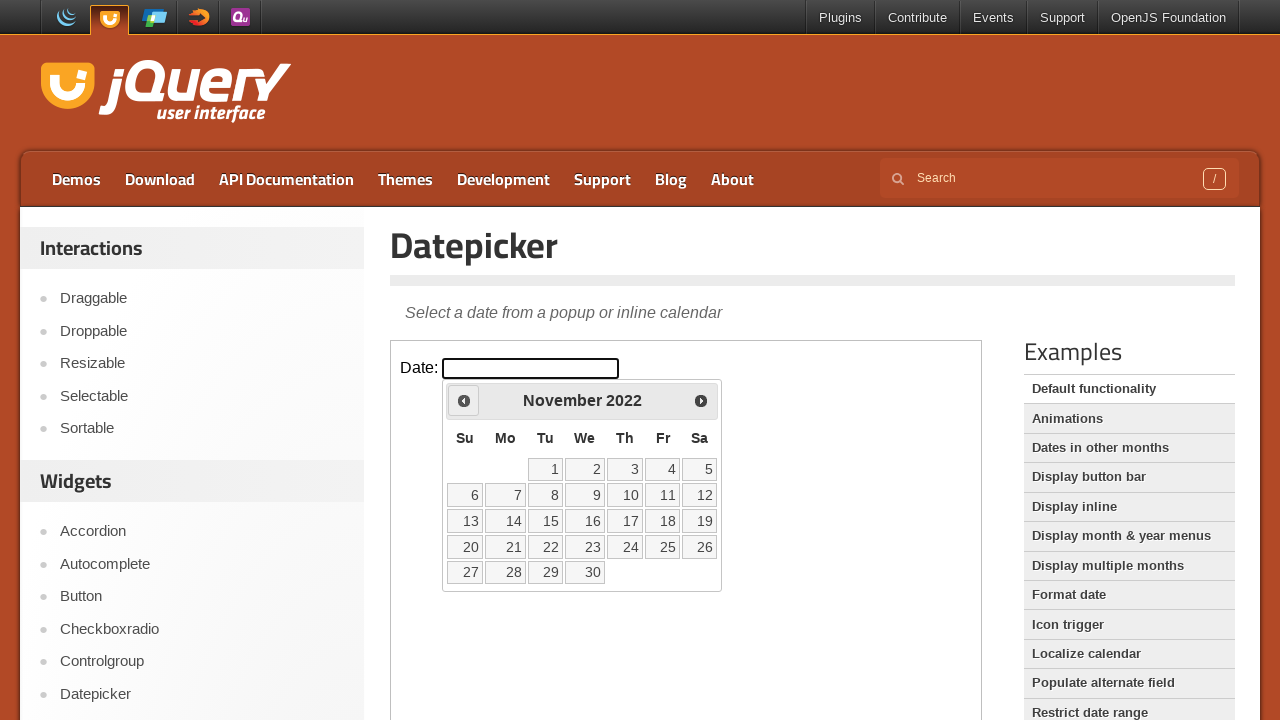

Retrieved current year: 2022
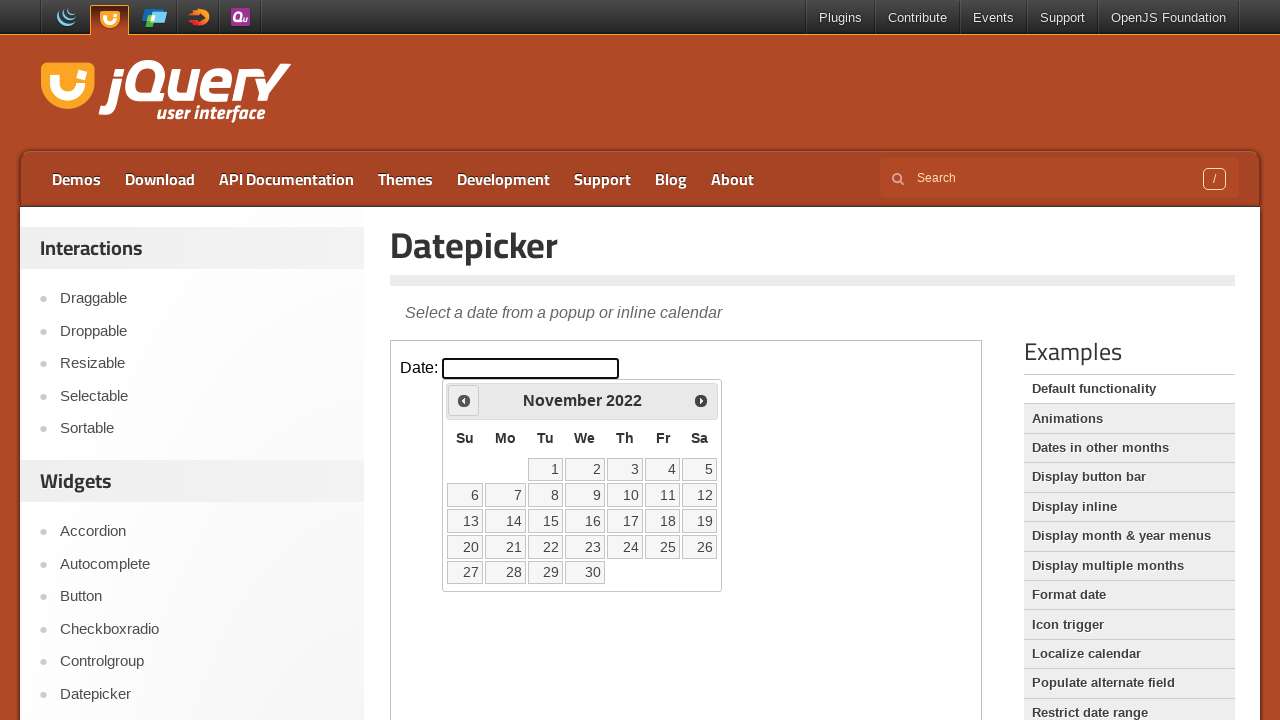

Clicked Previous button to navigate back (currently at November 2022) at (464, 400) on iframe >> nth=0 >> internal:control=enter-frame >> span:text('Prev')
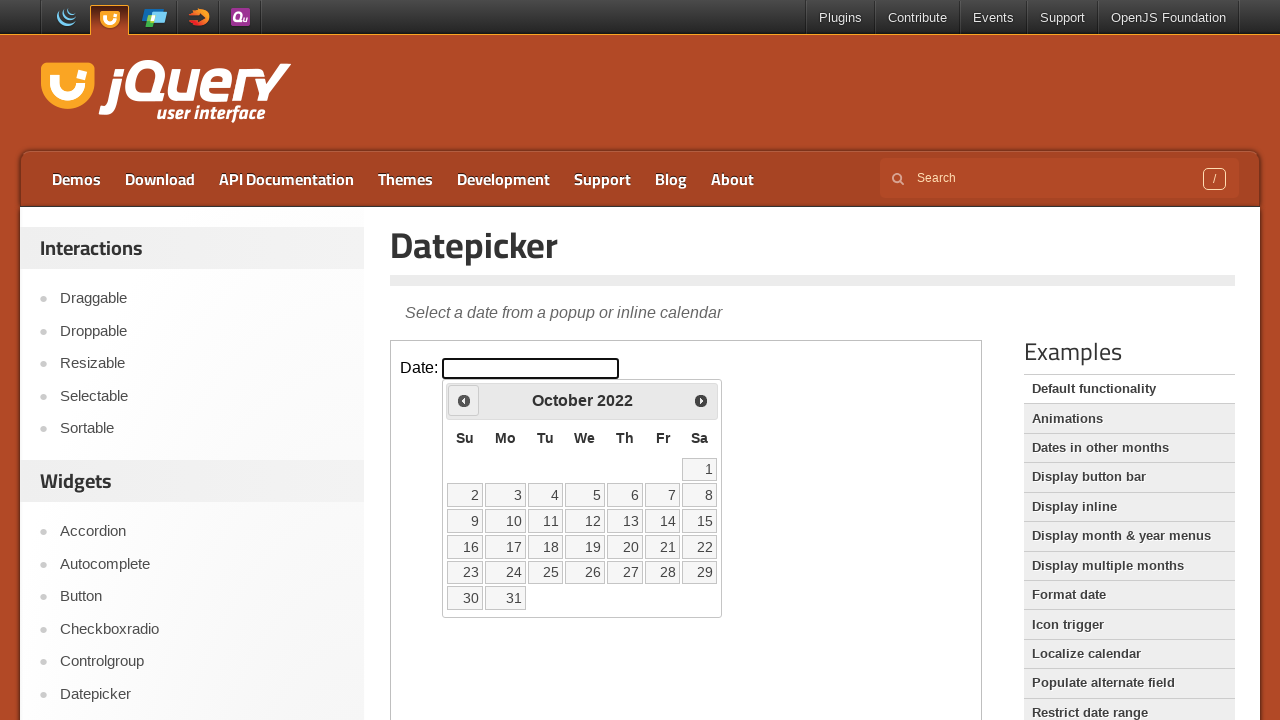

Retrieved current month: October
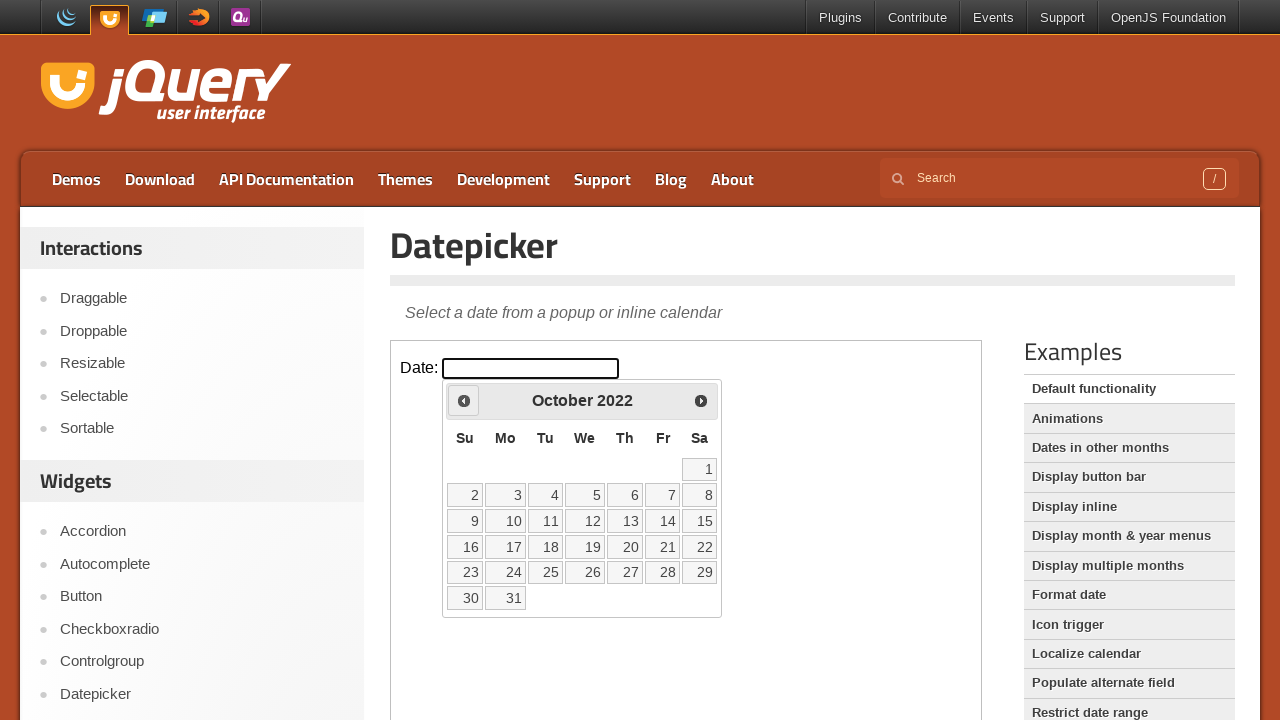

Retrieved current year: 2022
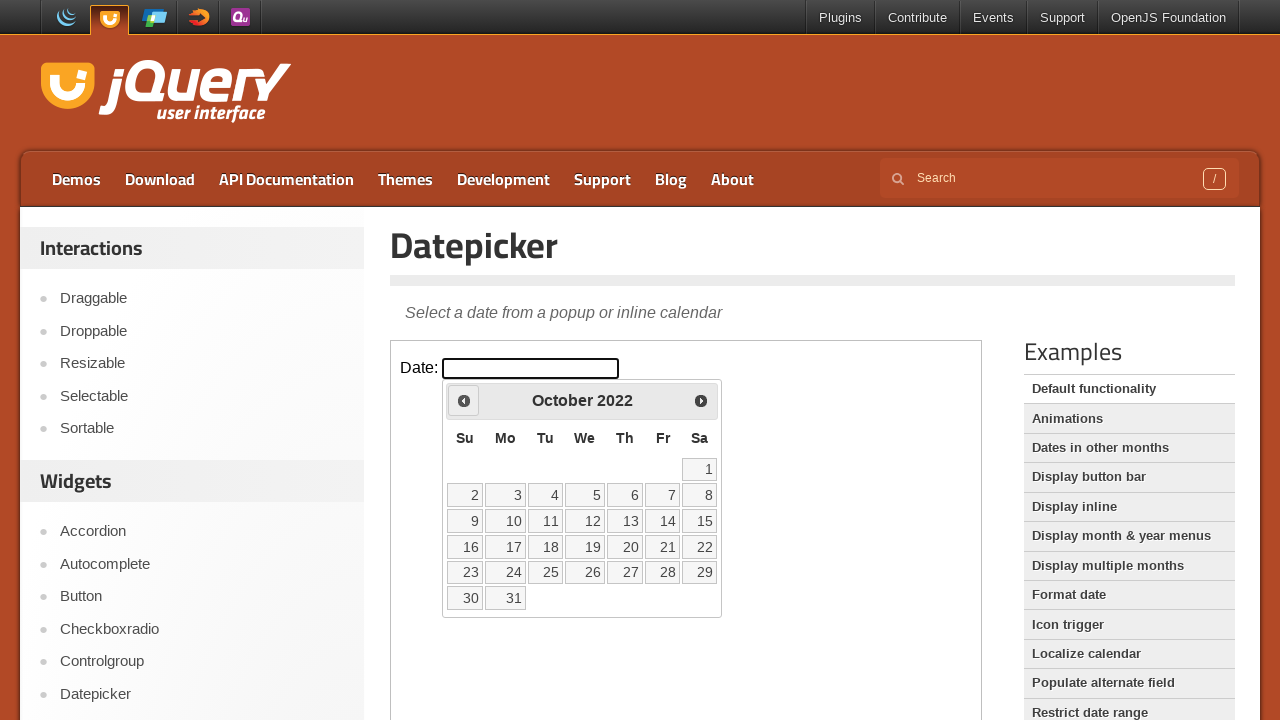

Clicked Previous button to navigate back (currently at October 2022) at (464, 400) on iframe >> nth=0 >> internal:control=enter-frame >> span:text('Prev')
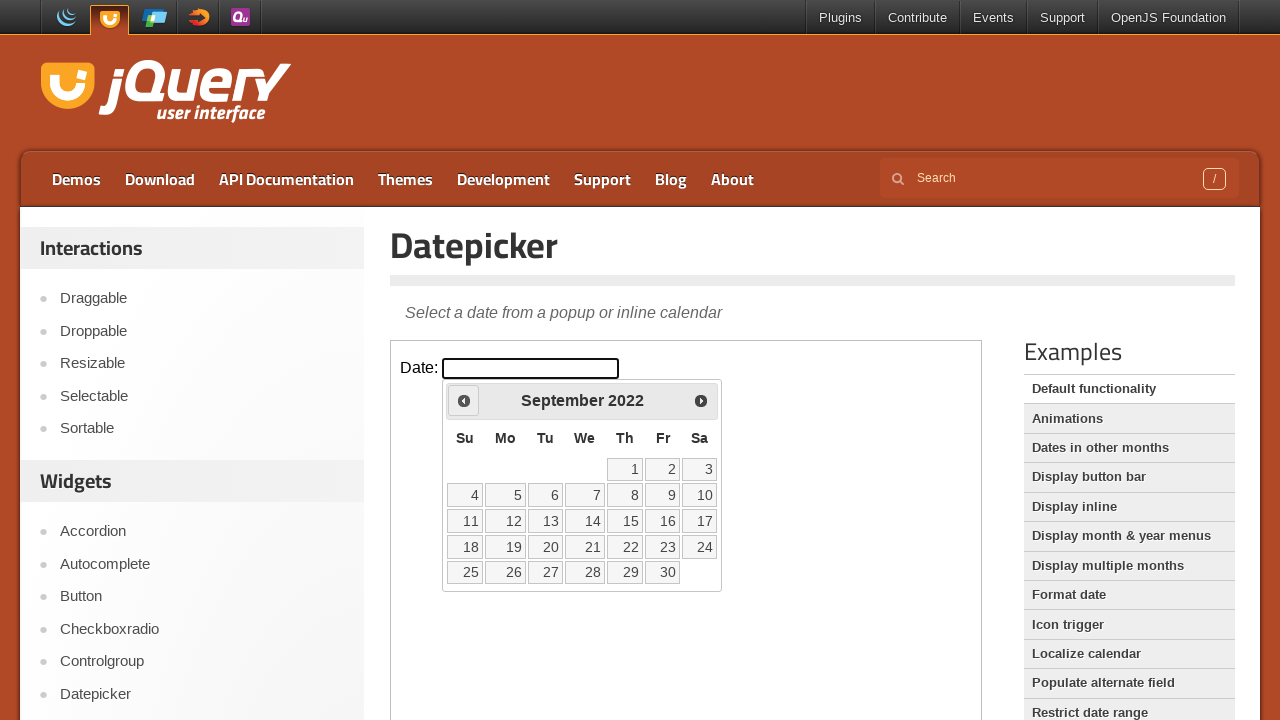

Retrieved current month: September
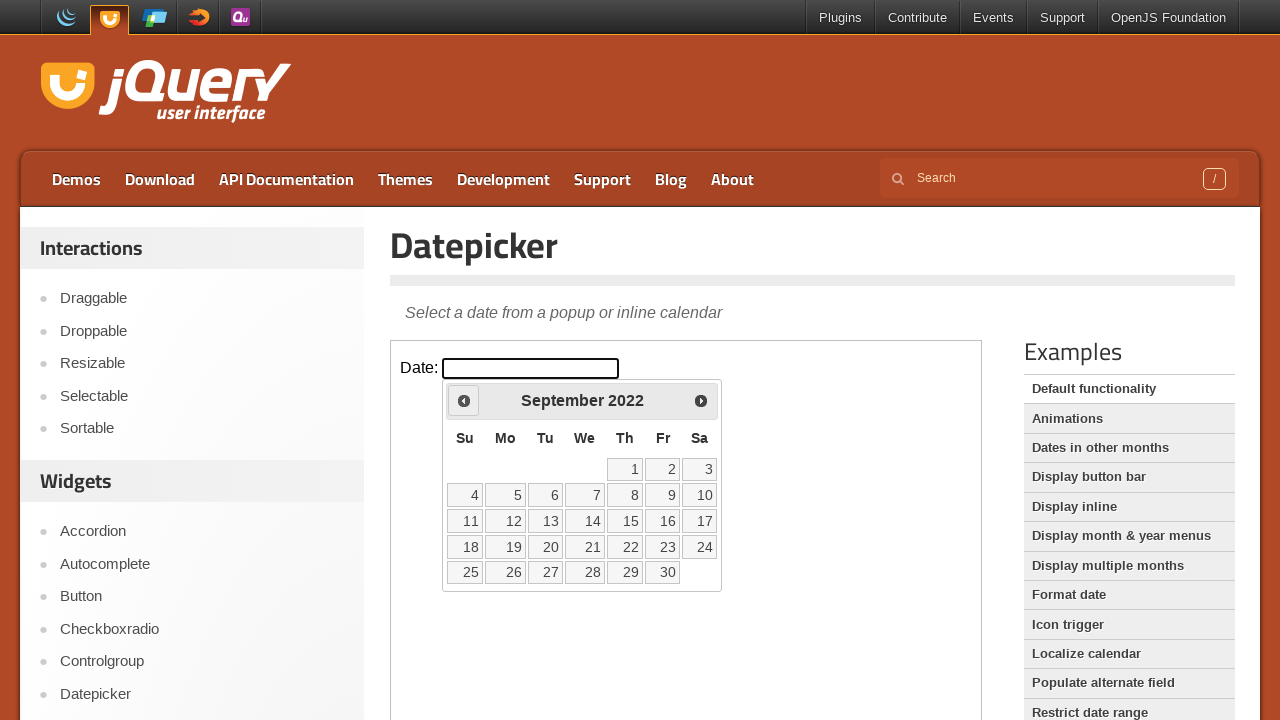

Retrieved current year: 2022
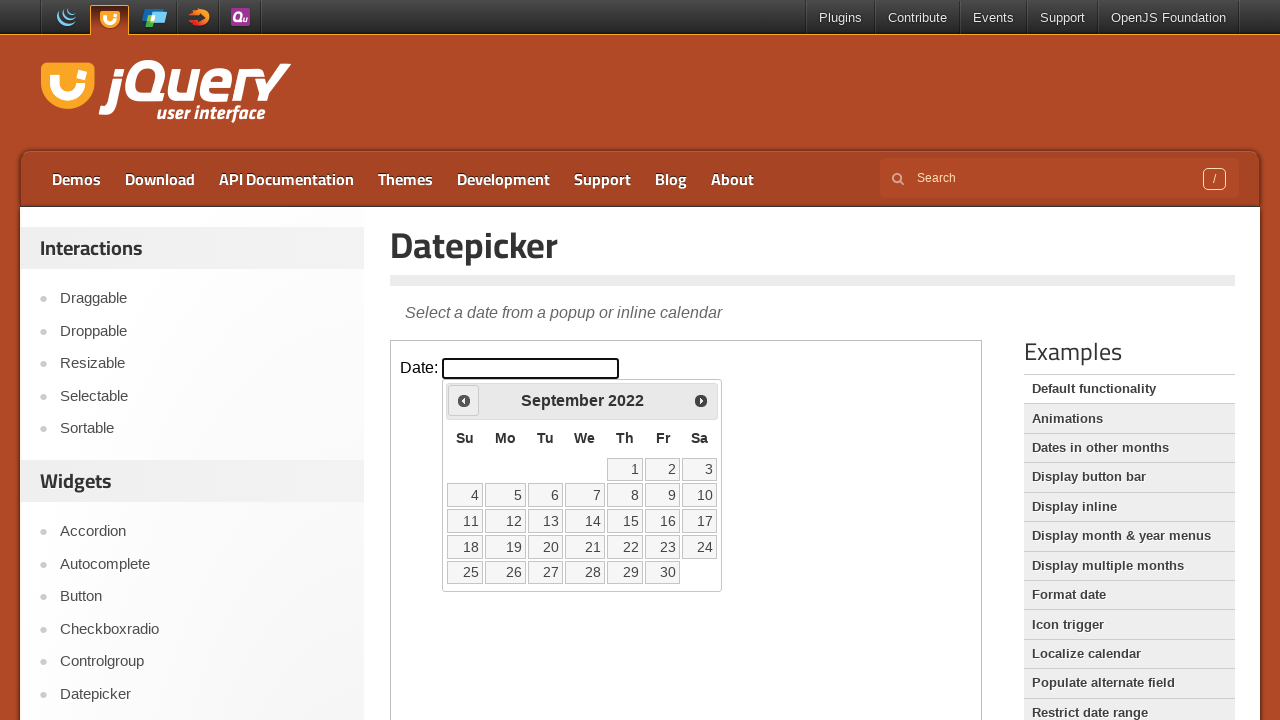

Clicked Previous button to navigate back (currently at September 2022) at (464, 400) on iframe >> nth=0 >> internal:control=enter-frame >> span:text('Prev')
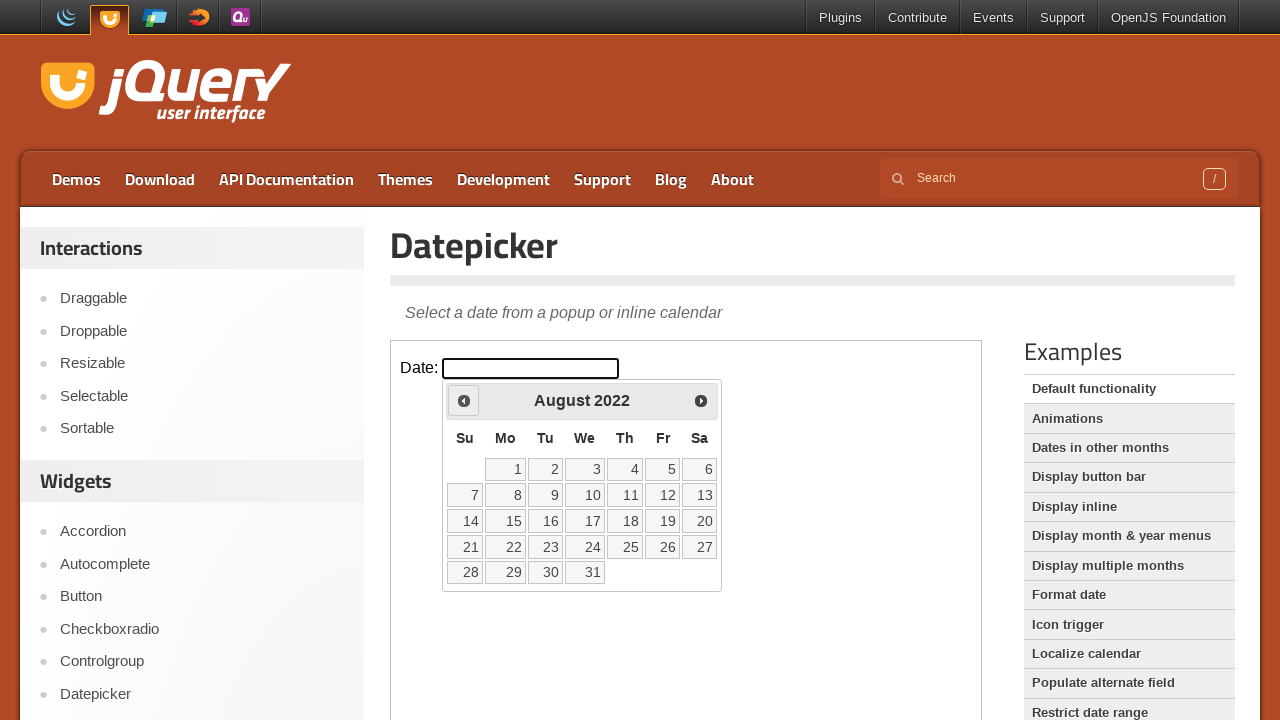

Retrieved current month: August
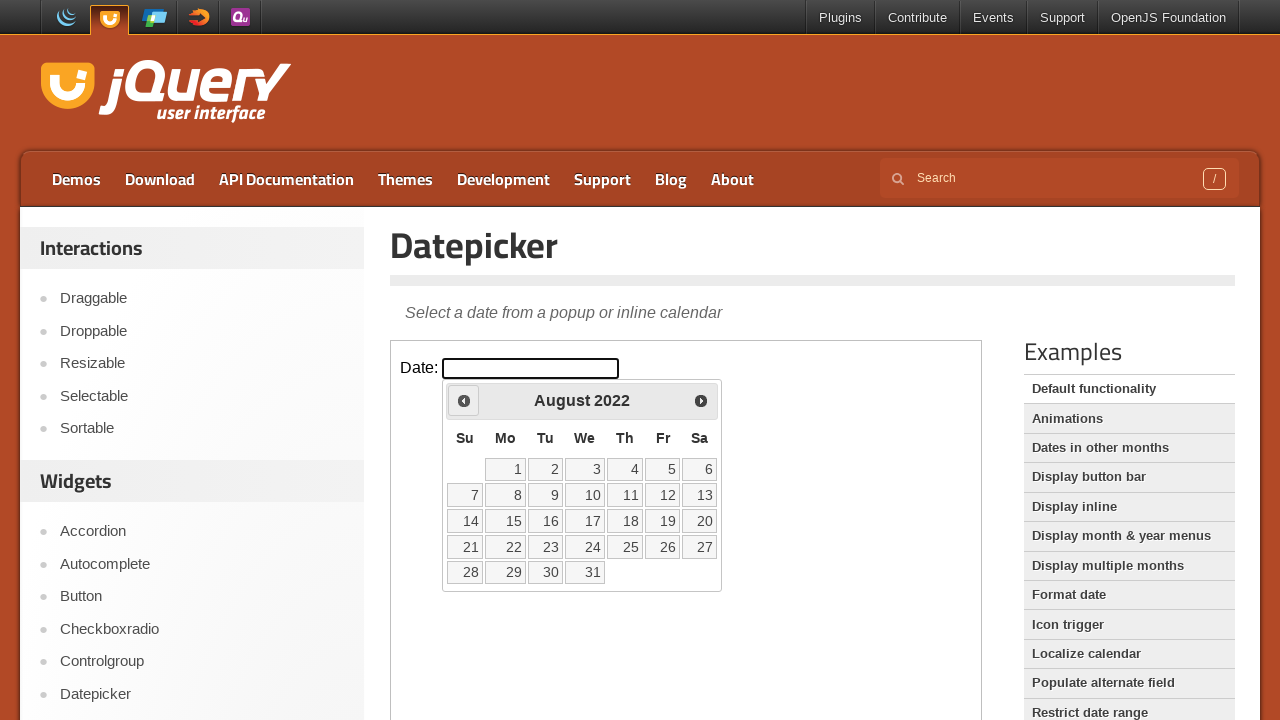

Retrieved current year: 2022
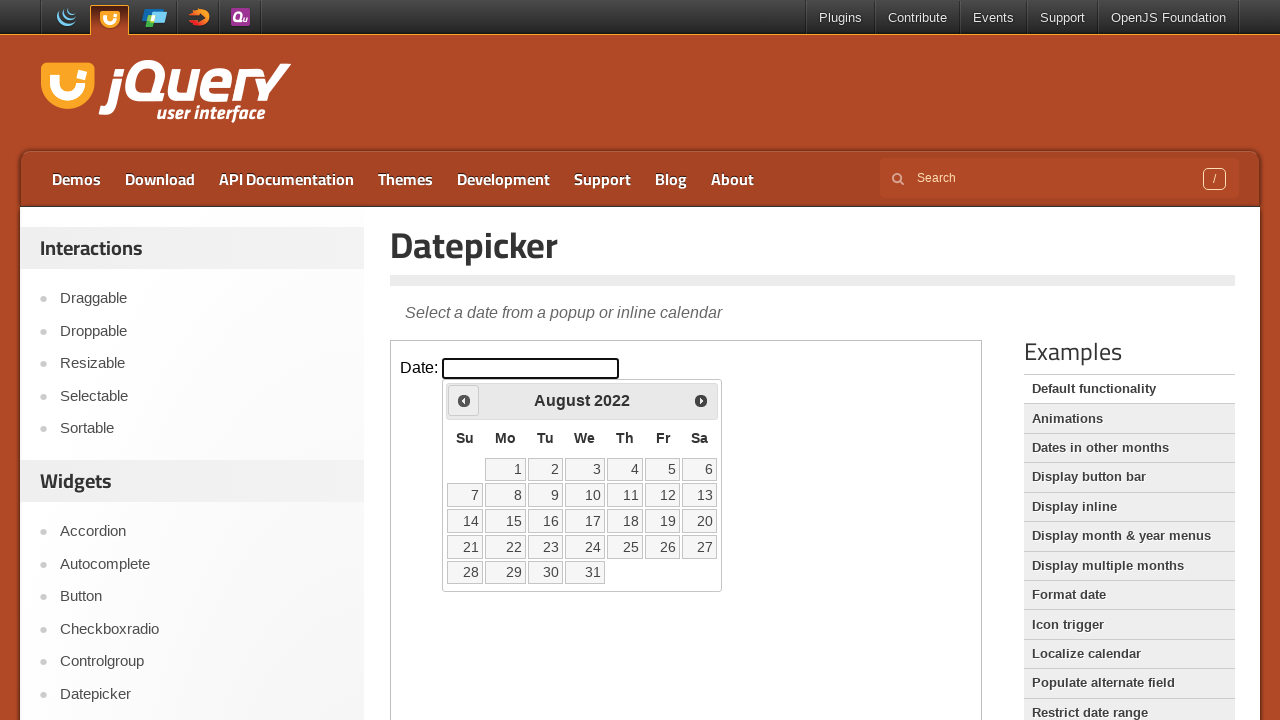

Clicked Previous button to navigate back (currently at August 2022) at (464, 400) on iframe >> nth=0 >> internal:control=enter-frame >> span:text('Prev')
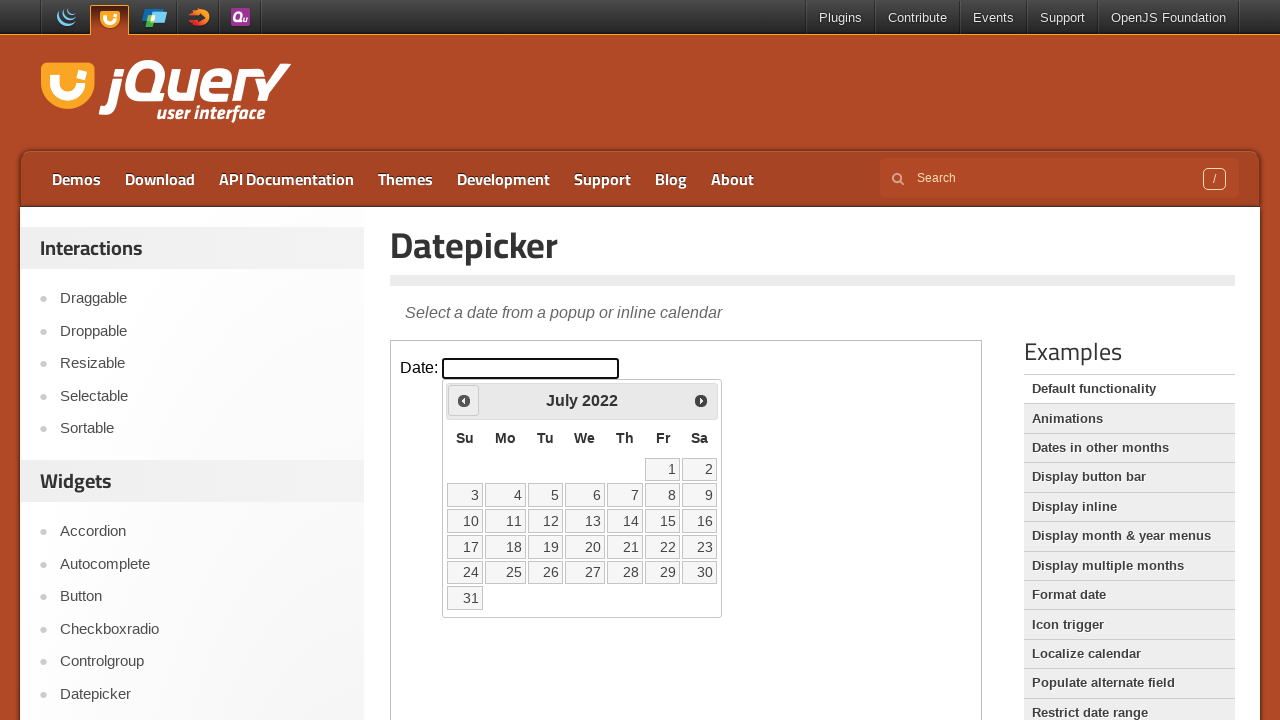

Retrieved current month: July
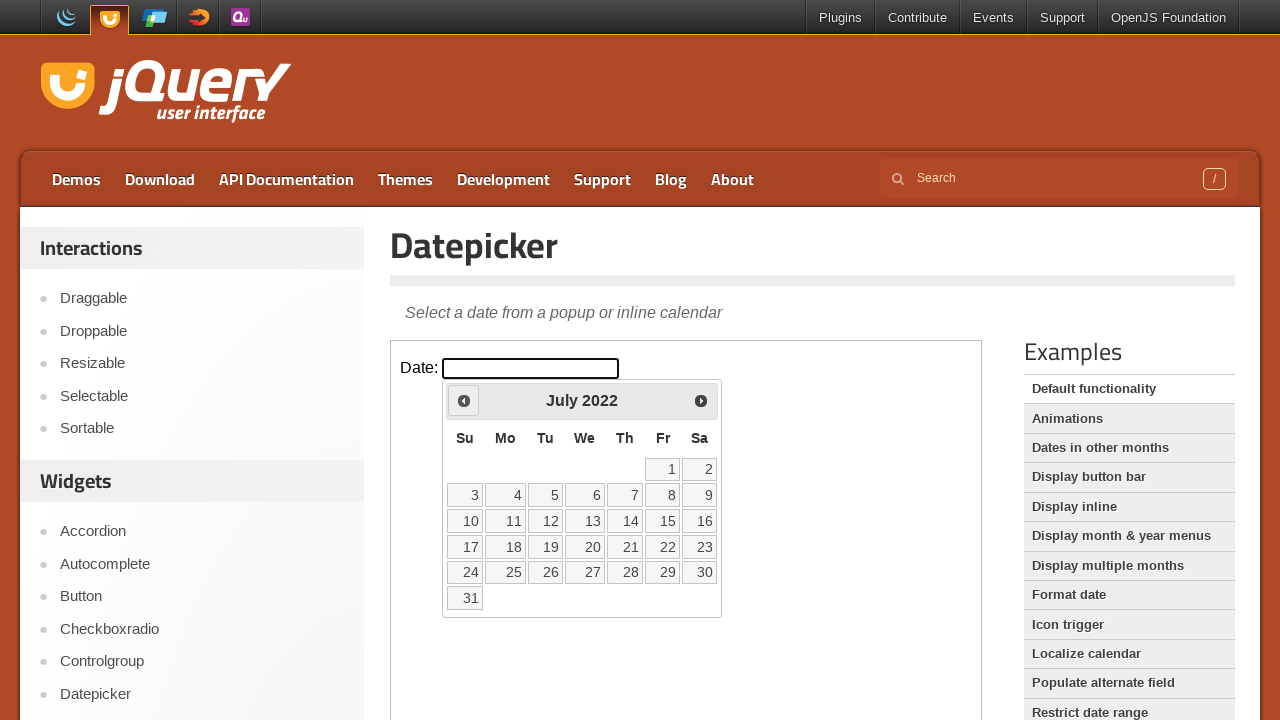

Retrieved current year: 2022
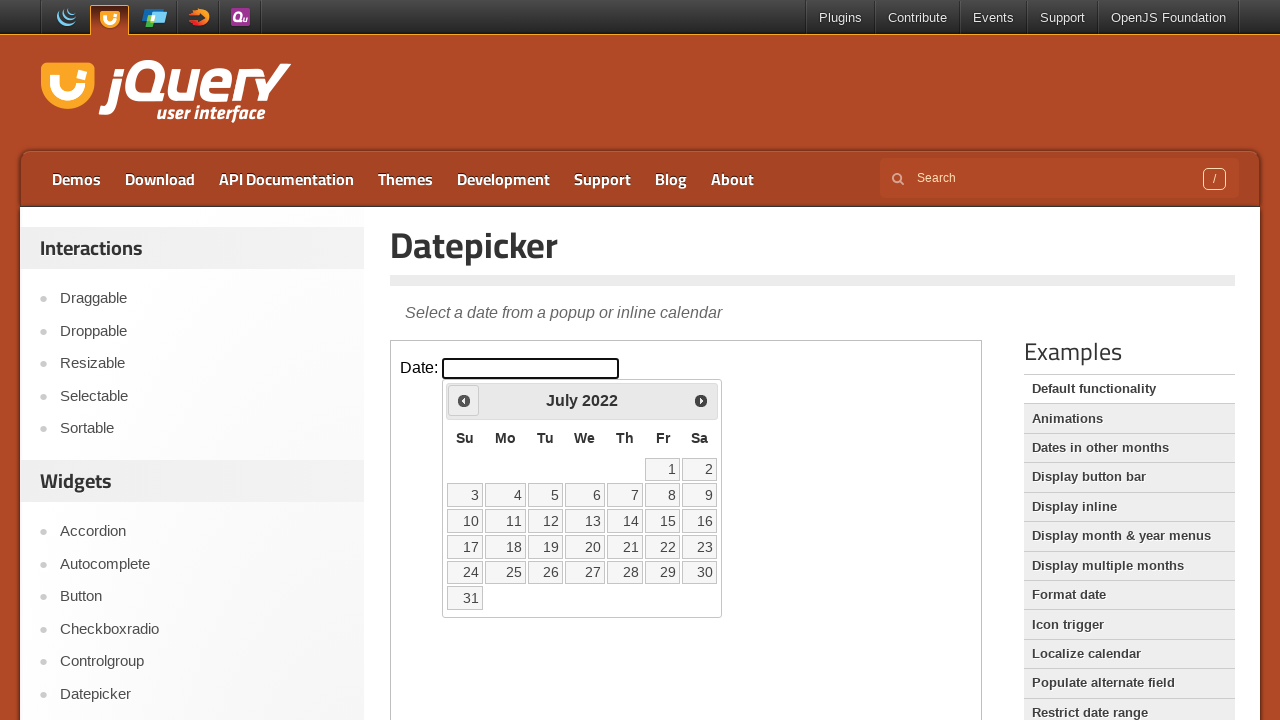

Clicked Previous button to navigate back (currently at July 2022) at (464, 400) on iframe >> nth=0 >> internal:control=enter-frame >> span:text('Prev')
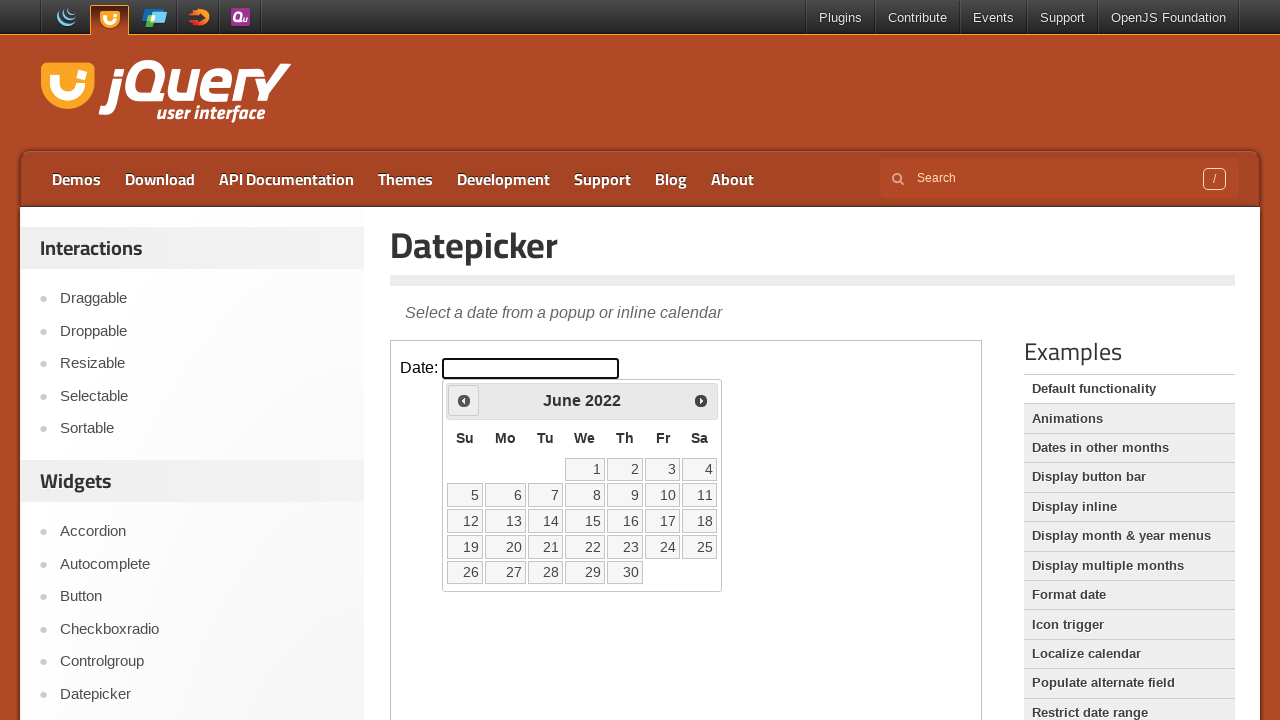

Retrieved current month: June
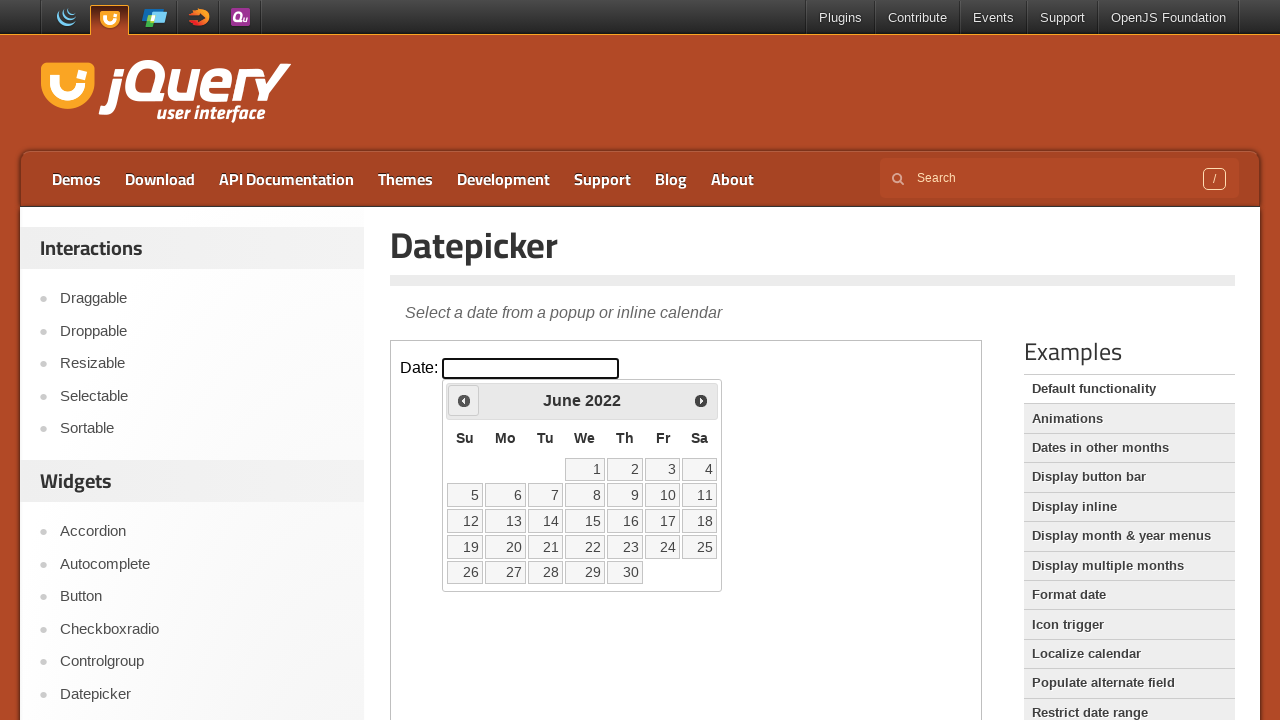

Retrieved current year: 2022
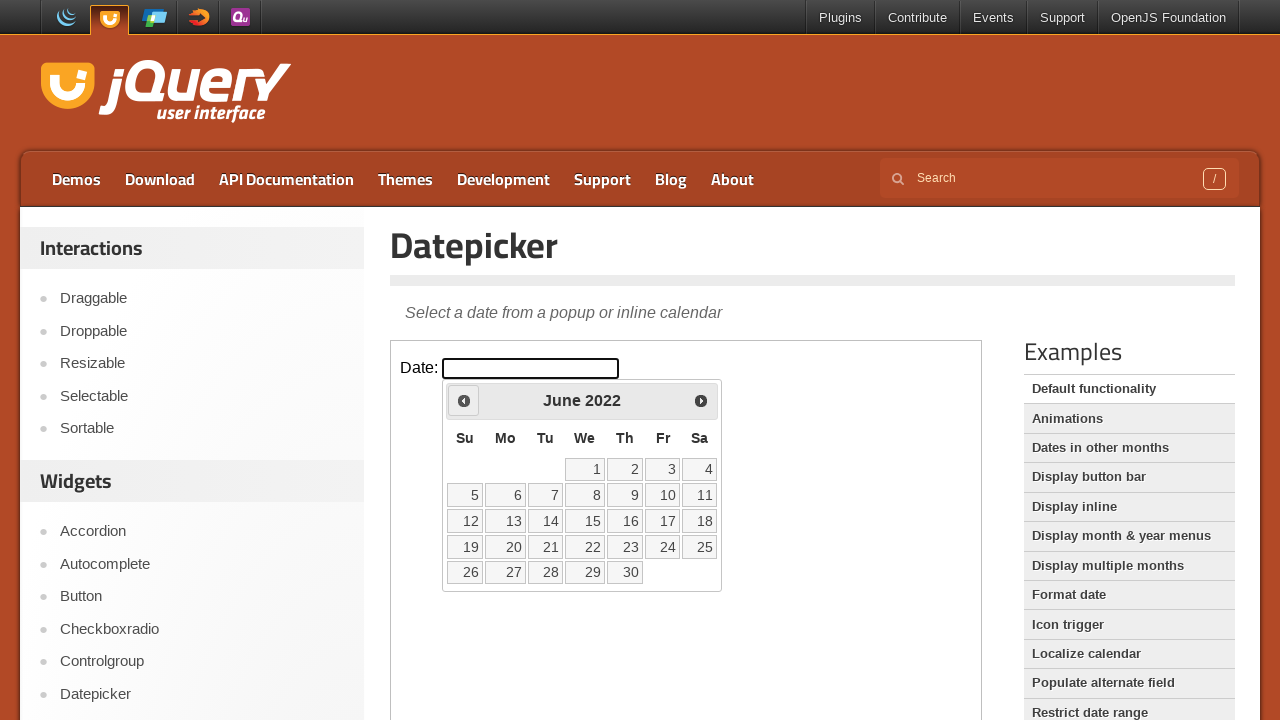

Clicked Previous button to navigate back (currently at June 2022) at (464, 400) on iframe >> nth=0 >> internal:control=enter-frame >> span:text('Prev')
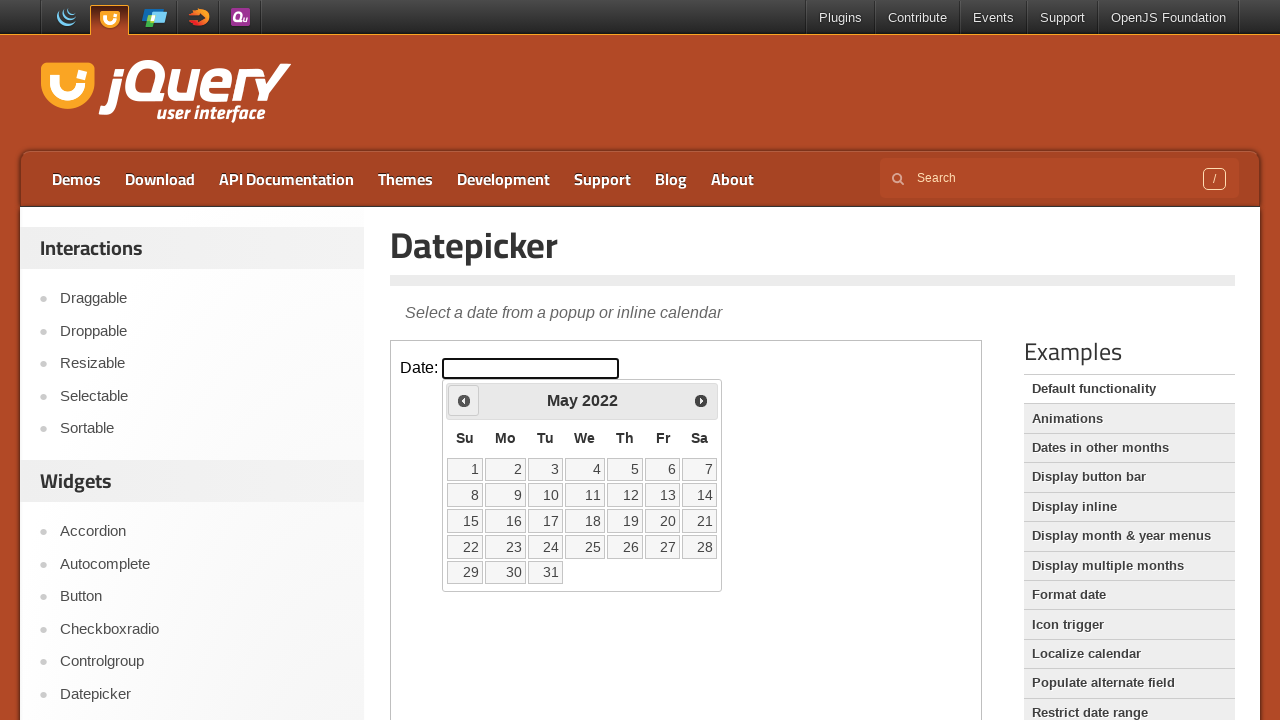

Retrieved current month: May
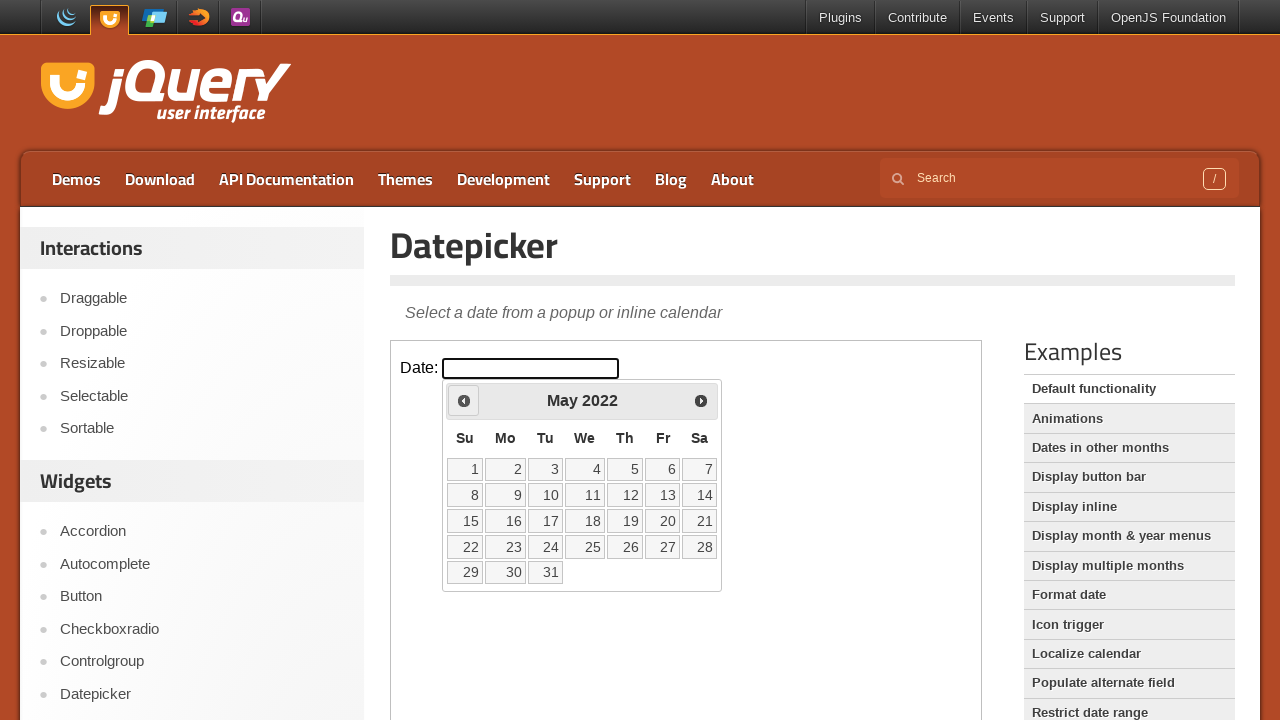

Retrieved current year: 2022
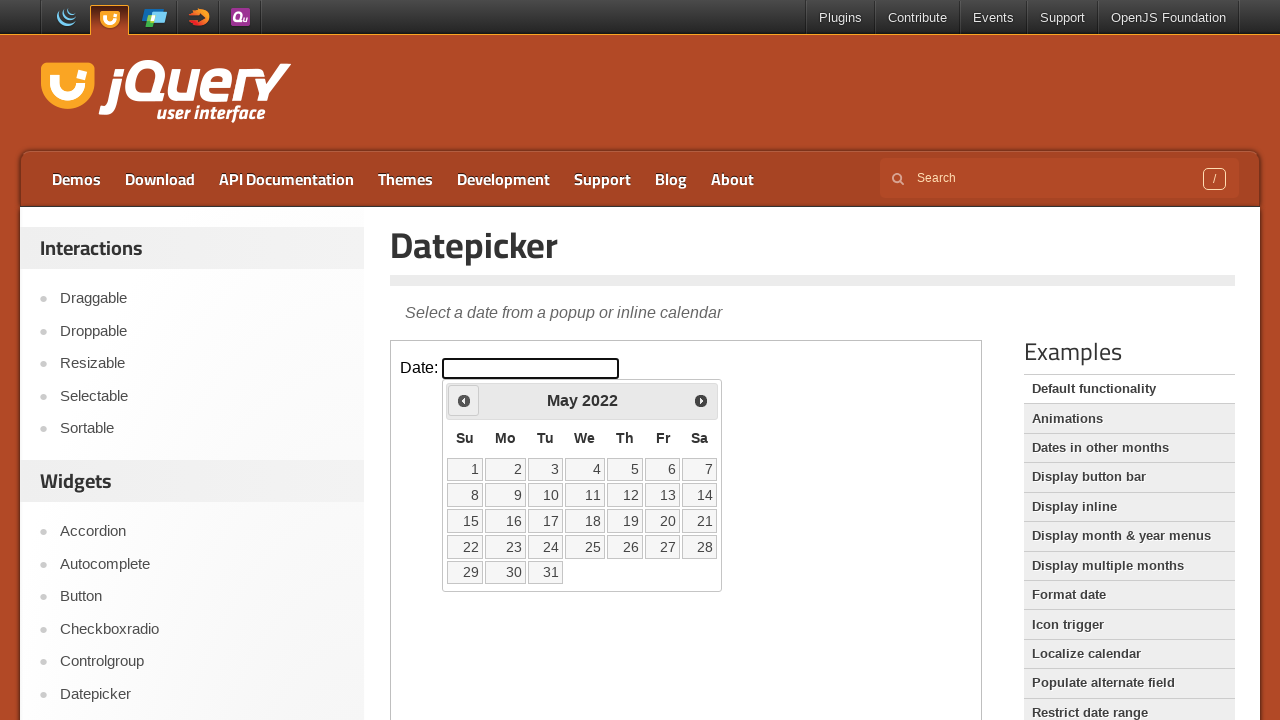

Clicked Previous button to navigate back (currently at May 2022) at (464, 400) on iframe >> nth=0 >> internal:control=enter-frame >> span:text('Prev')
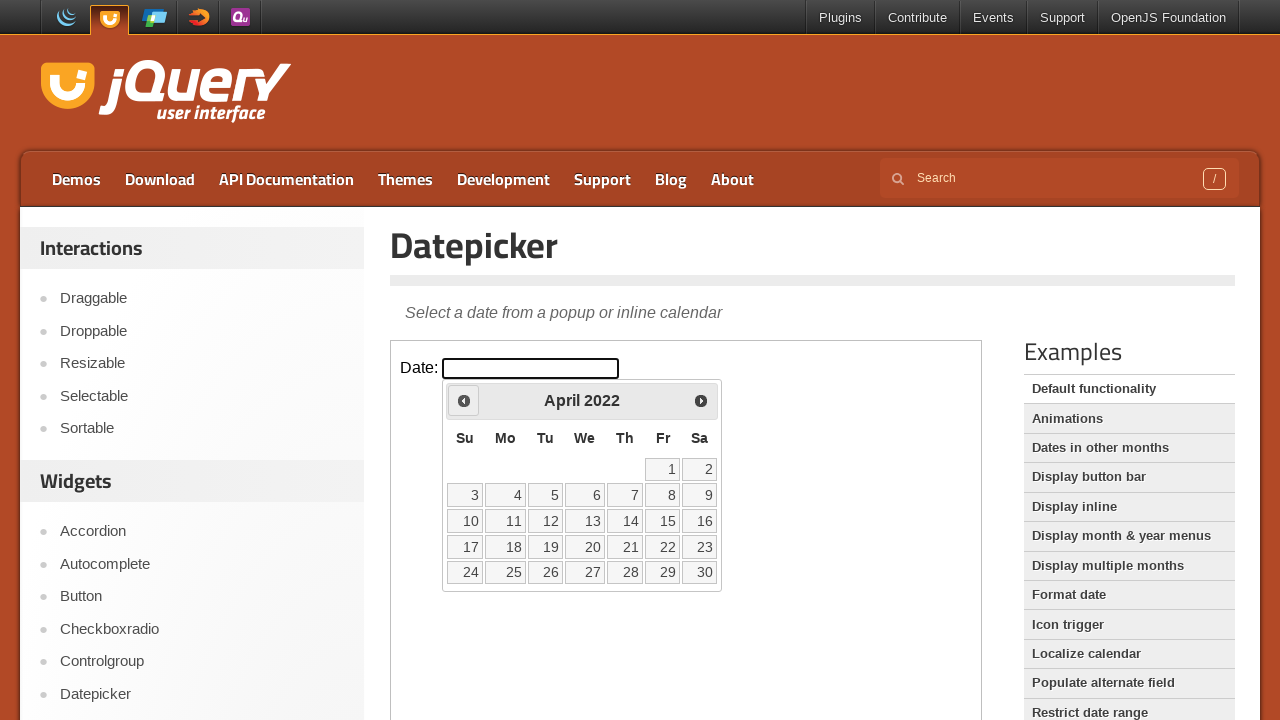

Retrieved current month: April
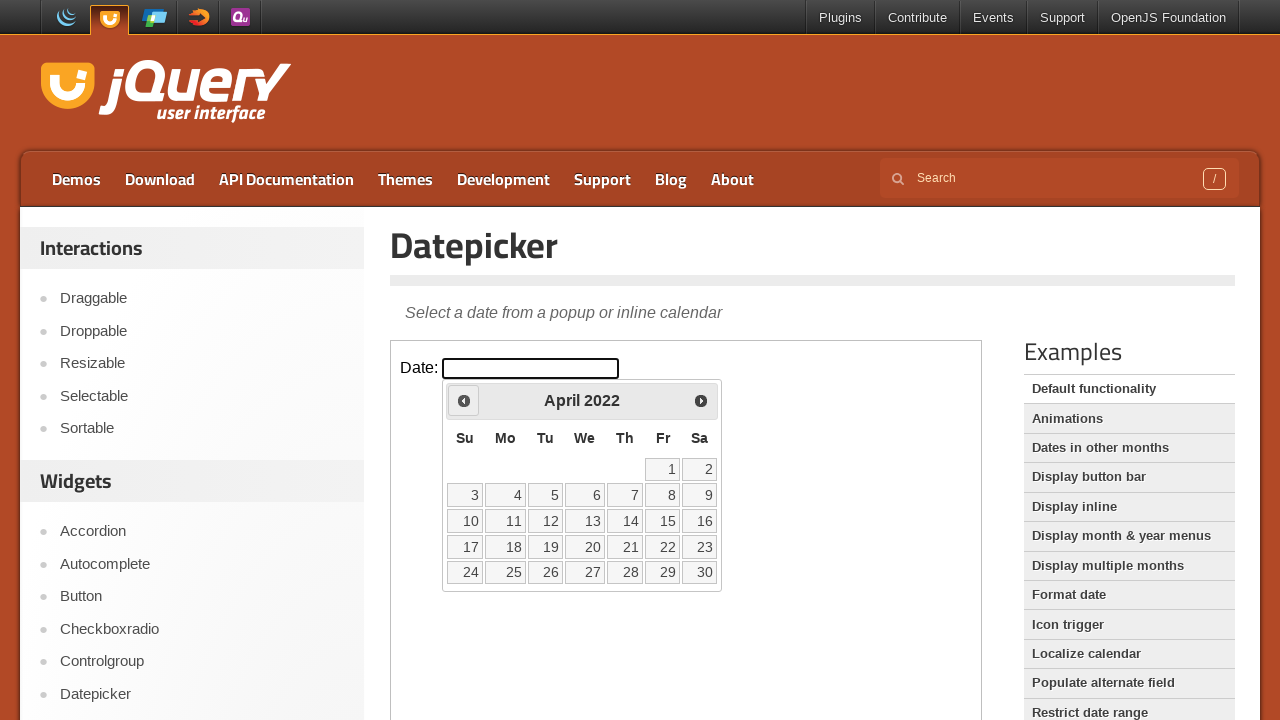

Retrieved current year: 2022
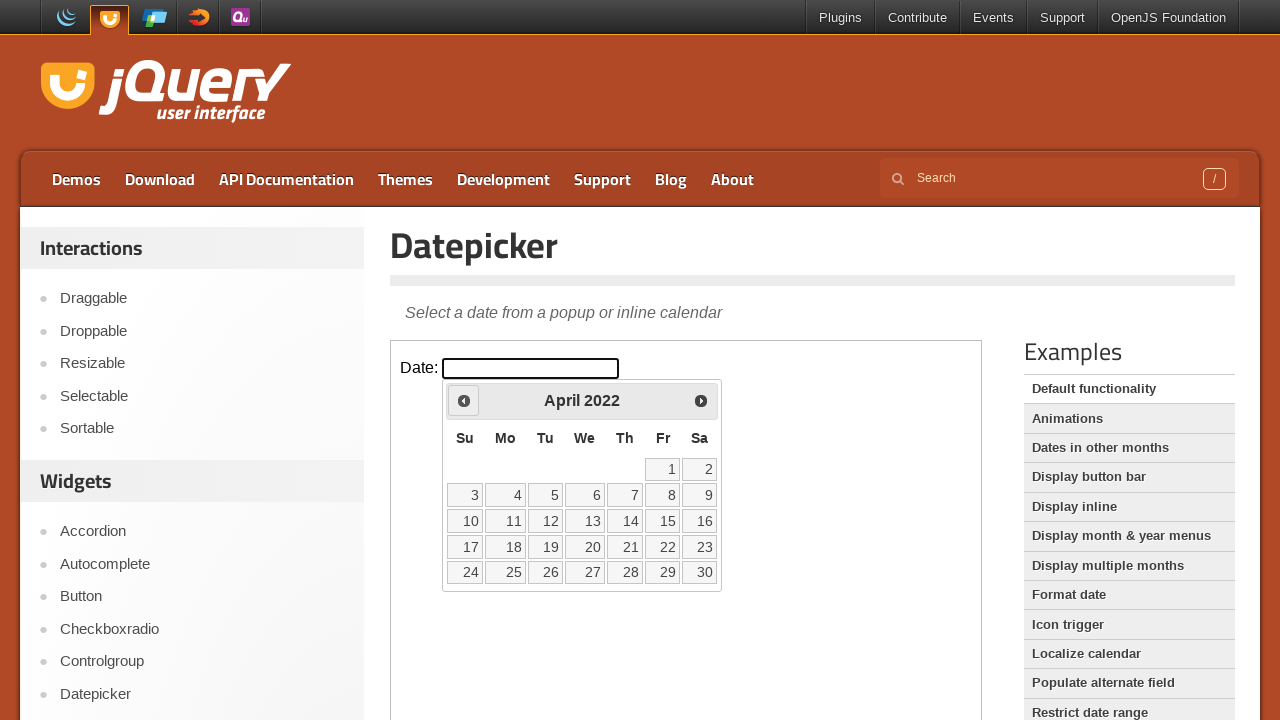

Clicked Previous button to navigate back (currently at April 2022) at (464, 400) on iframe >> nth=0 >> internal:control=enter-frame >> span:text('Prev')
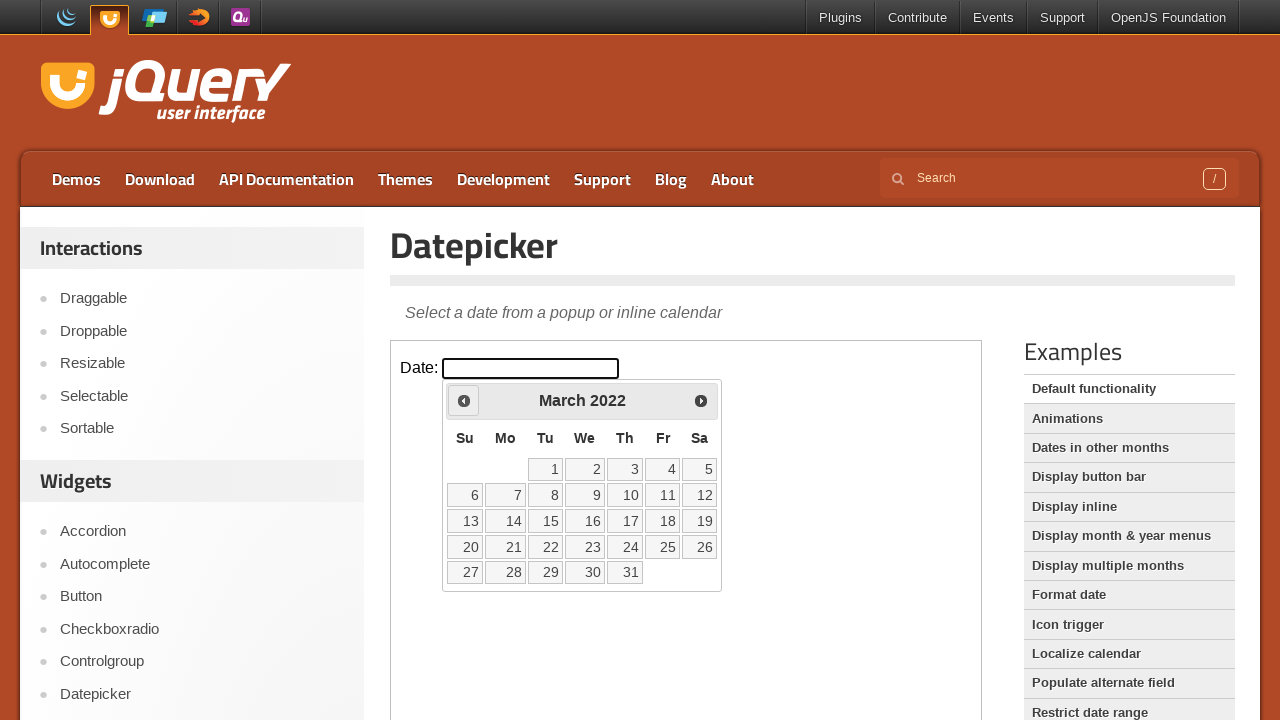

Retrieved current month: March
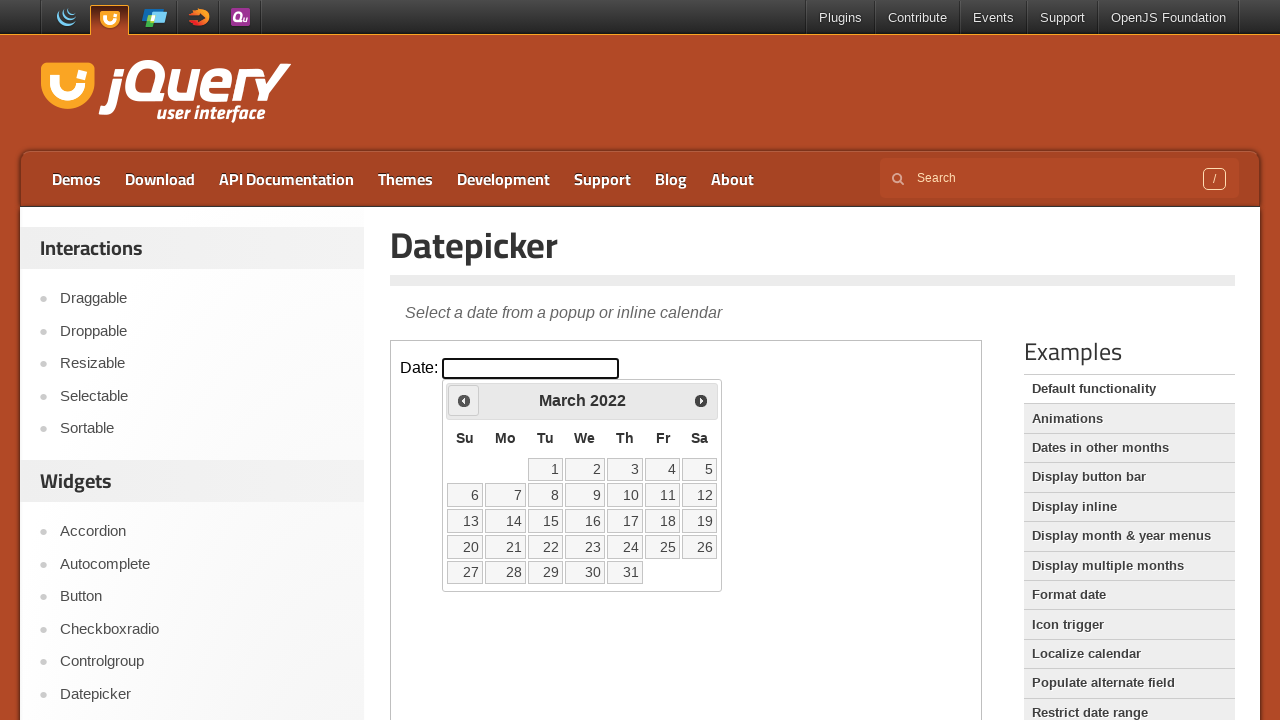

Retrieved current year: 2022
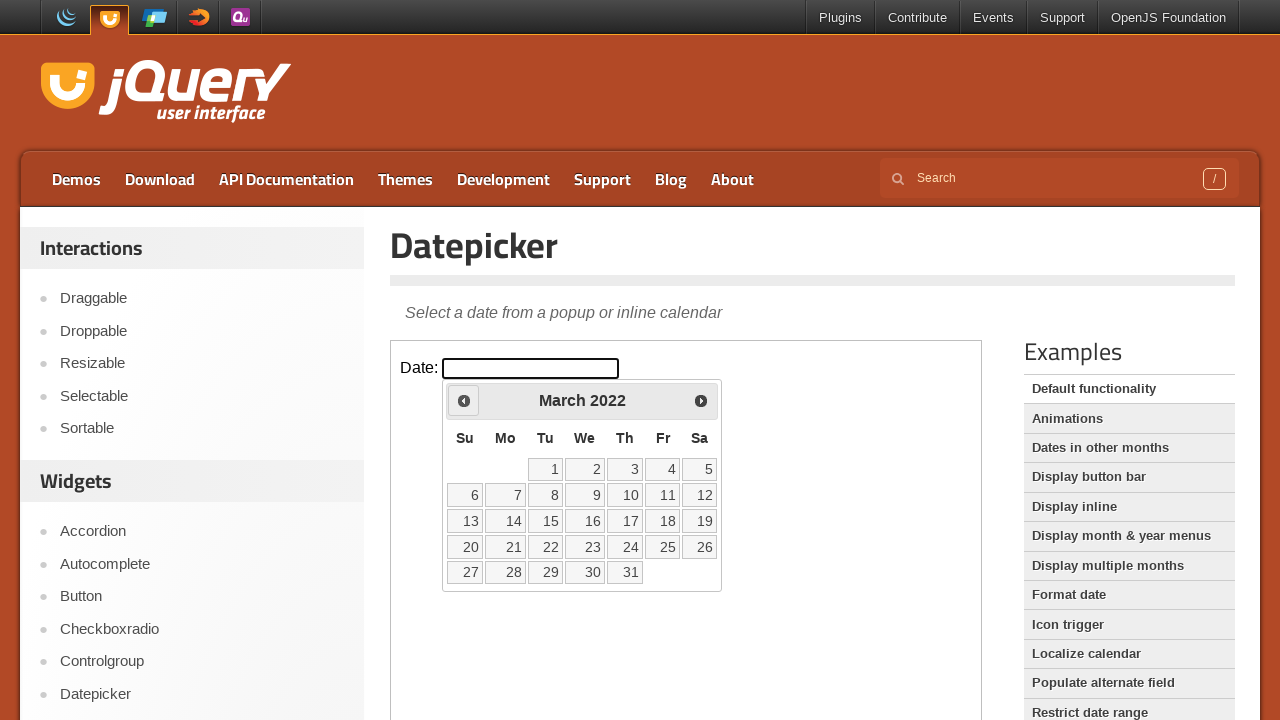

Clicked Previous button to navigate back (currently at March 2022) at (464, 400) on iframe >> nth=0 >> internal:control=enter-frame >> span:text('Prev')
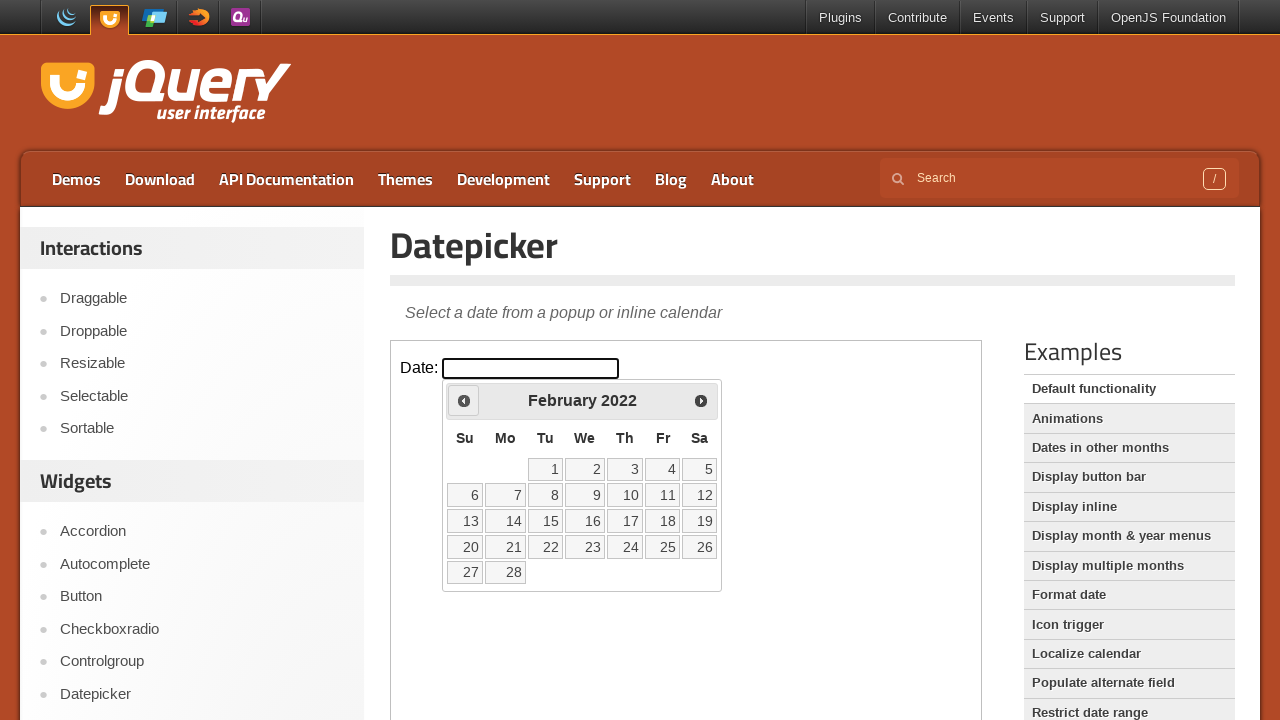

Retrieved current month: February
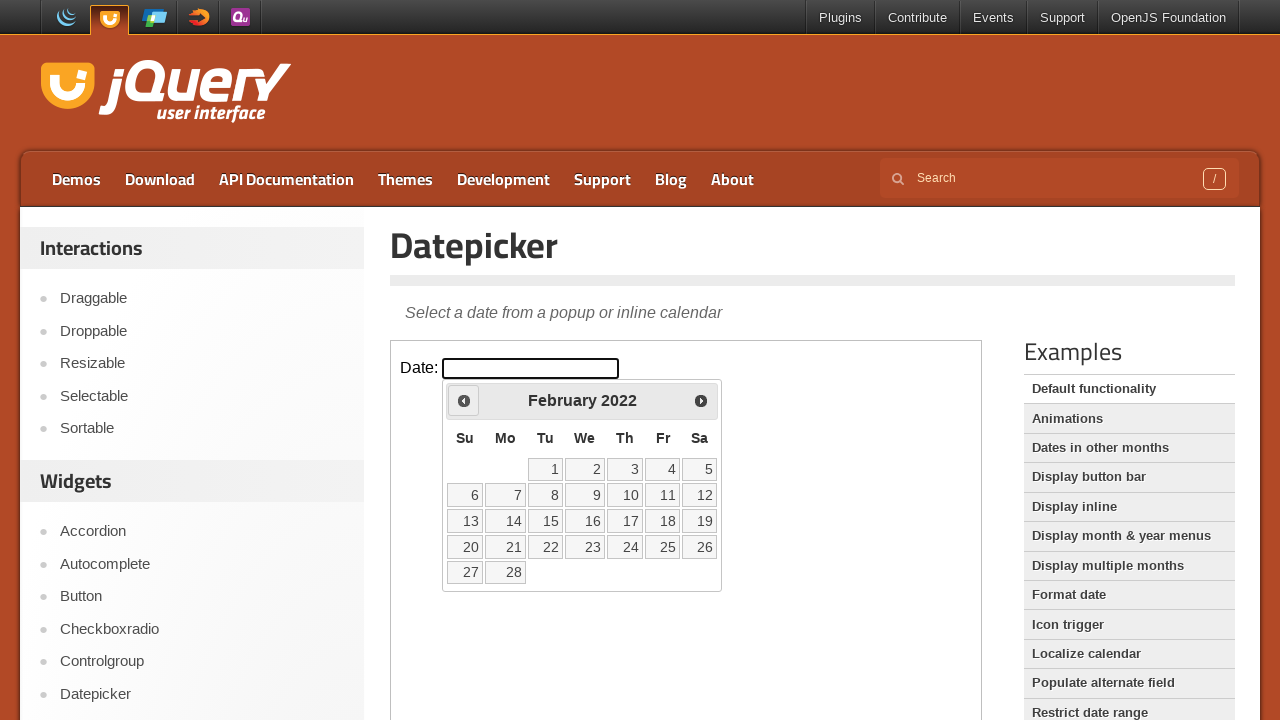

Retrieved current year: 2022
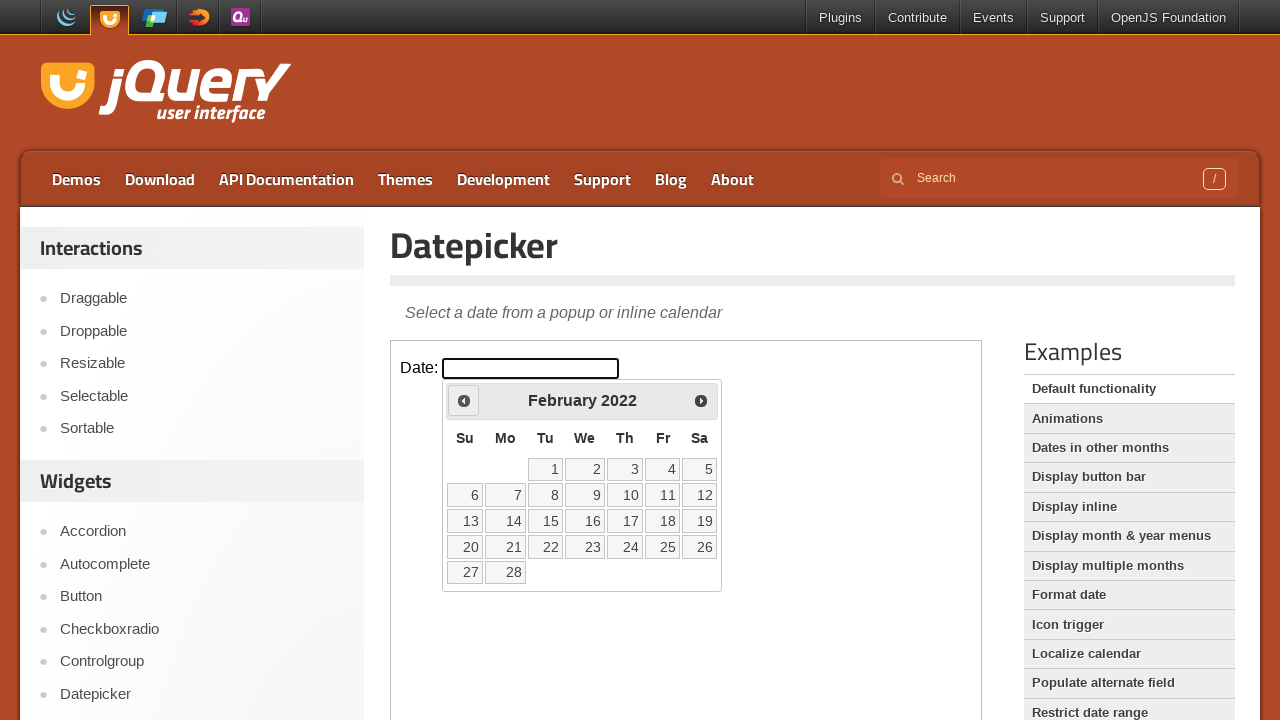

Clicked Previous button to navigate back (currently at February 2022) at (464, 400) on iframe >> nth=0 >> internal:control=enter-frame >> span:text('Prev')
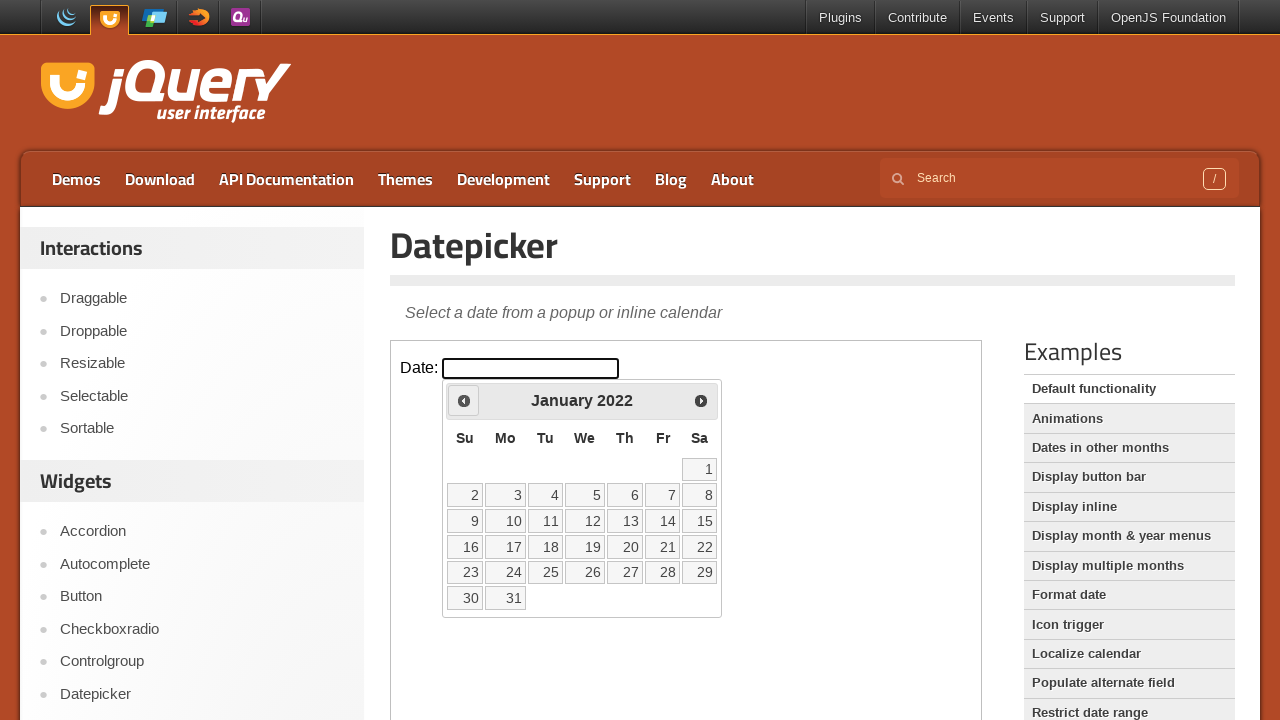

Retrieved current month: January
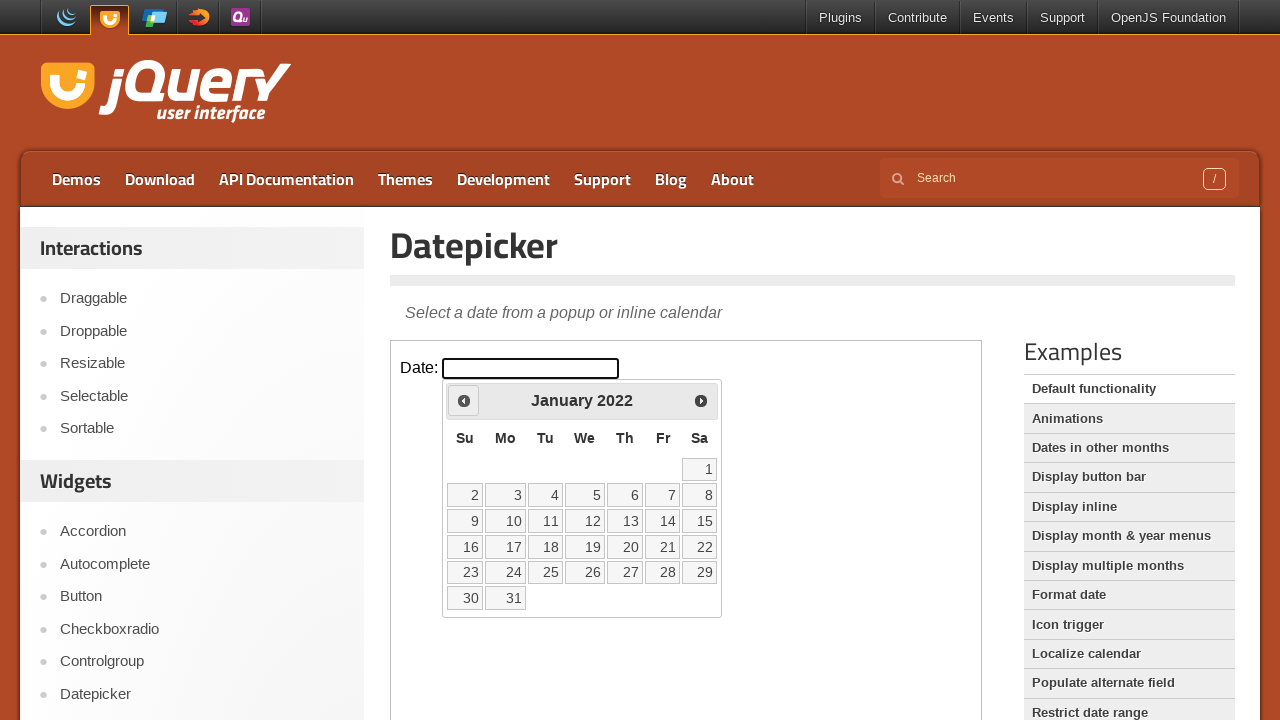

Retrieved current year: 2022
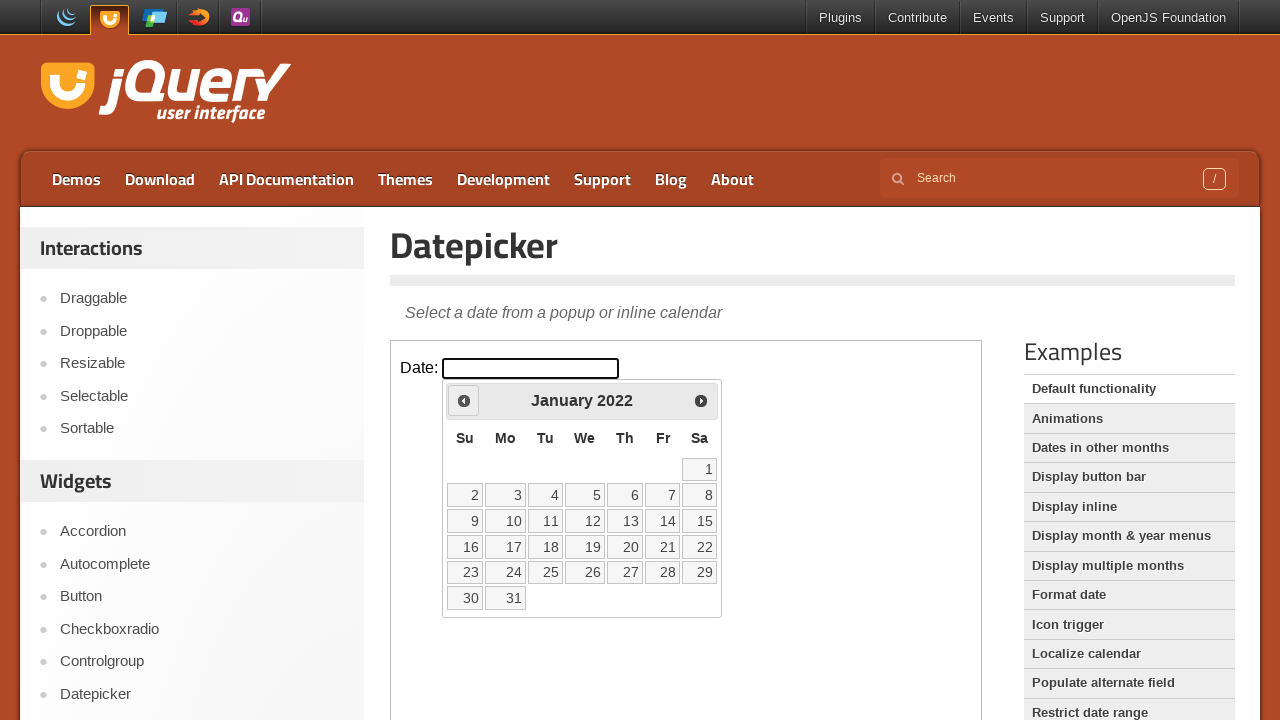

Clicked Previous button to navigate back (currently at January 2022) at (464, 400) on iframe >> nth=0 >> internal:control=enter-frame >> span:text('Prev')
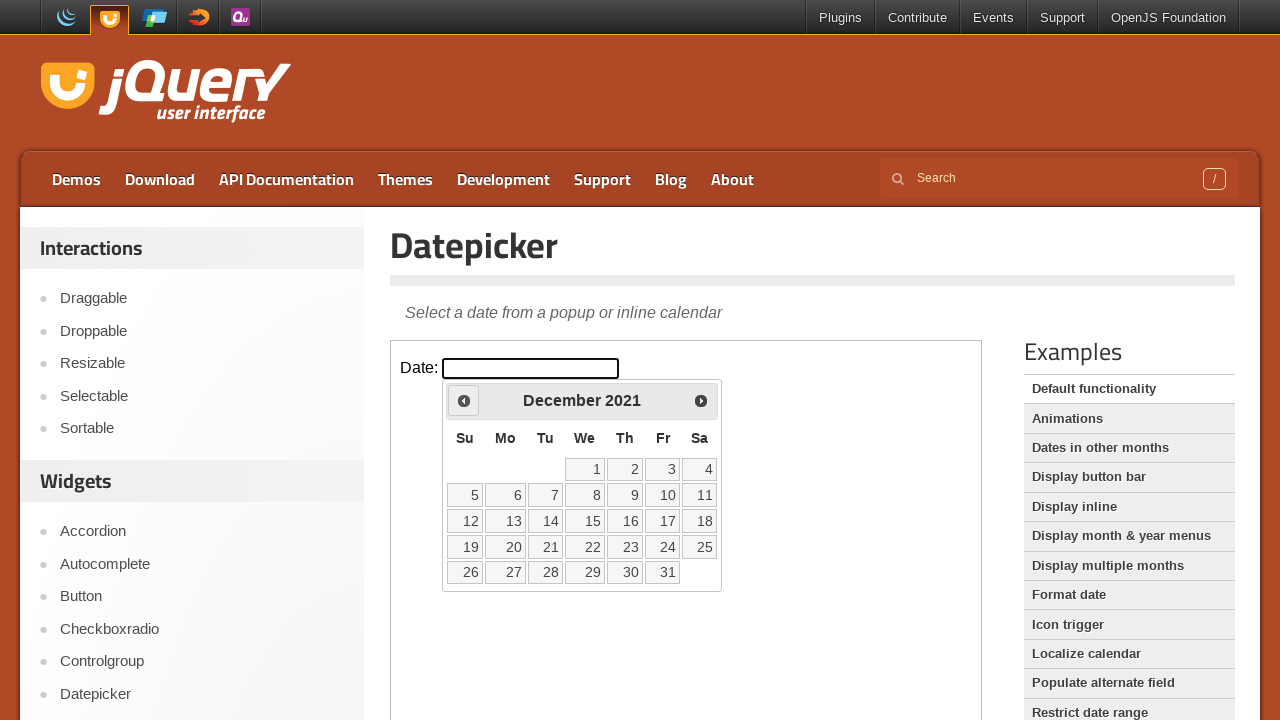

Retrieved current month: December
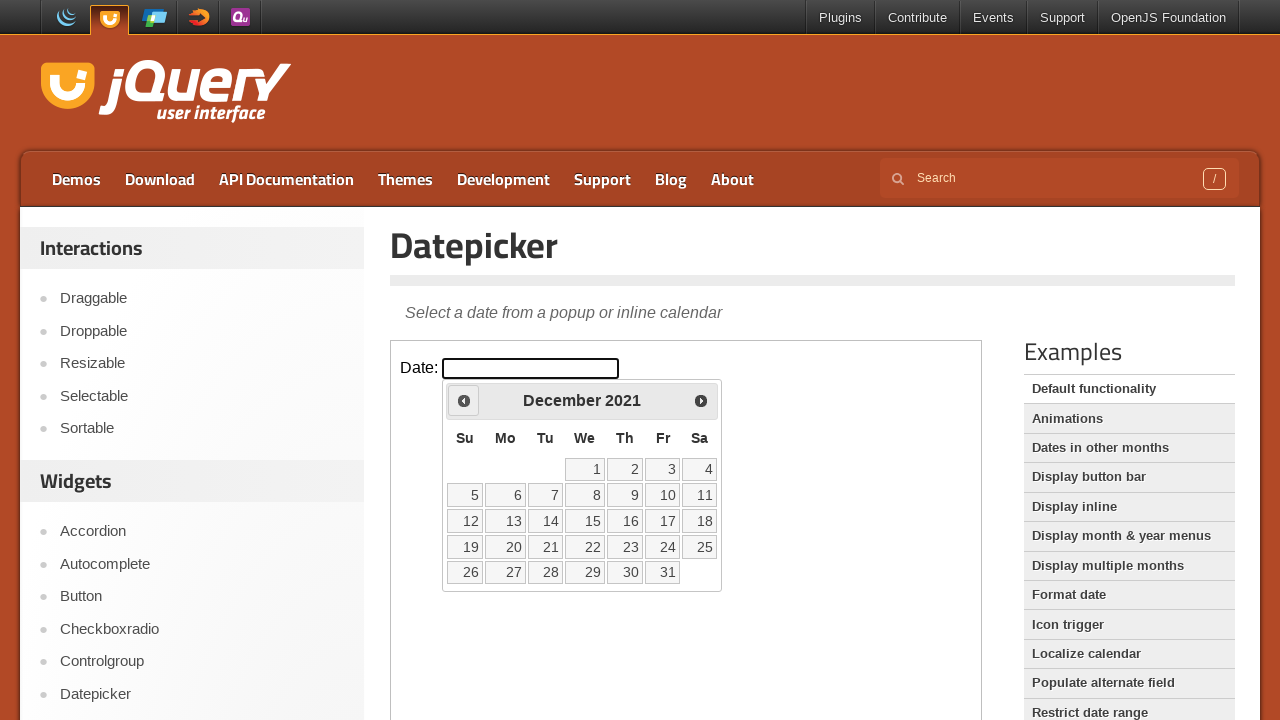

Retrieved current year: 2021
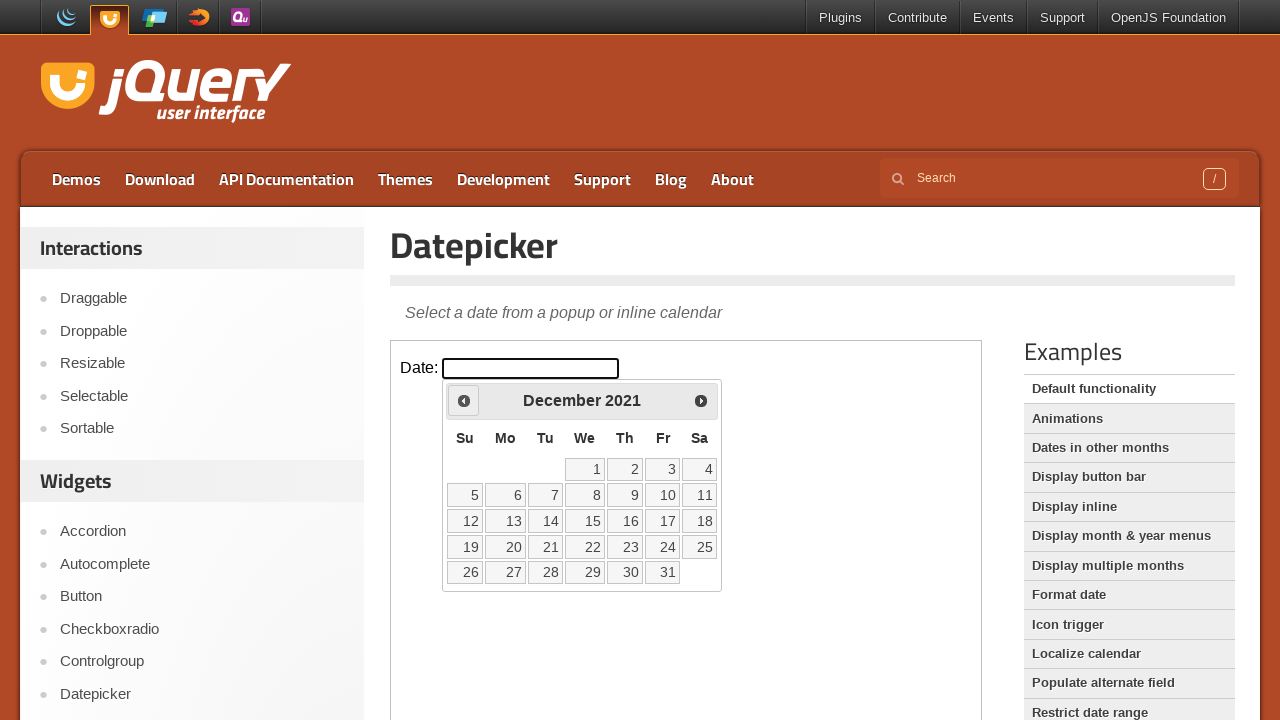

Clicked Previous button to navigate back (currently at December 2021) at (464, 400) on iframe >> nth=0 >> internal:control=enter-frame >> span:text('Prev')
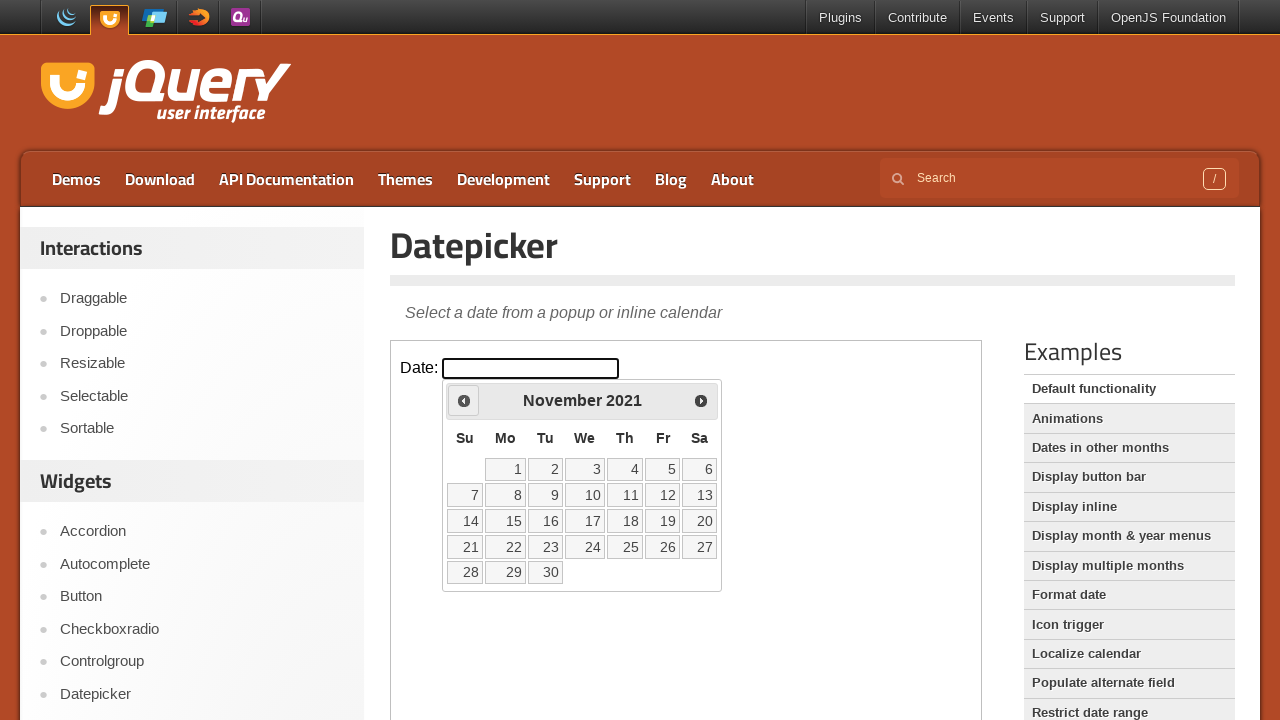

Retrieved current month: November
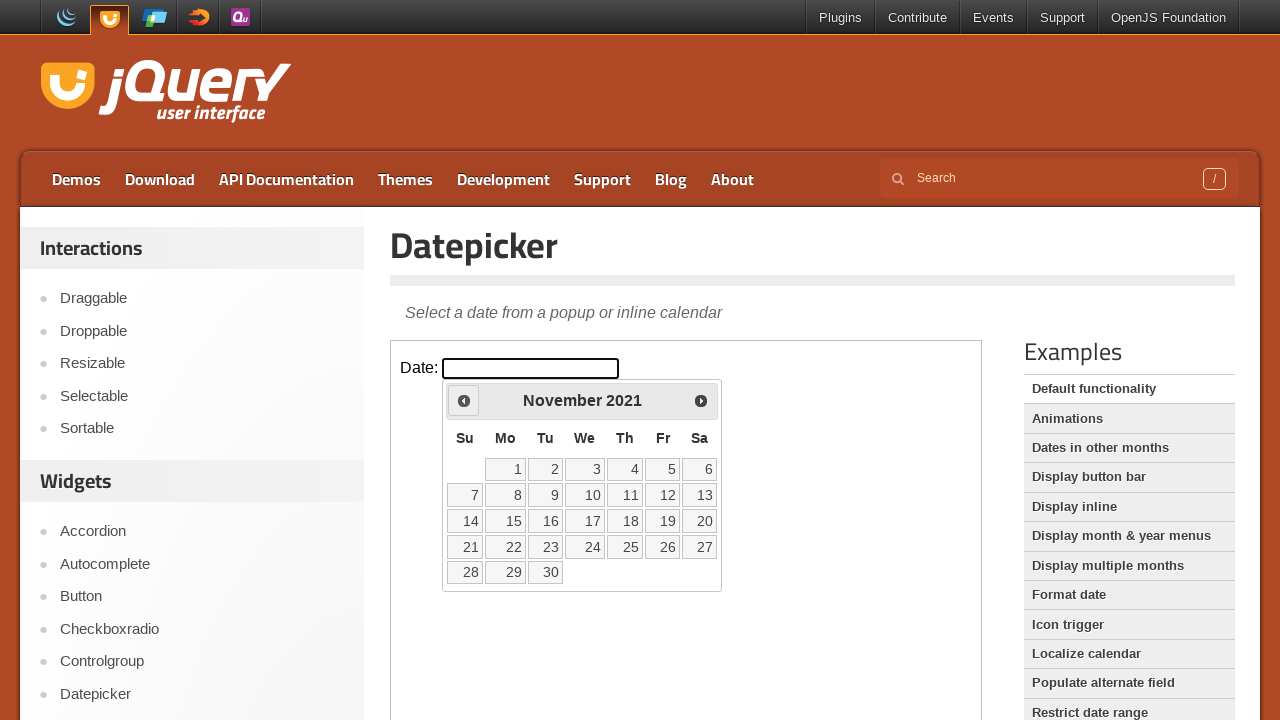

Retrieved current year: 2021
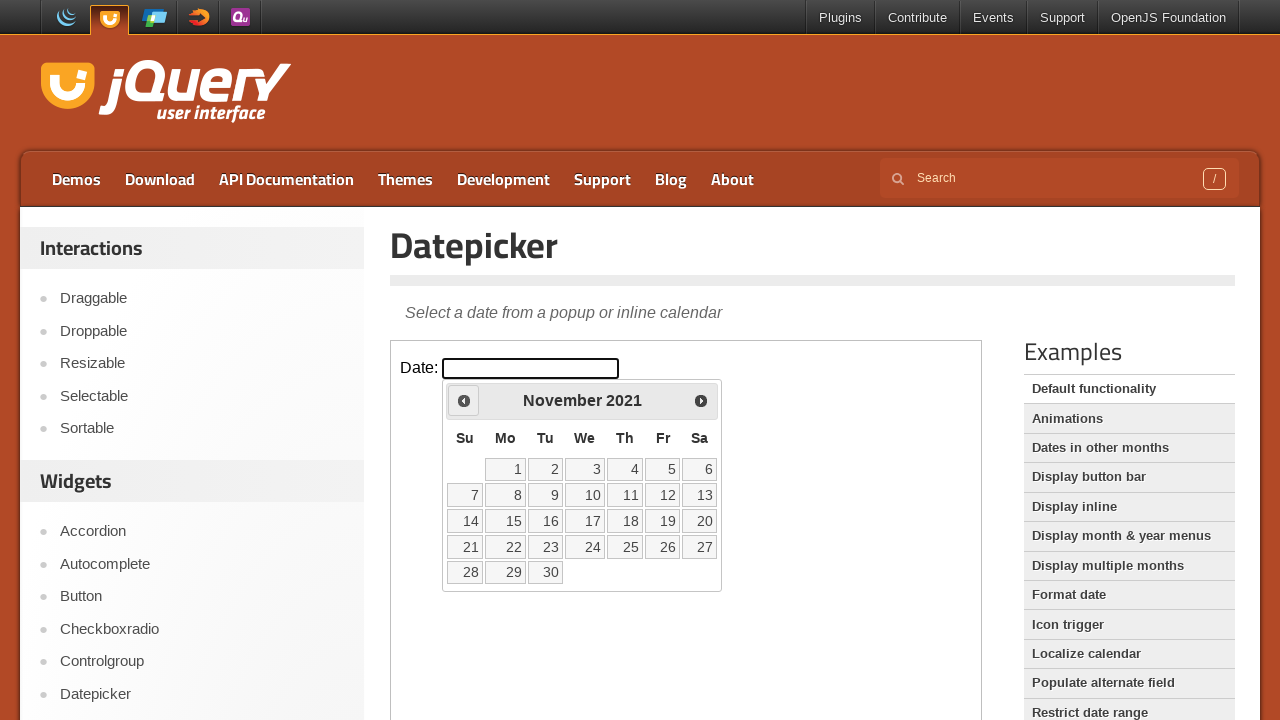

Clicked Previous button to navigate back (currently at November 2021) at (464, 400) on iframe >> nth=0 >> internal:control=enter-frame >> span:text('Prev')
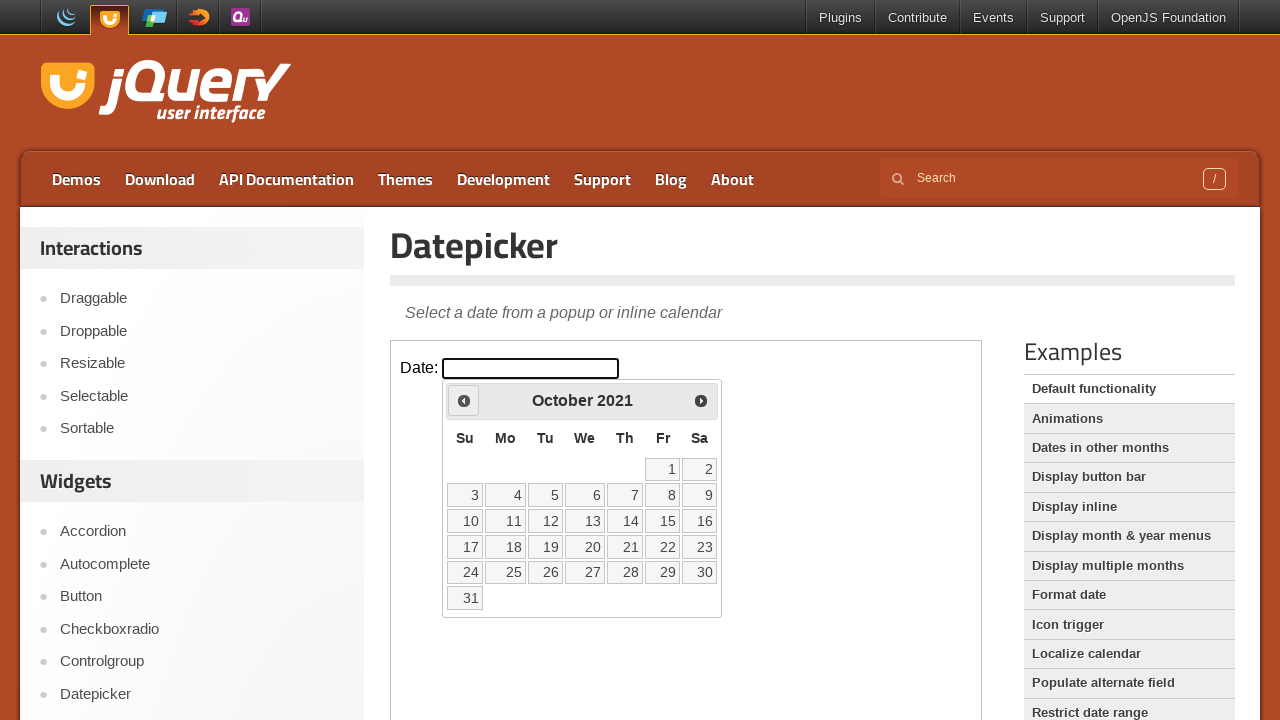

Retrieved current month: October
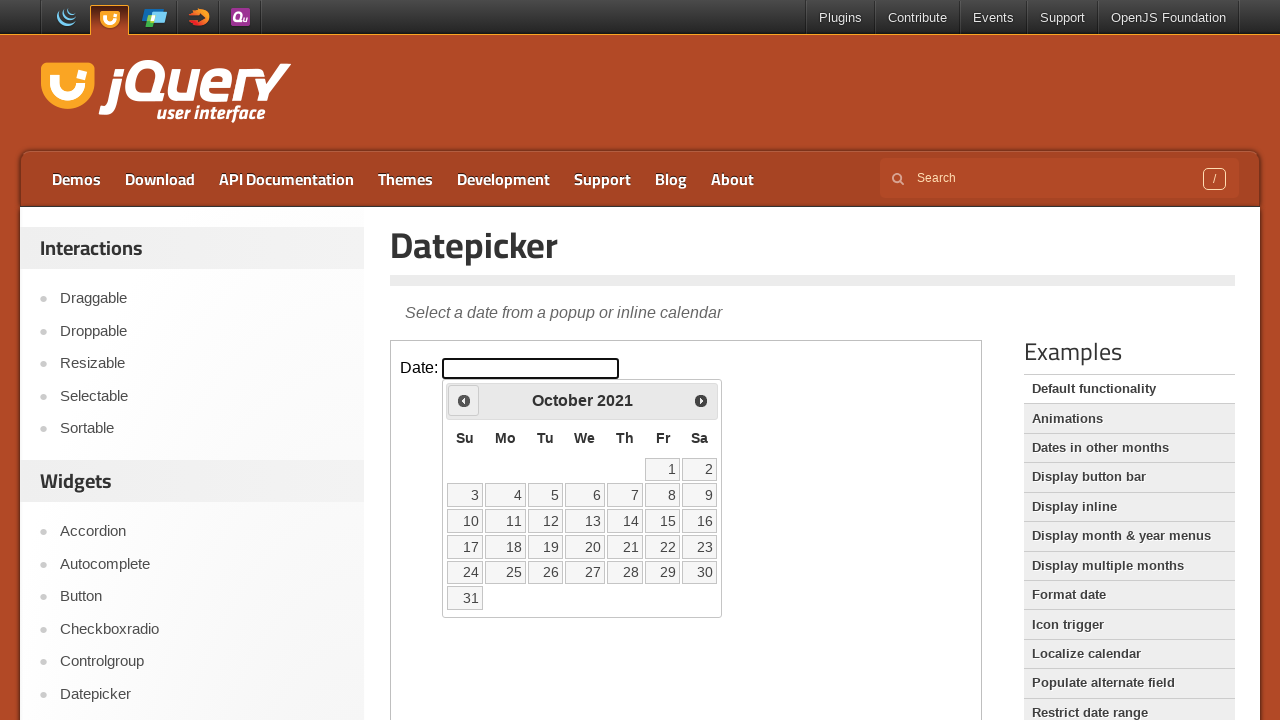

Retrieved current year: 2021
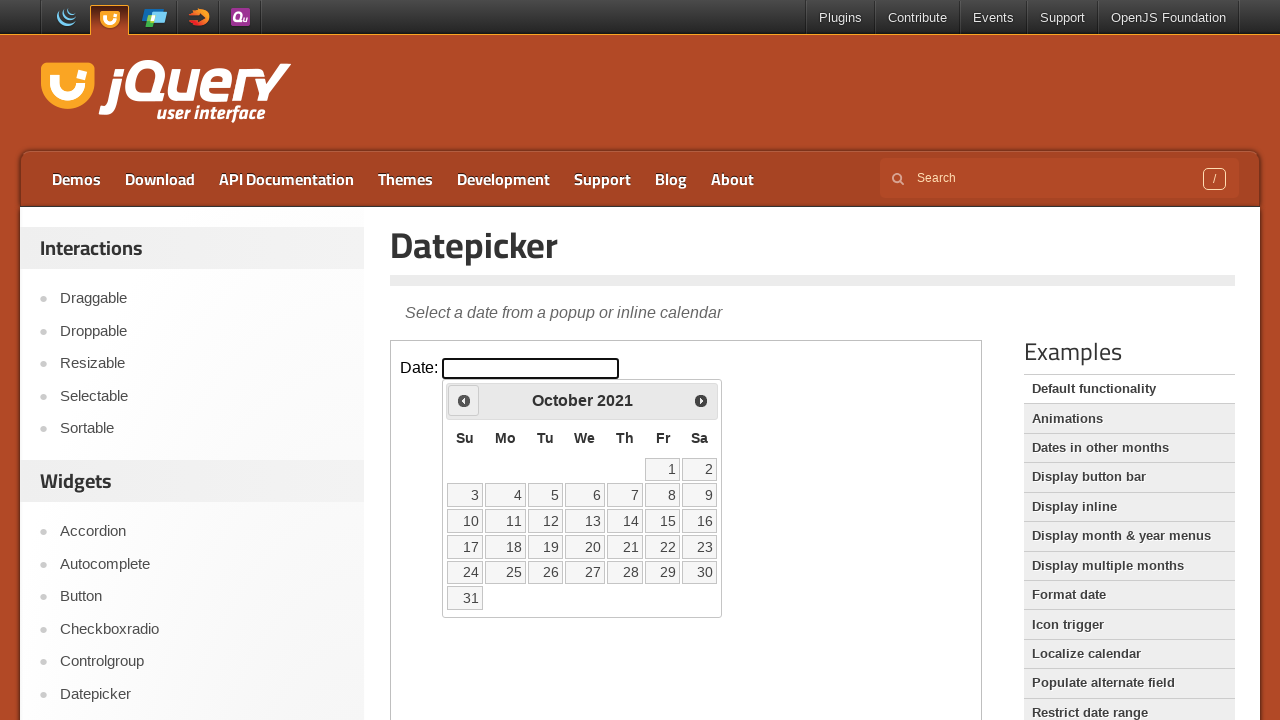

Clicked Previous button to navigate back (currently at October 2021) at (464, 400) on iframe >> nth=0 >> internal:control=enter-frame >> span:text('Prev')
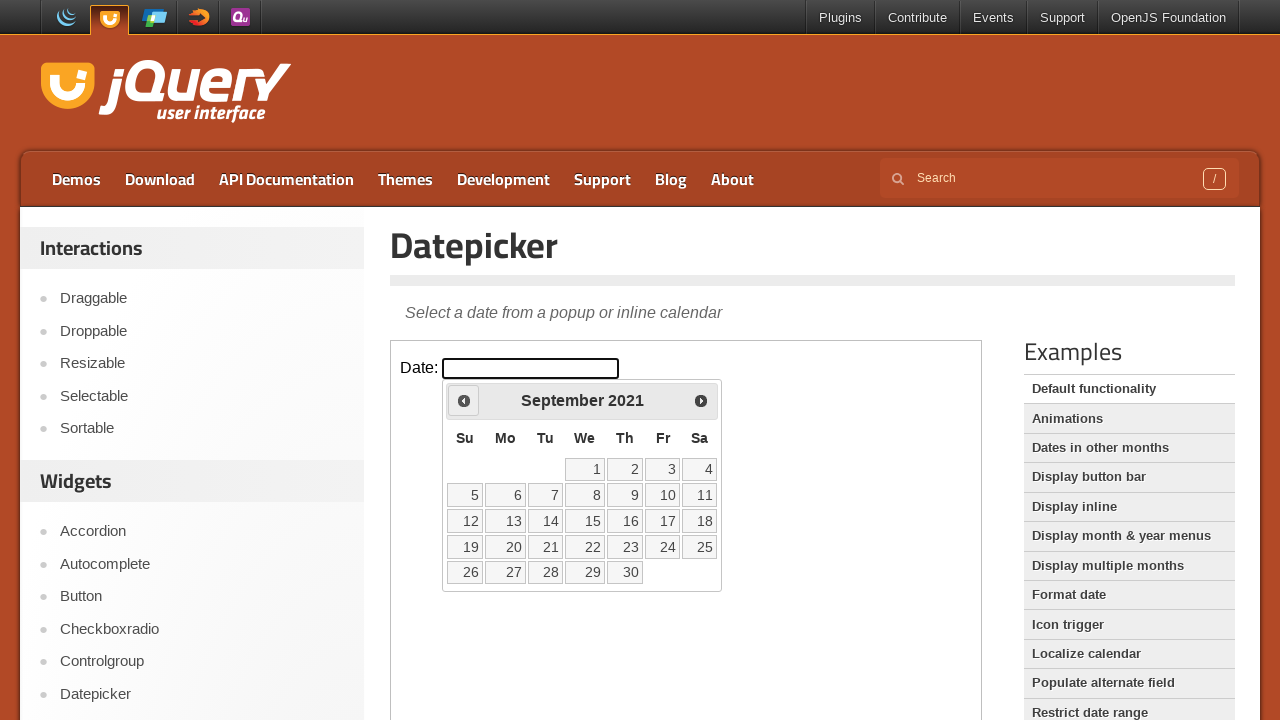

Retrieved current month: September
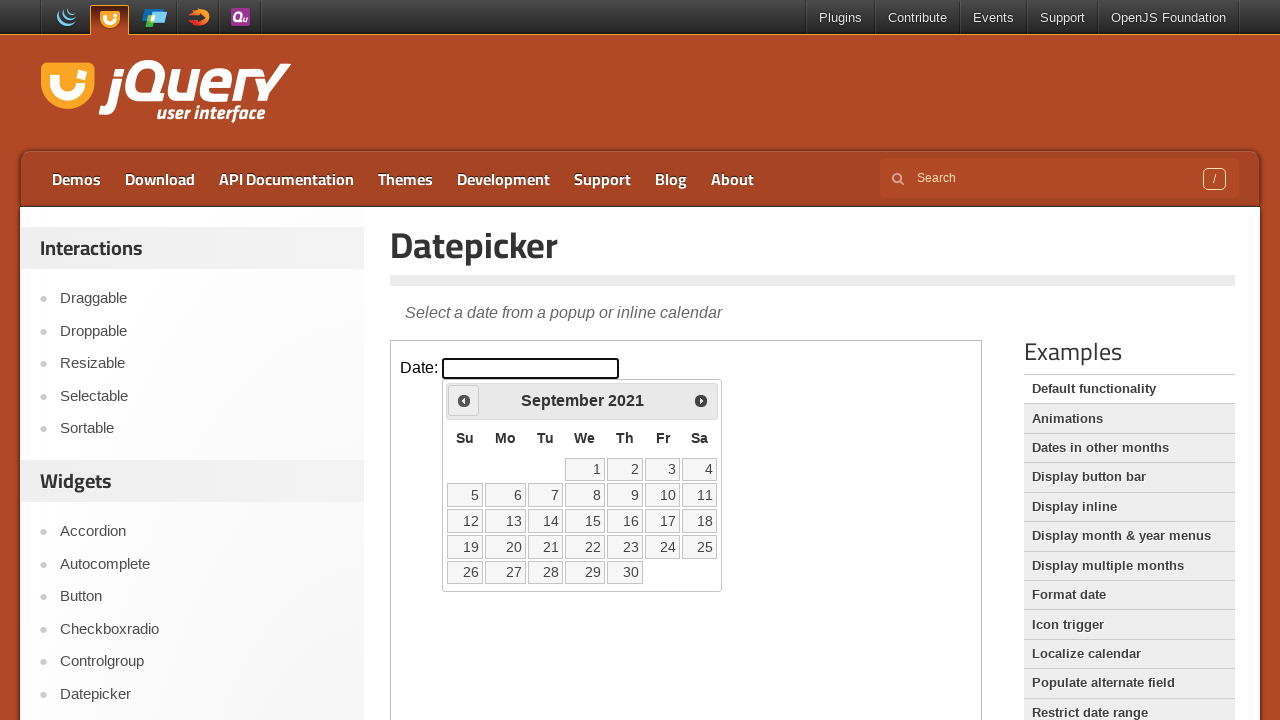

Retrieved current year: 2021
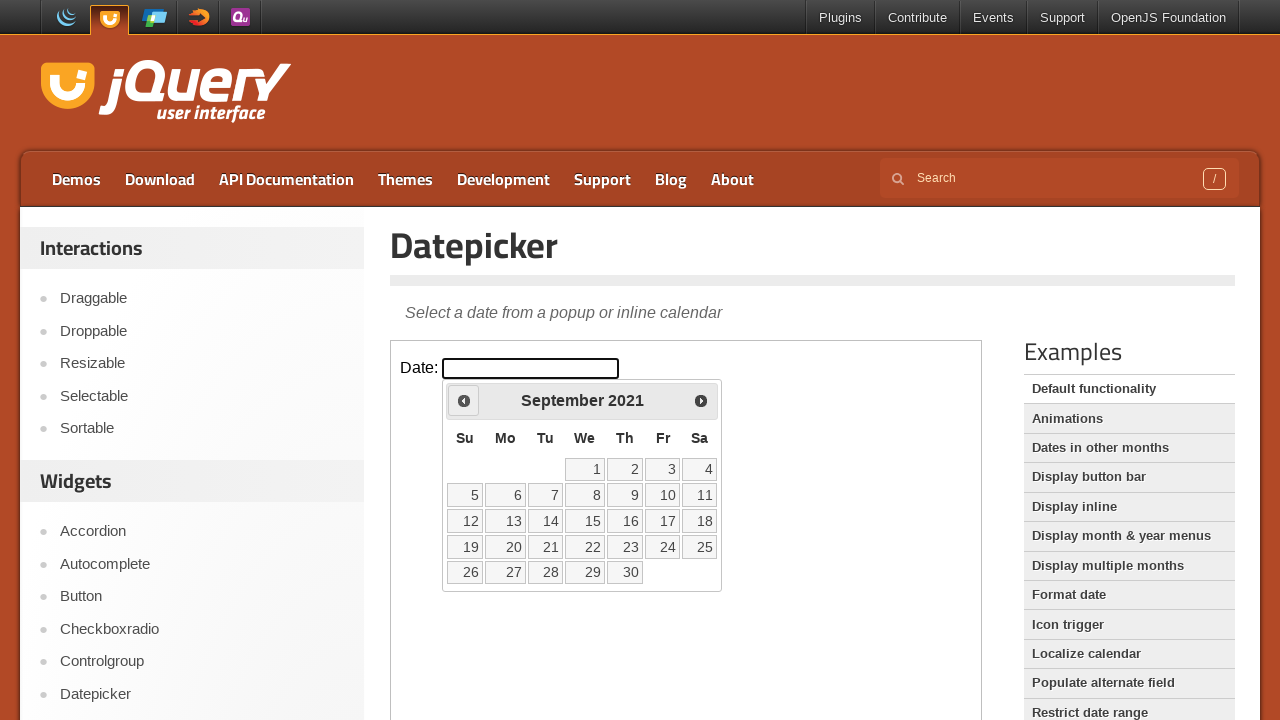

Clicked Previous button to navigate back (currently at September 2021) at (464, 400) on iframe >> nth=0 >> internal:control=enter-frame >> span:text('Prev')
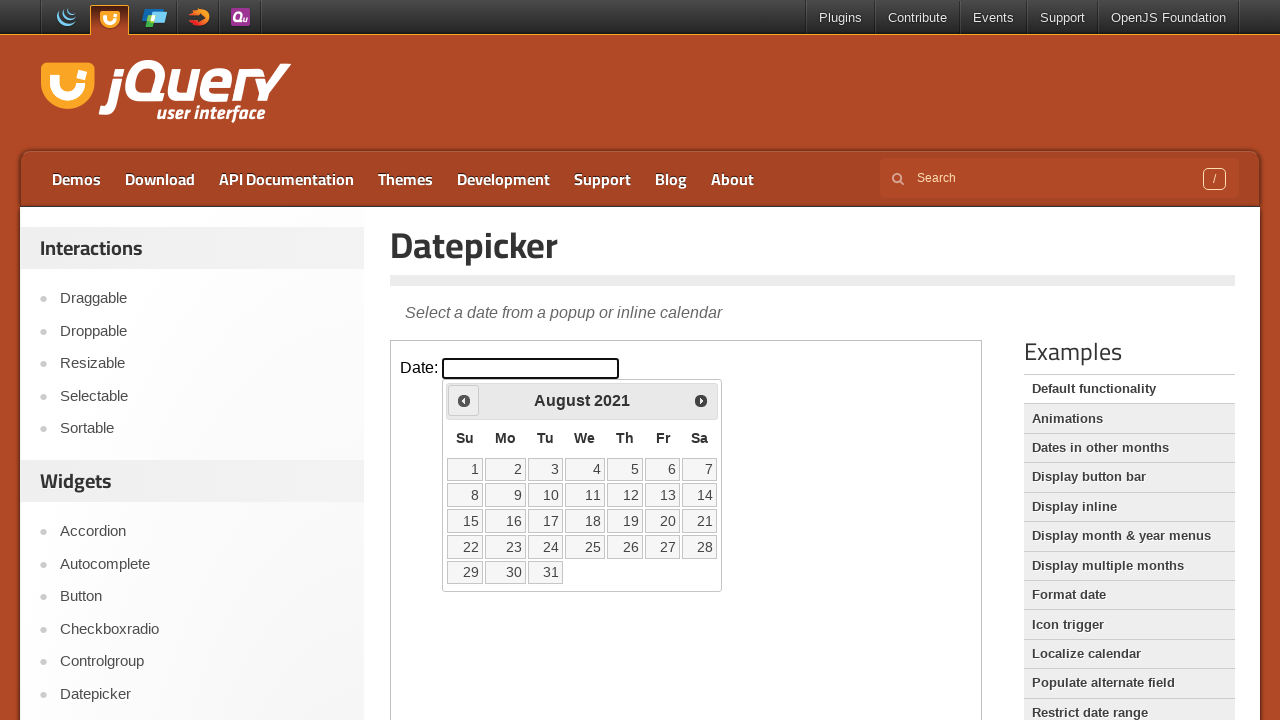

Retrieved current month: August
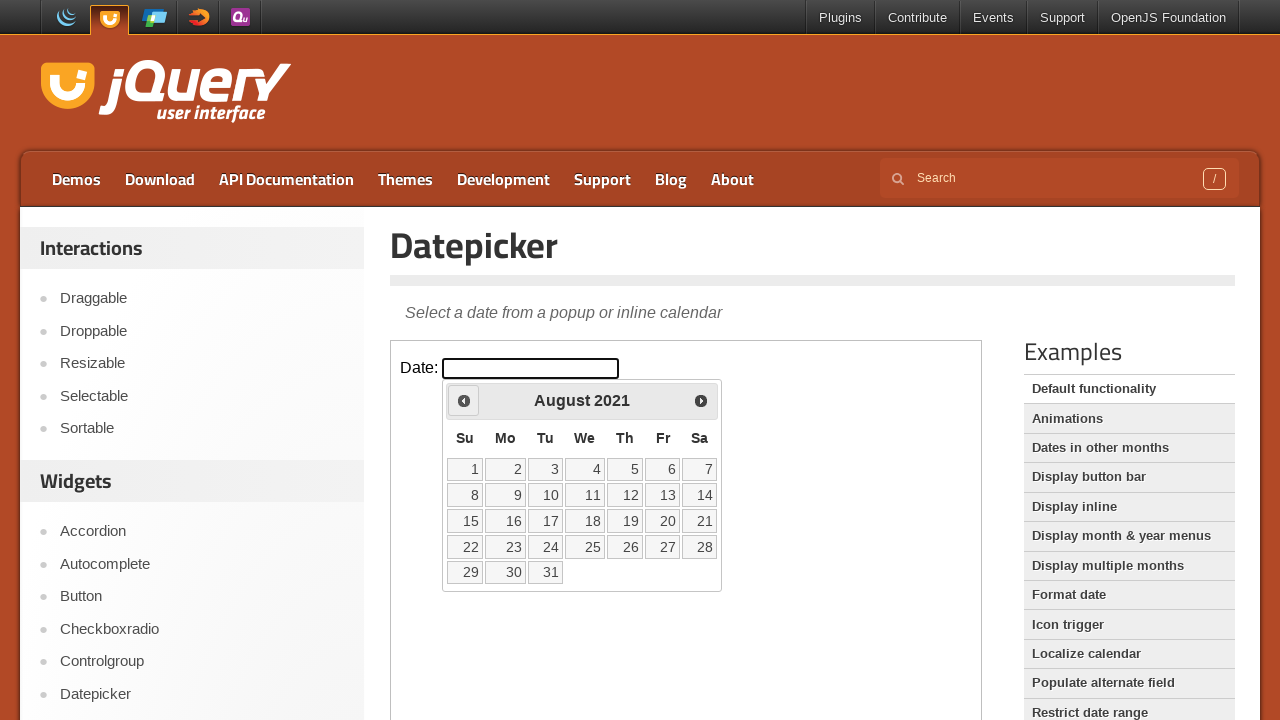

Retrieved current year: 2021
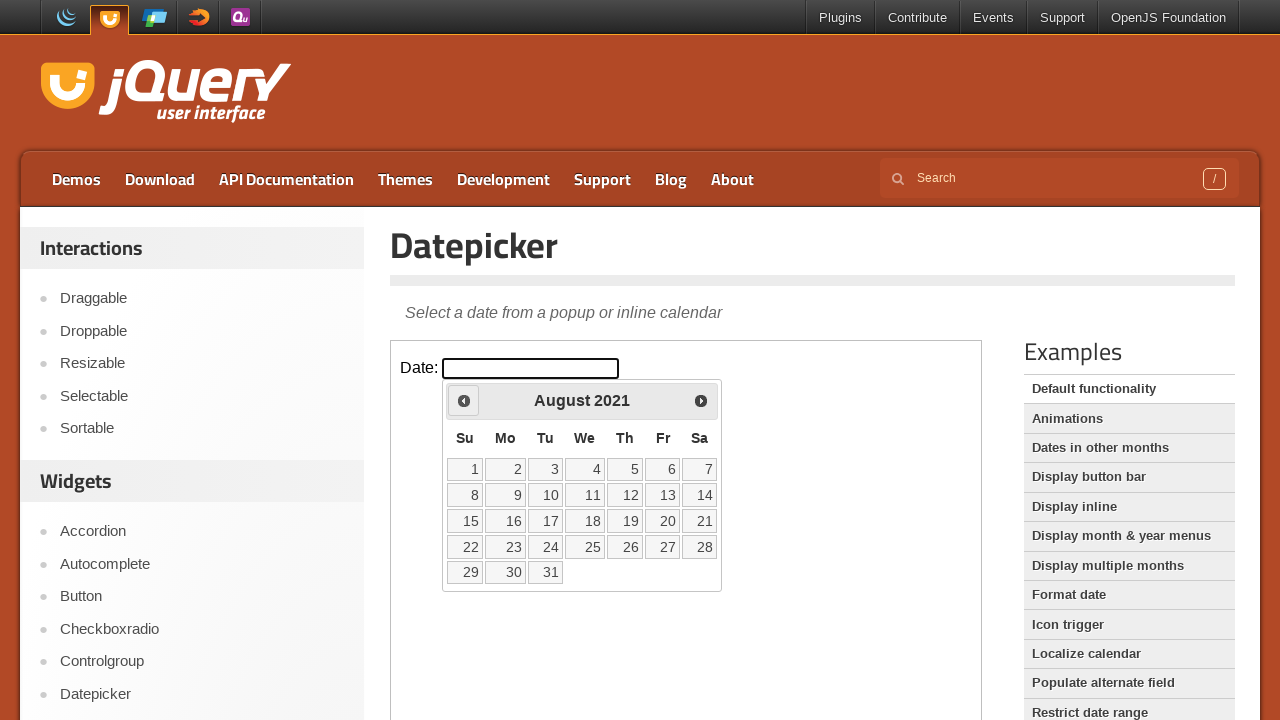

Clicked Previous button to navigate back (currently at August 2021) at (464, 400) on iframe >> nth=0 >> internal:control=enter-frame >> span:text('Prev')
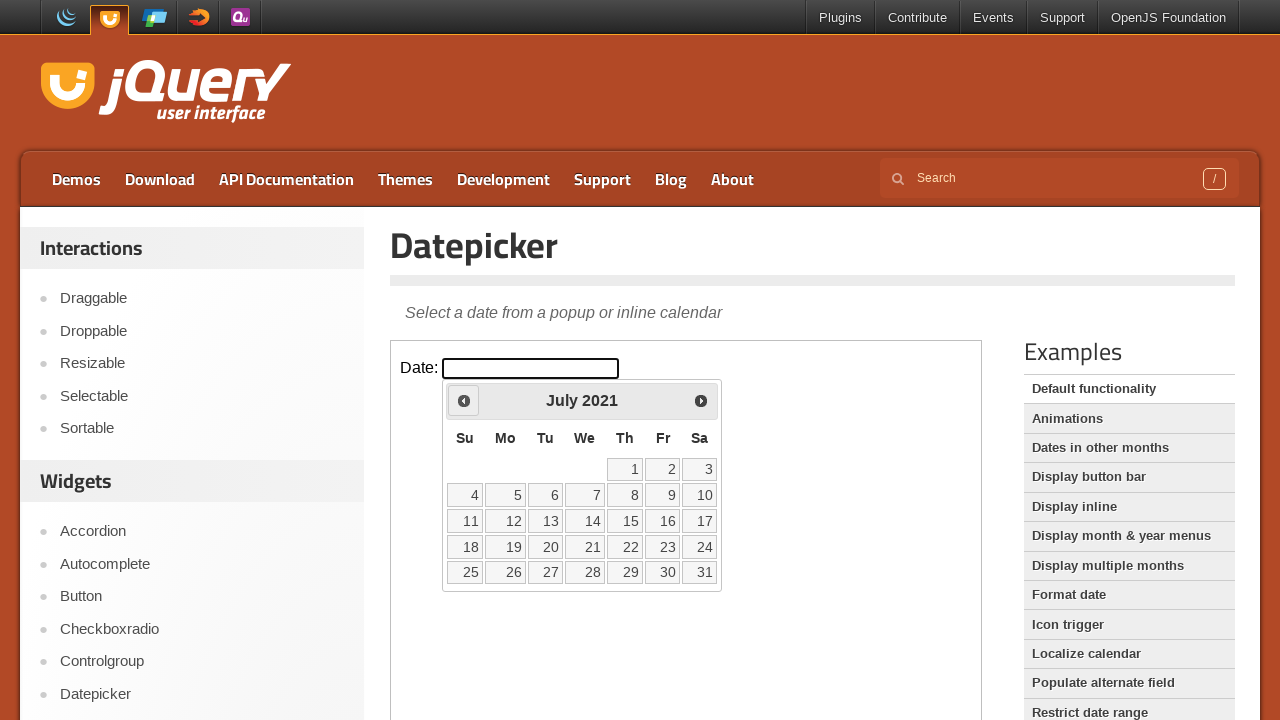

Retrieved current month: July
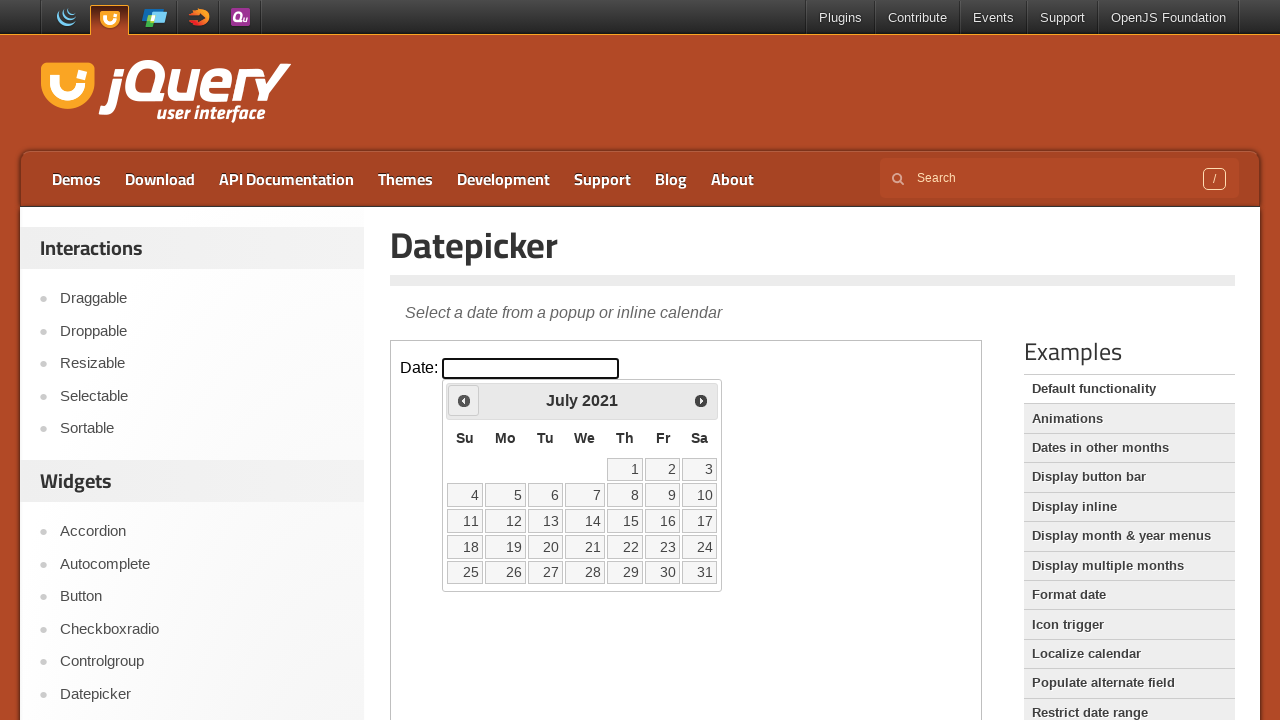

Retrieved current year: 2021
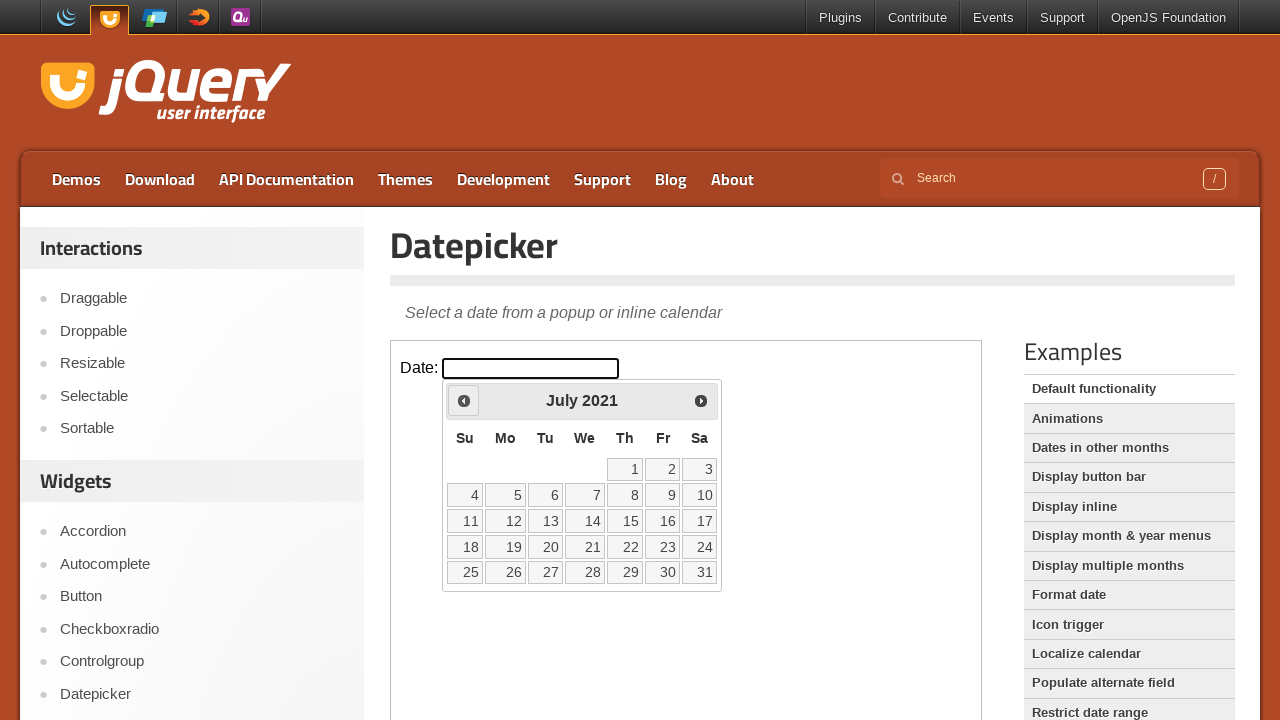

Clicked Previous button to navigate back (currently at July 2021) at (464, 400) on iframe >> nth=0 >> internal:control=enter-frame >> span:text('Prev')
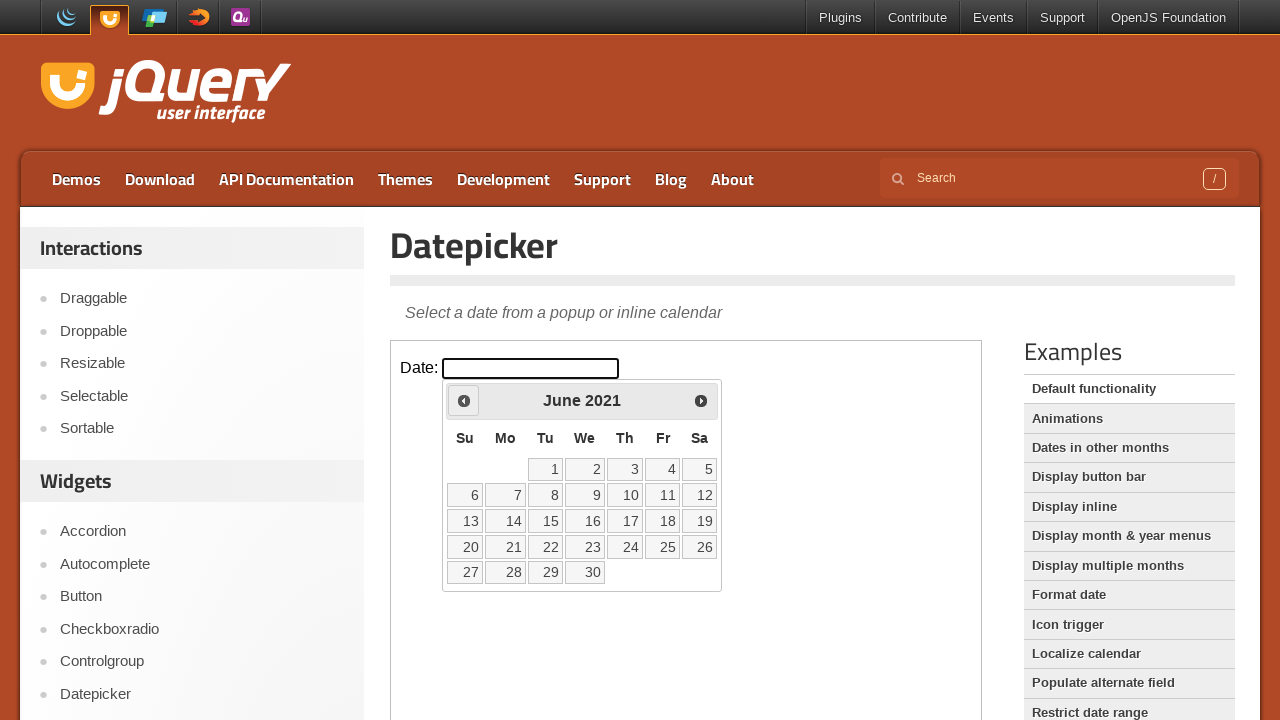

Retrieved current month: June
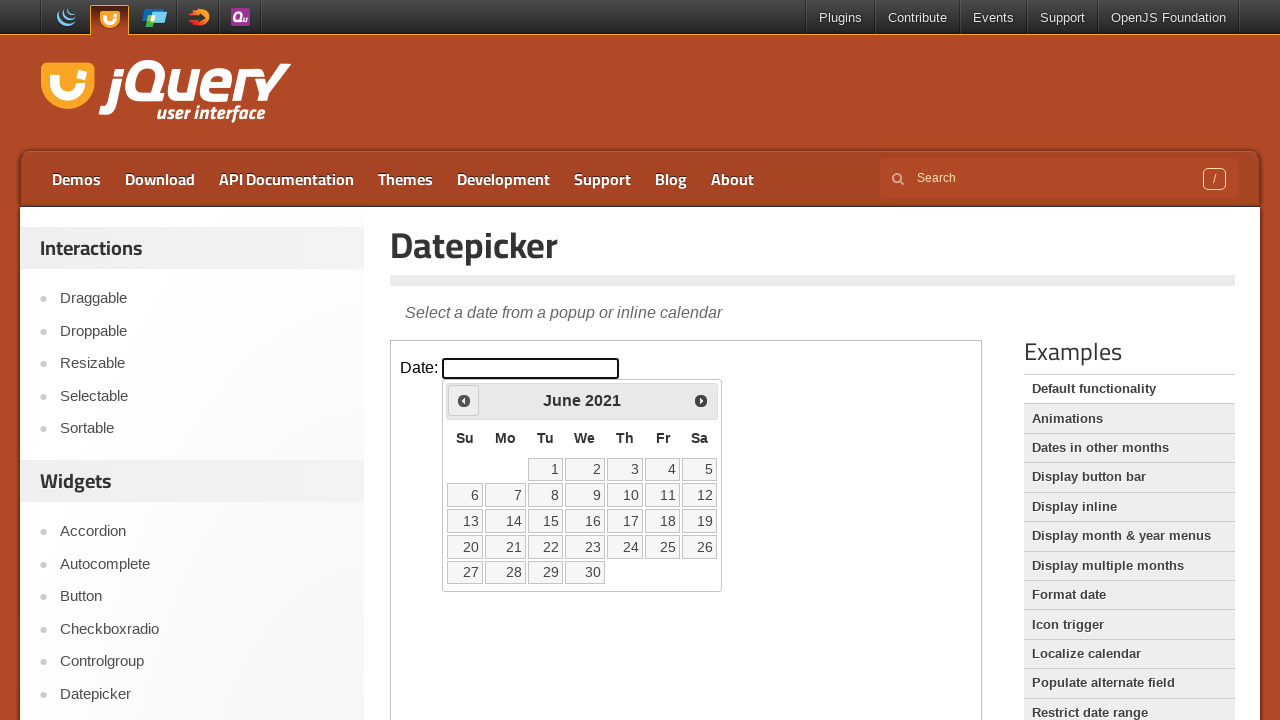

Retrieved current year: 2021
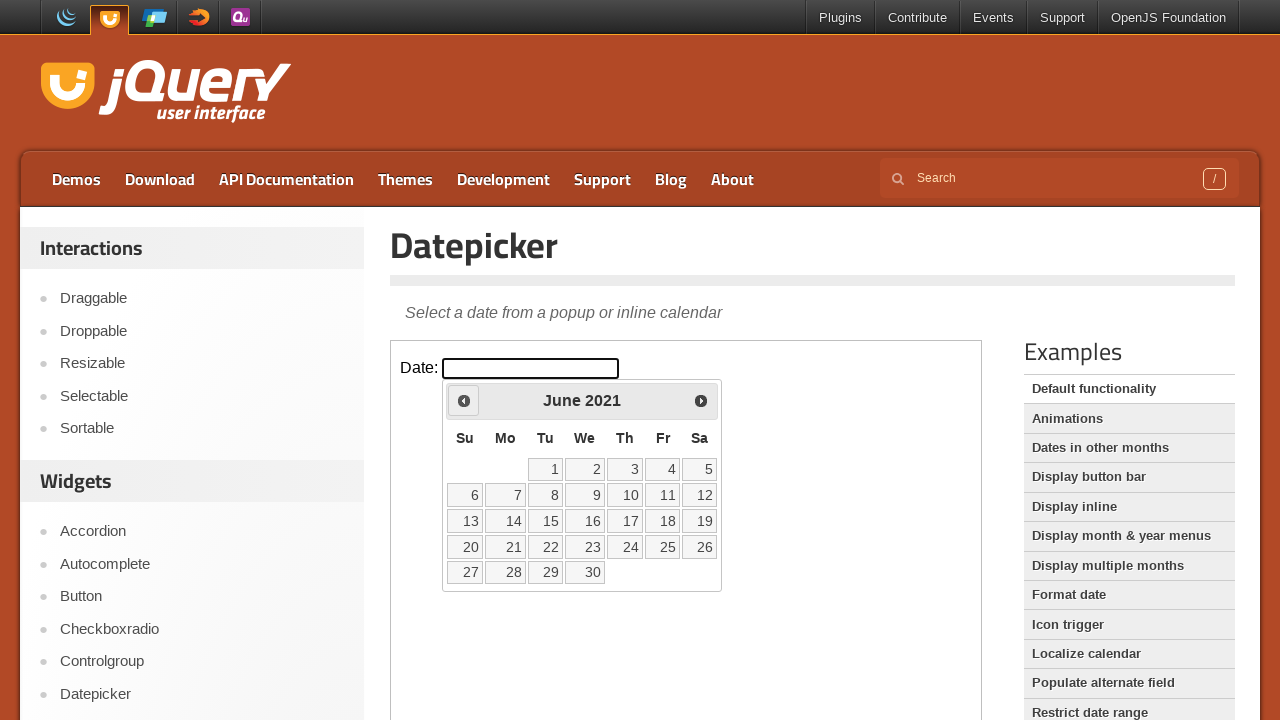

Clicked Previous button to navigate back (currently at June 2021) at (464, 400) on iframe >> nth=0 >> internal:control=enter-frame >> span:text('Prev')
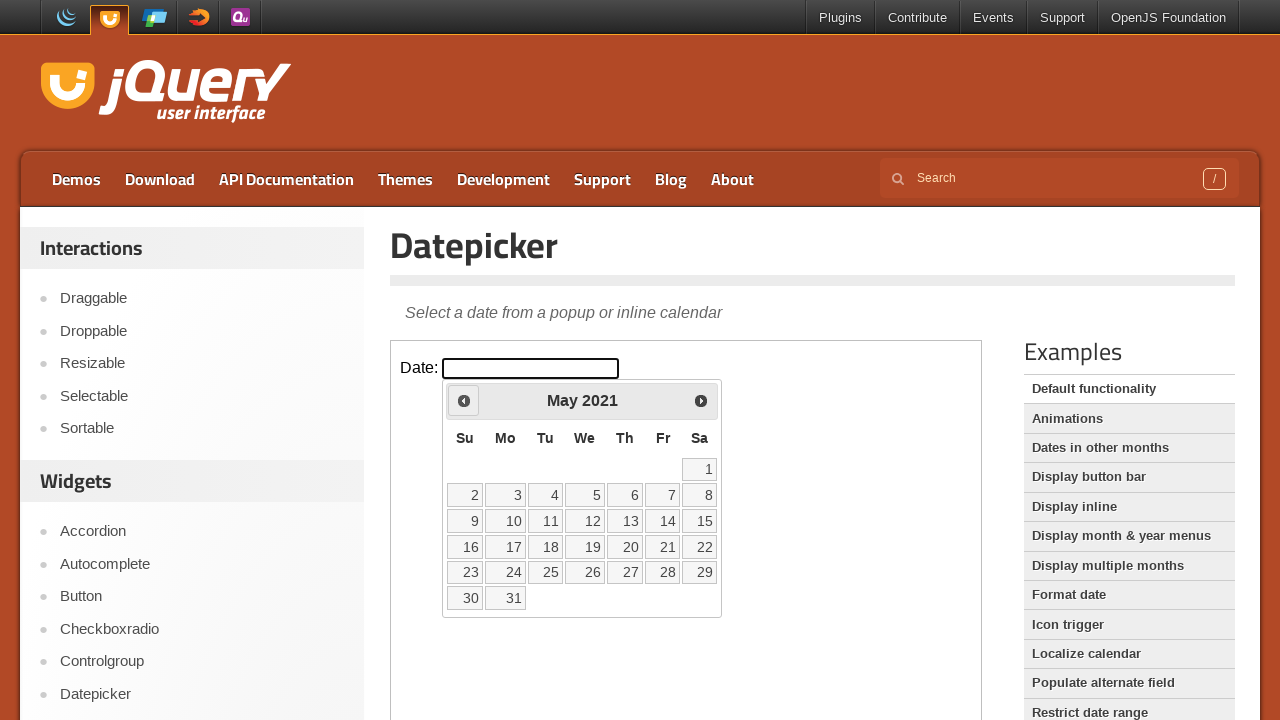

Retrieved current month: May
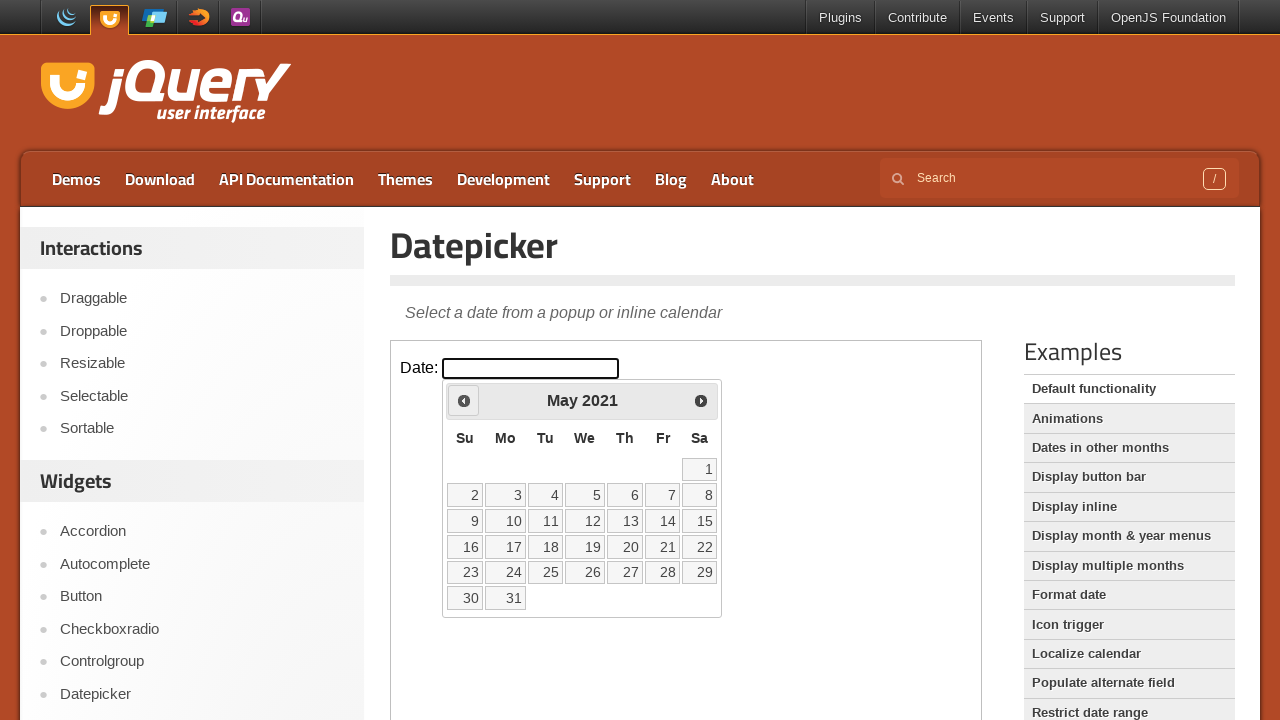

Retrieved current year: 2021
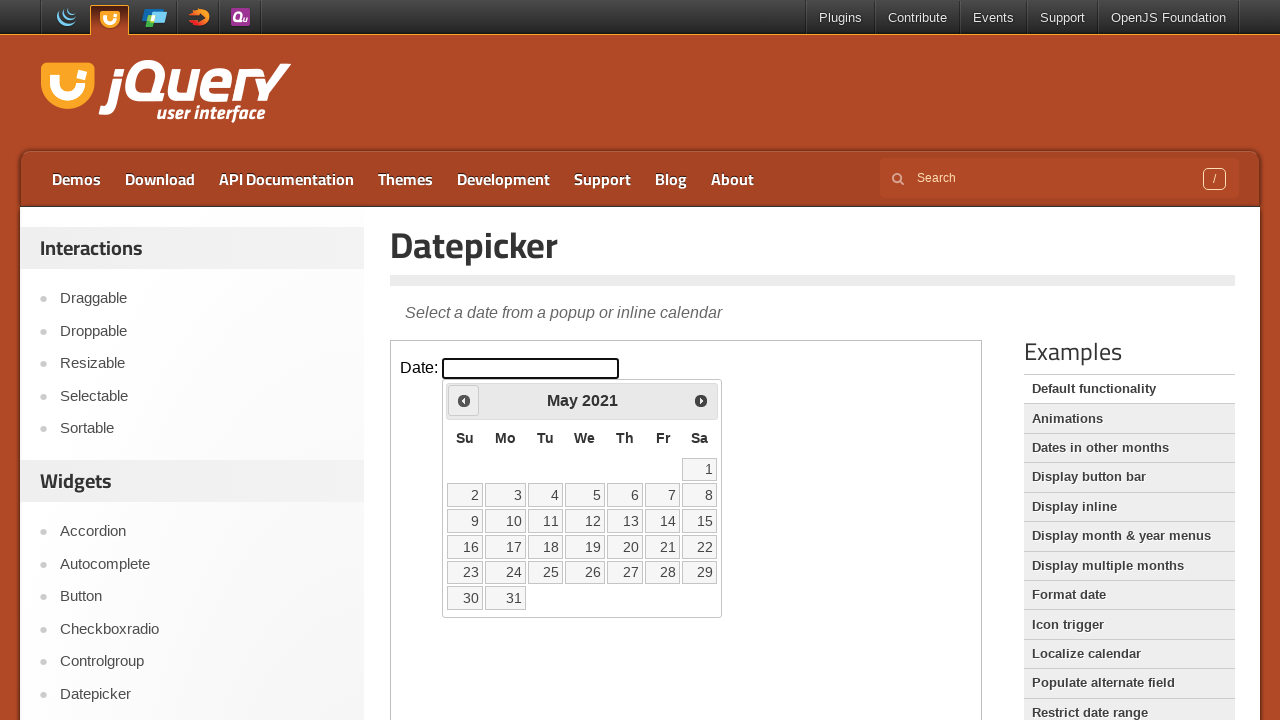

Clicked Previous button to navigate back (currently at May 2021) at (464, 400) on iframe >> nth=0 >> internal:control=enter-frame >> span:text('Prev')
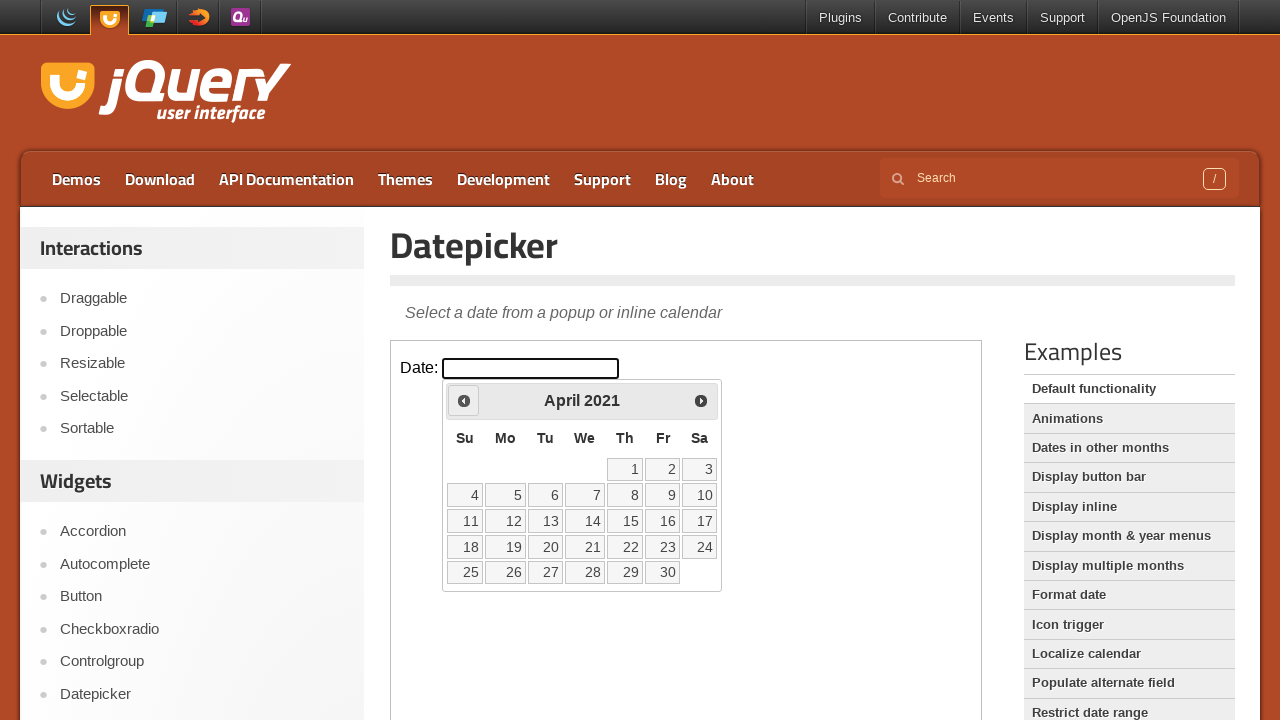

Retrieved current month: April
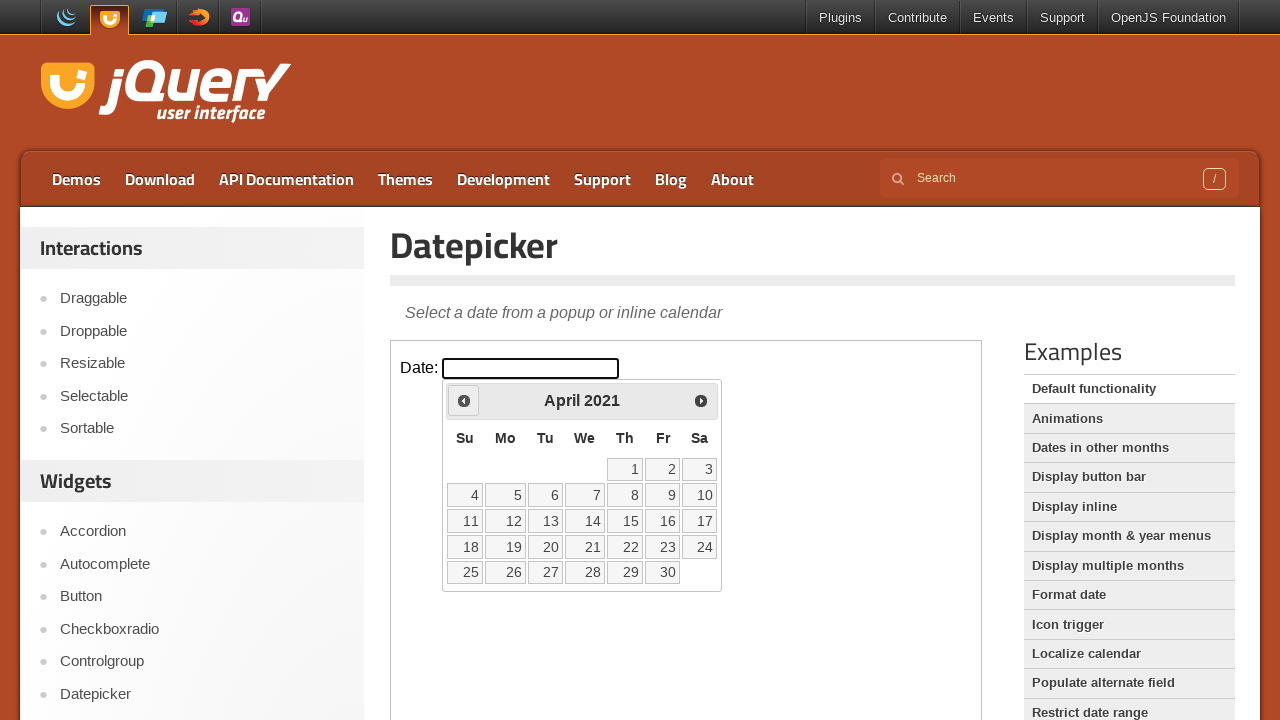

Retrieved current year: 2021
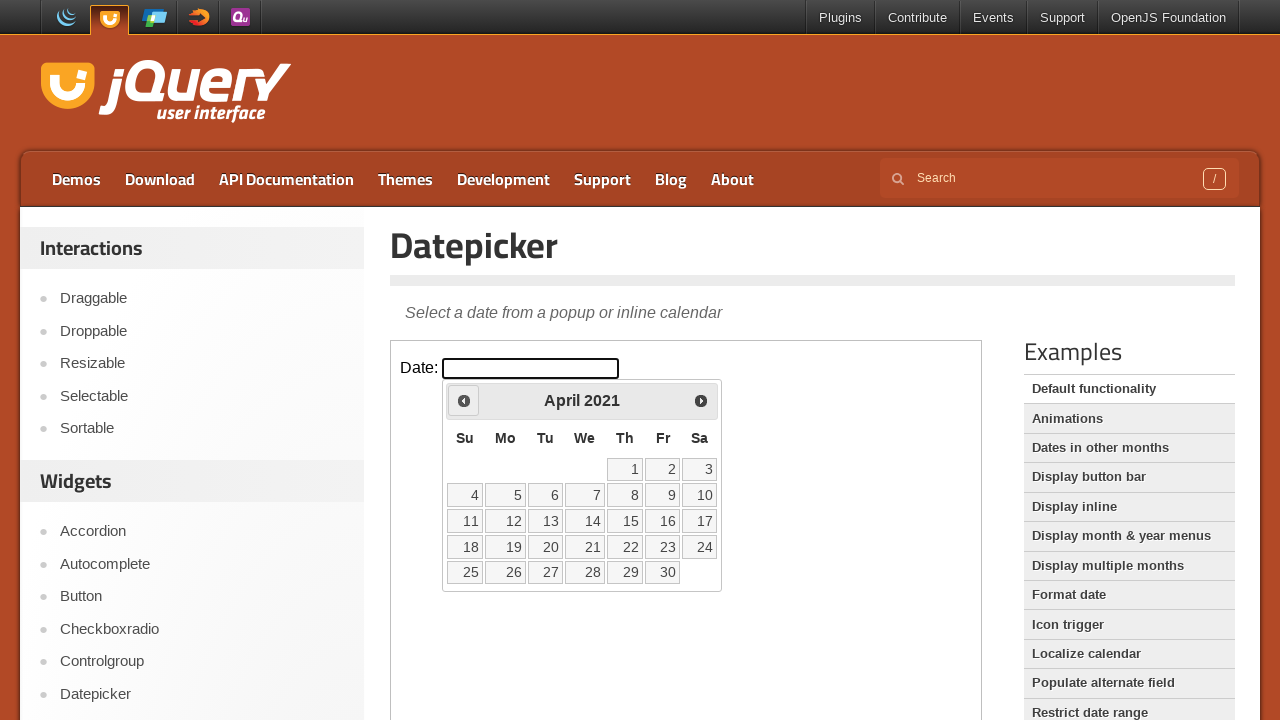

Clicked Previous button to navigate back (currently at April 2021) at (464, 400) on iframe >> nth=0 >> internal:control=enter-frame >> span:text('Prev')
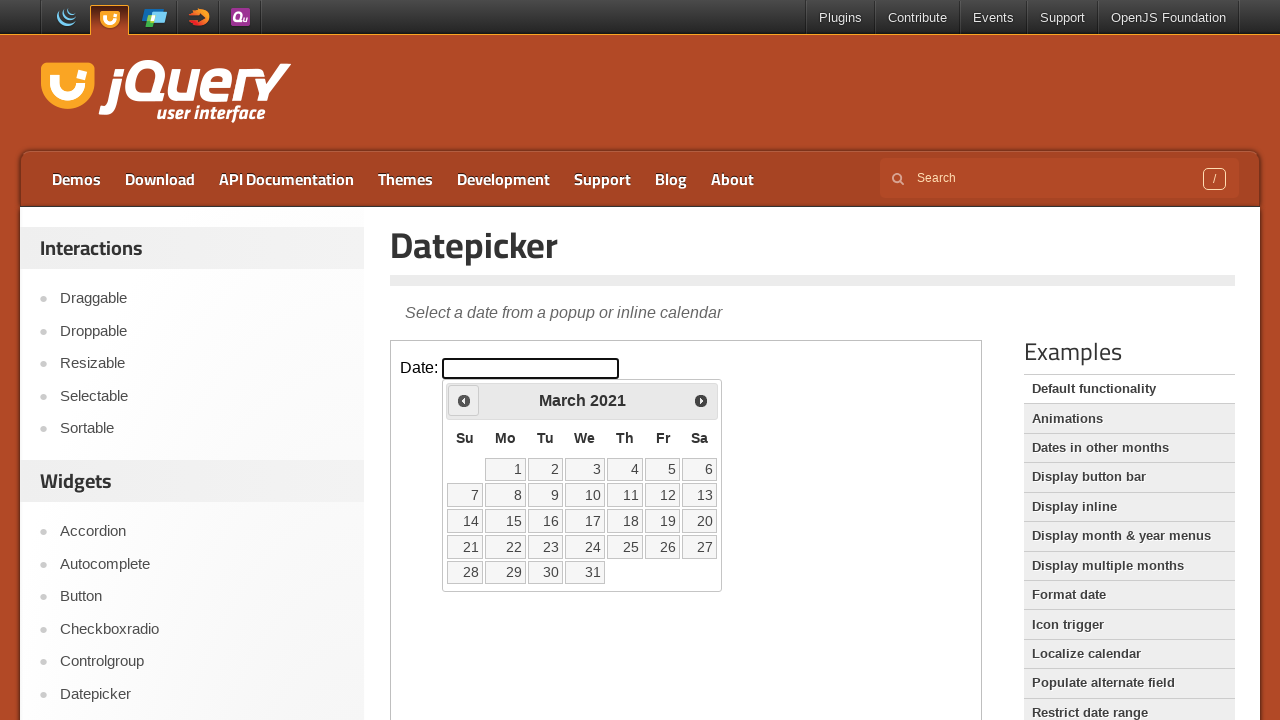

Retrieved current month: March
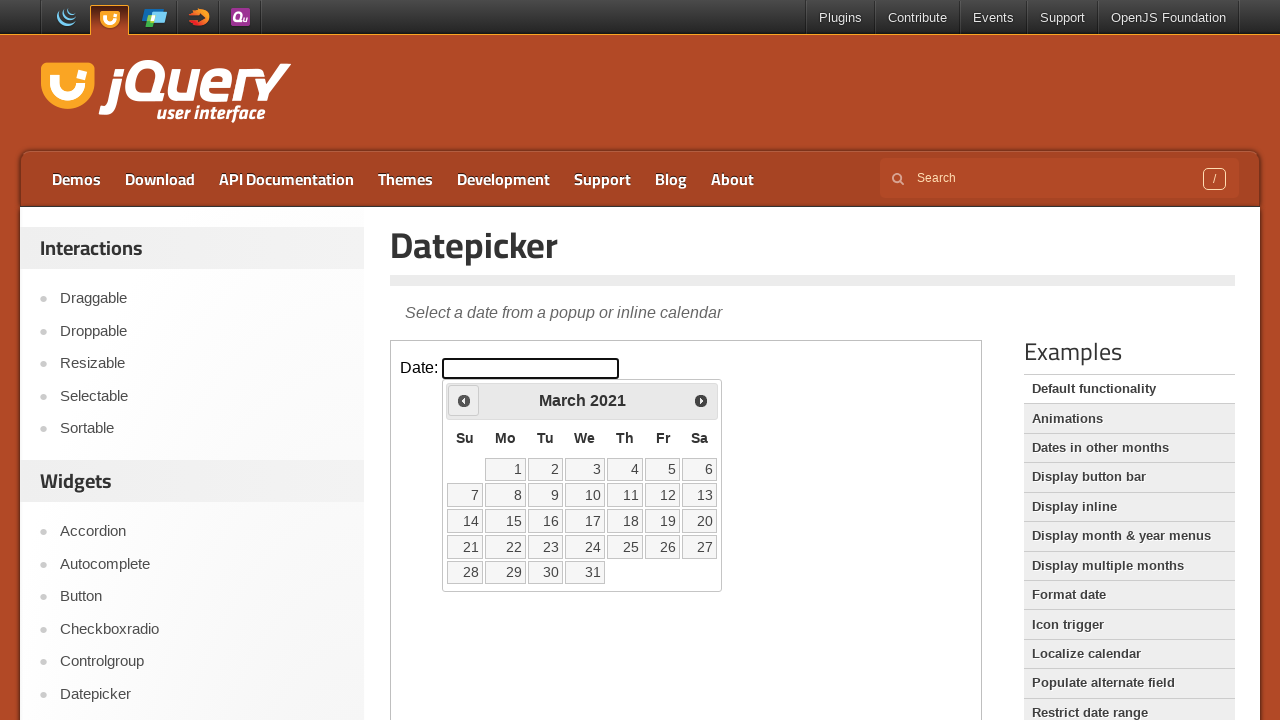

Retrieved current year: 2021
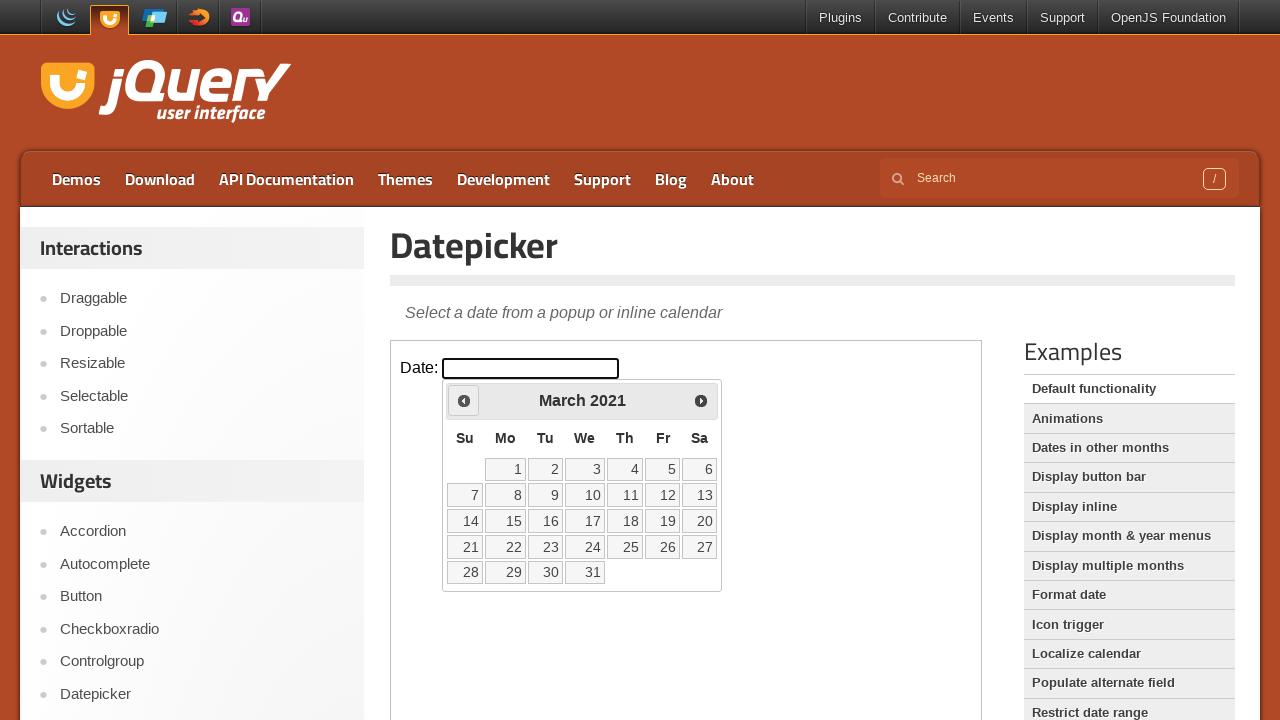

Clicked Previous button to navigate back (currently at March 2021) at (464, 400) on iframe >> nth=0 >> internal:control=enter-frame >> span:text('Prev')
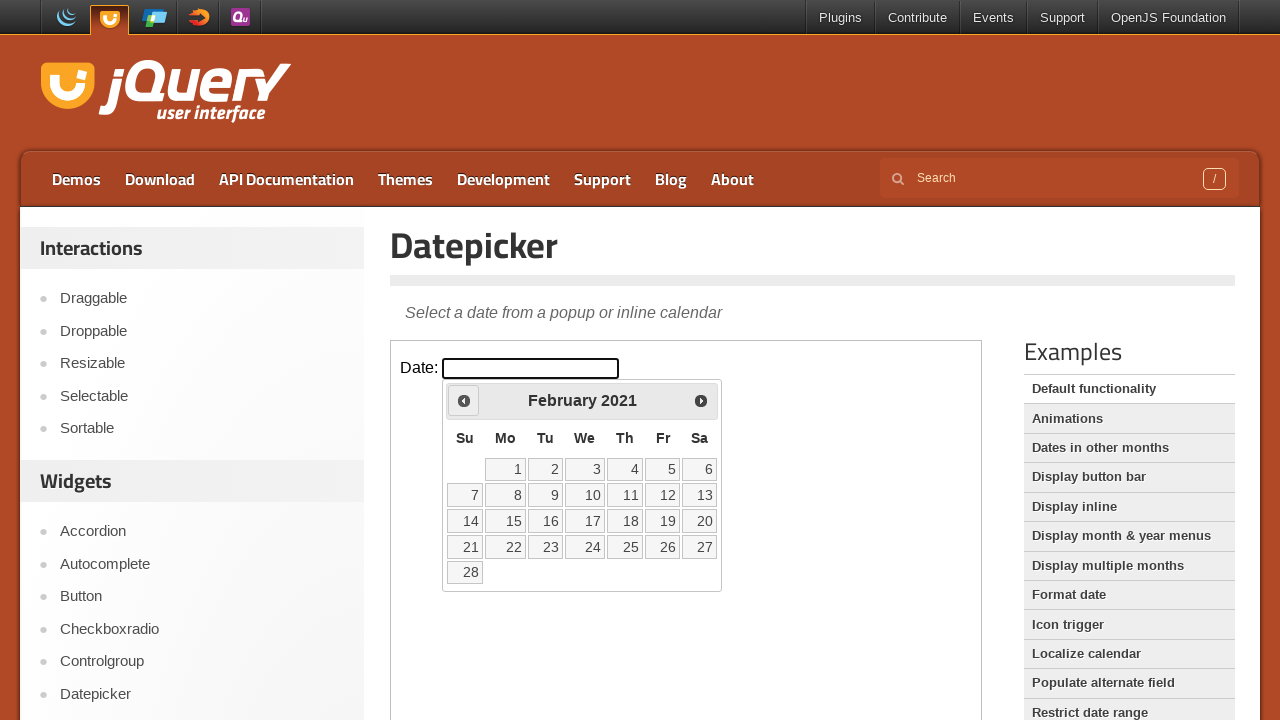

Retrieved current month: February
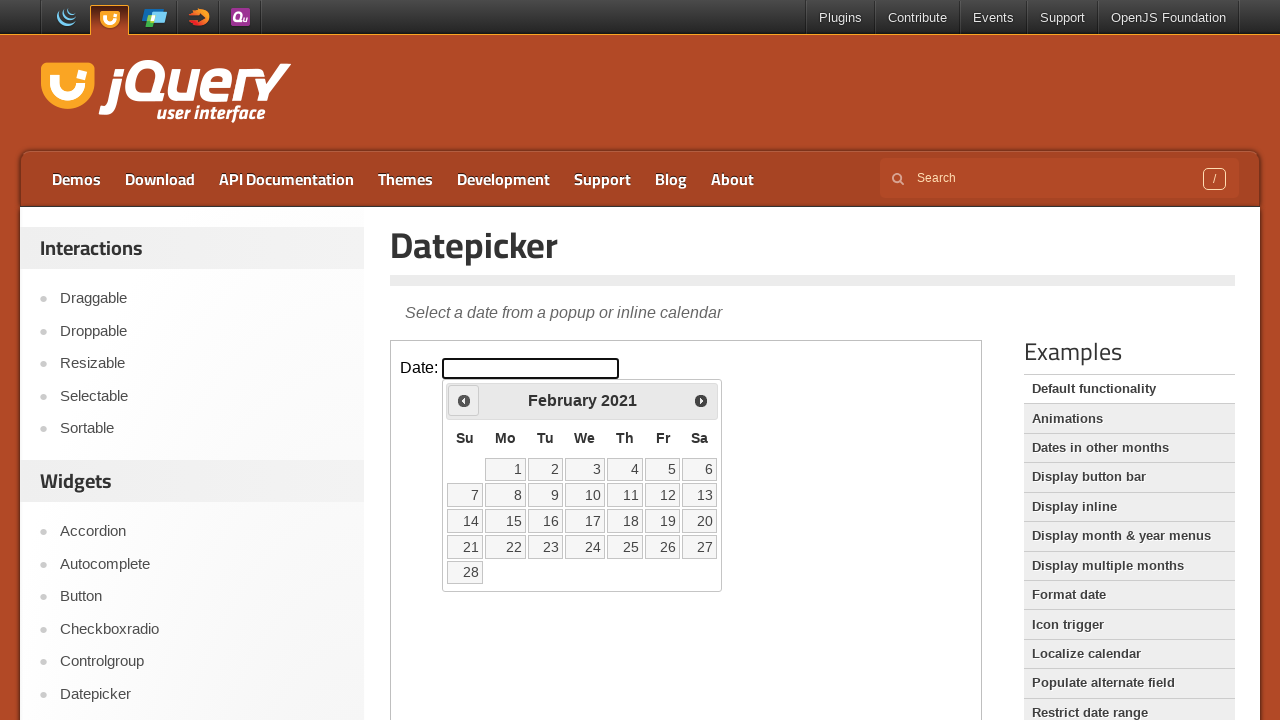

Retrieved current year: 2021
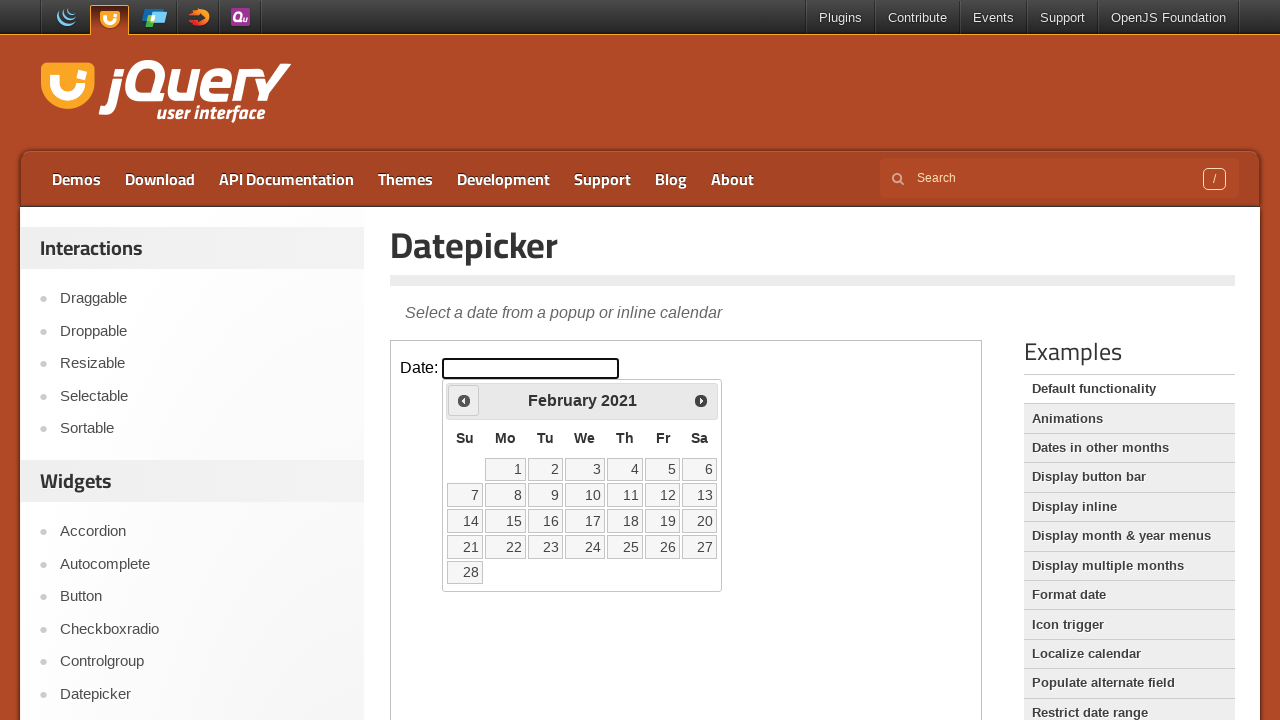

Clicked Previous button to navigate back (currently at February 2021) at (464, 400) on iframe >> nth=0 >> internal:control=enter-frame >> span:text('Prev')
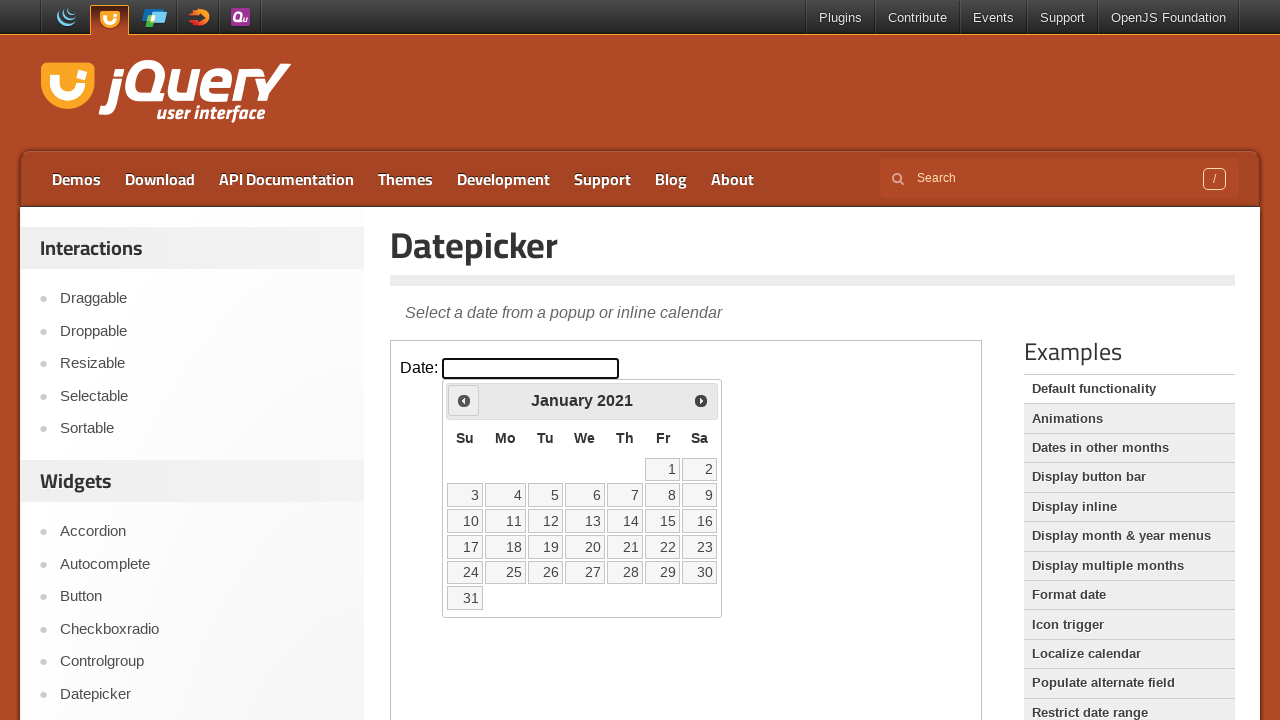

Retrieved current month: January
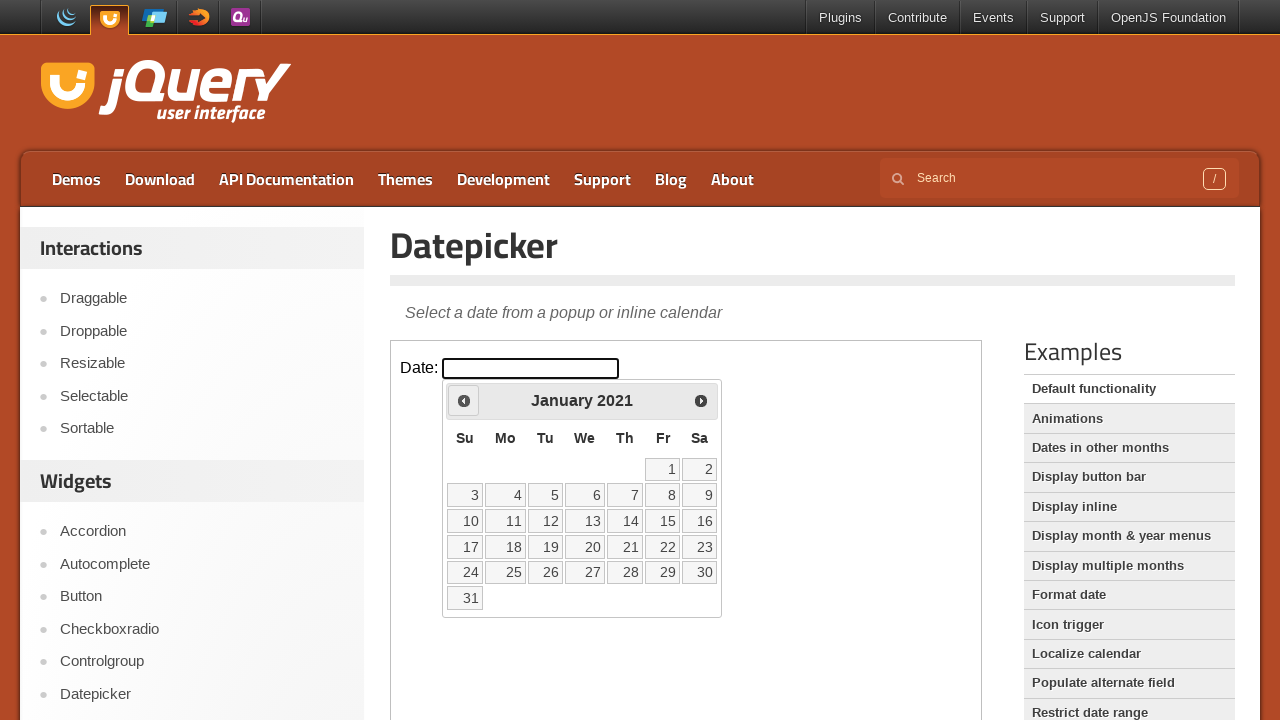

Retrieved current year: 2021
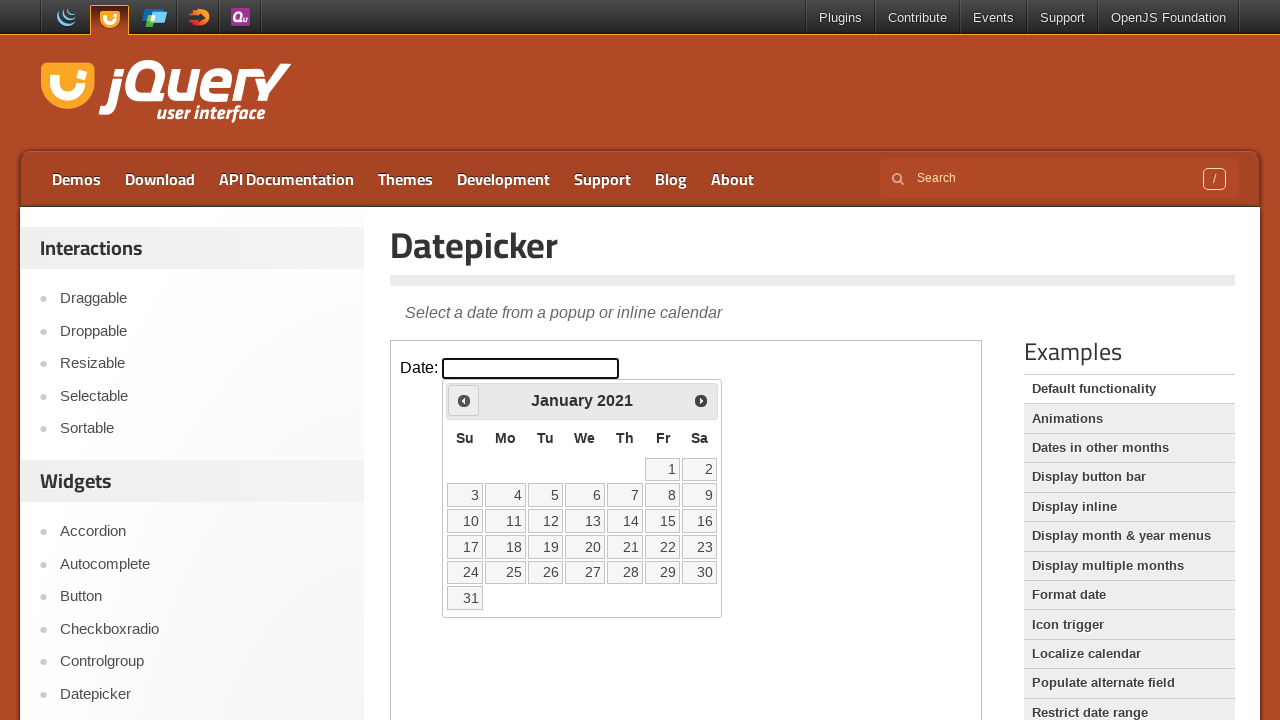

Clicked Previous button to navigate back (currently at January 2021) at (464, 400) on iframe >> nth=0 >> internal:control=enter-frame >> span:text('Prev')
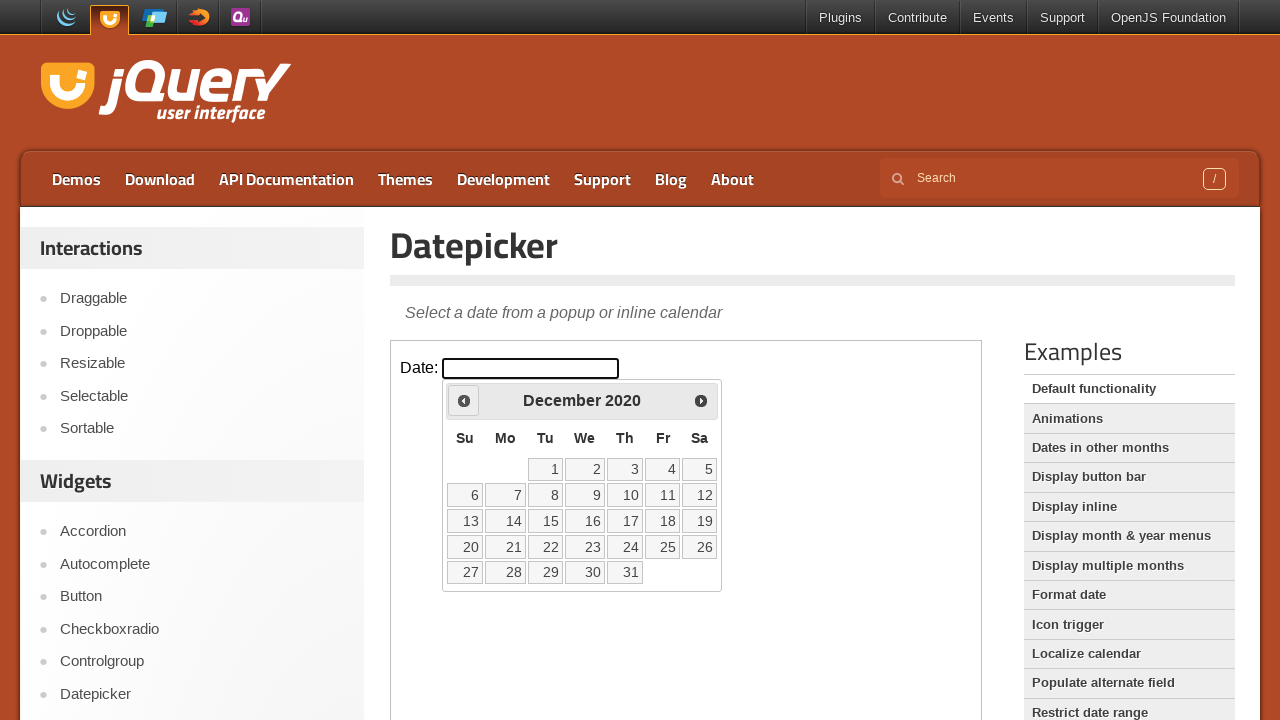

Retrieved current month: December
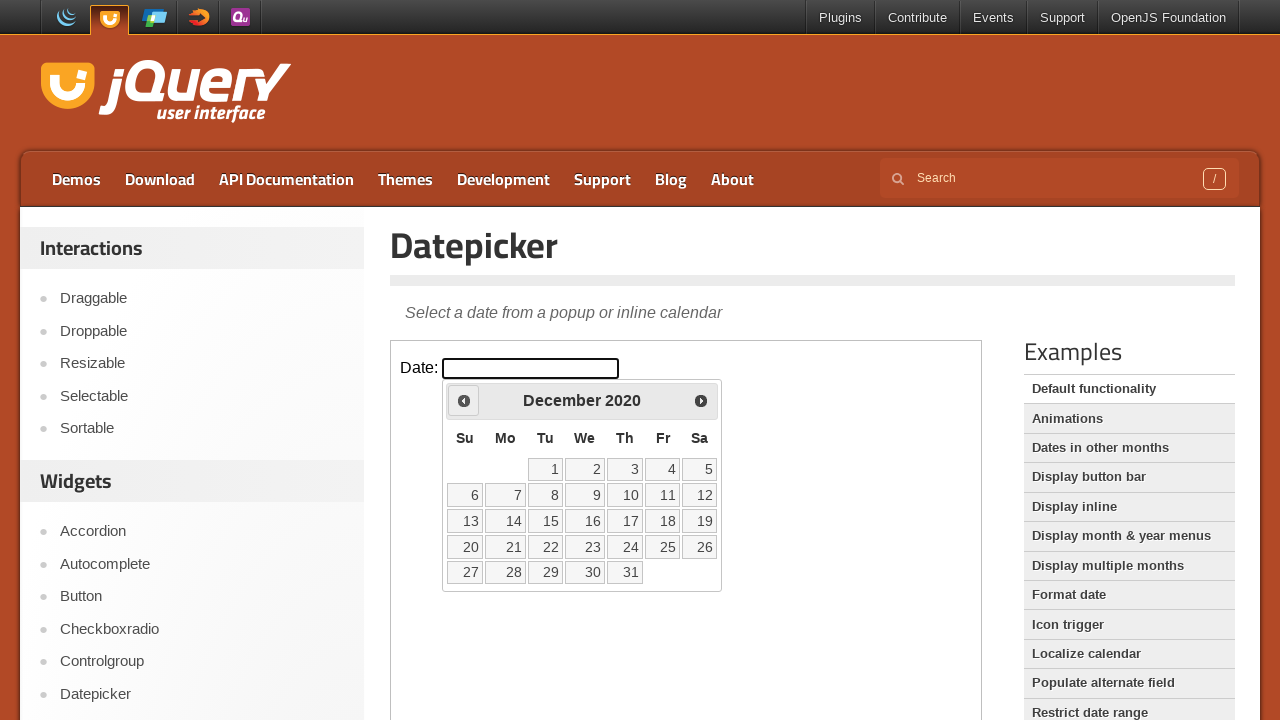

Retrieved current year: 2020
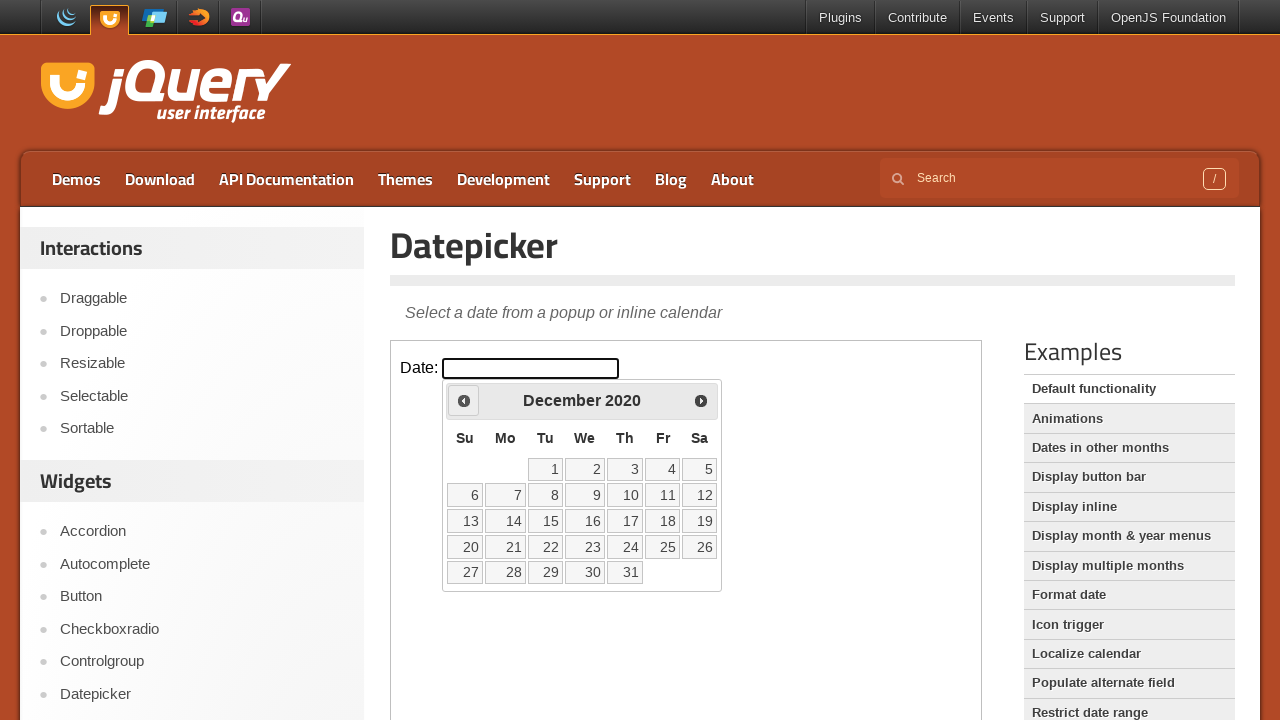

Clicked Previous button to navigate back (currently at December 2020) at (464, 400) on iframe >> nth=0 >> internal:control=enter-frame >> span:text('Prev')
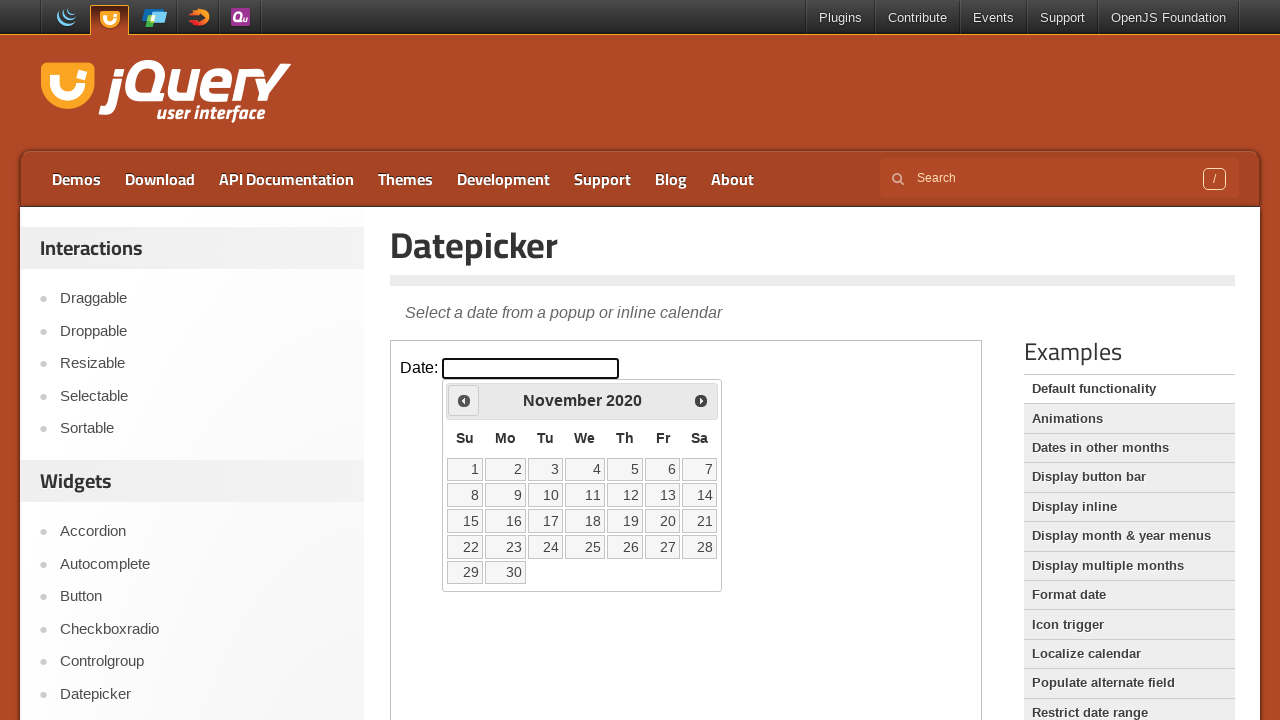

Retrieved current month: November
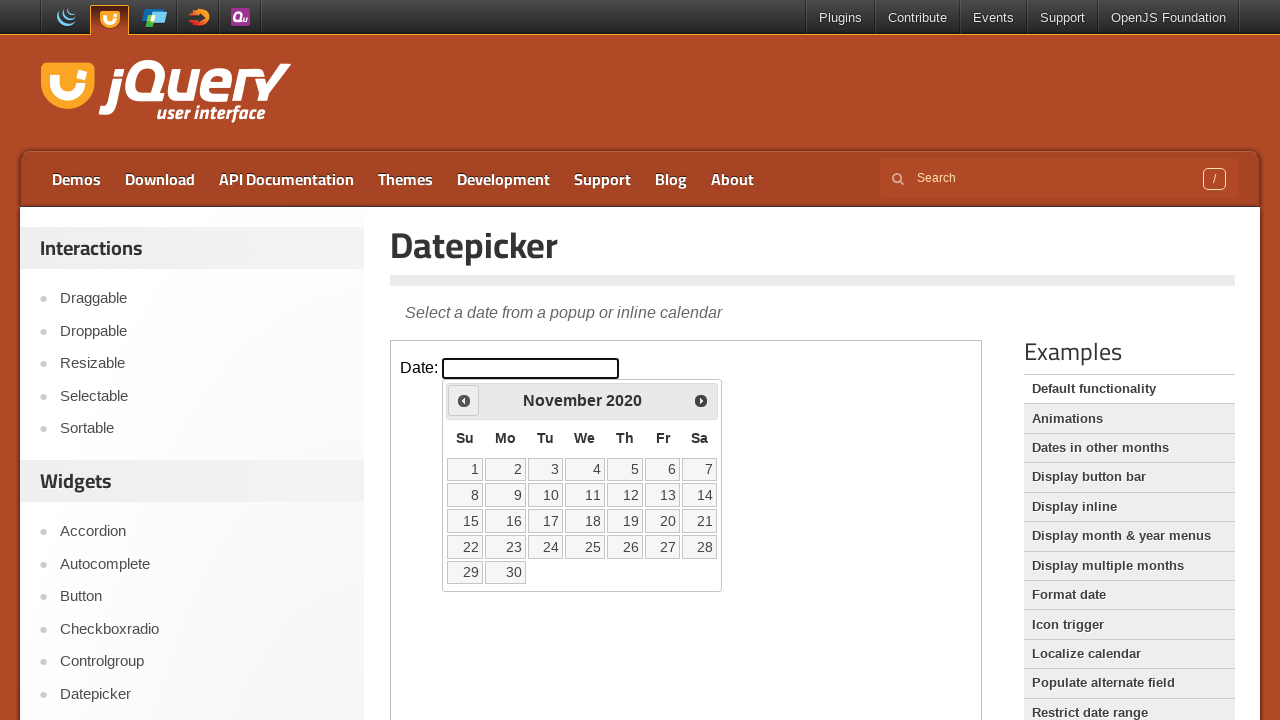

Retrieved current year: 2020
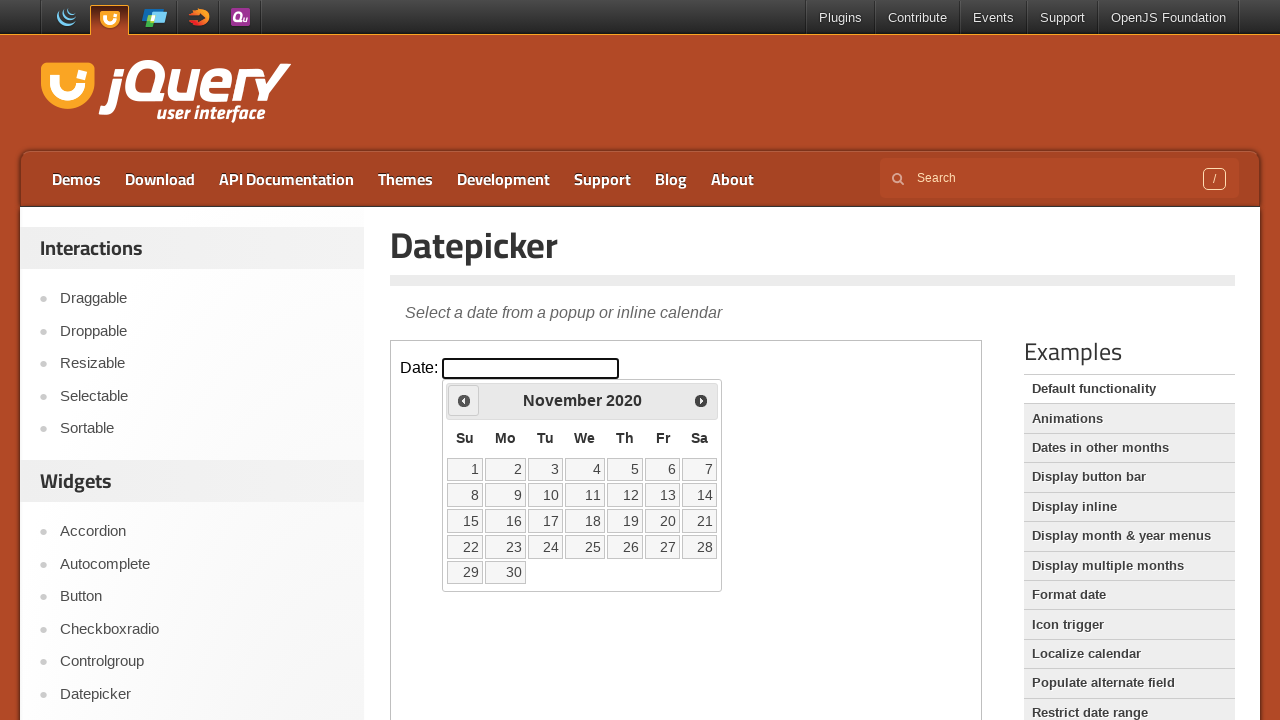

Clicked Previous button to navigate back (currently at November 2020) at (464, 400) on iframe >> nth=0 >> internal:control=enter-frame >> span:text('Prev')
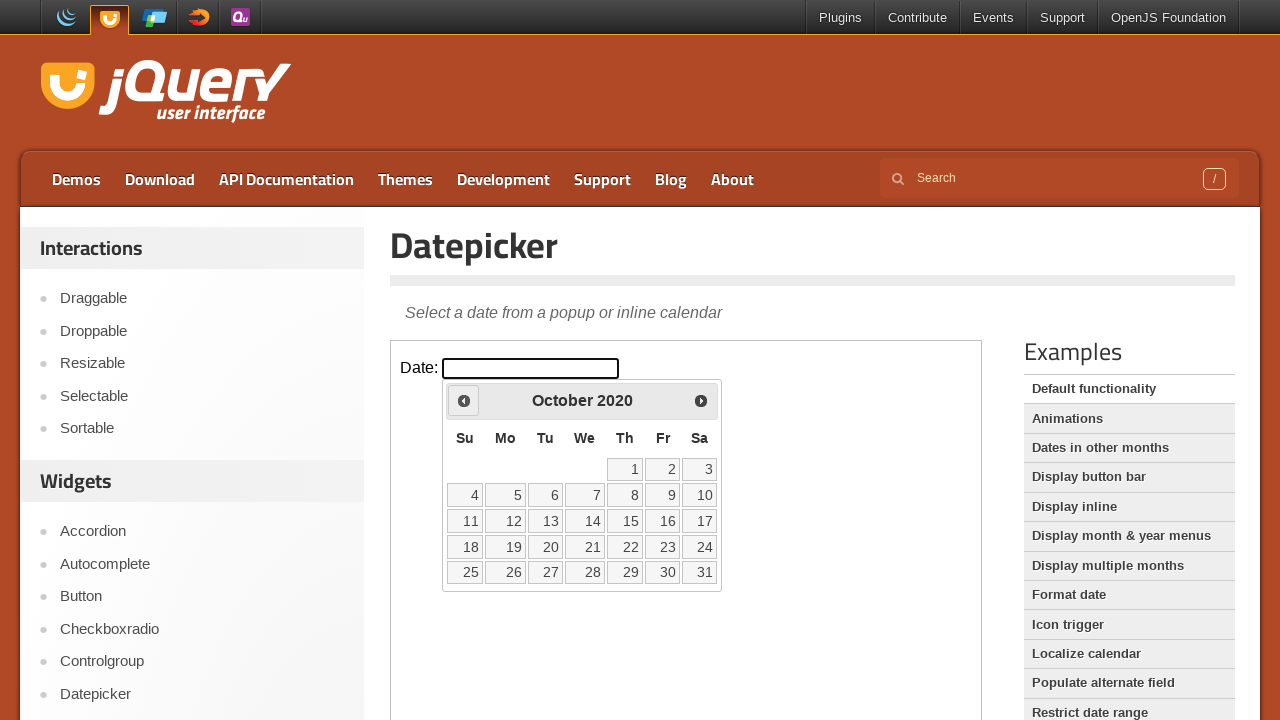

Retrieved current month: October
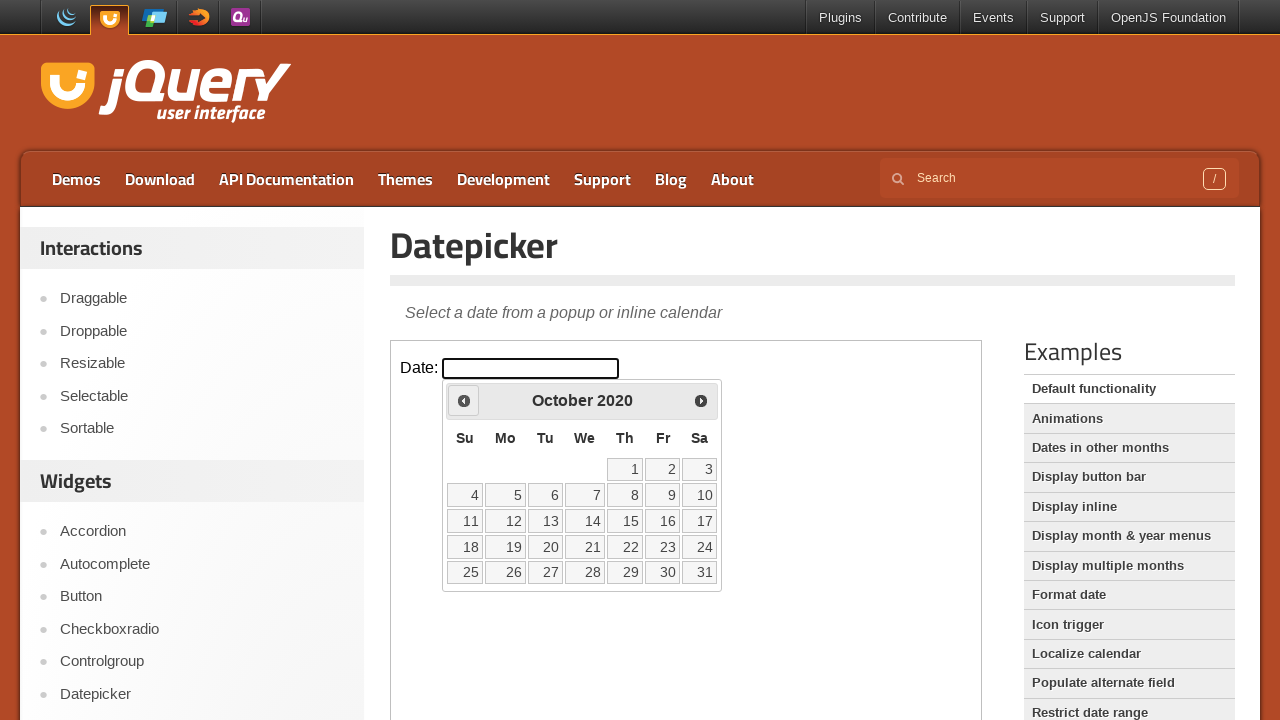

Retrieved current year: 2020
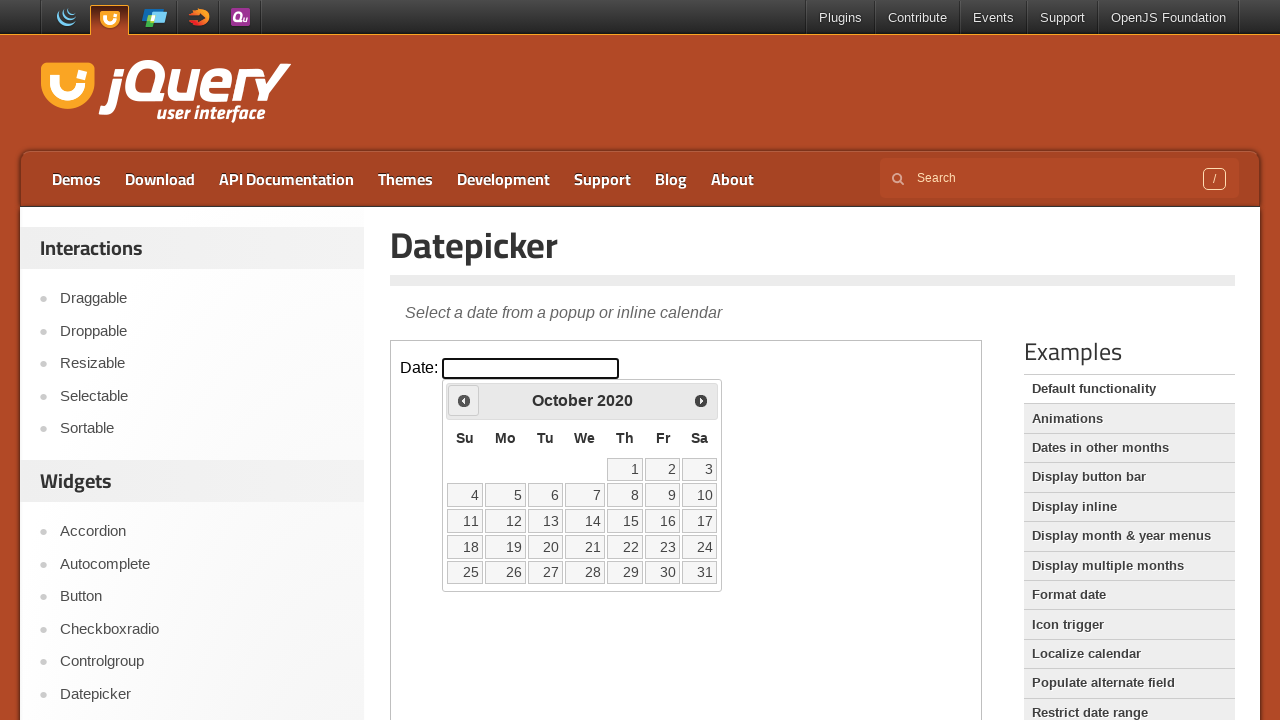

Clicked Previous button to navigate back (currently at October 2020) at (464, 400) on iframe >> nth=0 >> internal:control=enter-frame >> span:text('Prev')
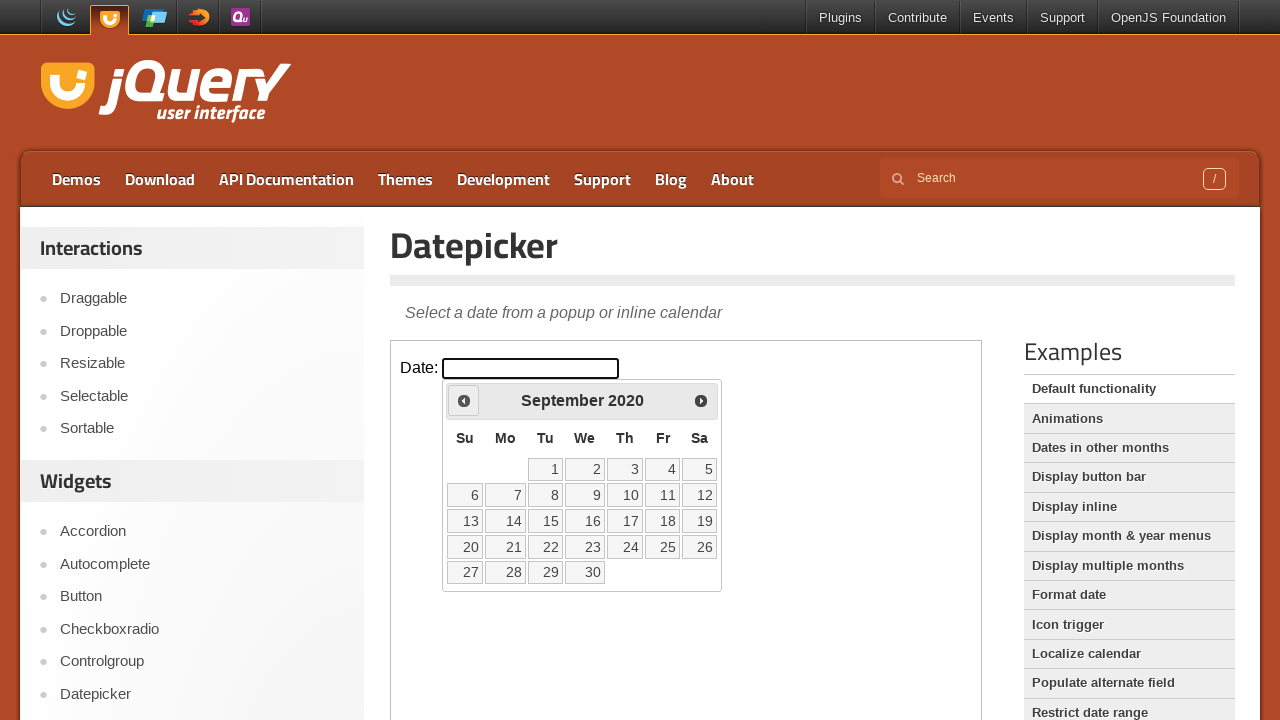

Retrieved current month: September
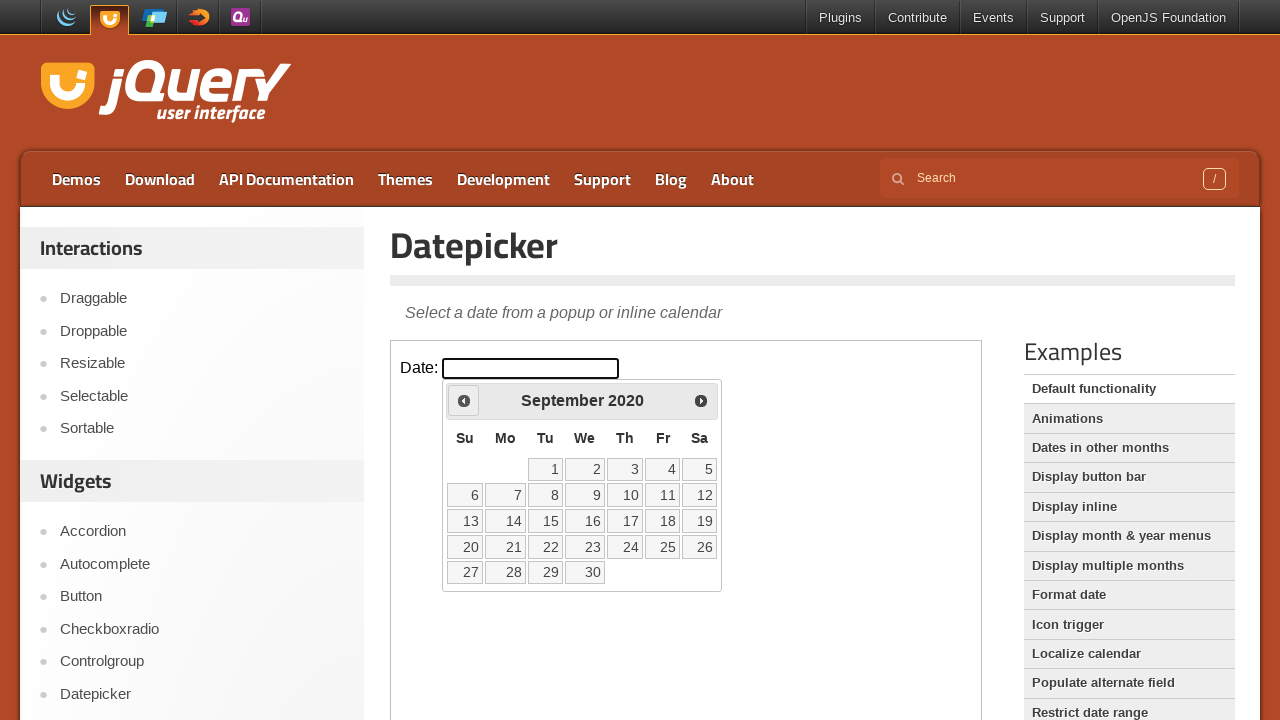

Retrieved current year: 2020
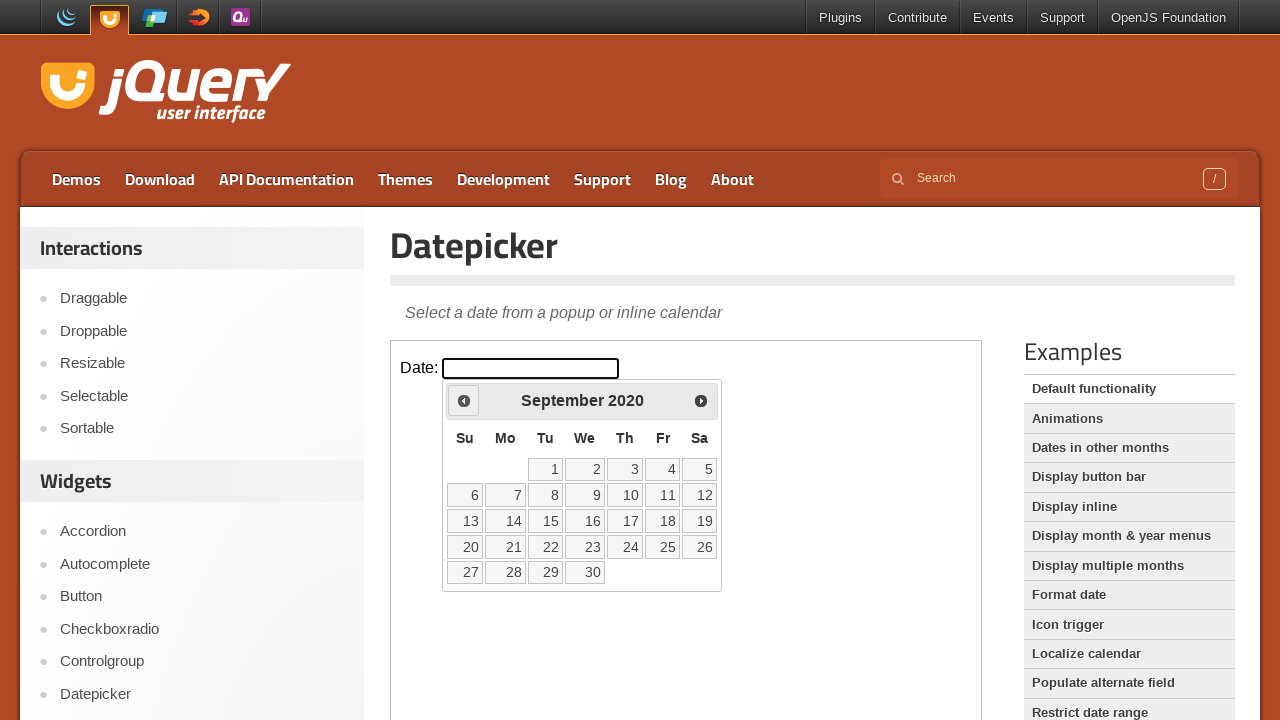

Clicked Previous button to navigate back (currently at September 2020) at (464, 400) on iframe >> nth=0 >> internal:control=enter-frame >> span:text('Prev')
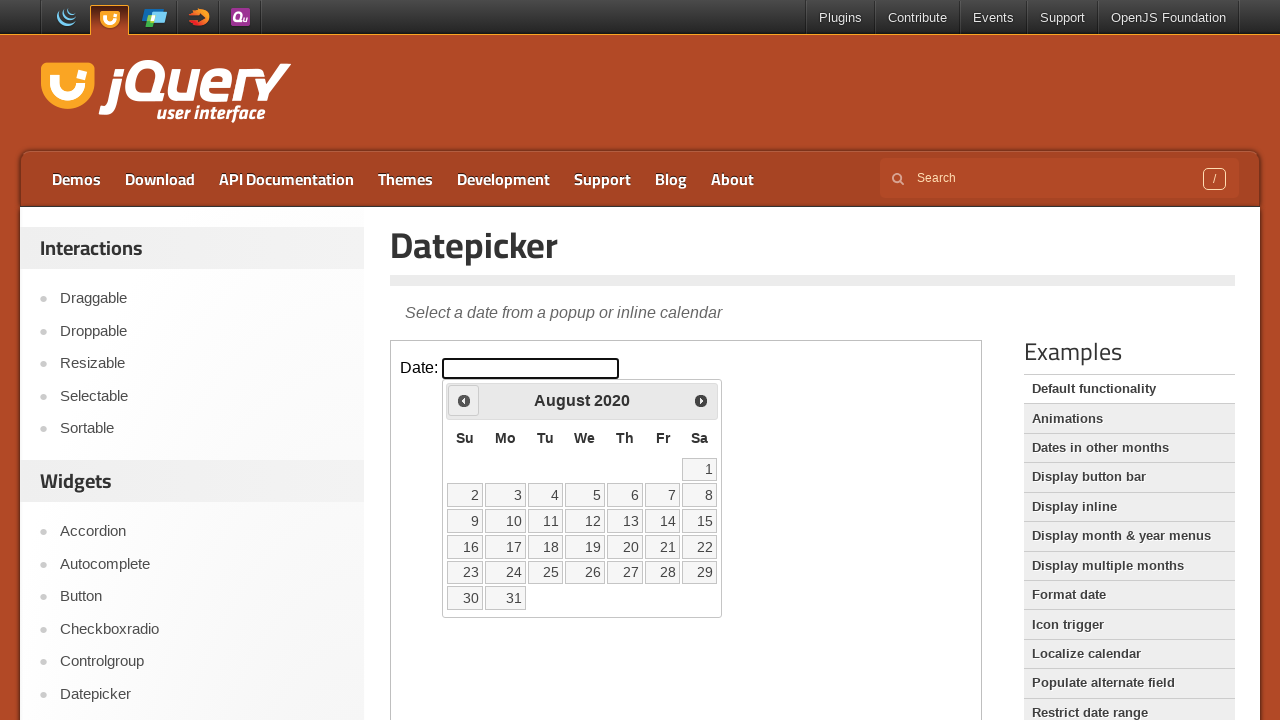

Retrieved current month: August
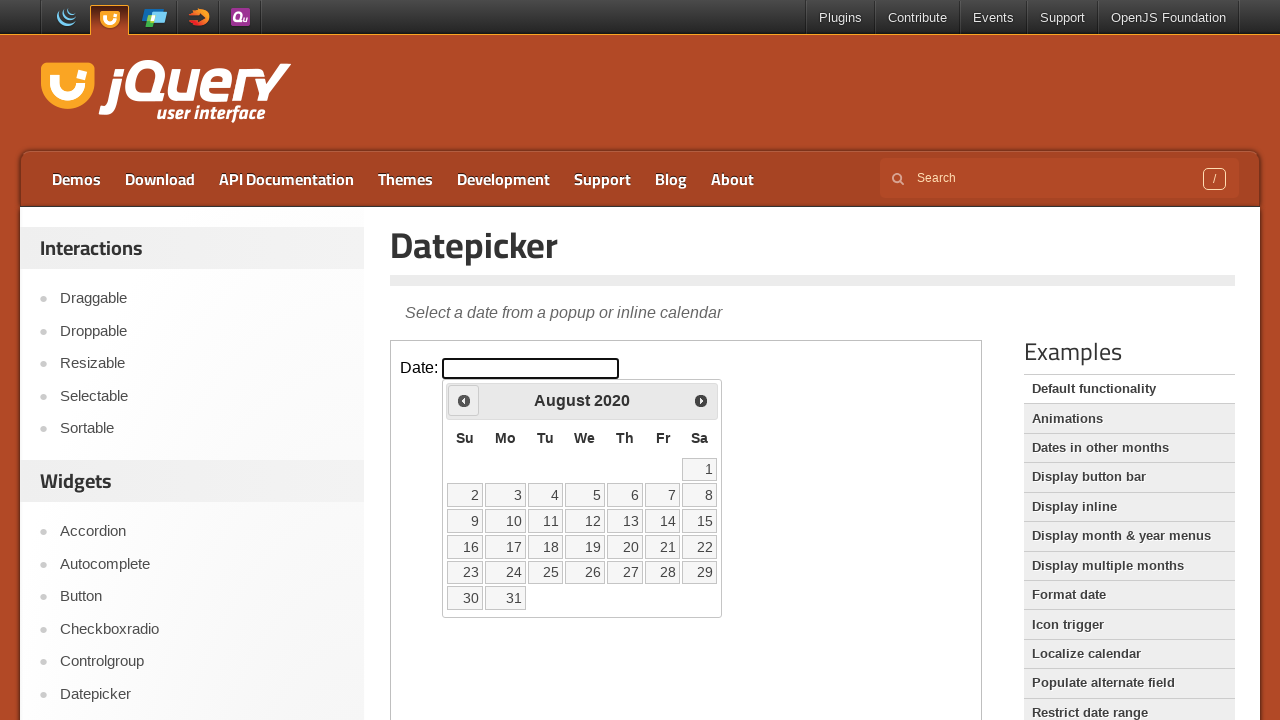

Retrieved current year: 2020
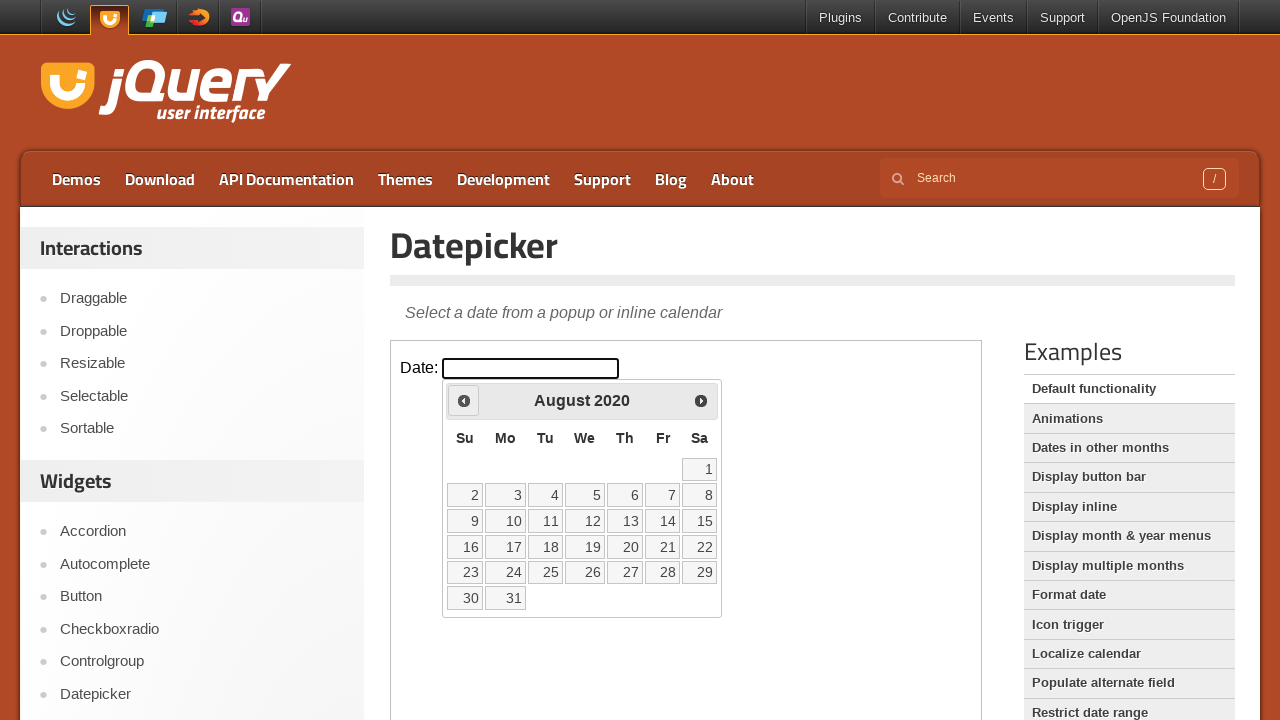

Clicked Previous button to navigate back (currently at August 2020) at (464, 400) on iframe >> nth=0 >> internal:control=enter-frame >> span:text('Prev')
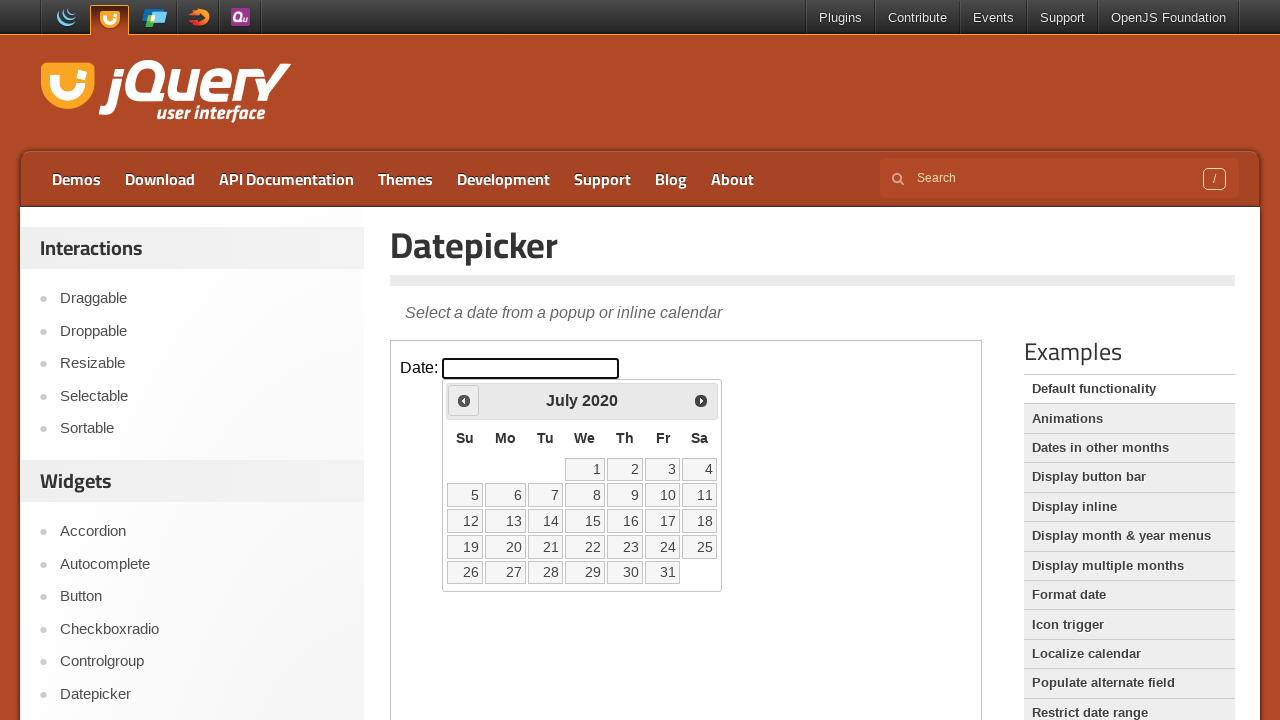

Retrieved current month: July
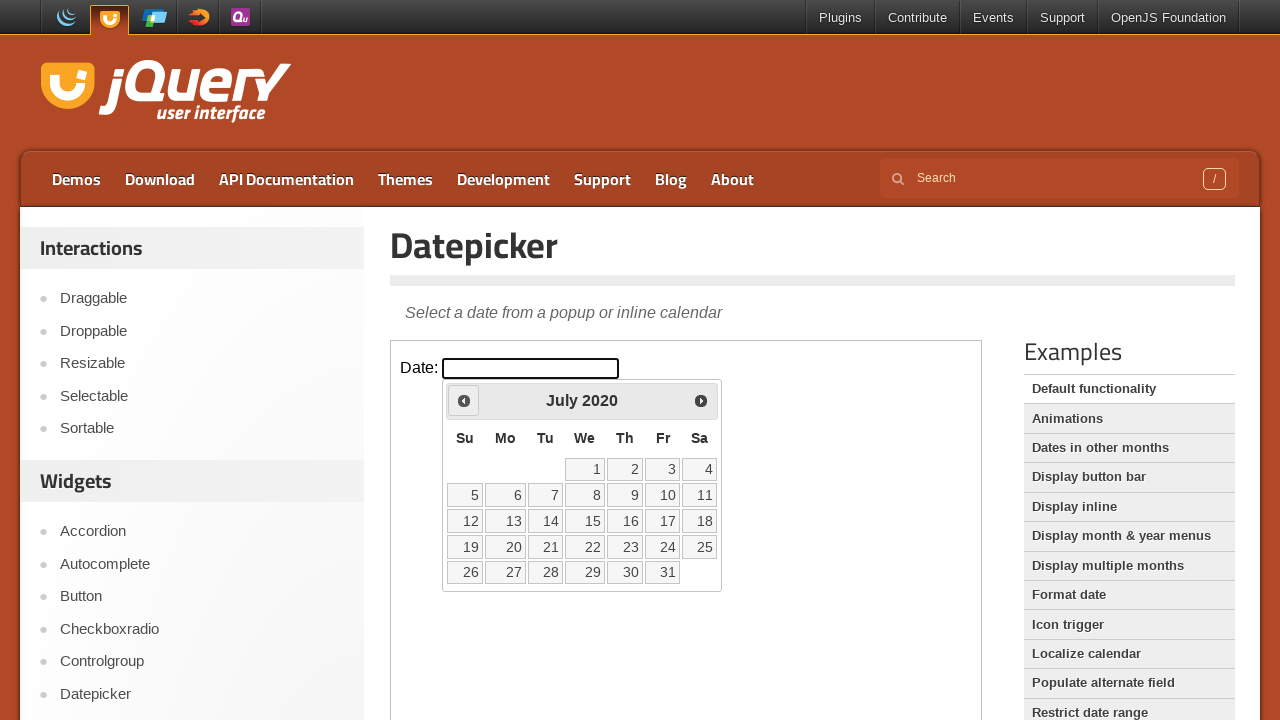

Retrieved current year: 2020
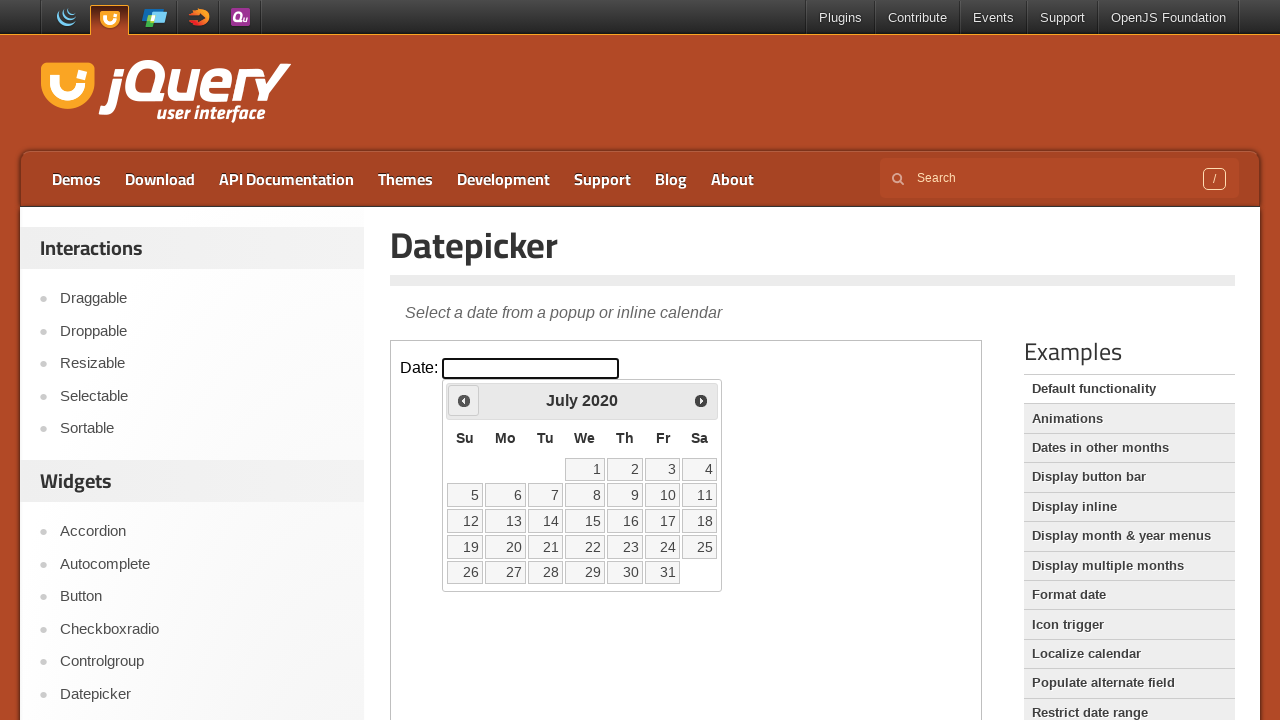

Clicked Previous button to navigate back (currently at July 2020) at (464, 400) on iframe >> nth=0 >> internal:control=enter-frame >> span:text('Prev')
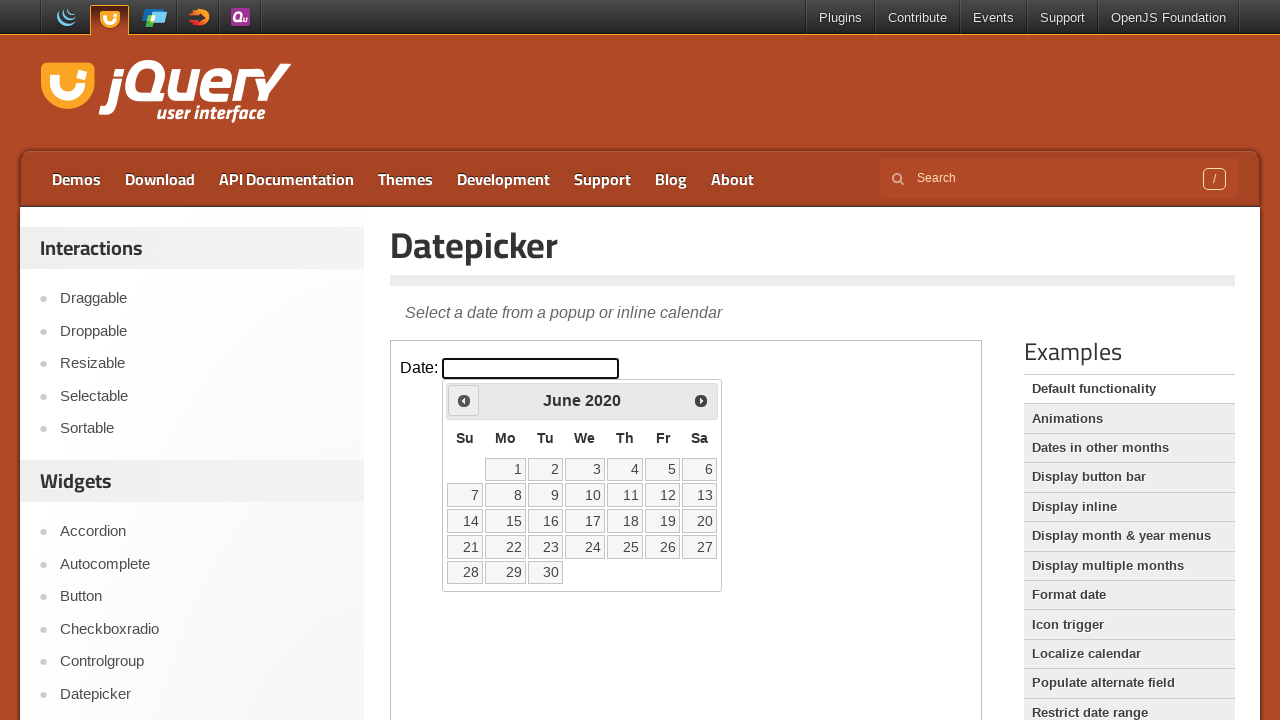

Retrieved current month: June
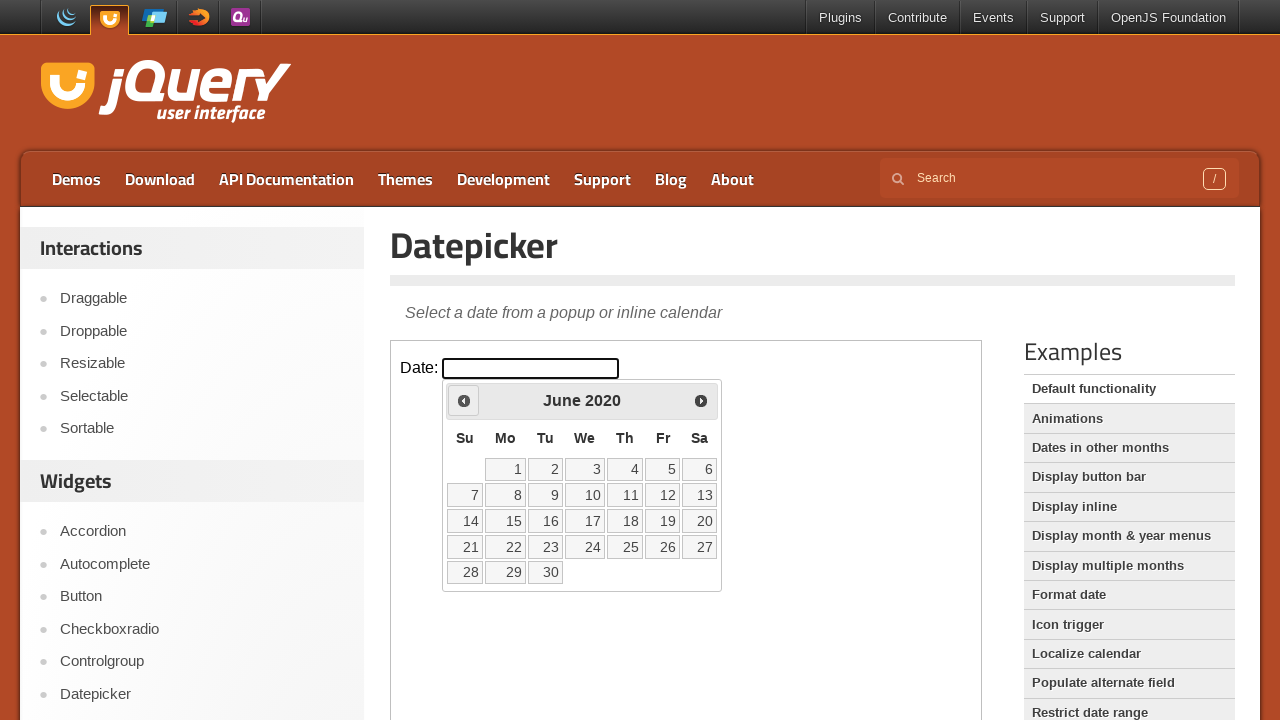

Retrieved current year: 2020
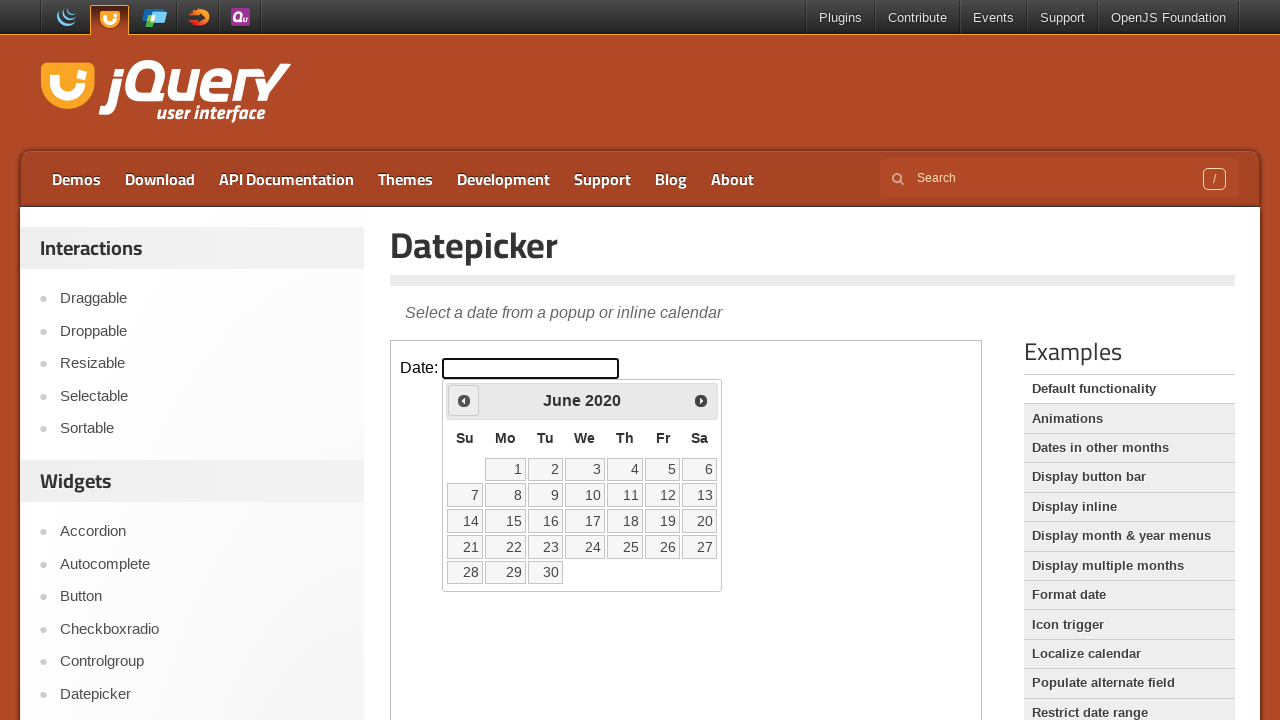

Clicked Previous button to navigate back (currently at June 2020) at (464, 400) on iframe >> nth=0 >> internal:control=enter-frame >> span:text('Prev')
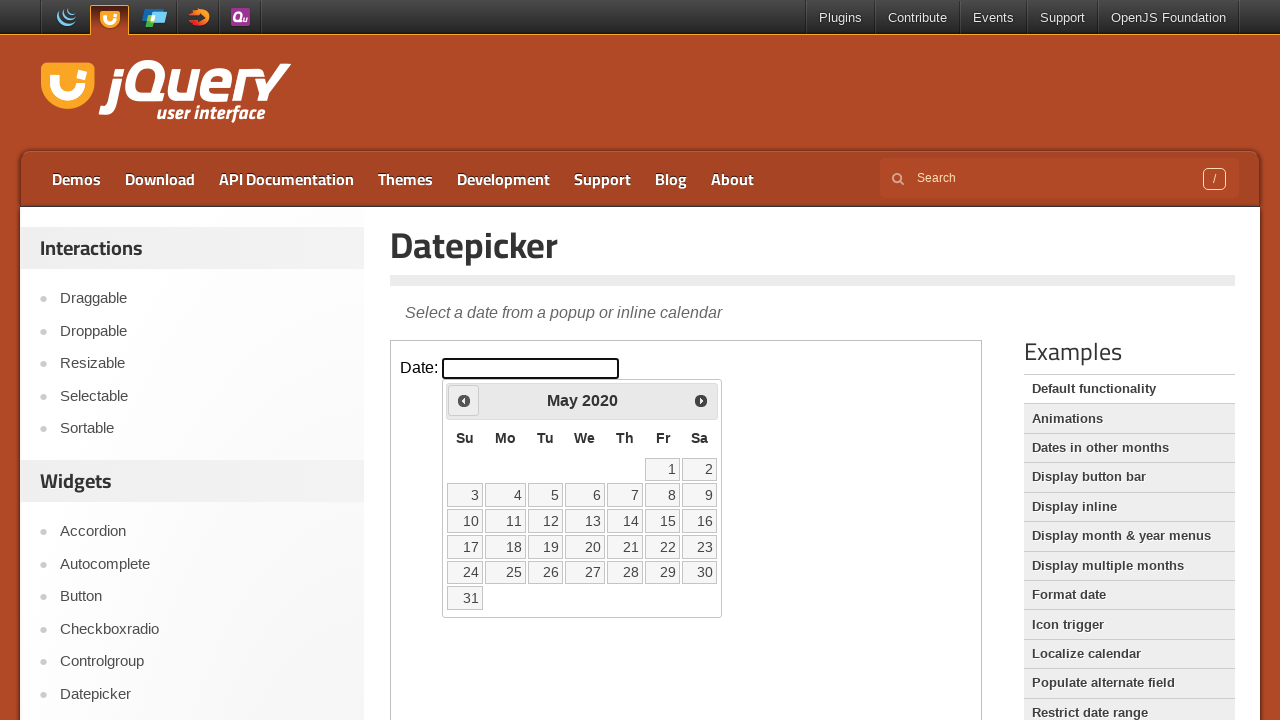

Retrieved current month: May
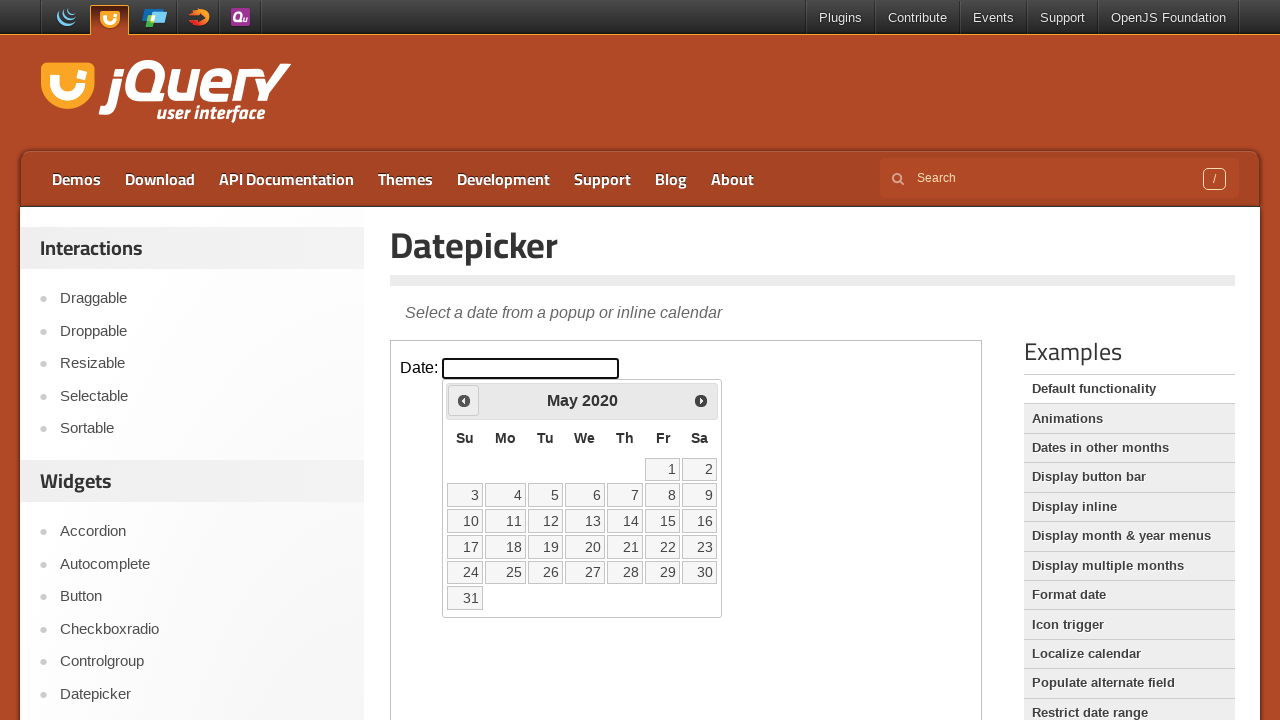

Retrieved current year: 2020
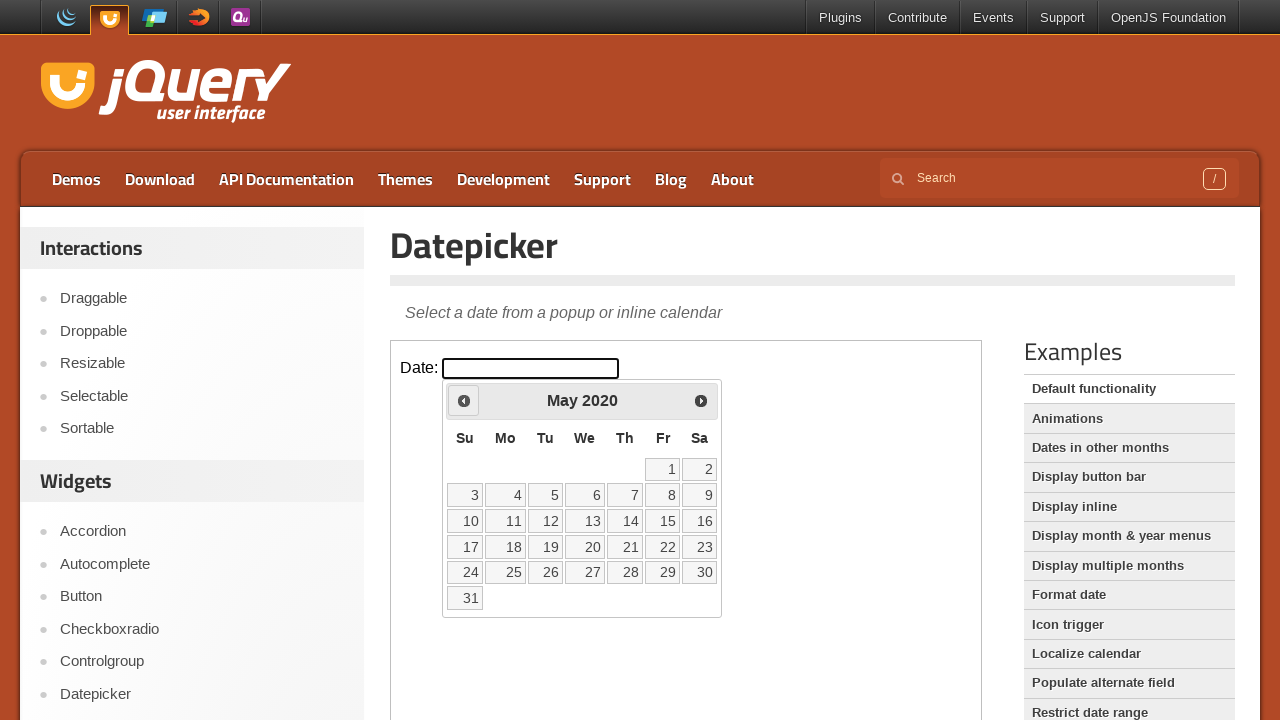

Clicked Previous button to navigate back (currently at May 2020) at (464, 400) on iframe >> nth=0 >> internal:control=enter-frame >> span:text('Prev')
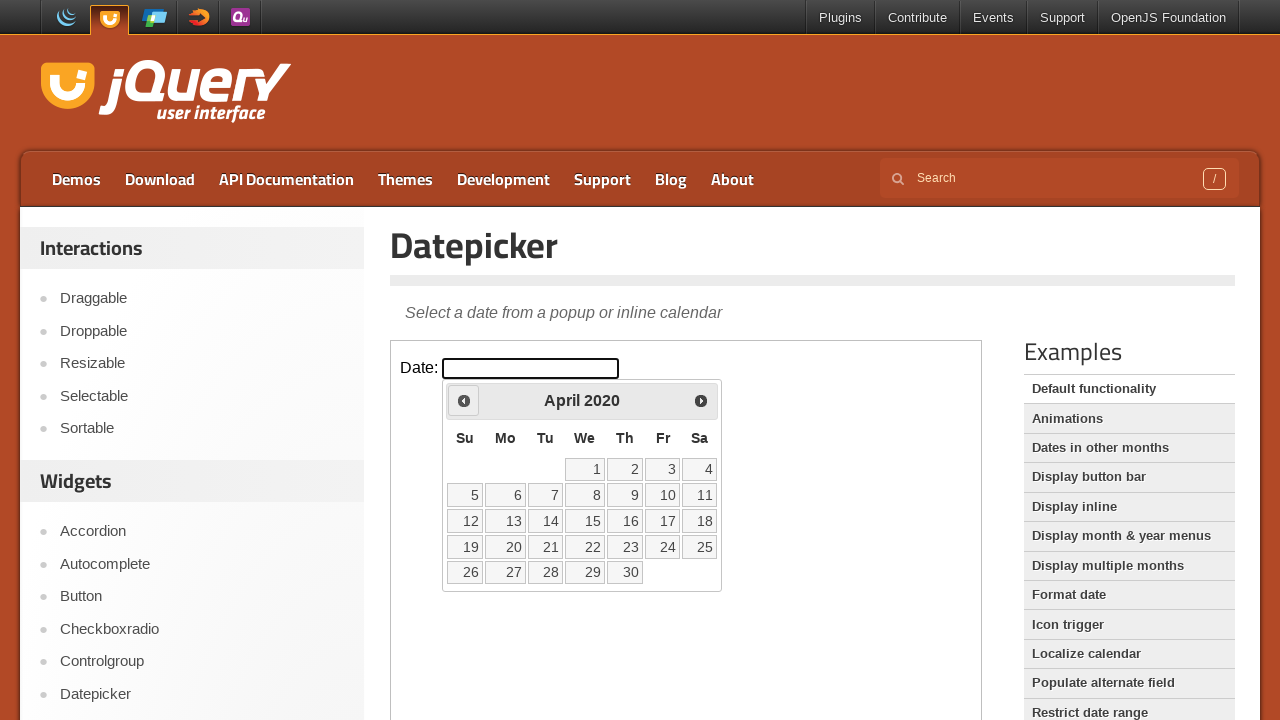

Retrieved current month: April
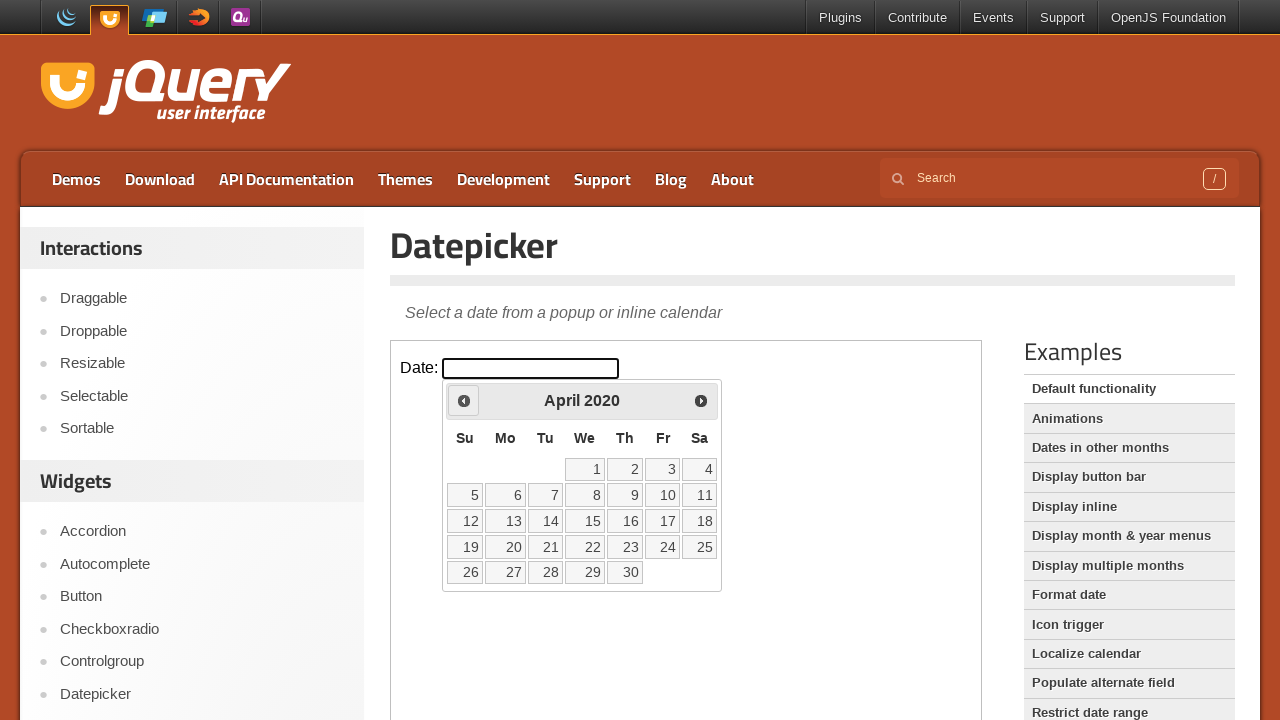

Retrieved current year: 2020
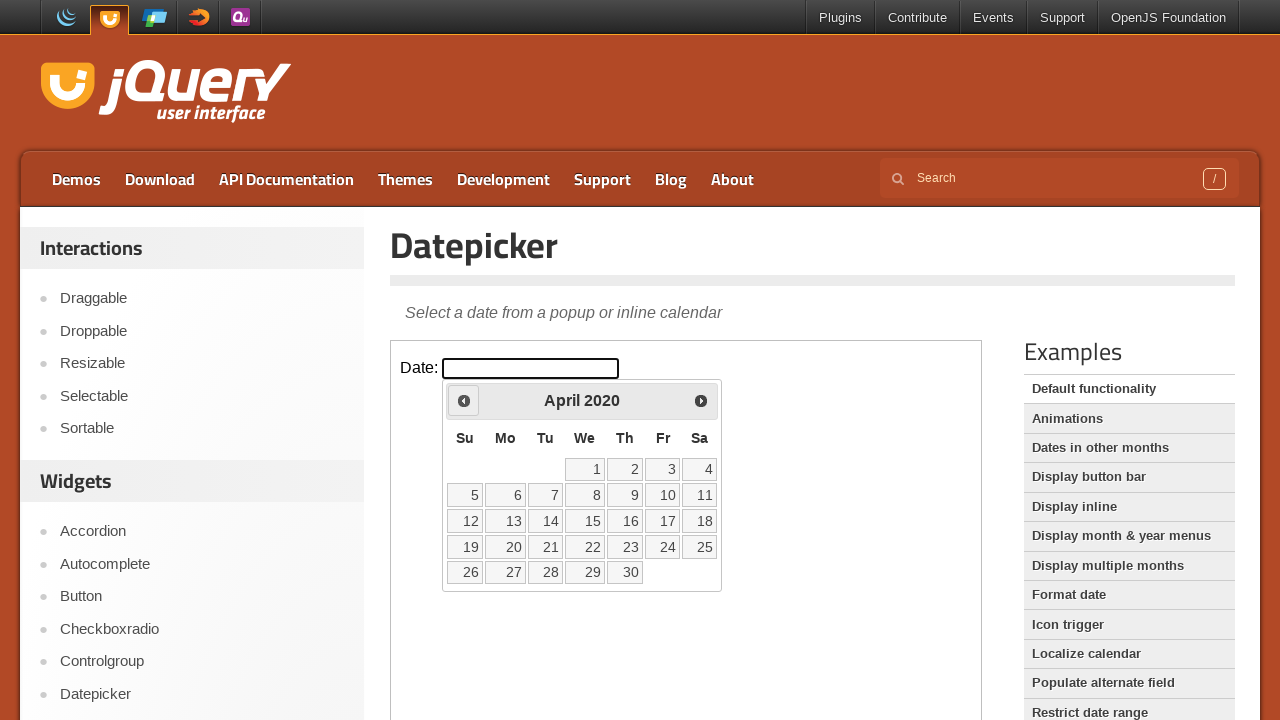

Clicked Previous button to navigate back (currently at April 2020) at (464, 400) on iframe >> nth=0 >> internal:control=enter-frame >> span:text('Prev')
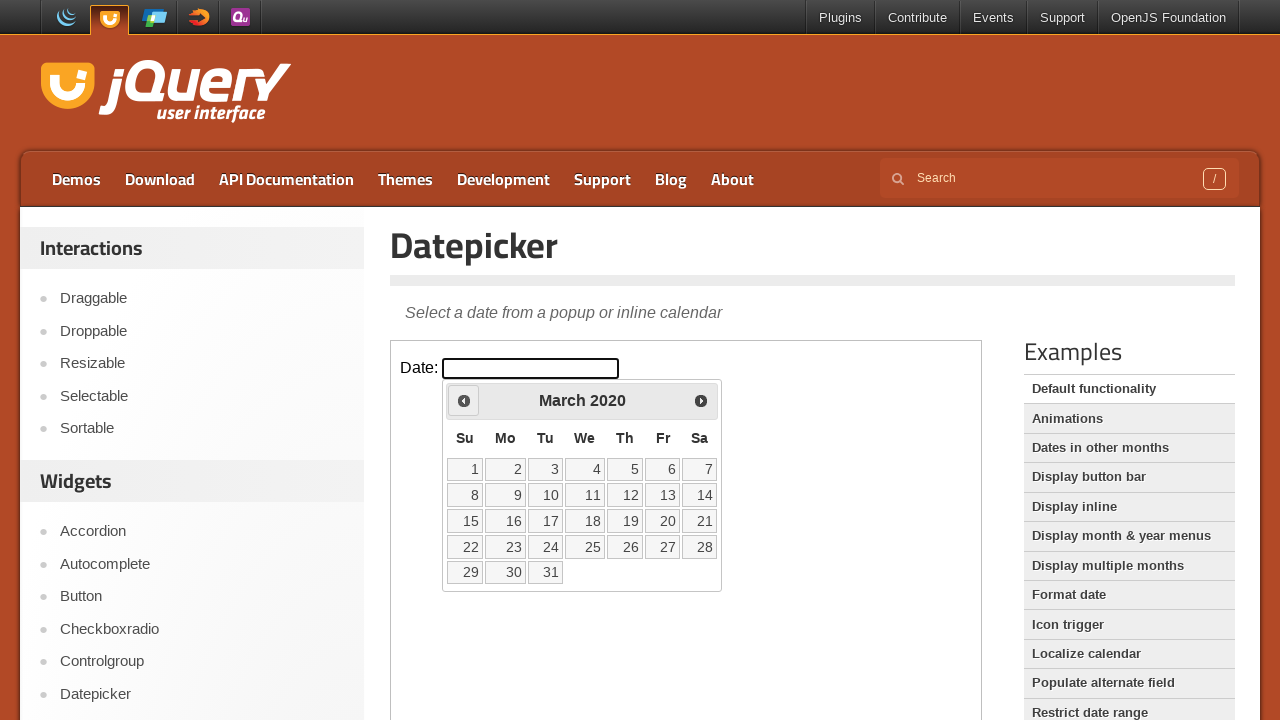

Retrieved current month: March
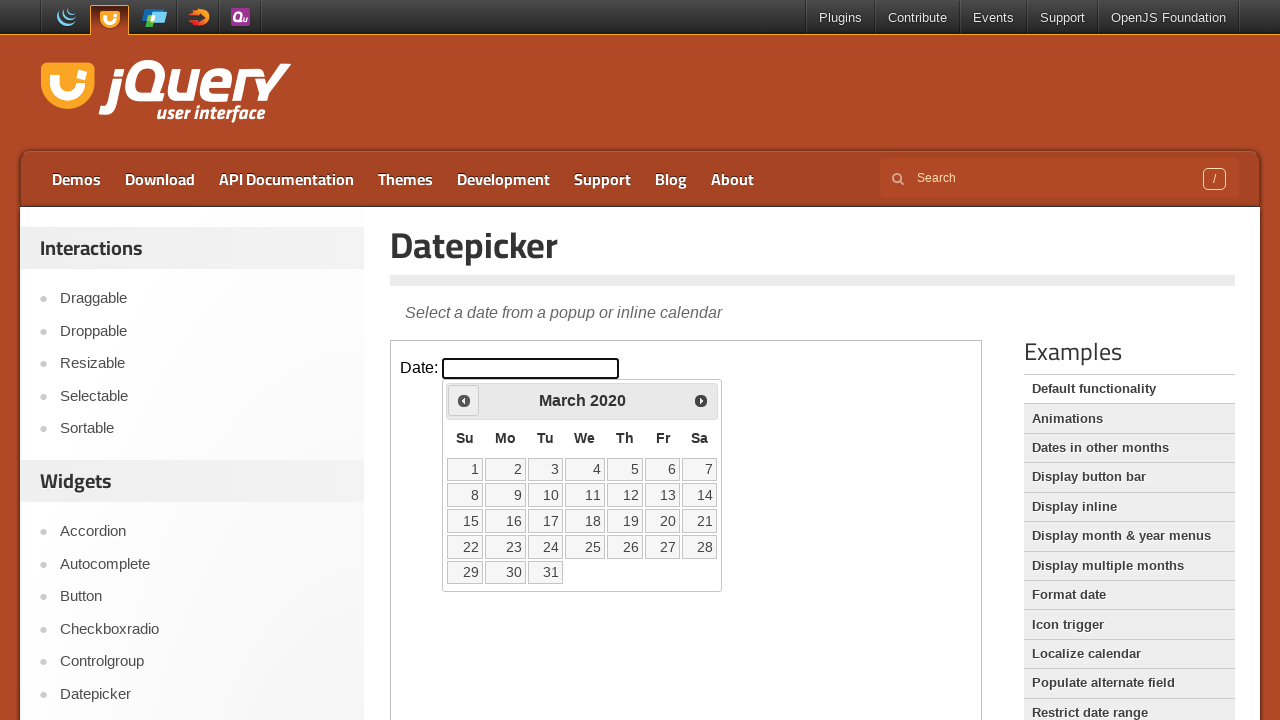

Retrieved current year: 2020
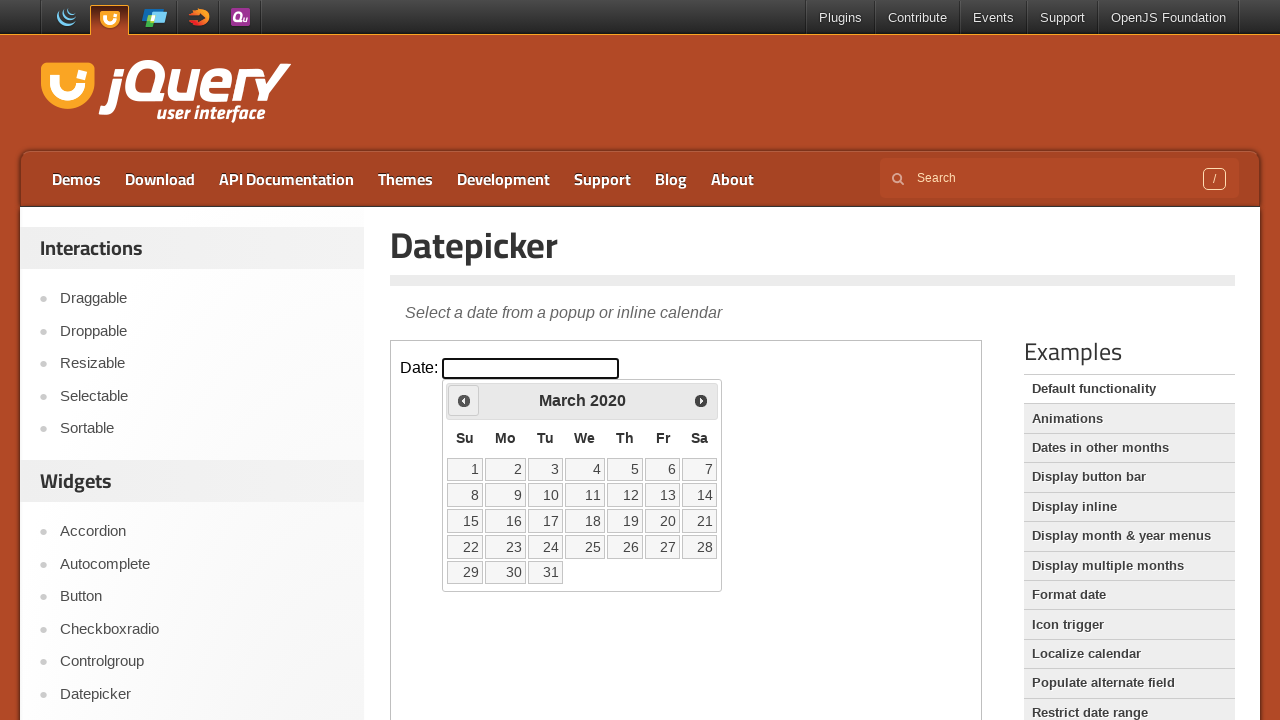

Clicked Previous button to navigate back (currently at March 2020) at (464, 400) on iframe >> nth=0 >> internal:control=enter-frame >> span:text('Prev')
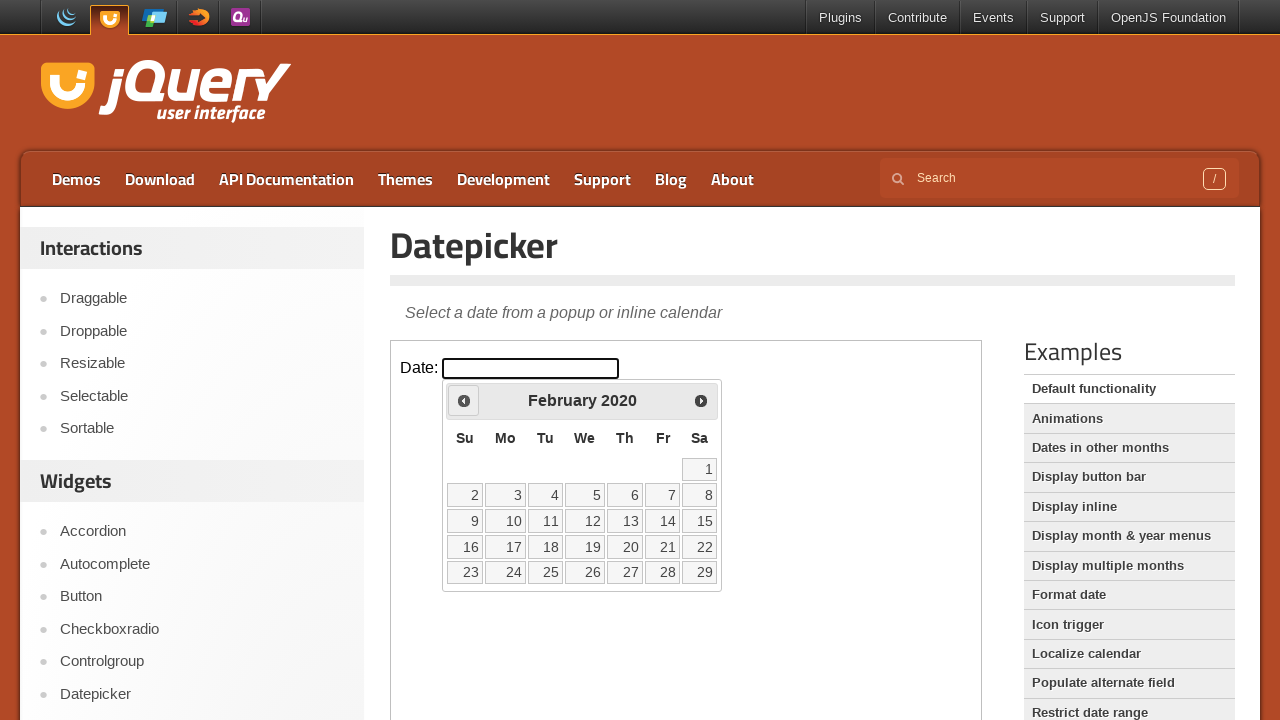

Retrieved current month: February
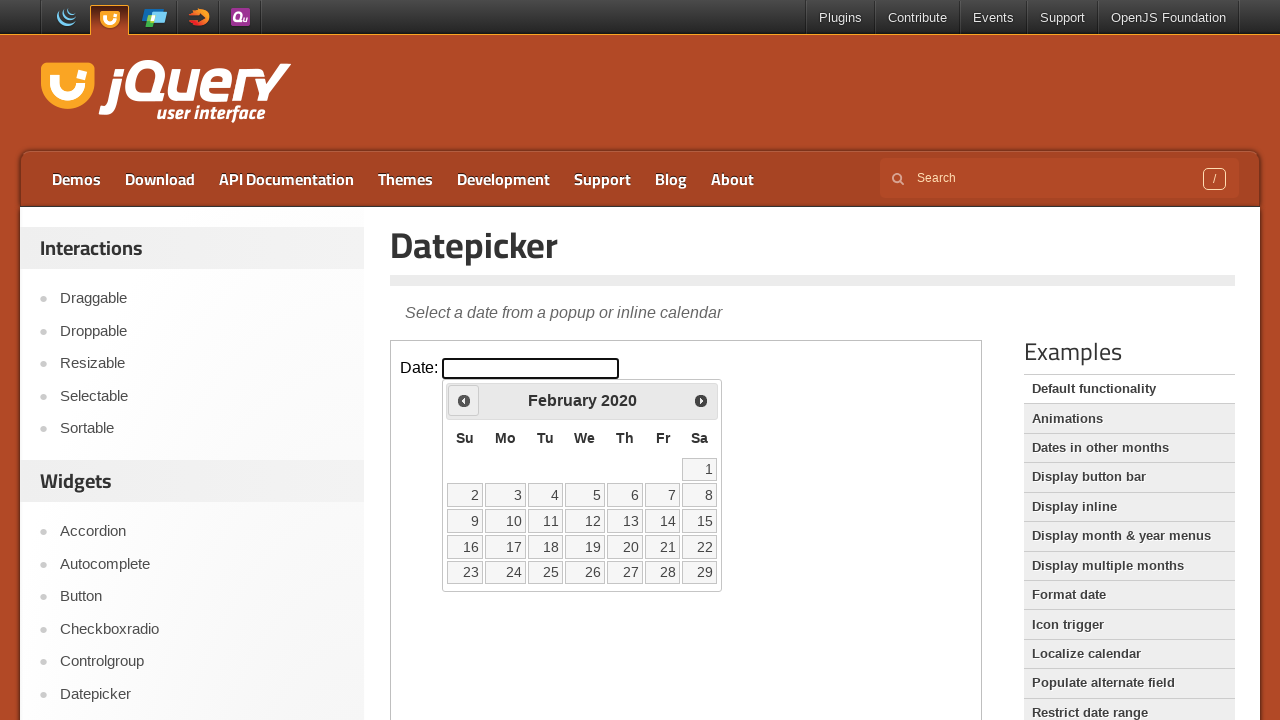

Retrieved current year: 2020
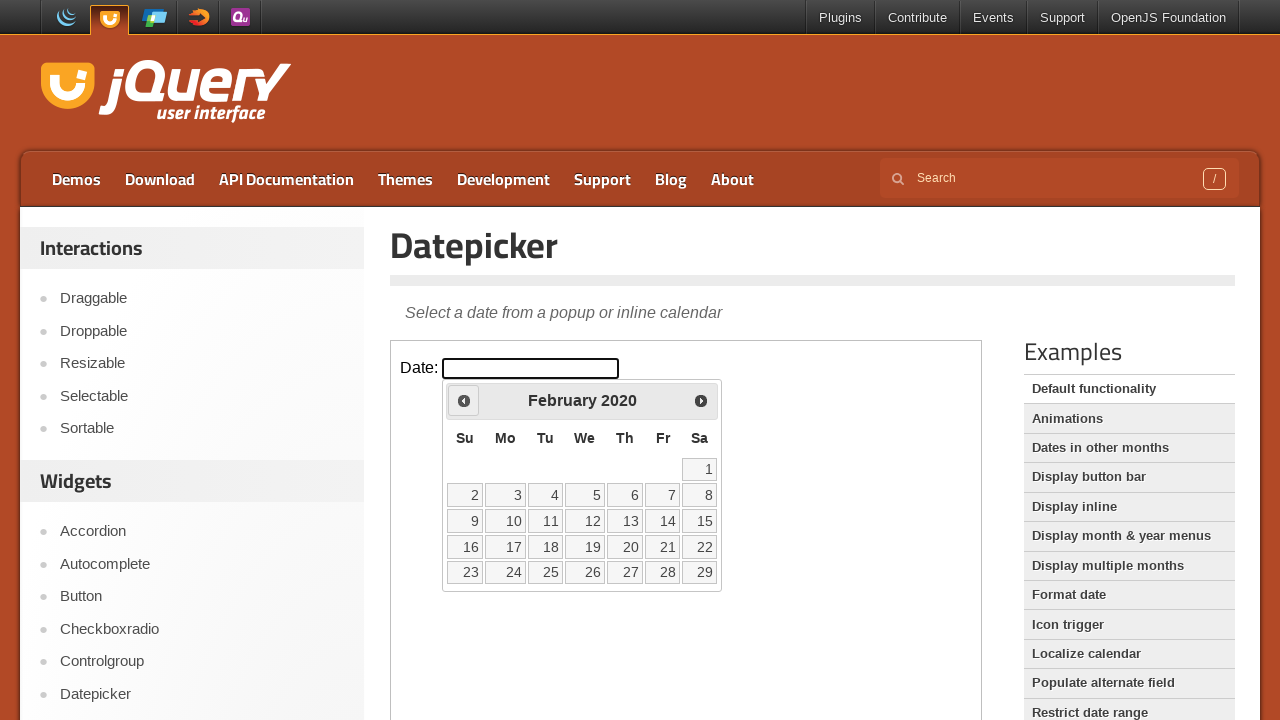

Clicked Previous button to navigate back (currently at February 2020) at (464, 400) on iframe >> nth=0 >> internal:control=enter-frame >> span:text('Prev')
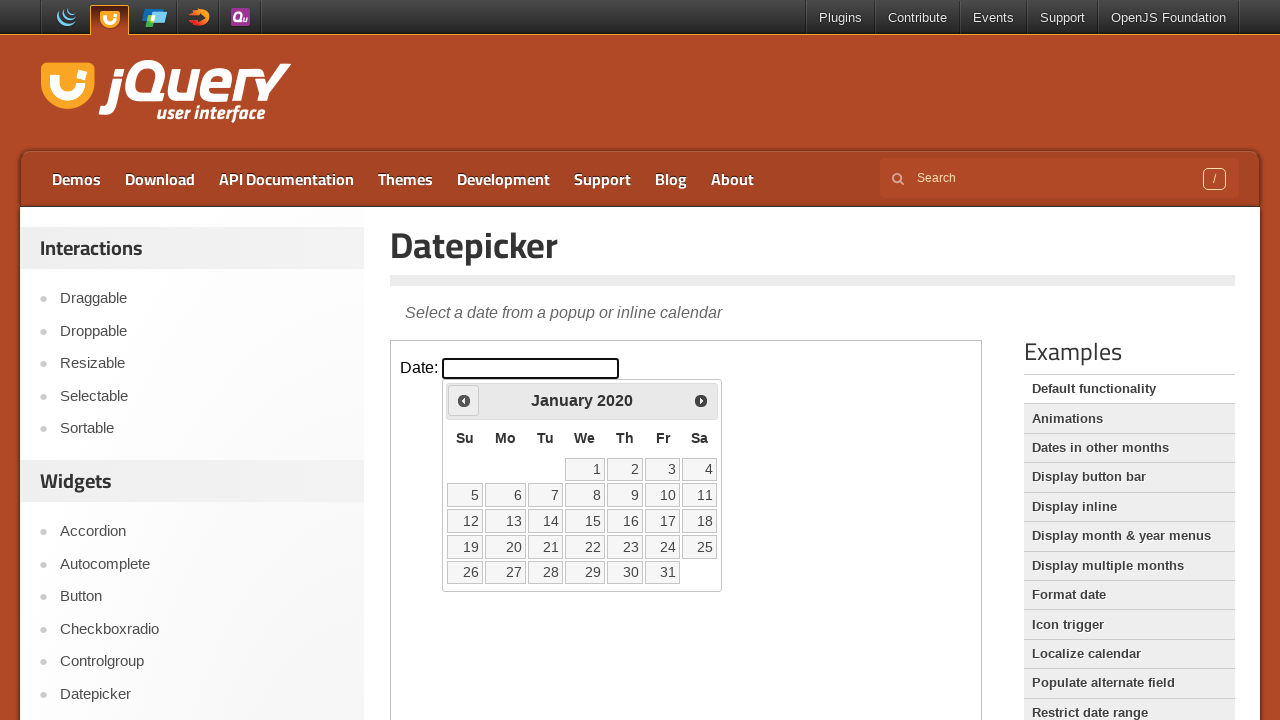

Retrieved current month: January
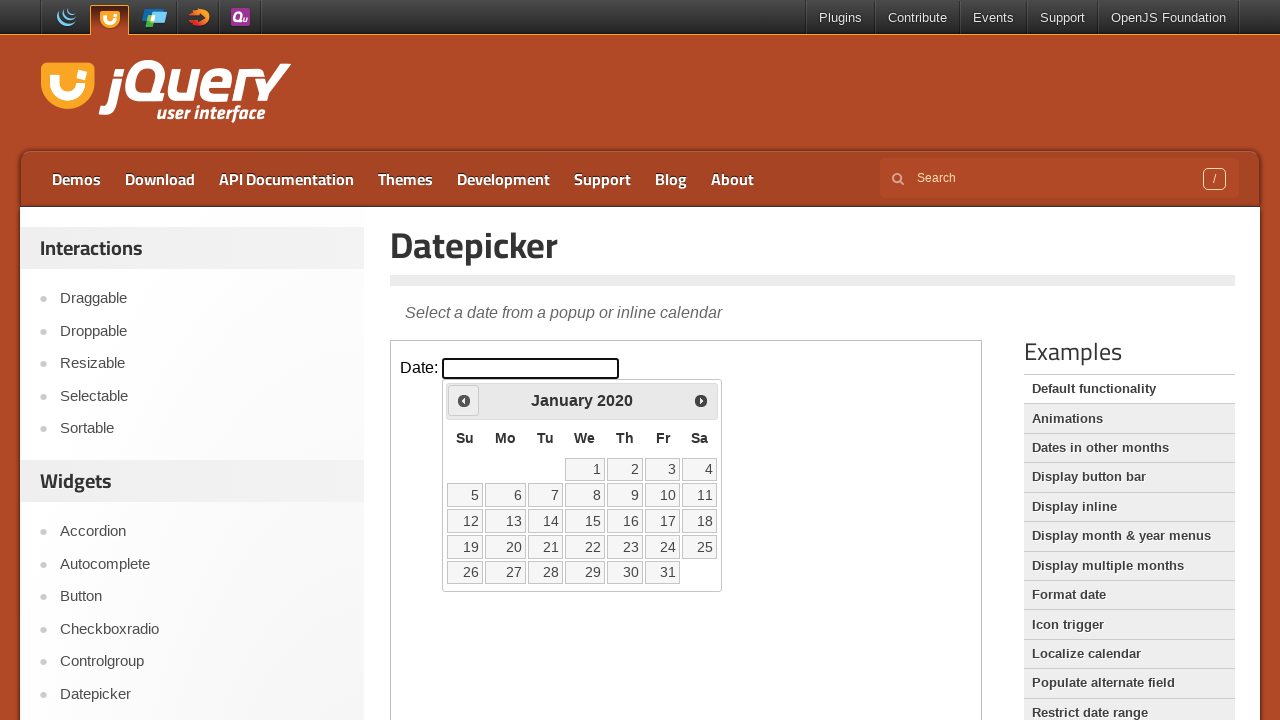

Retrieved current year: 2020
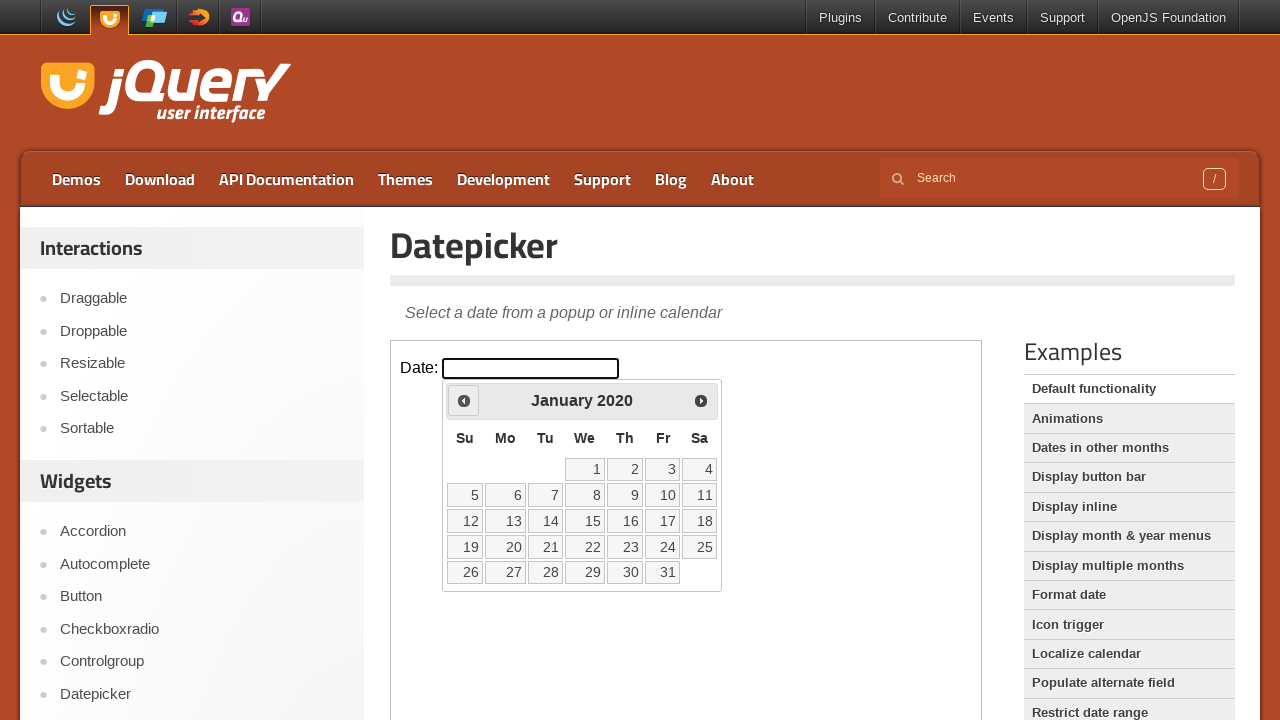

Clicked Previous button to navigate back (currently at January 2020) at (464, 400) on iframe >> nth=0 >> internal:control=enter-frame >> span:text('Prev')
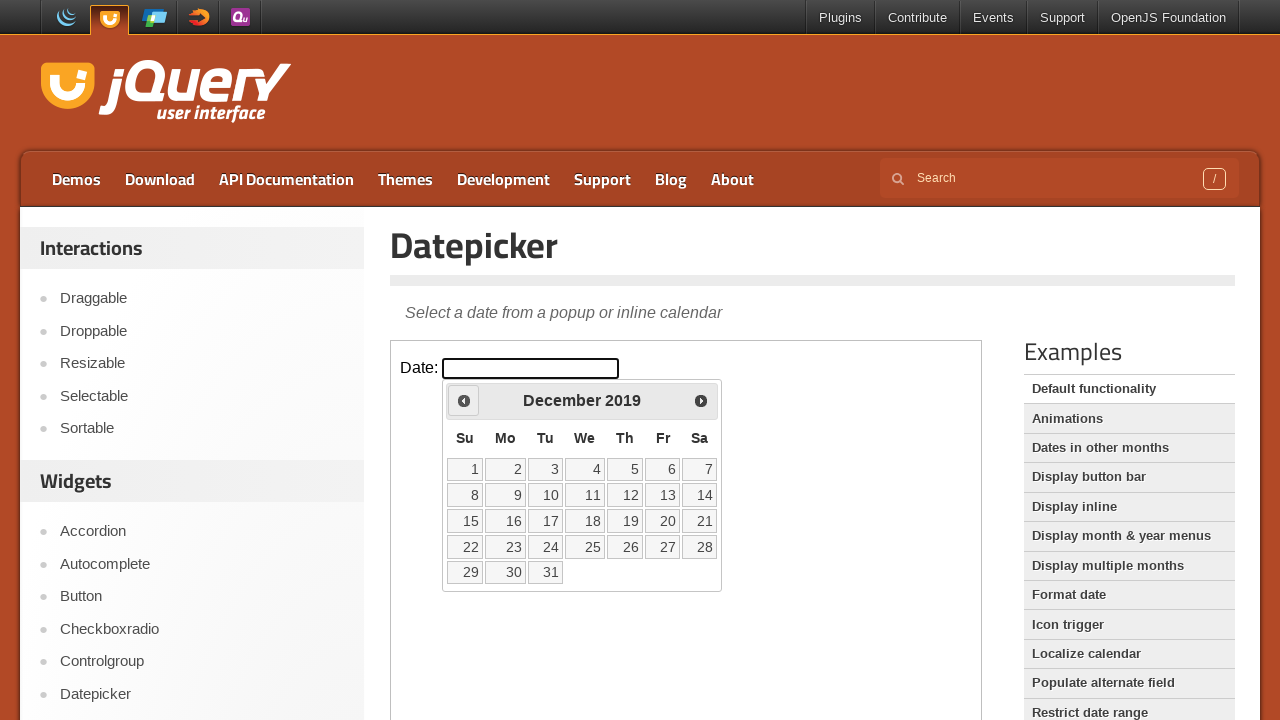

Retrieved current month: December
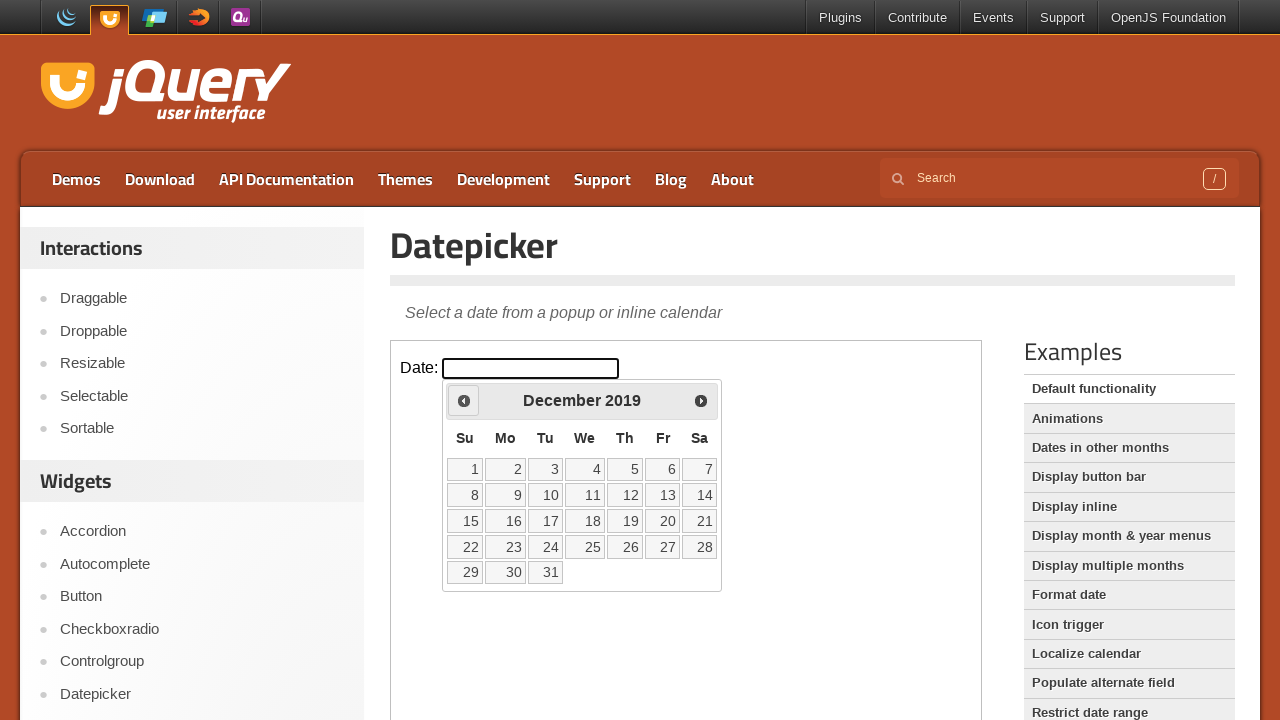

Retrieved current year: 2019
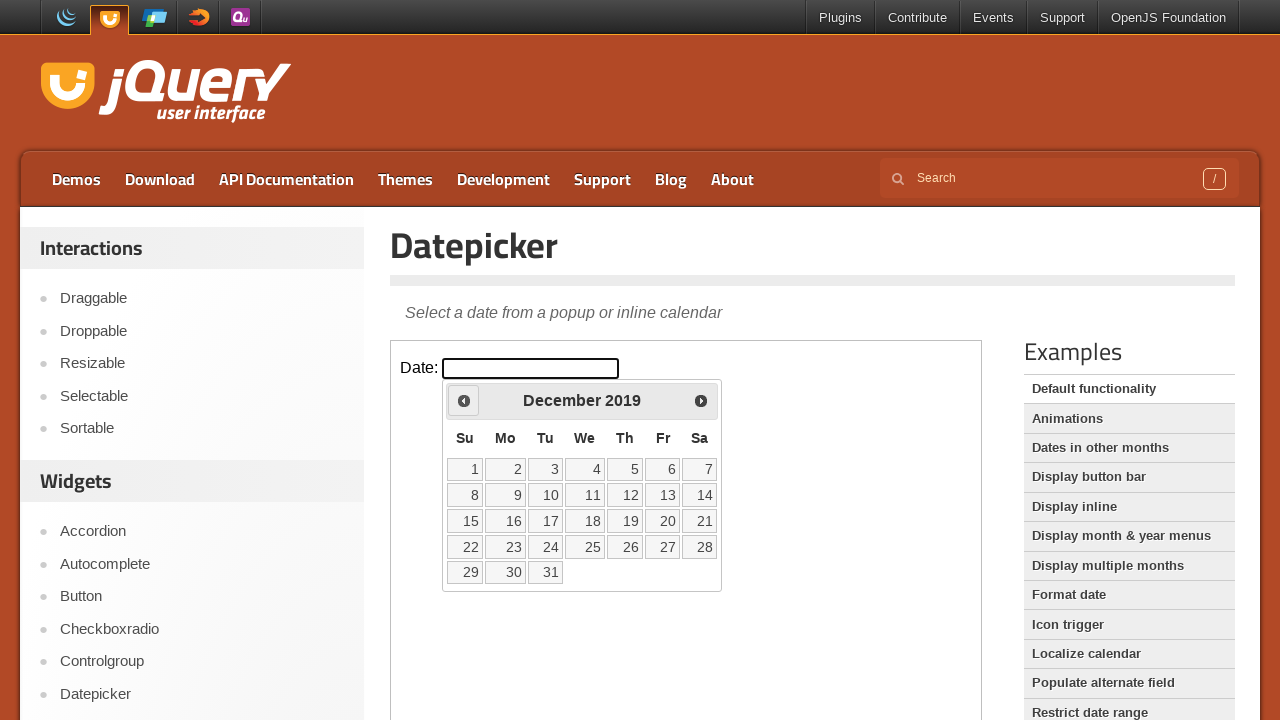

Clicked Previous button to navigate back (currently at December 2019) at (464, 400) on iframe >> nth=0 >> internal:control=enter-frame >> span:text('Prev')
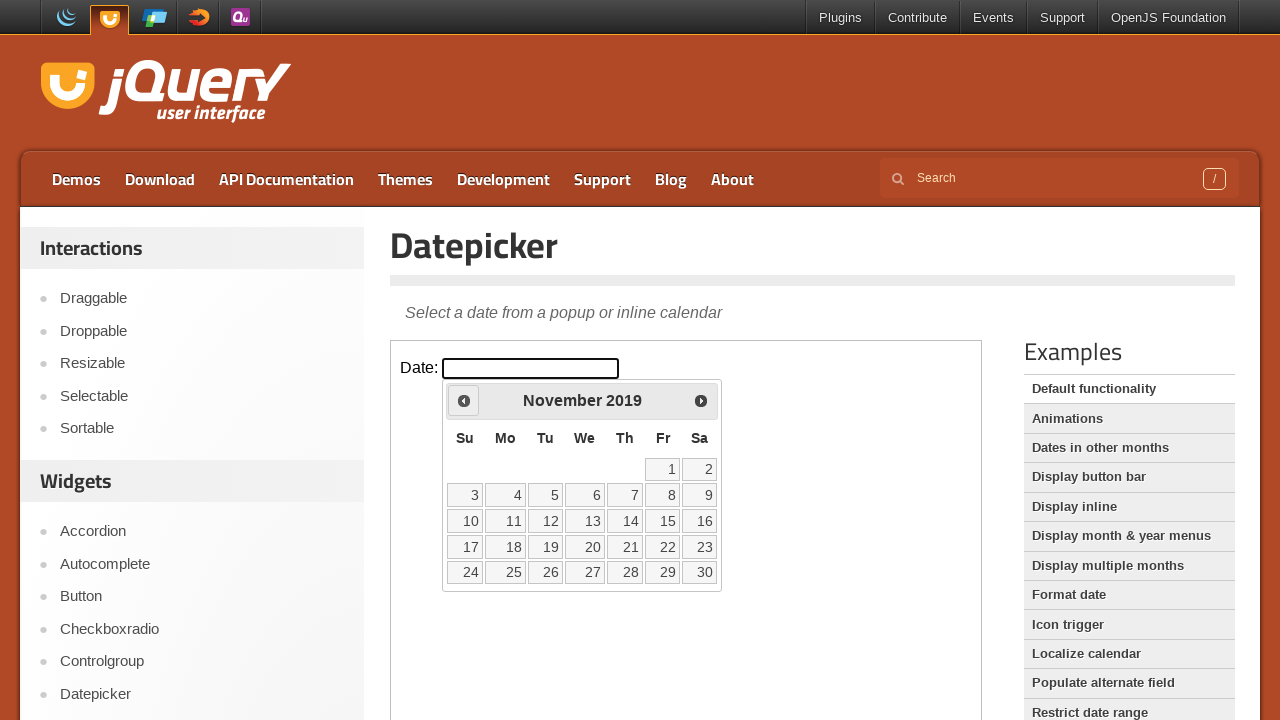

Retrieved current month: November
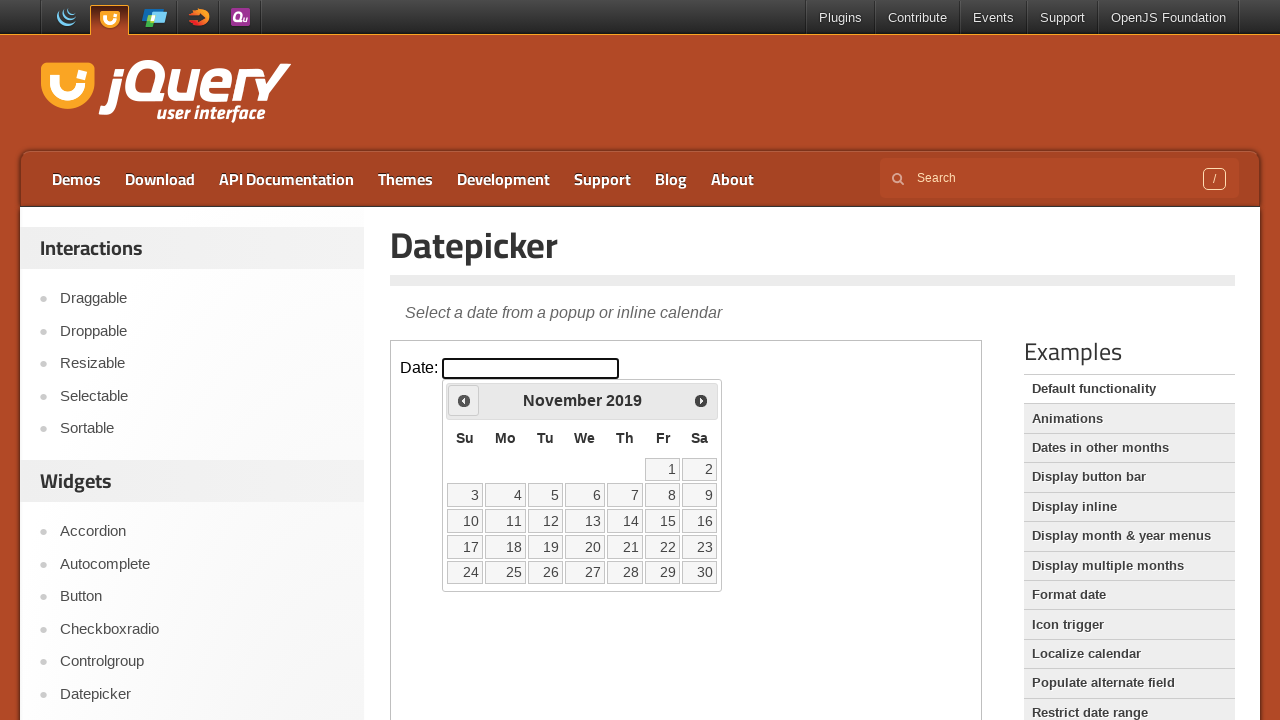

Retrieved current year: 2019
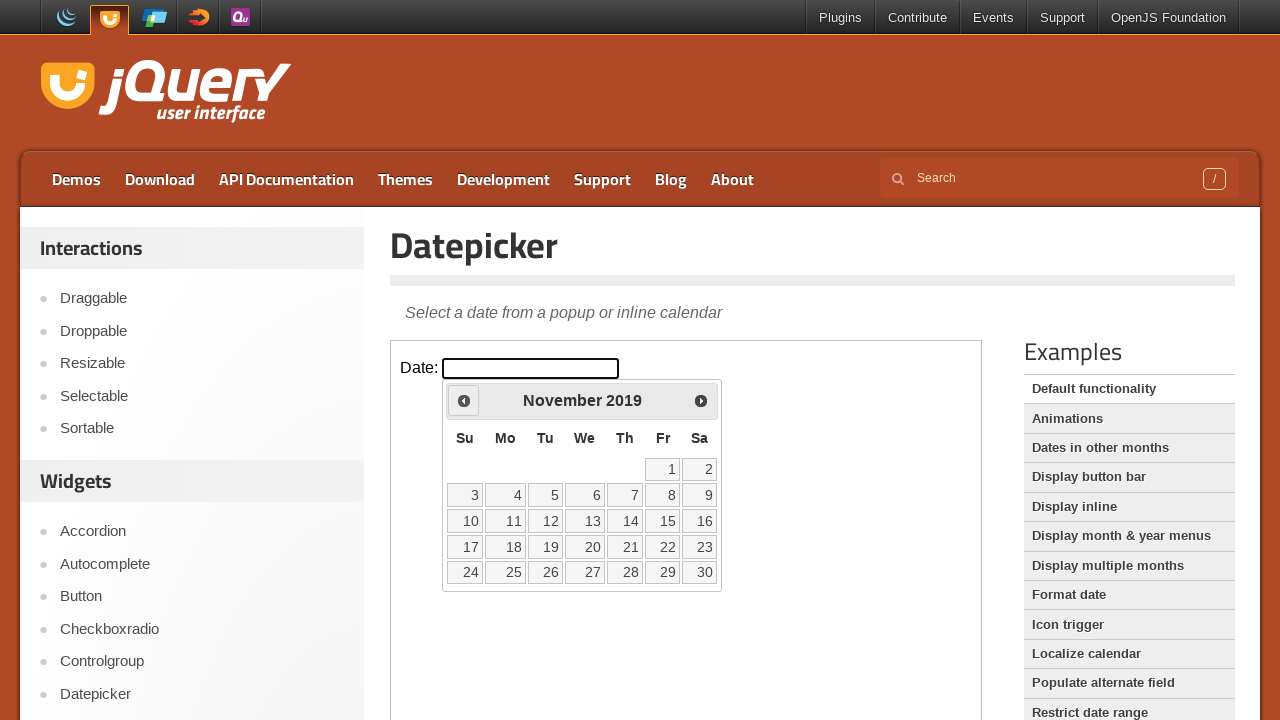

Clicked Previous button to navigate back (currently at November 2019) at (464, 400) on iframe >> nth=0 >> internal:control=enter-frame >> span:text('Prev')
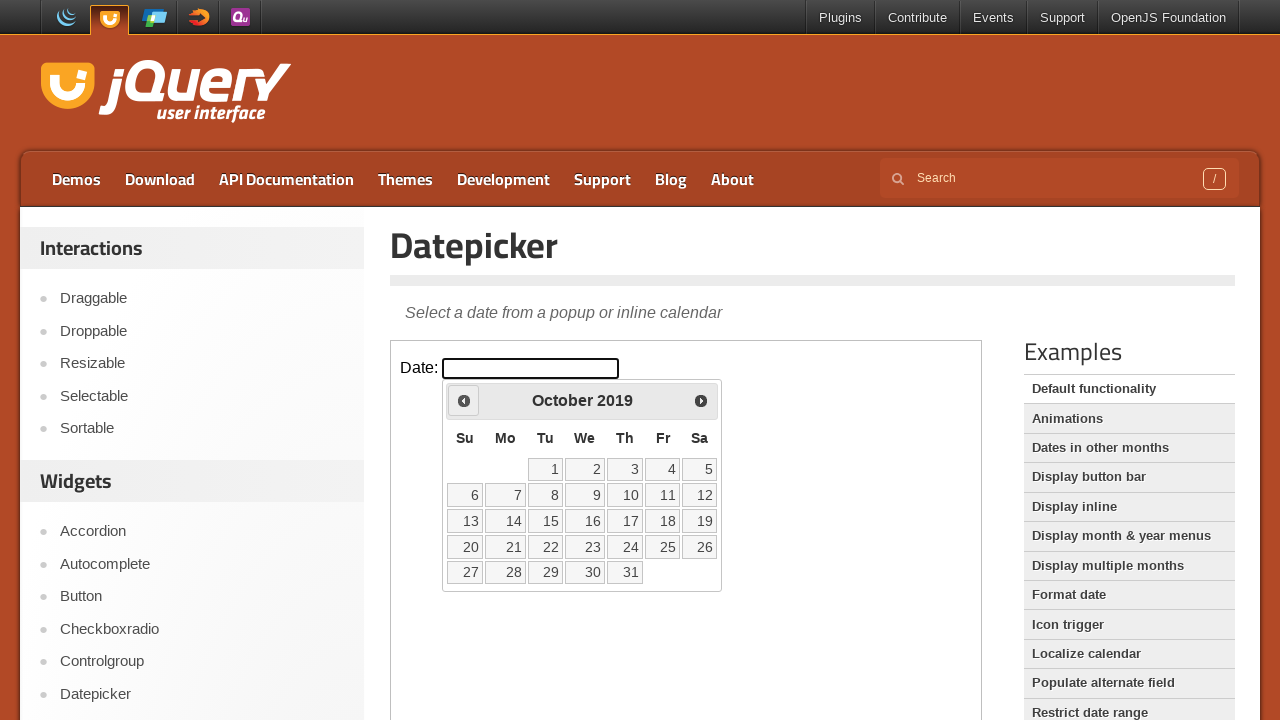

Retrieved current month: October
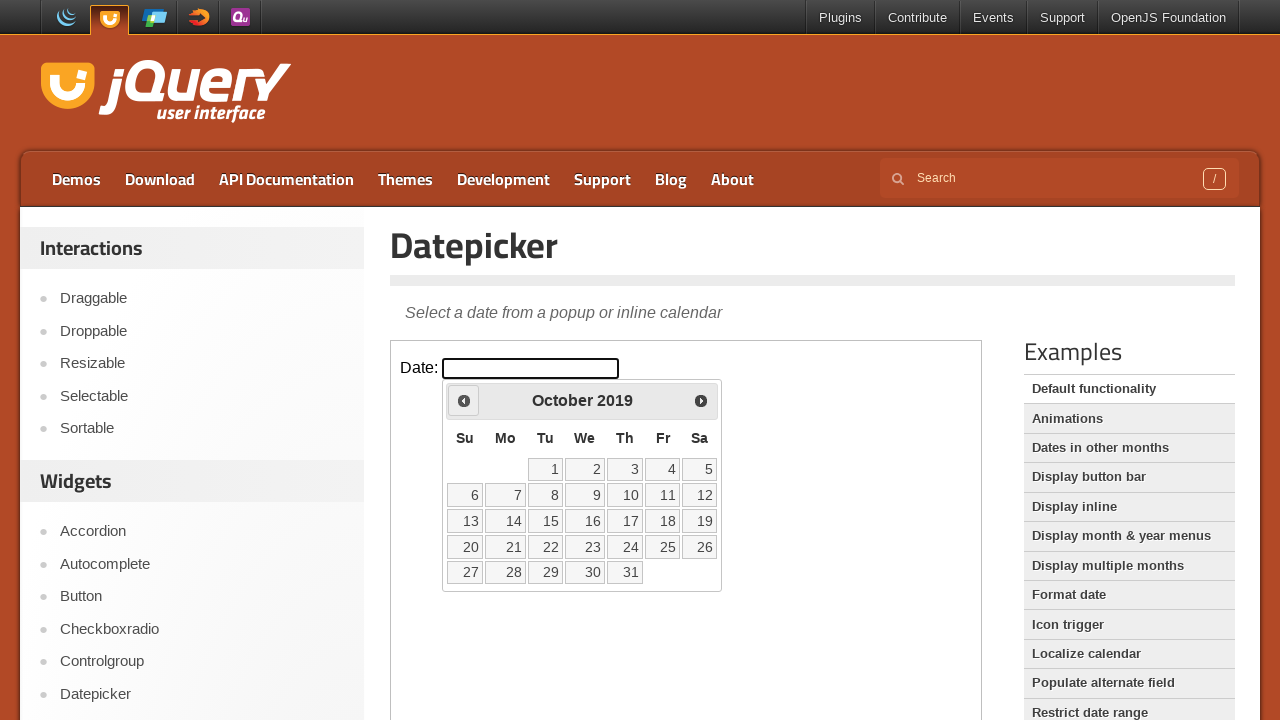

Retrieved current year: 2019
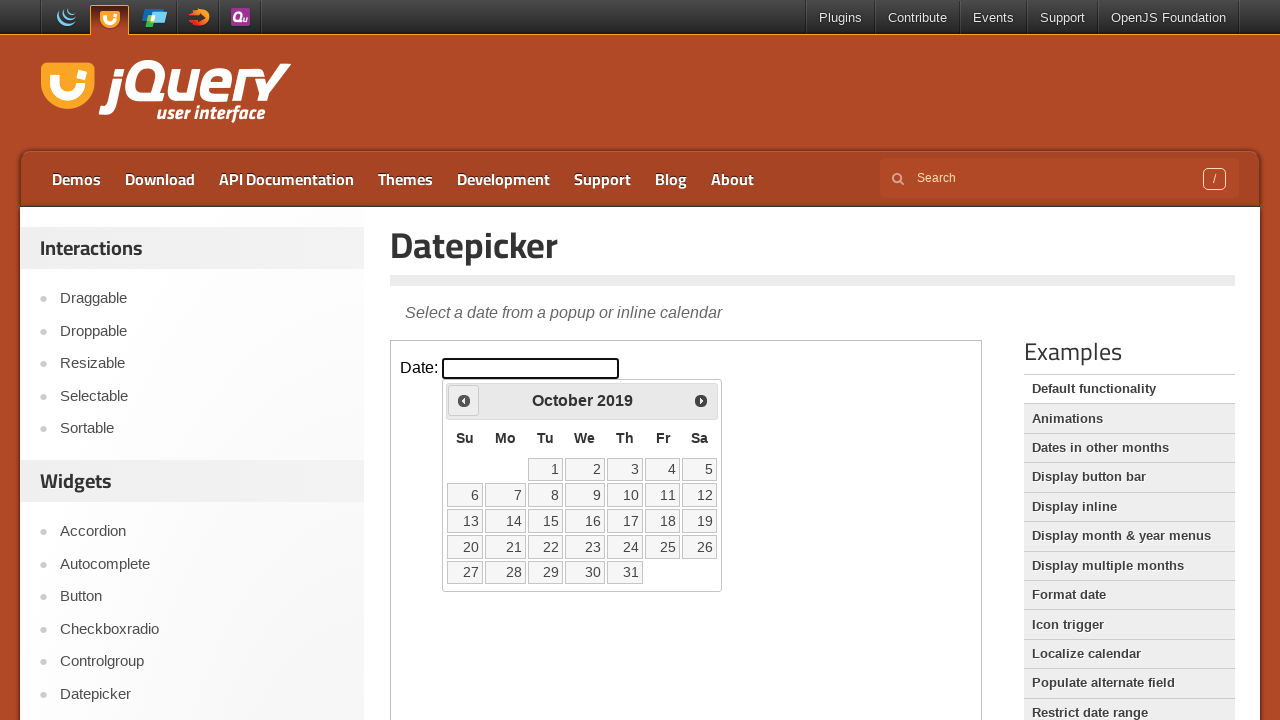

Clicked Previous button to navigate back (currently at October 2019) at (464, 400) on iframe >> nth=0 >> internal:control=enter-frame >> span:text('Prev')
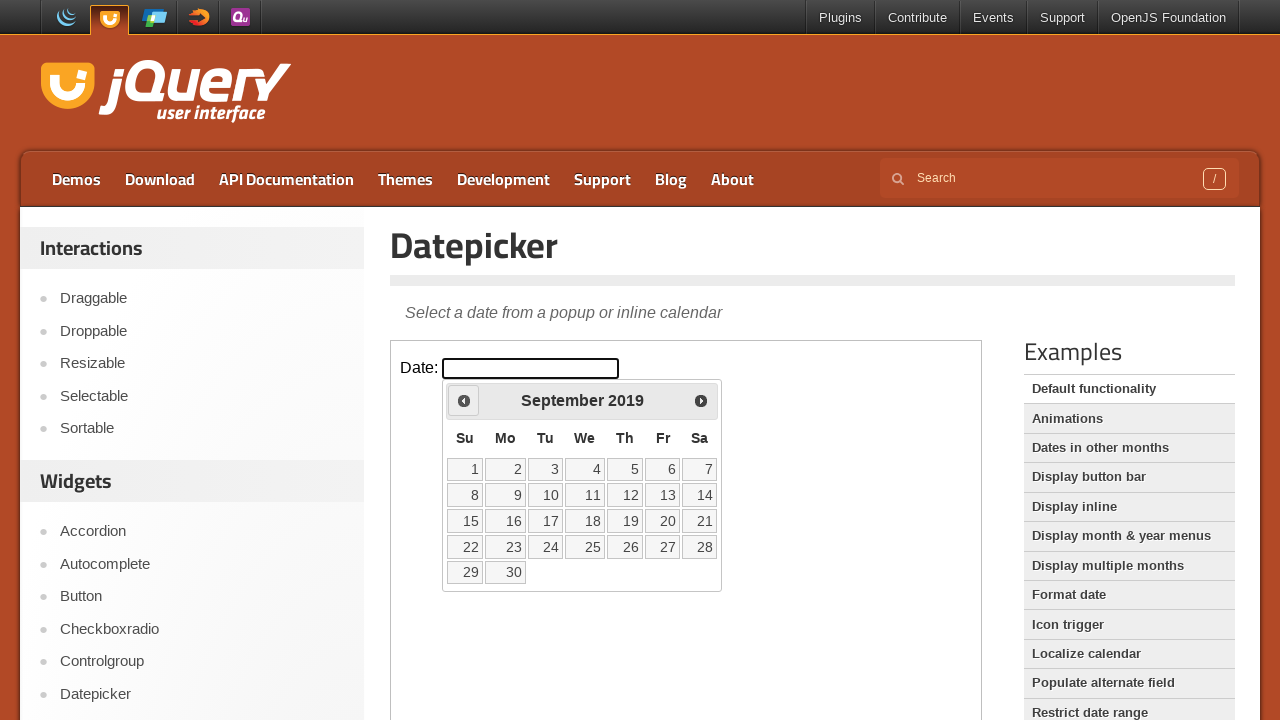

Retrieved current month: September
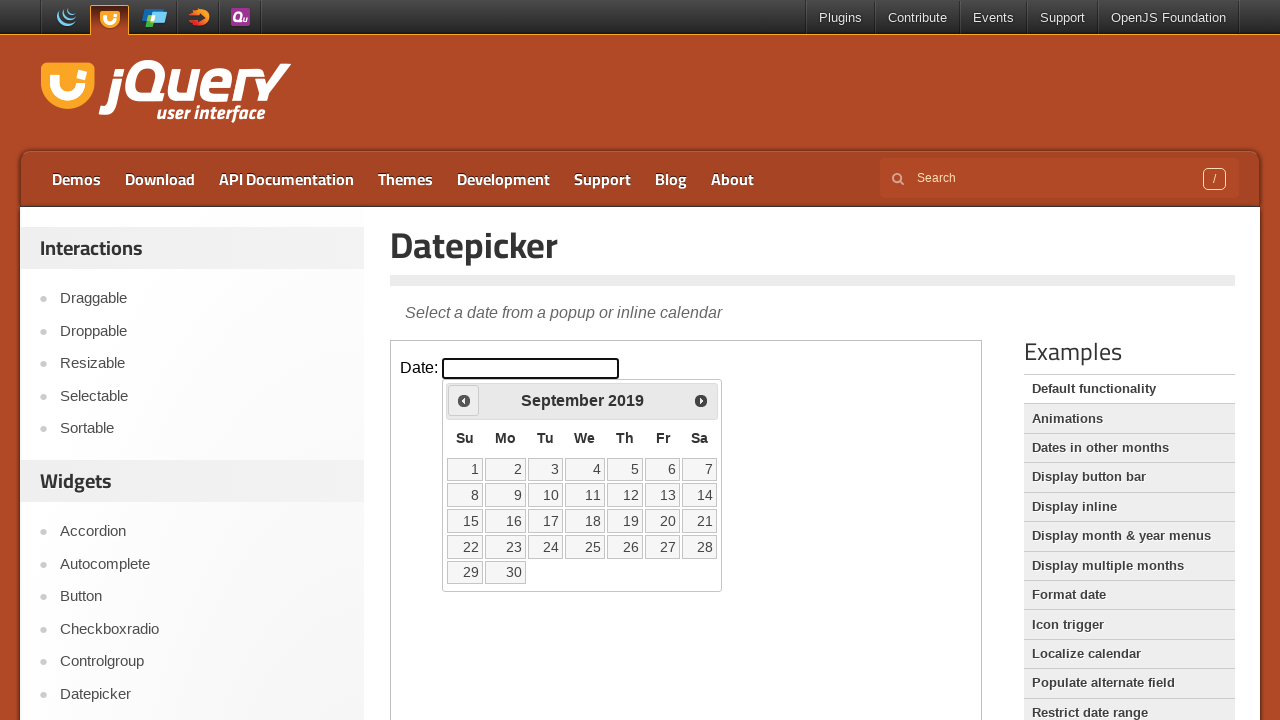

Retrieved current year: 2019
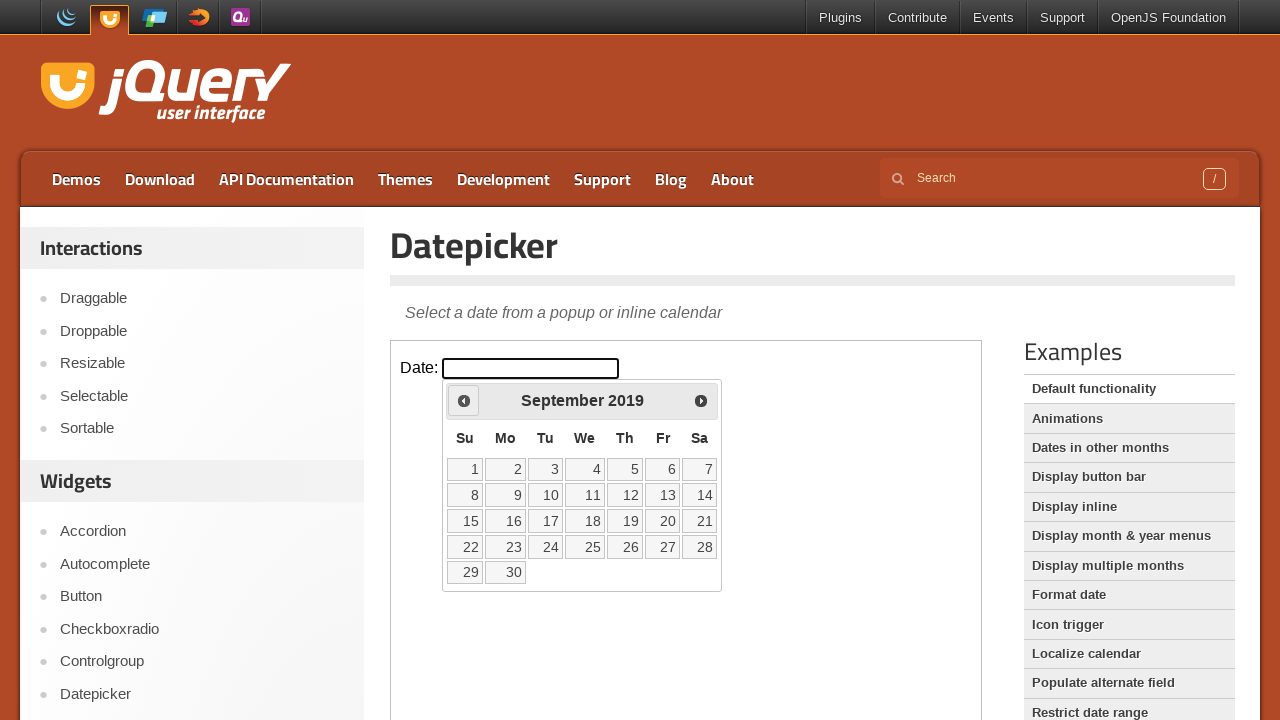

Clicked Previous button to navigate back (currently at September 2019) at (464, 400) on iframe >> nth=0 >> internal:control=enter-frame >> span:text('Prev')
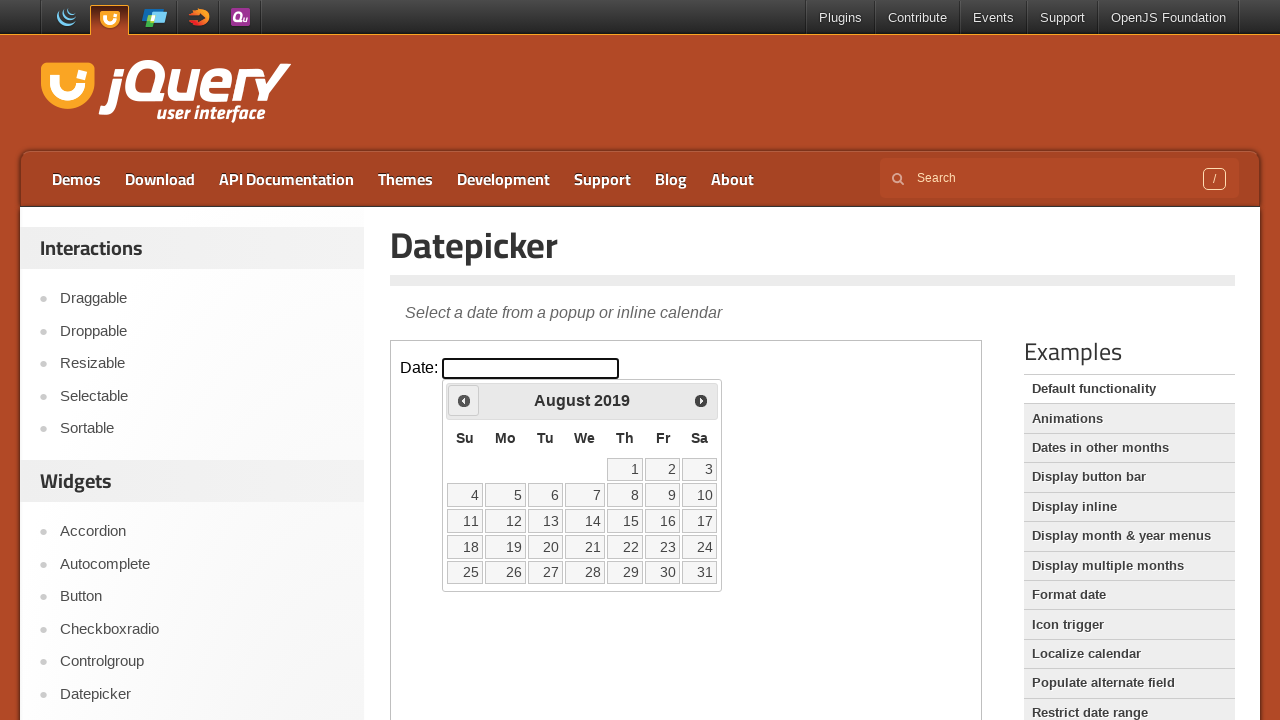

Retrieved current month: August
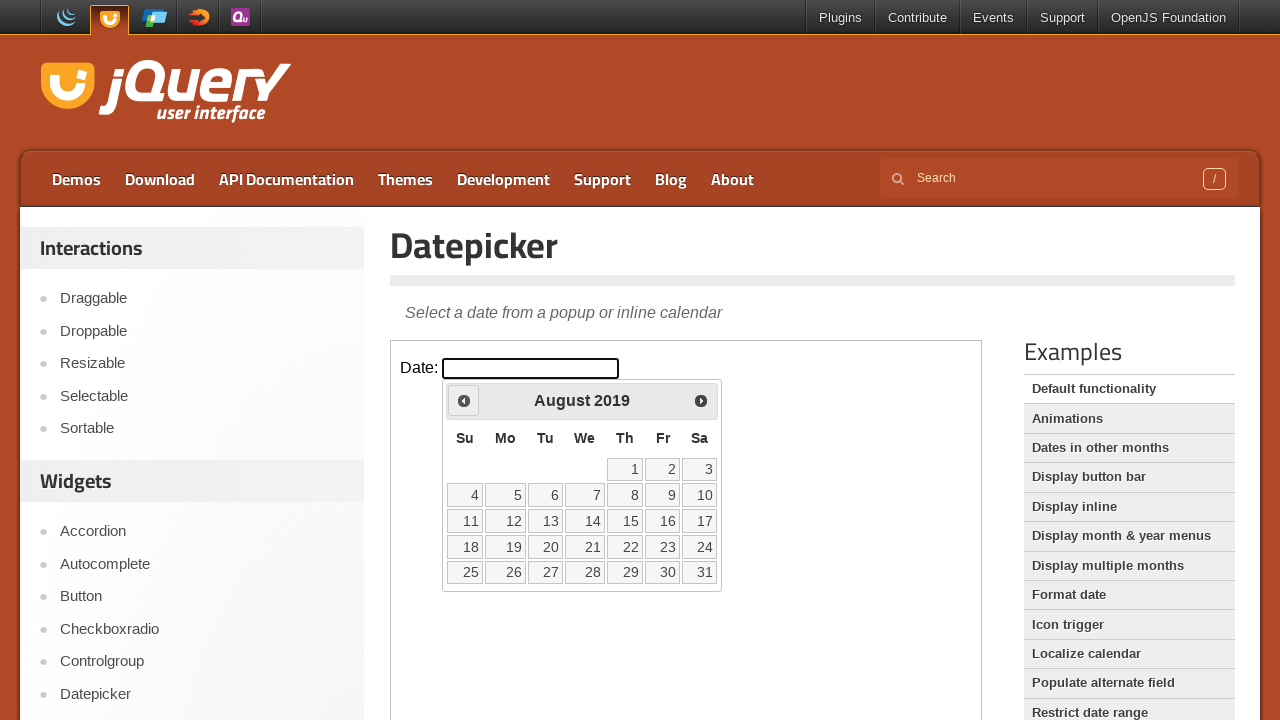

Retrieved current year: 2019
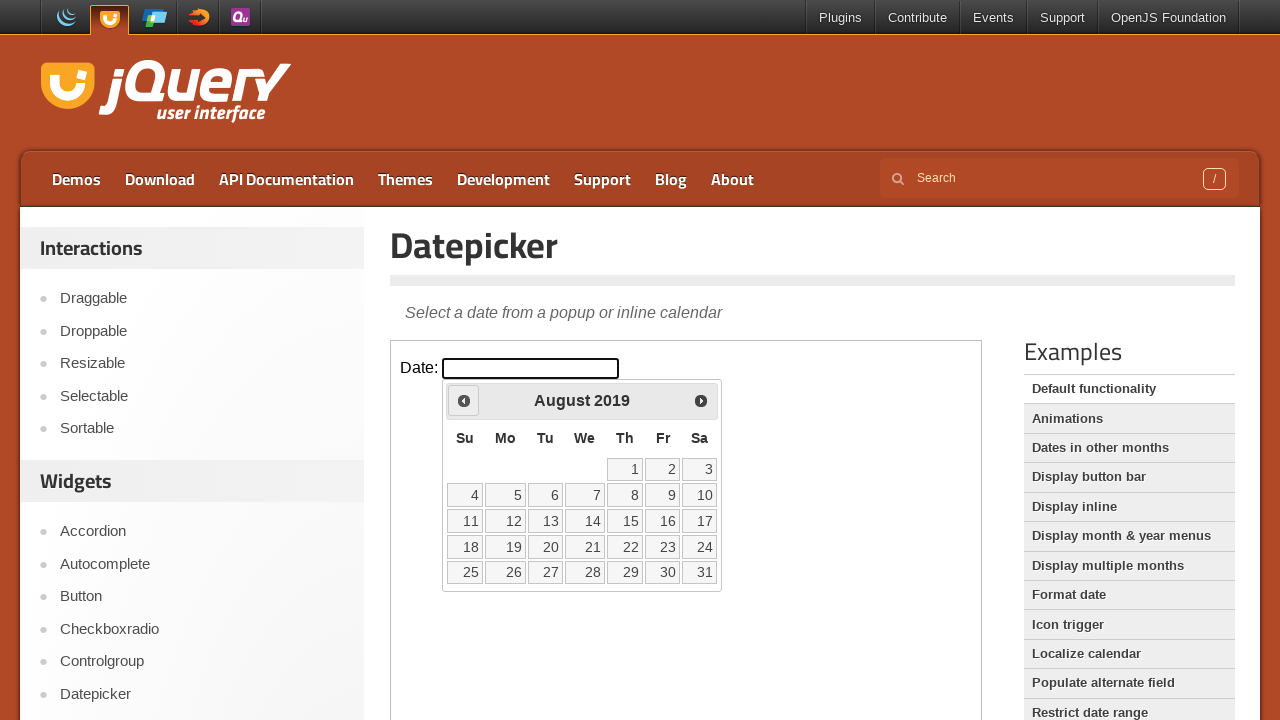

Clicked Previous button to navigate back (currently at August 2019) at (464, 400) on iframe >> nth=0 >> internal:control=enter-frame >> span:text('Prev')
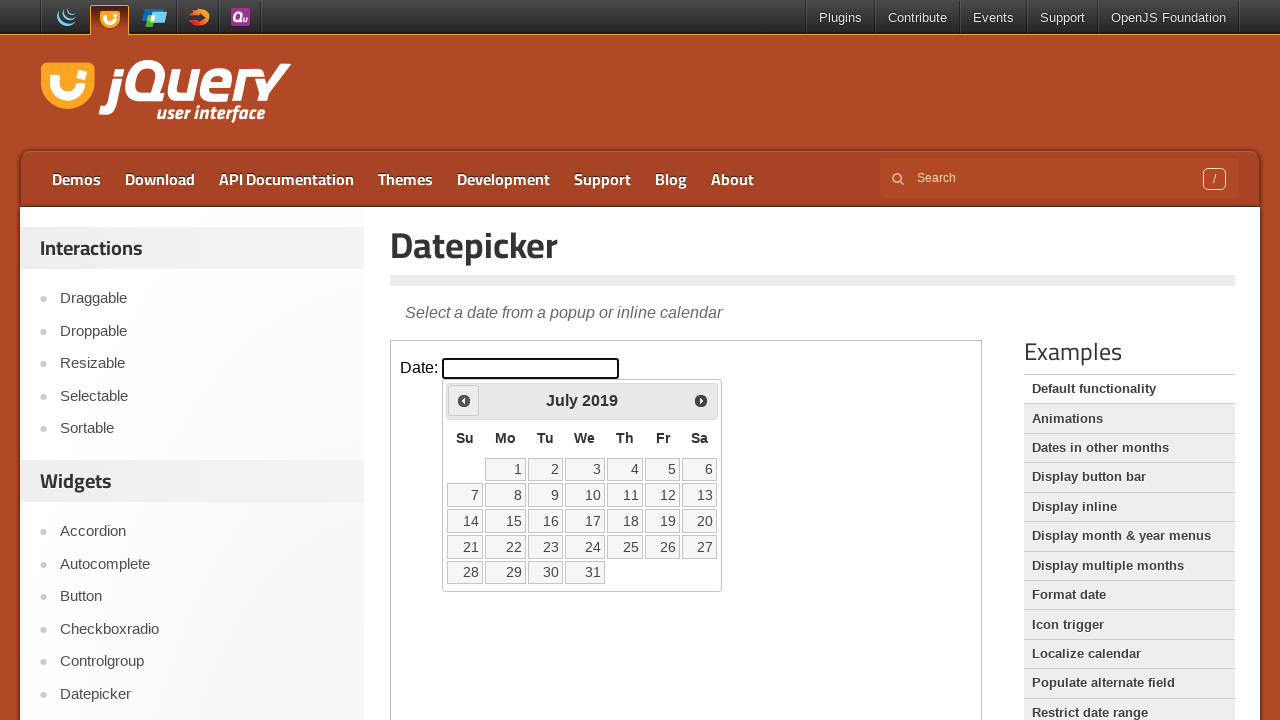

Retrieved current month: July
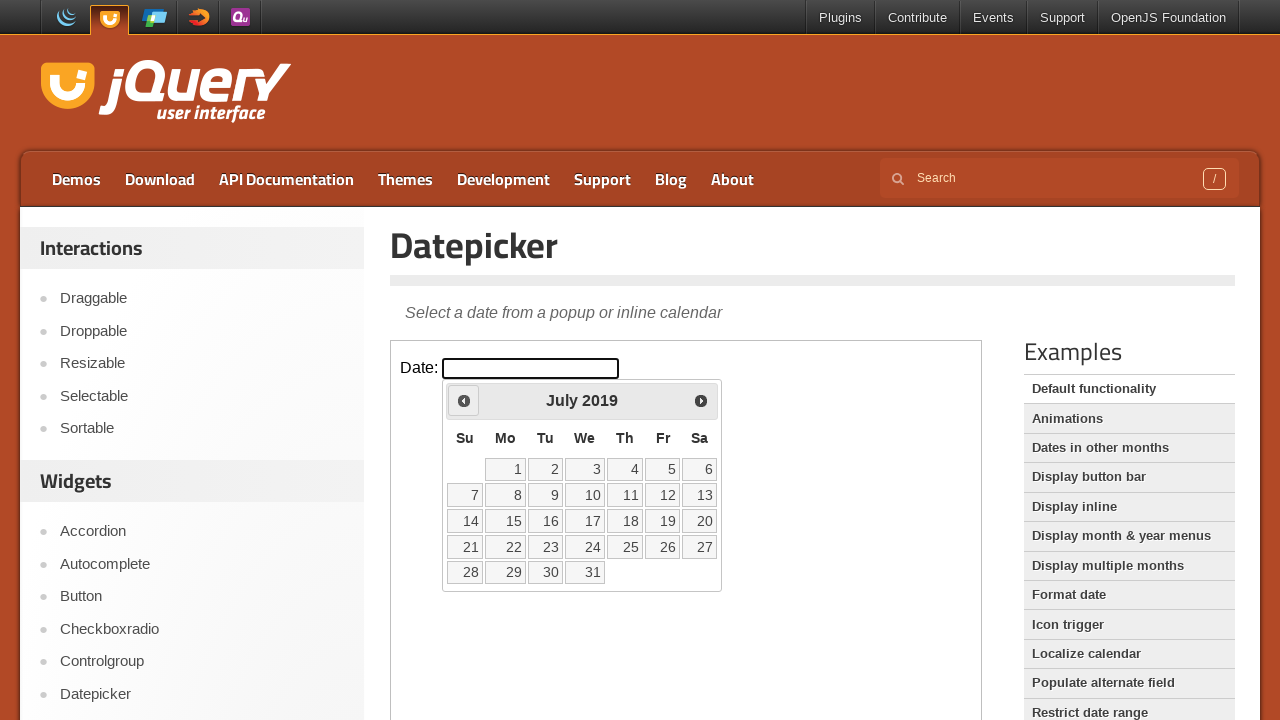

Retrieved current year: 2019
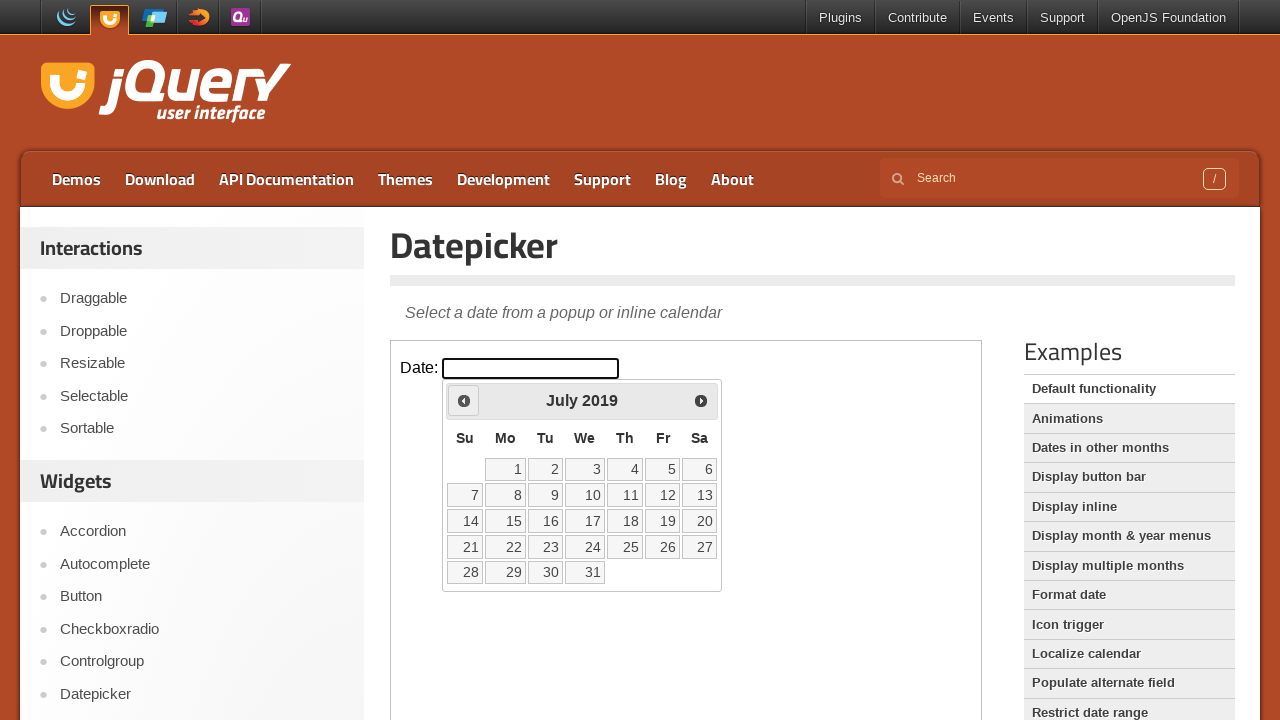

Clicked Previous button to navigate back (currently at July 2019) at (464, 400) on iframe >> nth=0 >> internal:control=enter-frame >> span:text('Prev')
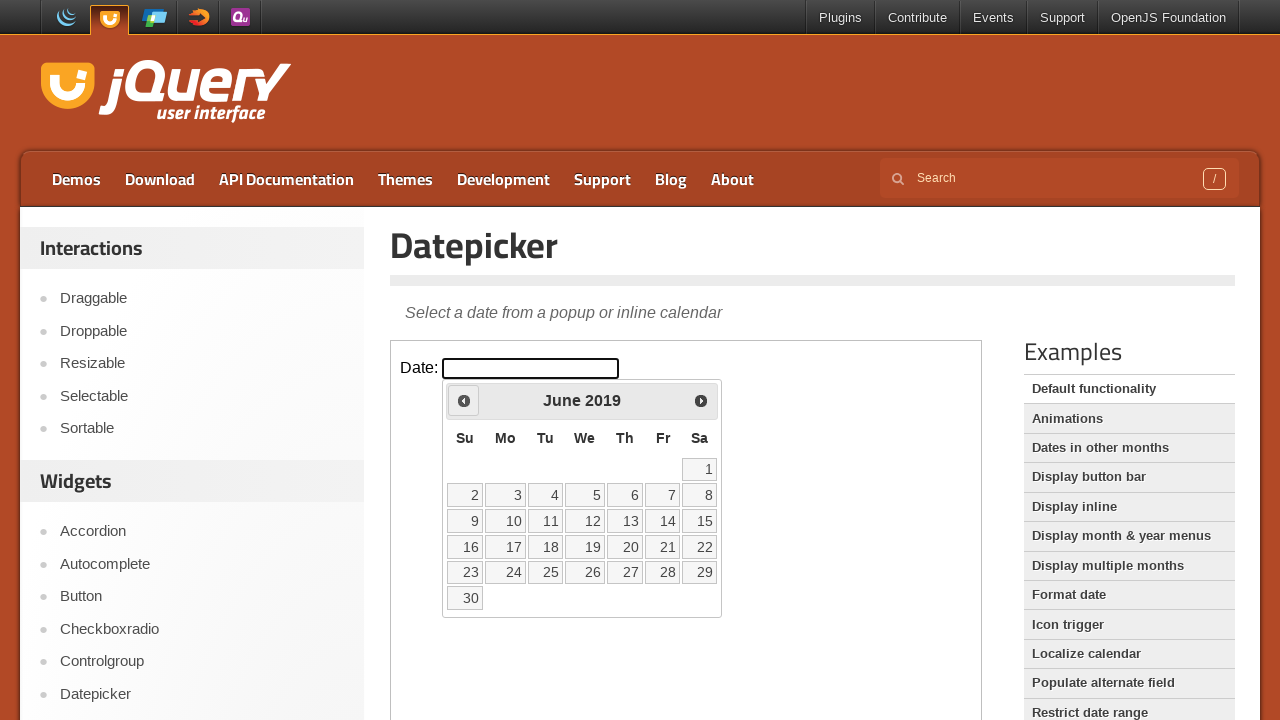

Retrieved current month: June
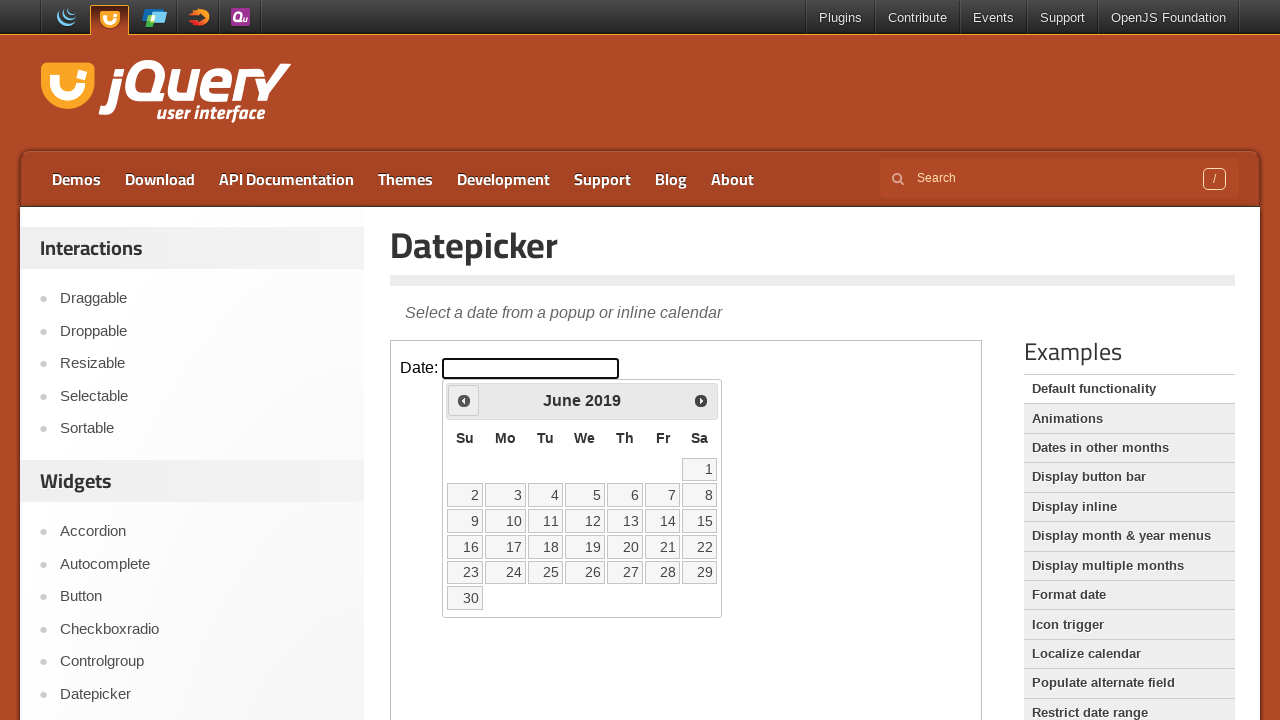

Retrieved current year: 2019
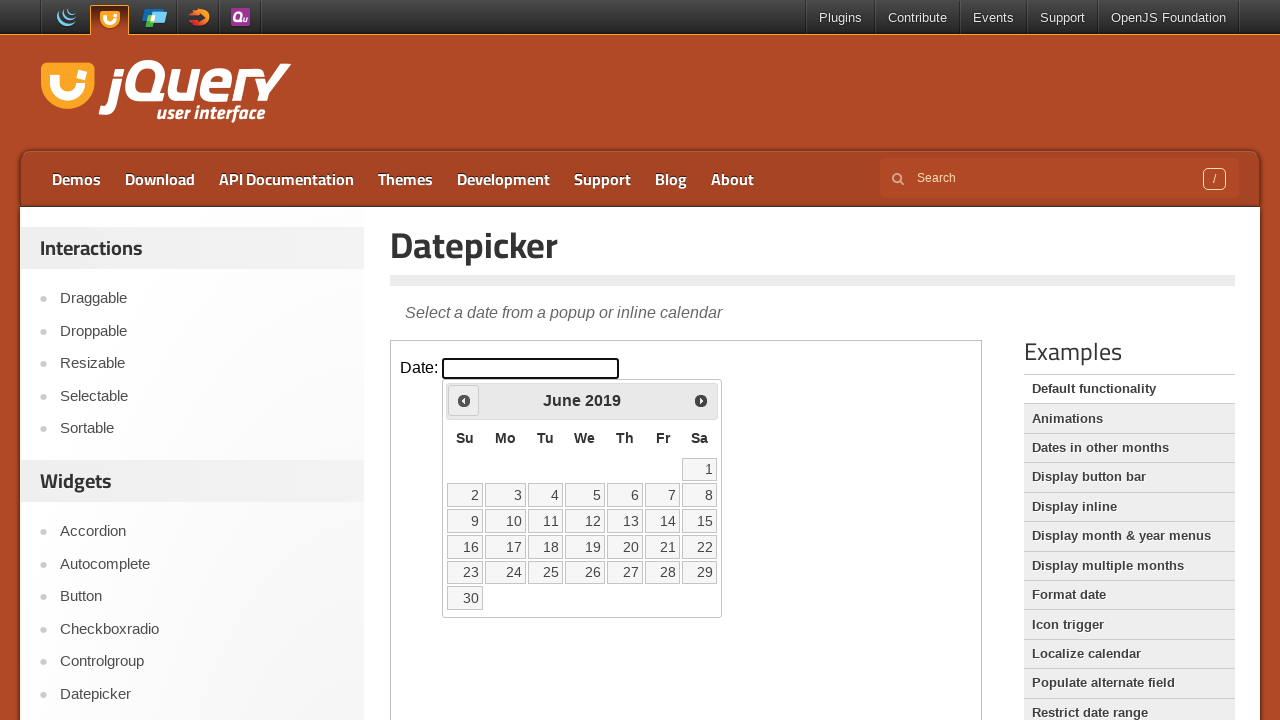

Clicked Previous button to navigate back (currently at June 2019) at (464, 400) on iframe >> nth=0 >> internal:control=enter-frame >> span:text('Prev')
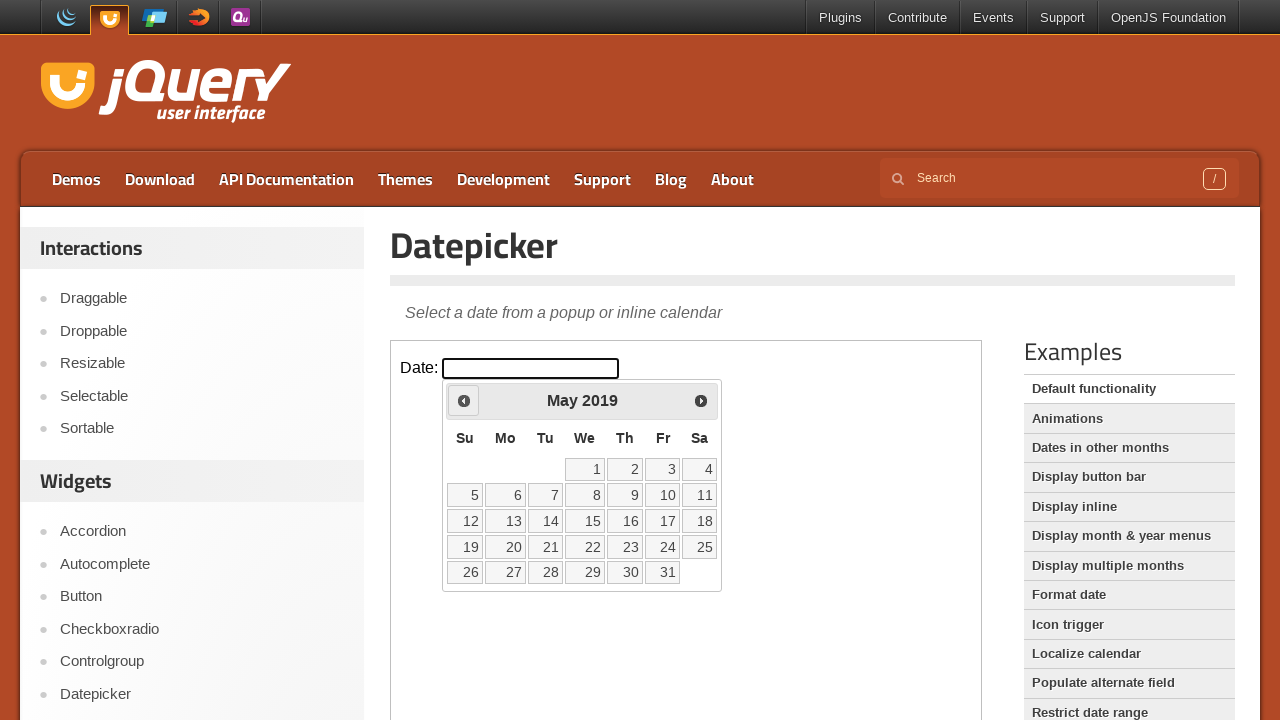

Retrieved current month: May
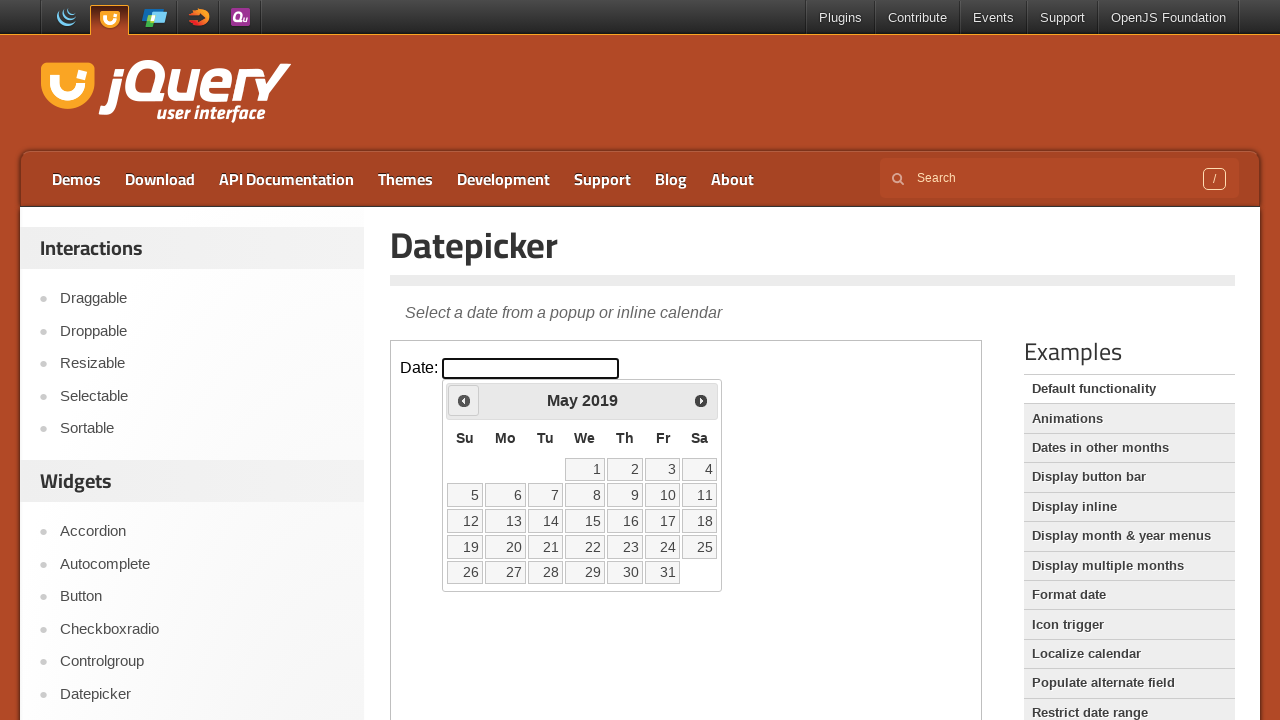

Retrieved current year: 2019
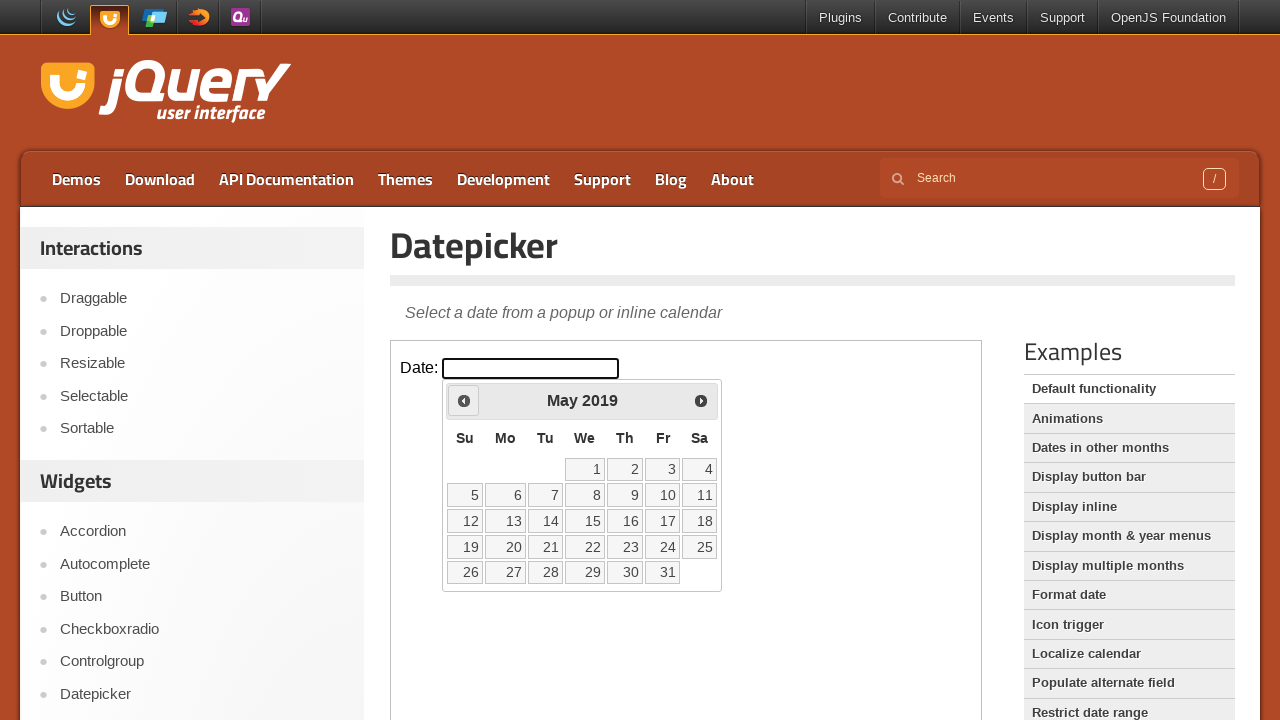

Clicked Previous button to navigate back (currently at May 2019) at (464, 400) on iframe >> nth=0 >> internal:control=enter-frame >> span:text('Prev')
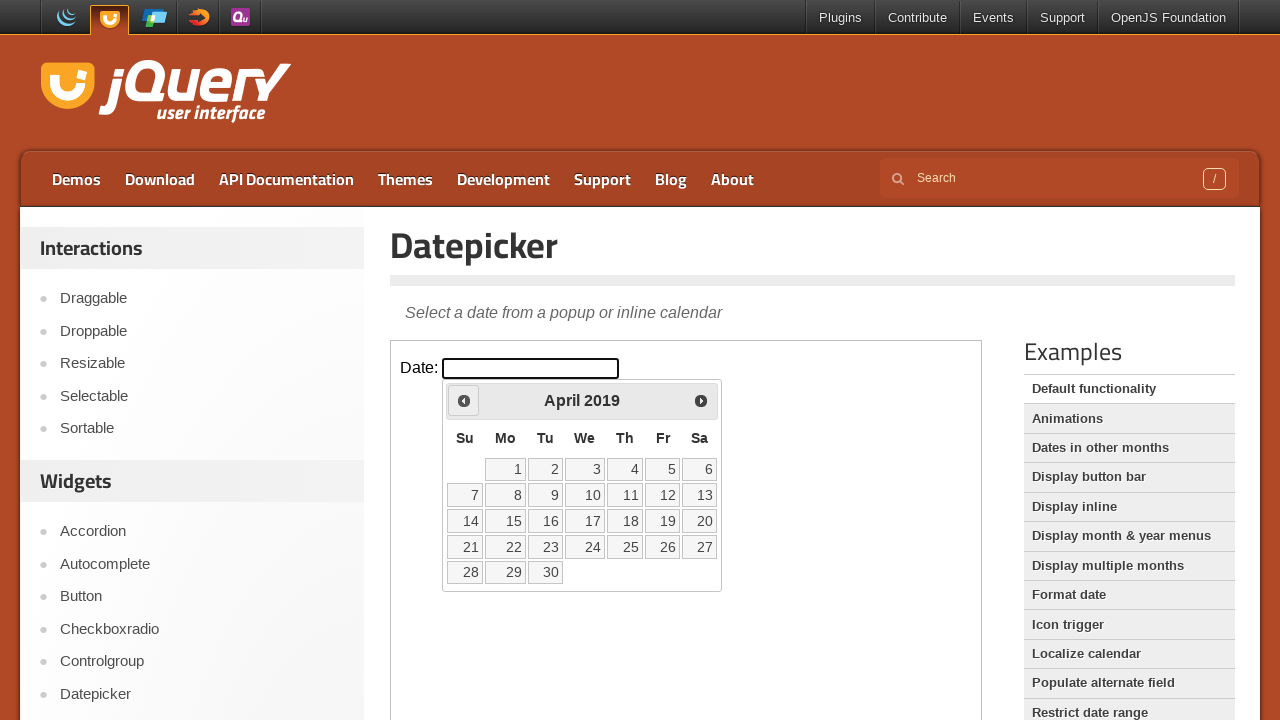

Retrieved current month: April
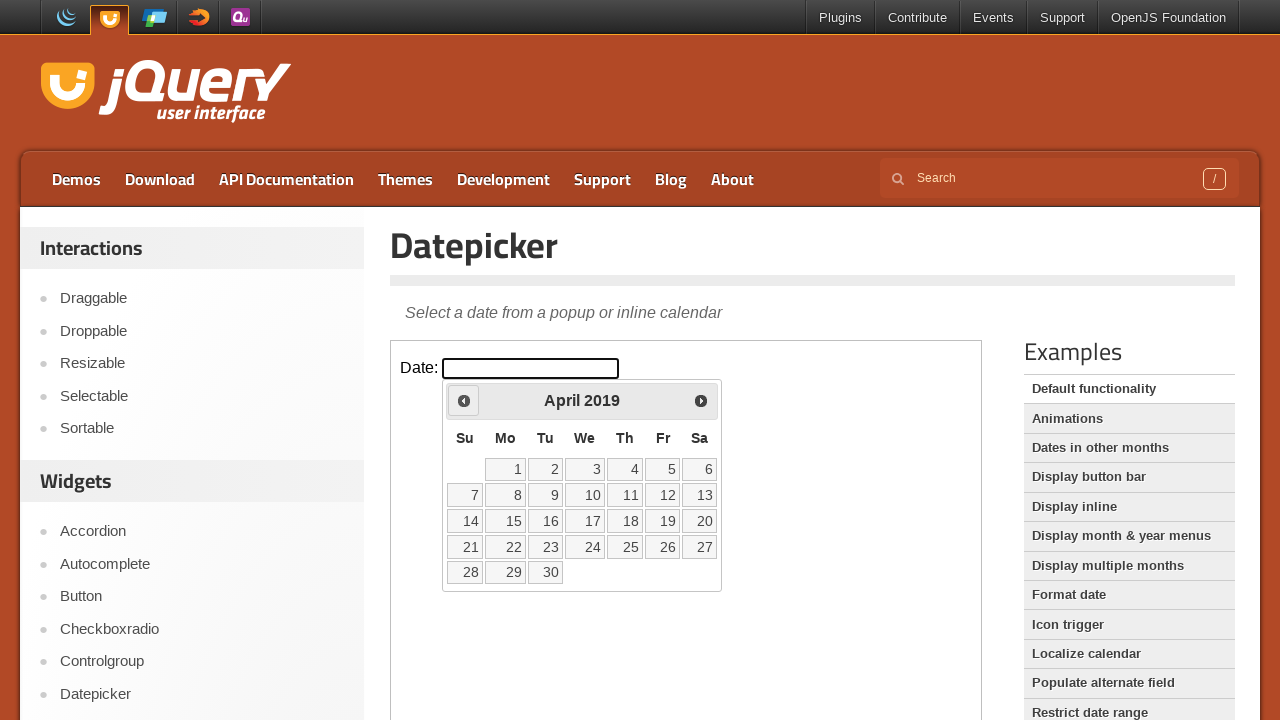

Retrieved current year: 2019
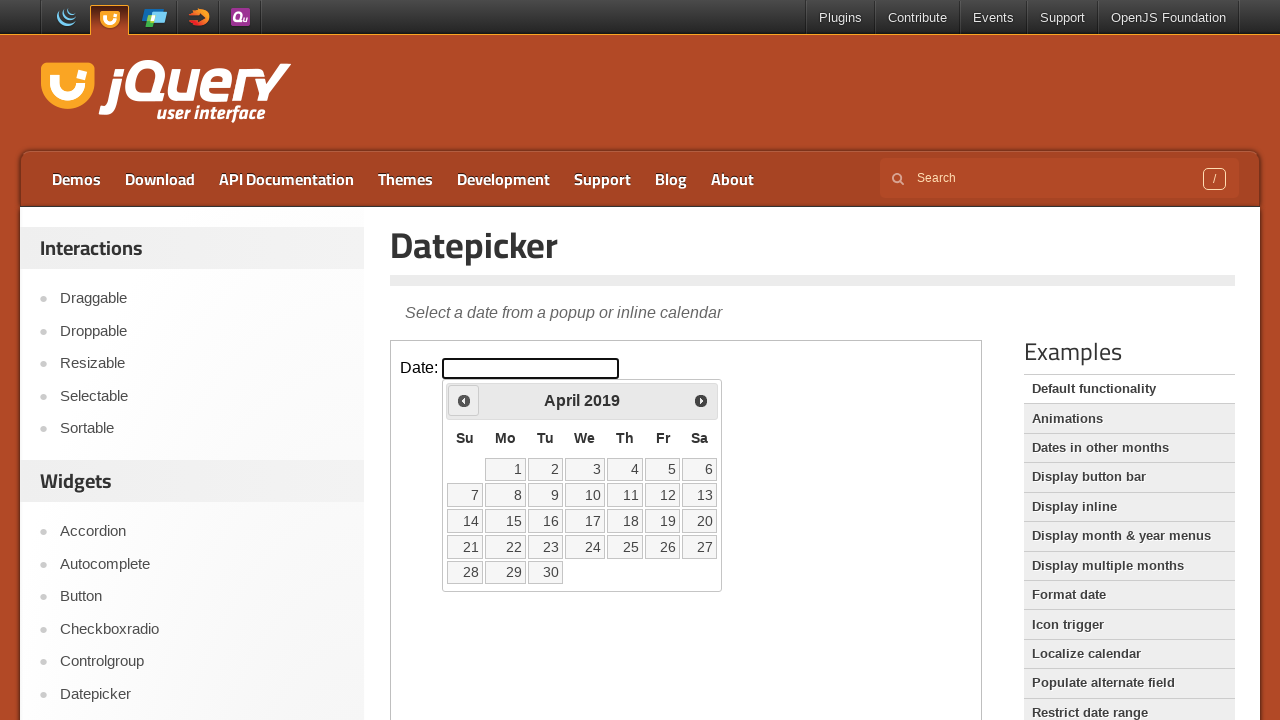

Clicked Previous button to navigate back (currently at April 2019) at (464, 400) on iframe >> nth=0 >> internal:control=enter-frame >> span:text('Prev')
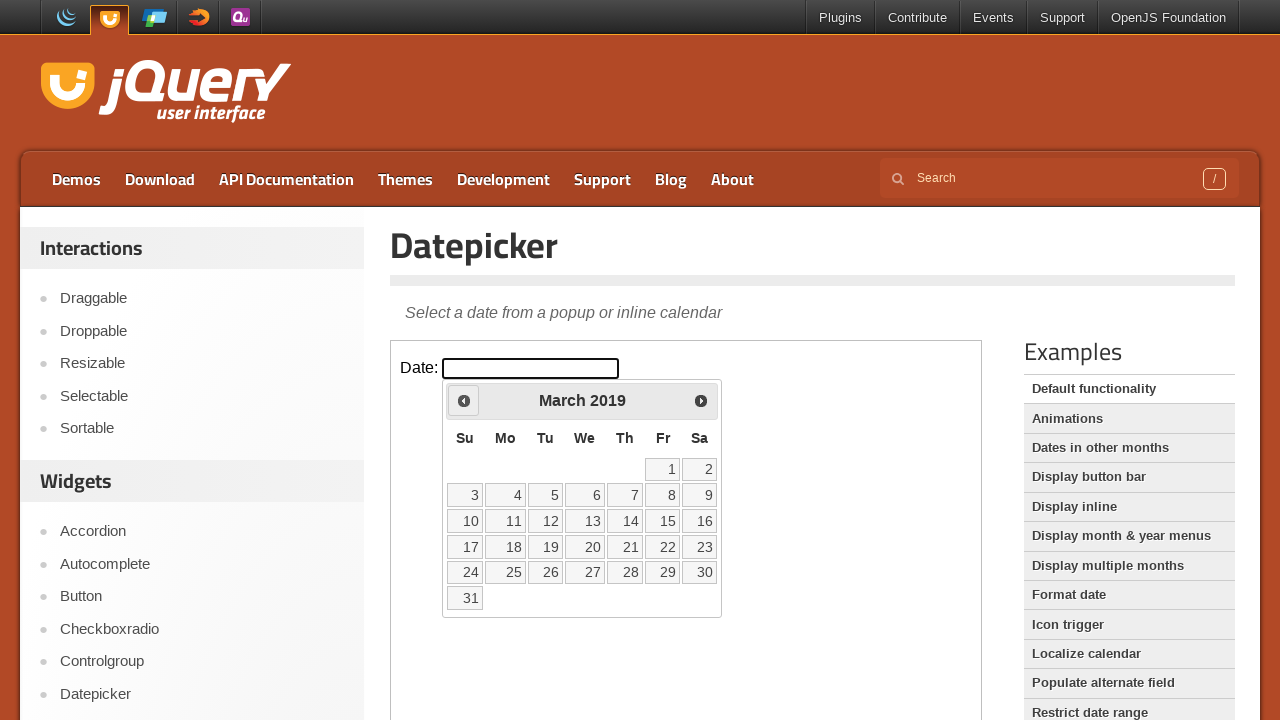

Retrieved current month: March
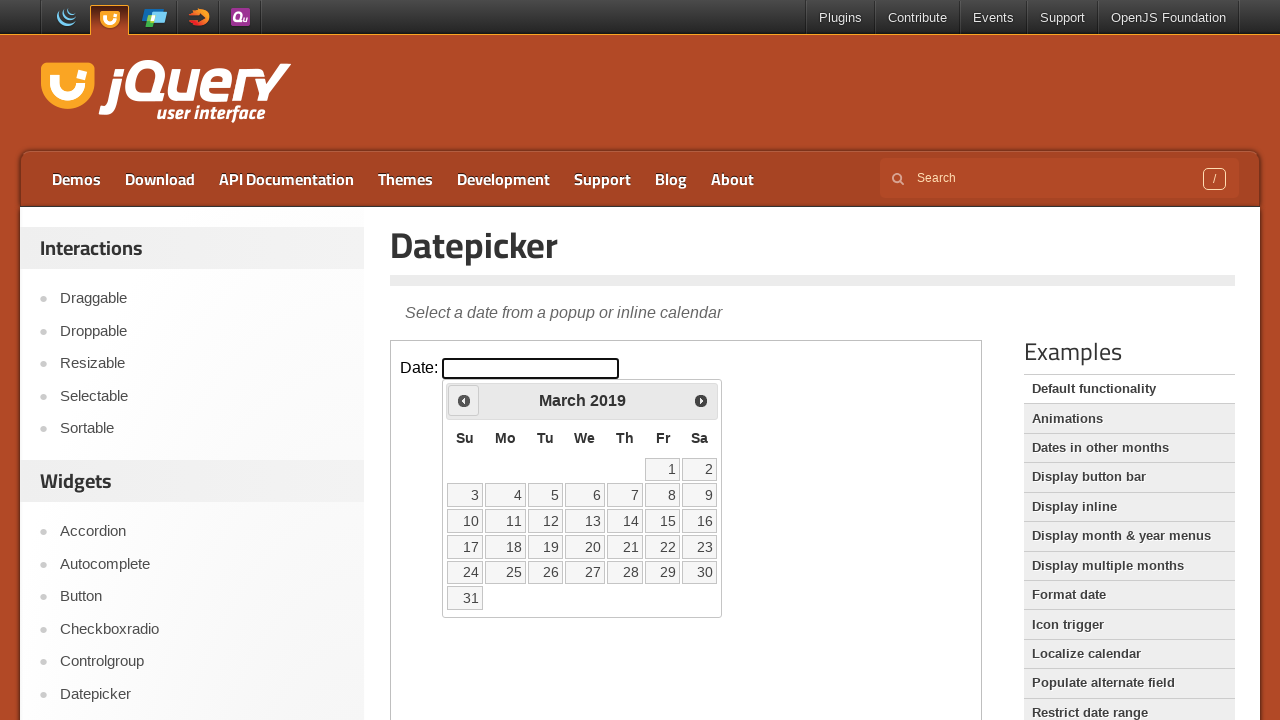

Retrieved current year: 2019
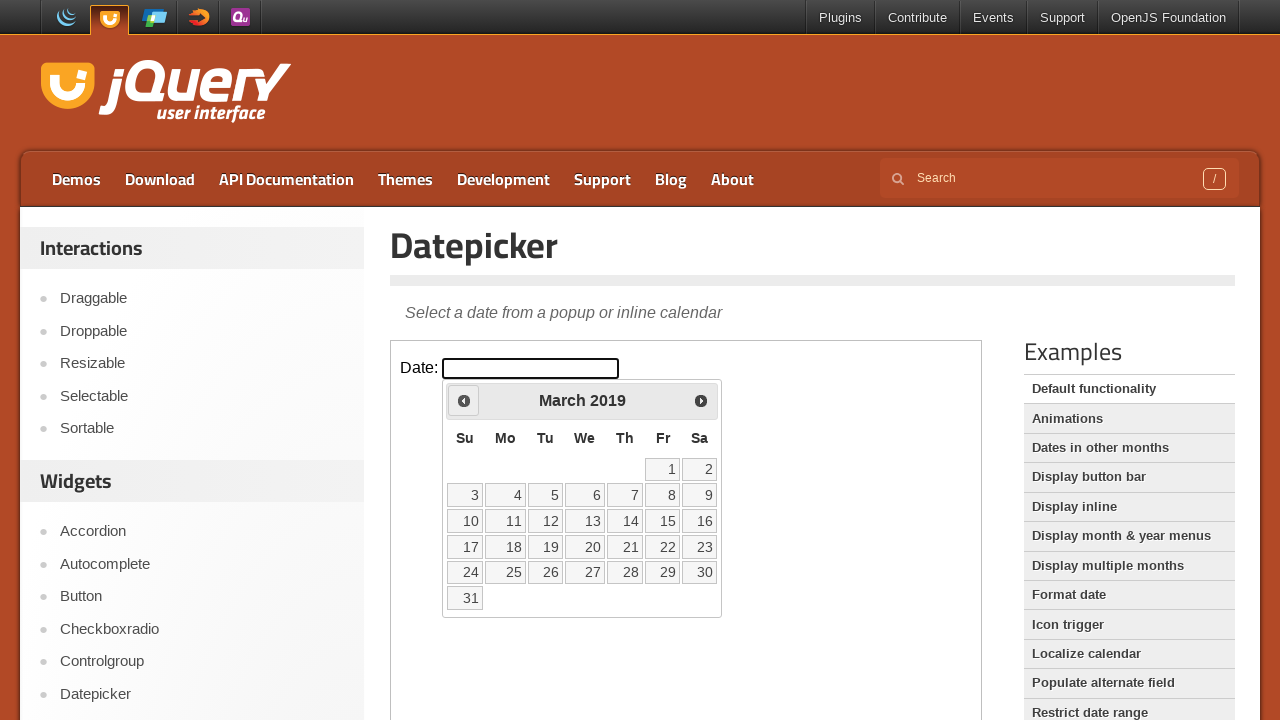

Clicked Previous button to navigate back (currently at March 2019) at (464, 400) on iframe >> nth=0 >> internal:control=enter-frame >> span:text('Prev')
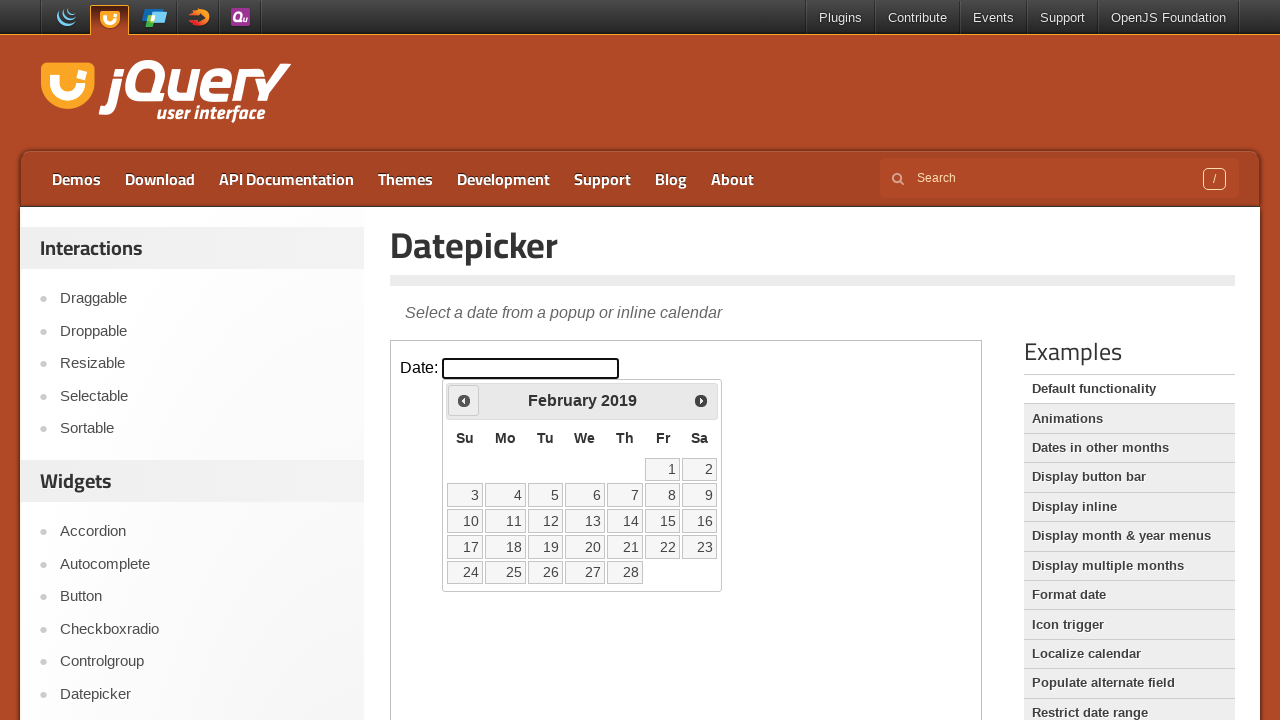

Retrieved current month: February
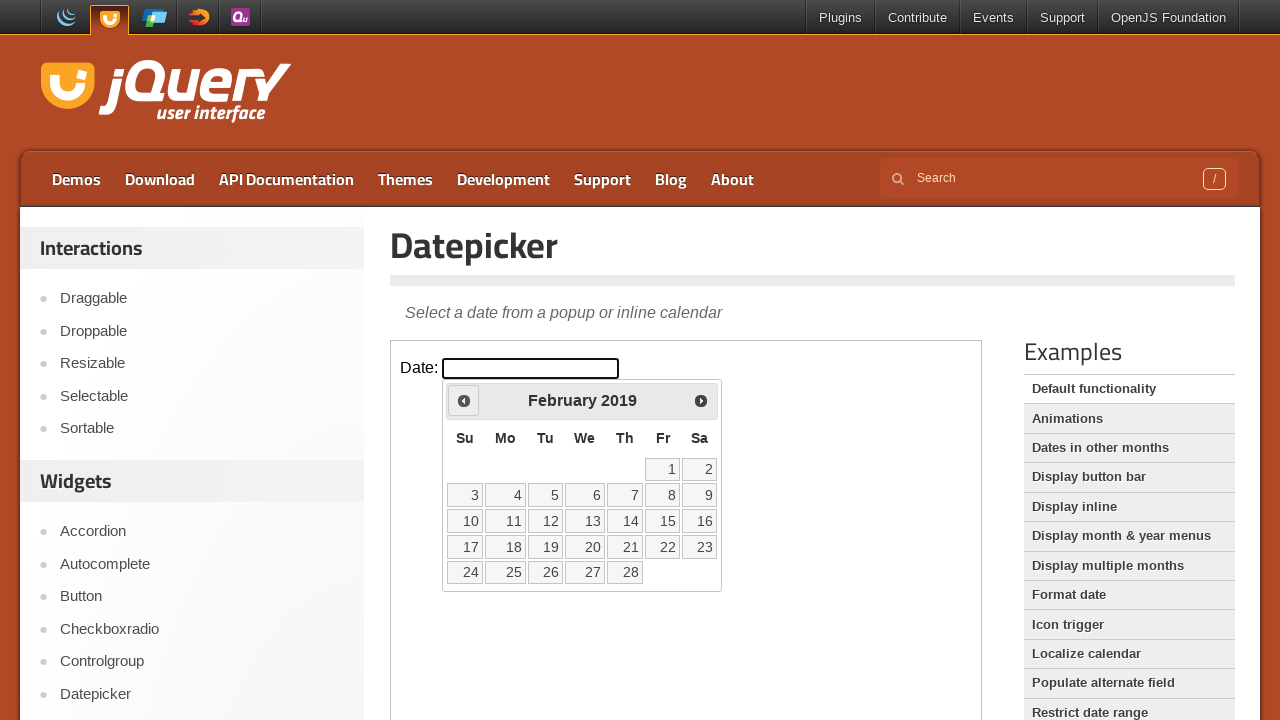

Retrieved current year: 2019
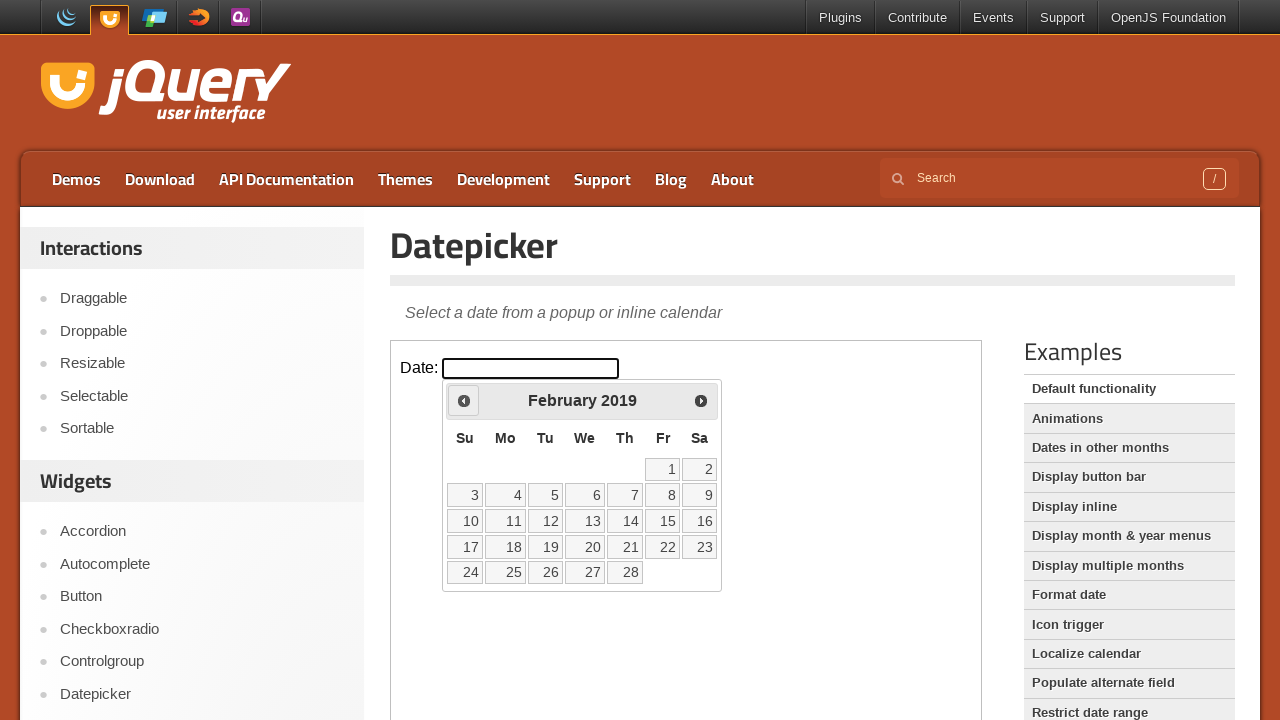

Clicked Previous button to navigate back (currently at February 2019) at (464, 400) on iframe >> nth=0 >> internal:control=enter-frame >> span:text('Prev')
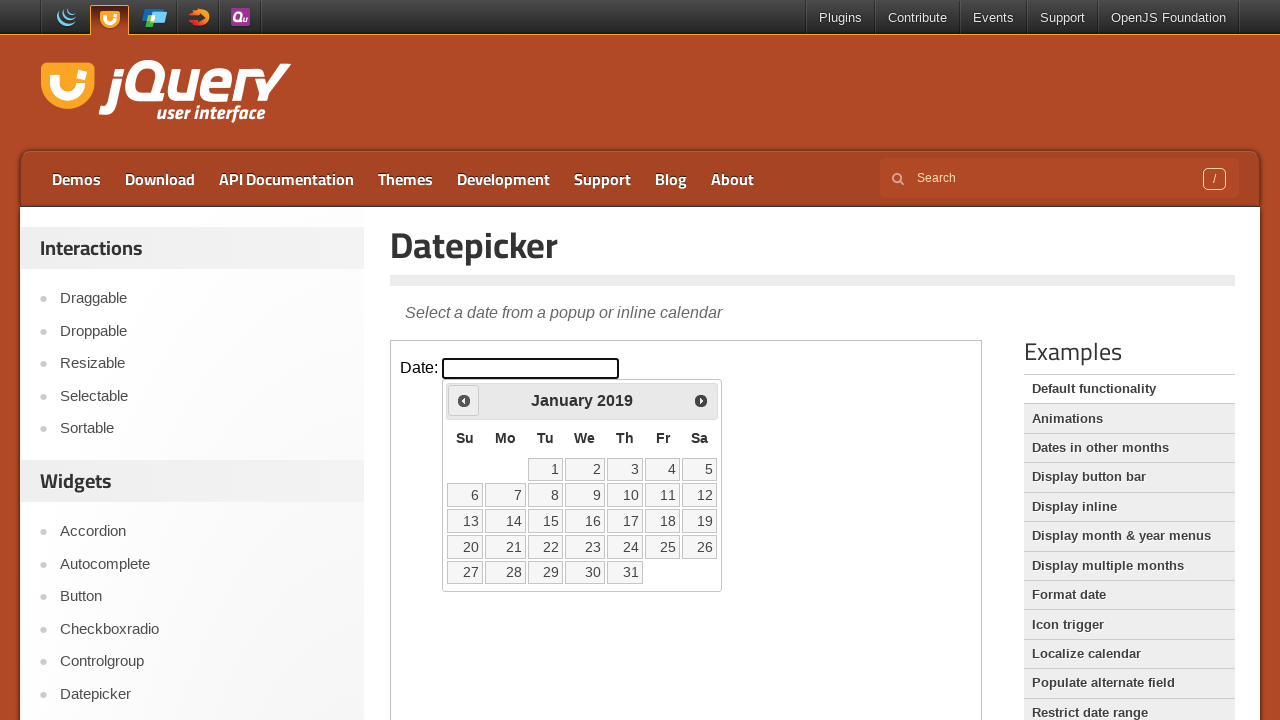

Retrieved current month: January
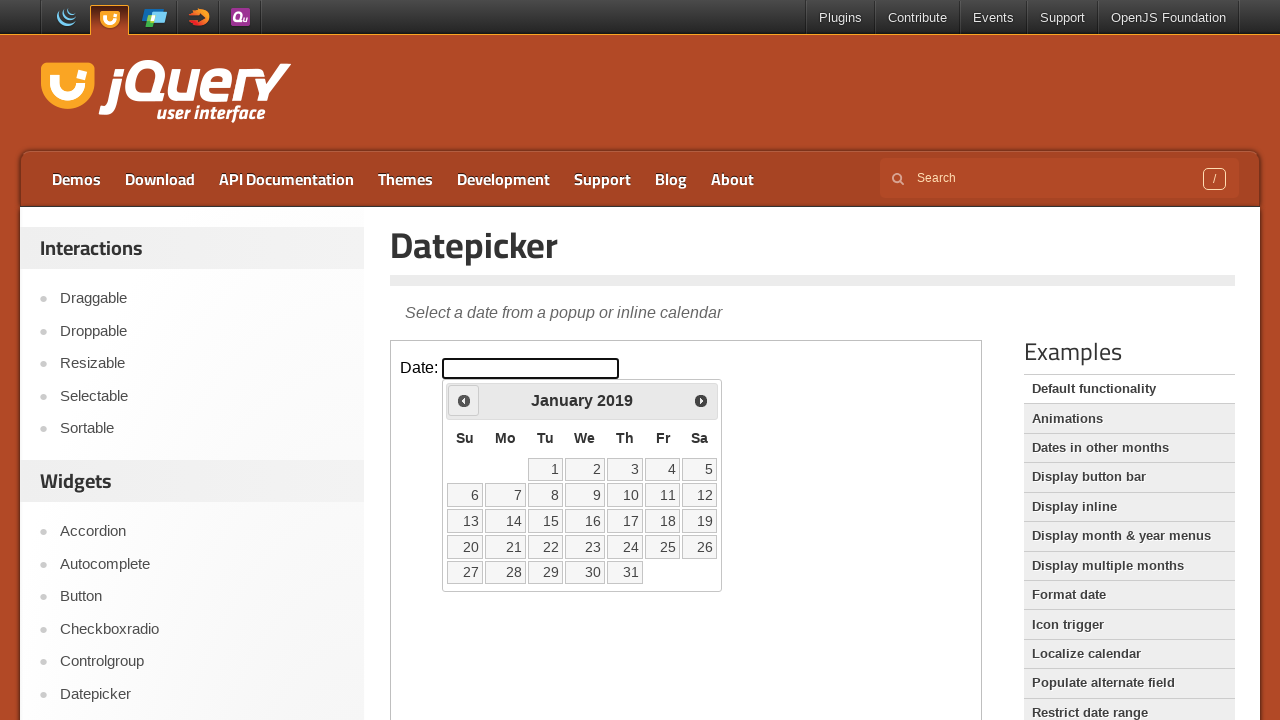

Retrieved current year: 2019
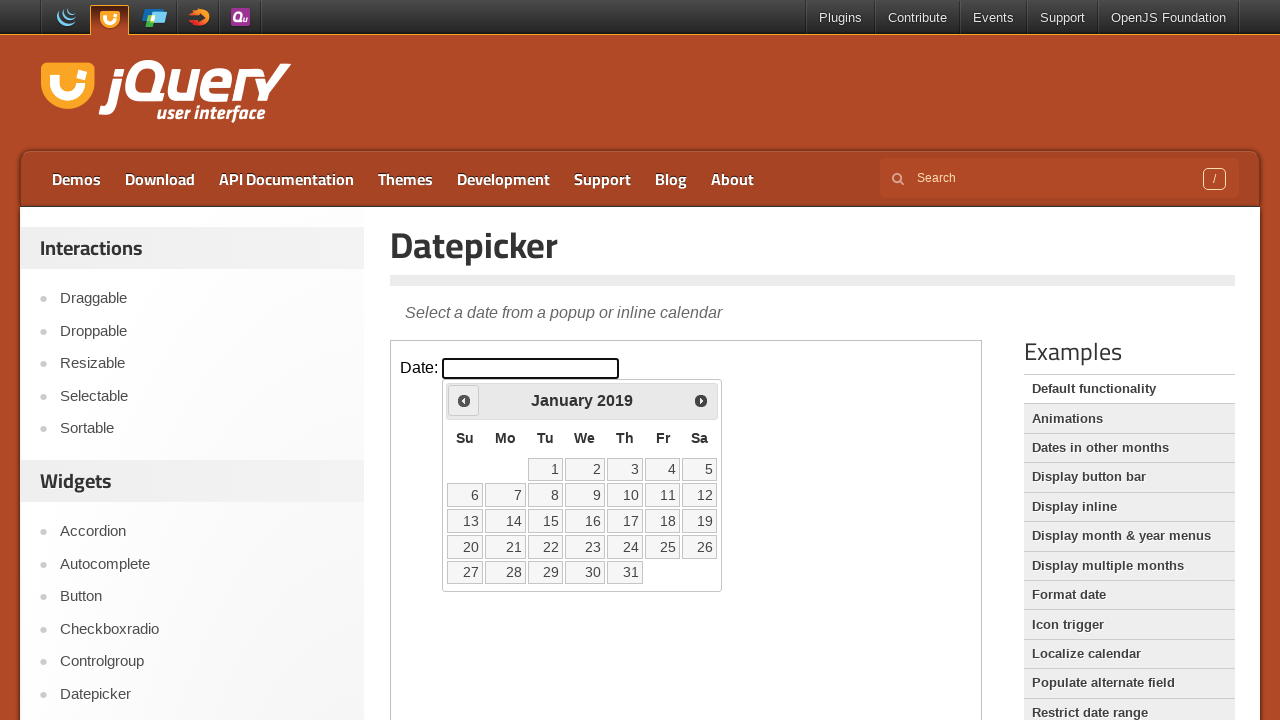

Clicked Previous button to navigate back (currently at January 2019) at (464, 400) on iframe >> nth=0 >> internal:control=enter-frame >> span:text('Prev')
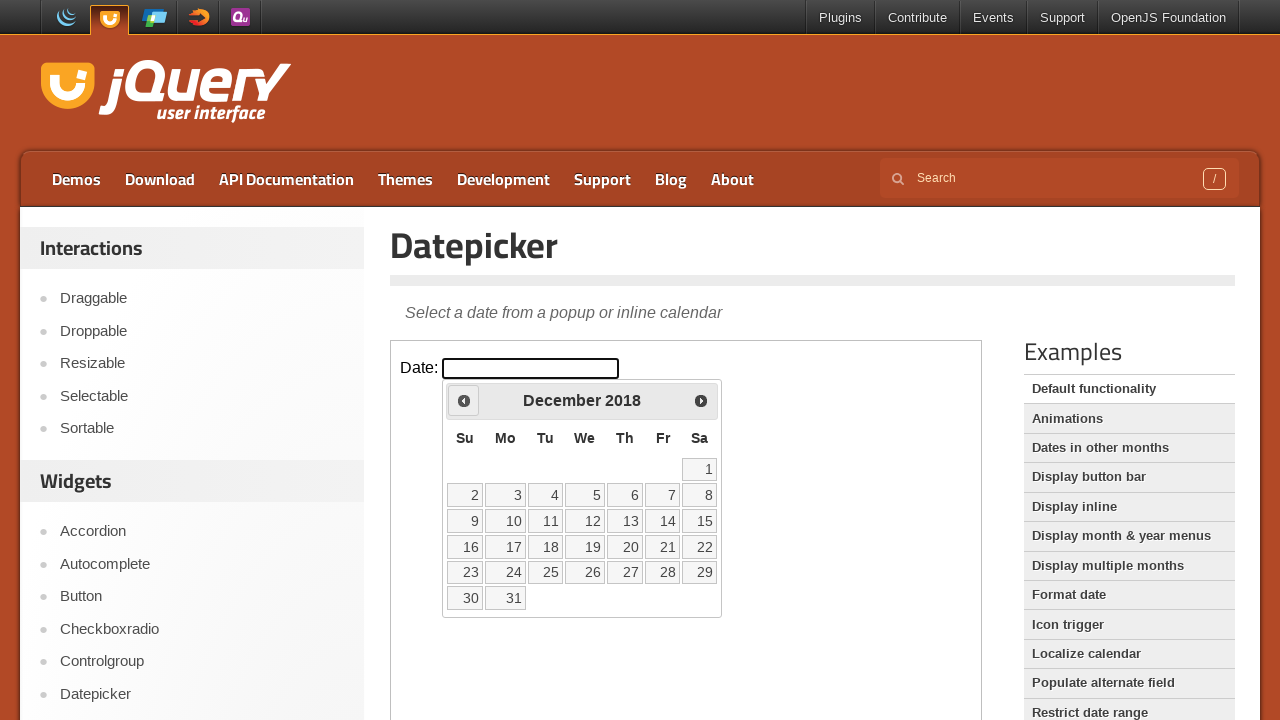

Retrieved current month: December
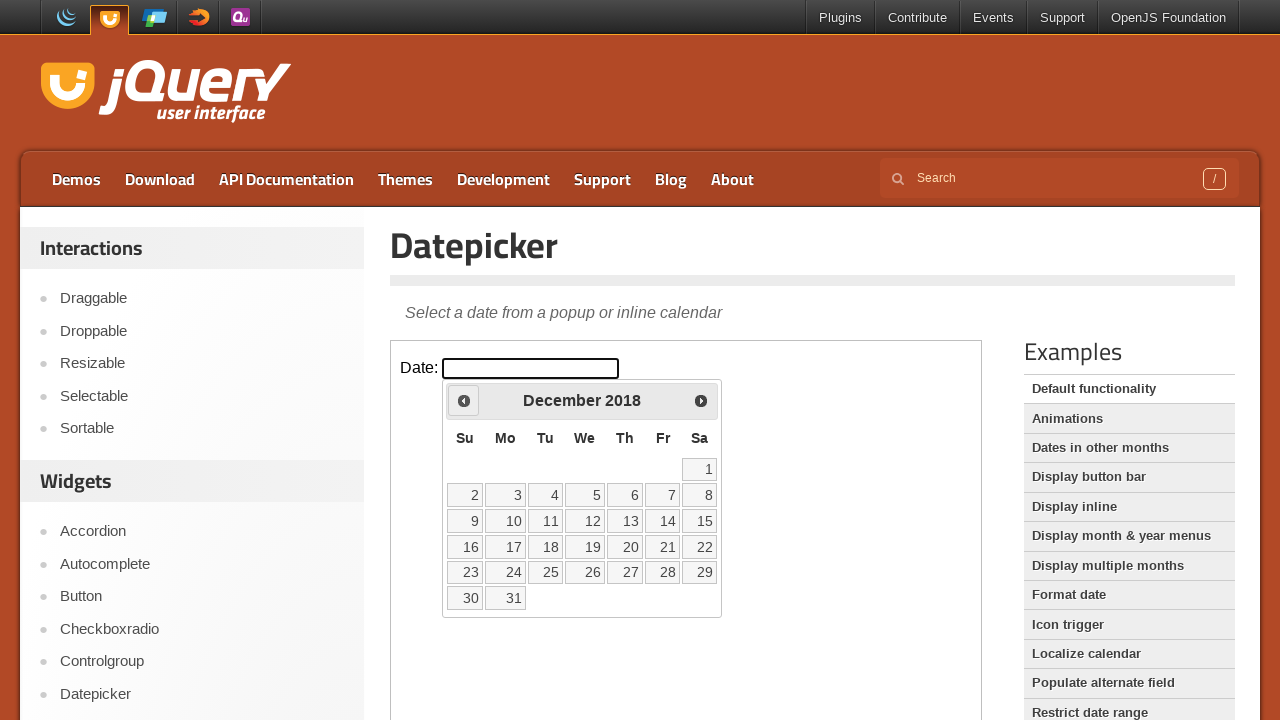

Retrieved current year: 2018
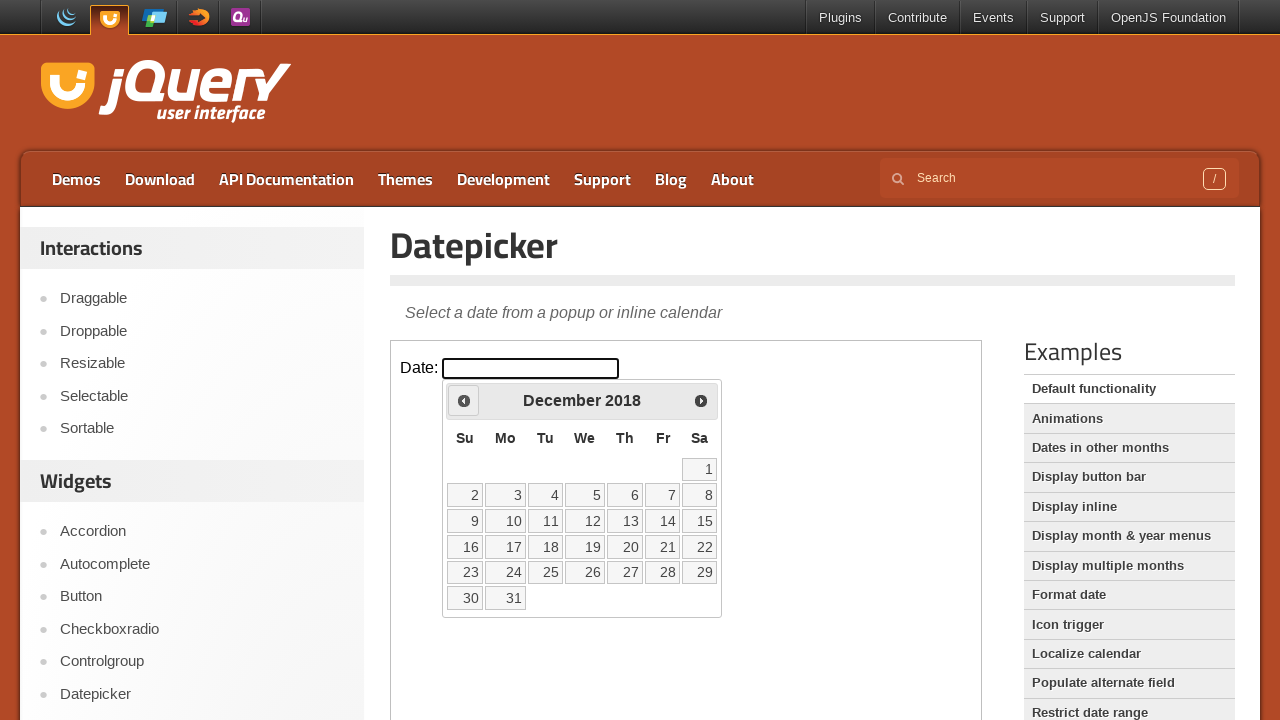

Clicked Previous button to navigate back (currently at December 2018) at (464, 400) on iframe >> nth=0 >> internal:control=enter-frame >> span:text('Prev')
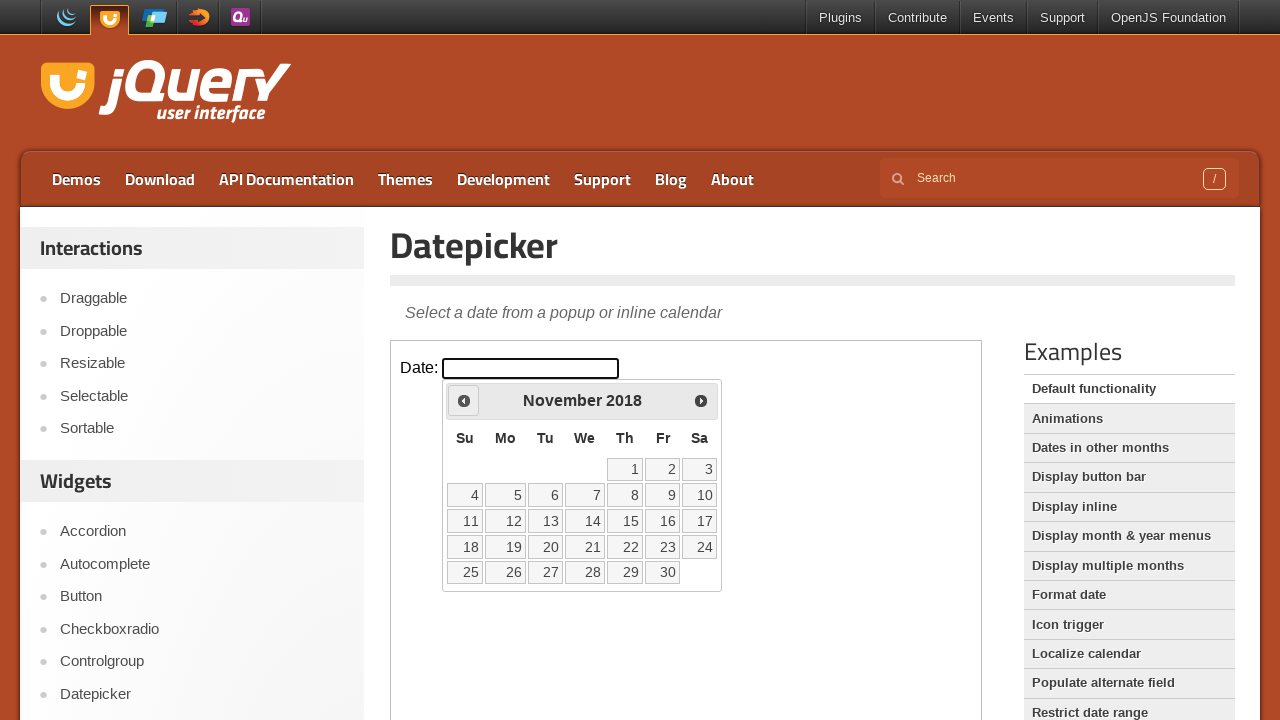

Retrieved current month: November
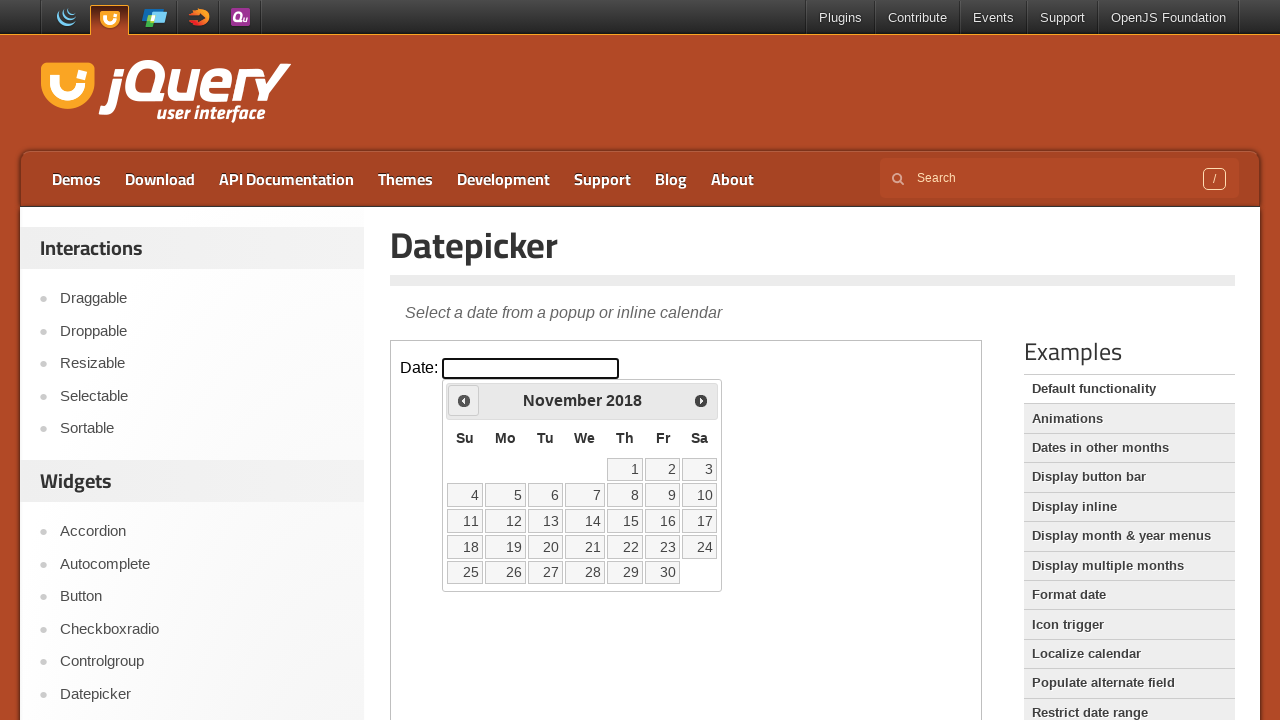

Retrieved current year: 2018
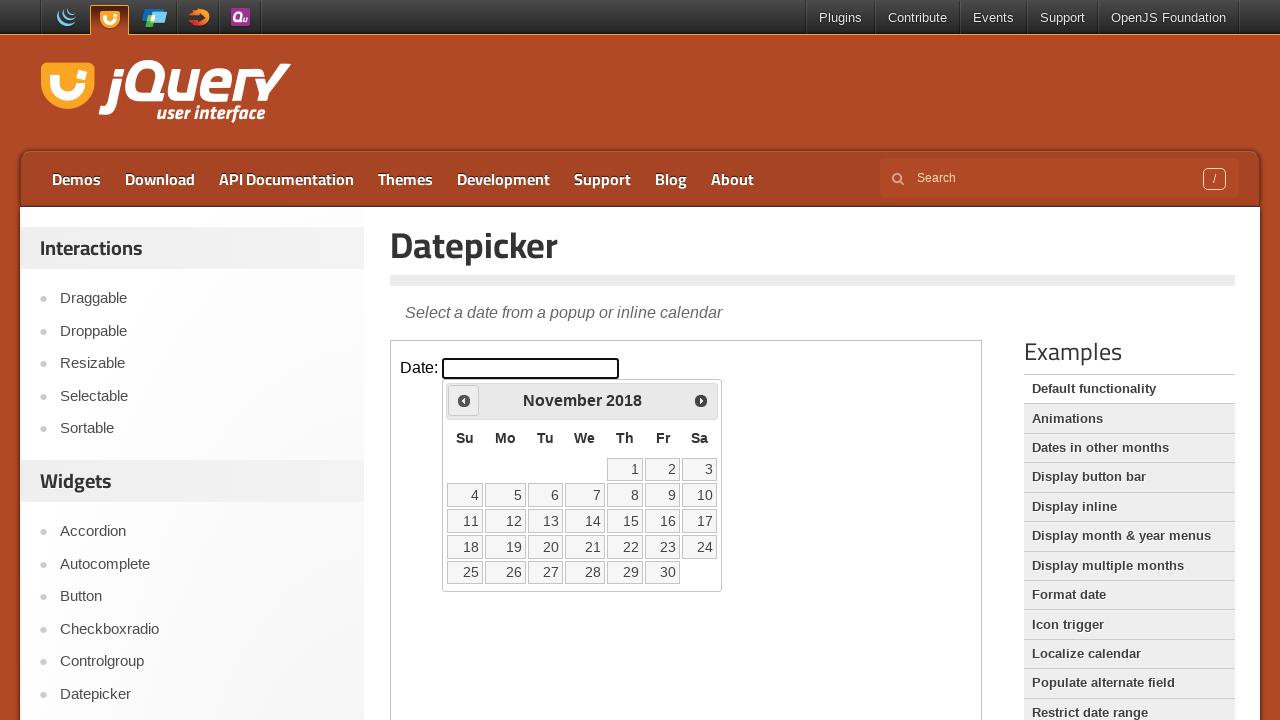

Clicked Previous button to navigate back (currently at November 2018) at (464, 400) on iframe >> nth=0 >> internal:control=enter-frame >> span:text('Prev')
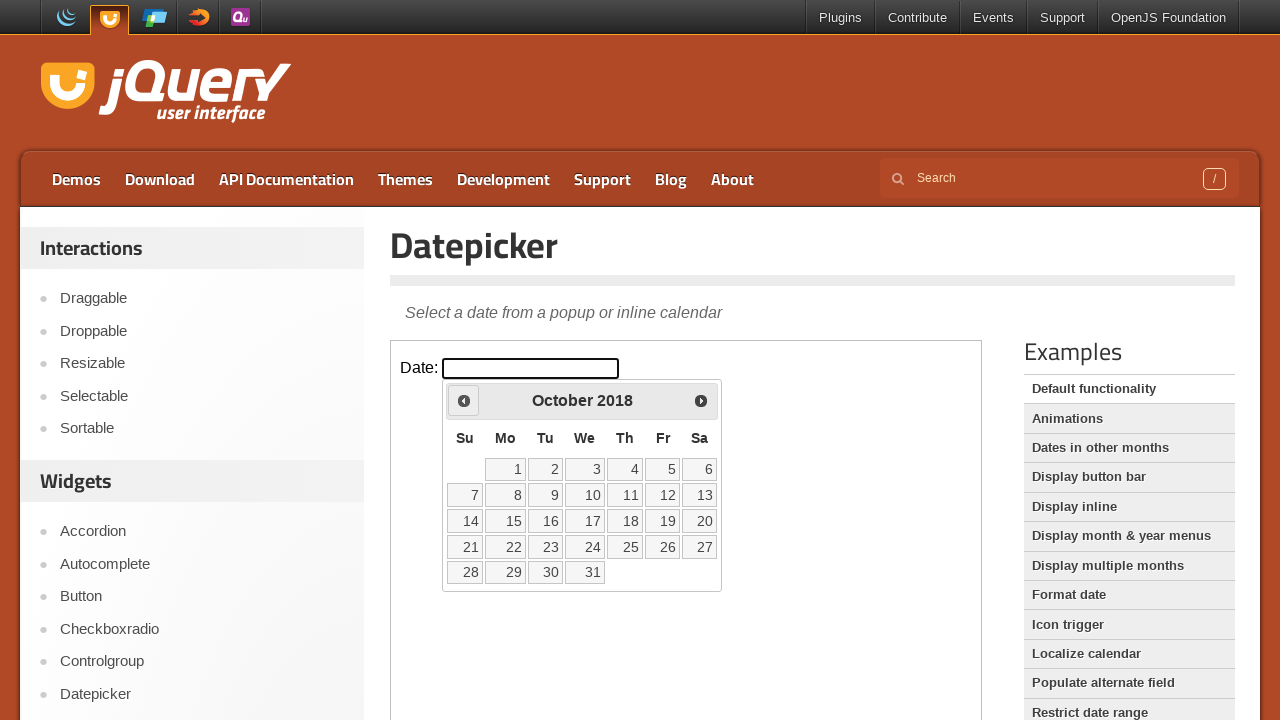

Retrieved current month: October
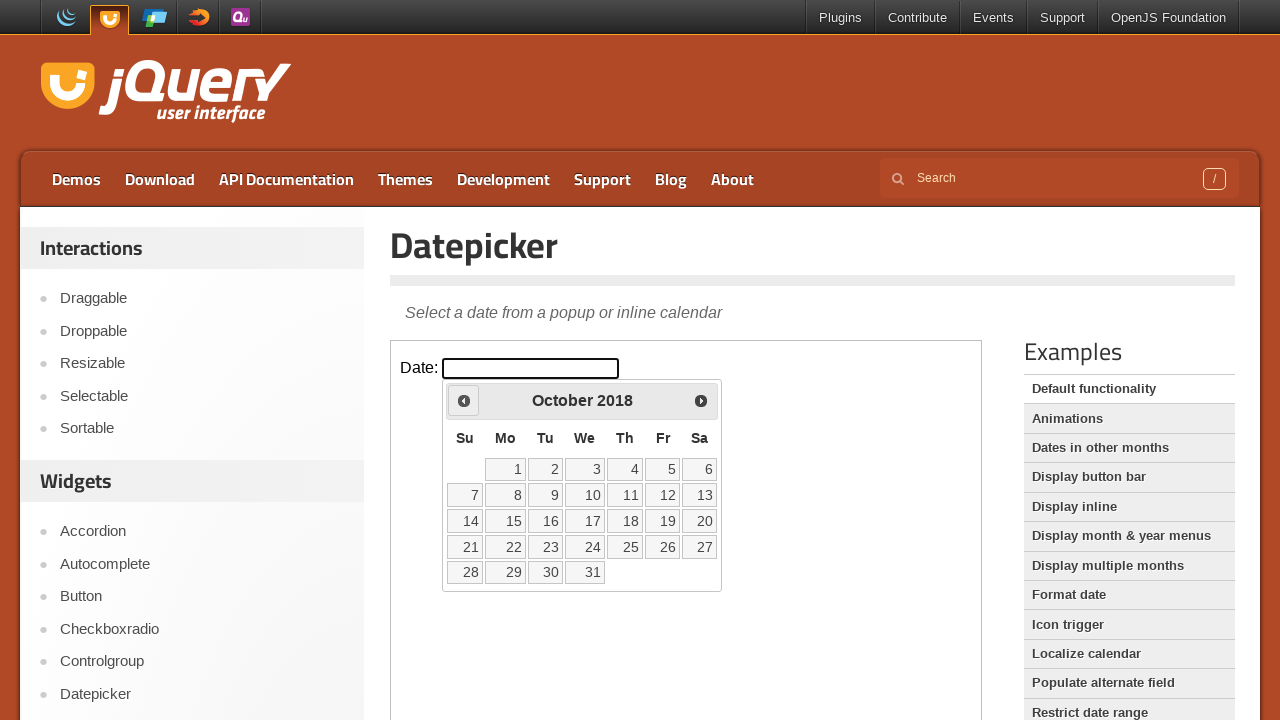

Retrieved current year: 2018
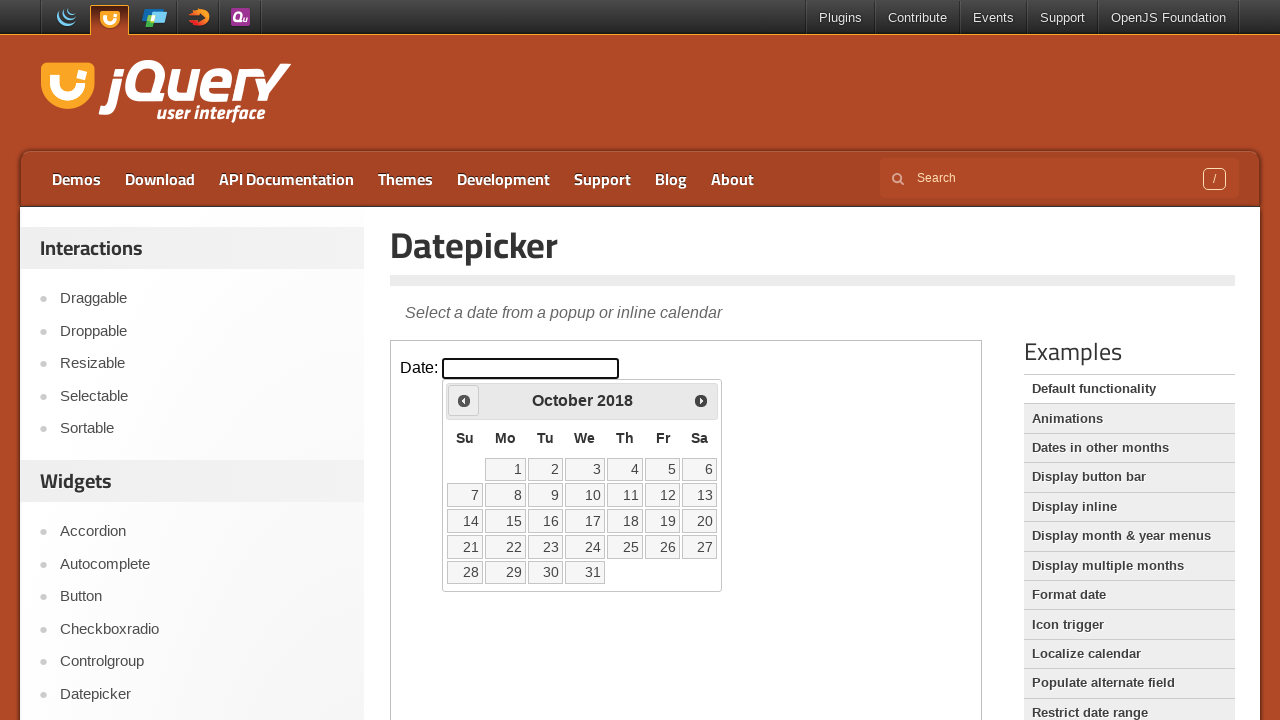

Clicked Previous button to navigate back (currently at October 2018) at (464, 400) on iframe >> nth=0 >> internal:control=enter-frame >> span:text('Prev')
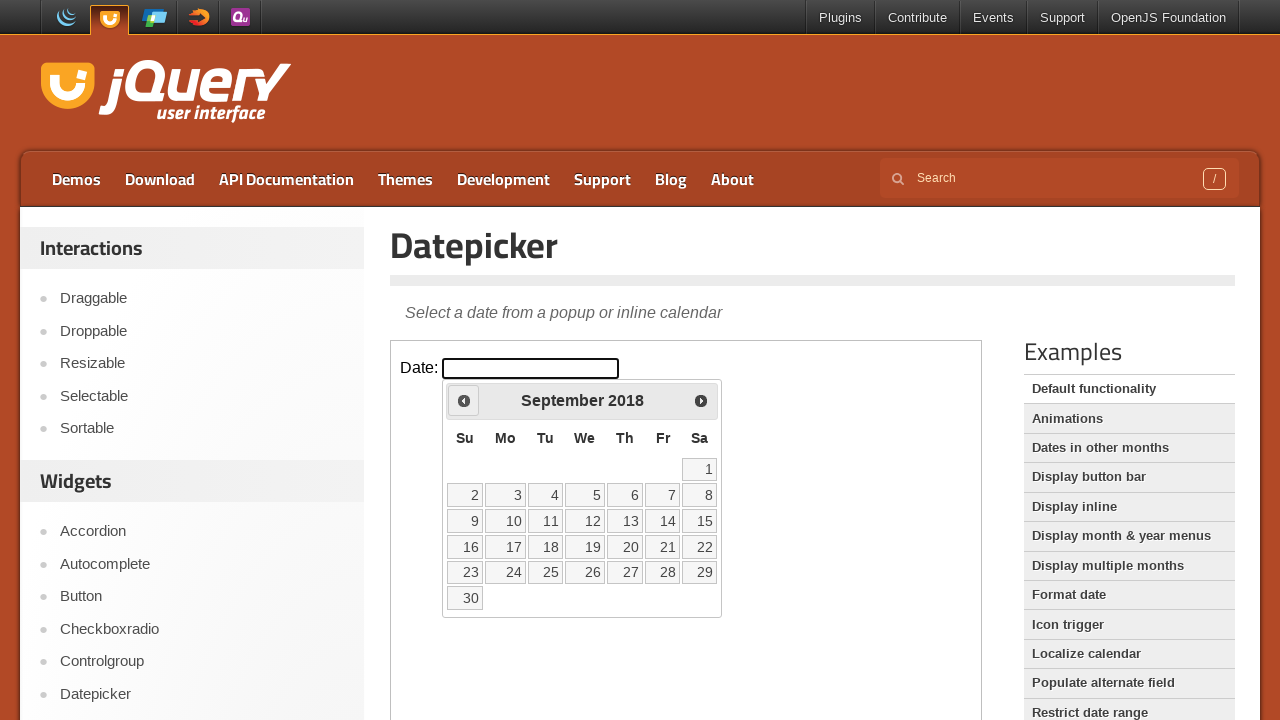

Retrieved current month: September
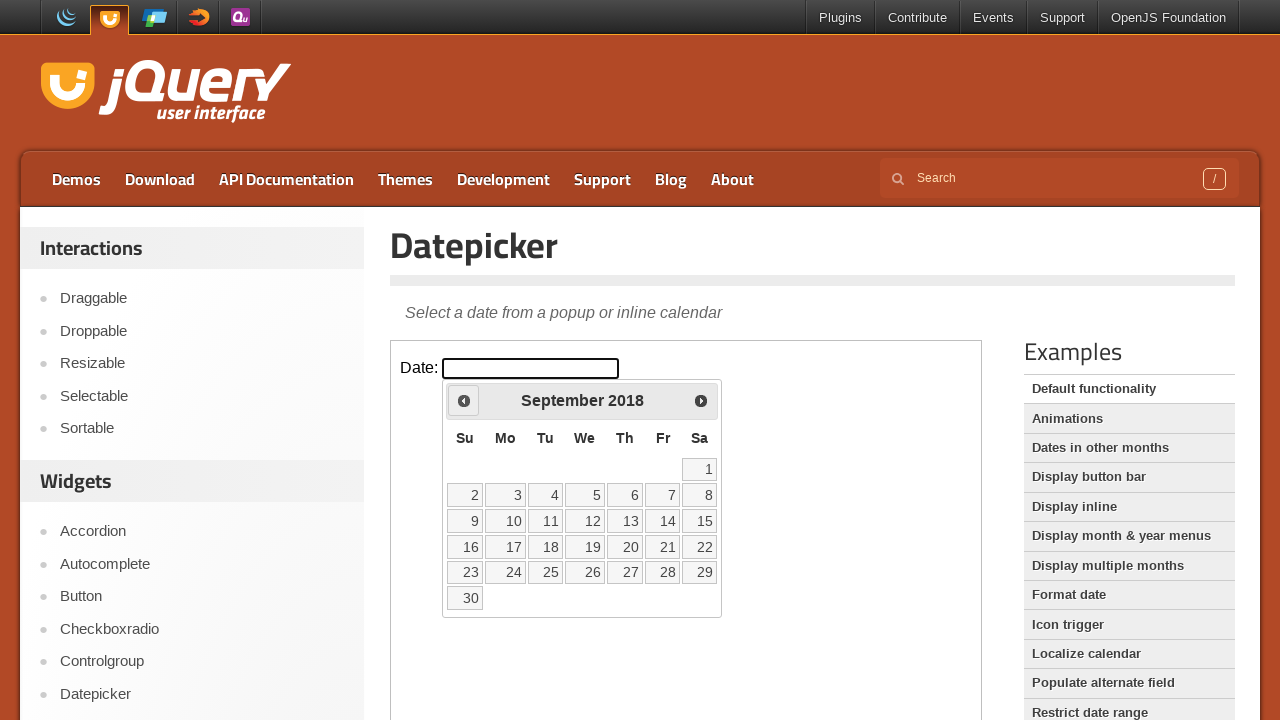

Retrieved current year: 2018
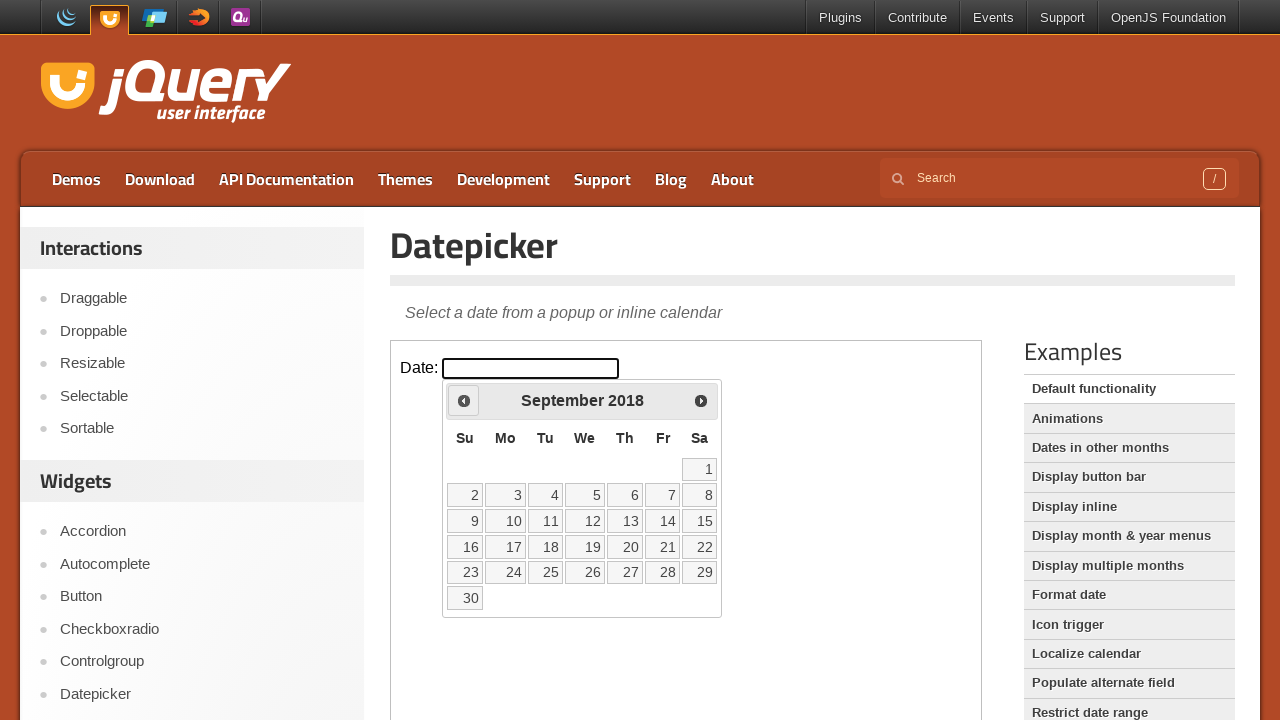

Clicked Previous button to navigate back (currently at September 2018) at (464, 400) on iframe >> nth=0 >> internal:control=enter-frame >> span:text('Prev')
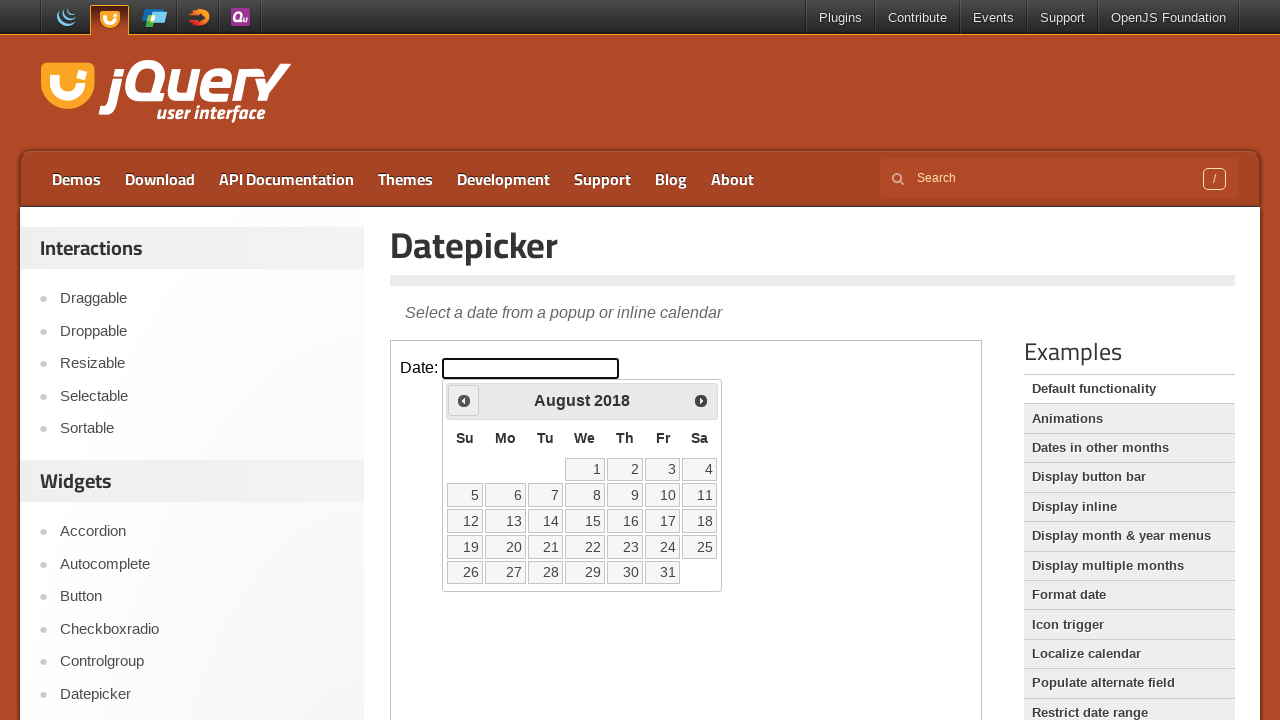

Retrieved current month: August
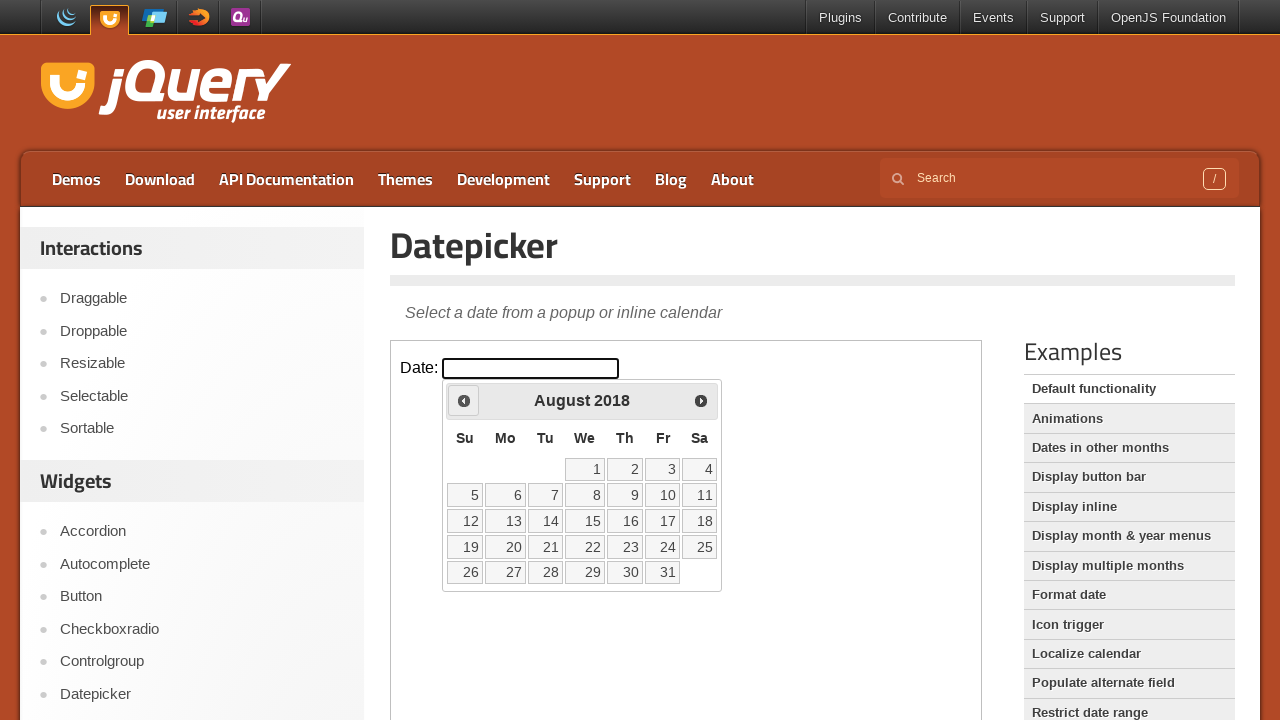

Retrieved current year: 2018
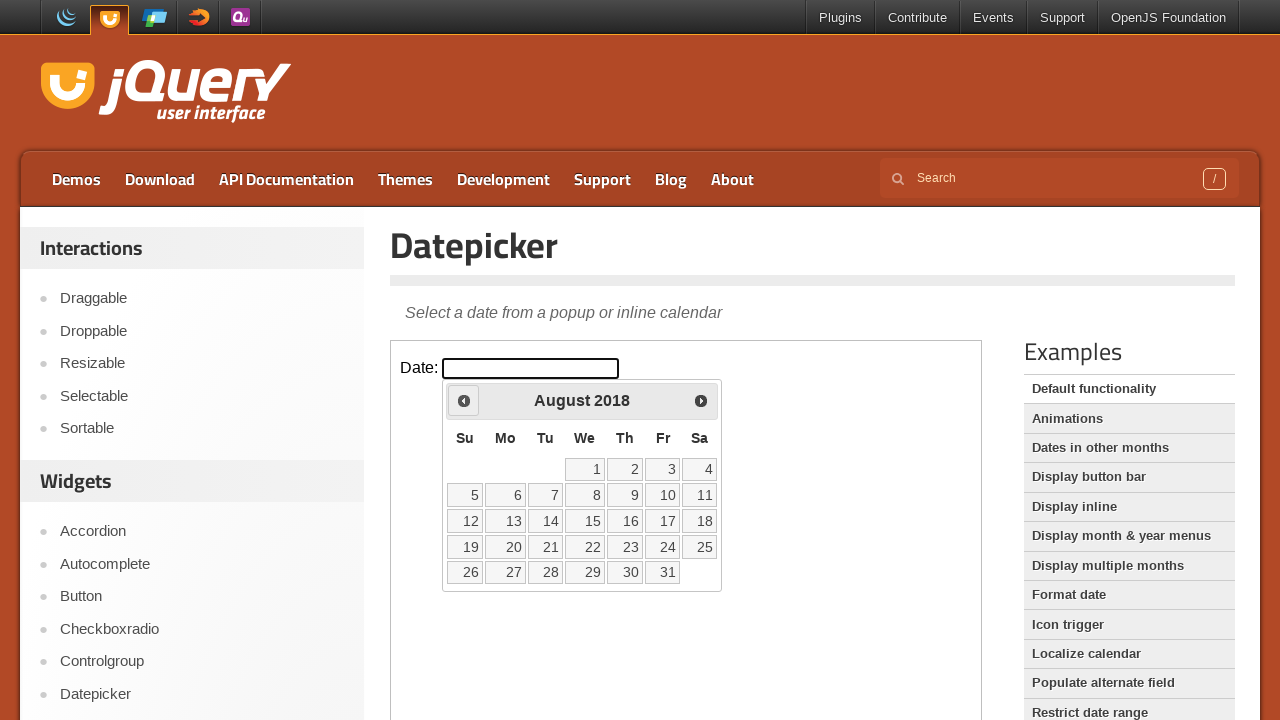

Clicked Previous button to navigate back (currently at August 2018) at (464, 400) on iframe >> nth=0 >> internal:control=enter-frame >> span:text('Prev')
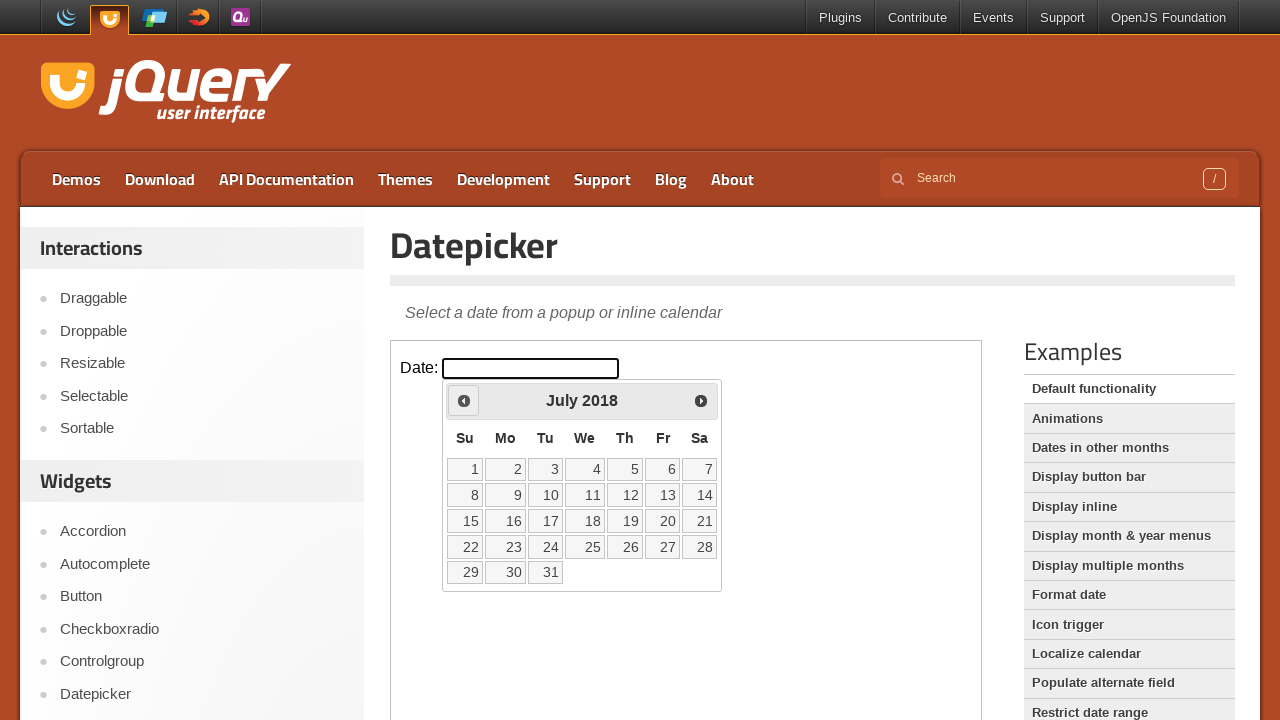

Retrieved current month: July
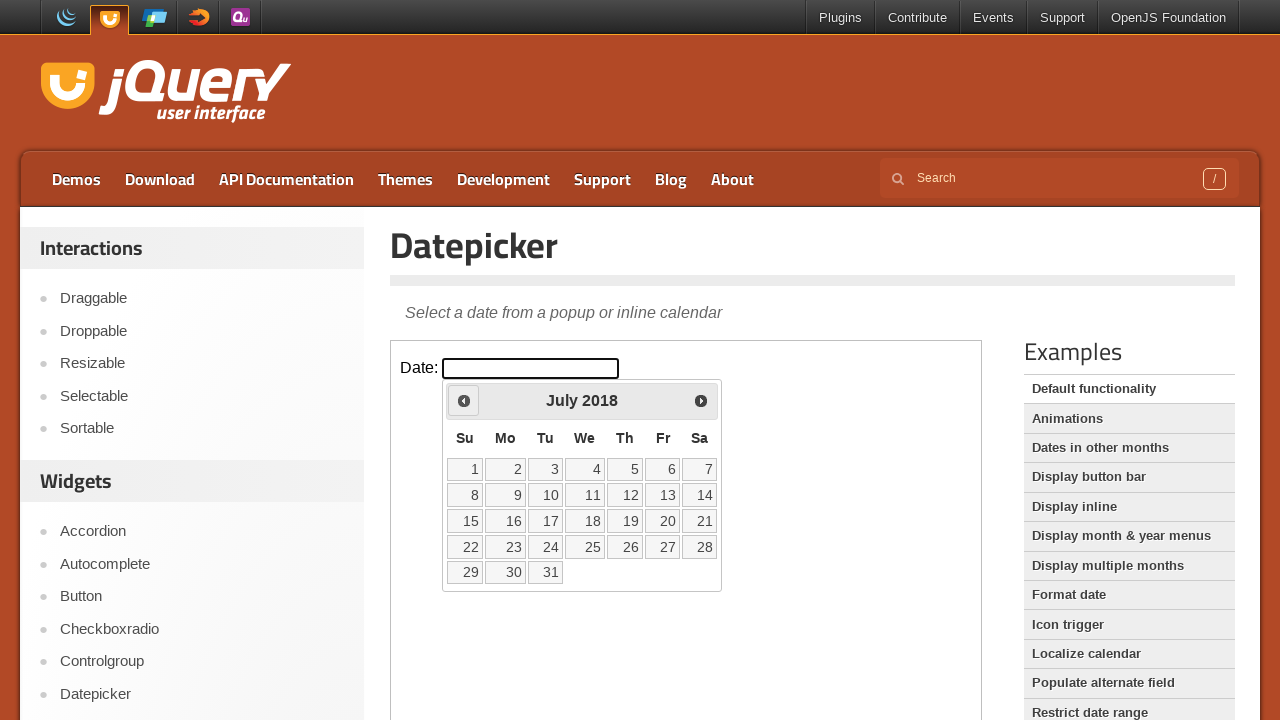

Retrieved current year: 2018
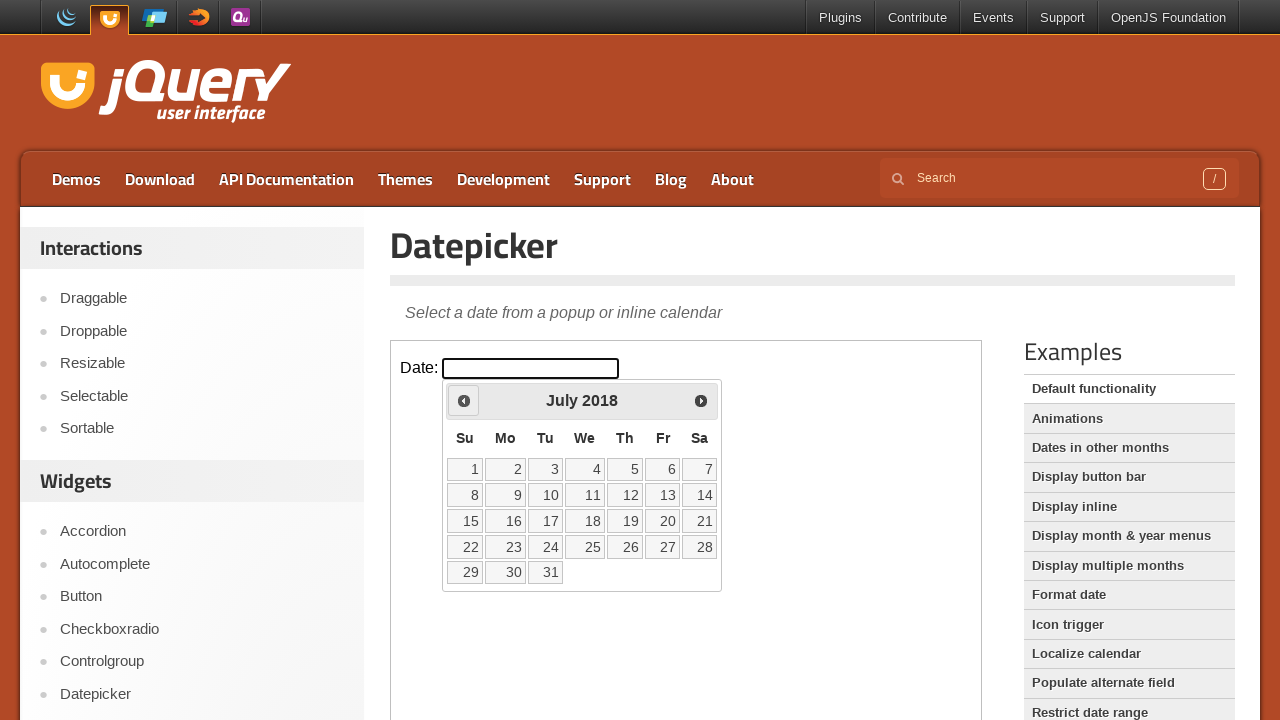

Clicked Previous button to navigate back (currently at July 2018) at (464, 400) on iframe >> nth=0 >> internal:control=enter-frame >> span:text('Prev')
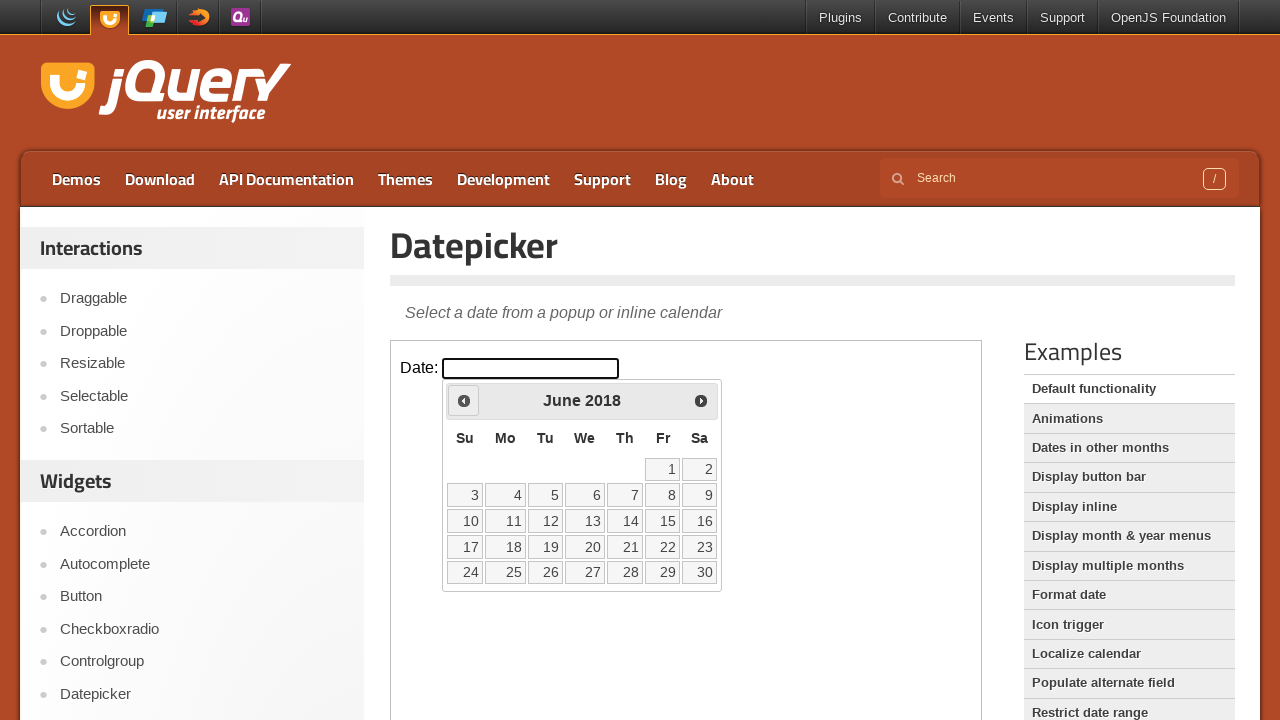

Retrieved current month: June
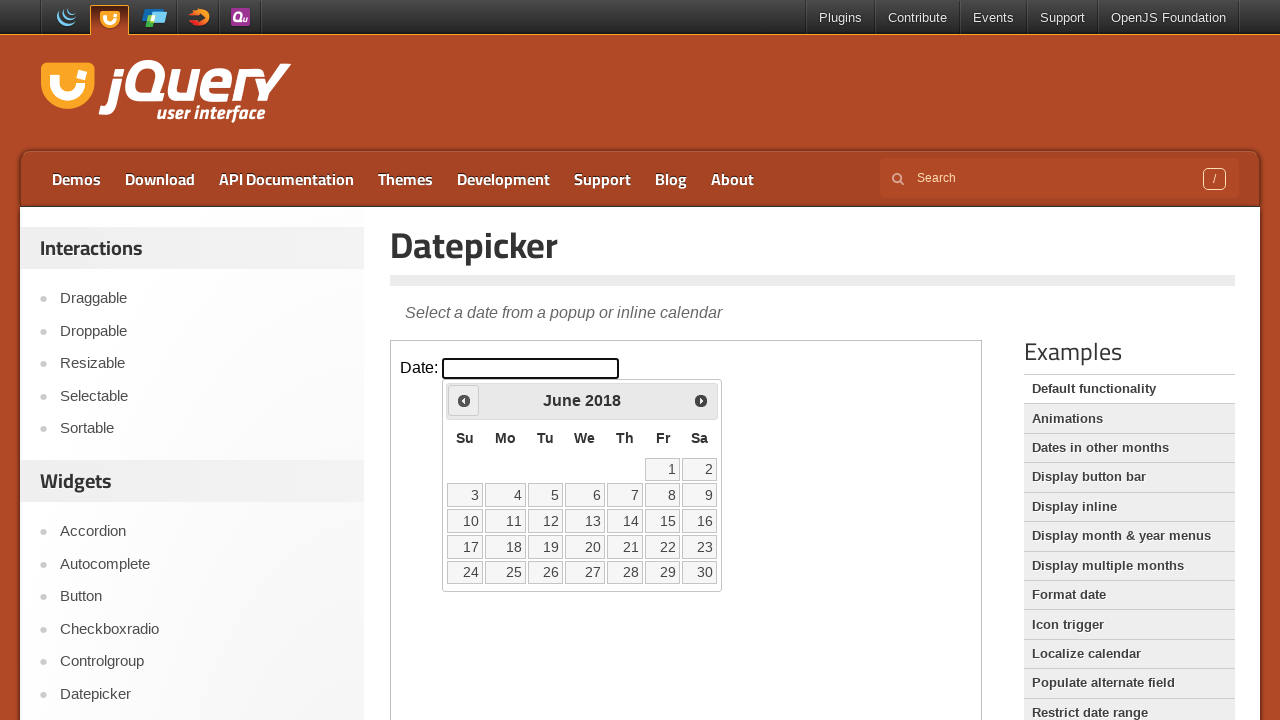

Retrieved current year: 2018
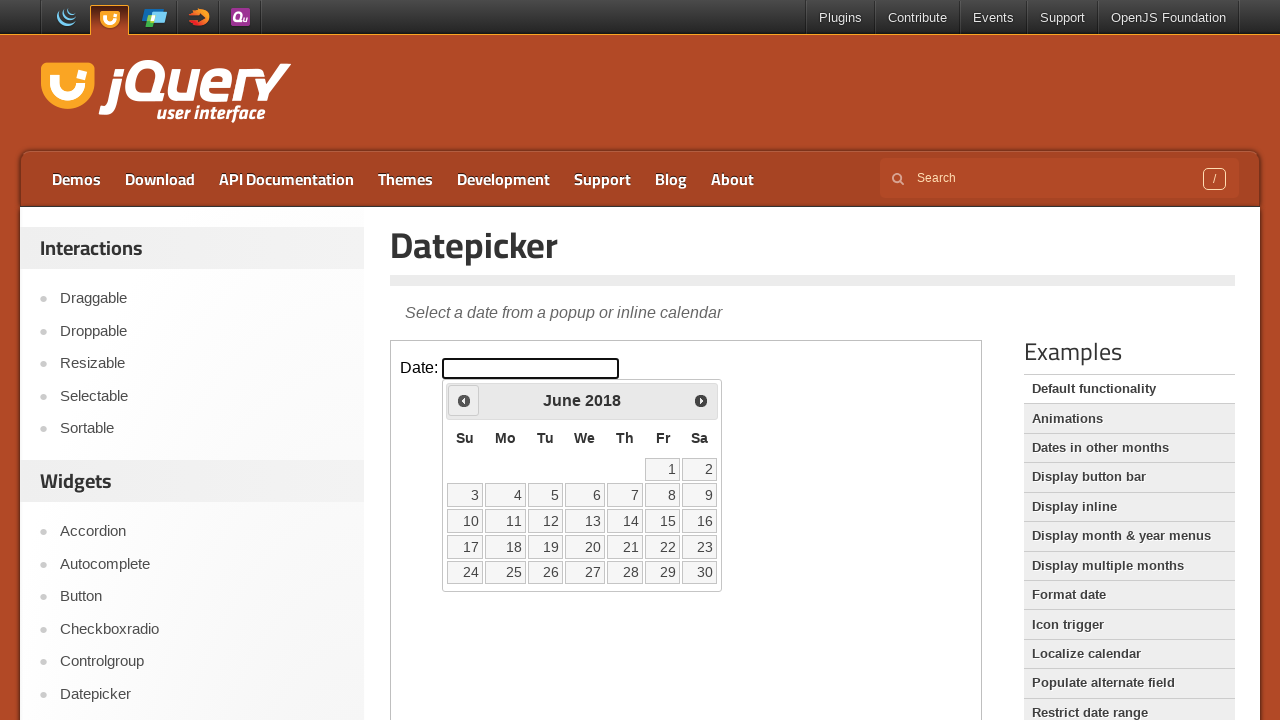

Clicked Previous button to navigate back (currently at June 2018) at (464, 400) on iframe >> nth=0 >> internal:control=enter-frame >> span:text('Prev')
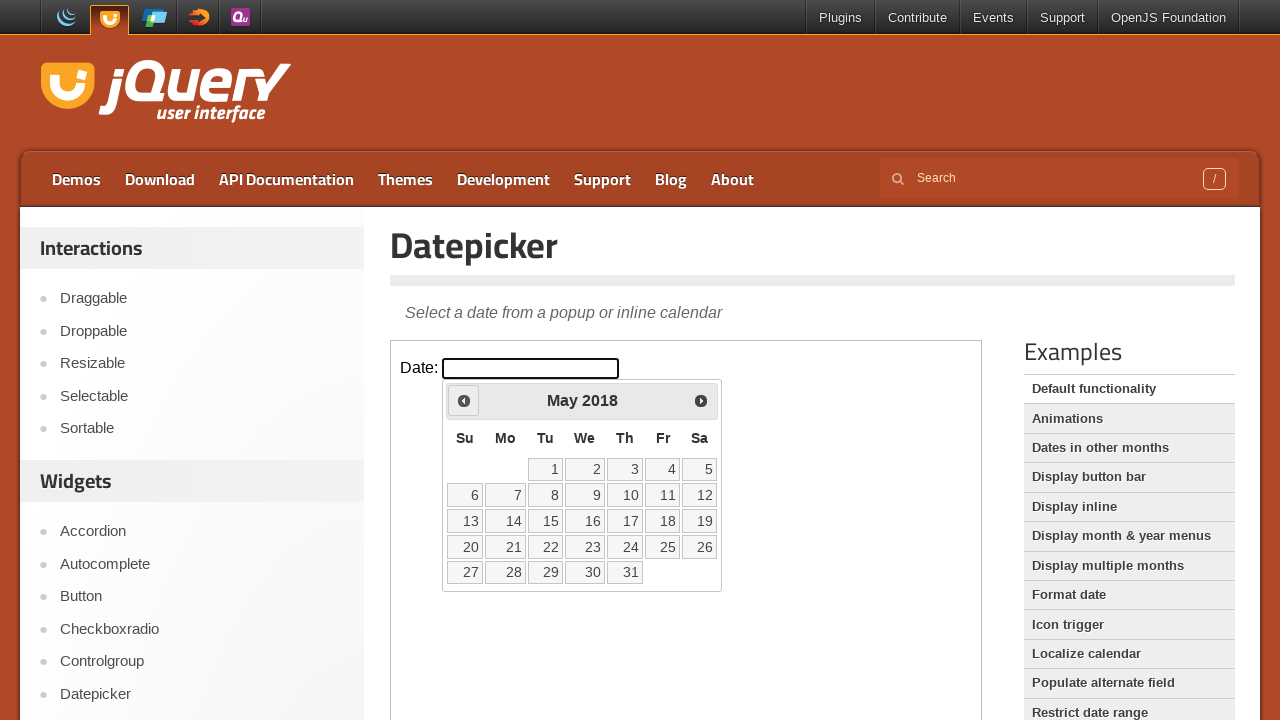

Retrieved current month: May
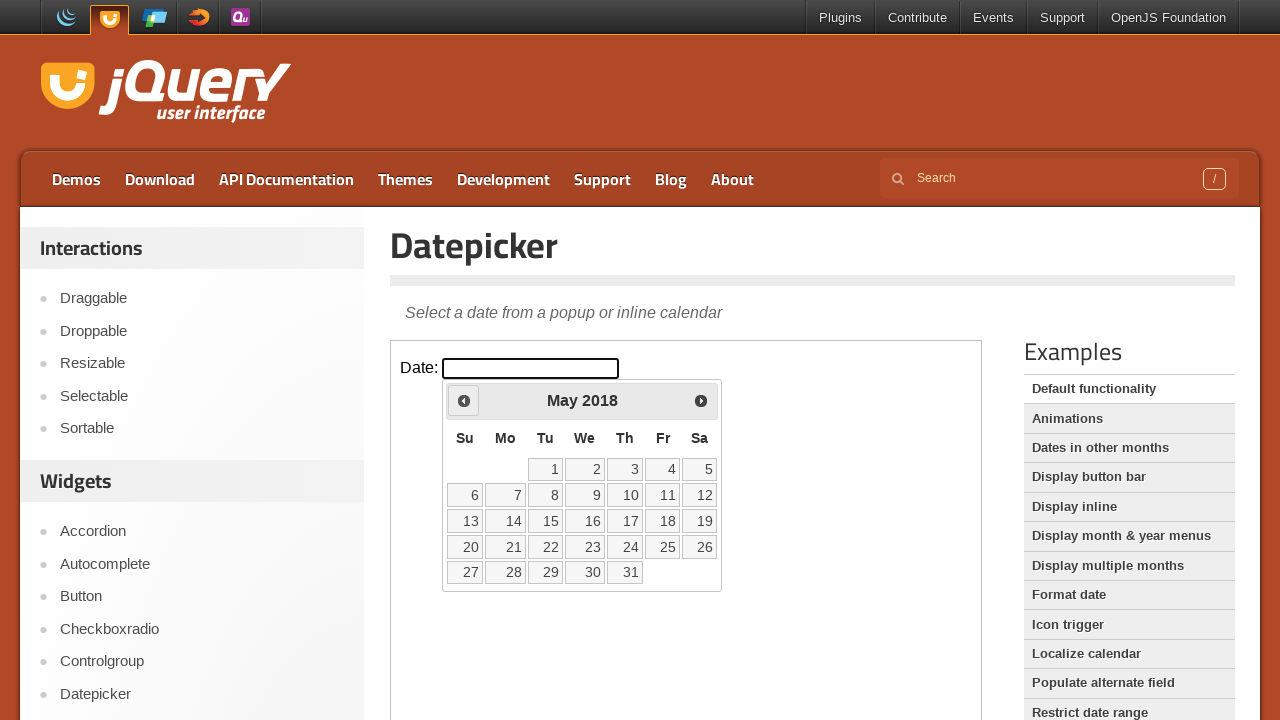

Retrieved current year: 2018
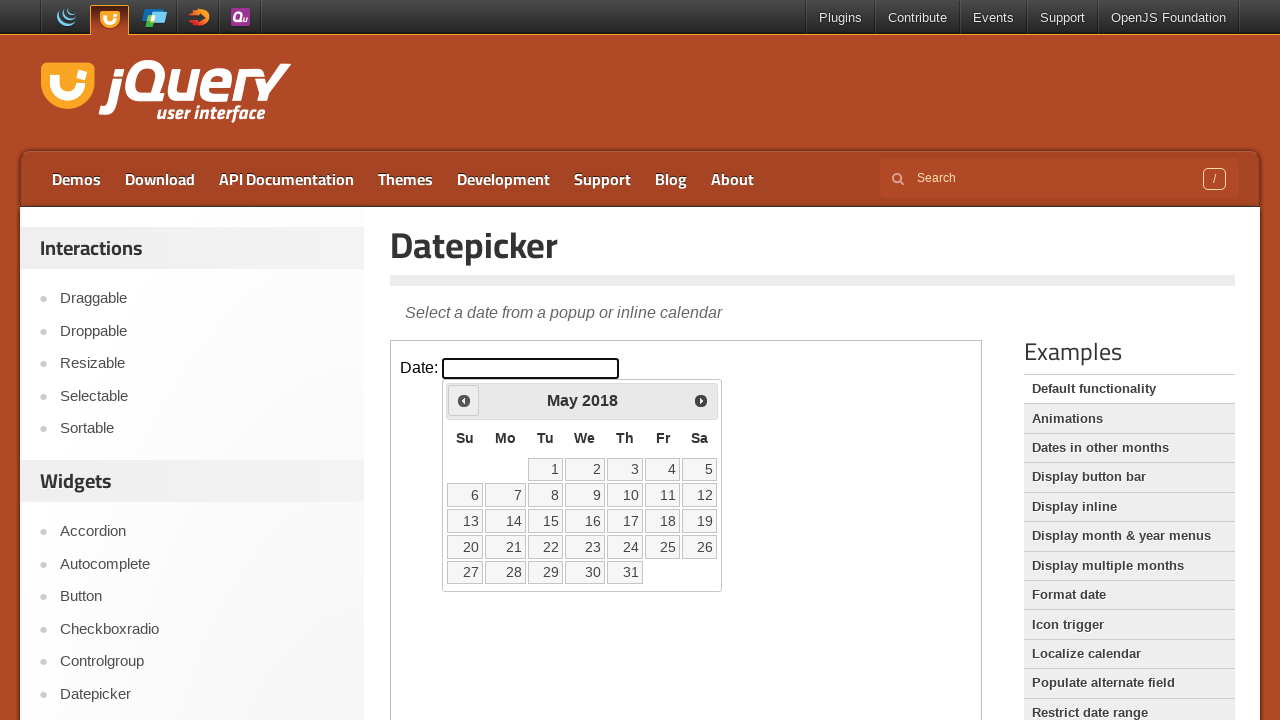

Clicked Previous button to navigate back (currently at May 2018) at (464, 400) on iframe >> nth=0 >> internal:control=enter-frame >> span:text('Prev')
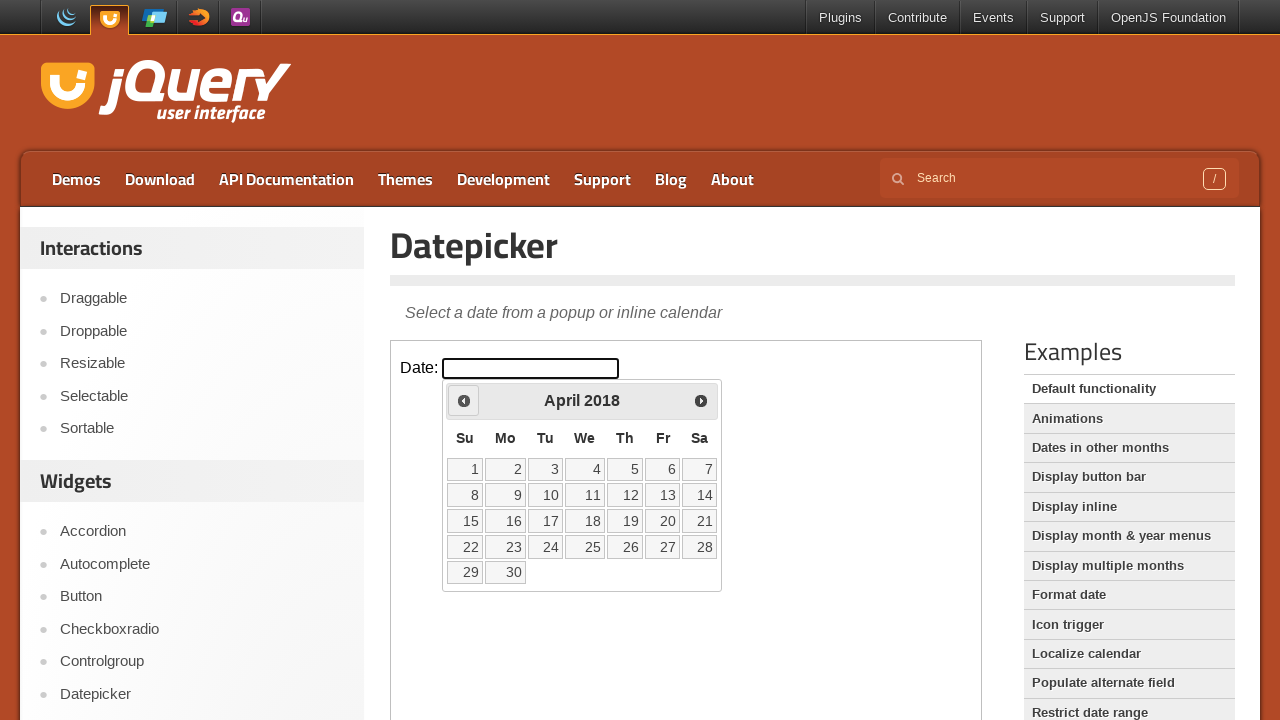

Retrieved current month: April
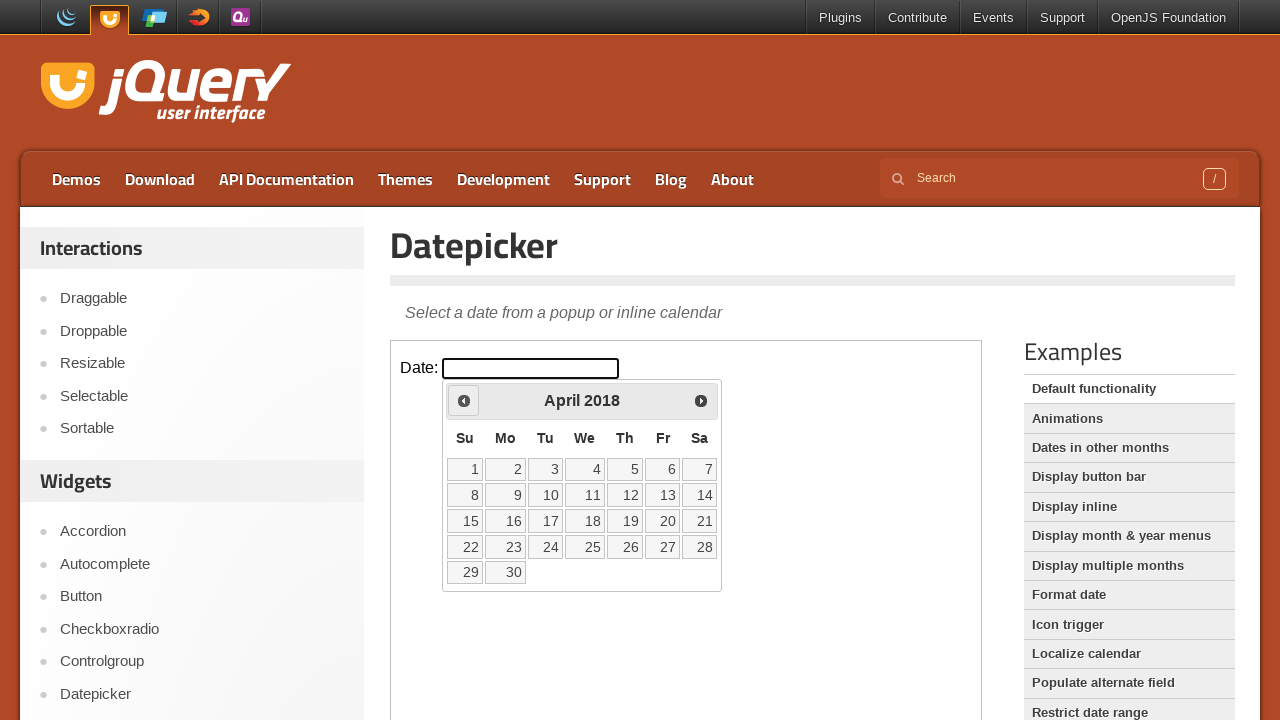

Retrieved current year: 2018
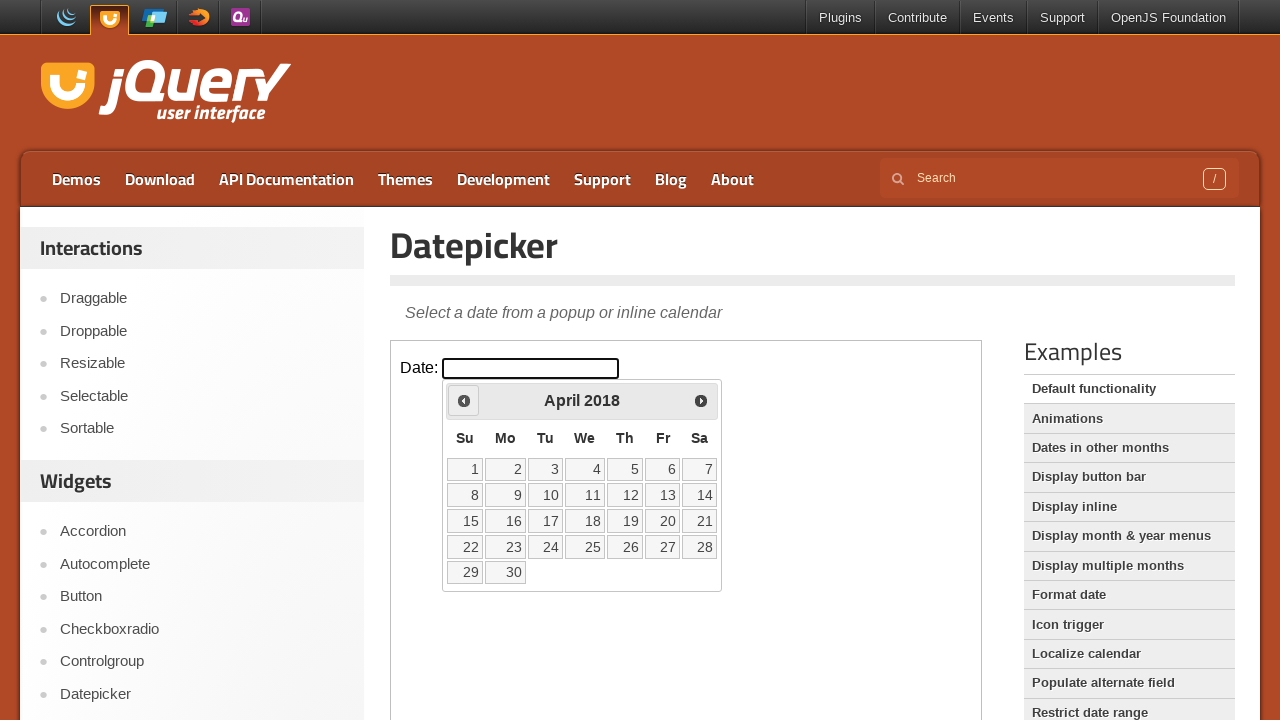

Clicked Previous button to navigate back (currently at April 2018) at (464, 400) on iframe >> nth=0 >> internal:control=enter-frame >> span:text('Prev')
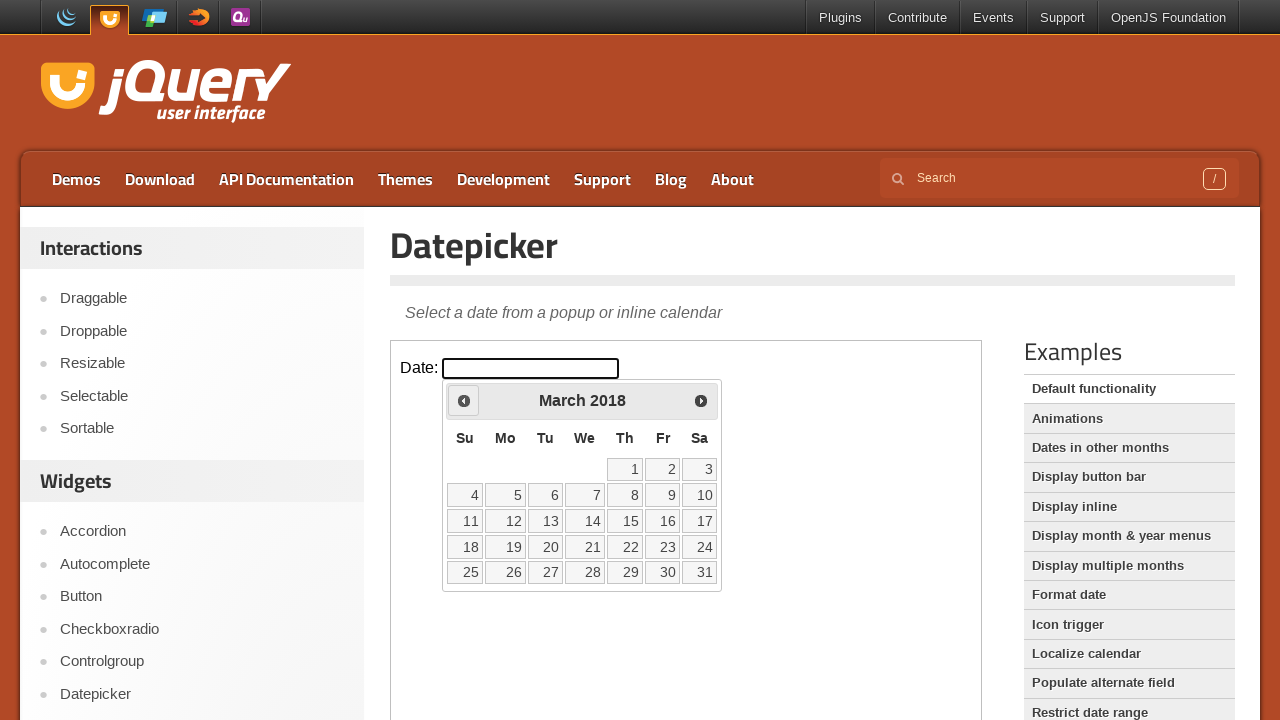

Retrieved current month: March
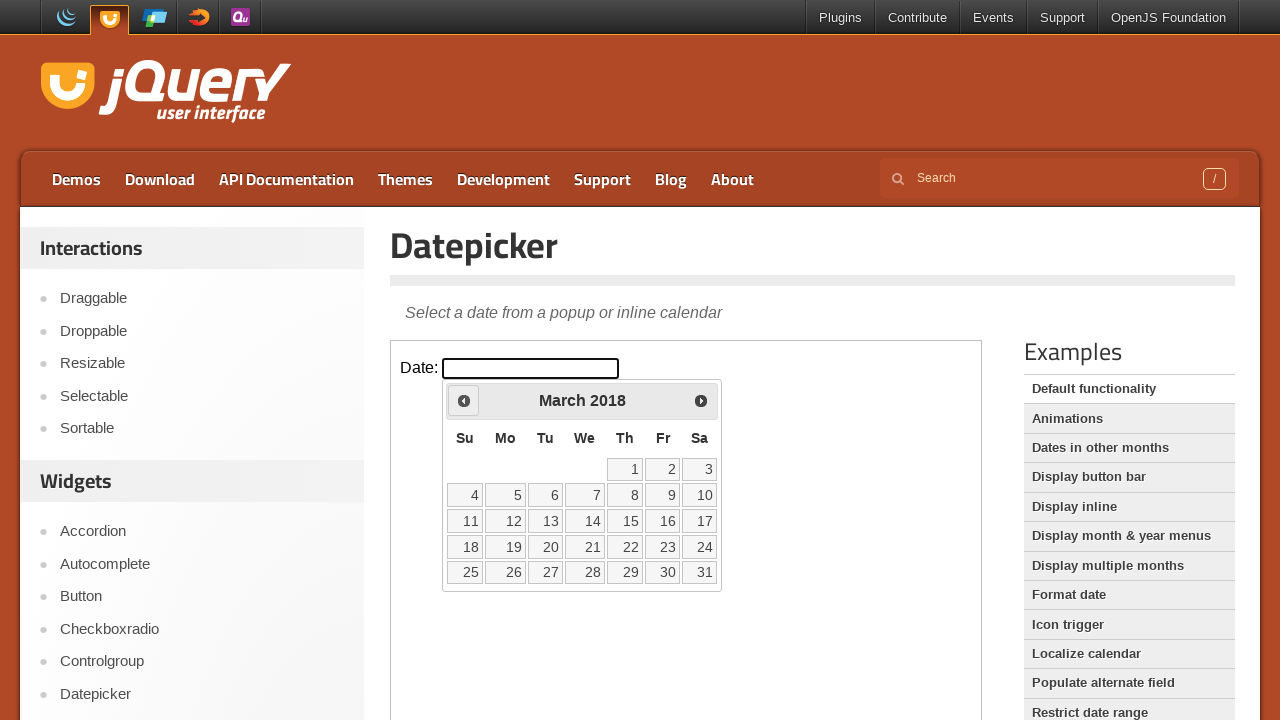

Retrieved current year: 2018
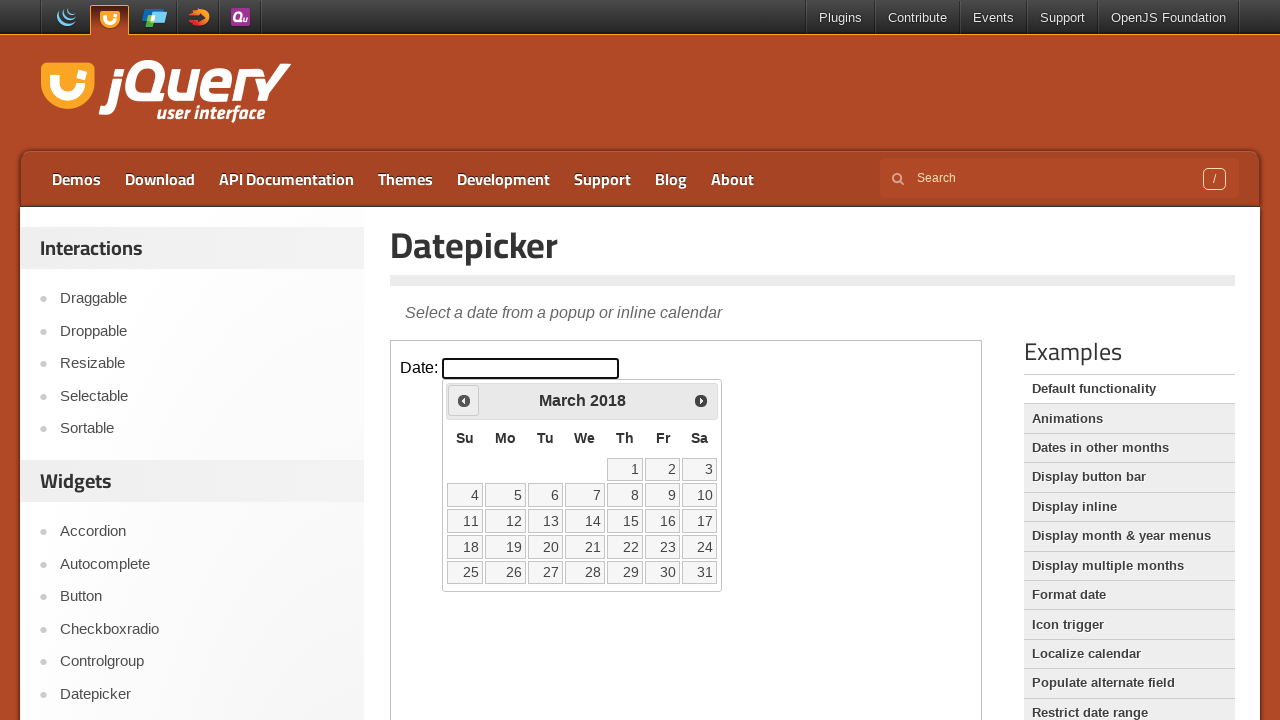

Clicked Previous button to navigate back (currently at March 2018) at (464, 400) on iframe >> nth=0 >> internal:control=enter-frame >> span:text('Prev')
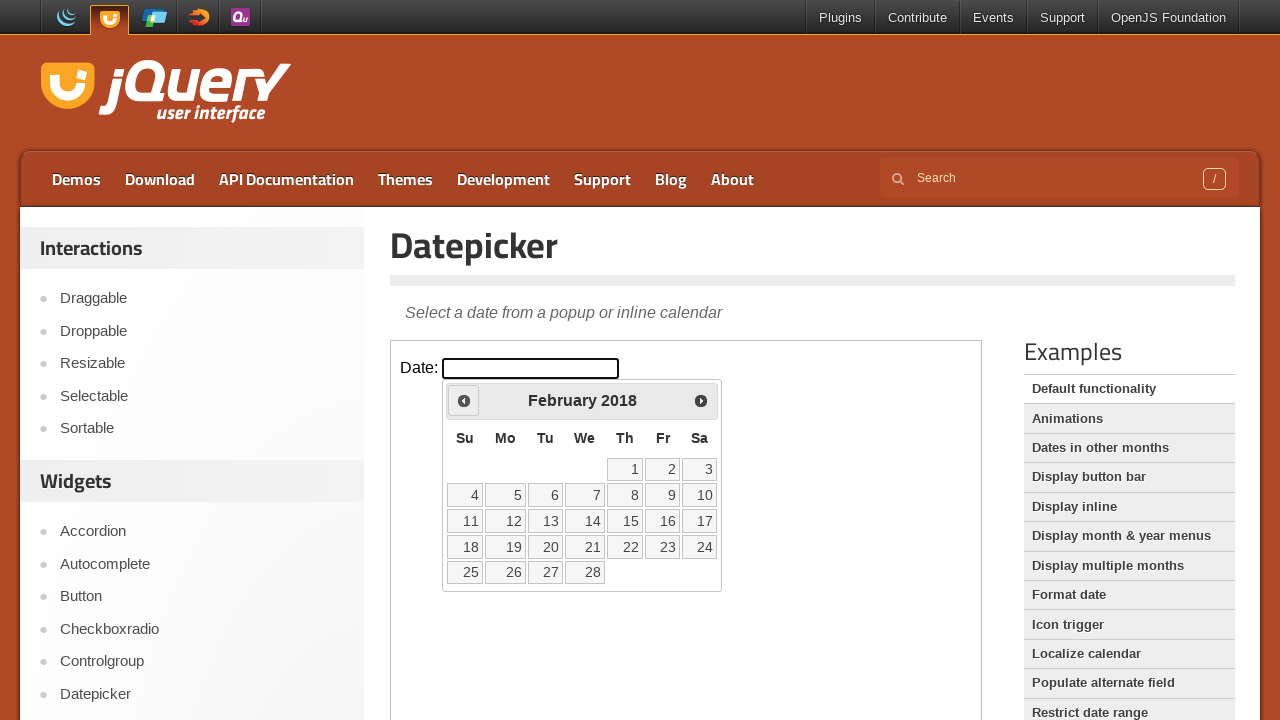

Retrieved current month: February
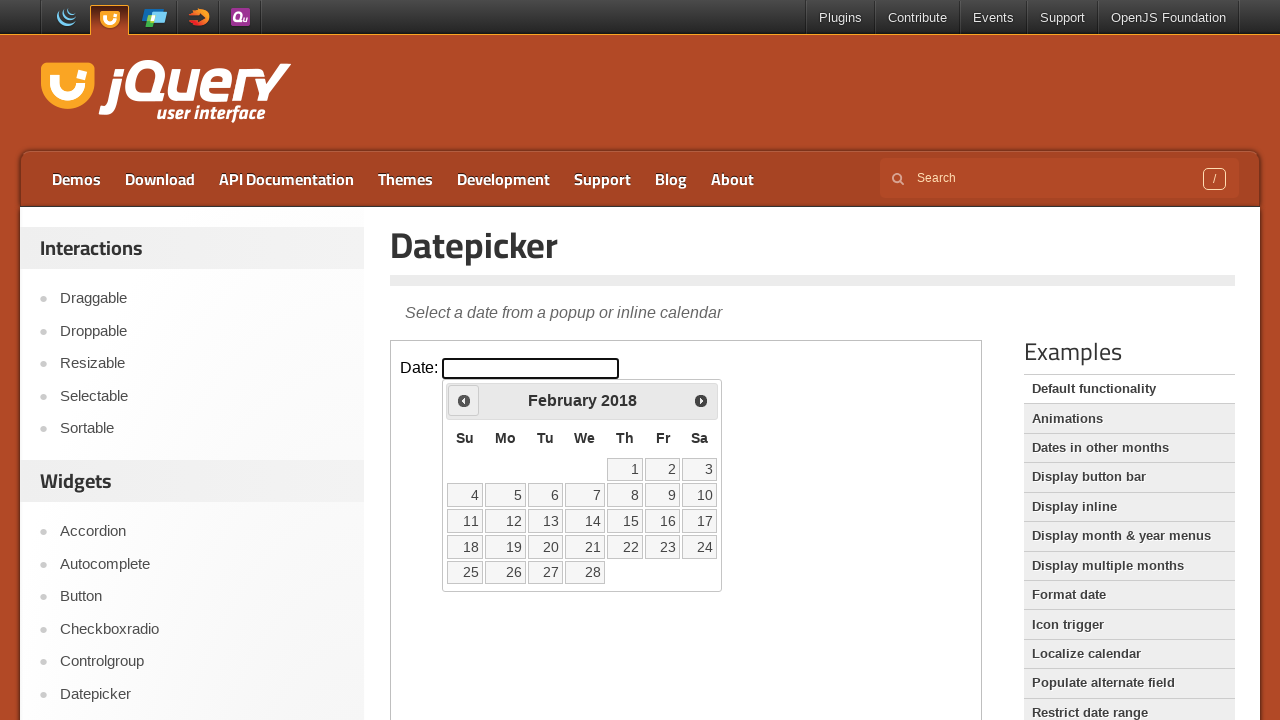

Retrieved current year: 2018
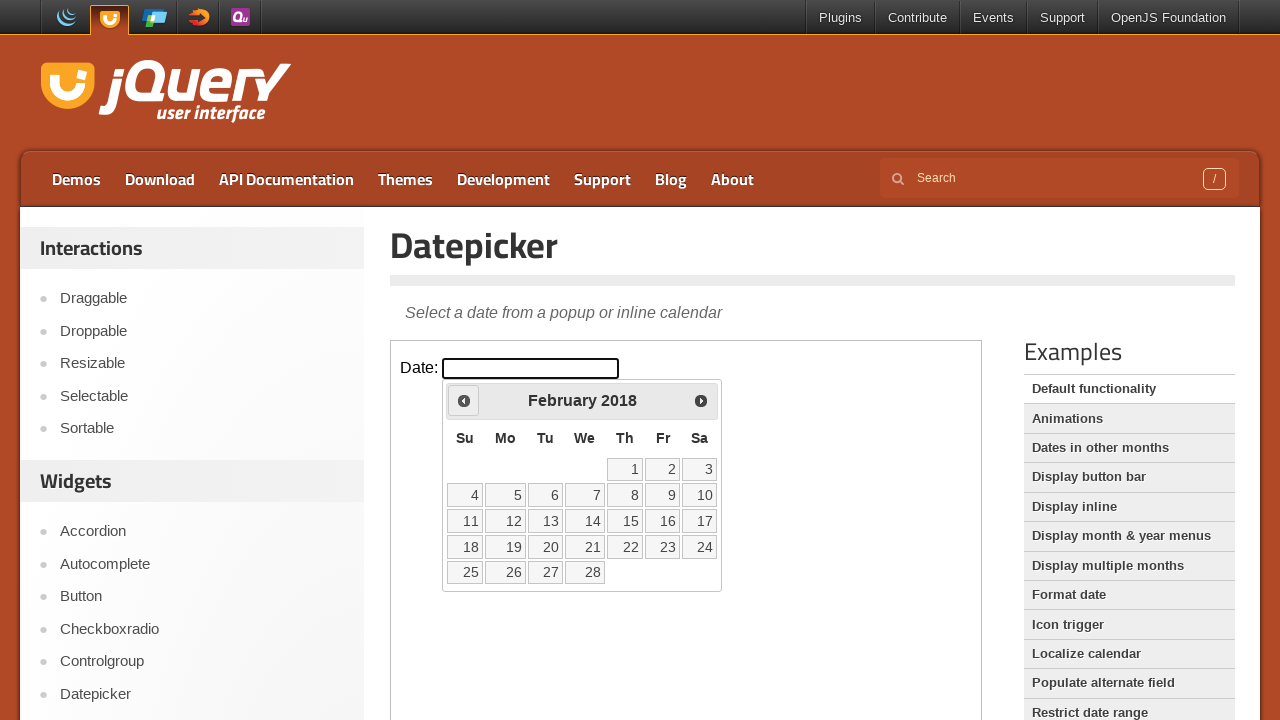

Clicked Previous button to navigate back (currently at February 2018) at (464, 400) on iframe >> nth=0 >> internal:control=enter-frame >> span:text('Prev')
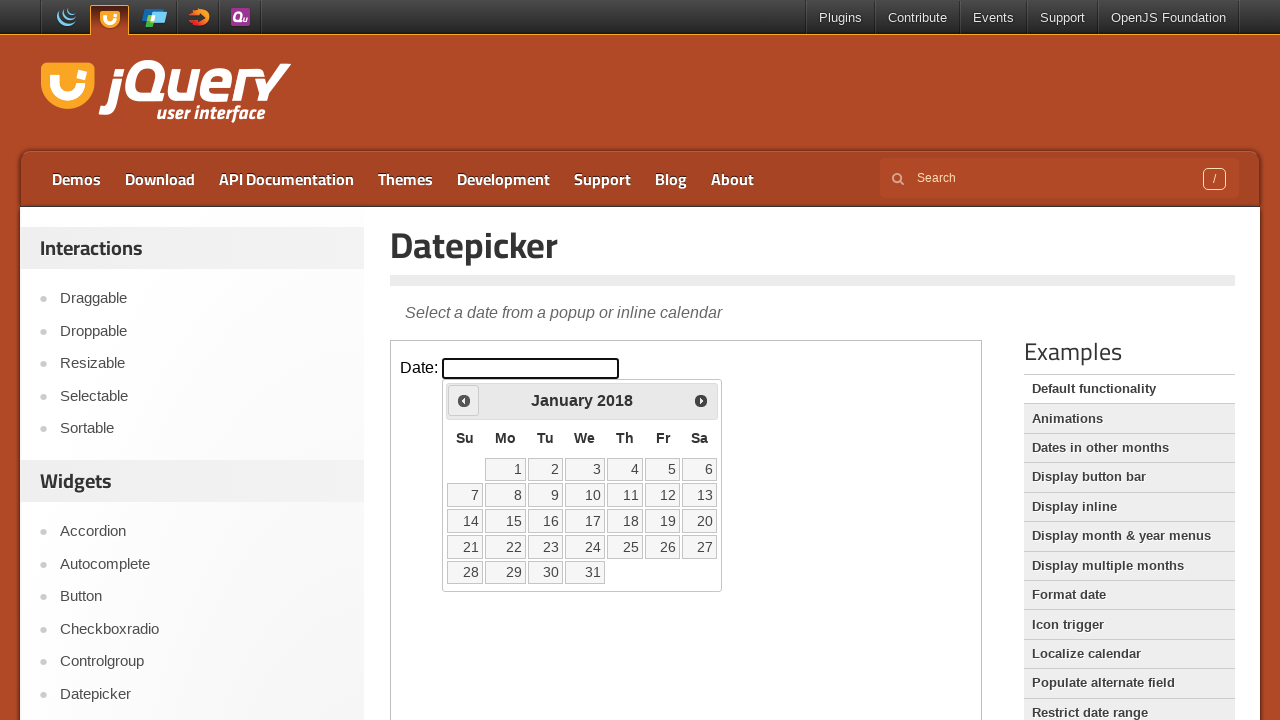

Retrieved current month: January
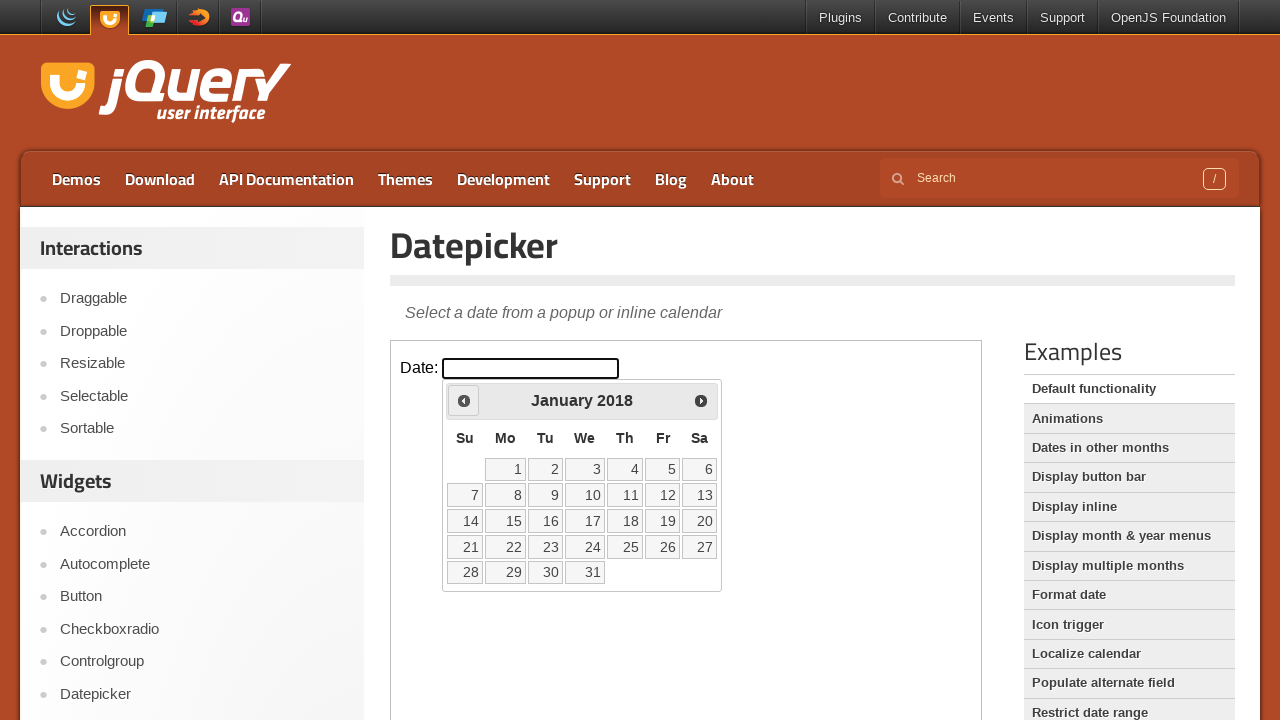

Retrieved current year: 2018
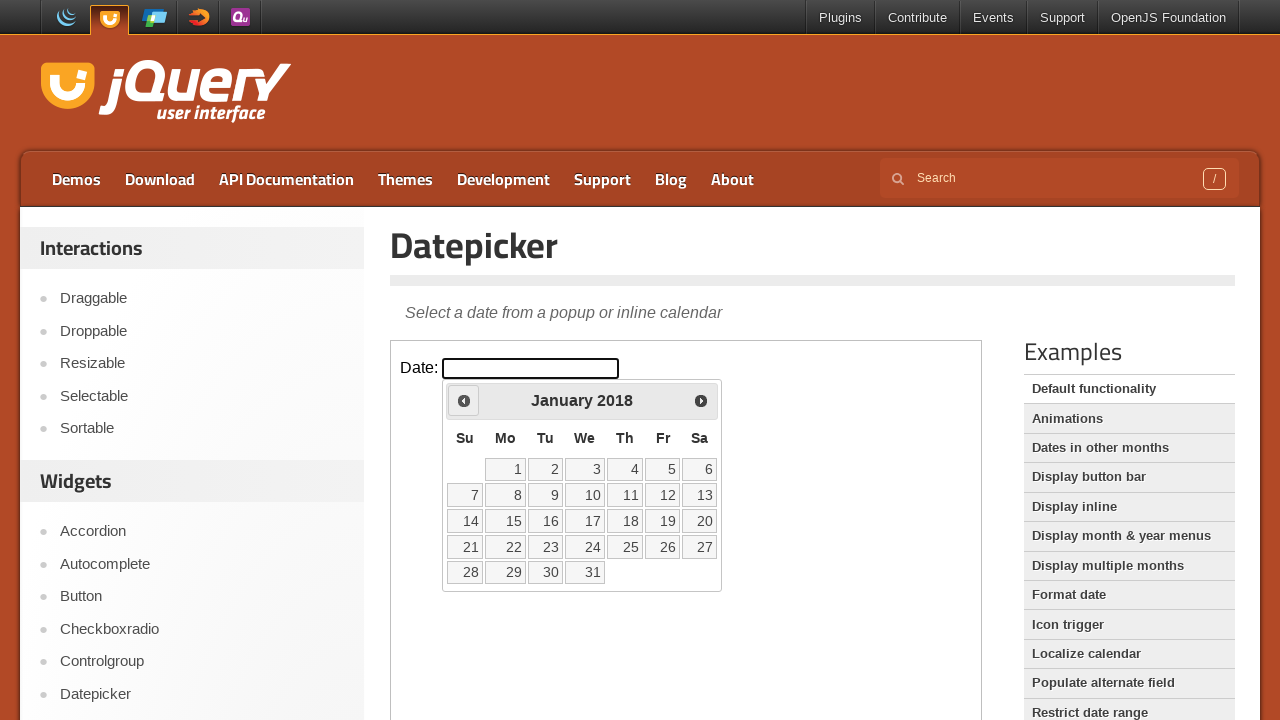

Clicked Previous button to navigate back (currently at January 2018) at (464, 400) on iframe >> nth=0 >> internal:control=enter-frame >> span:text('Prev')
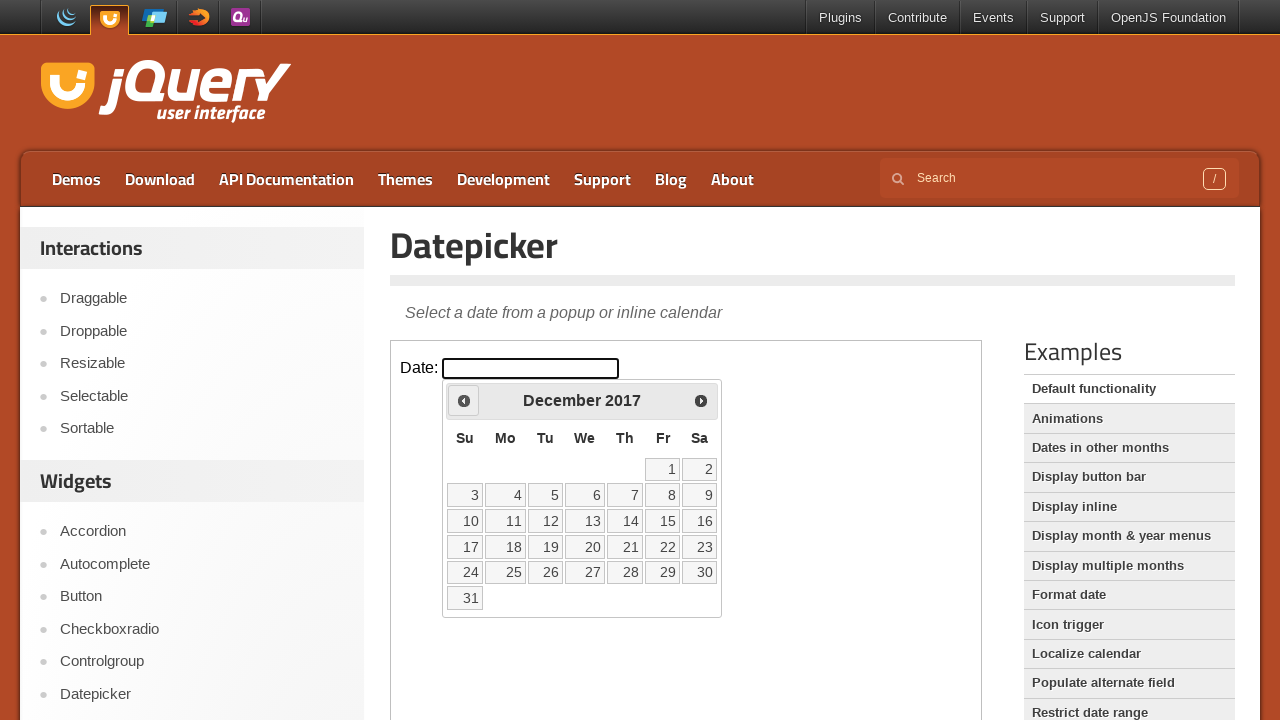

Retrieved current month: December
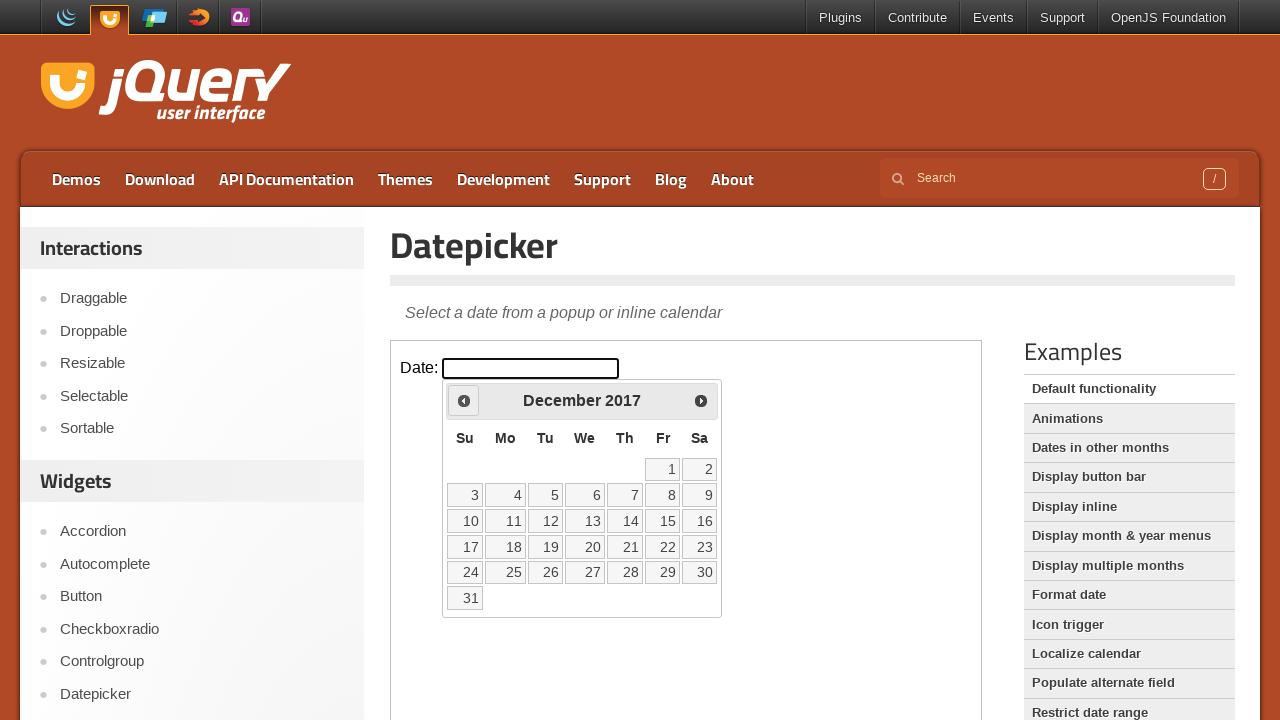

Retrieved current year: 2017
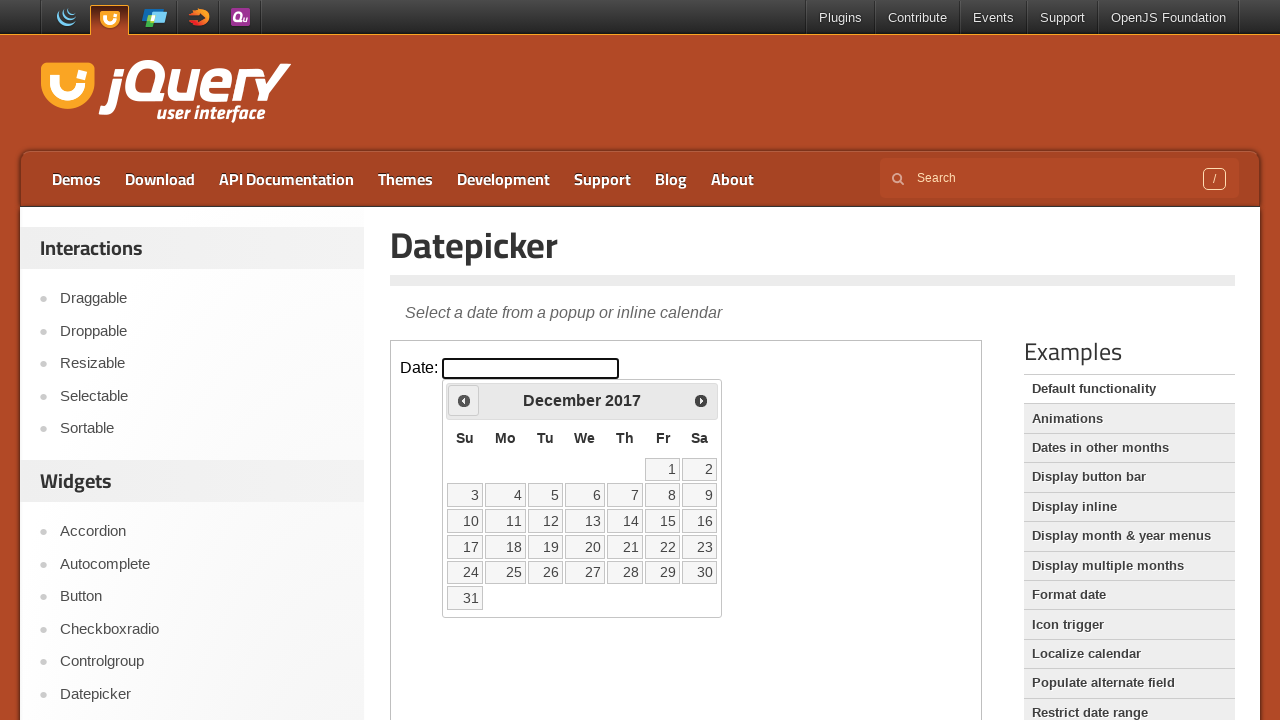

Clicked Previous button to navigate back (currently at December 2017) at (464, 400) on iframe >> nth=0 >> internal:control=enter-frame >> span:text('Prev')
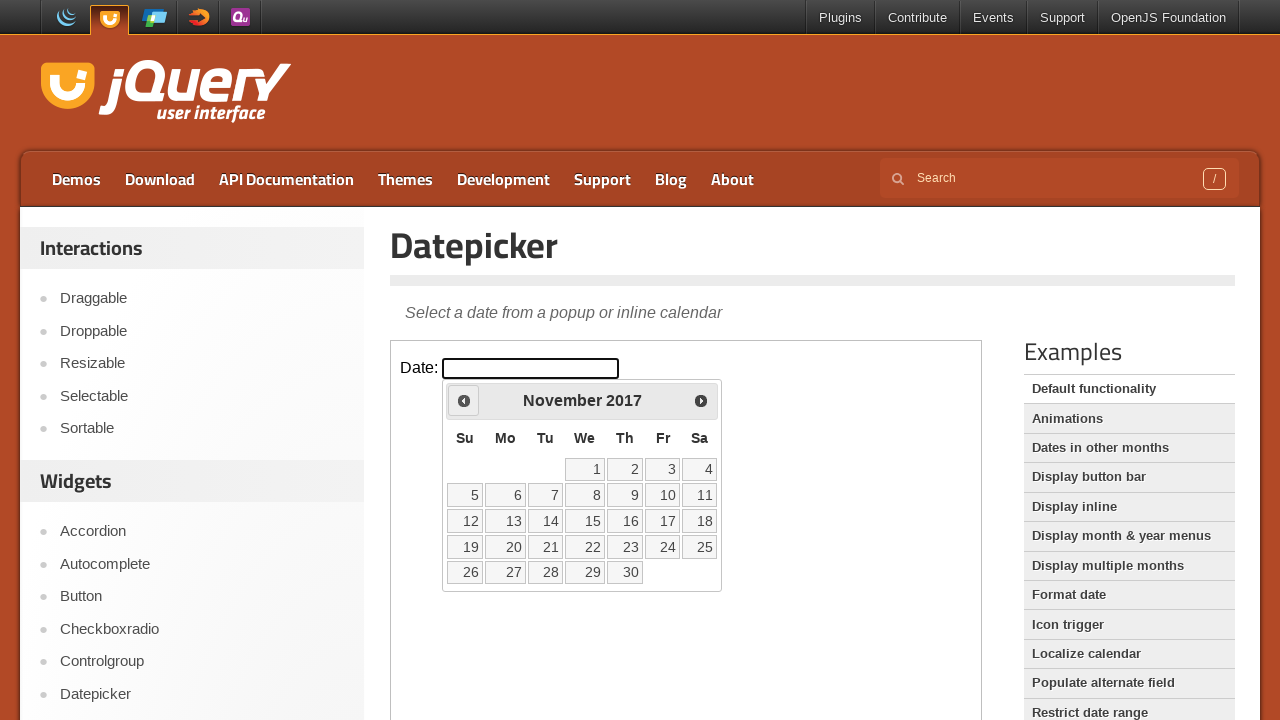

Retrieved current month: November
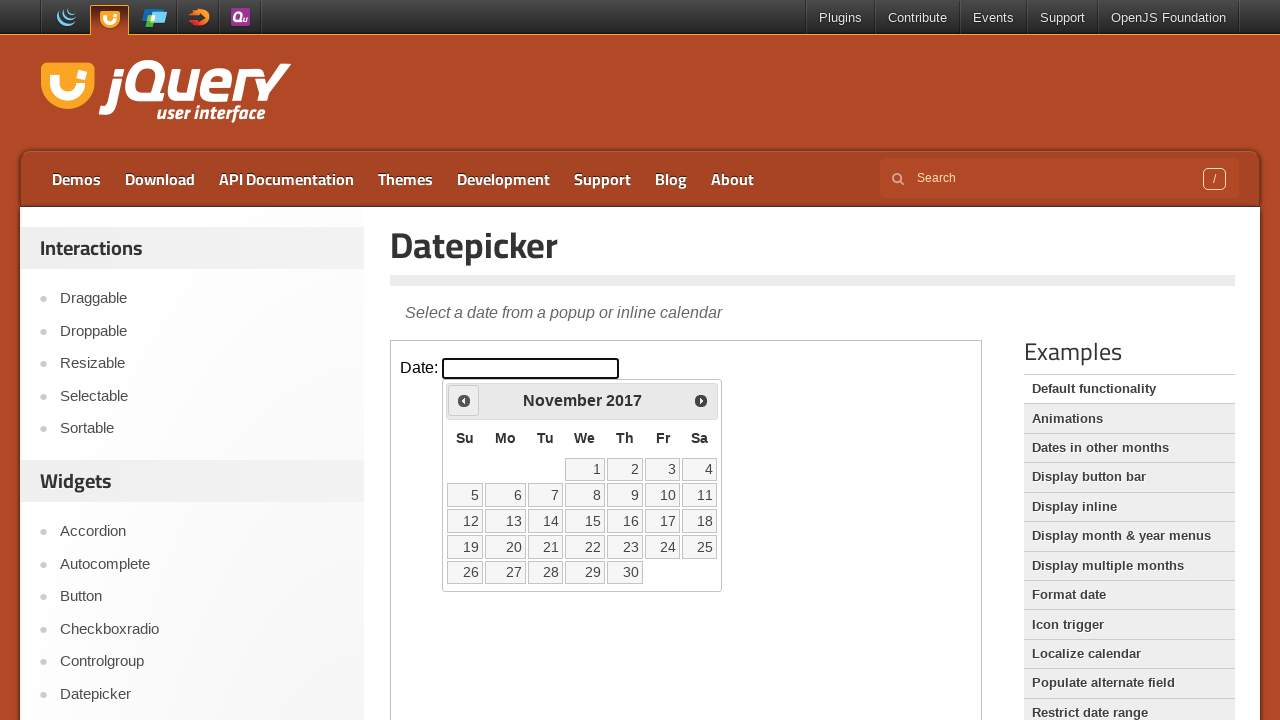

Retrieved current year: 2017
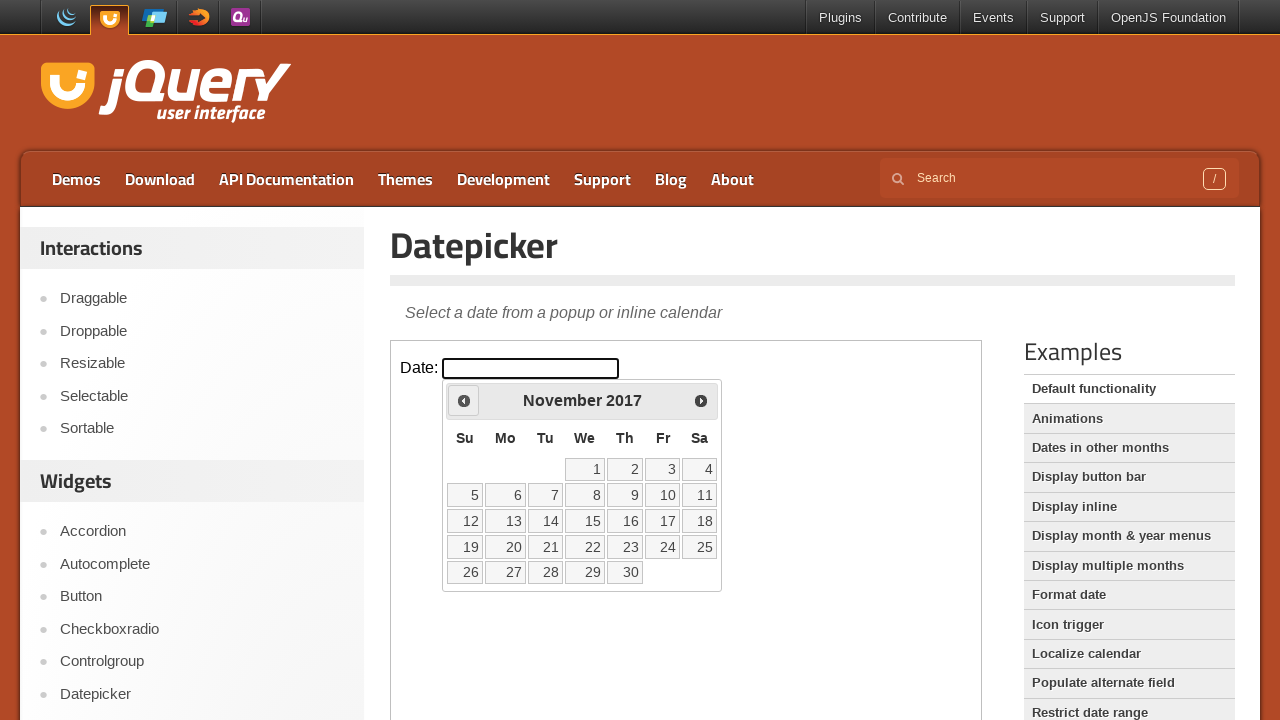

Clicked Previous button to navigate back (currently at November 2017) at (464, 400) on iframe >> nth=0 >> internal:control=enter-frame >> span:text('Prev')
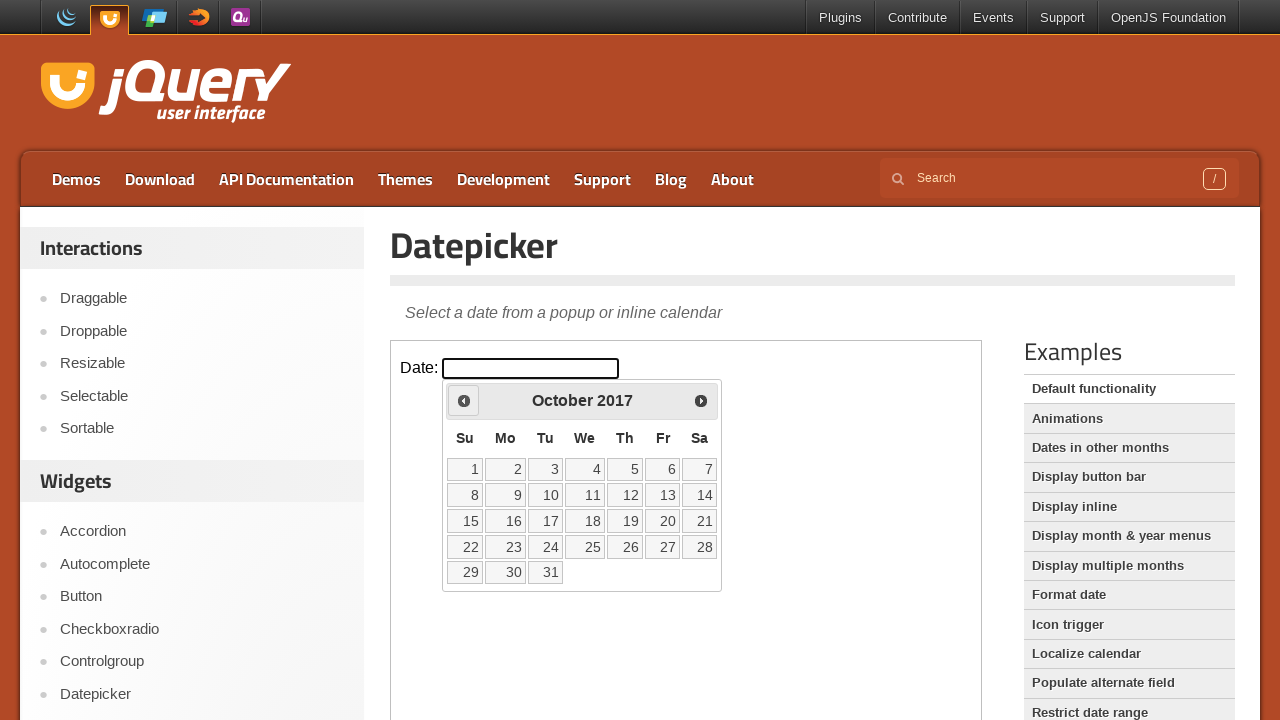

Retrieved current month: October
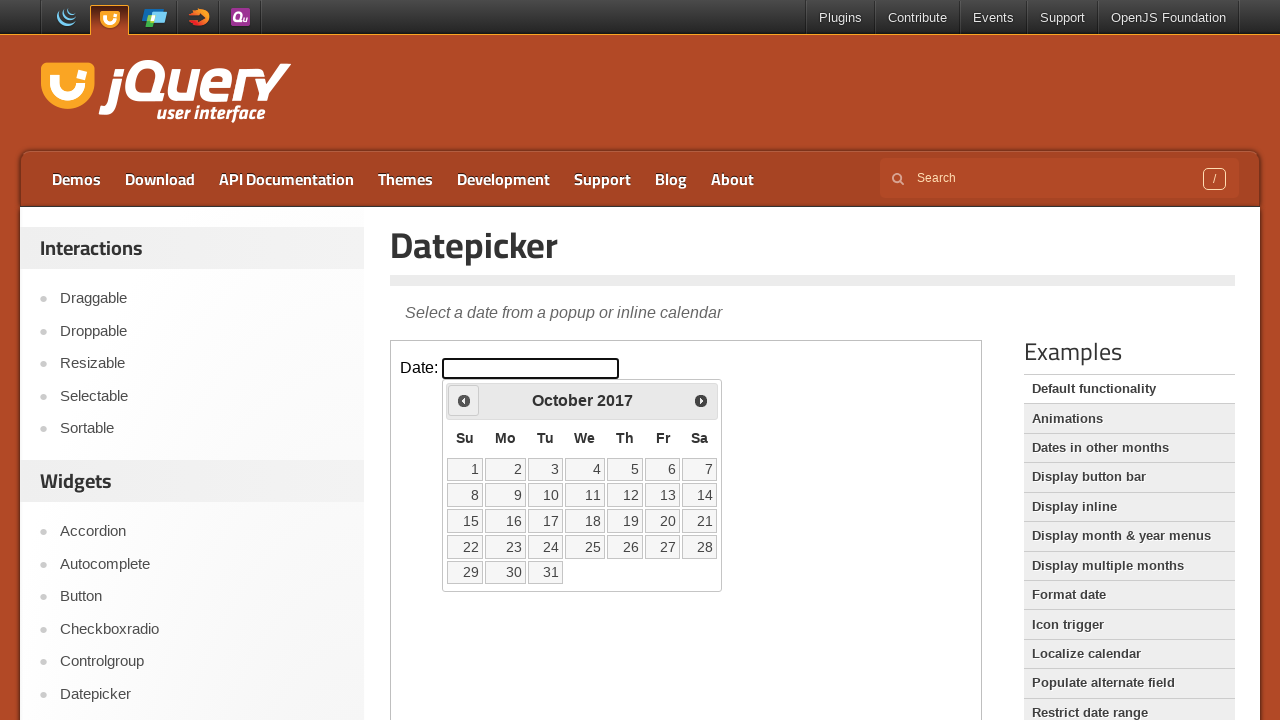

Retrieved current year: 2017
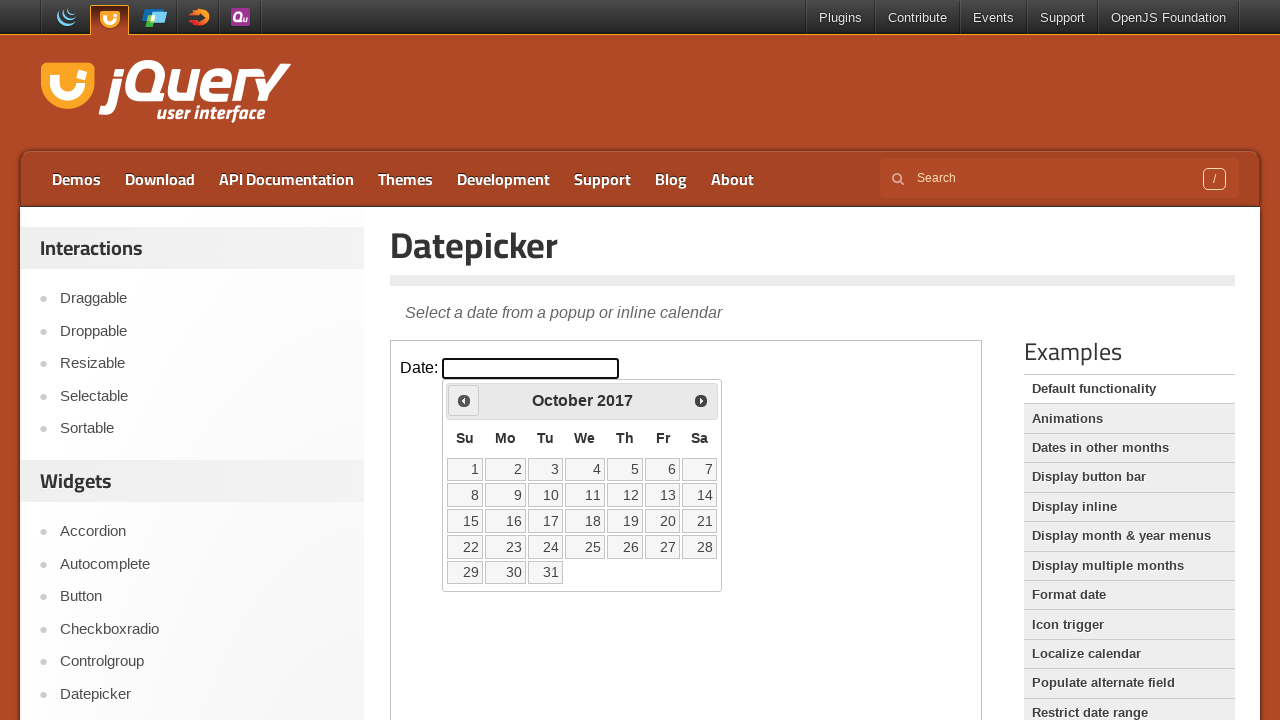

Clicked Previous button to navigate back (currently at October 2017) at (464, 400) on iframe >> nth=0 >> internal:control=enter-frame >> span:text('Prev')
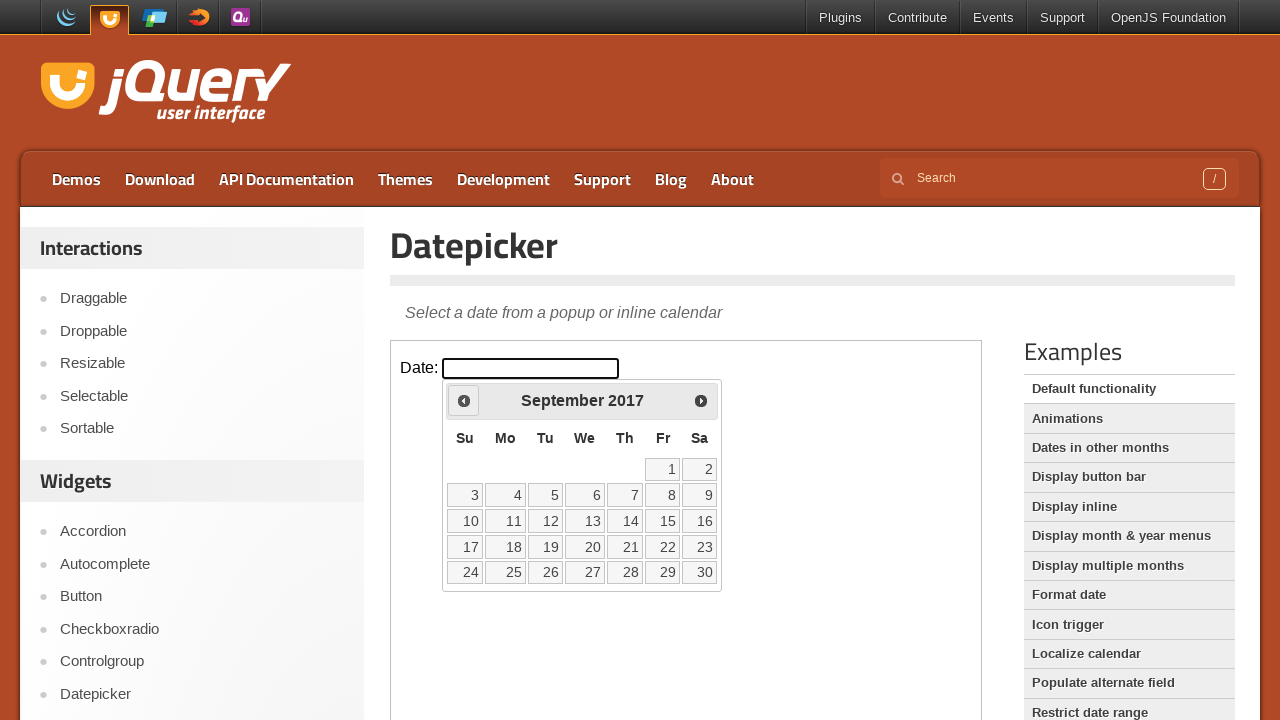

Retrieved current month: September
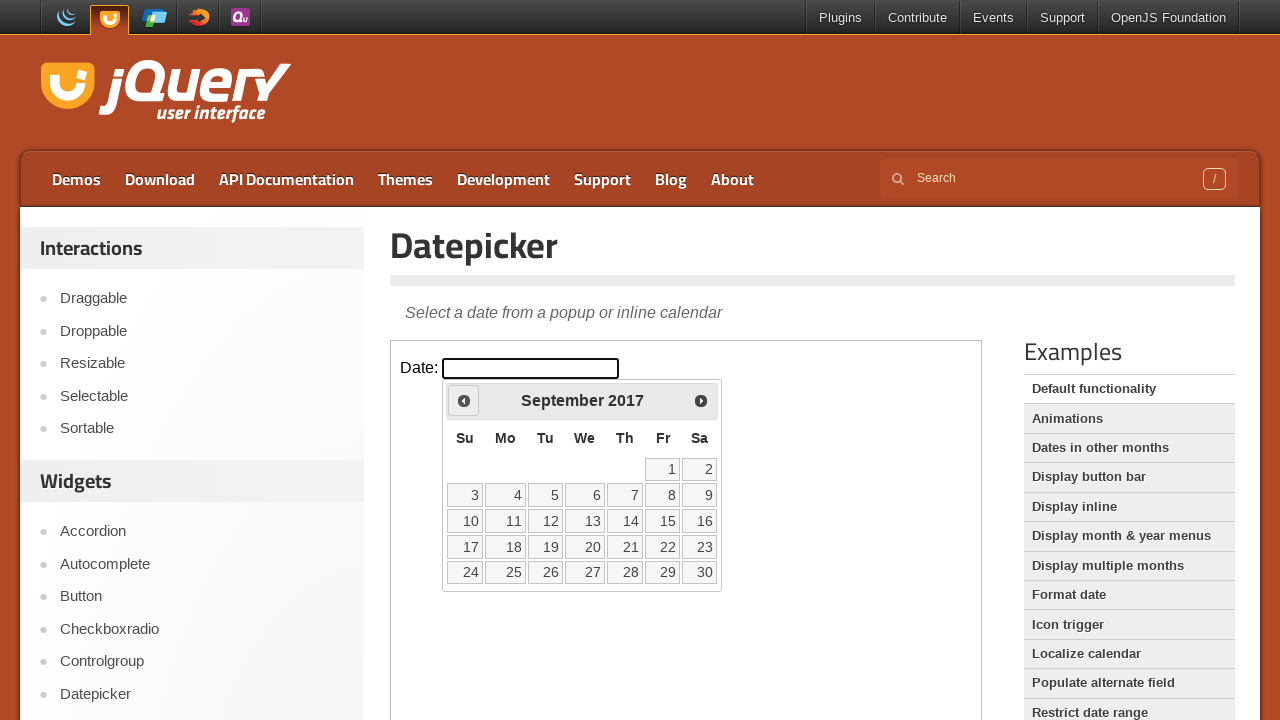

Retrieved current year: 2017
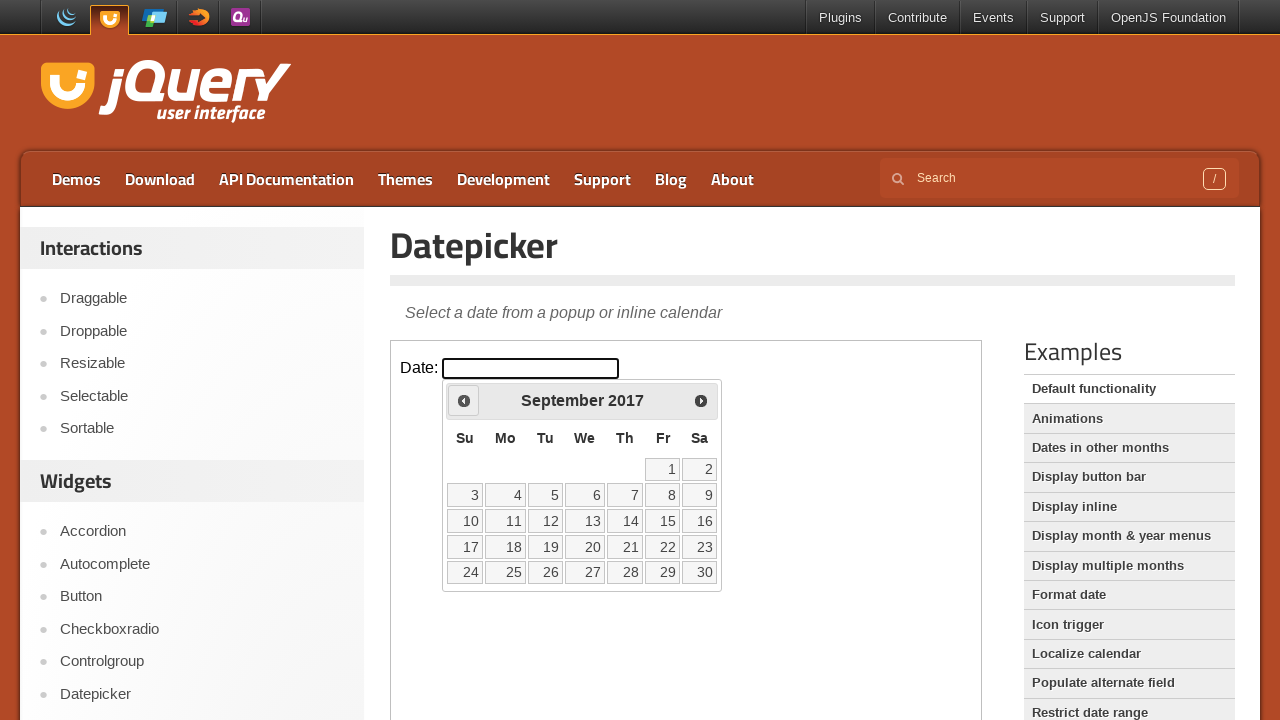

Clicked Previous button to navigate back (currently at September 2017) at (464, 400) on iframe >> nth=0 >> internal:control=enter-frame >> span:text('Prev')
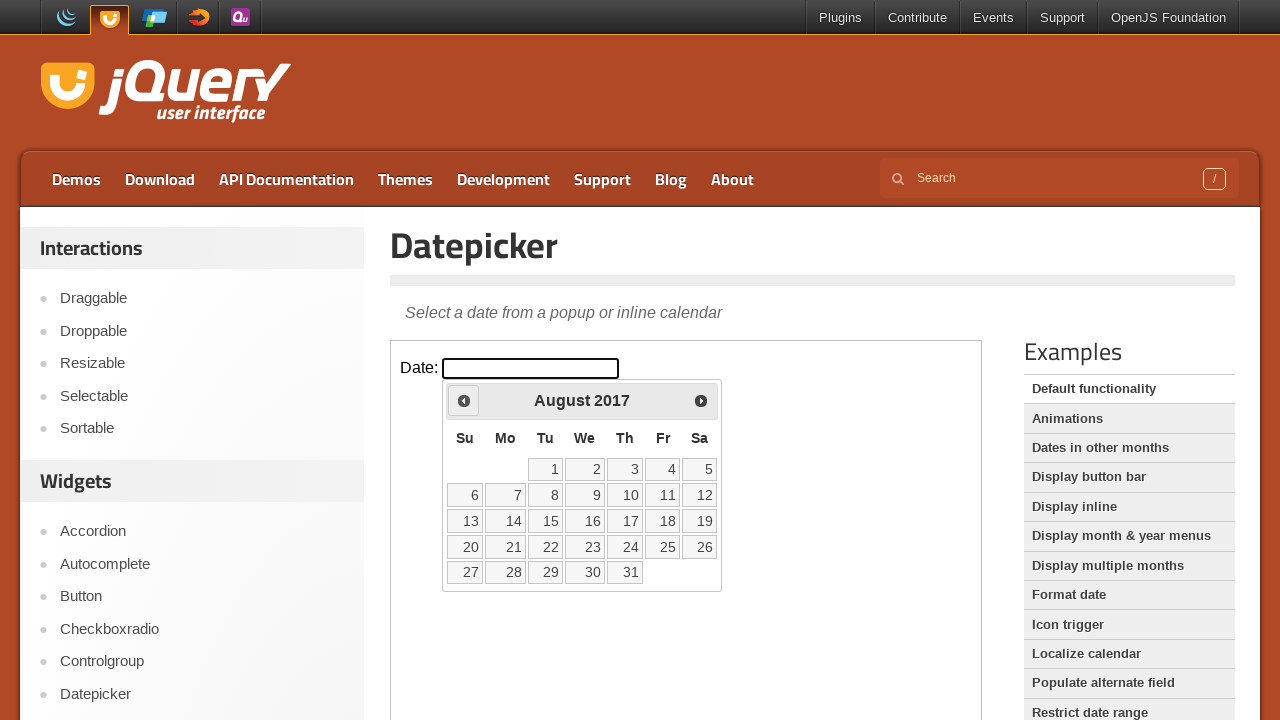

Retrieved current month: August
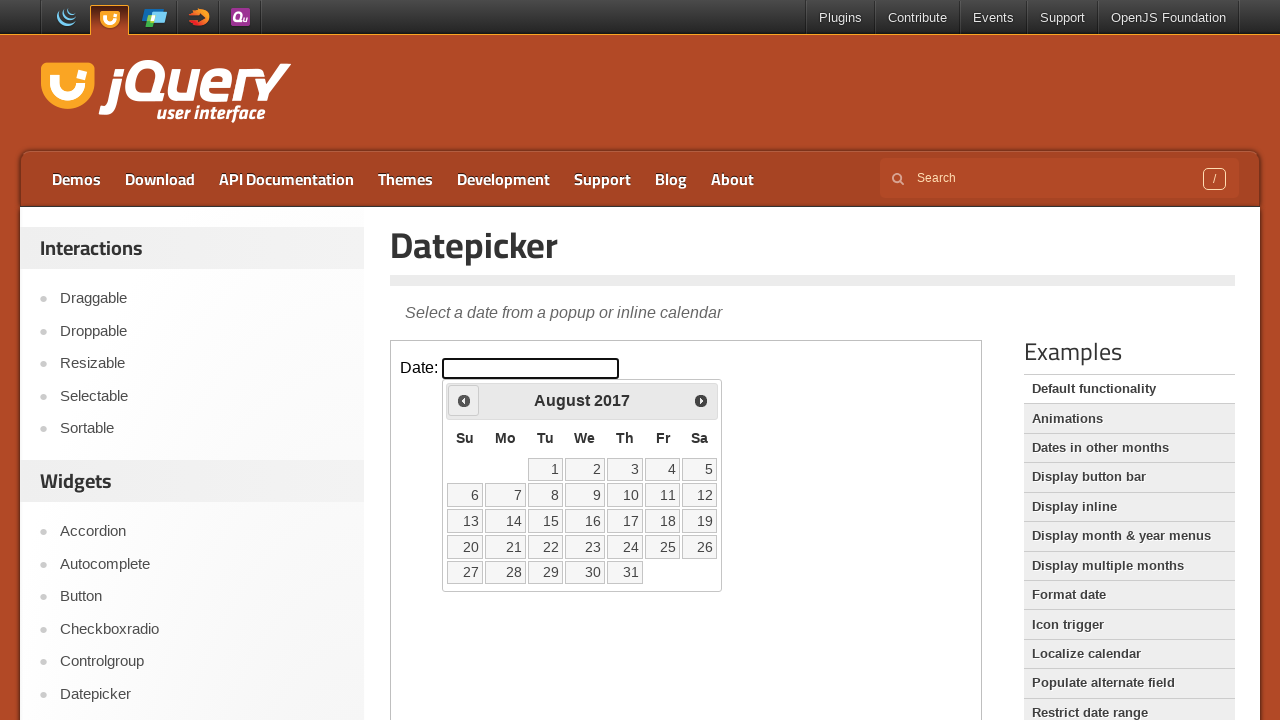

Retrieved current year: 2017
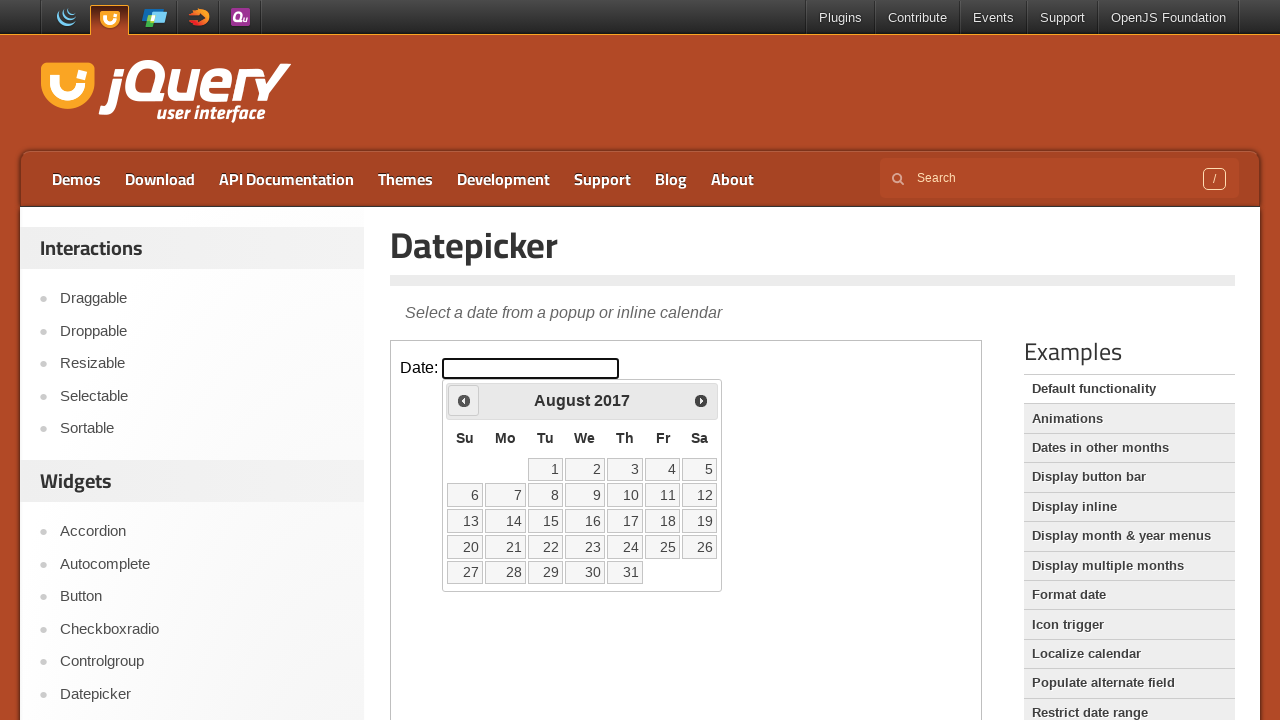

Clicked Previous button to navigate back (currently at August 2017) at (464, 400) on iframe >> nth=0 >> internal:control=enter-frame >> span:text('Prev')
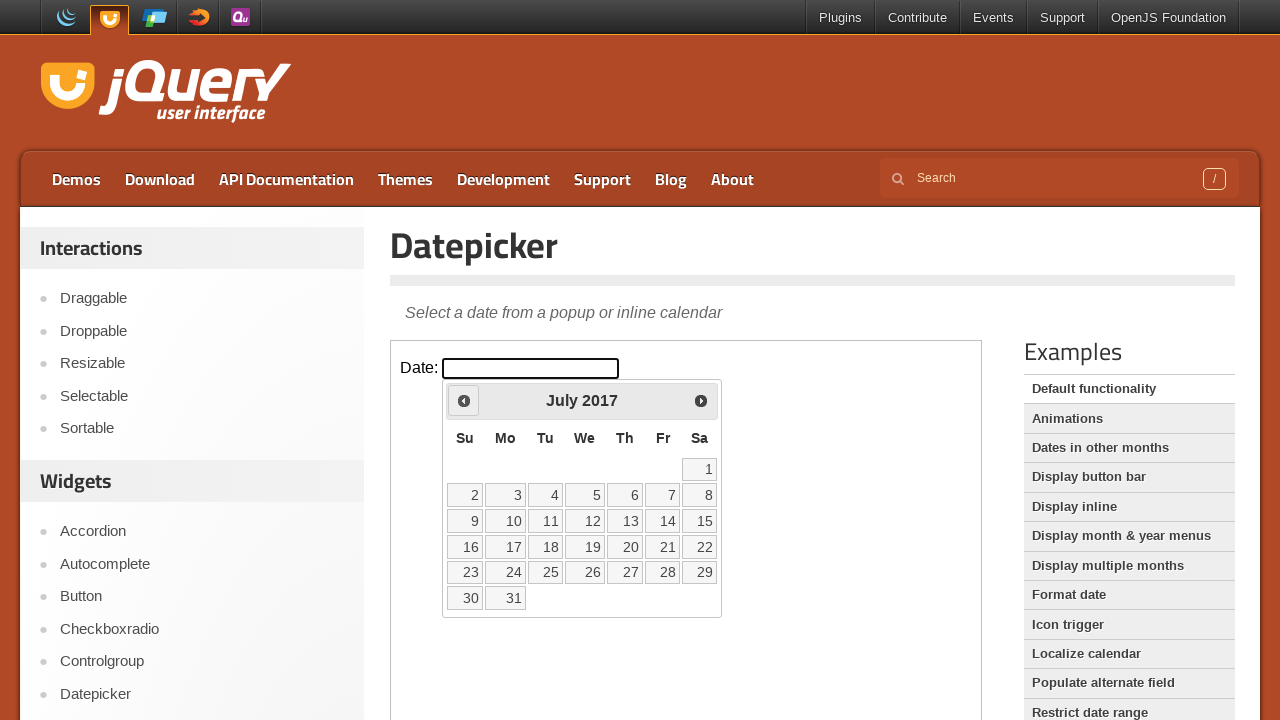

Retrieved current month: July
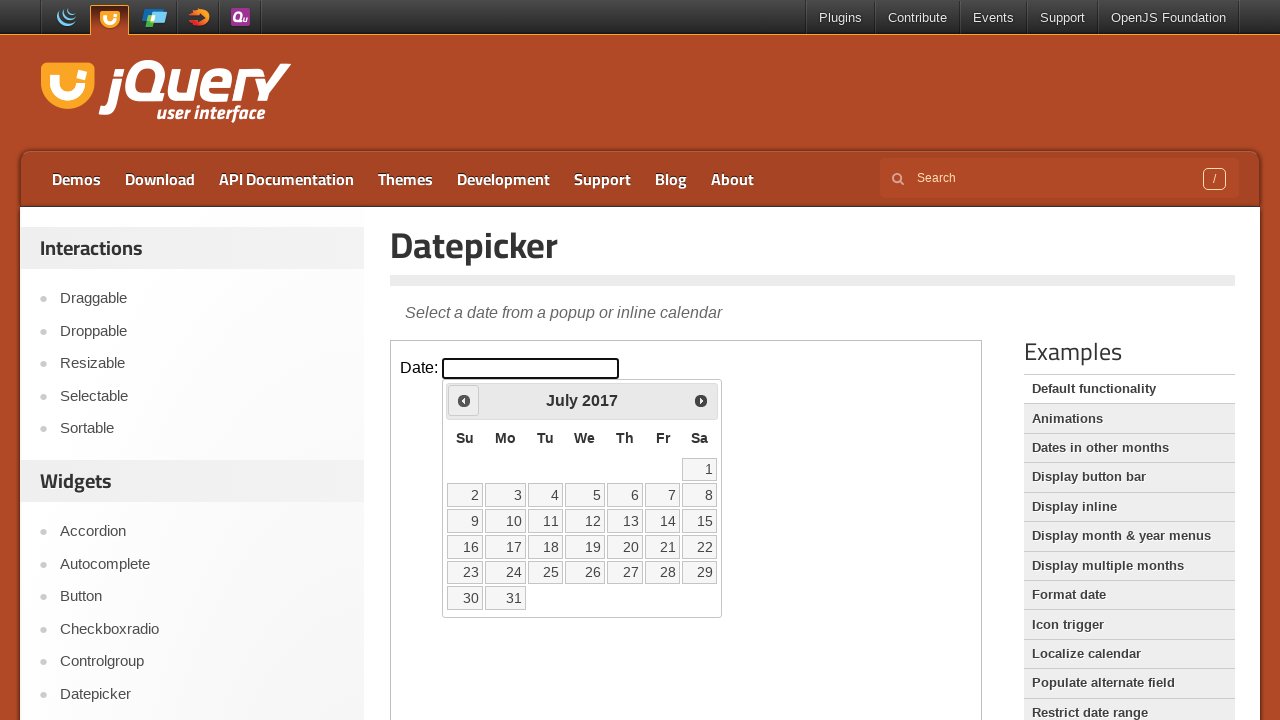

Retrieved current year: 2017
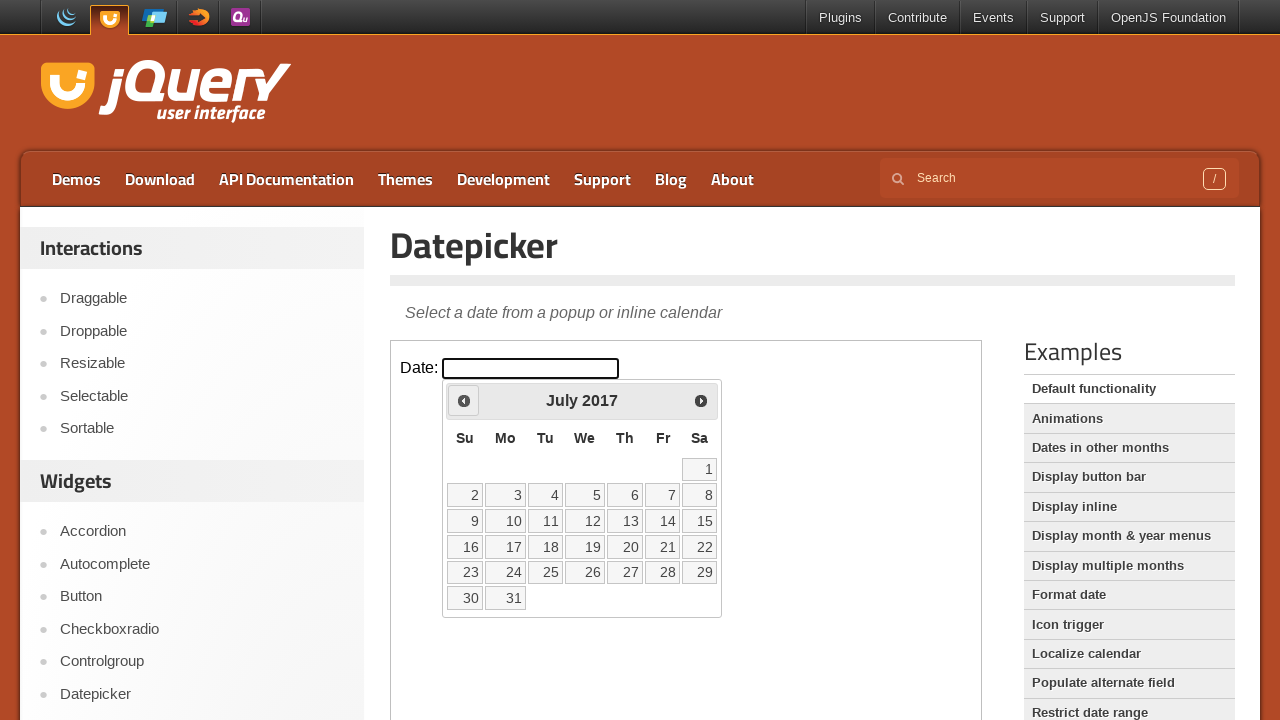

Clicked Previous button to navigate back (currently at July 2017) at (464, 400) on iframe >> nth=0 >> internal:control=enter-frame >> span:text('Prev')
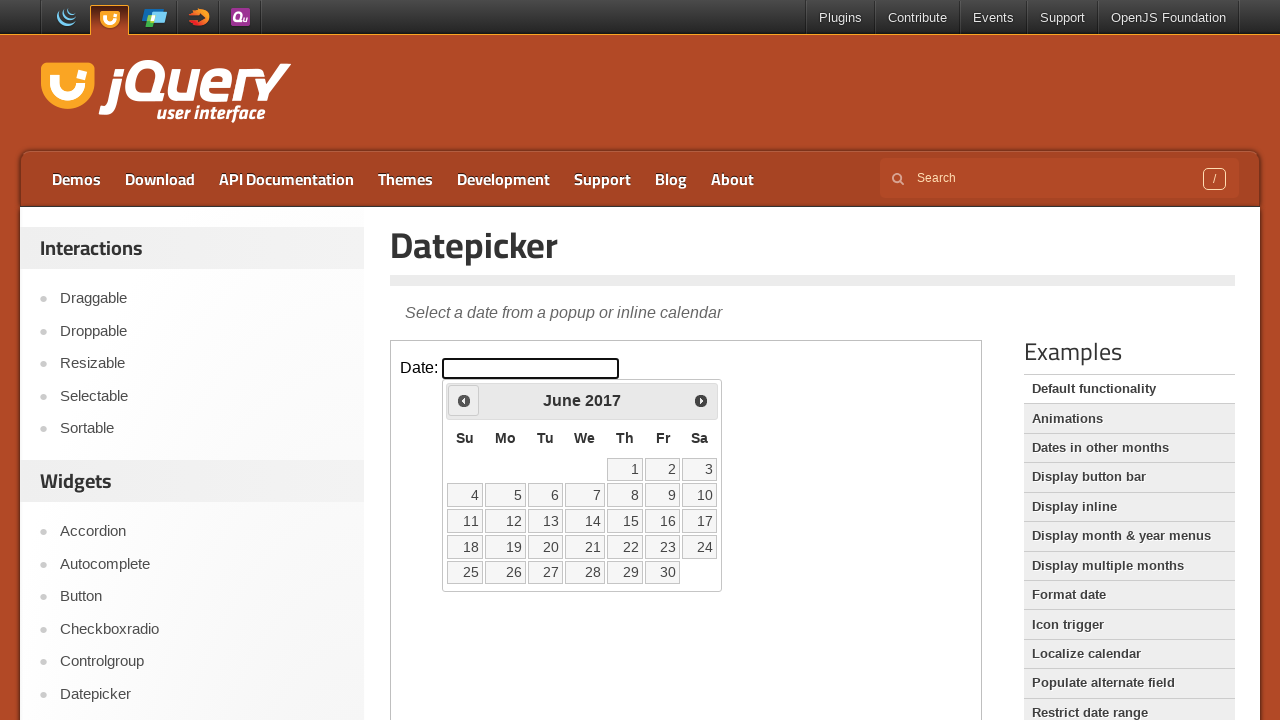

Retrieved current month: June
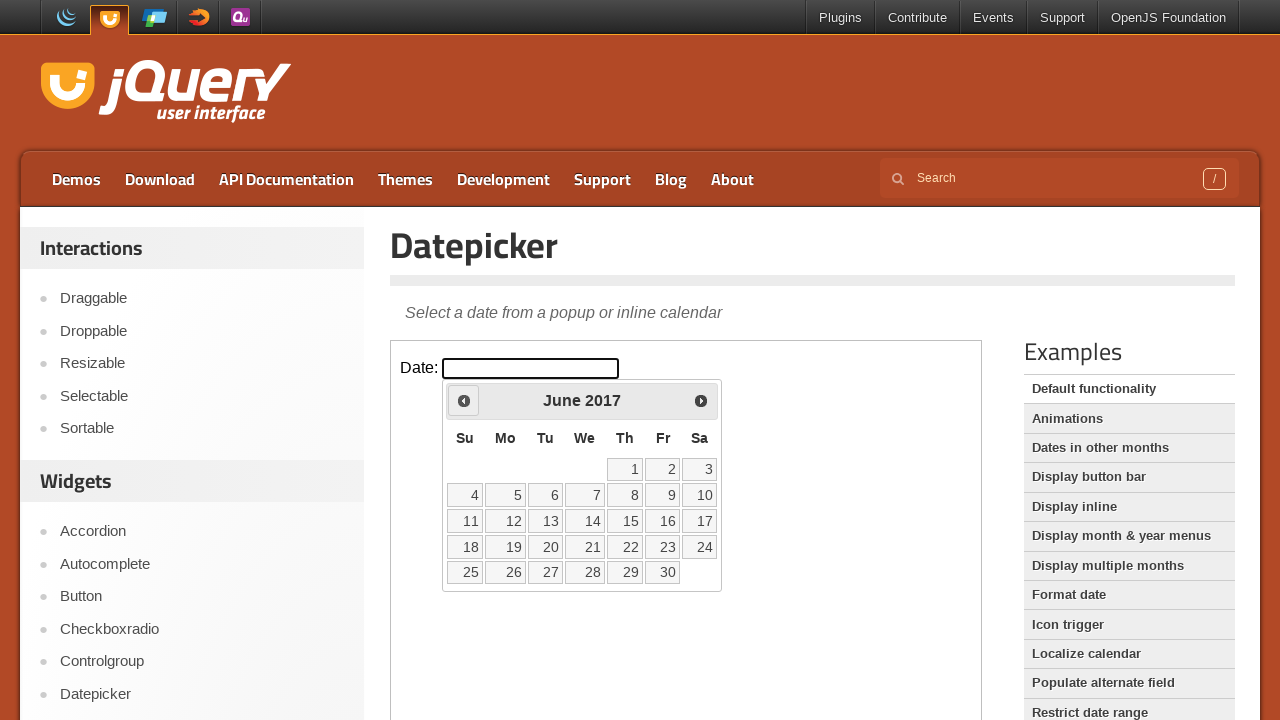

Retrieved current year: 2017
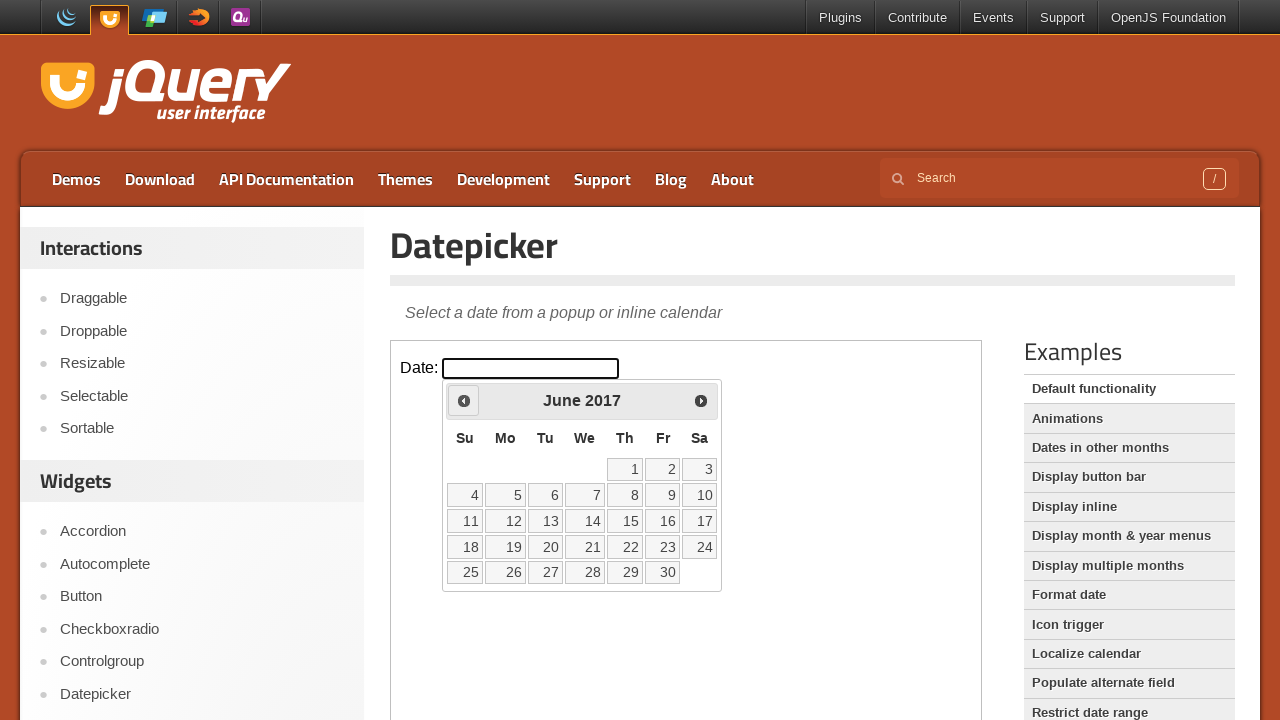

Clicked Previous button to navigate back (currently at June 2017) at (464, 400) on iframe >> nth=0 >> internal:control=enter-frame >> span:text('Prev')
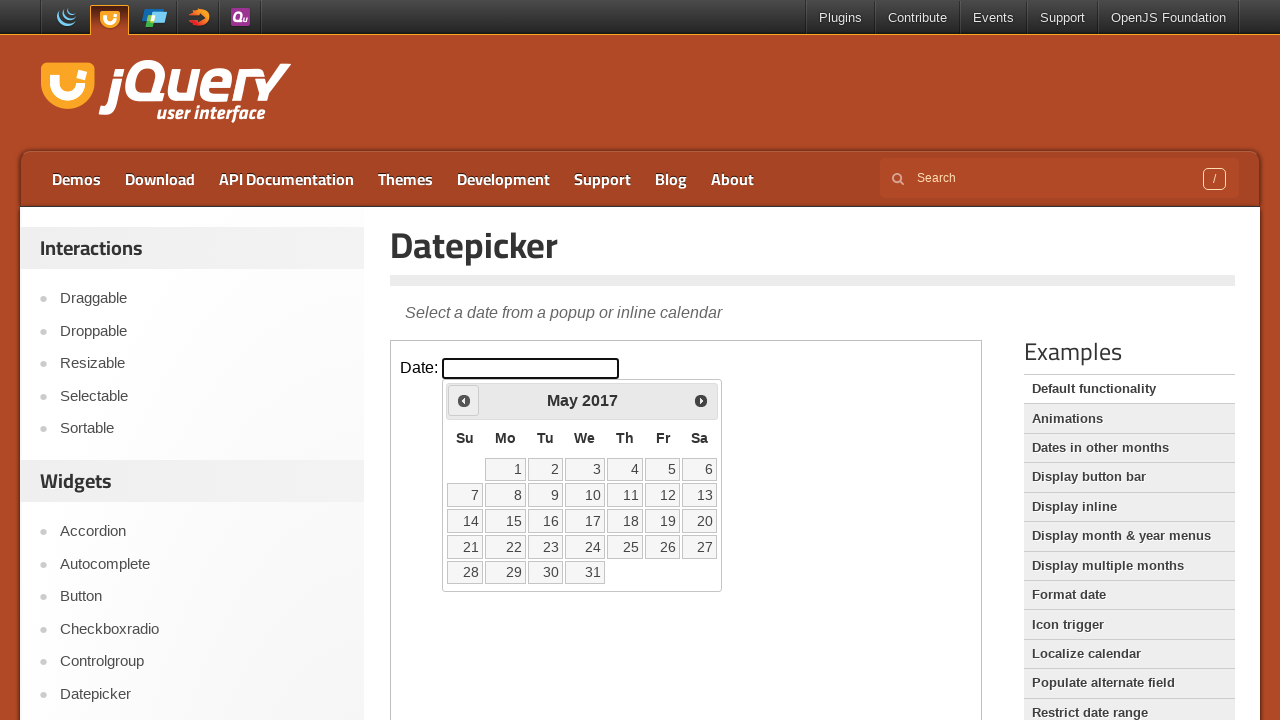

Retrieved current month: May
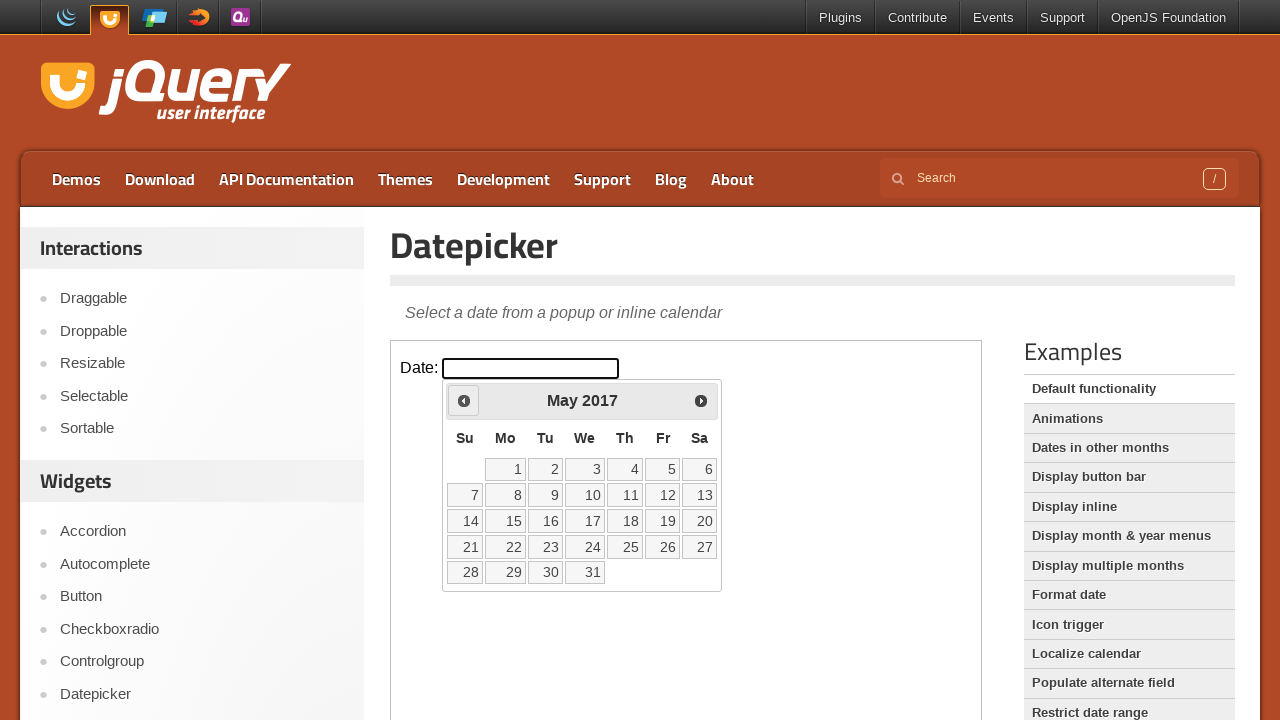

Retrieved current year: 2017
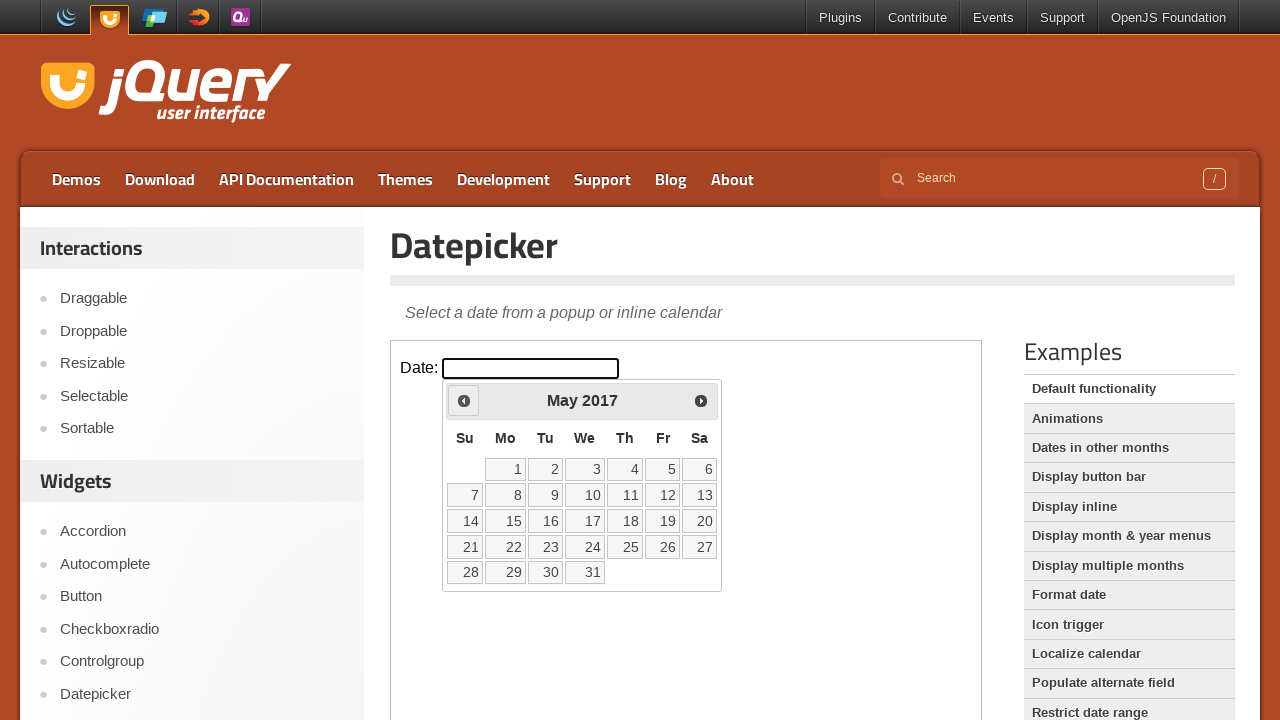

Clicked Previous button to navigate back (currently at May 2017) at (464, 400) on iframe >> nth=0 >> internal:control=enter-frame >> span:text('Prev')
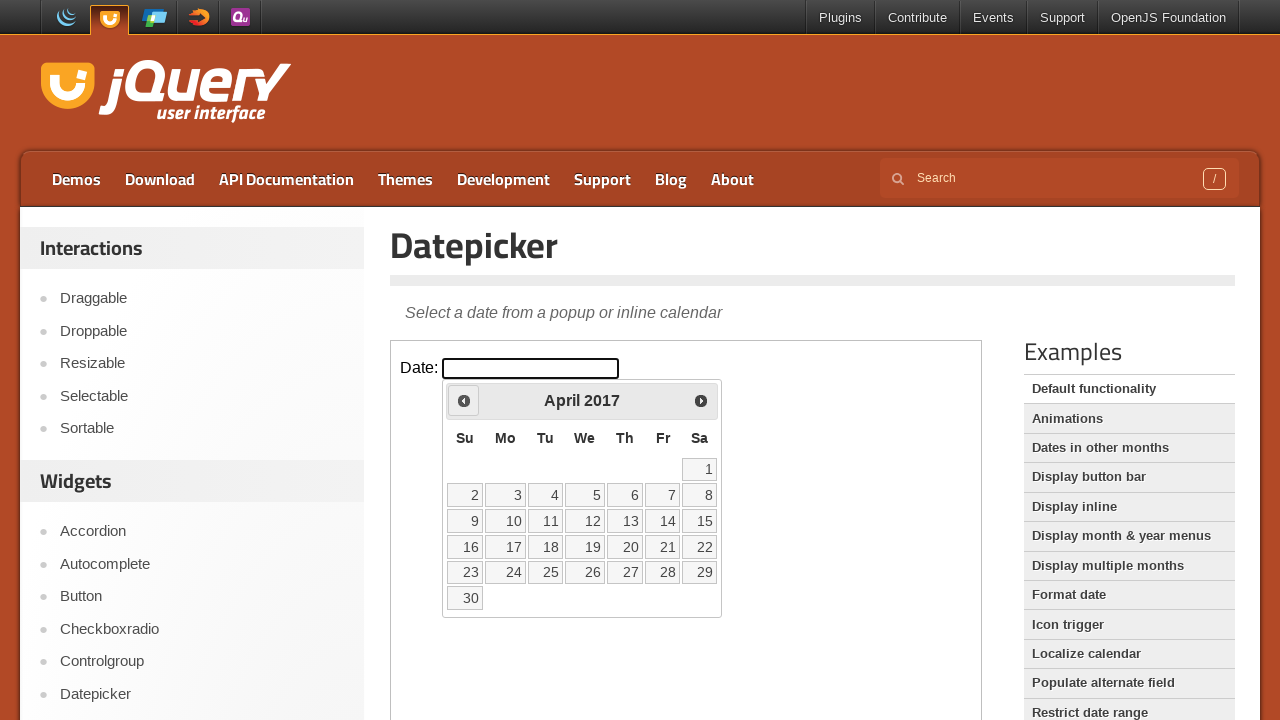

Retrieved current month: April
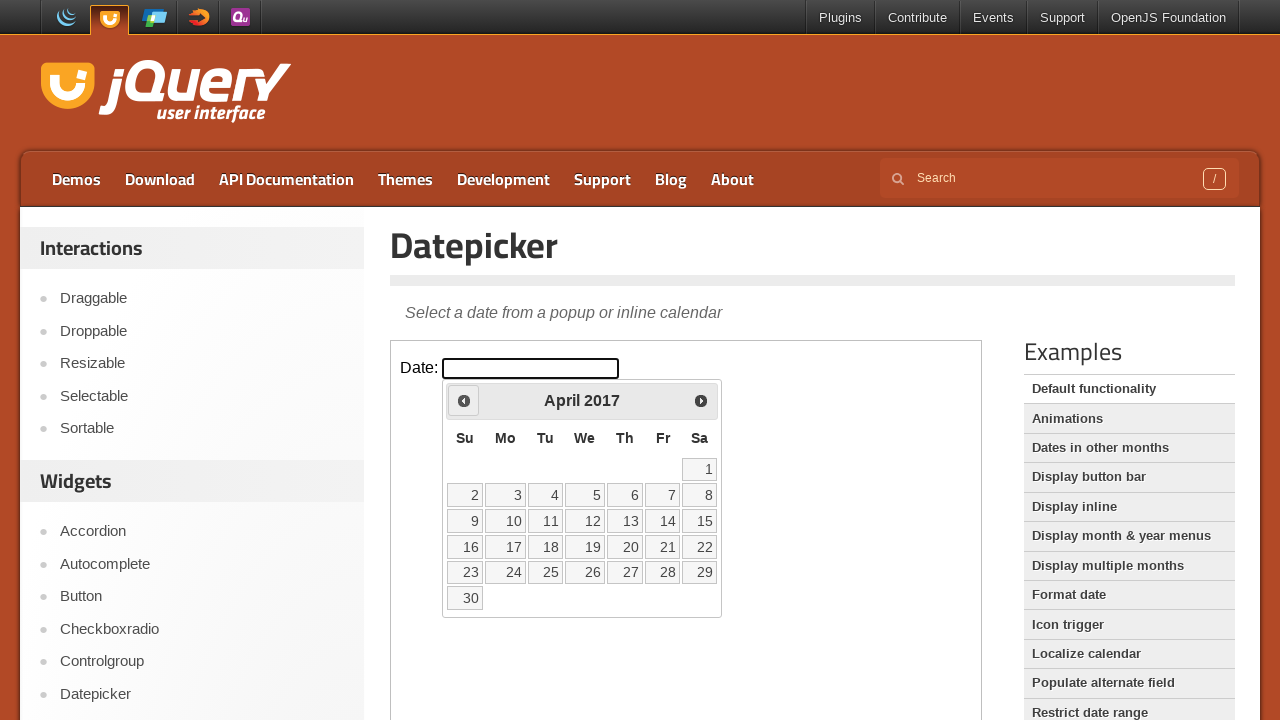

Retrieved current year: 2017
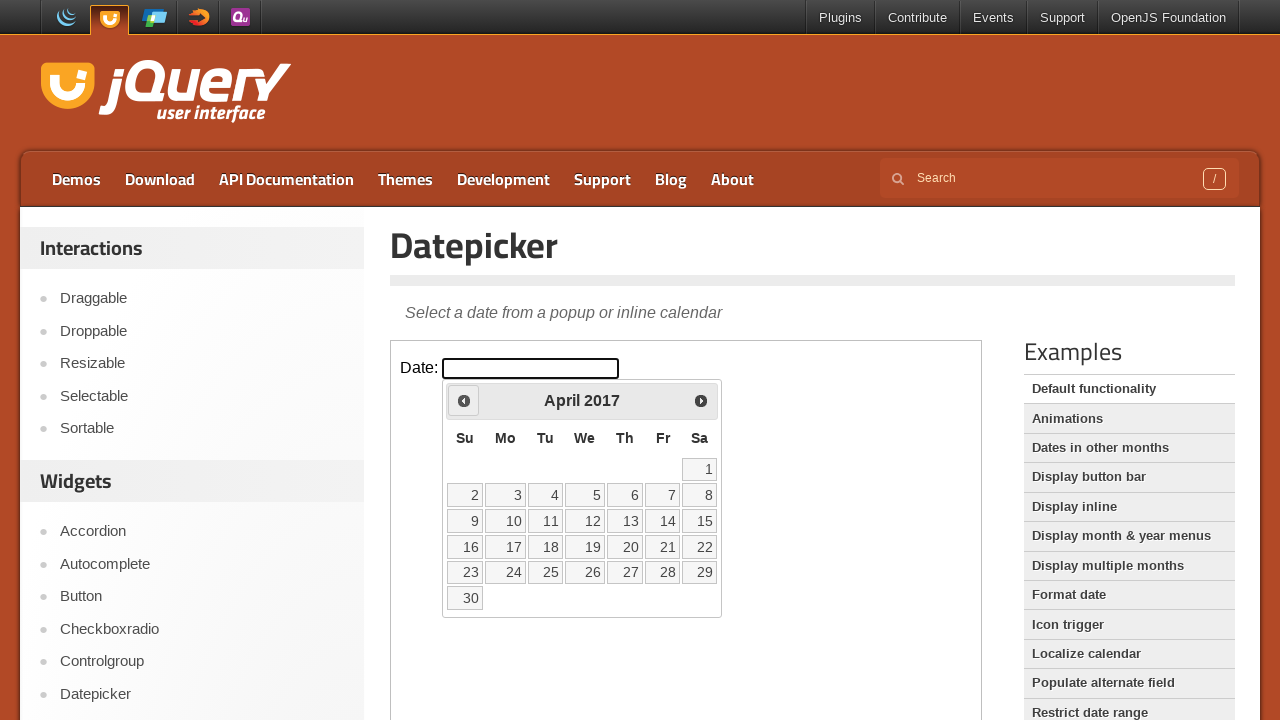

Clicked Previous button to navigate back (currently at April 2017) at (464, 400) on iframe >> nth=0 >> internal:control=enter-frame >> span:text('Prev')
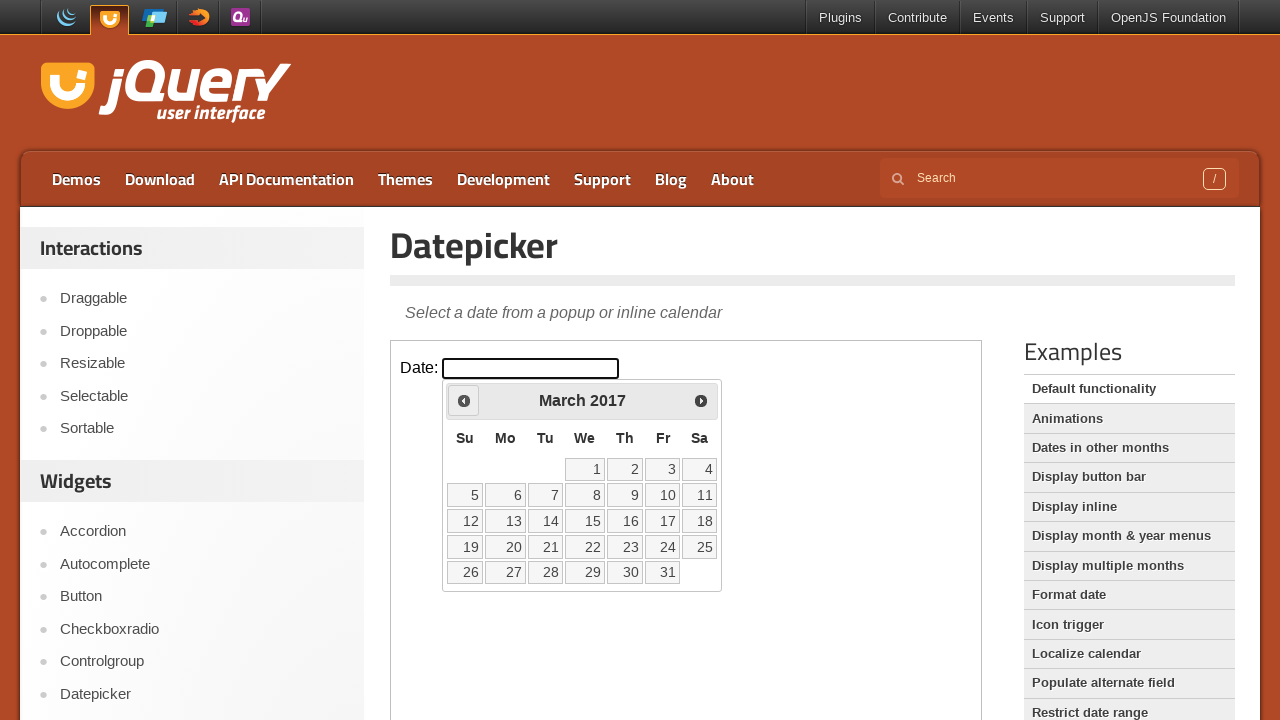

Retrieved current month: March
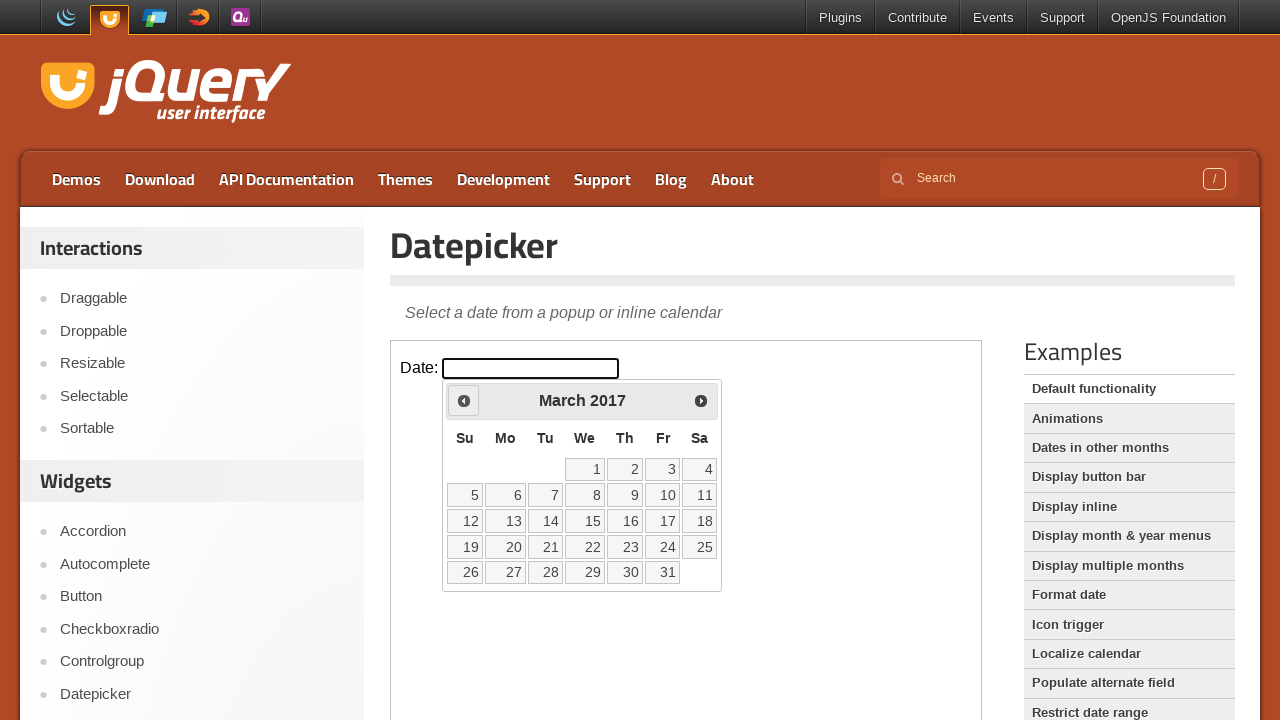

Retrieved current year: 2017
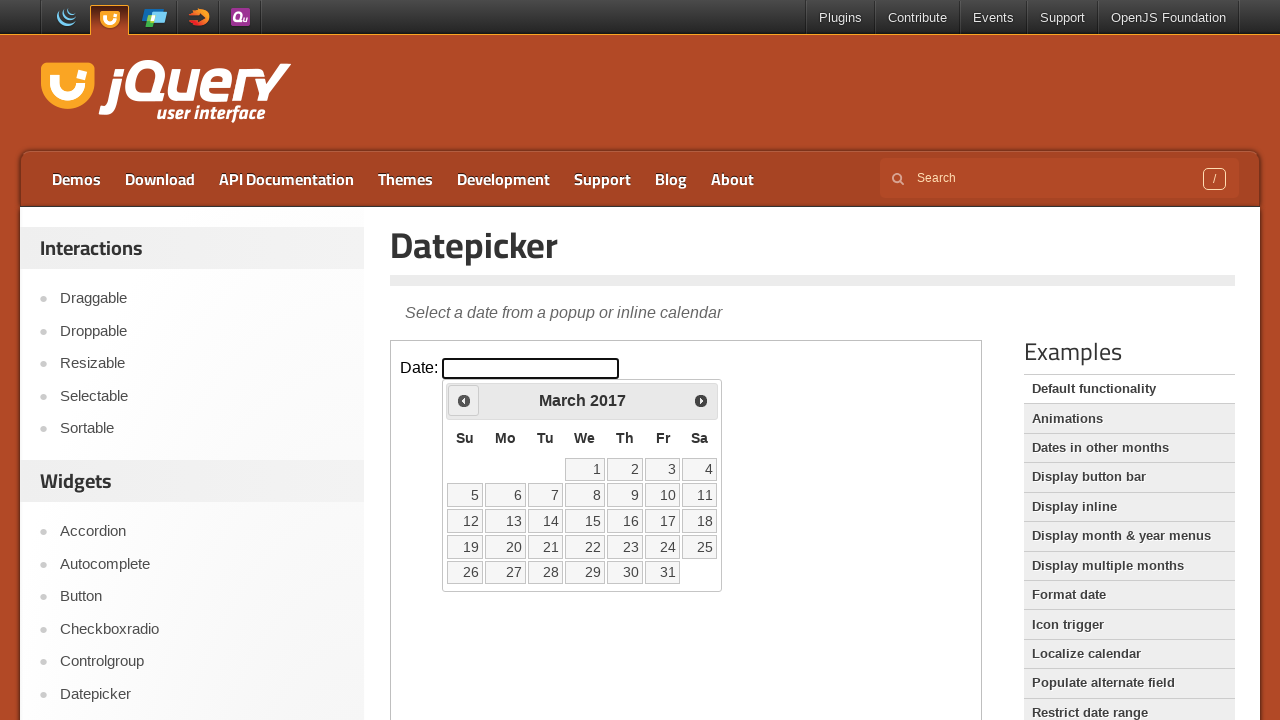

Clicked Previous button to navigate back (currently at March 2017) at (464, 400) on iframe >> nth=0 >> internal:control=enter-frame >> span:text('Prev')
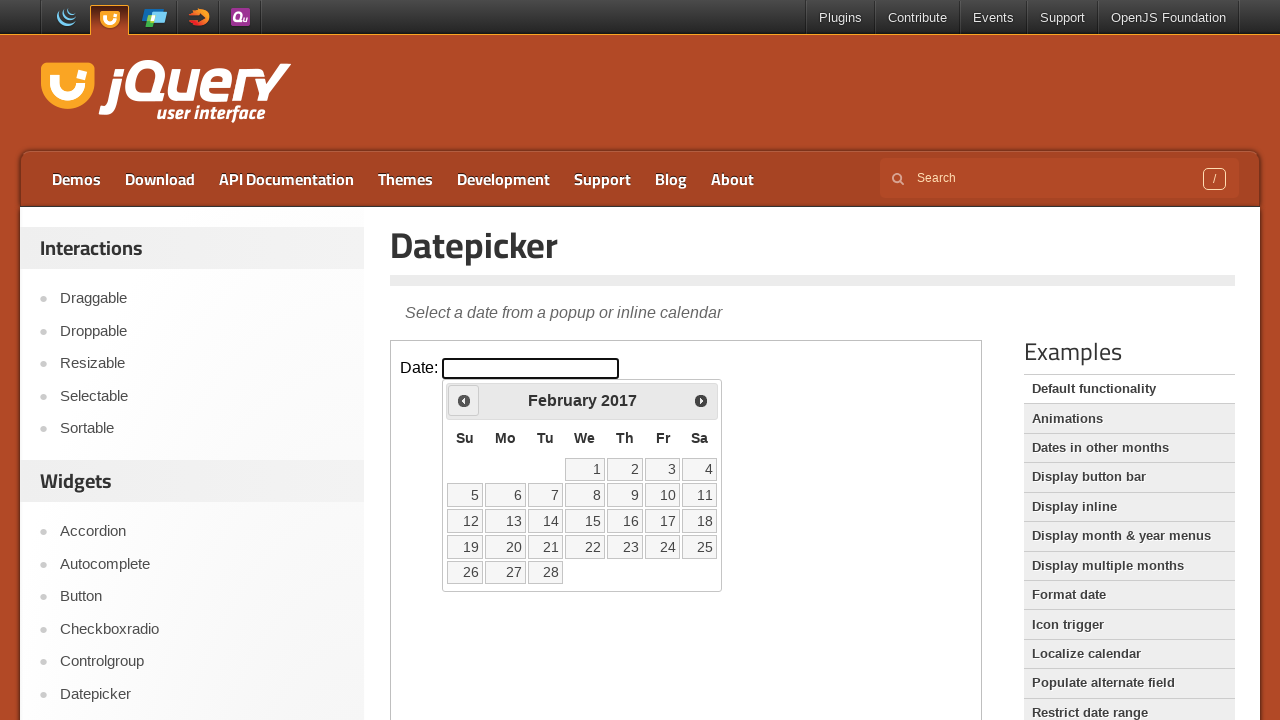

Retrieved current month: February
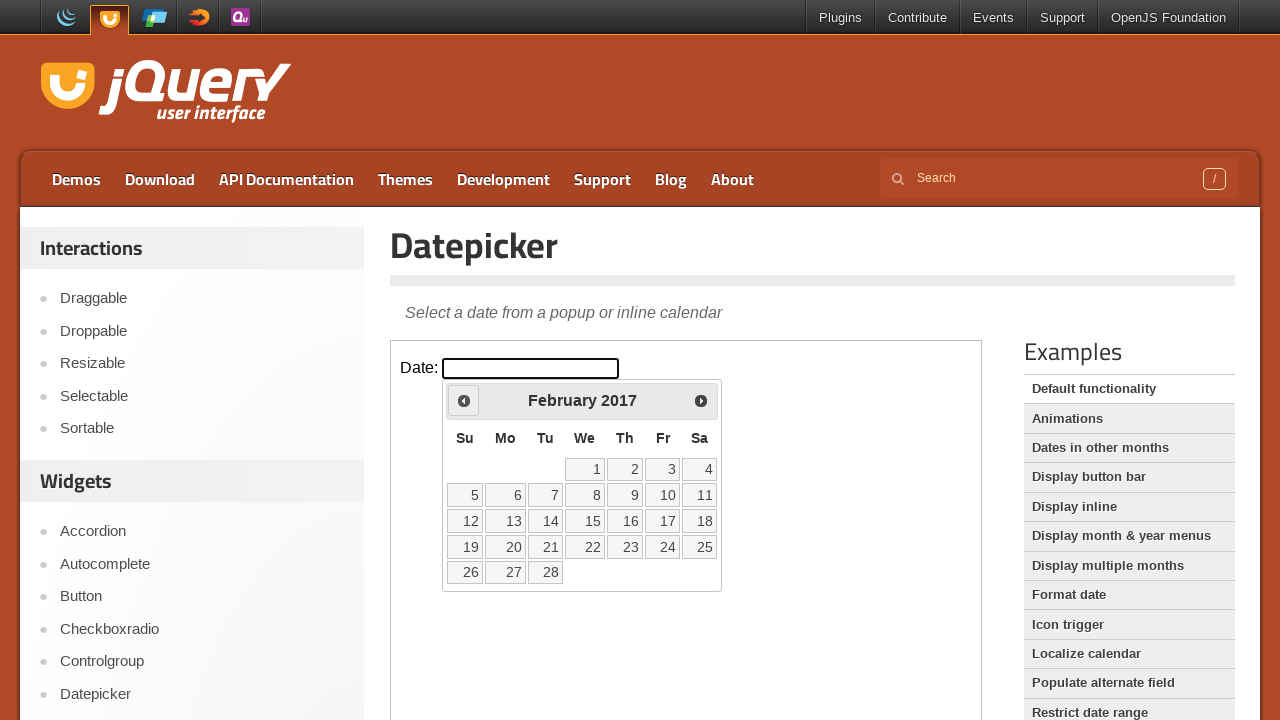

Retrieved current year: 2017
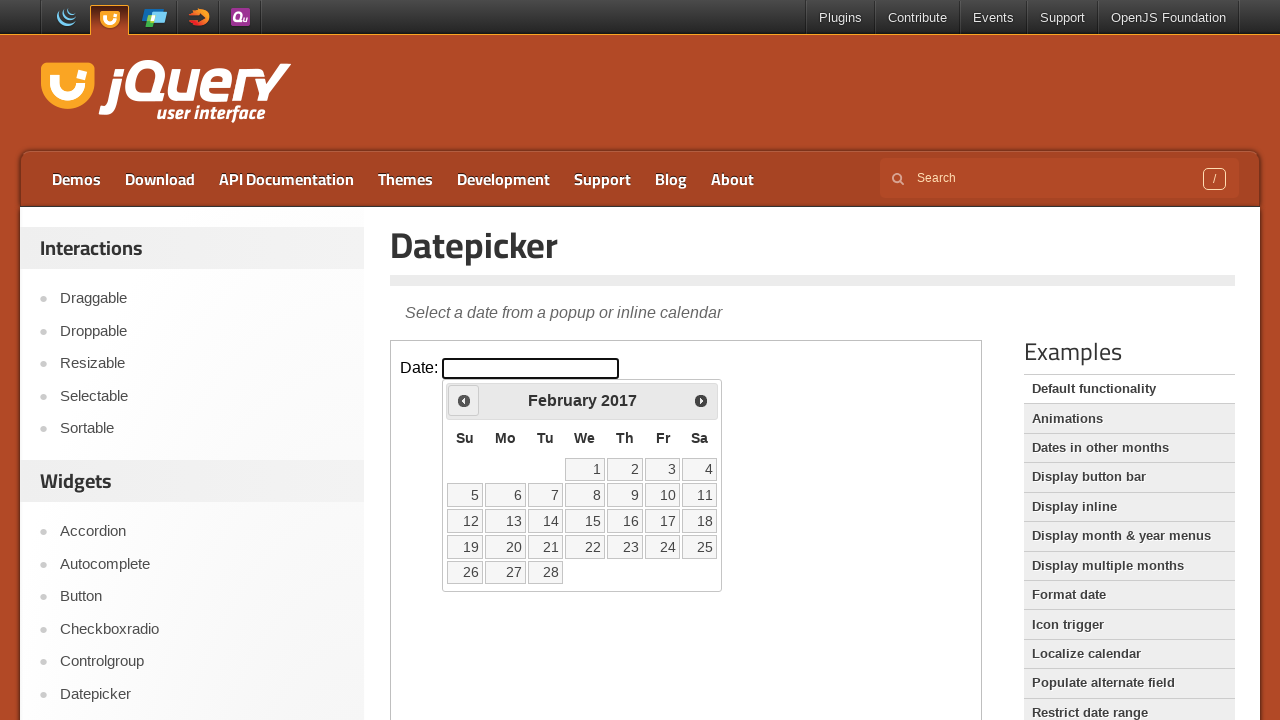

Clicked Previous button to navigate back (currently at February 2017) at (464, 400) on iframe >> nth=0 >> internal:control=enter-frame >> span:text('Prev')
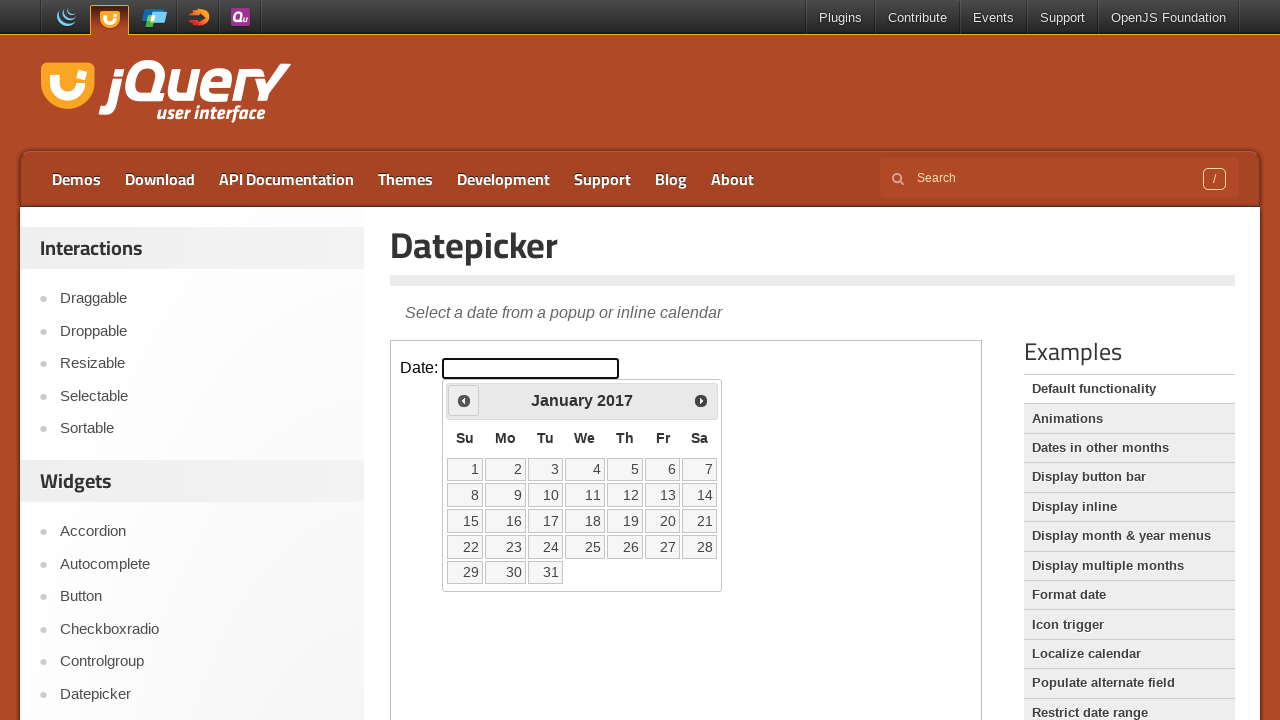

Retrieved current month: January
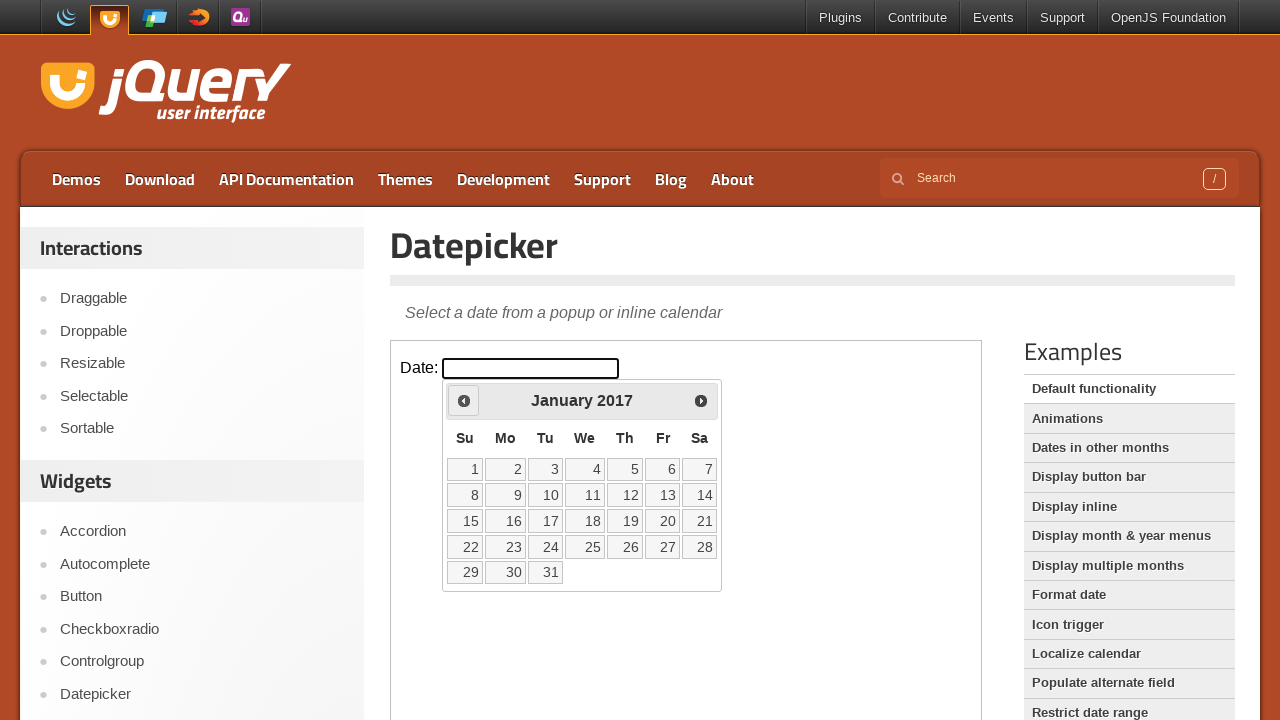

Retrieved current year: 2017
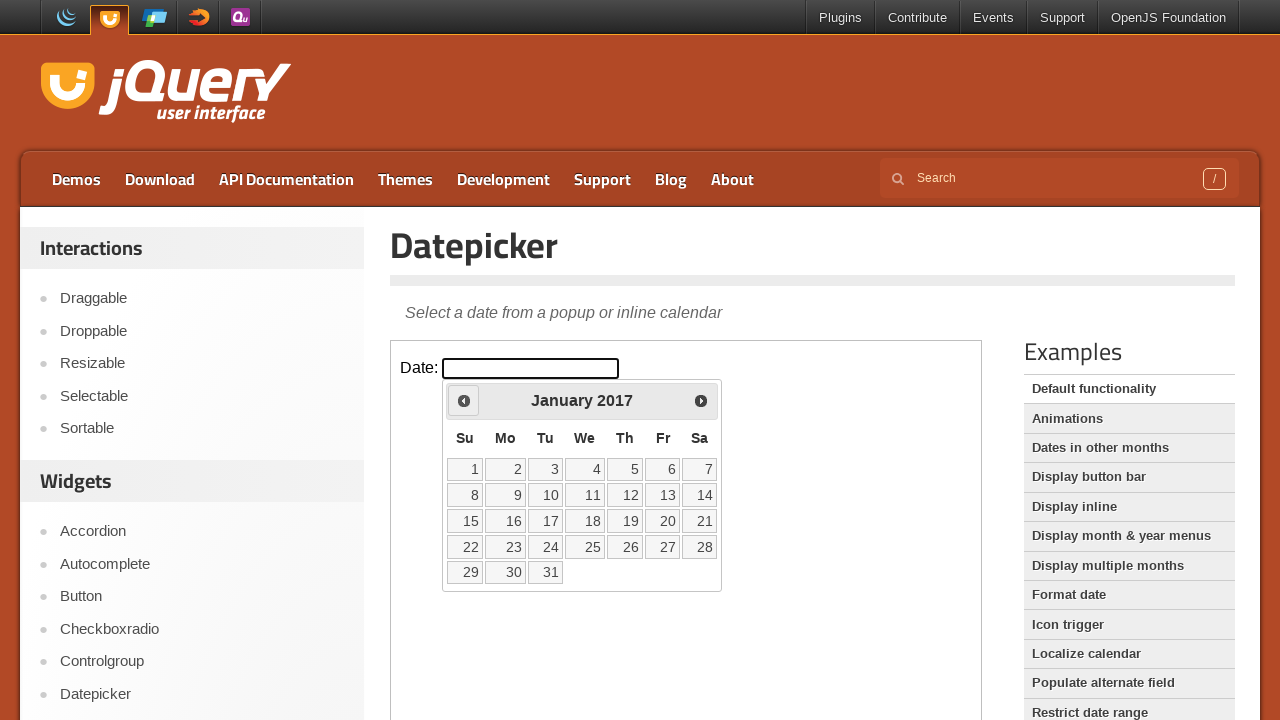

Clicked Previous button to navigate back (currently at January 2017) at (464, 400) on iframe >> nth=0 >> internal:control=enter-frame >> span:text('Prev')
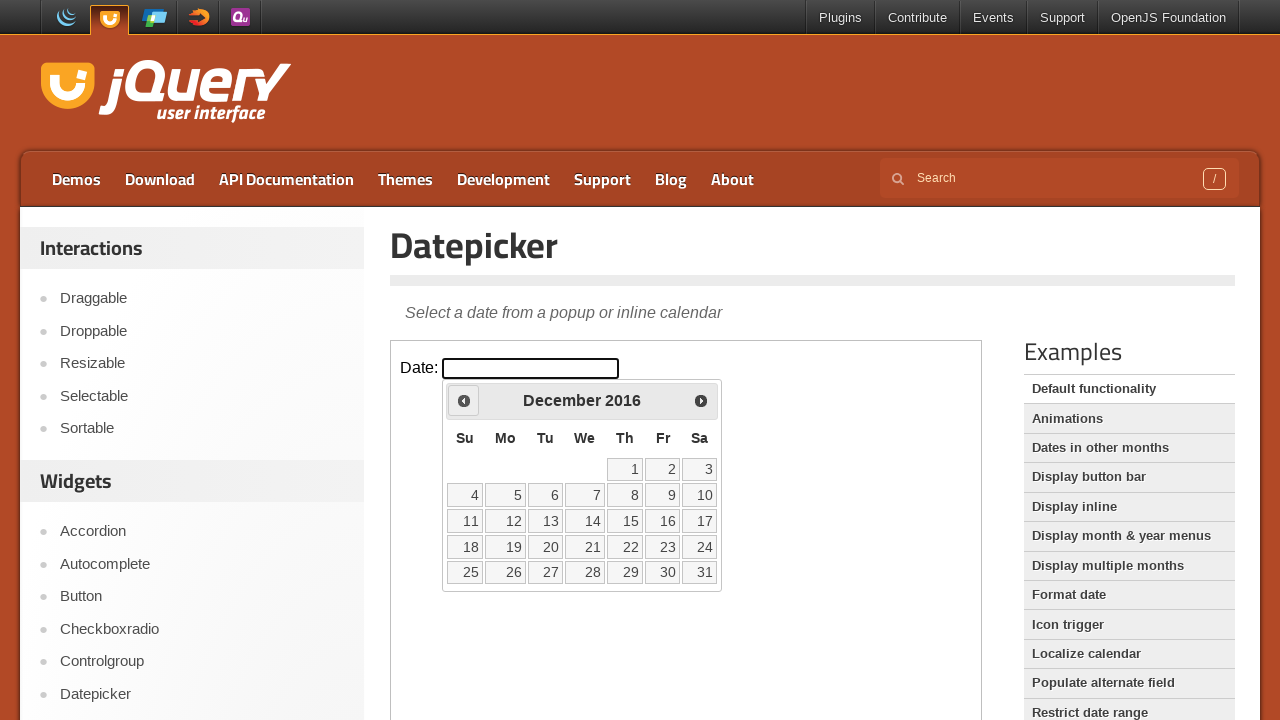

Retrieved current month: December
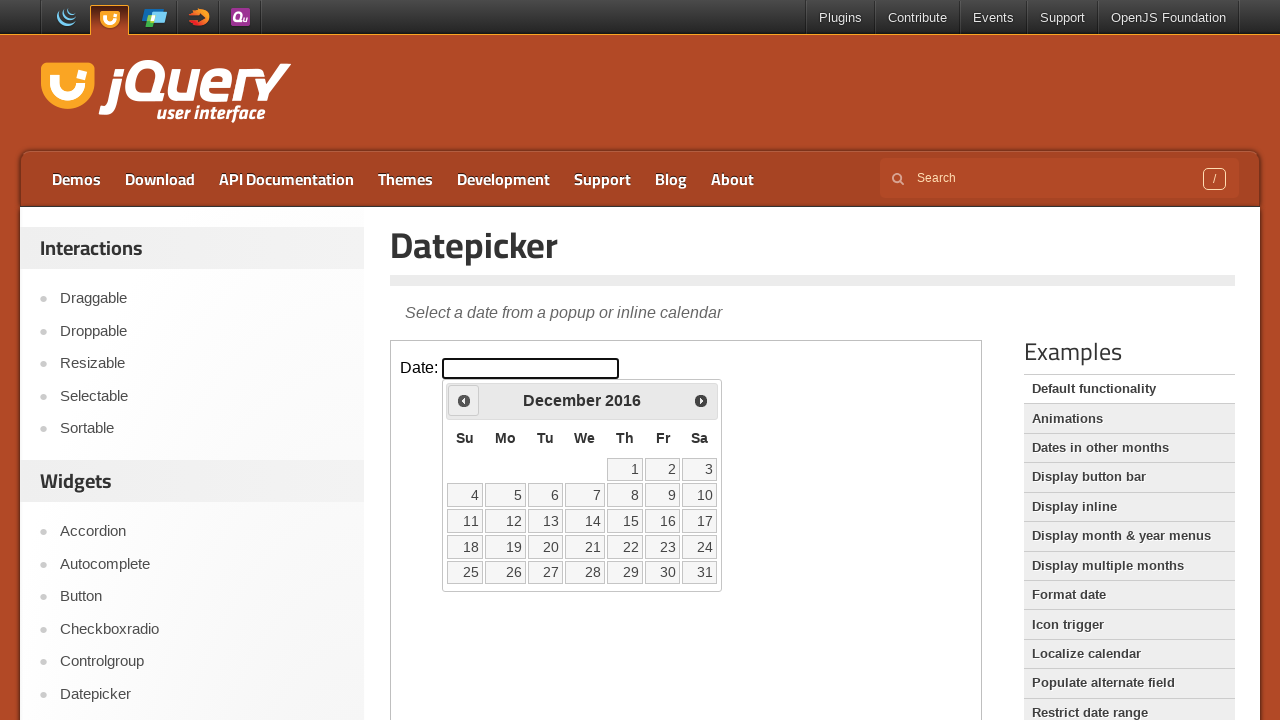

Retrieved current year: 2016
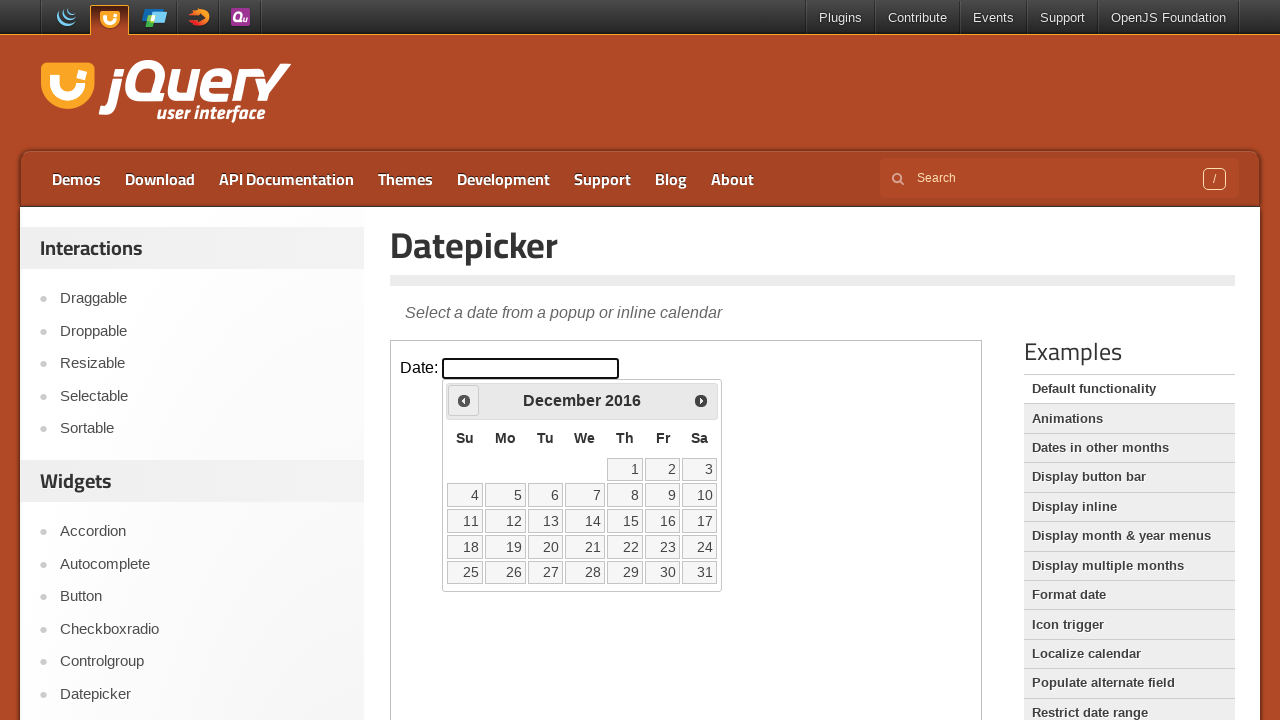

Clicked Previous button to navigate back (currently at December 2016) at (464, 400) on iframe >> nth=0 >> internal:control=enter-frame >> span:text('Prev')
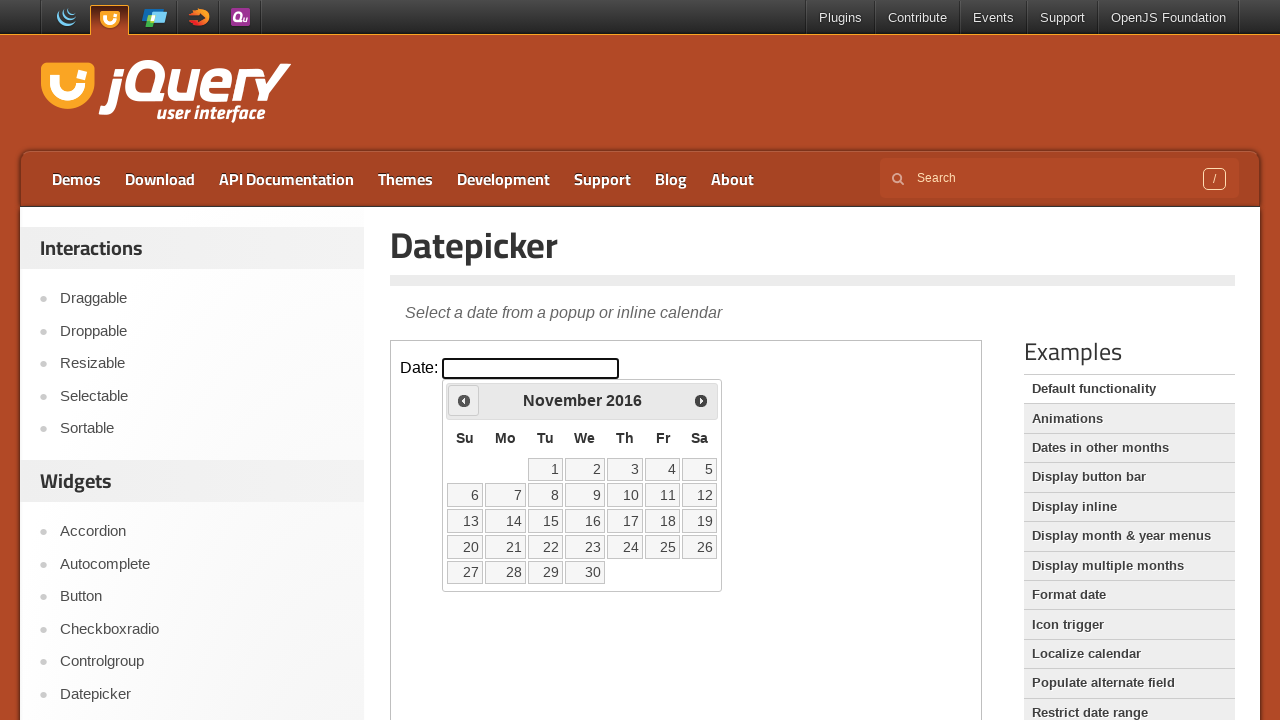

Retrieved current month: November
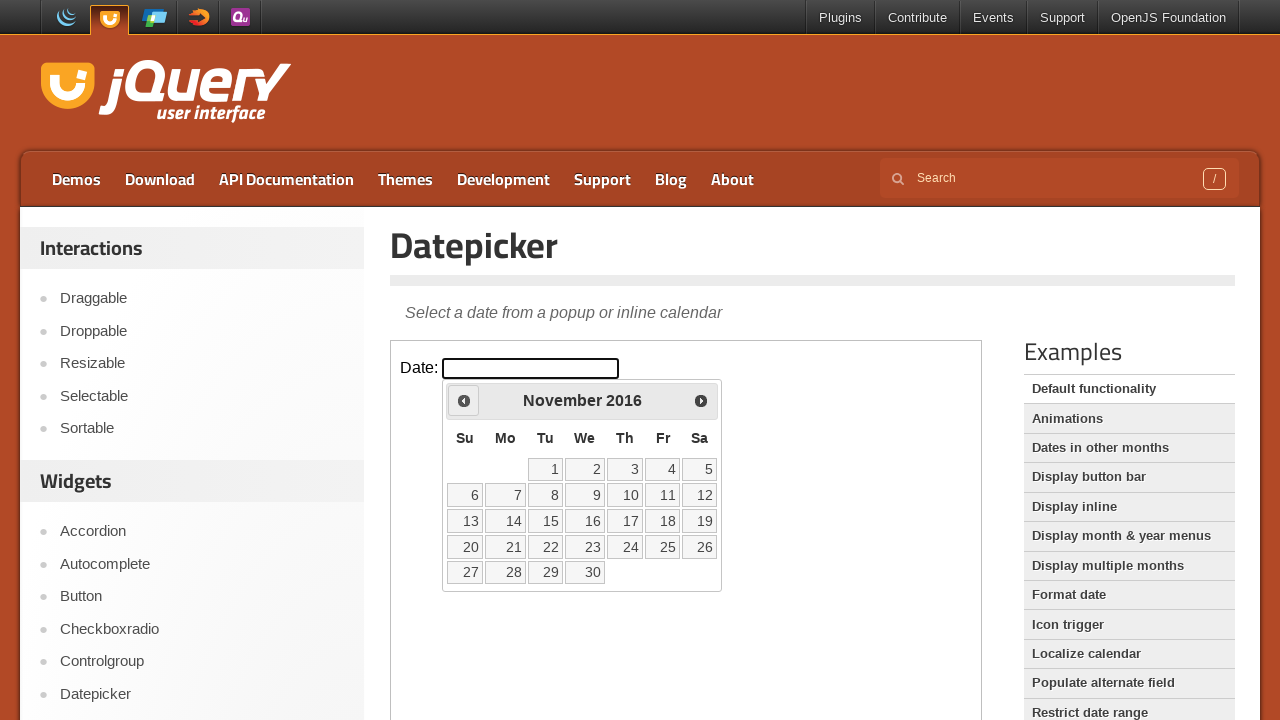

Retrieved current year: 2016
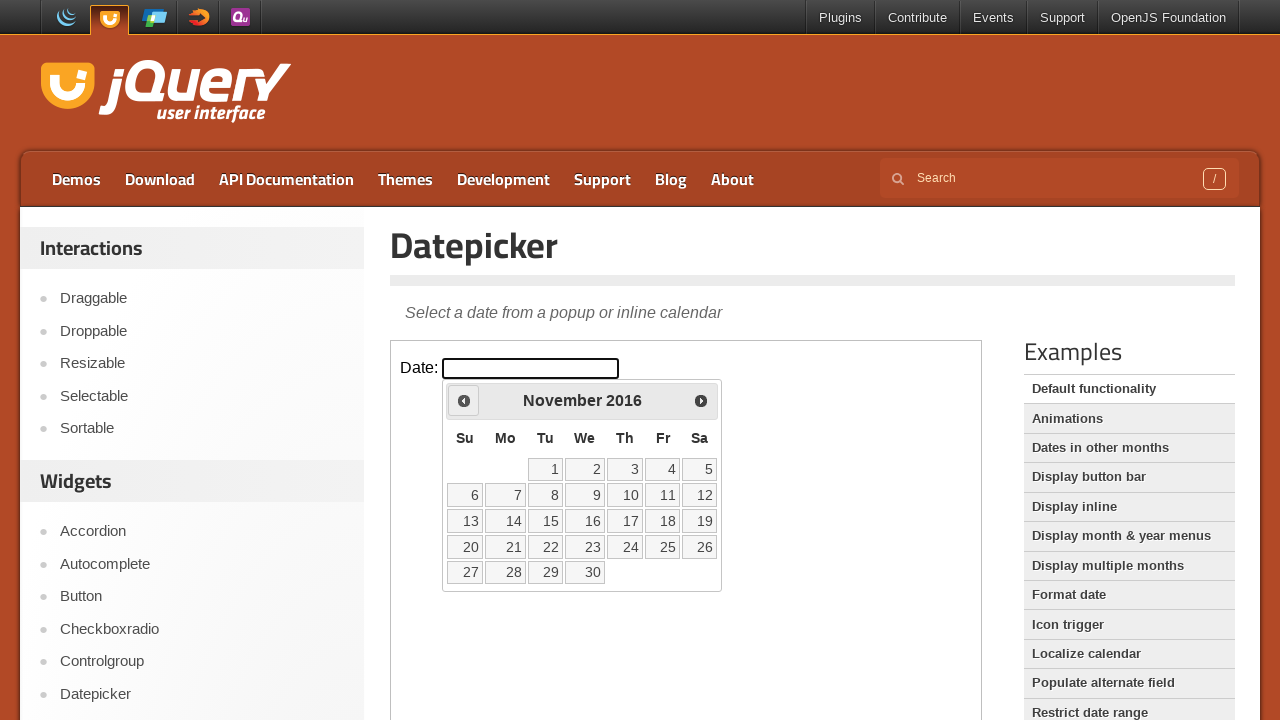

Clicked Previous button to navigate back (currently at November 2016) at (464, 400) on iframe >> nth=0 >> internal:control=enter-frame >> span:text('Prev')
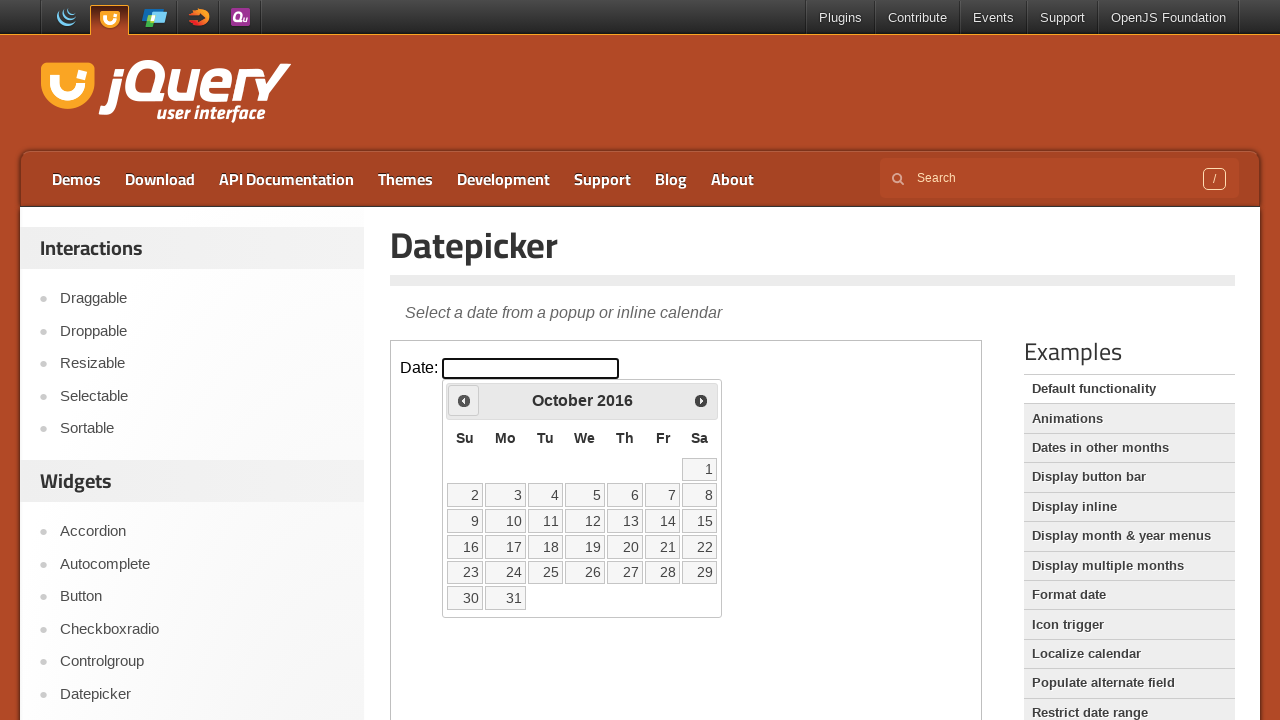

Retrieved current month: October
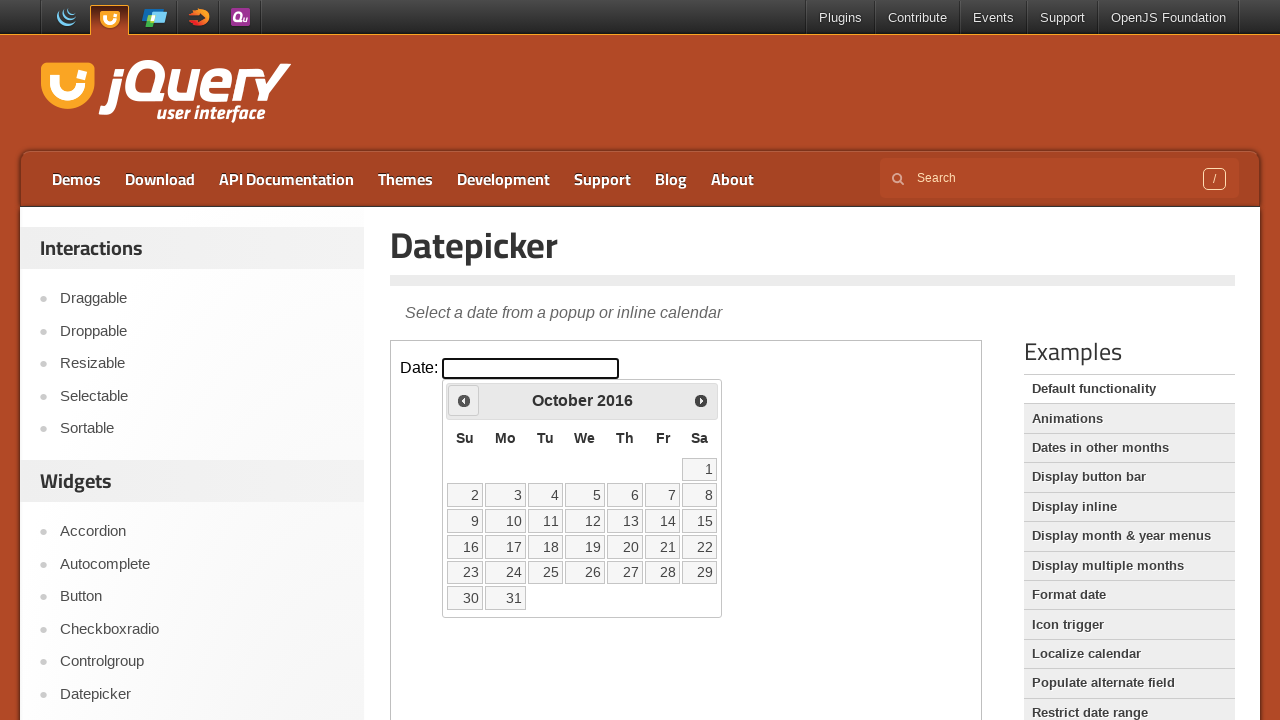

Retrieved current year: 2016
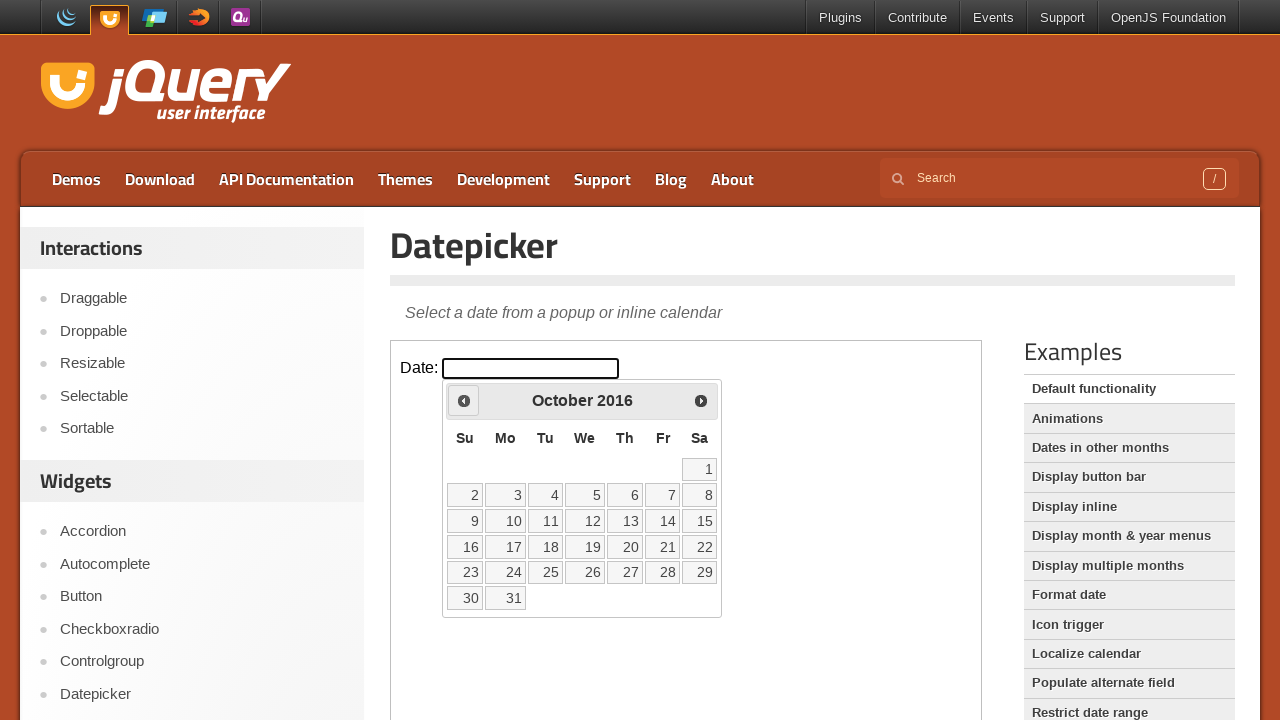

Clicked Previous button to navigate back (currently at October 2016) at (464, 400) on iframe >> nth=0 >> internal:control=enter-frame >> span:text('Prev')
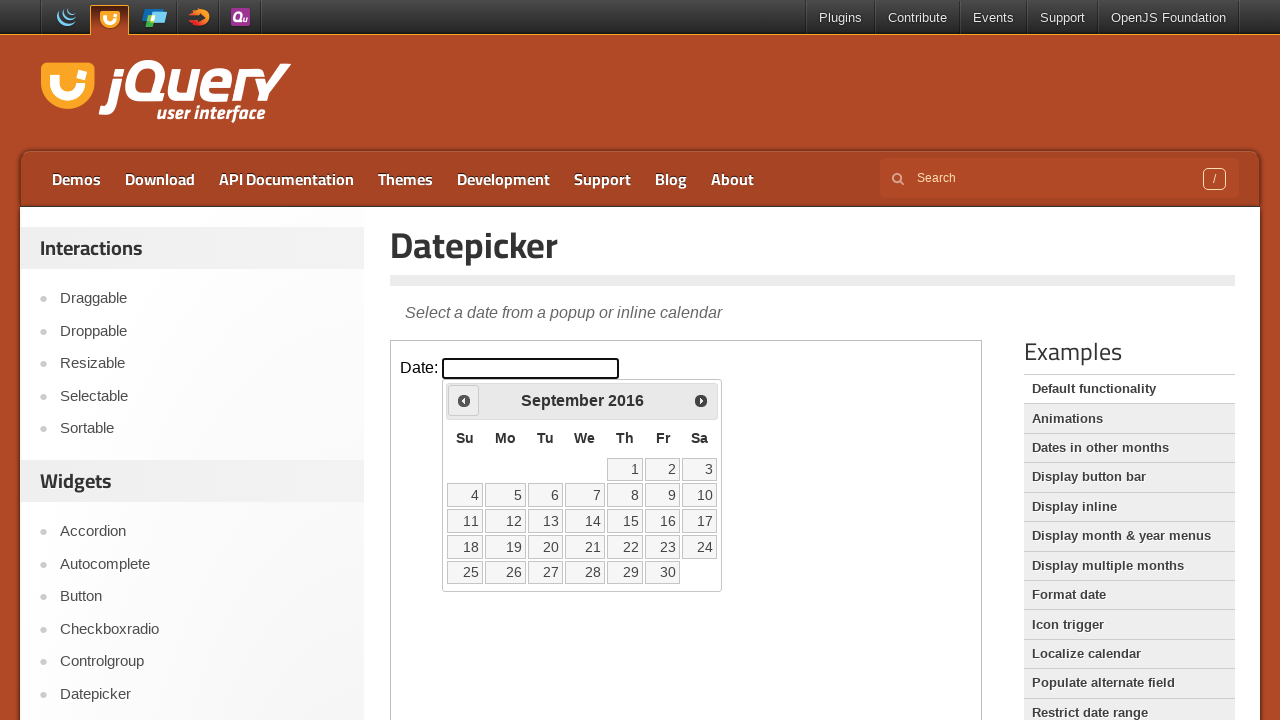

Retrieved current month: September
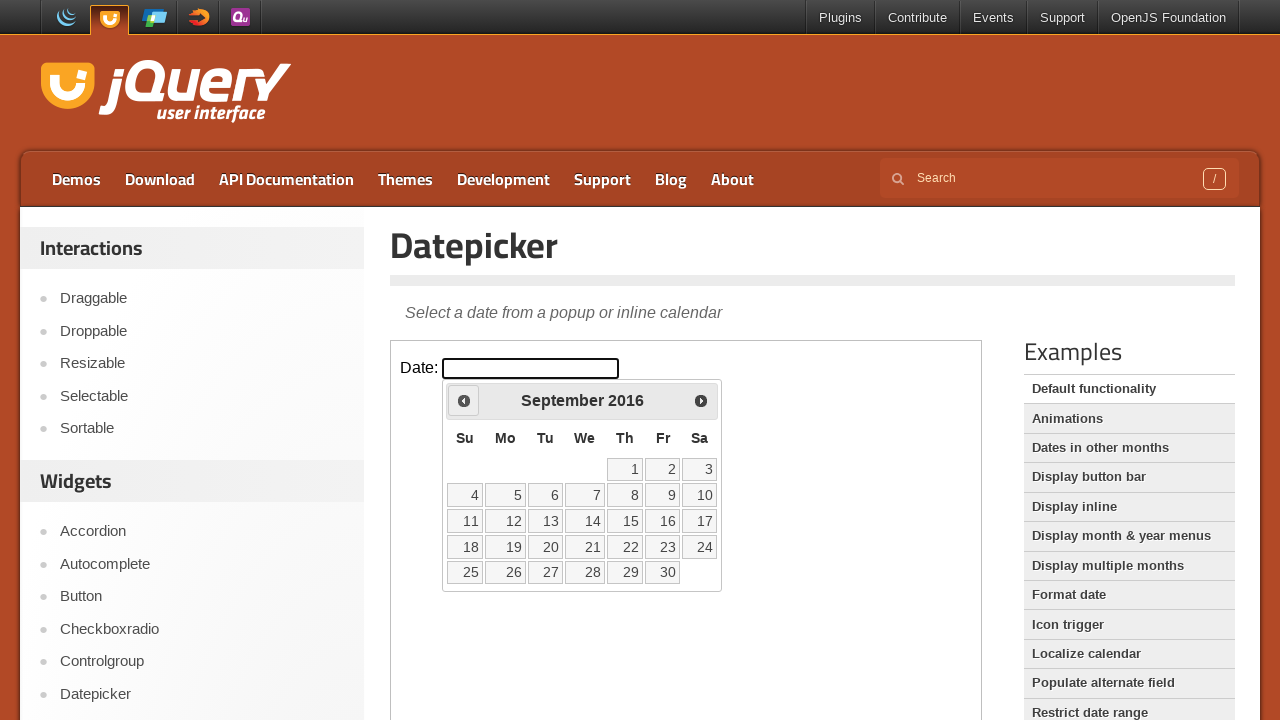

Retrieved current year: 2016
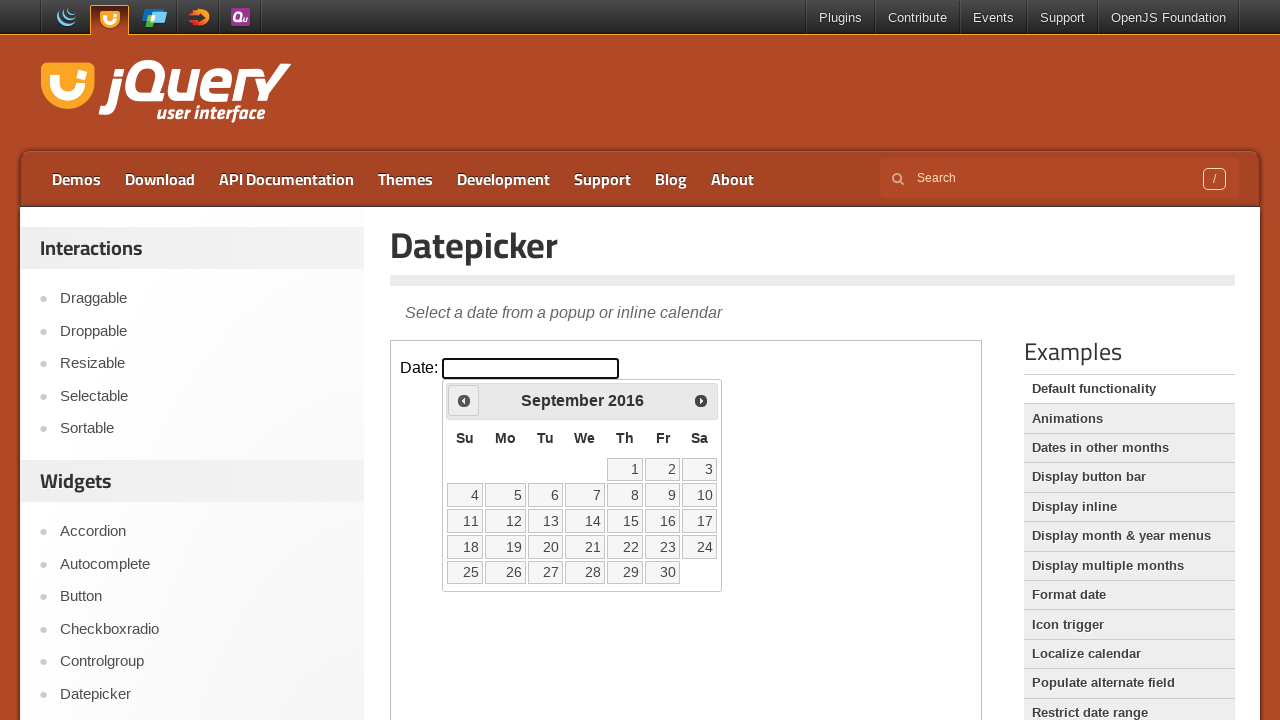

Clicked Previous button to navigate back (currently at September 2016) at (464, 400) on iframe >> nth=0 >> internal:control=enter-frame >> span:text('Prev')
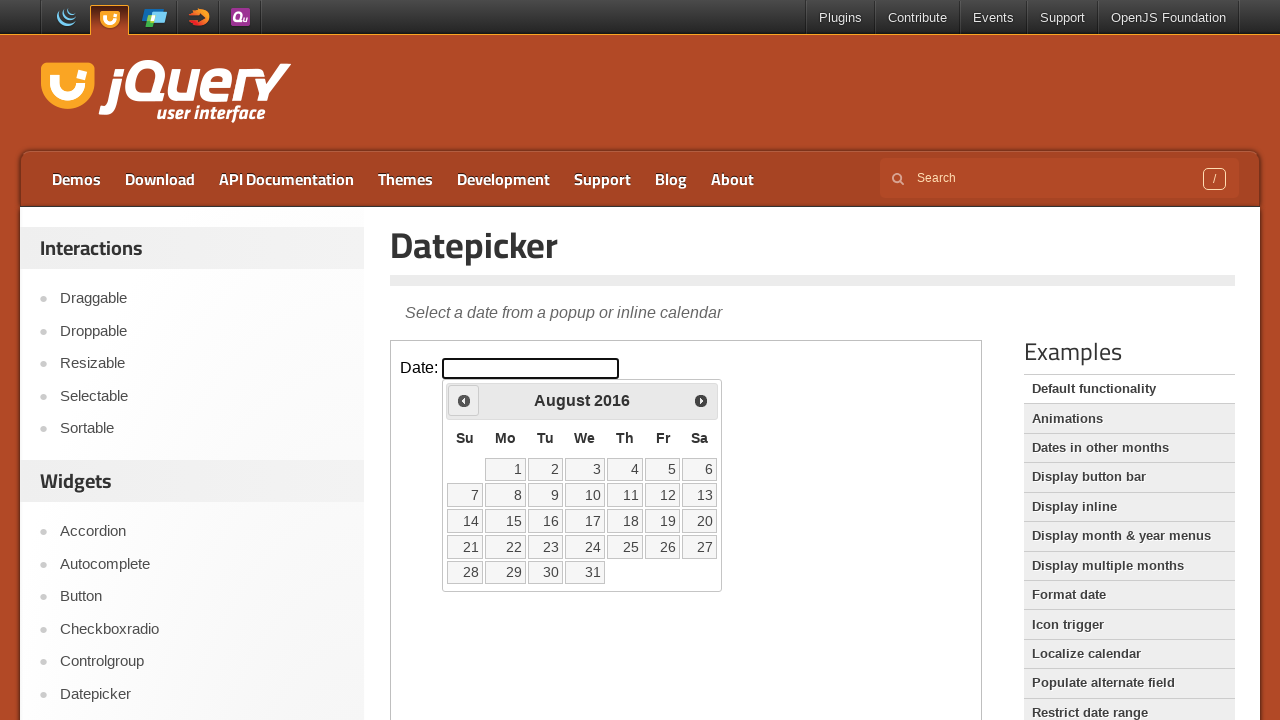

Retrieved current month: August
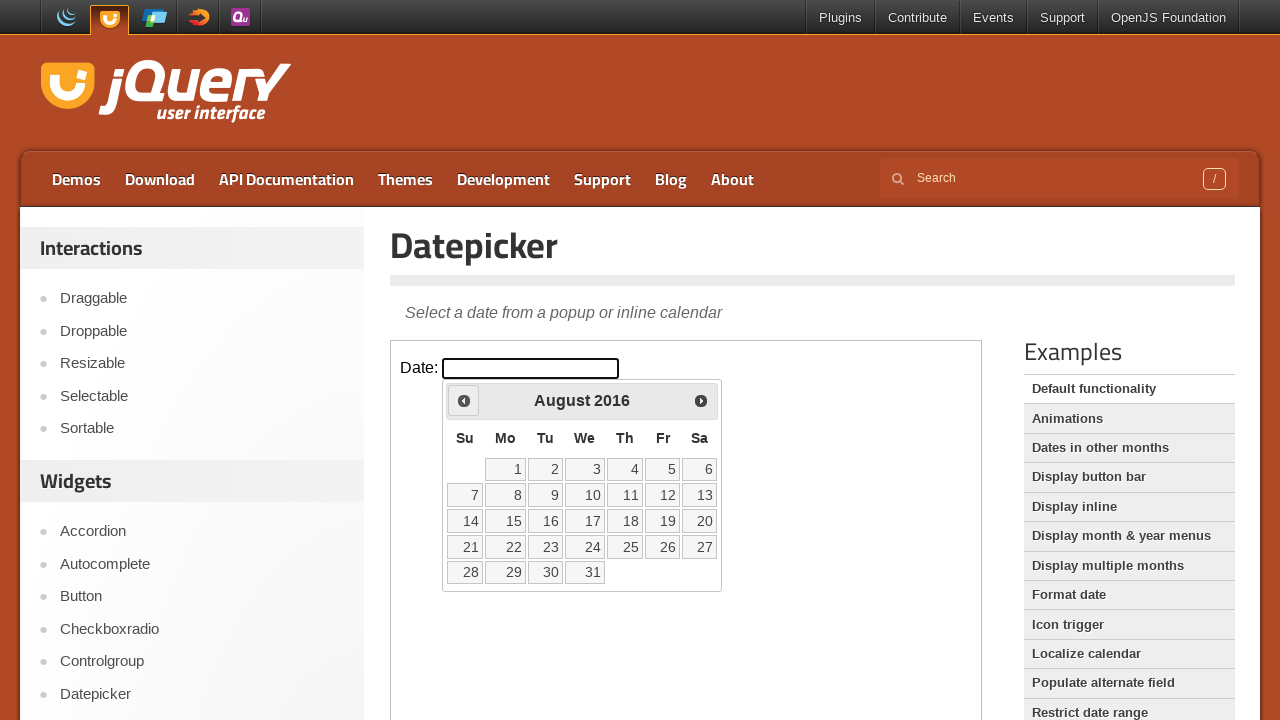

Retrieved current year: 2016
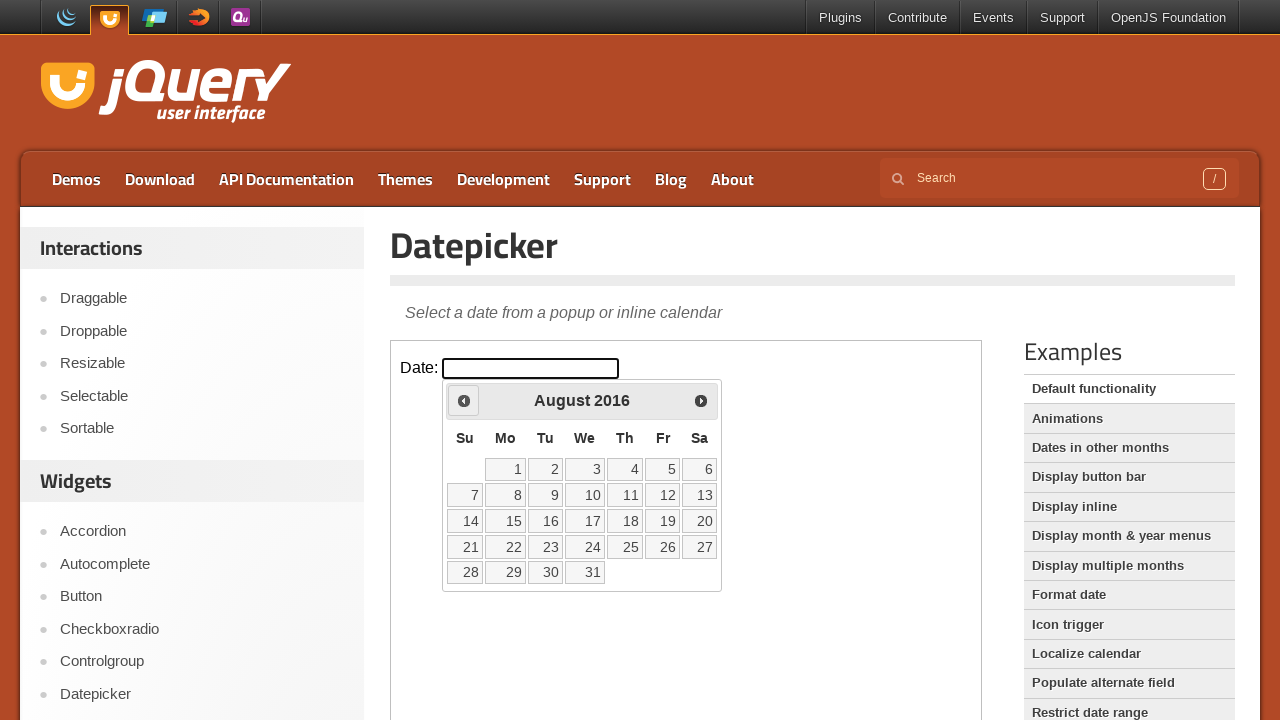

Clicked Previous button to navigate back (currently at August 2016) at (464, 400) on iframe >> nth=0 >> internal:control=enter-frame >> span:text('Prev')
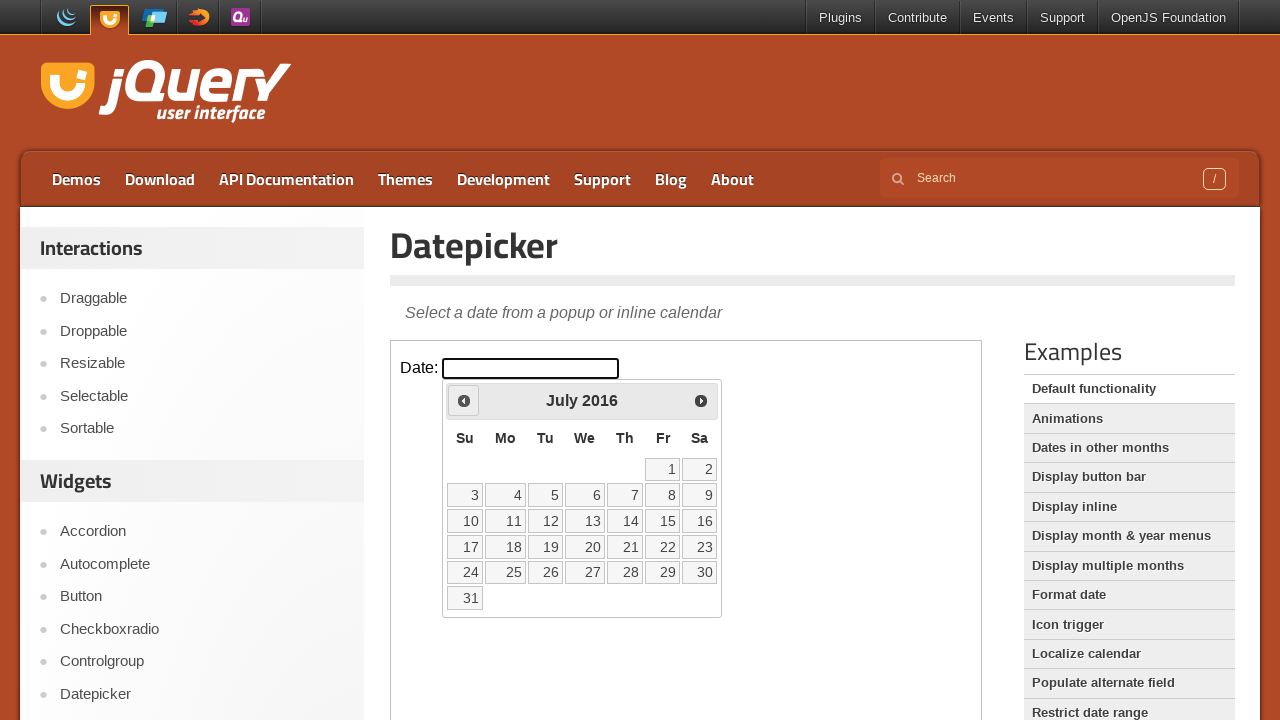

Retrieved current month: July
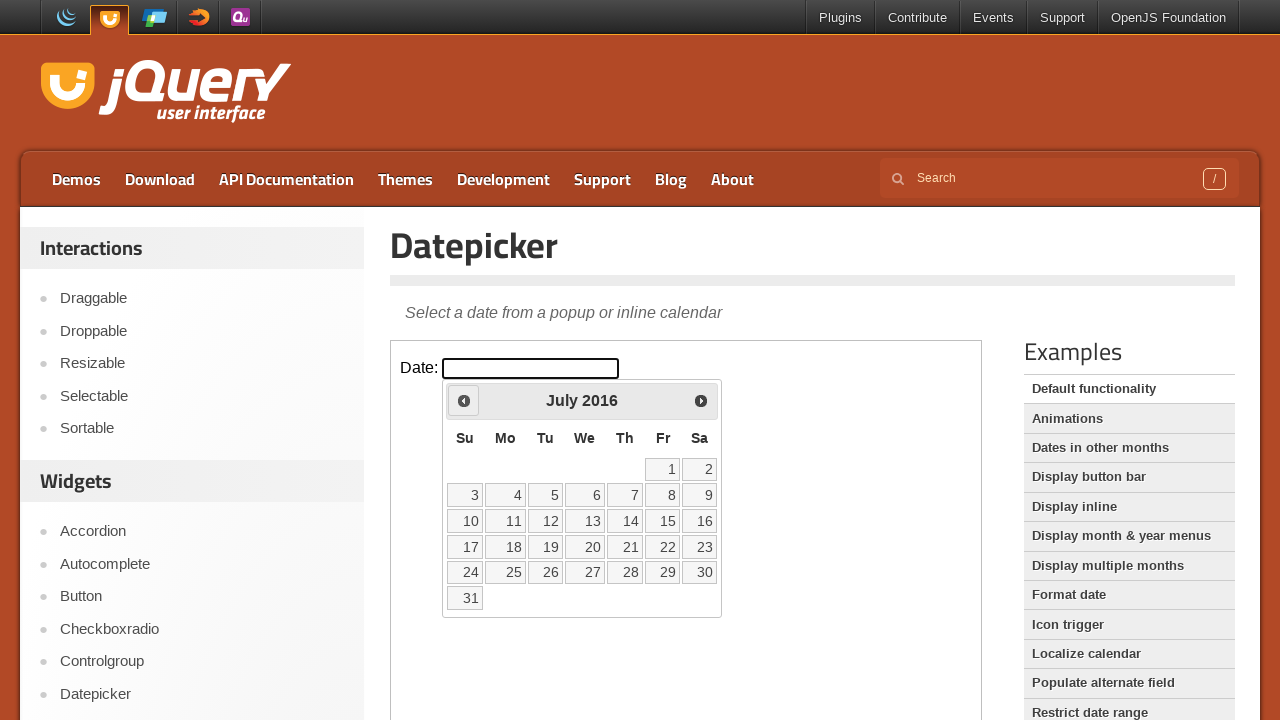

Retrieved current year: 2016
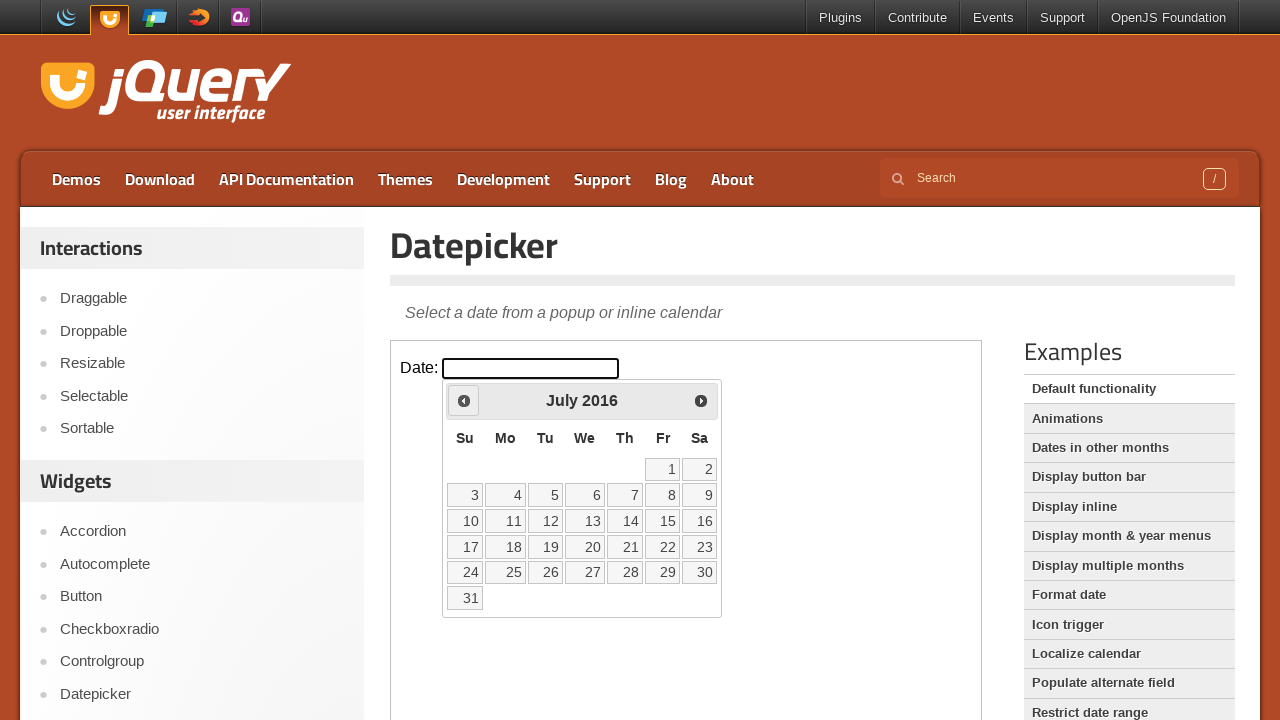

Clicked Previous button to navigate back (currently at July 2016) at (464, 400) on iframe >> nth=0 >> internal:control=enter-frame >> span:text('Prev')
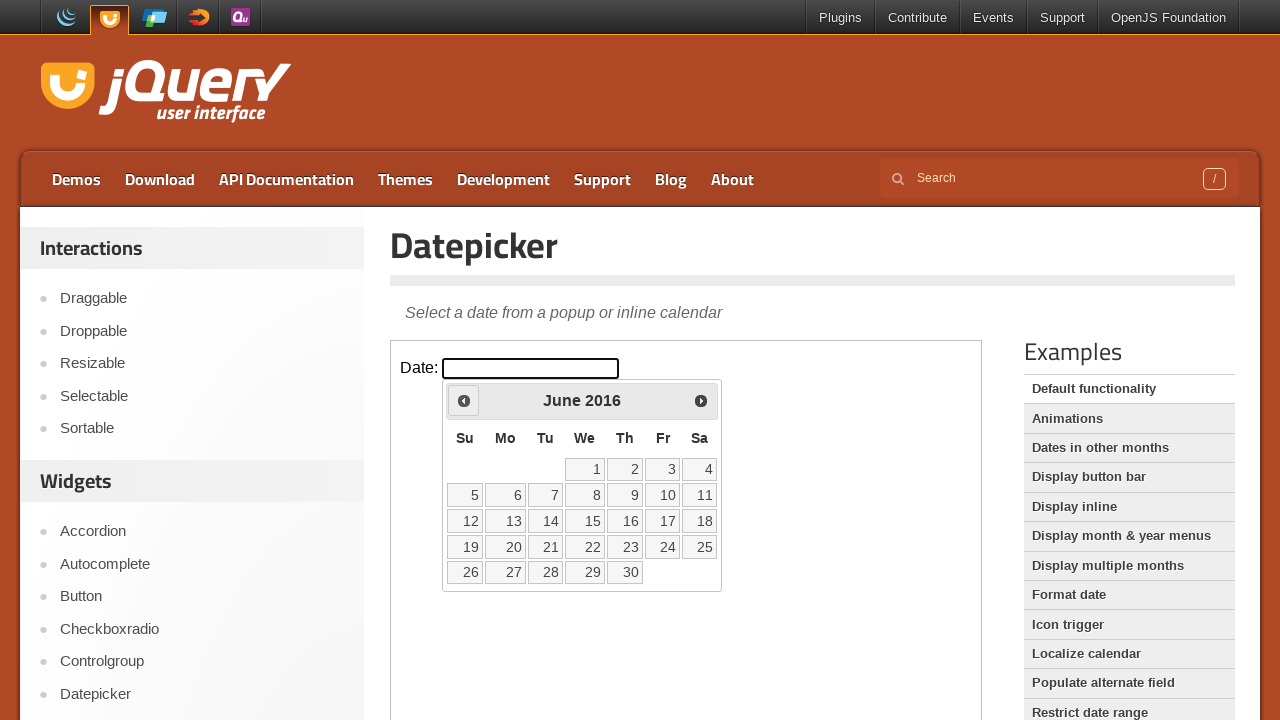

Retrieved current month: June
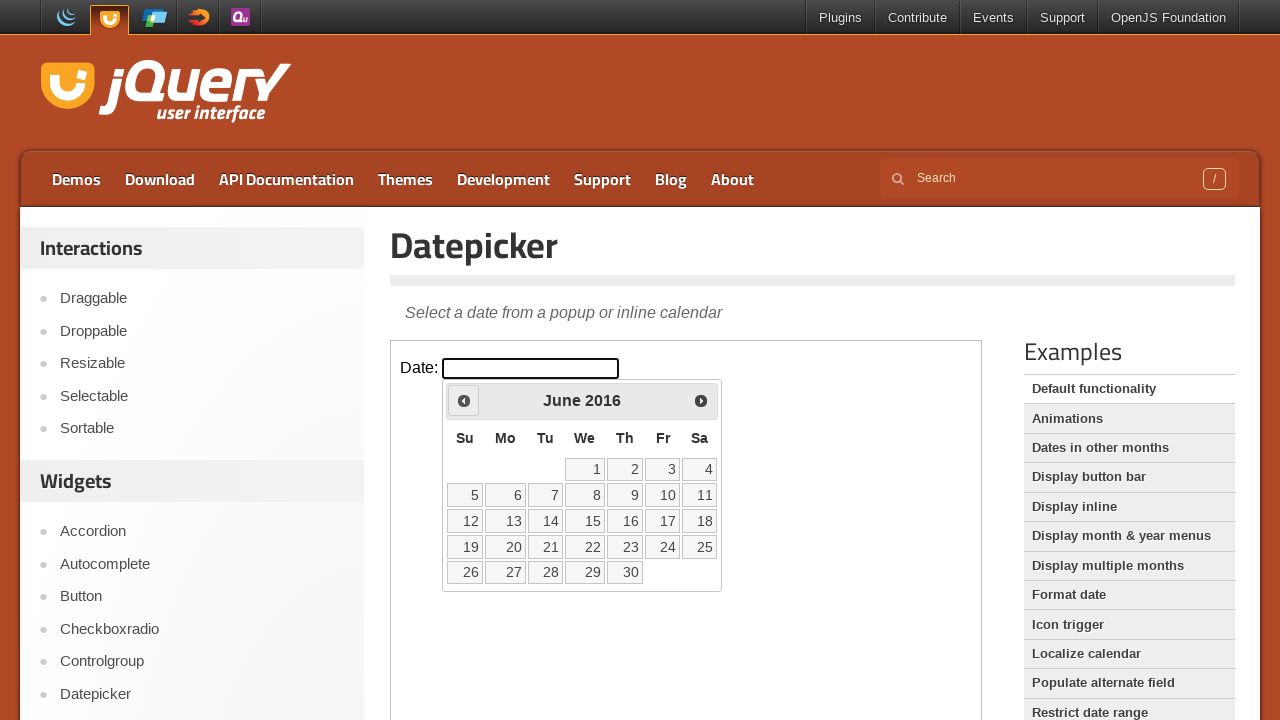

Retrieved current year: 2016
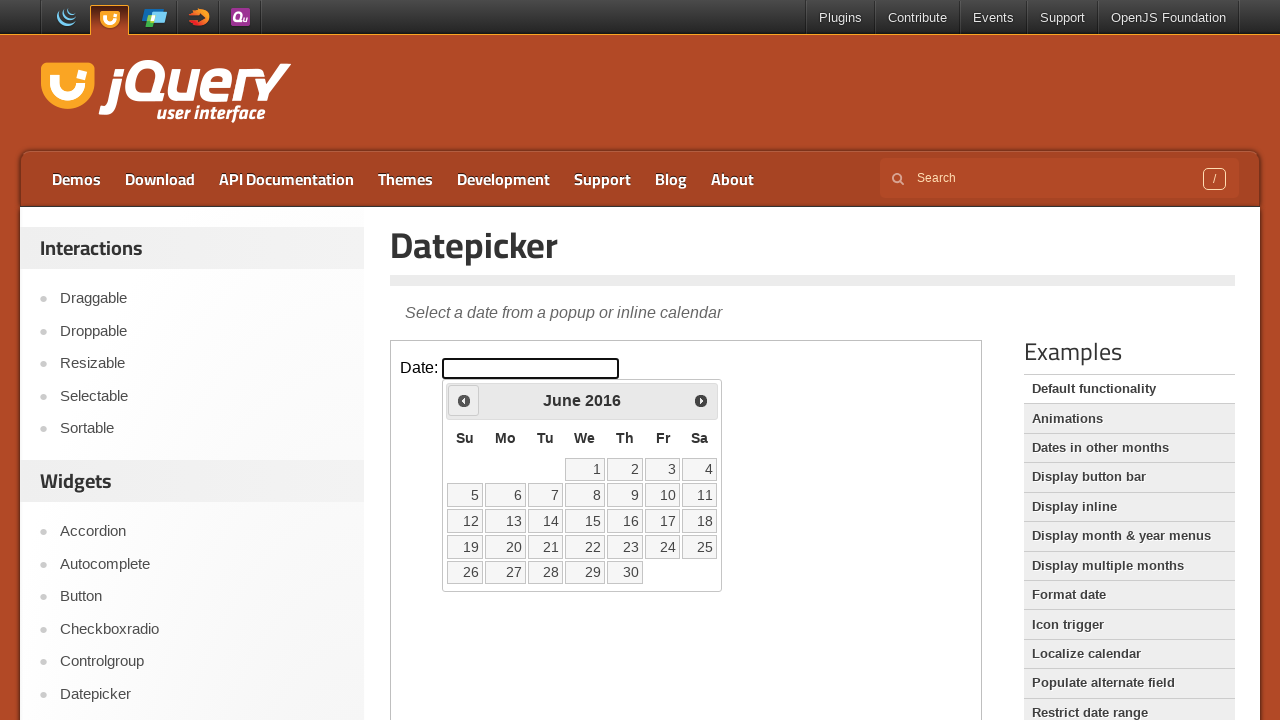

Clicked Previous button to navigate back (currently at June 2016) at (464, 400) on iframe >> nth=0 >> internal:control=enter-frame >> span:text('Prev')
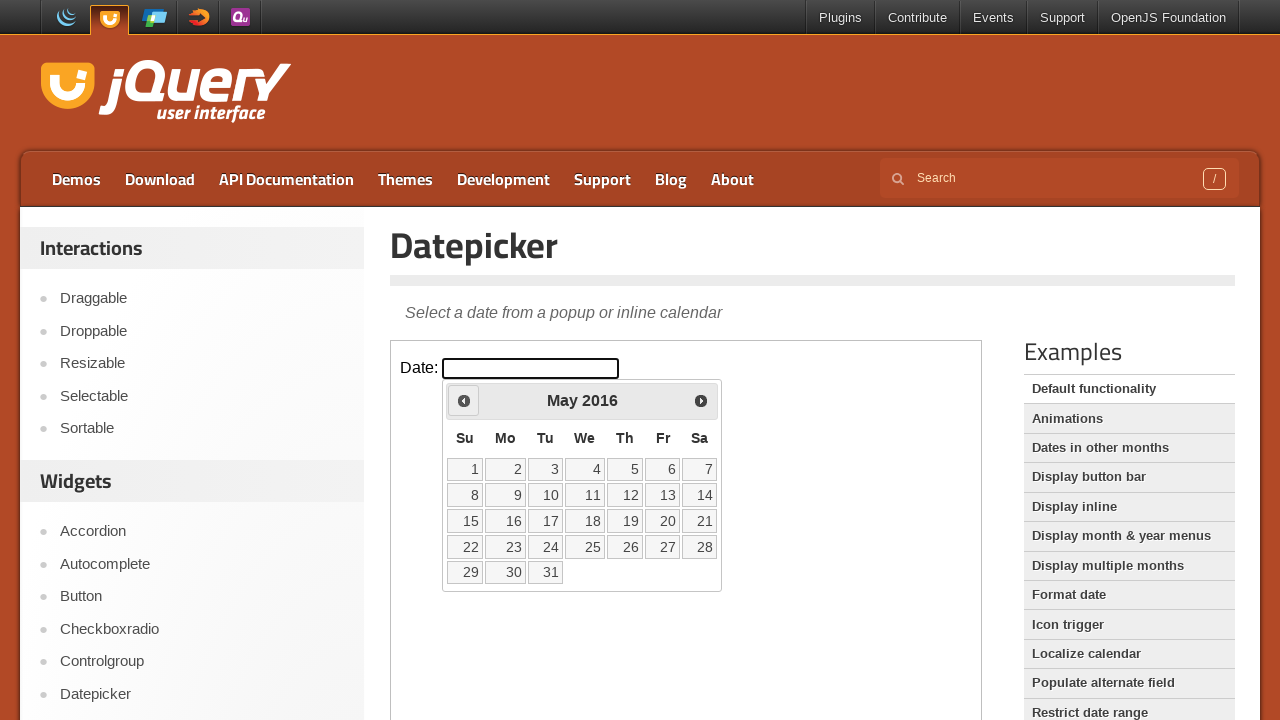

Retrieved current month: May
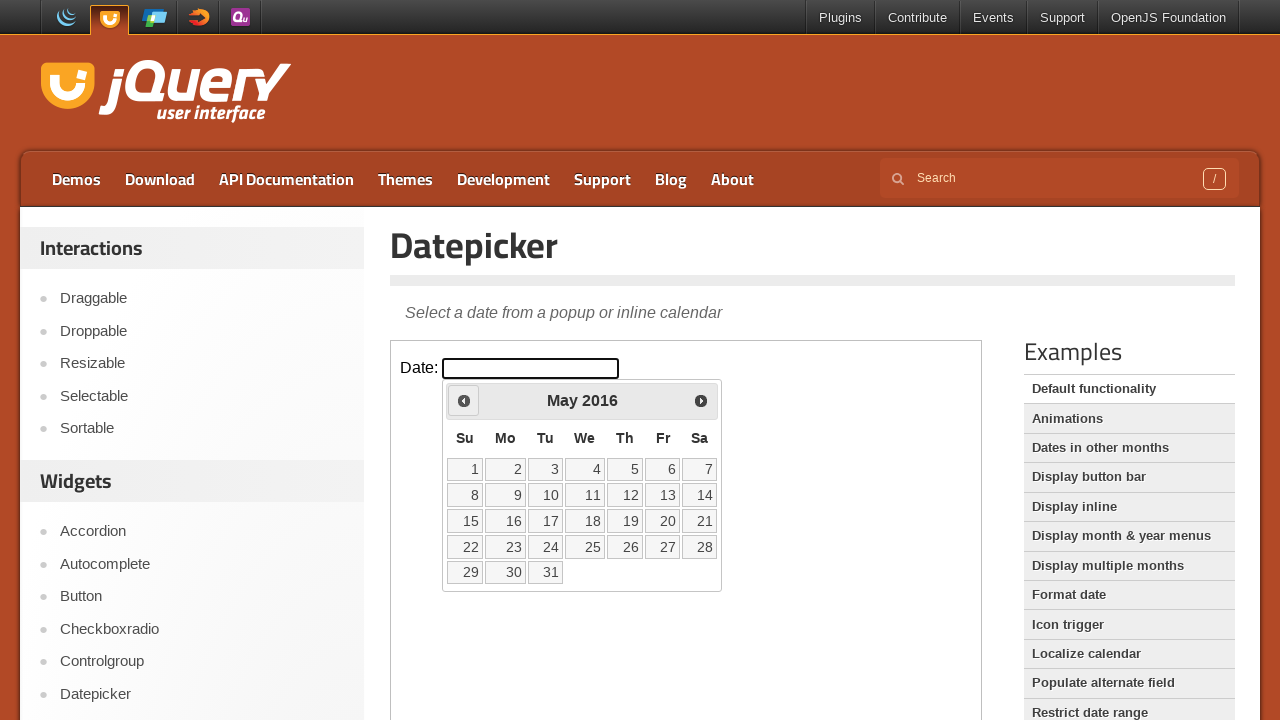

Retrieved current year: 2016
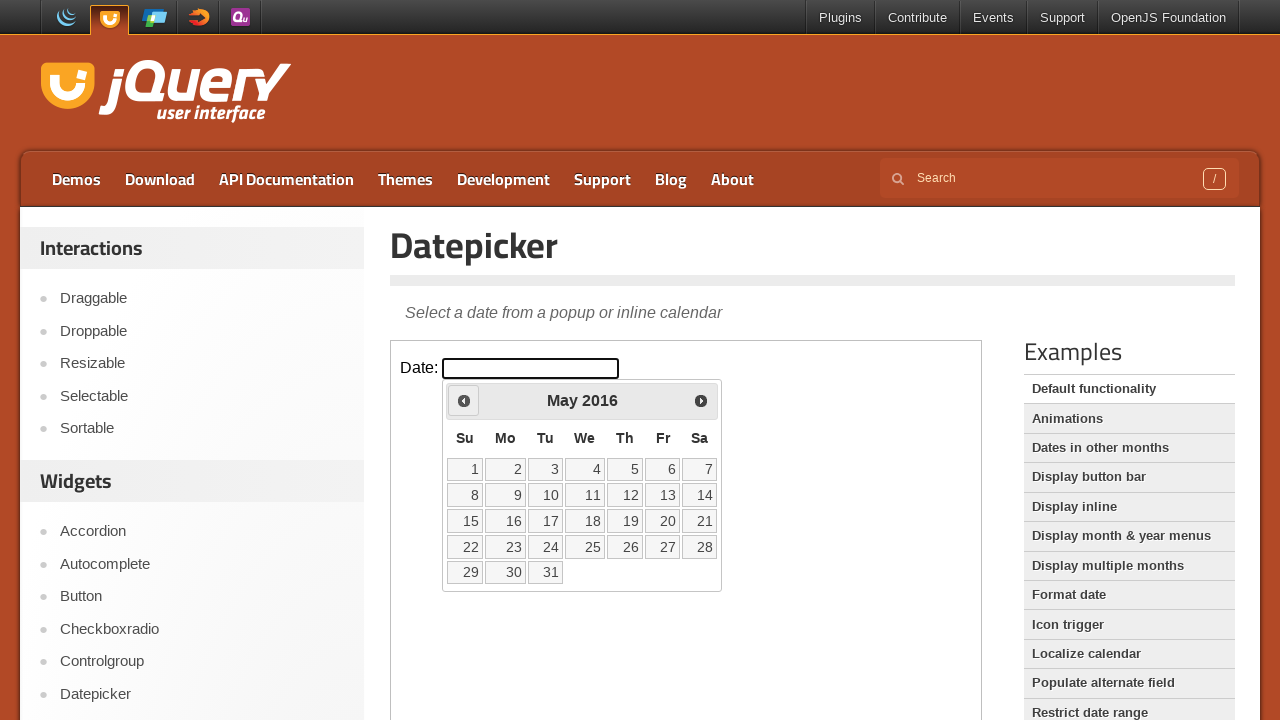

Clicked Previous button to navigate back (currently at May 2016) at (464, 400) on iframe >> nth=0 >> internal:control=enter-frame >> span:text('Prev')
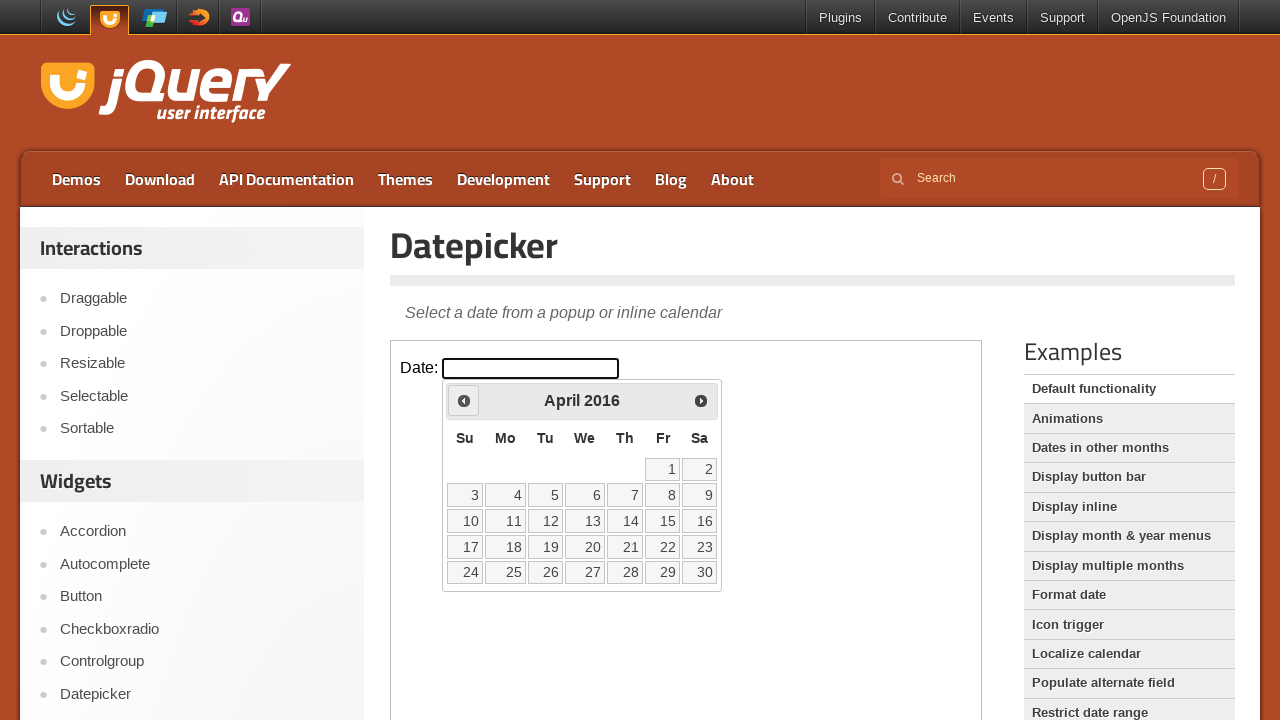

Retrieved current month: April
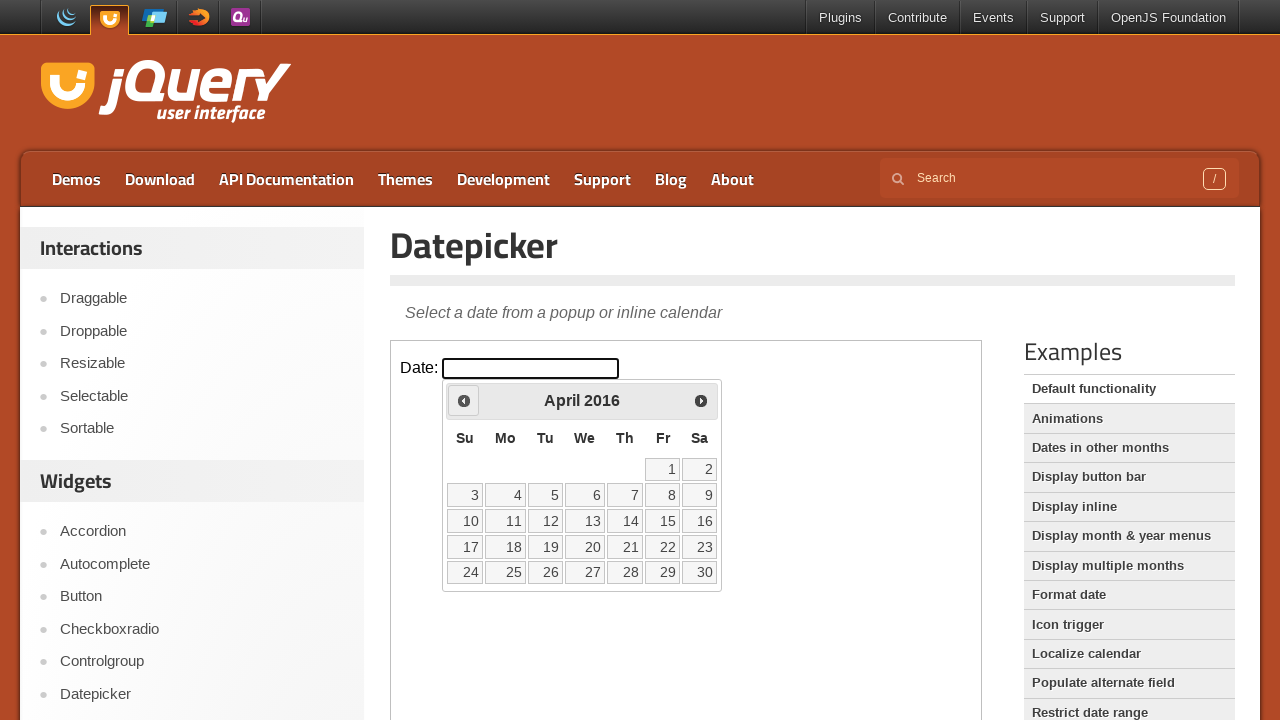

Retrieved current year: 2016
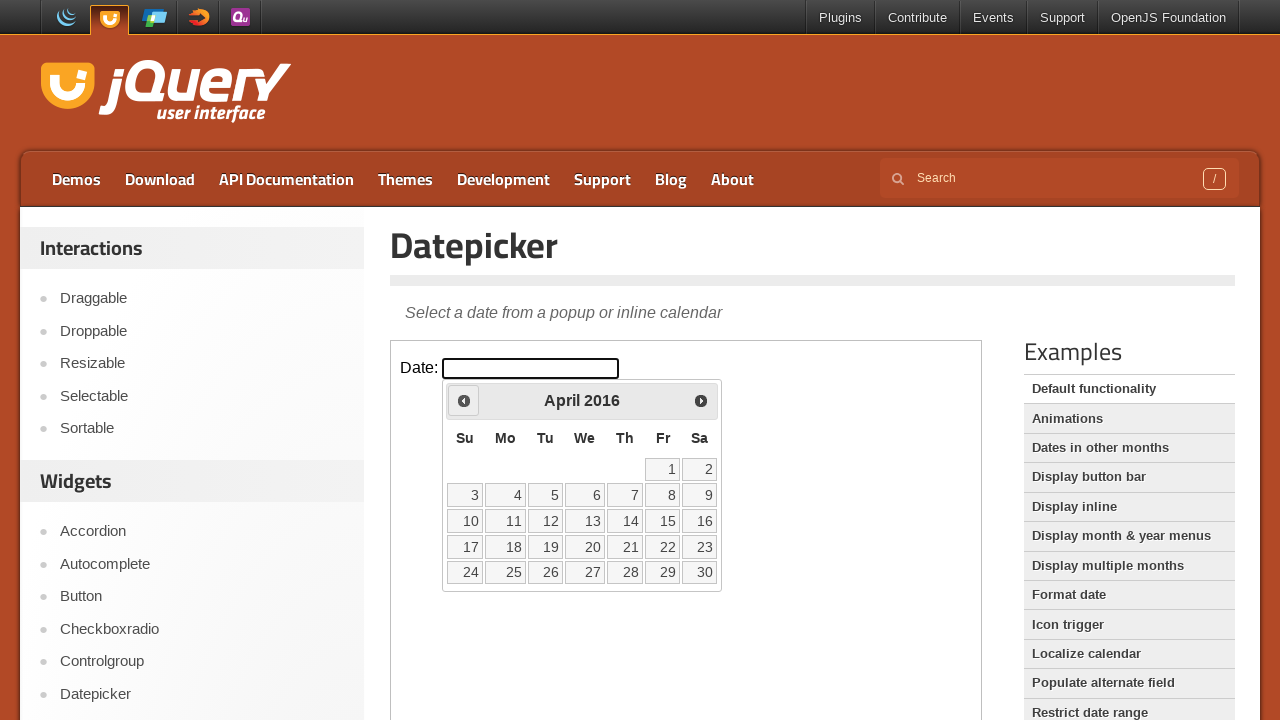

Clicked Previous button to navigate back (currently at April 2016) at (464, 400) on iframe >> nth=0 >> internal:control=enter-frame >> span:text('Prev')
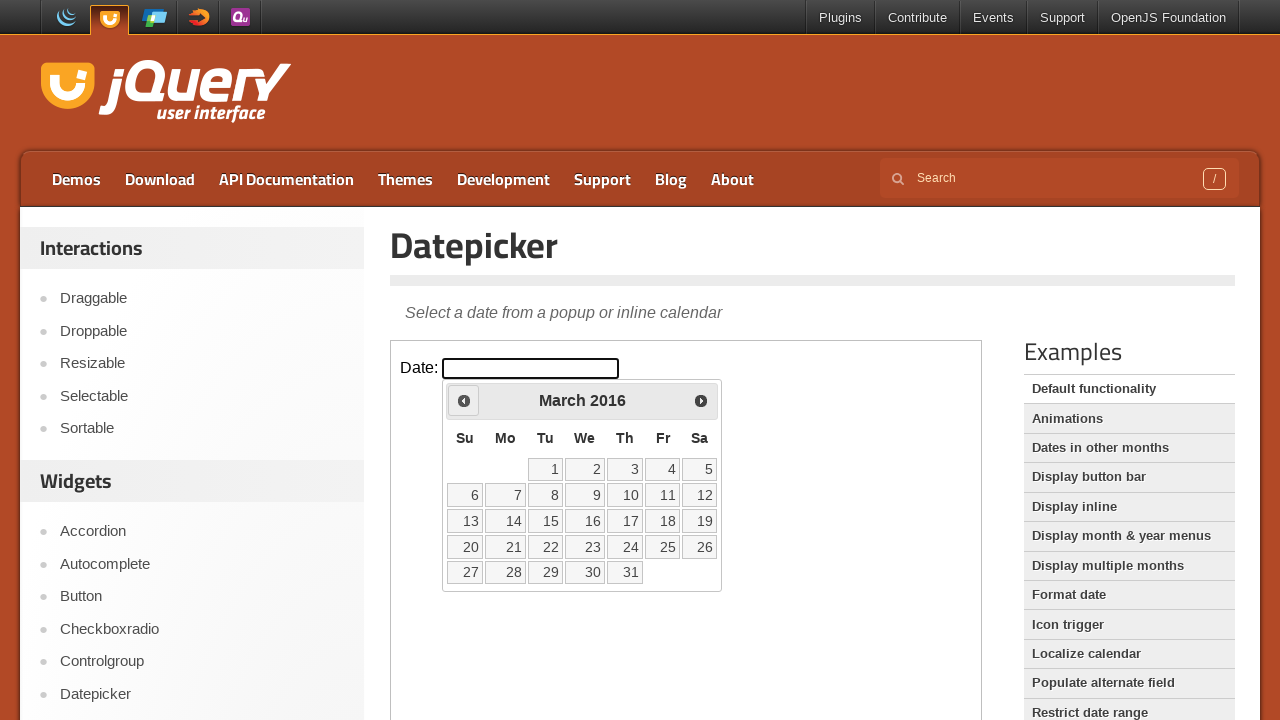

Retrieved current month: March
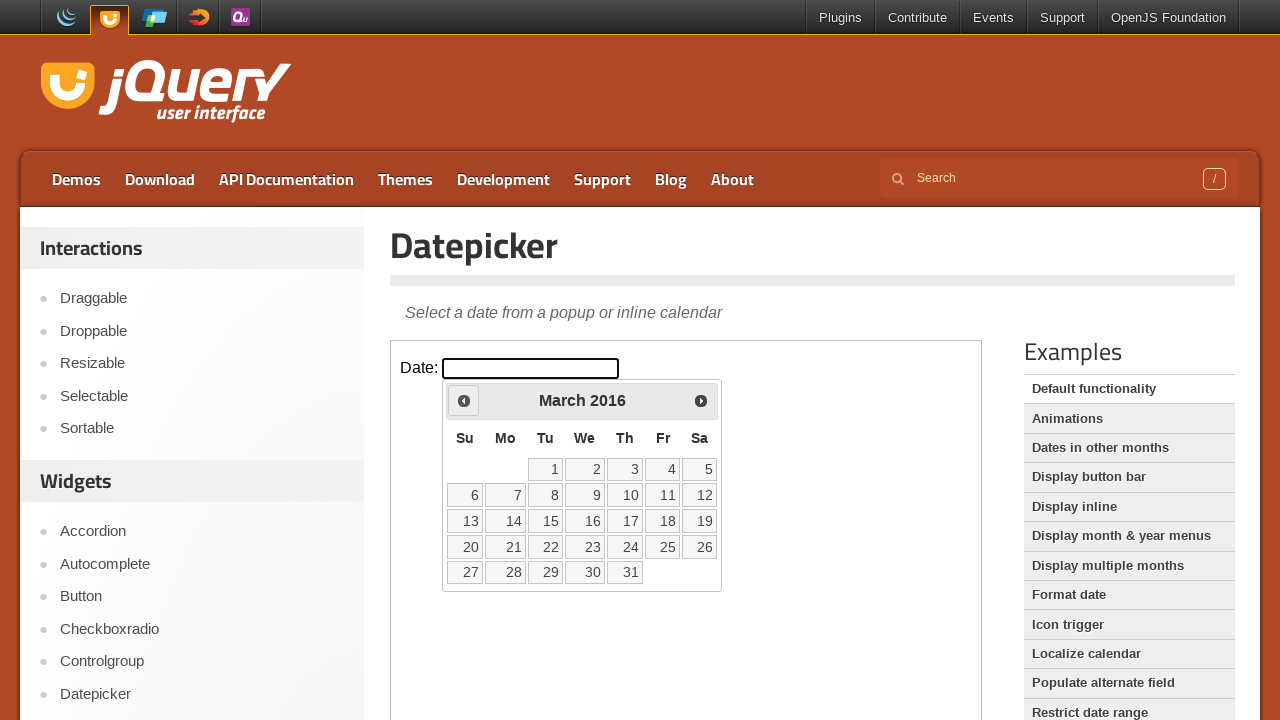

Retrieved current year: 2016
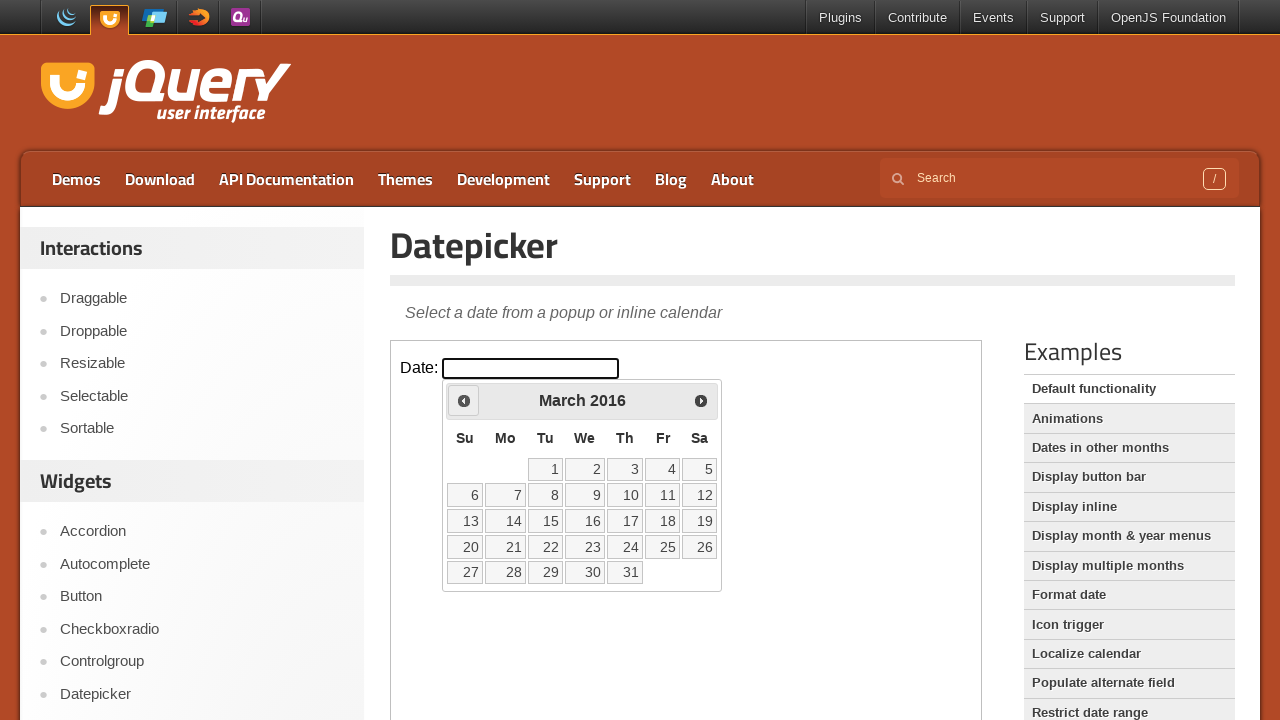

Clicked Previous button to navigate back (currently at March 2016) at (464, 400) on iframe >> nth=0 >> internal:control=enter-frame >> span:text('Prev')
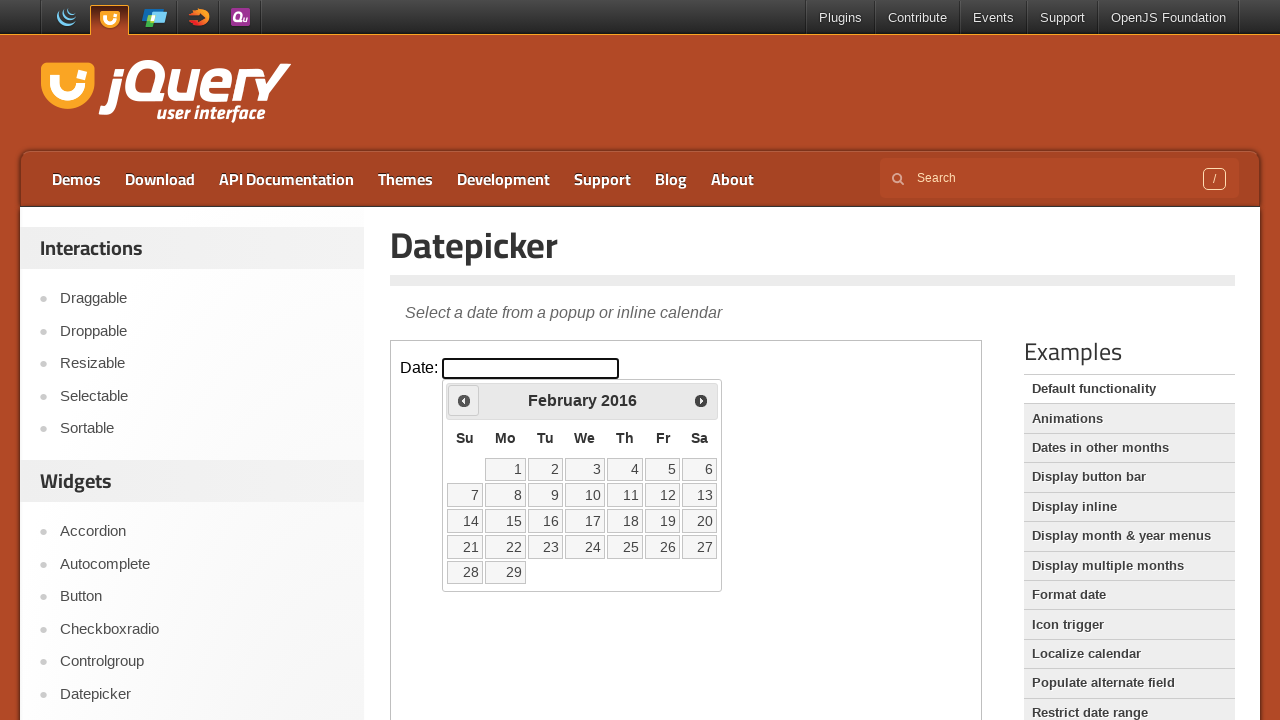

Retrieved current month: February
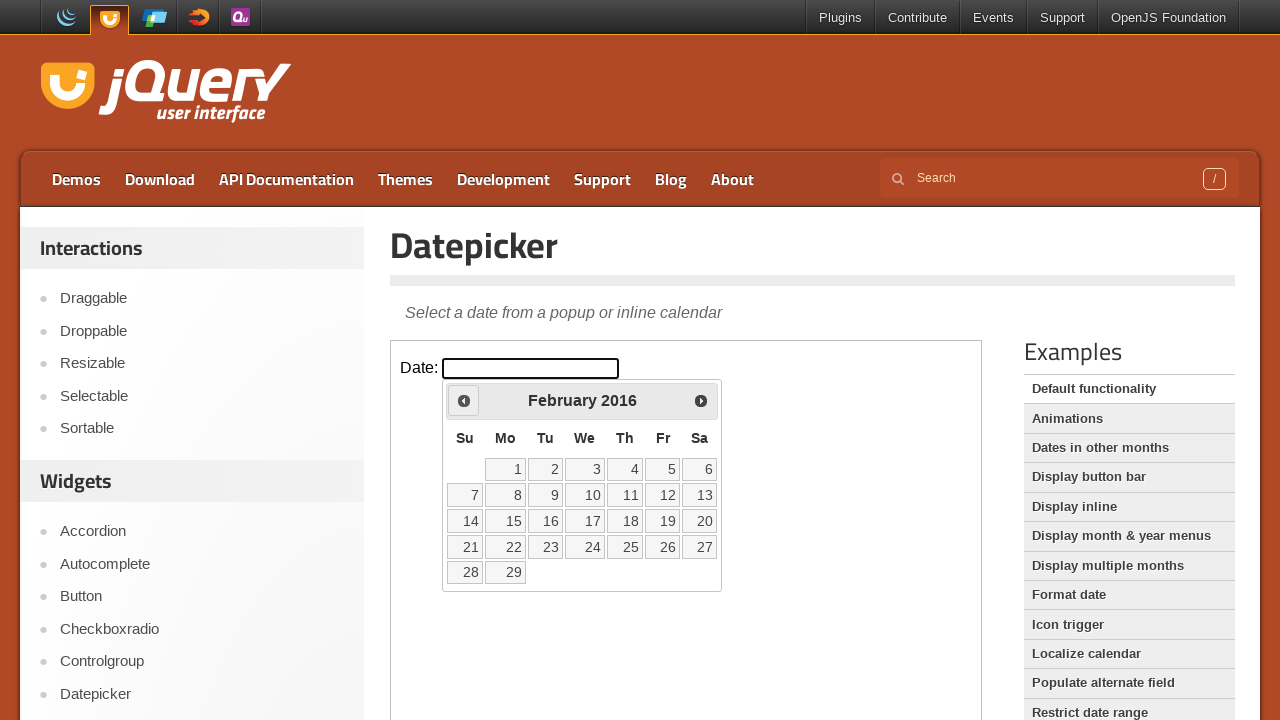

Retrieved current year: 2016
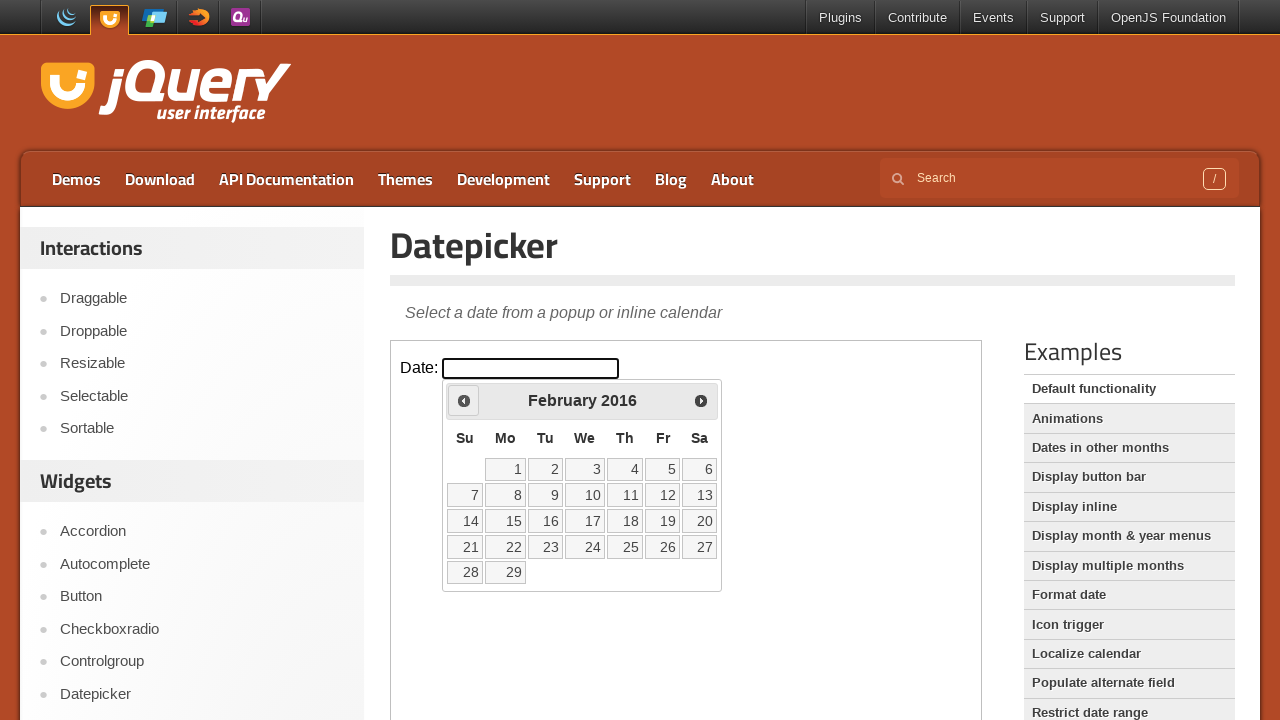

Clicked Previous button to navigate back (currently at February 2016) at (464, 400) on iframe >> nth=0 >> internal:control=enter-frame >> span:text('Prev')
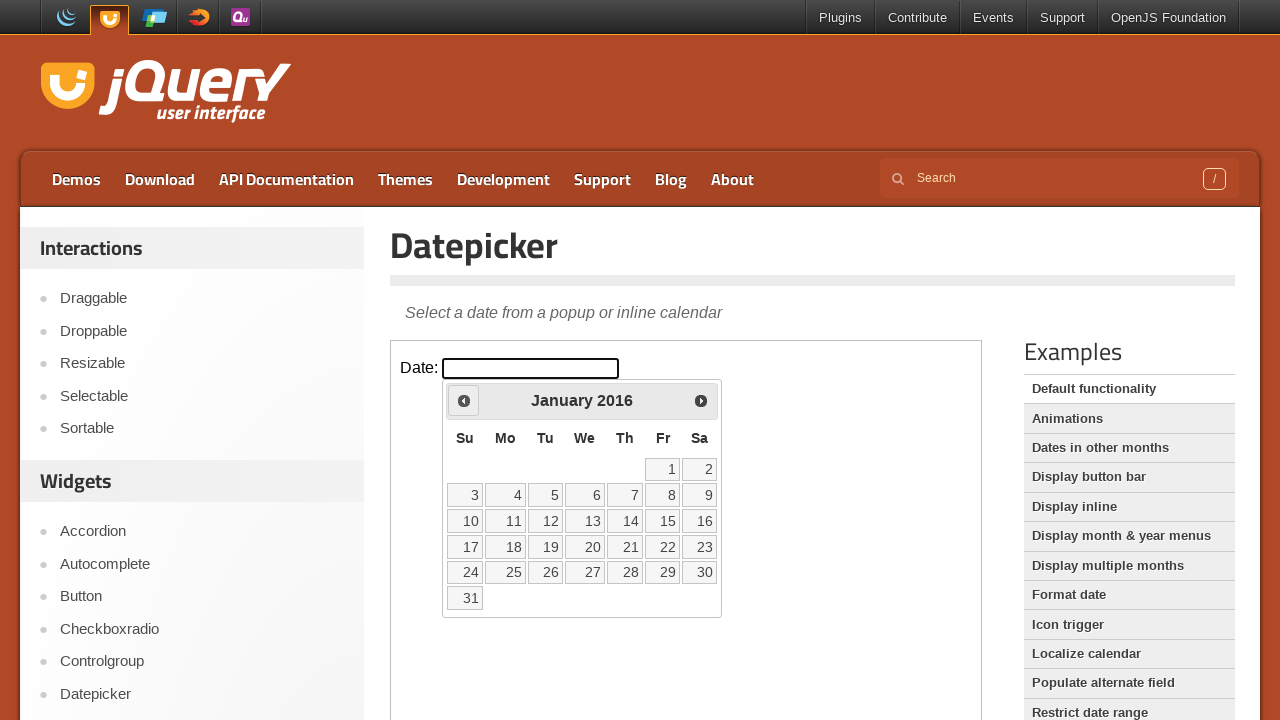

Retrieved current month: January
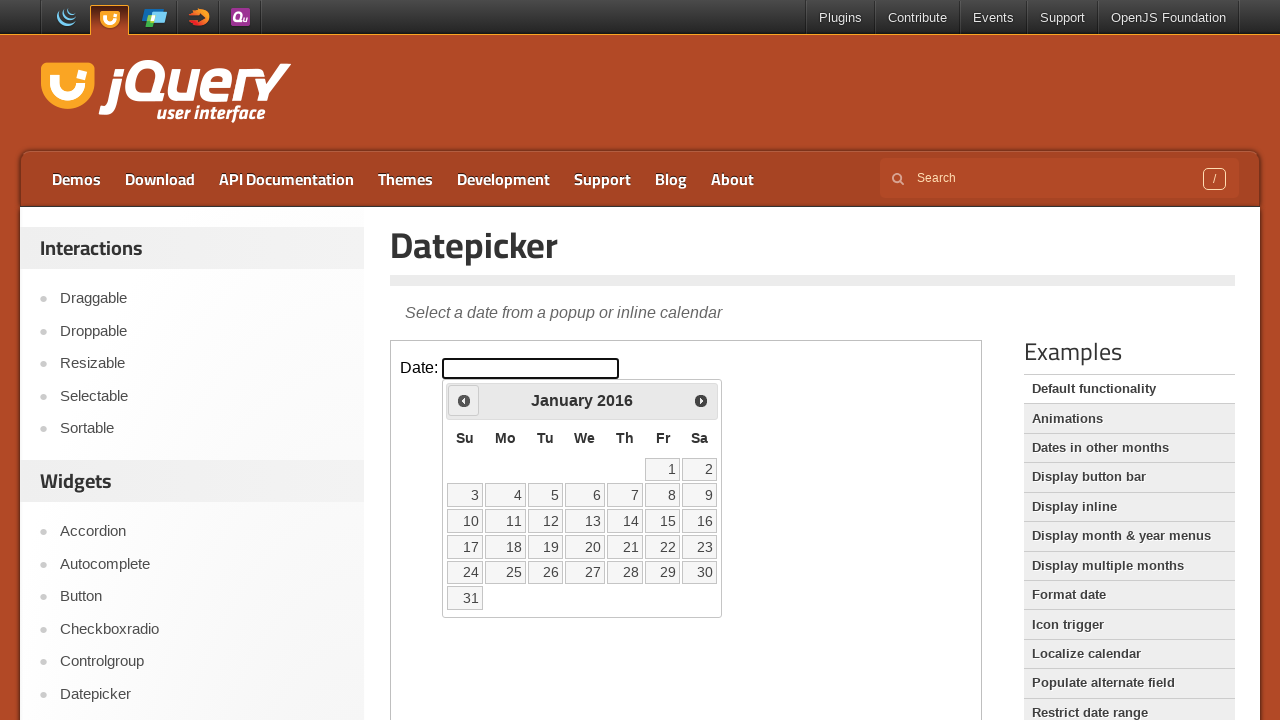

Retrieved current year: 2016
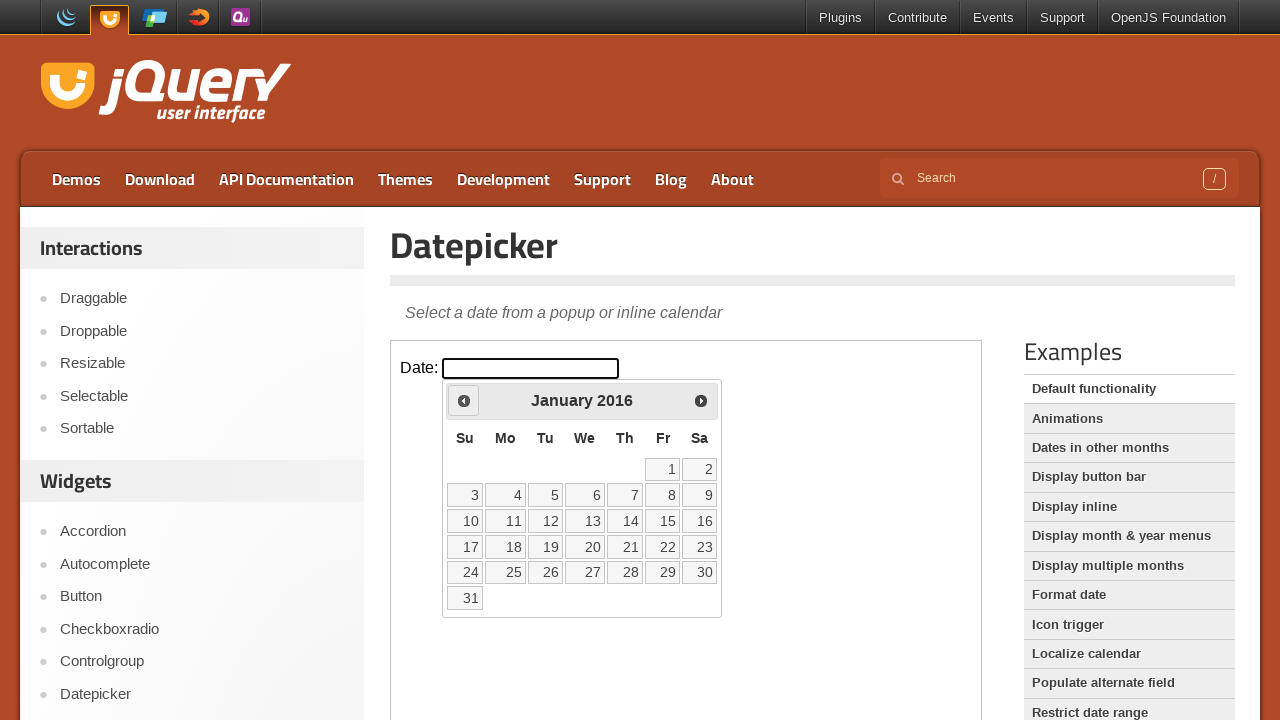

Clicked Previous button to navigate back (currently at January 2016) at (464, 400) on iframe >> nth=0 >> internal:control=enter-frame >> span:text('Prev')
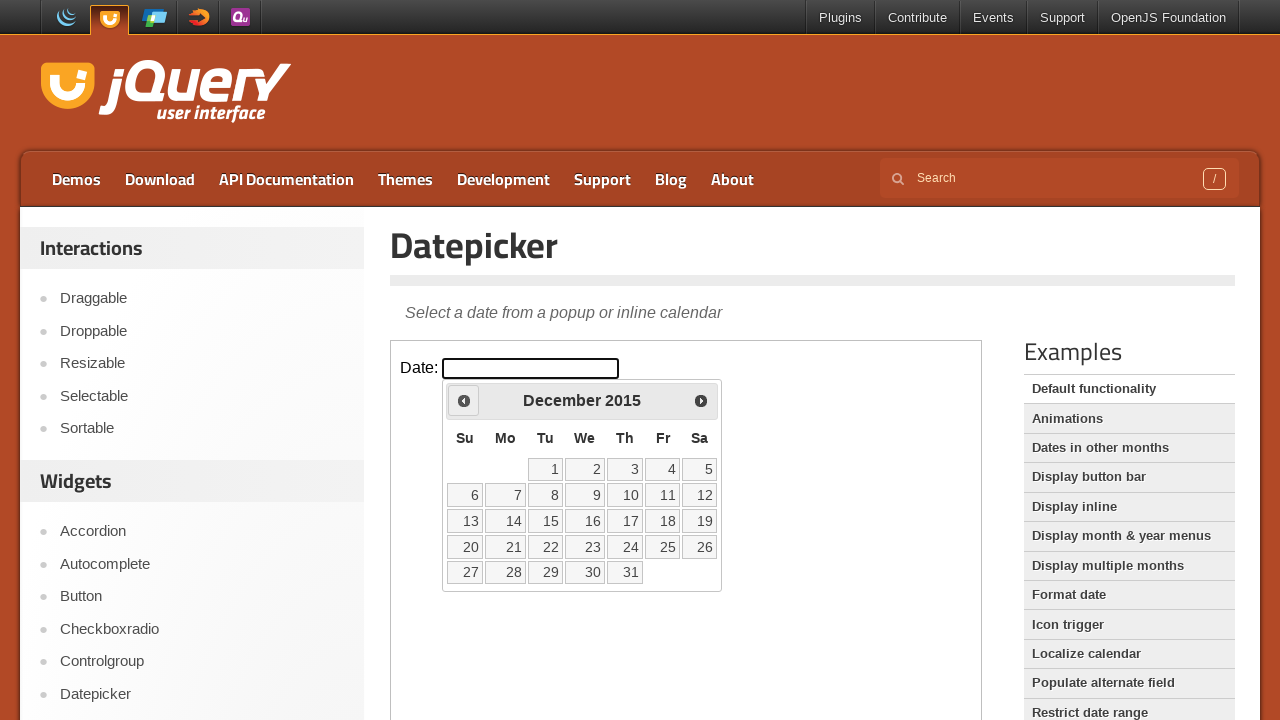

Retrieved current month: December
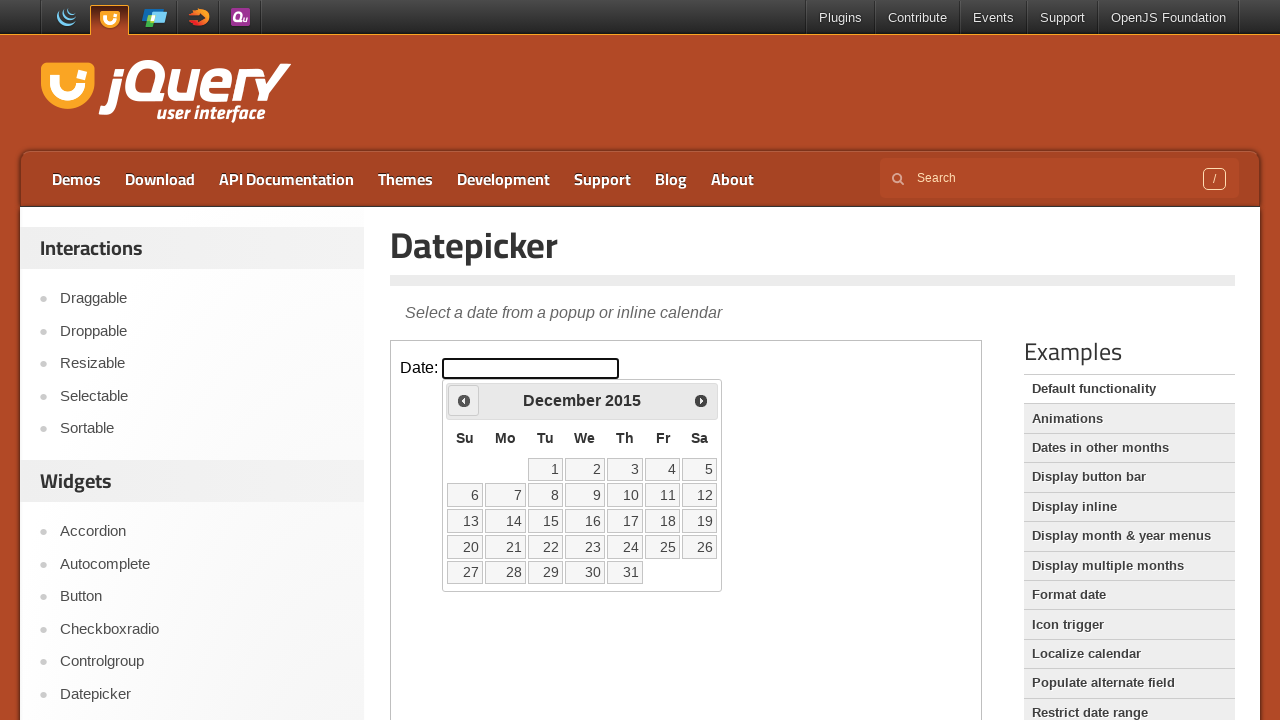

Retrieved current year: 2015
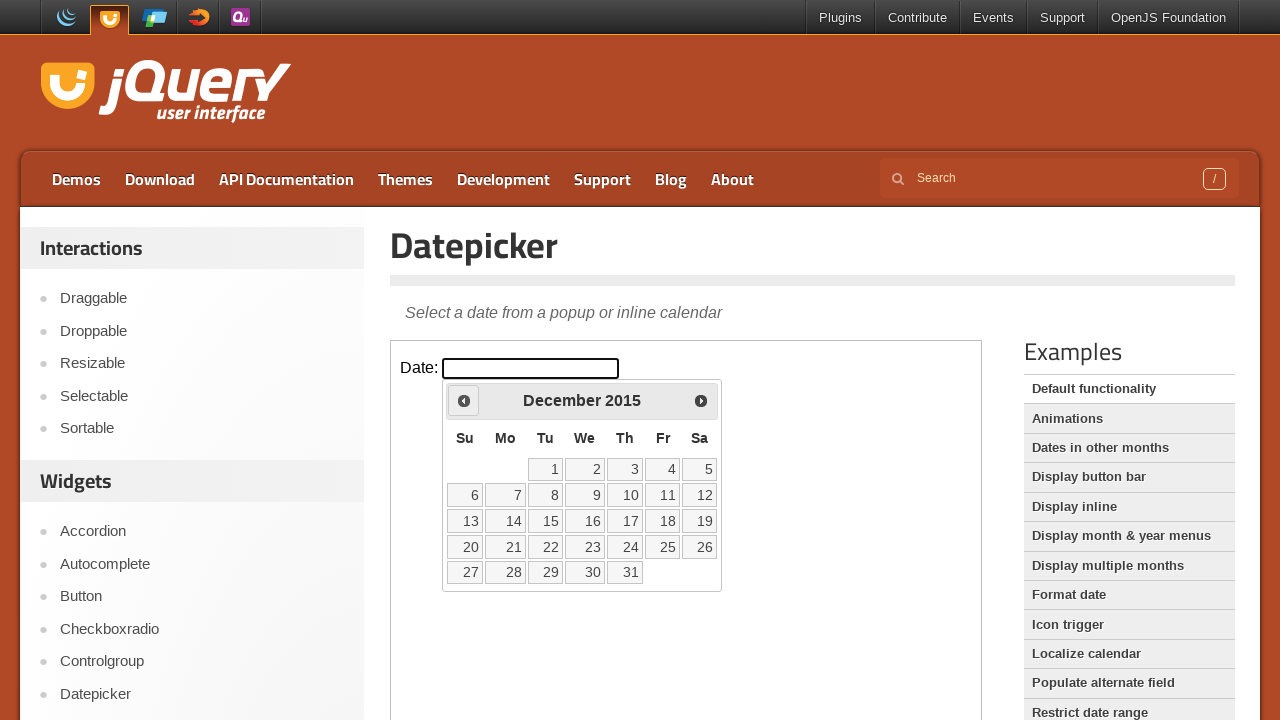

Clicked Previous button to navigate back (currently at December 2015) at (464, 400) on iframe >> nth=0 >> internal:control=enter-frame >> span:text('Prev')
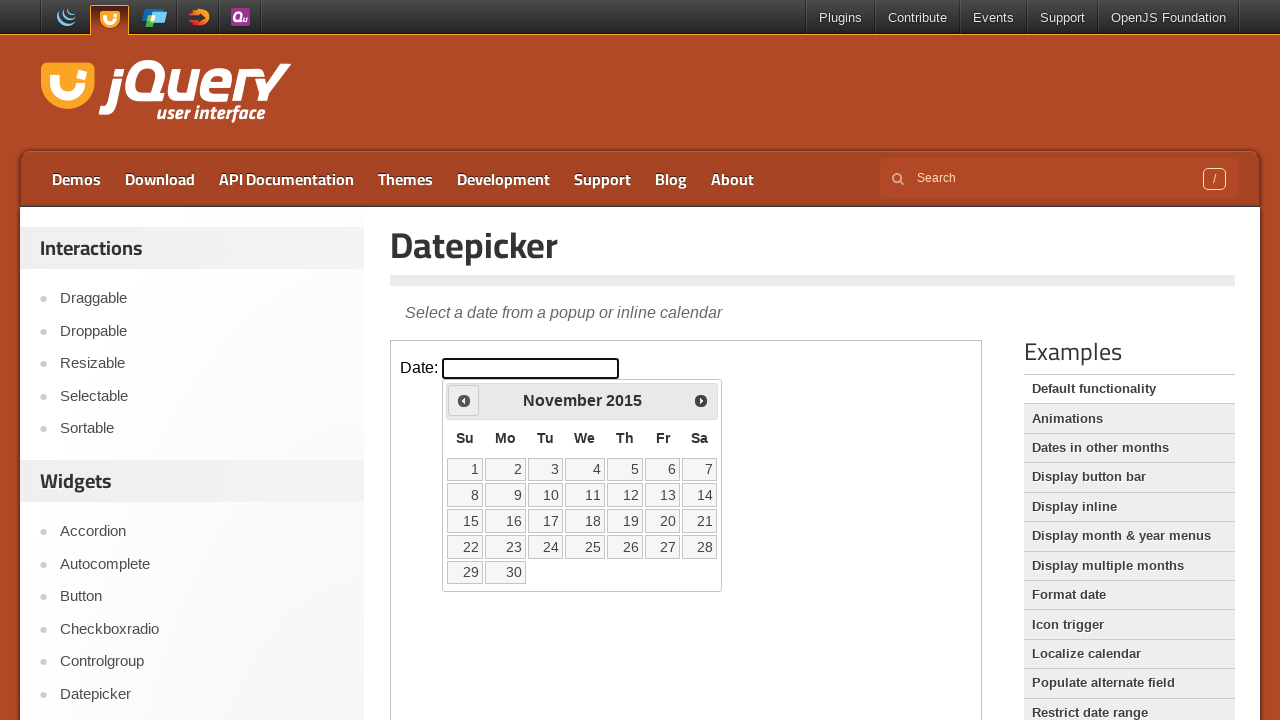

Retrieved current month: November
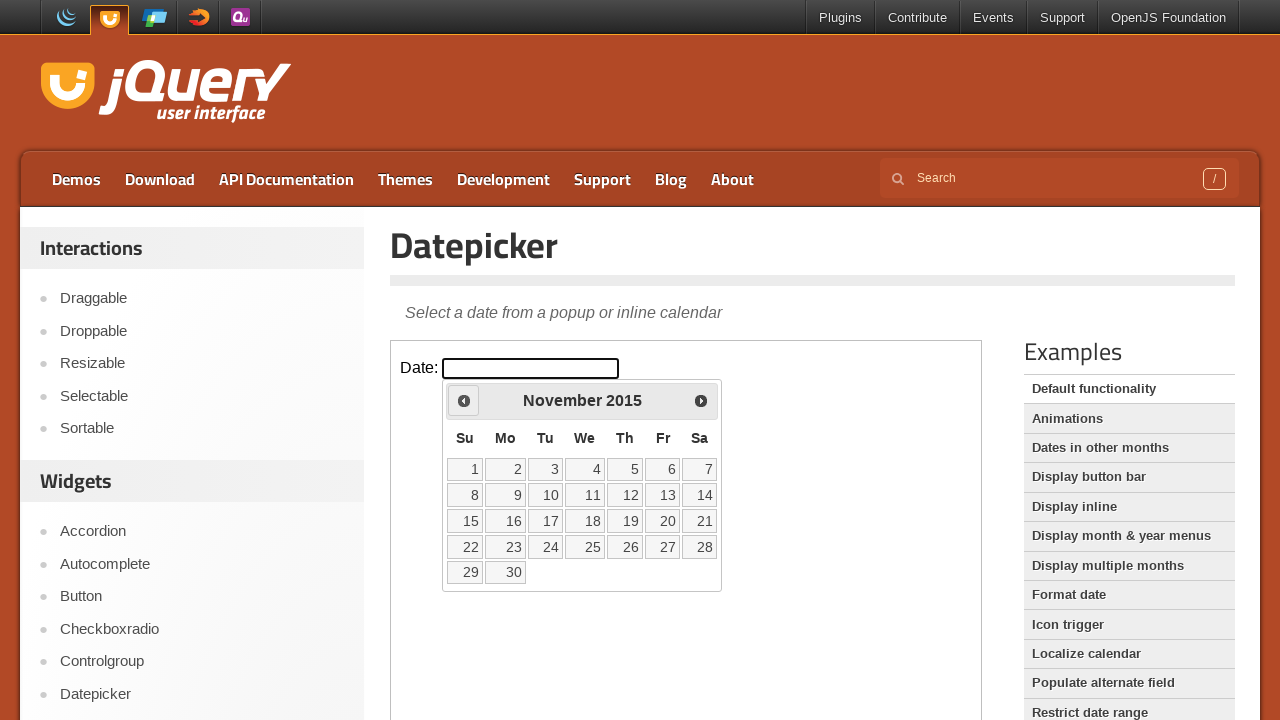

Retrieved current year: 2015
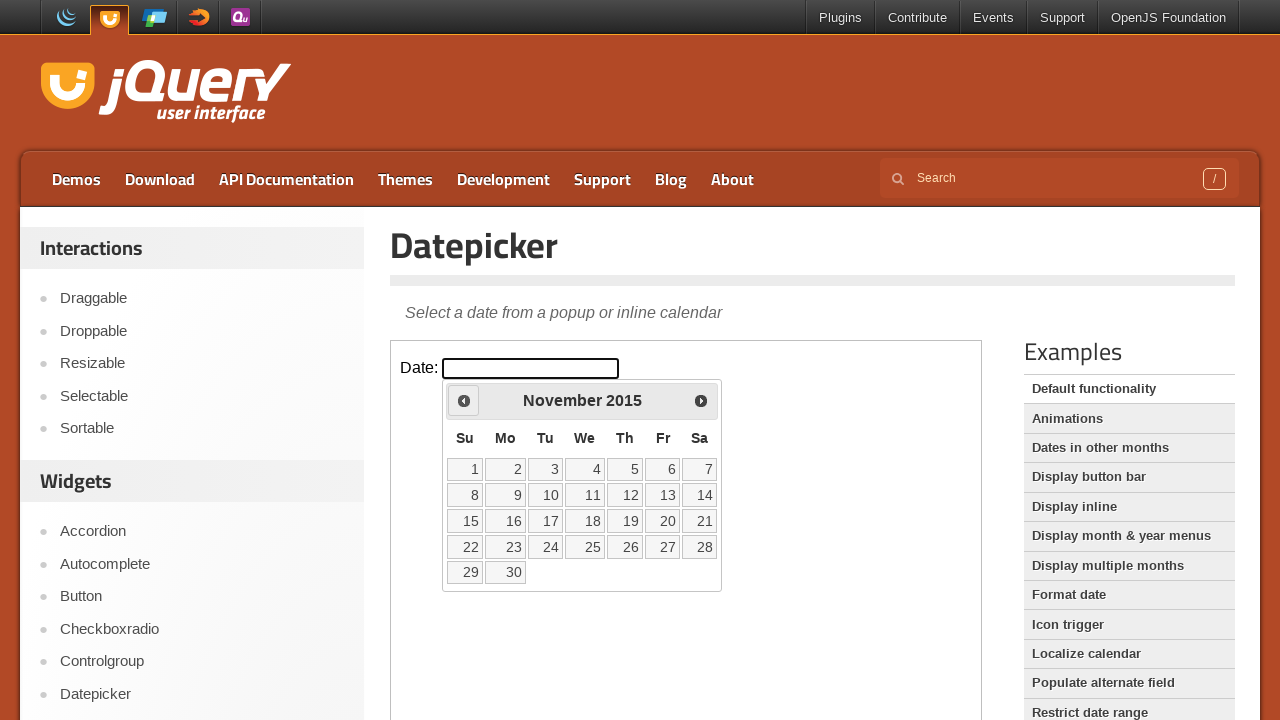

Clicked Previous button to navigate back (currently at November 2015) at (464, 400) on iframe >> nth=0 >> internal:control=enter-frame >> span:text('Prev')
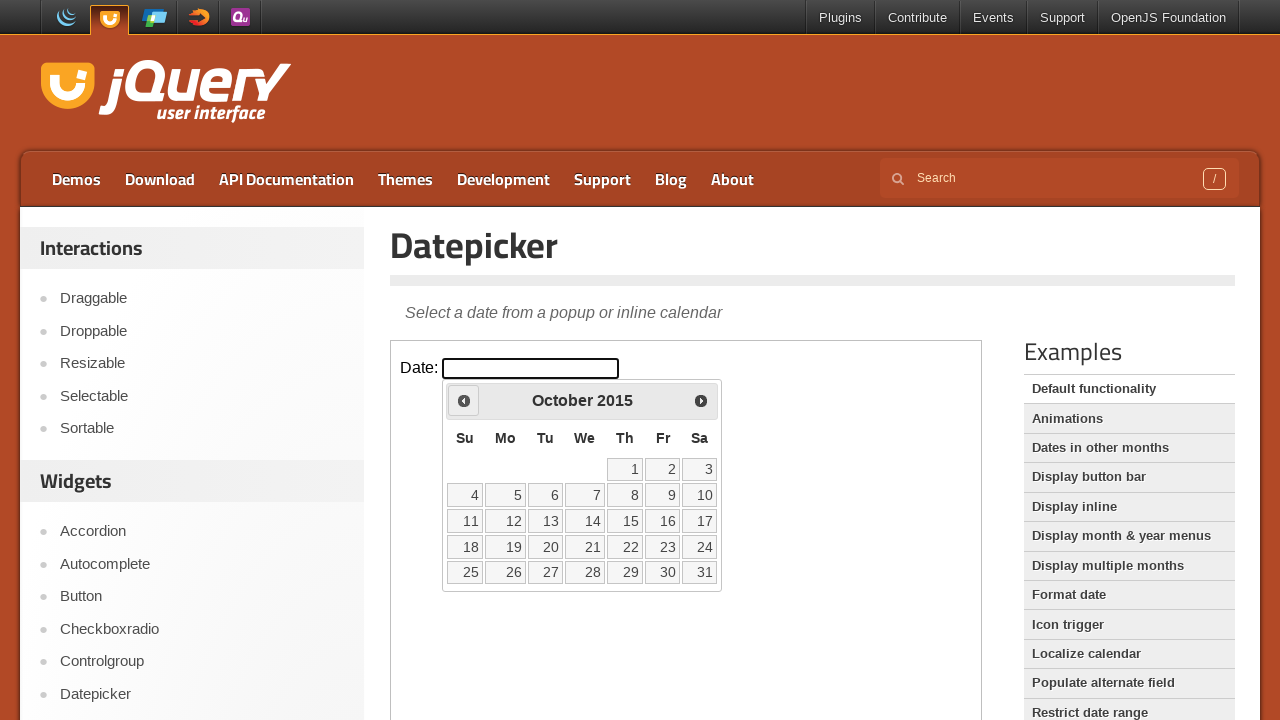

Retrieved current month: October
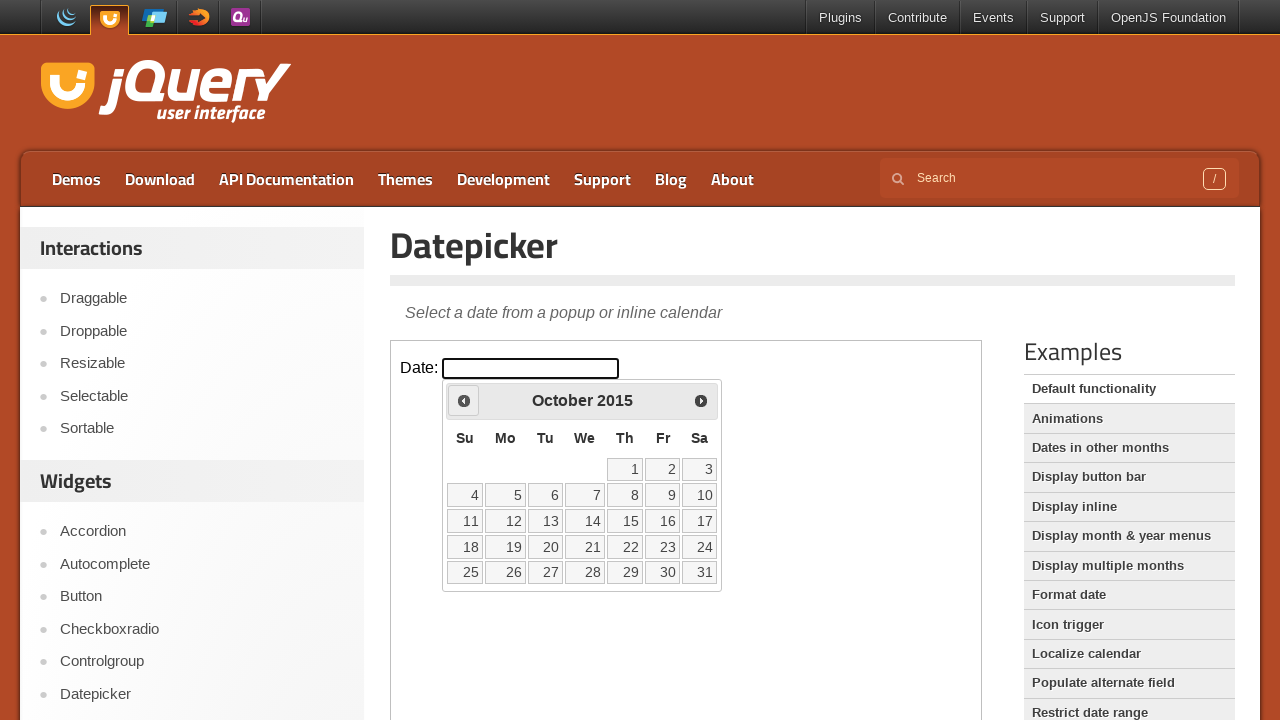

Retrieved current year: 2015
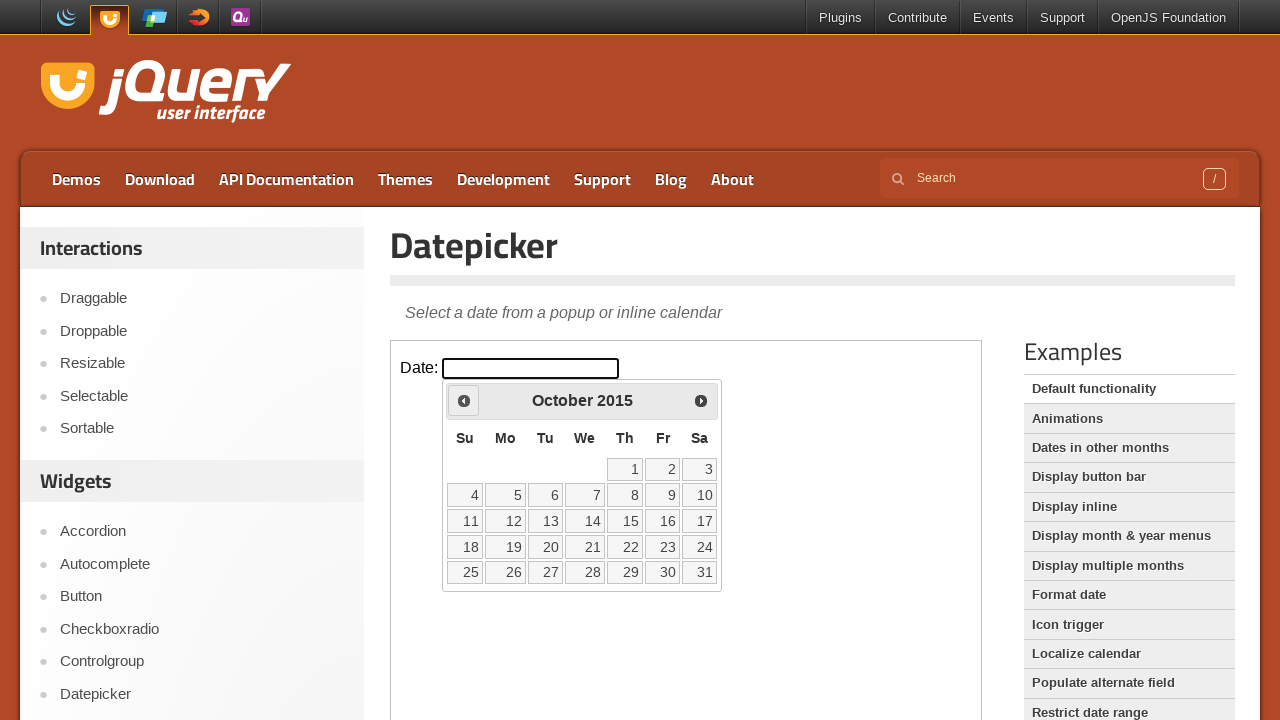

Clicked Previous button to navigate back (currently at October 2015) at (464, 400) on iframe >> nth=0 >> internal:control=enter-frame >> span:text('Prev')
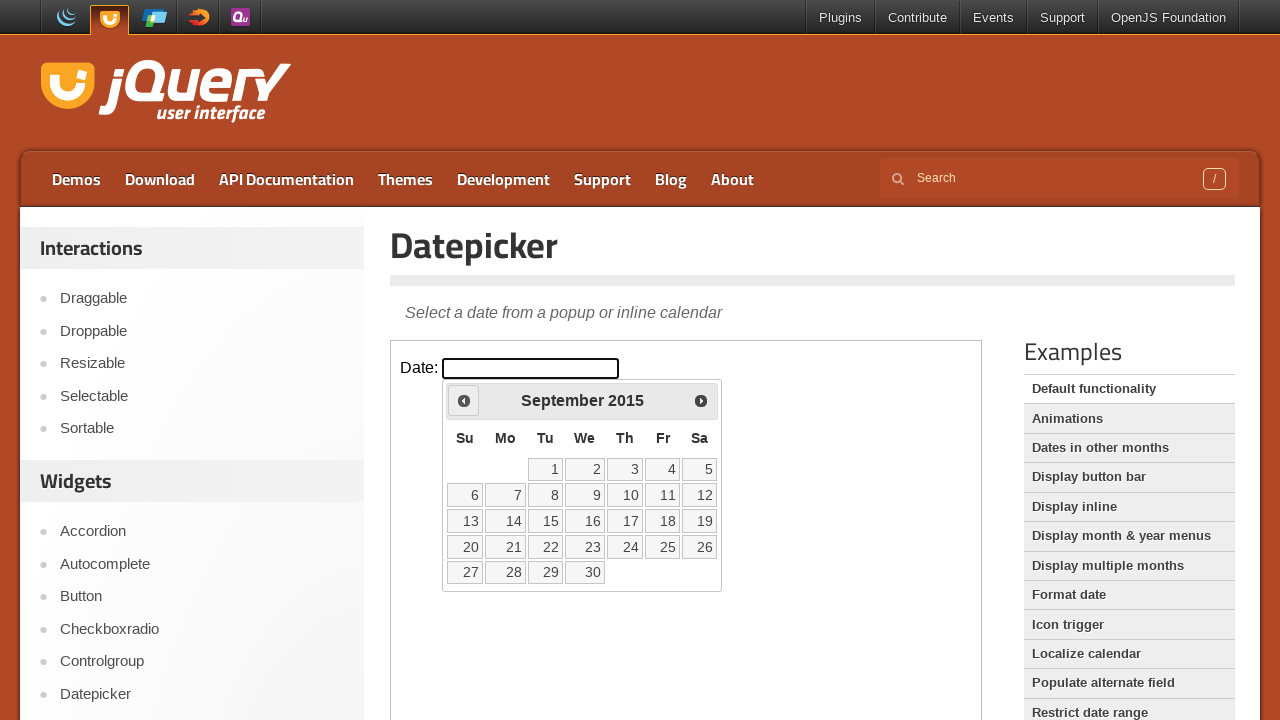

Retrieved current month: September
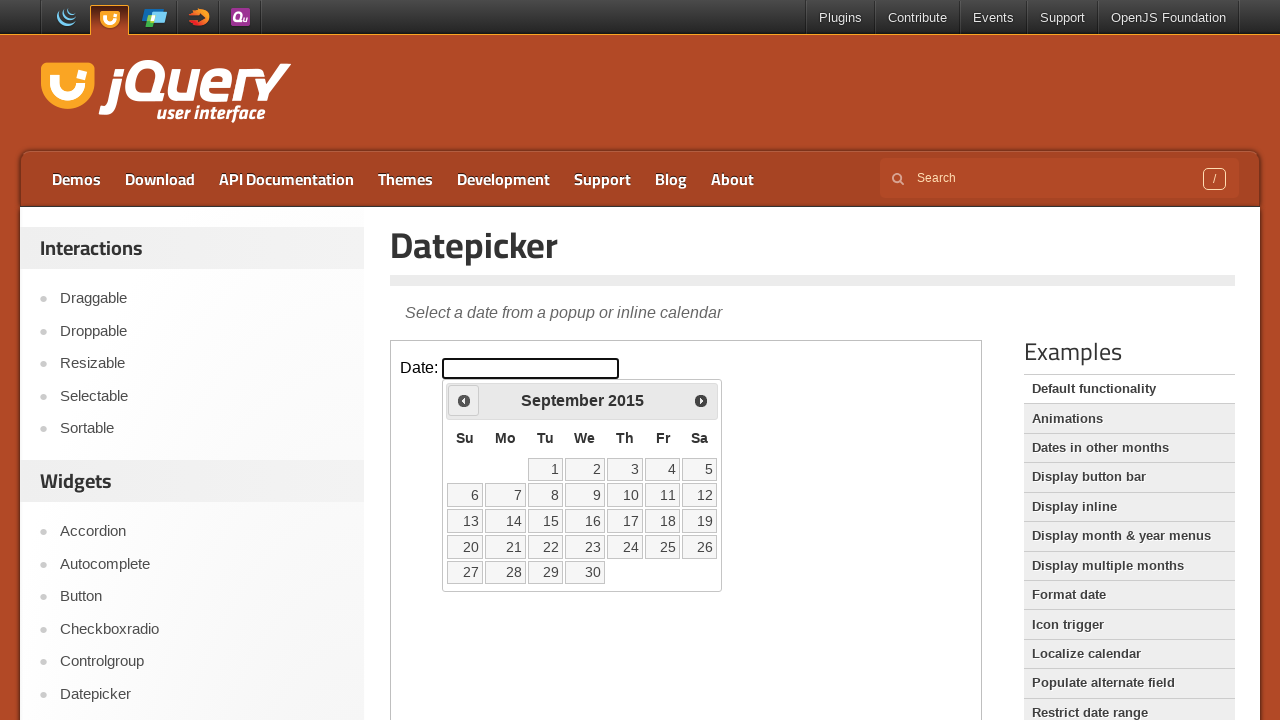

Retrieved current year: 2015
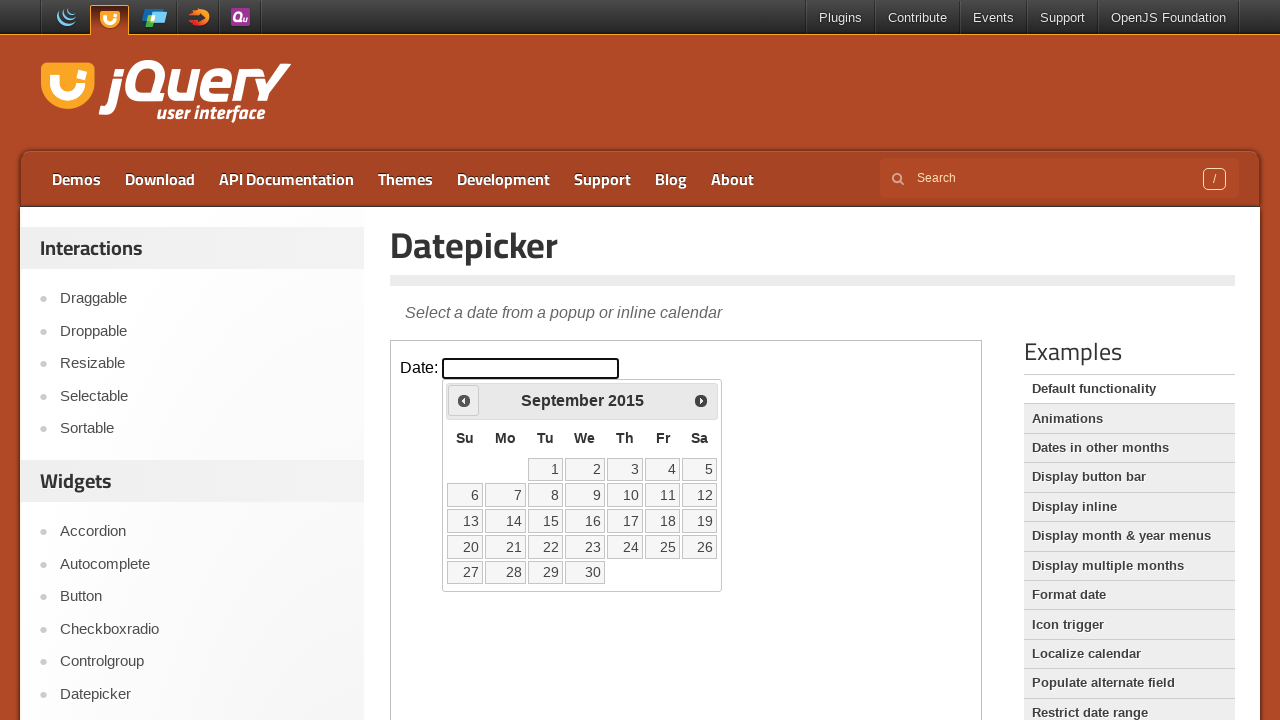

Clicked Previous button to navigate back (currently at September 2015) at (464, 400) on iframe >> nth=0 >> internal:control=enter-frame >> span:text('Prev')
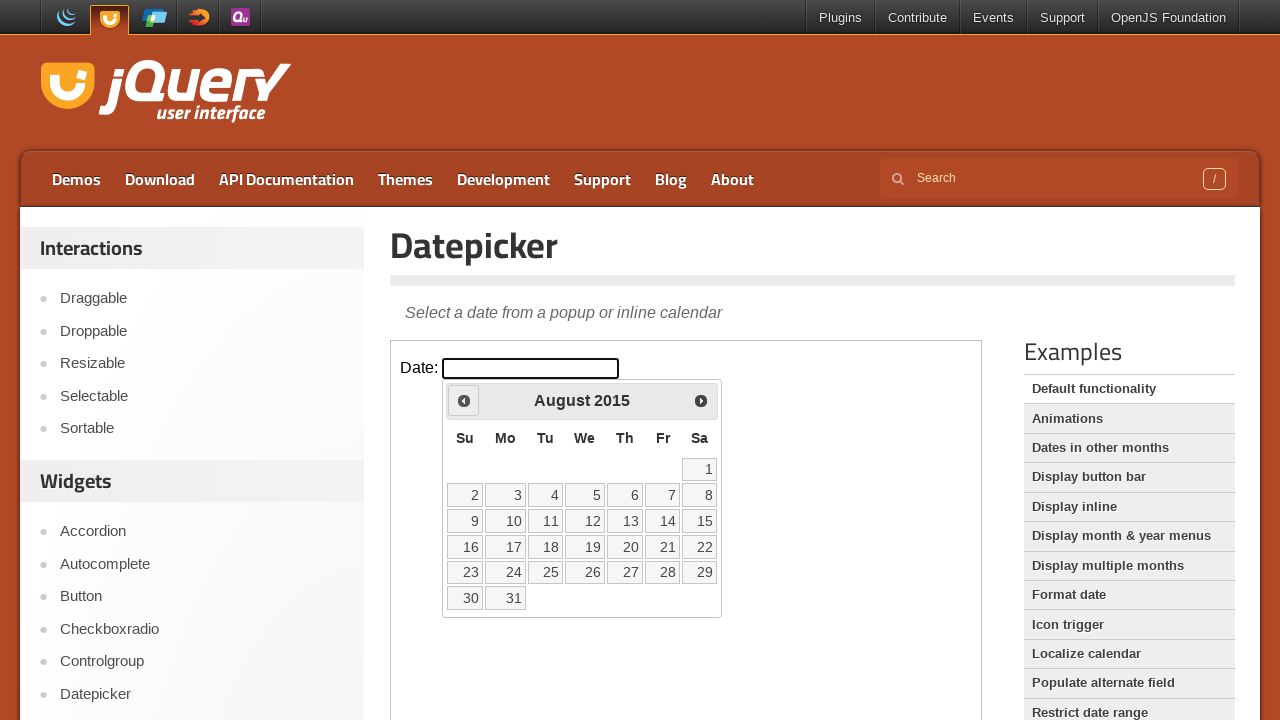

Retrieved current month: August
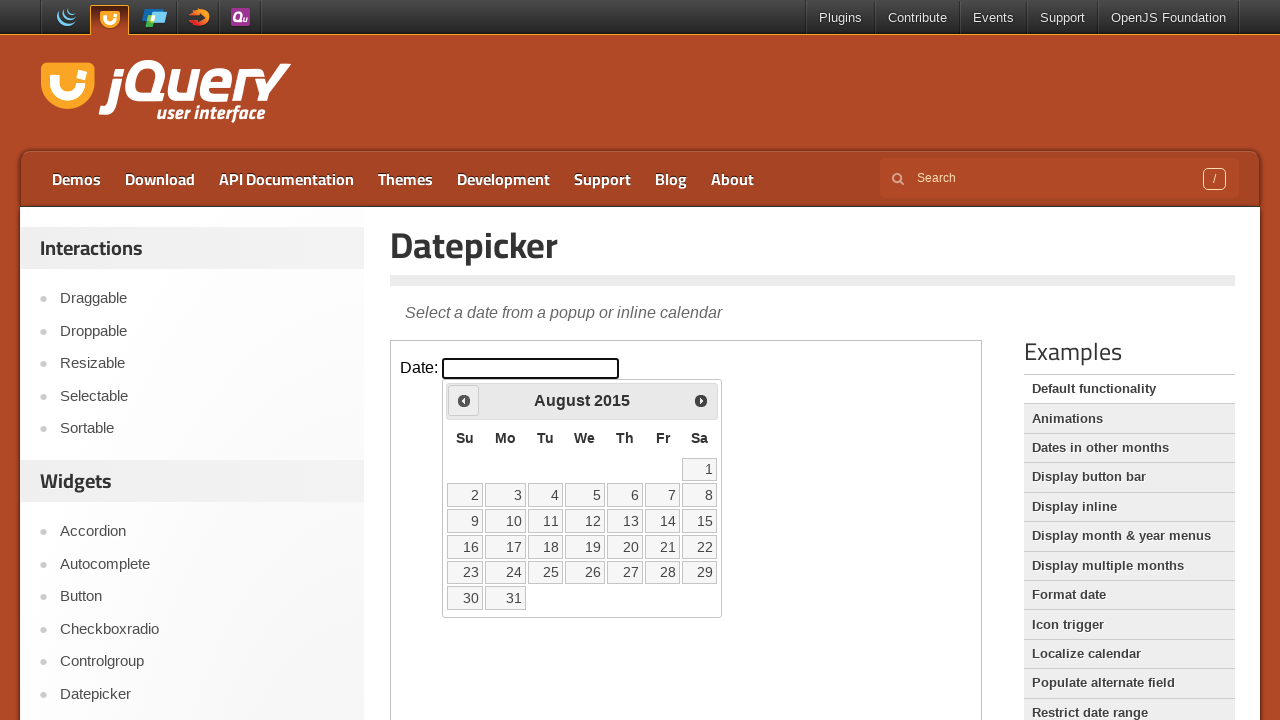

Retrieved current year: 2015
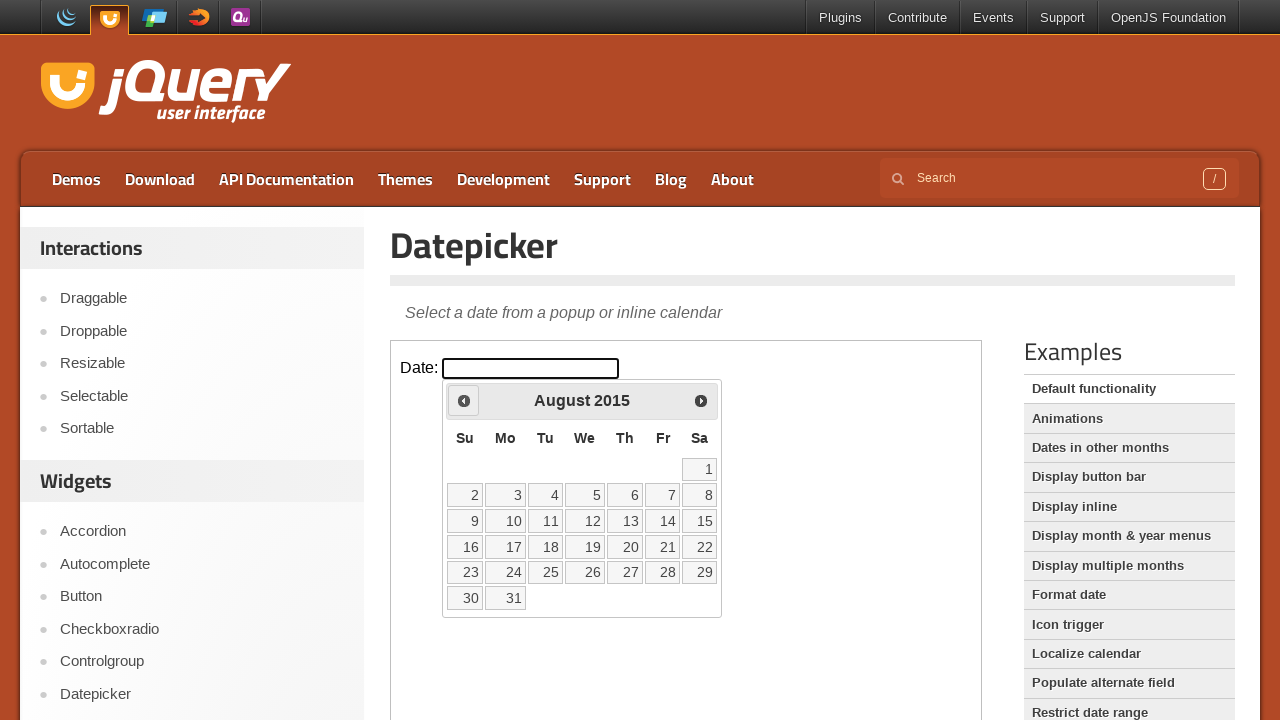

Clicked Previous button to navigate back (currently at August 2015) at (464, 400) on iframe >> nth=0 >> internal:control=enter-frame >> span:text('Prev')
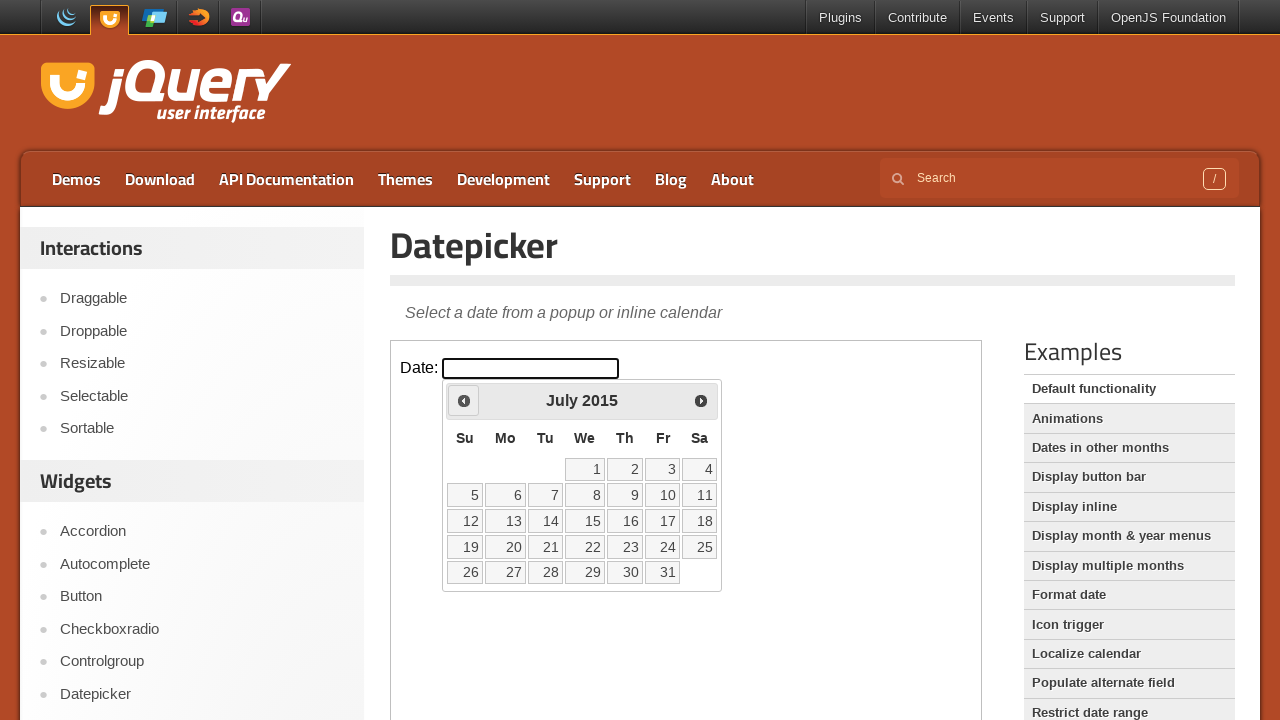

Retrieved current month: July
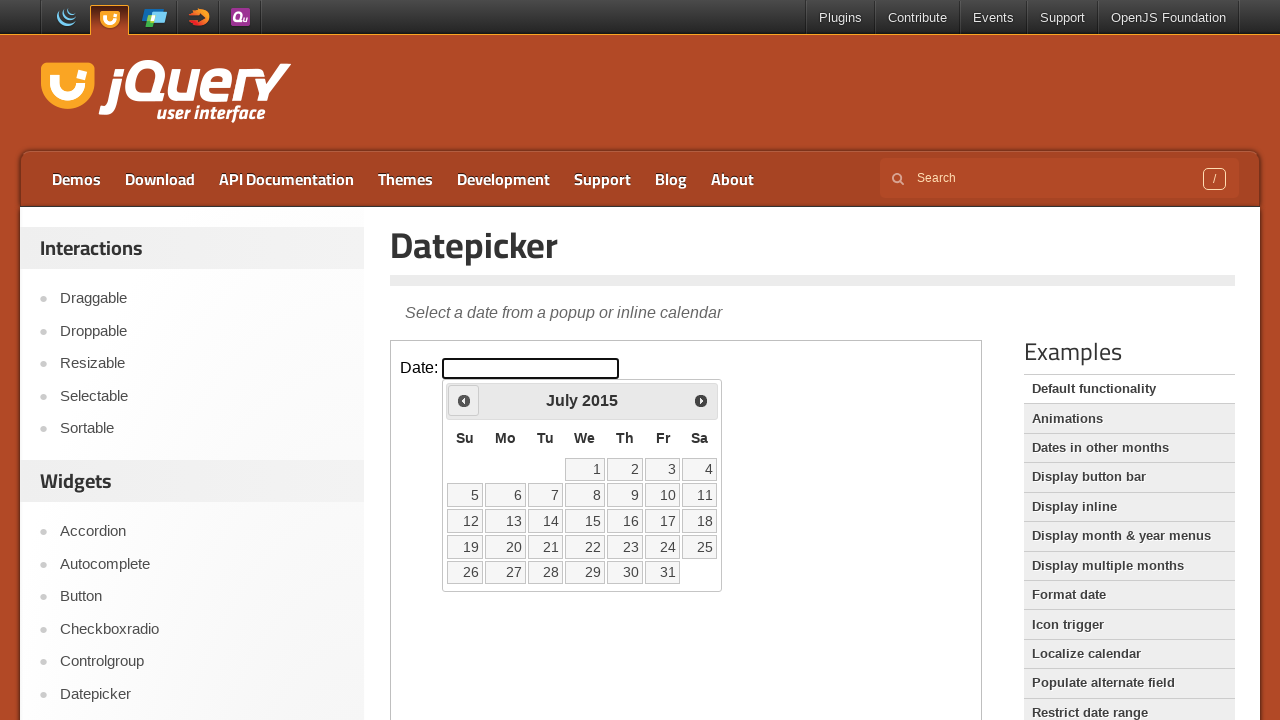

Retrieved current year: 2015
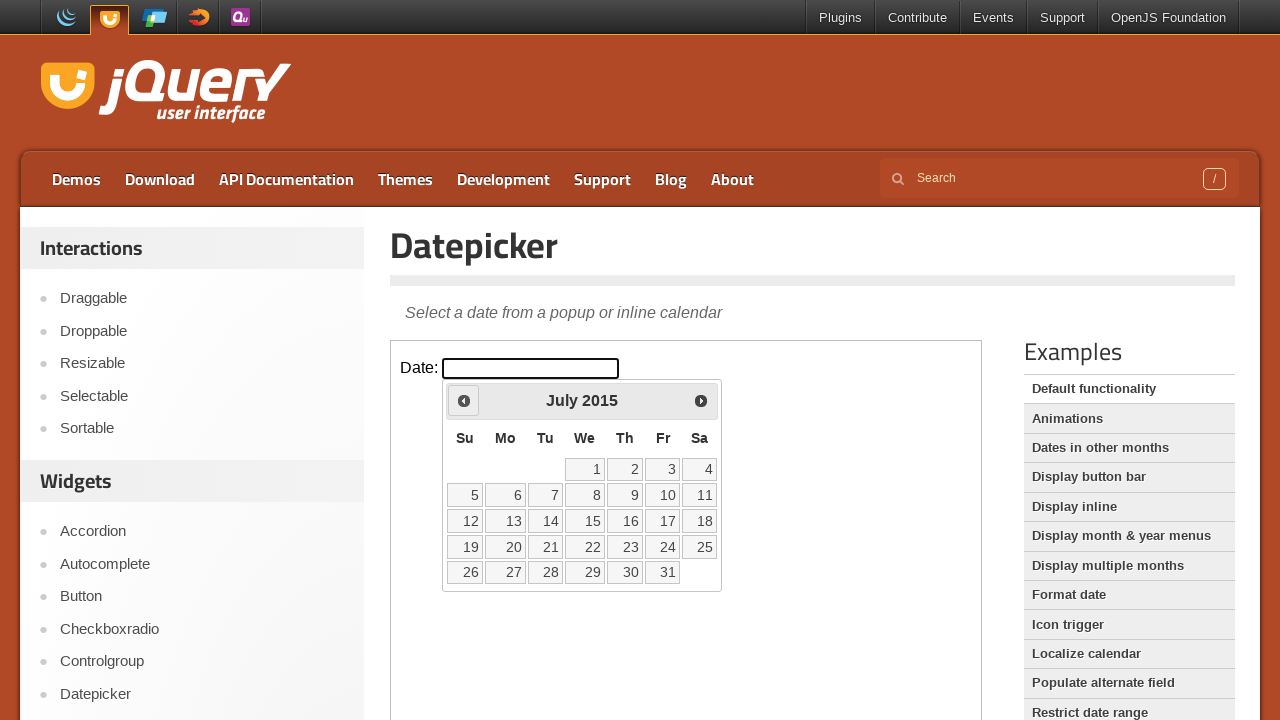

Clicked Previous button to navigate back (currently at July 2015) at (464, 400) on iframe >> nth=0 >> internal:control=enter-frame >> span:text('Prev')
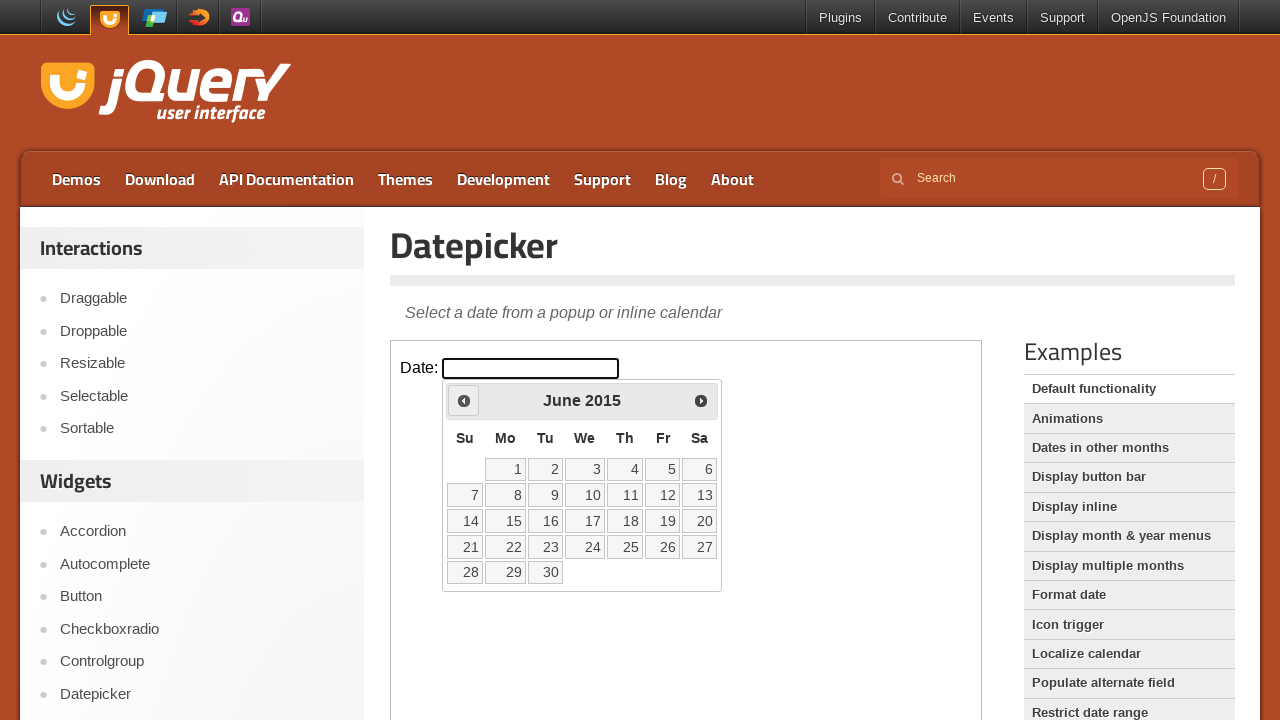

Retrieved current month: June
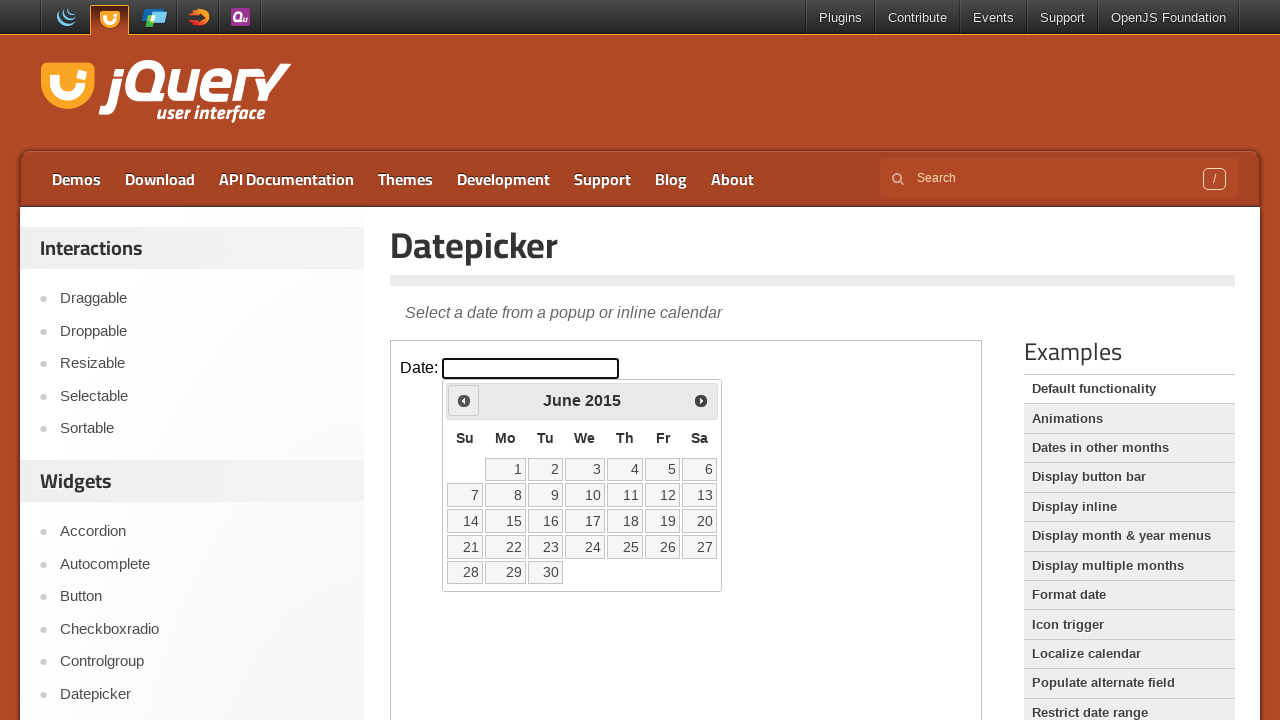

Retrieved current year: 2015
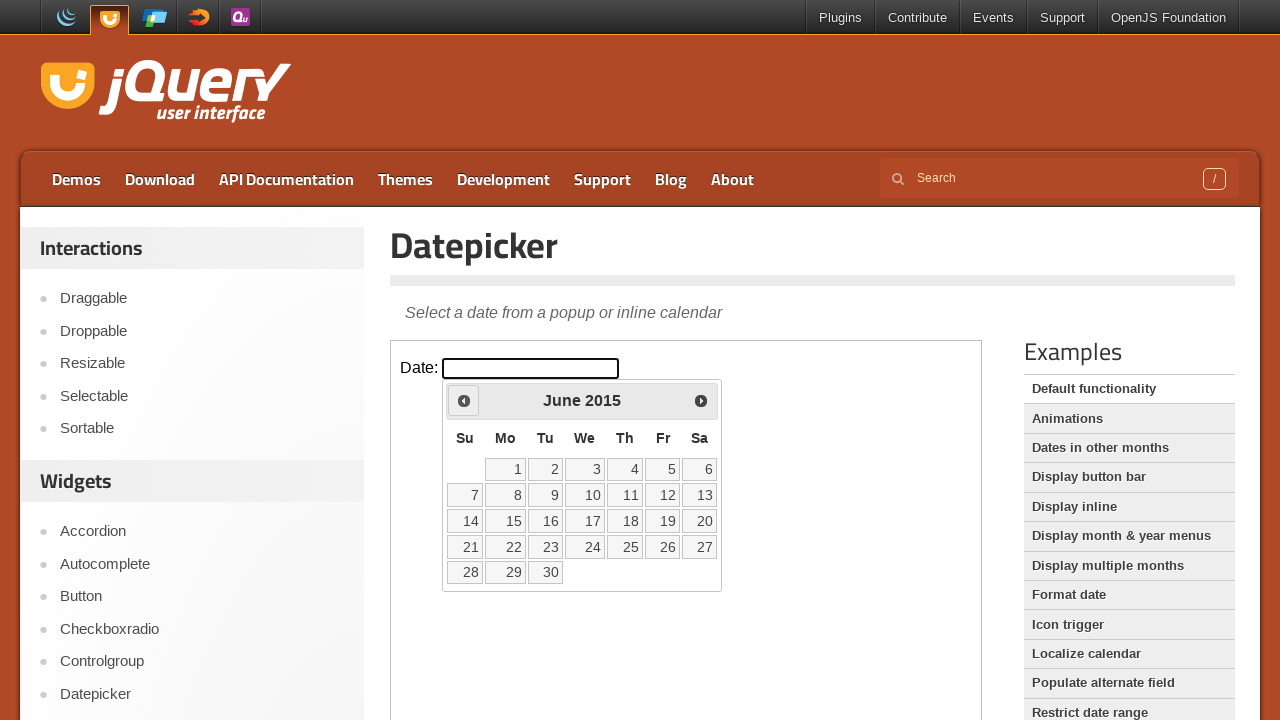

Clicked Previous button to navigate back (currently at June 2015) at (464, 400) on iframe >> nth=0 >> internal:control=enter-frame >> span:text('Prev')
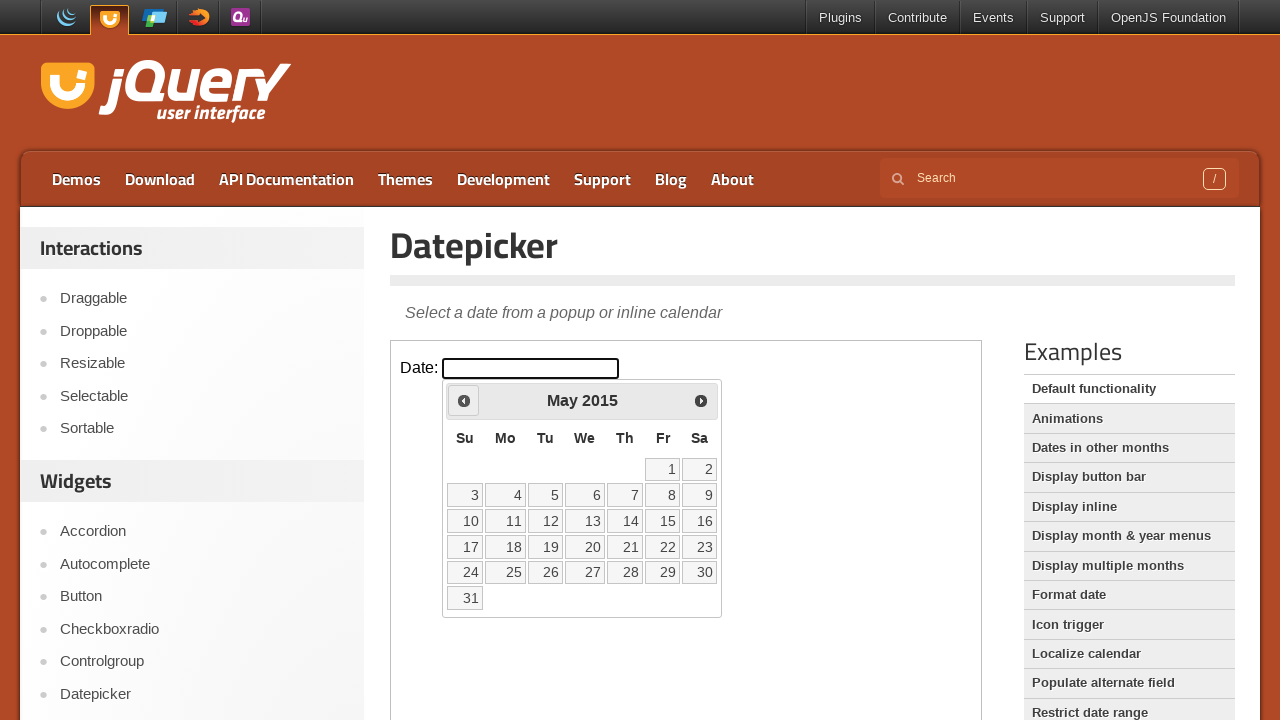

Retrieved current month: May
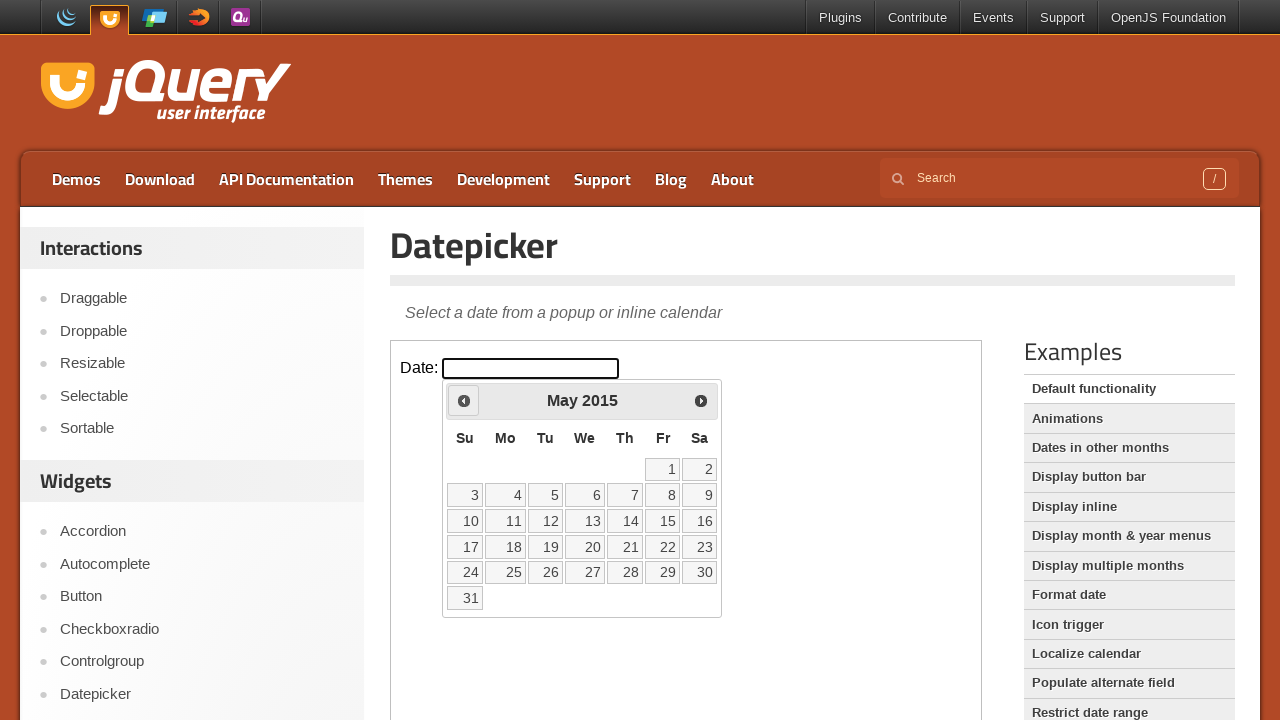

Retrieved current year: 2015
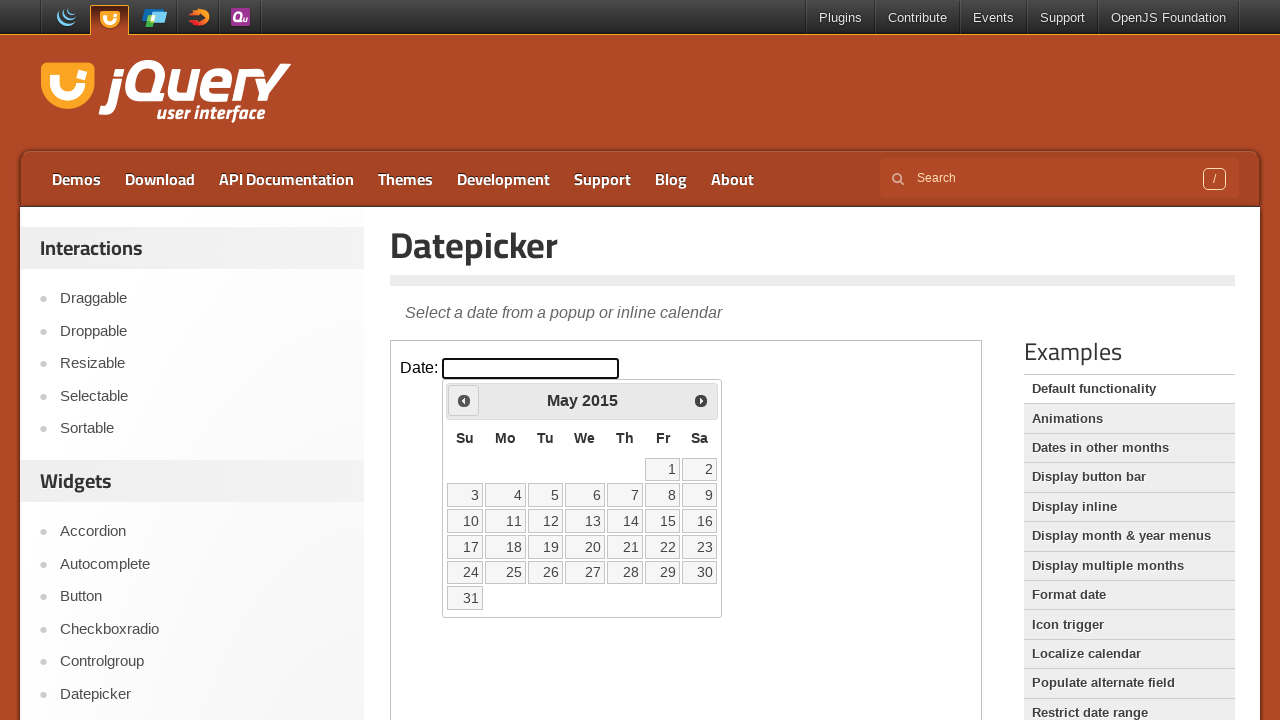

Clicked Previous button to navigate back (currently at May 2015) at (464, 400) on iframe >> nth=0 >> internal:control=enter-frame >> span:text('Prev')
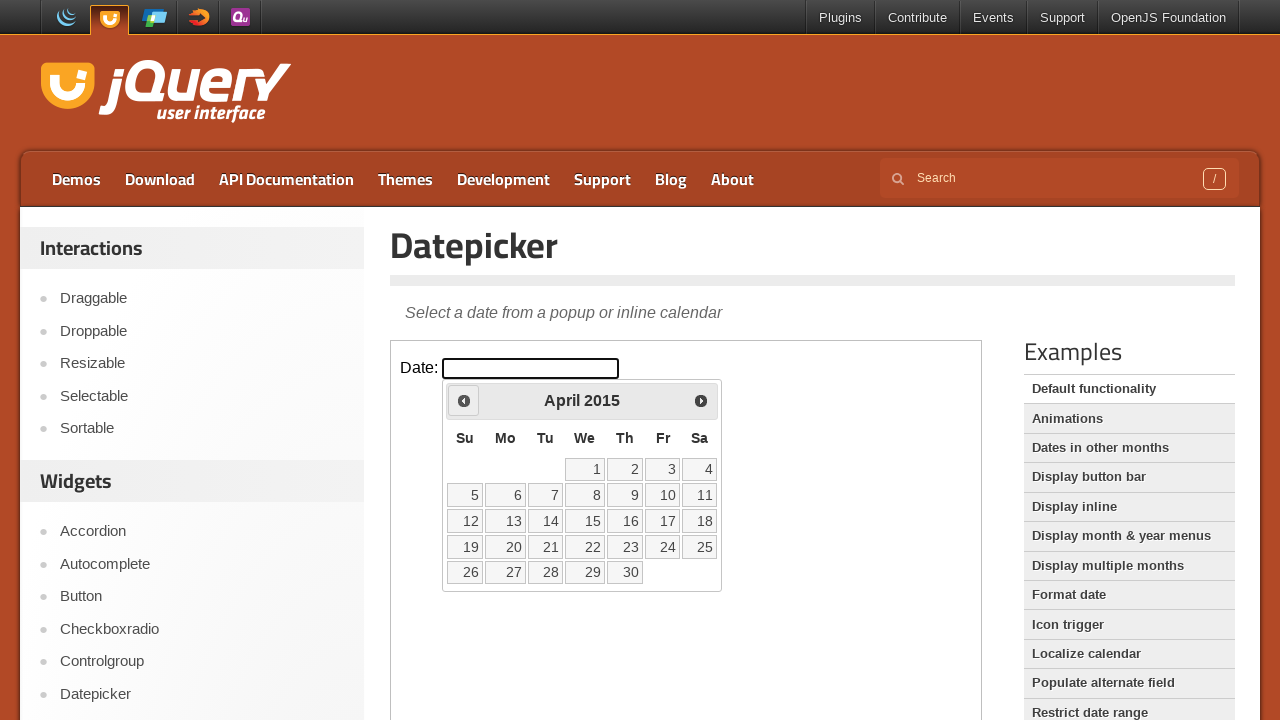

Retrieved current month: April
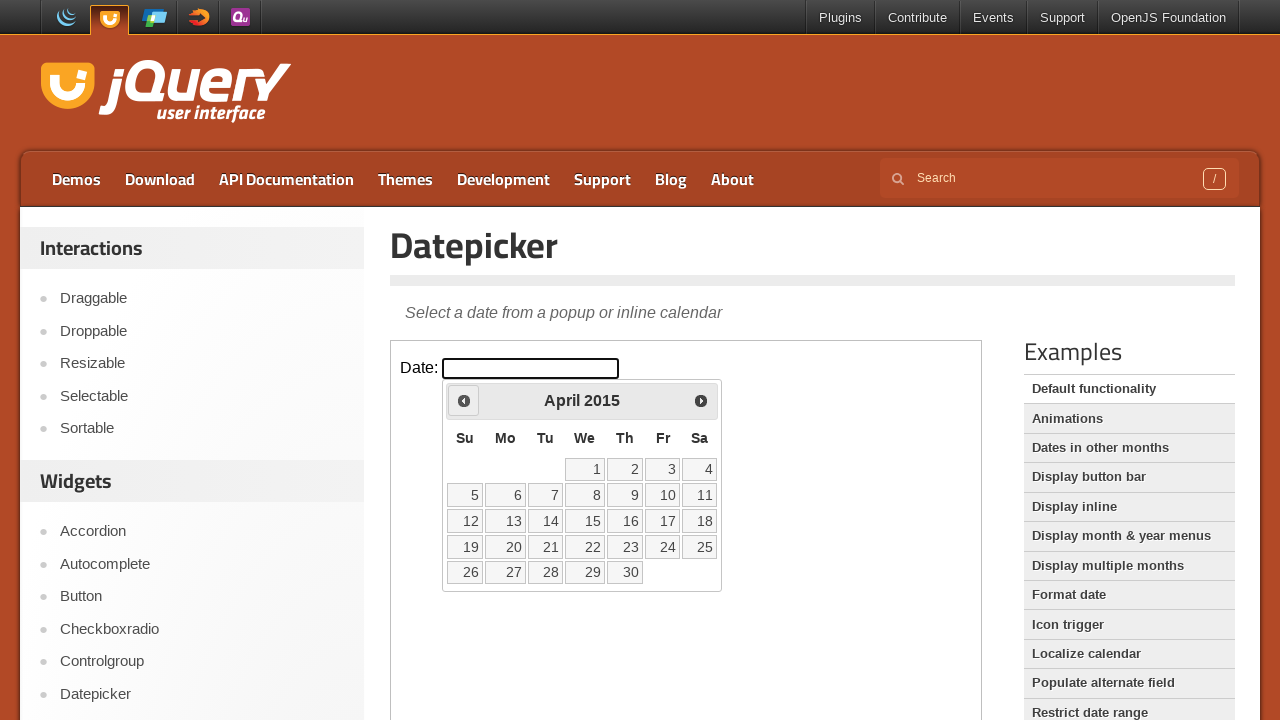

Retrieved current year: 2015
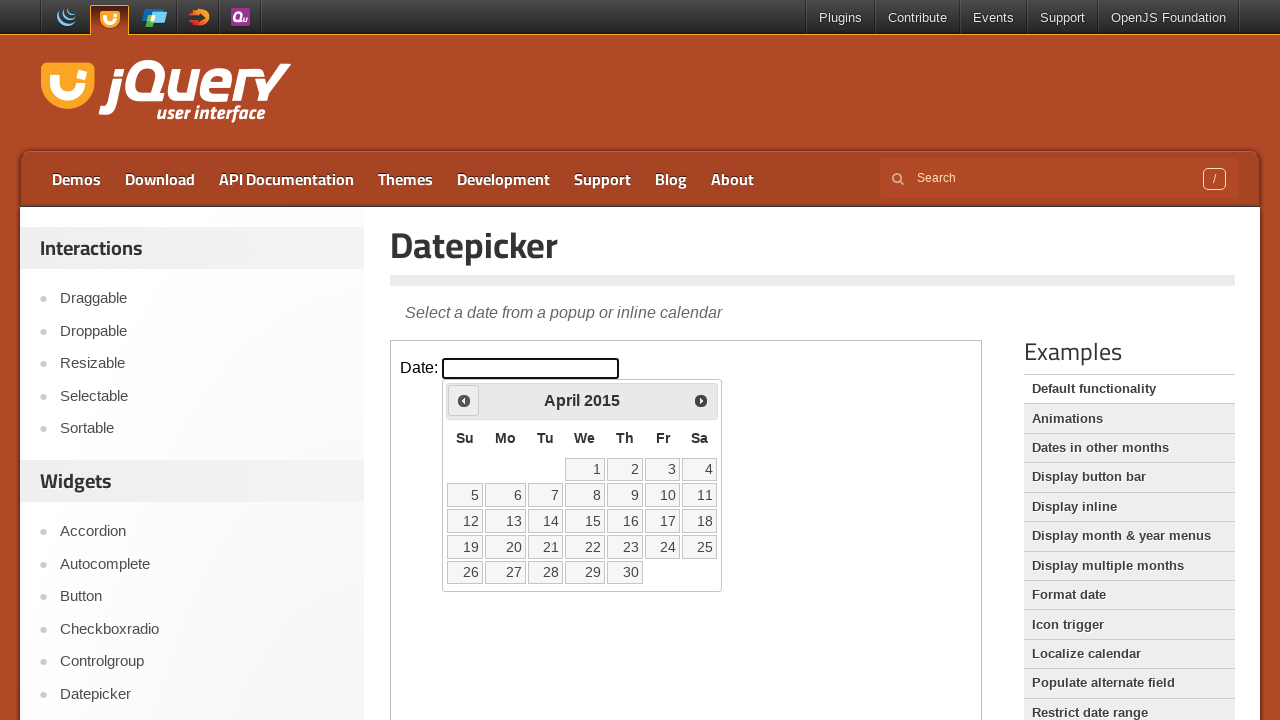

Clicked Previous button to navigate back (currently at April 2015) at (464, 400) on iframe >> nth=0 >> internal:control=enter-frame >> span:text('Prev')
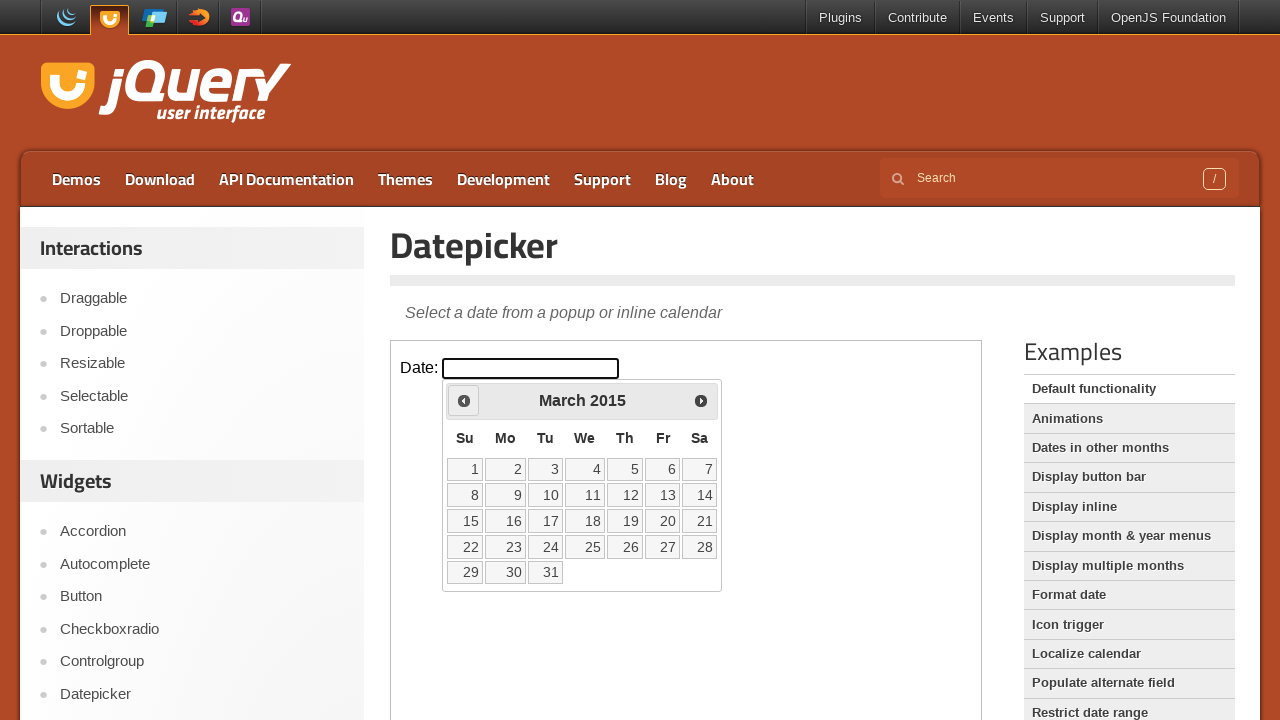

Retrieved current month: March
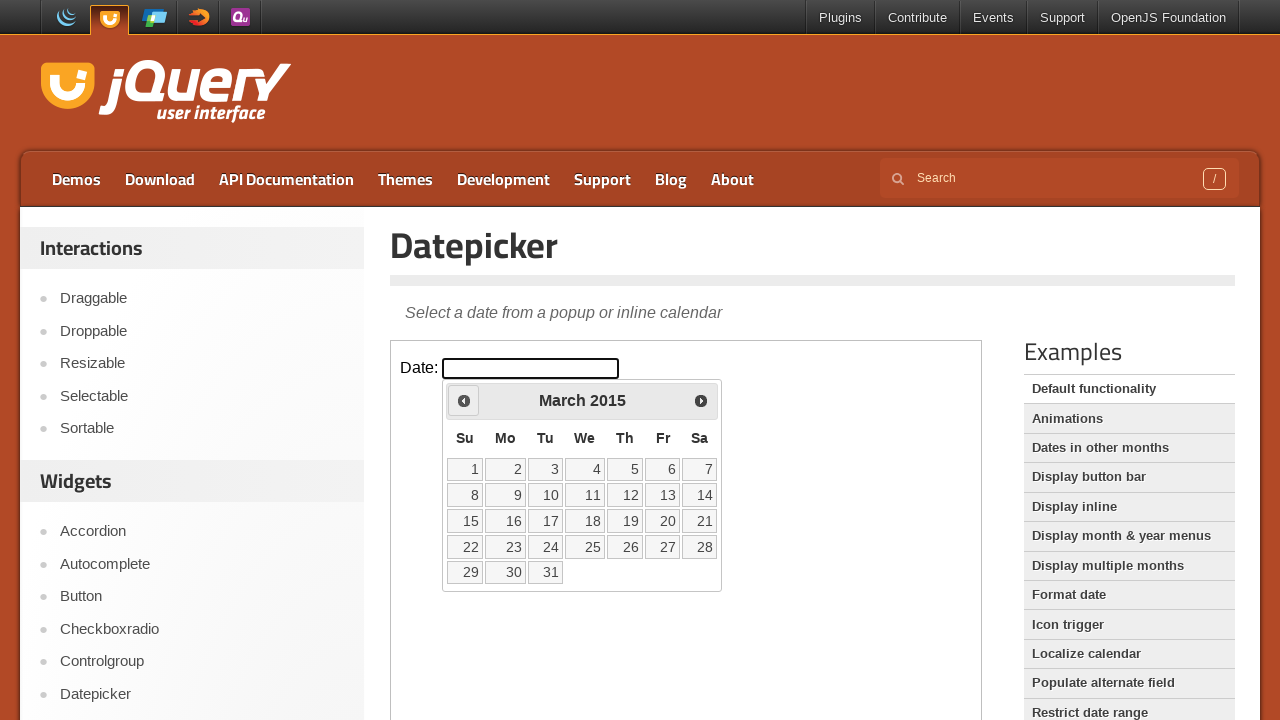

Retrieved current year: 2015
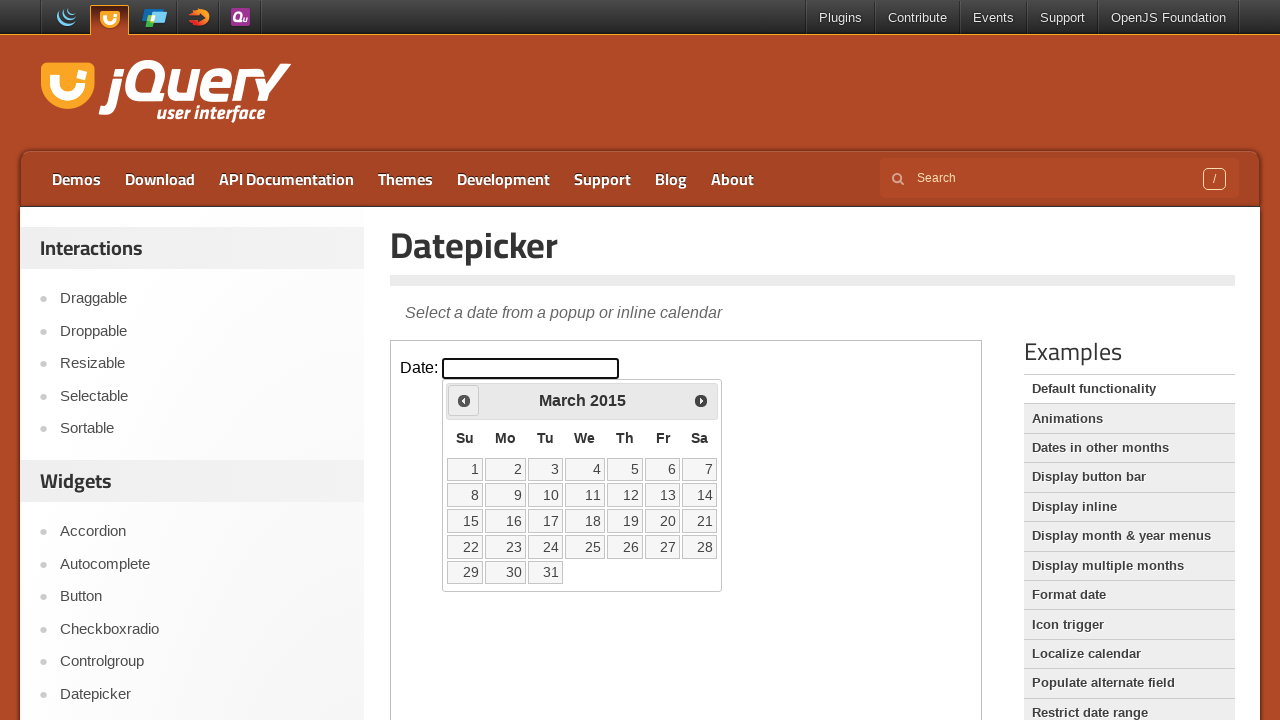

Clicked Previous button to navigate back (currently at March 2015) at (464, 400) on iframe >> nth=0 >> internal:control=enter-frame >> span:text('Prev')
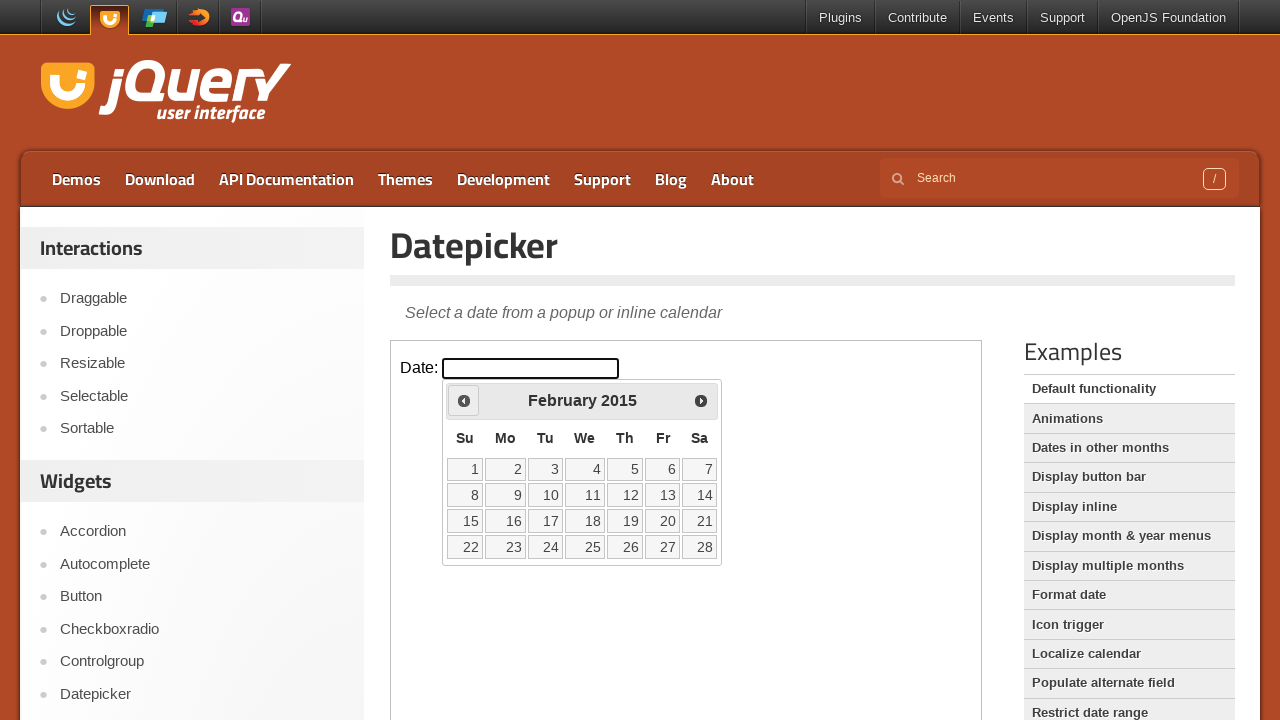

Retrieved current month: February
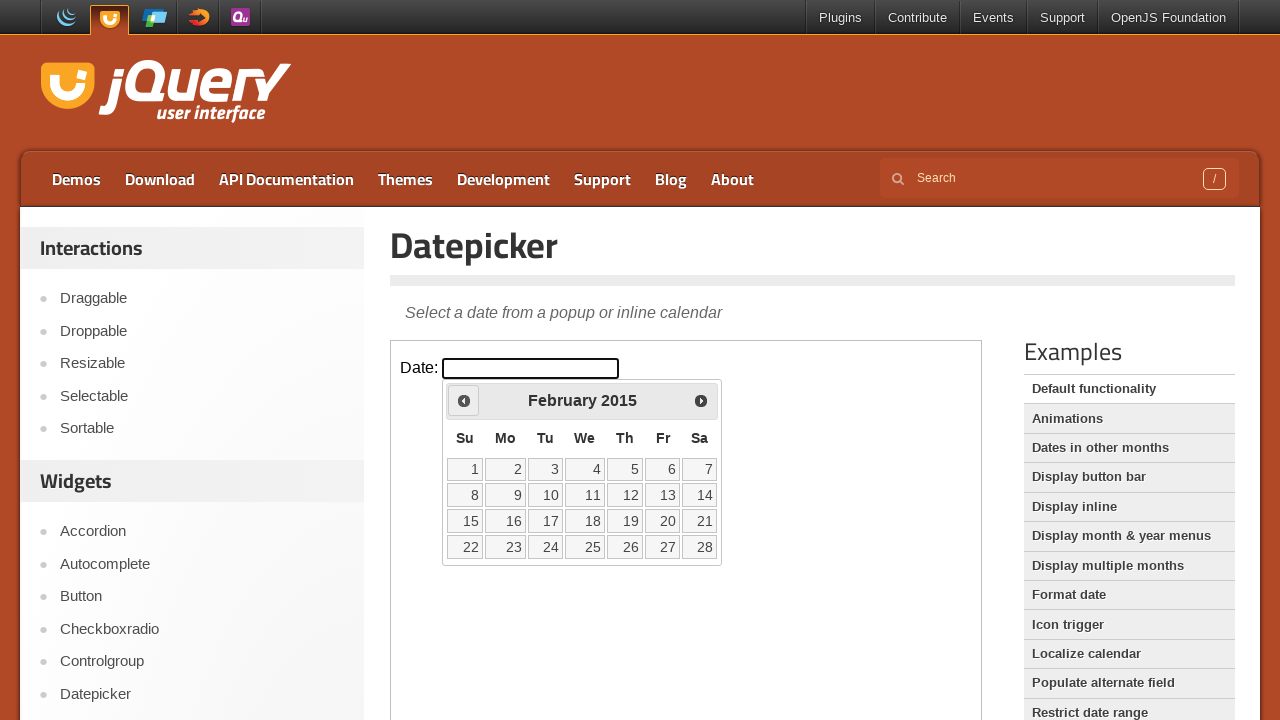

Retrieved current year: 2015
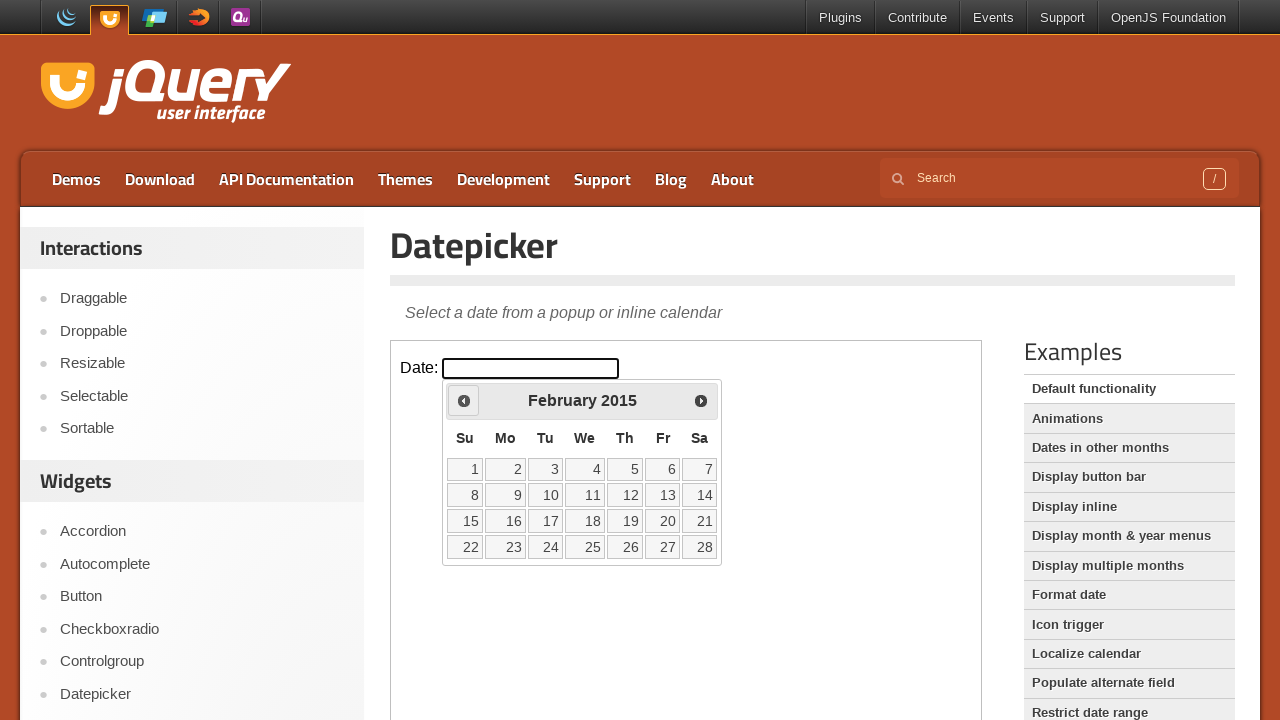

Clicked Previous button to navigate back (currently at February 2015) at (464, 400) on iframe >> nth=0 >> internal:control=enter-frame >> span:text('Prev')
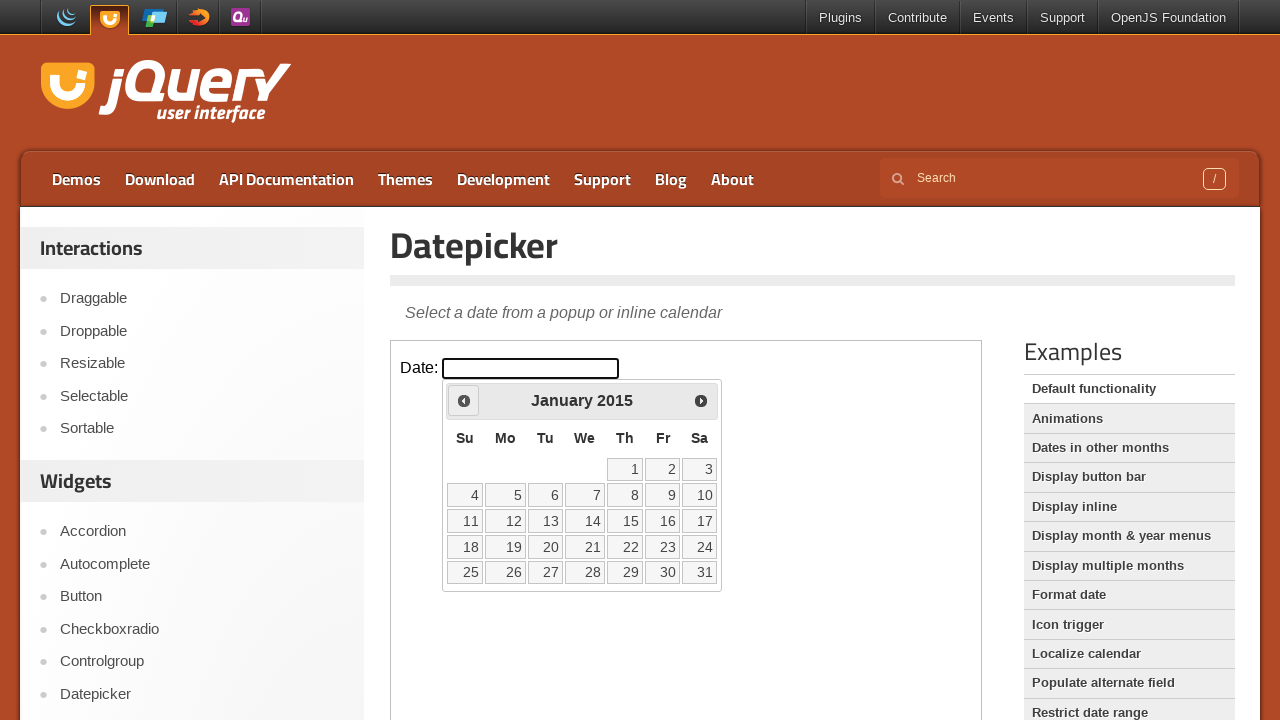

Retrieved current month: January
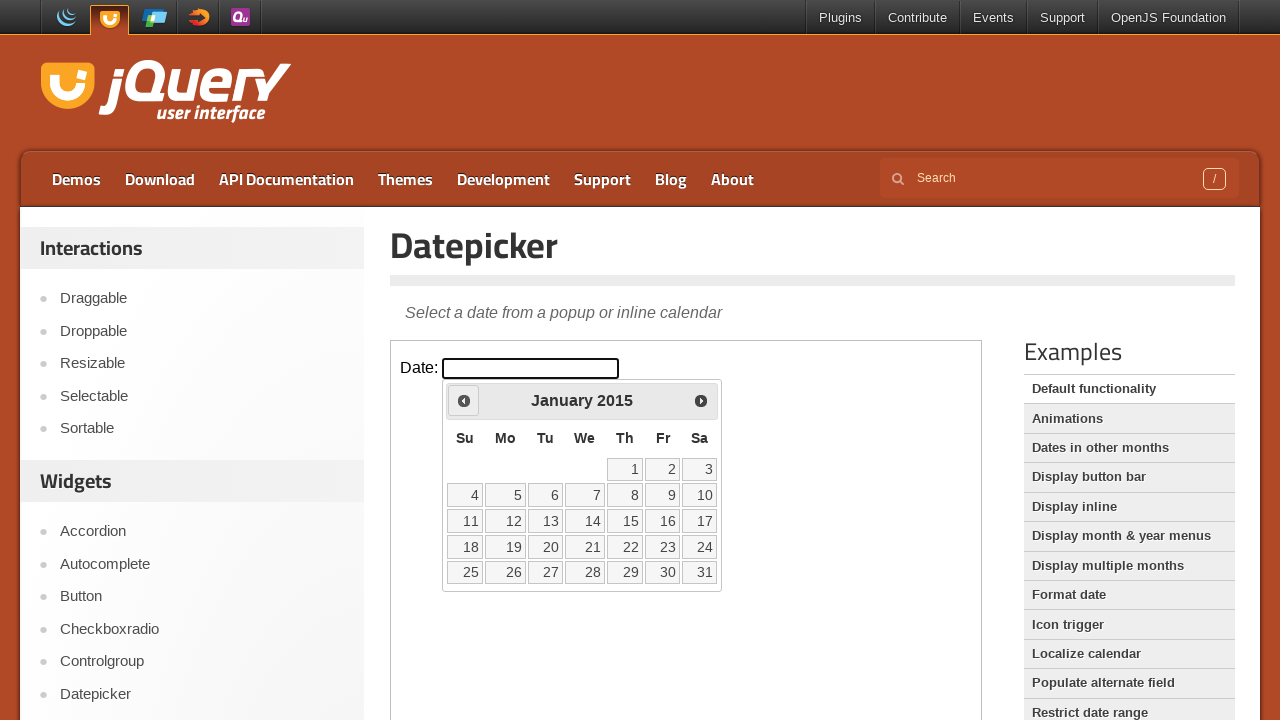

Retrieved current year: 2015
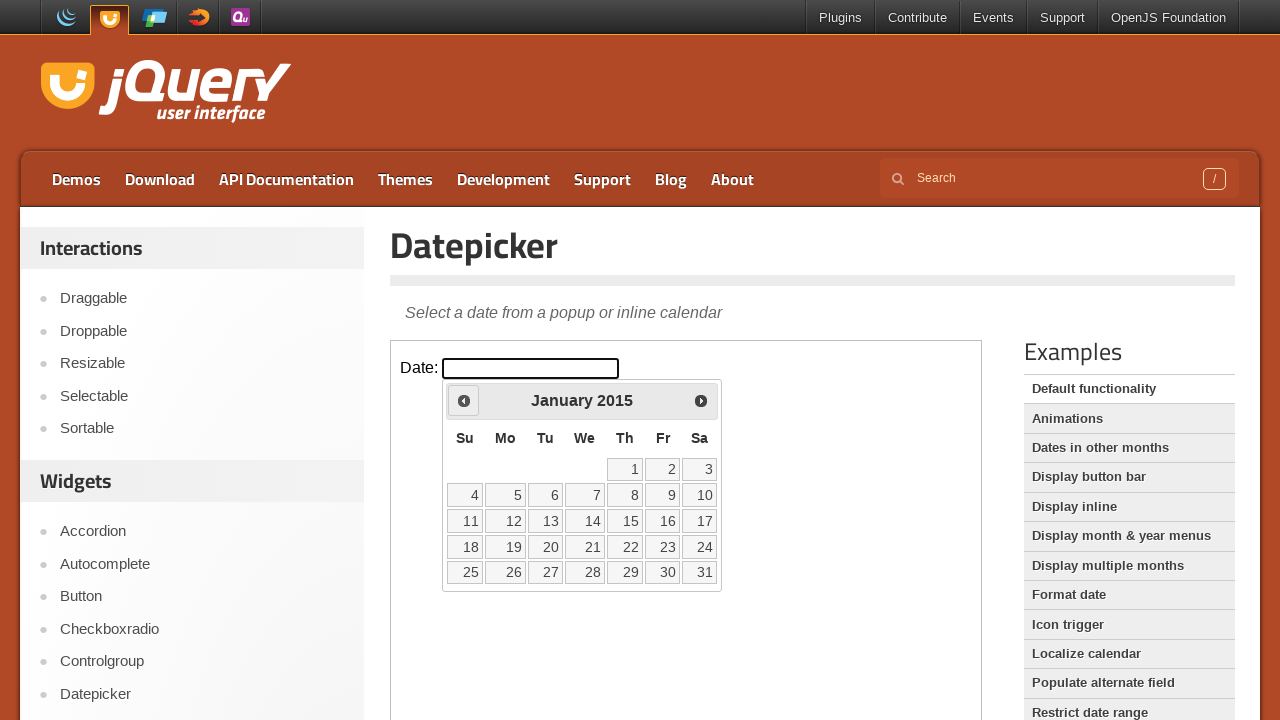

Clicked Previous button to navigate back (currently at January 2015) at (464, 400) on iframe >> nth=0 >> internal:control=enter-frame >> span:text('Prev')
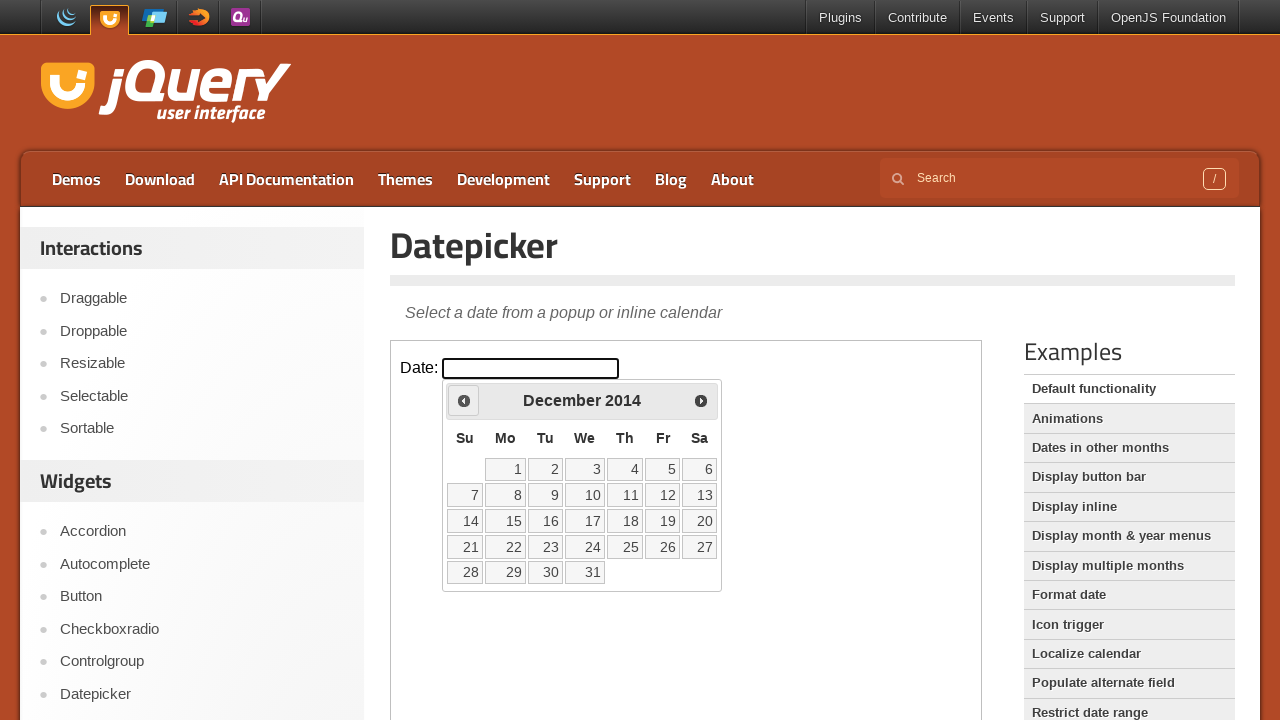

Retrieved current month: December
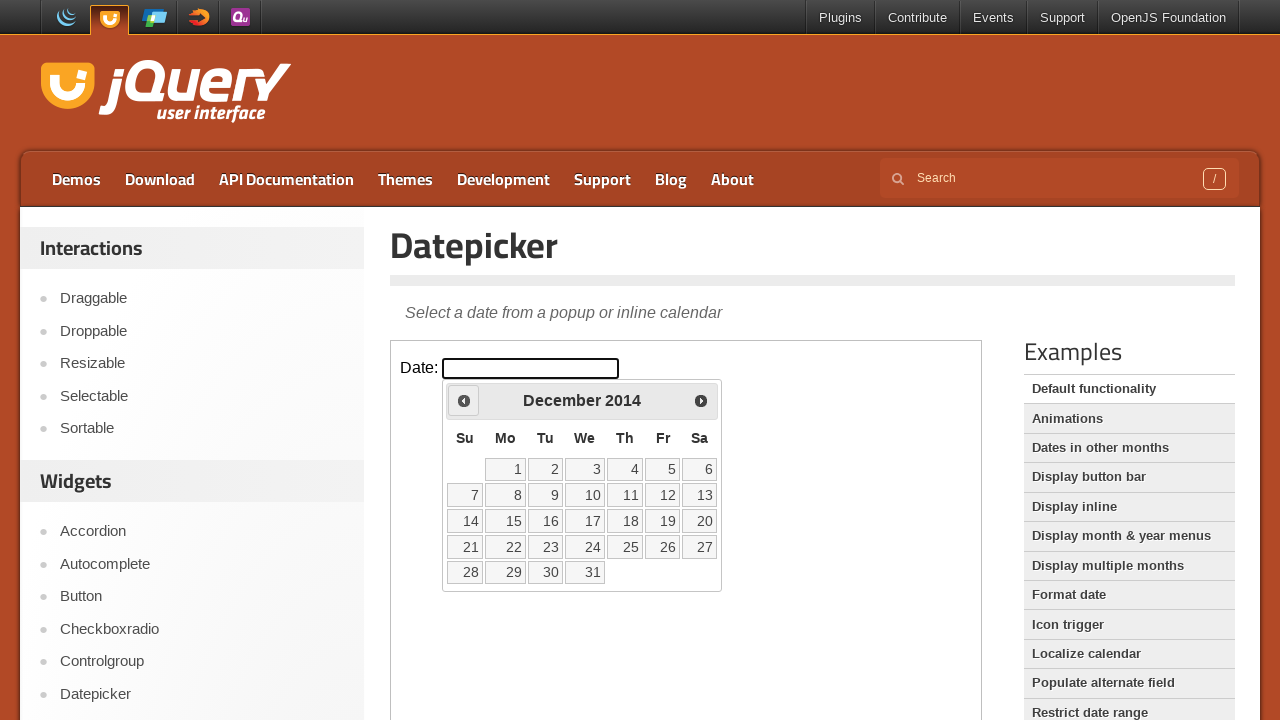

Retrieved current year: 2014
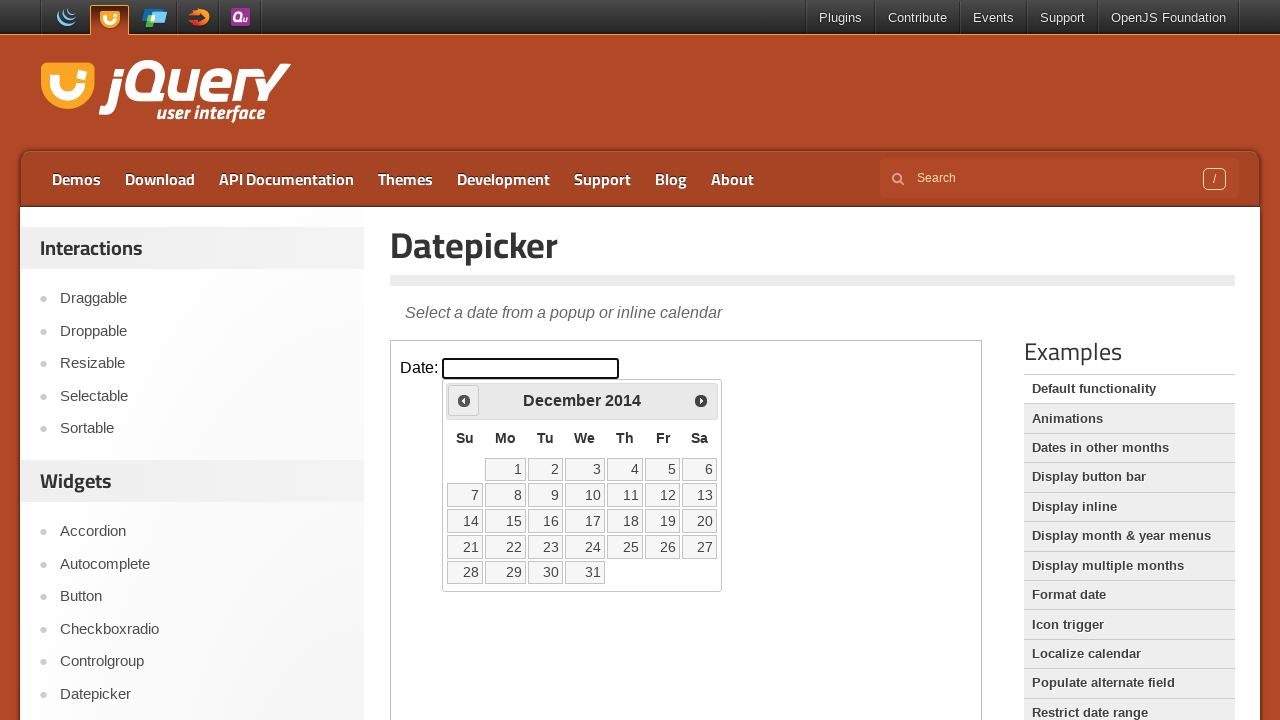

Clicked Previous button to navigate back (currently at December 2014) at (464, 400) on iframe >> nth=0 >> internal:control=enter-frame >> span:text('Prev')
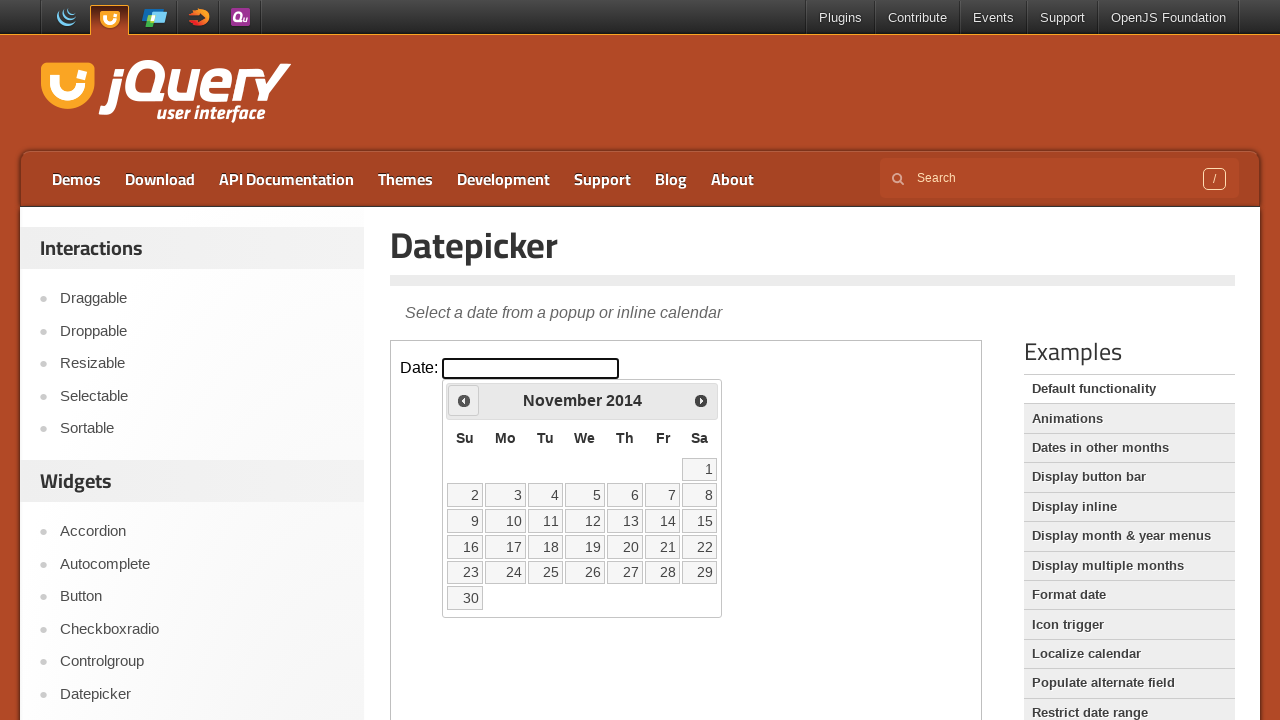

Retrieved current month: November
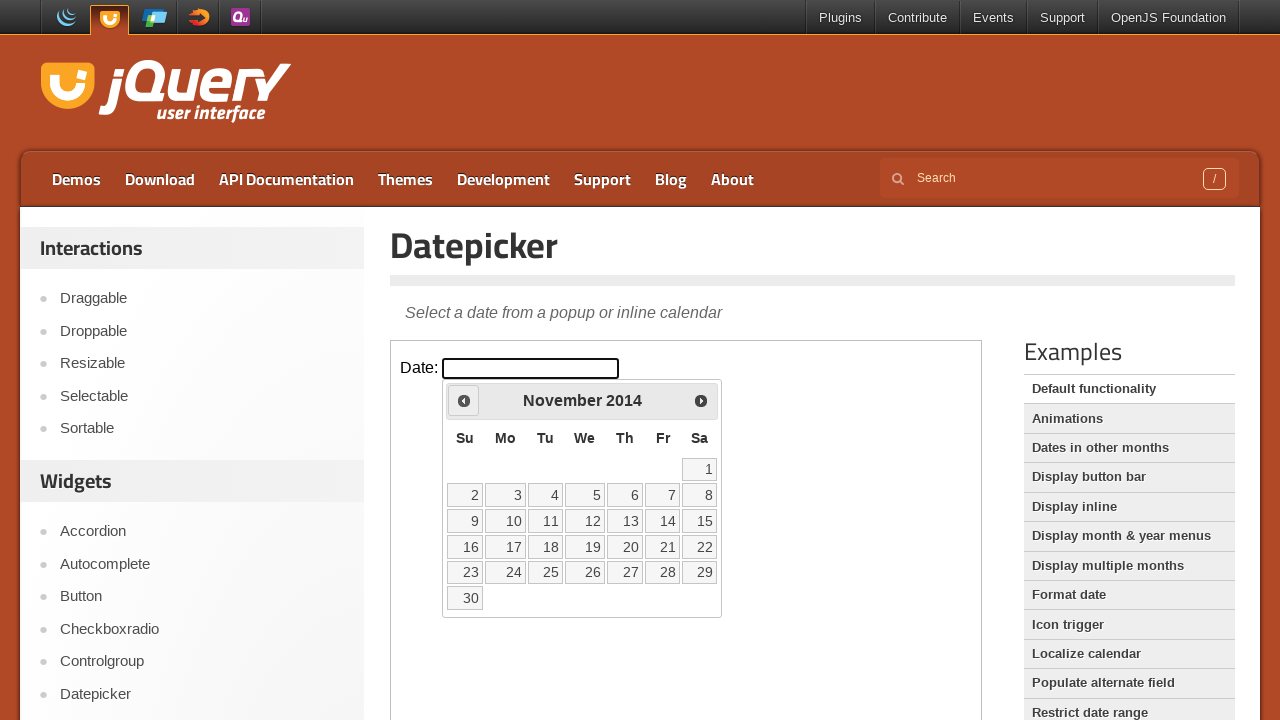

Retrieved current year: 2014
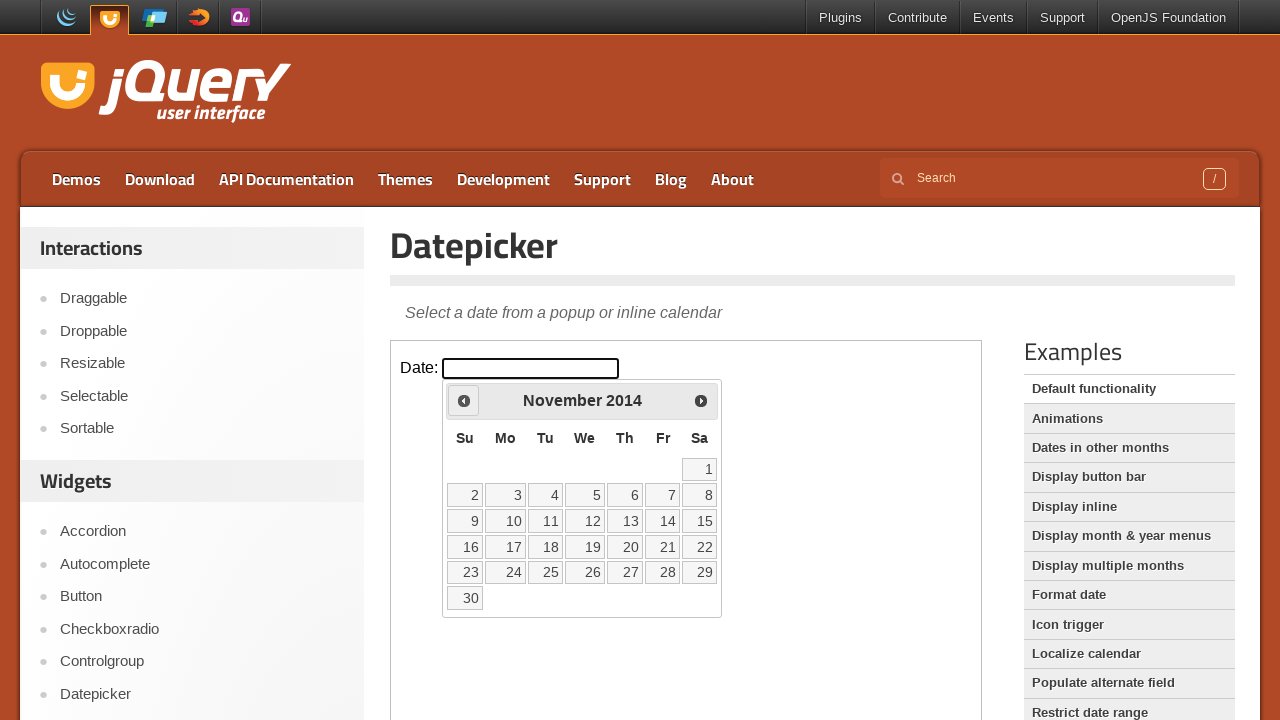

Clicked Previous button to navigate back (currently at November 2014) at (464, 400) on iframe >> nth=0 >> internal:control=enter-frame >> span:text('Prev')
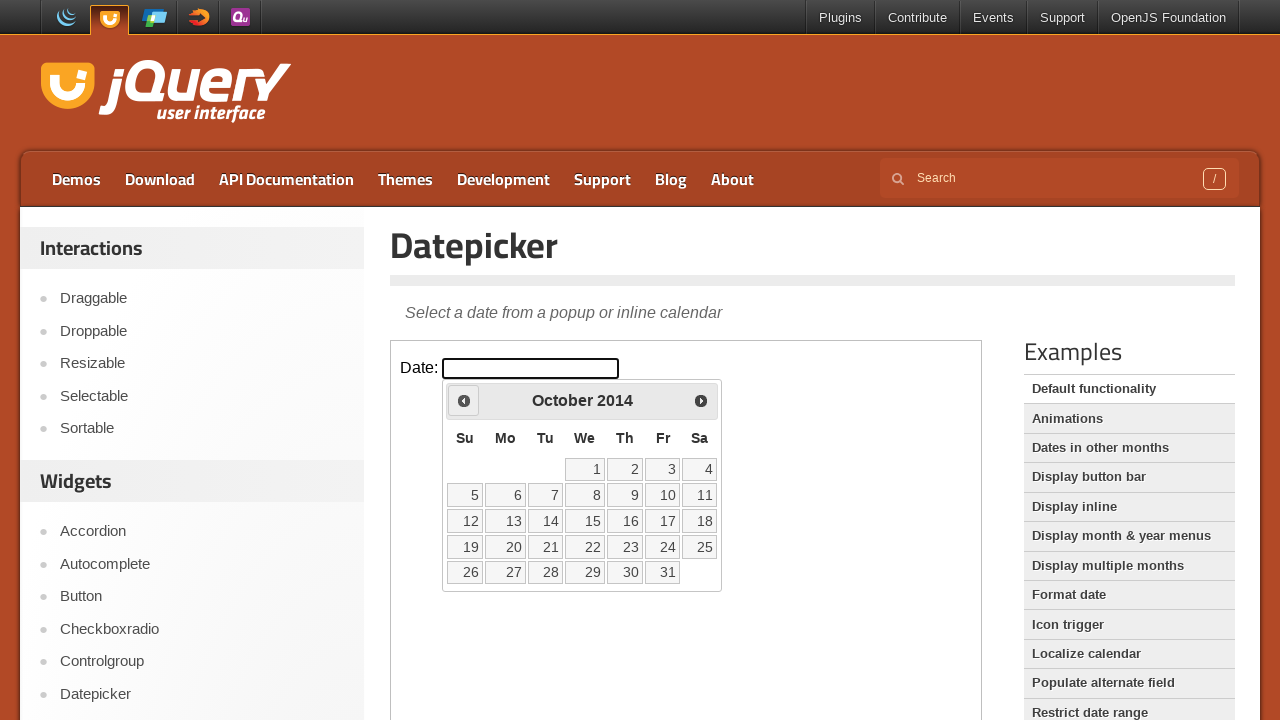

Retrieved current month: October
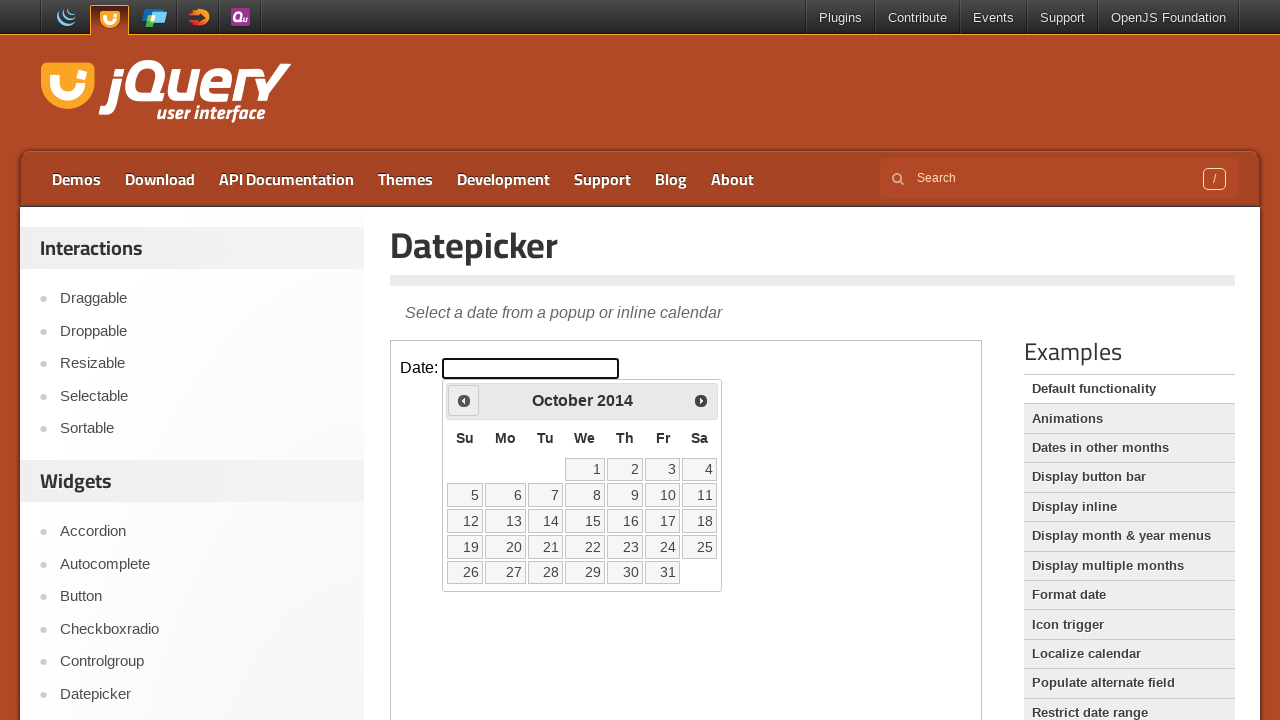

Retrieved current year: 2014
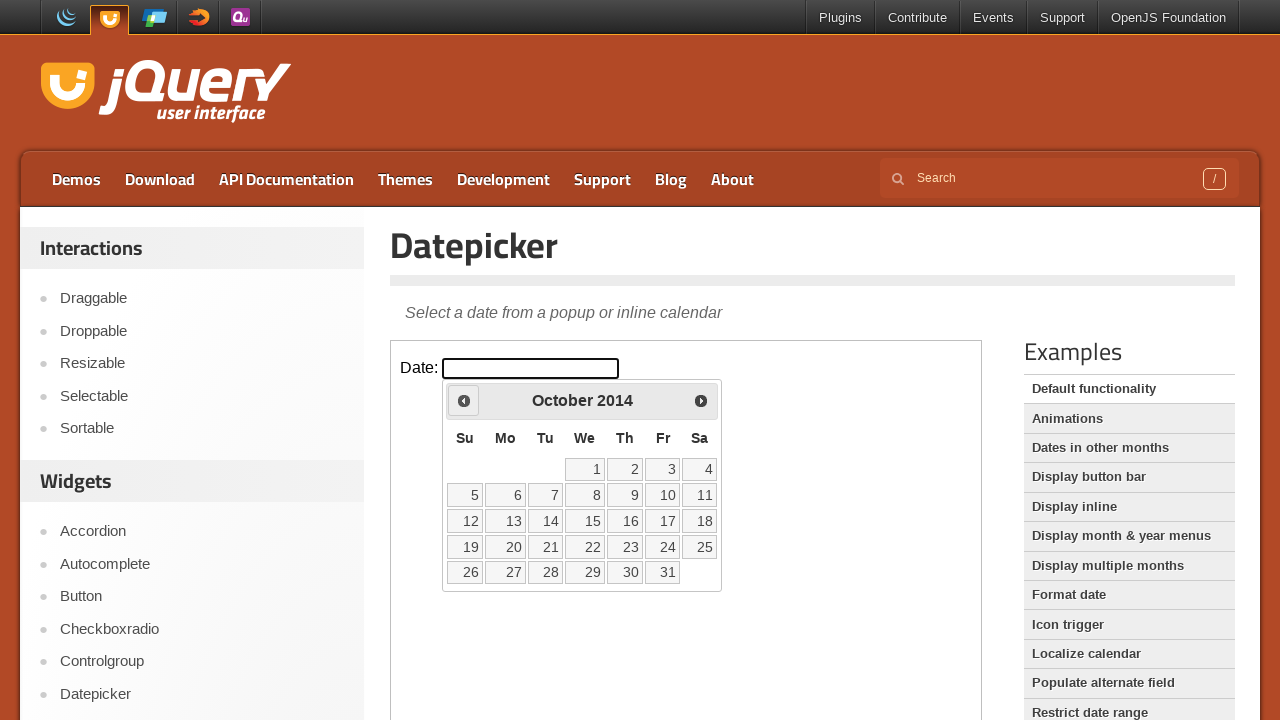

Clicked Previous button to navigate back (currently at October 2014) at (464, 400) on iframe >> nth=0 >> internal:control=enter-frame >> span:text('Prev')
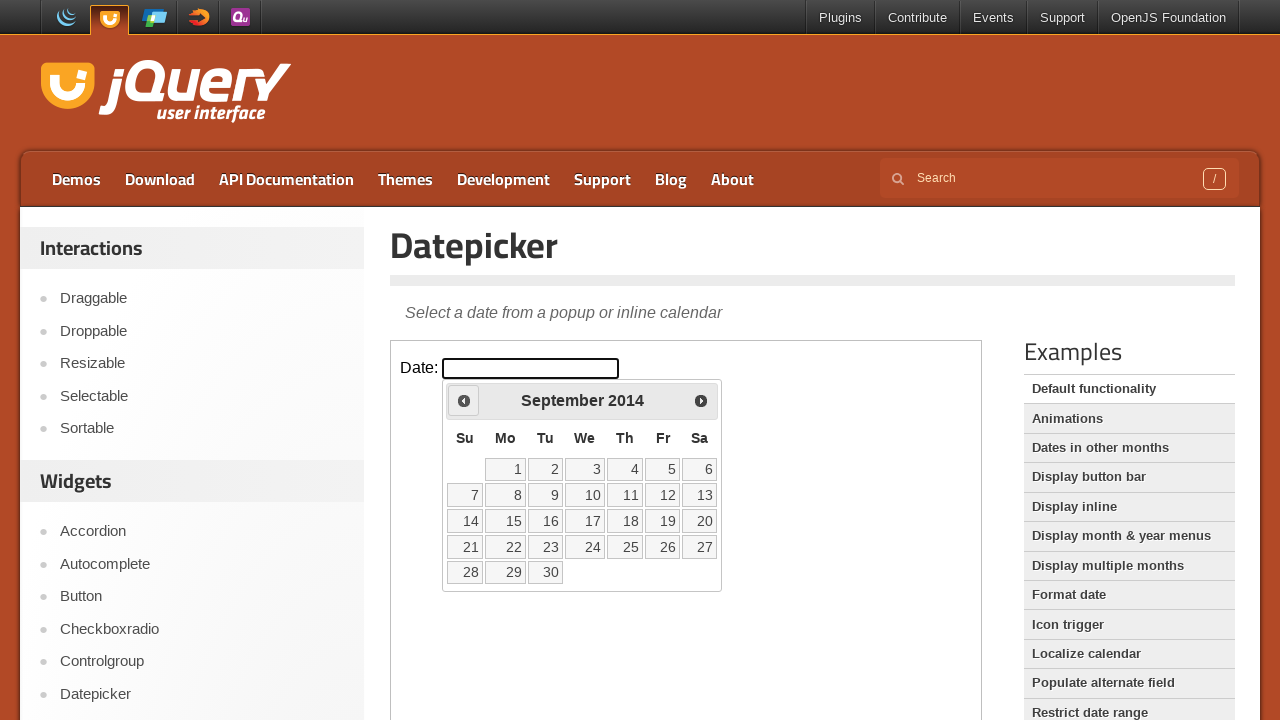

Retrieved current month: September
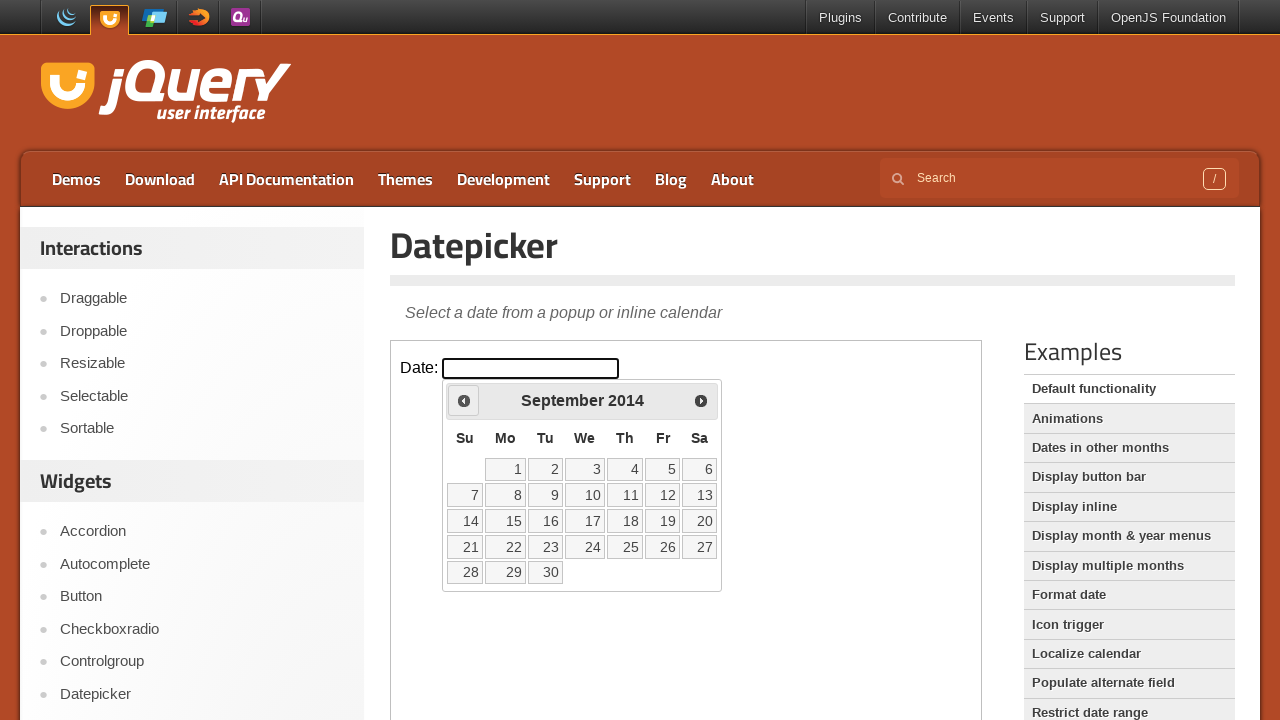

Retrieved current year: 2014
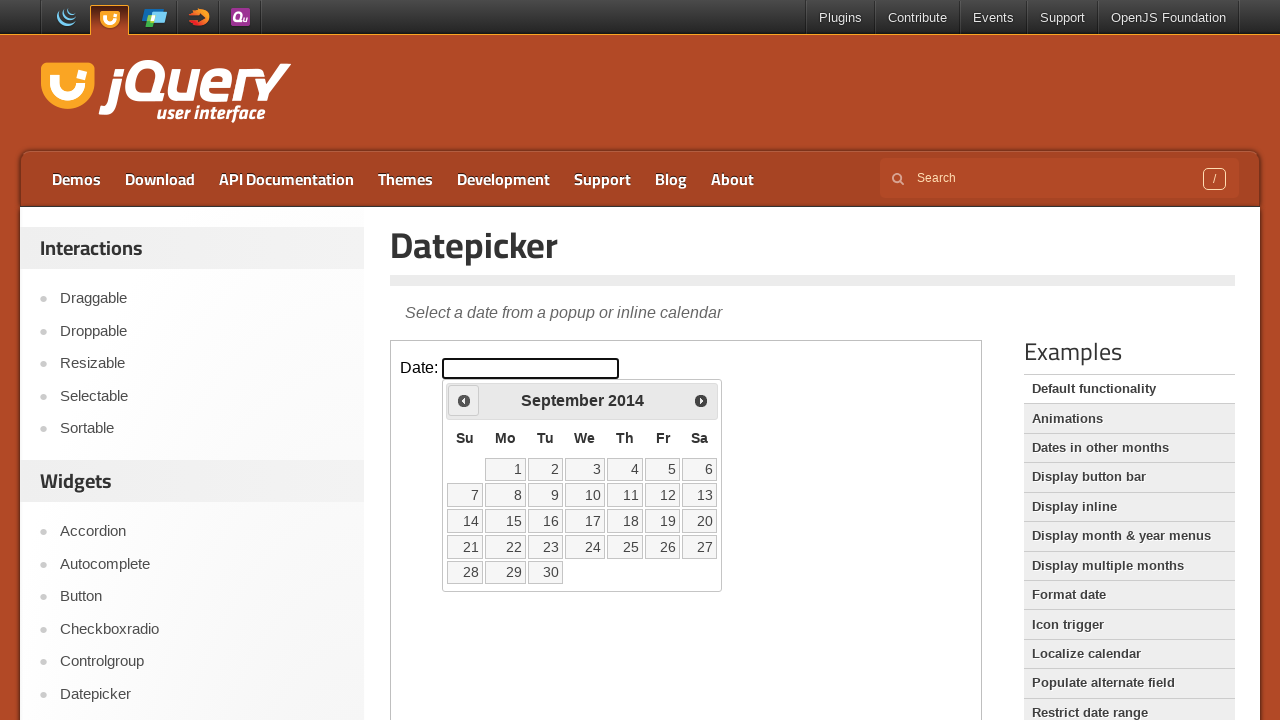

Clicked Previous button to navigate back (currently at September 2014) at (464, 400) on iframe >> nth=0 >> internal:control=enter-frame >> span:text('Prev')
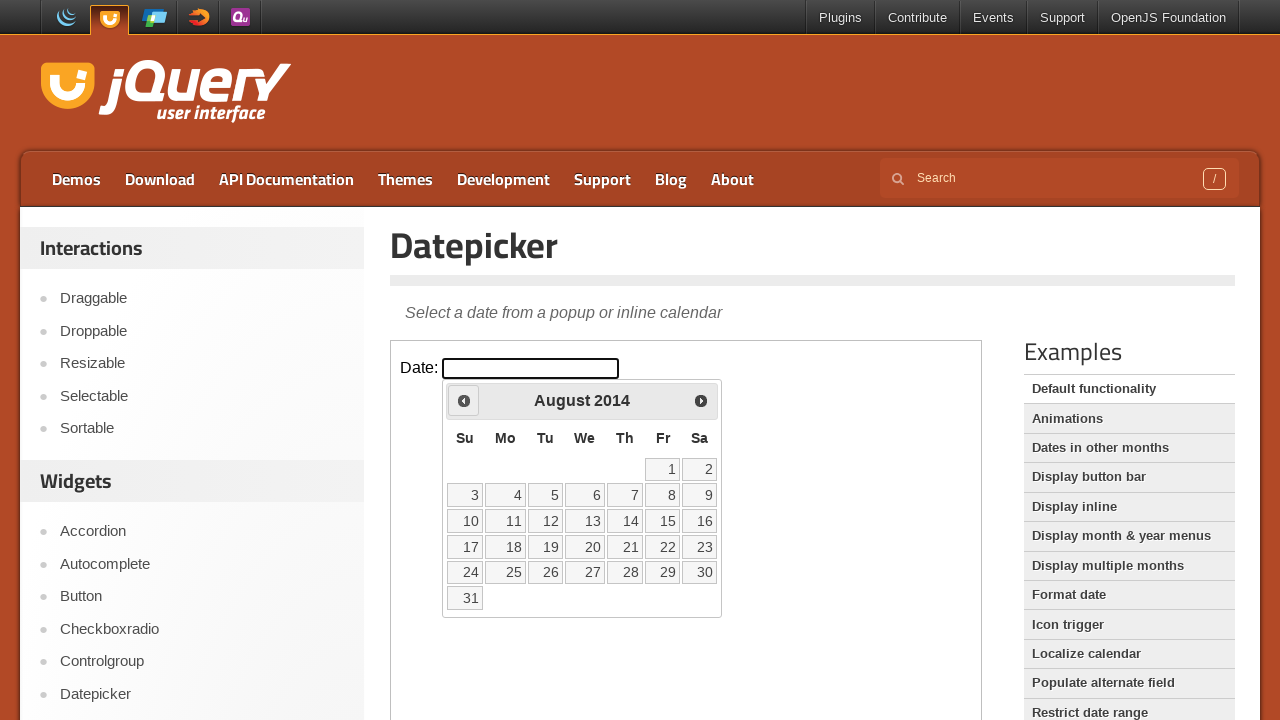

Retrieved current month: August
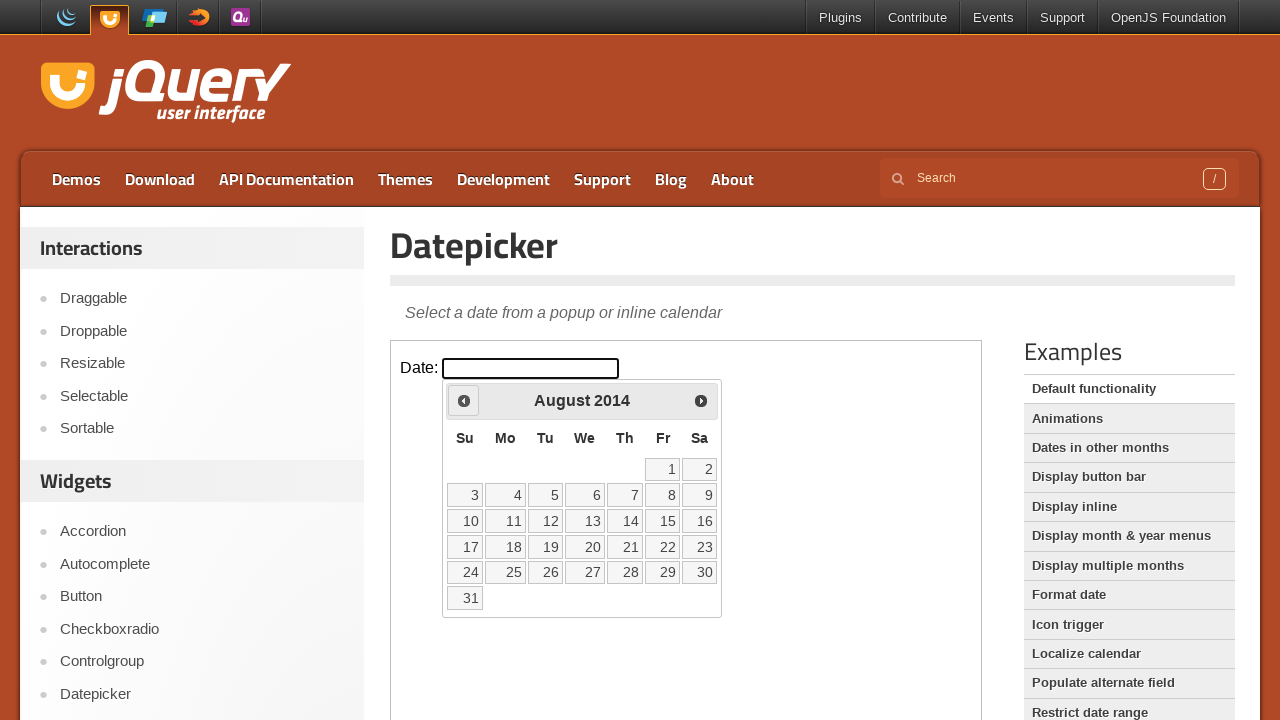

Retrieved current year: 2014
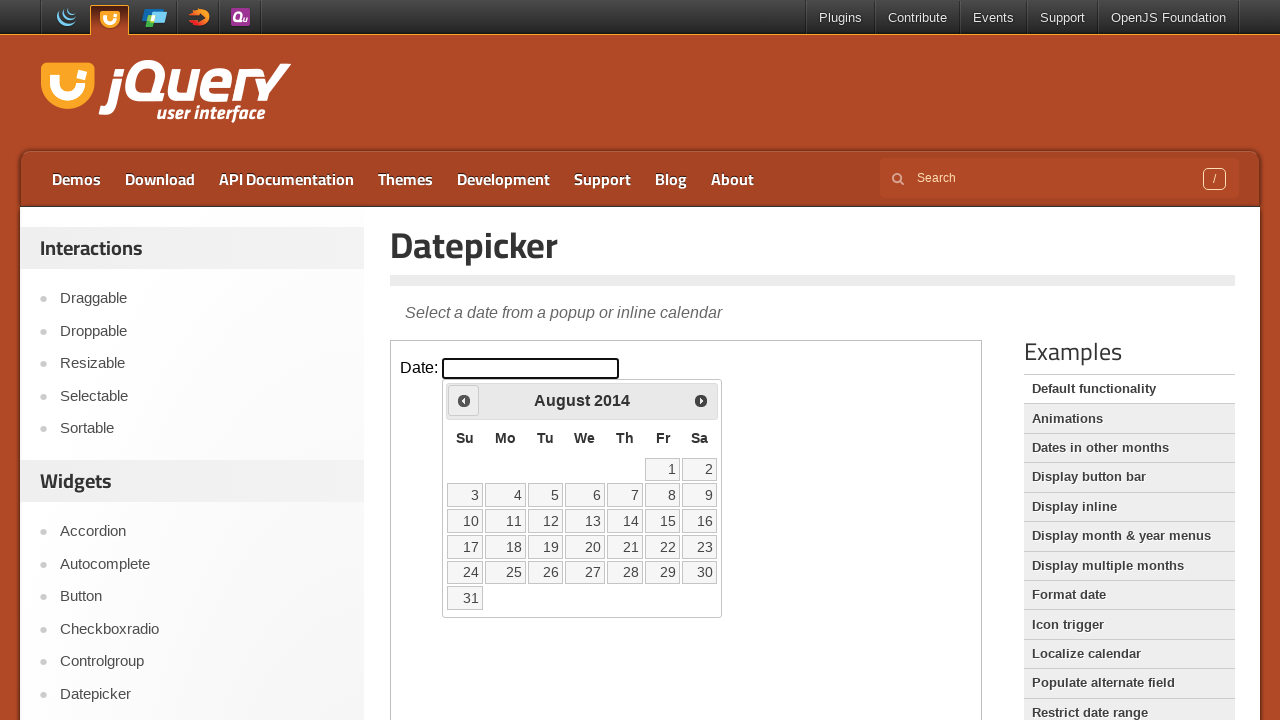

Clicked Previous button to navigate back (currently at August 2014) at (464, 400) on iframe >> nth=0 >> internal:control=enter-frame >> span:text('Prev')
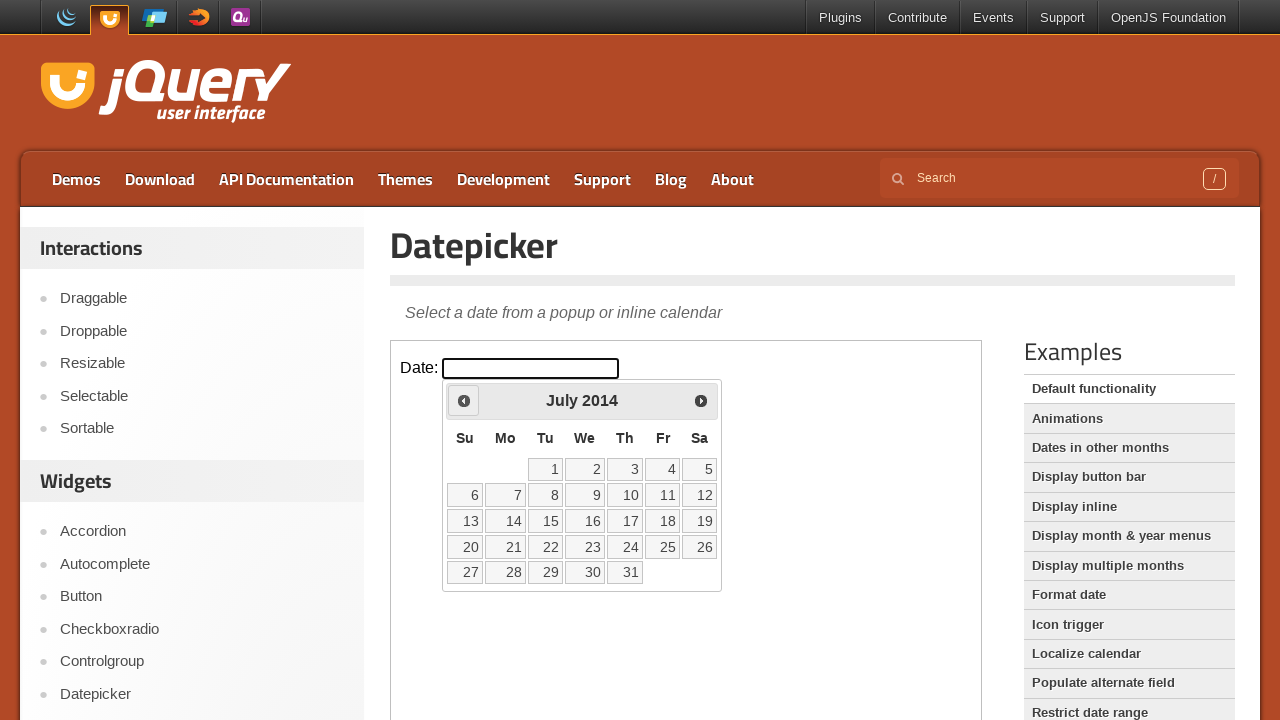

Retrieved current month: July
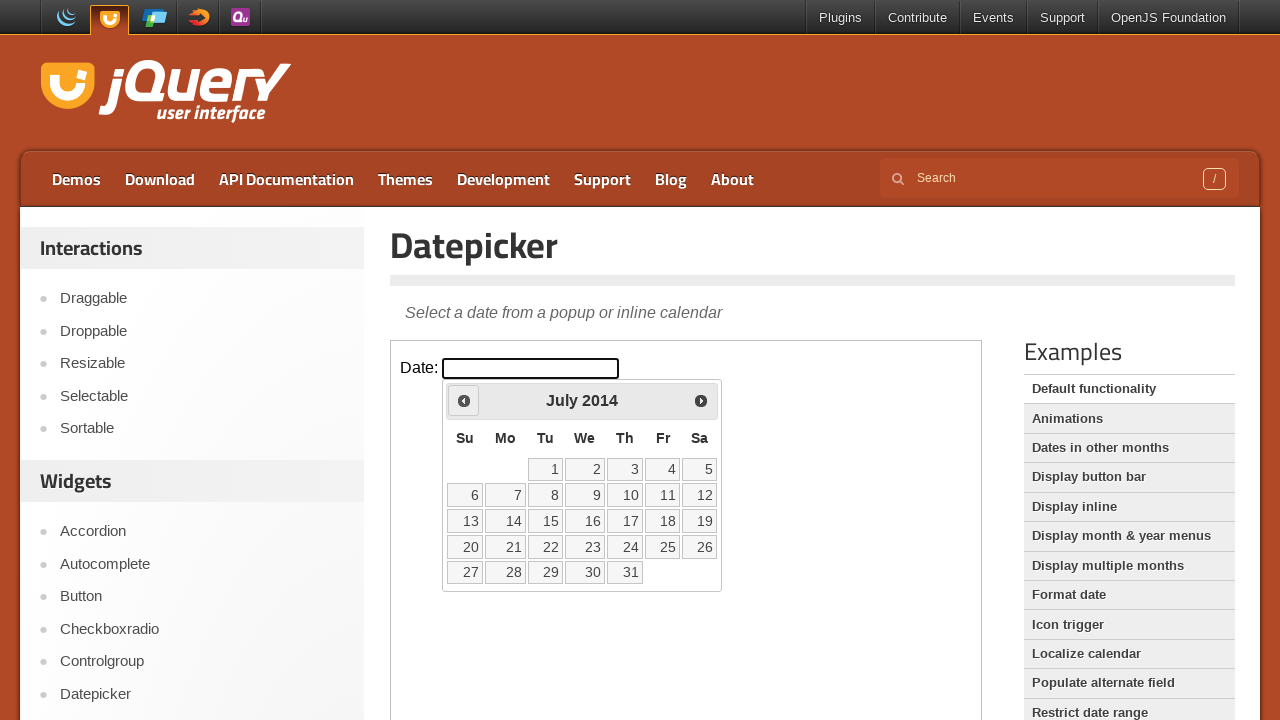

Retrieved current year: 2014
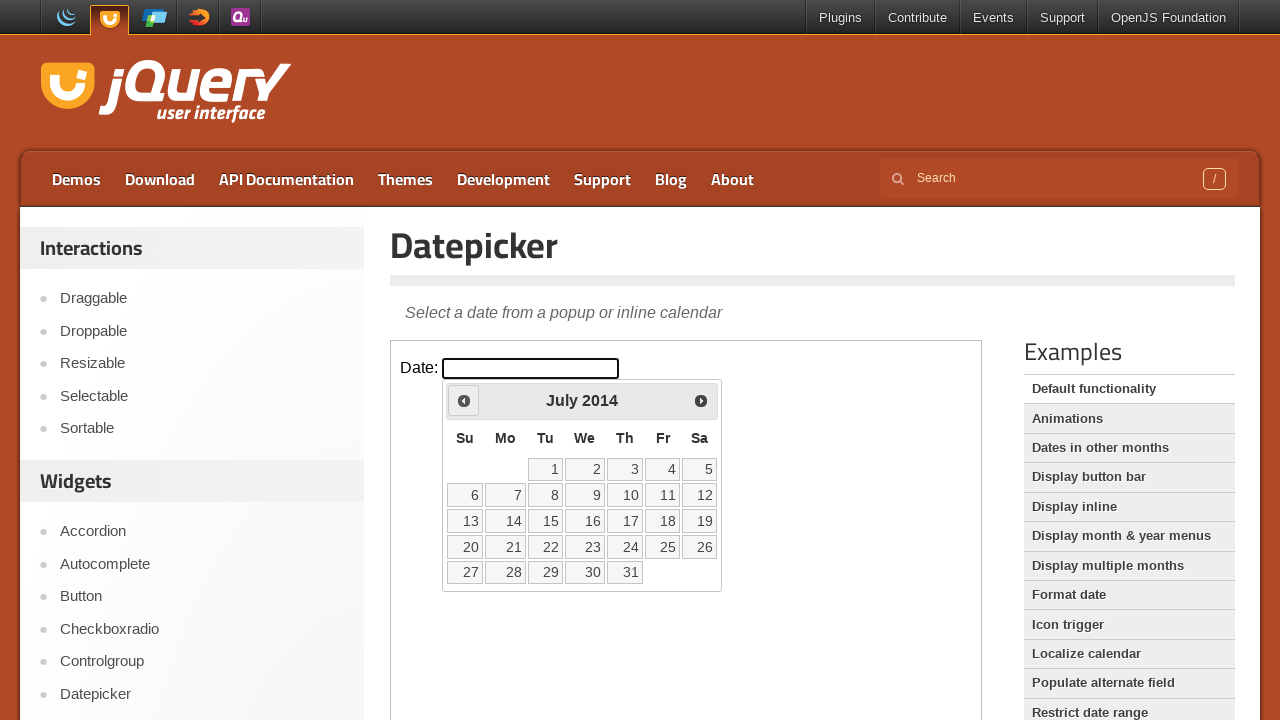

Clicked Previous button to navigate back (currently at July 2014) at (464, 400) on iframe >> nth=0 >> internal:control=enter-frame >> span:text('Prev')
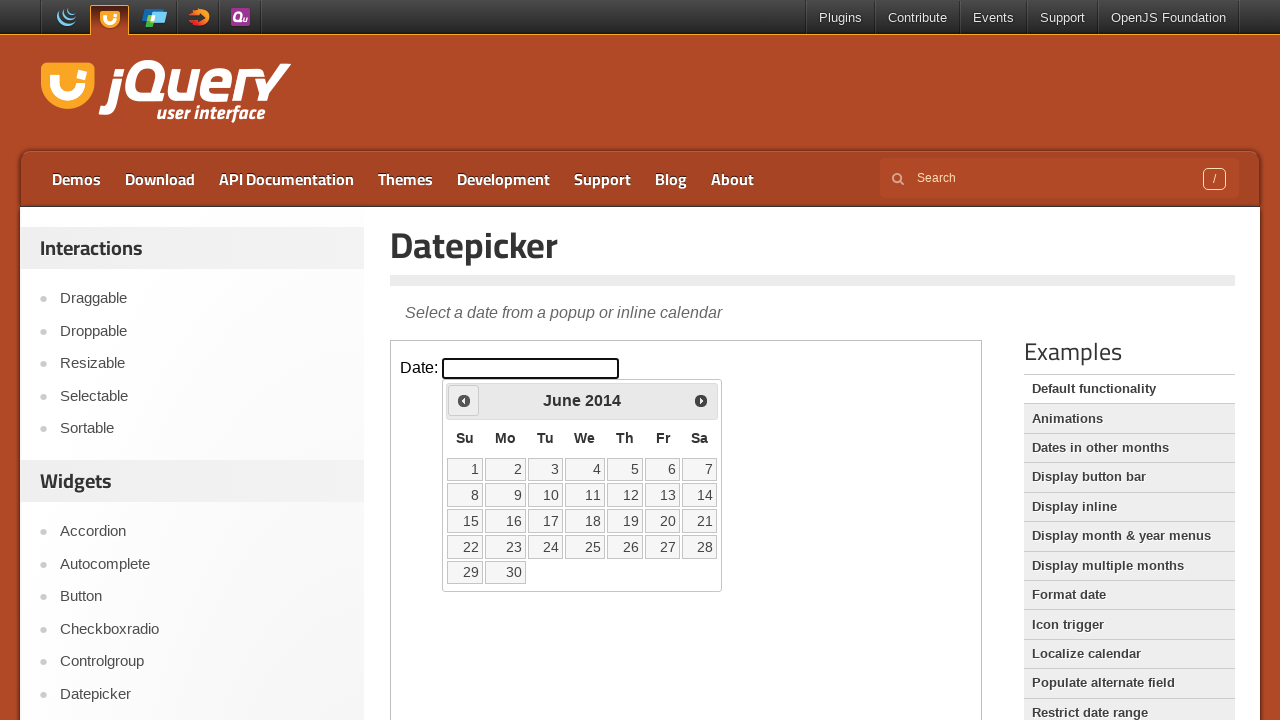

Retrieved current month: June
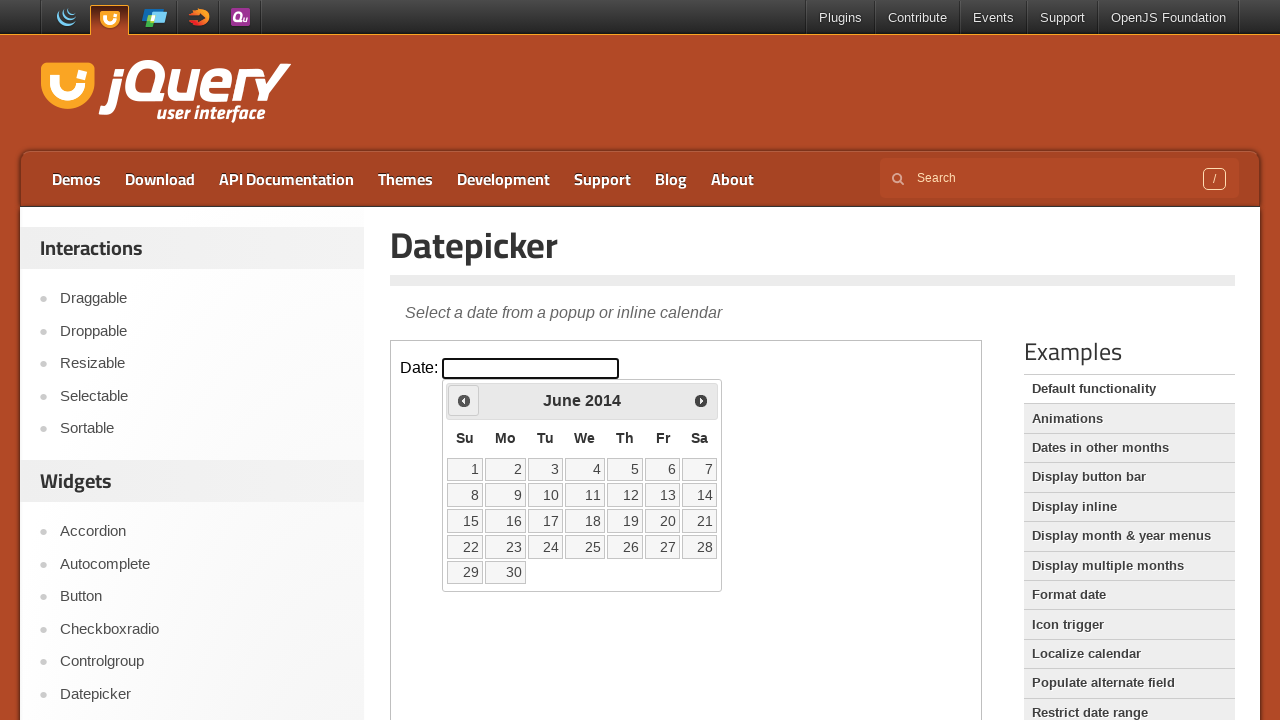

Retrieved current year: 2014
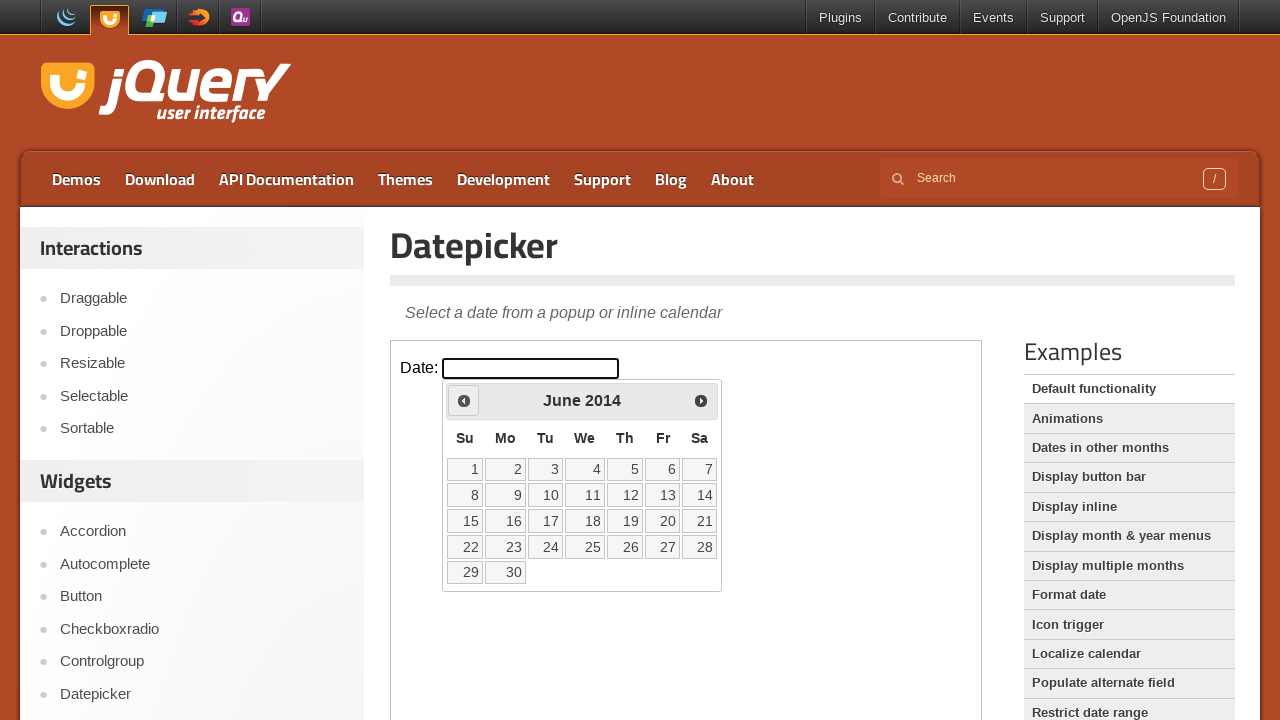

Clicked Previous button to navigate back (currently at June 2014) at (464, 400) on iframe >> nth=0 >> internal:control=enter-frame >> span:text('Prev')
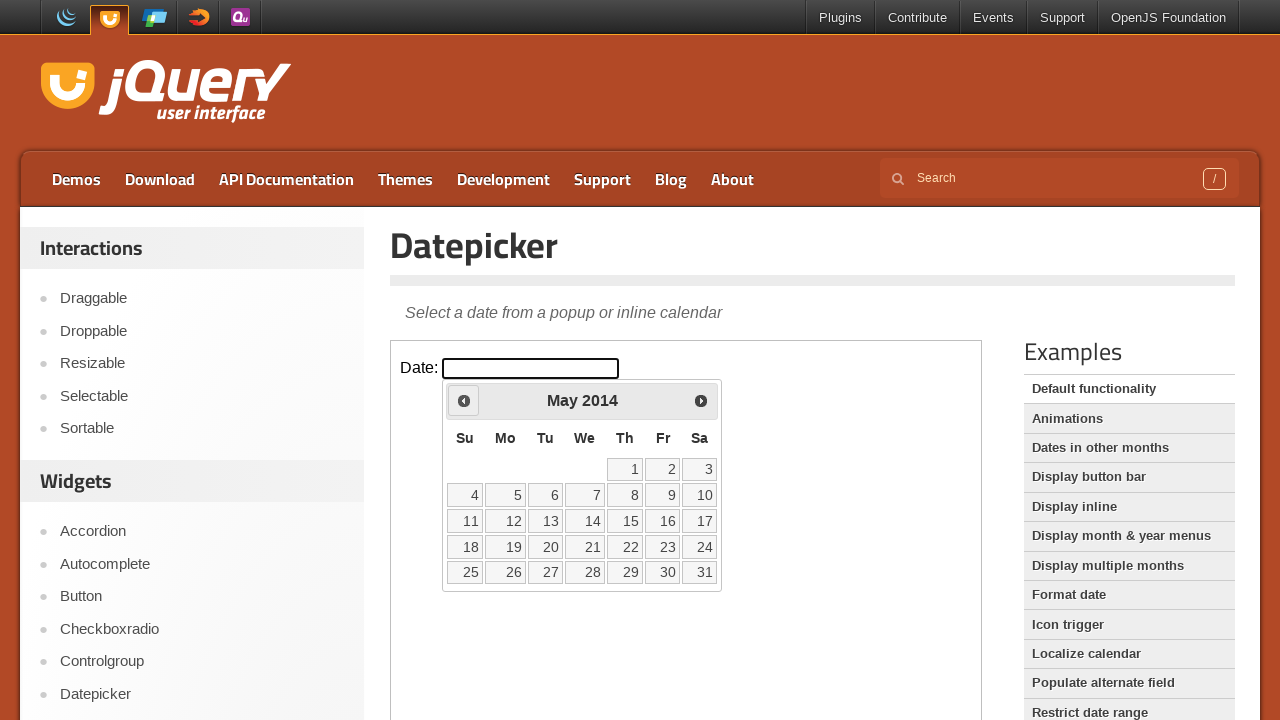

Retrieved current month: May
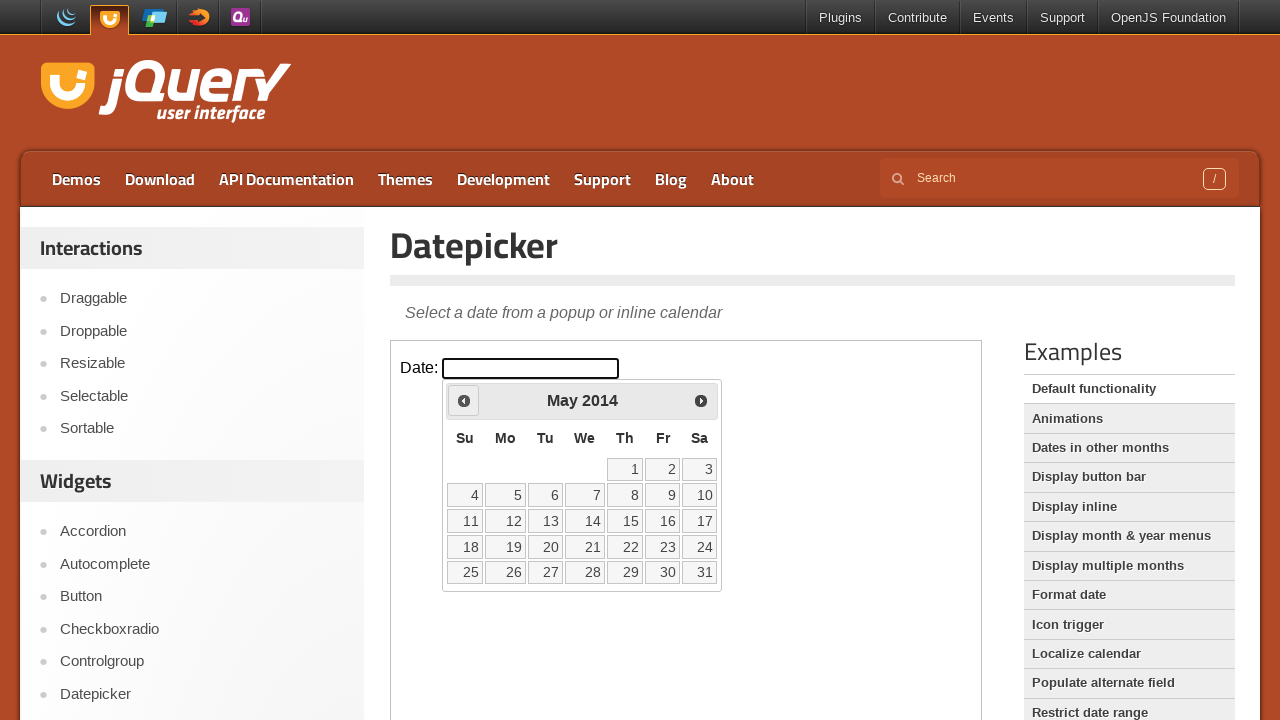

Retrieved current year: 2014
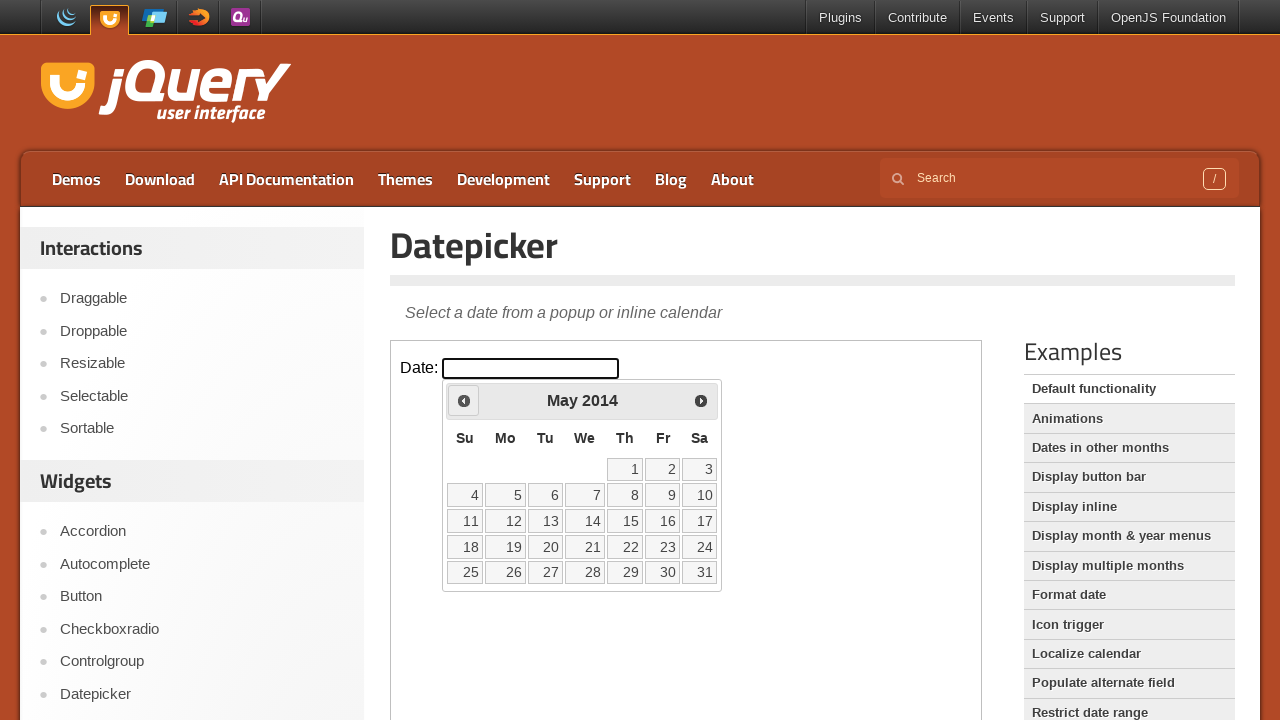

Clicked Previous button to navigate back (currently at May 2014) at (464, 400) on iframe >> nth=0 >> internal:control=enter-frame >> span:text('Prev')
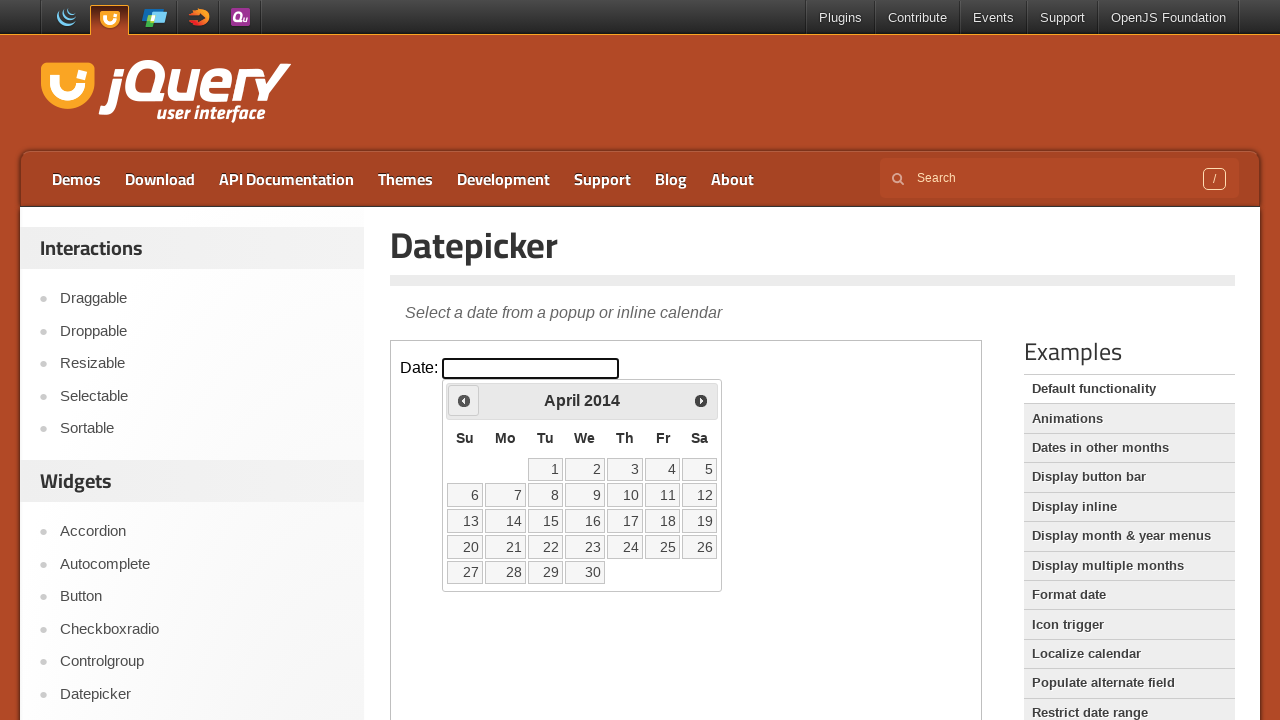

Retrieved current month: April
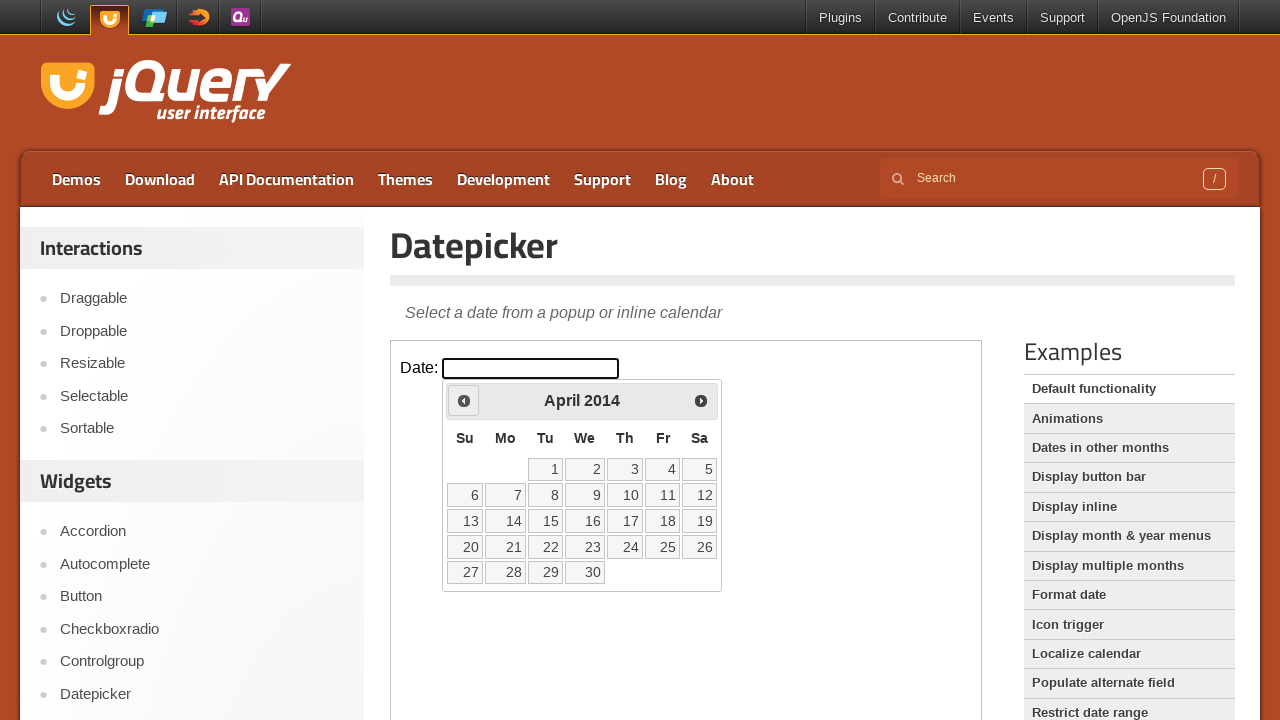

Retrieved current year: 2014
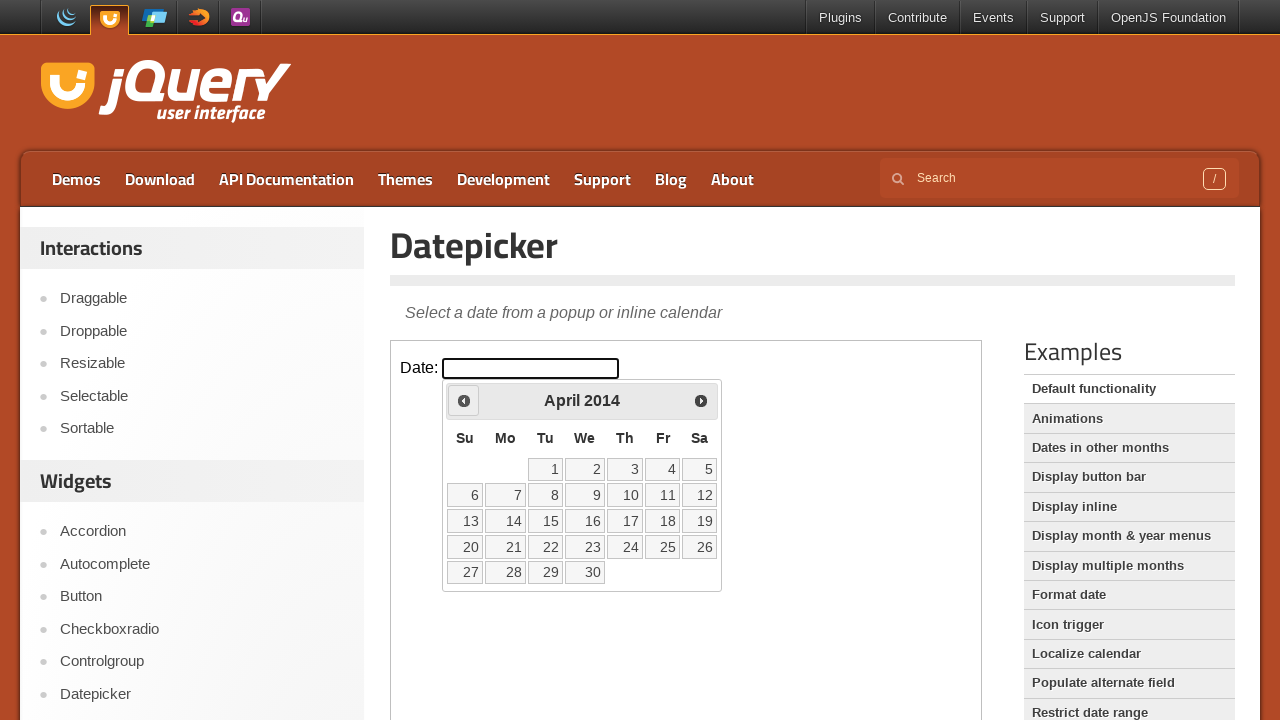

Clicked Previous button to navigate back (currently at April 2014) at (464, 400) on iframe >> nth=0 >> internal:control=enter-frame >> span:text('Prev')
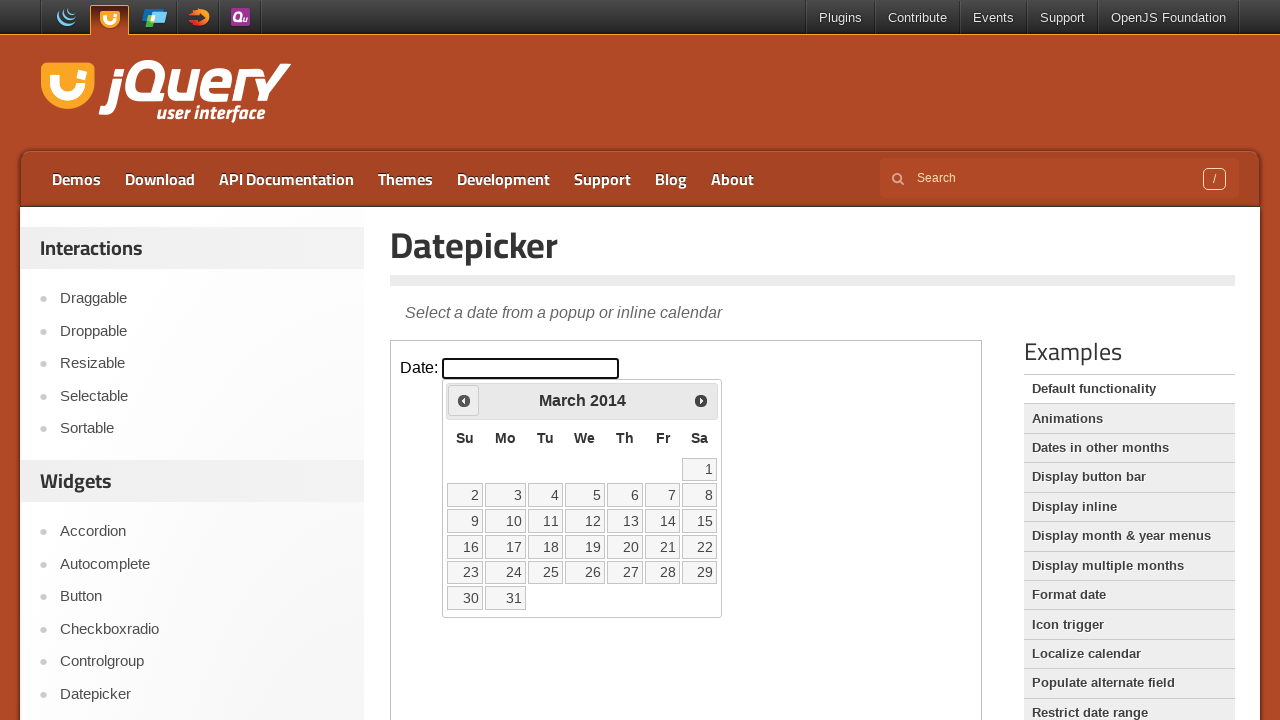

Retrieved current month: March
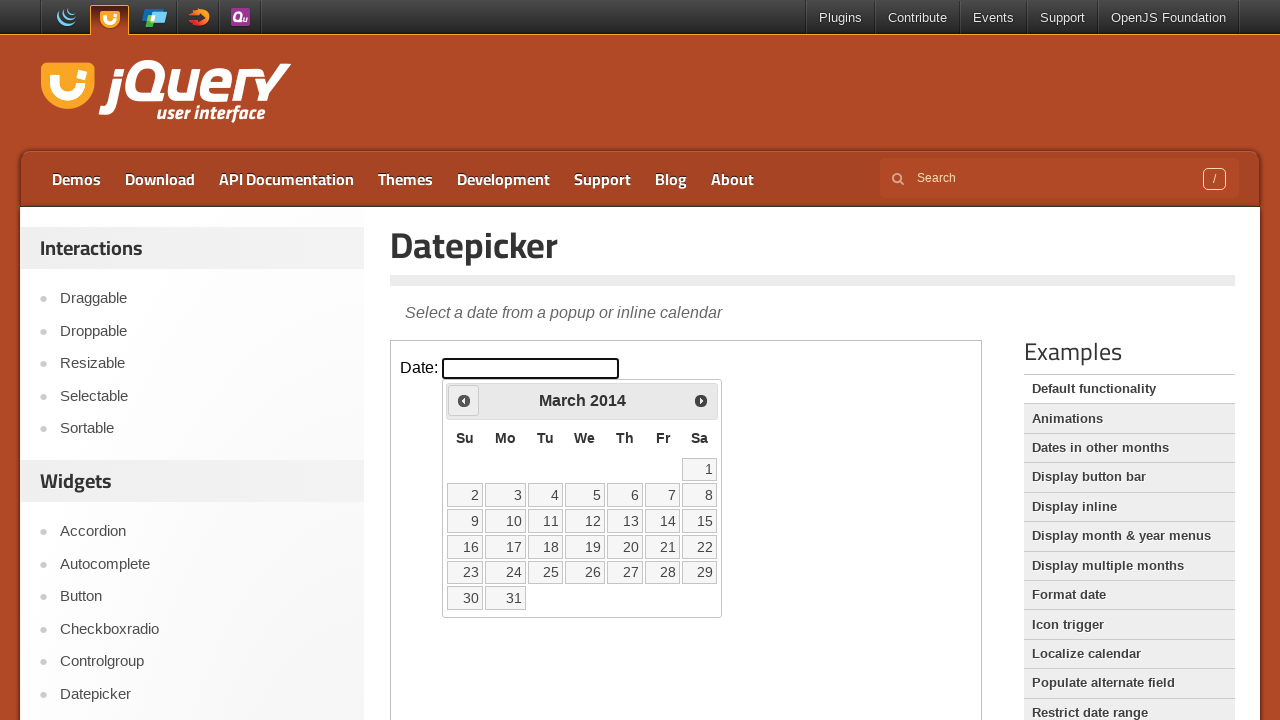

Retrieved current year: 2014
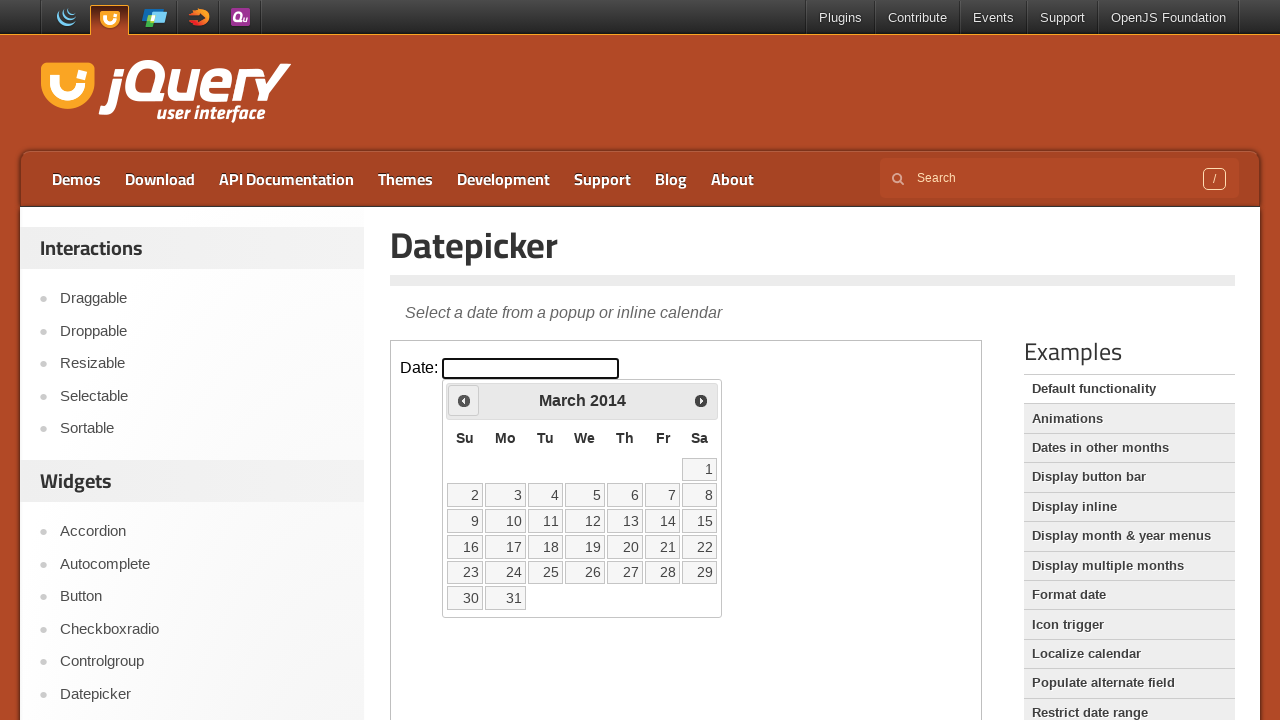

Clicked Previous button to navigate back (currently at March 2014) at (464, 400) on iframe >> nth=0 >> internal:control=enter-frame >> span:text('Prev')
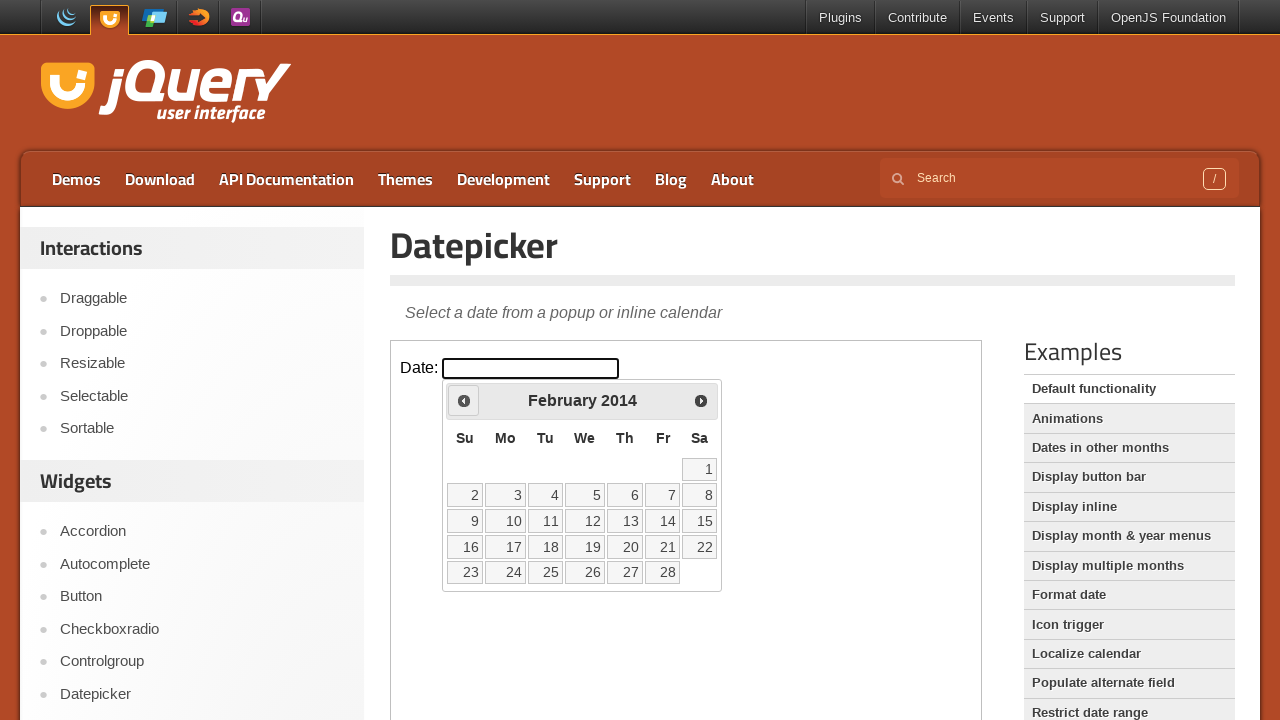

Retrieved current month: February
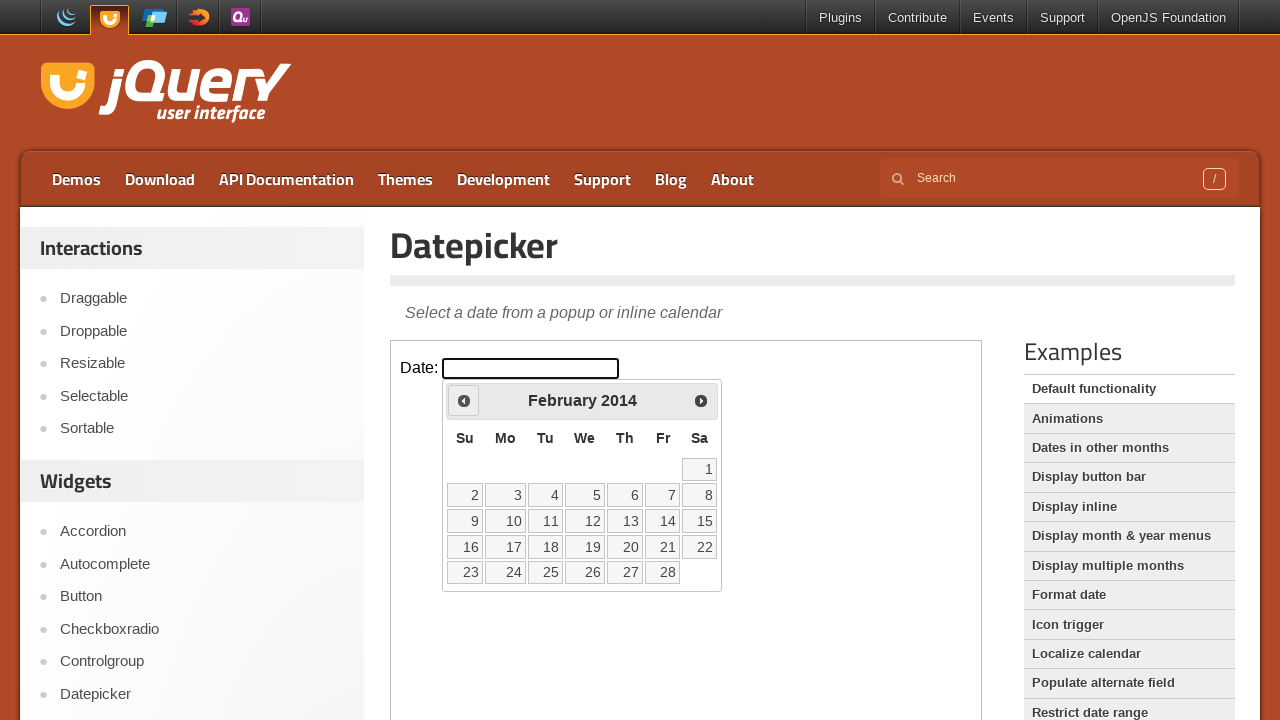

Retrieved current year: 2014
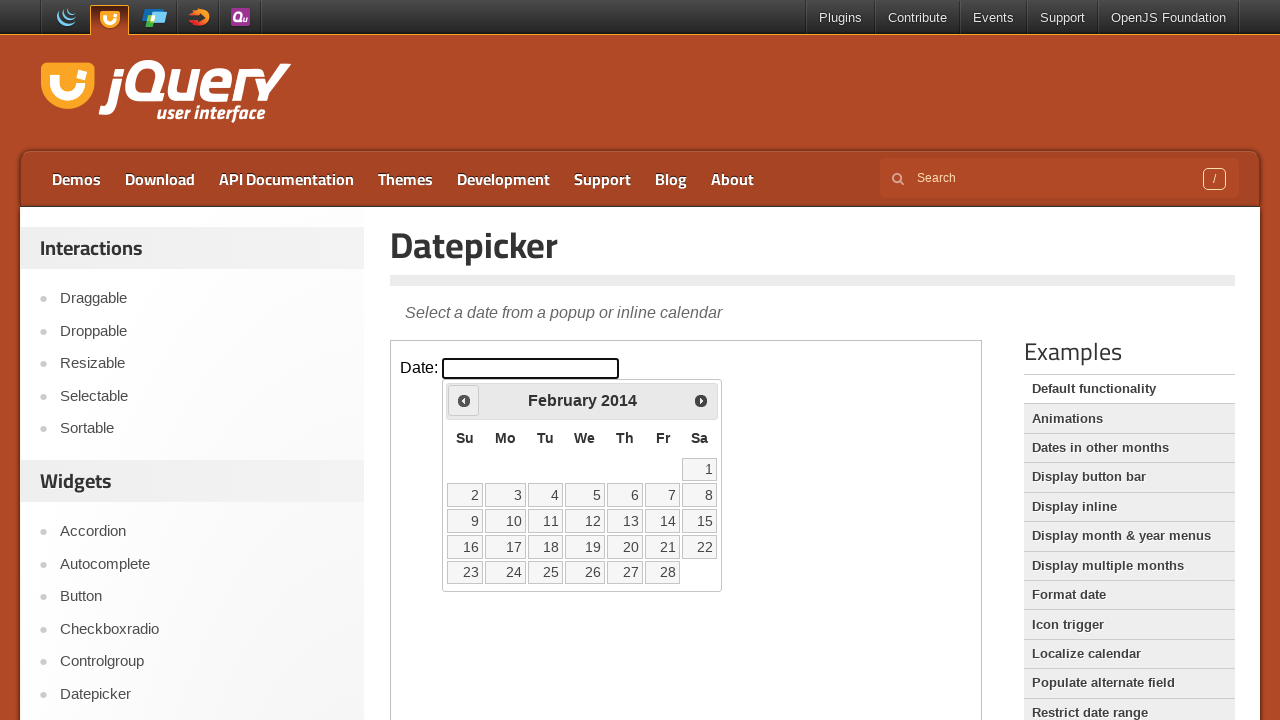

Clicked Previous button to navigate back (currently at February 2014) at (464, 400) on iframe >> nth=0 >> internal:control=enter-frame >> span:text('Prev')
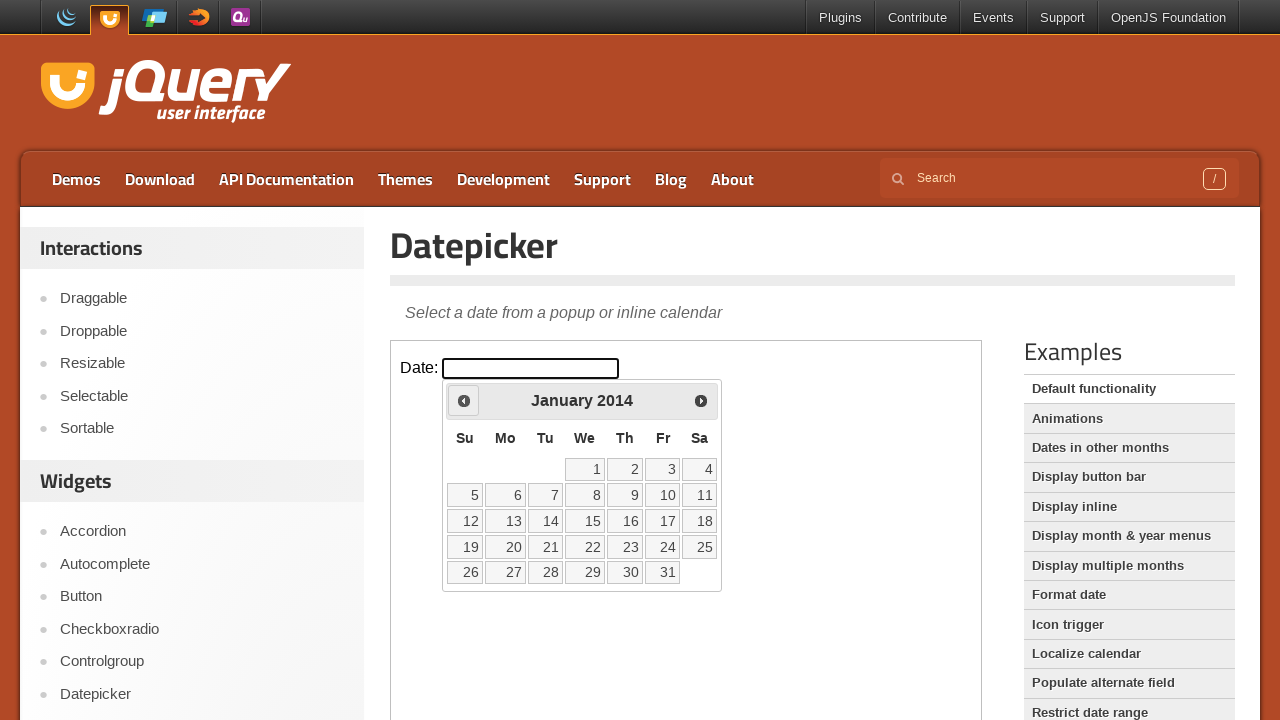

Retrieved current month: January
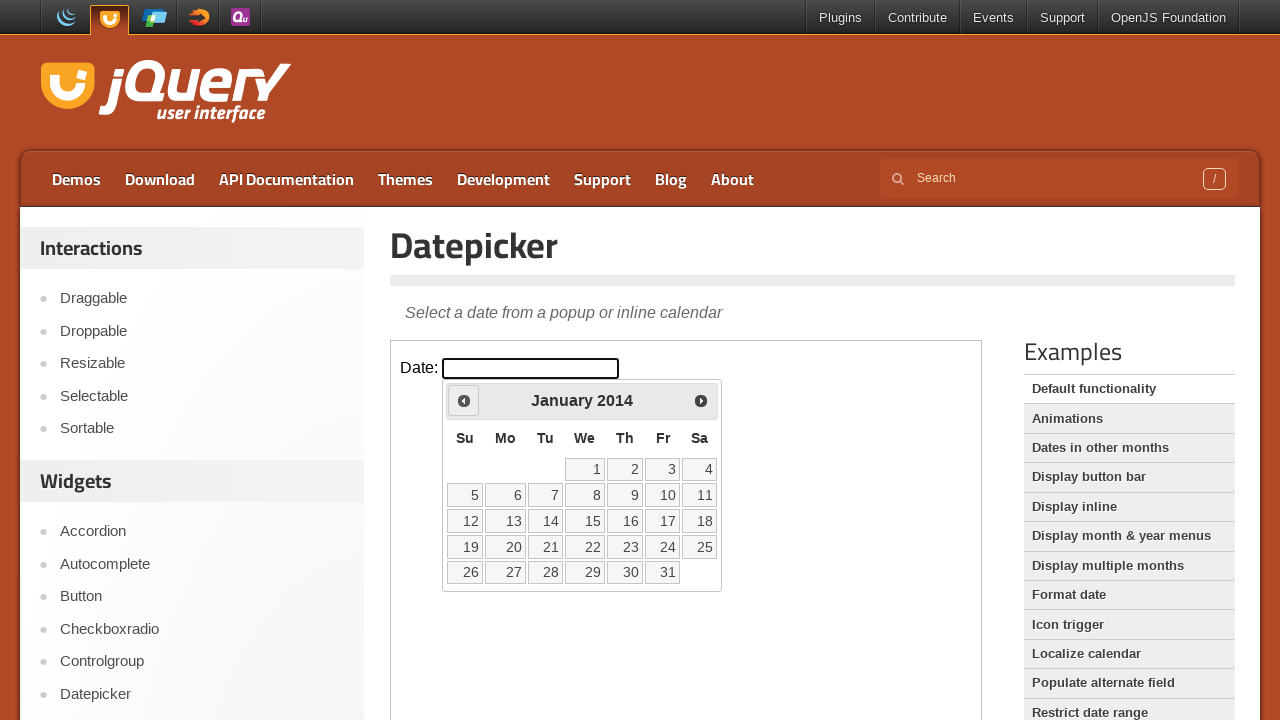

Retrieved current year: 2014
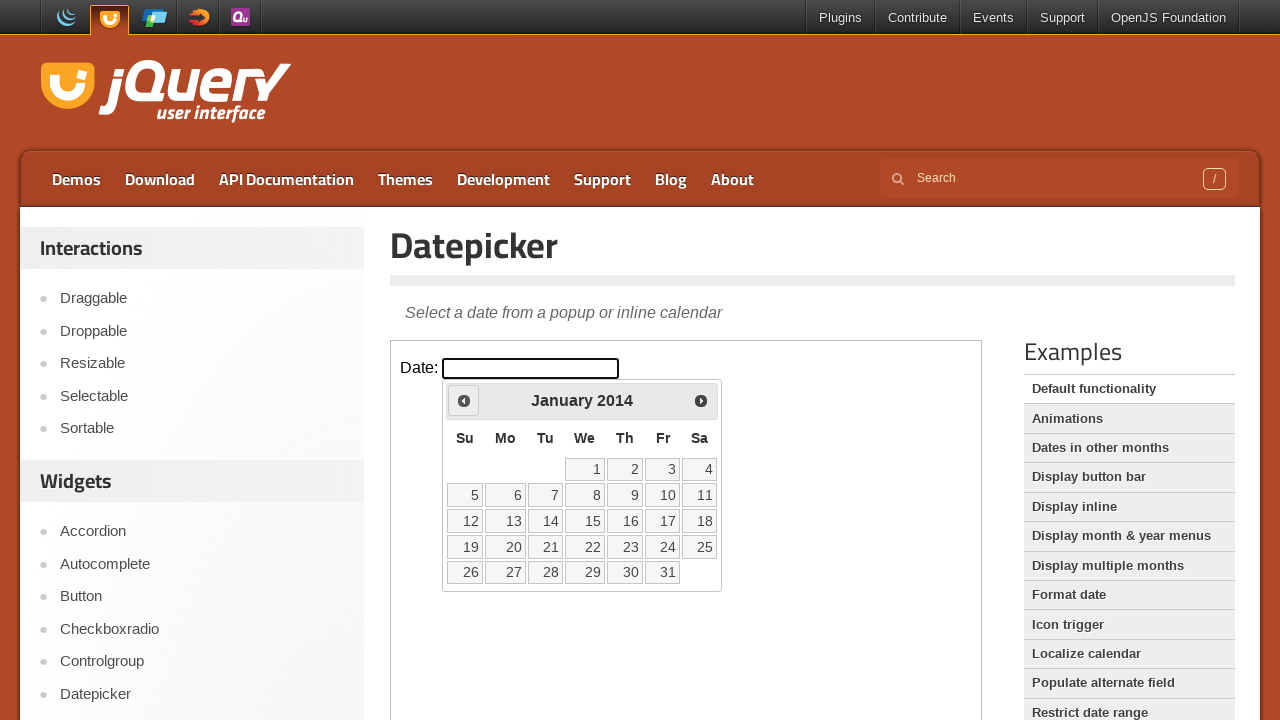

Clicked Previous button to navigate back (currently at January 2014) at (464, 400) on iframe >> nth=0 >> internal:control=enter-frame >> span:text('Prev')
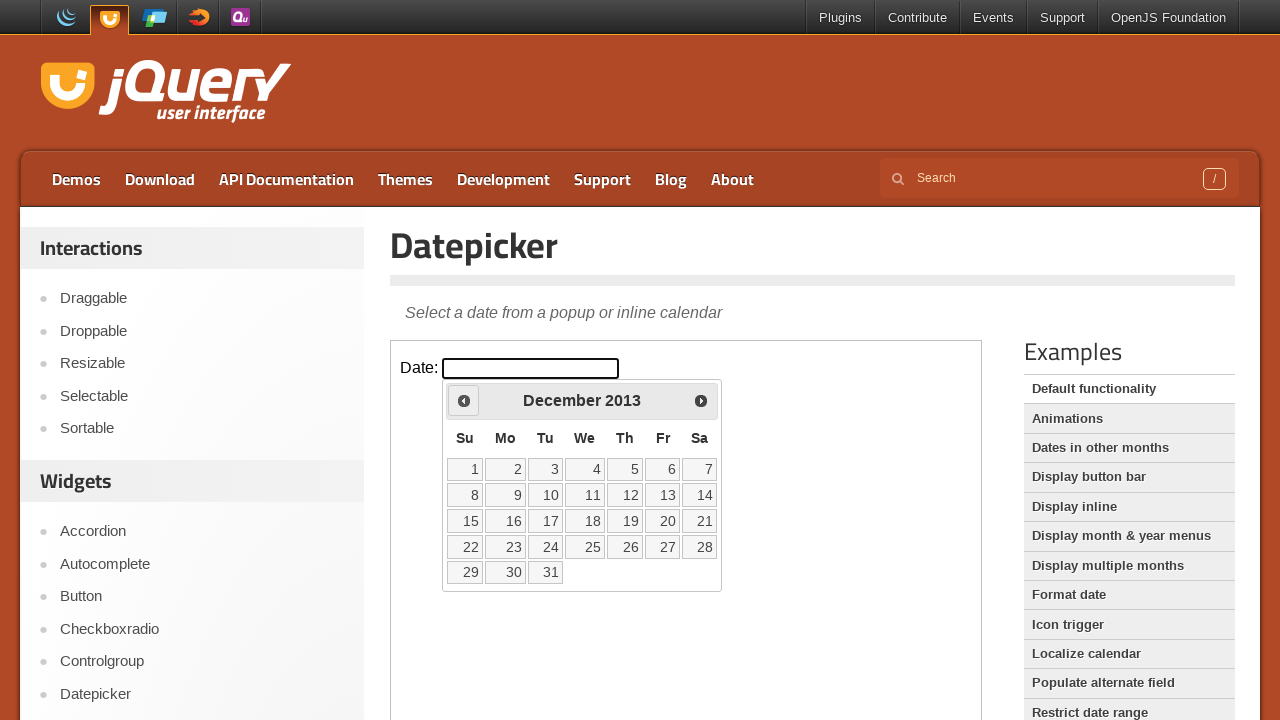

Retrieved current month: December
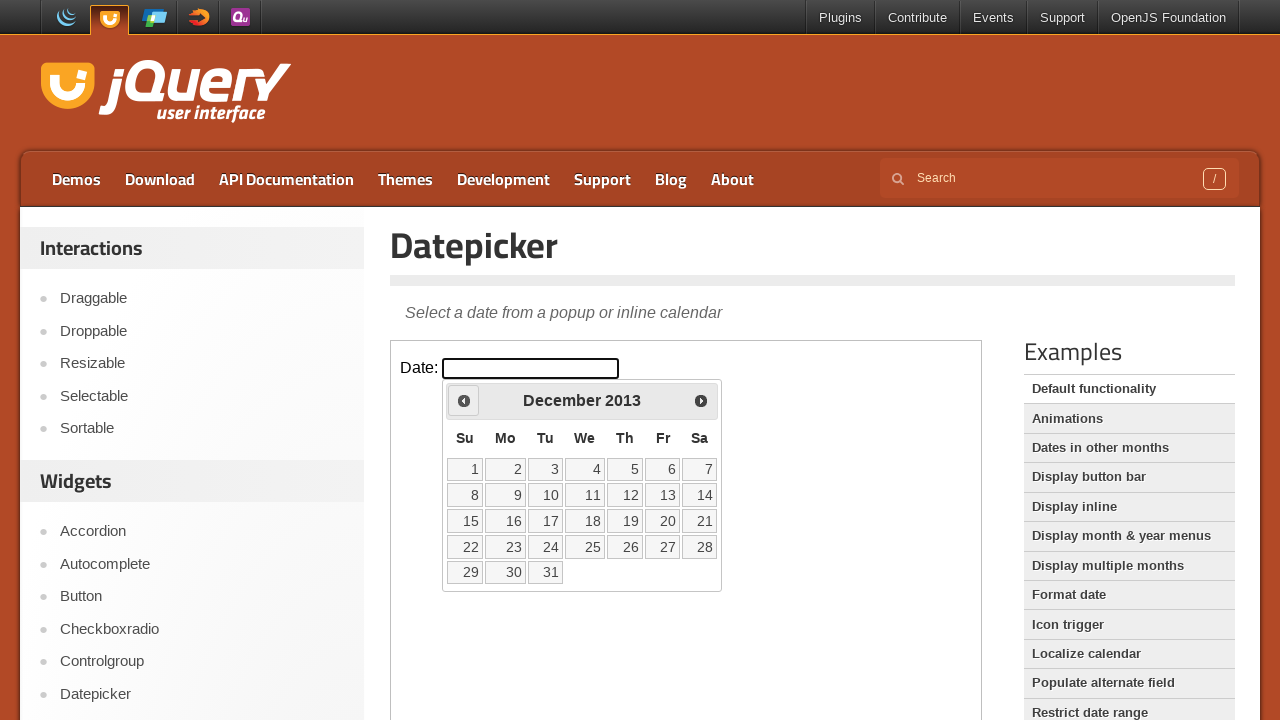

Retrieved current year: 2013
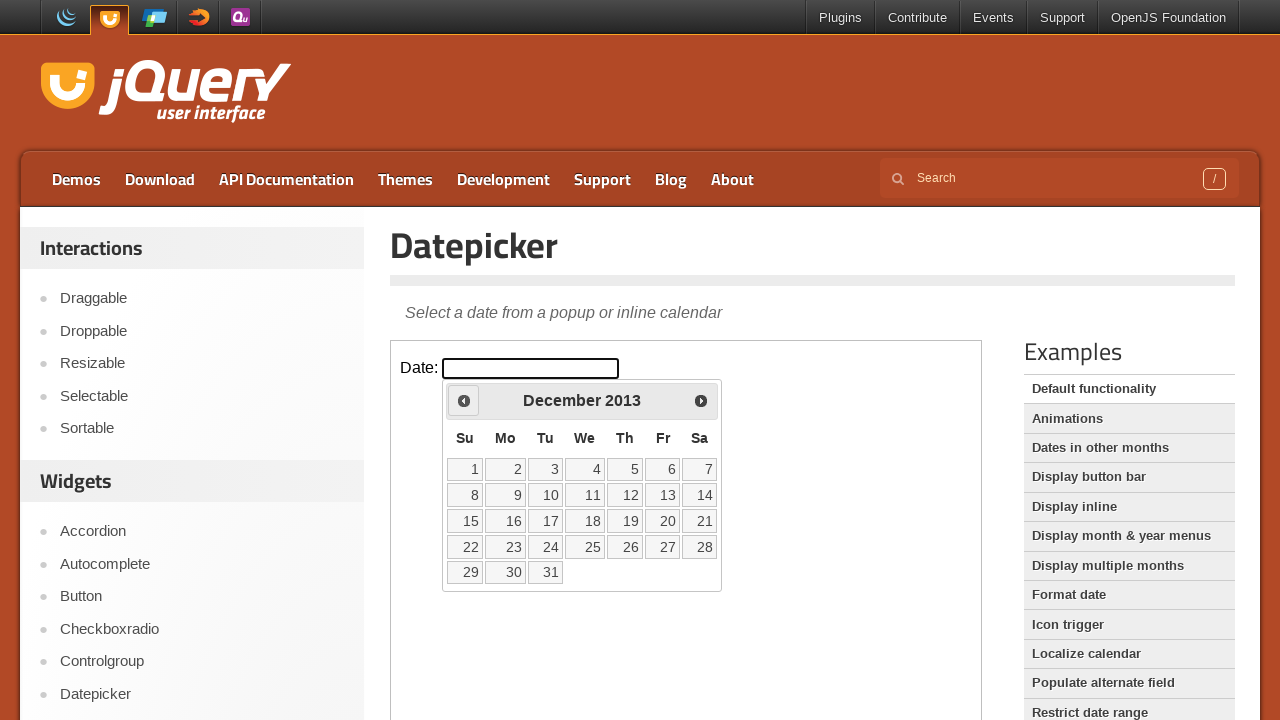

Clicked Previous button to navigate back (currently at December 2013) at (464, 400) on iframe >> nth=0 >> internal:control=enter-frame >> span:text('Prev')
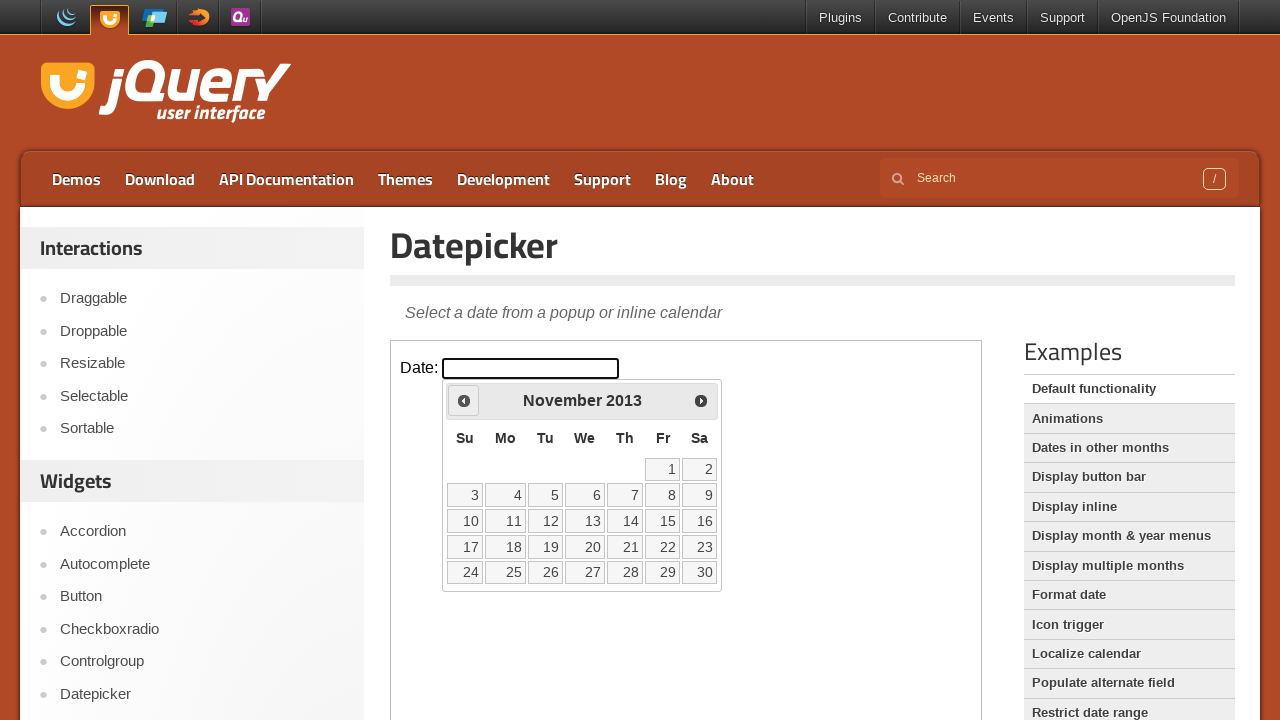

Retrieved current month: November
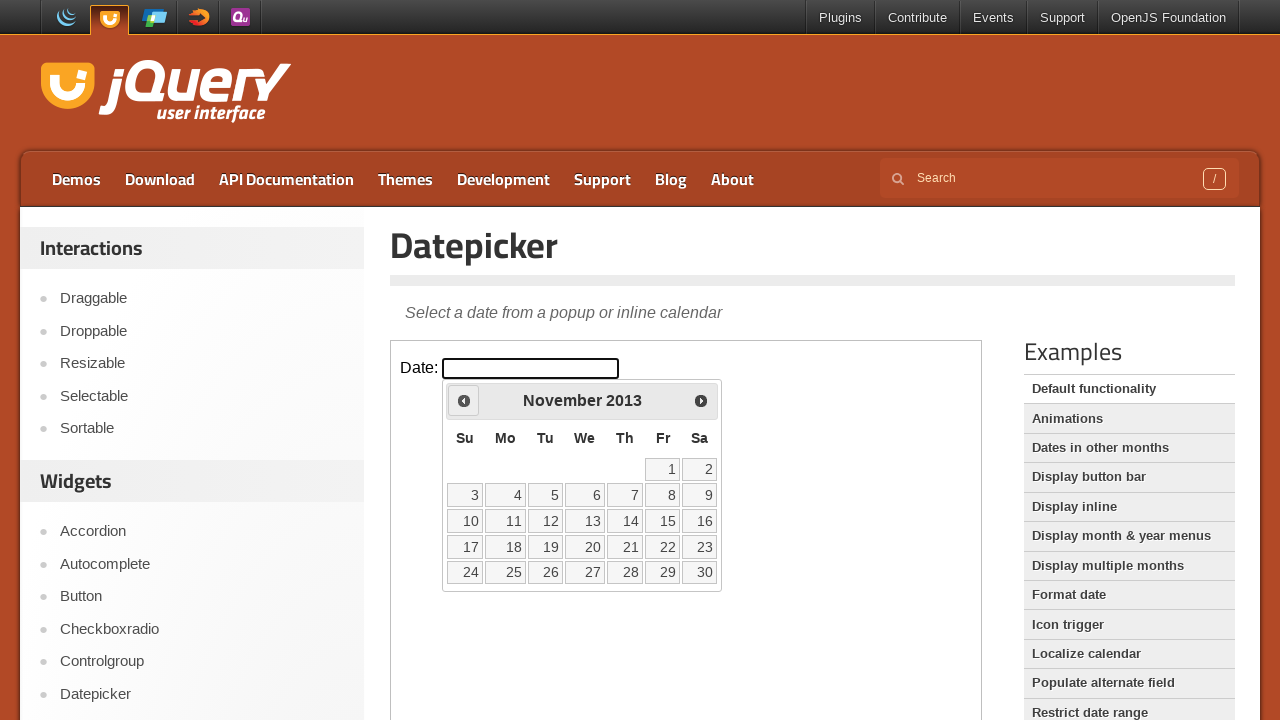

Retrieved current year: 2013
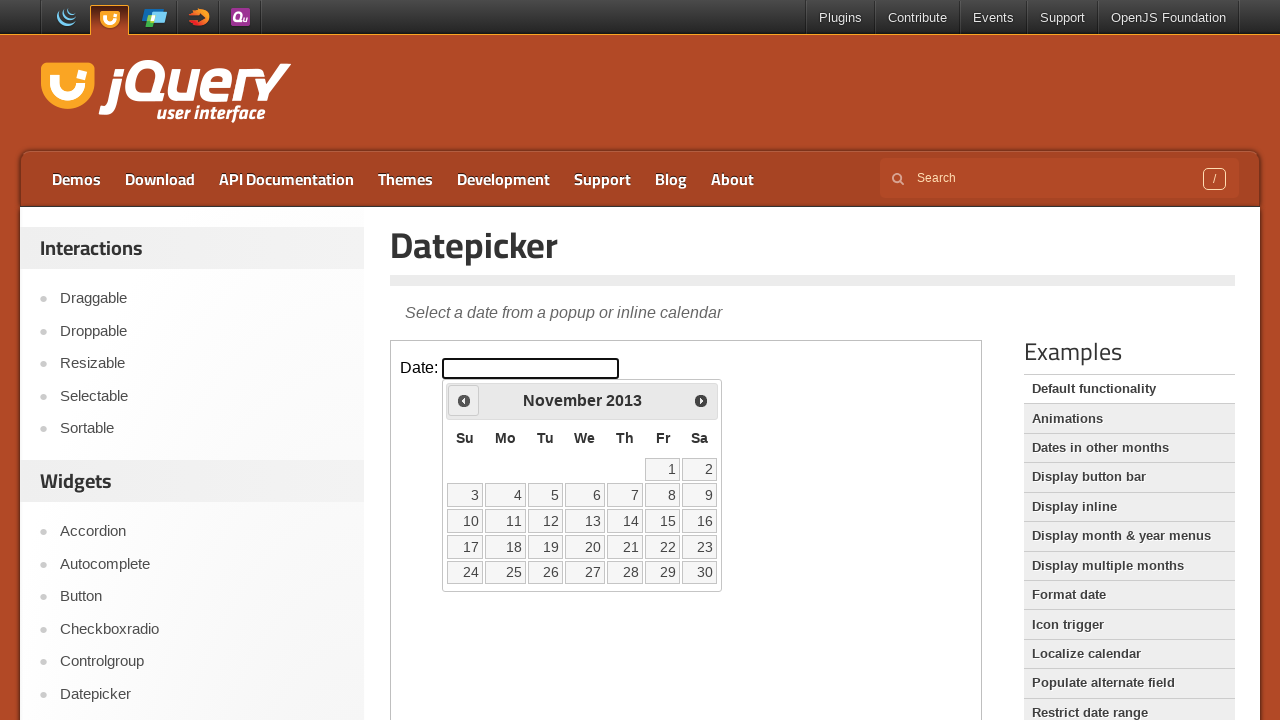

Clicked Previous button to navigate back (currently at November 2013) at (464, 400) on iframe >> nth=0 >> internal:control=enter-frame >> span:text('Prev')
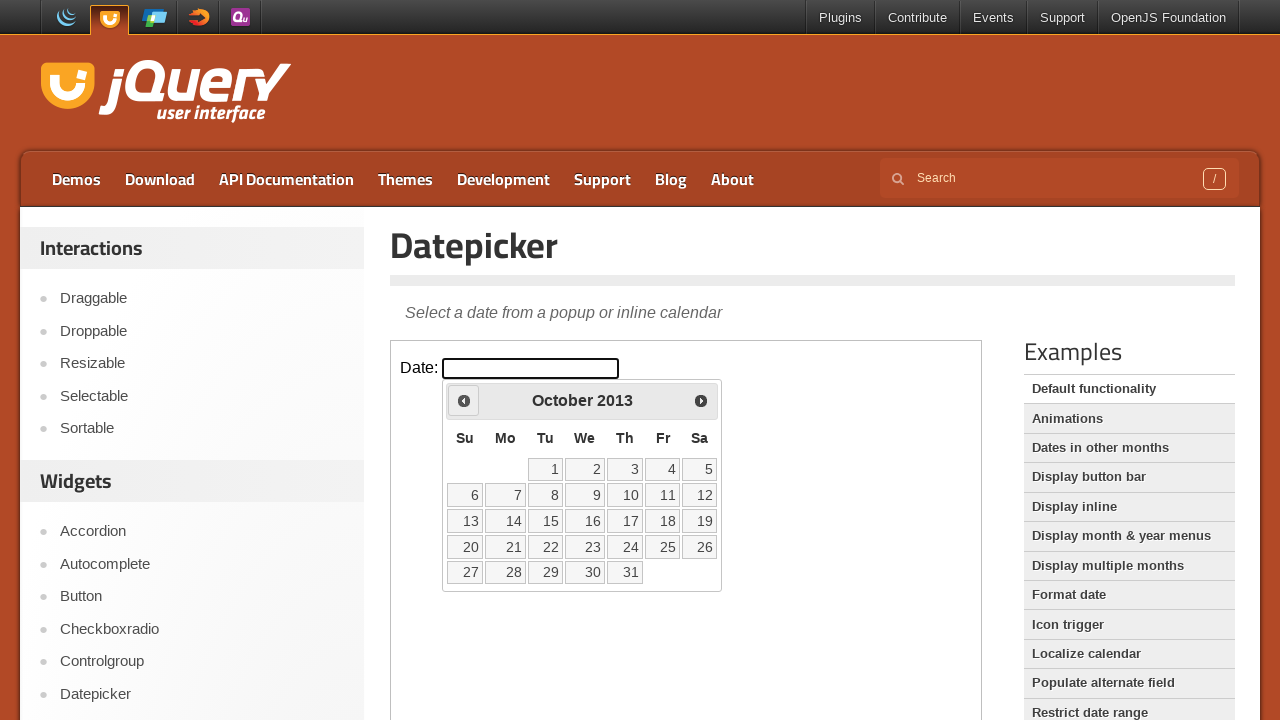

Retrieved current month: October
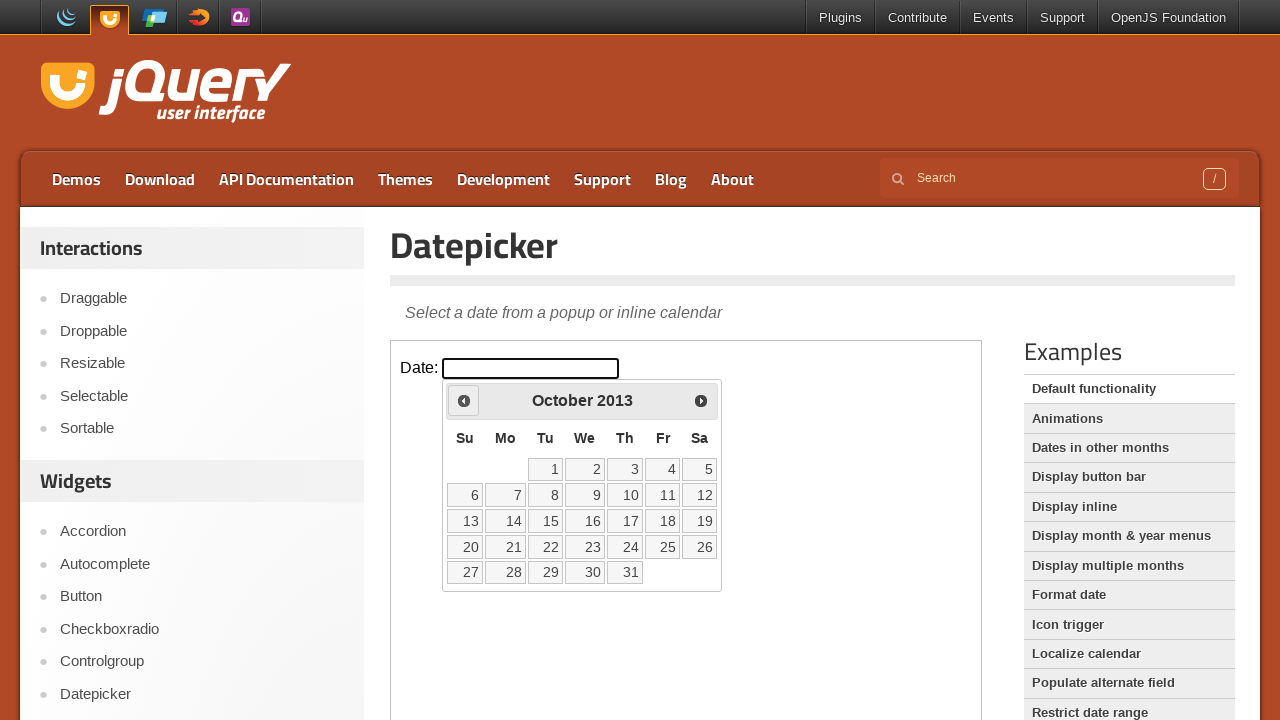

Retrieved current year: 2013
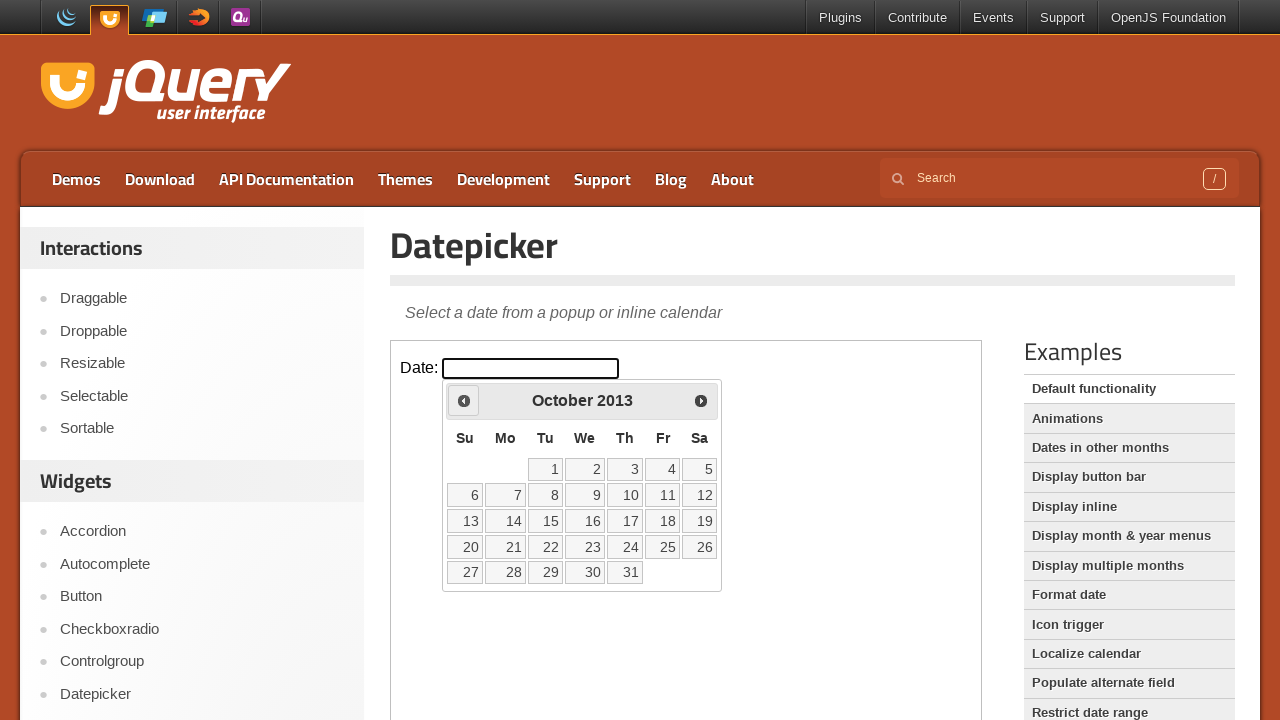

Clicked Previous button to navigate back (currently at October 2013) at (464, 400) on iframe >> nth=0 >> internal:control=enter-frame >> span:text('Prev')
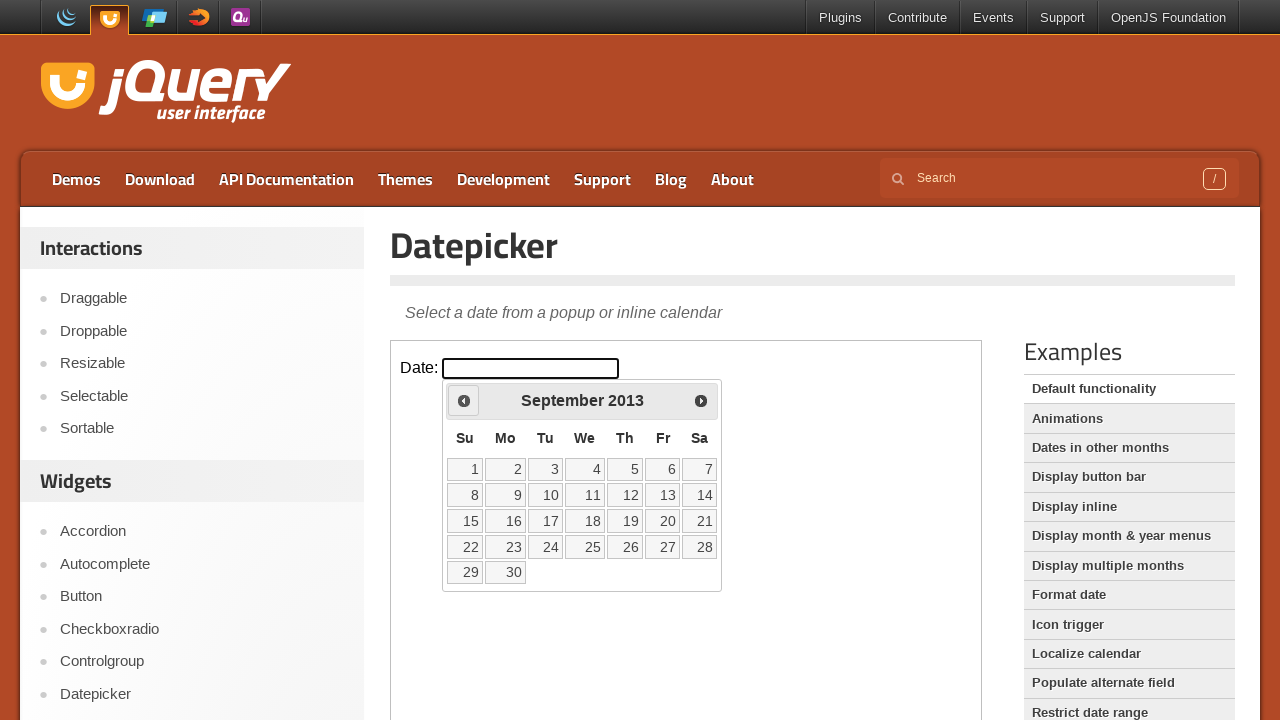

Retrieved current month: September
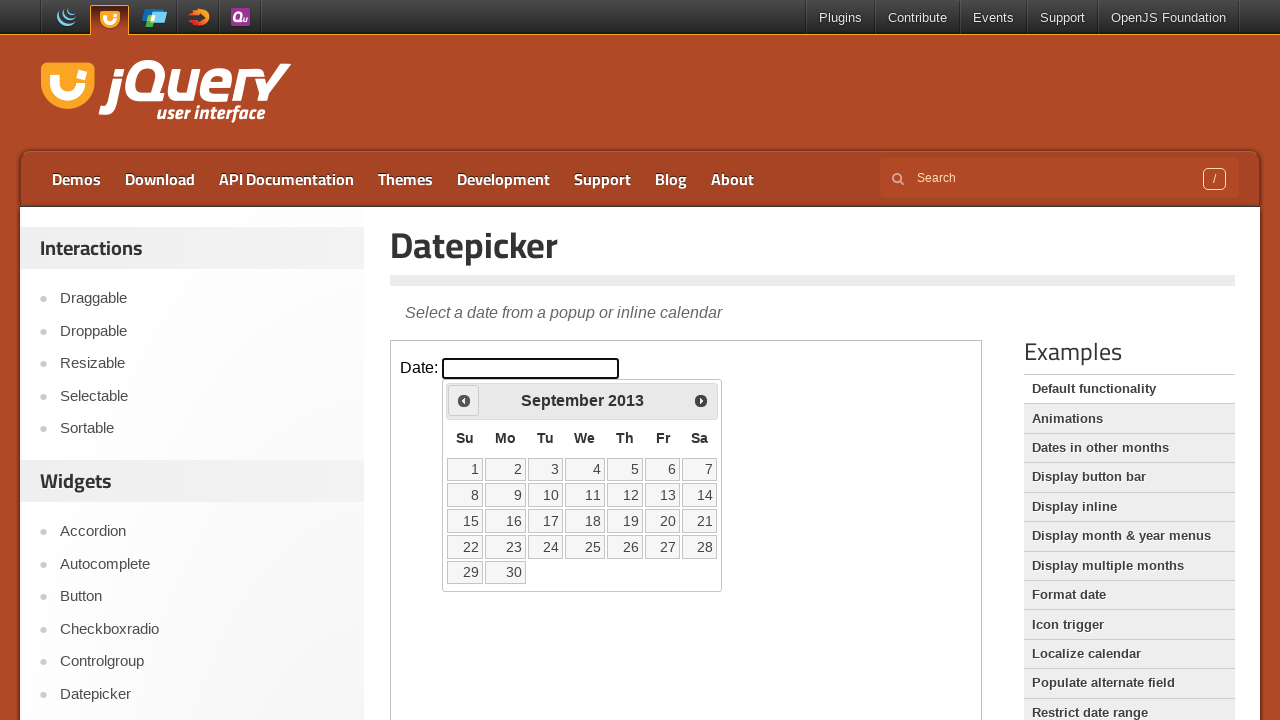

Retrieved current year: 2013
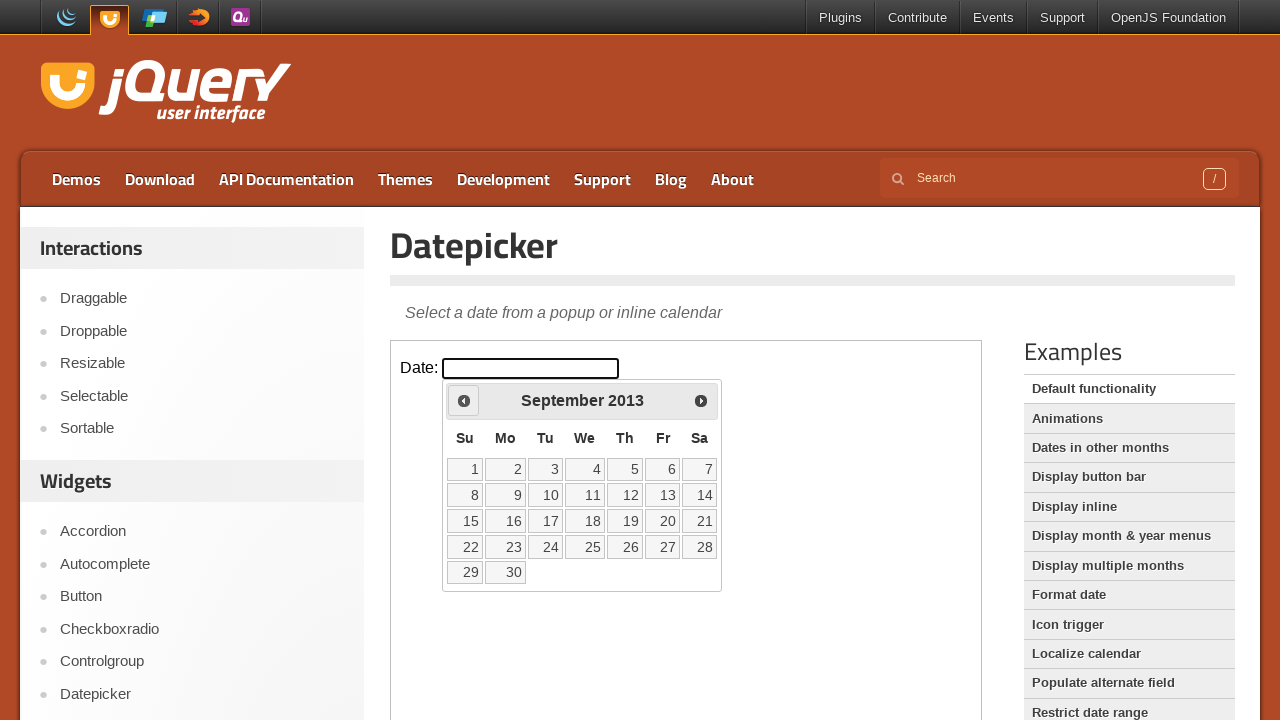

Clicked Previous button to navigate back (currently at September 2013) at (464, 400) on iframe >> nth=0 >> internal:control=enter-frame >> span:text('Prev')
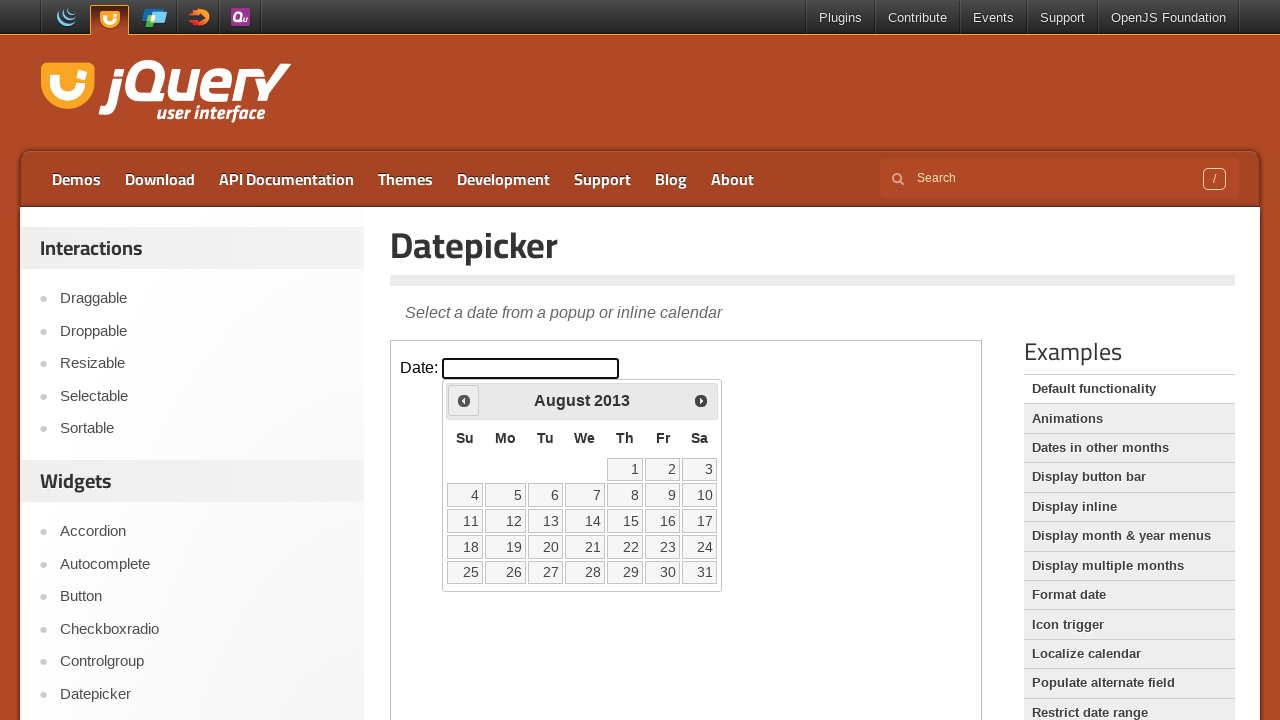

Retrieved current month: August
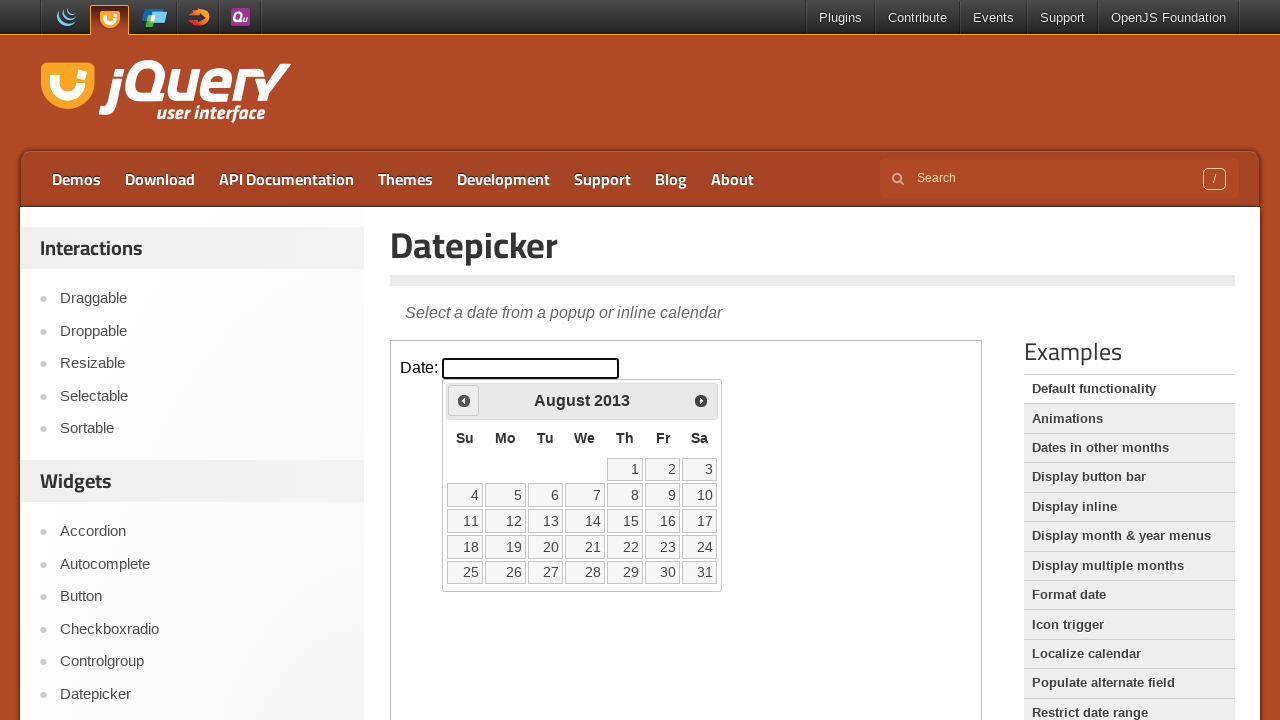

Retrieved current year: 2013
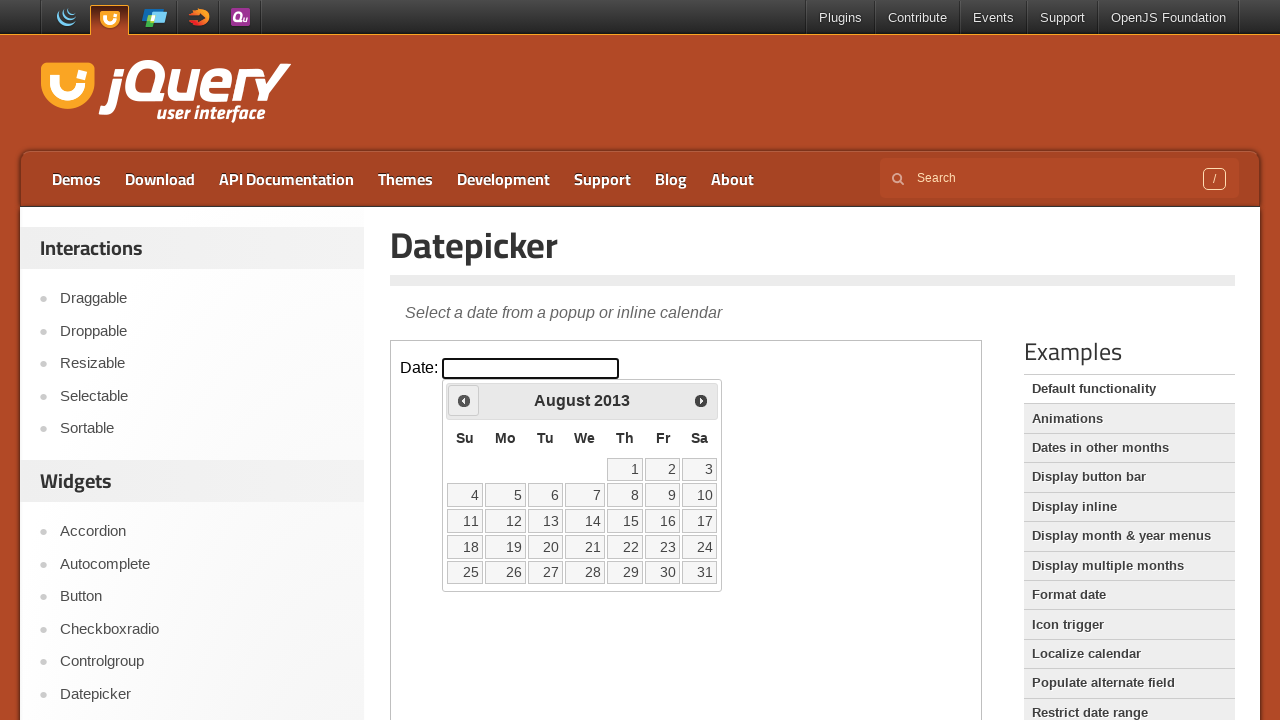

Clicked Previous button to navigate back (currently at August 2013) at (464, 400) on iframe >> nth=0 >> internal:control=enter-frame >> span:text('Prev')
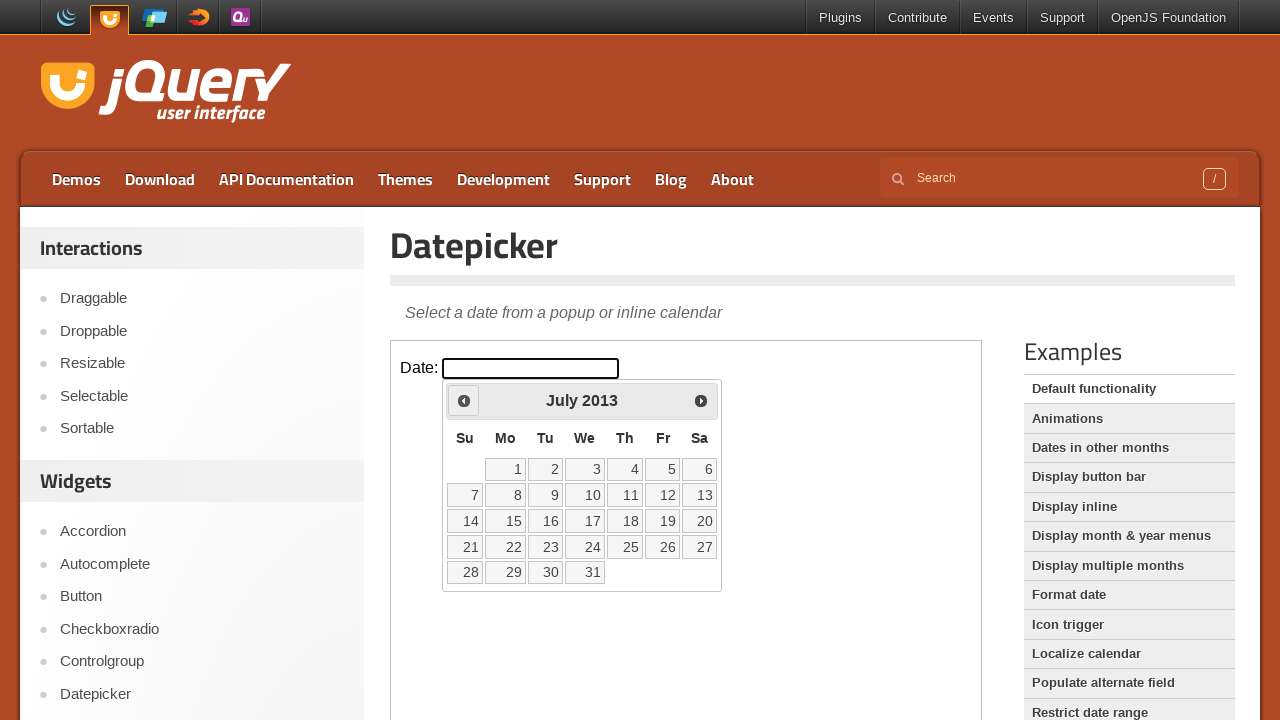

Retrieved current month: July
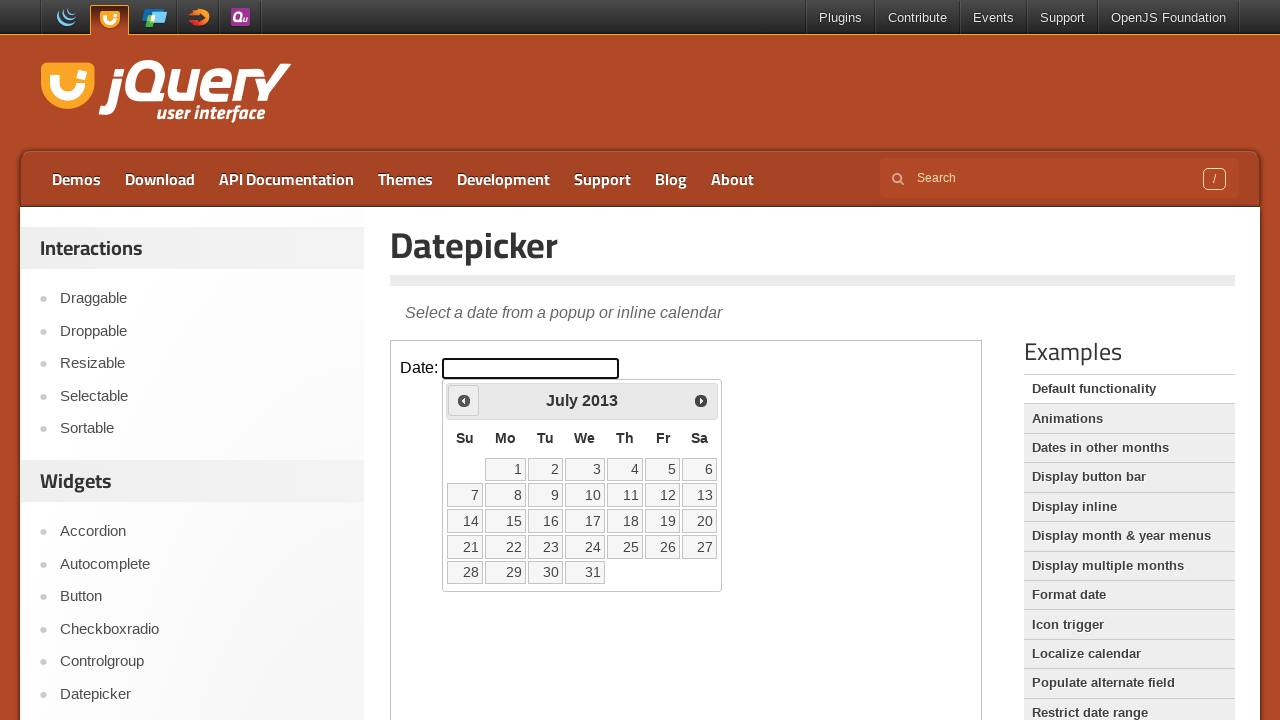

Retrieved current year: 2013
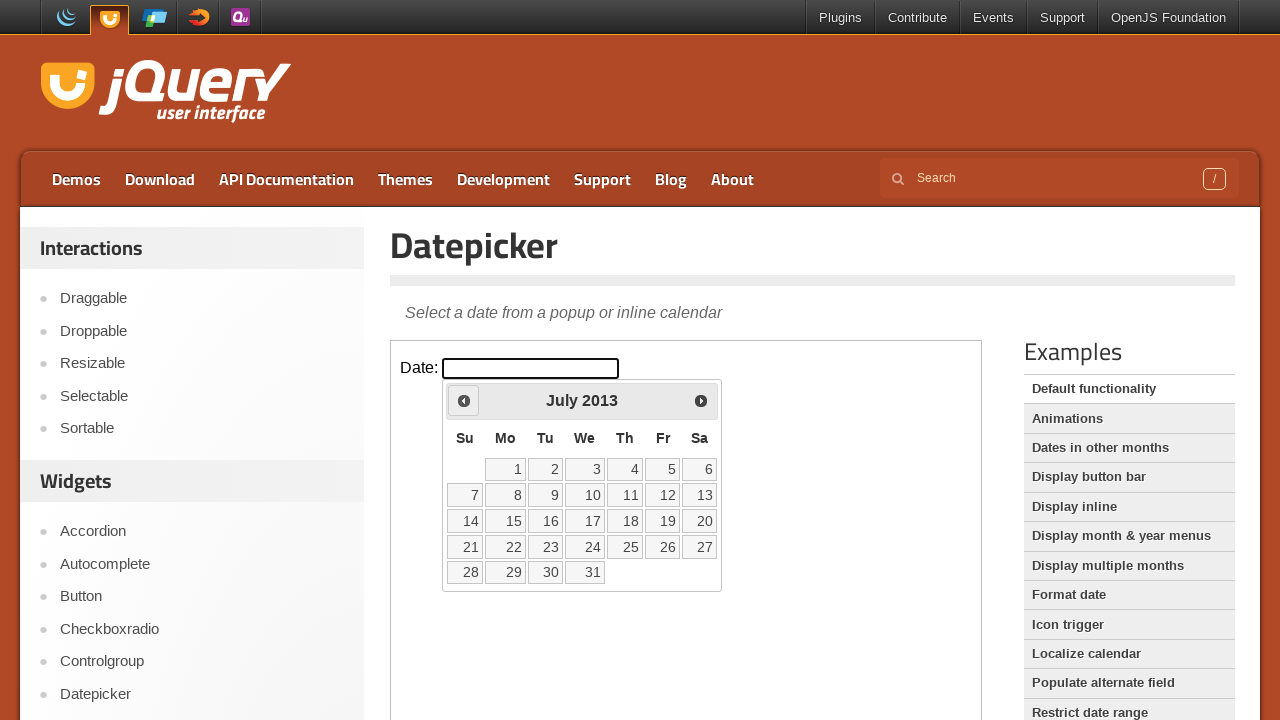

Clicked Previous button to navigate back (currently at July 2013) at (464, 400) on iframe >> nth=0 >> internal:control=enter-frame >> span:text('Prev')
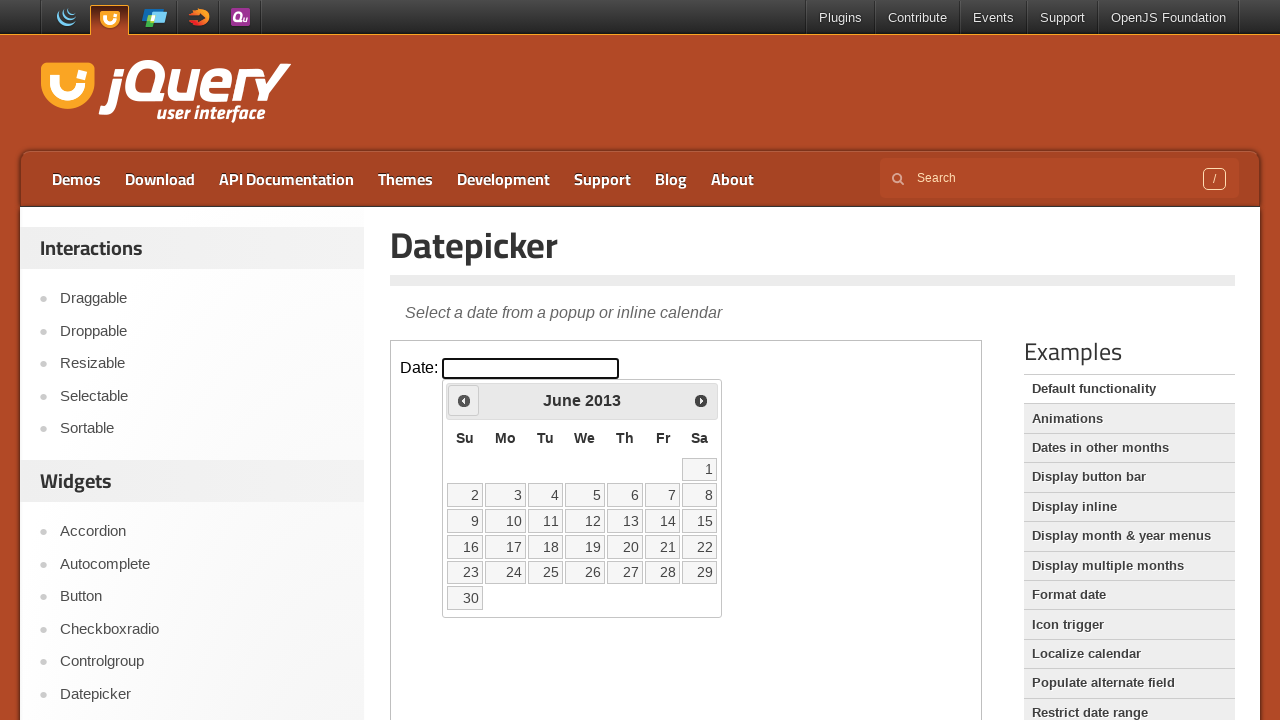

Retrieved current month: June
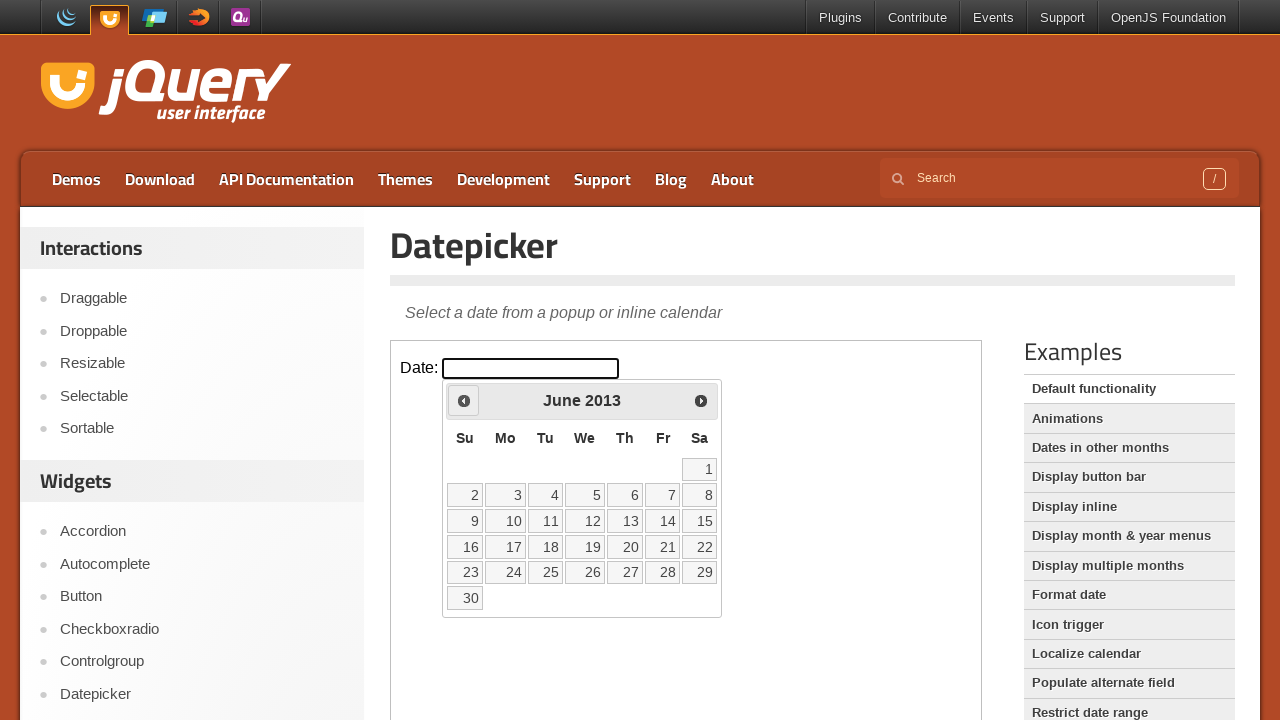

Retrieved current year: 2013
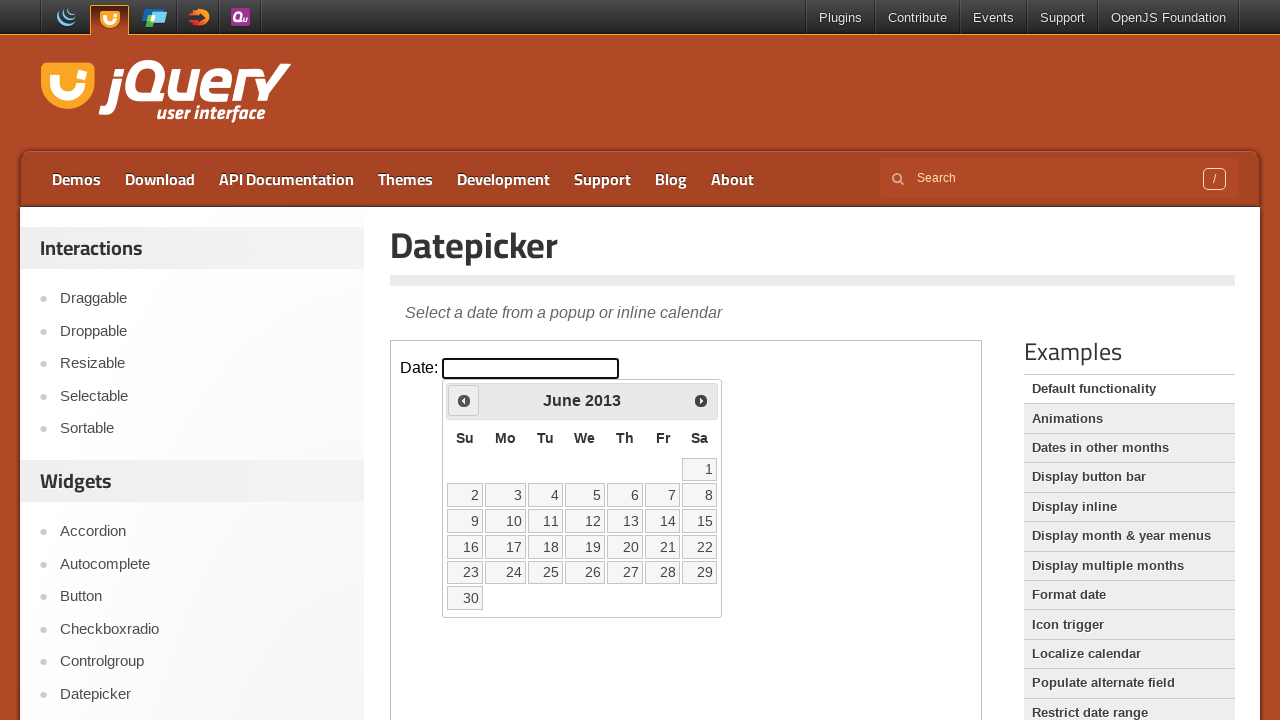

Clicked Previous button to navigate back (currently at June 2013) at (464, 400) on iframe >> nth=0 >> internal:control=enter-frame >> span:text('Prev')
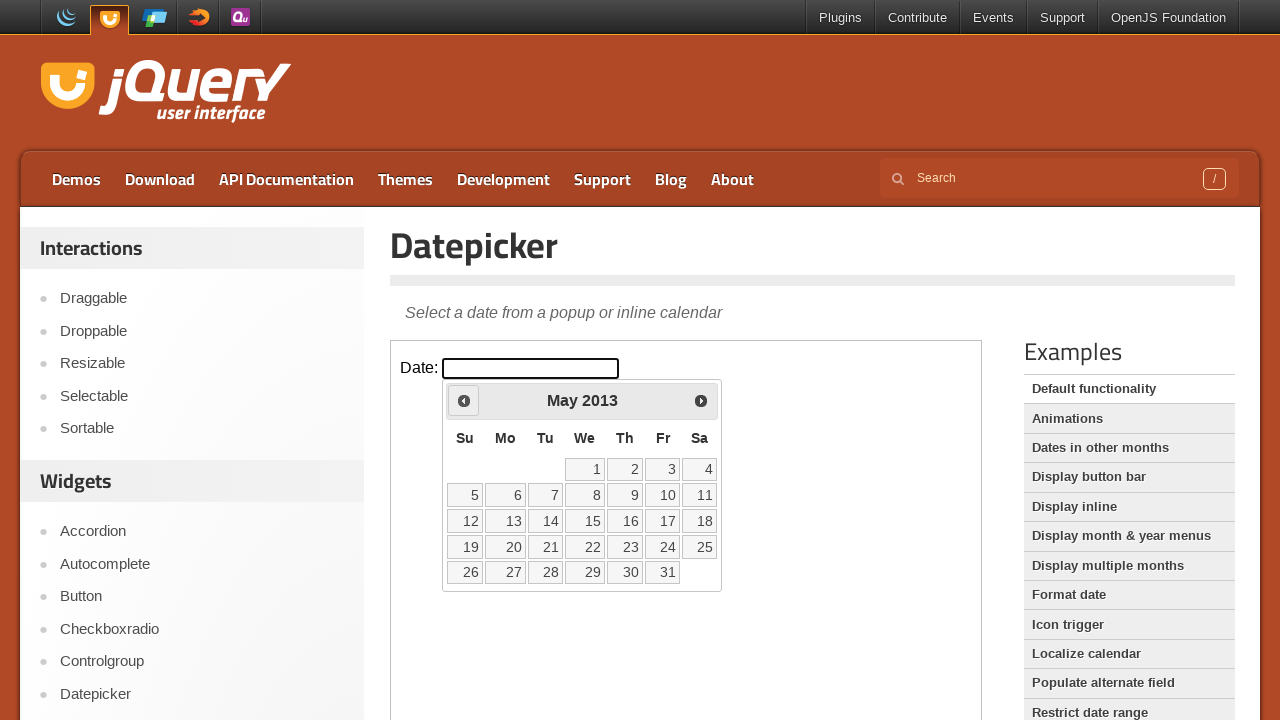

Retrieved current month: May
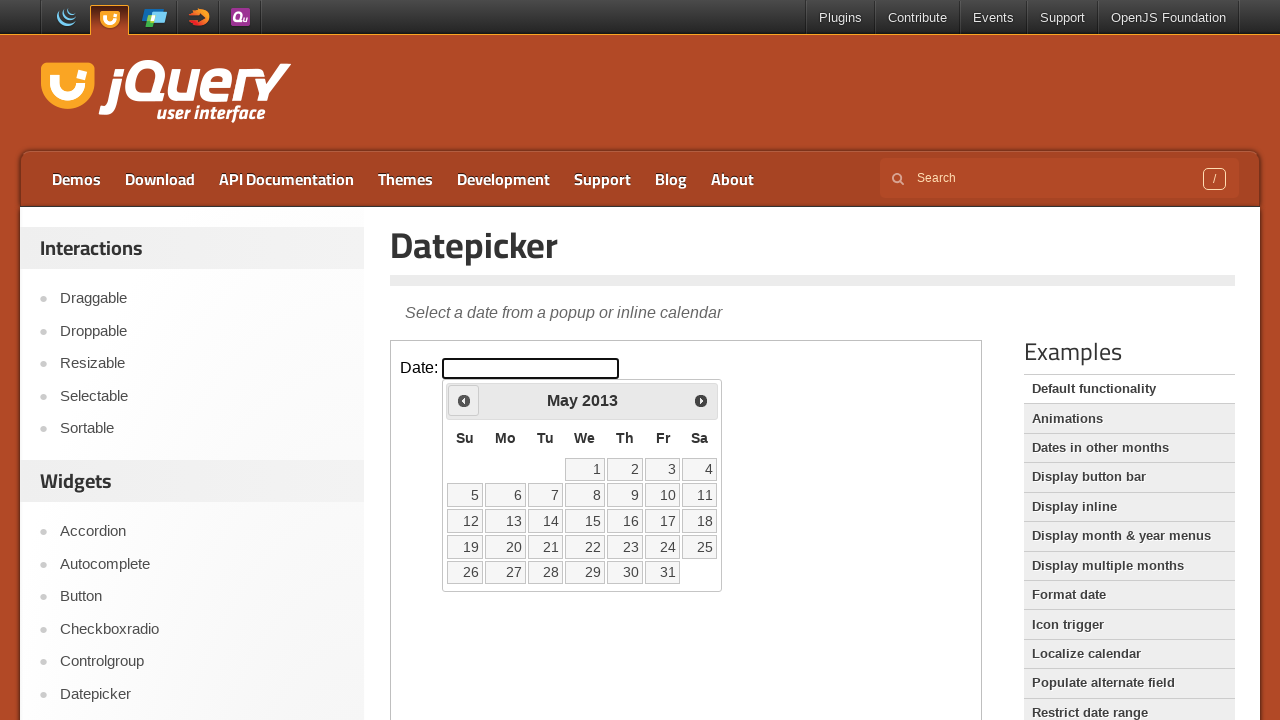

Retrieved current year: 2013
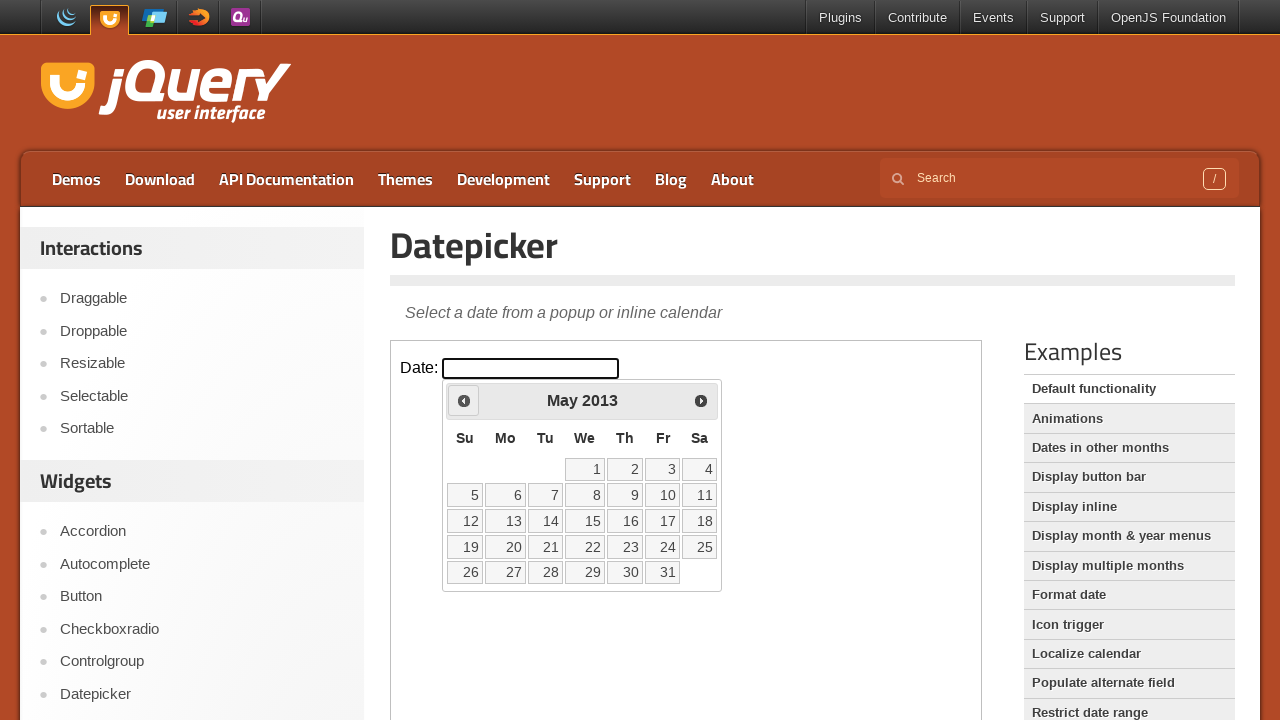

Clicked Previous button to navigate back (currently at May 2013) at (464, 400) on iframe >> nth=0 >> internal:control=enter-frame >> span:text('Prev')
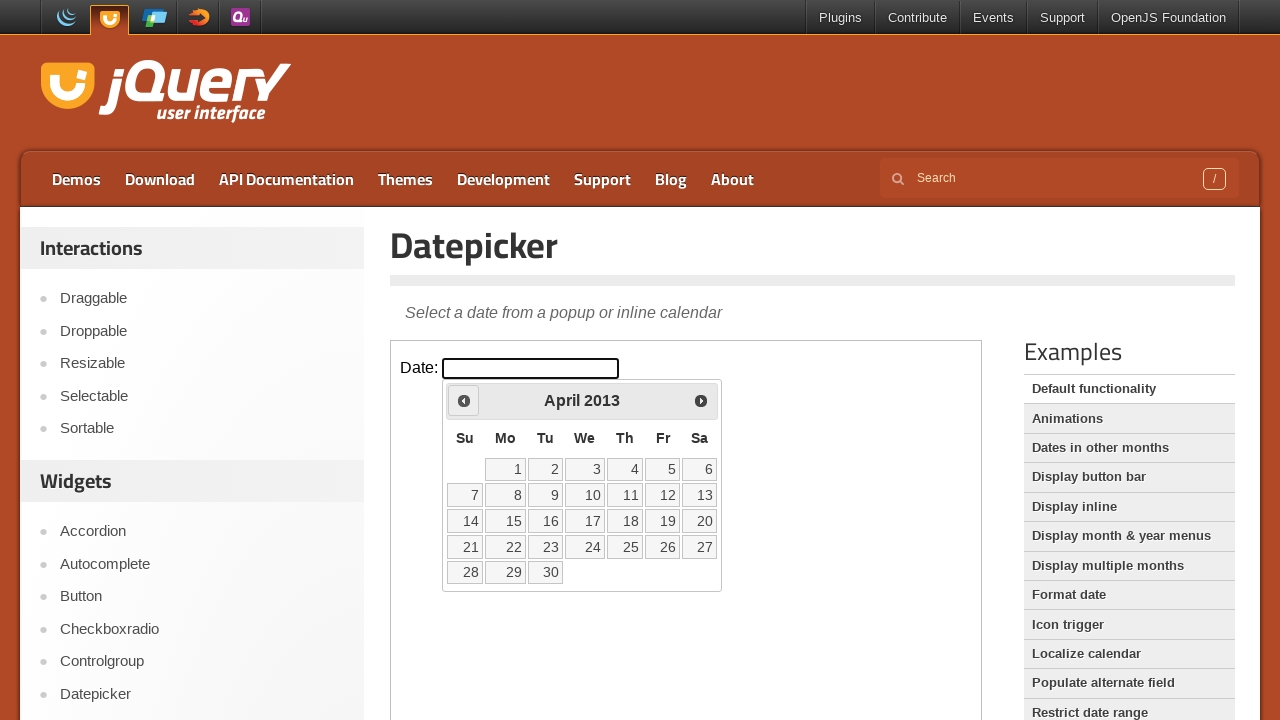

Retrieved current month: April
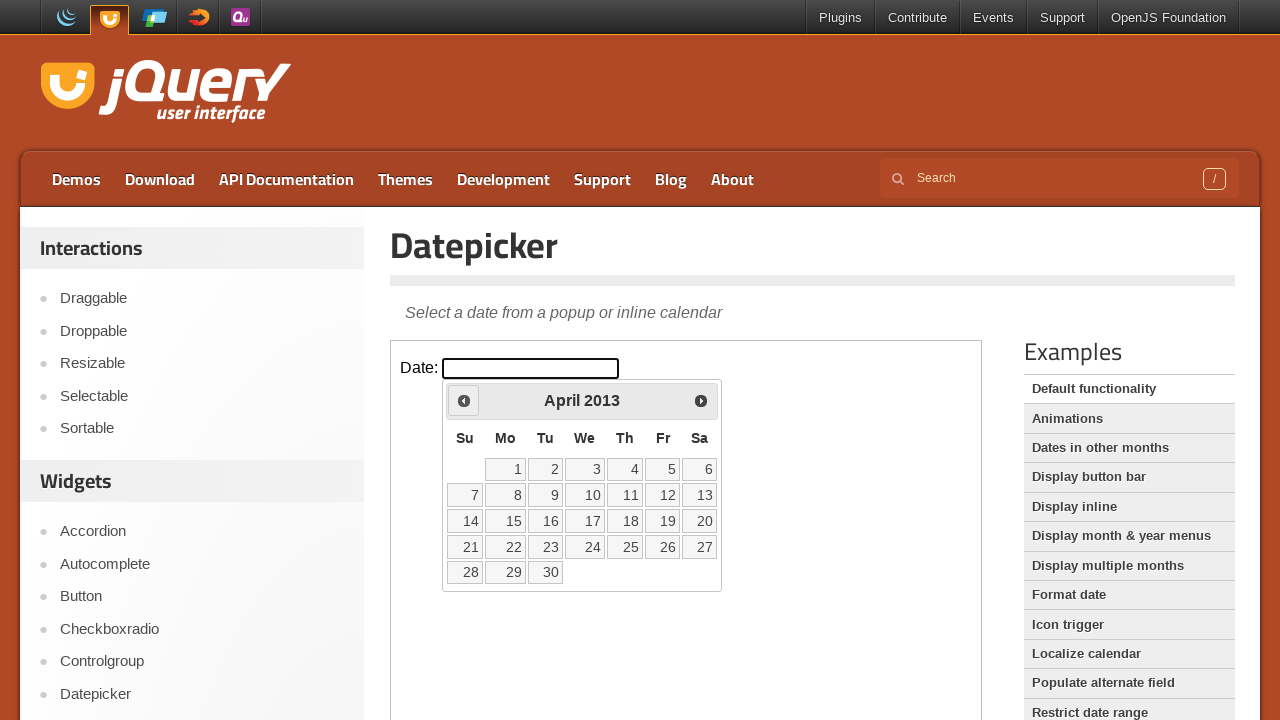

Retrieved current year: 2013
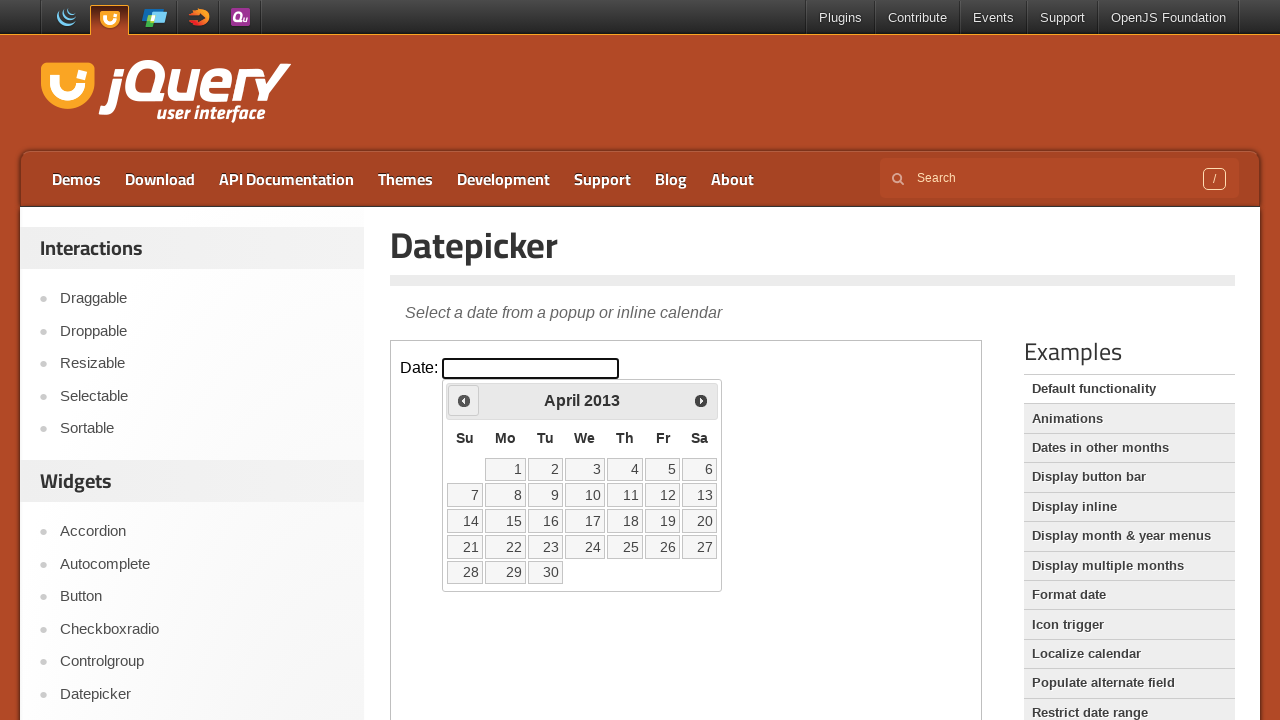

Clicked Previous button to navigate back (currently at April 2013) at (464, 400) on iframe >> nth=0 >> internal:control=enter-frame >> span:text('Prev')
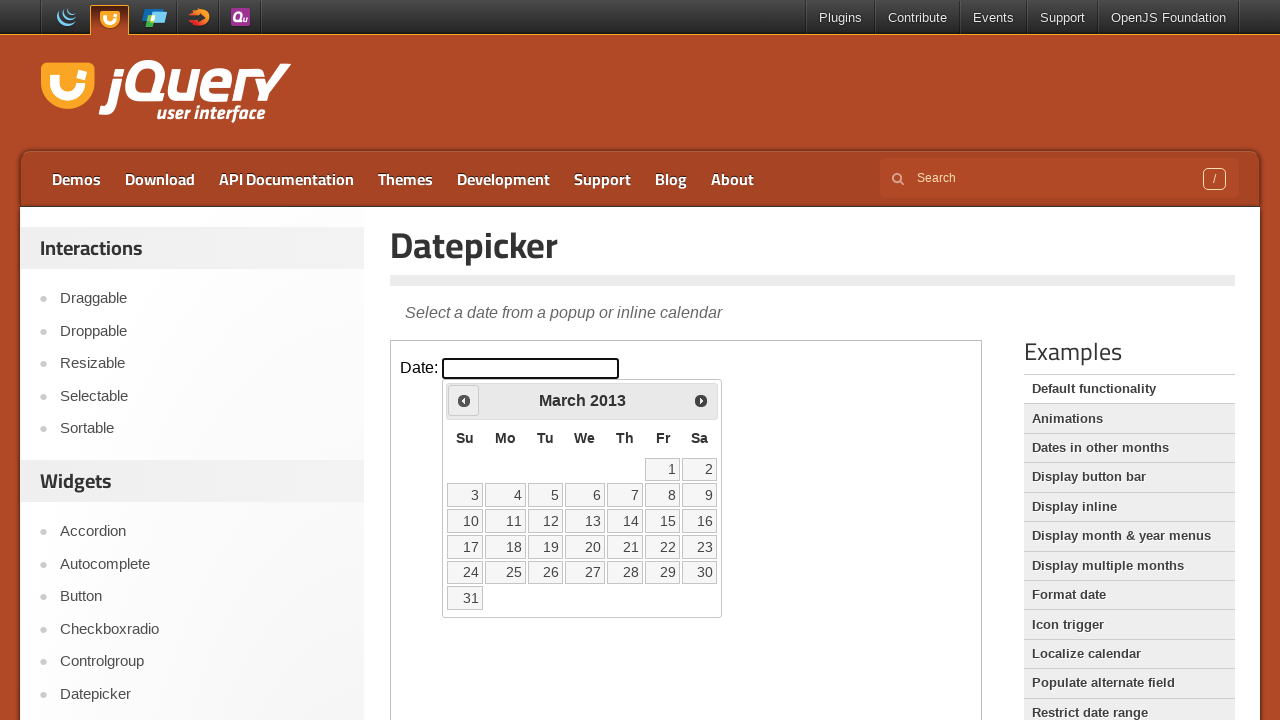

Retrieved current month: March
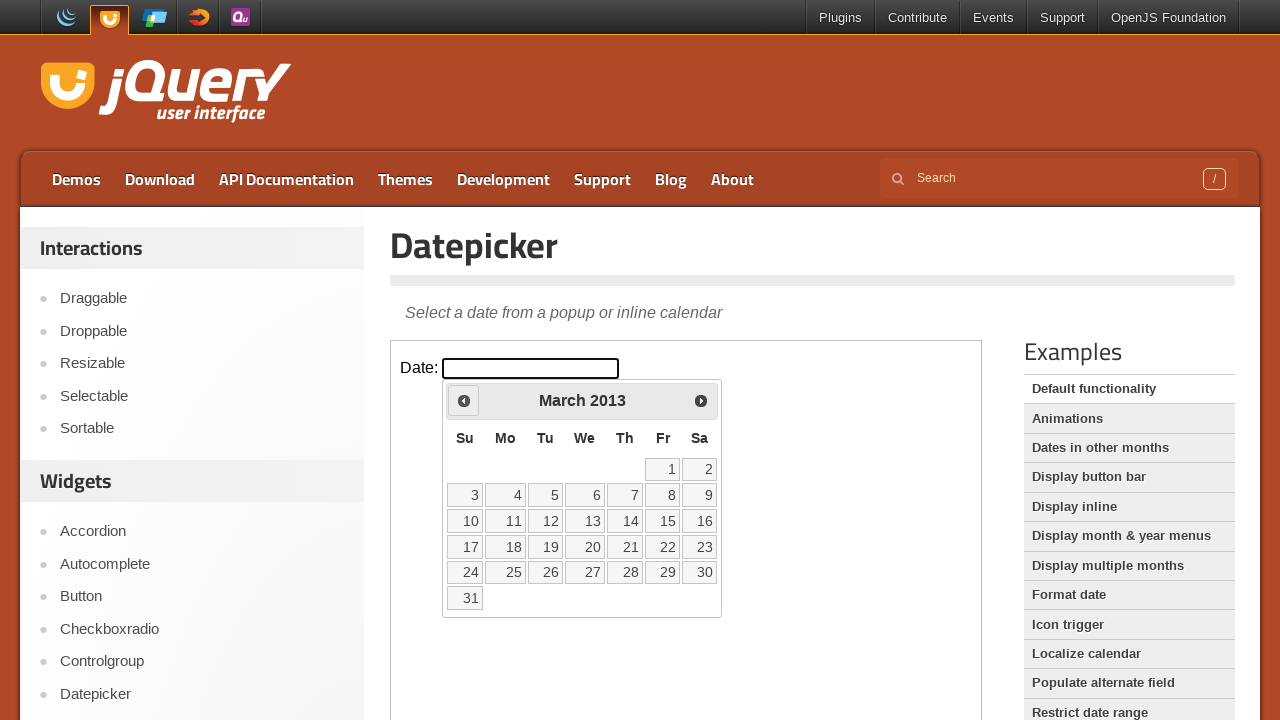

Retrieved current year: 2013
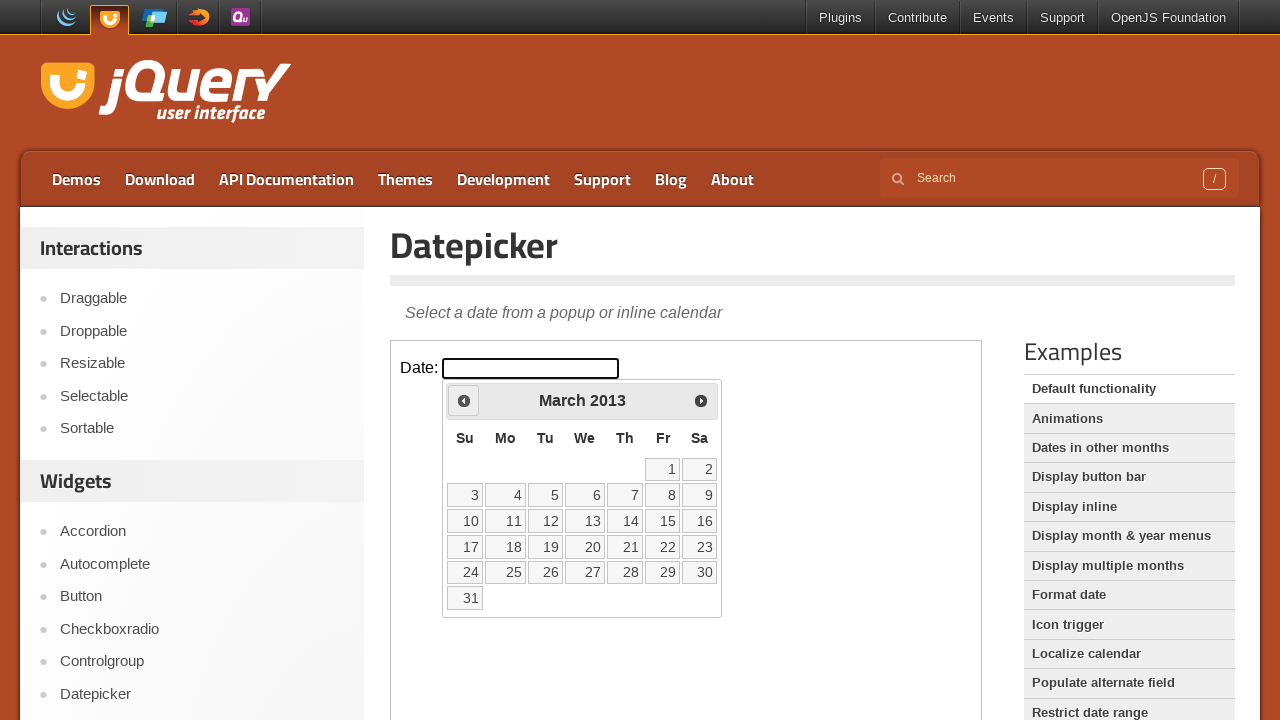

Clicked Previous button to navigate back (currently at March 2013) at (464, 400) on iframe >> nth=0 >> internal:control=enter-frame >> span:text('Prev')
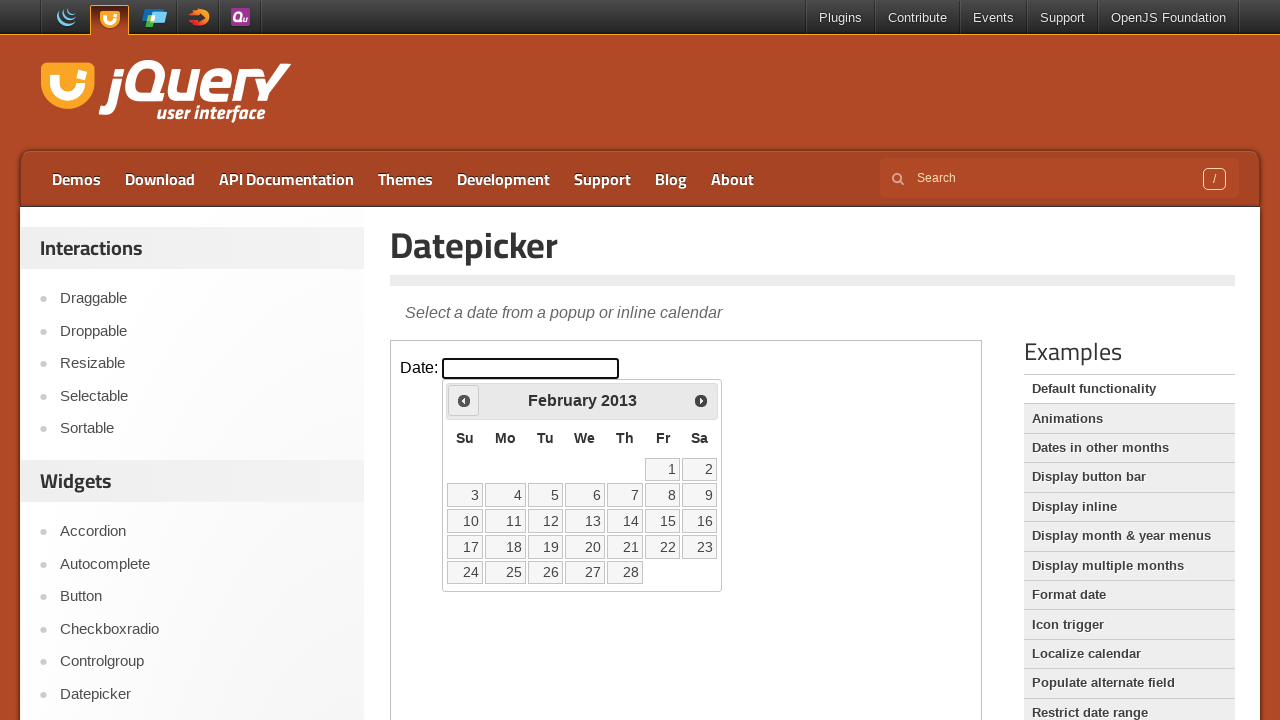

Retrieved current month: February
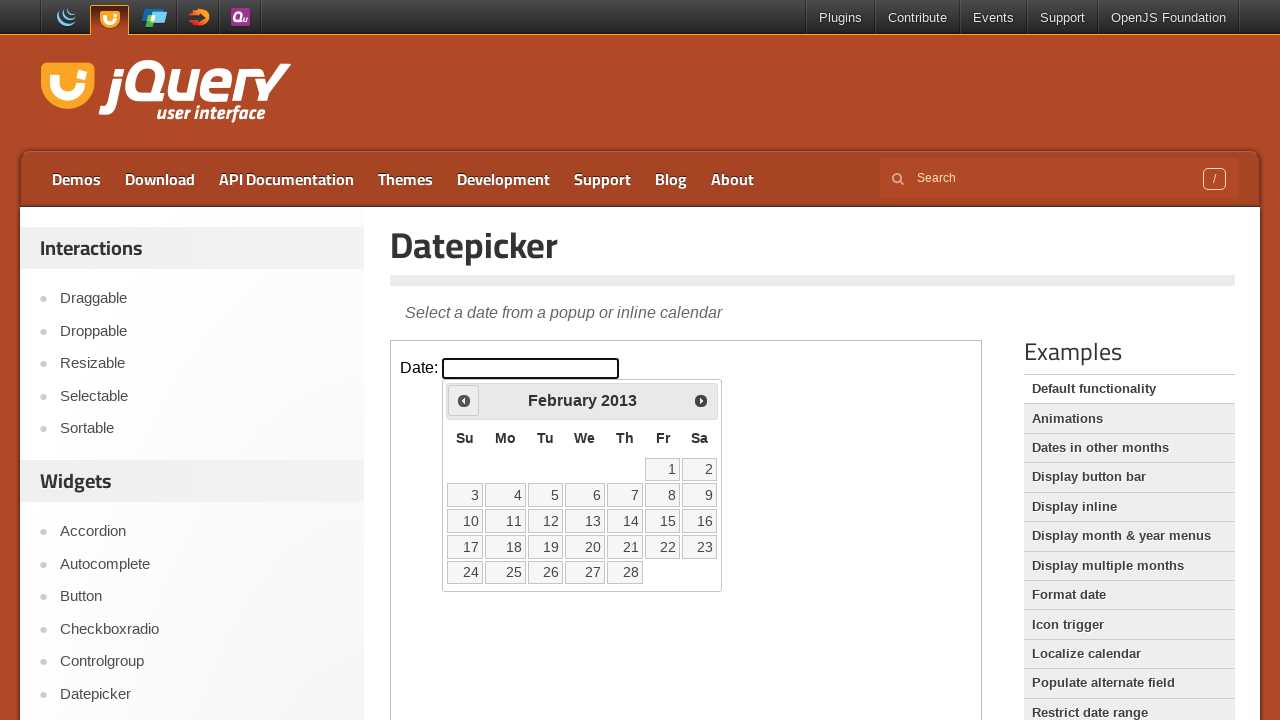

Retrieved current year: 2013
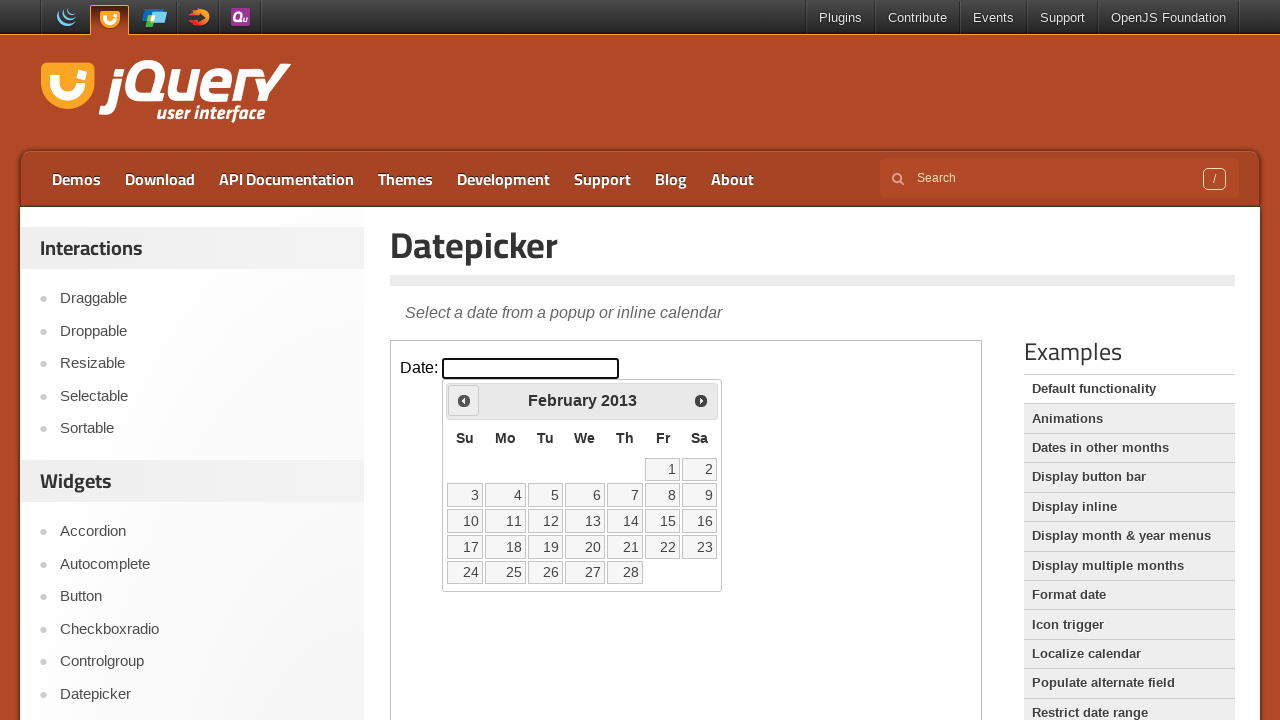

Clicked Previous button to navigate back (currently at February 2013) at (464, 400) on iframe >> nth=0 >> internal:control=enter-frame >> span:text('Prev')
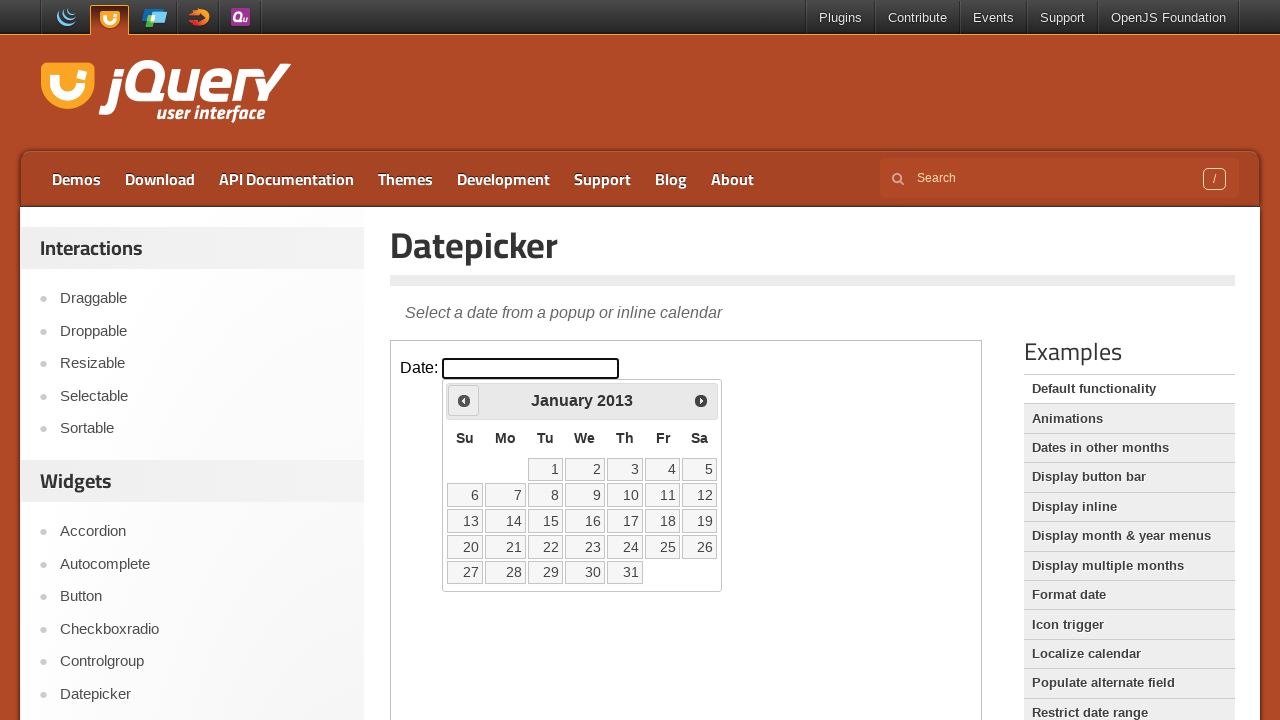

Retrieved current month: January
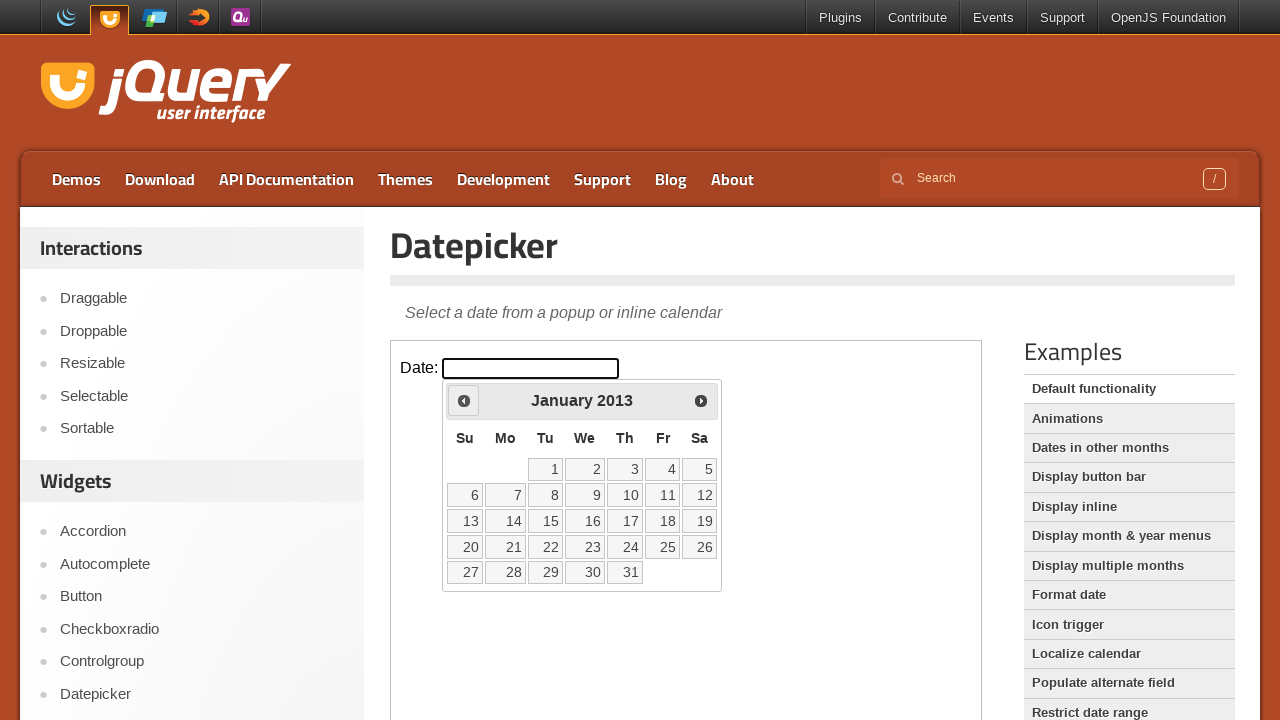

Retrieved current year: 2013
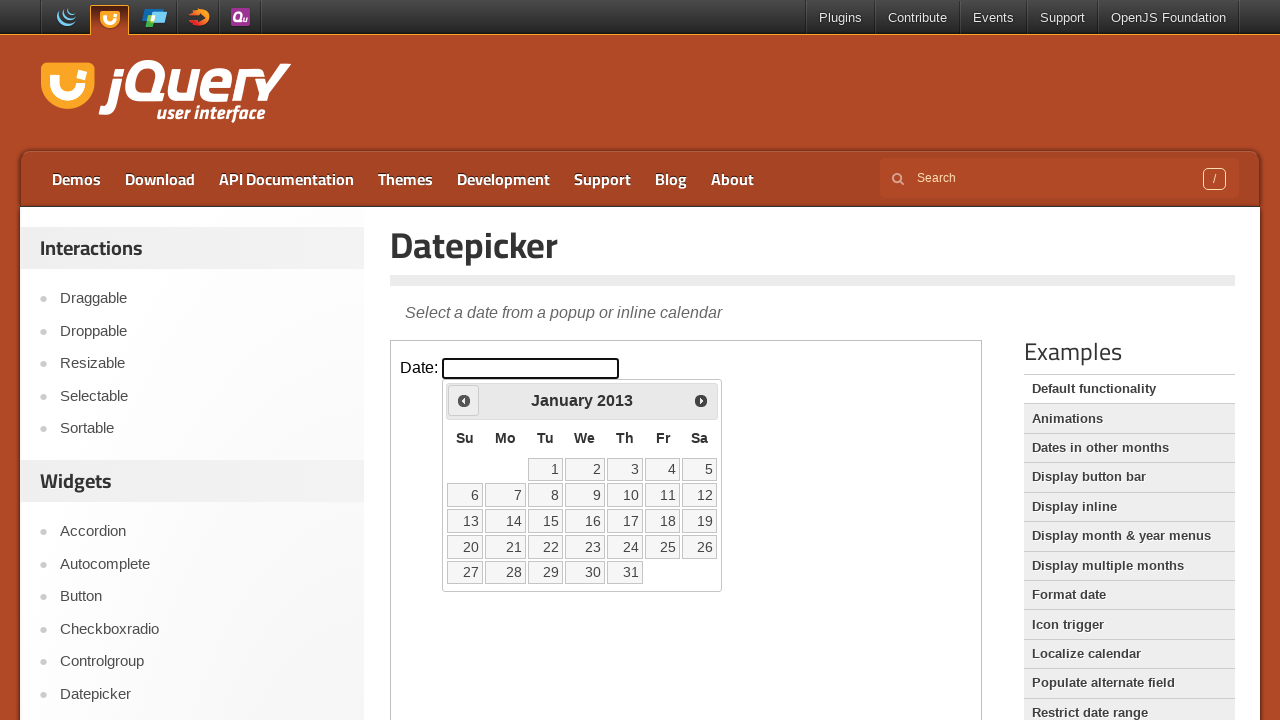

Clicked Previous button to navigate back (currently at January 2013) at (464, 400) on iframe >> nth=0 >> internal:control=enter-frame >> span:text('Prev')
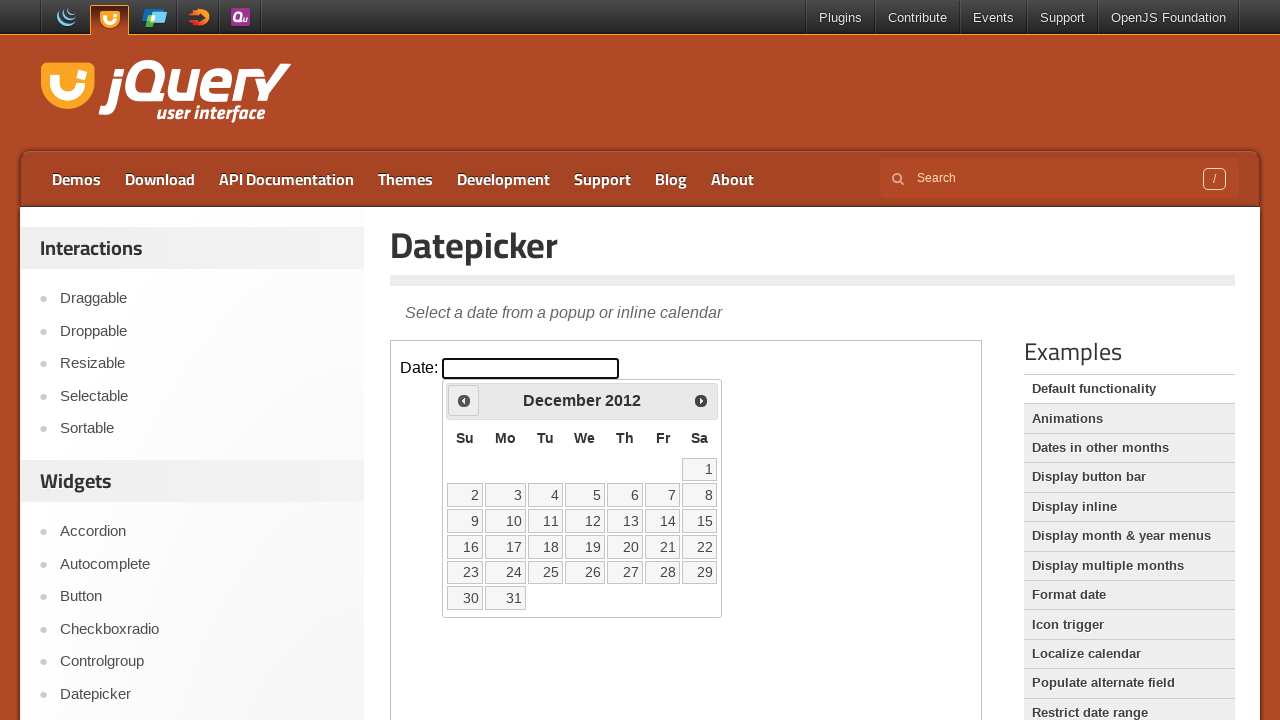

Retrieved current month: December
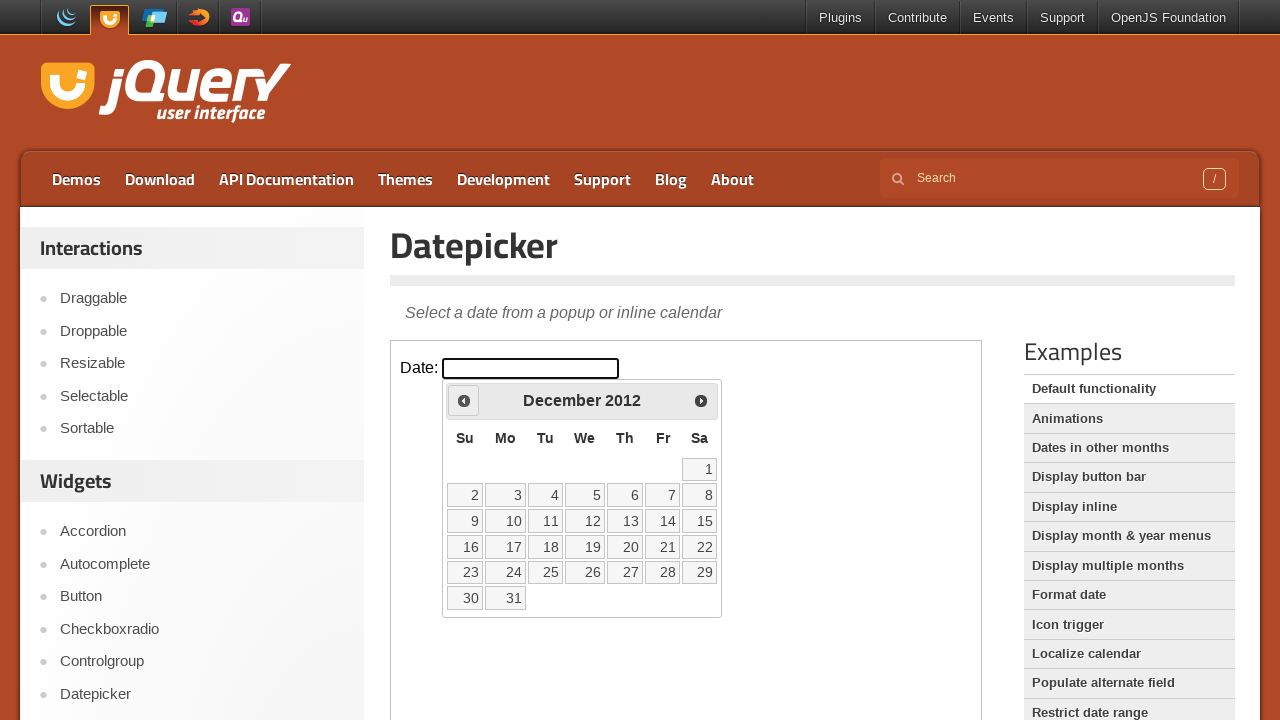

Retrieved current year: 2012
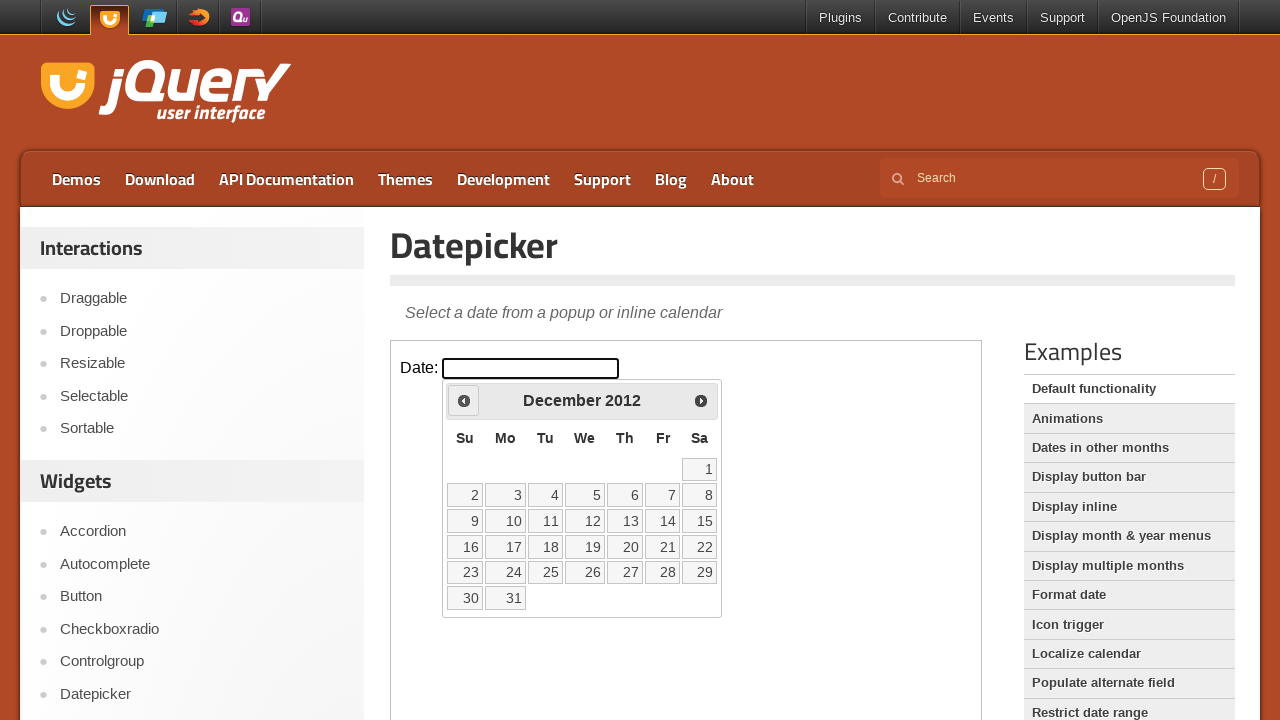

Clicked Previous button to navigate back (currently at December 2012) at (464, 400) on iframe >> nth=0 >> internal:control=enter-frame >> span:text('Prev')
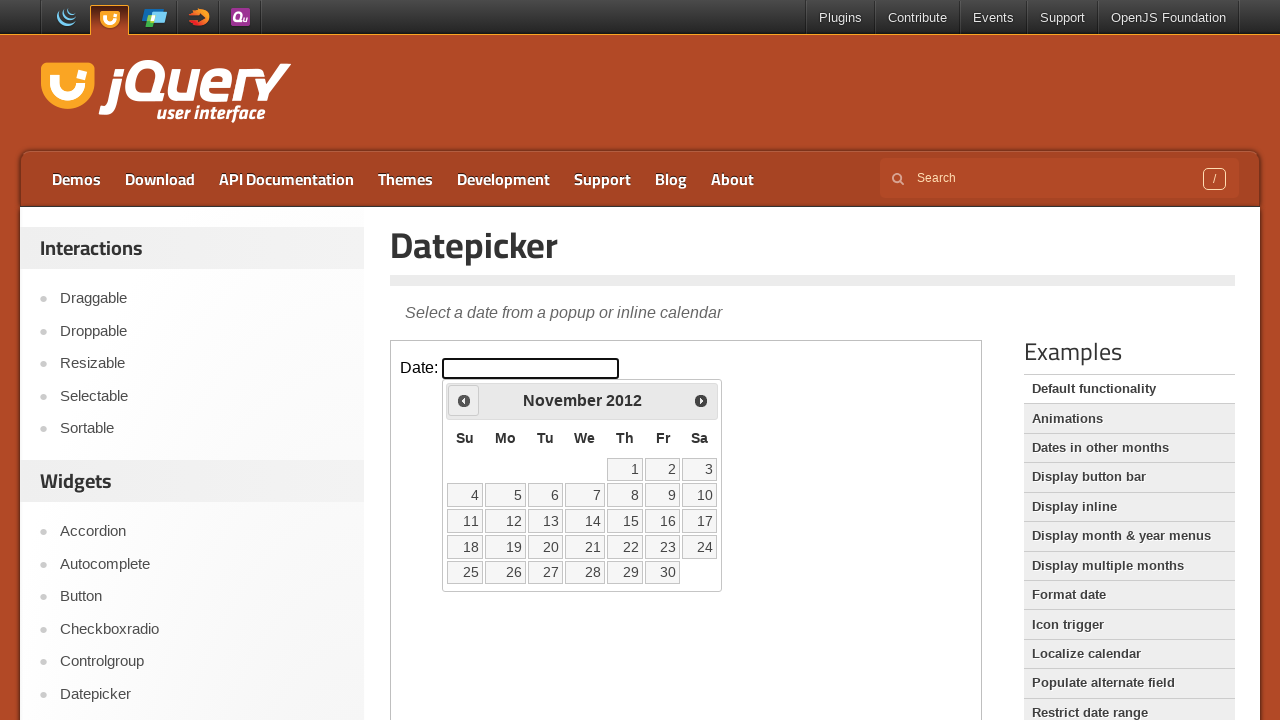

Retrieved current month: November
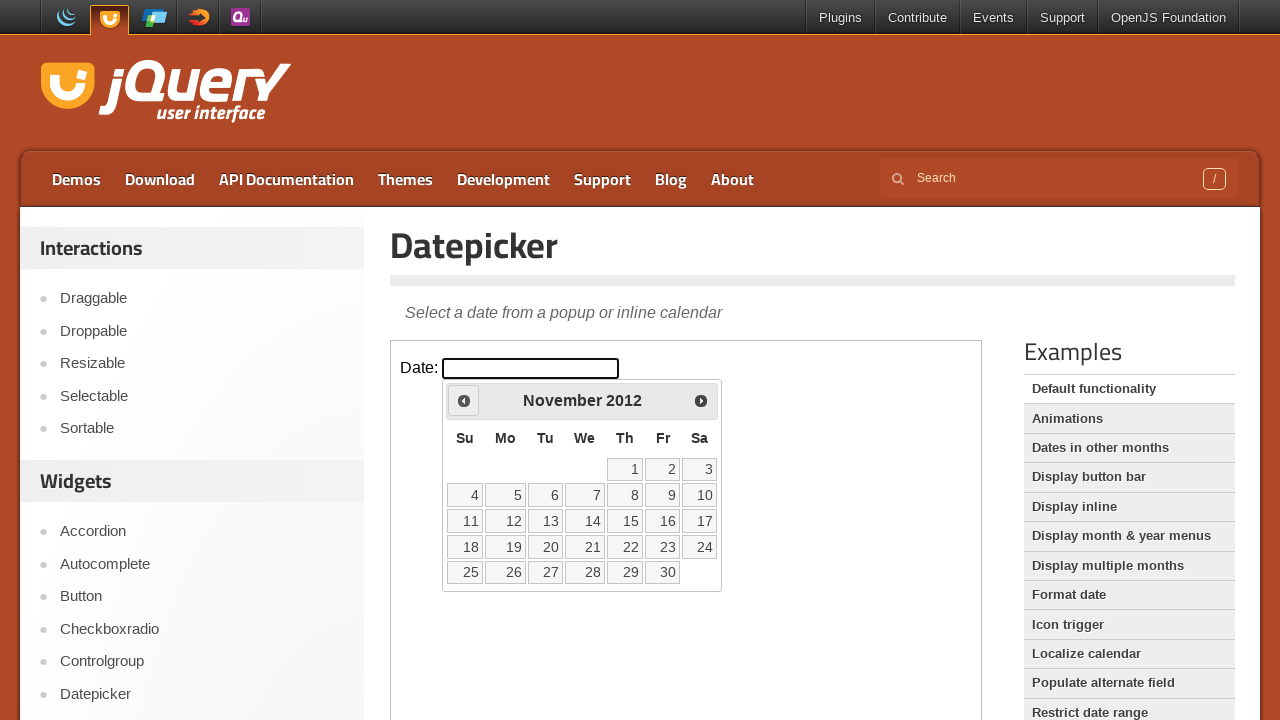

Retrieved current year: 2012
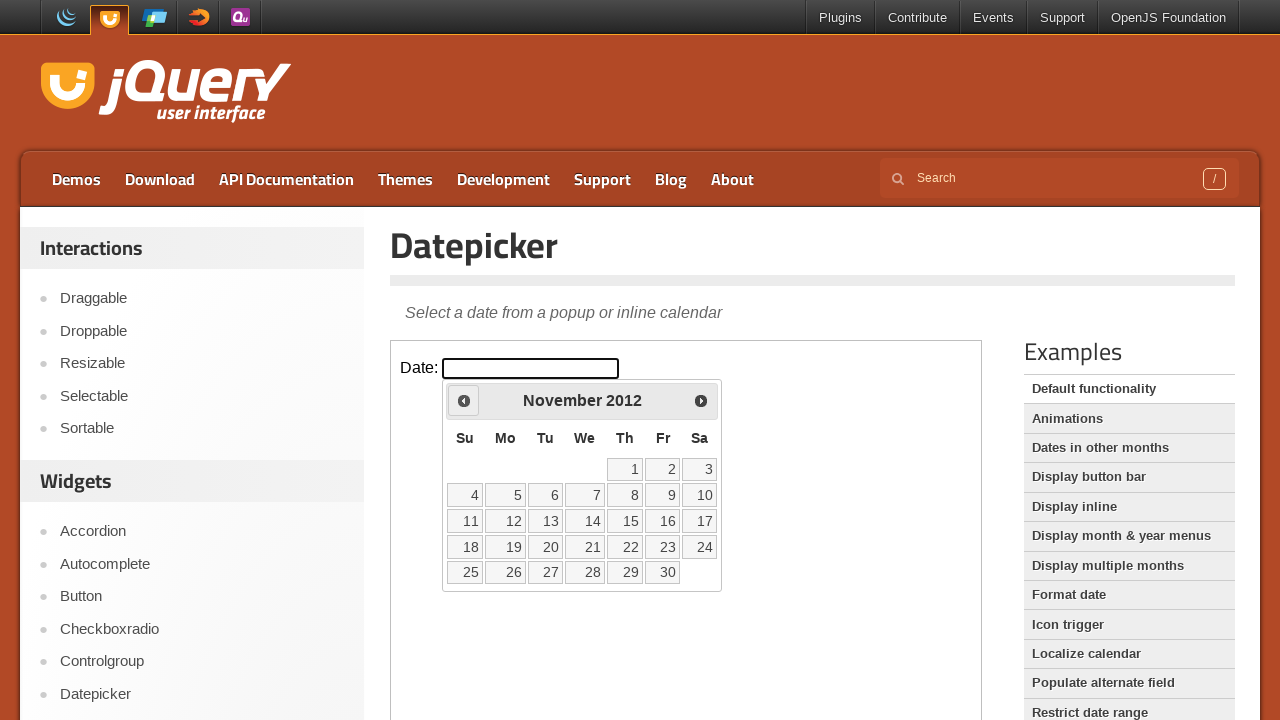

Clicked Previous button to navigate back (currently at November 2012) at (464, 400) on iframe >> nth=0 >> internal:control=enter-frame >> span:text('Prev')
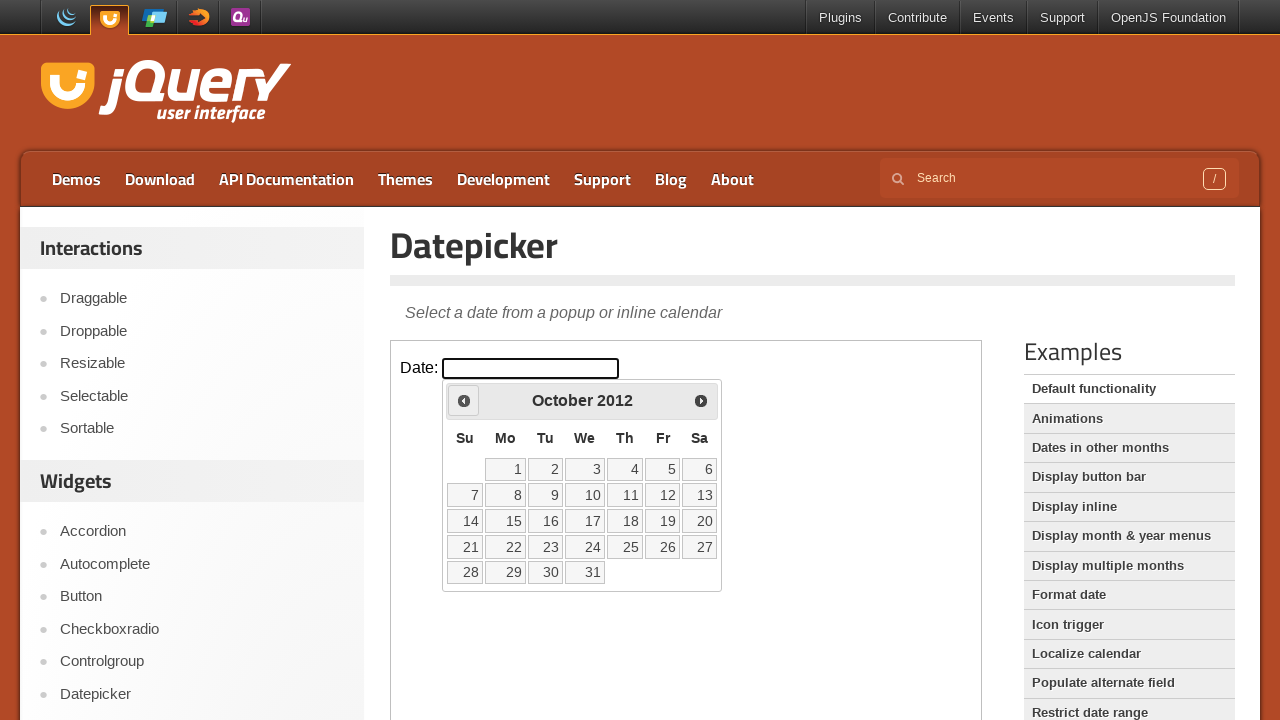

Retrieved current month: October
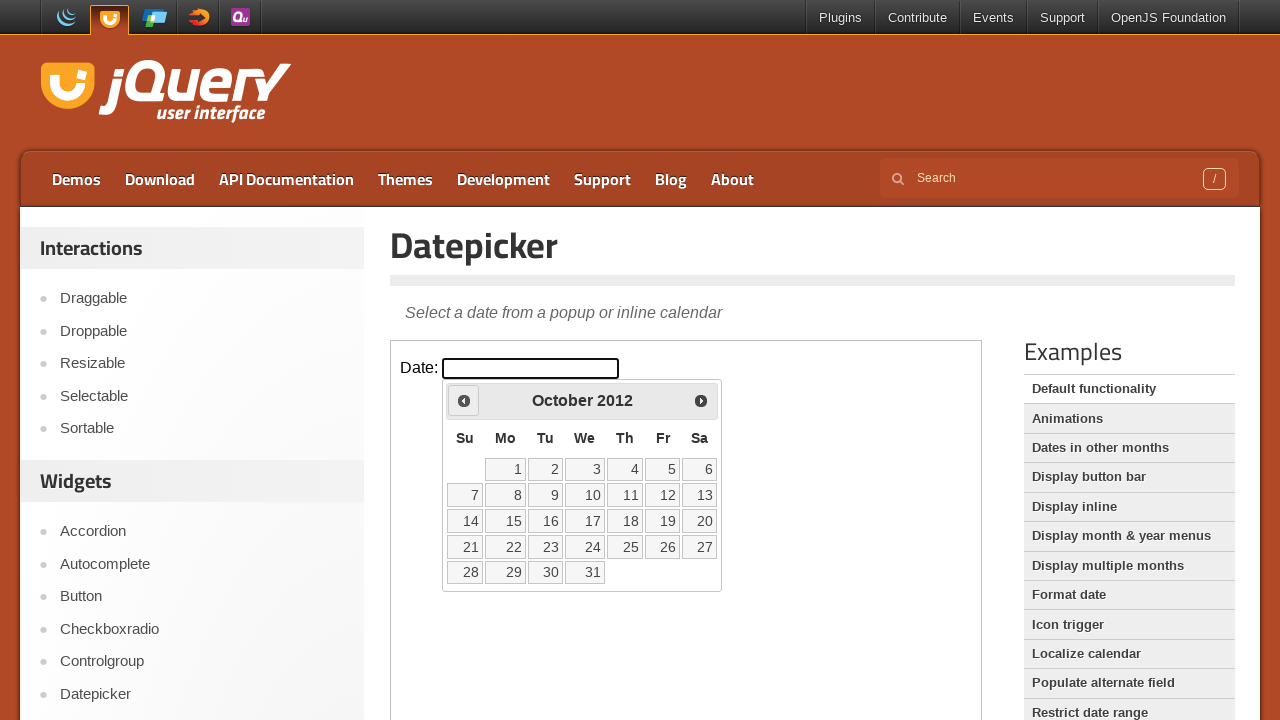

Retrieved current year: 2012
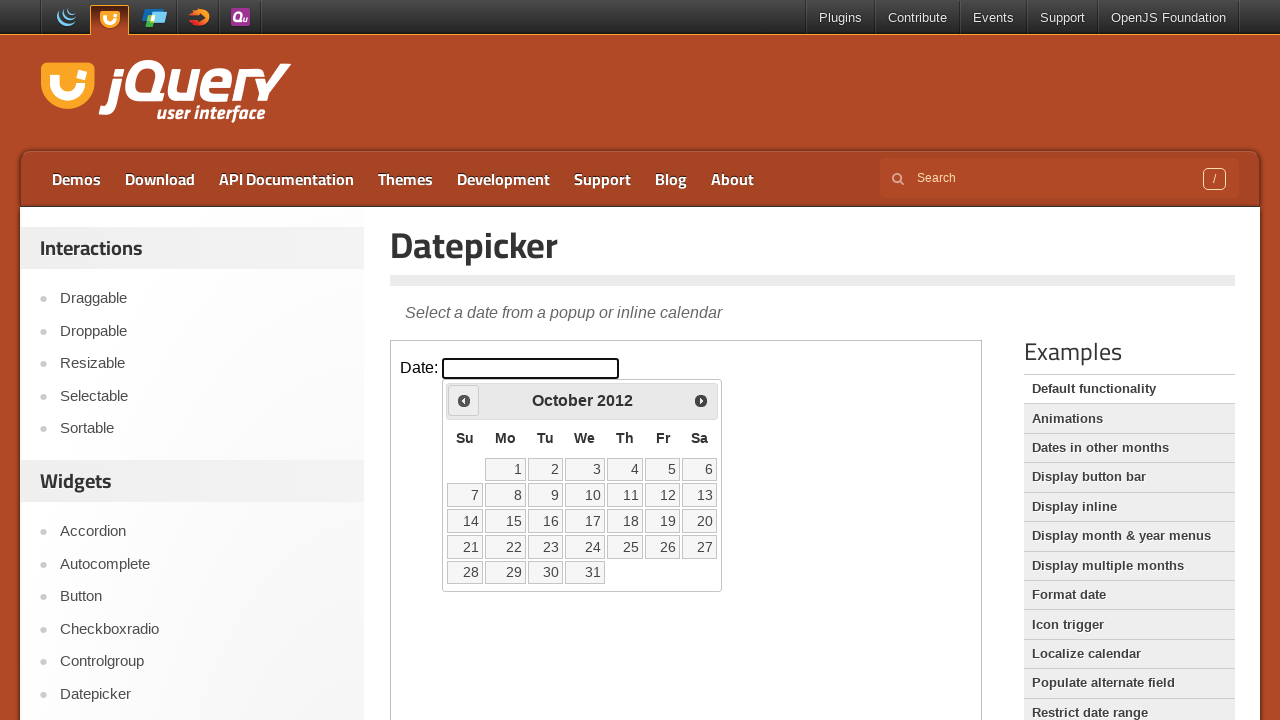

Clicked Previous button to navigate back (currently at October 2012) at (464, 400) on iframe >> nth=0 >> internal:control=enter-frame >> span:text('Prev')
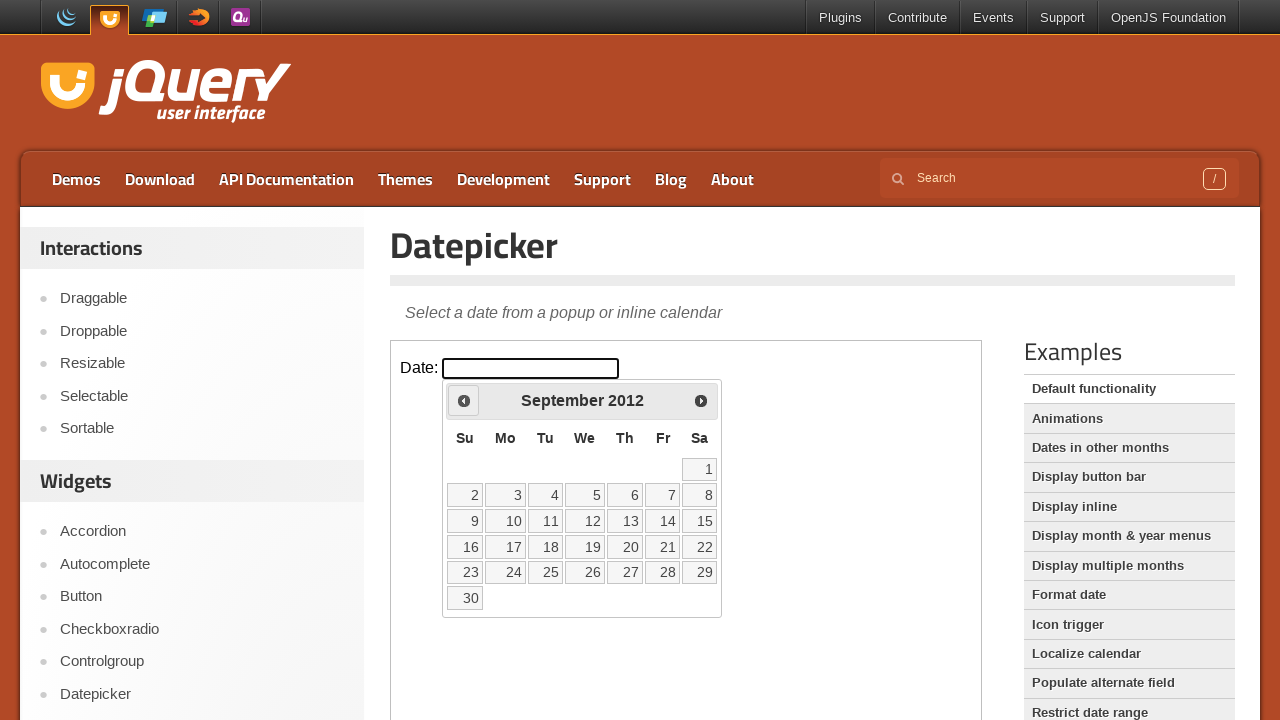

Retrieved current month: September
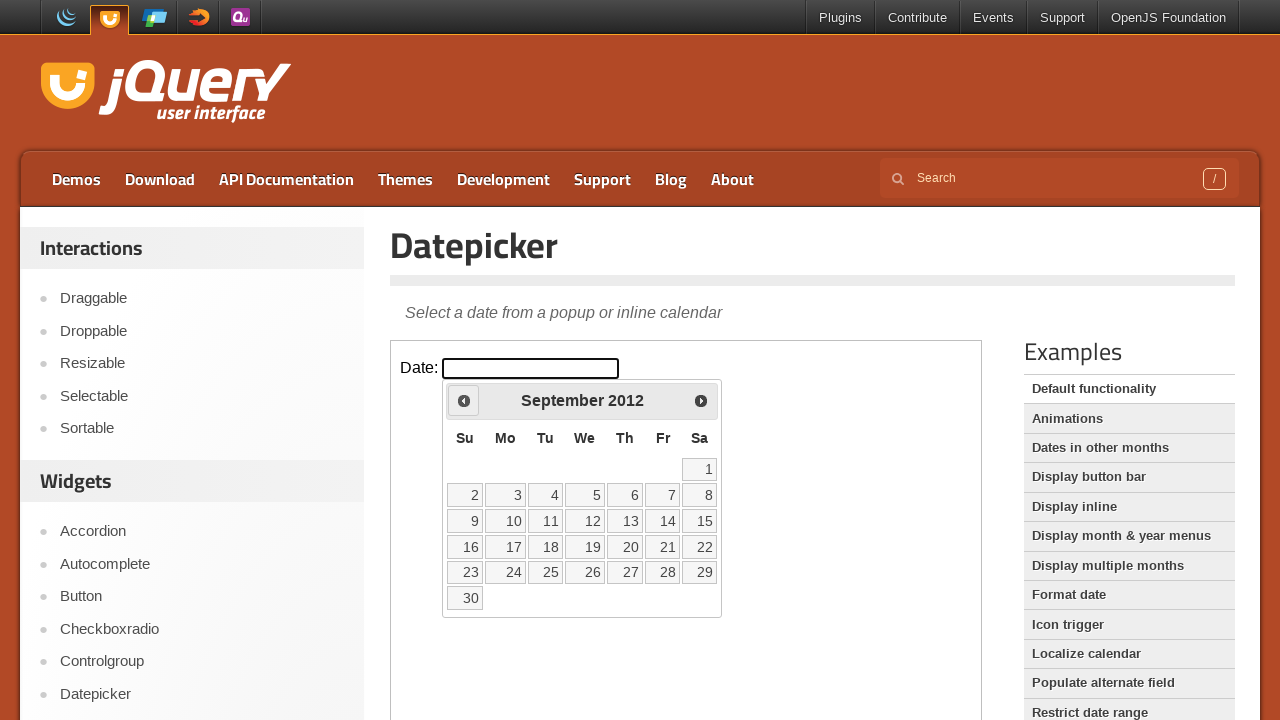

Retrieved current year: 2012
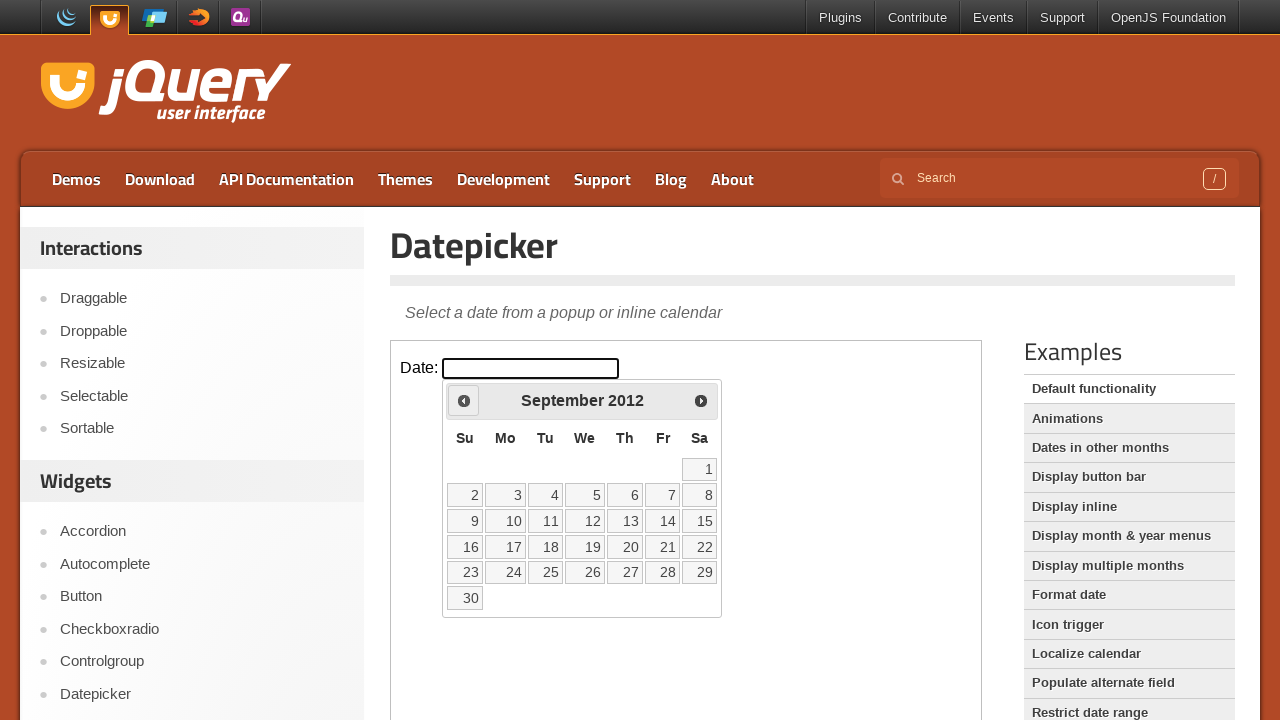

Clicked Previous button to navigate back (currently at September 2012) at (464, 400) on iframe >> nth=0 >> internal:control=enter-frame >> span:text('Prev')
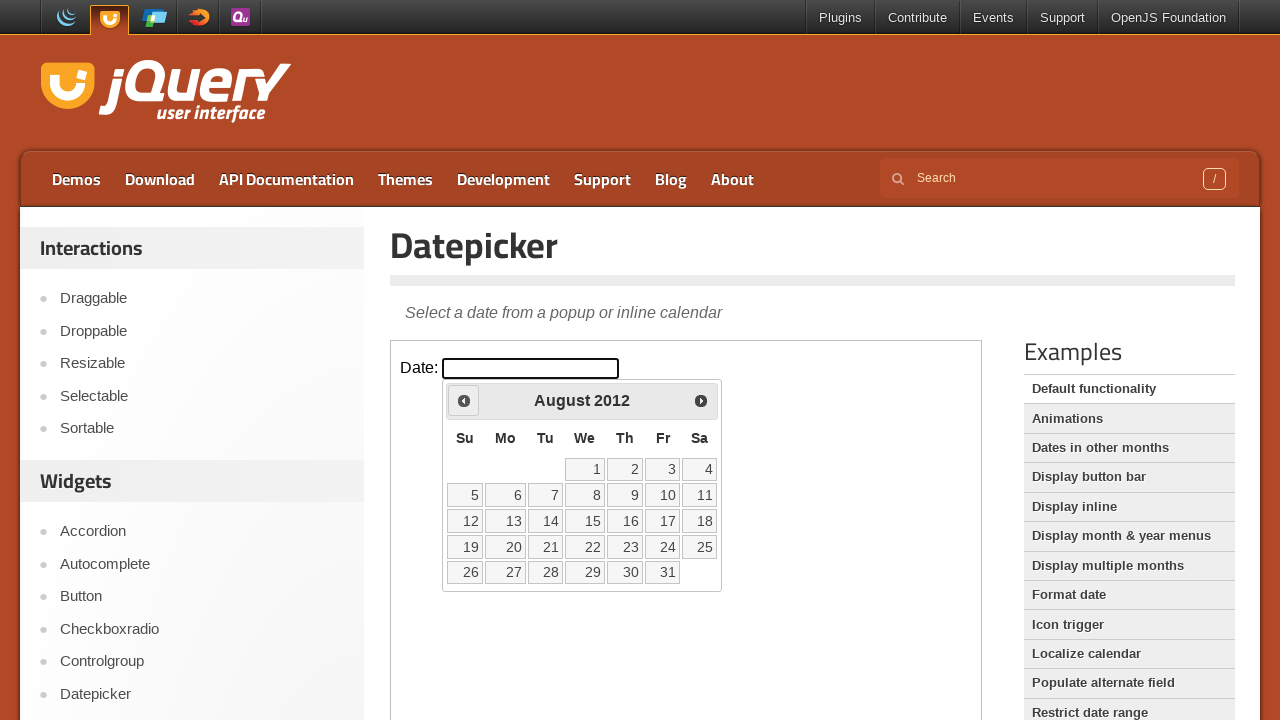

Retrieved current month: August
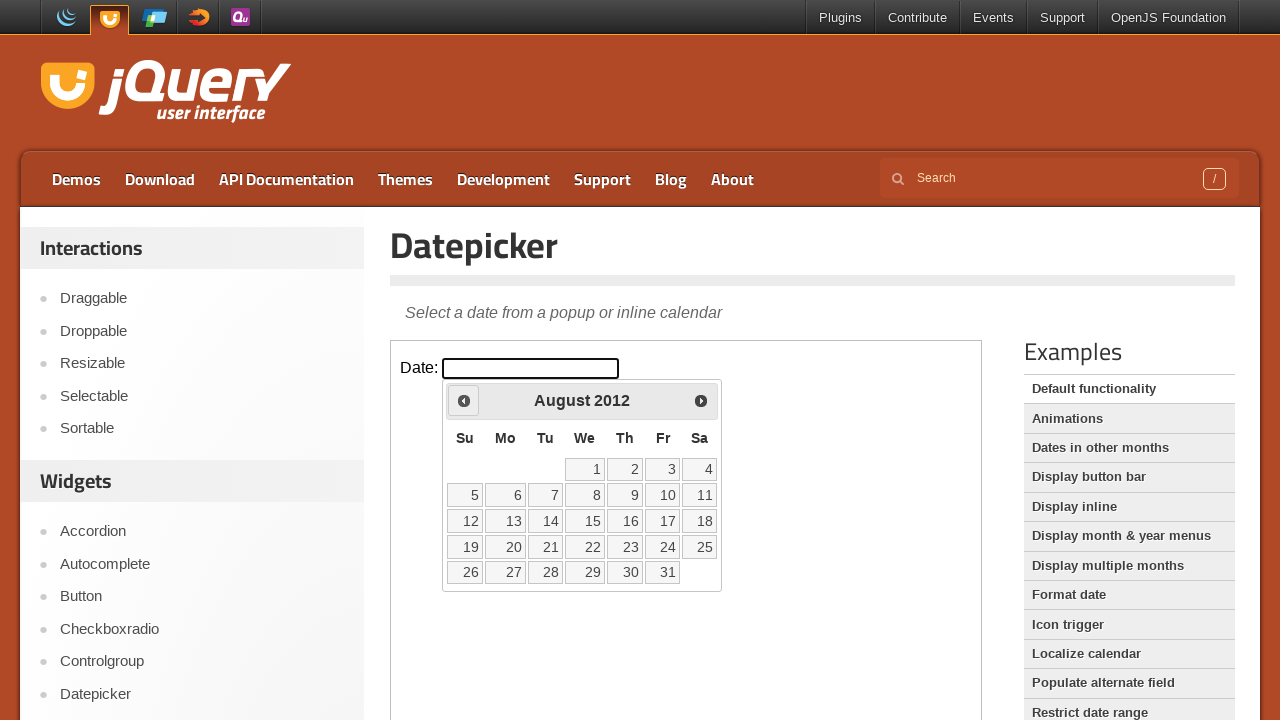

Retrieved current year: 2012
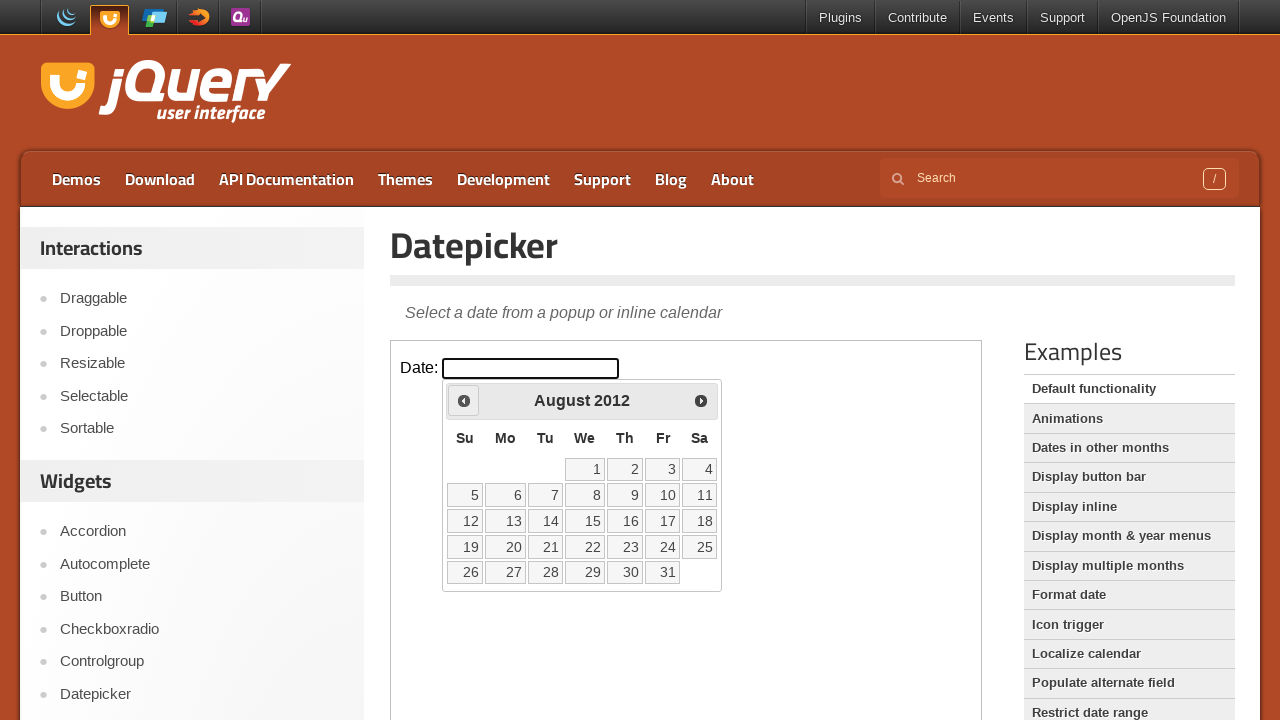

Clicked Previous button to navigate back (currently at August 2012) at (464, 400) on iframe >> nth=0 >> internal:control=enter-frame >> span:text('Prev')
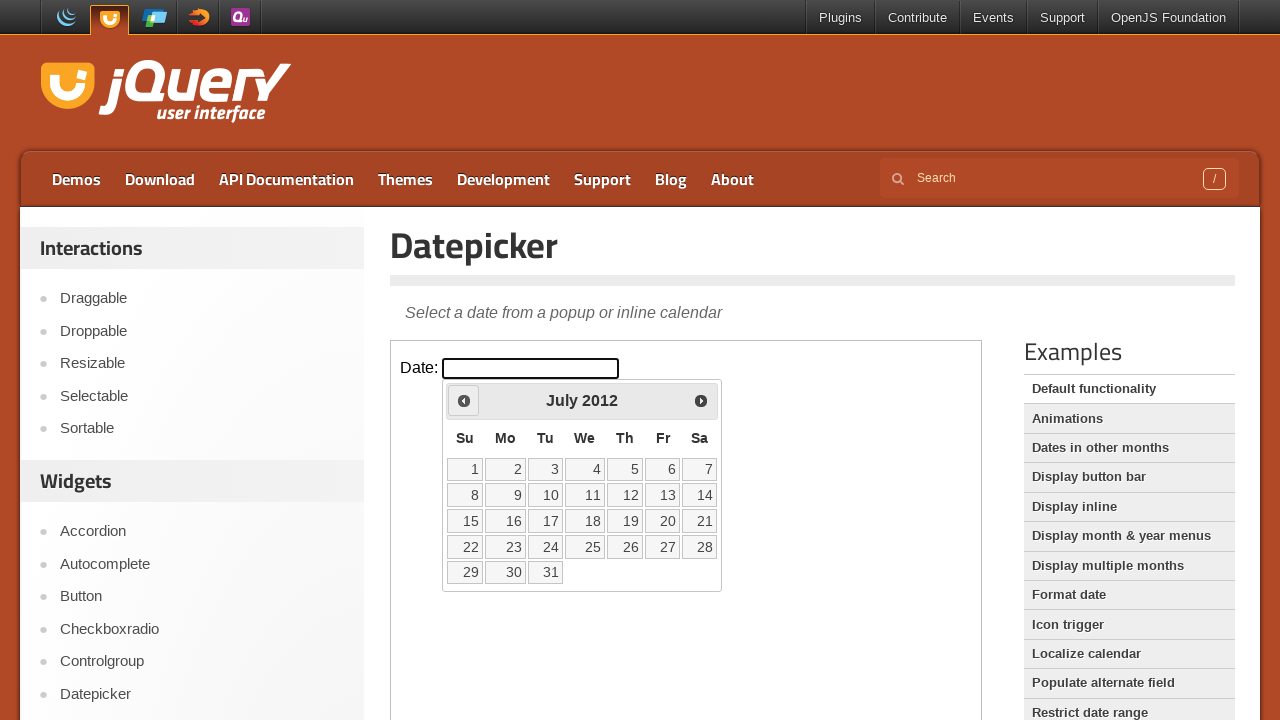

Retrieved current month: July
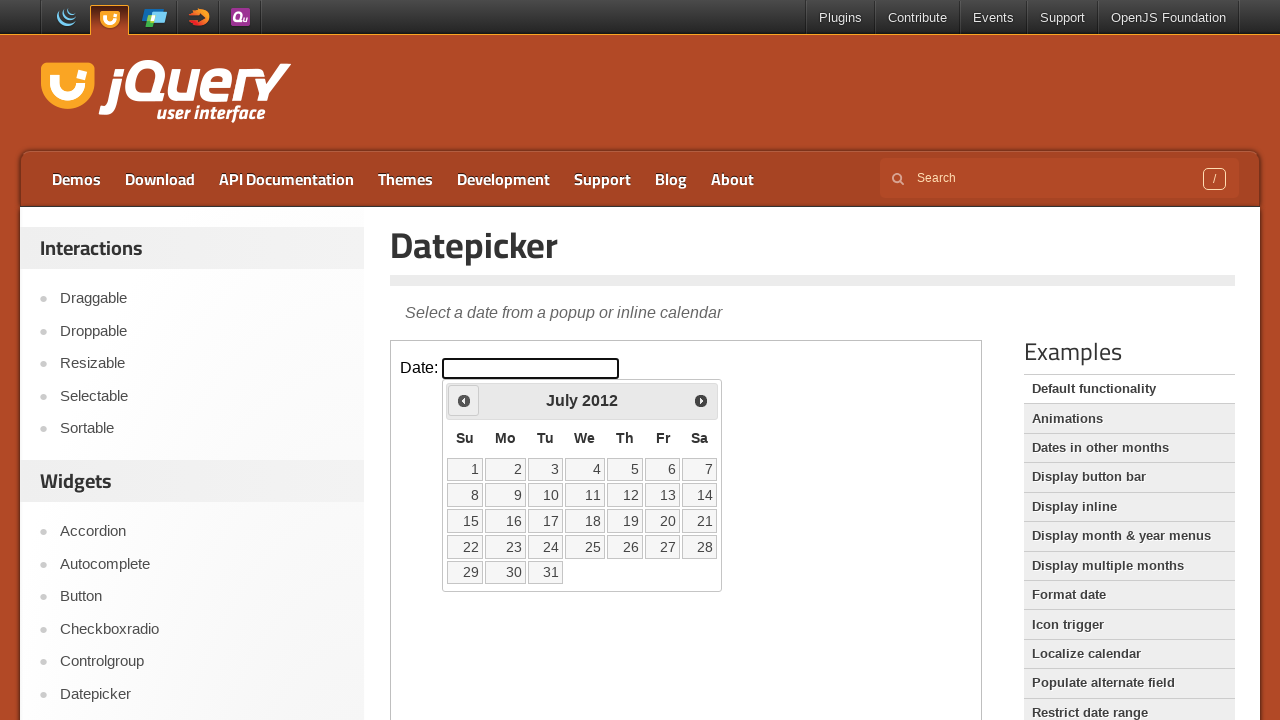

Retrieved current year: 2012
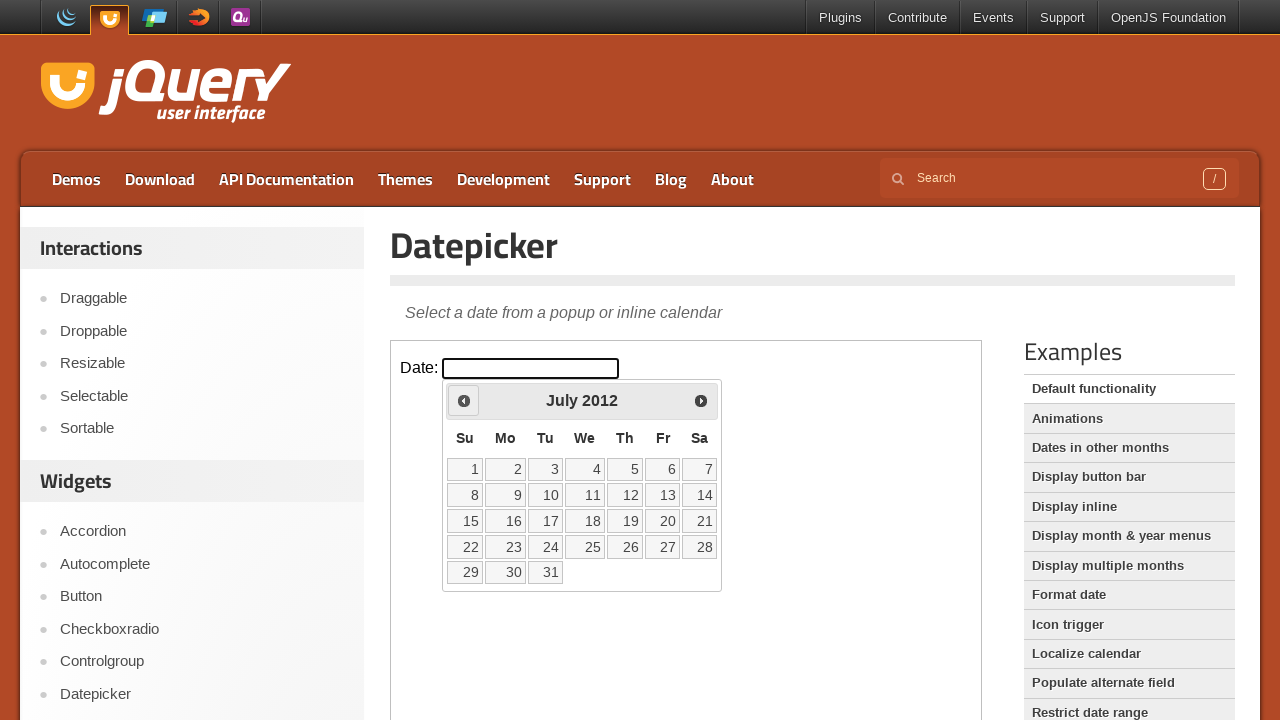

Clicked Previous button to navigate back (currently at July 2012) at (464, 400) on iframe >> nth=0 >> internal:control=enter-frame >> span:text('Prev')
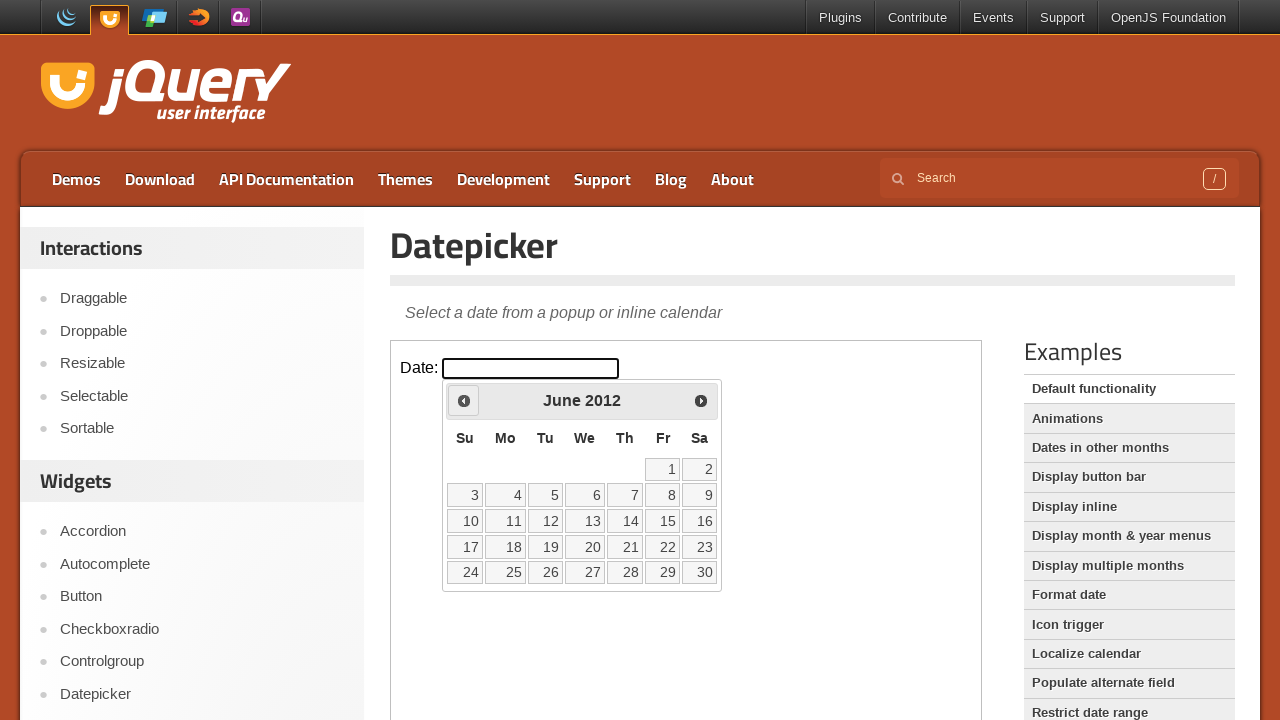

Retrieved current month: June
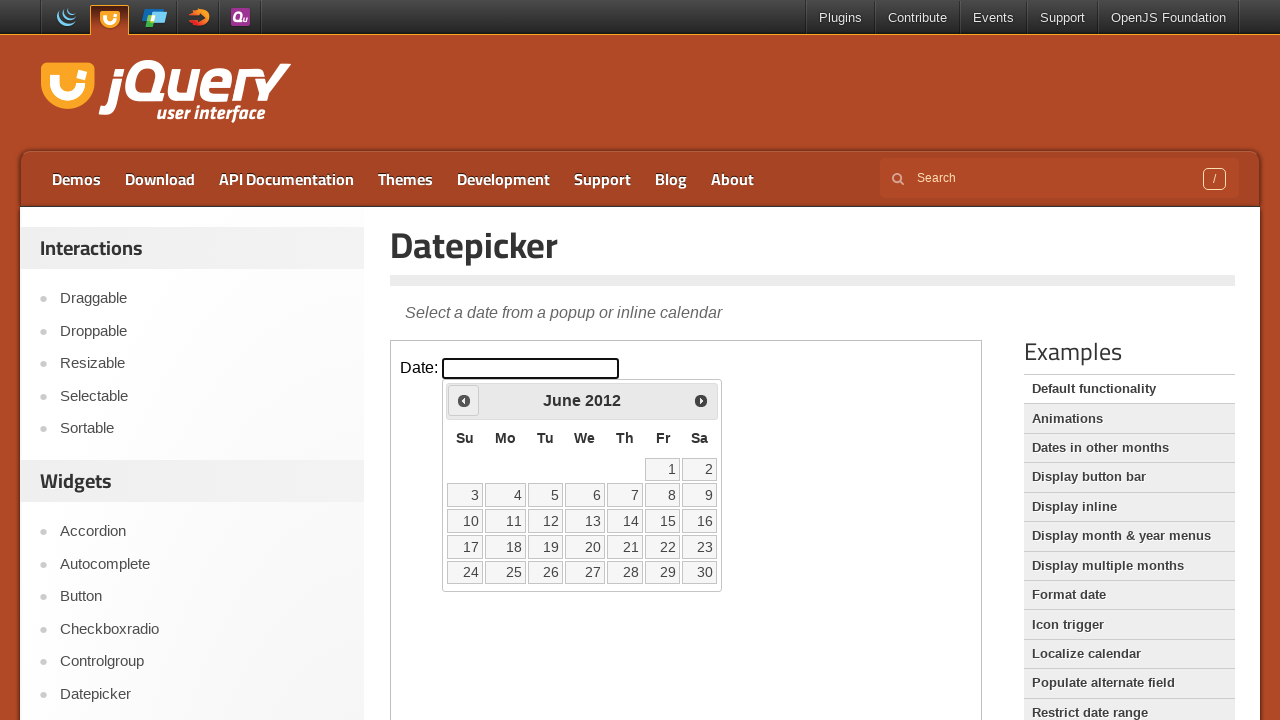

Retrieved current year: 2012
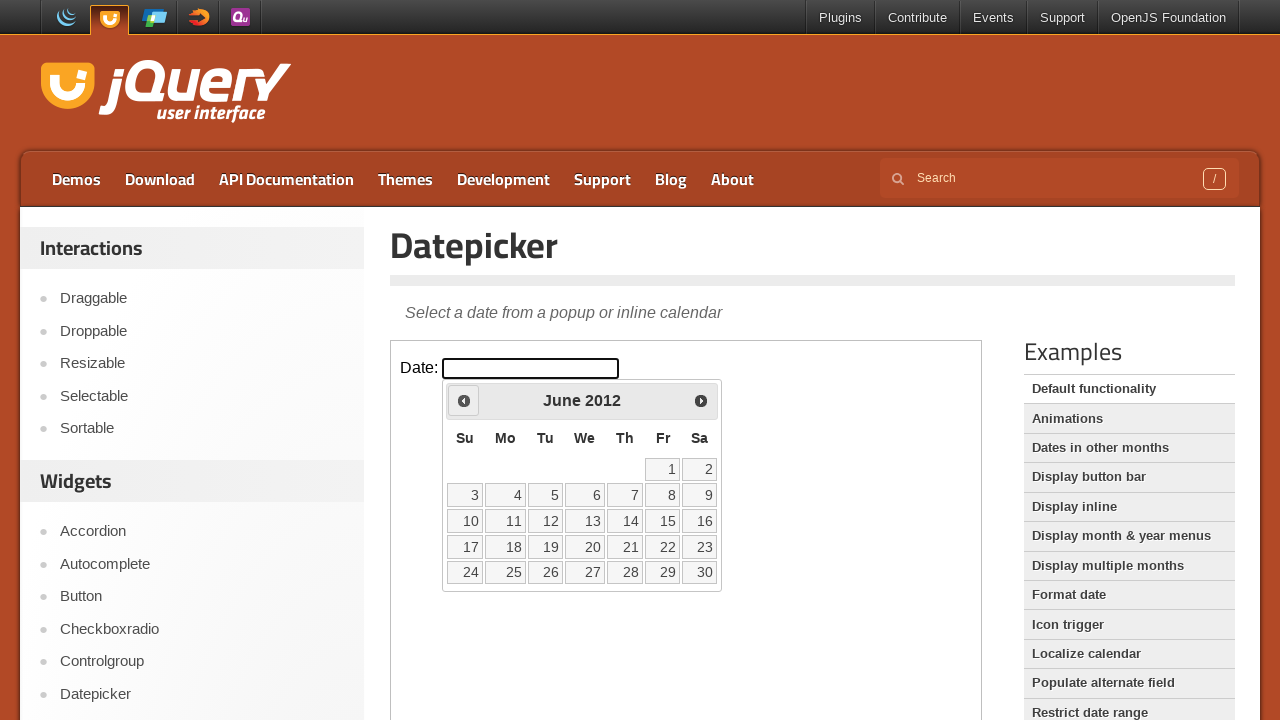

Clicked Previous button to navigate back (currently at June 2012) at (464, 400) on iframe >> nth=0 >> internal:control=enter-frame >> span:text('Prev')
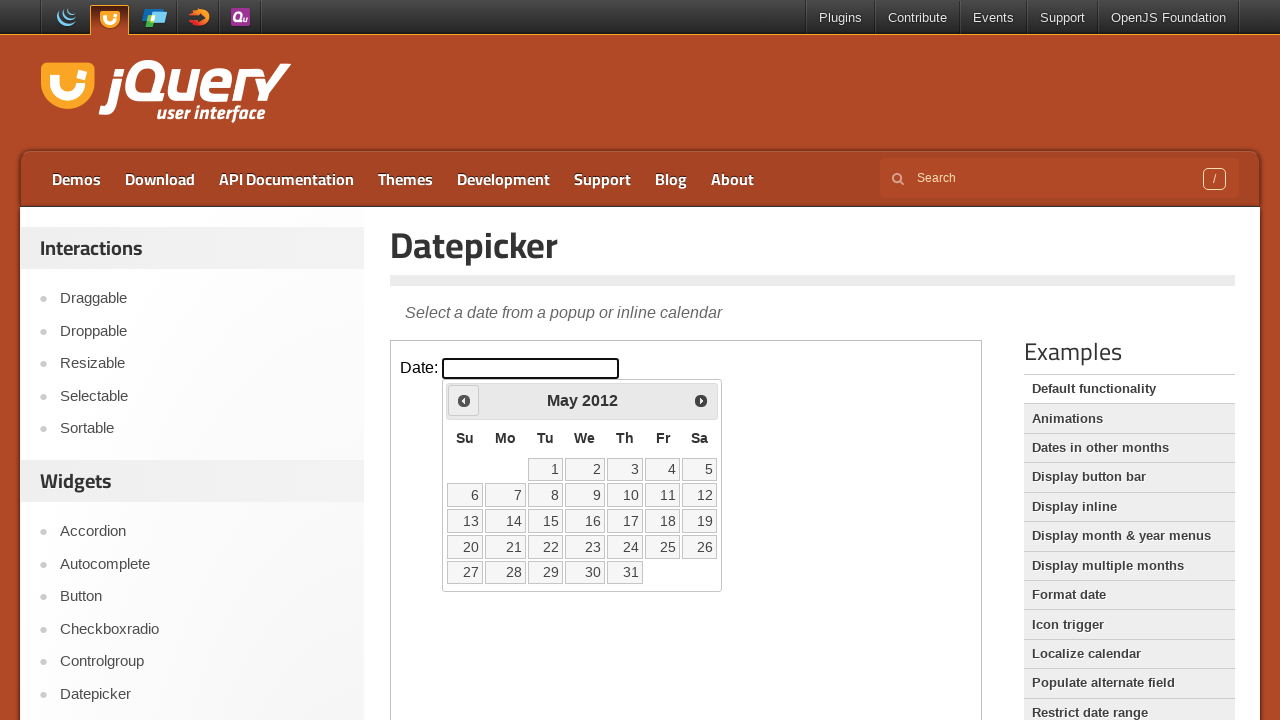

Retrieved current month: May
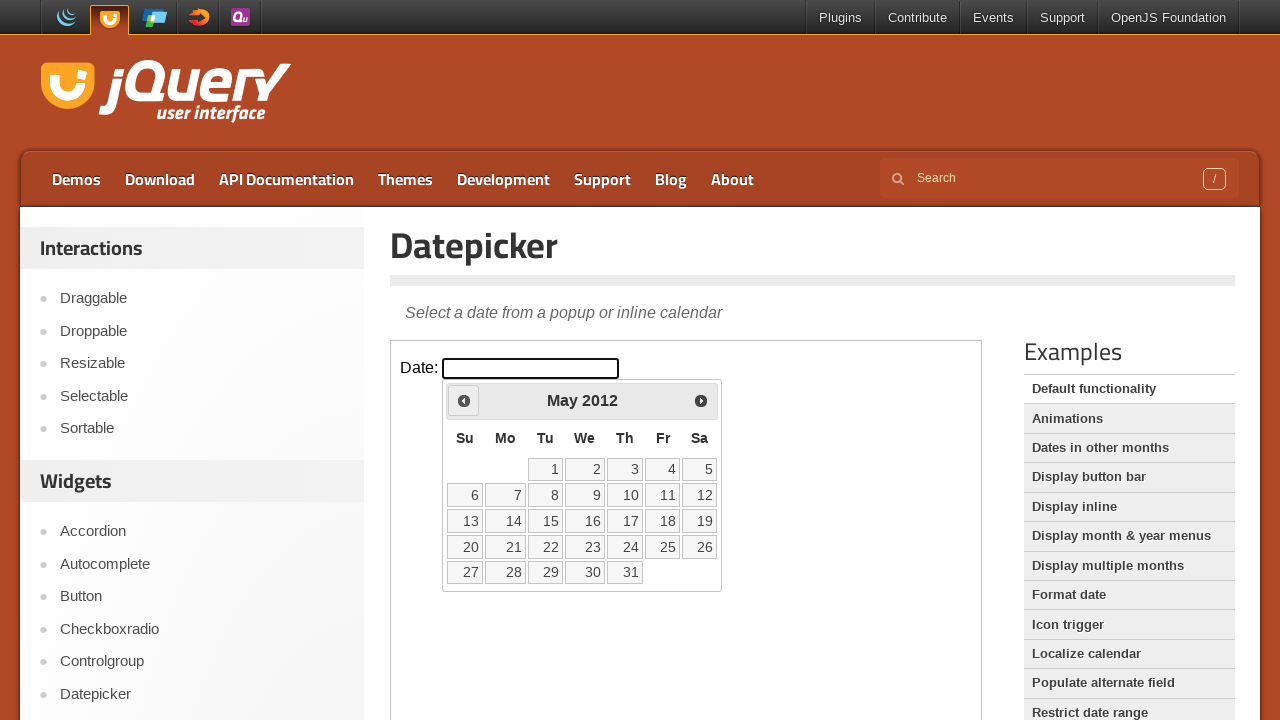

Retrieved current year: 2012
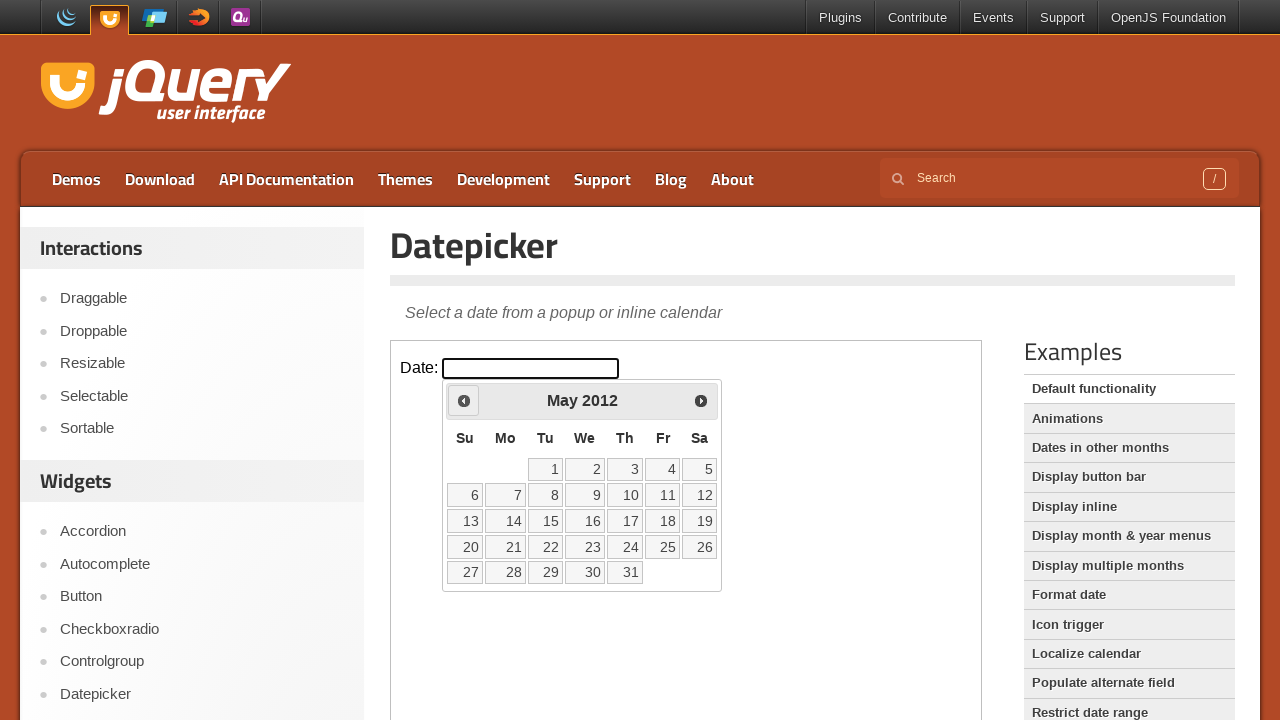

Clicked Previous button to navigate back (currently at May 2012) at (464, 400) on iframe >> nth=0 >> internal:control=enter-frame >> span:text('Prev')
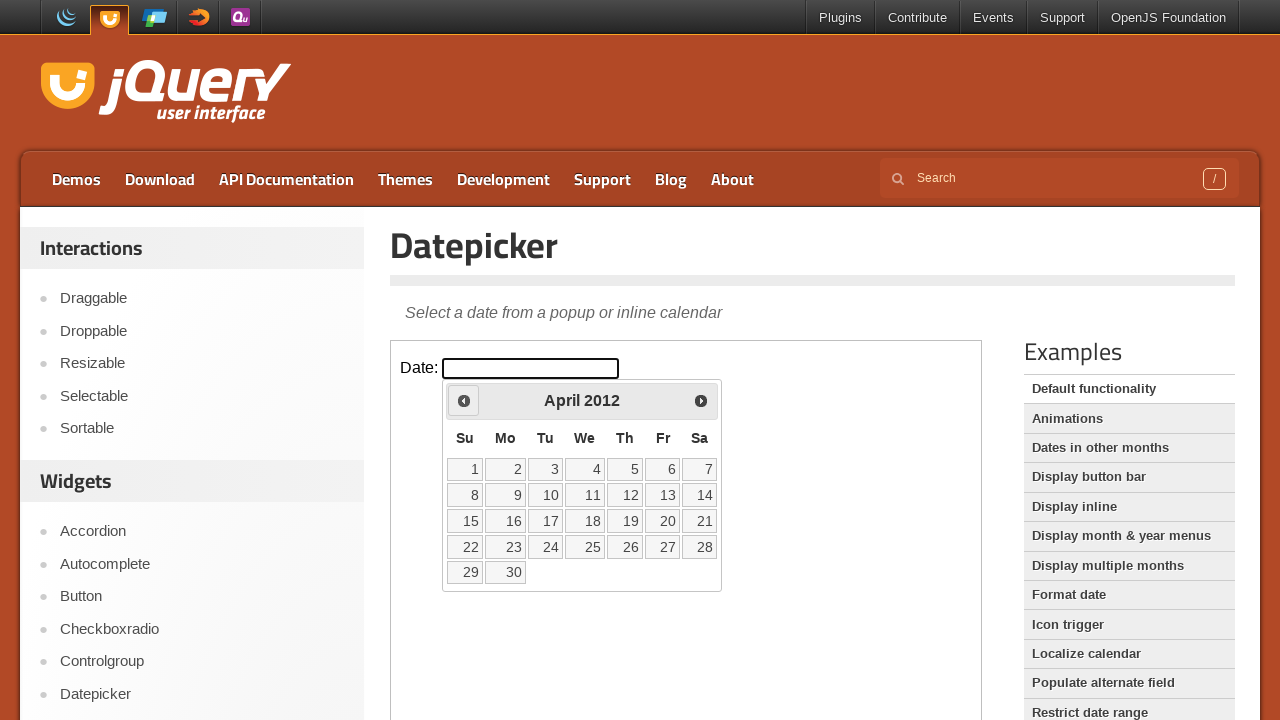

Retrieved current month: April
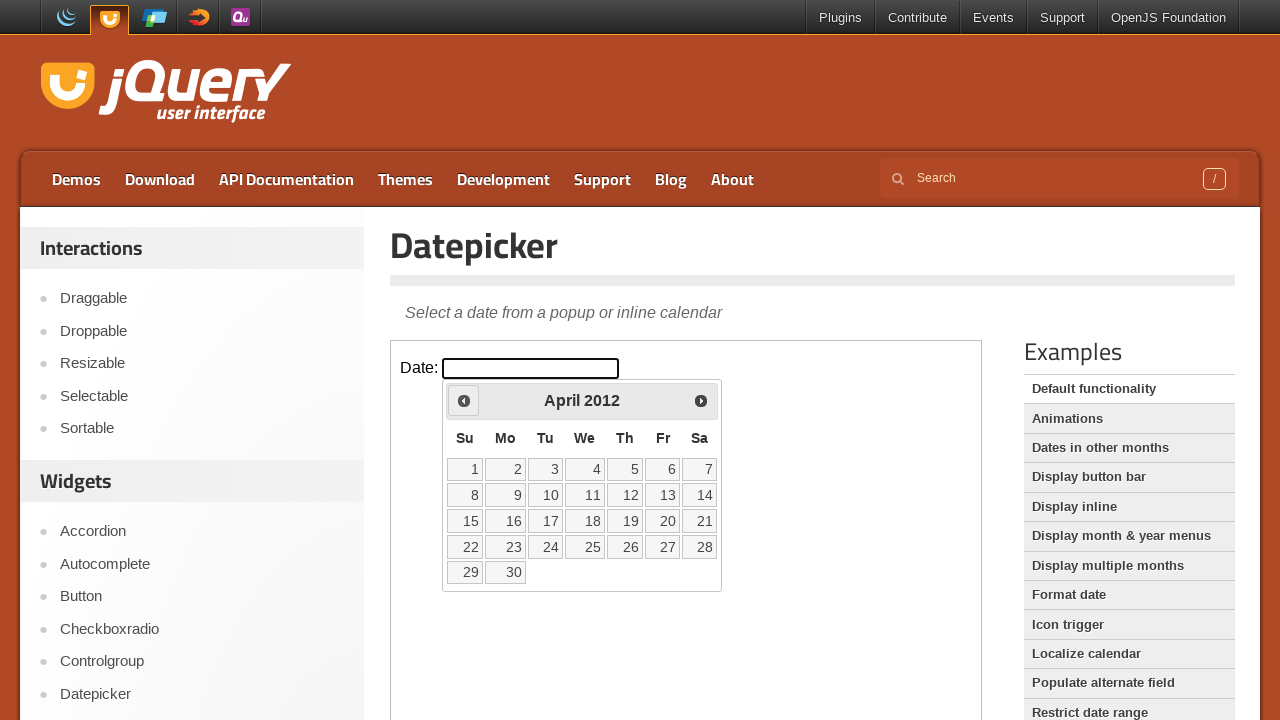

Retrieved current year: 2012
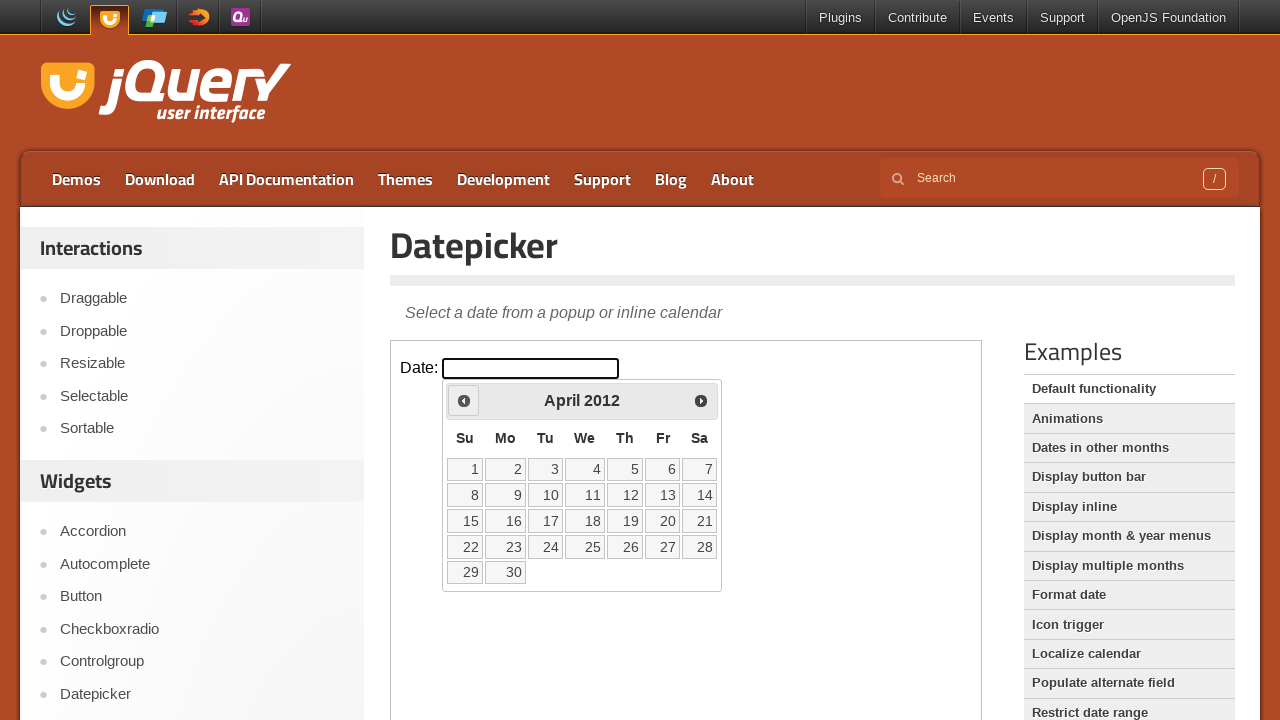

Clicked Previous button to navigate back (currently at April 2012) at (464, 400) on iframe >> nth=0 >> internal:control=enter-frame >> span:text('Prev')
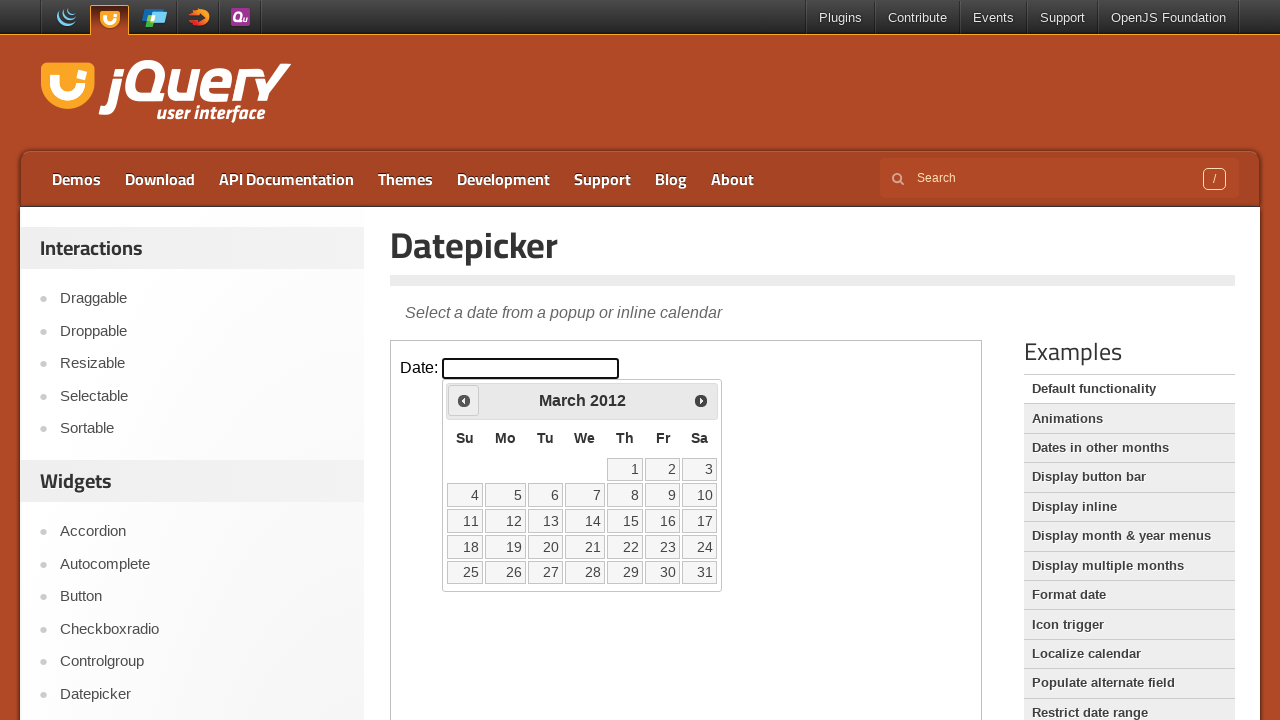

Retrieved current month: March
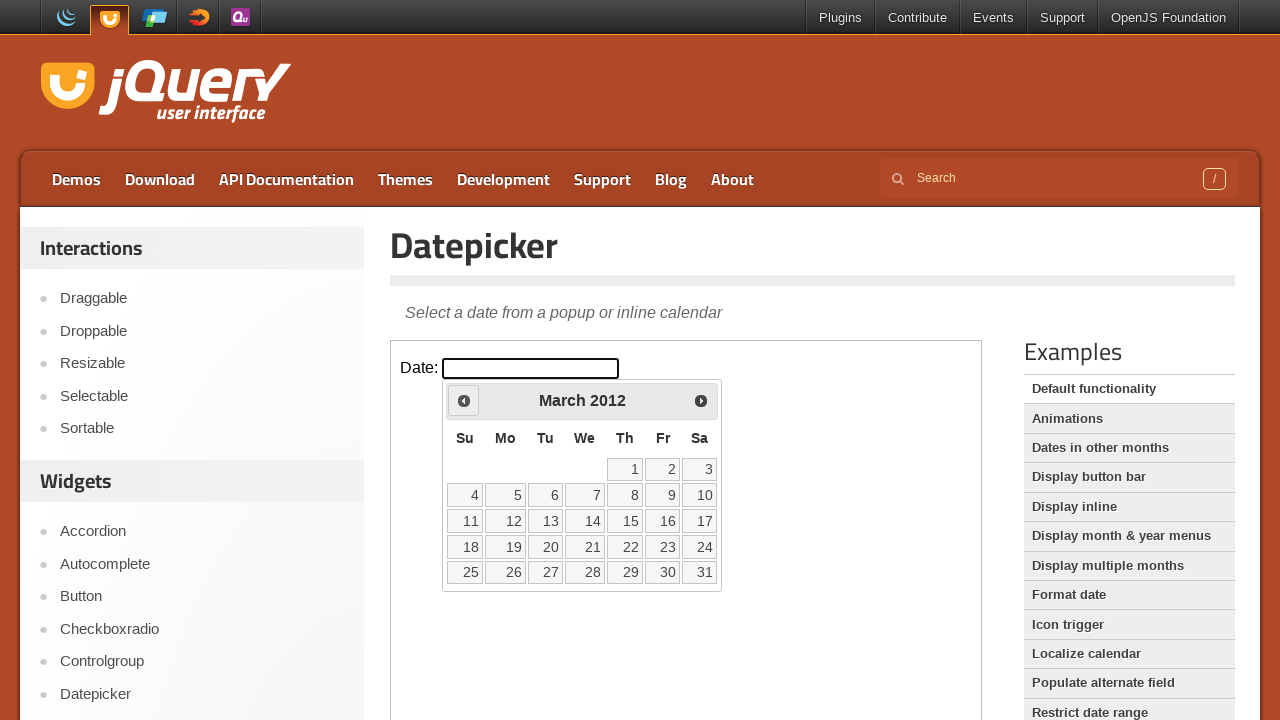

Retrieved current year: 2012
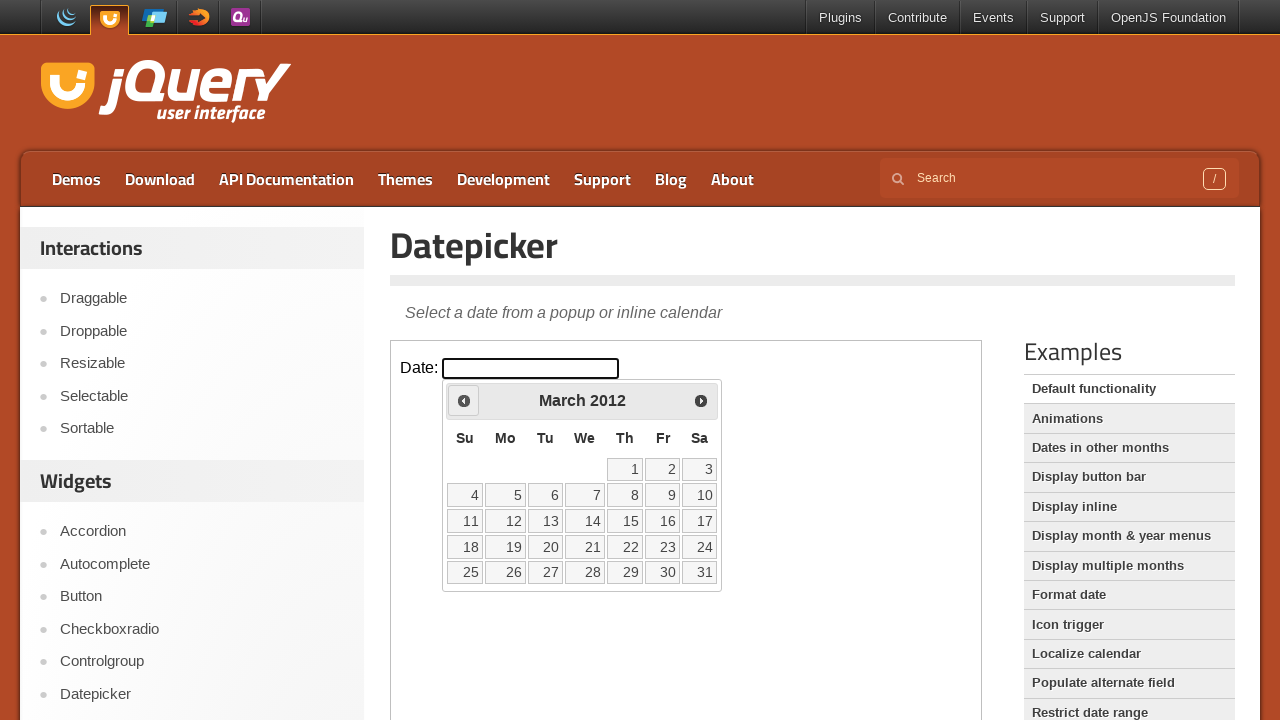

Clicked Previous button to navigate back (currently at March 2012) at (464, 400) on iframe >> nth=0 >> internal:control=enter-frame >> span:text('Prev')
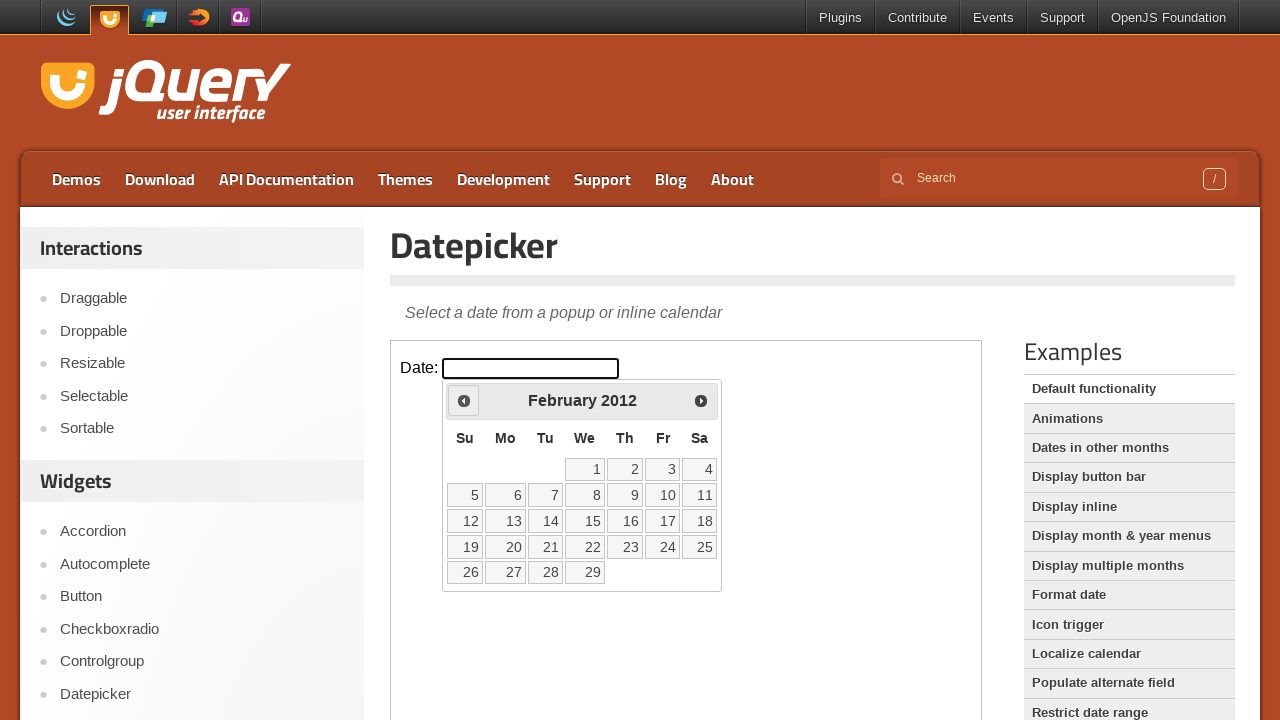

Retrieved current month: February
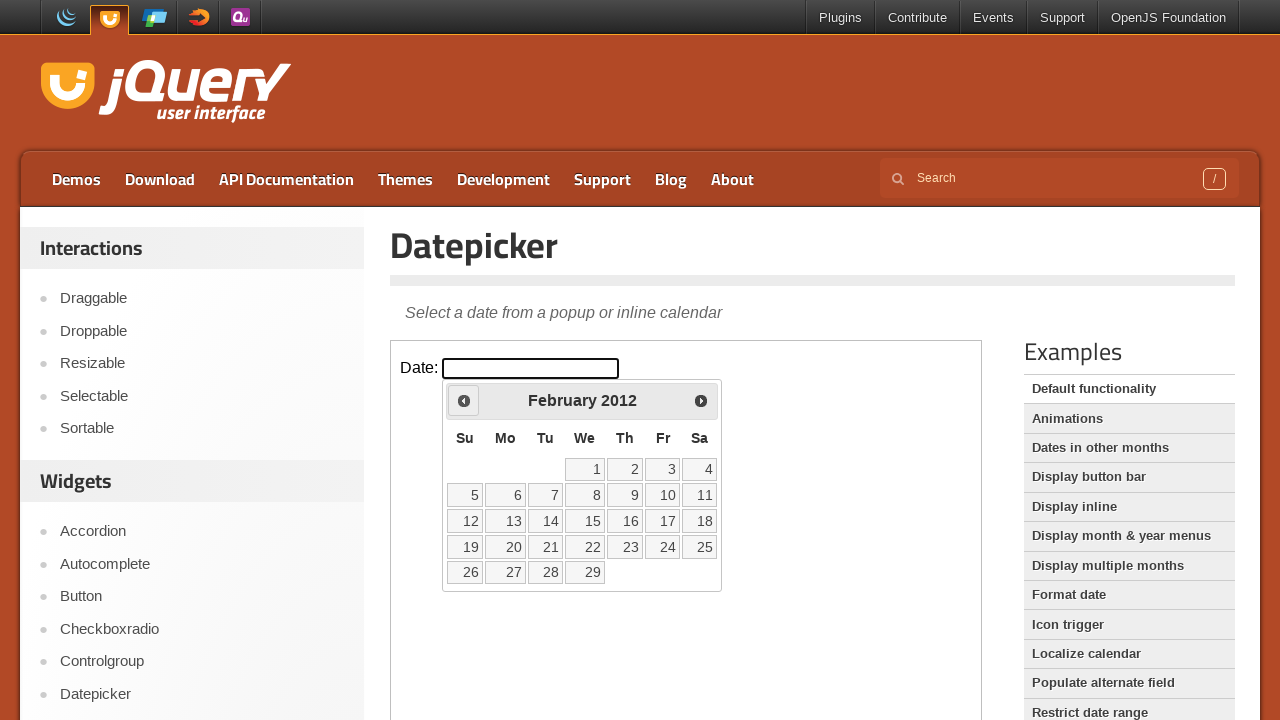

Retrieved current year: 2012
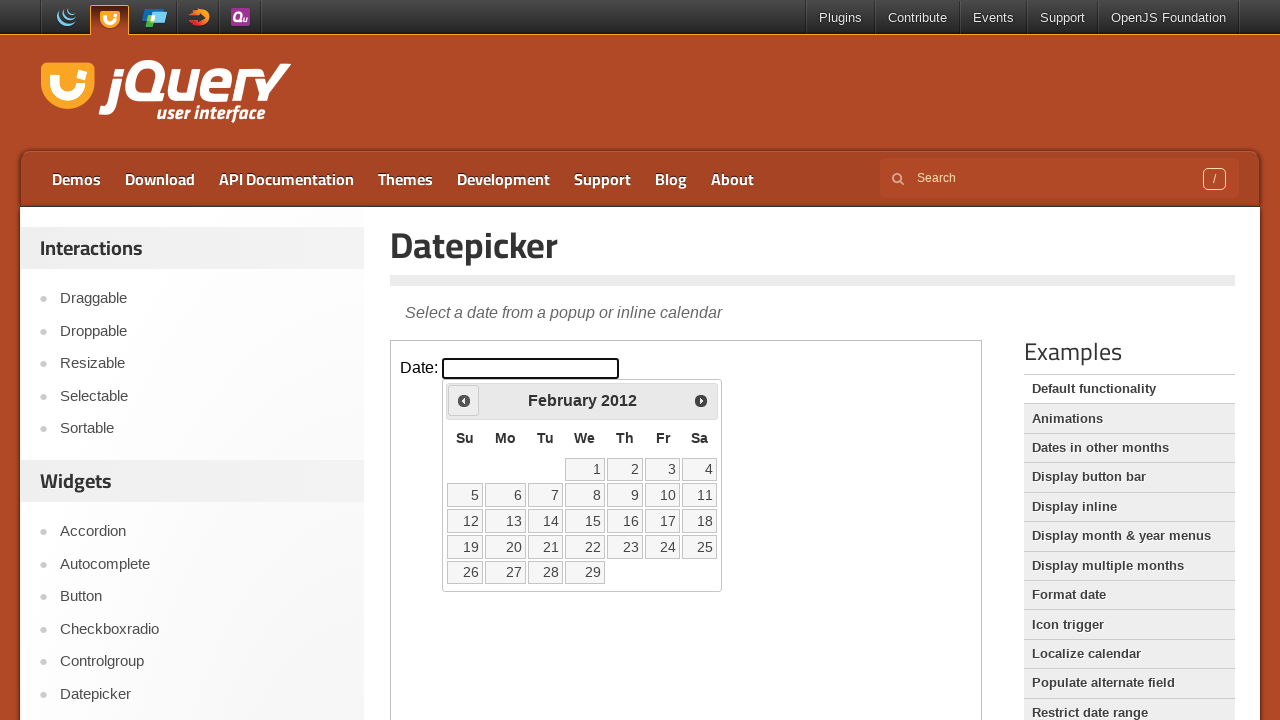

Clicked Previous button to navigate back (currently at February 2012) at (464, 400) on iframe >> nth=0 >> internal:control=enter-frame >> span:text('Prev')
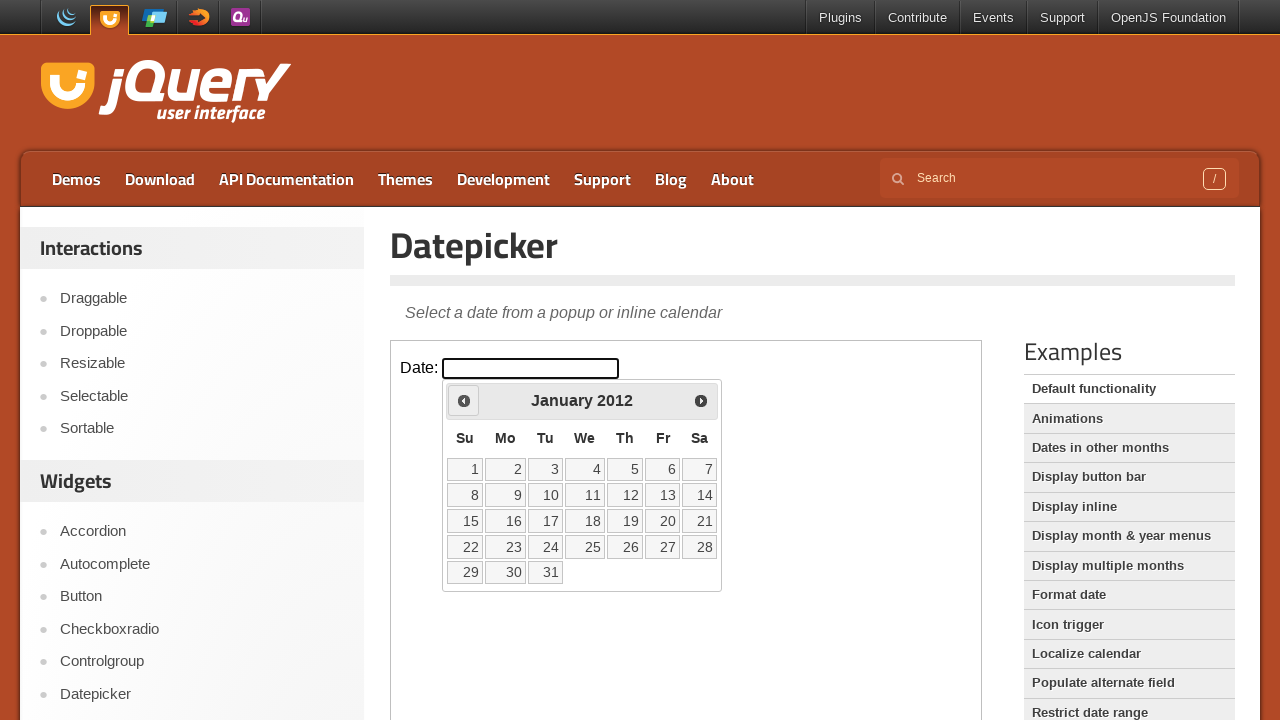

Retrieved current month: January
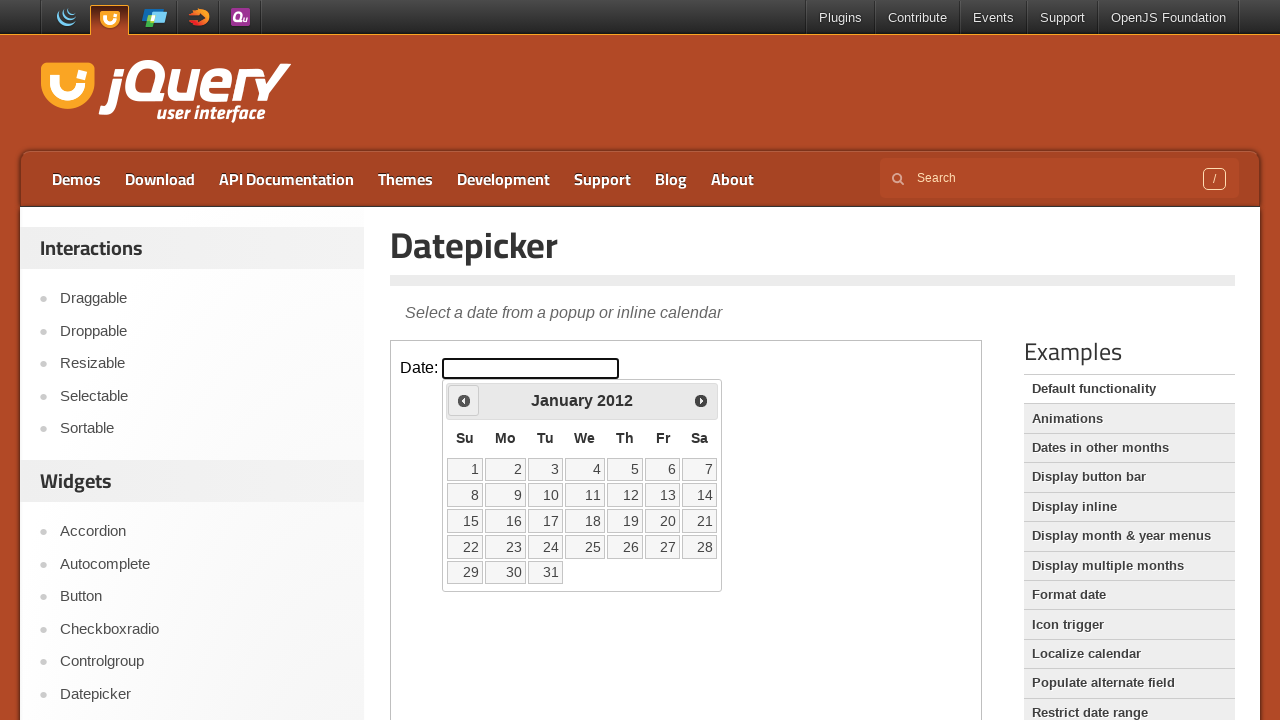

Retrieved current year: 2012
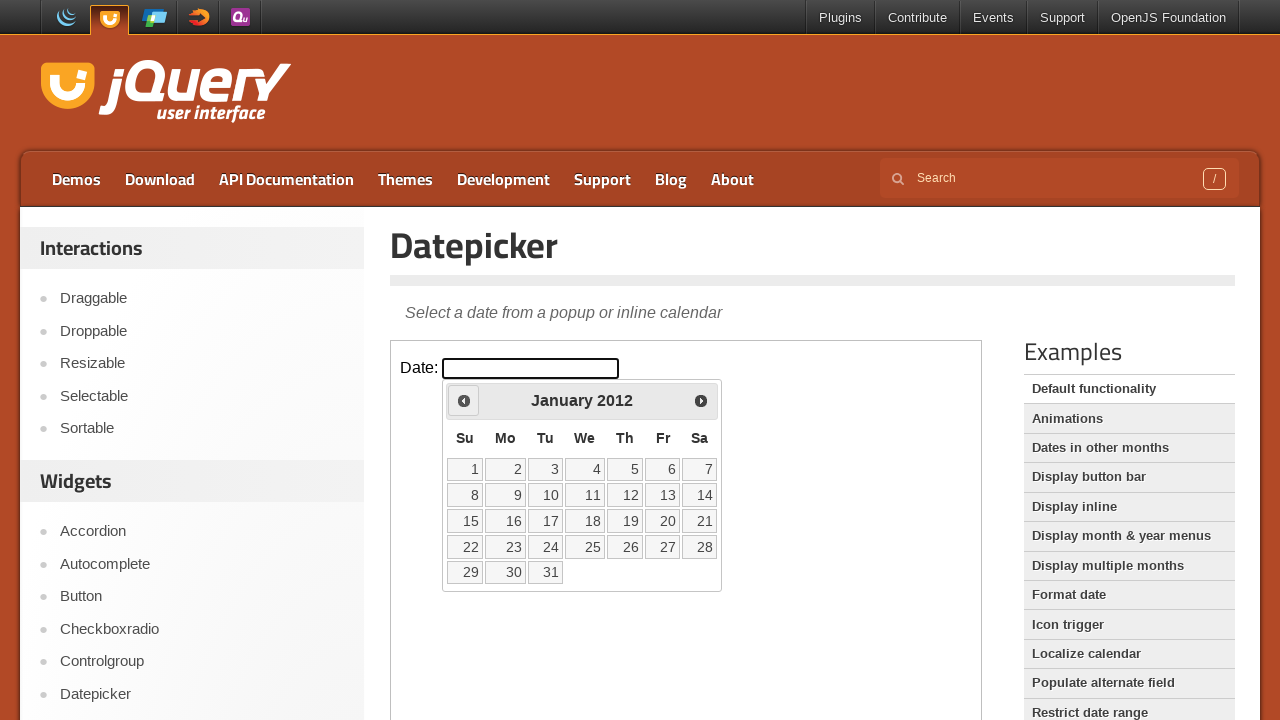

Clicked Previous button to navigate back (currently at January 2012) at (464, 400) on iframe >> nth=0 >> internal:control=enter-frame >> span:text('Prev')
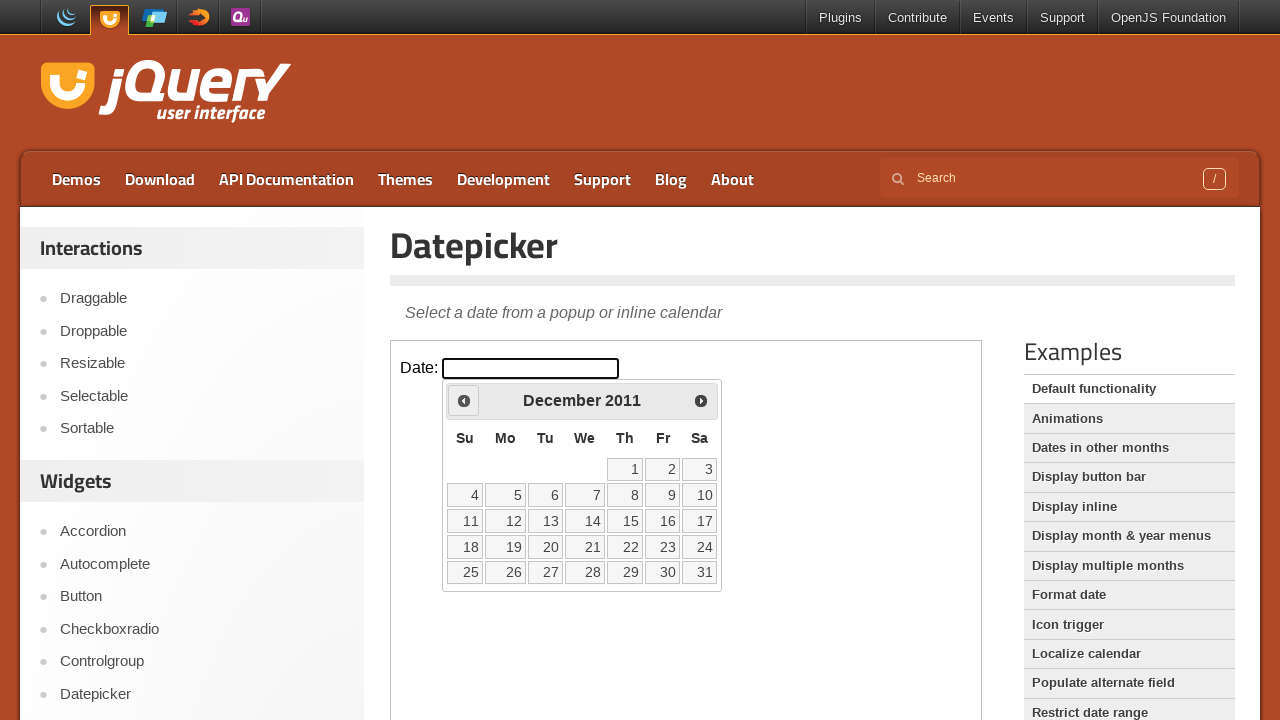

Retrieved current month: December
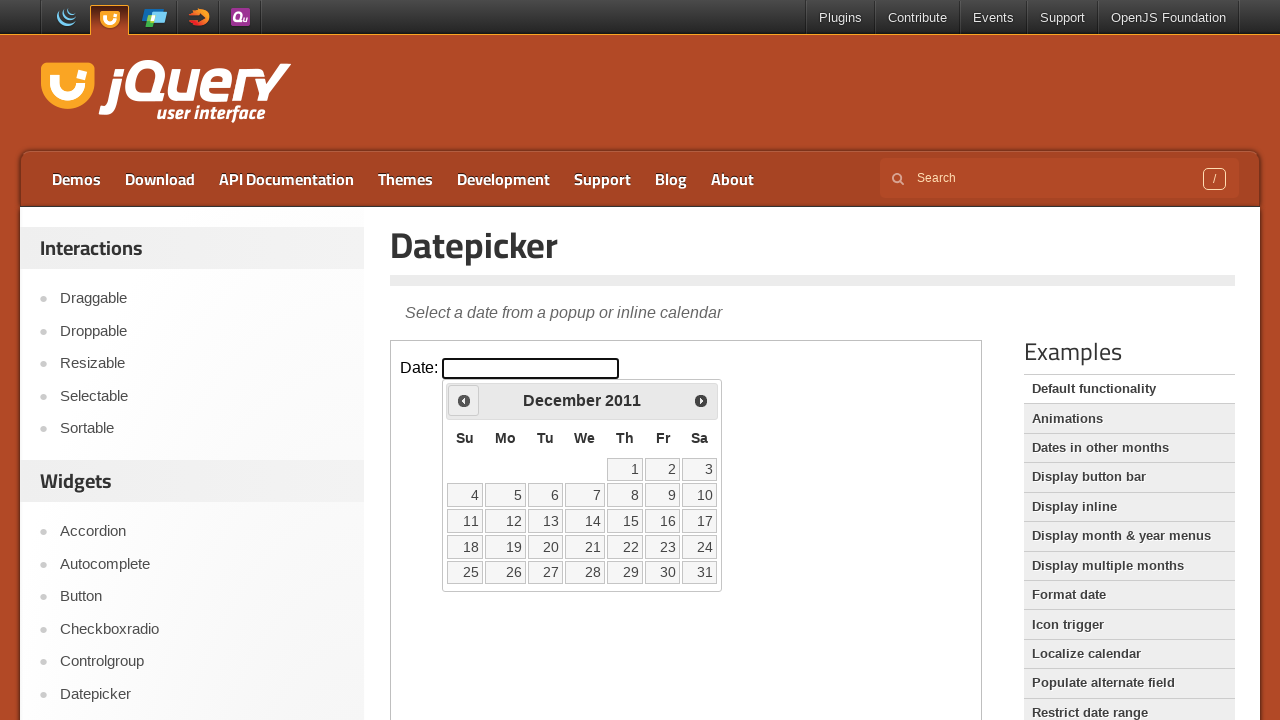

Retrieved current year: 2011
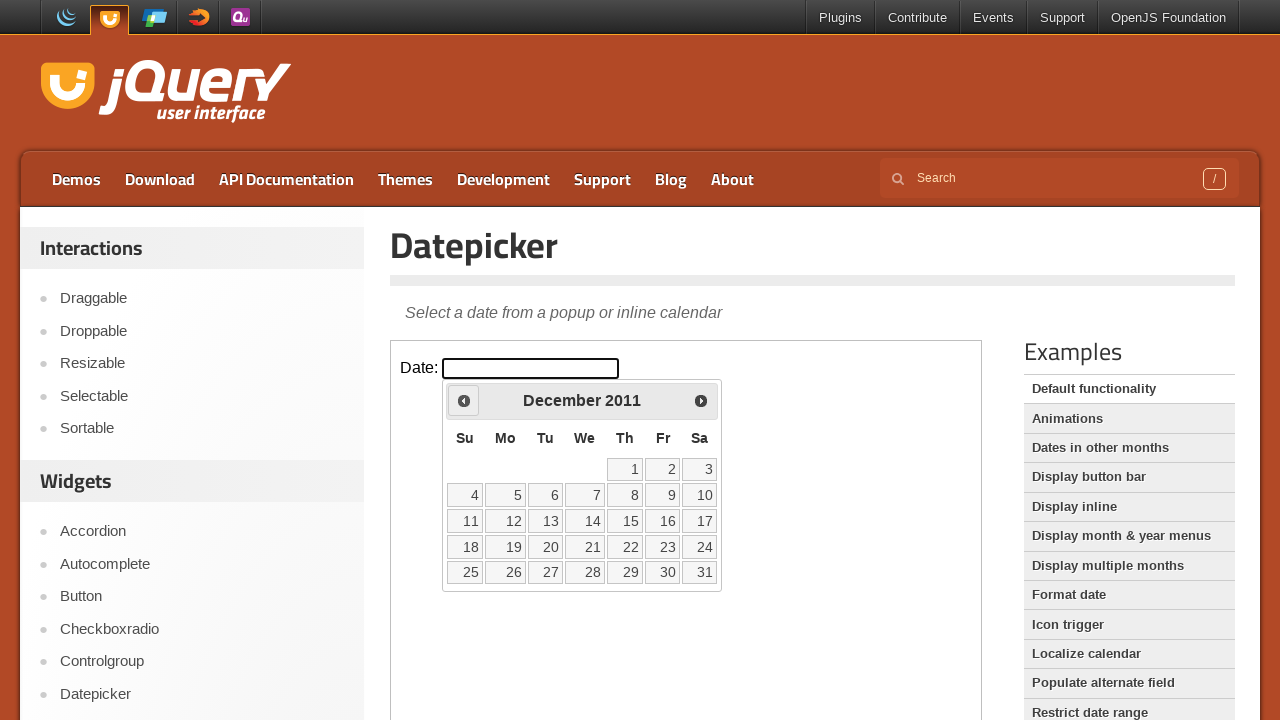

Clicked Previous button to navigate back (currently at December 2011) at (464, 400) on iframe >> nth=0 >> internal:control=enter-frame >> span:text('Prev')
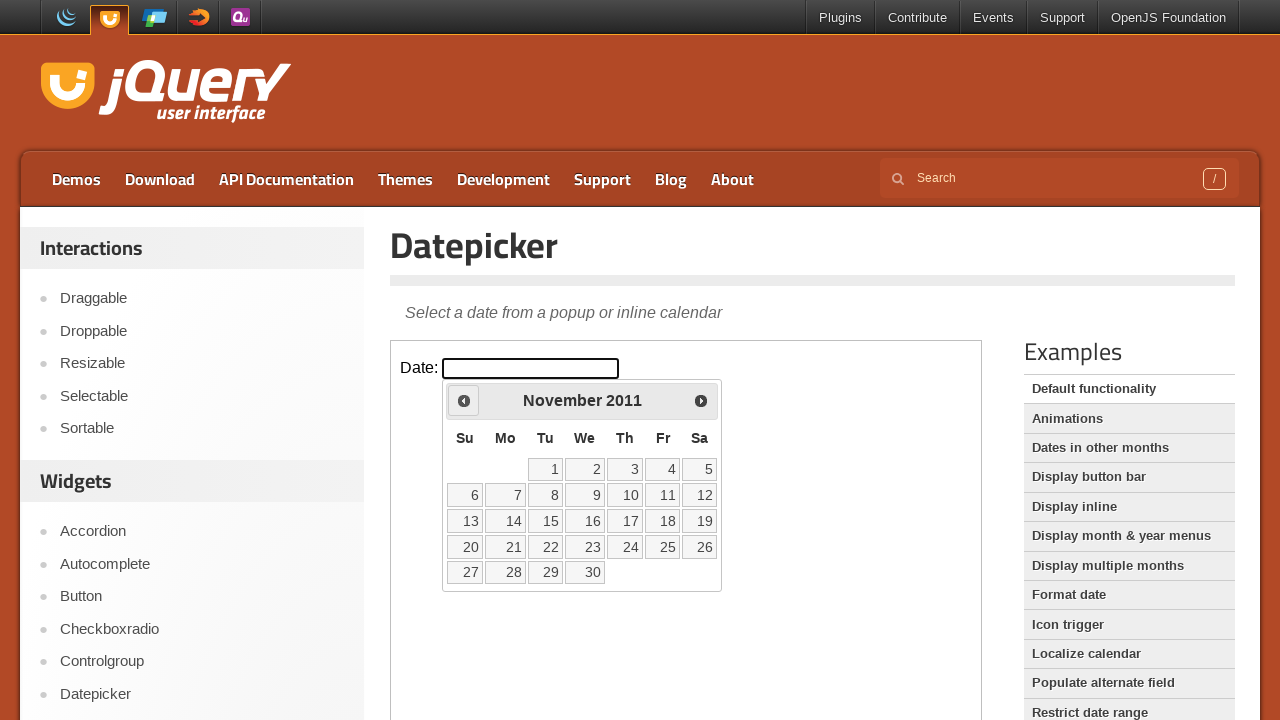

Retrieved current month: November
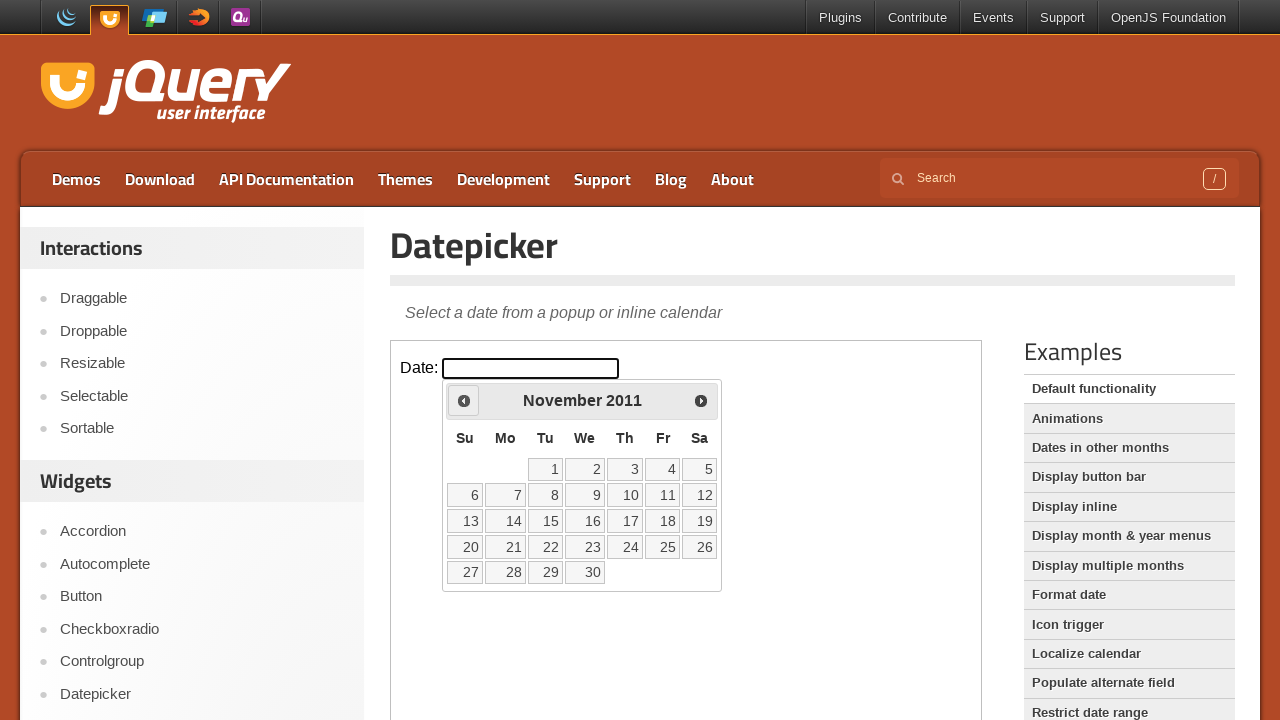

Retrieved current year: 2011
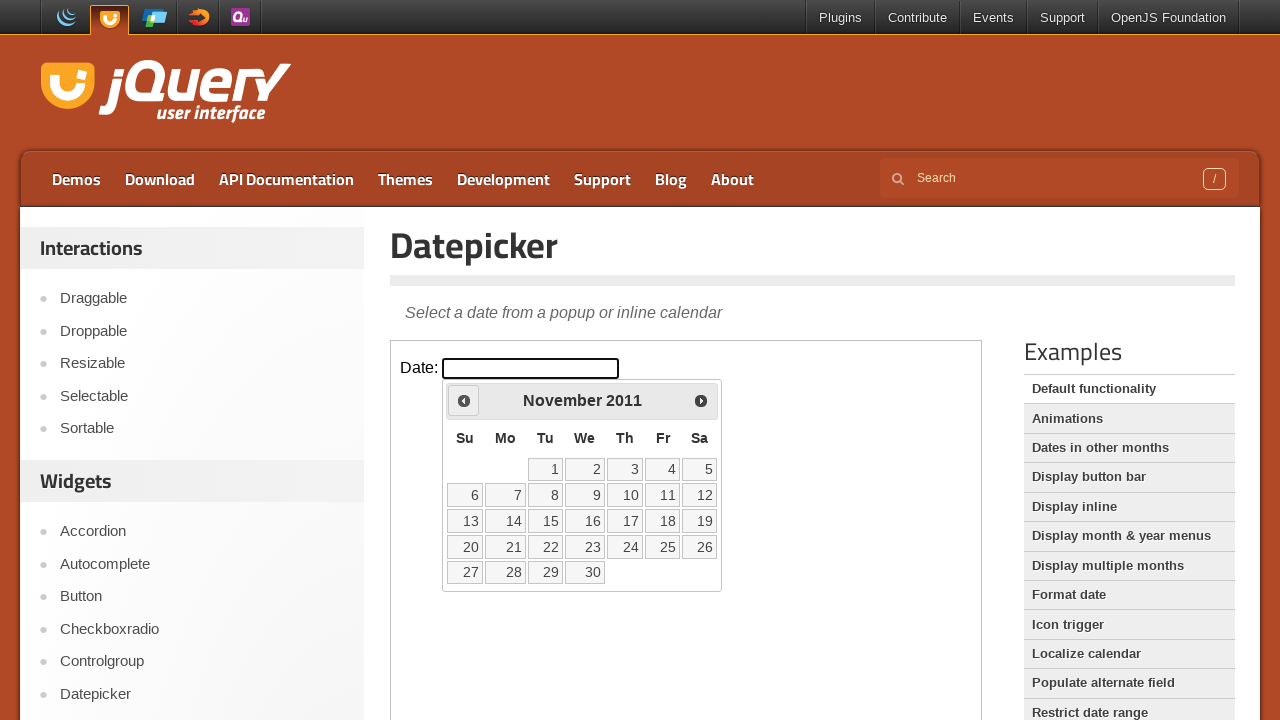

Clicked Previous button to navigate back (currently at November 2011) at (464, 400) on iframe >> nth=0 >> internal:control=enter-frame >> span:text('Prev')
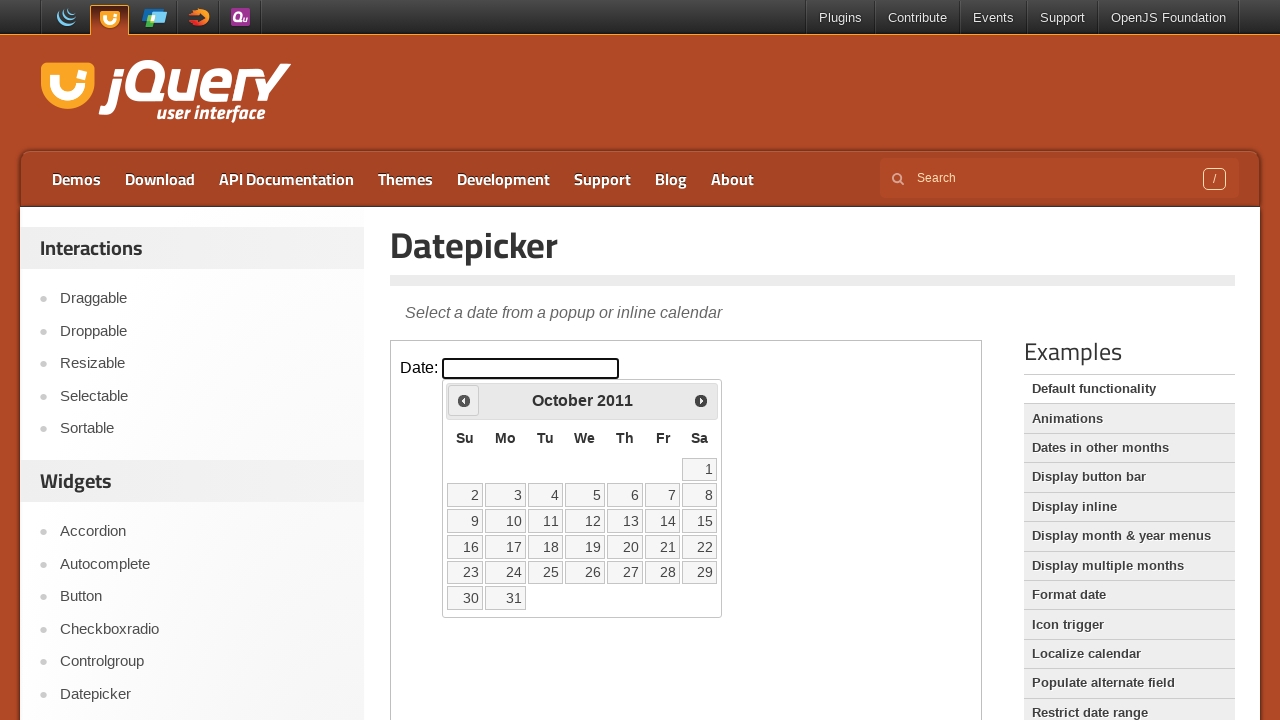

Retrieved current month: October
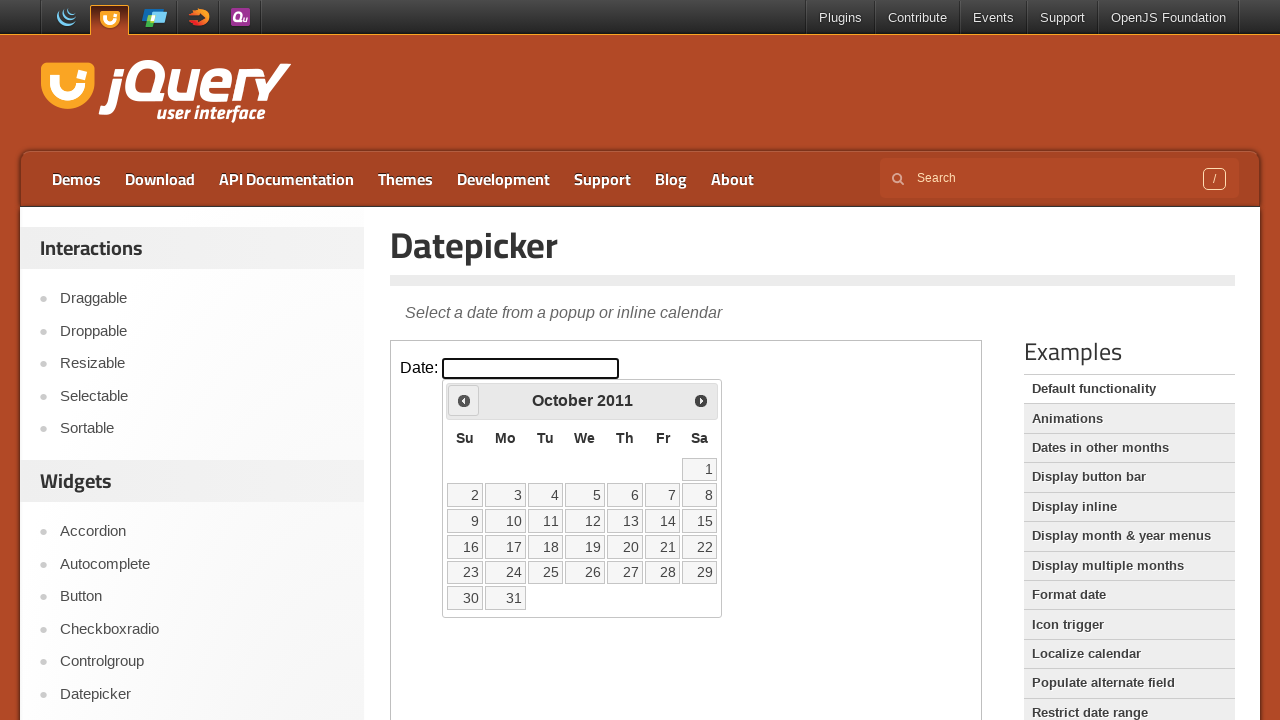

Retrieved current year: 2011
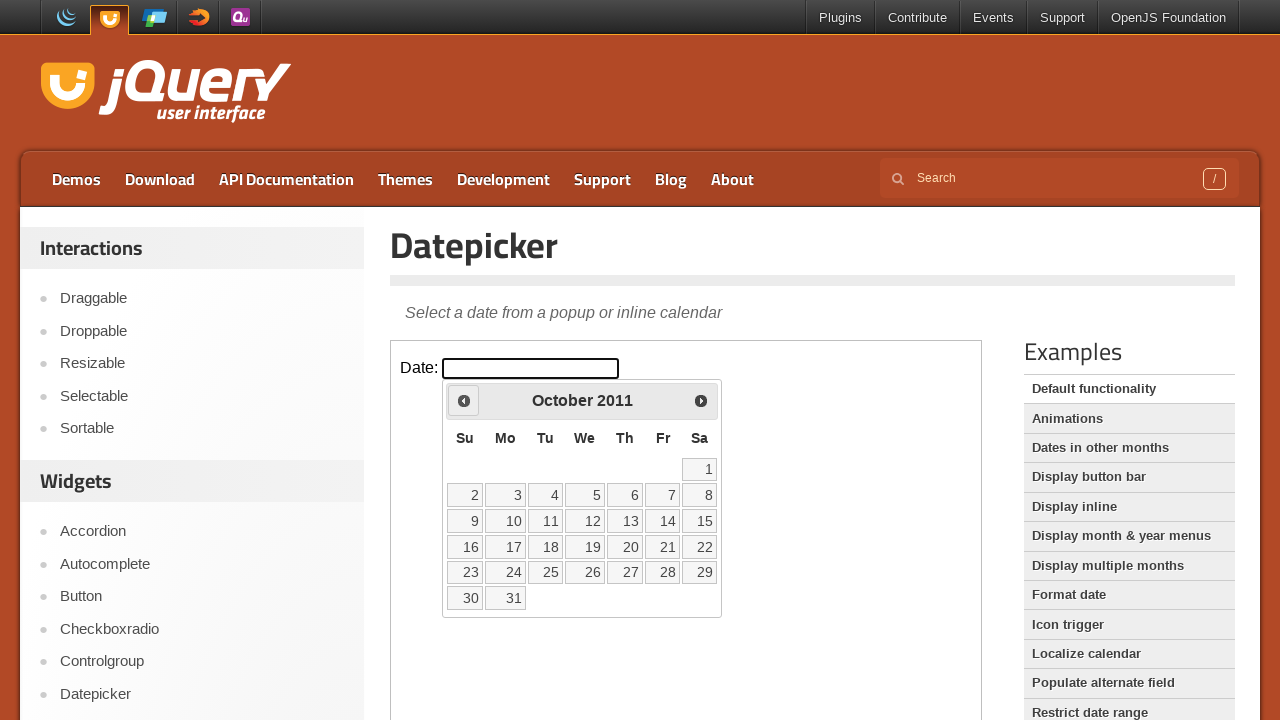

Clicked Previous button to navigate back (currently at October 2011) at (464, 400) on iframe >> nth=0 >> internal:control=enter-frame >> span:text('Prev')
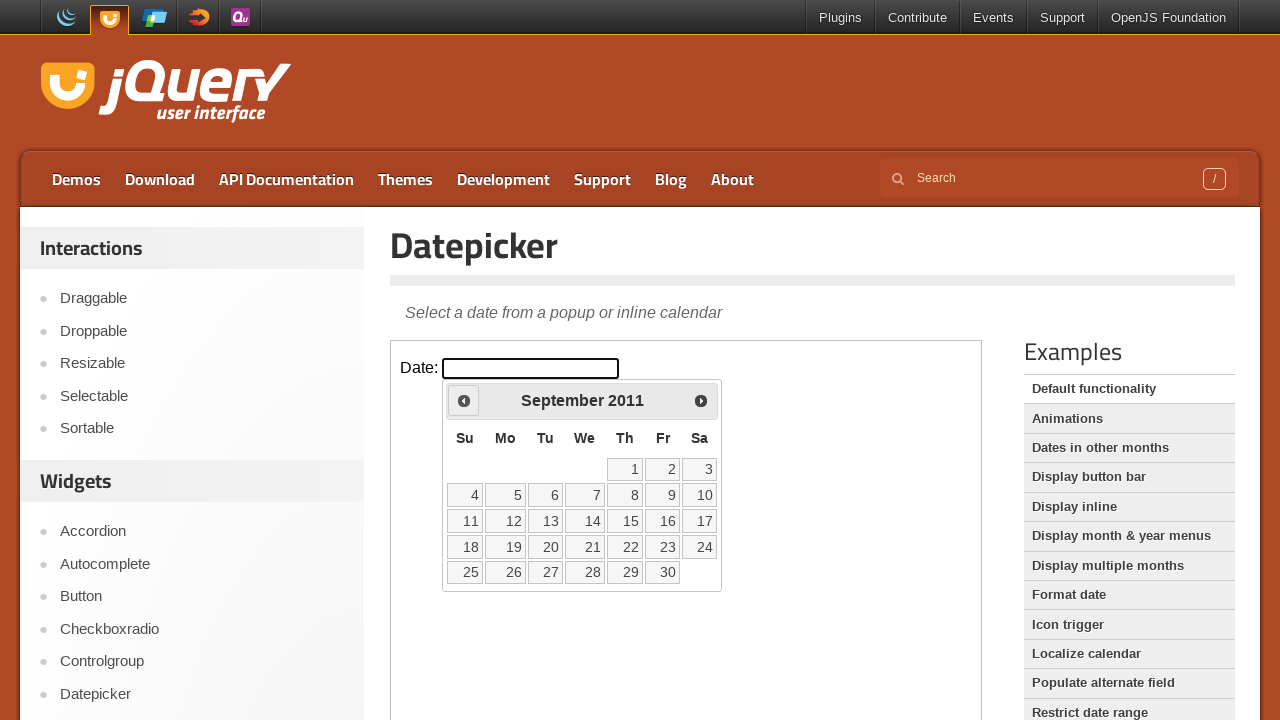

Retrieved current month: September
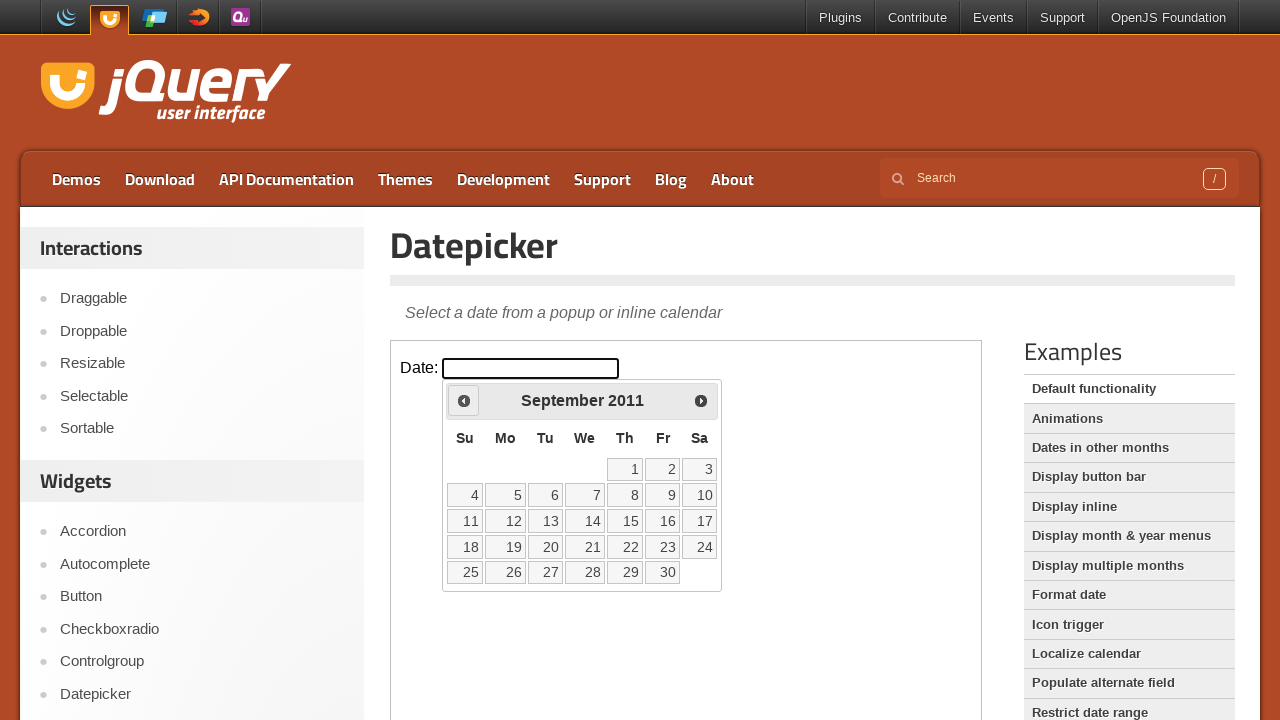

Retrieved current year: 2011
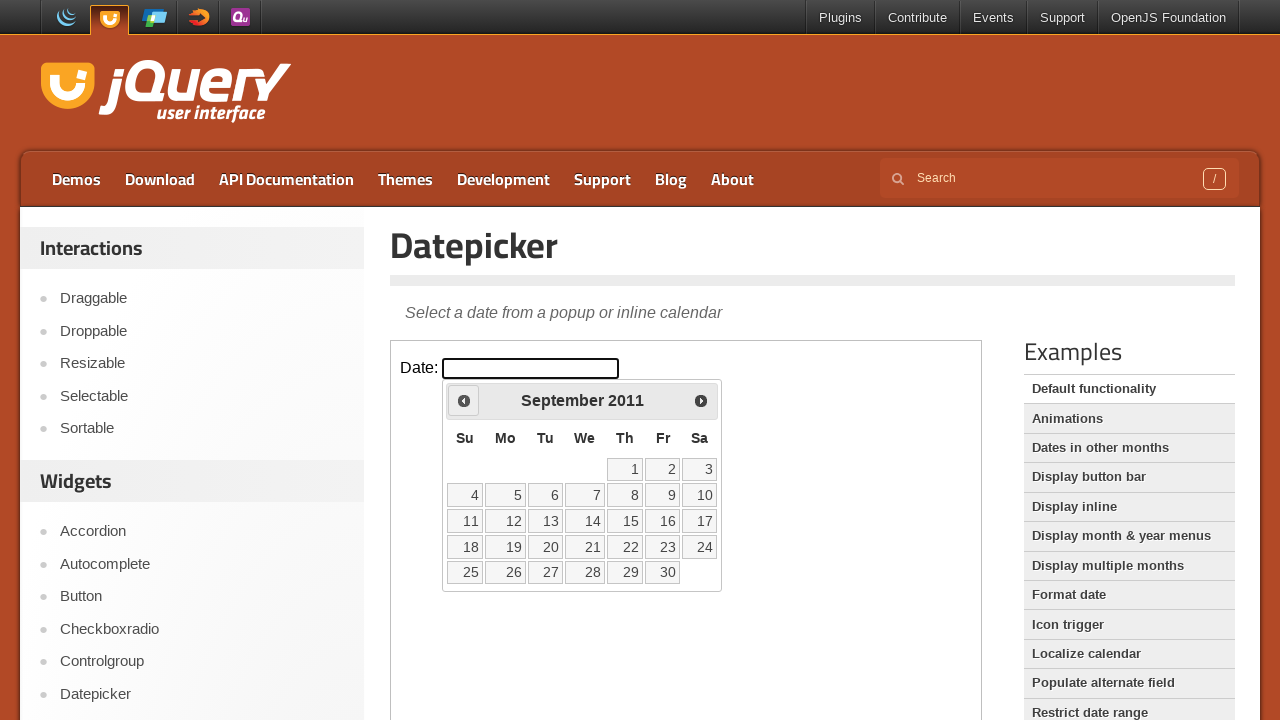

Clicked Previous button to navigate back (currently at September 2011) at (464, 400) on iframe >> nth=0 >> internal:control=enter-frame >> span:text('Prev')
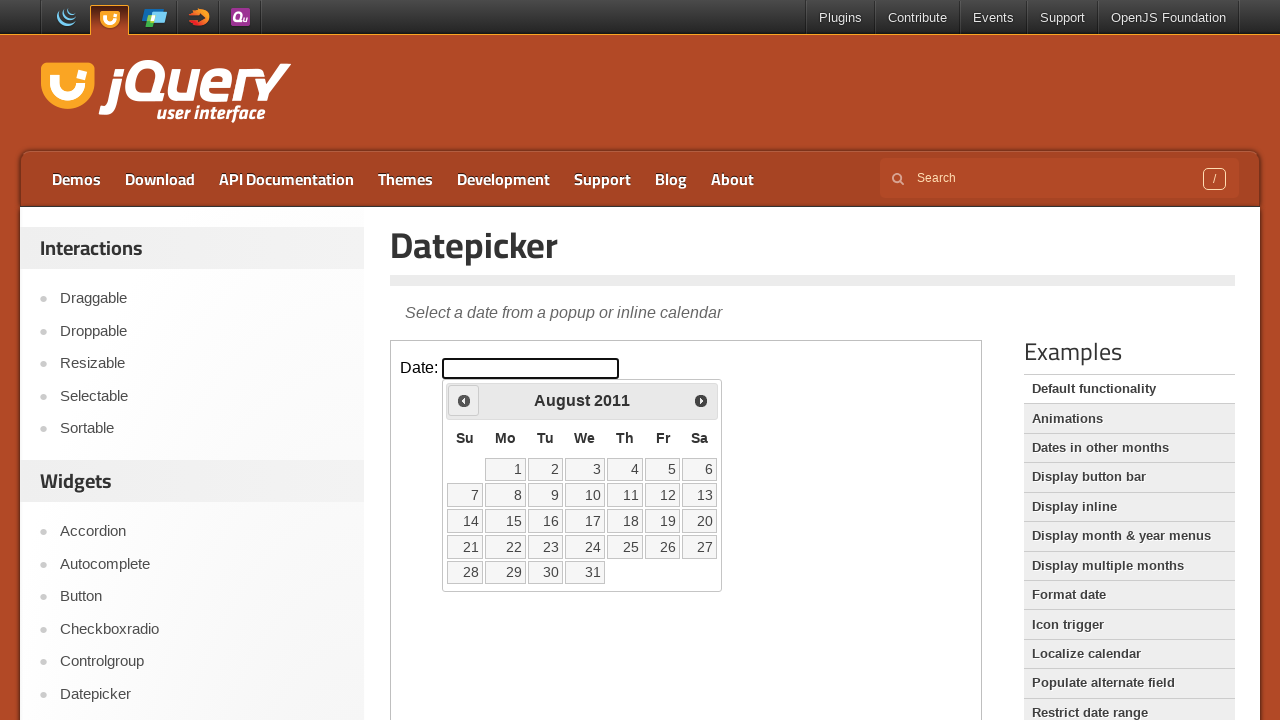

Retrieved current month: August
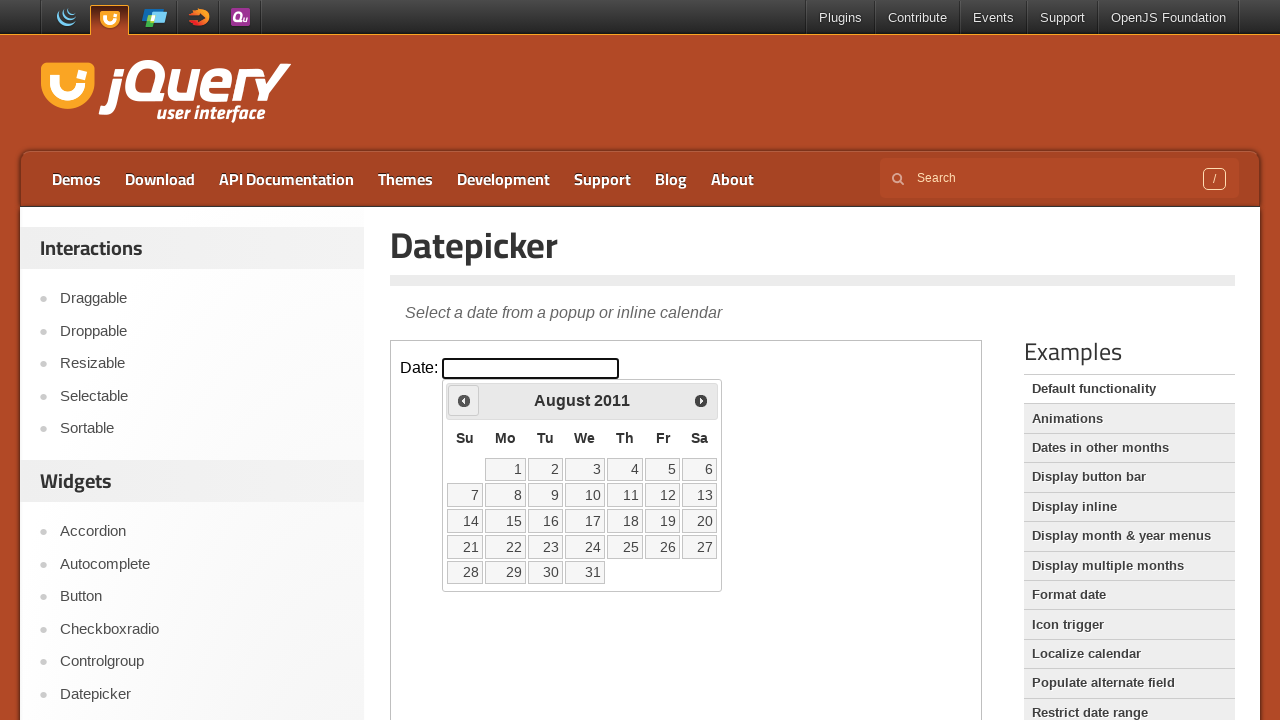

Retrieved current year: 2011
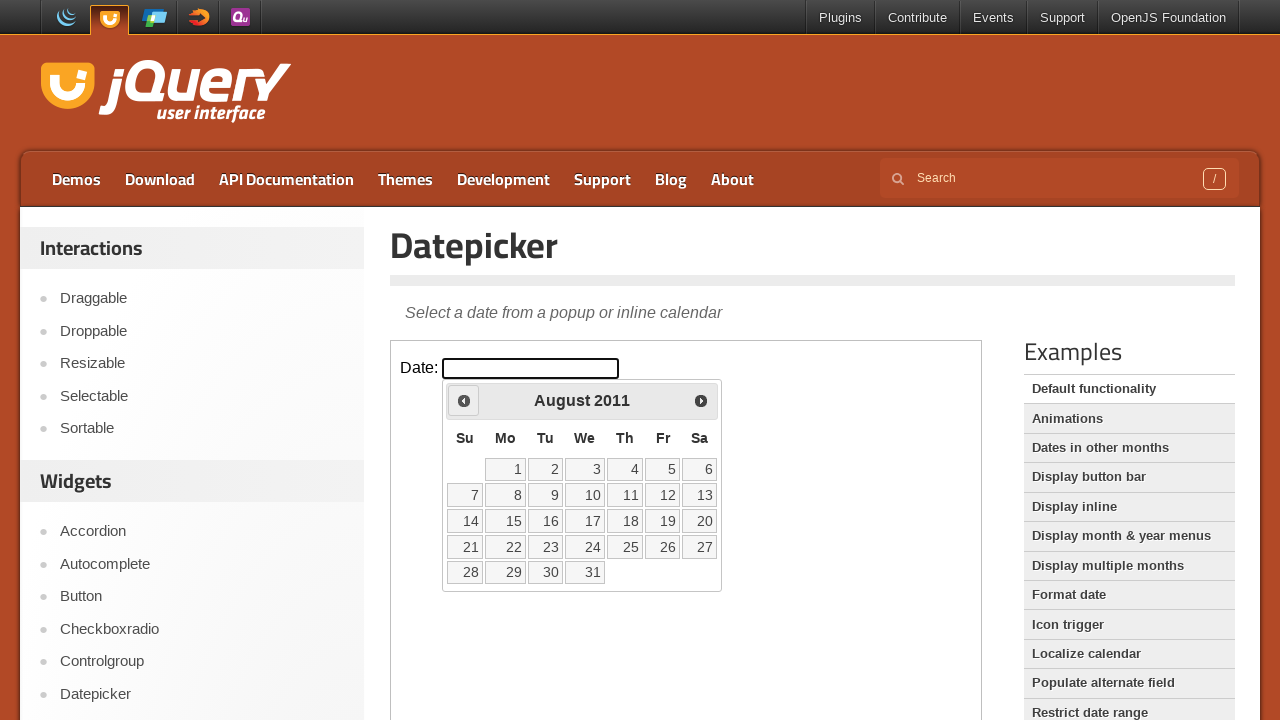

Clicked Previous button to navigate back (currently at August 2011) at (464, 400) on iframe >> nth=0 >> internal:control=enter-frame >> span:text('Prev')
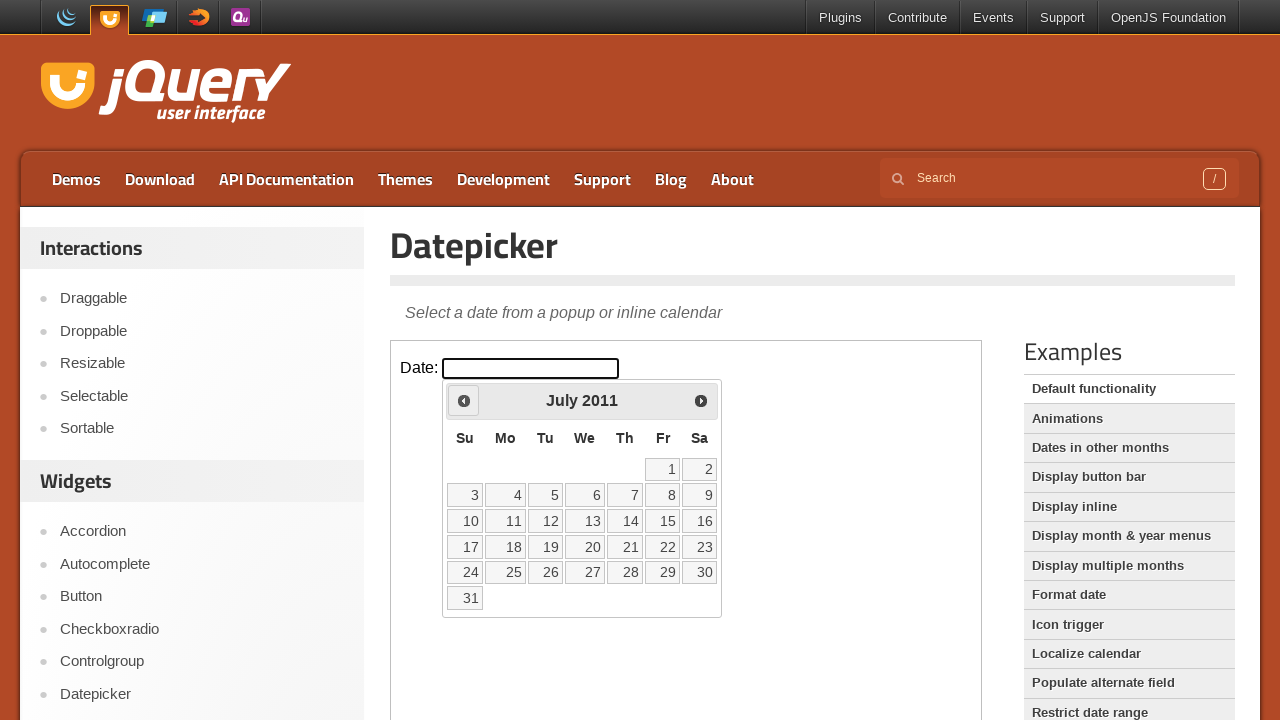

Retrieved current month: July
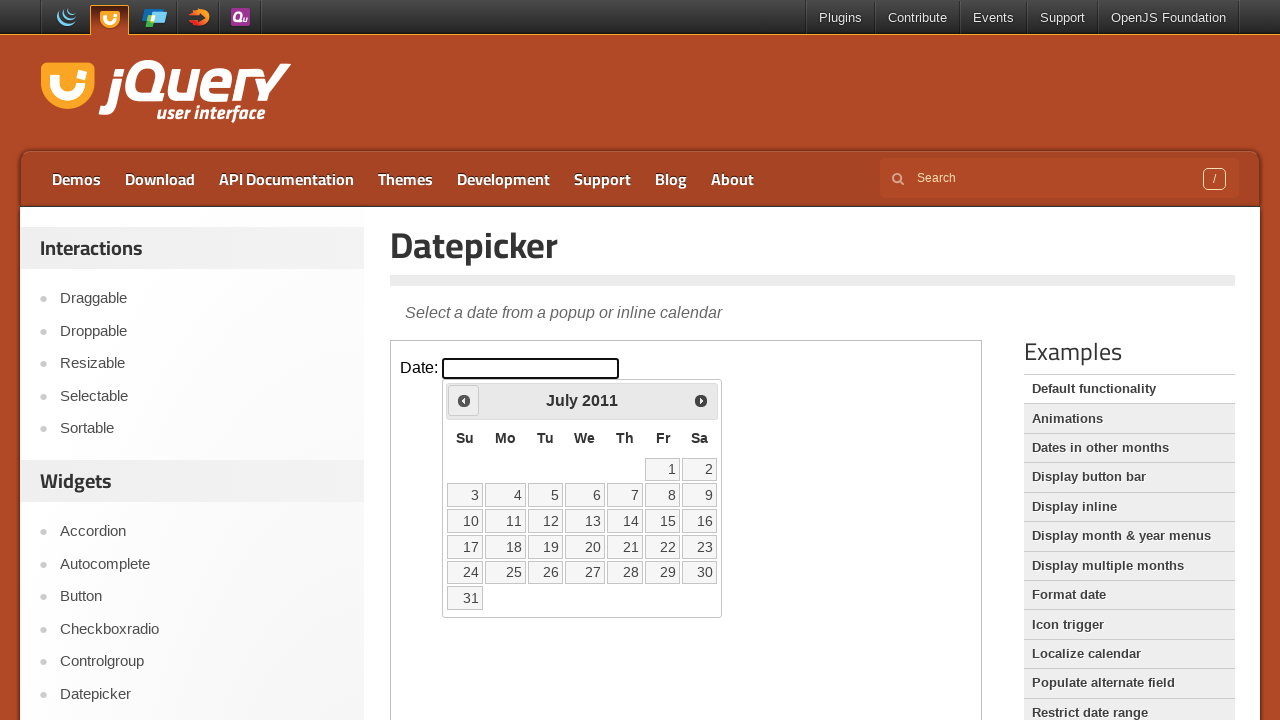

Retrieved current year: 2011
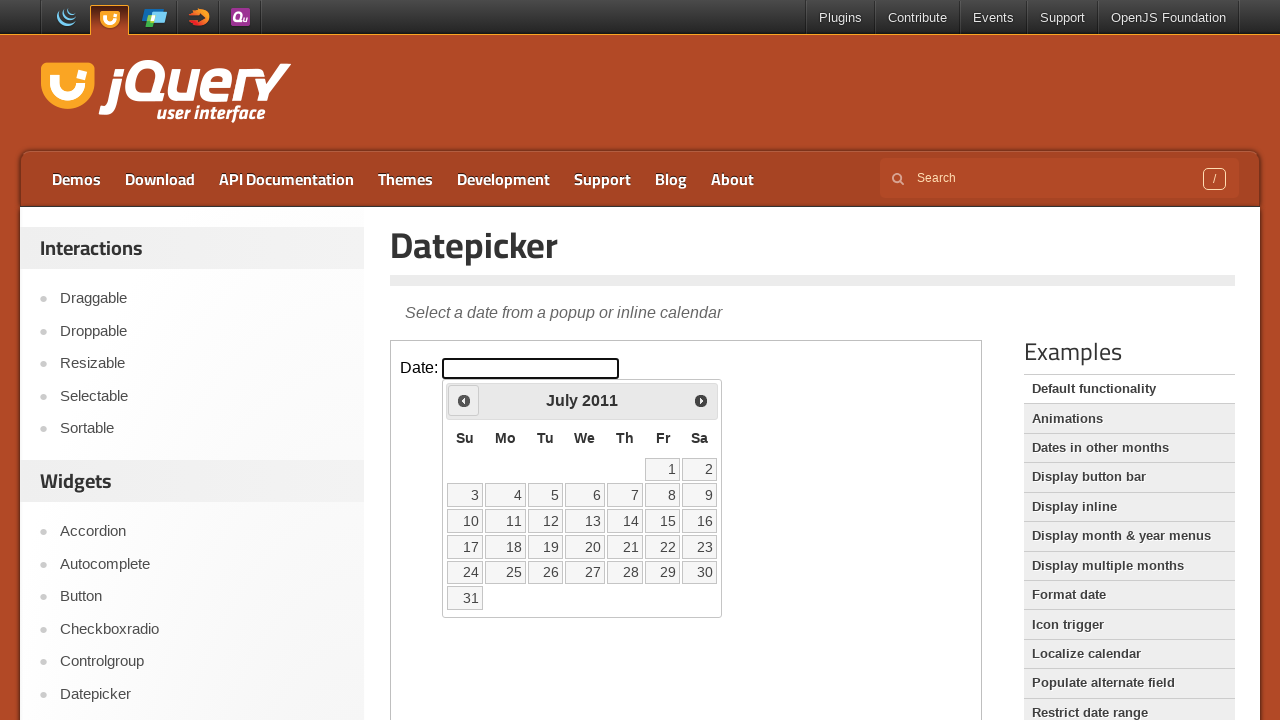

Clicked Previous button to navigate back (currently at July 2011) at (464, 400) on iframe >> nth=0 >> internal:control=enter-frame >> span:text('Prev')
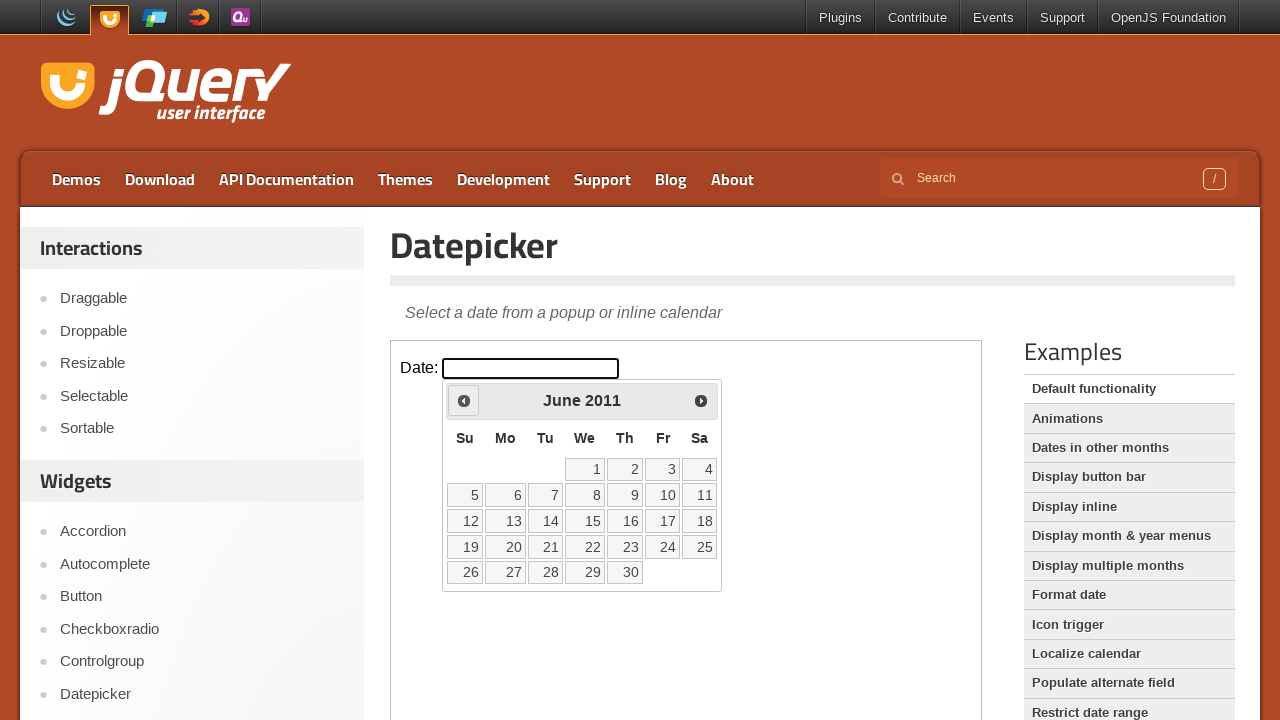

Retrieved current month: June
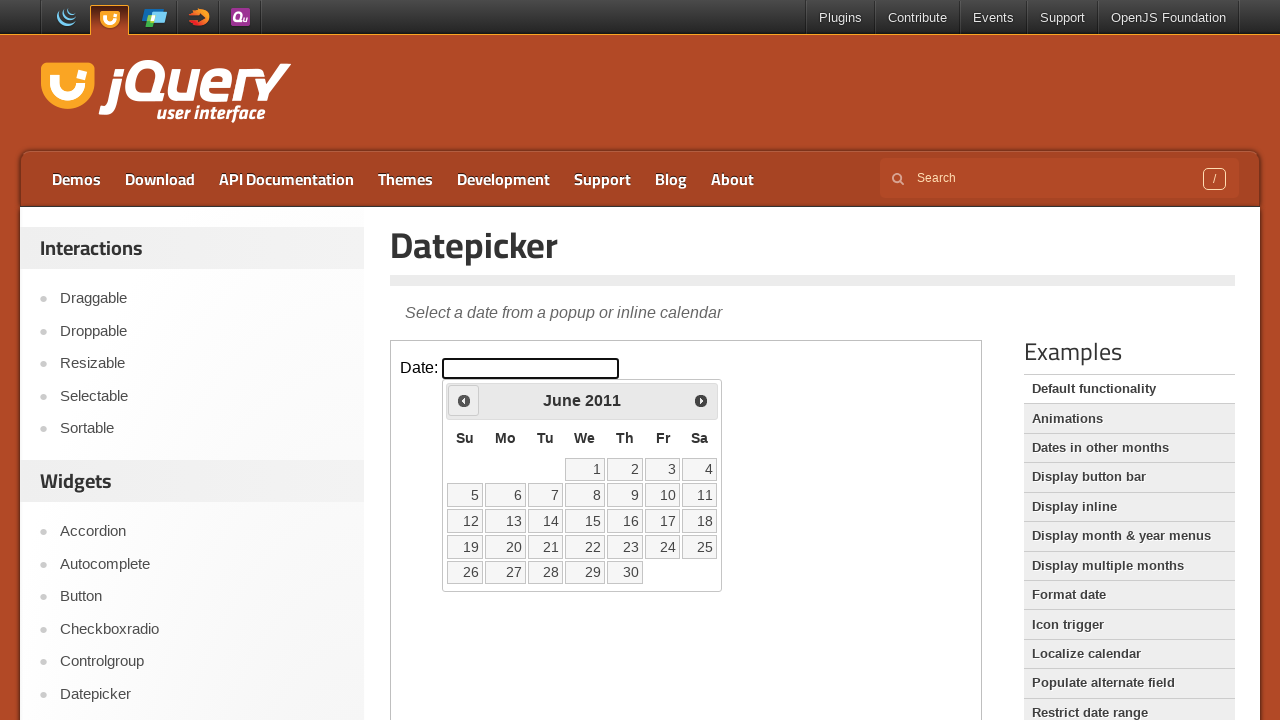

Retrieved current year: 2011
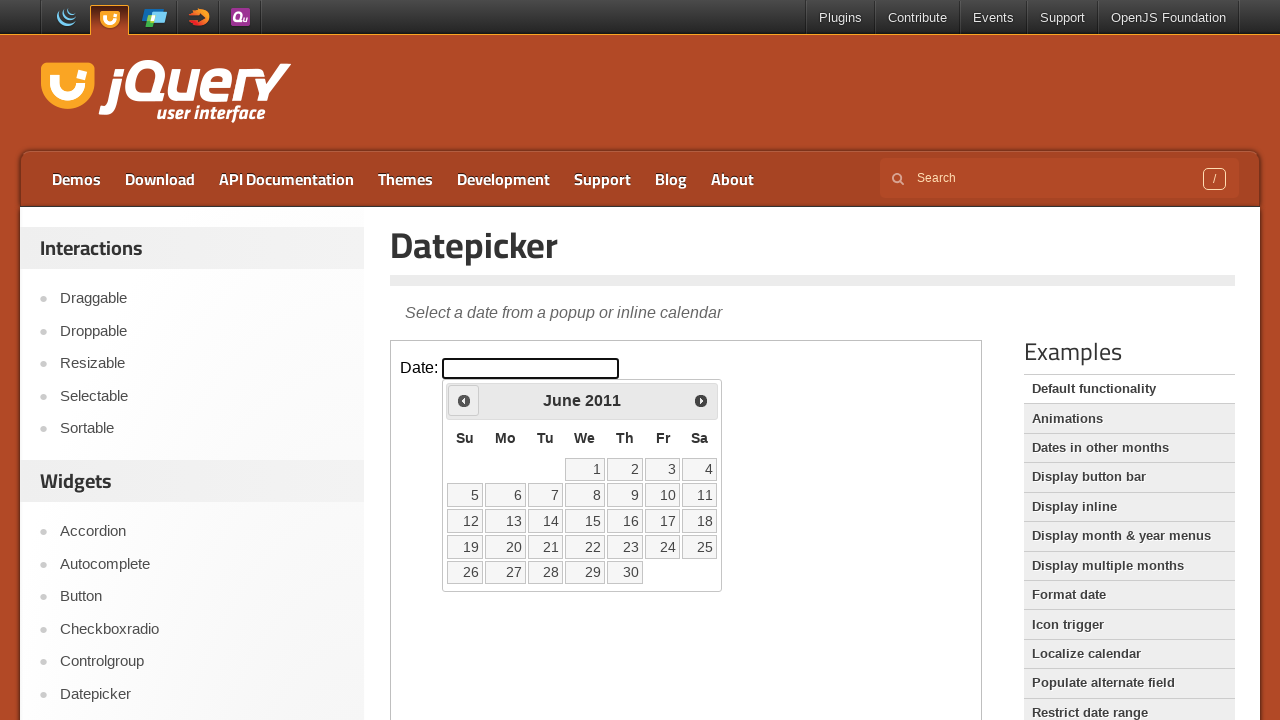

Clicked Previous button to navigate back (currently at June 2011) at (464, 400) on iframe >> nth=0 >> internal:control=enter-frame >> span:text('Prev')
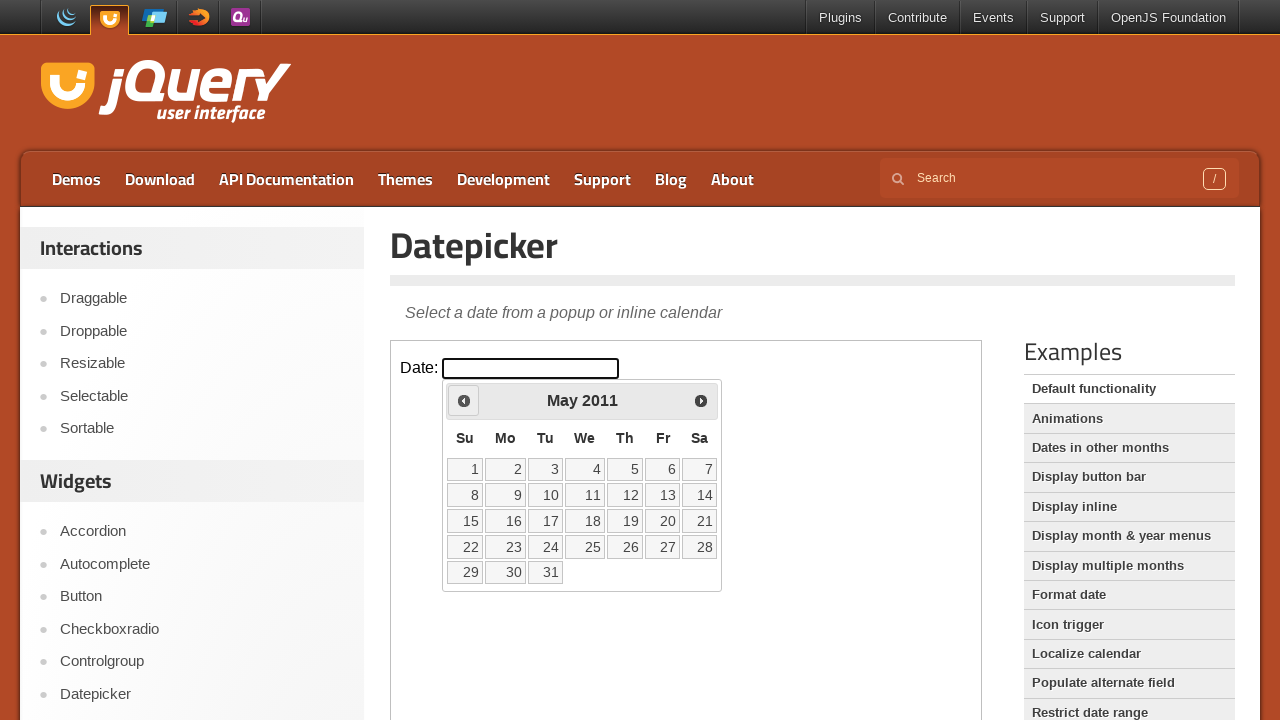

Retrieved current month: May
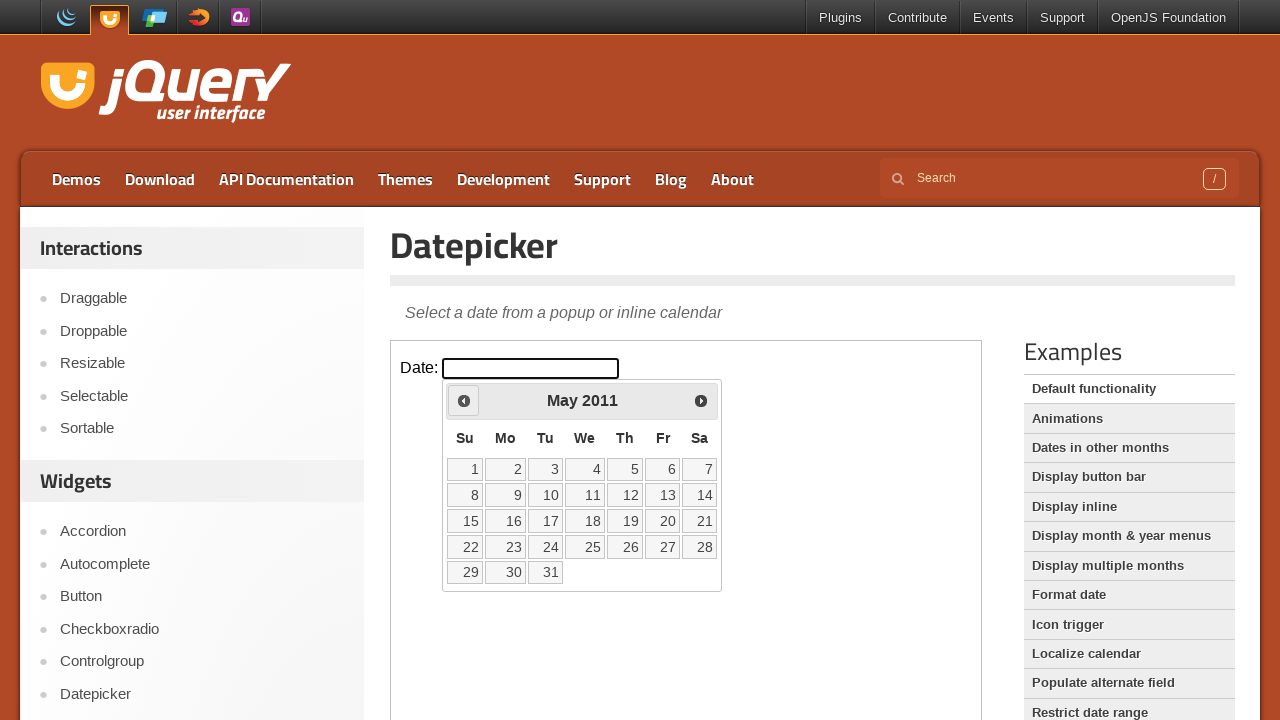

Retrieved current year: 2011
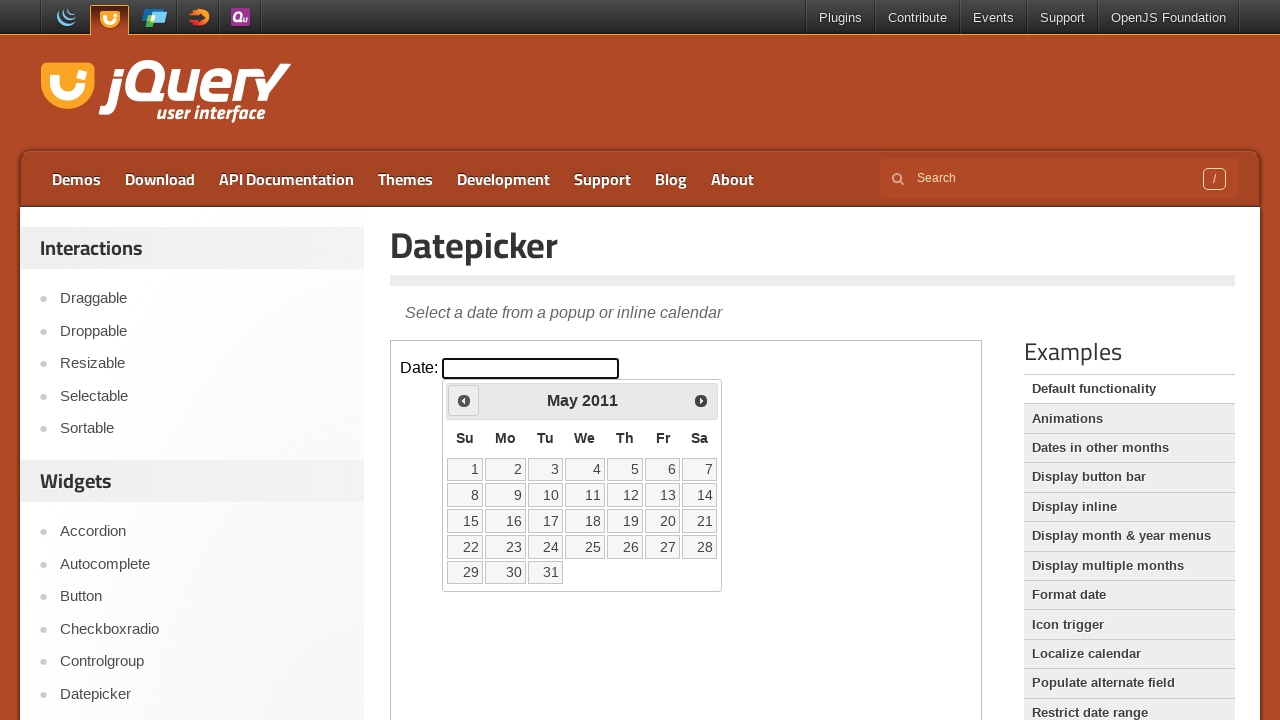

Clicked Previous button to navigate back (currently at May 2011) at (464, 400) on iframe >> nth=0 >> internal:control=enter-frame >> span:text('Prev')
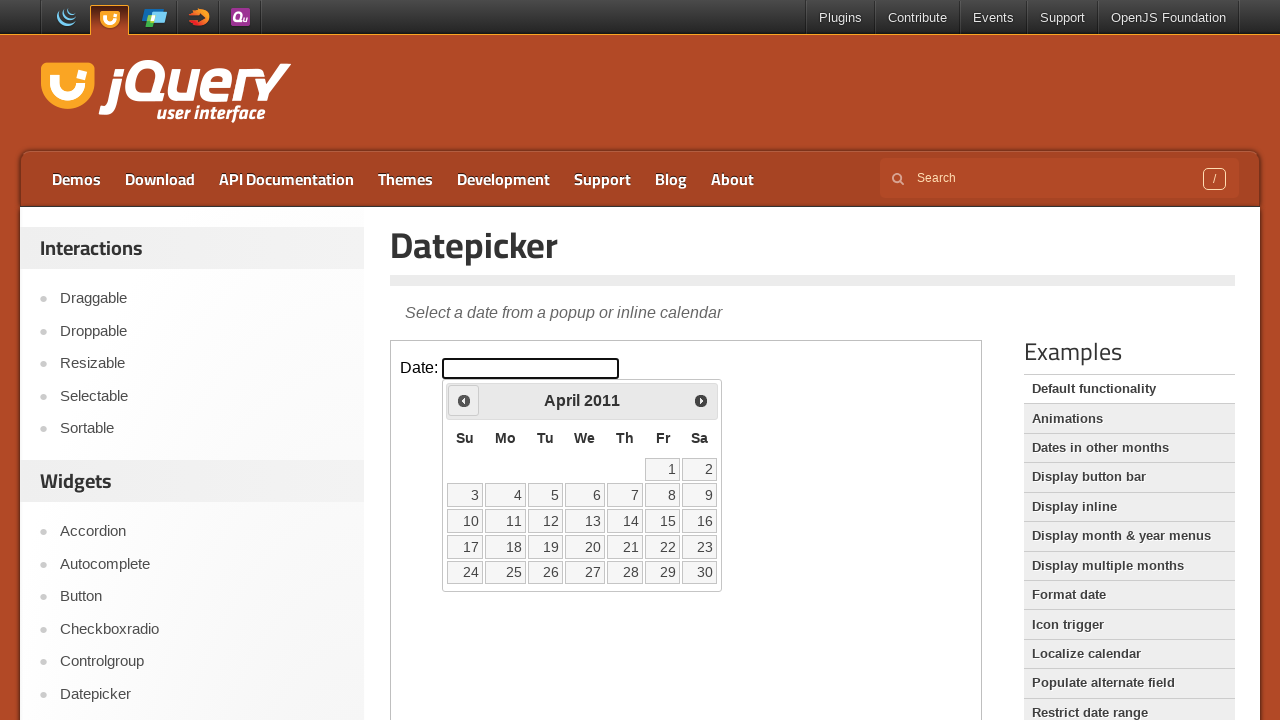

Retrieved current month: April
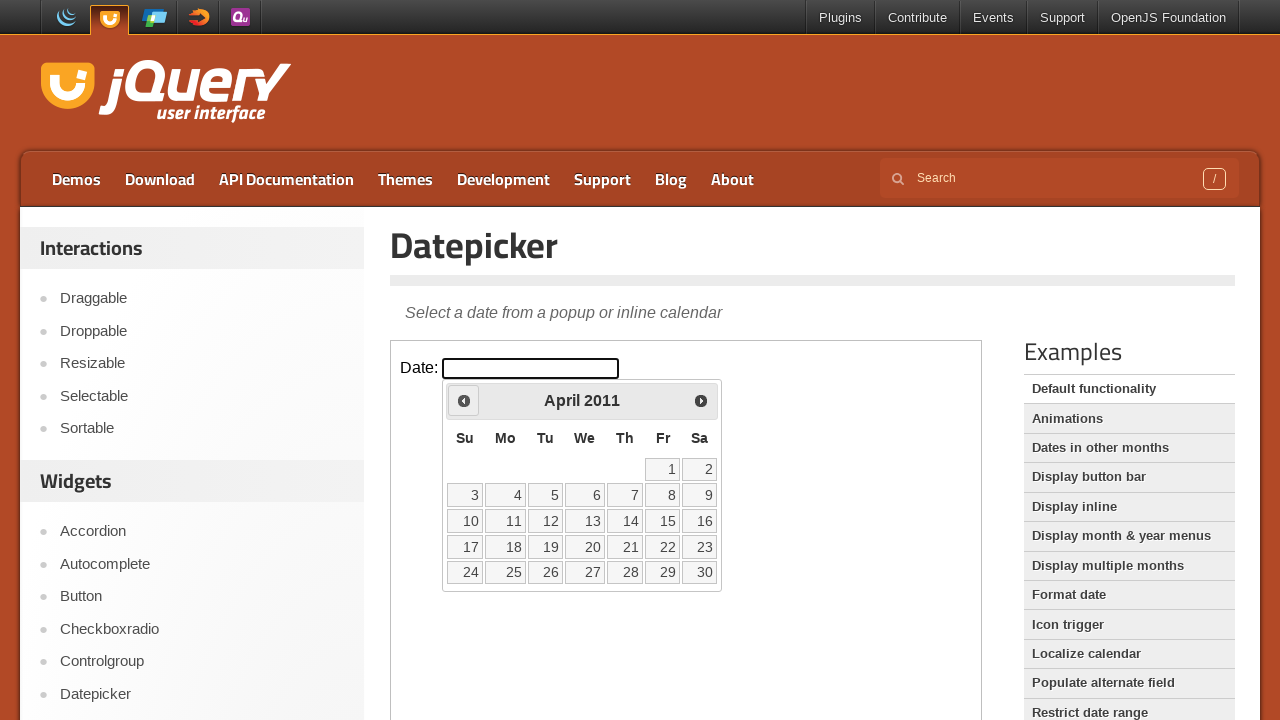

Retrieved current year: 2011
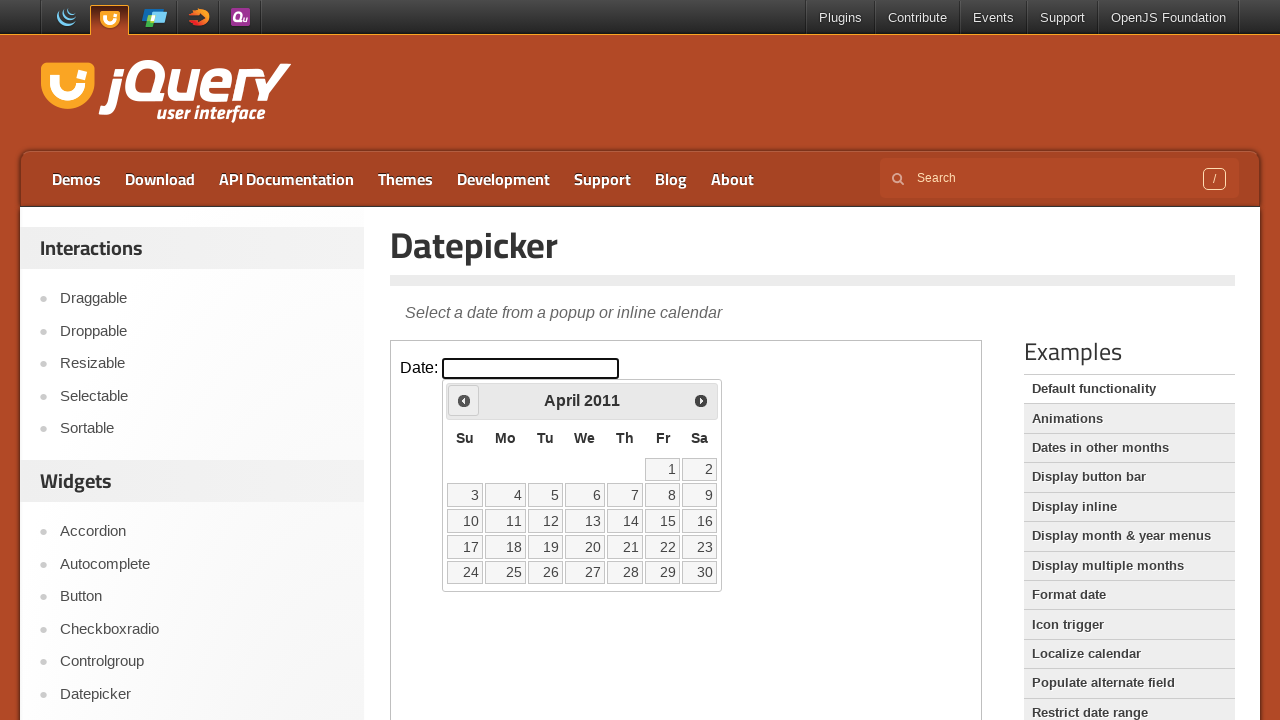

Clicked Previous button to navigate back (currently at April 2011) at (464, 400) on iframe >> nth=0 >> internal:control=enter-frame >> span:text('Prev')
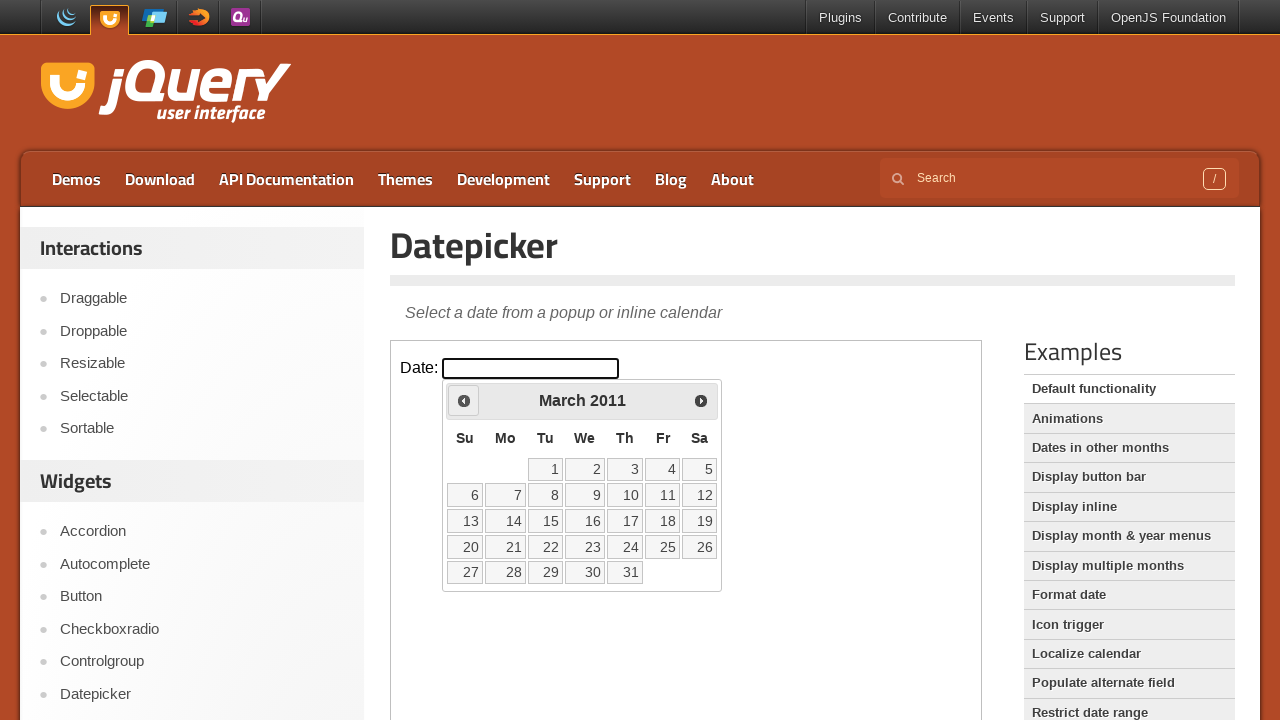

Retrieved current month: March
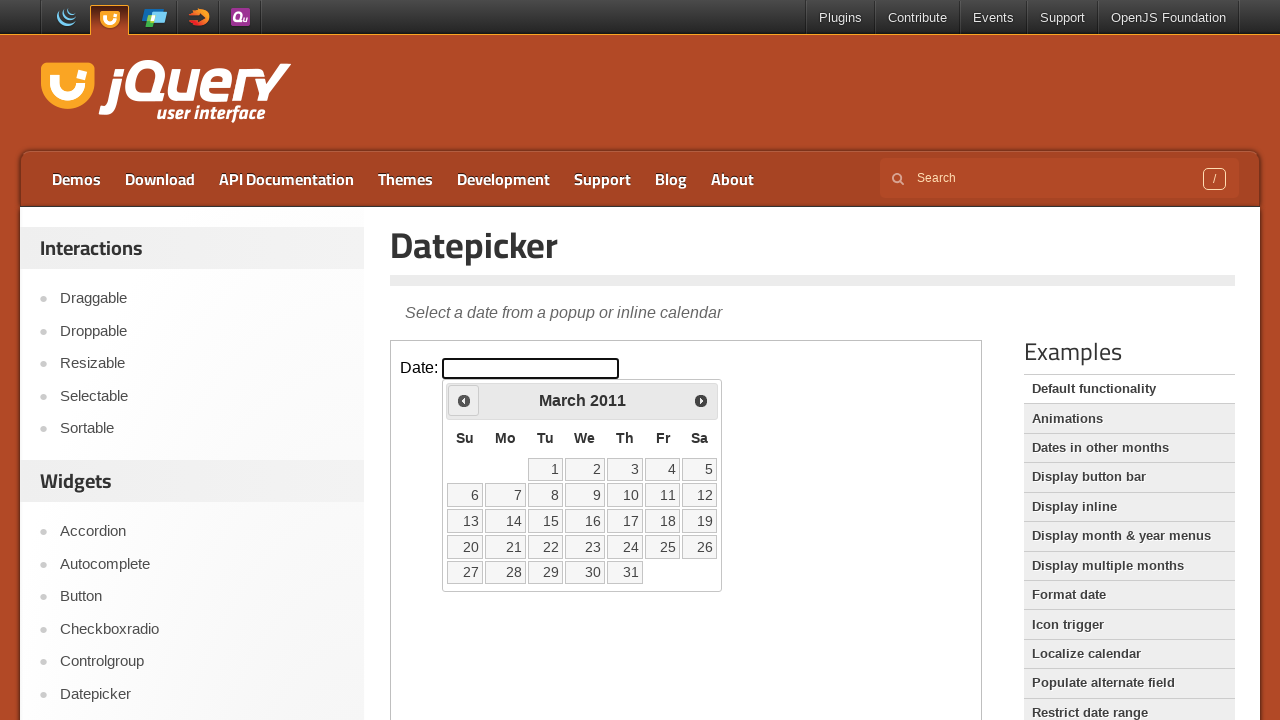

Retrieved current year: 2011
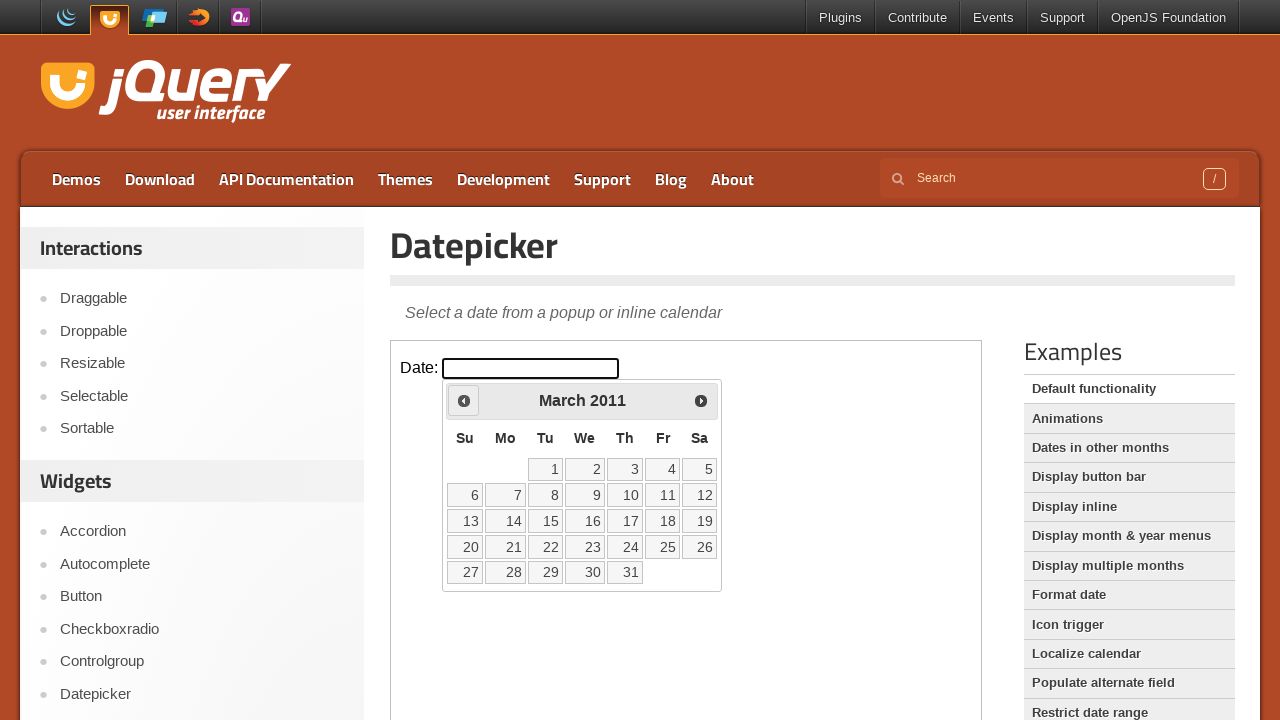

Clicked Previous button to navigate back (currently at March 2011) at (464, 400) on iframe >> nth=0 >> internal:control=enter-frame >> span:text('Prev')
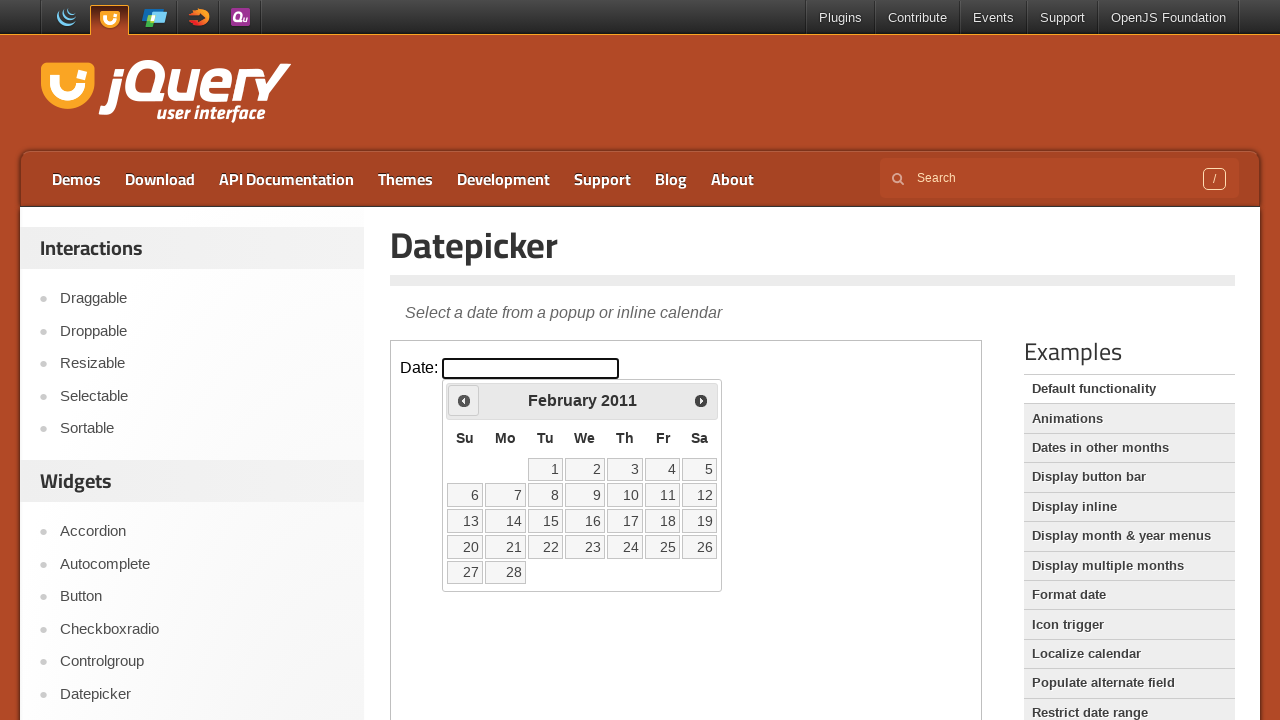

Retrieved current month: February
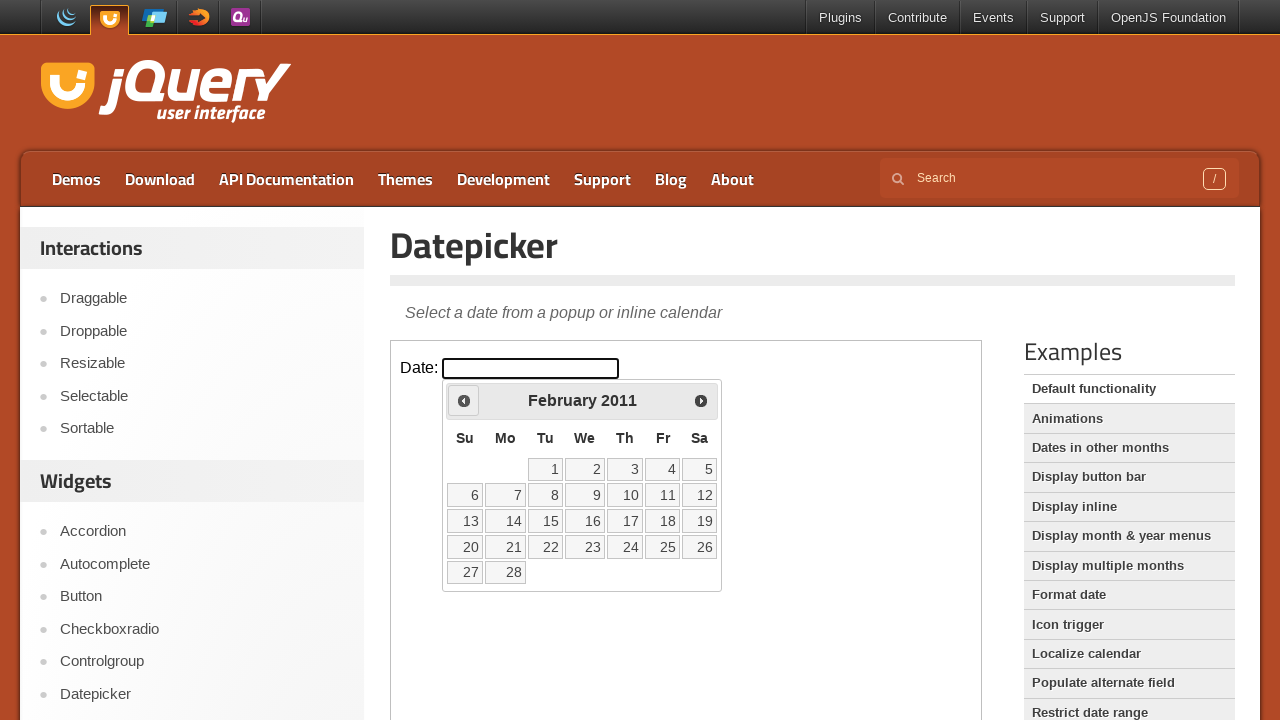

Retrieved current year: 2011
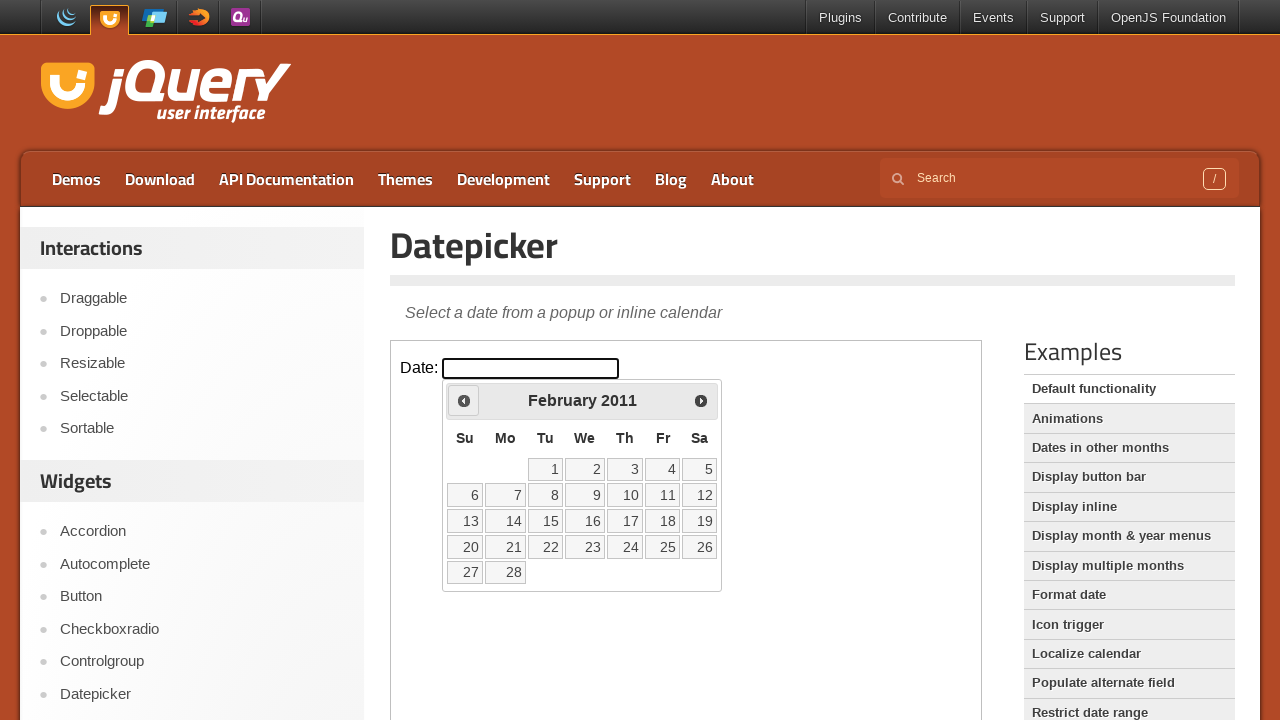

Clicked Previous button to navigate back (currently at February 2011) at (464, 400) on iframe >> nth=0 >> internal:control=enter-frame >> span:text('Prev')
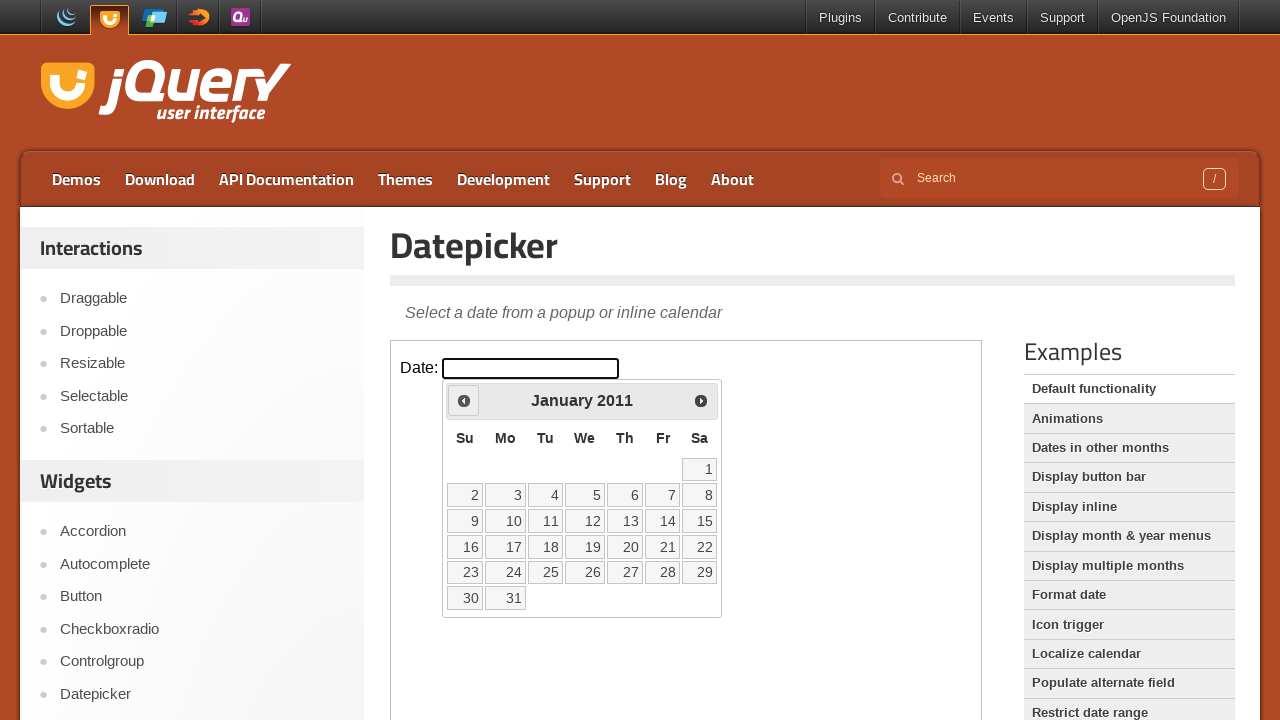

Retrieved current month: January
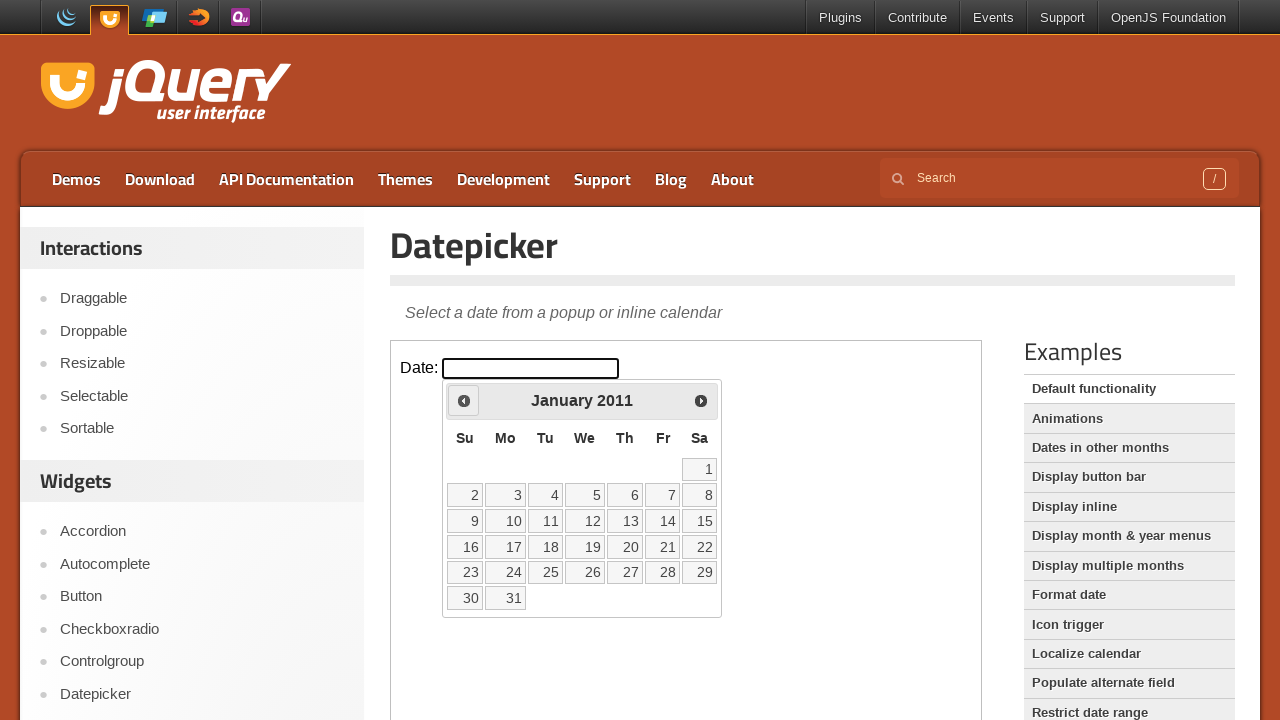

Retrieved current year: 2011
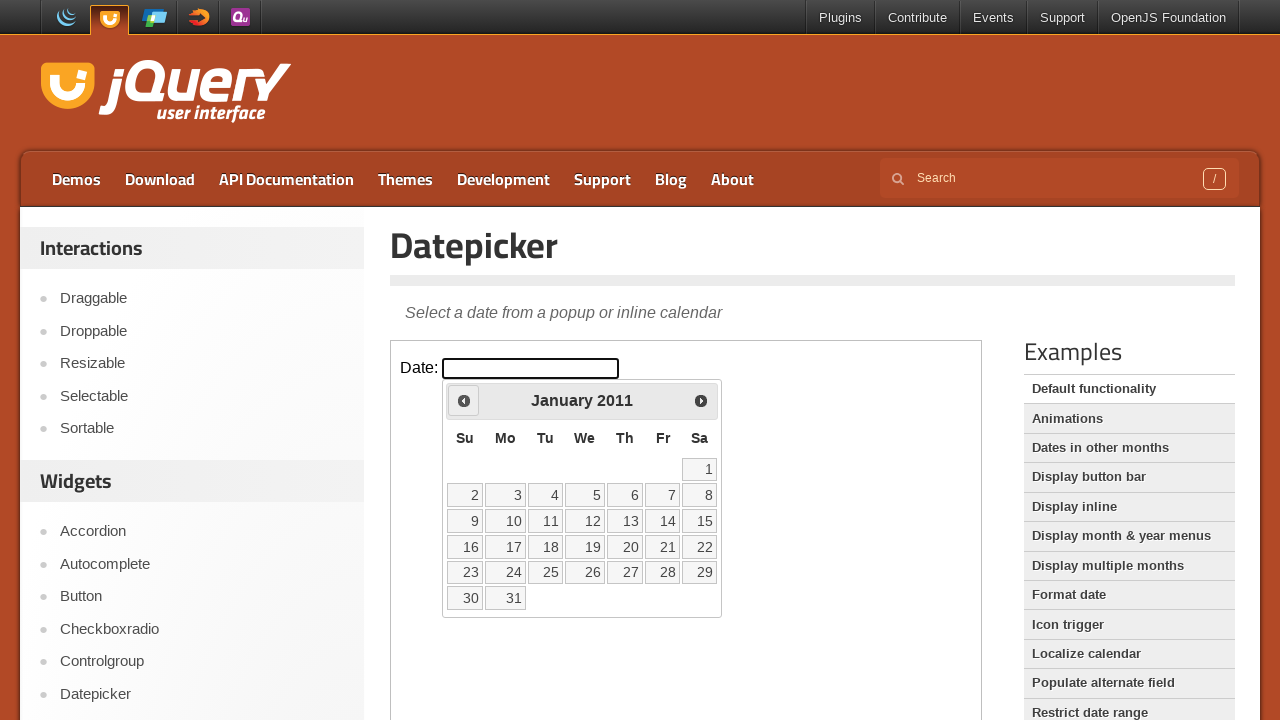

Clicked Previous button to navigate back (currently at January 2011) at (464, 400) on iframe >> nth=0 >> internal:control=enter-frame >> span:text('Prev')
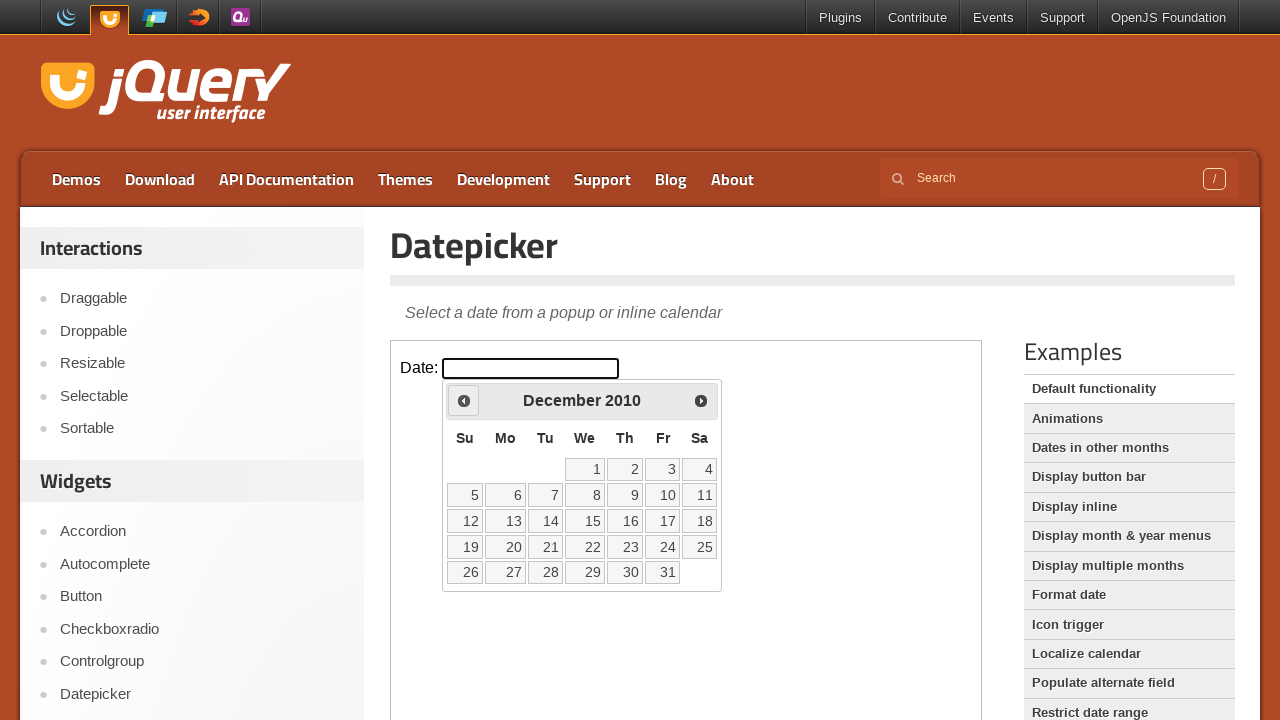

Retrieved current month: December
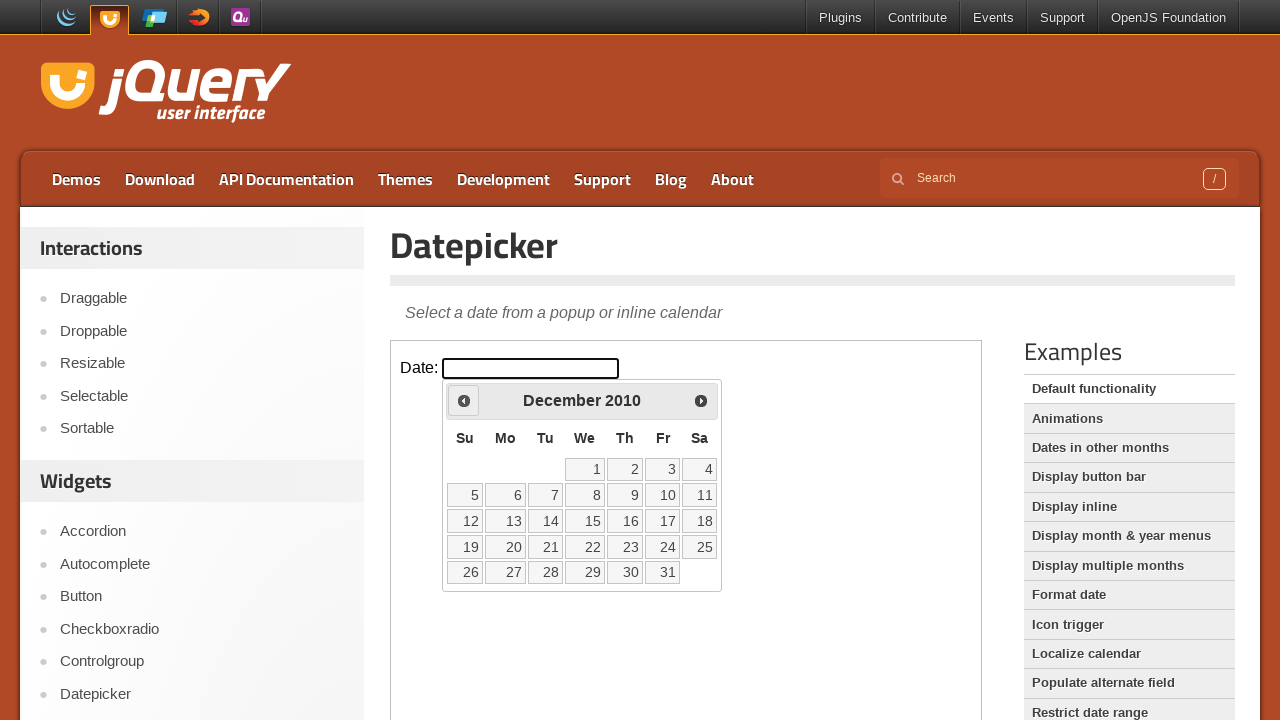

Retrieved current year: 2010
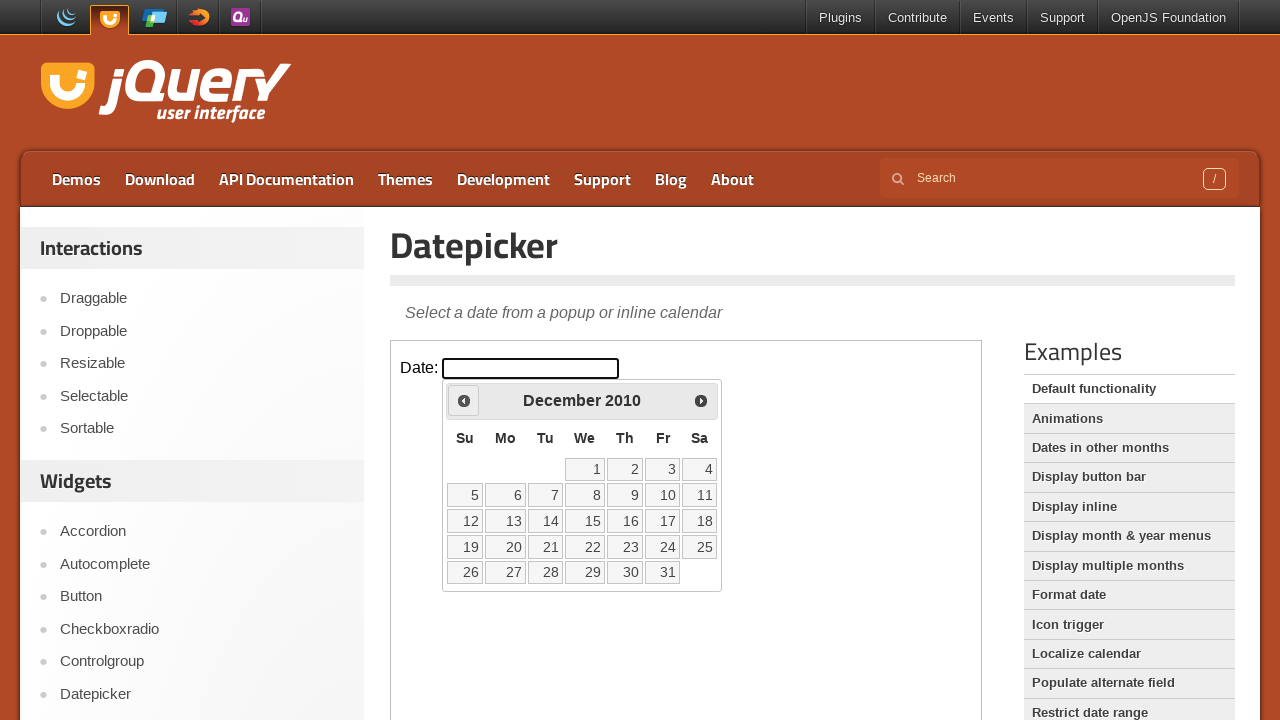

Clicked Previous button to navigate back (currently at December 2010) at (464, 400) on iframe >> nth=0 >> internal:control=enter-frame >> span:text('Prev')
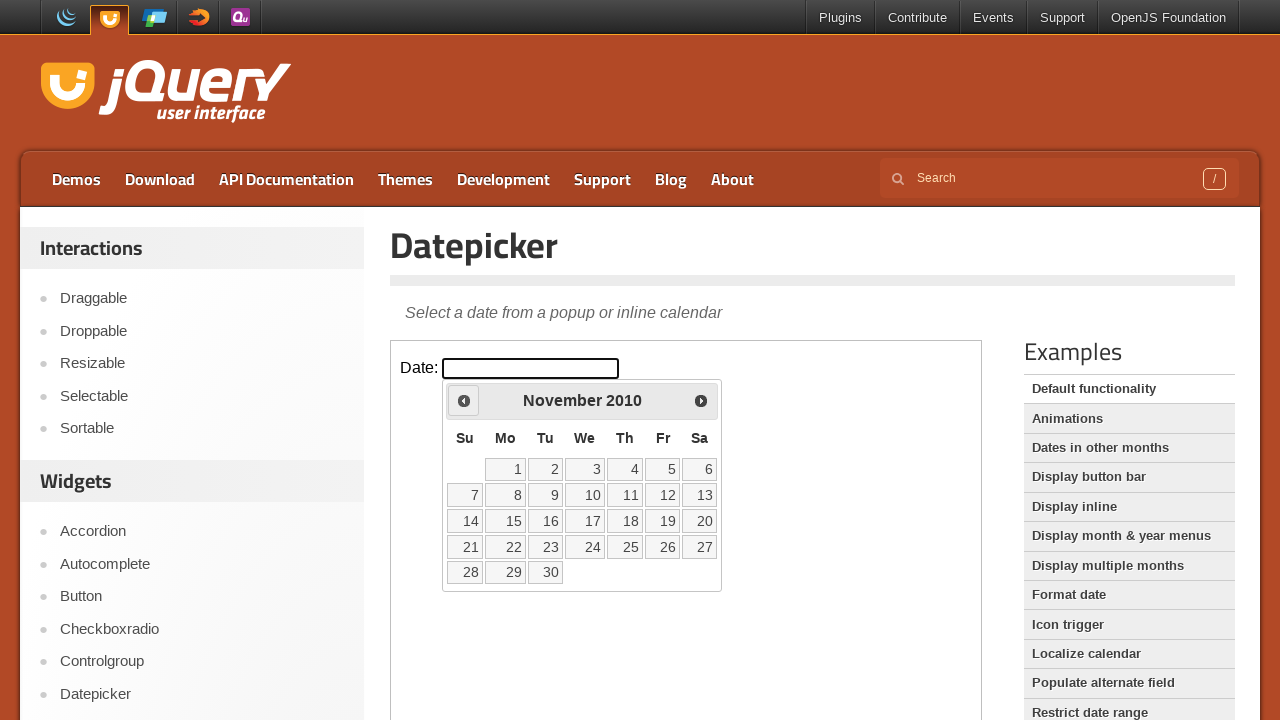

Retrieved current month: November
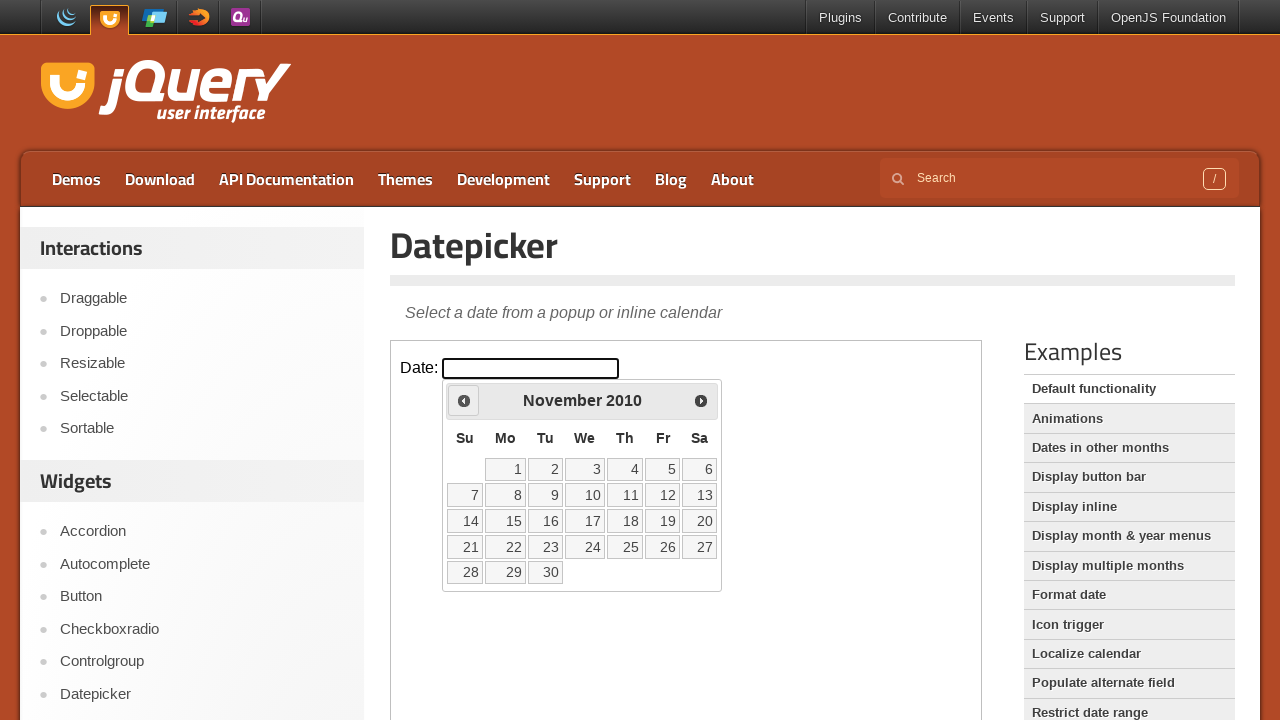

Retrieved current year: 2010
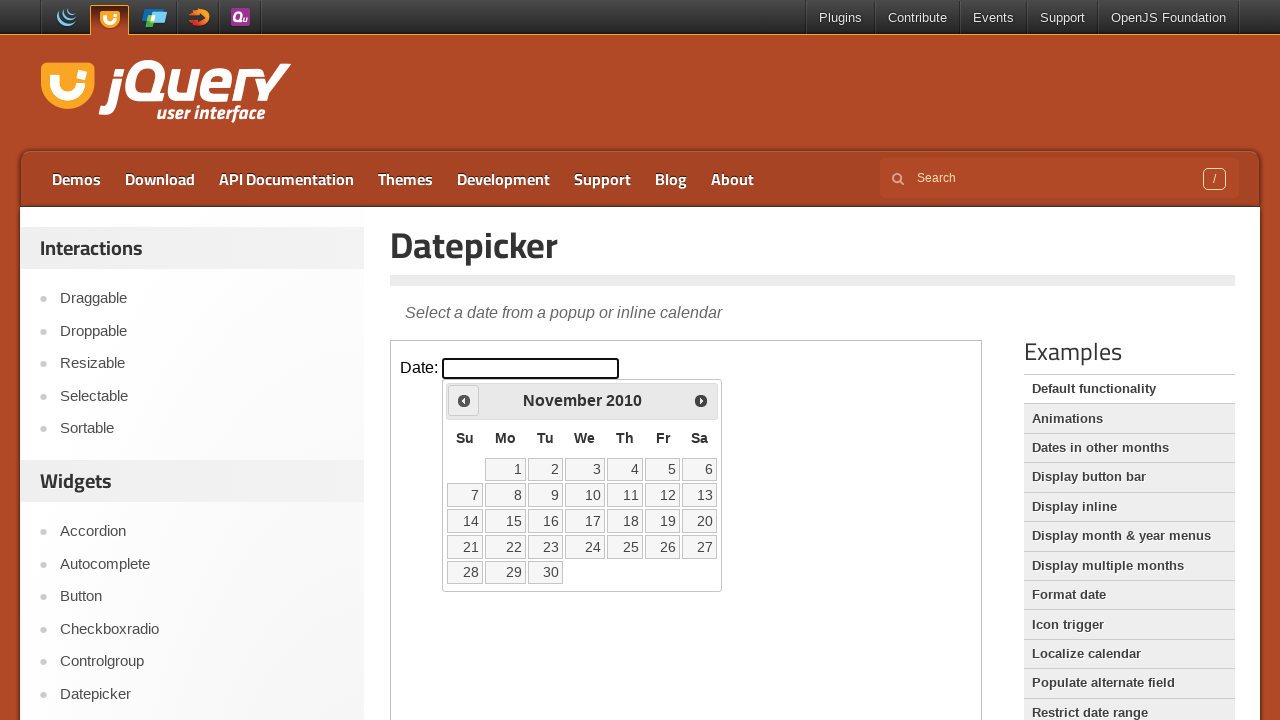

Clicked Previous button to navigate back (currently at November 2010) at (464, 400) on iframe >> nth=0 >> internal:control=enter-frame >> span:text('Prev')
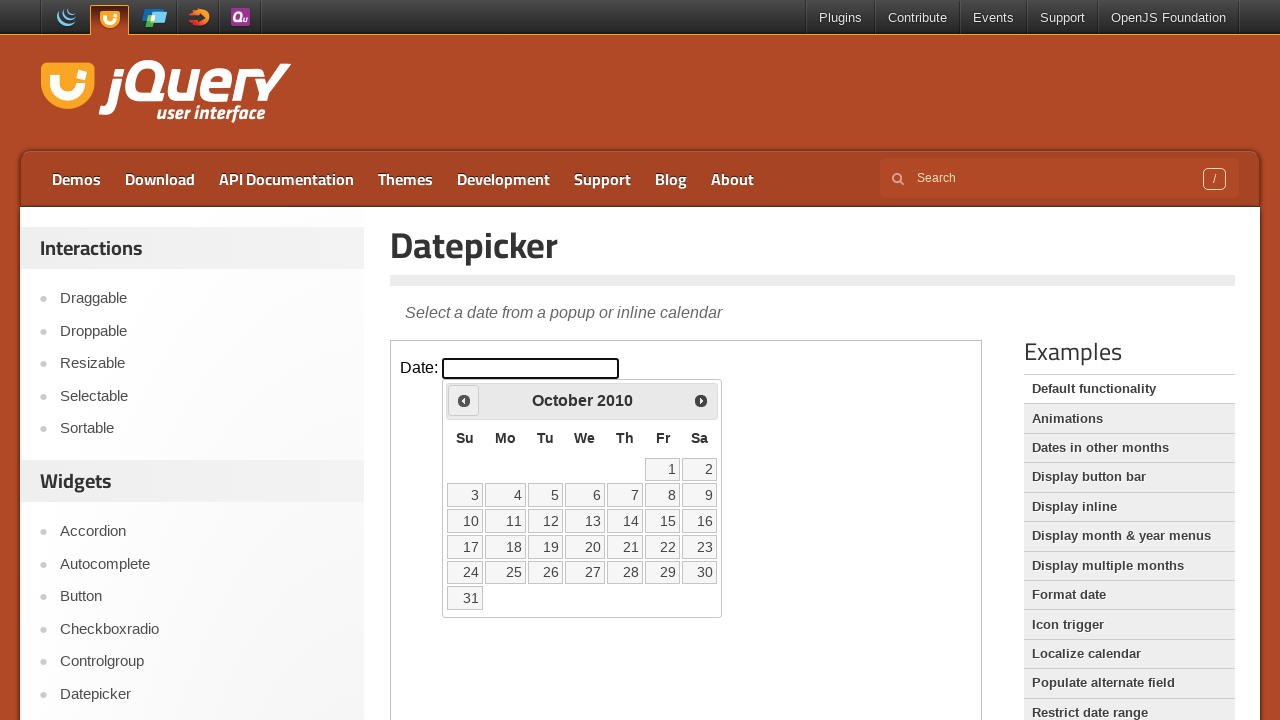

Retrieved current month: October
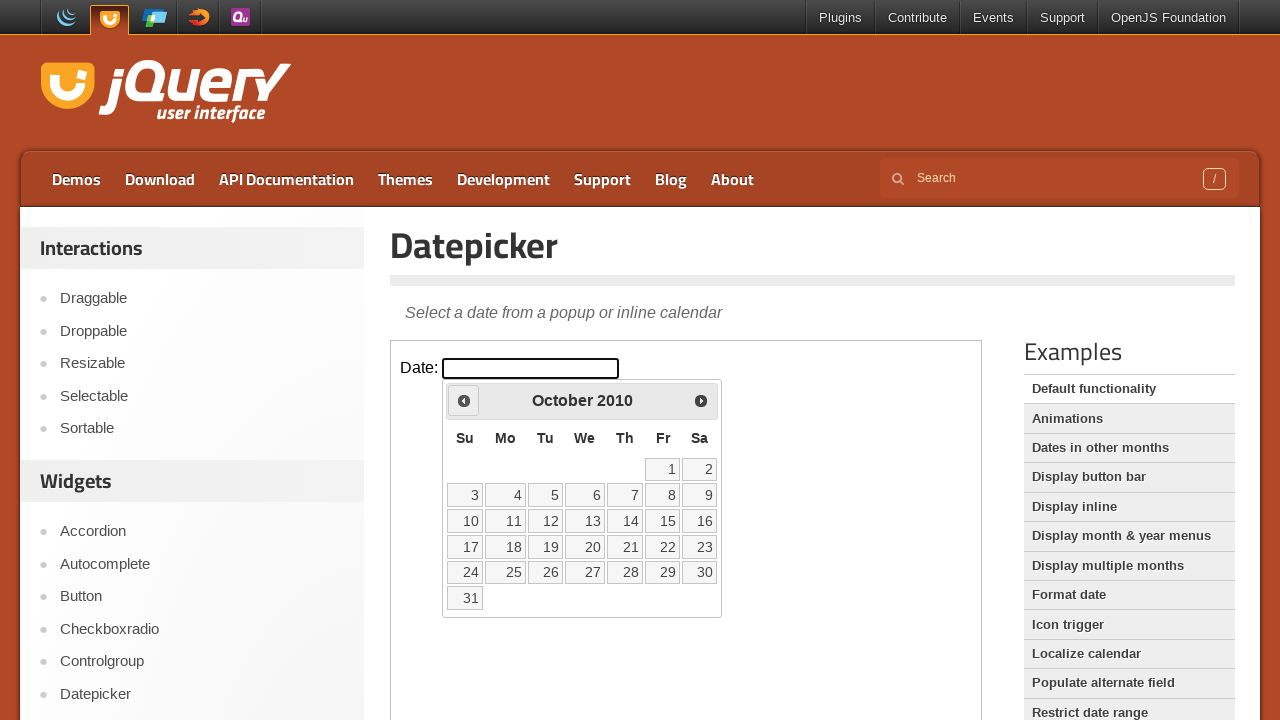

Retrieved current year: 2010
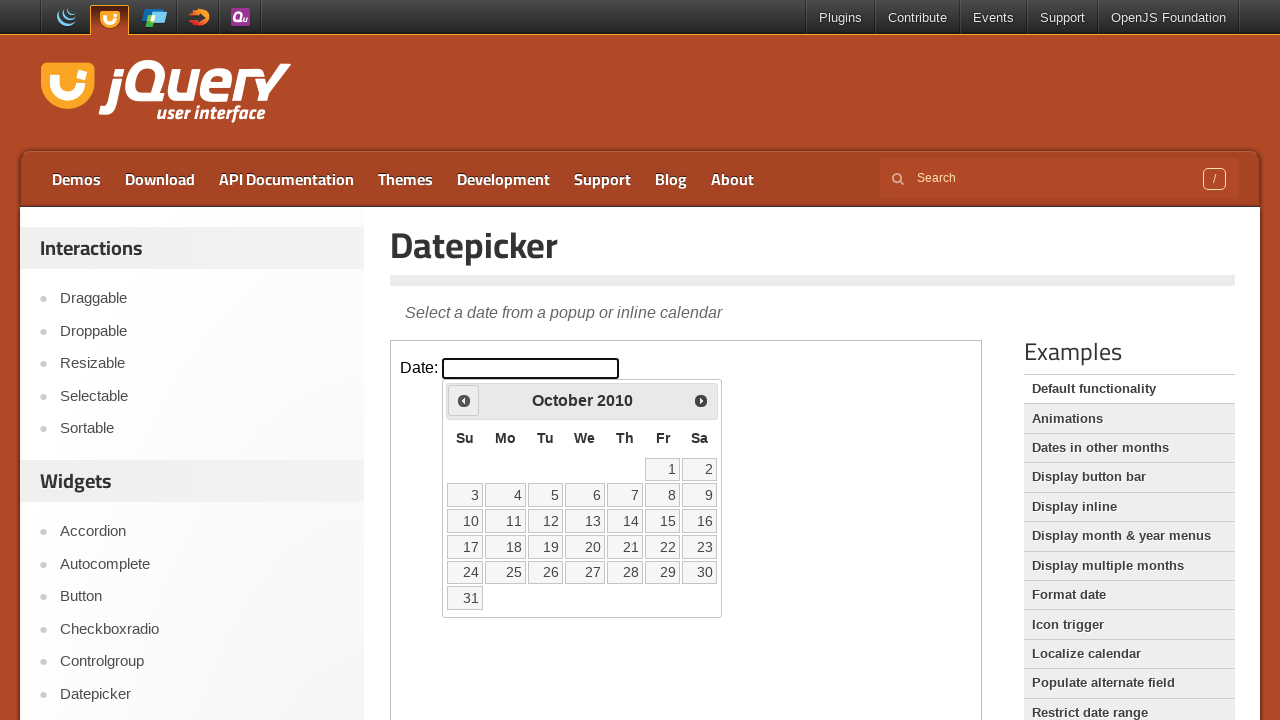

Clicked Previous button to navigate back (currently at October 2010) at (464, 400) on iframe >> nth=0 >> internal:control=enter-frame >> span:text('Prev')
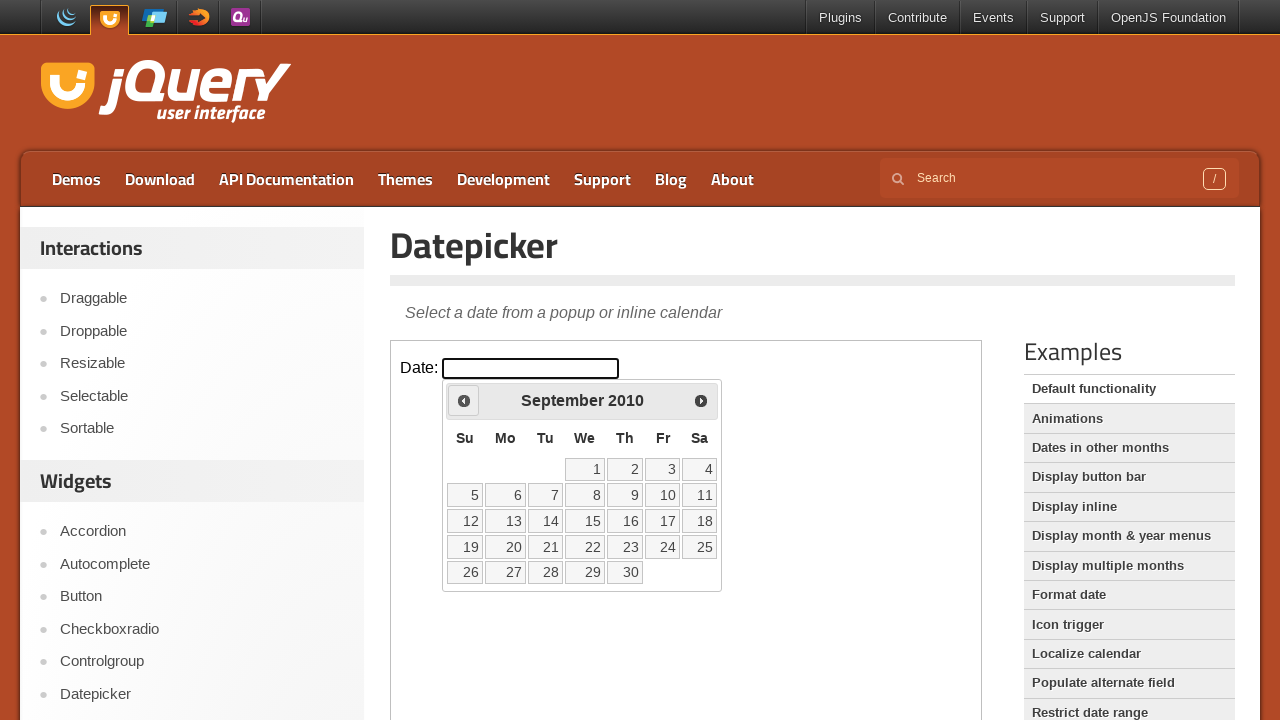

Retrieved current month: September
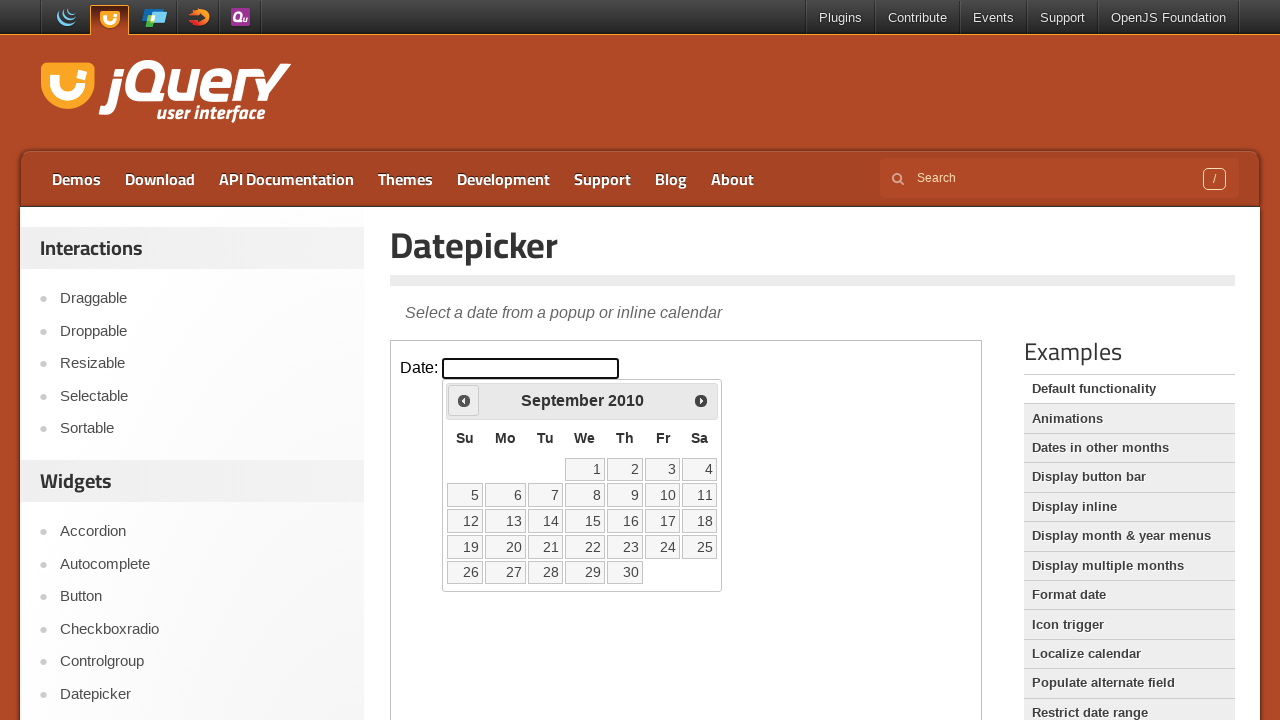

Retrieved current year: 2010
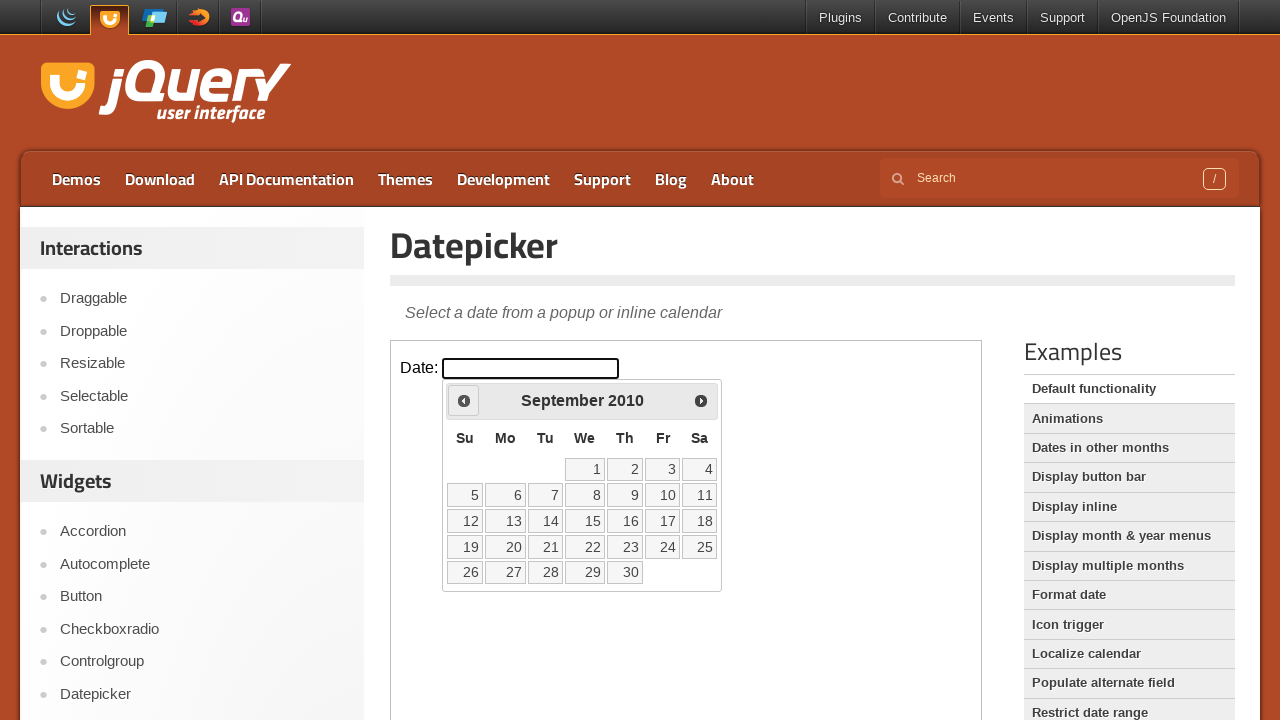

Clicked Previous button to navigate back (currently at September 2010) at (464, 400) on iframe >> nth=0 >> internal:control=enter-frame >> span:text('Prev')
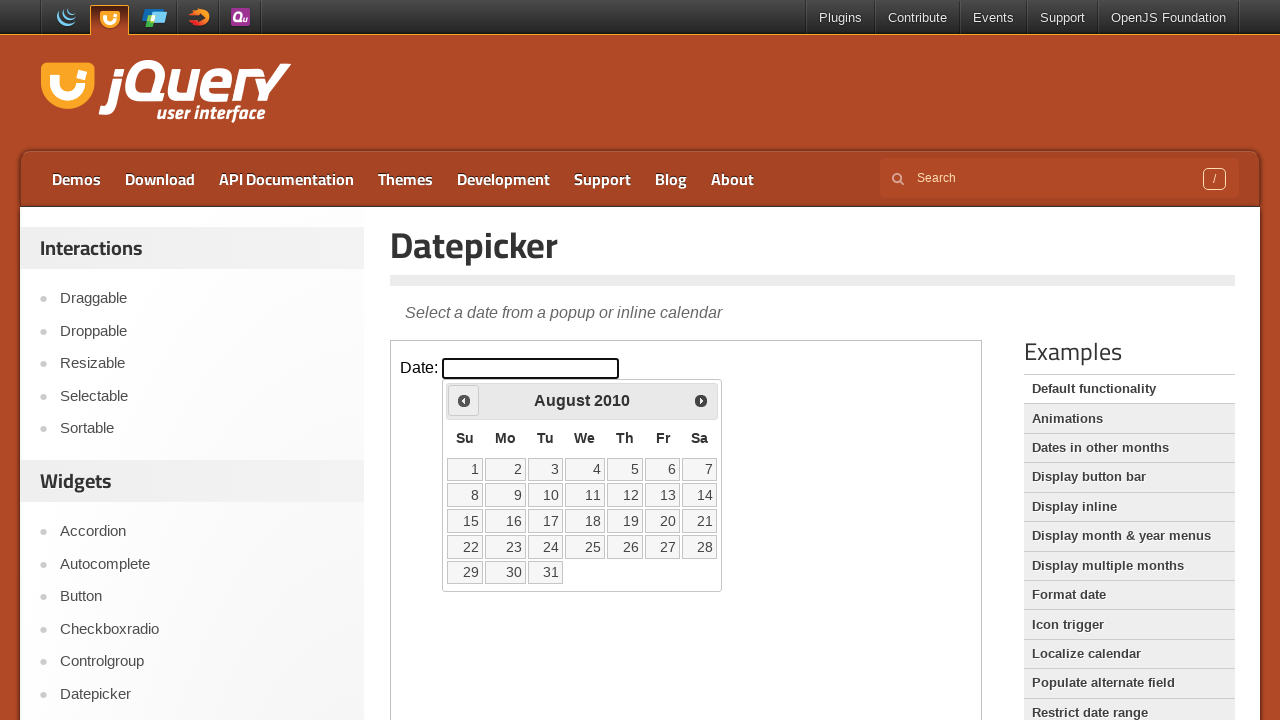

Retrieved current month: August
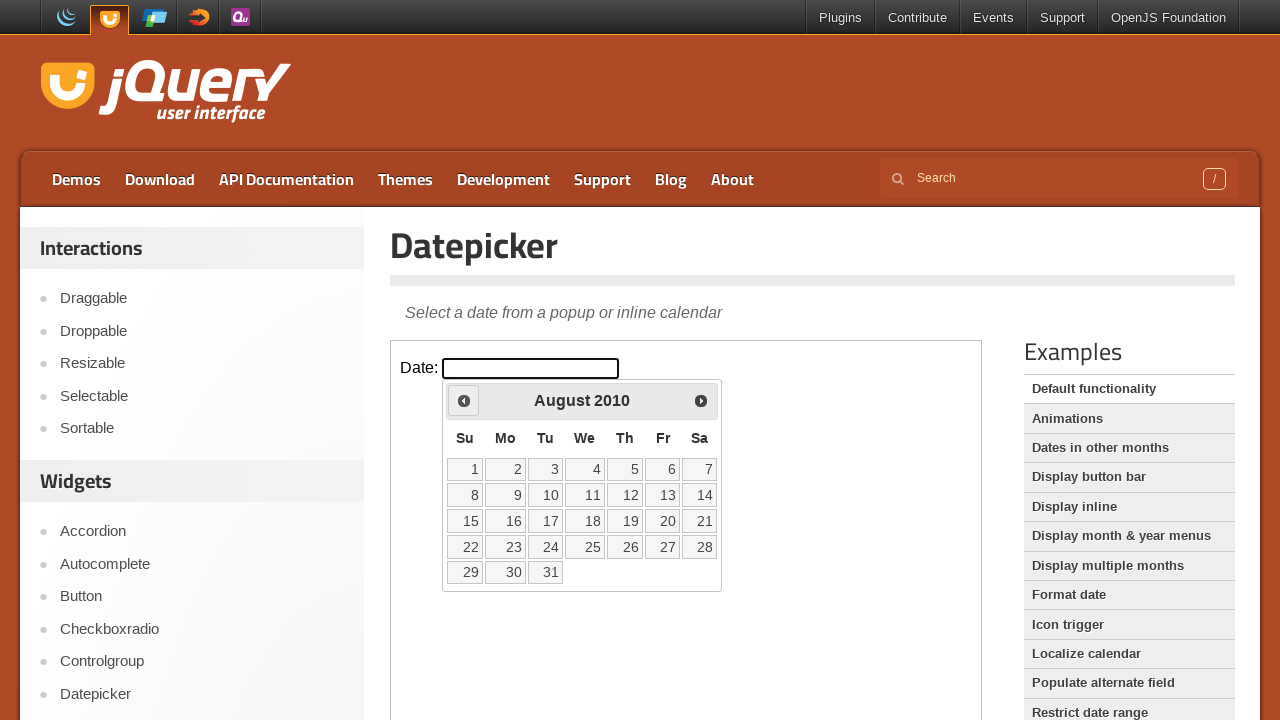

Retrieved current year: 2010
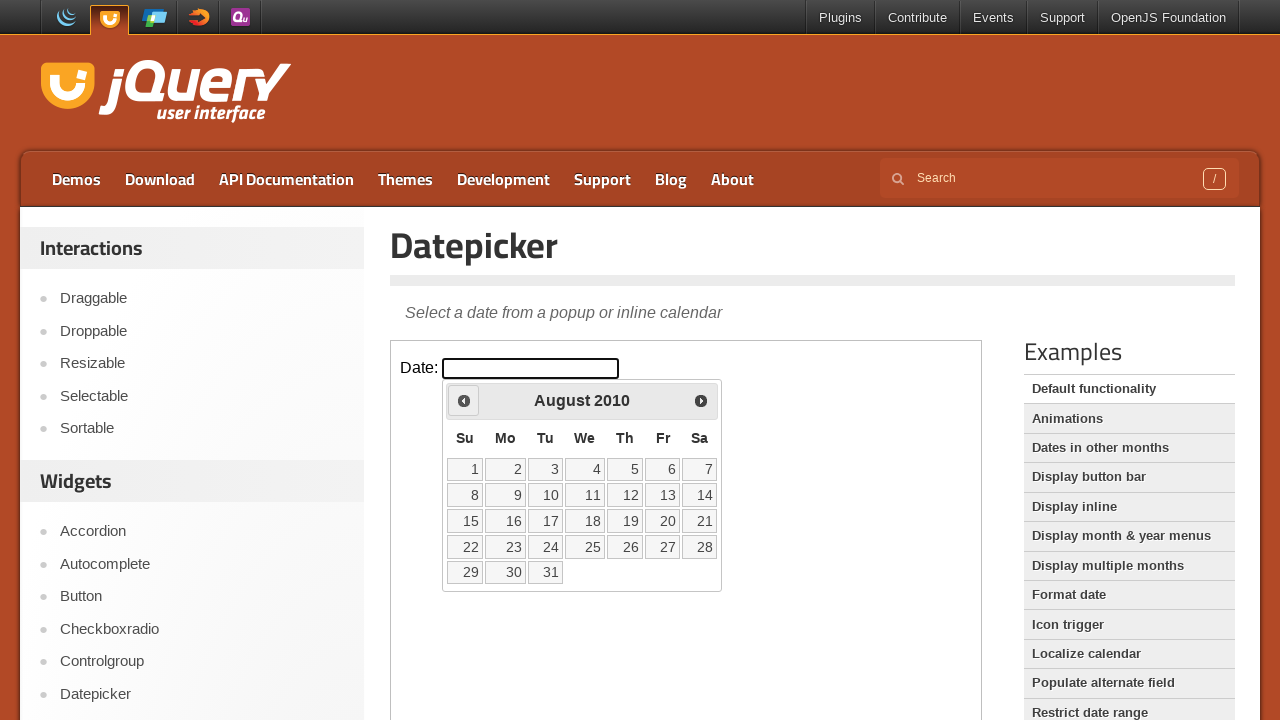

Clicked Previous button to navigate back (currently at August 2010) at (464, 400) on iframe >> nth=0 >> internal:control=enter-frame >> span:text('Prev')
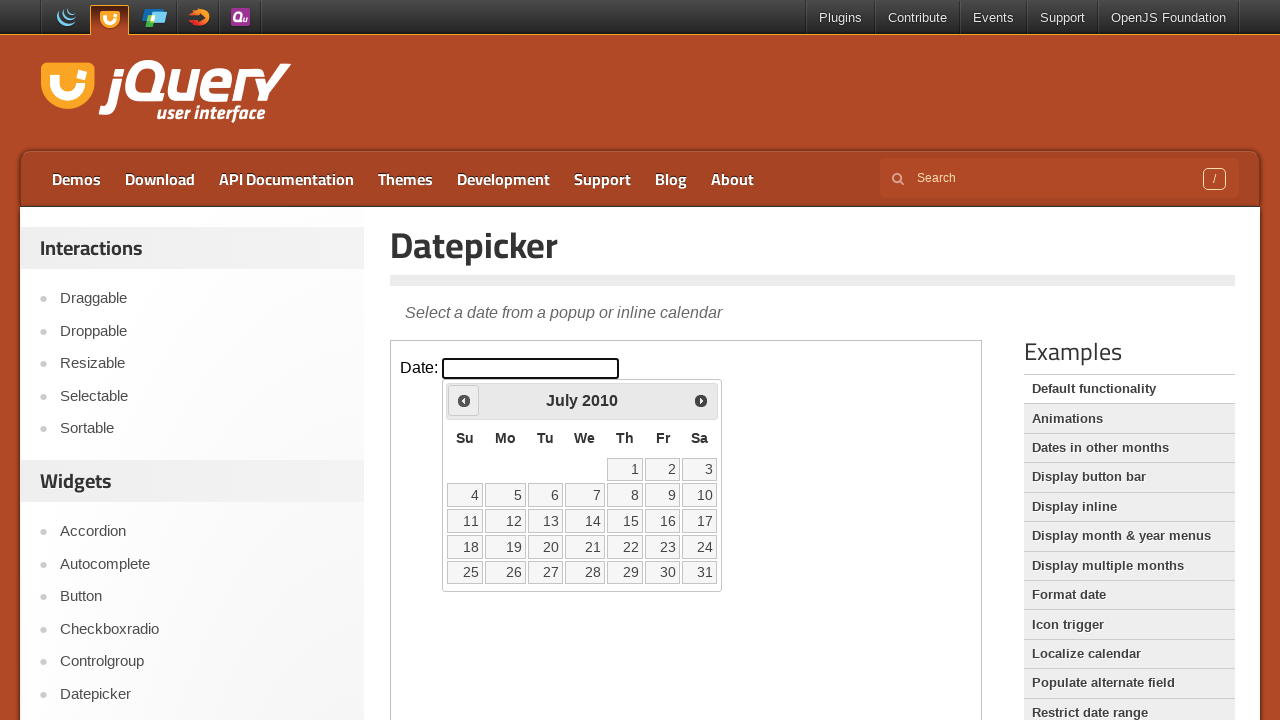

Retrieved current month: July
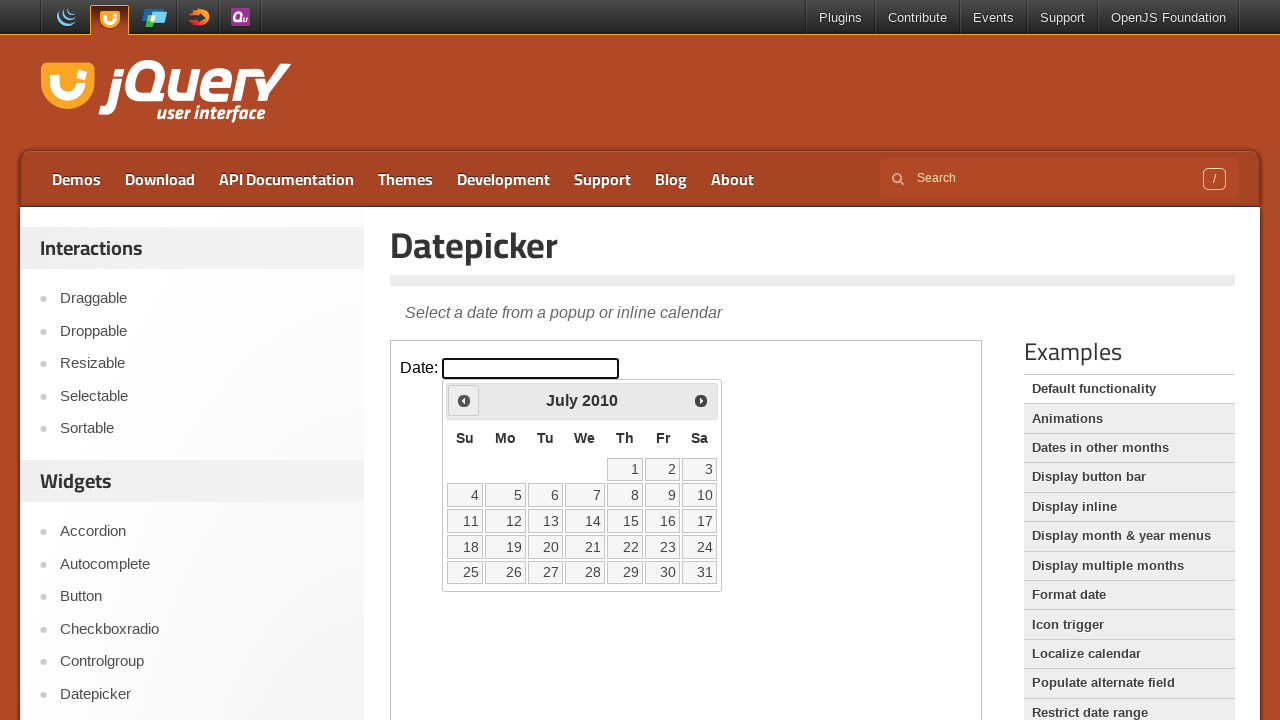

Retrieved current year: 2010
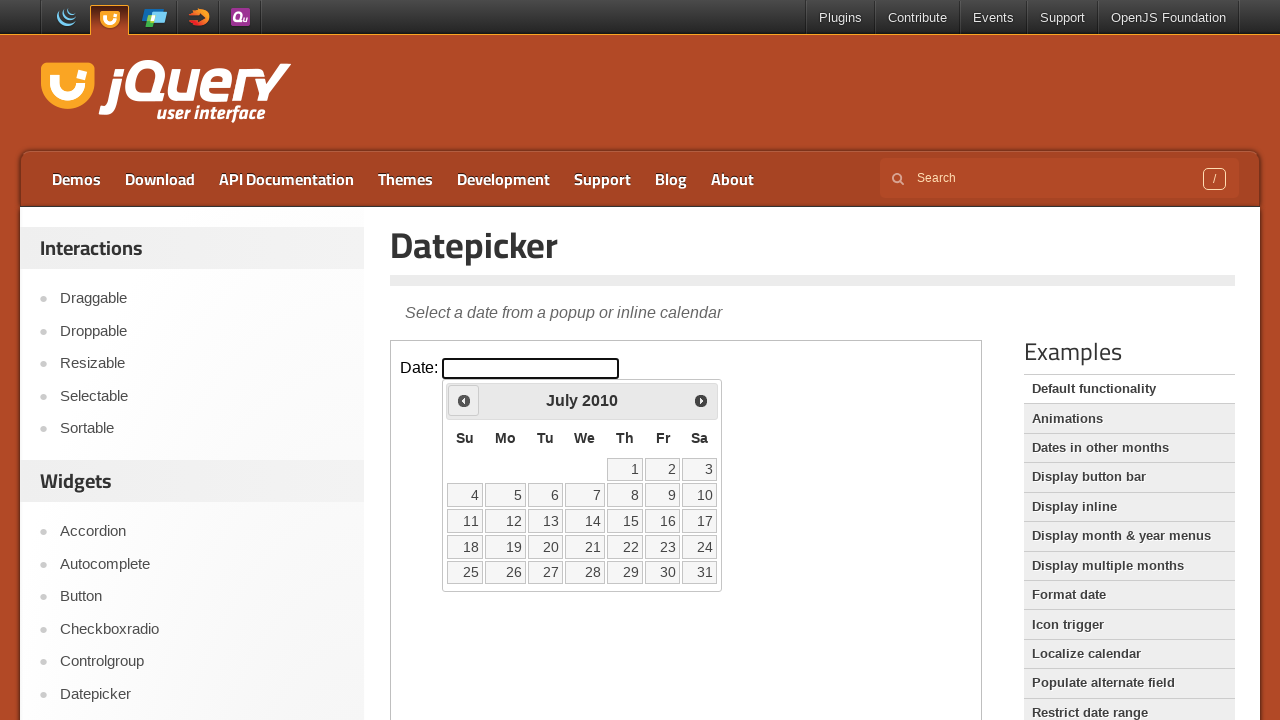

Clicked Previous button to navigate back (currently at July 2010) at (464, 400) on iframe >> nth=0 >> internal:control=enter-frame >> span:text('Prev')
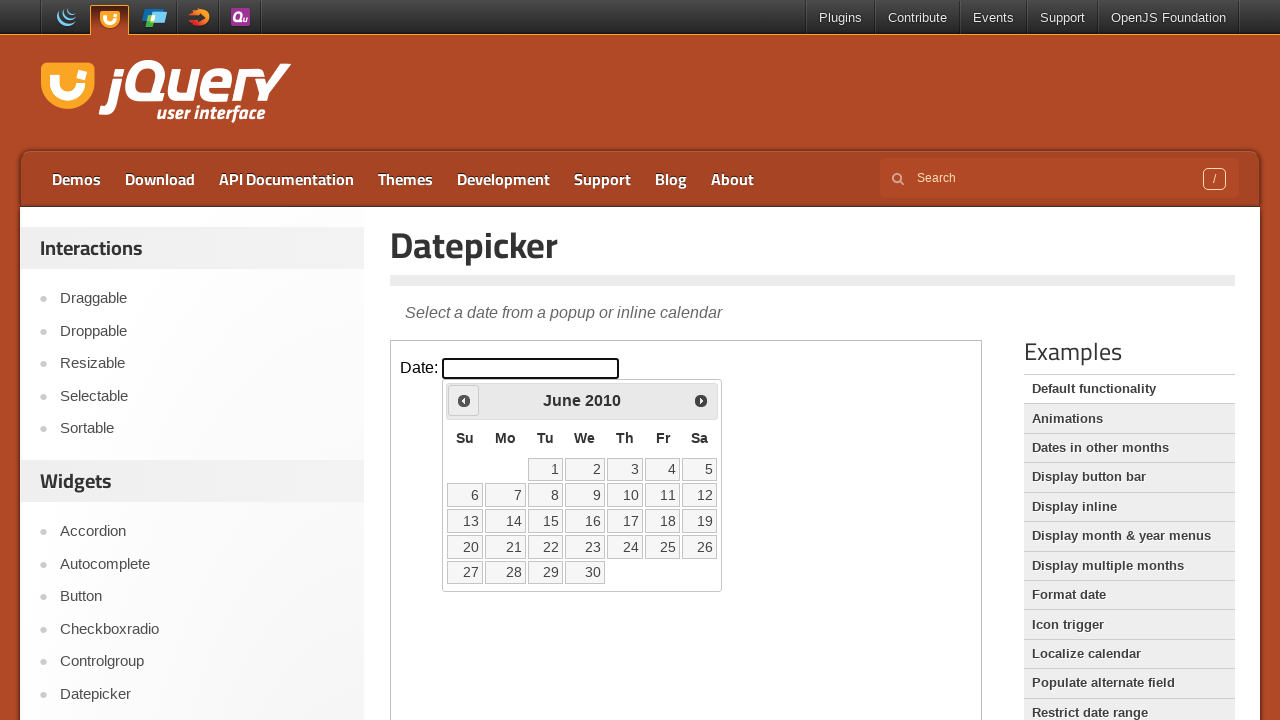

Retrieved current month: June
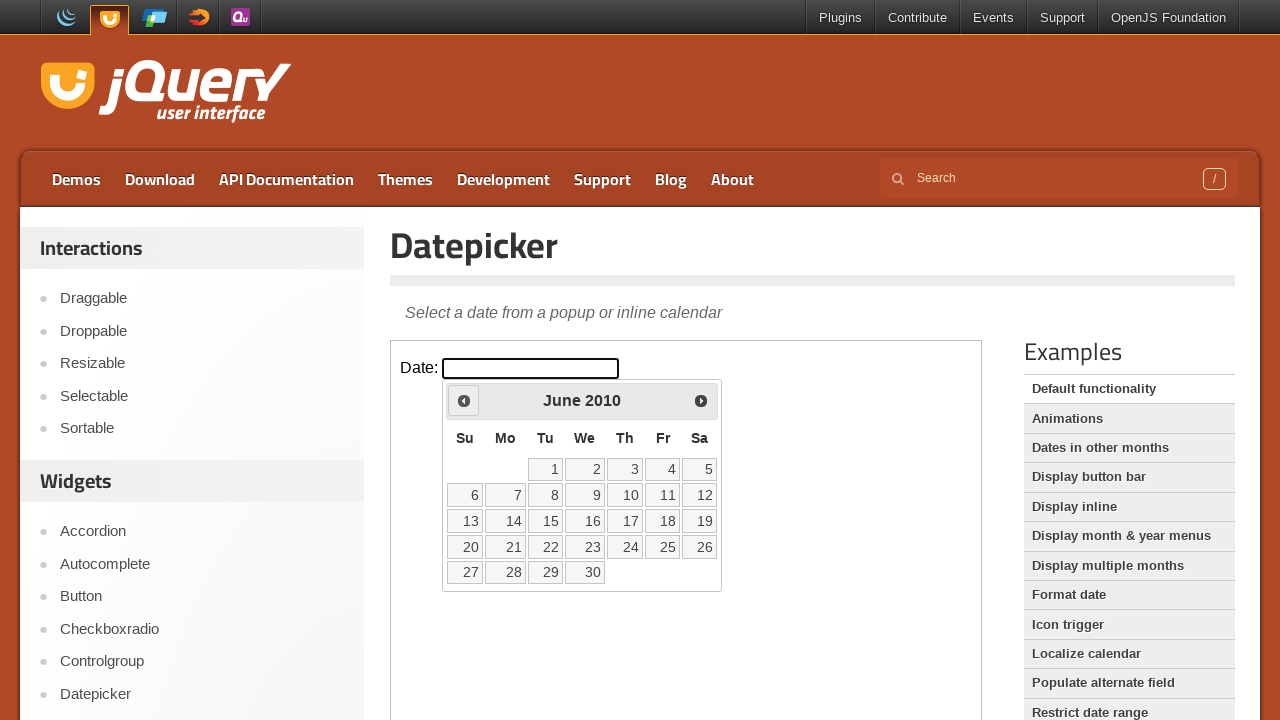

Retrieved current year: 2010
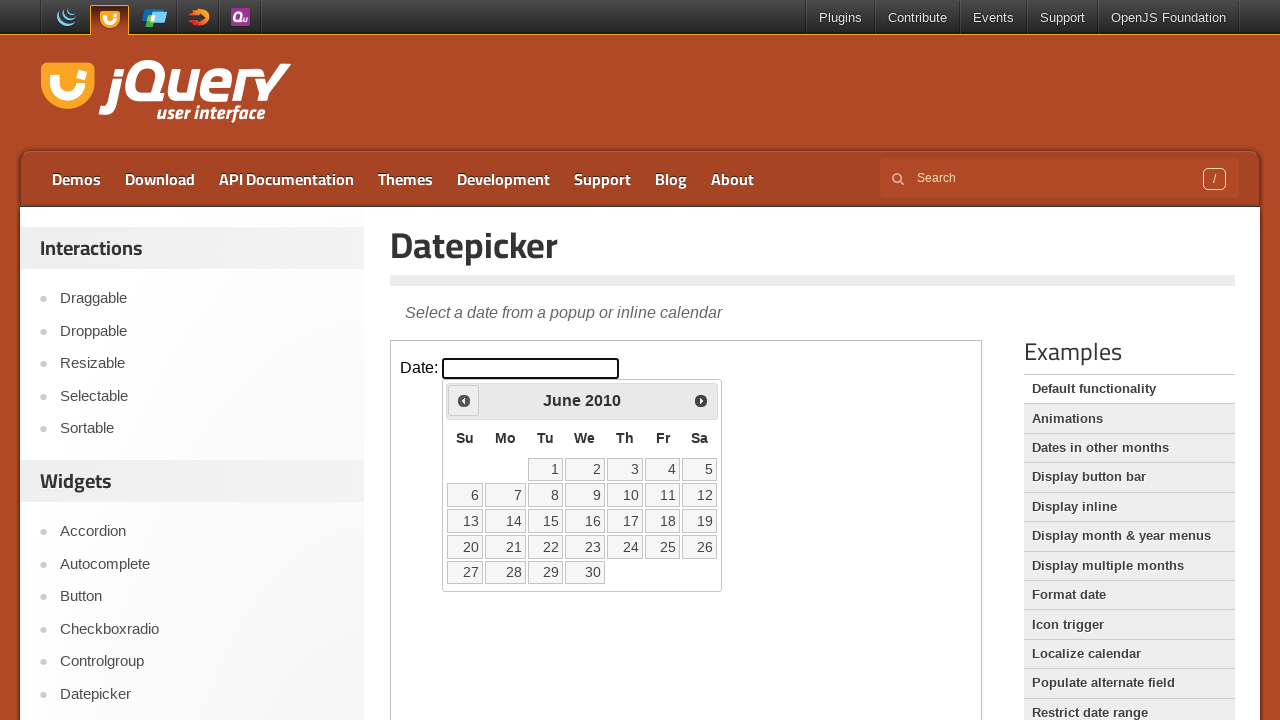

Clicked Previous button to navigate back (currently at June 2010) at (464, 400) on iframe >> nth=0 >> internal:control=enter-frame >> span:text('Prev')
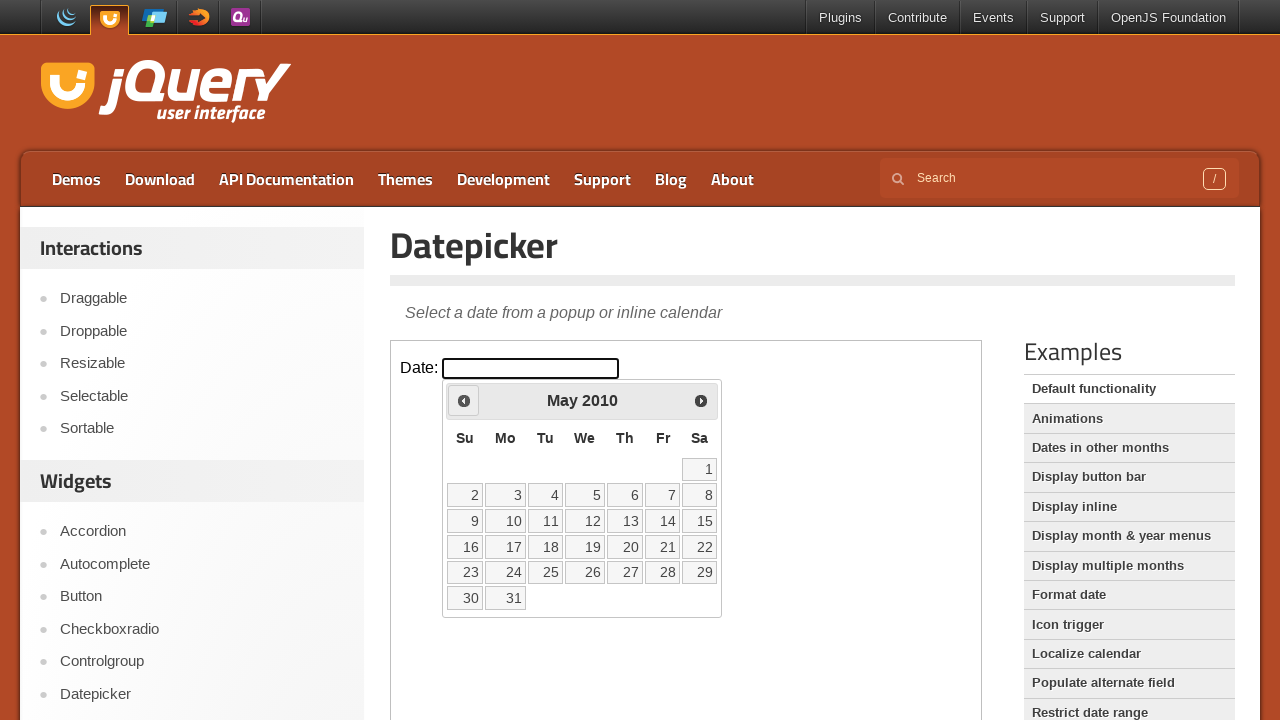

Retrieved current month: May
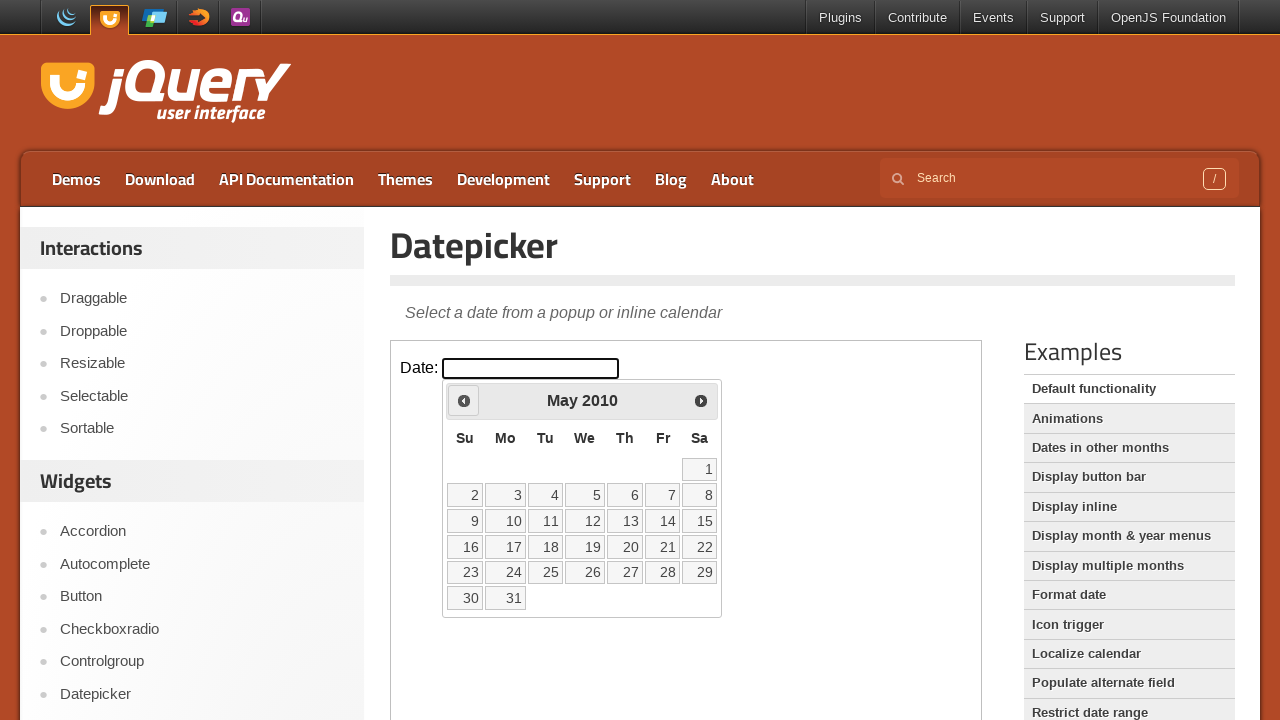

Retrieved current year: 2010
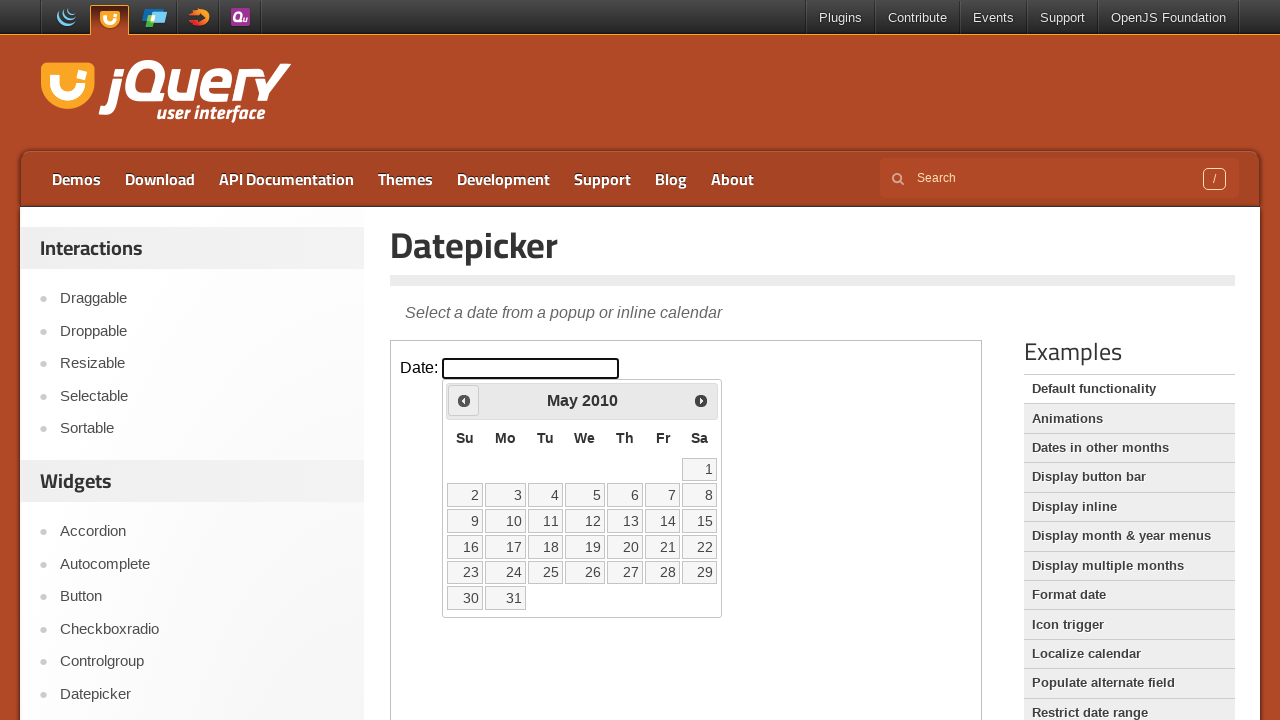

Clicked Previous button to navigate back (currently at May 2010) at (464, 400) on iframe >> nth=0 >> internal:control=enter-frame >> span:text('Prev')
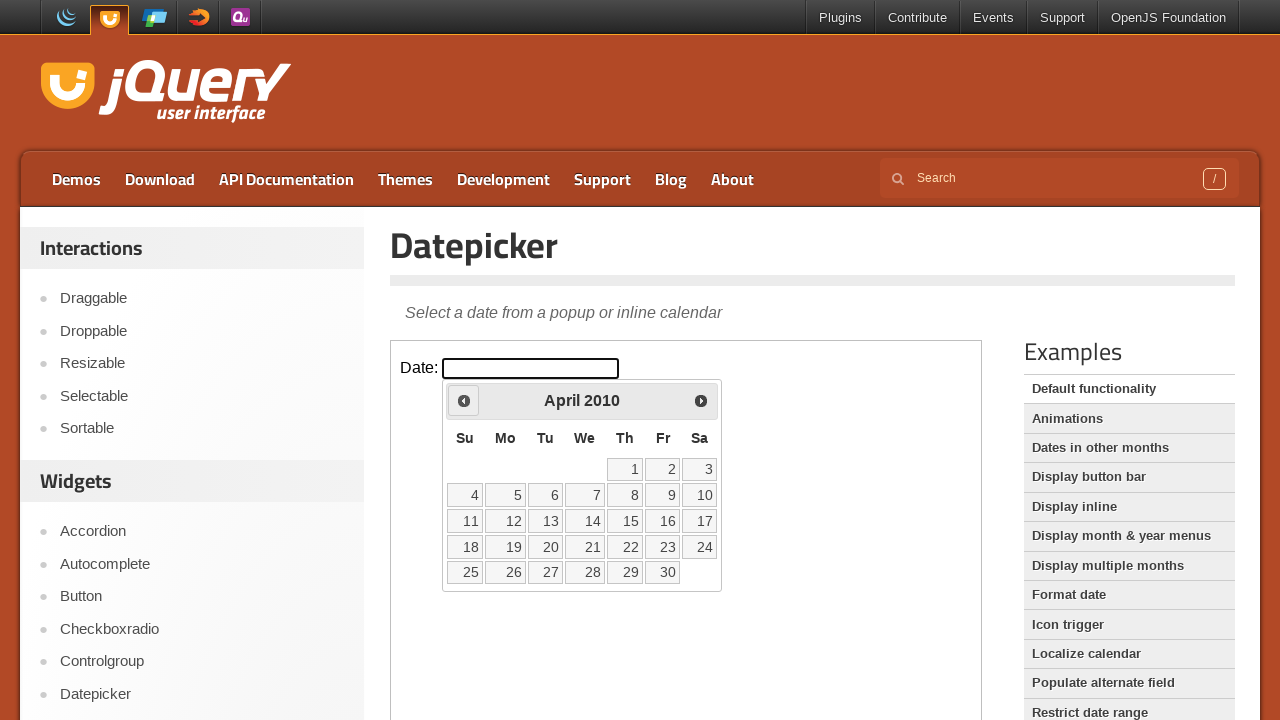

Retrieved current month: April
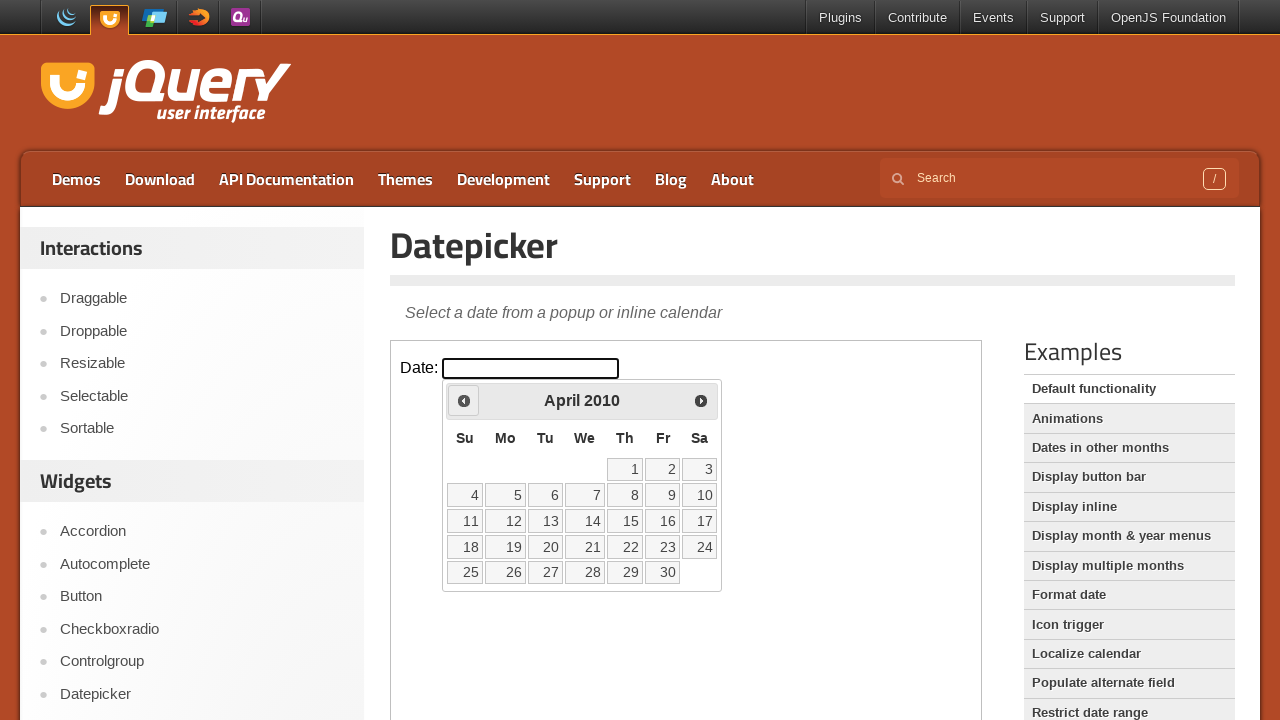

Retrieved current year: 2010
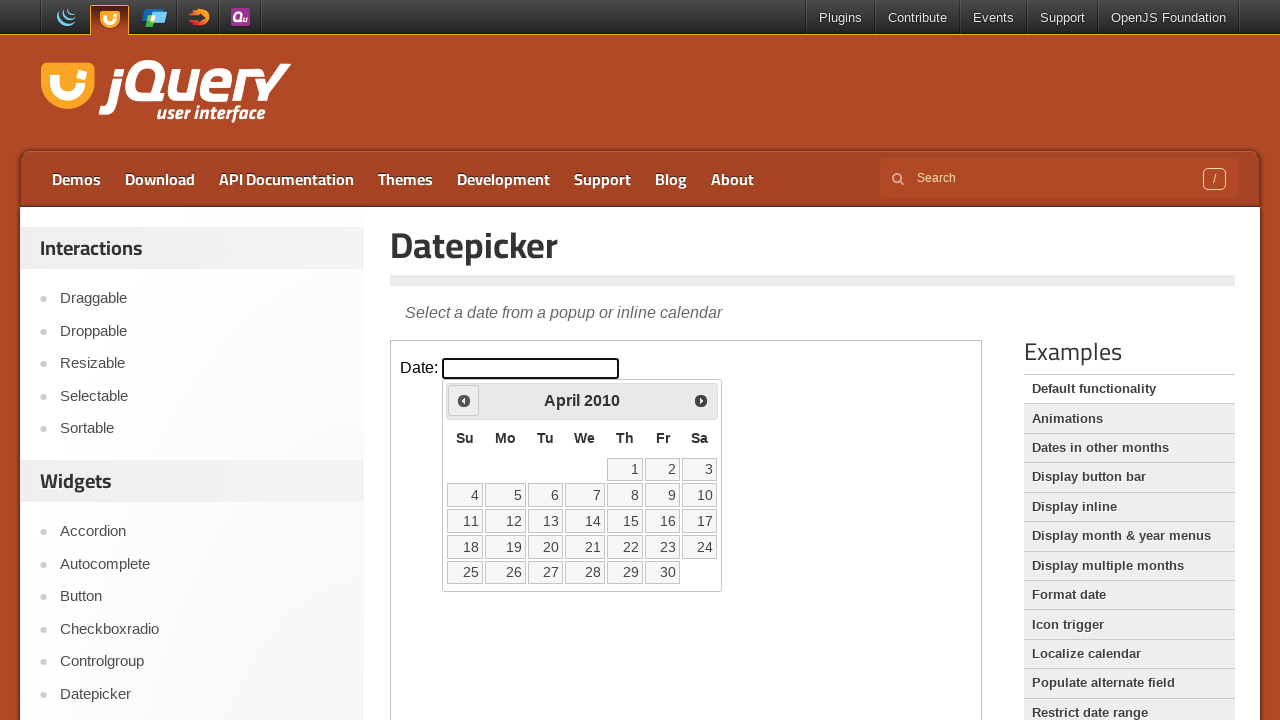

Clicked Previous button to navigate back (currently at April 2010) at (464, 400) on iframe >> nth=0 >> internal:control=enter-frame >> span:text('Prev')
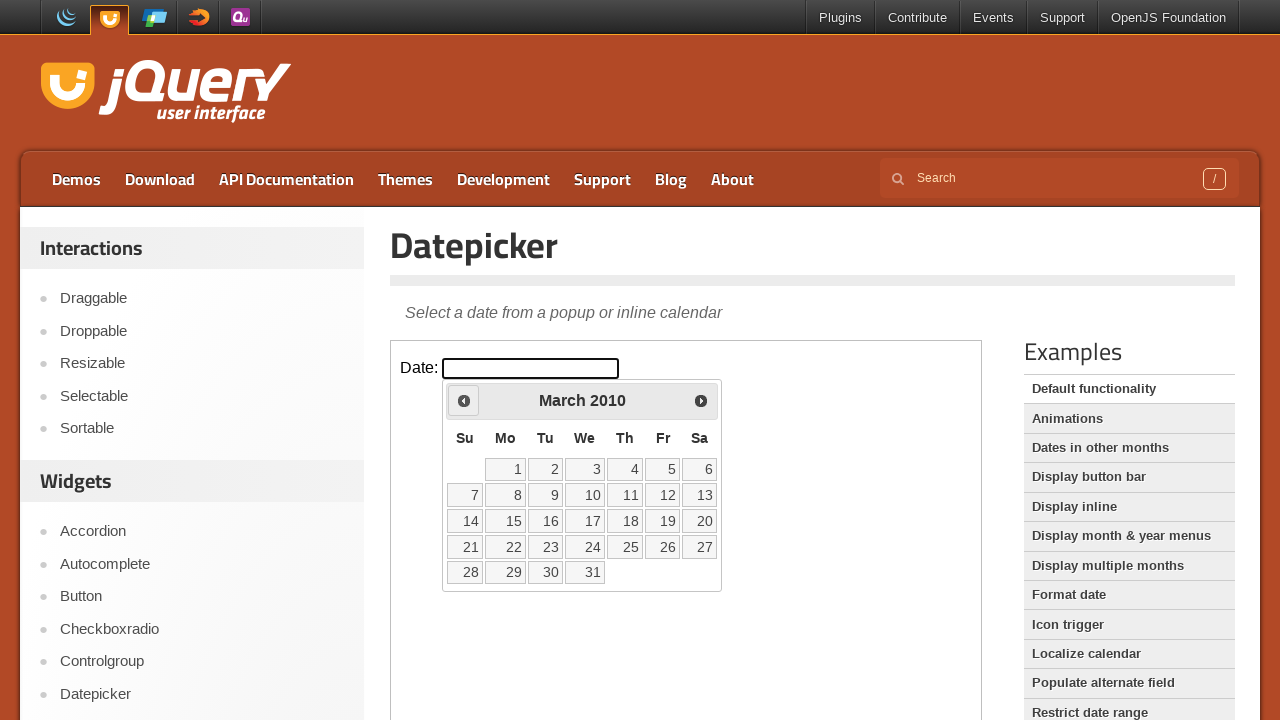

Retrieved current month: March
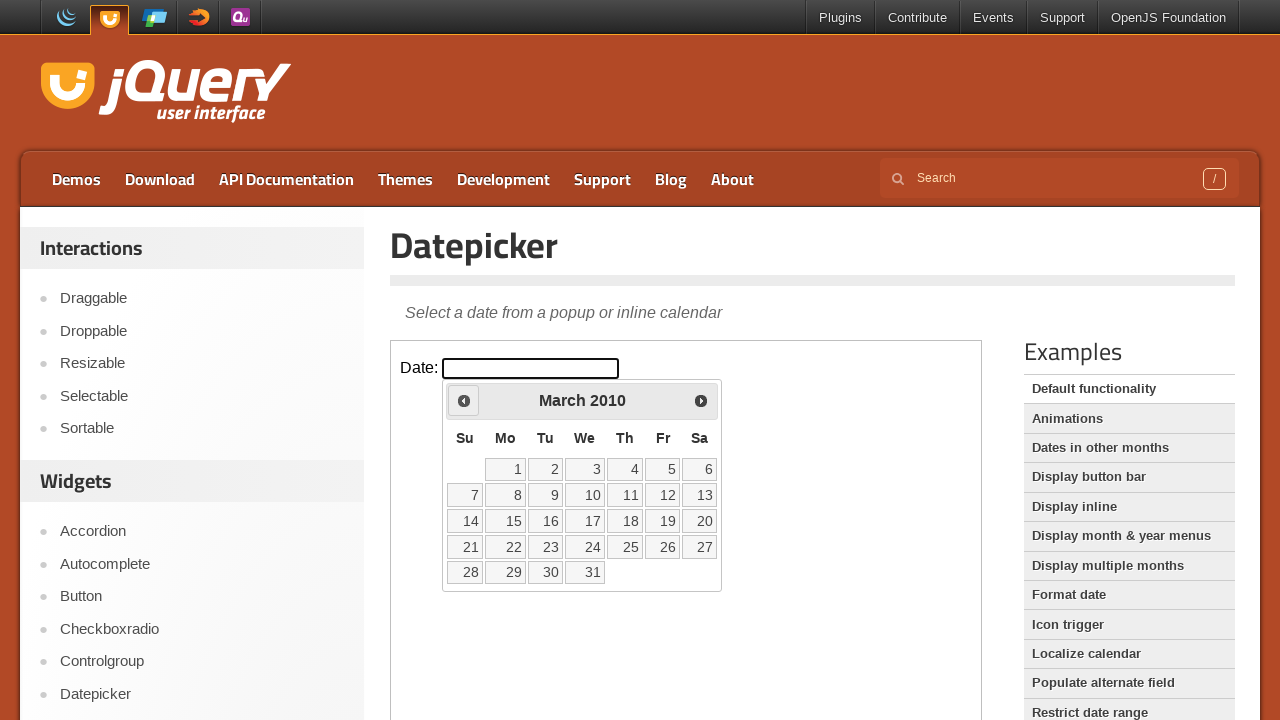

Retrieved current year: 2010
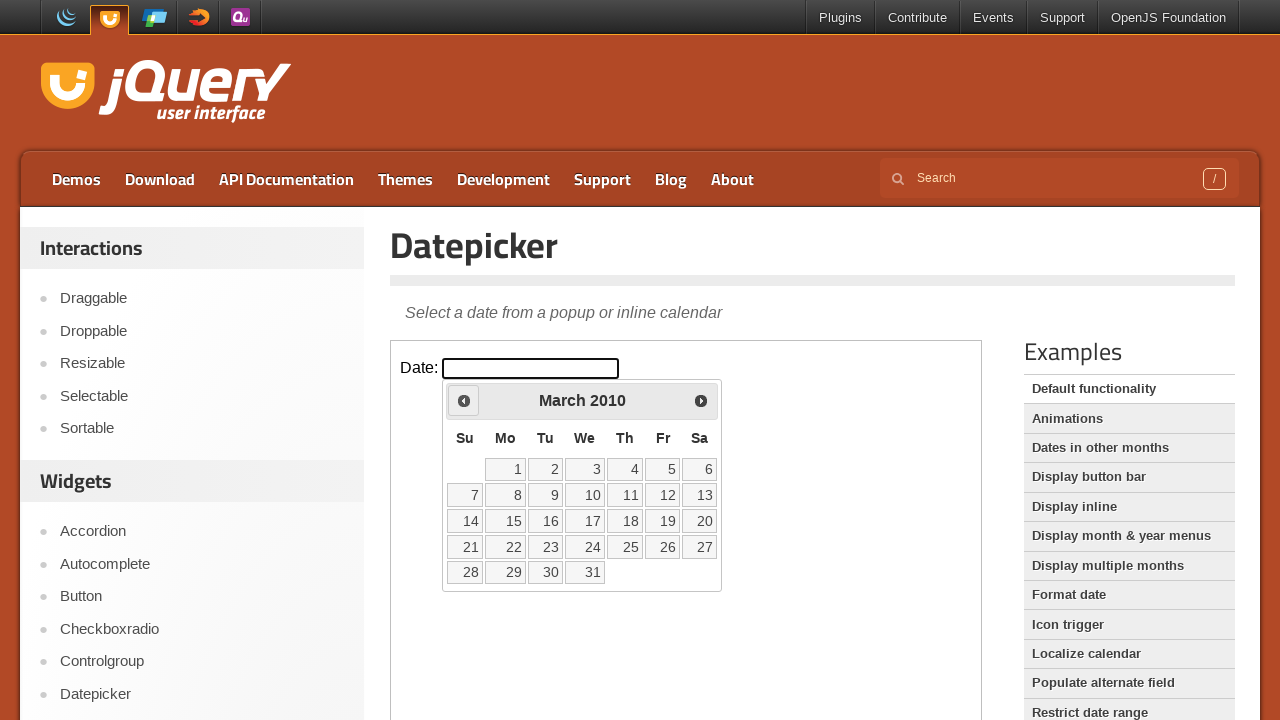

Clicked Previous button to navigate back (currently at March 2010) at (464, 400) on iframe >> nth=0 >> internal:control=enter-frame >> span:text('Prev')
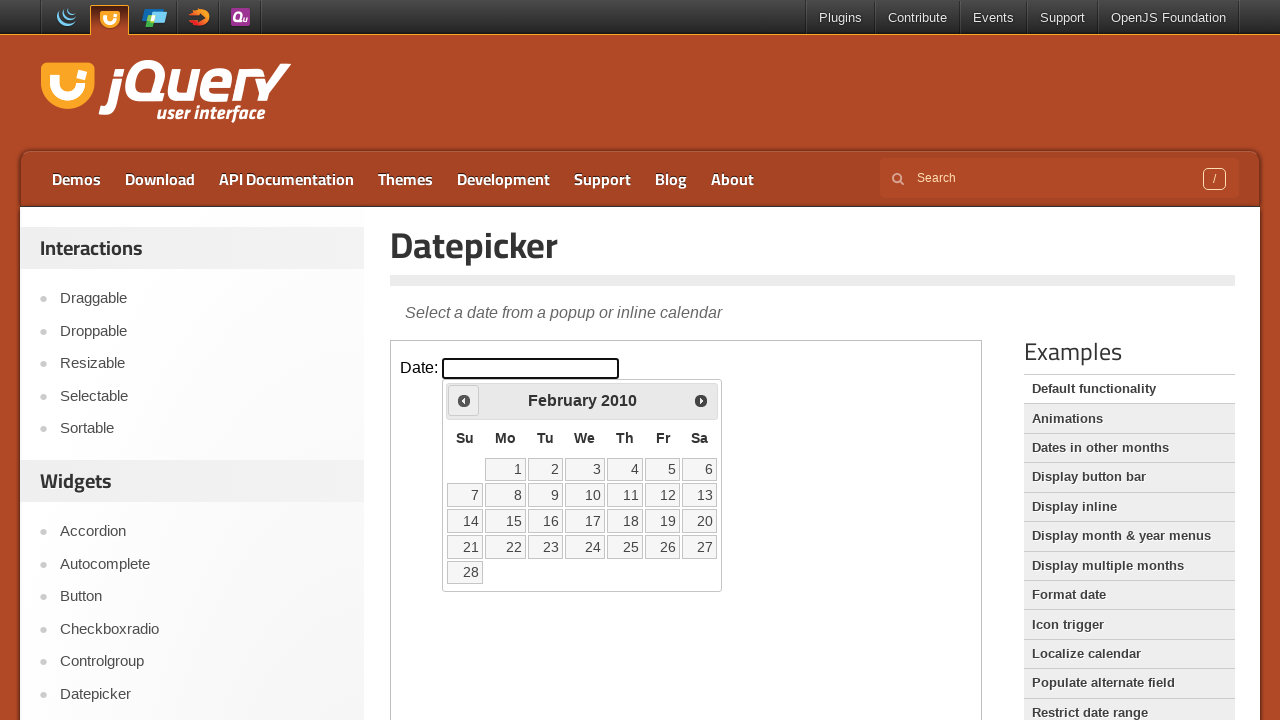

Retrieved current month: February
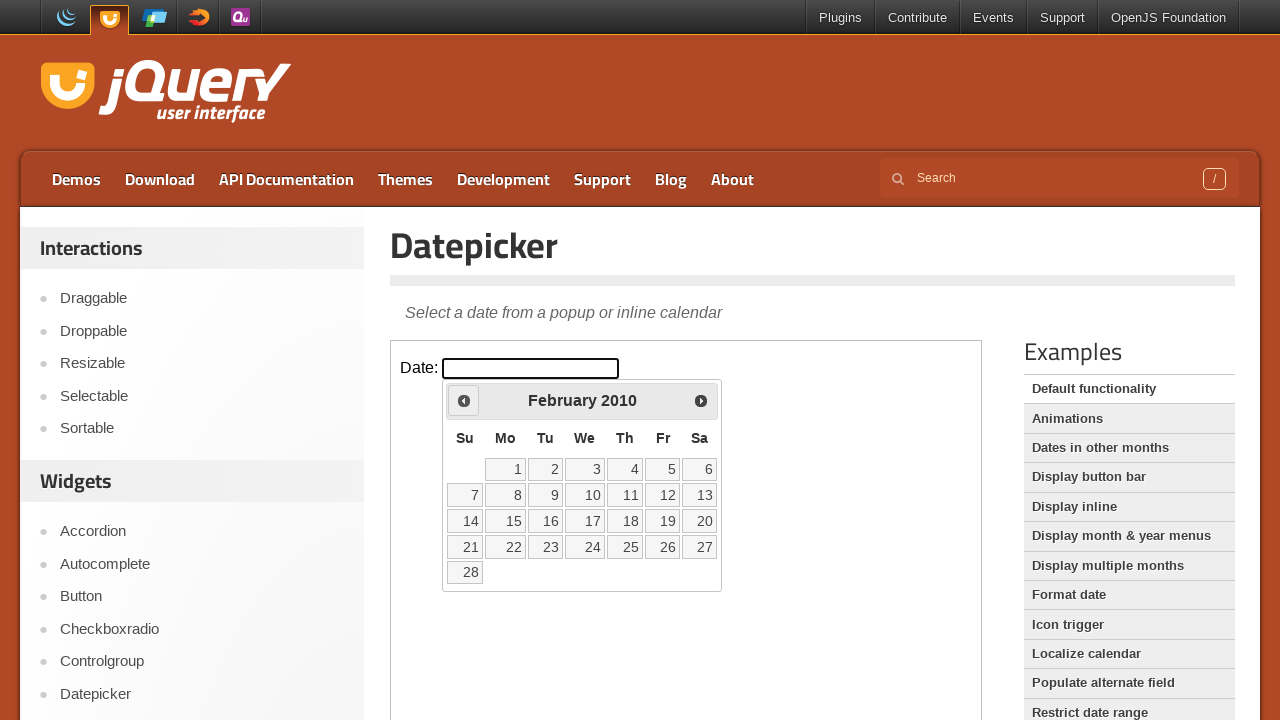

Retrieved current year: 2010
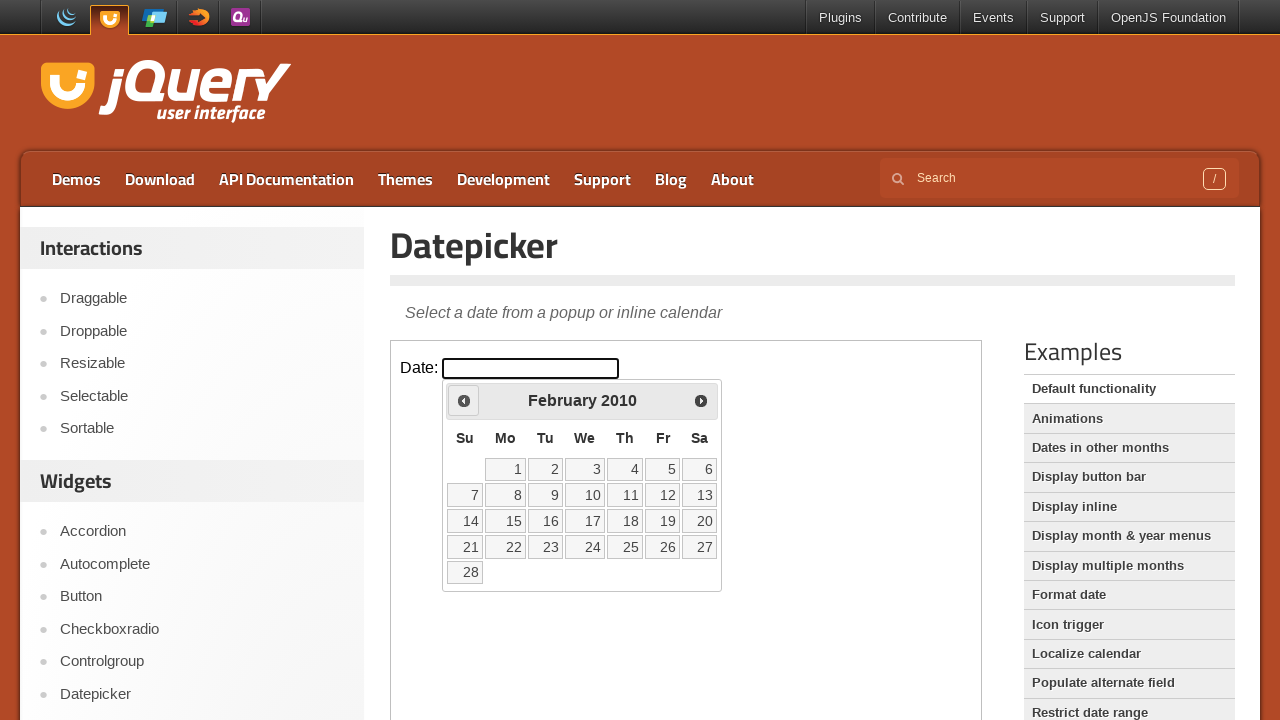

Clicked Previous button to navigate back (currently at February 2010) at (464, 400) on iframe >> nth=0 >> internal:control=enter-frame >> span:text('Prev')
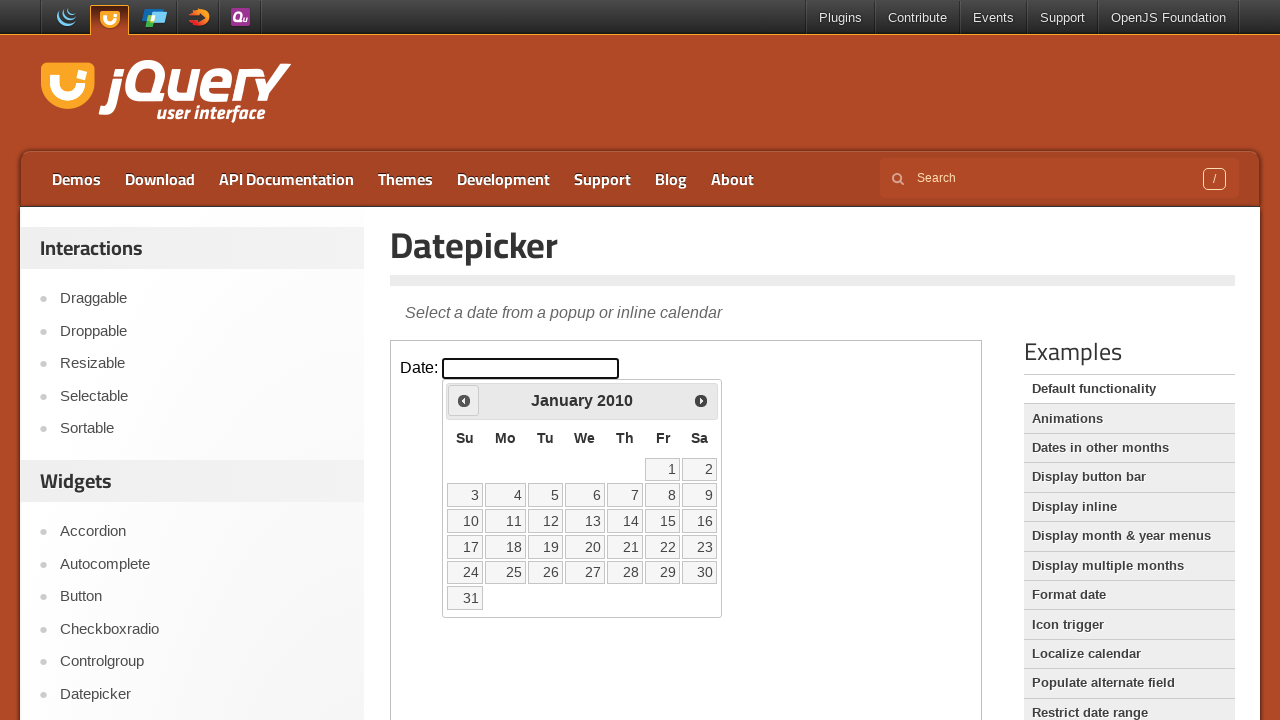

Retrieved current month: January
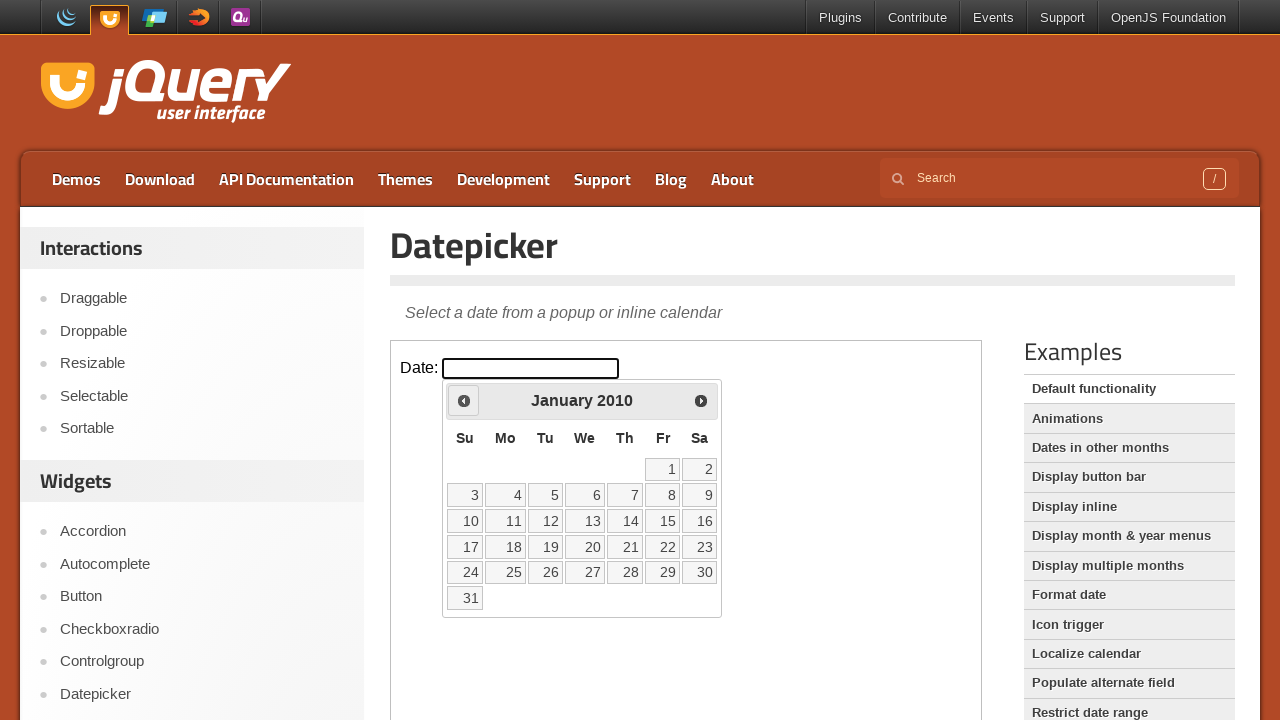

Retrieved current year: 2010
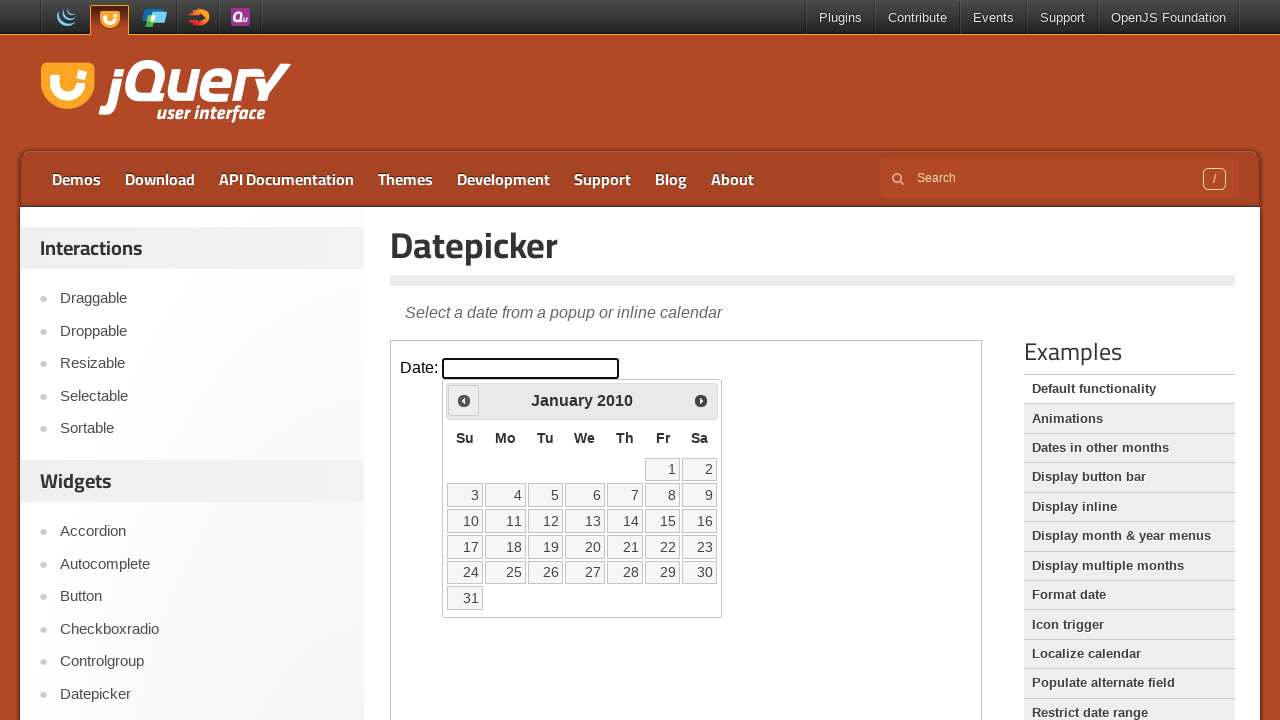

Clicked Previous button to navigate back (currently at January 2010) at (464, 400) on iframe >> nth=0 >> internal:control=enter-frame >> span:text('Prev')
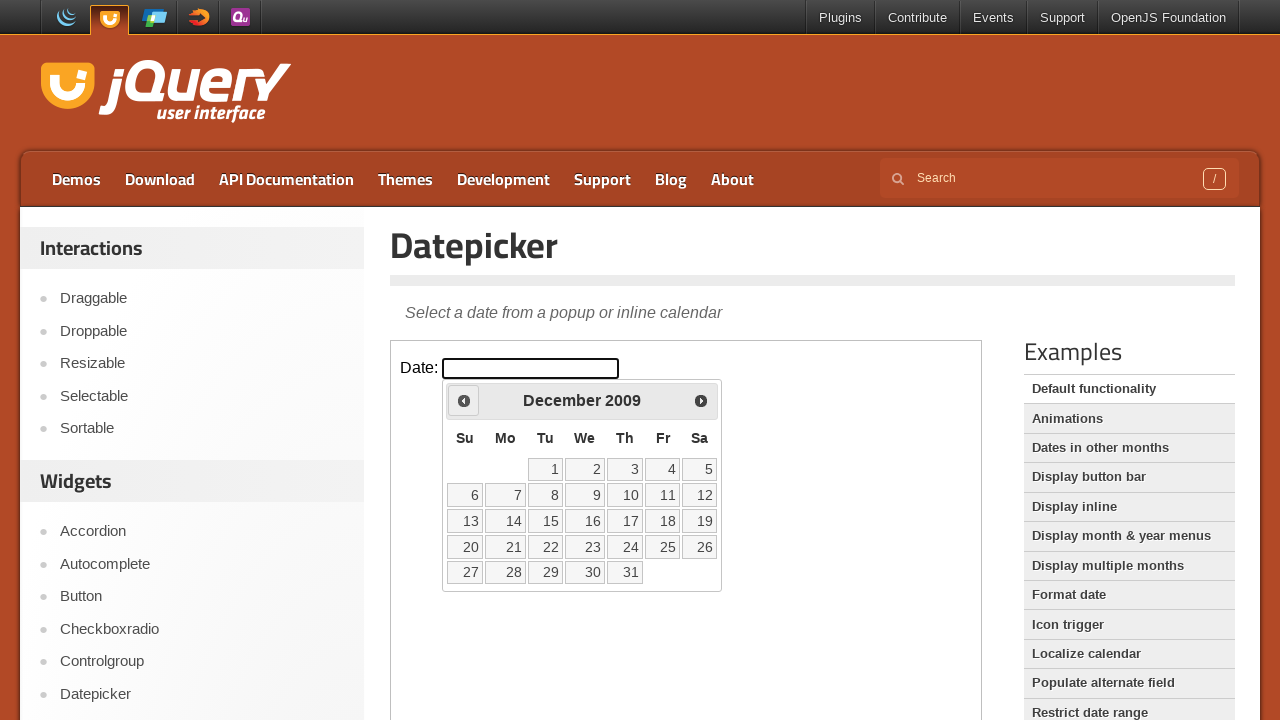

Retrieved current month: December
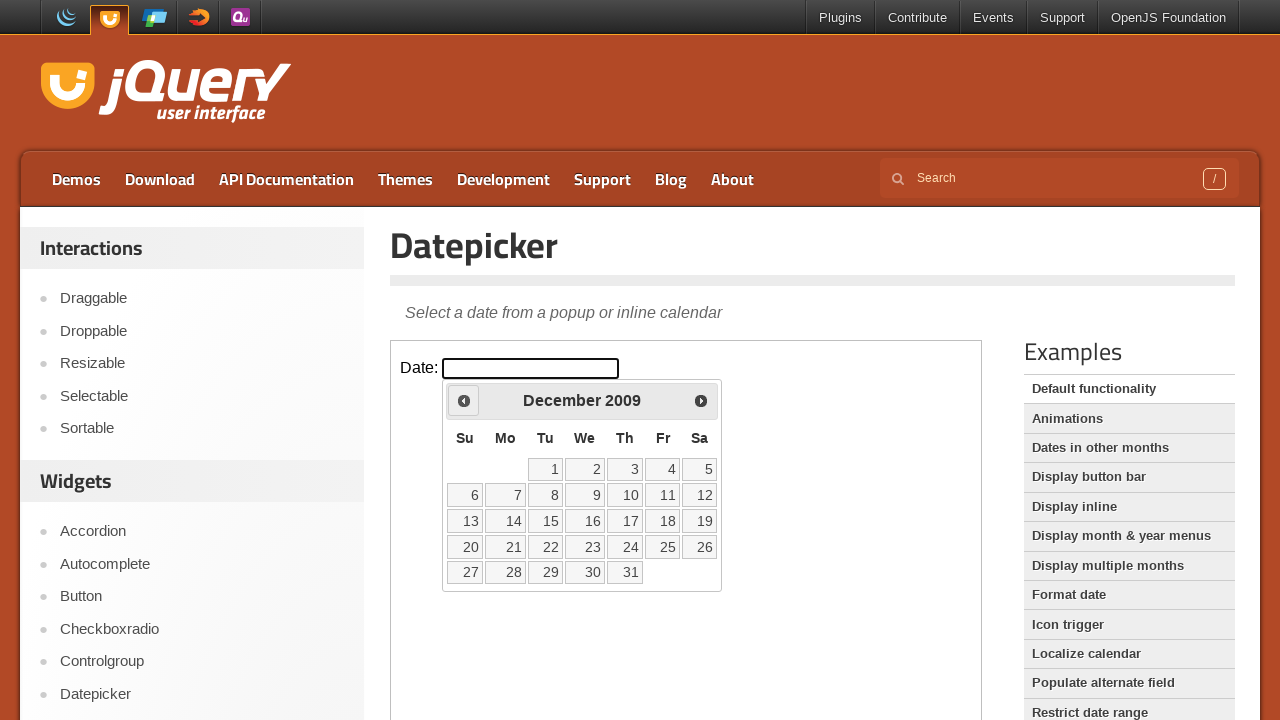

Retrieved current year: 2009
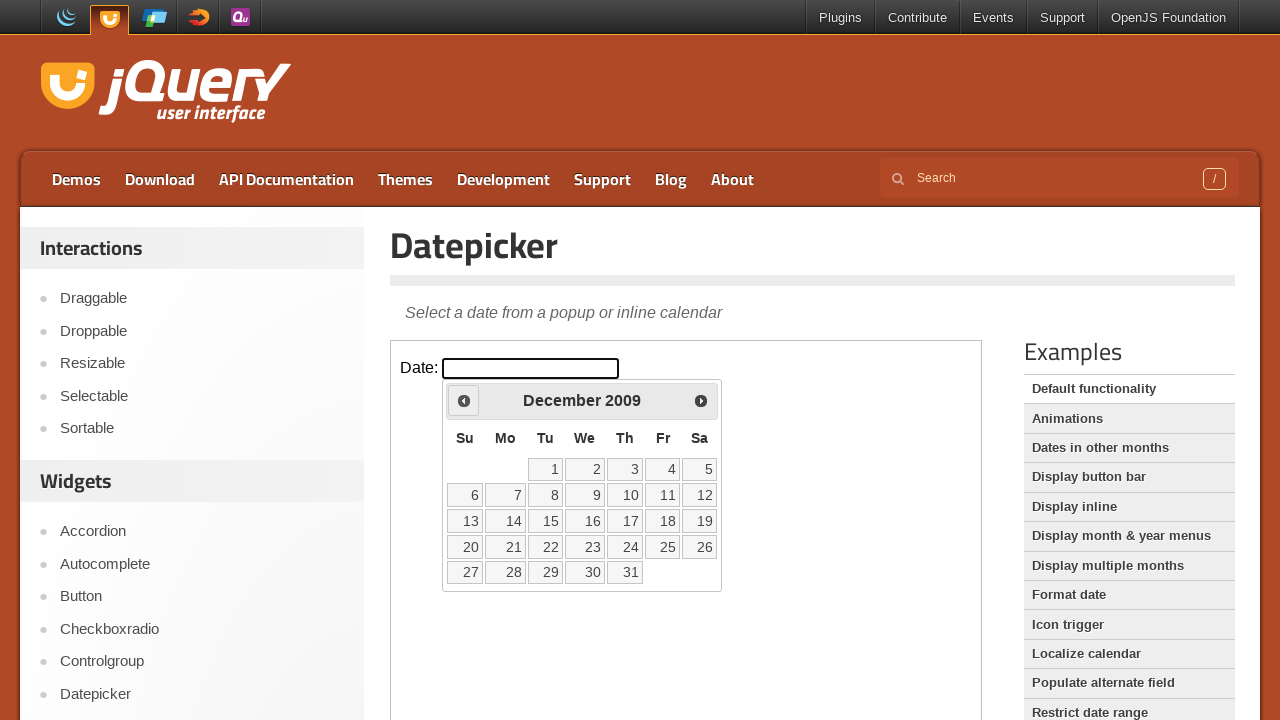

Clicked Previous button to navigate back (currently at December 2009) at (464, 400) on iframe >> nth=0 >> internal:control=enter-frame >> span:text('Prev')
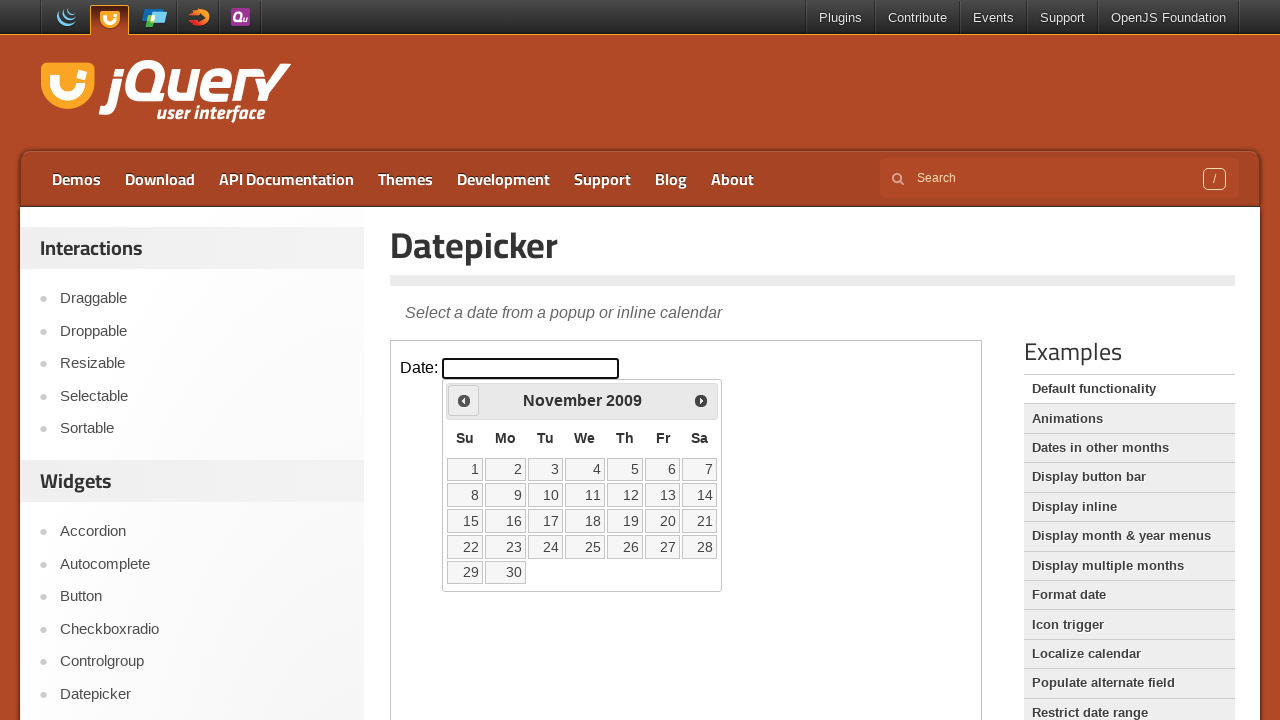

Retrieved current month: November
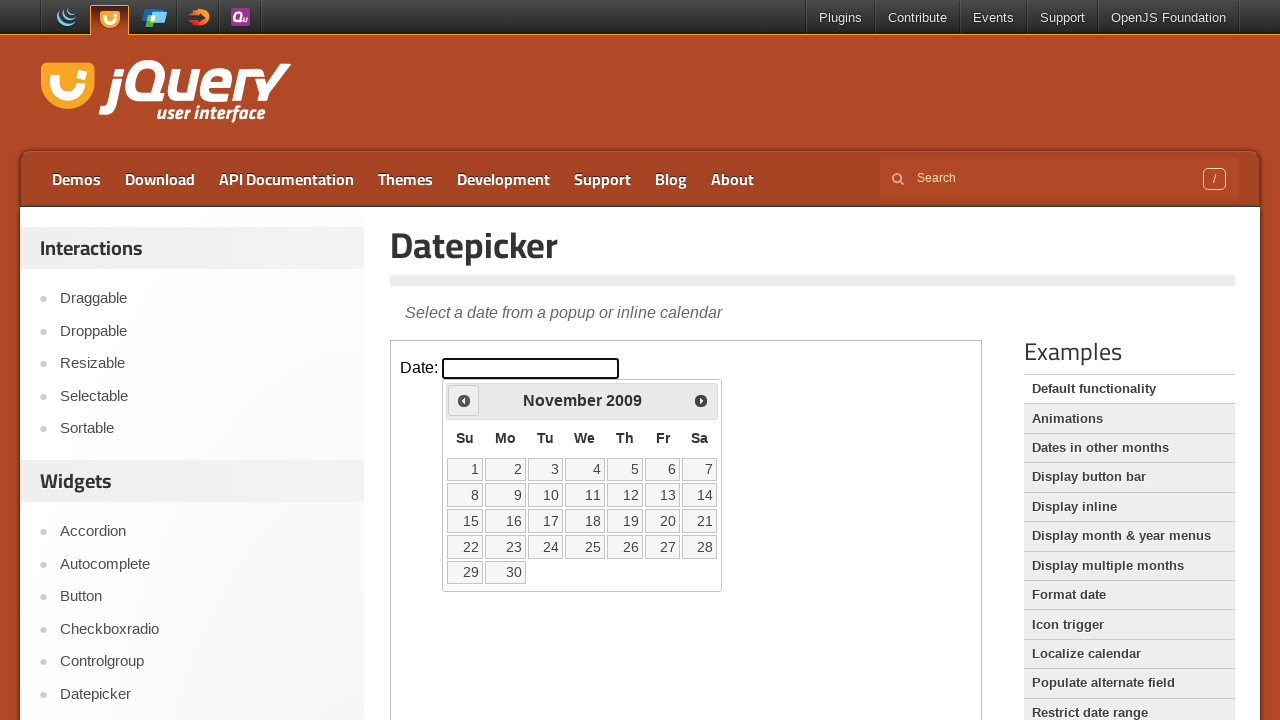

Retrieved current year: 2009
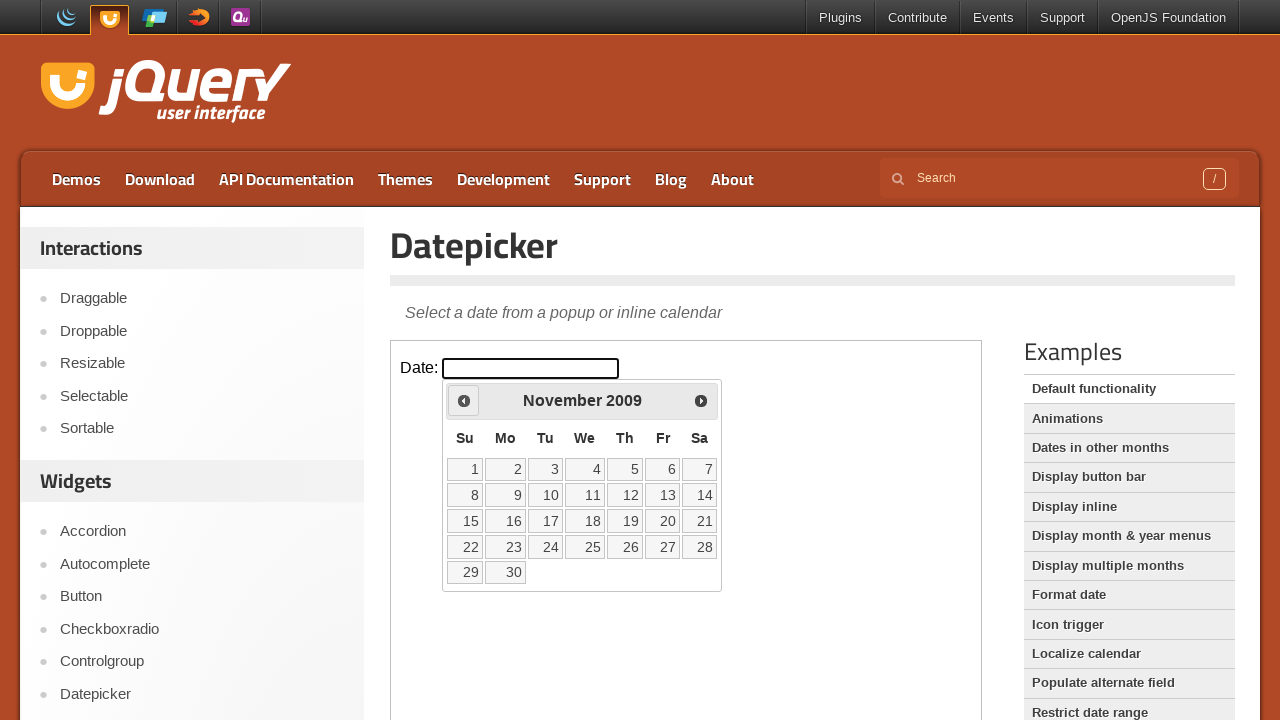

Clicked Previous button to navigate back (currently at November 2009) at (464, 400) on iframe >> nth=0 >> internal:control=enter-frame >> span:text('Prev')
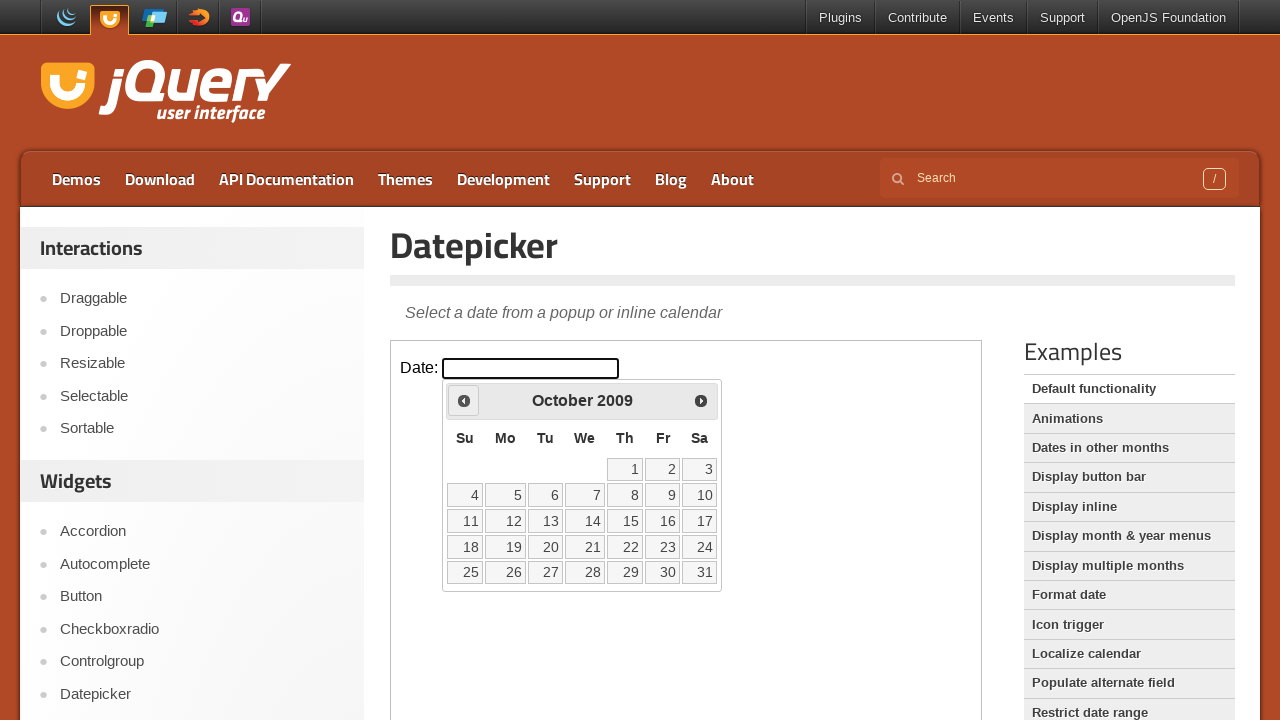

Retrieved current month: October
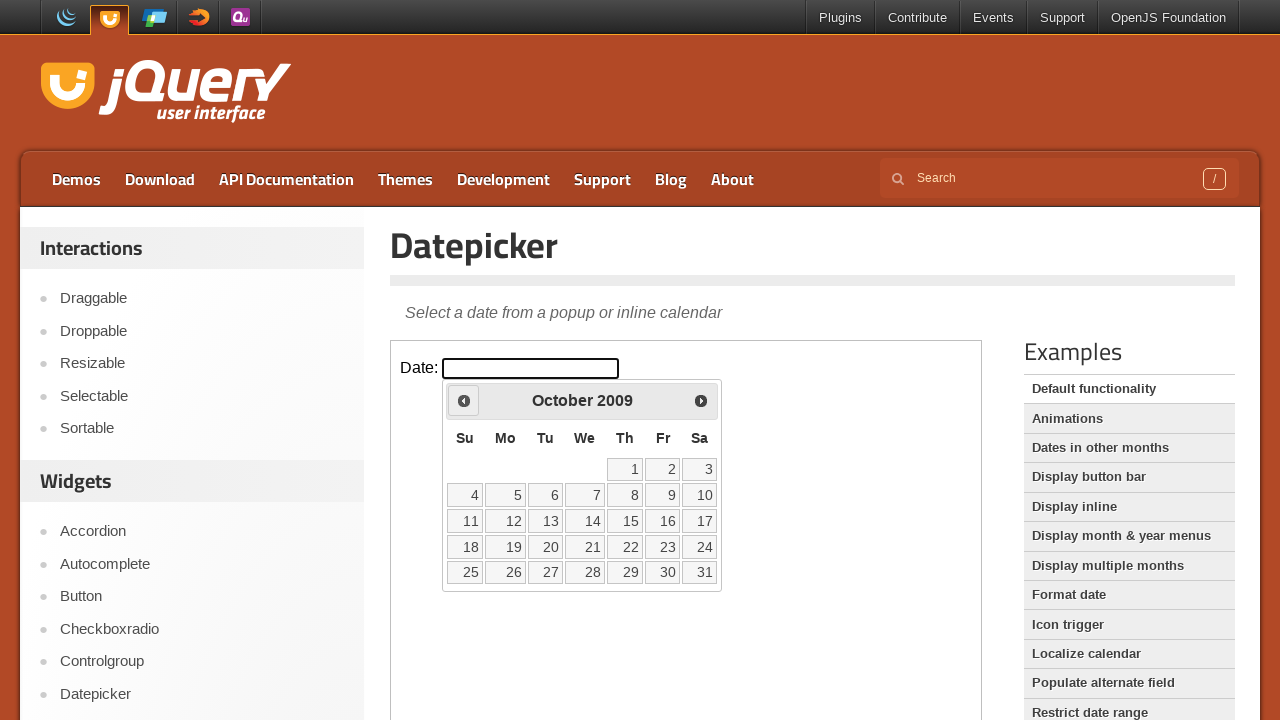

Retrieved current year: 2009
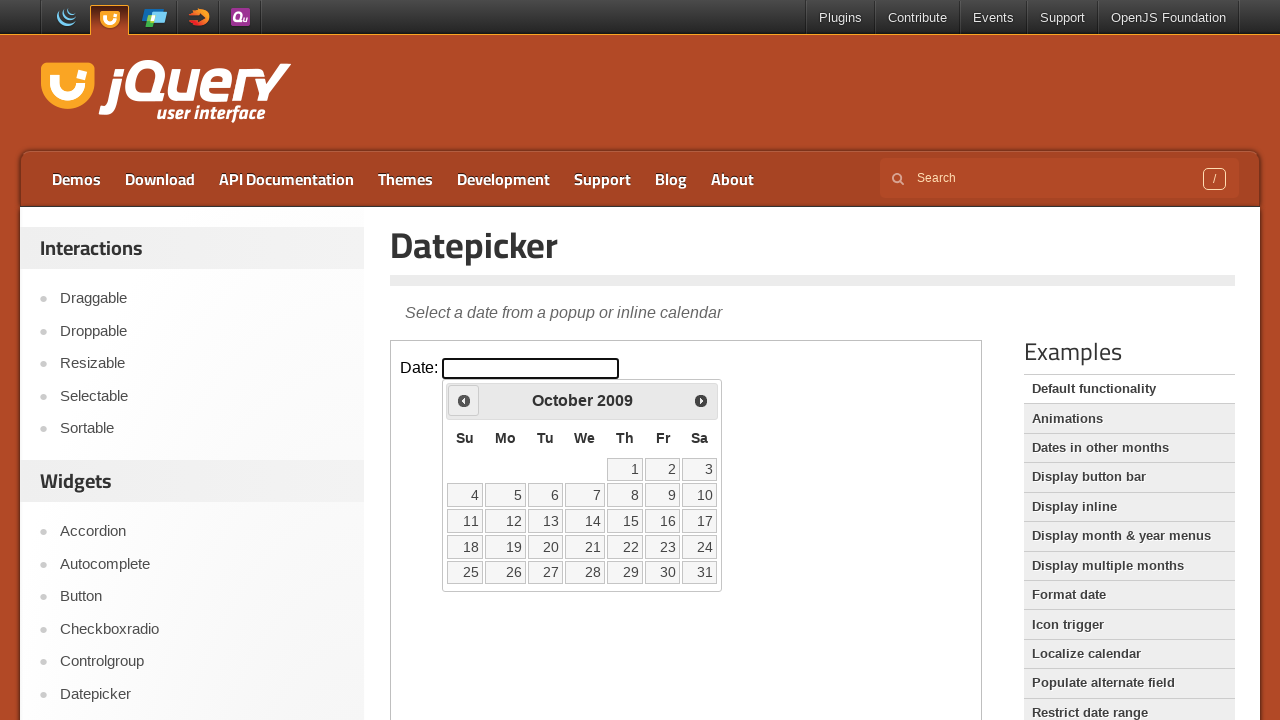

Clicked Previous button to navigate back (currently at October 2009) at (464, 400) on iframe >> nth=0 >> internal:control=enter-frame >> span:text('Prev')
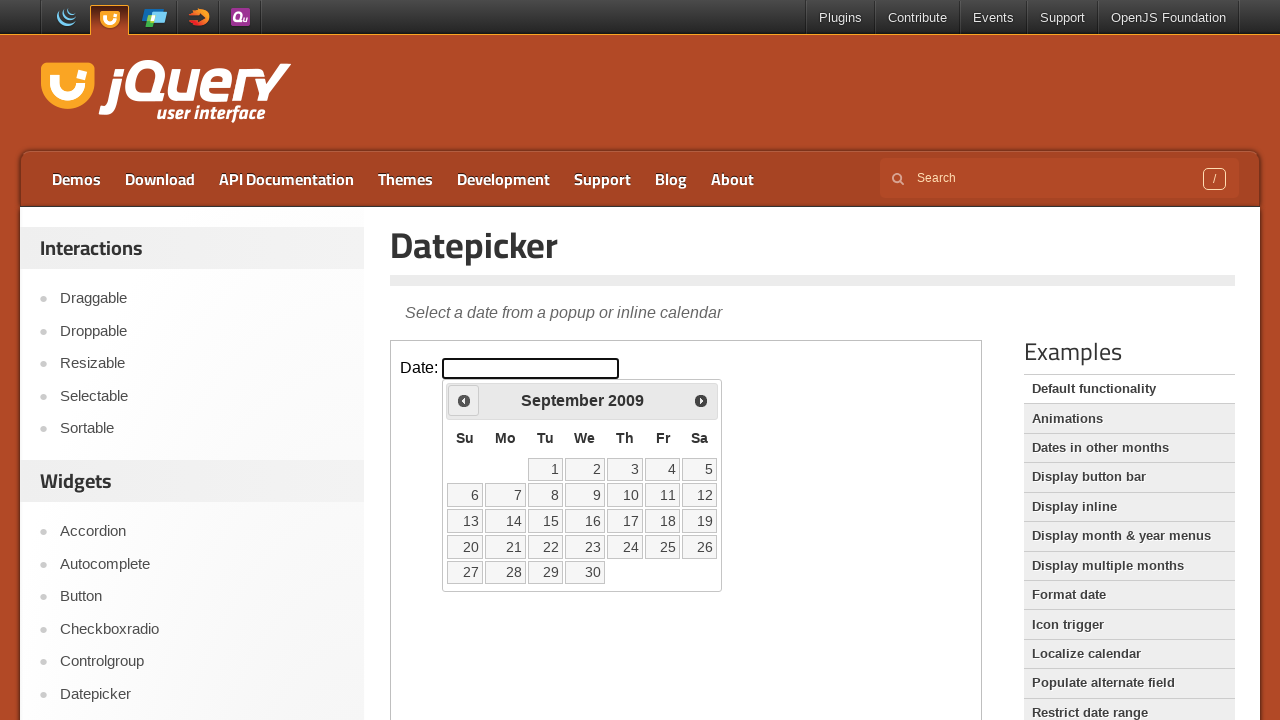

Retrieved current month: September
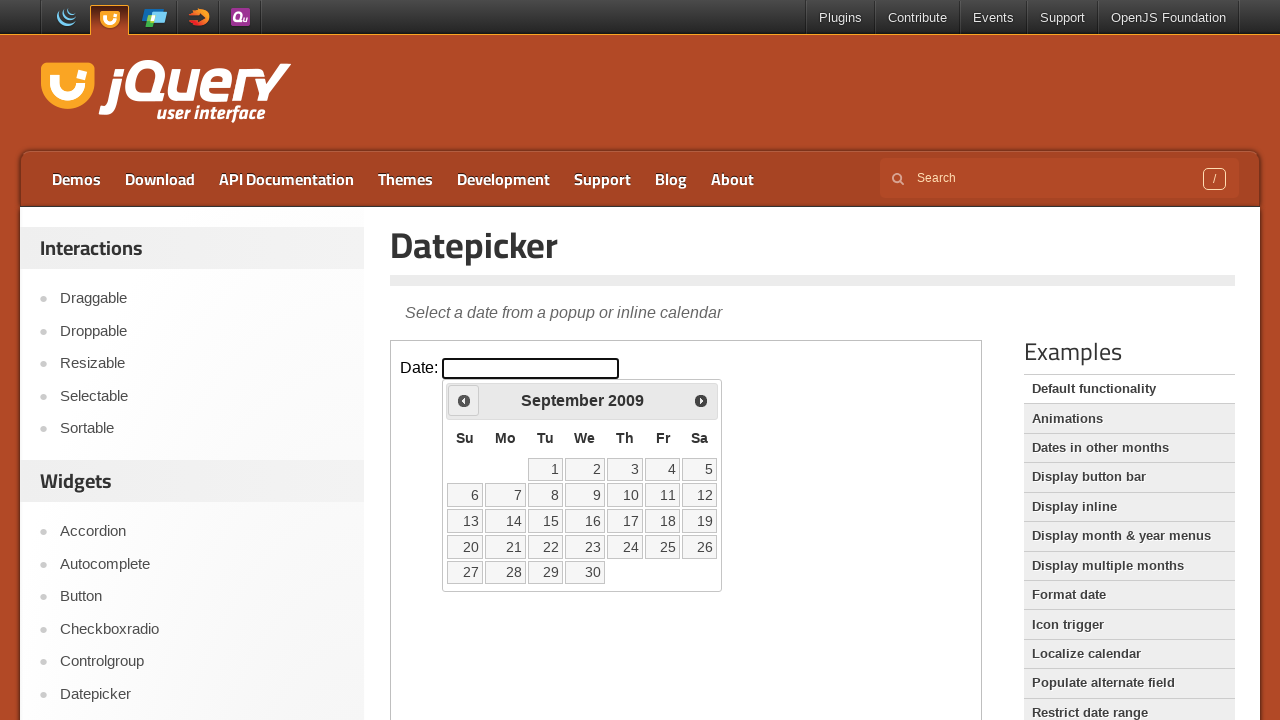

Retrieved current year: 2009
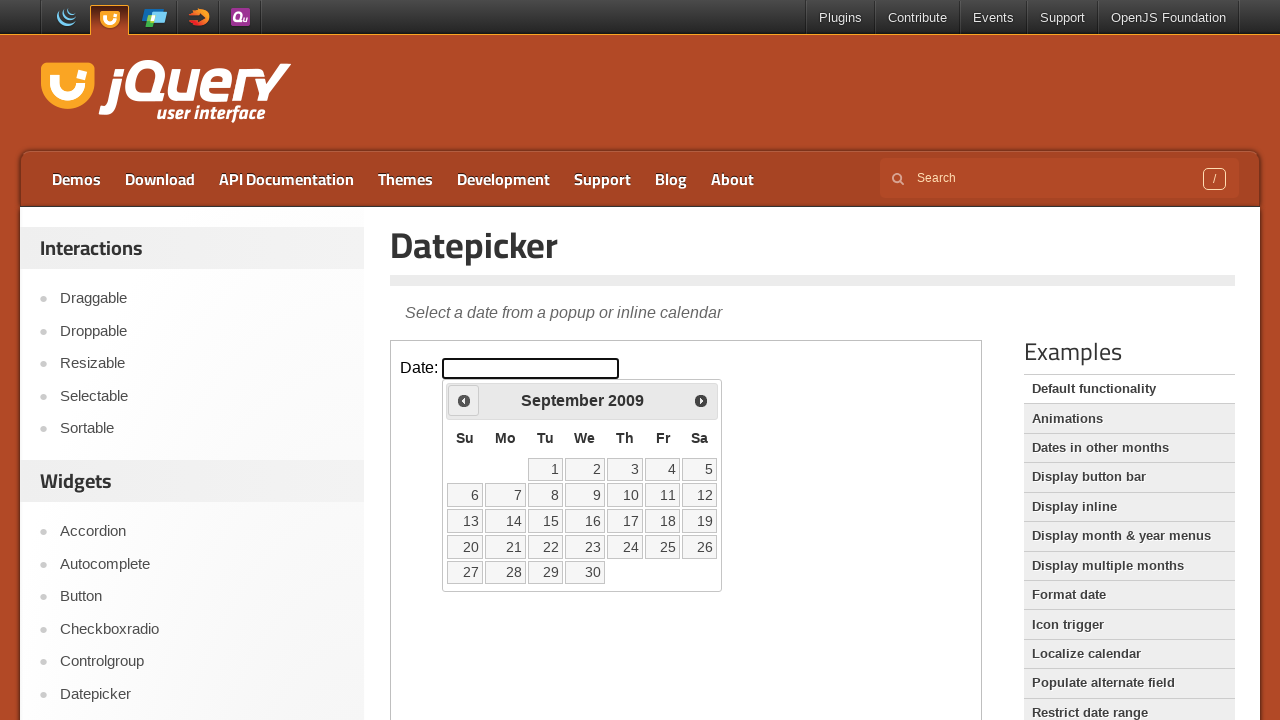

Clicked Previous button to navigate back (currently at September 2009) at (464, 400) on iframe >> nth=0 >> internal:control=enter-frame >> span:text('Prev')
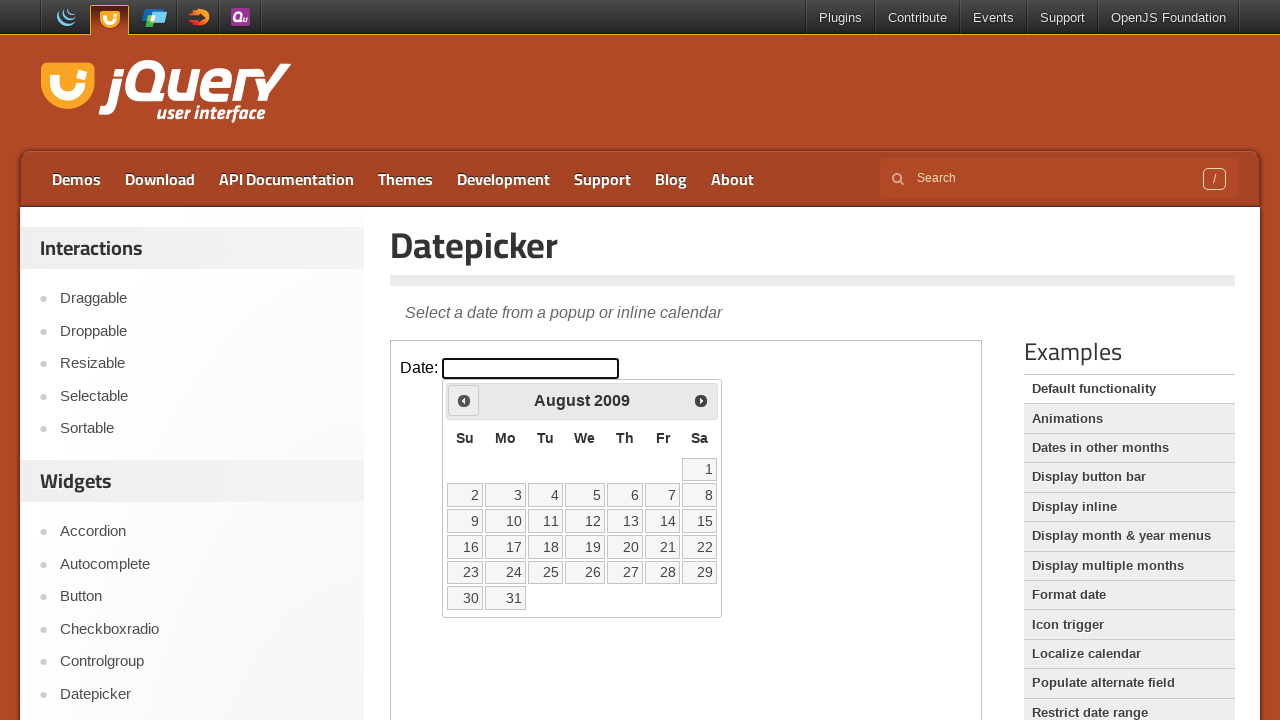

Retrieved current month: August
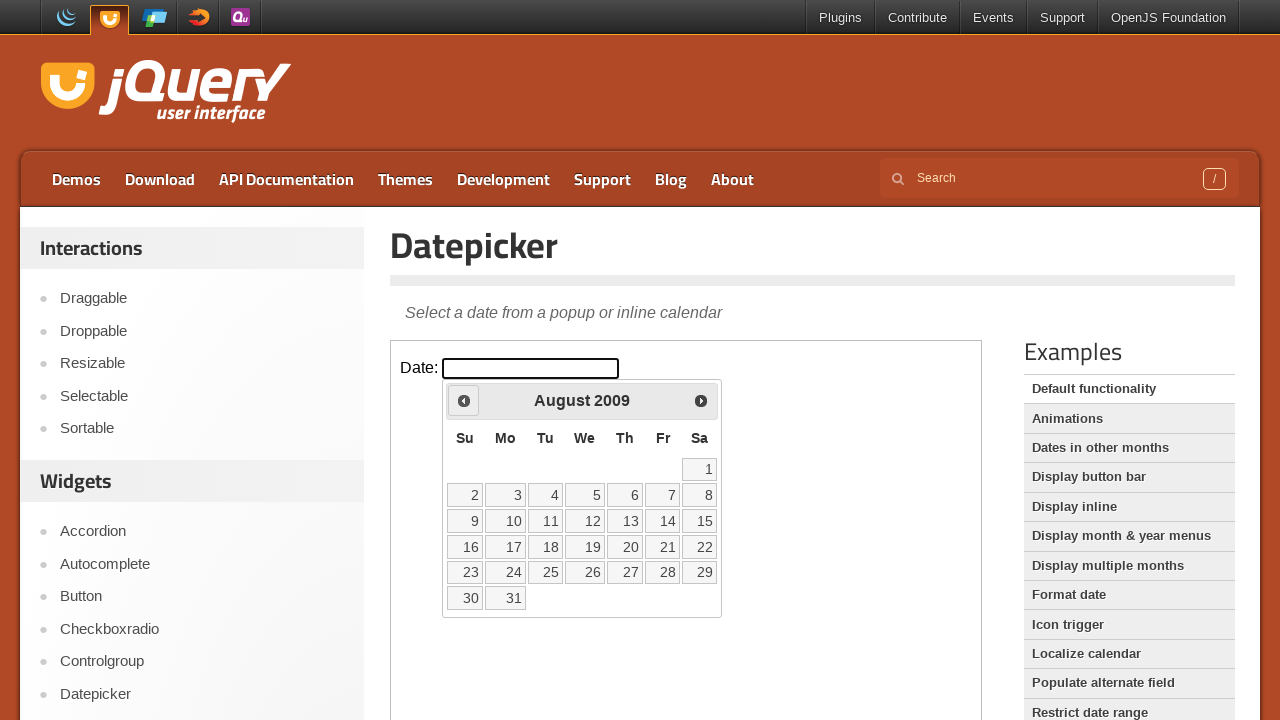

Retrieved current year: 2009
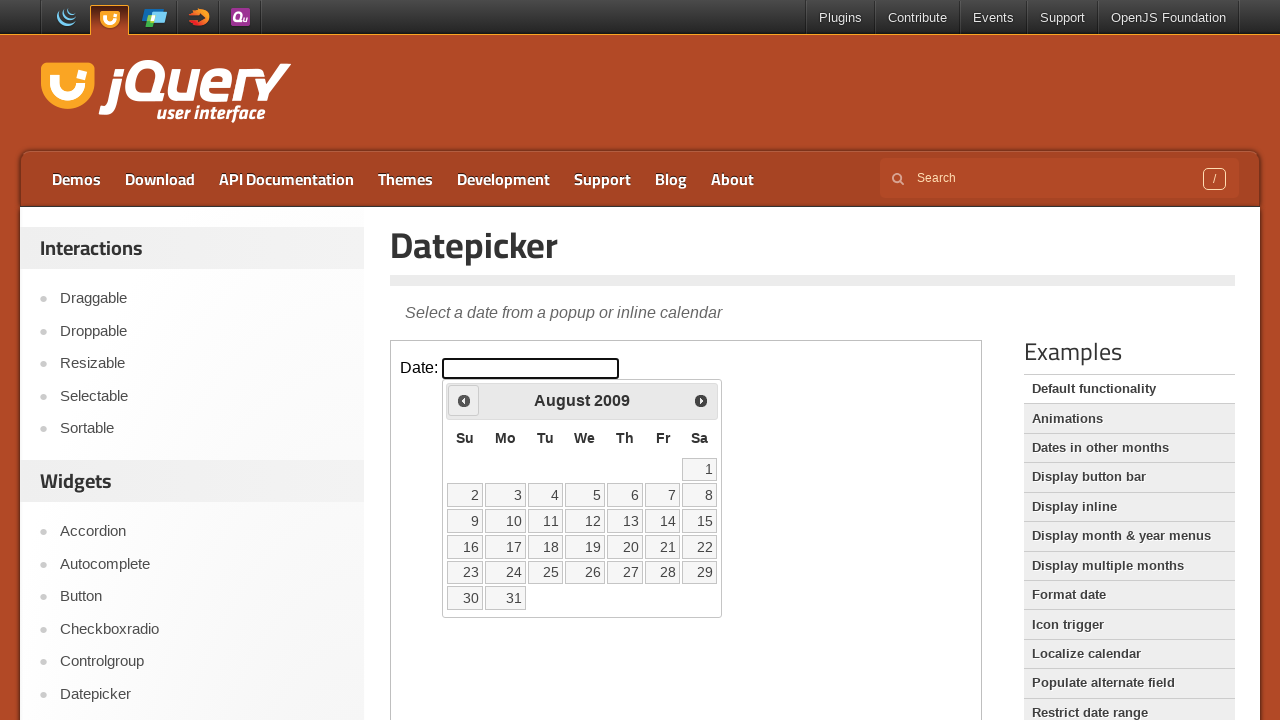

Clicked Previous button to navigate back (currently at August 2009) at (464, 400) on iframe >> nth=0 >> internal:control=enter-frame >> span:text('Prev')
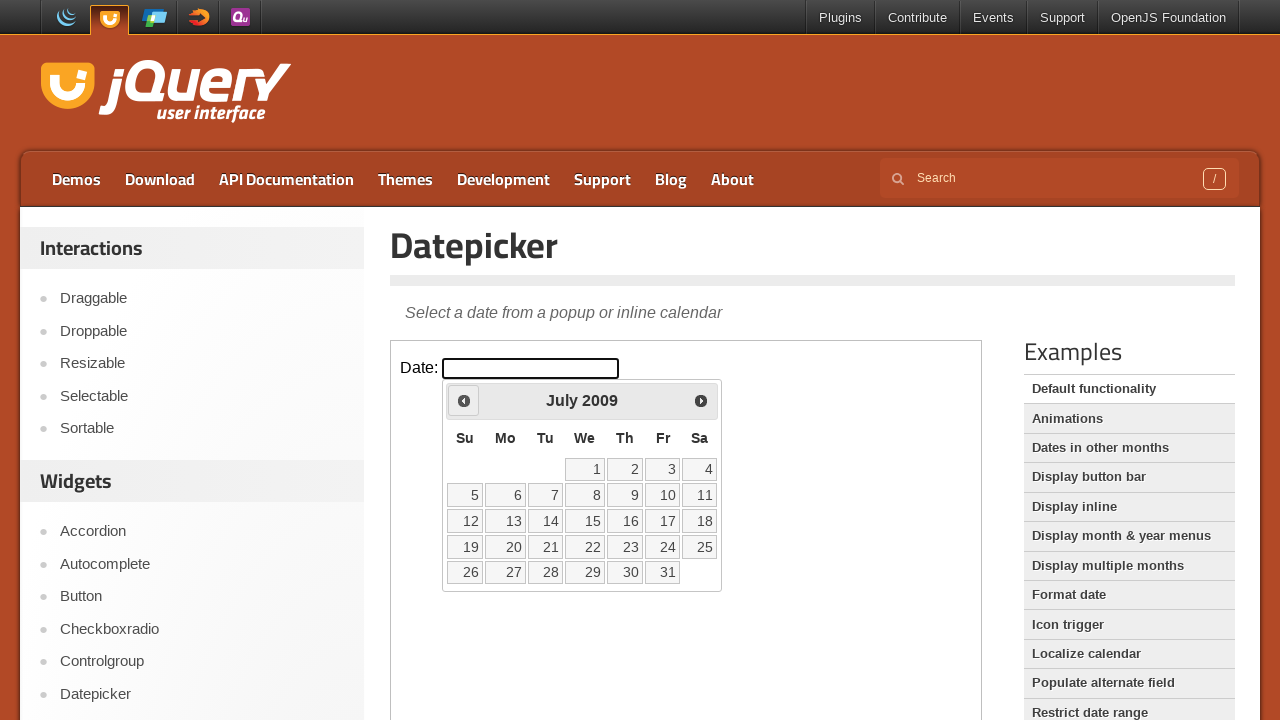

Retrieved current month: July
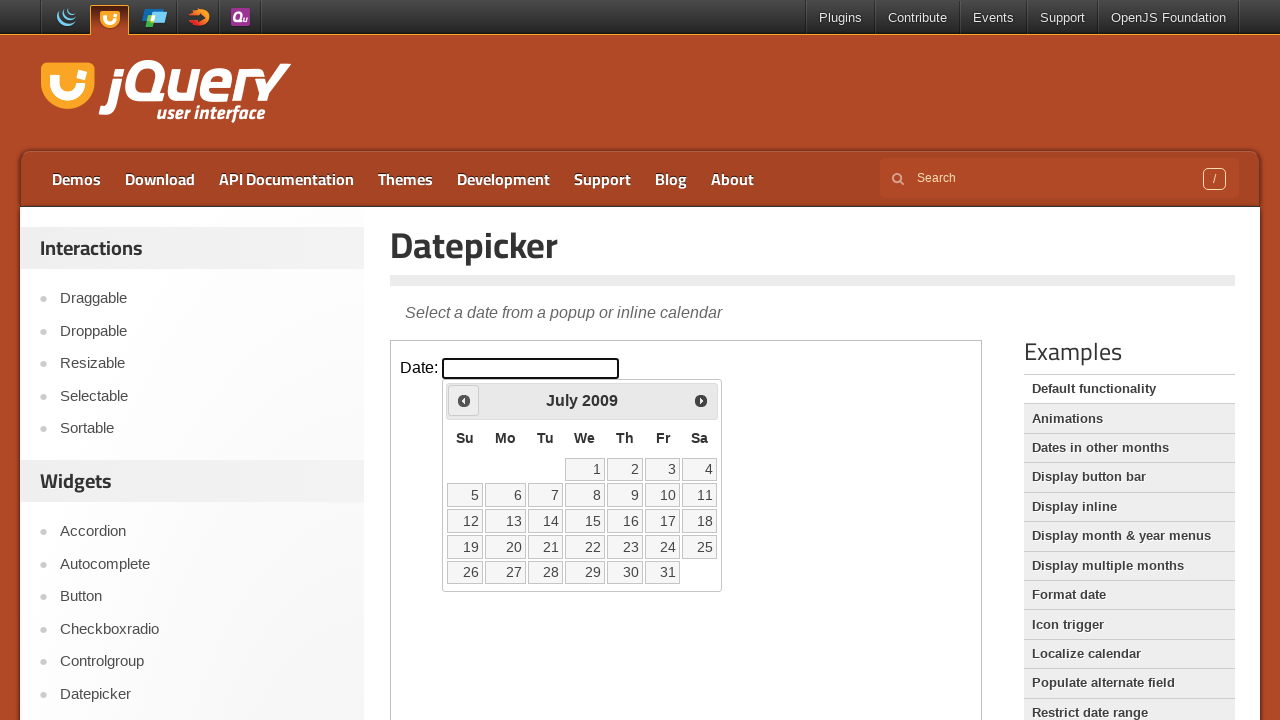

Retrieved current year: 2009
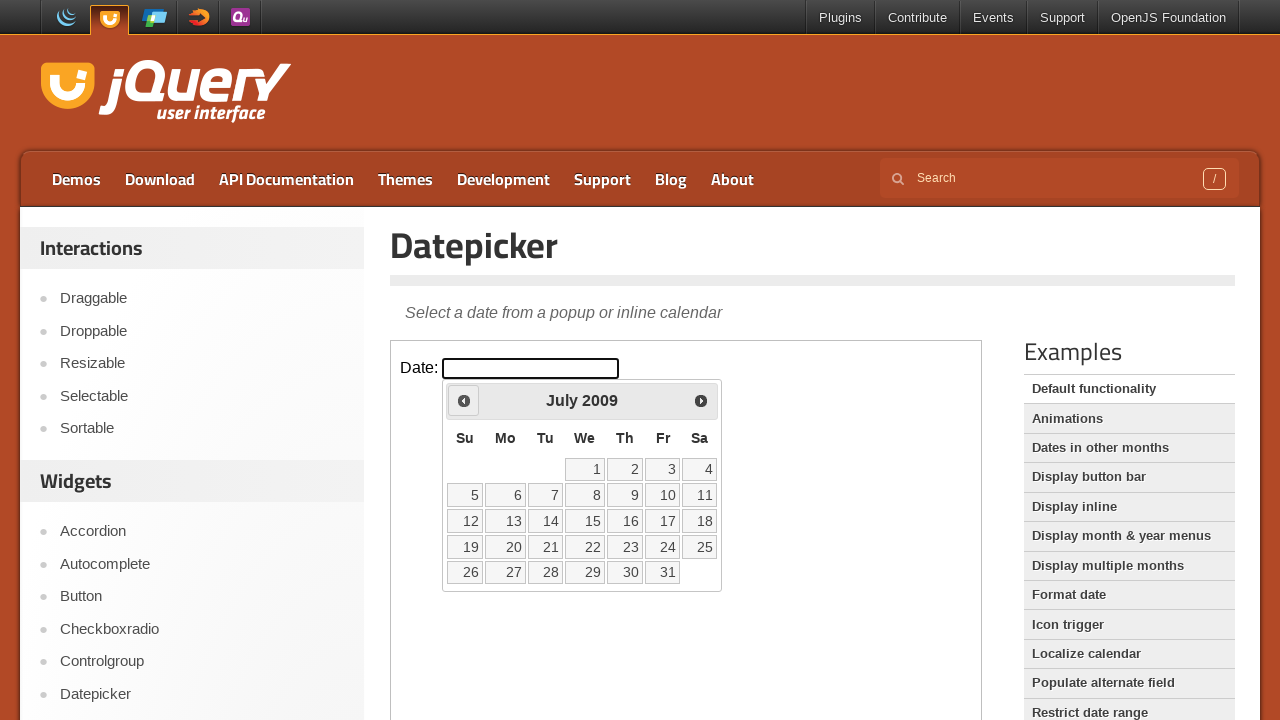

Clicked Previous button to navigate back (currently at July 2009) at (464, 400) on iframe >> nth=0 >> internal:control=enter-frame >> span:text('Prev')
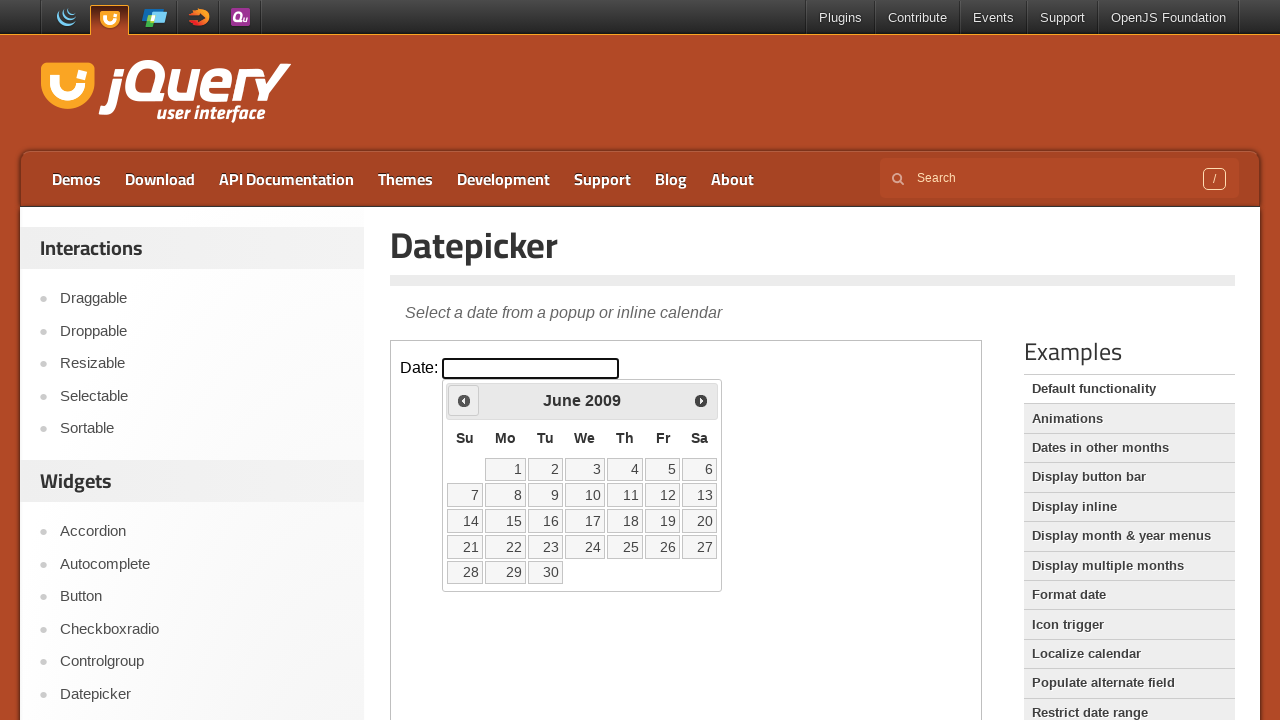

Retrieved current month: June
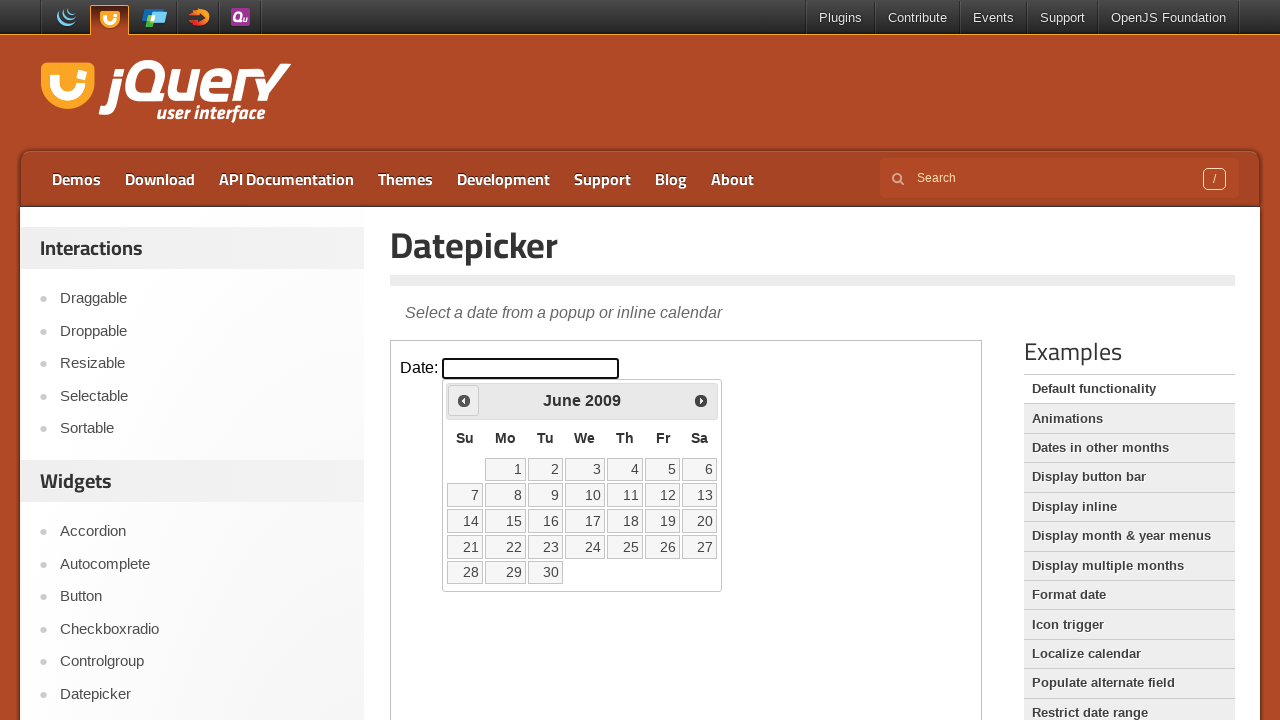

Retrieved current year: 2009
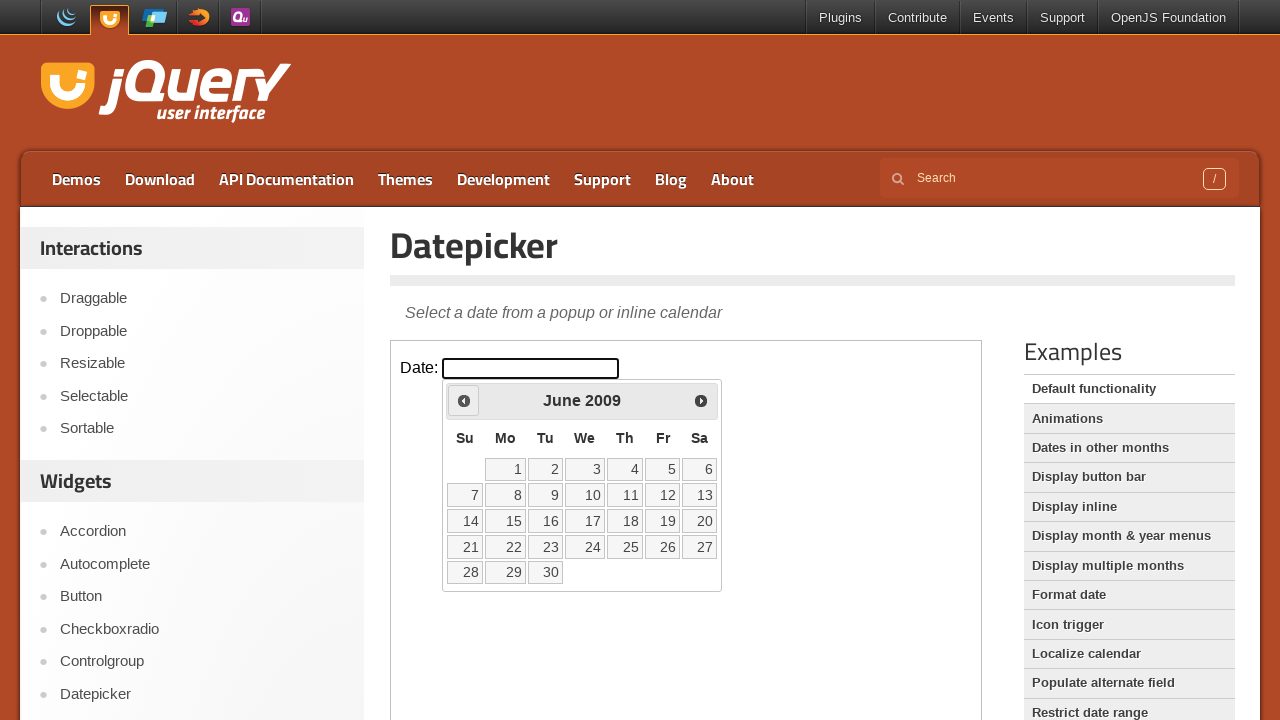

Clicked Previous button to navigate back (currently at June 2009) at (464, 400) on iframe >> nth=0 >> internal:control=enter-frame >> span:text('Prev')
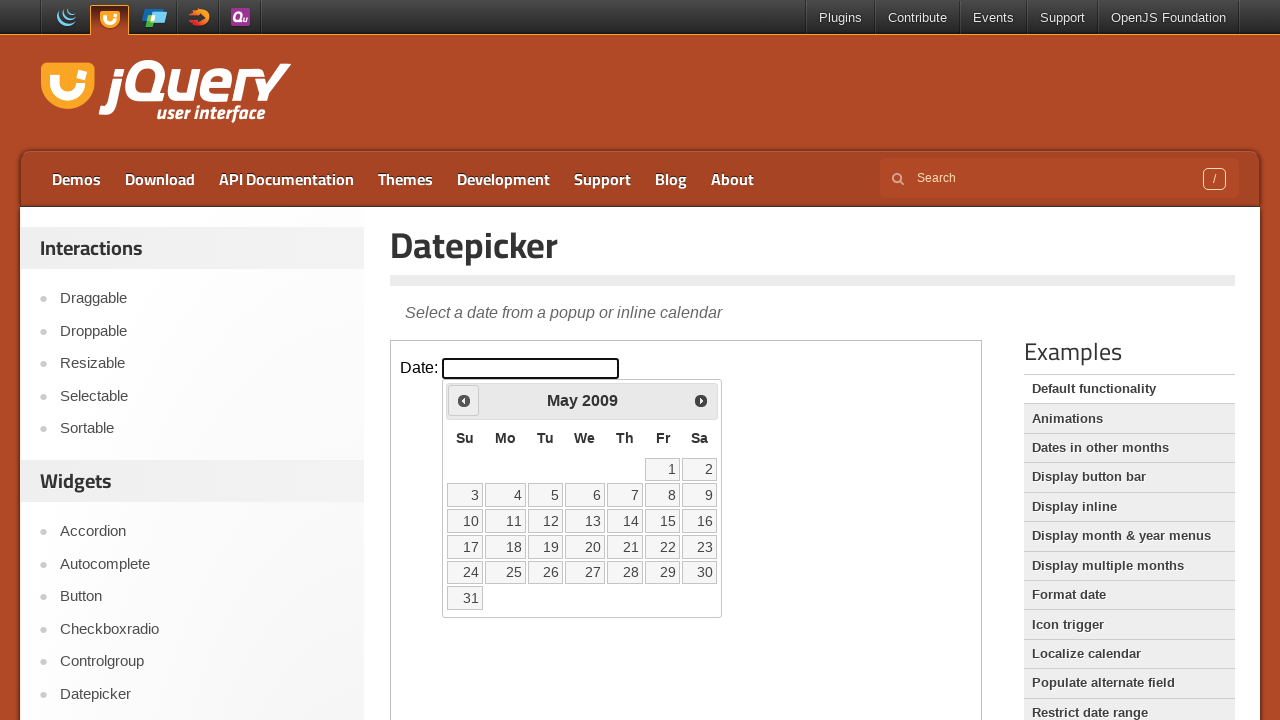

Retrieved current month: May
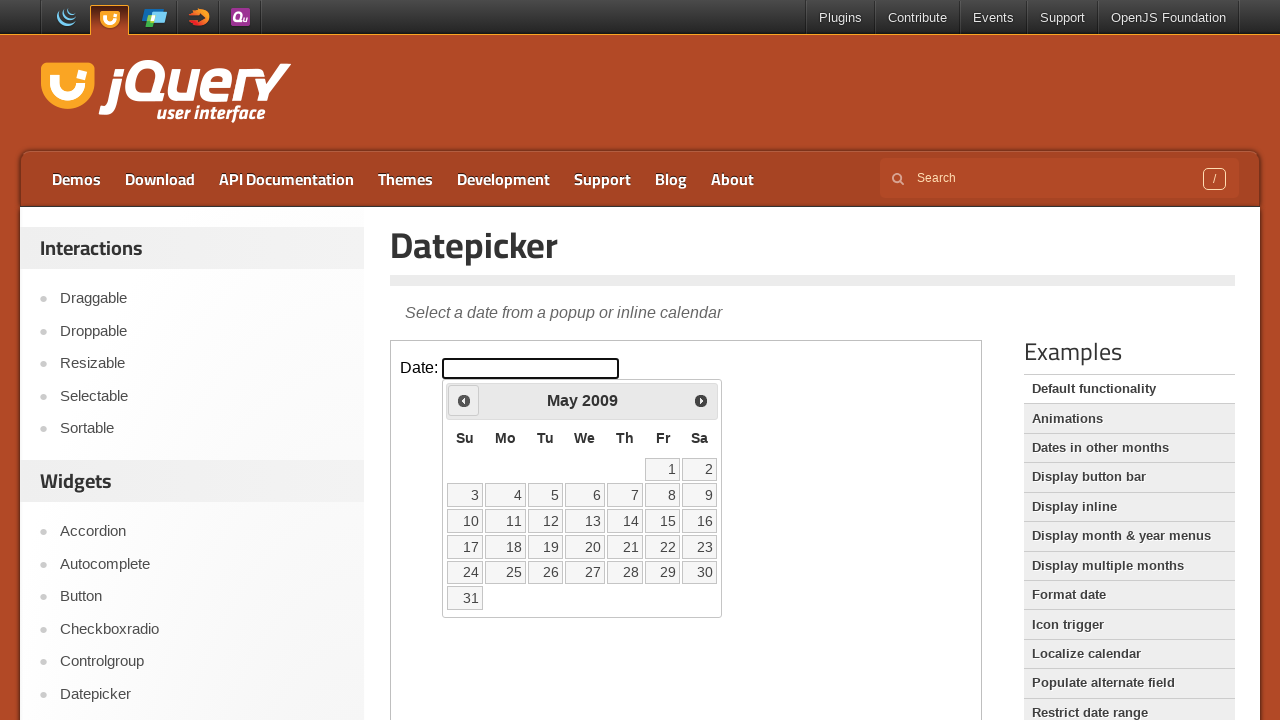

Retrieved current year: 2009
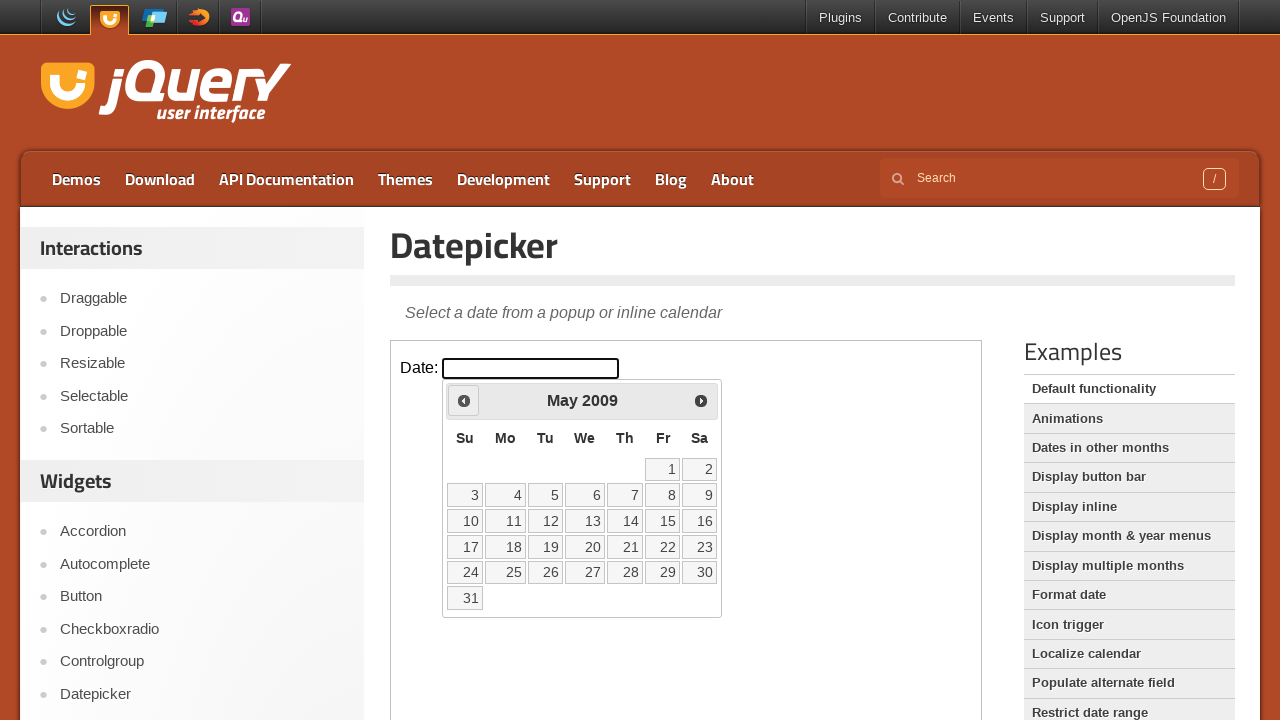

Clicked Previous button to navigate back (currently at May 2009) at (464, 400) on iframe >> nth=0 >> internal:control=enter-frame >> span:text('Prev')
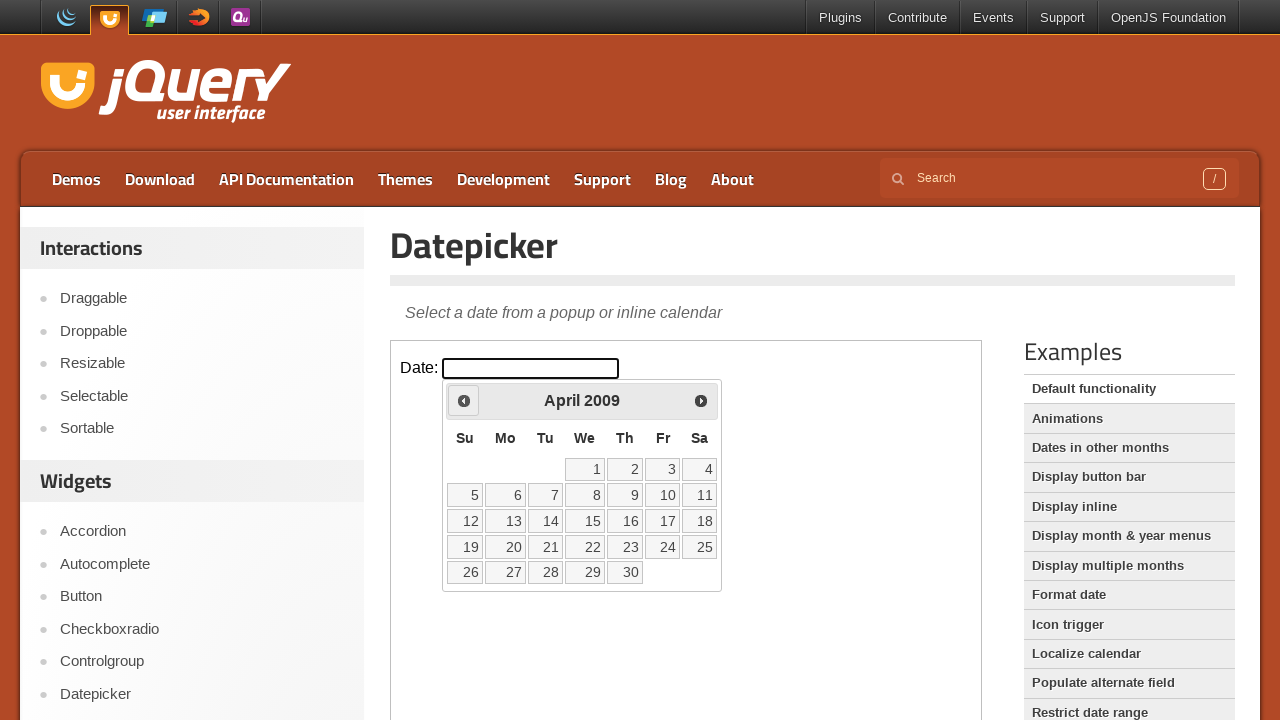

Retrieved current month: April
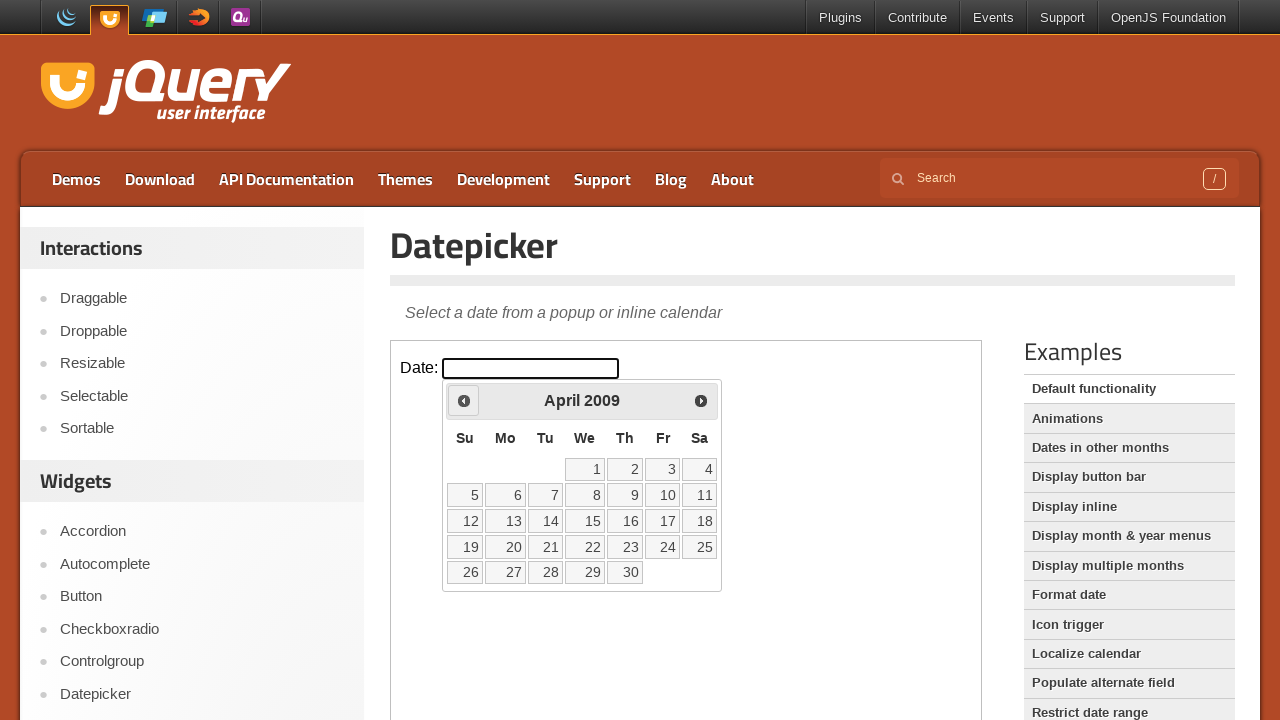

Retrieved current year: 2009
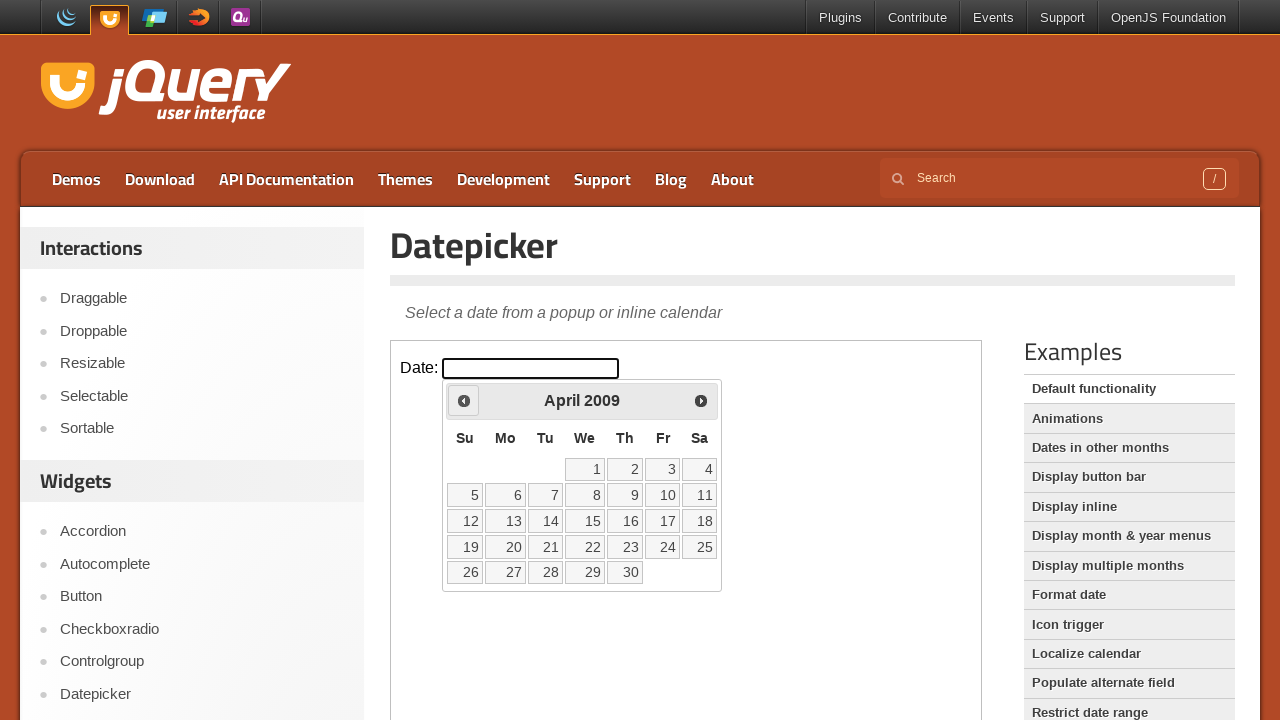

Clicked Previous button to navigate back (currently at April 2009) at (464, 400) on iframe >> nth=0 >> internal:control=enter-frame >> span:text('Prev')
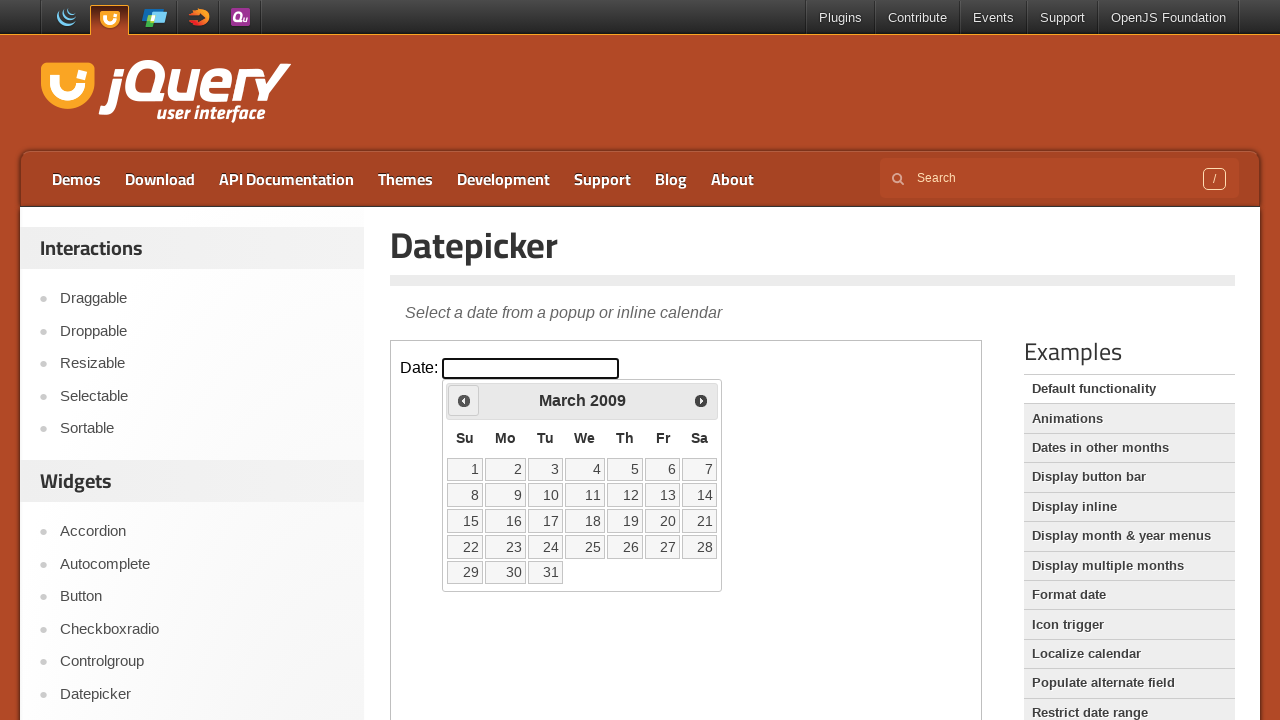

Retrieved current month: March
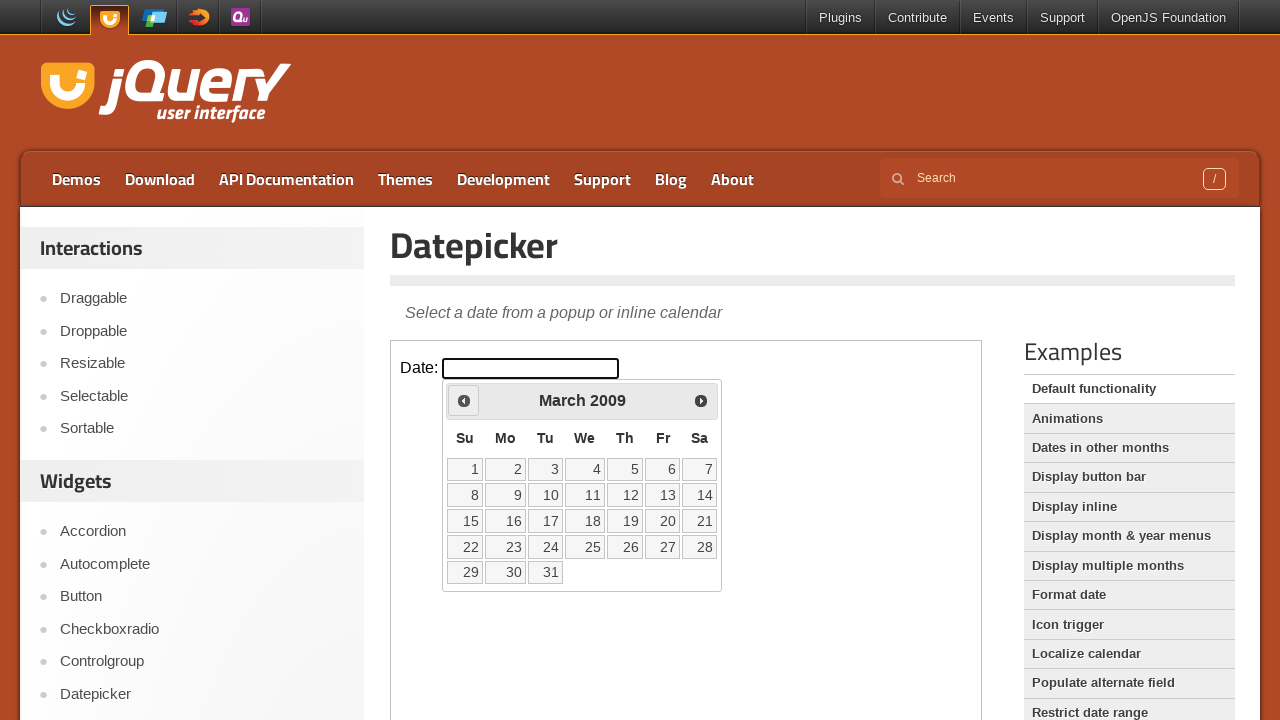

Retrieved current year: 2009
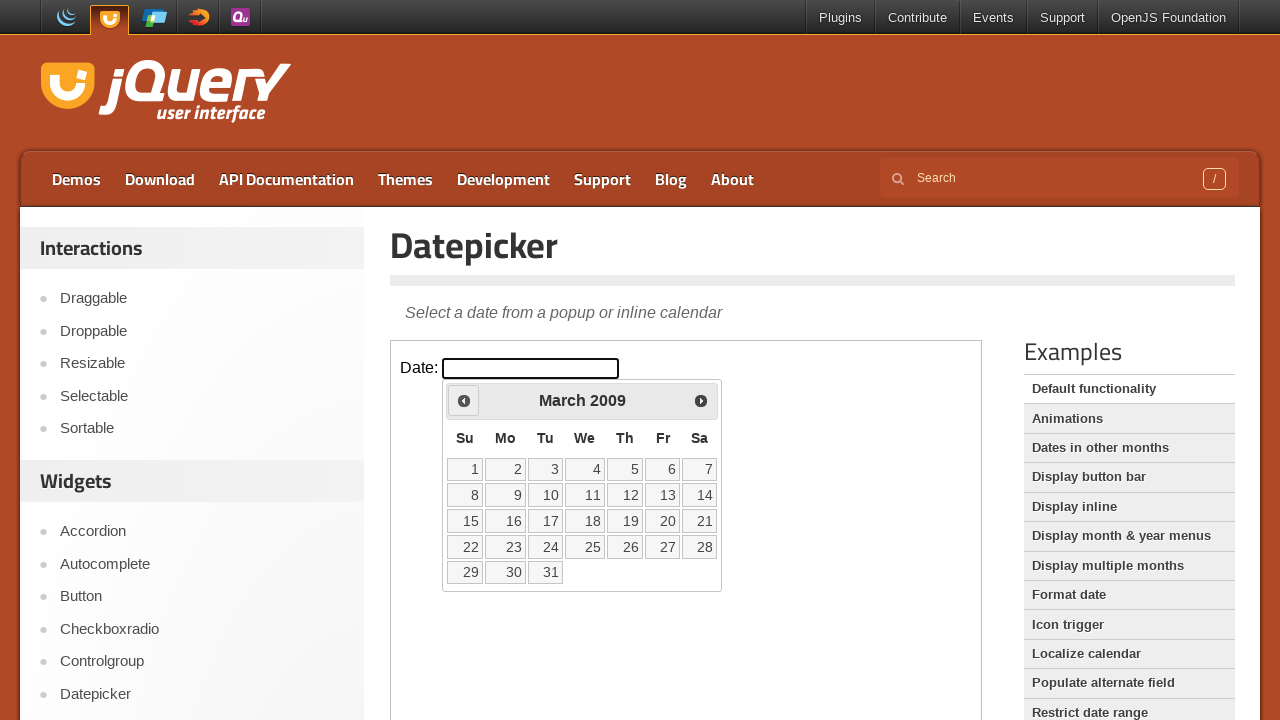

Clicked Previous button to navigate back (currently at March 2009) at (464, 400) on iframe >> nth=0 >> internal:control=enter-frame >> span:text('Prev')
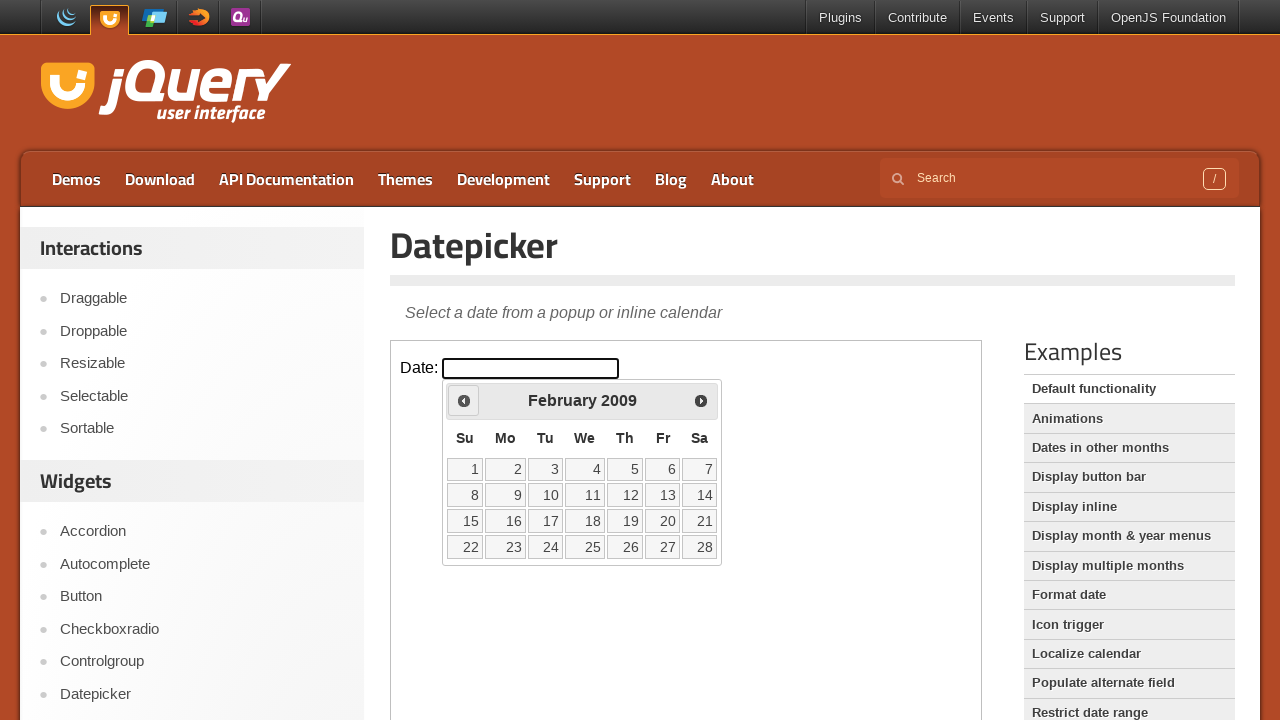

Retrieved current month: February
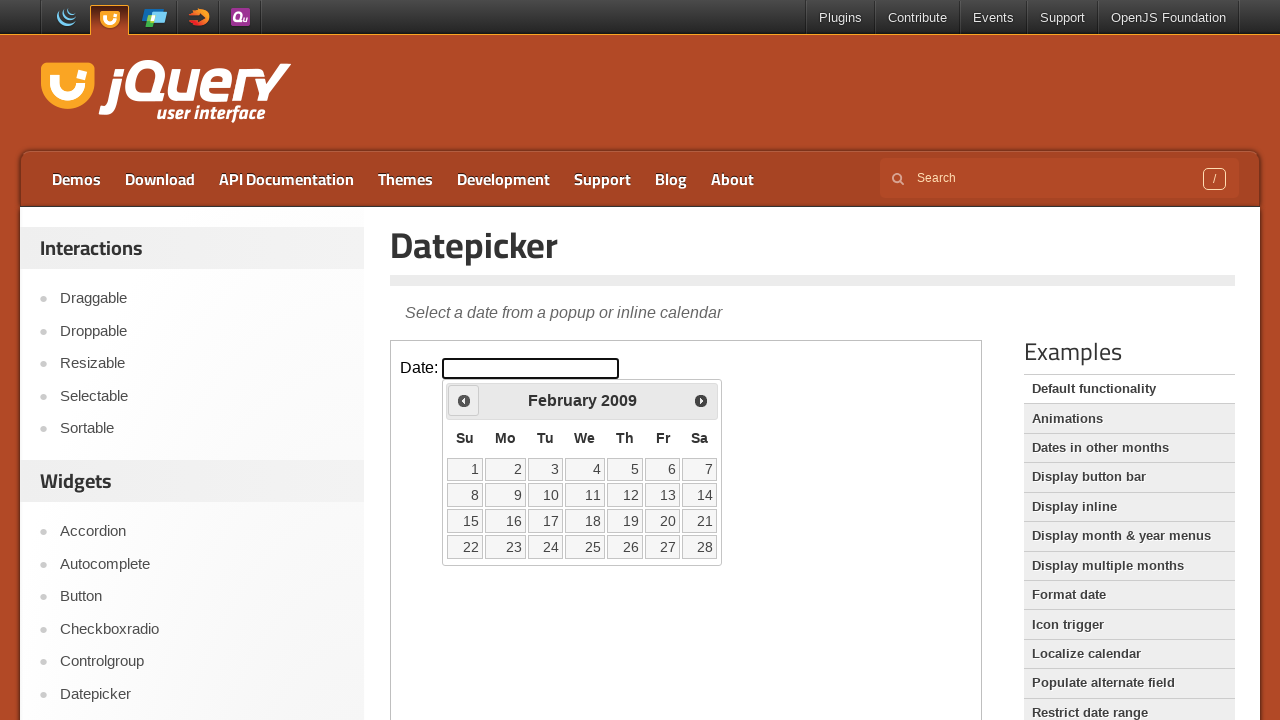

Retrieved current year: 2009
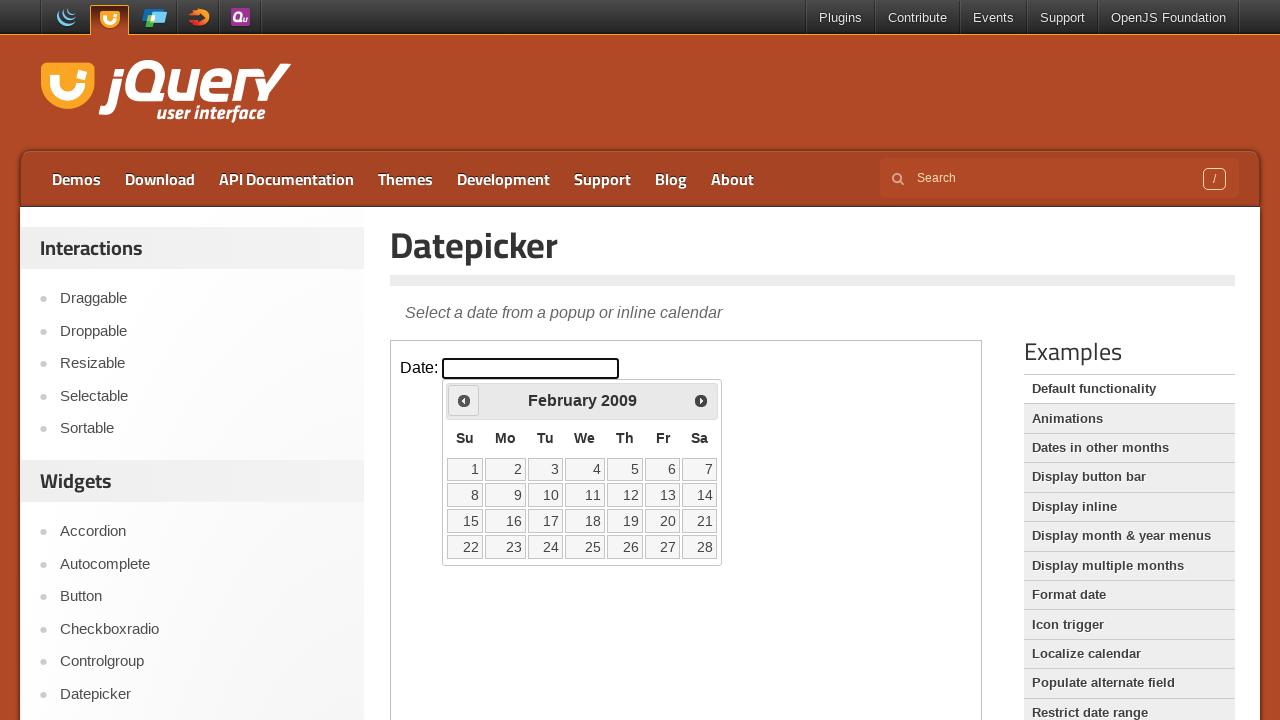

Clicked Previous button to navigate back (currently at February 2009) at (464, 400) on iframe >> nth=0 >> internal:control=enter-frame >> span:text('Prev')
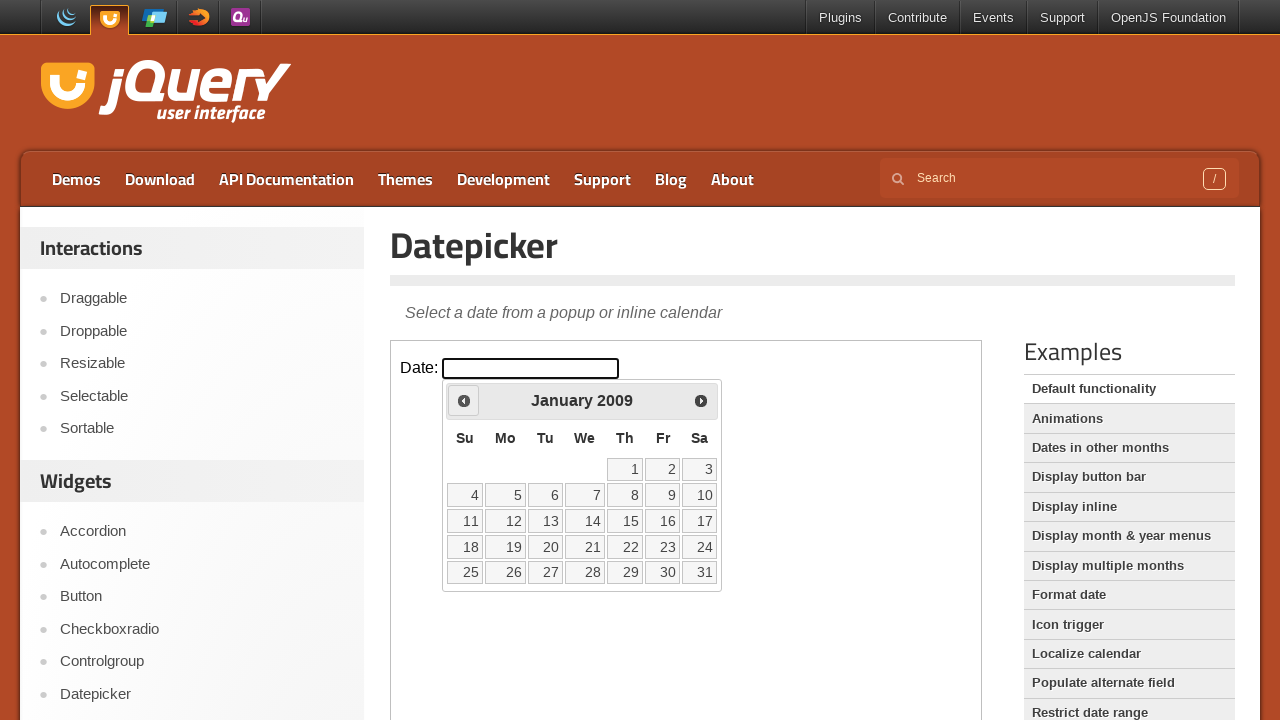

Retrieved current month: January
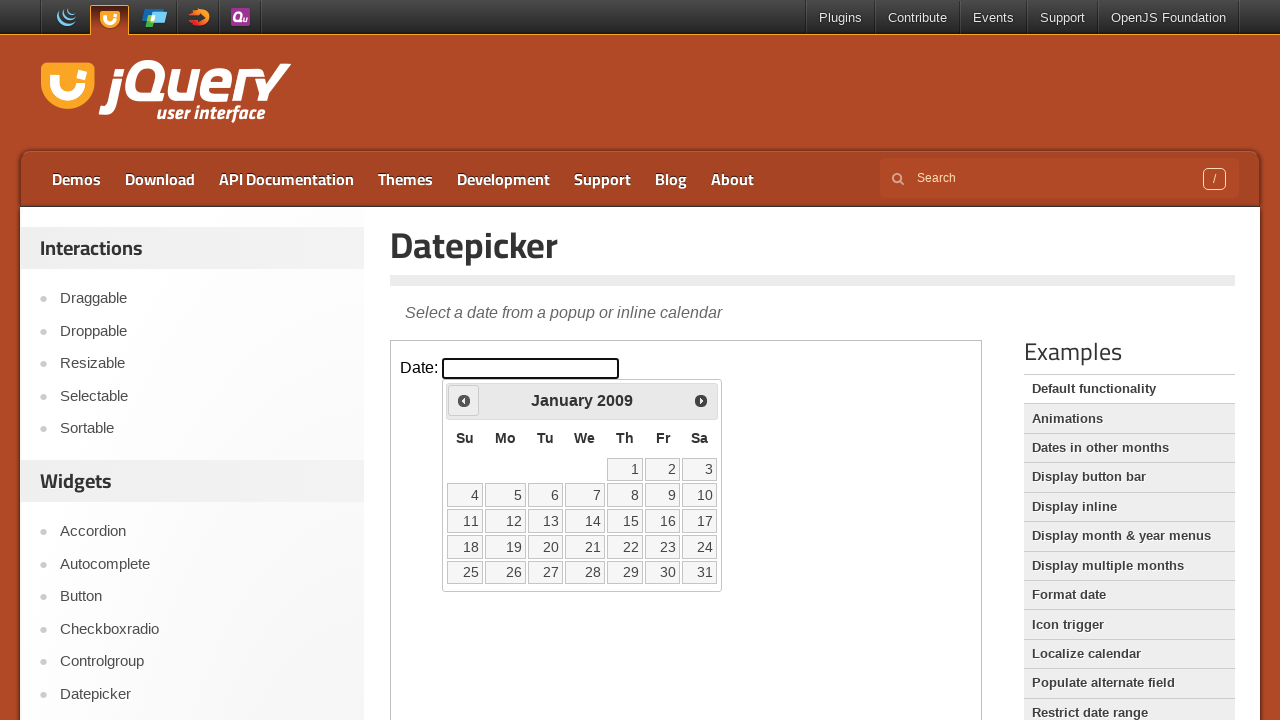

Retrieved current year: 2009
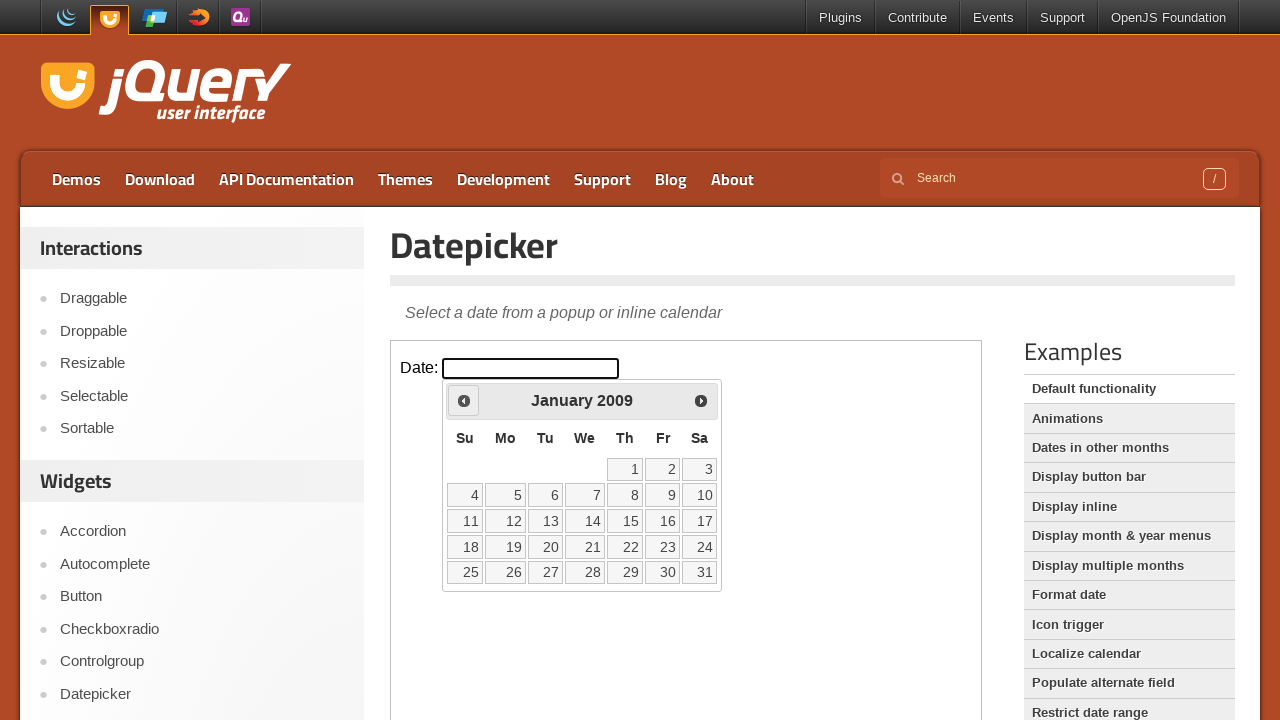

Clicked Previous button to navigate back (currently at January 2009) at (464, 400) on iframe >> nth=0 >> internal:control=enter-frame >> span:text('Prev')
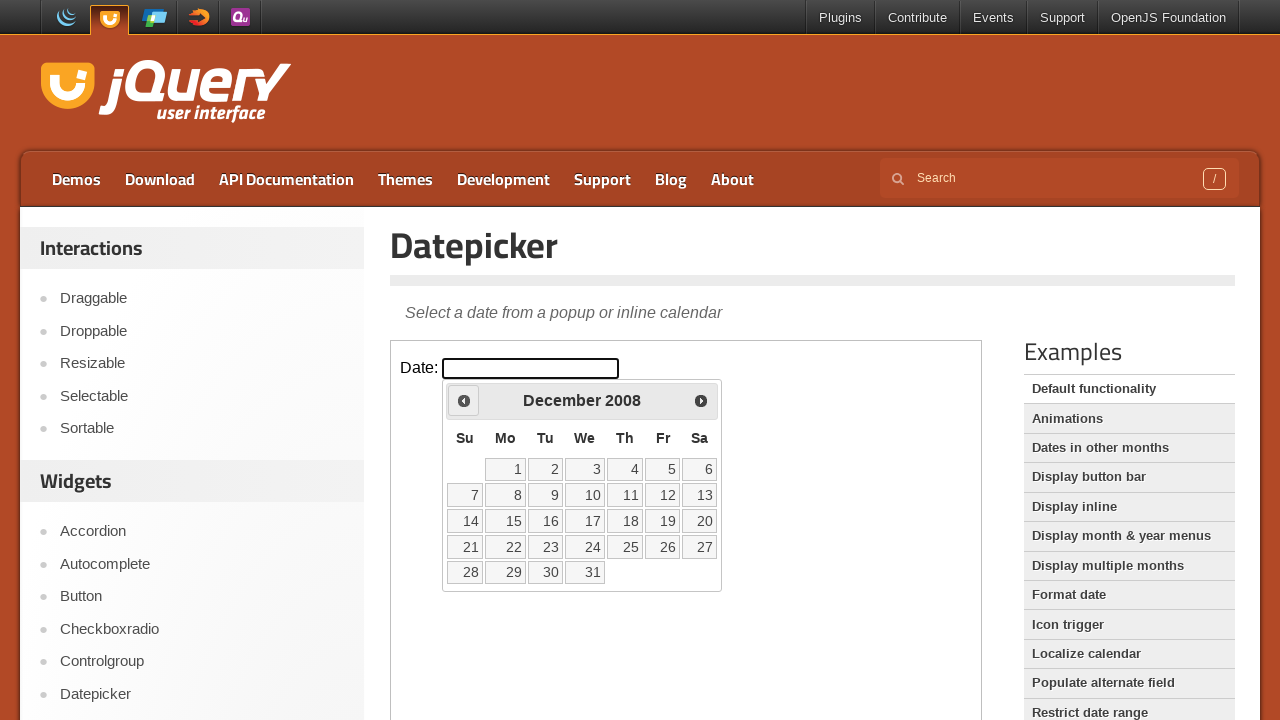

Retrieved current month: December
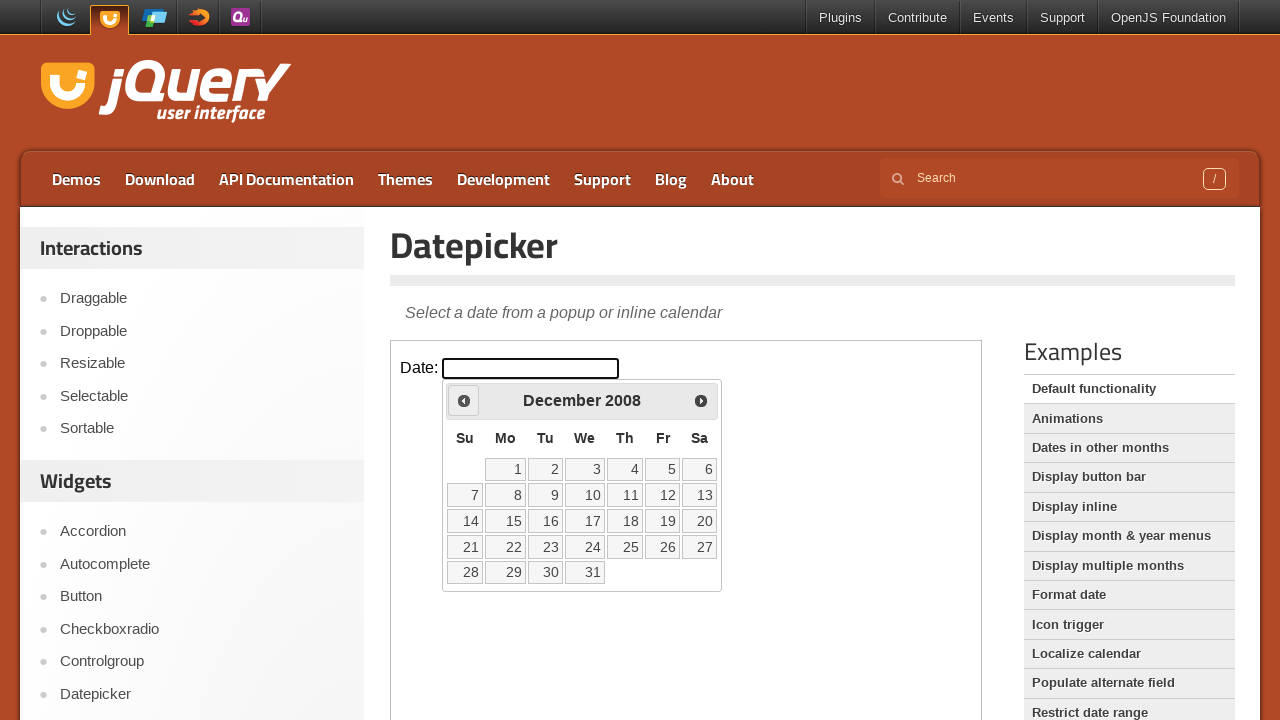

Retrieved current year: 2008
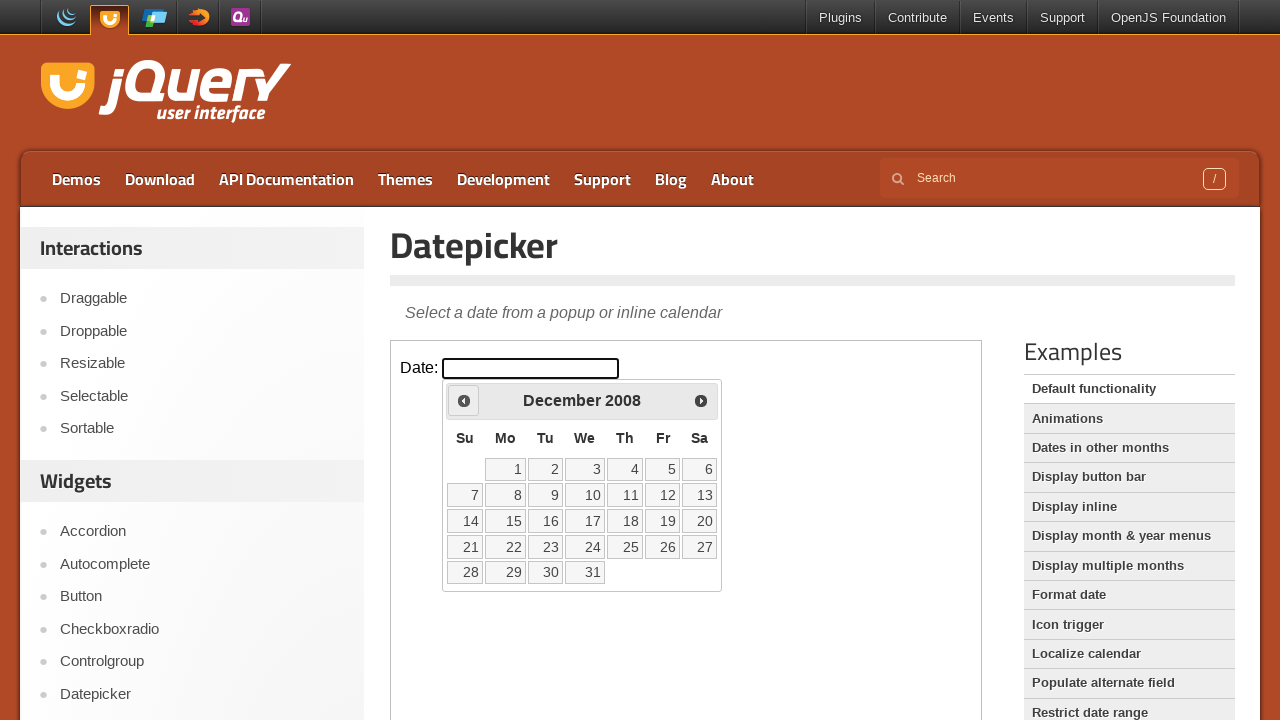

Clicked Previous button to navigate back (currently at December 2008) at (464, 400) on iframe >> nth=0 >> internal:control=enter-frame >> span:text('Prev')
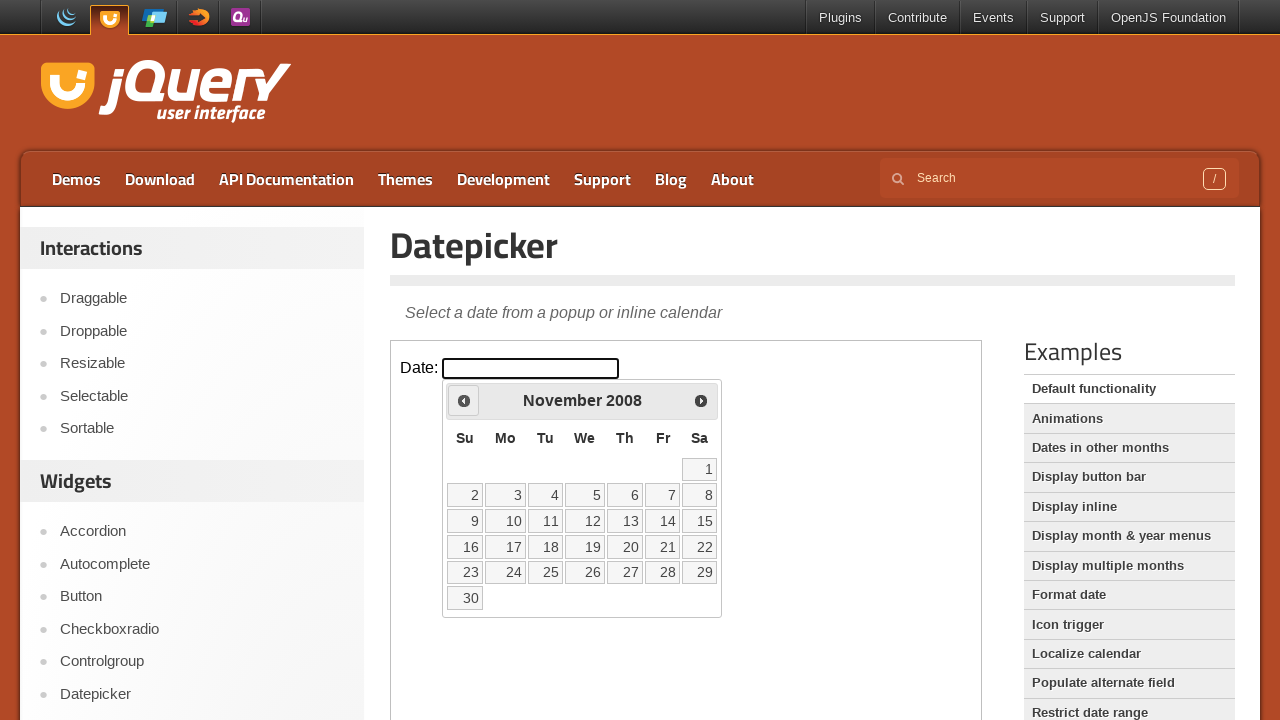

Retrieved current month: November
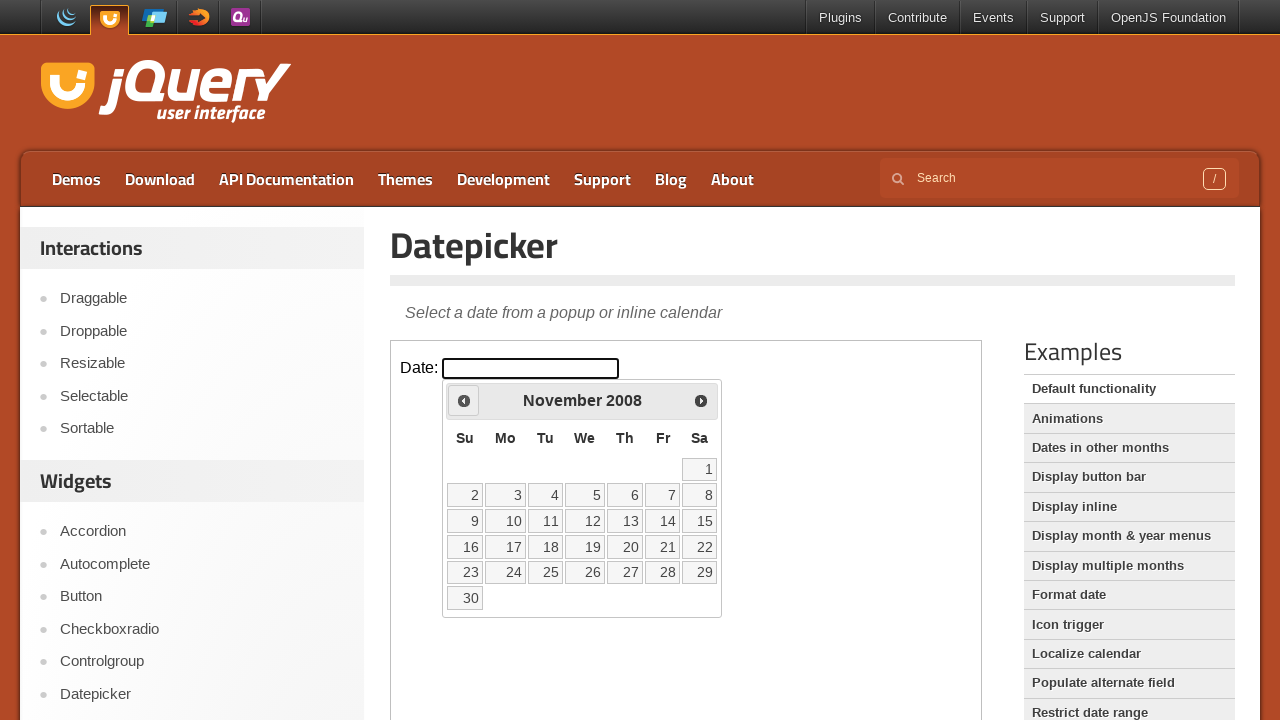

Retrieved current year: 2008
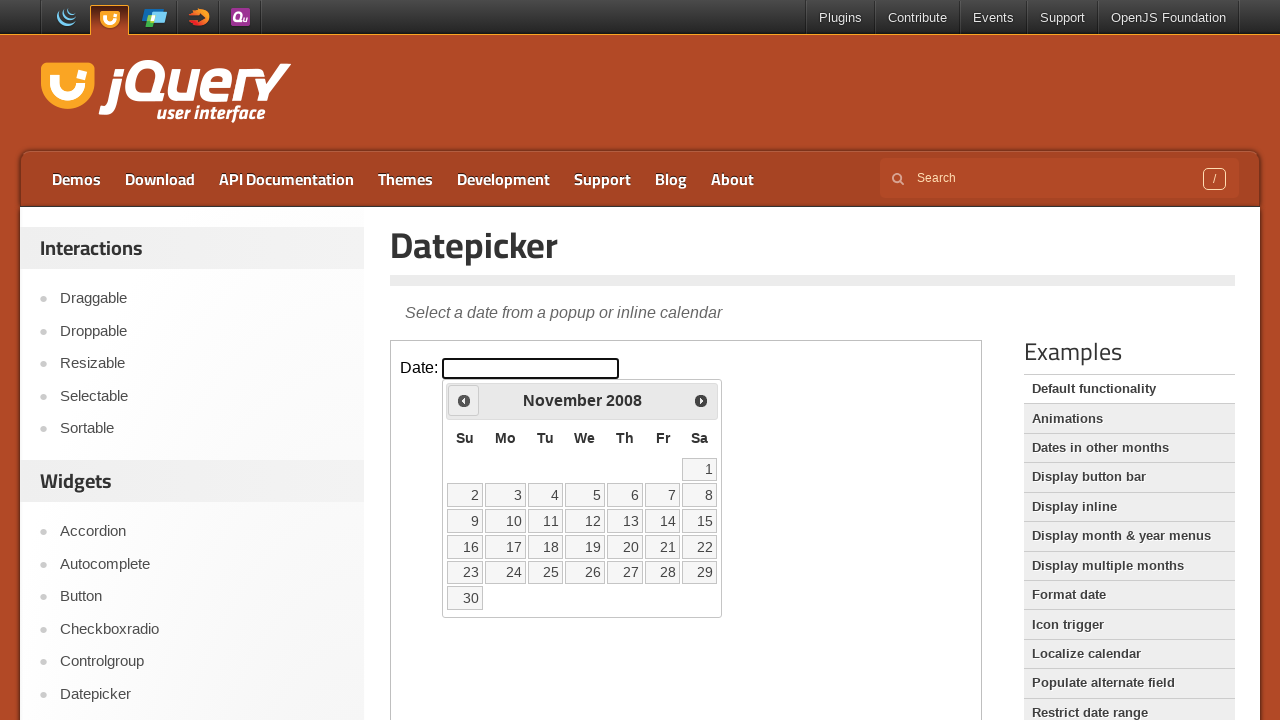

Clicked Previous button to navigate back (currently at November 2008) at (464, 400) on iframe >> nth=0 >> internal:control=enter-frame >> span:text('Prev')
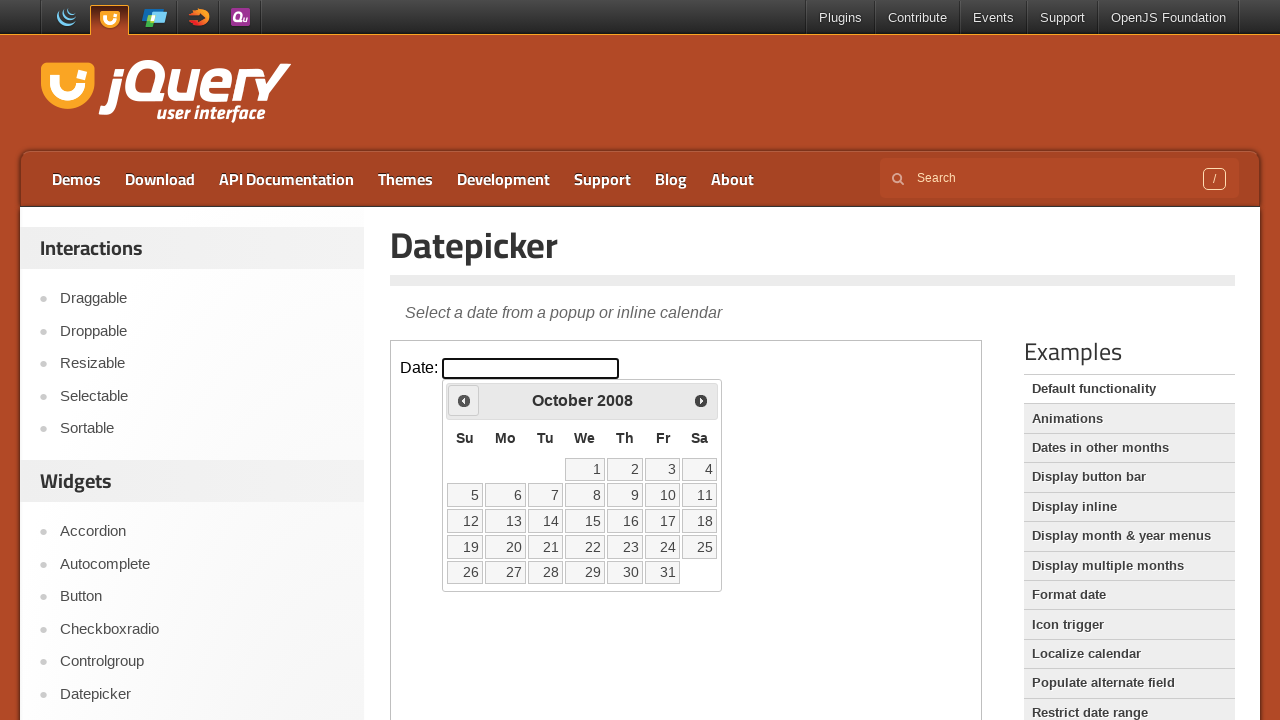

Retrieved current month: October
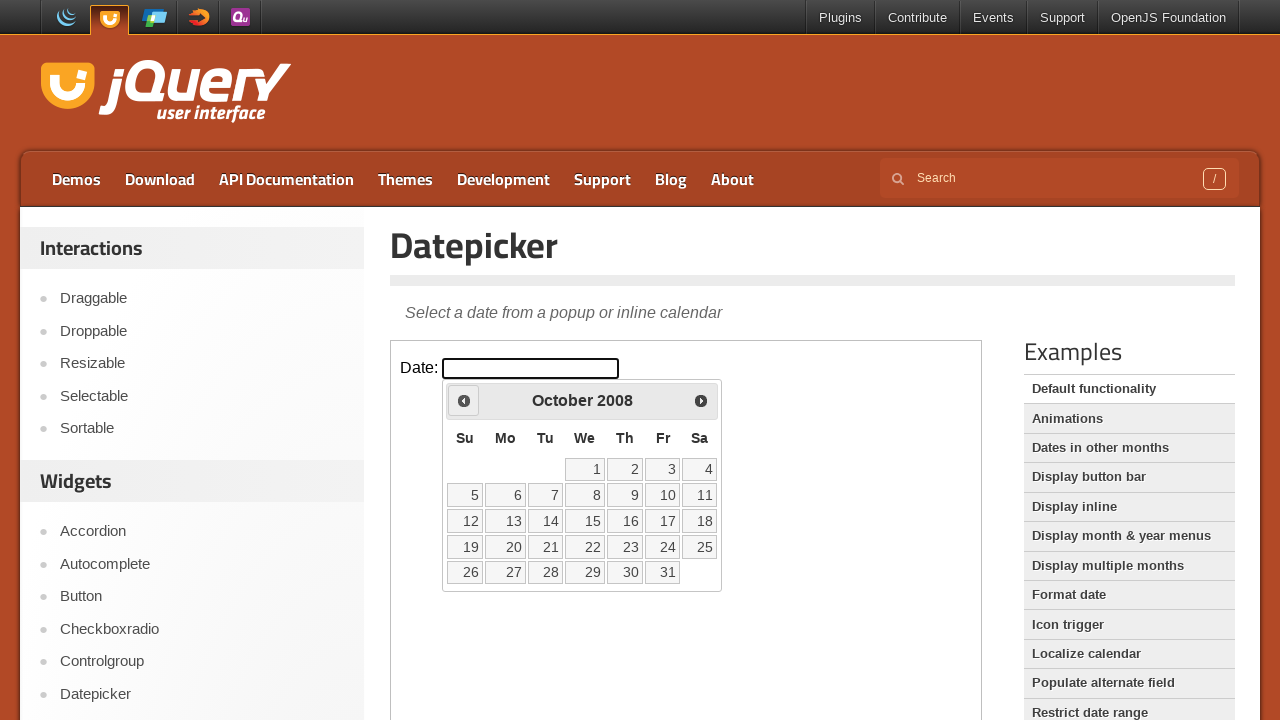

Retrieved current year: 2008
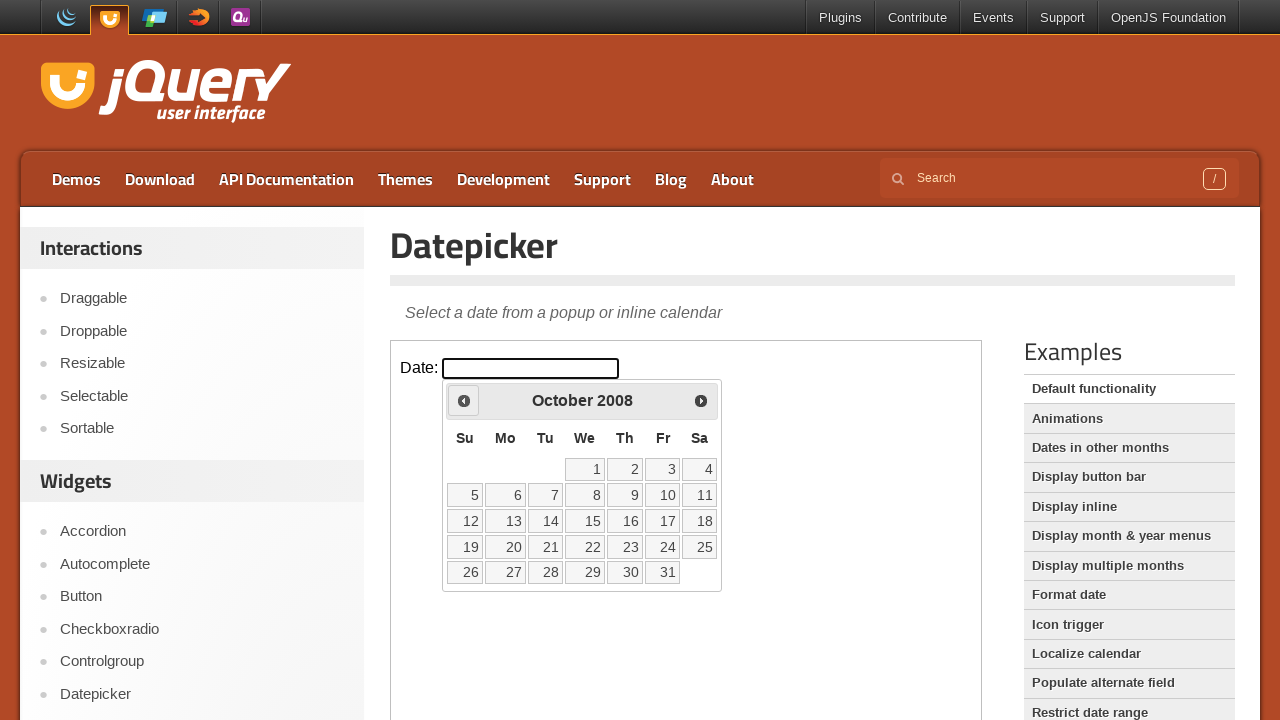

Clicked Previous button to navigate back (currently at October 2008) at (464, 400) on iframe >> nth=0 >> internal:control=enter-frame >> span:text('Prev')
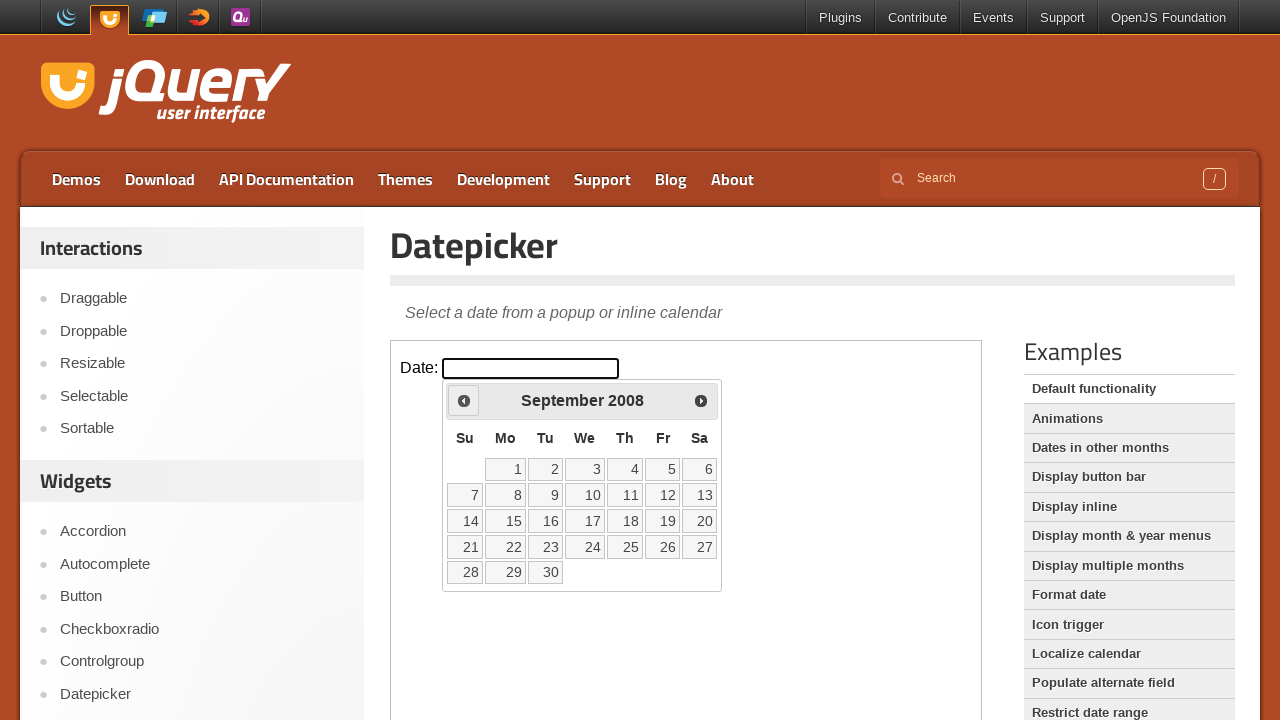

Retrieved current month: September
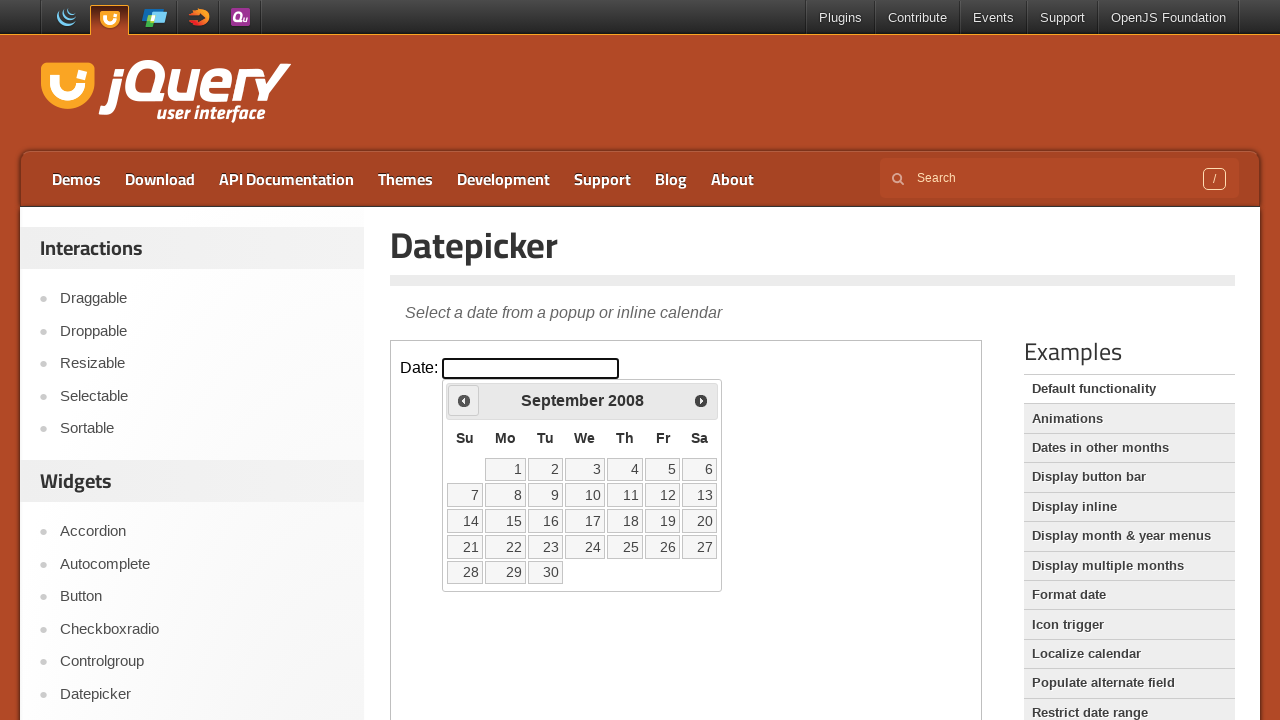

Retrieved current year: 2008
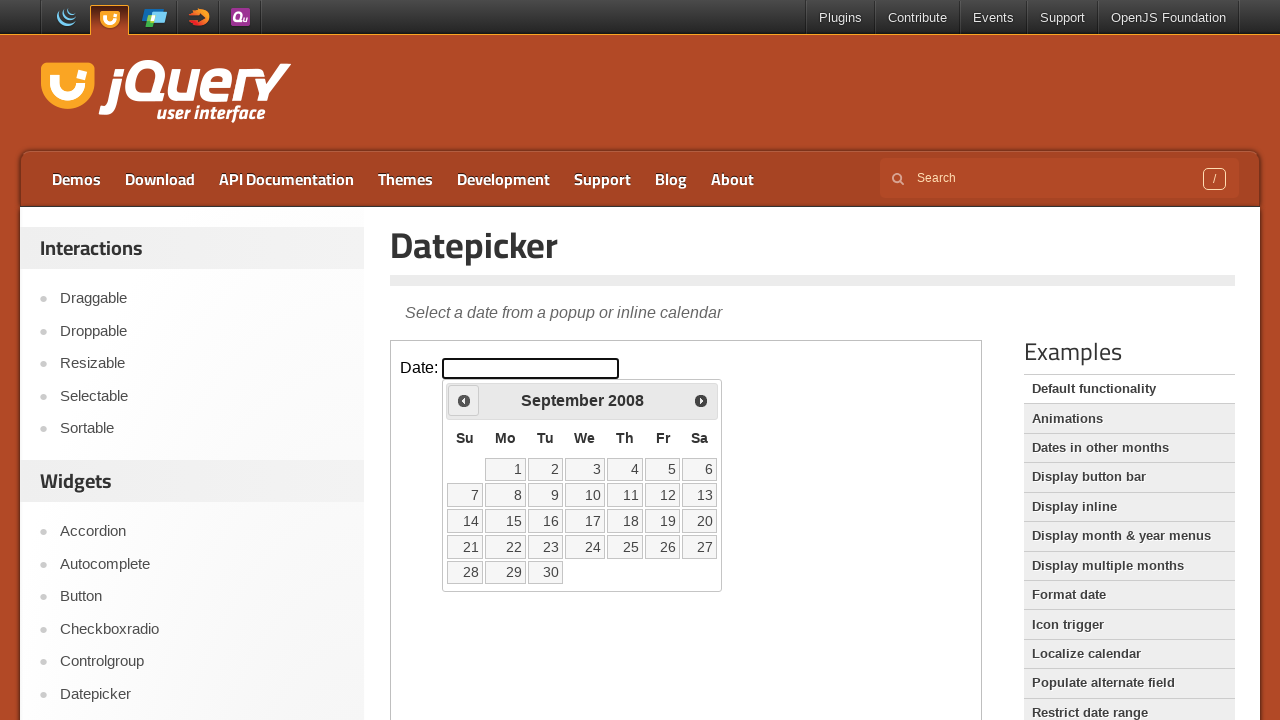

Clicked Previous button to navigate back (currently at September 2008) at (464, 400) on iframe >> nth=0 >> internal:control=enter-frame >> span:text('Prev')
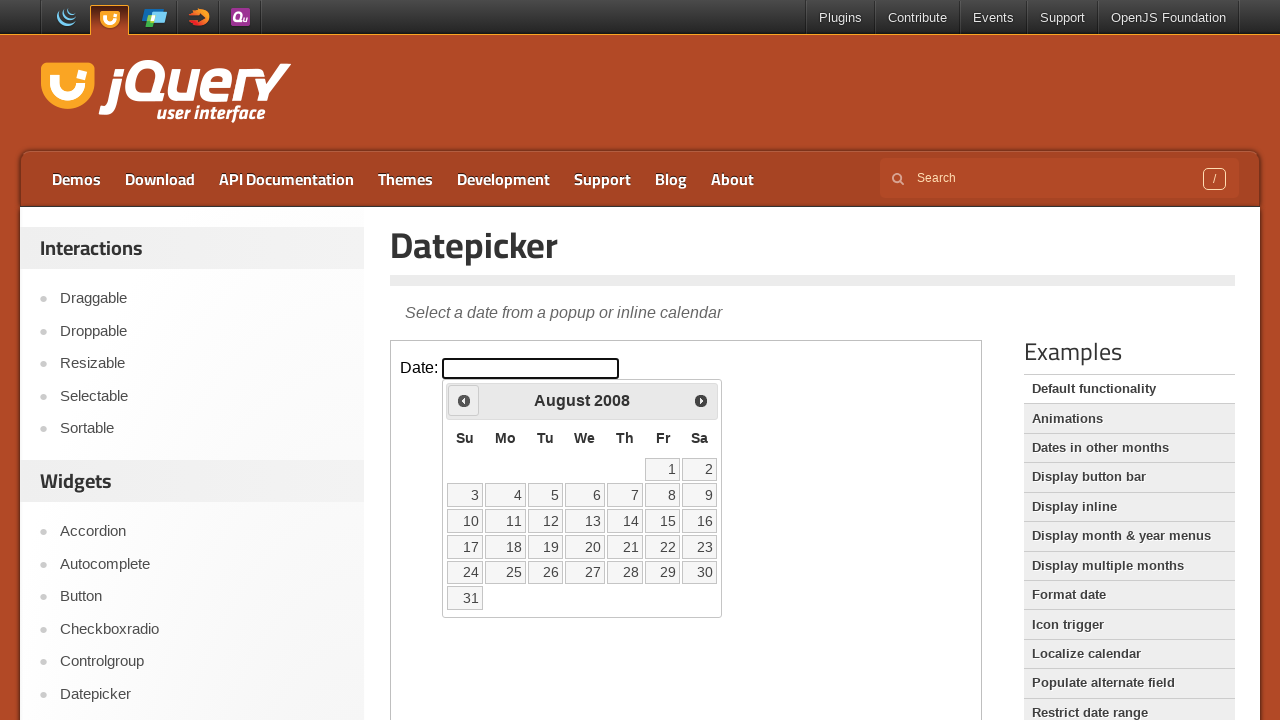

Retrieved current month: August
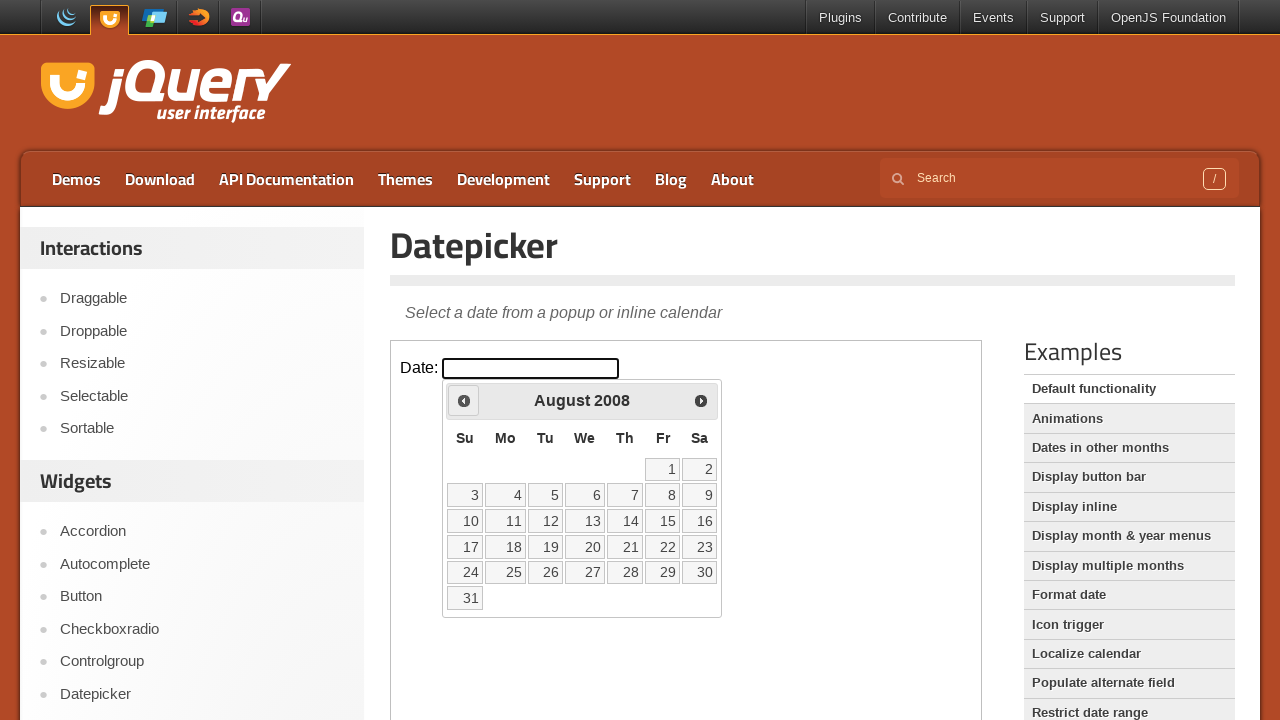

Retrieved current year: 2008
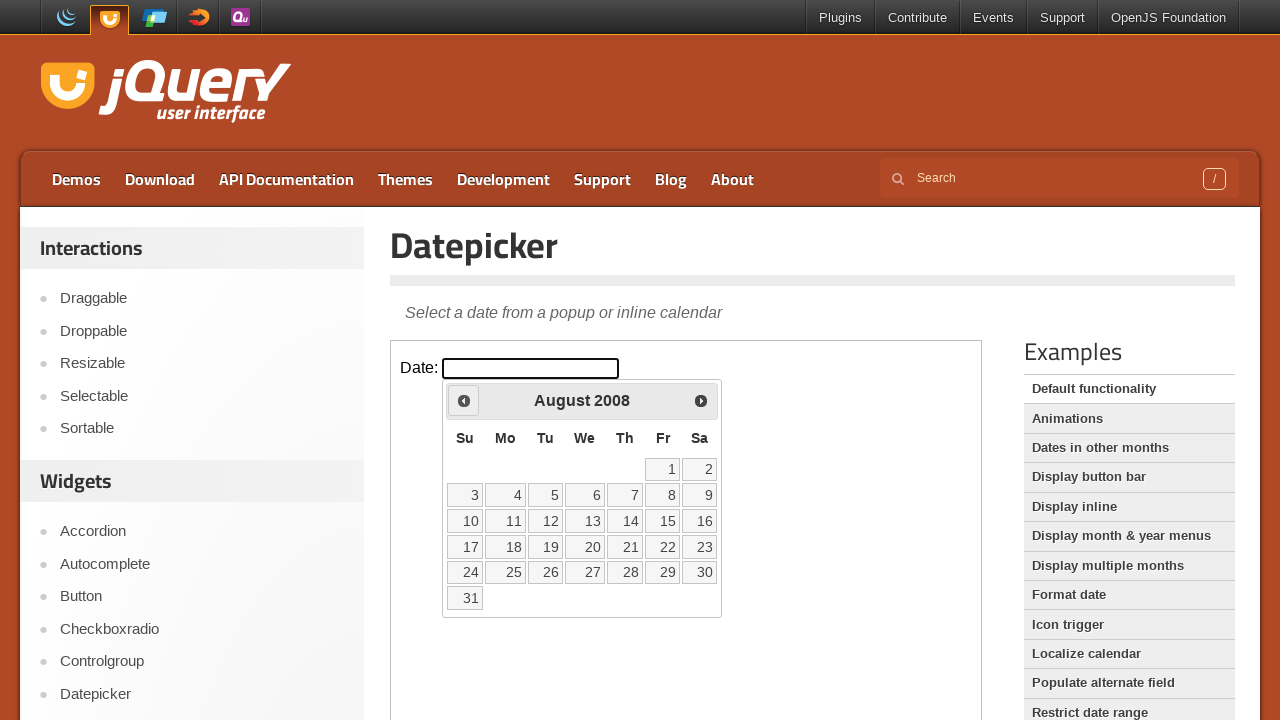

Clicked Previous button to navigate back (currently at August 2008) at (464, 400) on iframe >> nth=0 >> internal:control=enter-frame >> span:text('Prev')
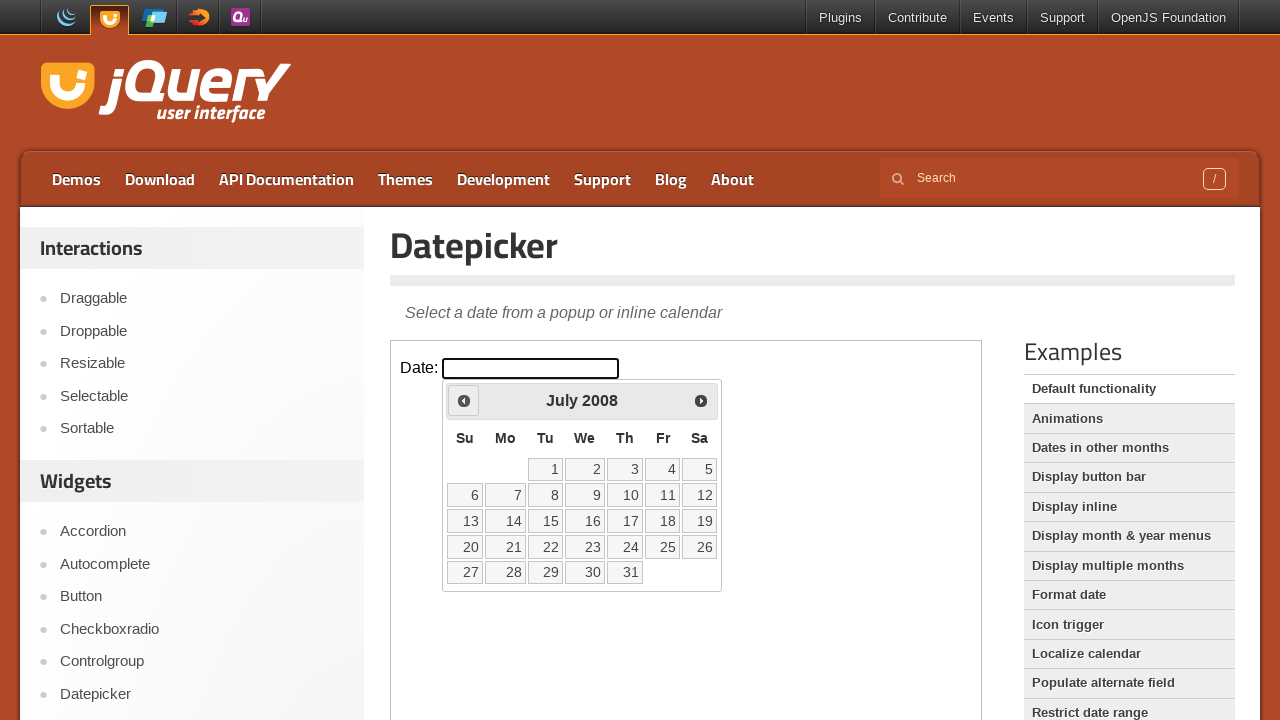

Retrieved current month: July
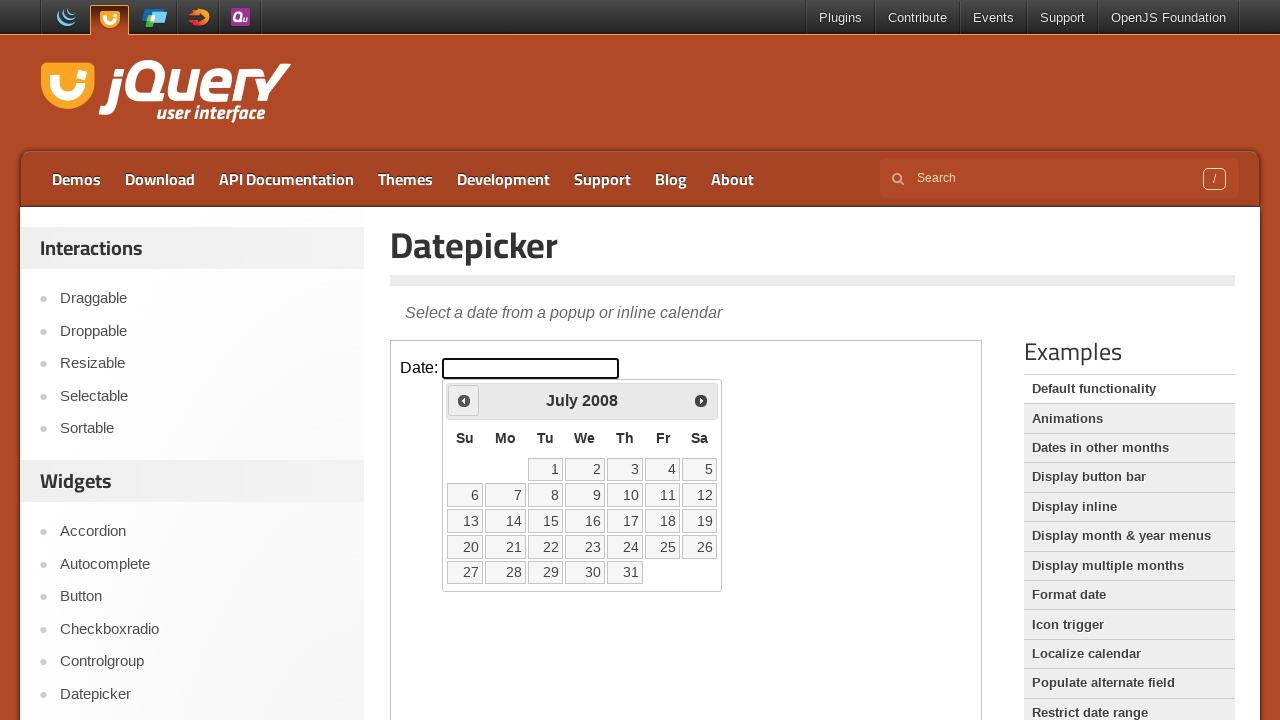

Retrieved current year: 2008
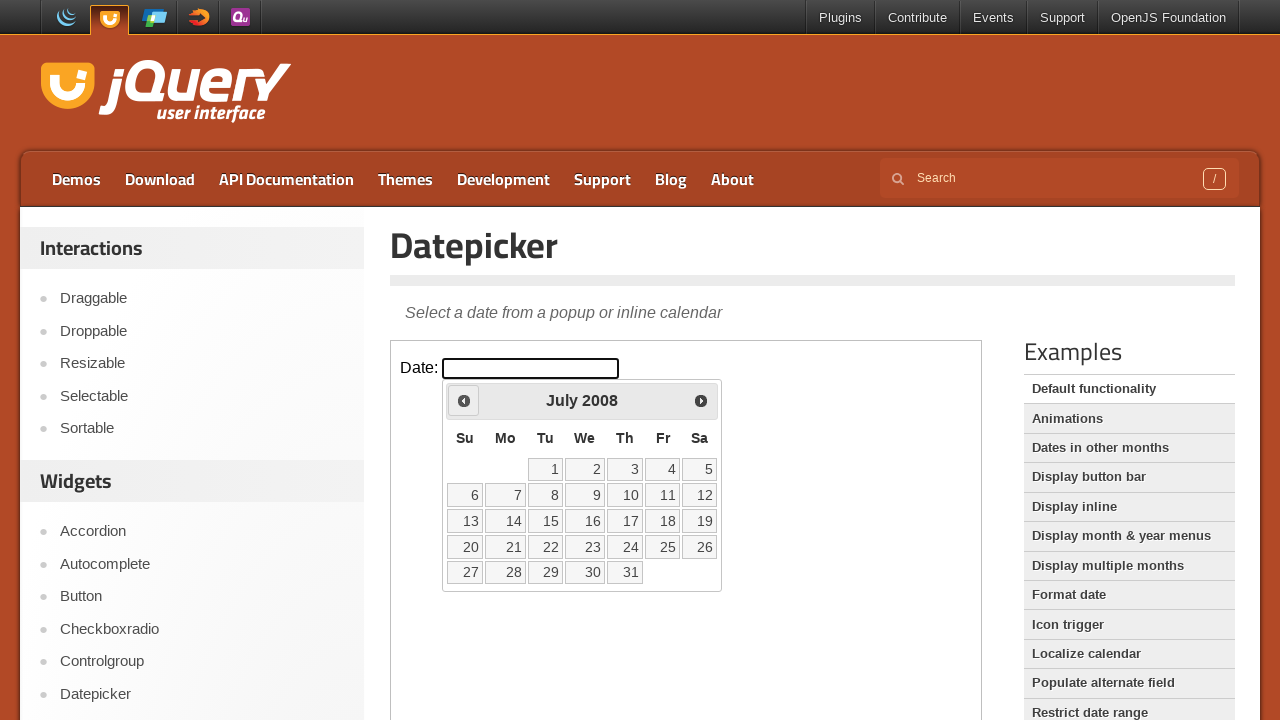

Clicked Previous button to navigate back (currently at July 2008) at (464, 400) on iframe >> nth=0 >> internal:control=enter-frame >> span:text('Prev')
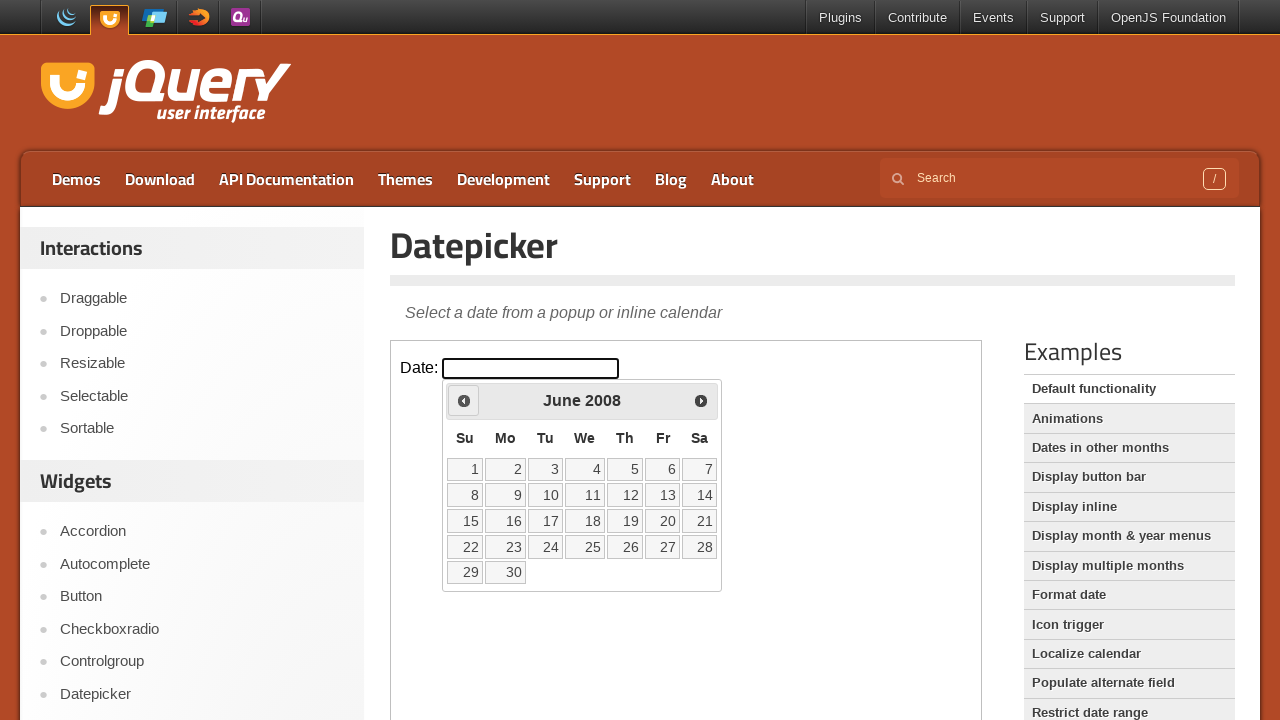

Retrieved current month: June
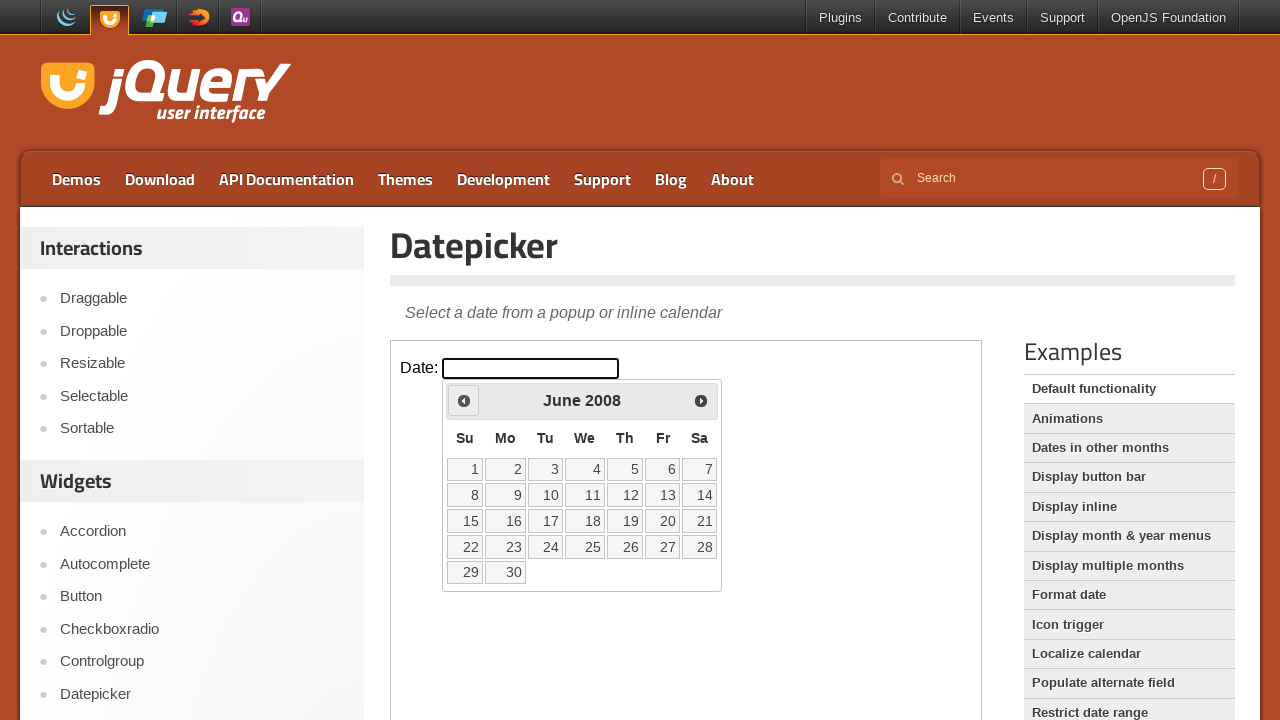

Retrieved current year: 2008
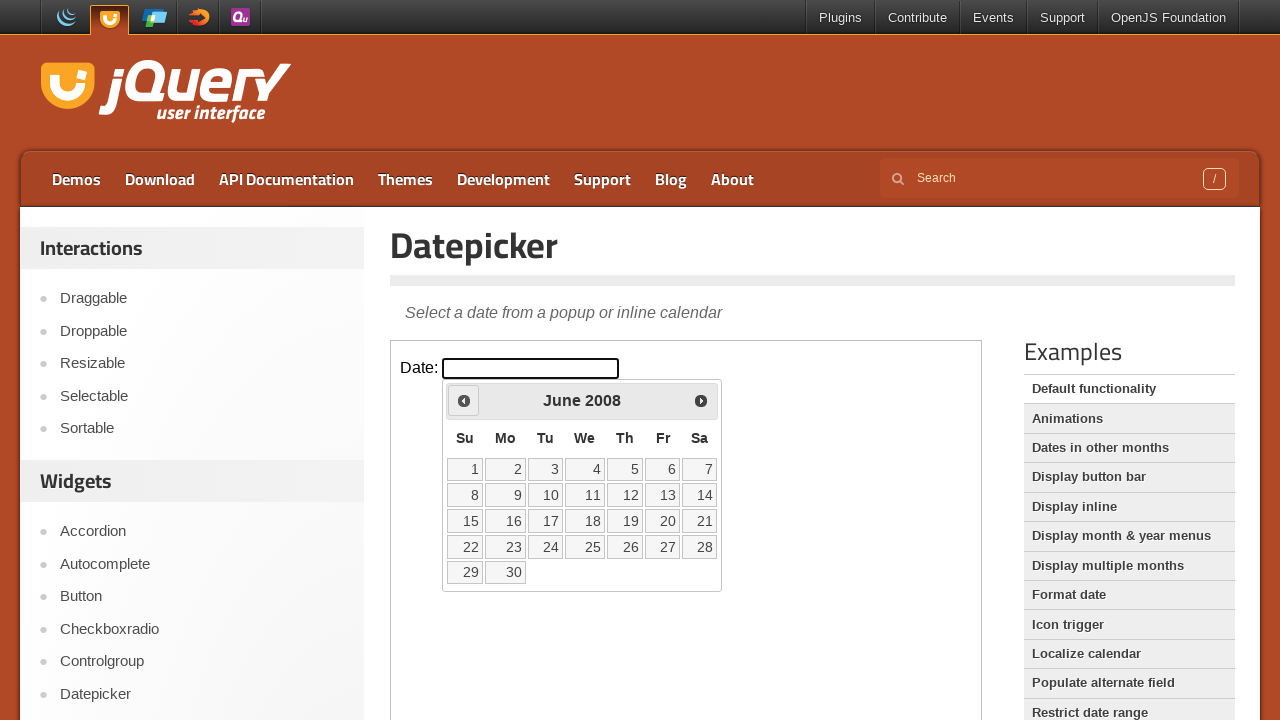

Clicked Previous button to navigate back (currently at June 2008) at (464, 400) on iframe >> nth=0 >> internal:control=enter-frame >> span:text('Prev')
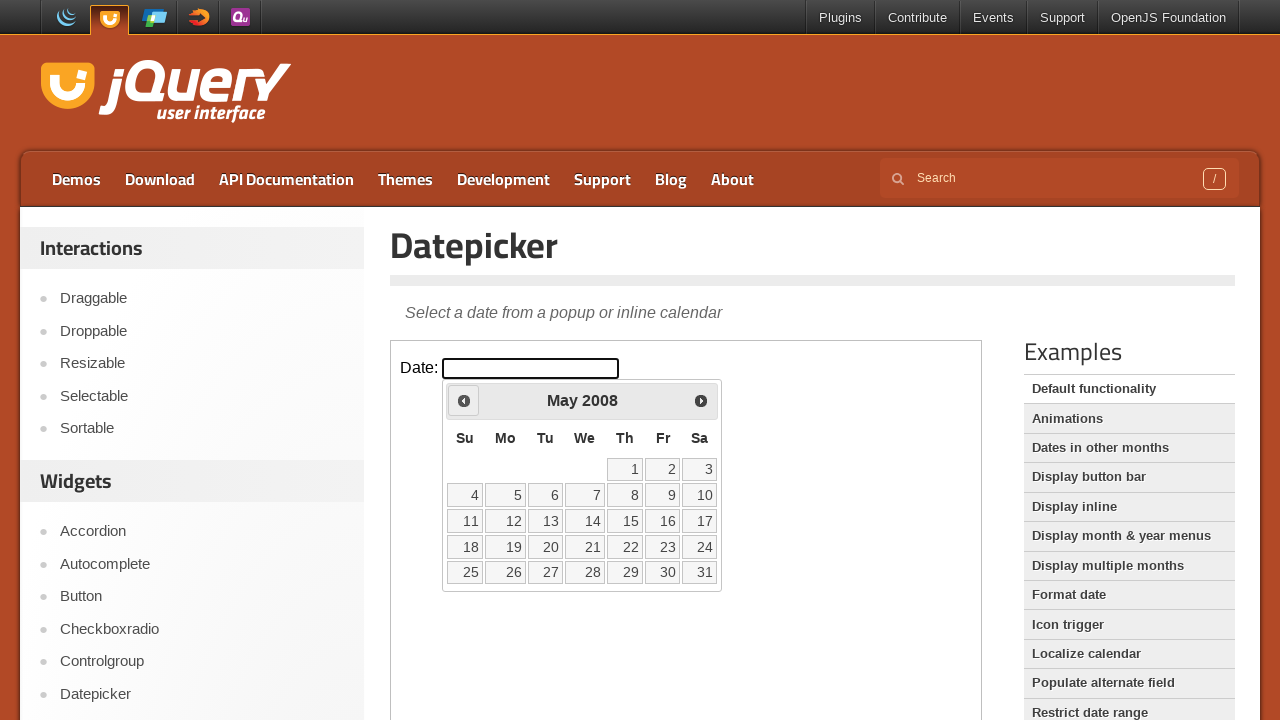

Retrieved current month: May
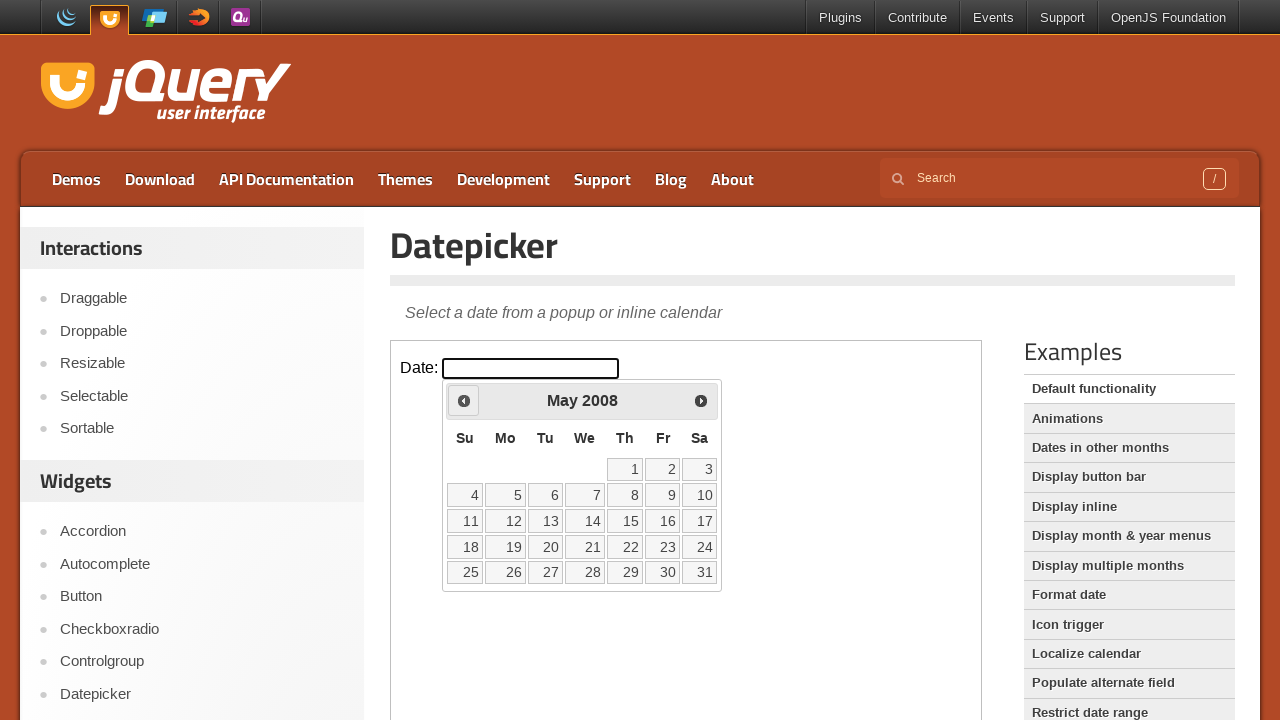

Retrieved current year: 2008
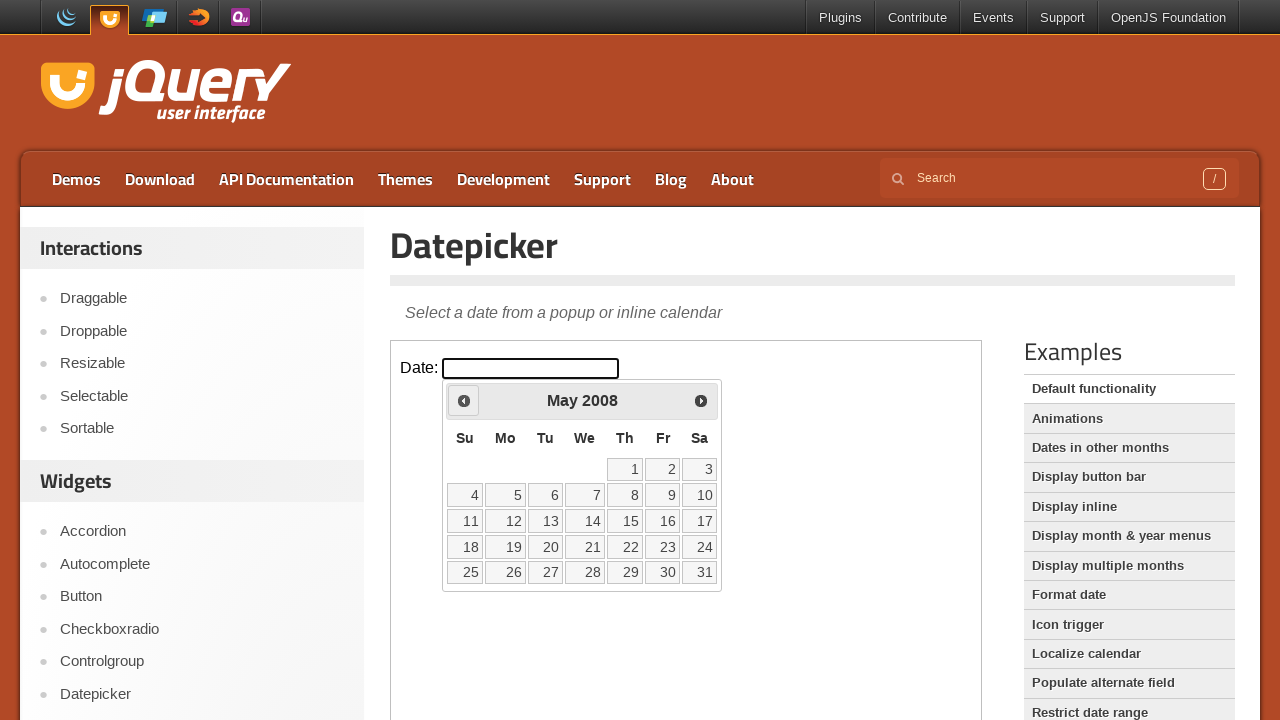

Clicked Previous button to navigate back (currently at May 2008) at (464, 400) on iframe >> nth=0 >> internal:control=enter-frame >> span:text('Prev')
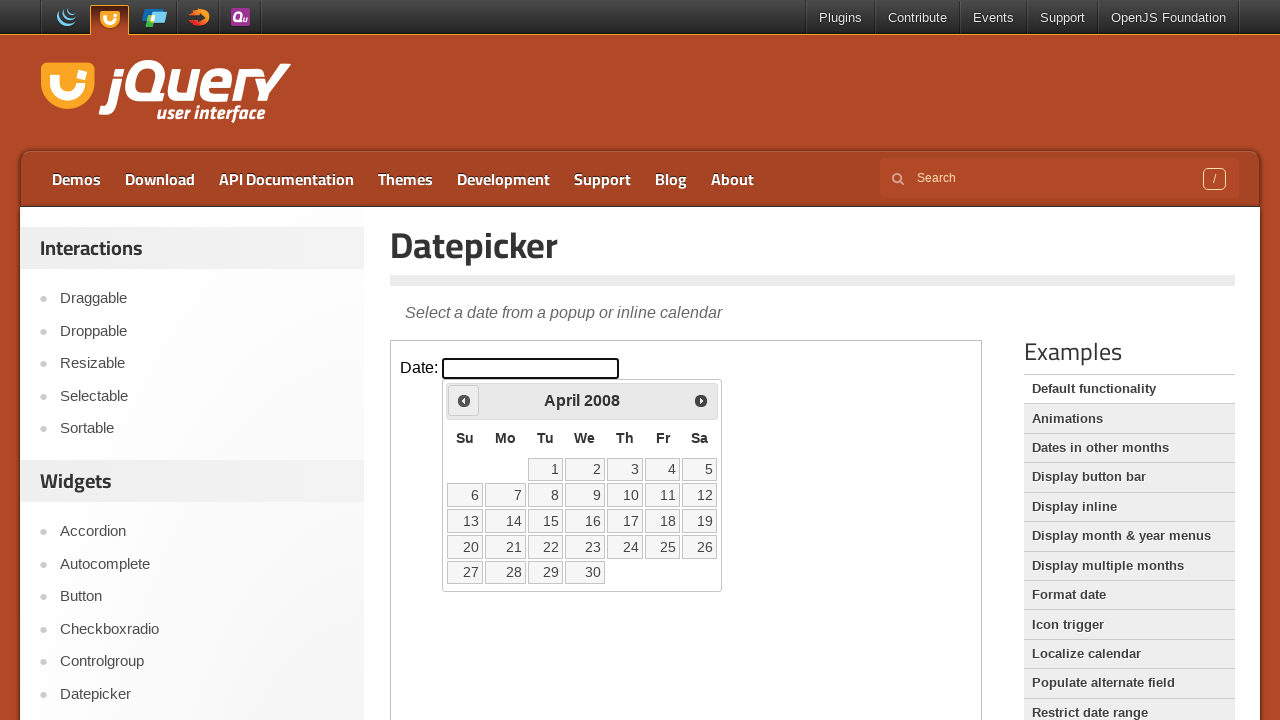

Retrieved current month: April
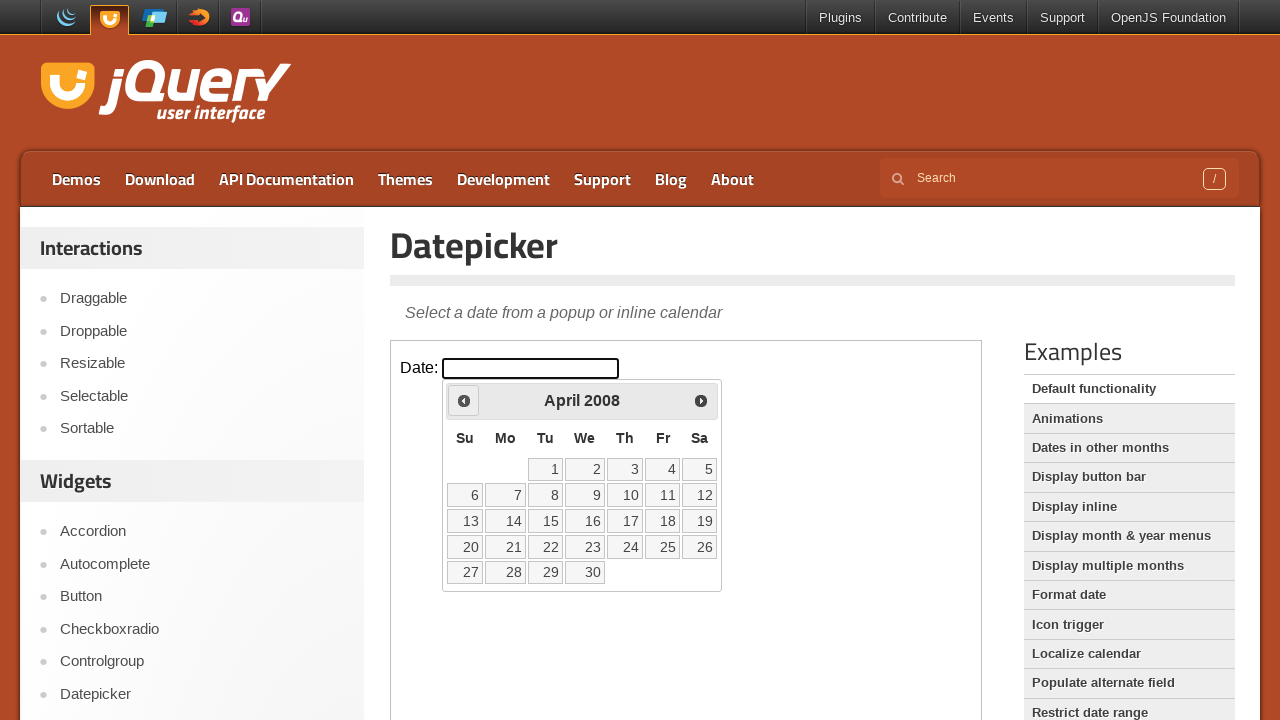

Retrieved current year: 2008
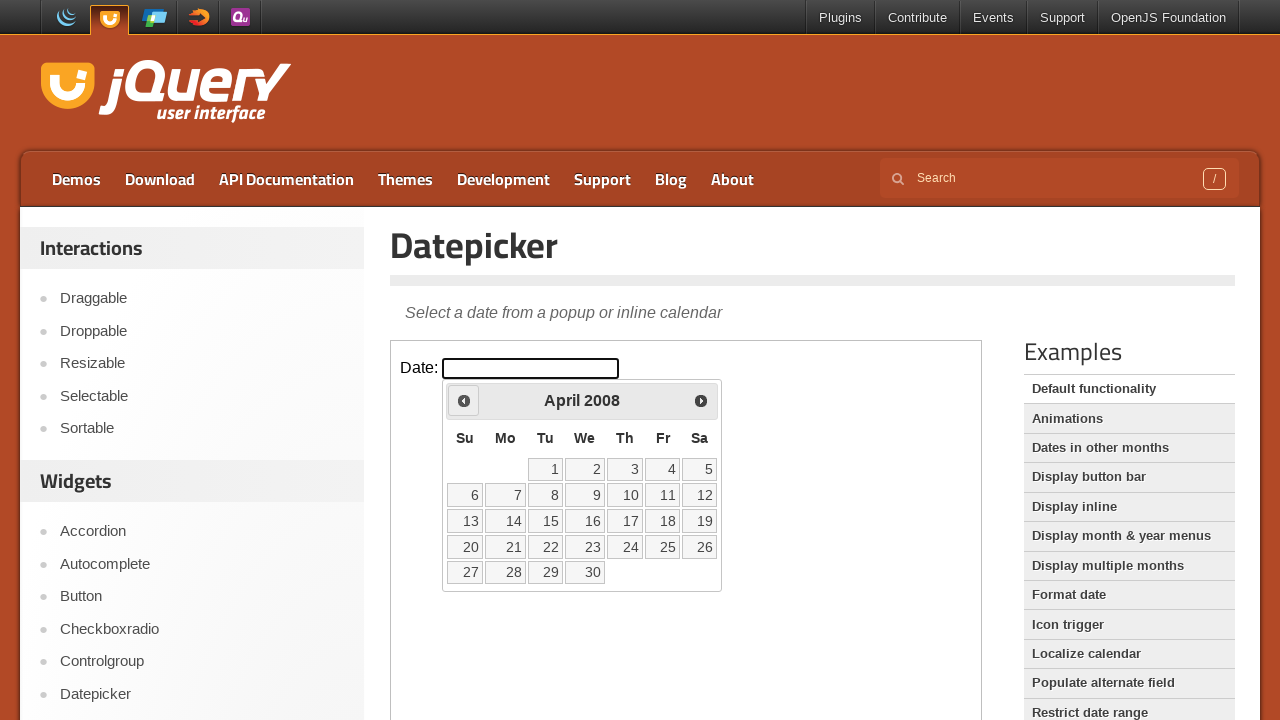

Clicked Previous button to navigate back (currently at April 2008) at (464, 400) on iframe >> nth=0 >> internal:control=enter-frame >> span:text('Prev')
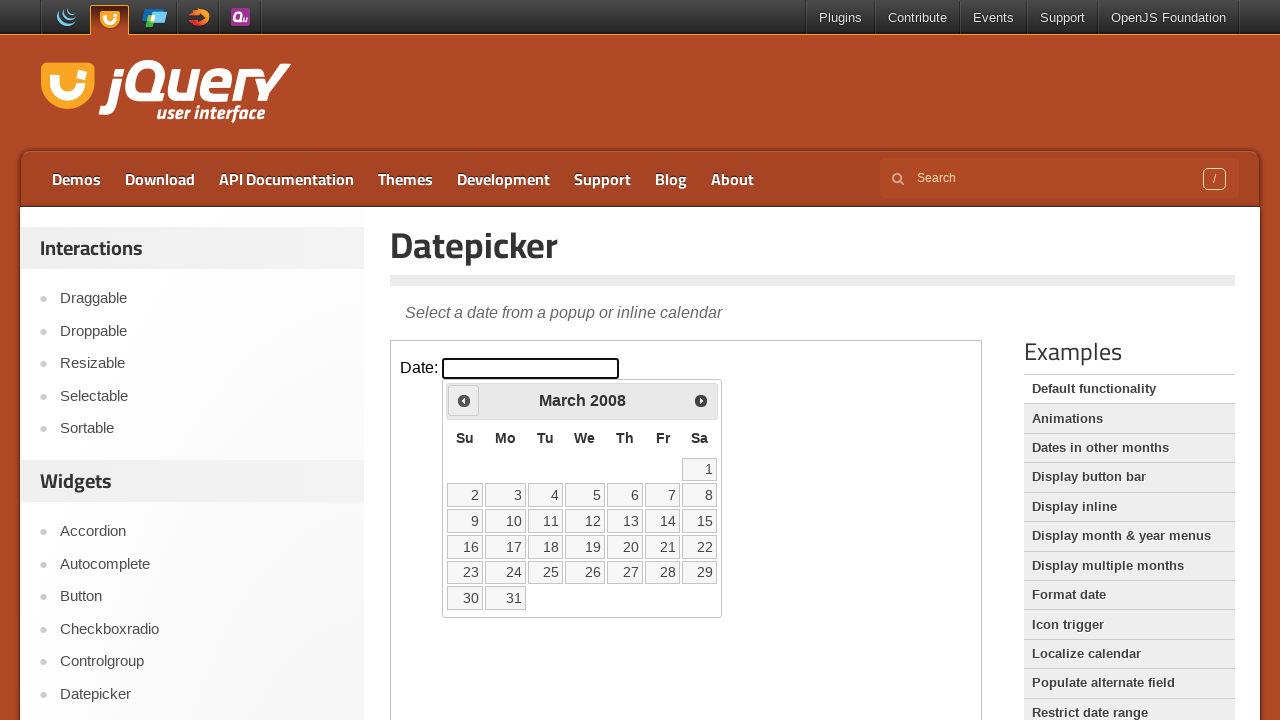

Retrieved current month: March
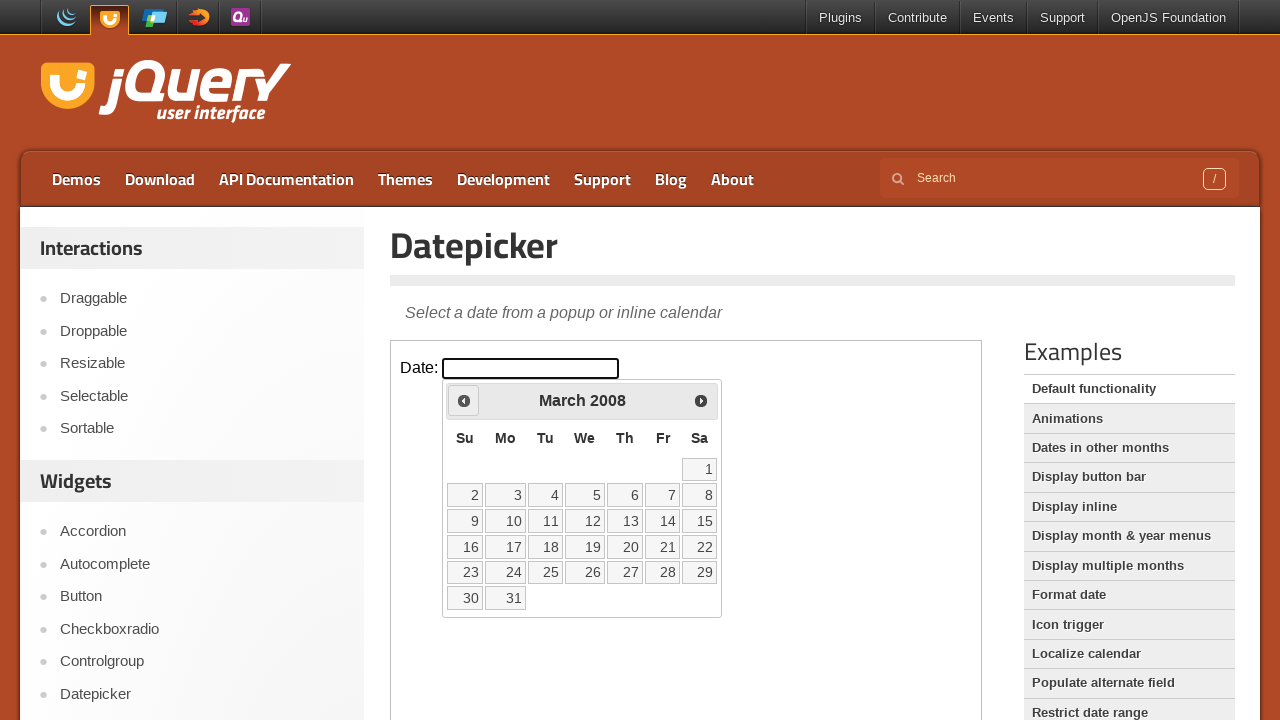

Retrieved current year: 2008
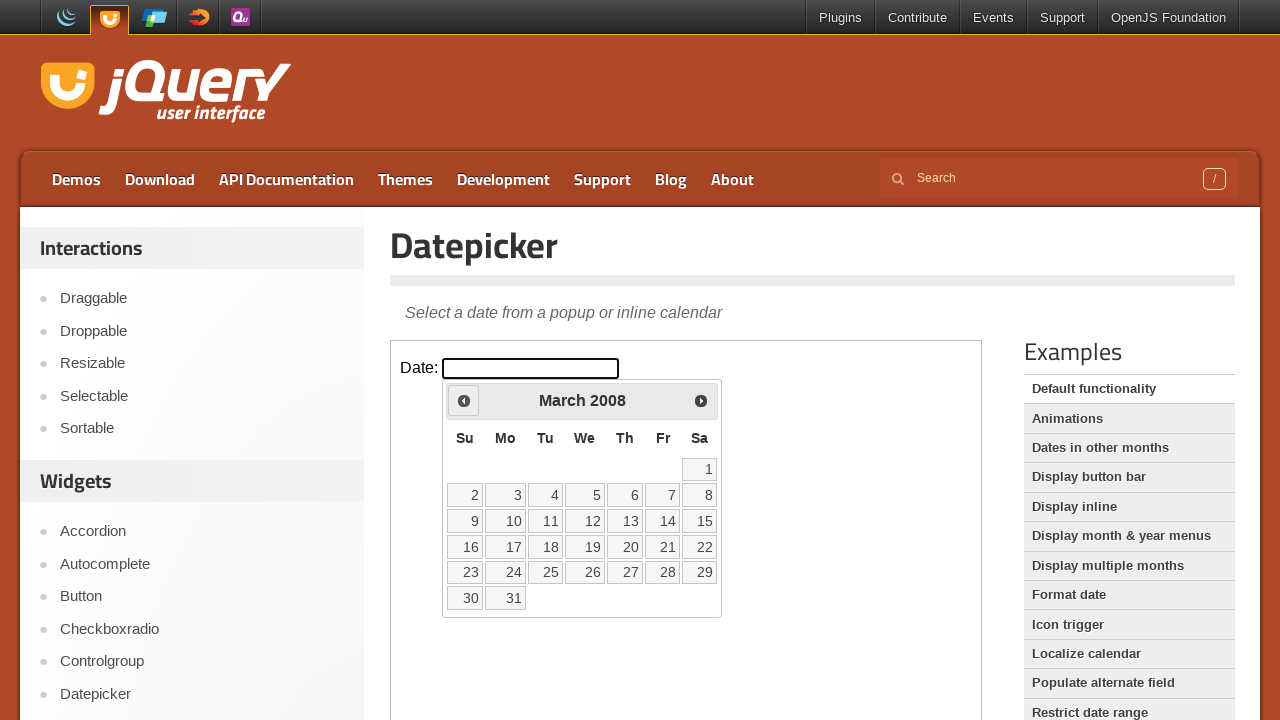

Clicked Previous button to navigate back (currently at March 2008) at (464, 400) on iframe >> nth=0 >> internal:control=enter-frame >> span:text('Prev')
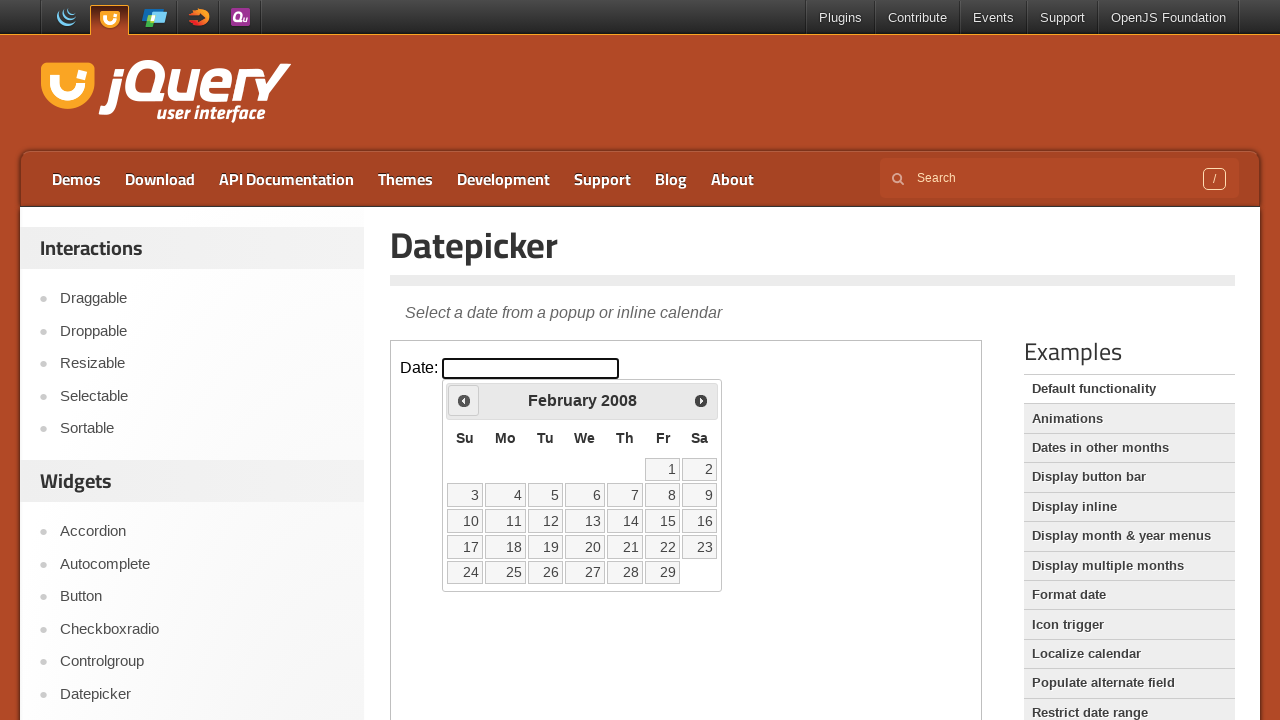

Retrieved current month: February
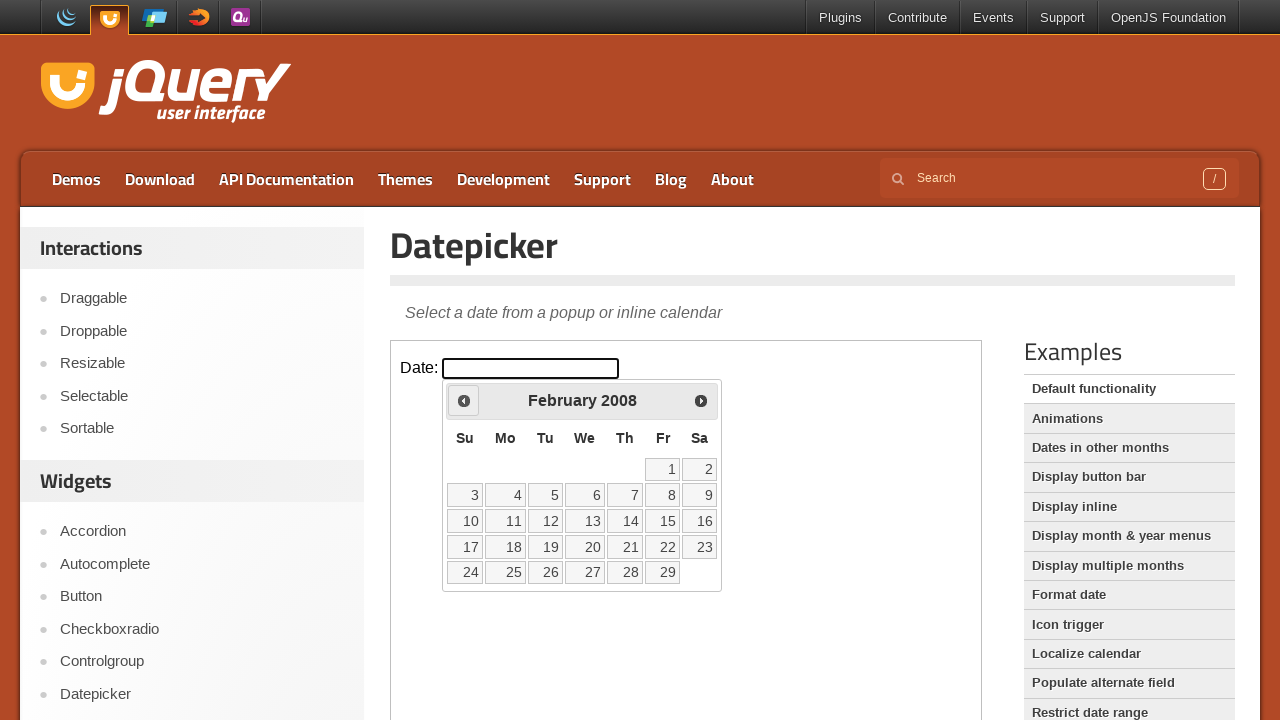

Retrieved current year: 2008
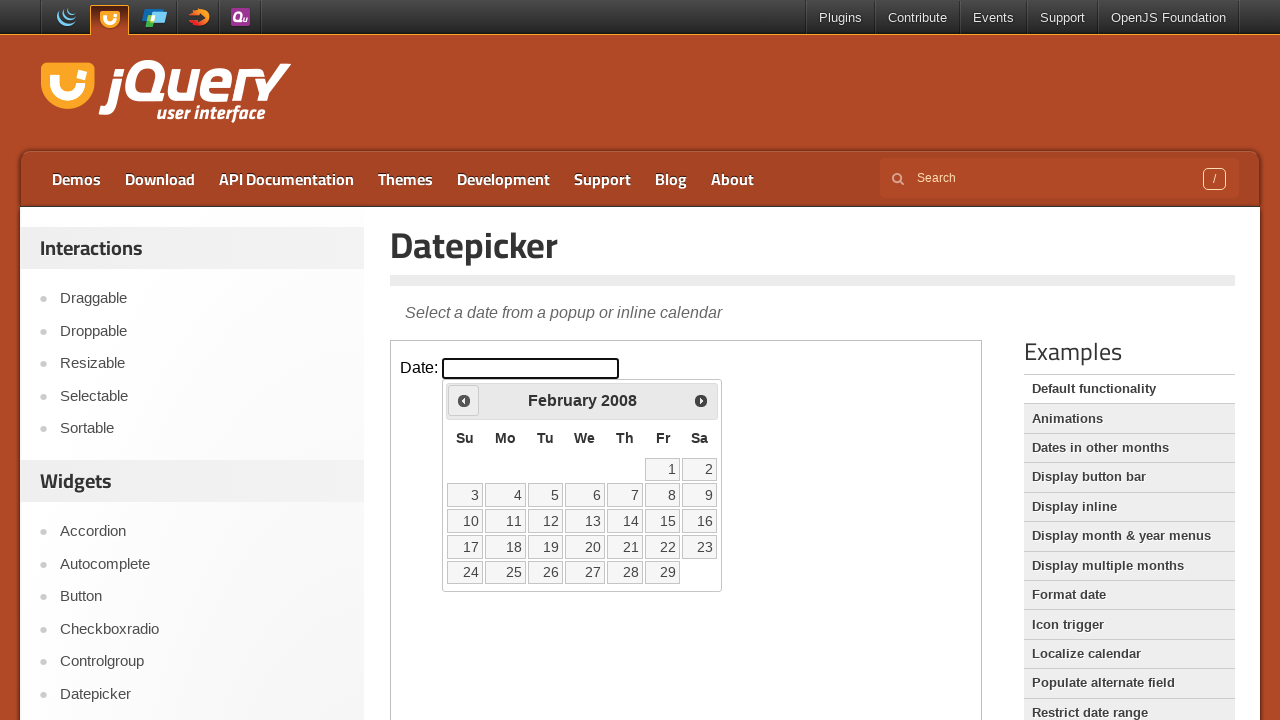

Clicked Previous button to navigate back (currently at February 2008) at (464, 400) on iframe >> nth=0 >> internal:control=enter-frame >> span:text('Prev')
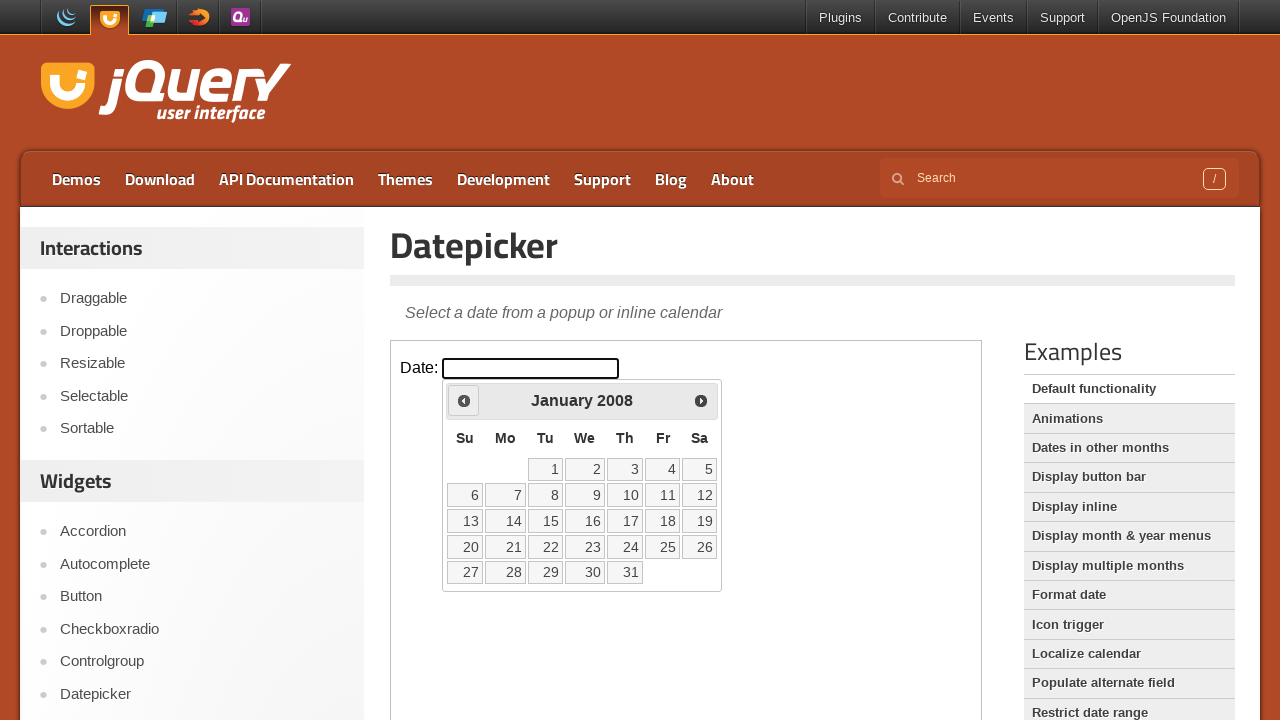

Retrieved current month: January
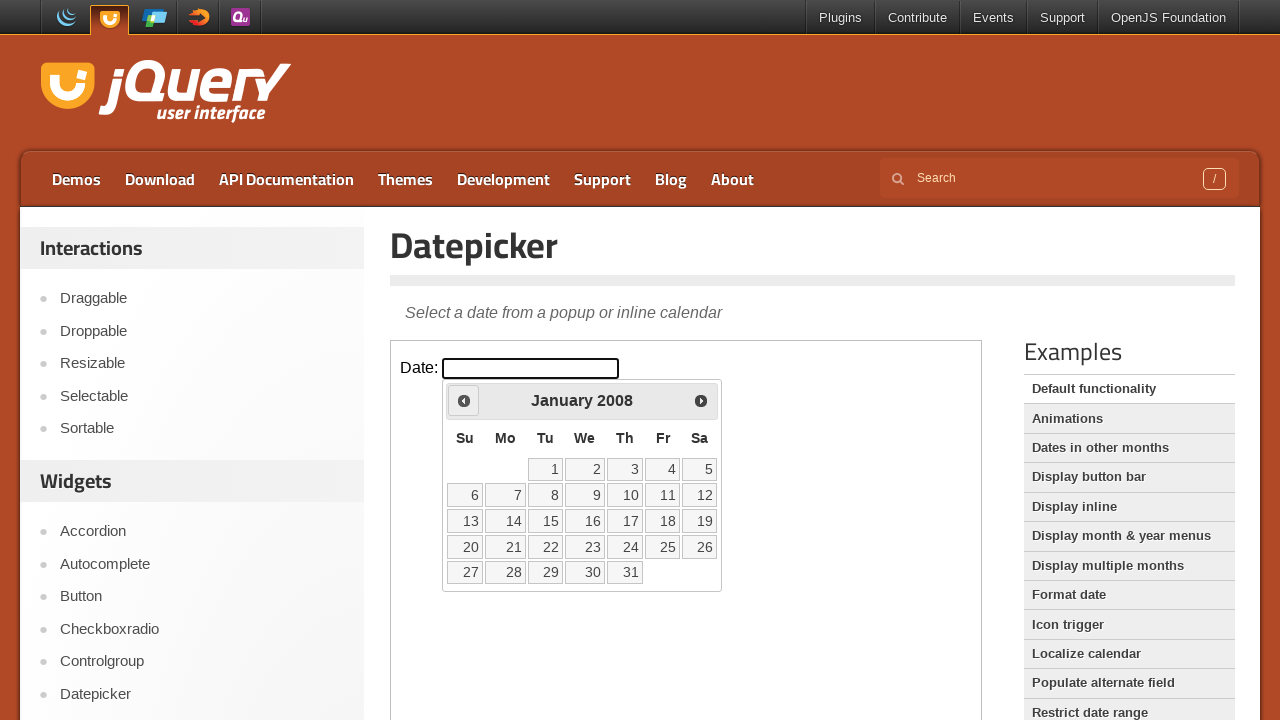

Retrieved current year: 2008
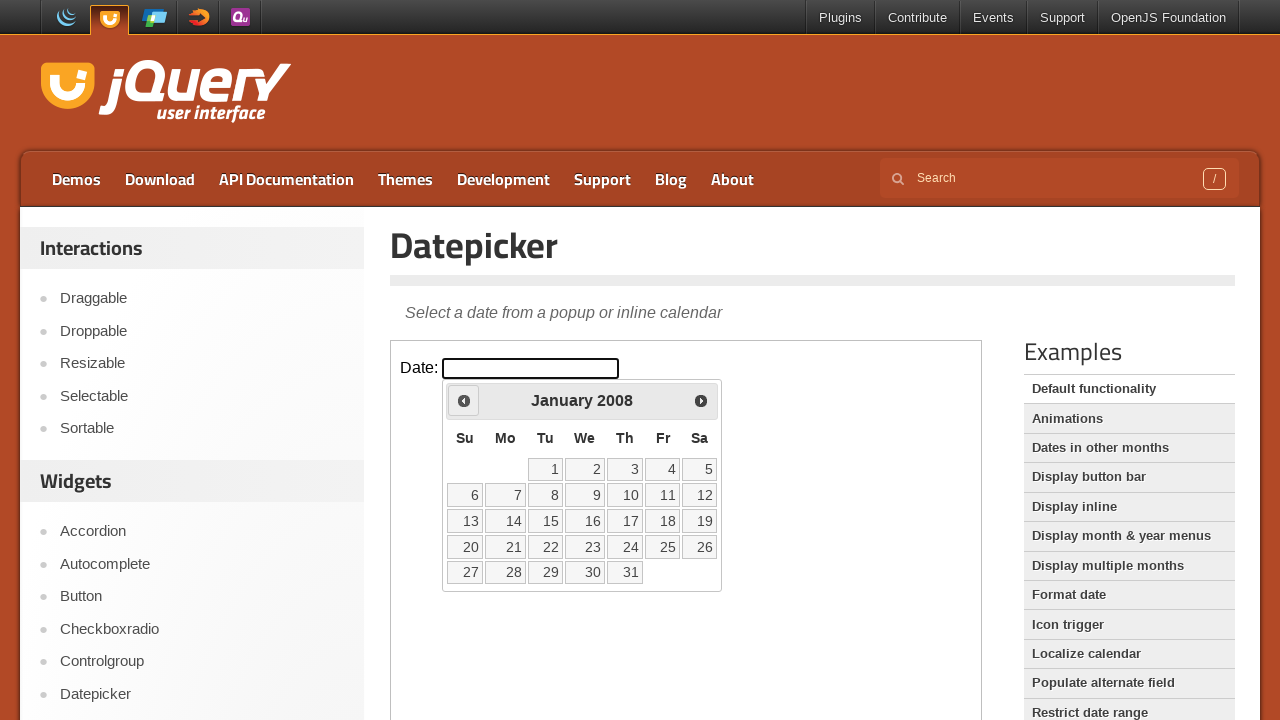

Clicked Previous button to navigate back (currently at January 2008) at (464, 400) on iframe >> nth=0 >> internal:control=enter-frame >> span:text('Prev')
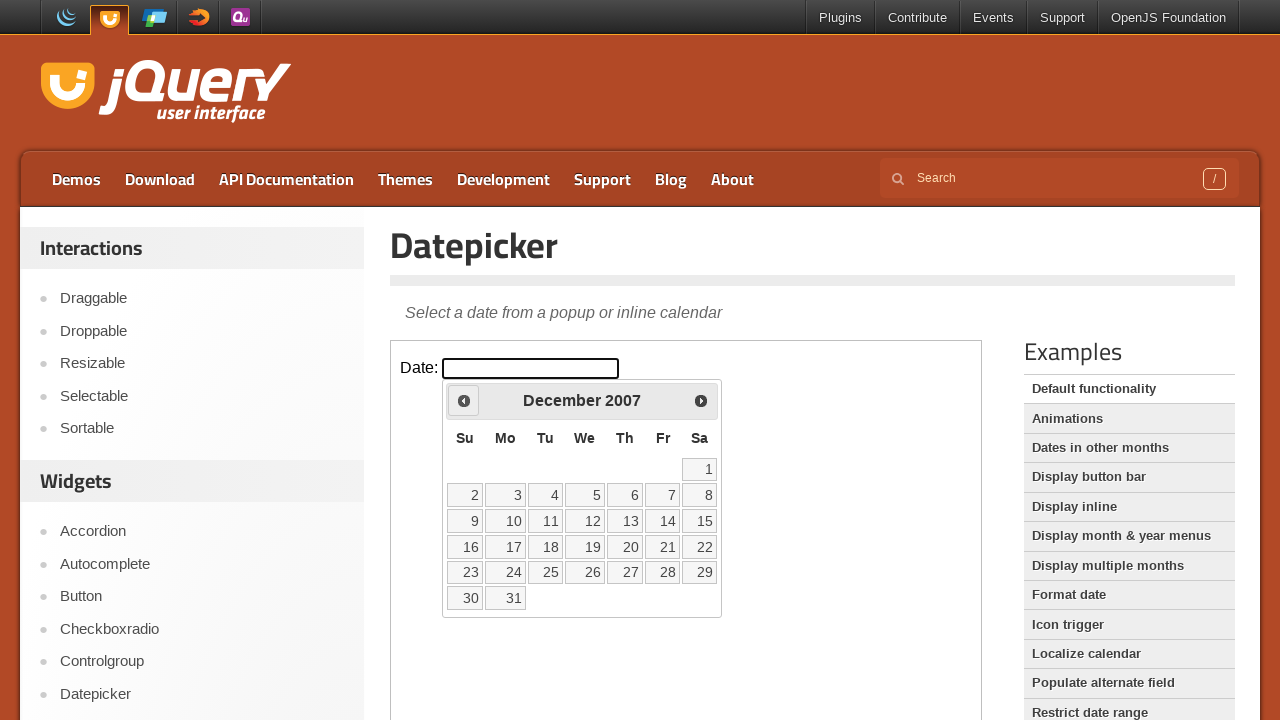

Retrieved current month: December
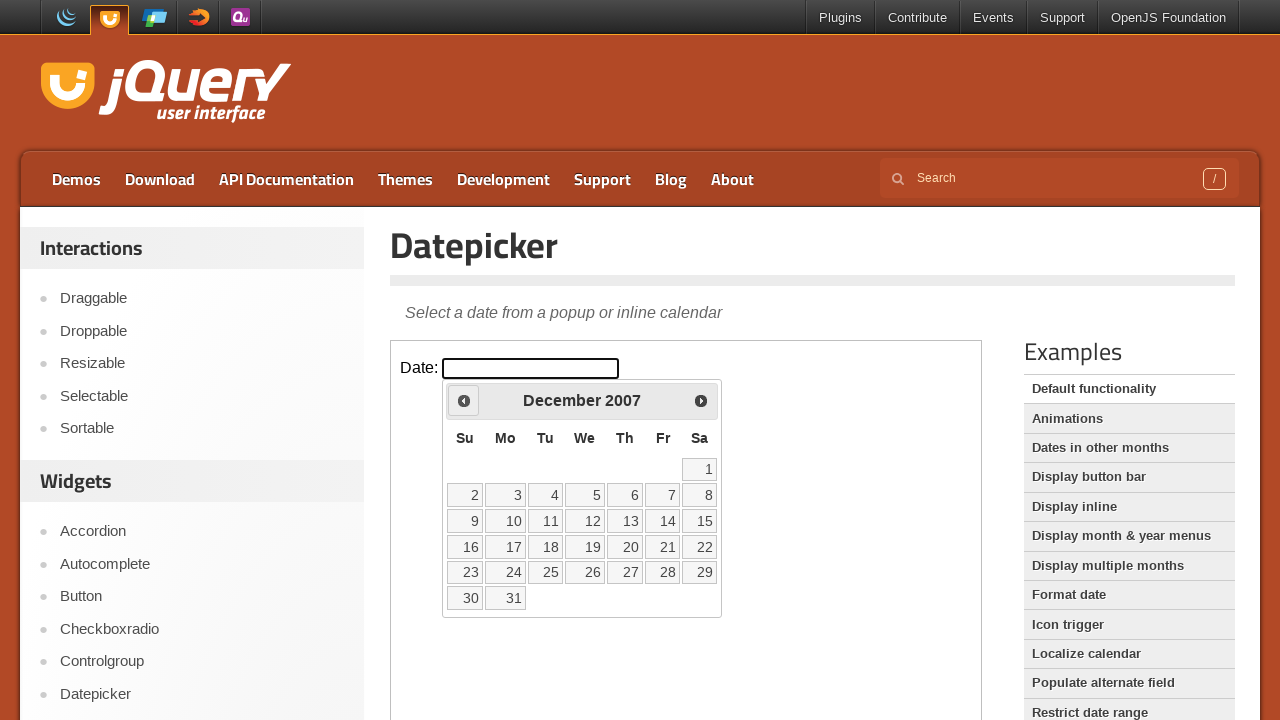

Retrieved current year: 2007
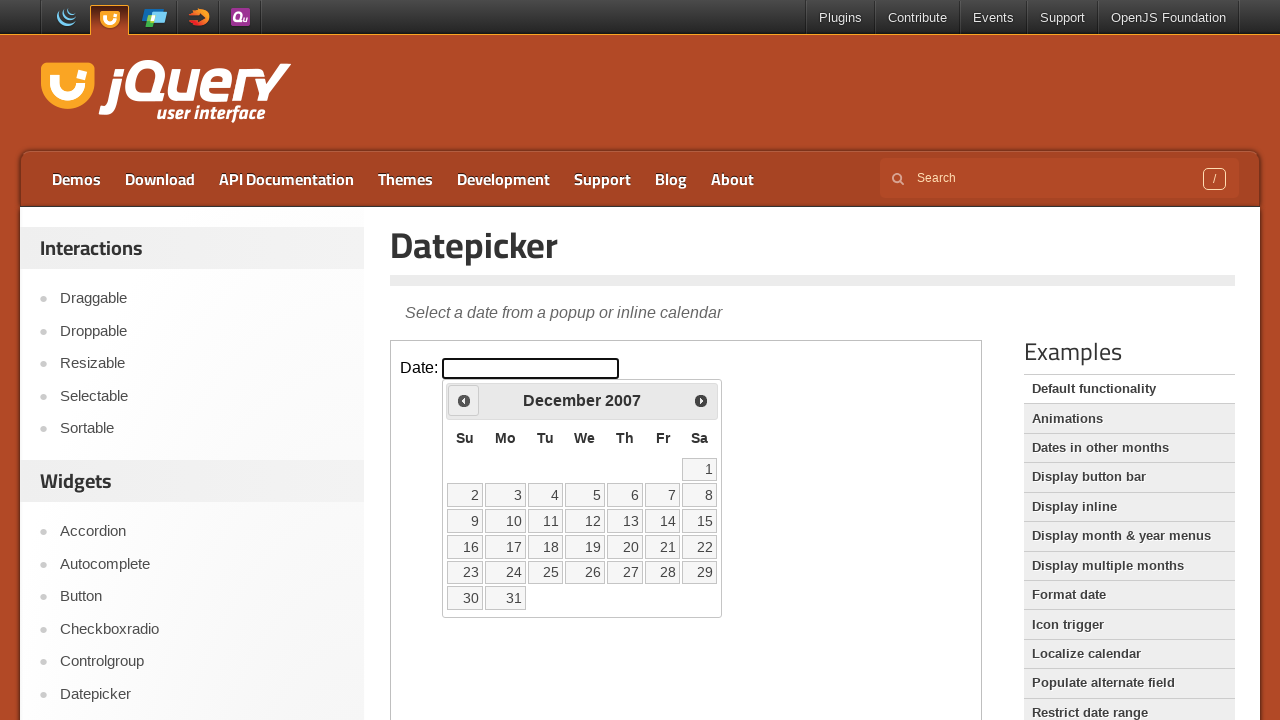

Clicked Previous button to navigate back (currently at December 2007) at (464, 400) on iframe >> nth=0 >> internal:control=enter-frame >> span:text('Prev')
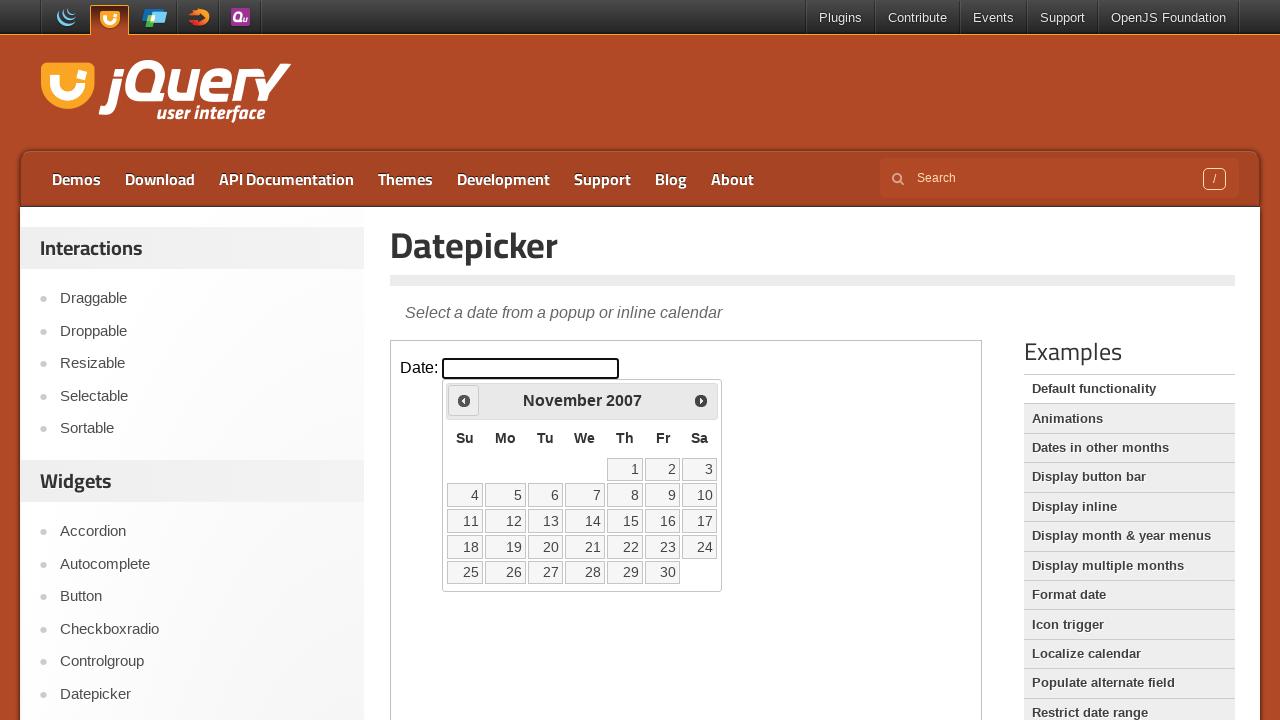

Retrieved current month: November
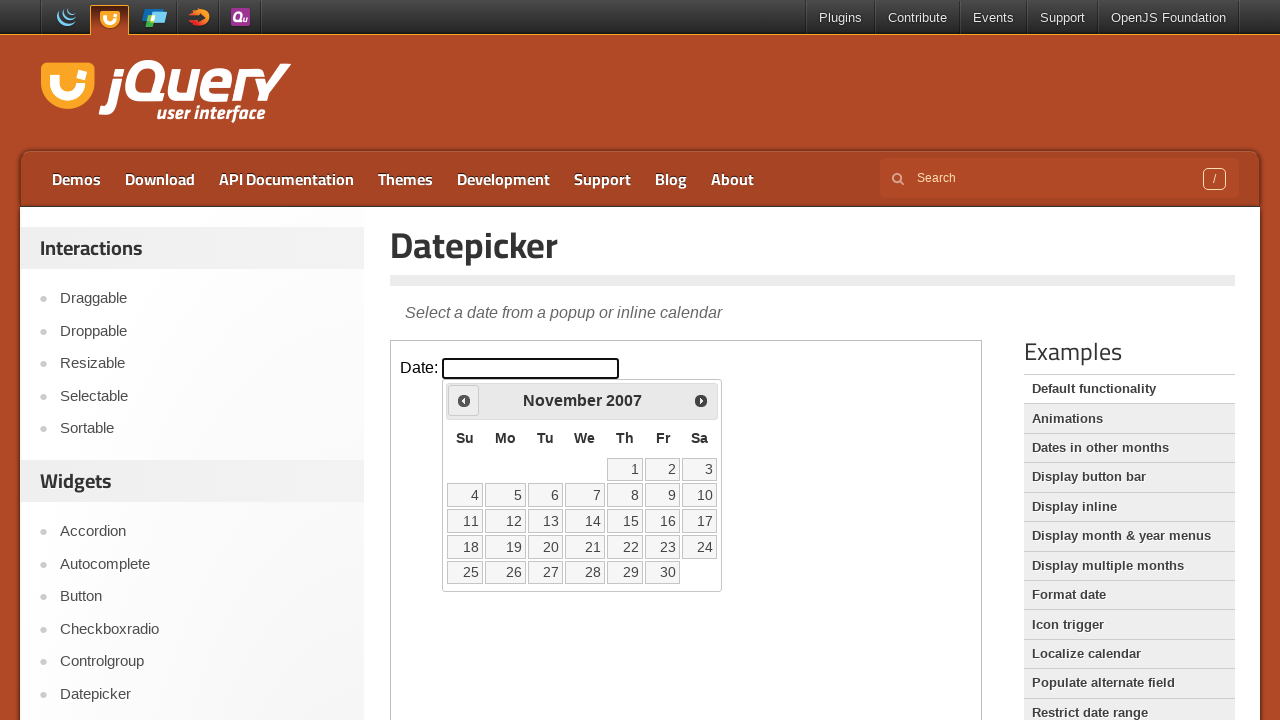

Retrieved current year: 2007
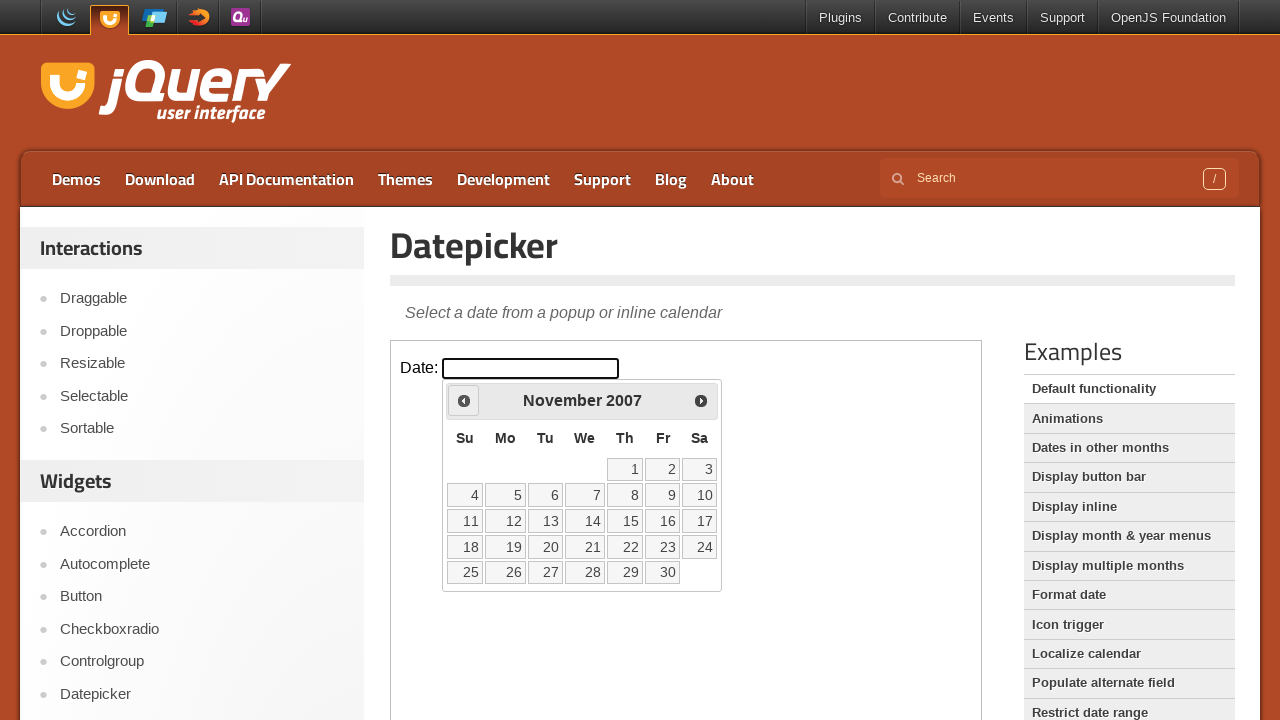

Clicked Previous button to navigate back (currently at November 2007) at (464, 400) on iframe >> nth=0 >> internal:control=enter-frame >> span:text('Prev')
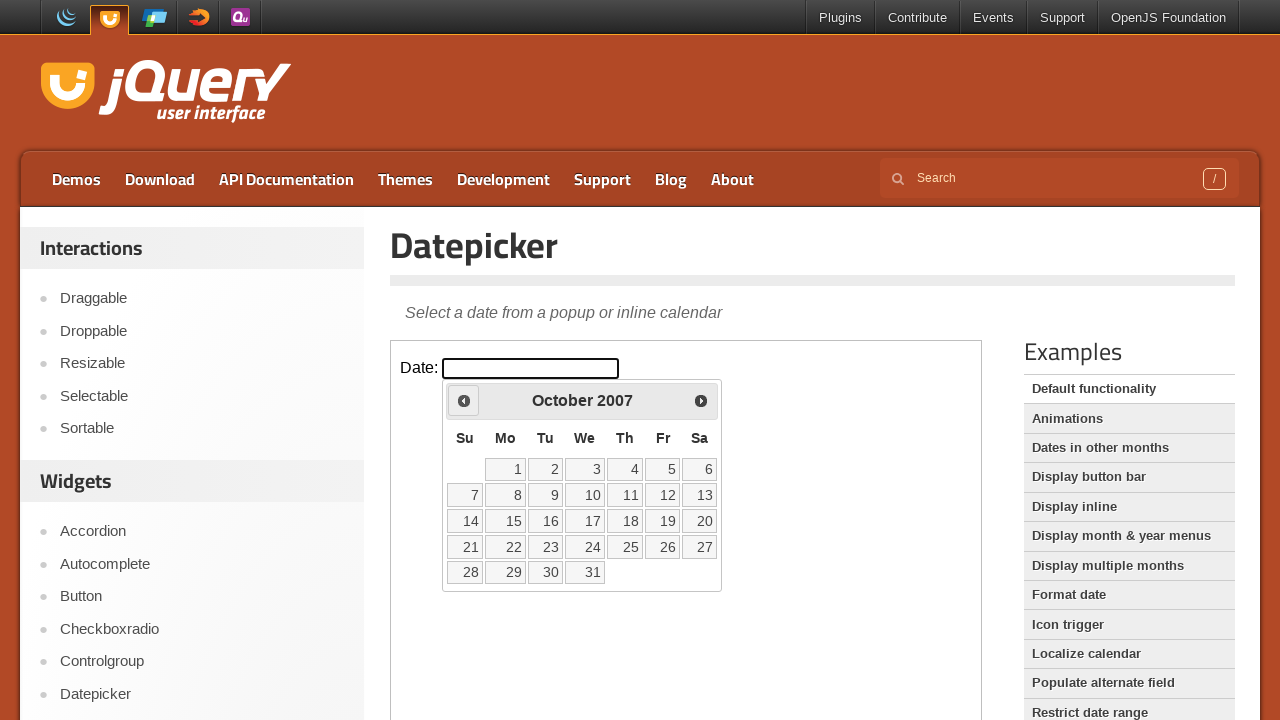

Retrieved current month: October
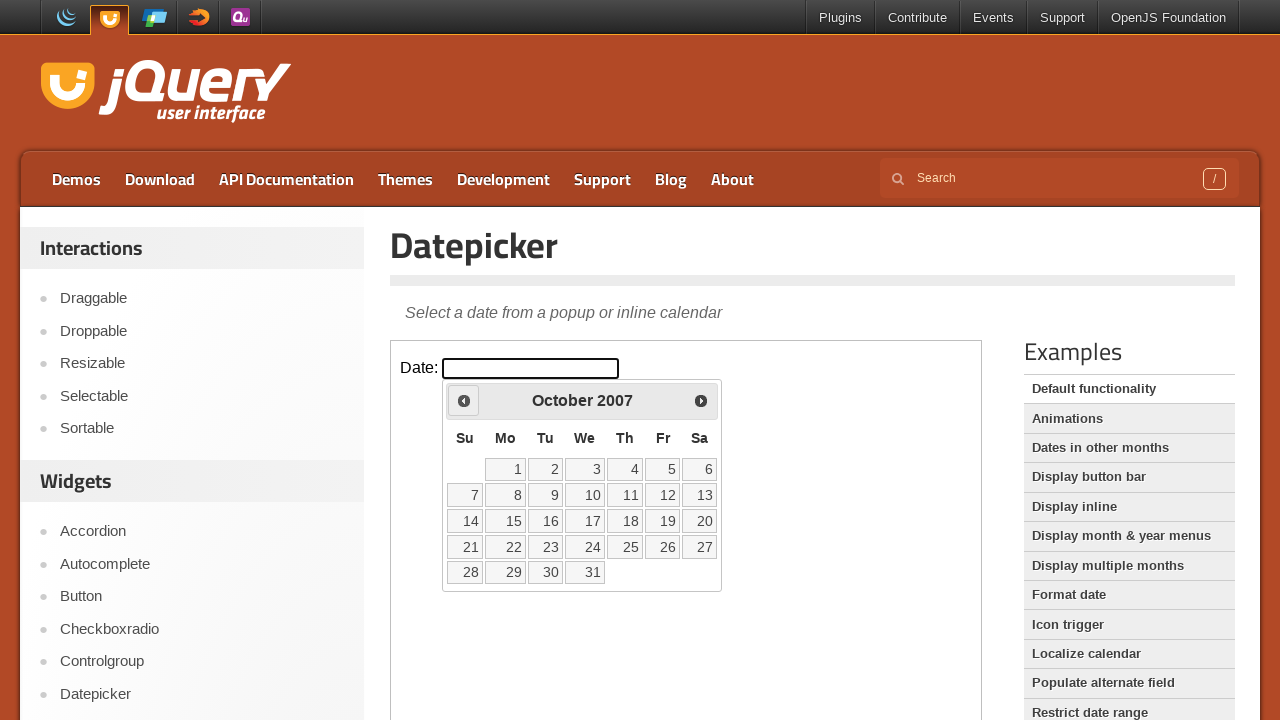

Retrieved current year: 2007
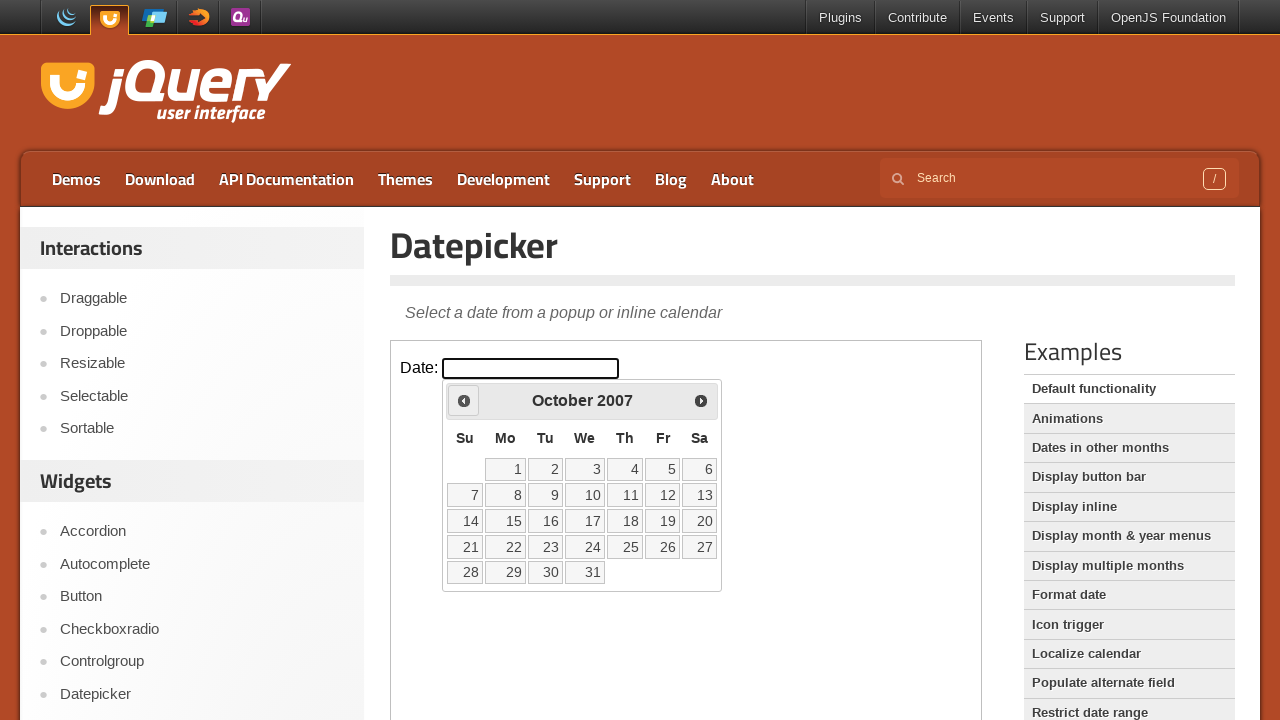

Clicked Previous button to navigate back (currently at October 2007) at (464, 400) on iframe >> nth=0 >> internal:control=enter-frame >> span:text('Prev')
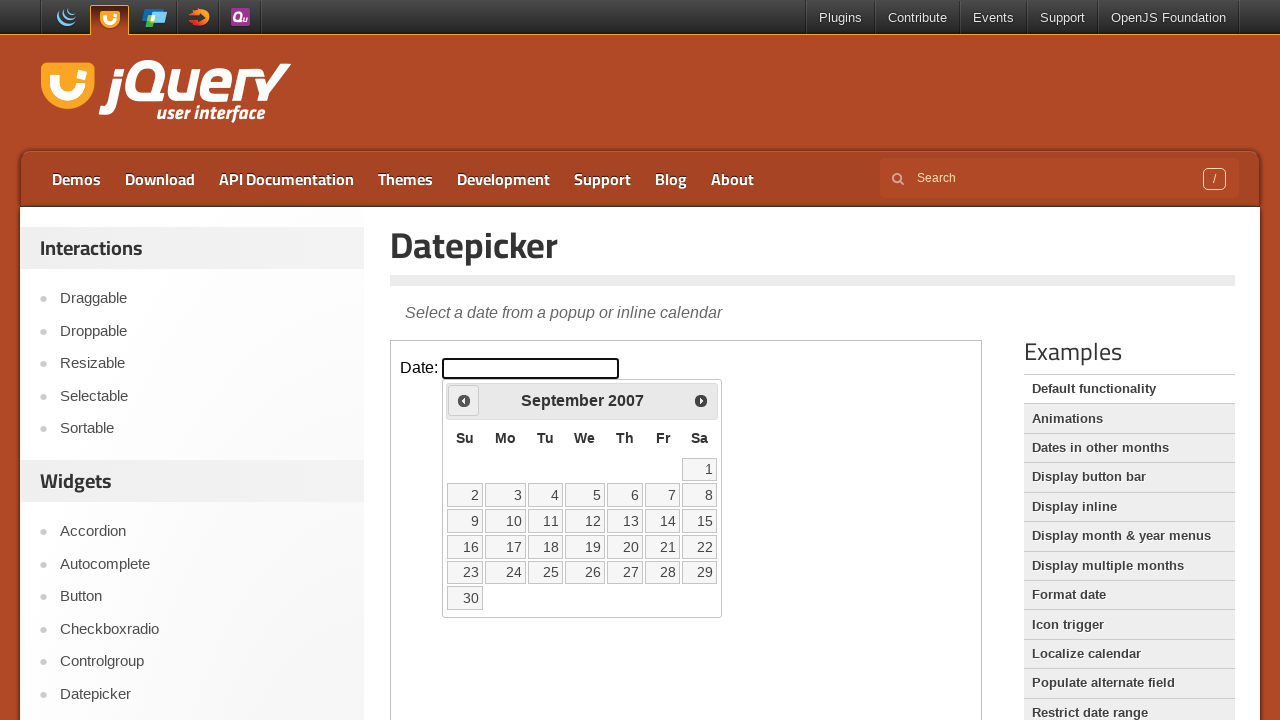

Retrieved current month: September
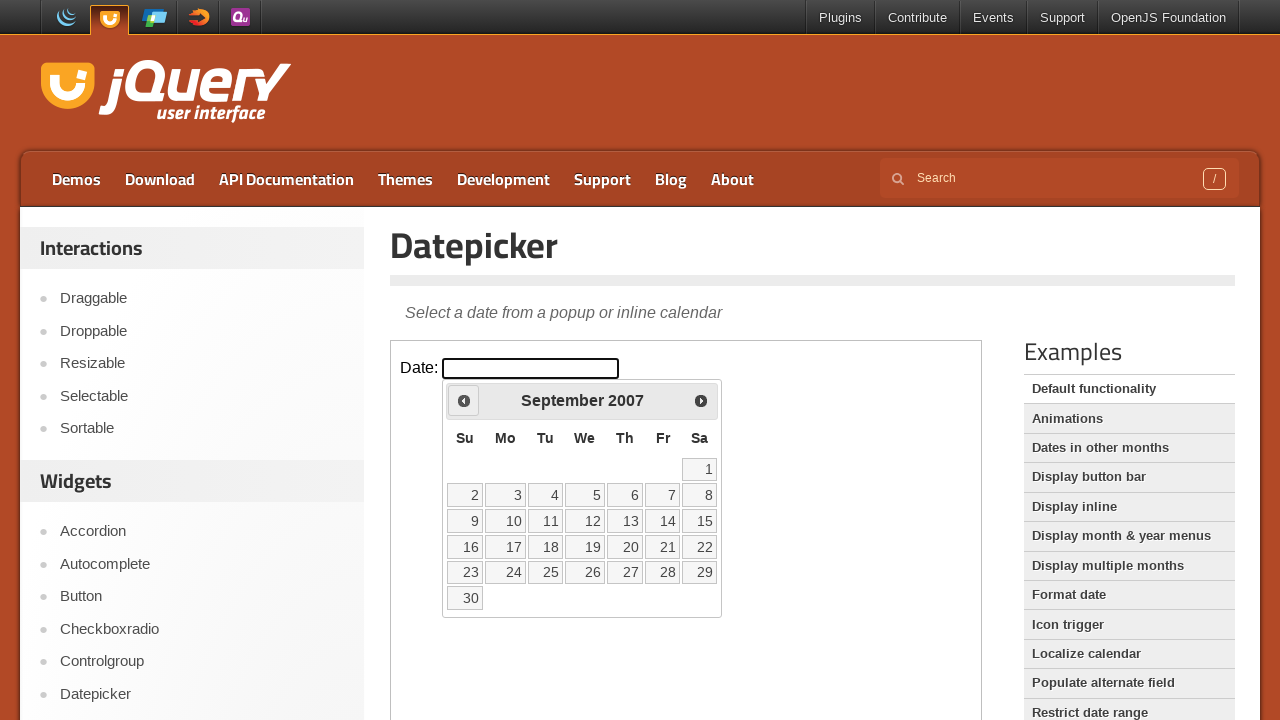

Retrieved current year: 2007
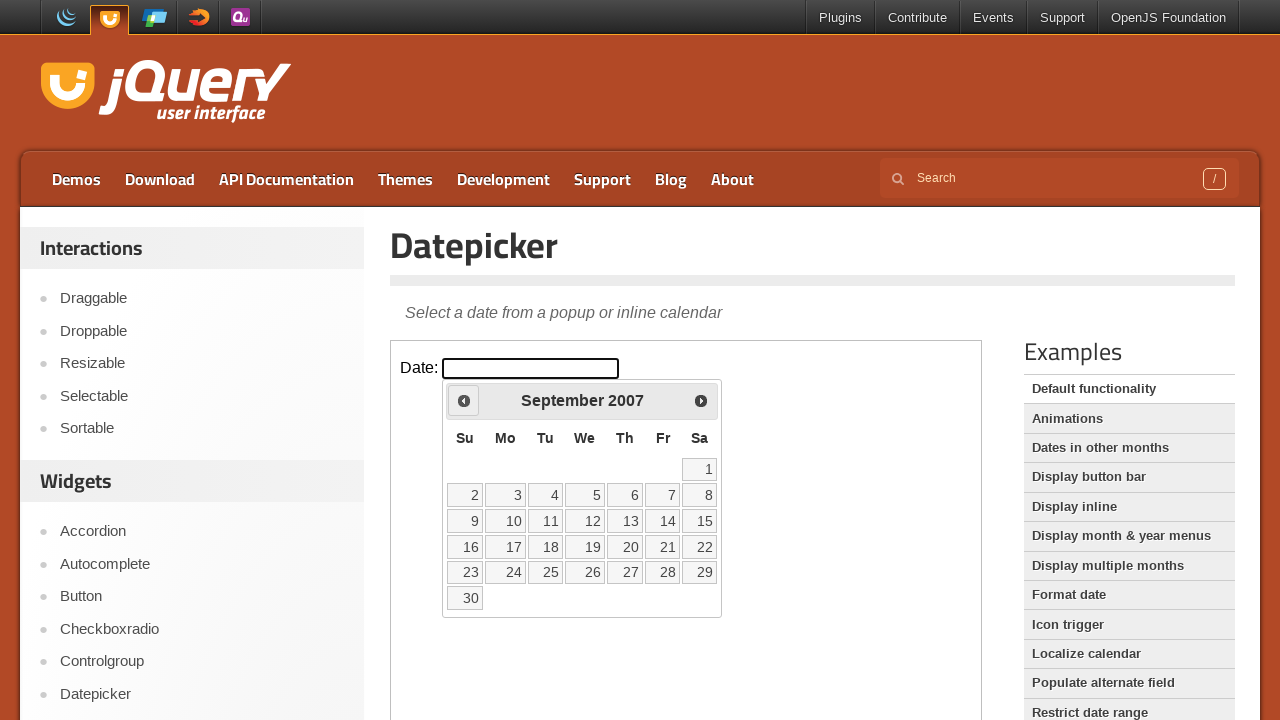

Clicked Previous button to navigate back (currently at September 2007) at (464, 400) on iframe >> nth=0 >> internal:control=enter-frame >> span:text('Prev')
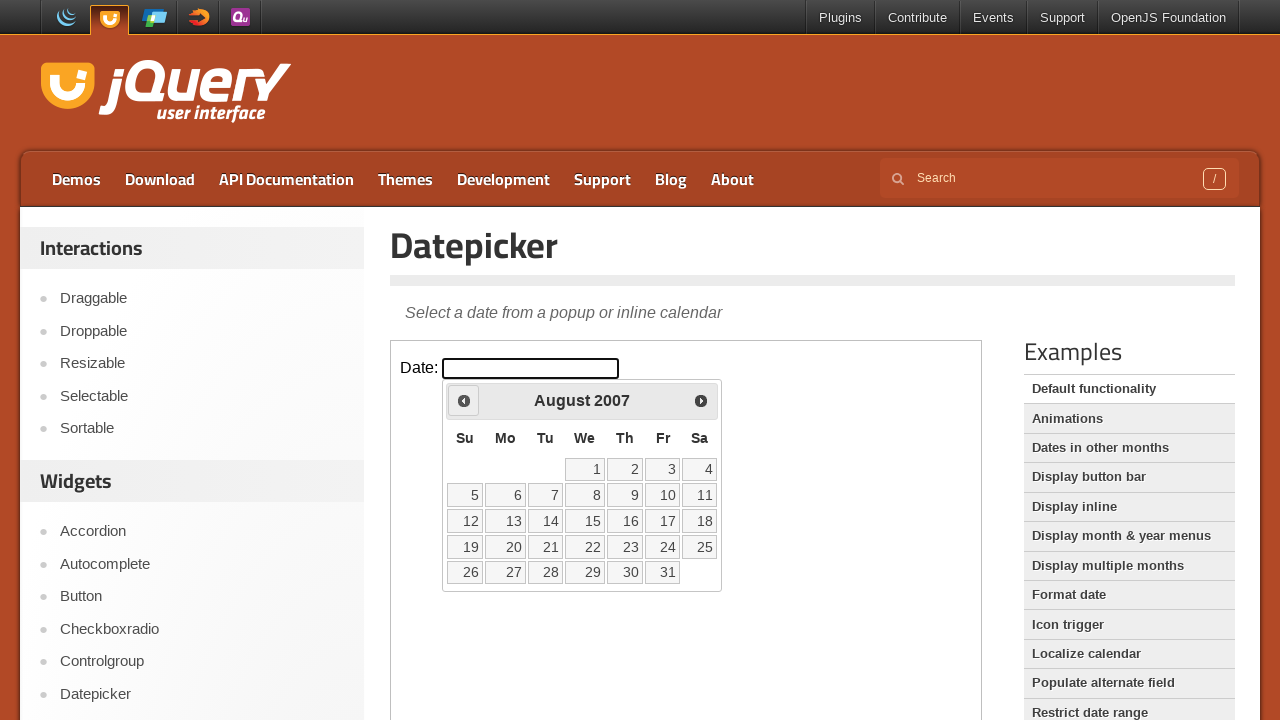

Retrieved current month: August
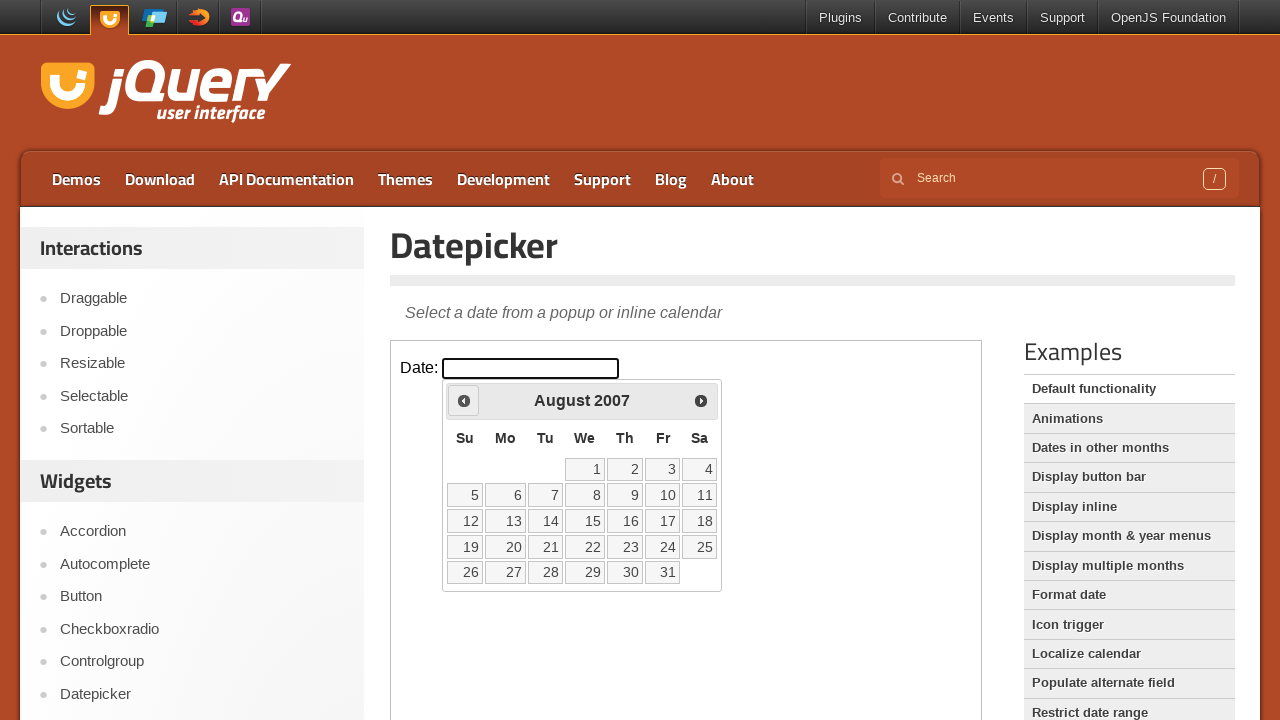

Retrieved current year: 2007
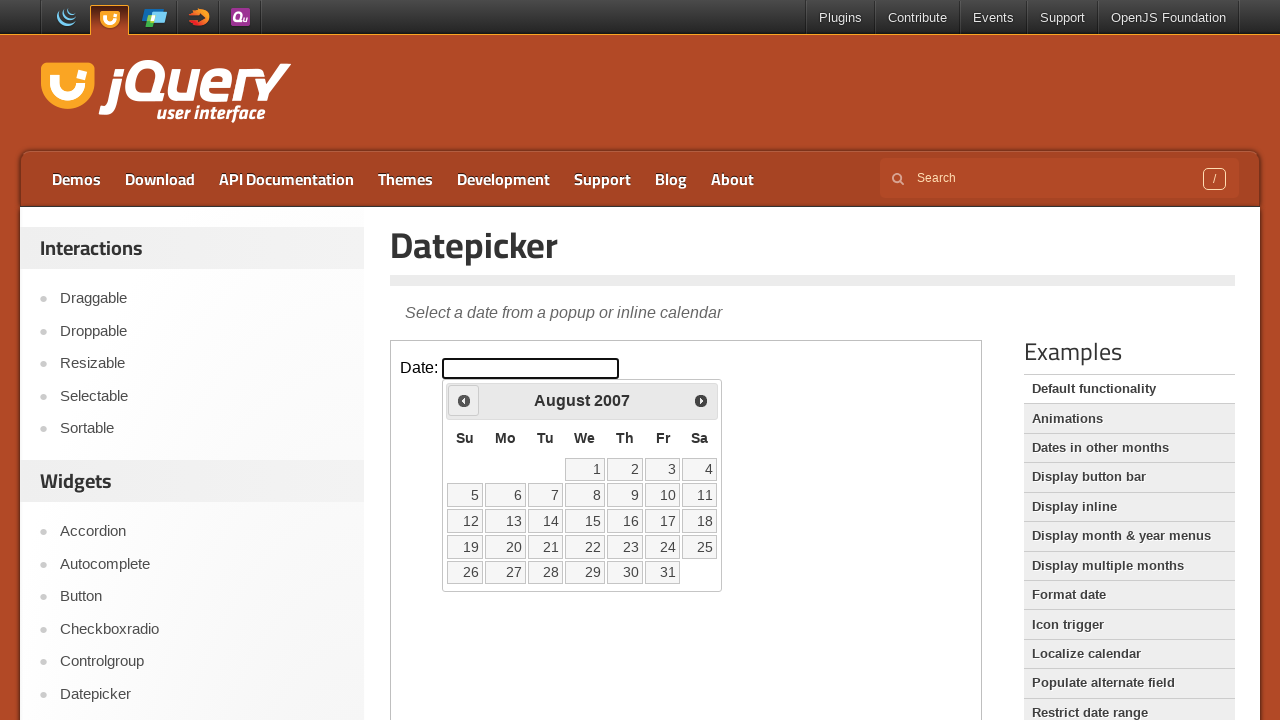

Clicked Previous button to navigate back (currently at August 2007) at (464, 400) on iframe >> nth=0 >> internal:control=enter-frame >> span:text('Prev')
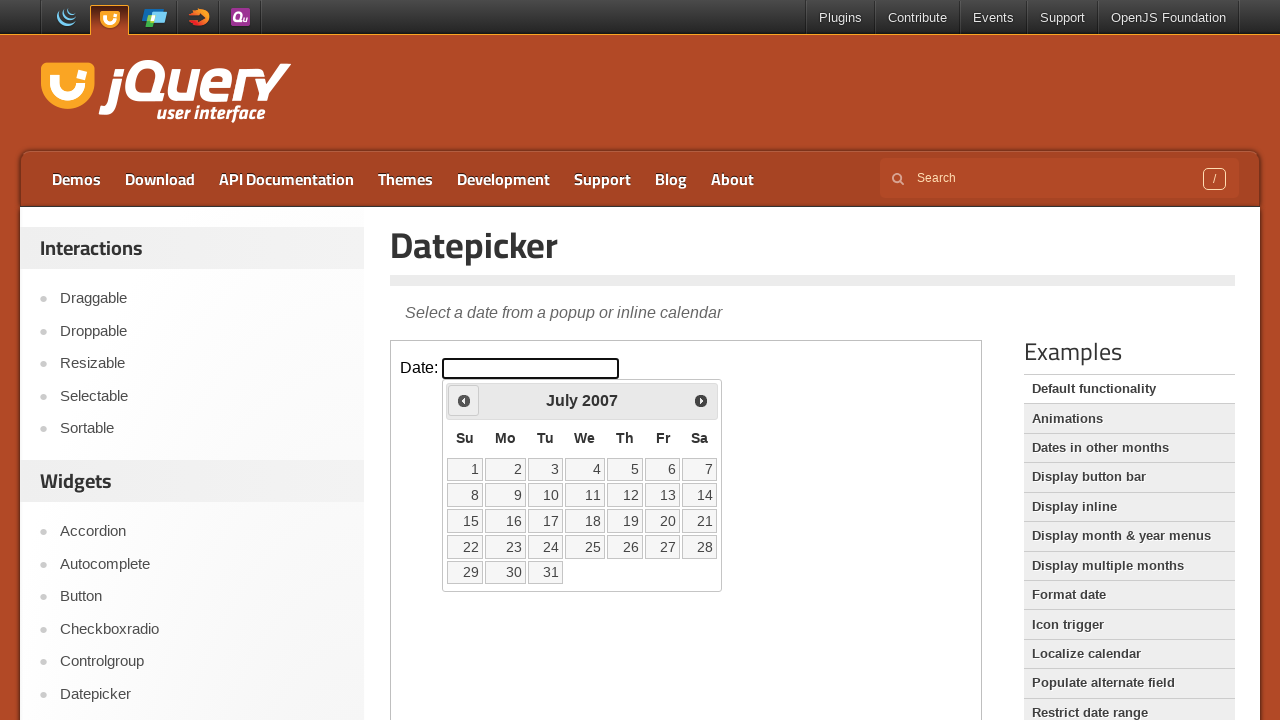

Retrieved current month: July
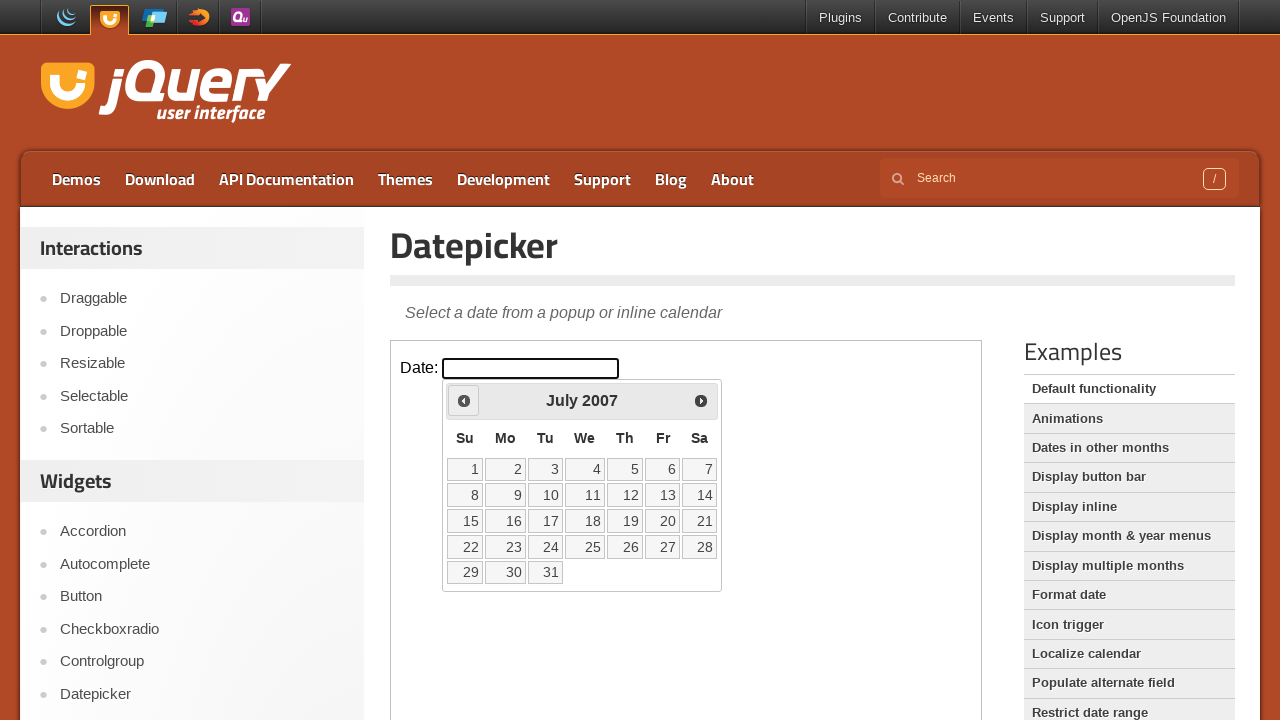

Retrieved current year: 2007
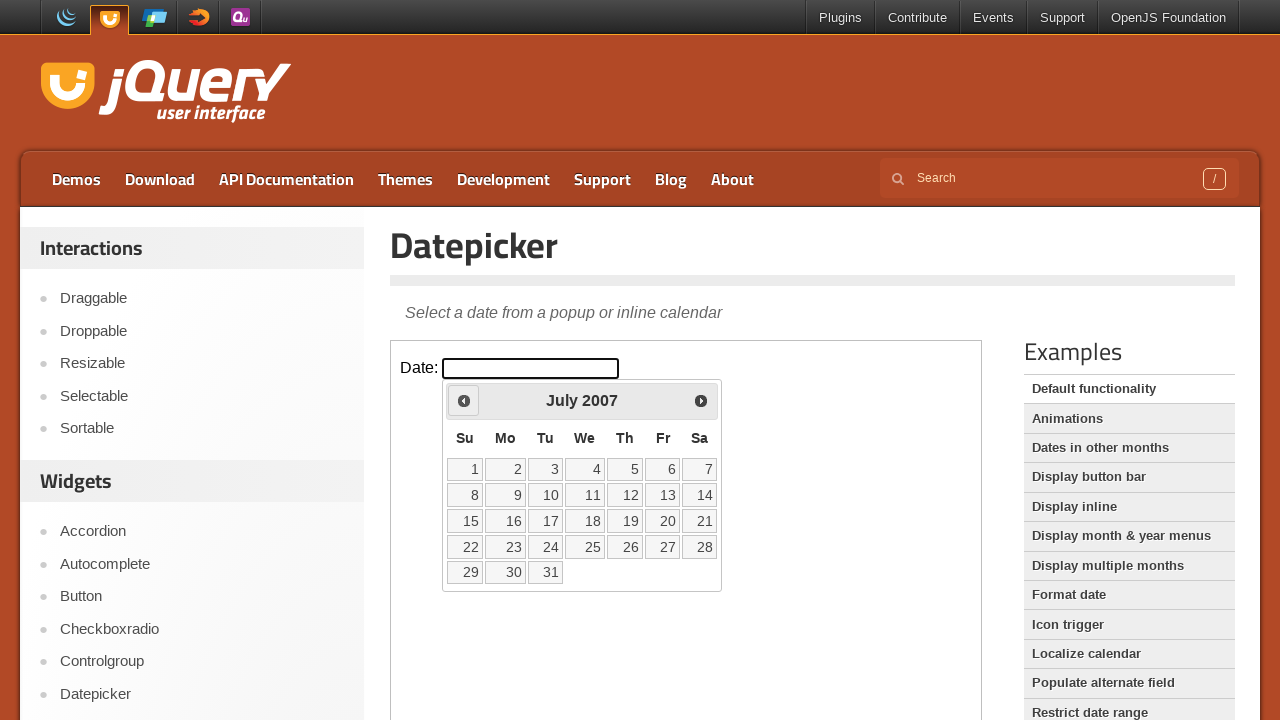

Clicked Previous button to navigate back (currently at July 2007) at (464, 400) on iframe >> nth=0 >> internal:control=enter-frame >> span:text('Prev')
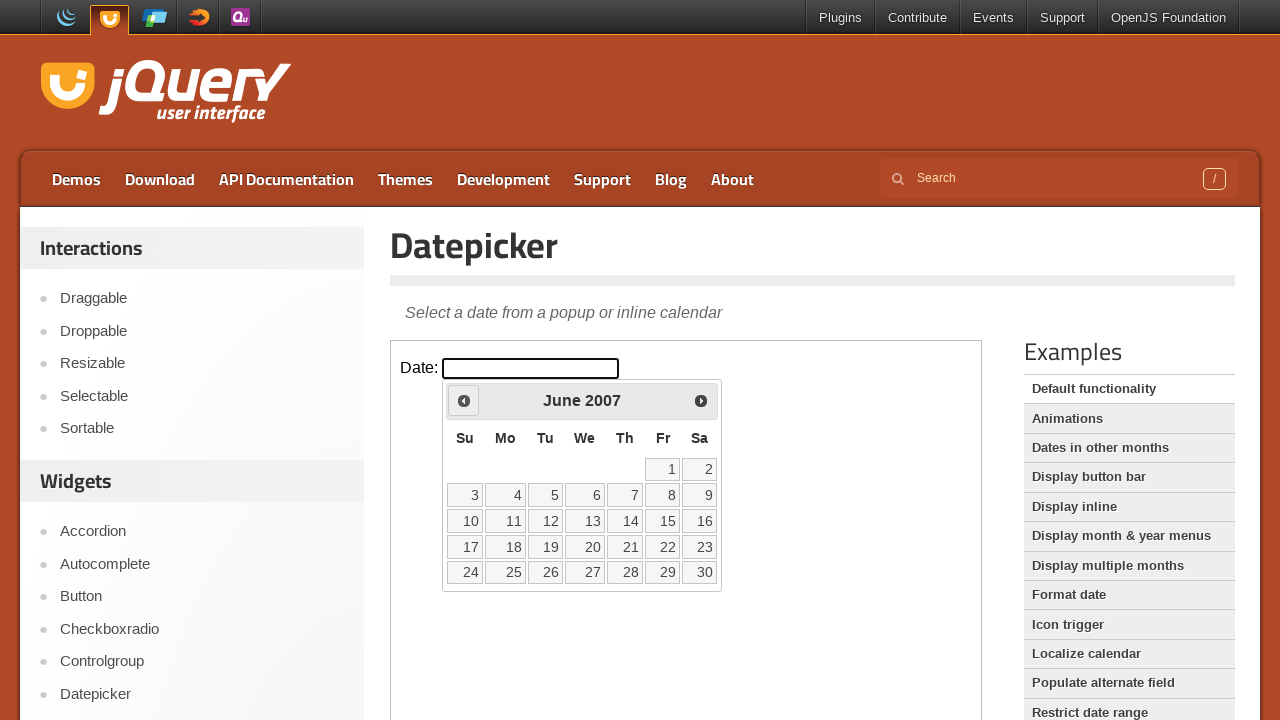

Retrieved current month: June
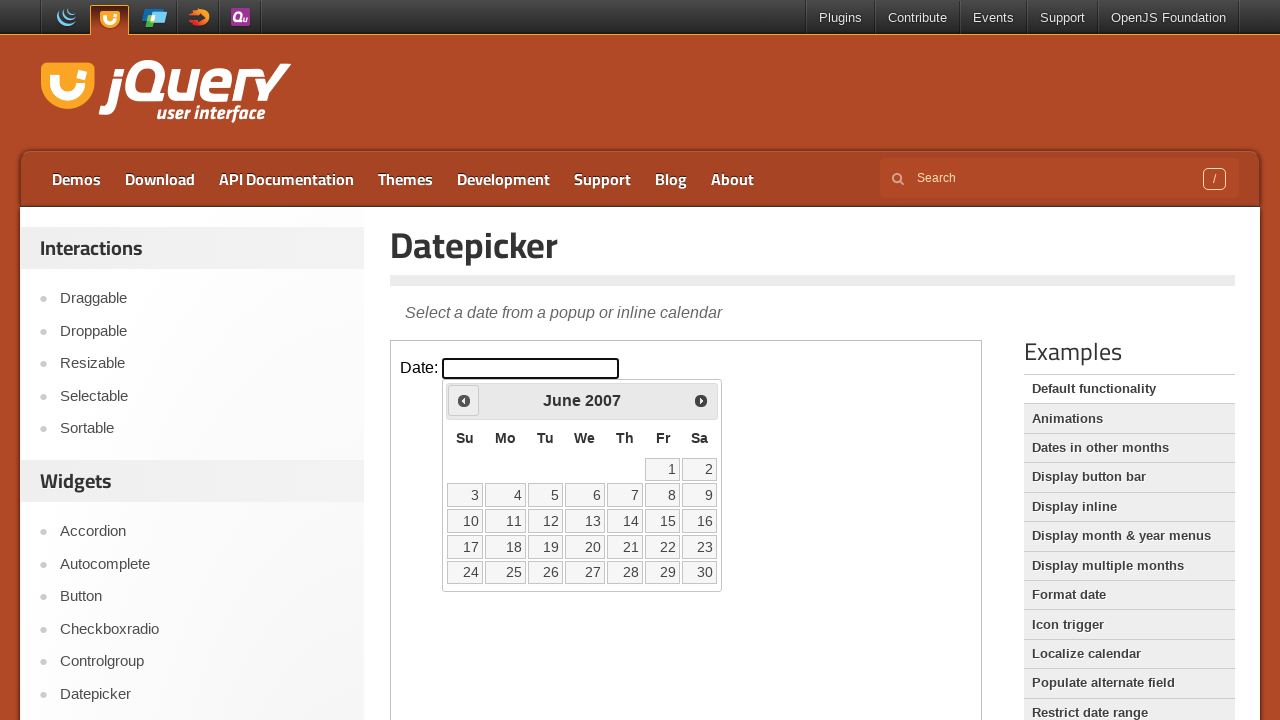

Retrieved current year: 2007
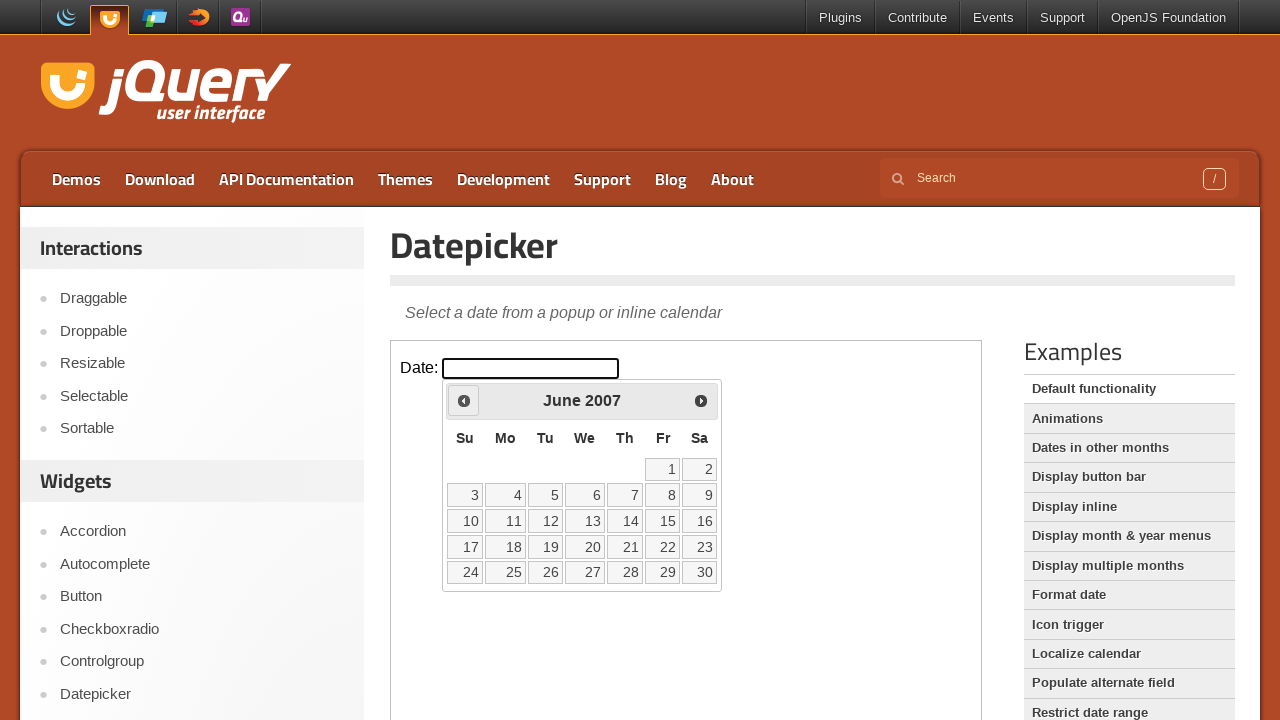

Clicked Previous button to navigate back (currently at June 2007) at (464, 400) on iframe >> nth=0 >> internal:control=enter-frame >> span:text('Prev')
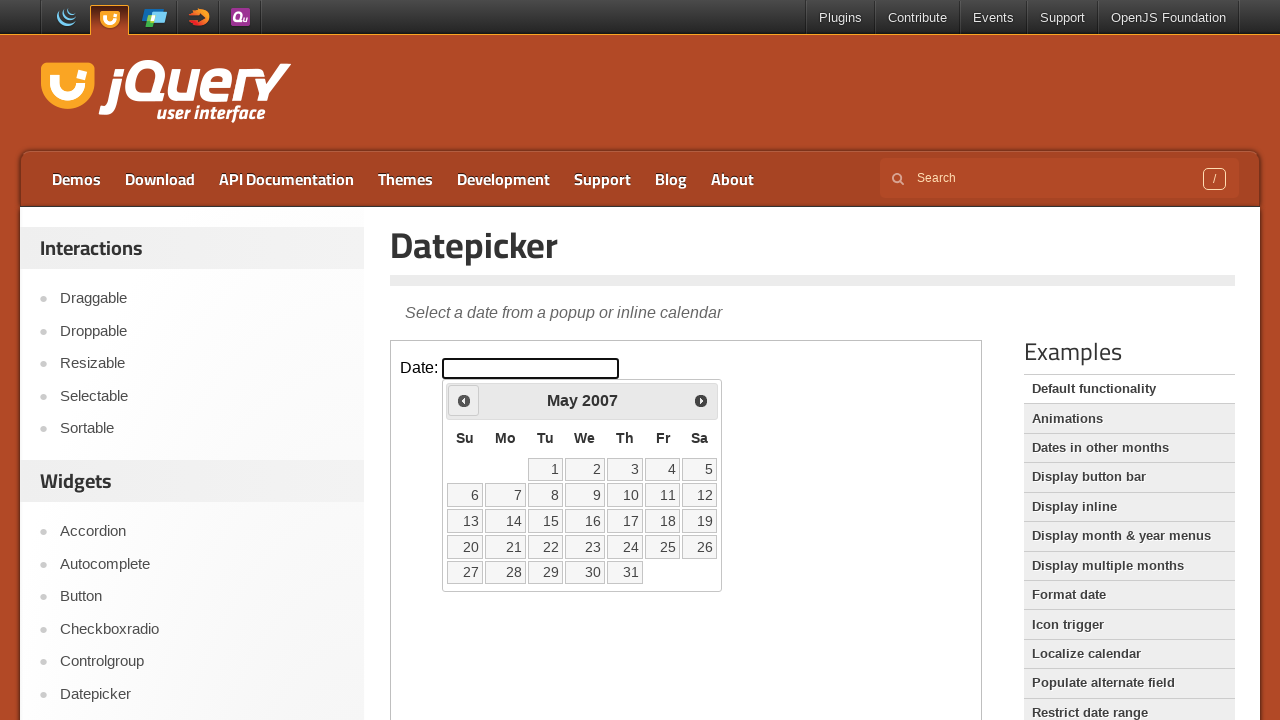

Retrieved current month: May
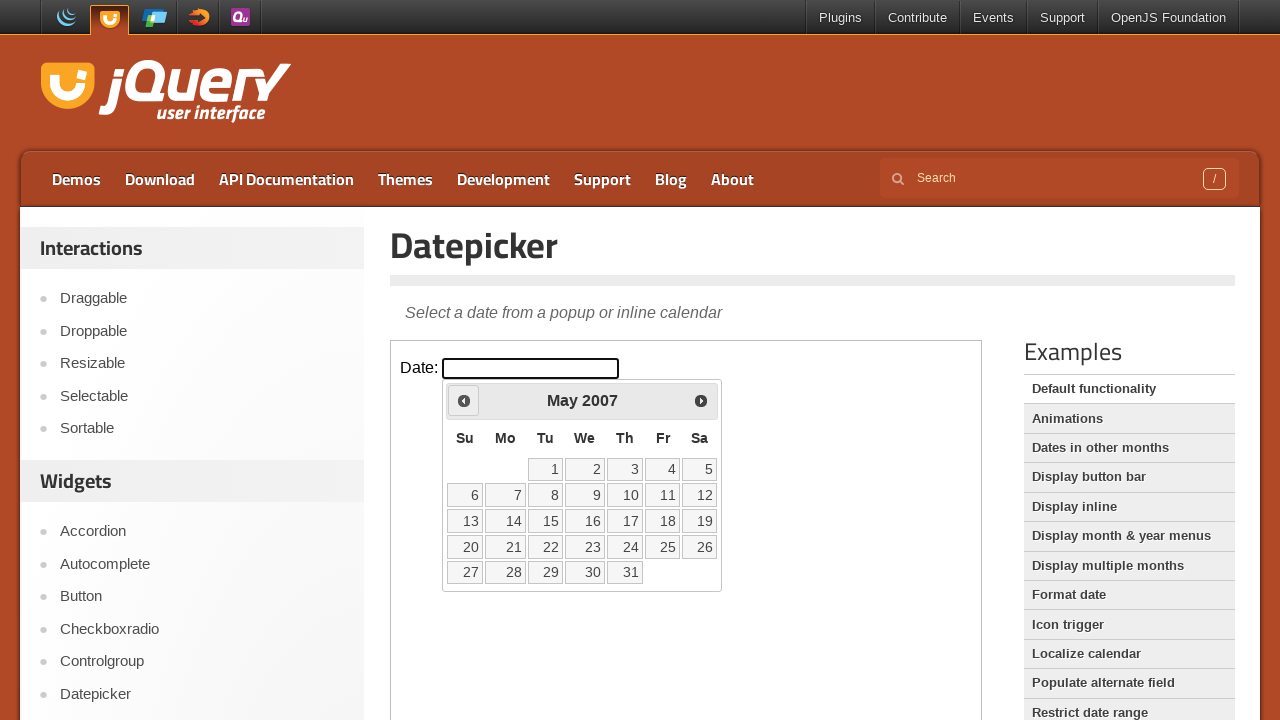

Retrieved current year: 2007
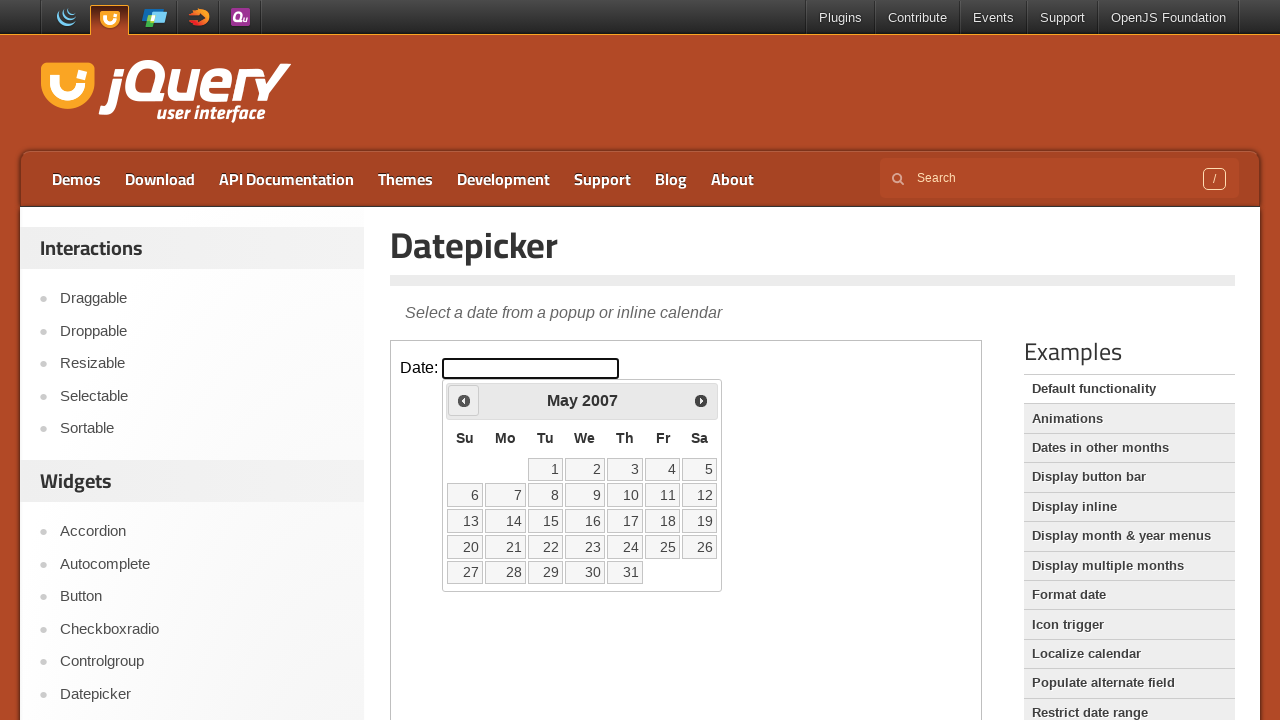

Clicked Previous button to navigate back (currently at May 2007) at (464, 400) on iframe >> nth=0 >> internal:control=enter-frame >> span:text('Prev')
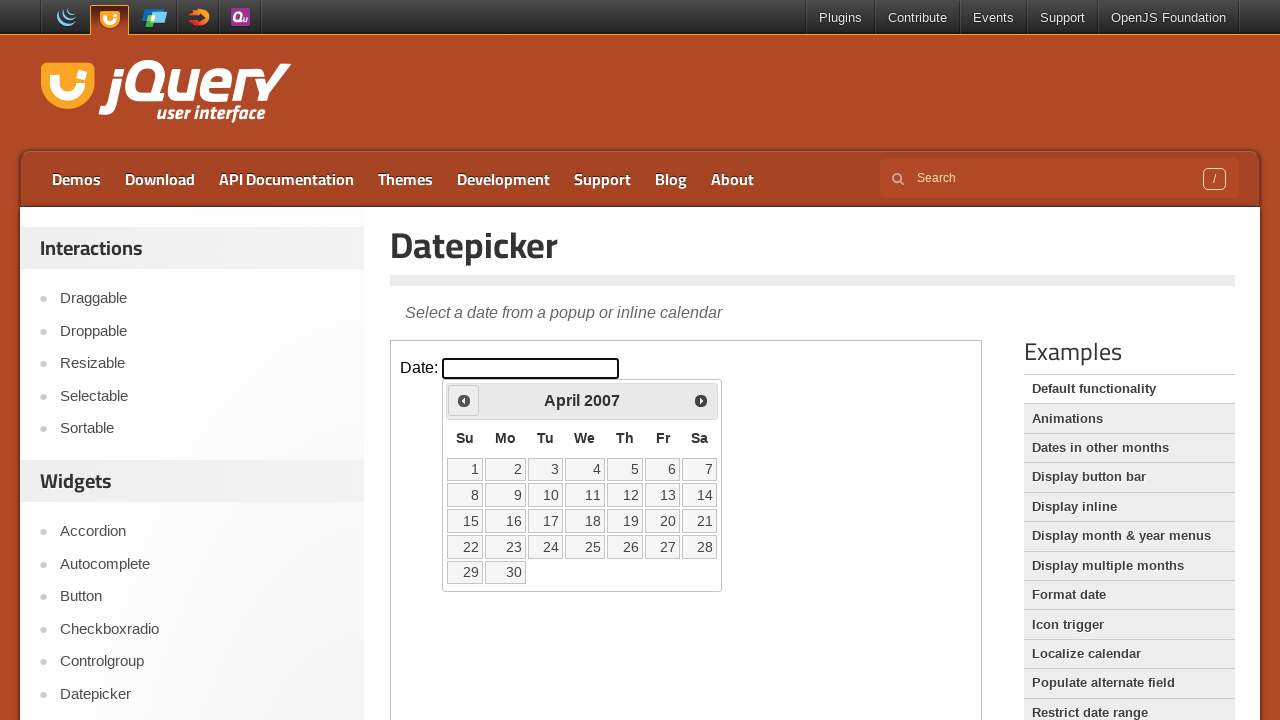

Retrieved current month: April
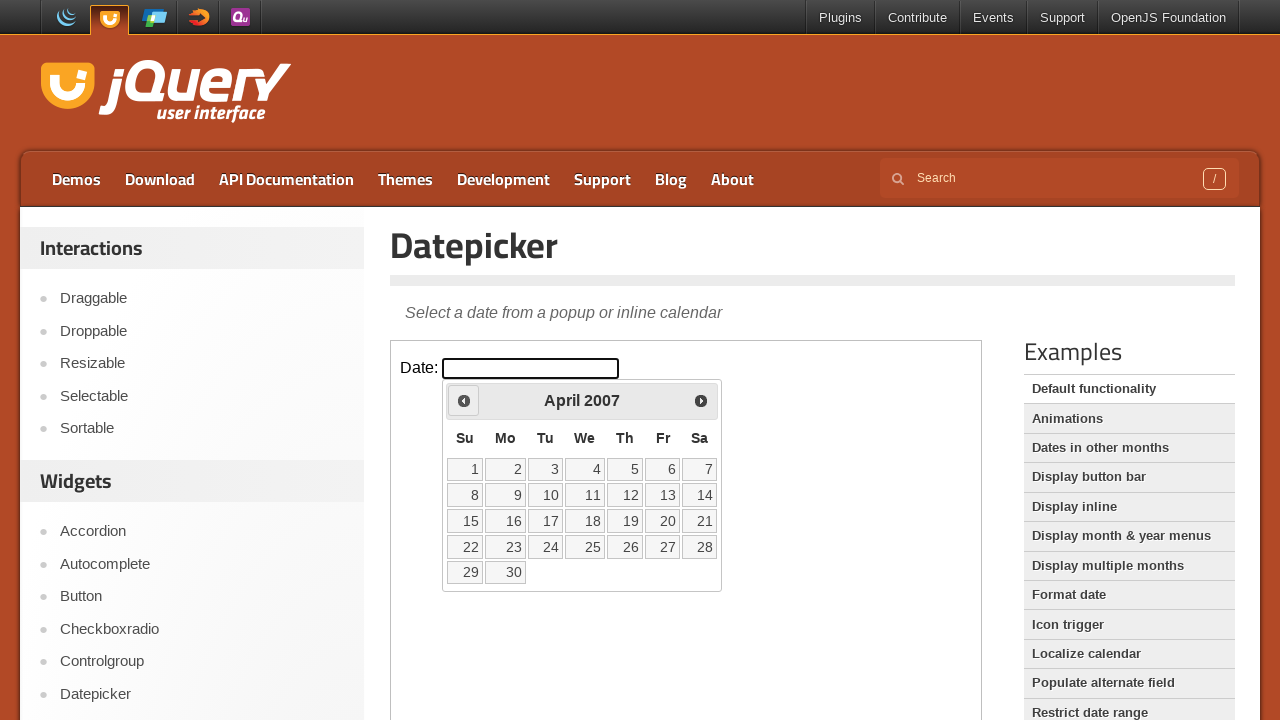

Retrieved current year: 2007
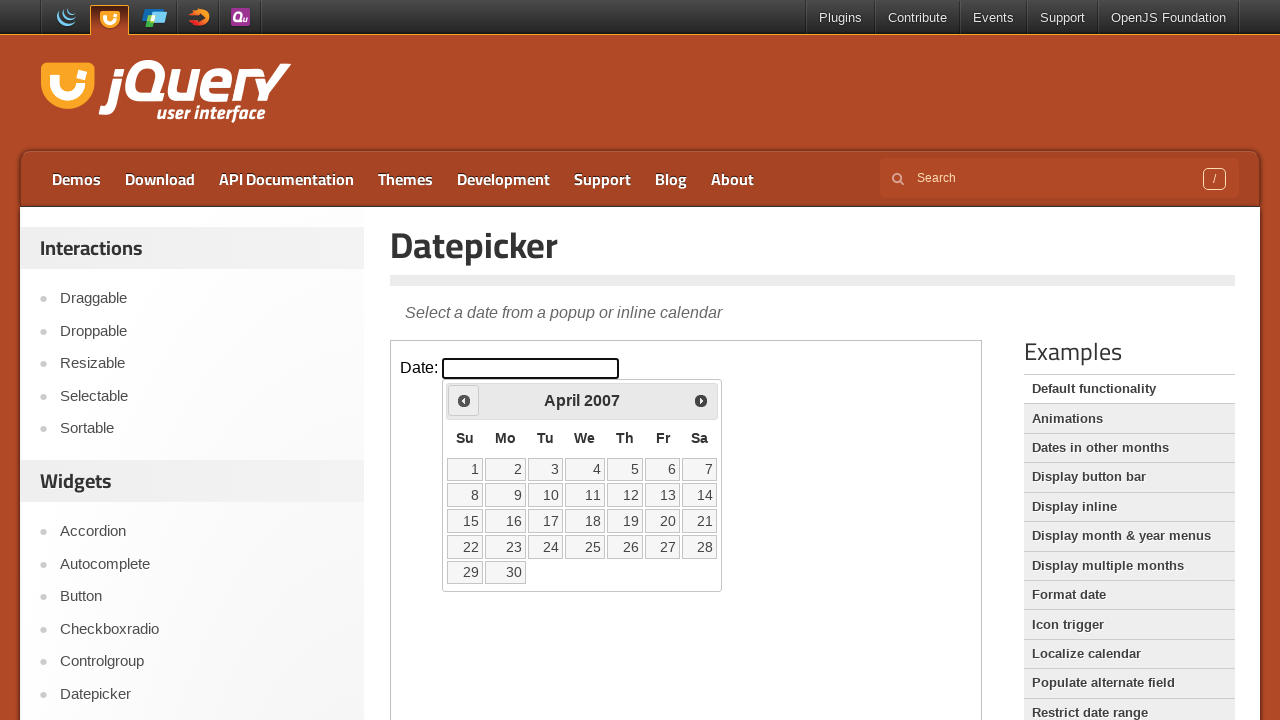

Clicked Previous button to navigate back (currently at April 2007) at (464, 400) on iframe >> nth=0 >> internal:control=enter-frame >> span:text('Prev')
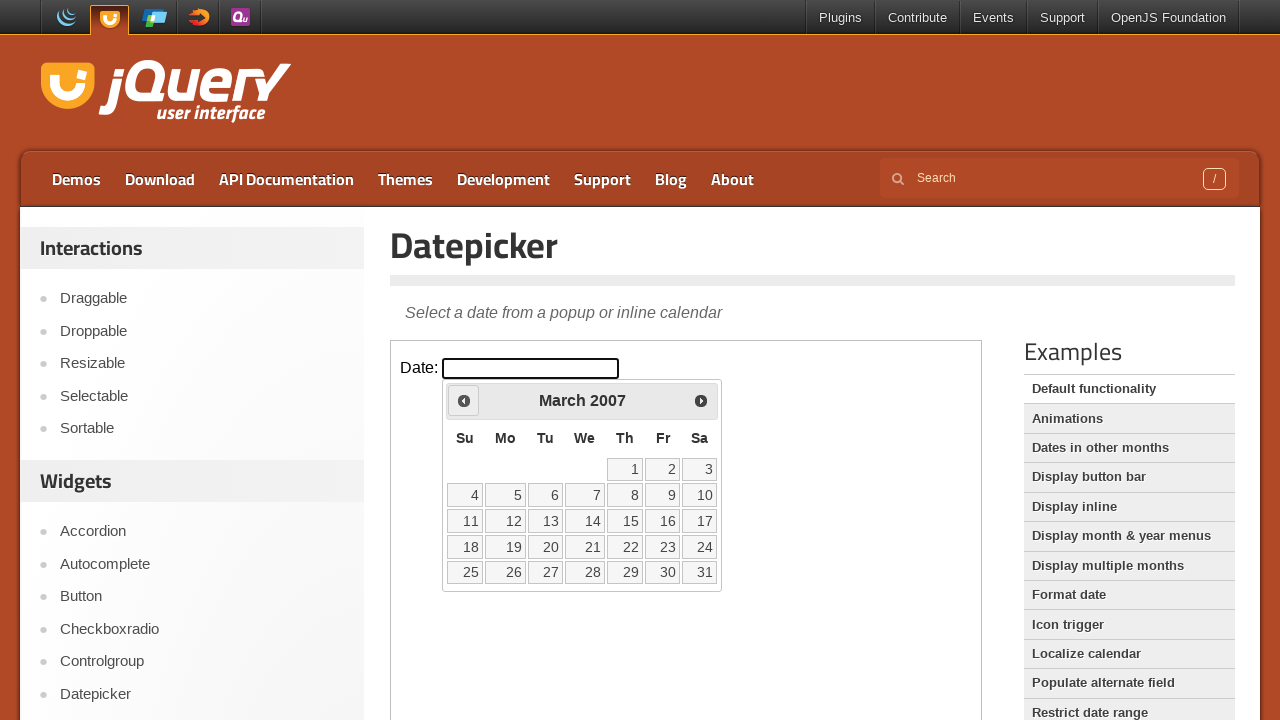

Retrieved current month: March
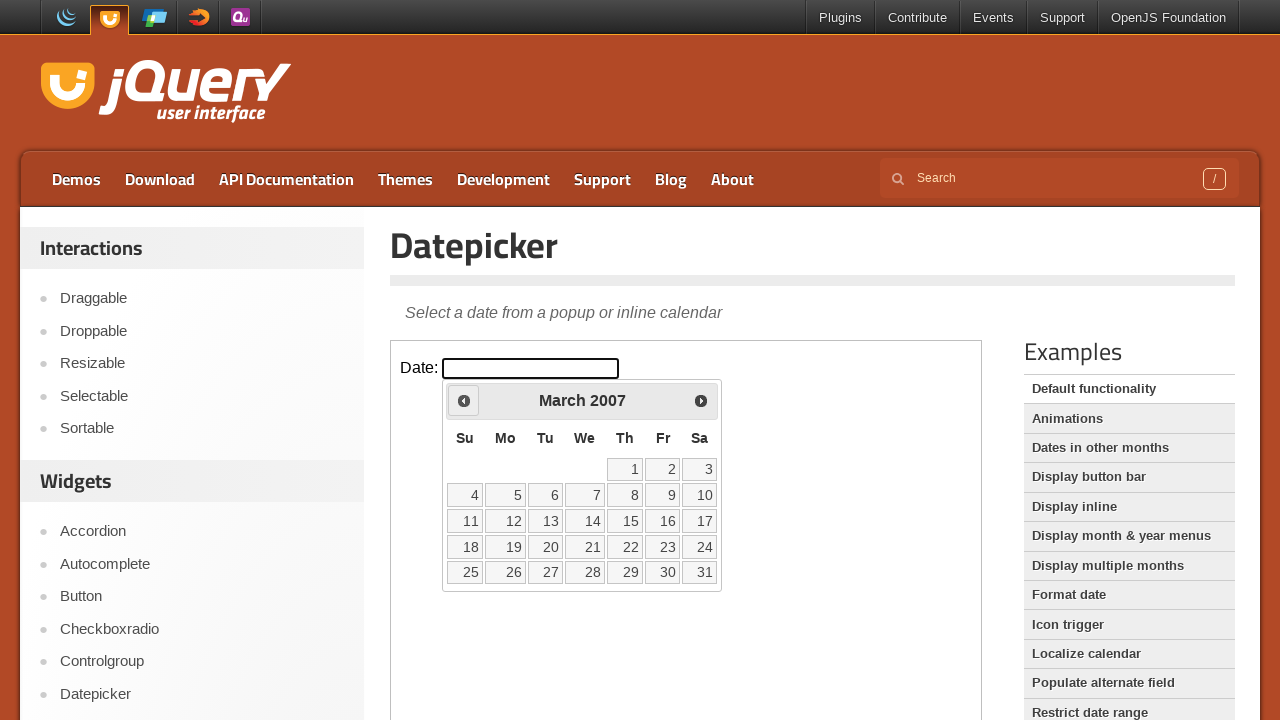

Retrieved current year: 2007
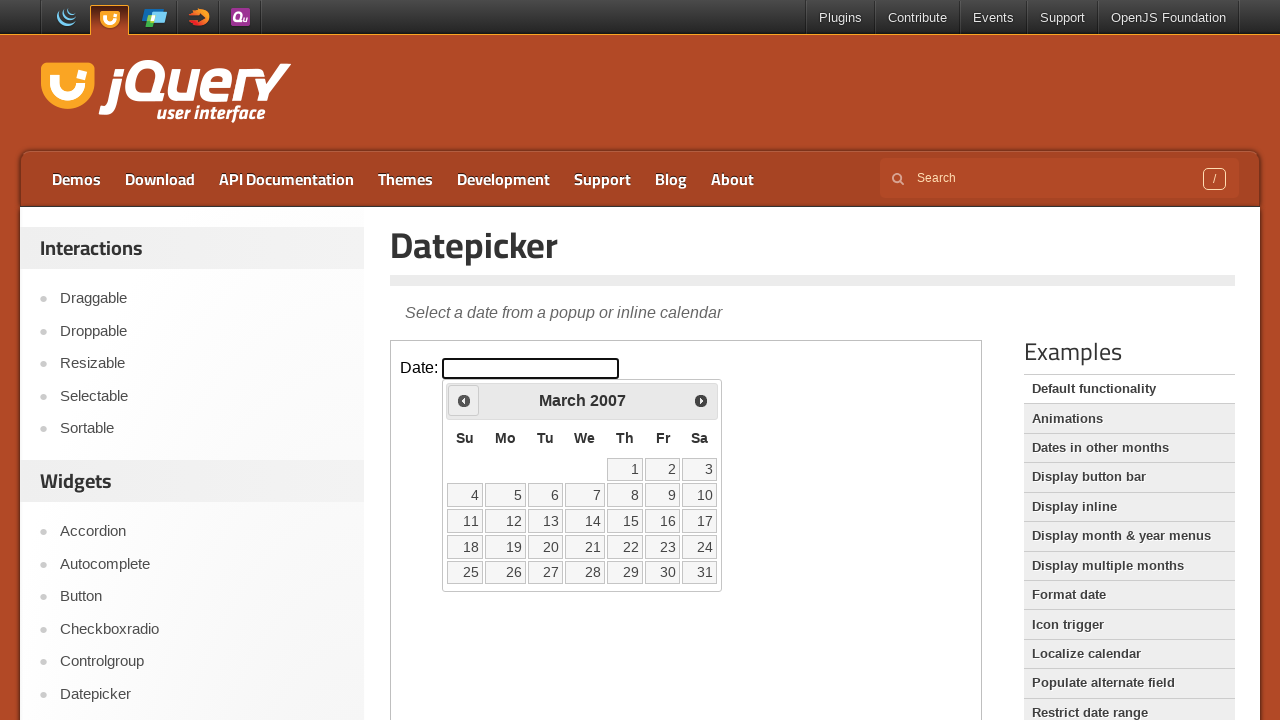

Clicked Previous button to navigate back (currently at March 2007) at (464, 400) on iframe >> nth=0 >> internal:control=enter-frame >> span:text('Prev')
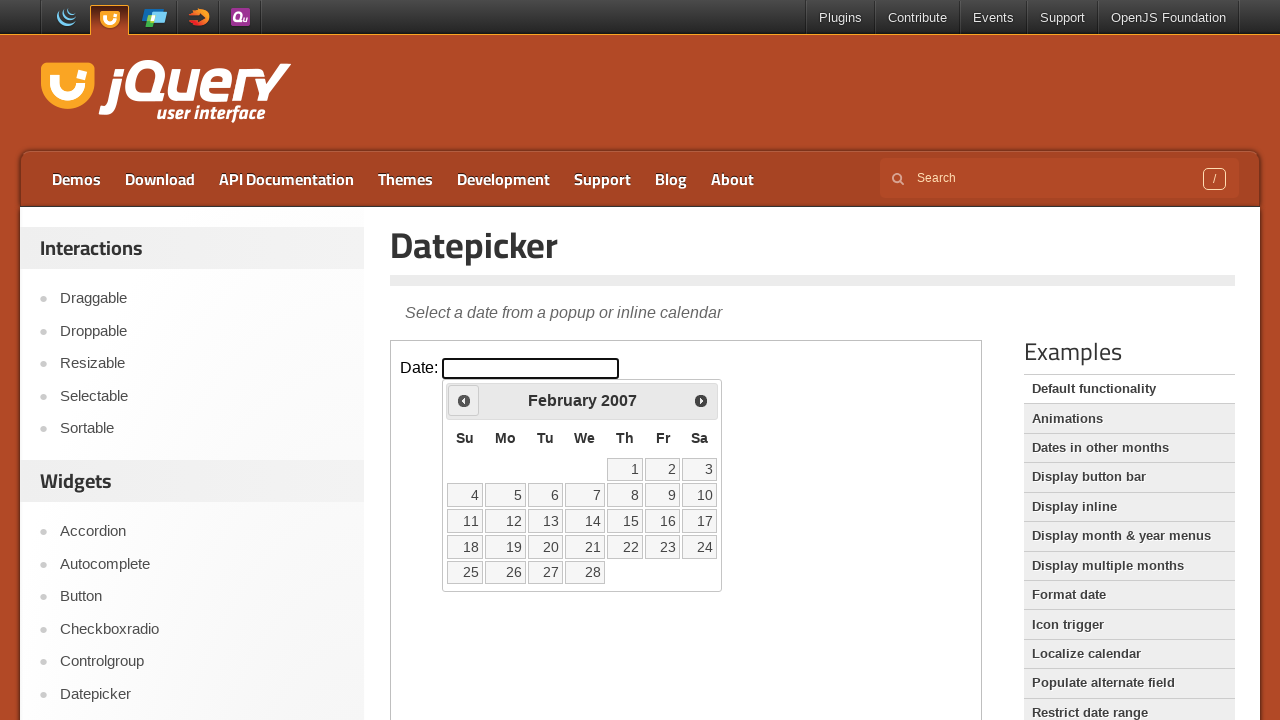

Retrieved current month: February
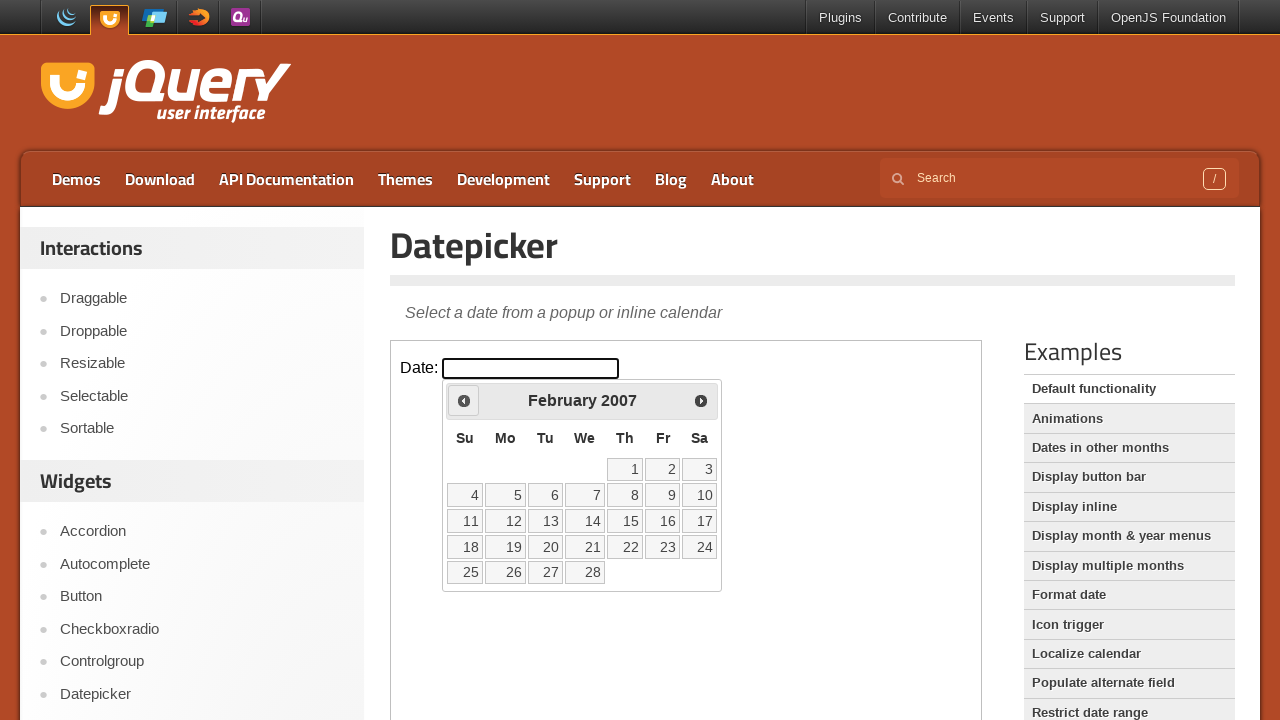

Retrieved current year: 2007
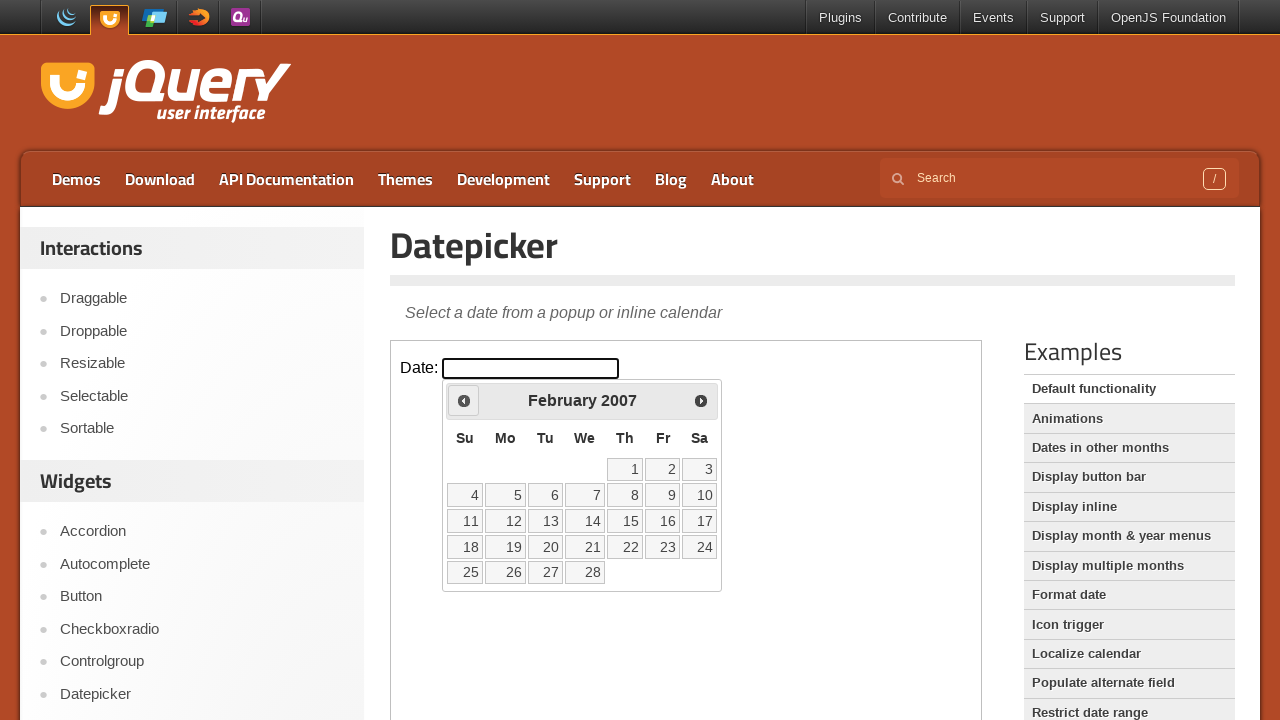

Clicked Previous button to navigate back (currently at February 2007) at (464, 400) on iframe >> nth=0 >> internal:control=enter-frame >> span:text('Prev')
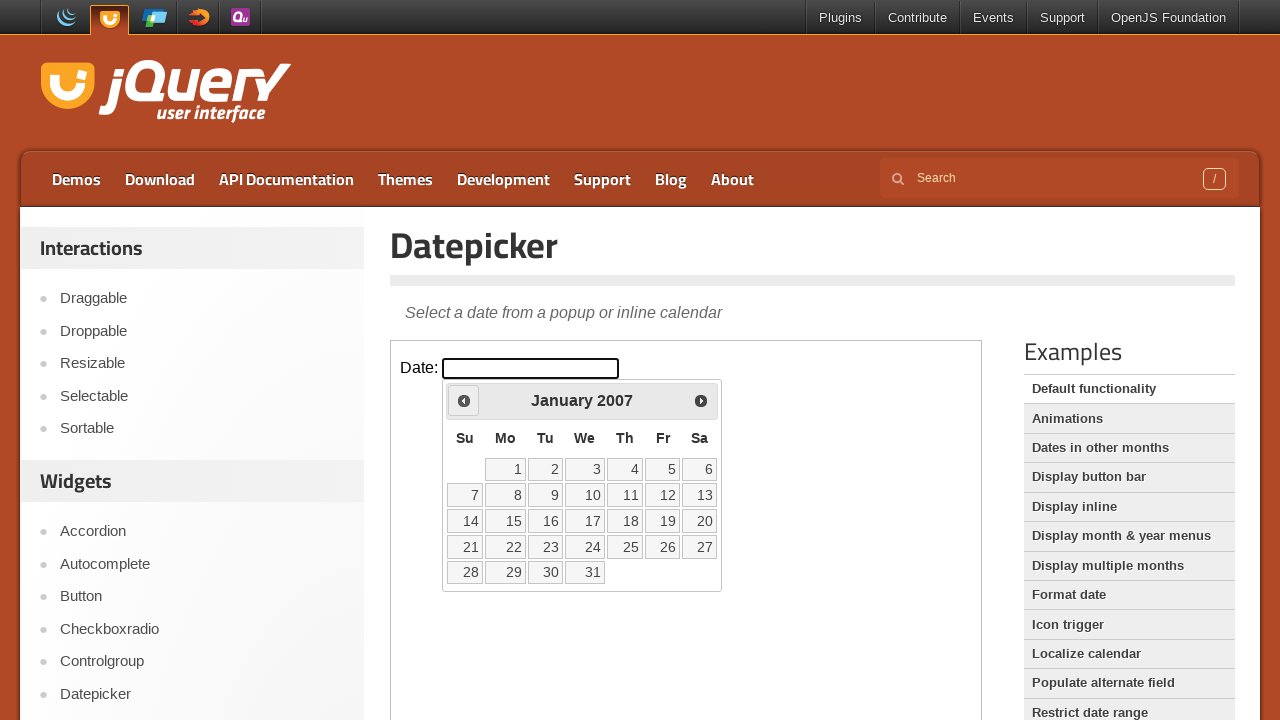

Retrieved current month: January
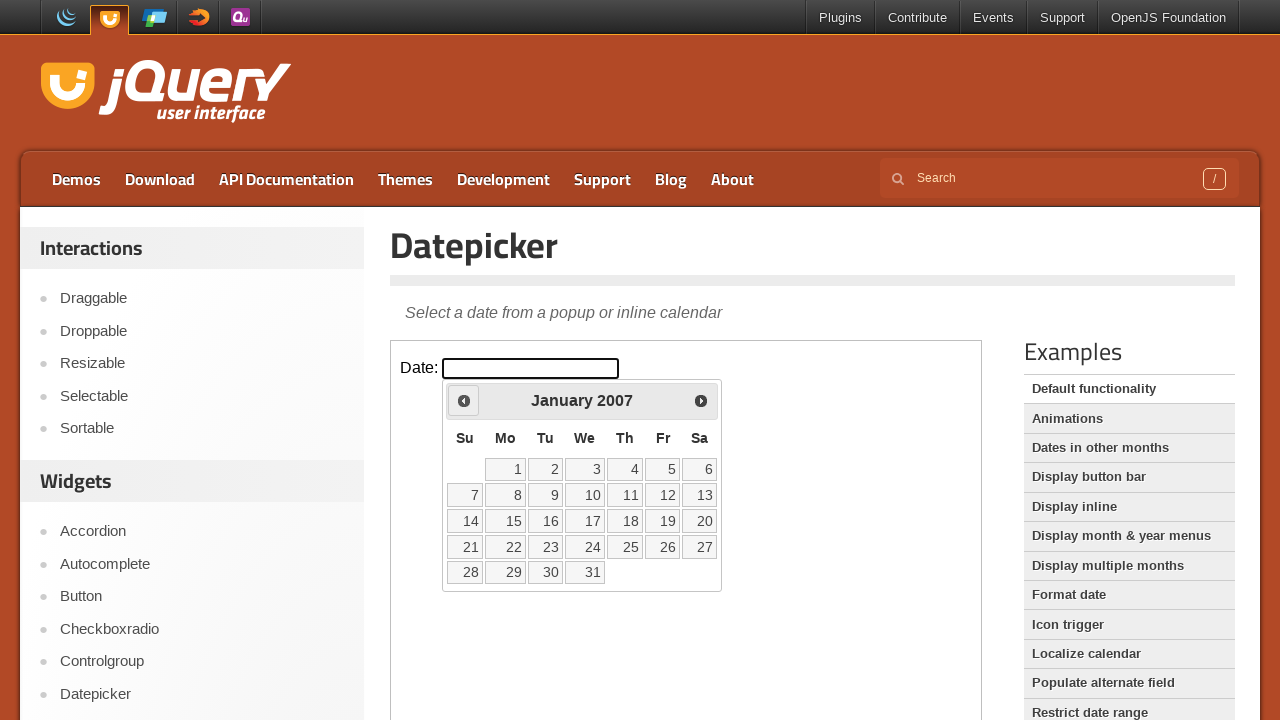

Retrieved current year: 2007
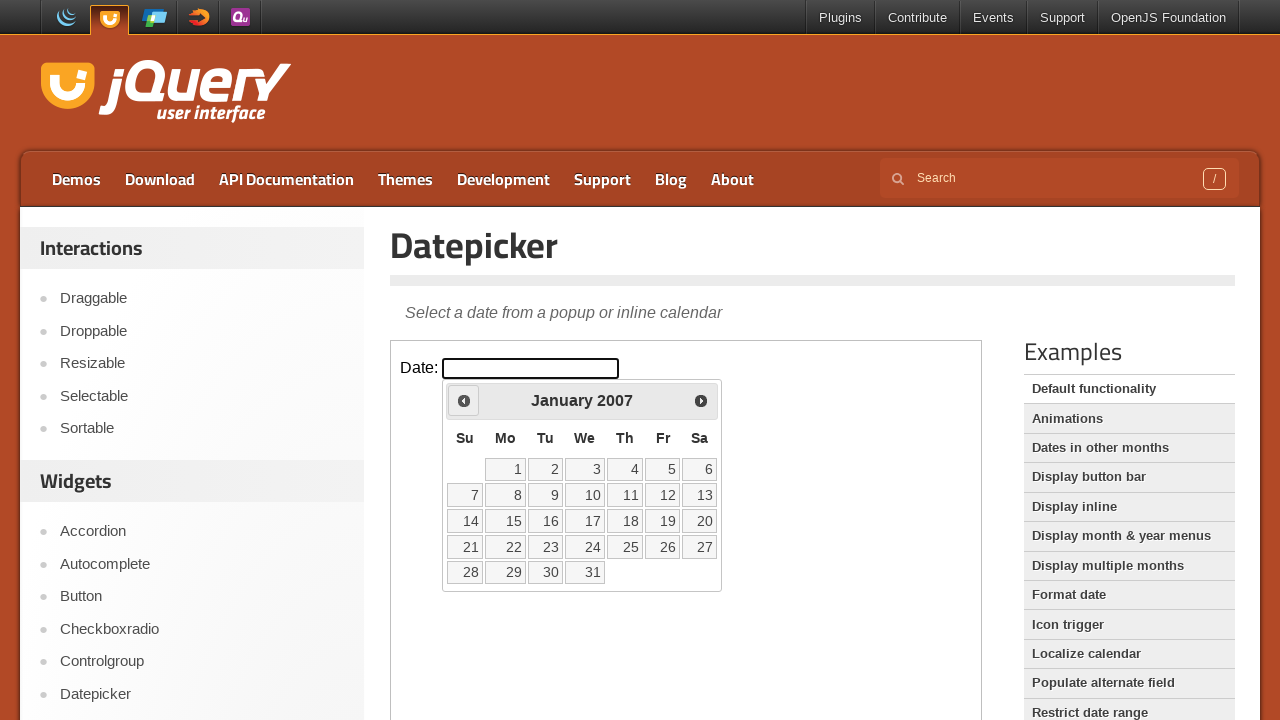

Clicked Previous button to navigate back (currently at January 2007) at (464, 400) on iframe >> nth=0 >> internal:control=enter-frame >> span:text('Prev')
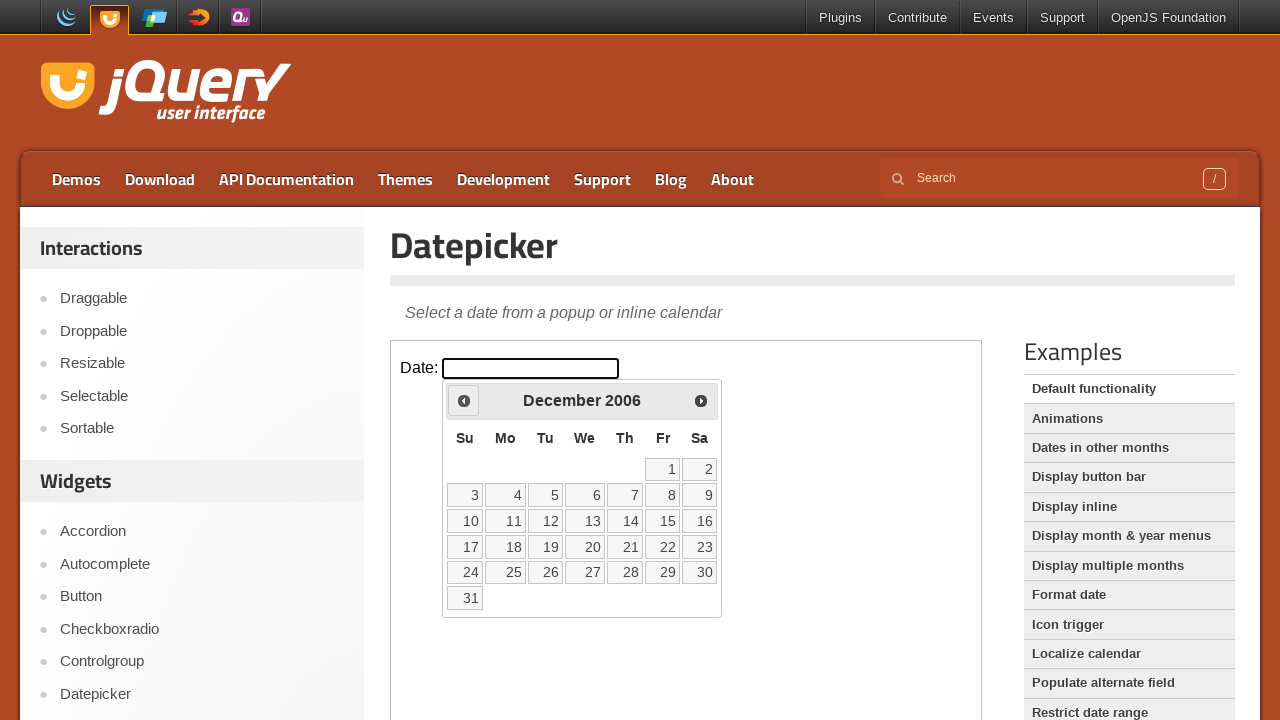

Retrieved current month: December
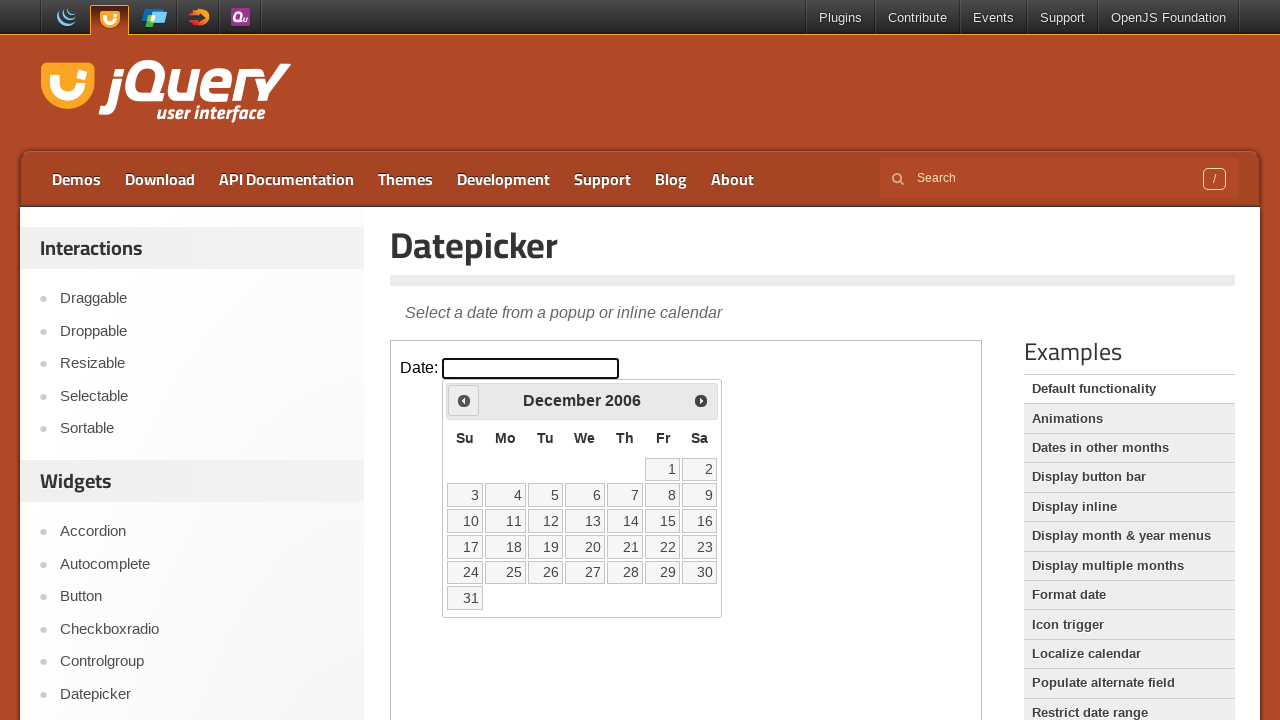

Retrieved current year: 2006
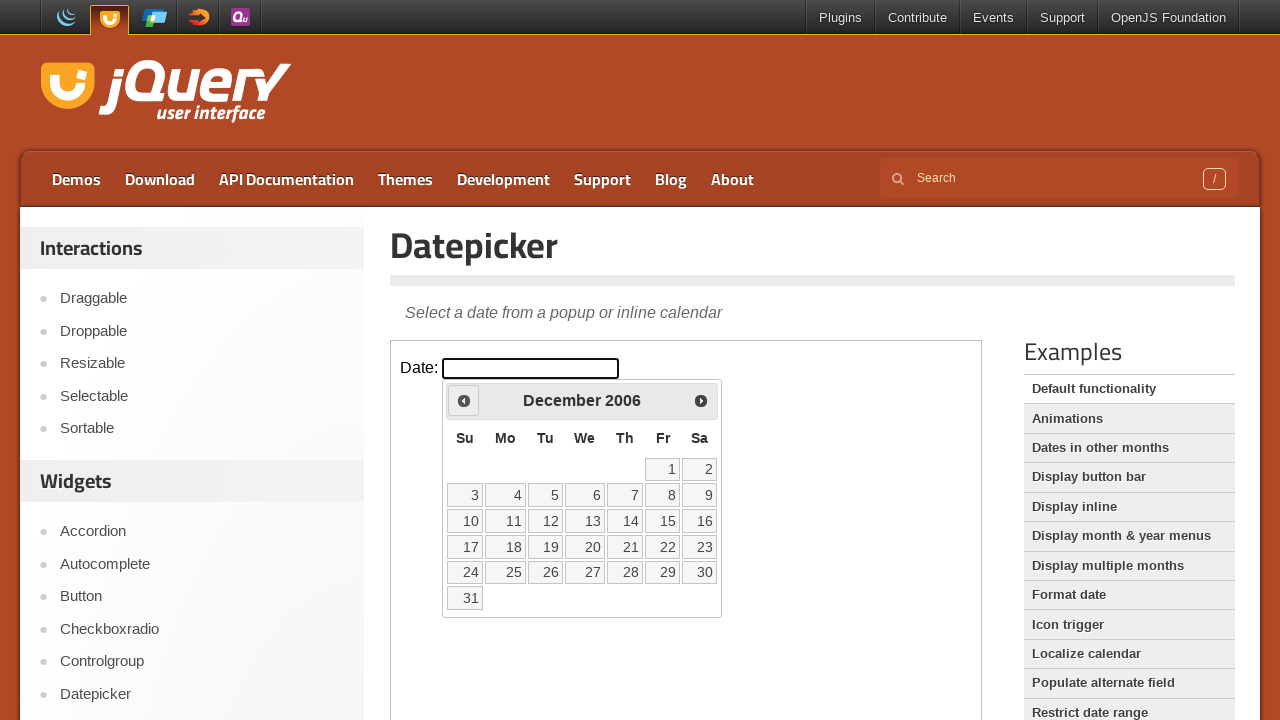

Clicked Previous button to navigate back (currently at December 2006) at (464, 400) on iframe >> nth=0 >> internal:control=enter-frame >> span:text('Prev')
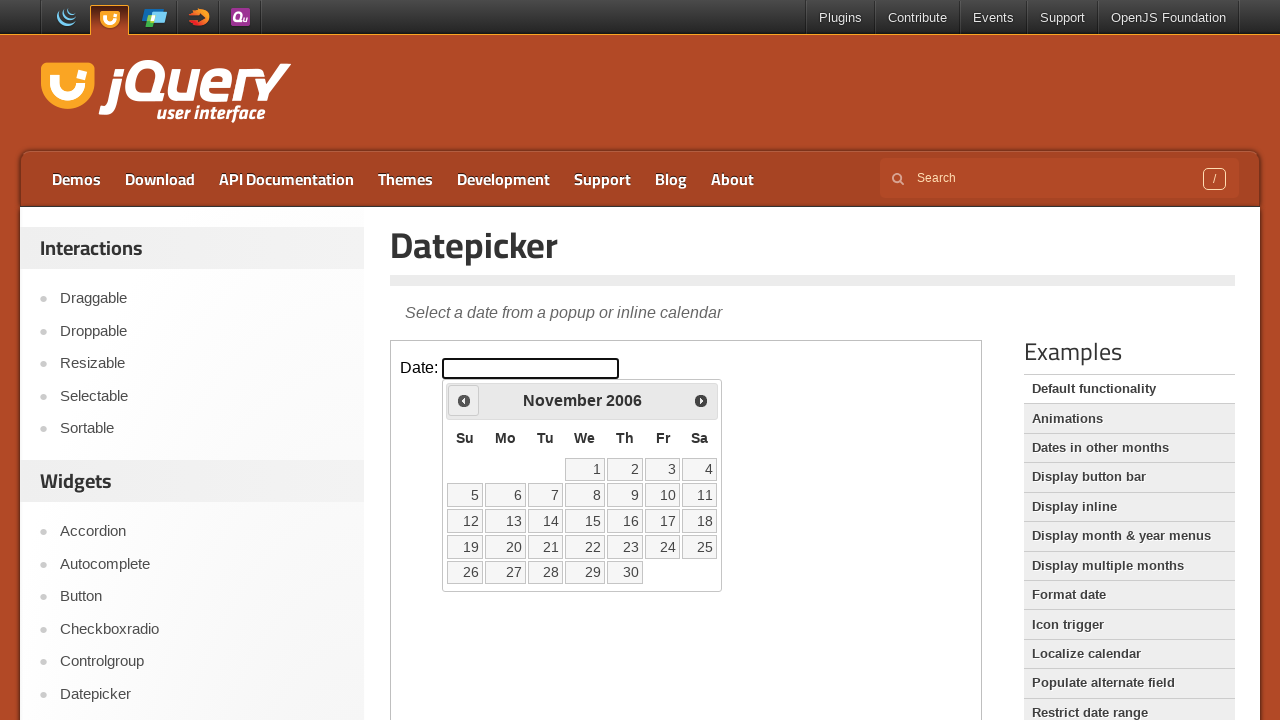

Retrieved current month: November
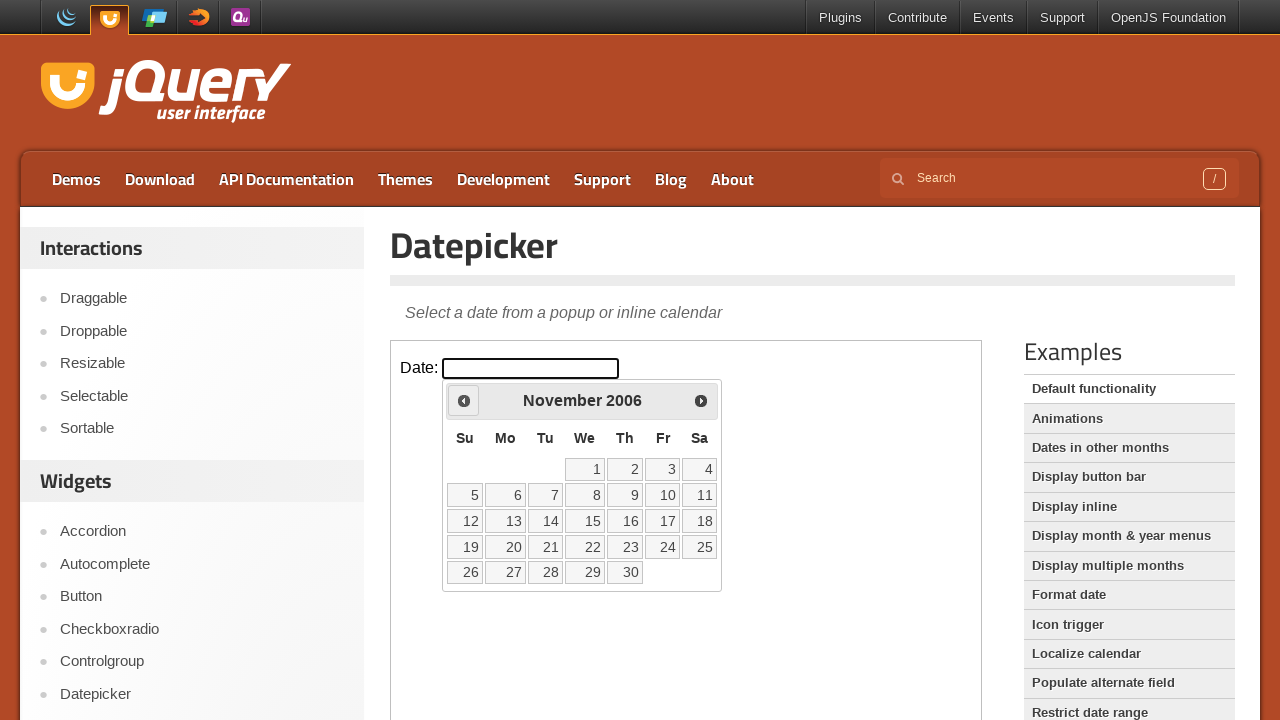

Retrieved current year: 2006
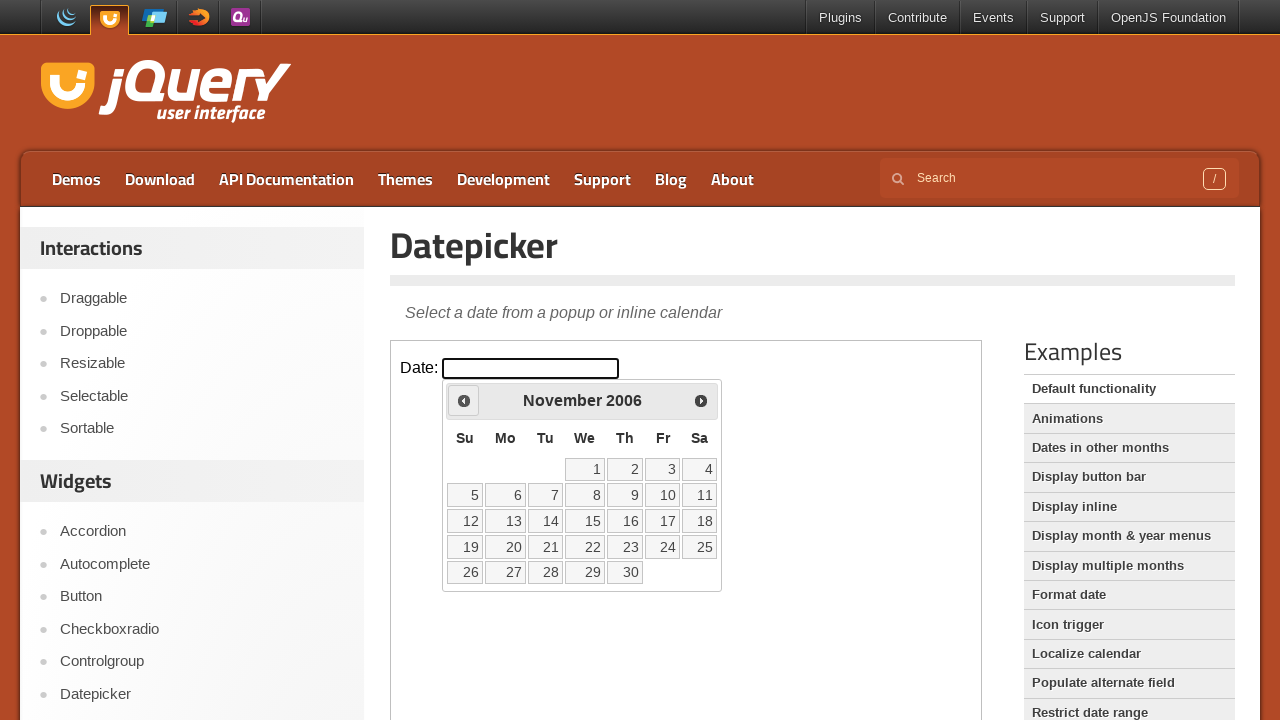

Clicked Previous button to navigate back (currently at November 2006) at (464, 400) on iframe >> nth=0 >> internal:control=enter-frame >> span:text('Prev')
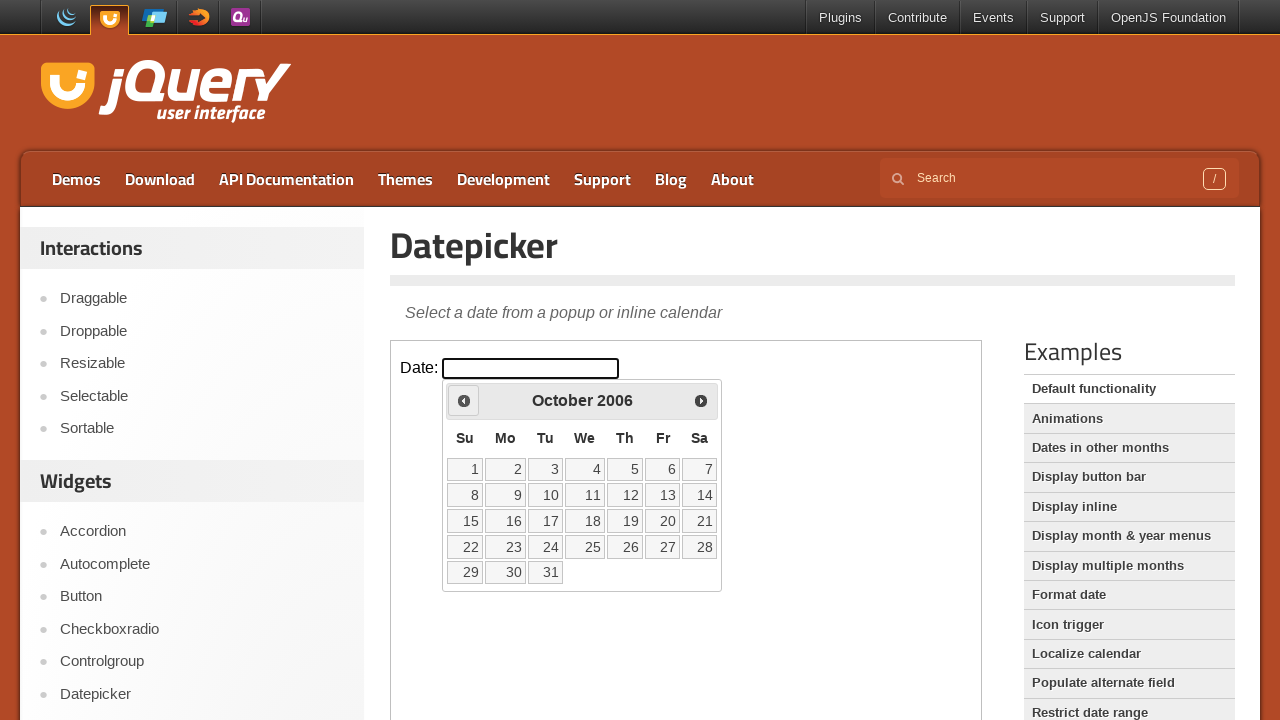

Retrieved current month: October
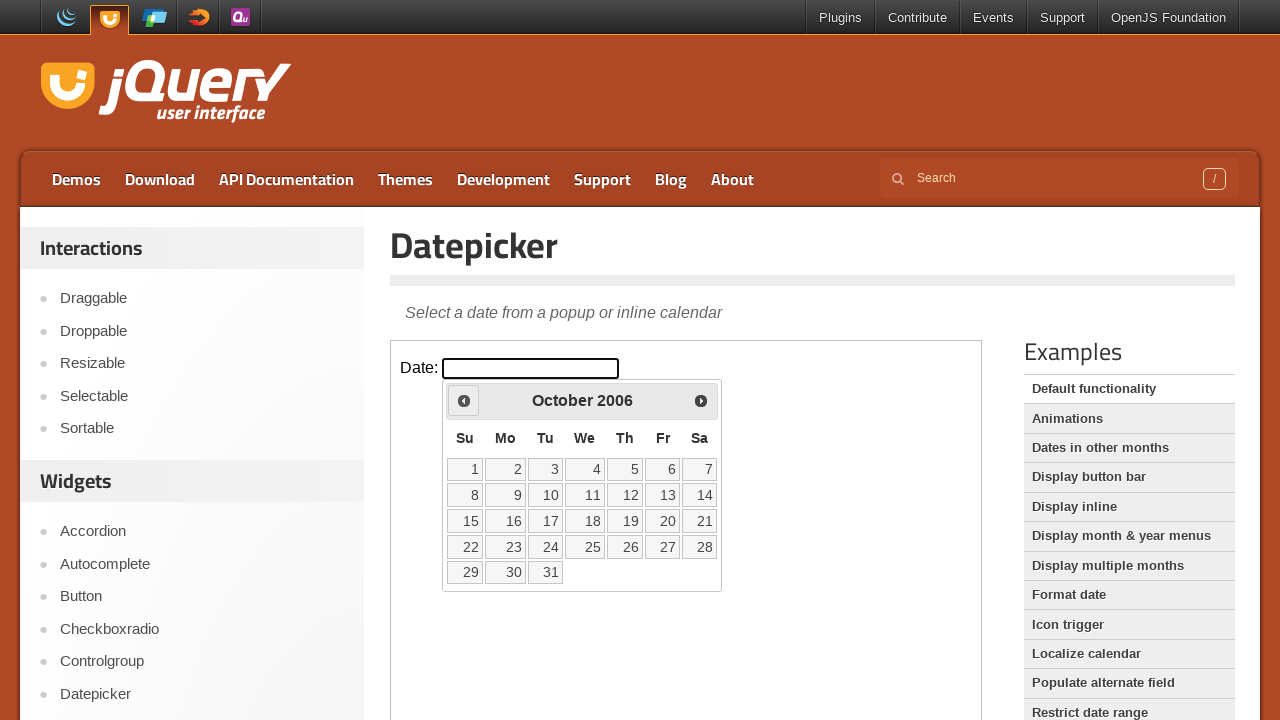

Retrieved current year: 2006
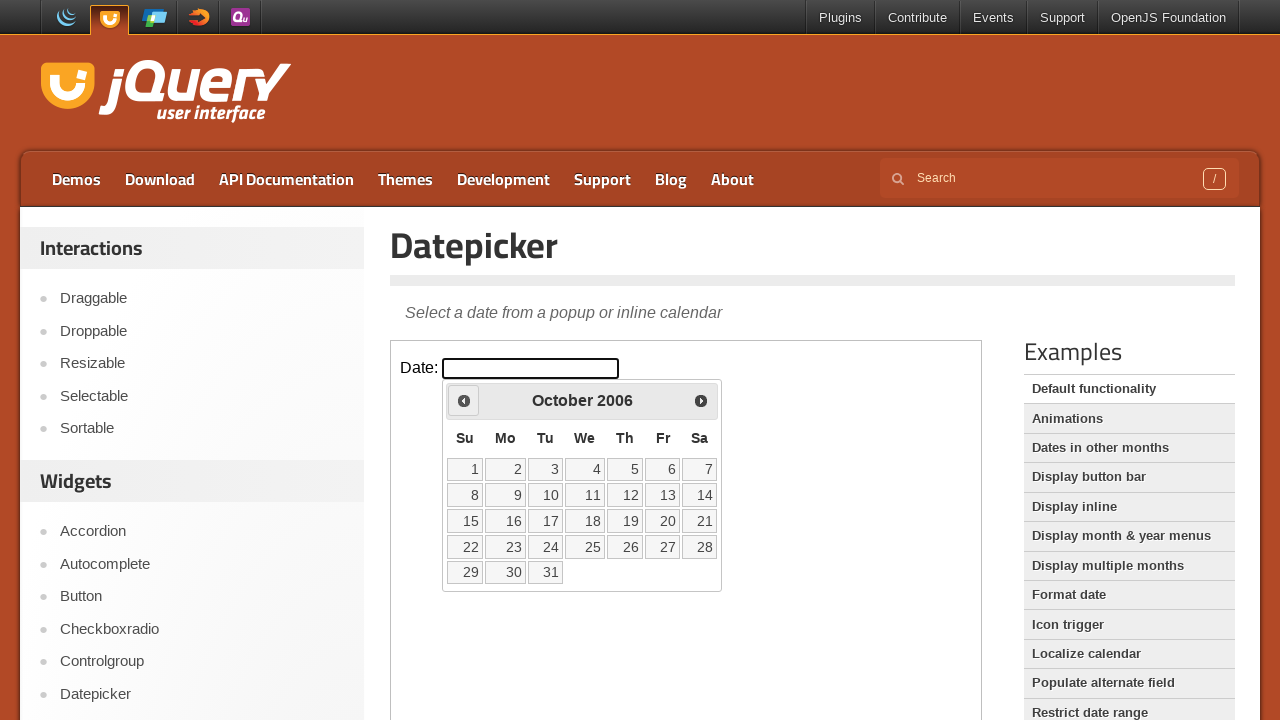

Clicked Previous button to navigate back (currently at October 2006) at (464, 400) on iframe >> nth=0 >> internal:control=enter-frame >> span:text('Prev')
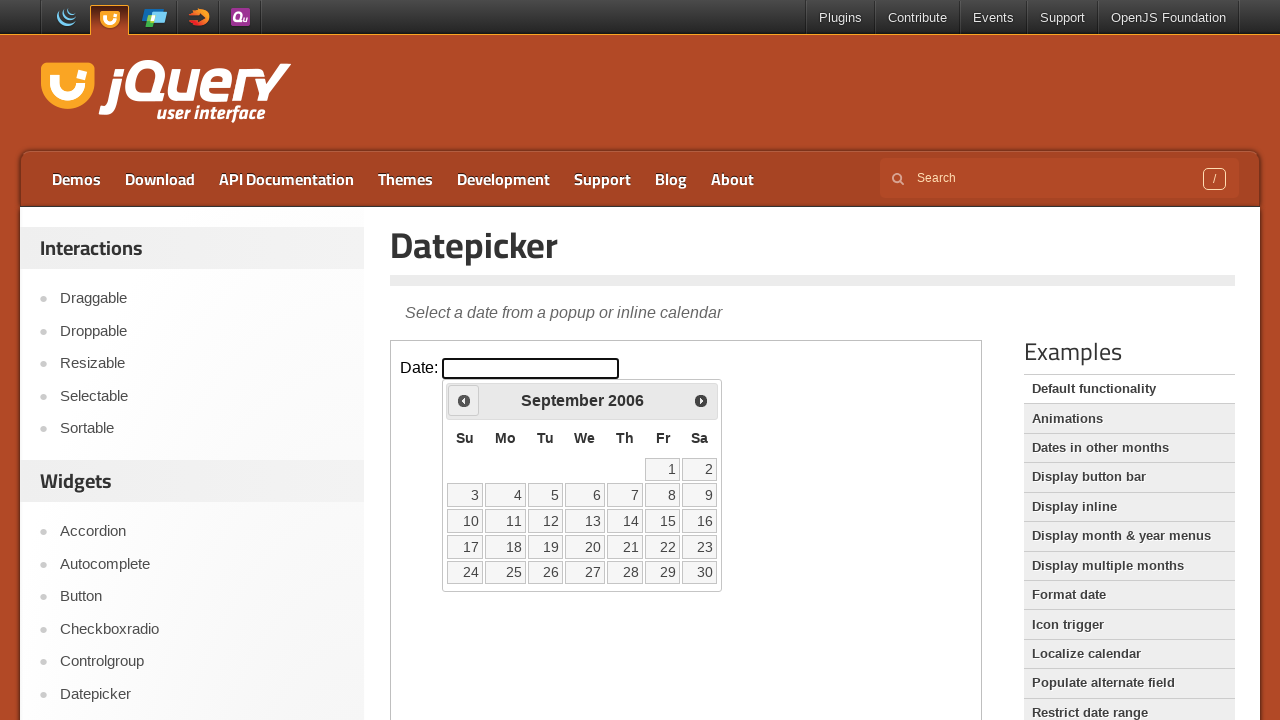

Retrieved current month: September
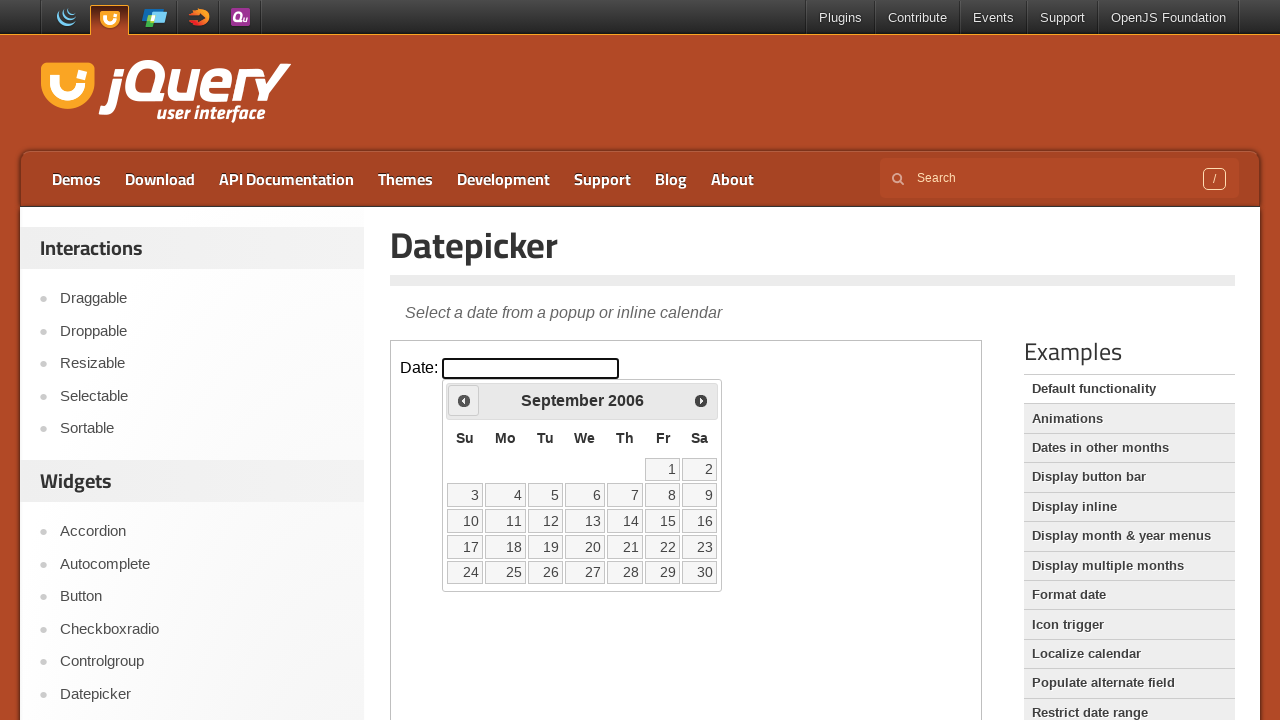

Retrieved current year: 2006
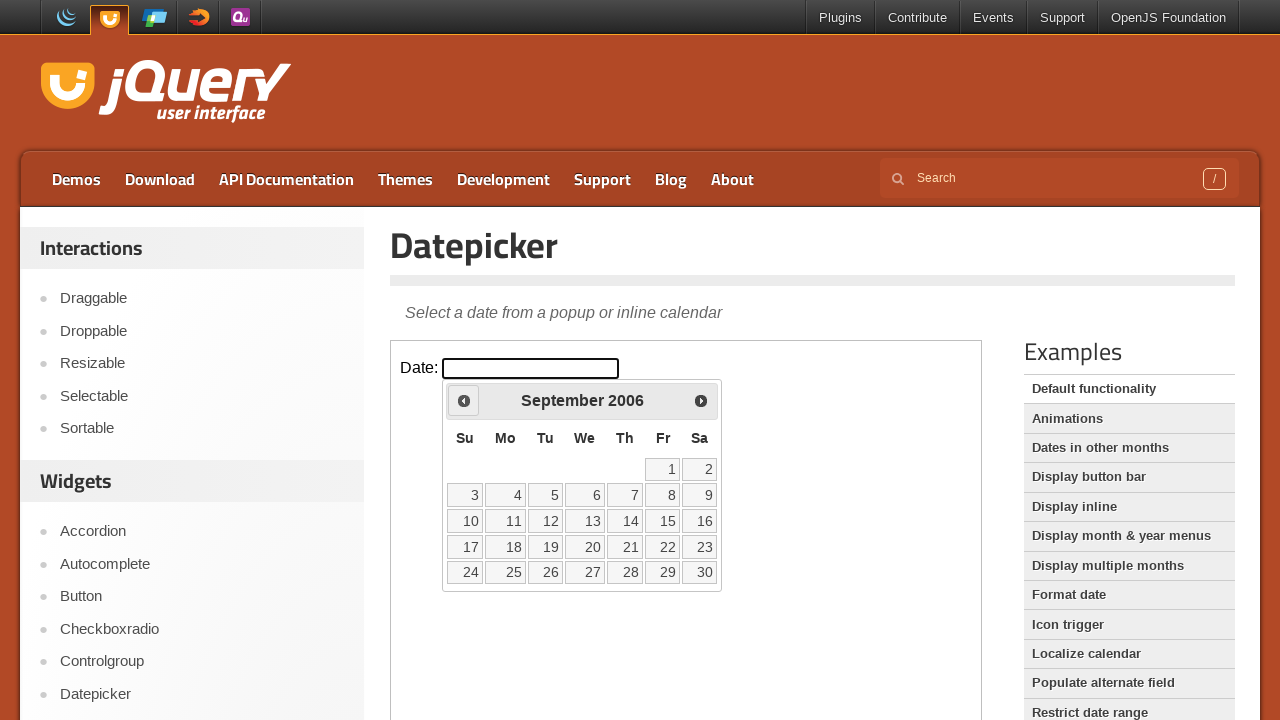

Clicked Previous button to navigate back (currently at September 2006) at (464, 400) on iframe >> nth=0 >> internal:control=enter-frame >> span:text('Prev')
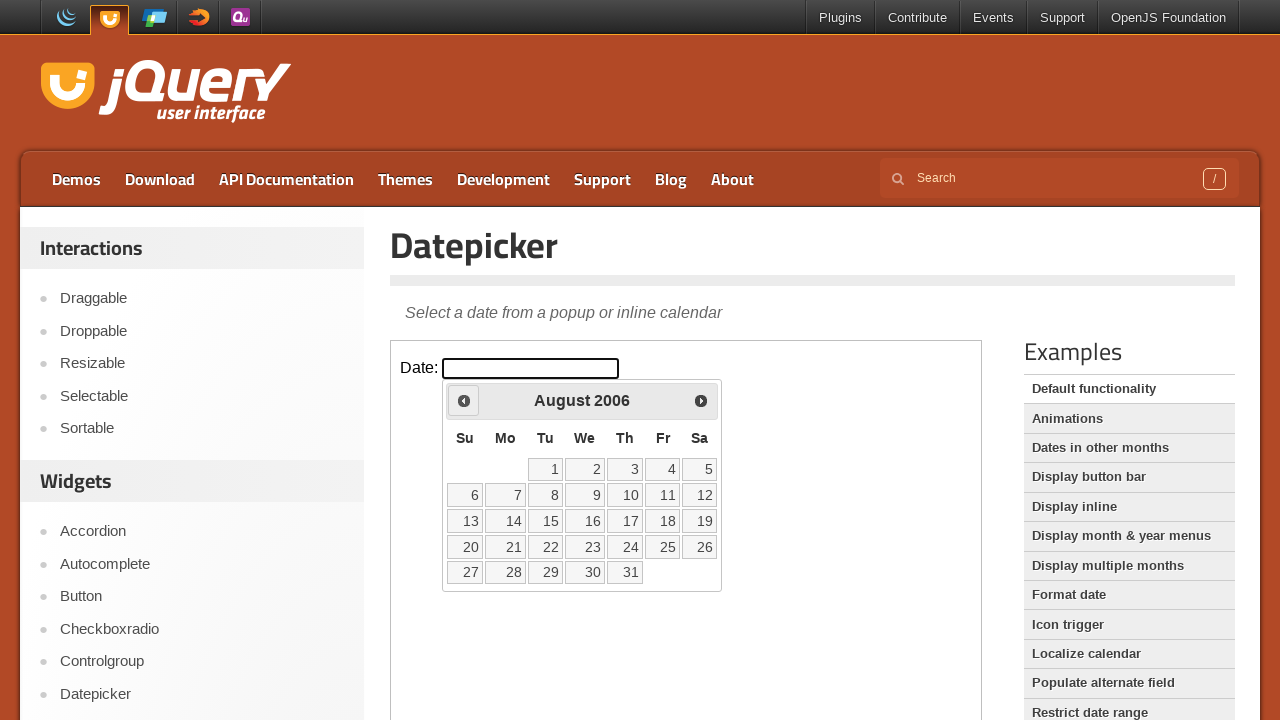

Retrieved current month: August
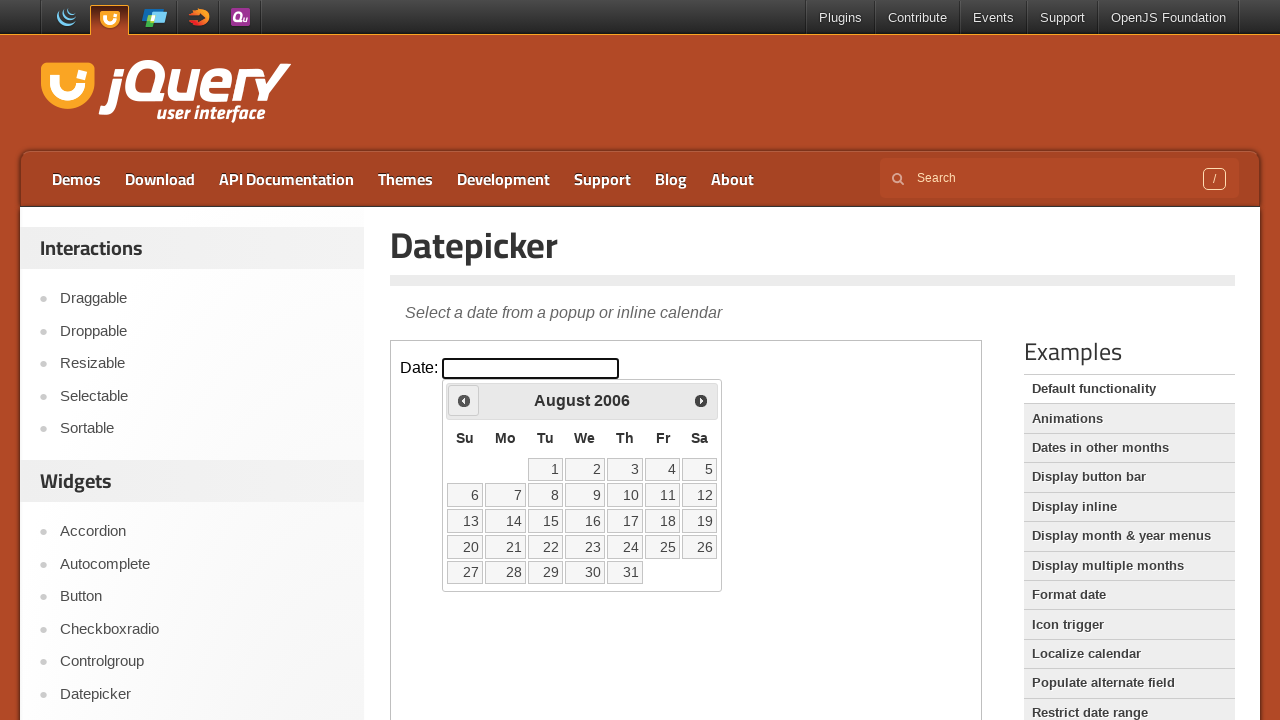

Retrieved current year: 2006
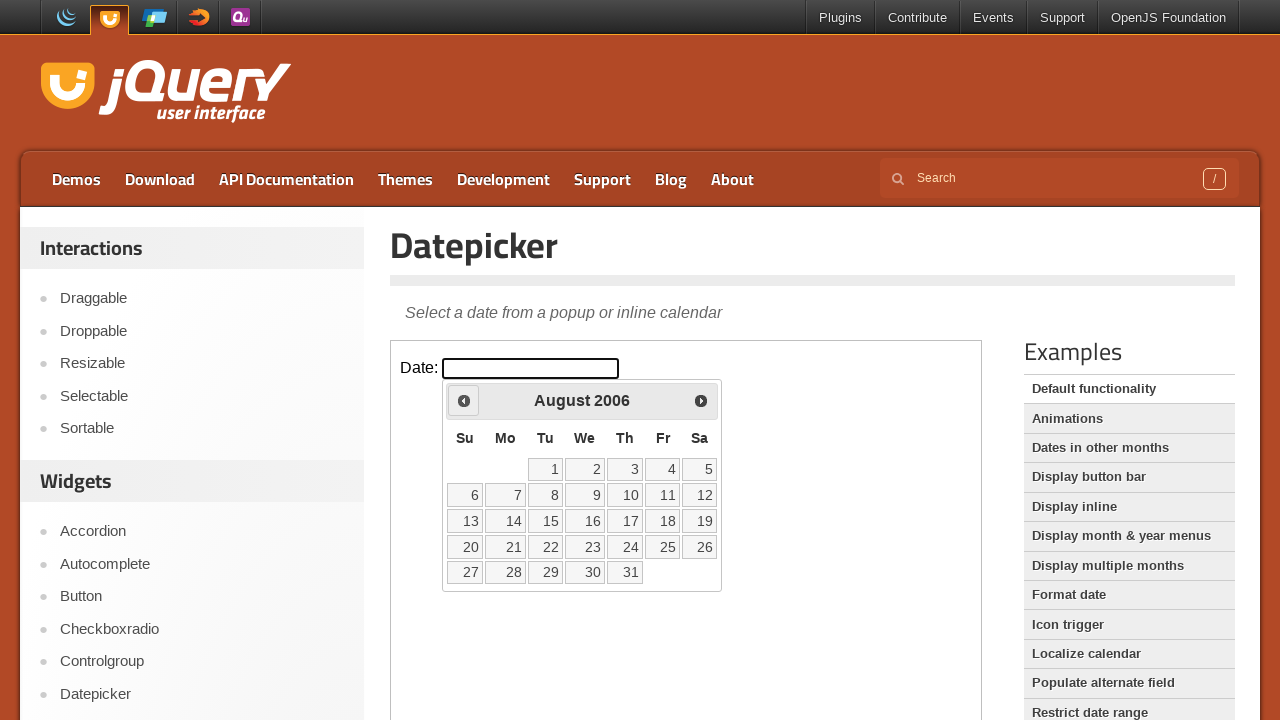

Clicked Previous button to navigate back (currently at August 2006) at (464, 400) on iframe >> nth=0 >> internal:control=enter-frame >> span:text('Prev')
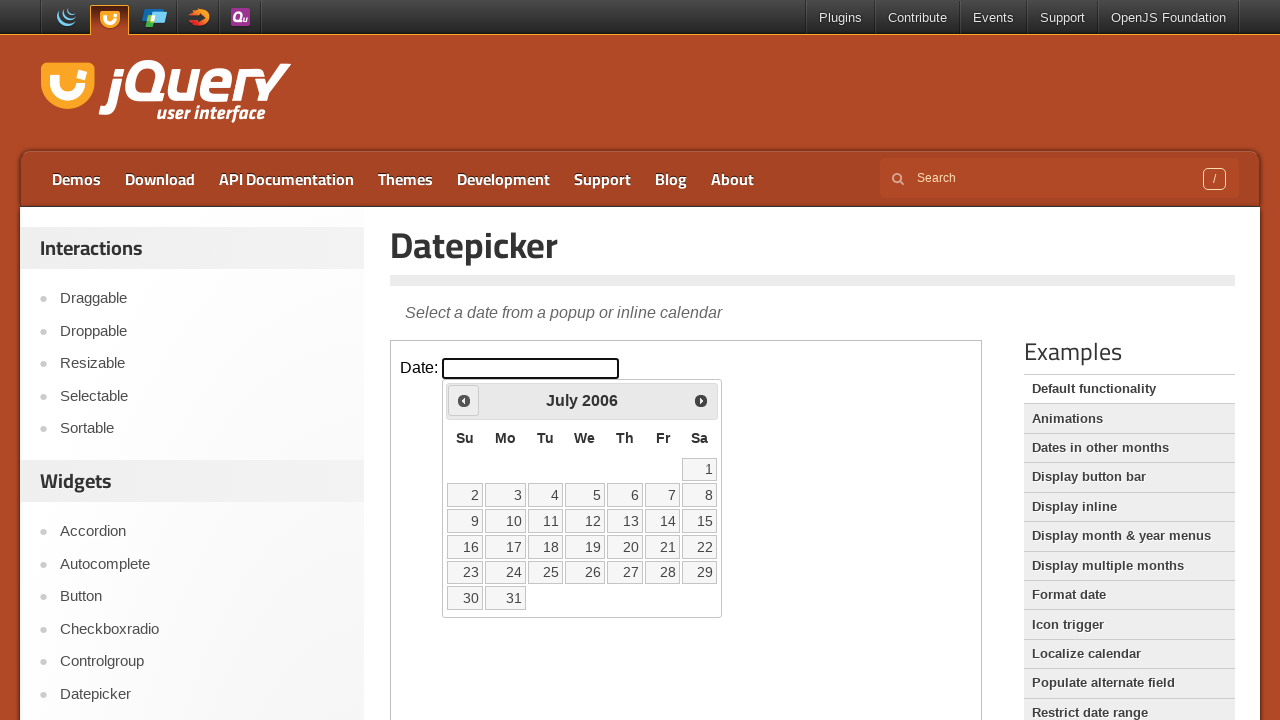

Retrieved current month: July
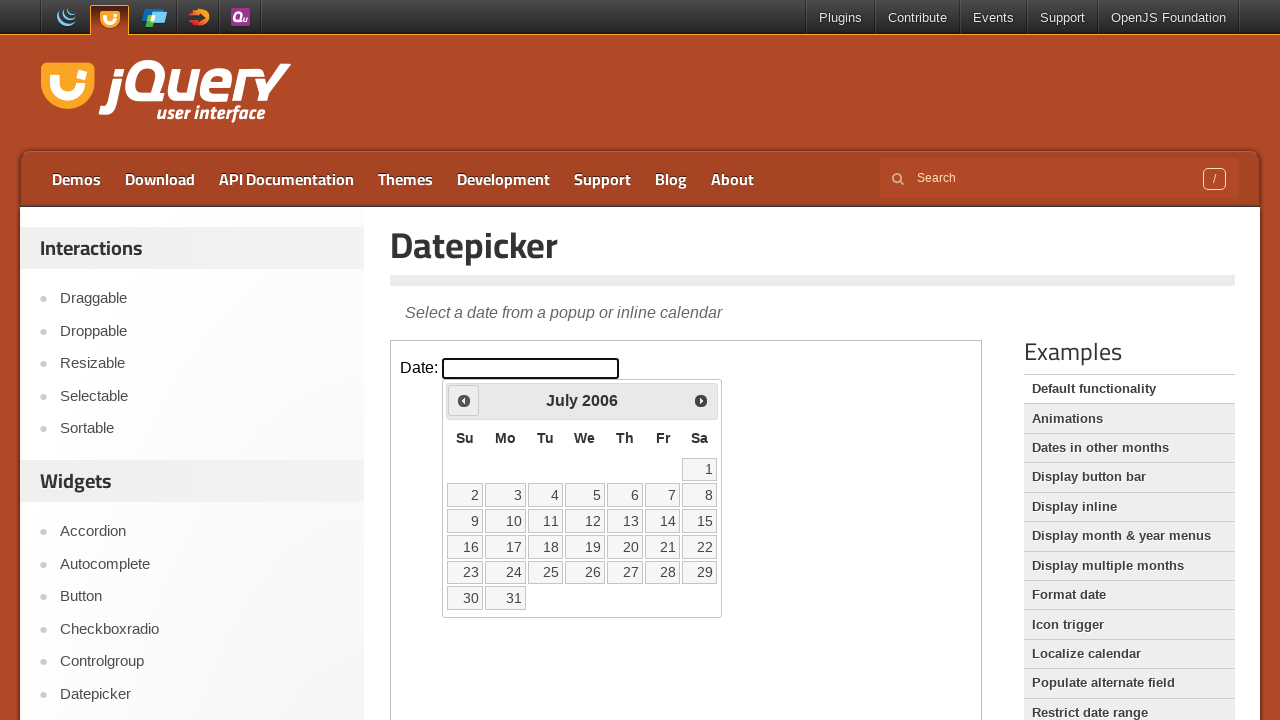

Retrieved current year: 2006
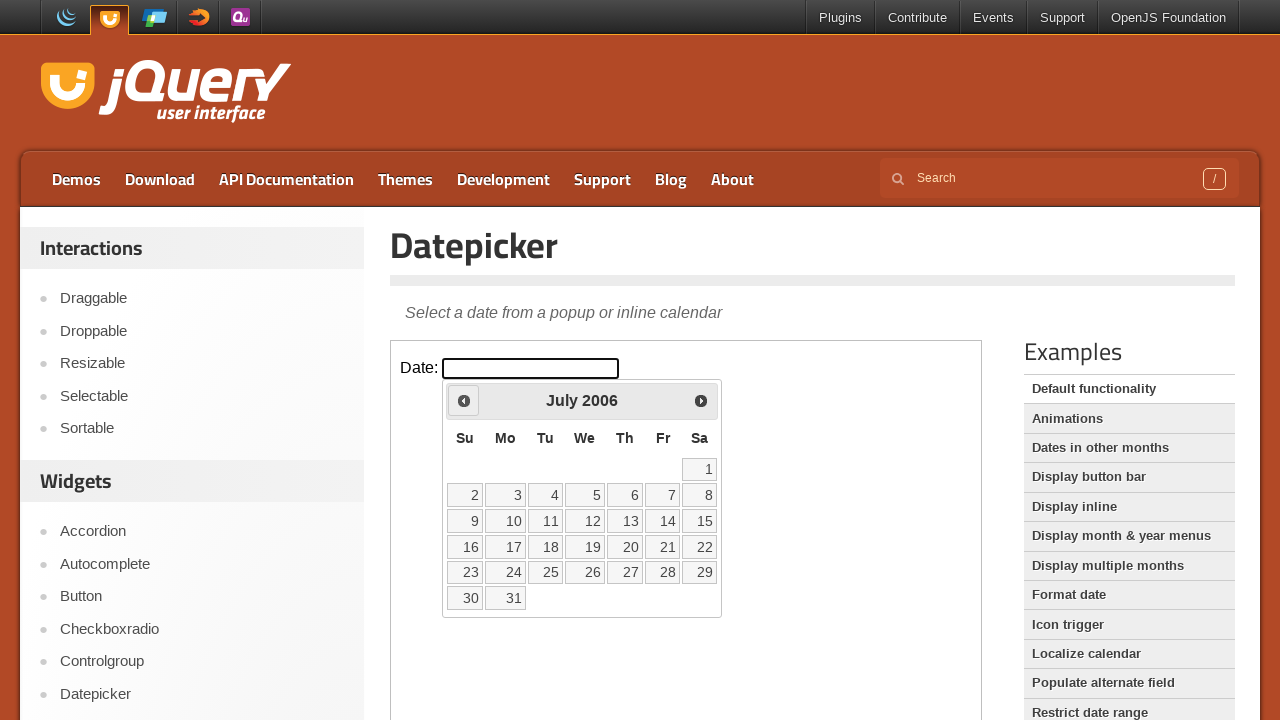

Clicked Previous button to navigate back (currently at July 2006) at (464, 400) on iframe >> nth=0 >> internal:control=enter-frame >> span:text('Prev')
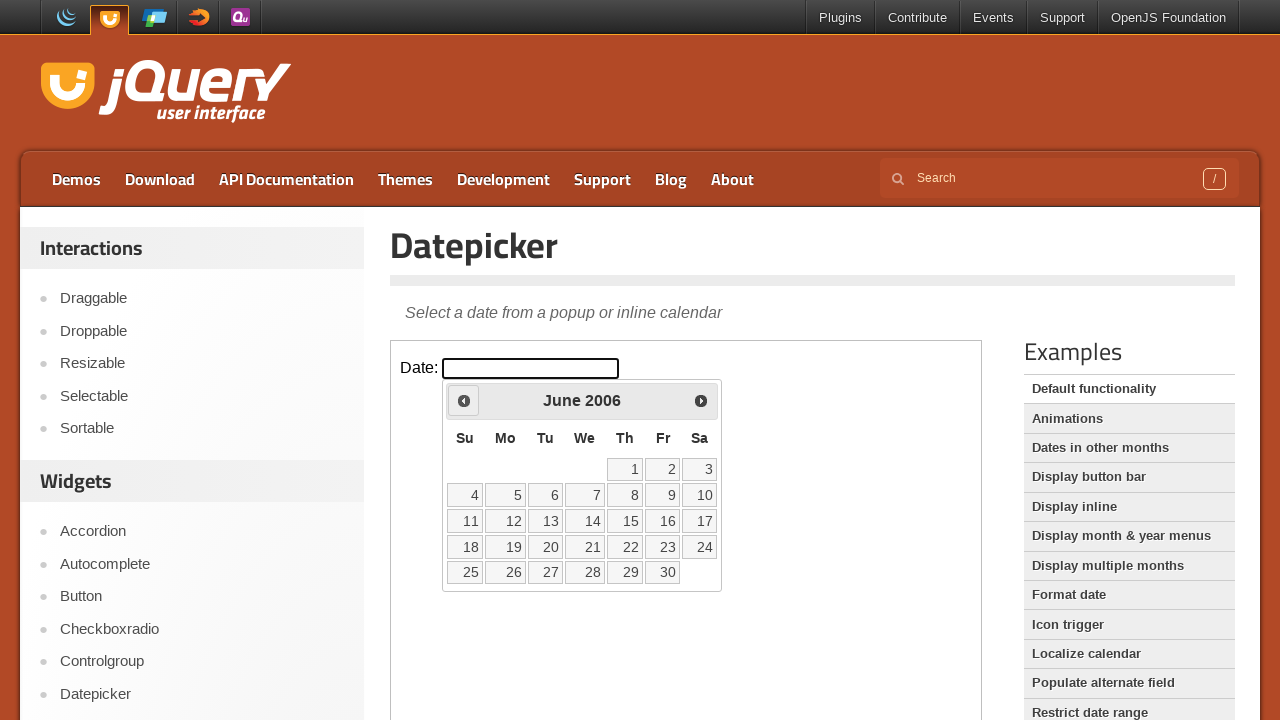

Retrieved current month: June
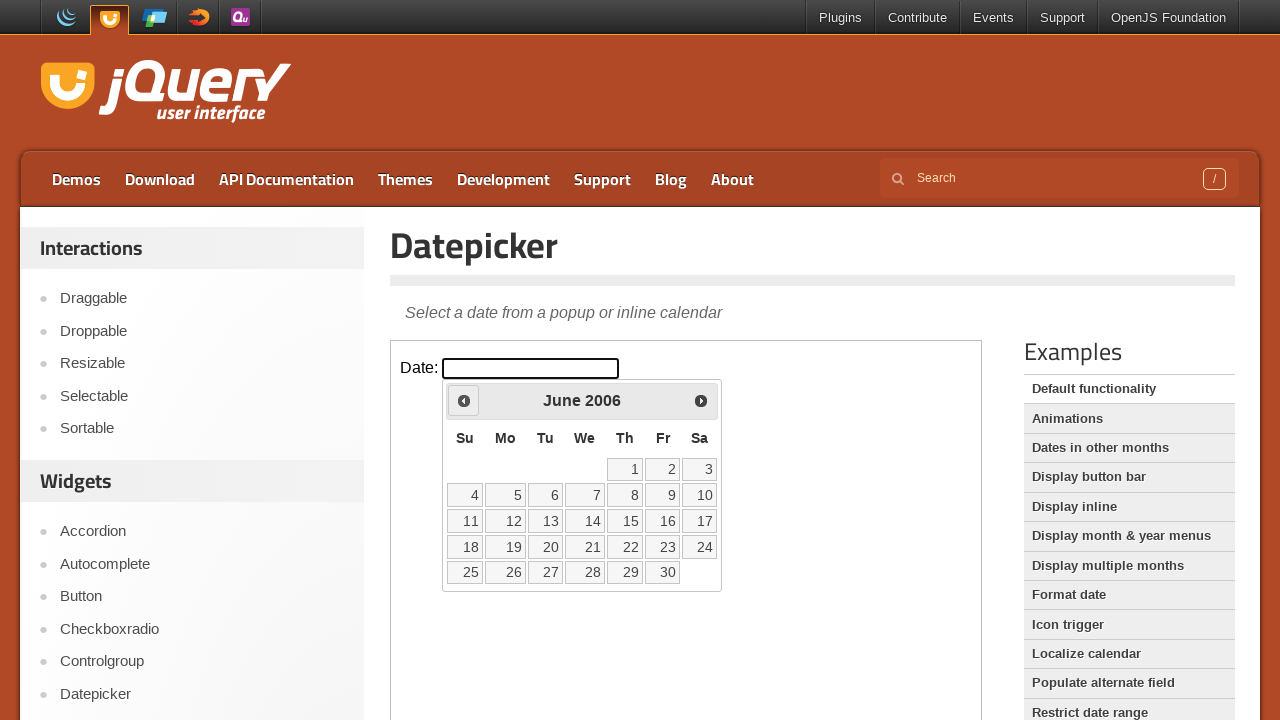

Retrieved current year: 2006
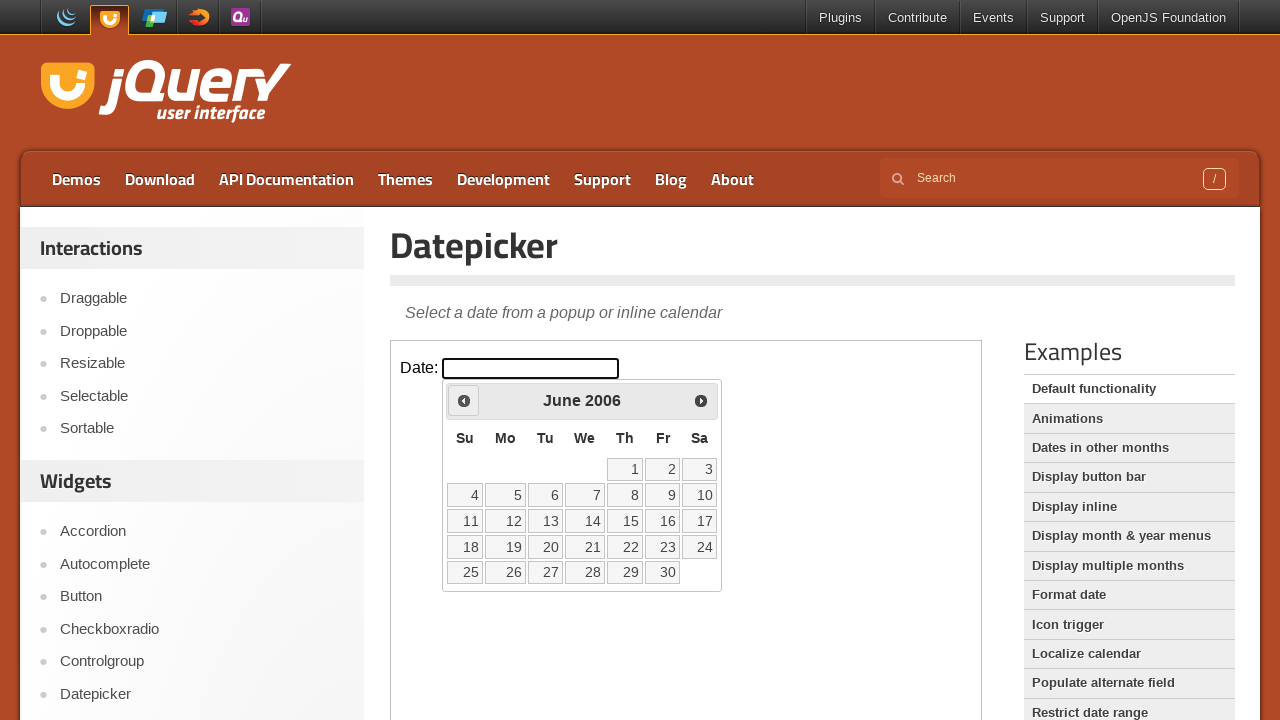

Clicked Previous button to navigate back (currently at June 2006) at (464, 400) on iframe >> nth=0 >> internal:control=enter-frame >> span:text('Prev')
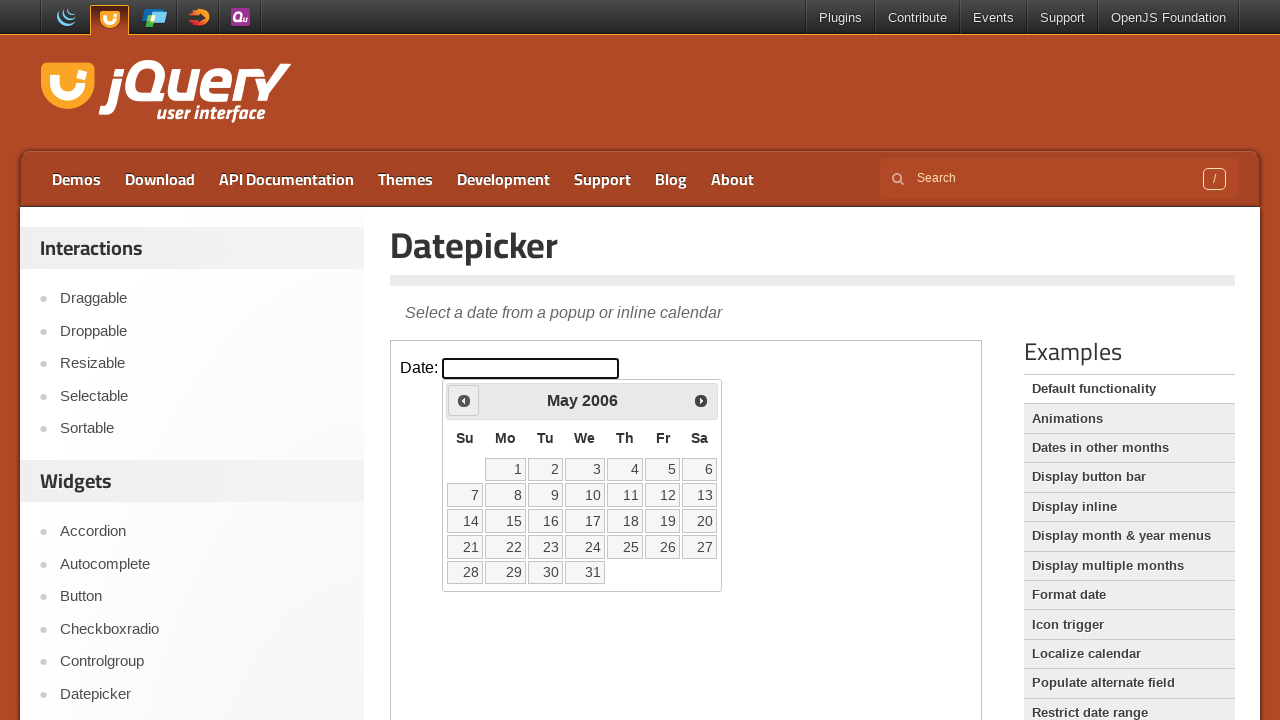

Retrieved current month: May
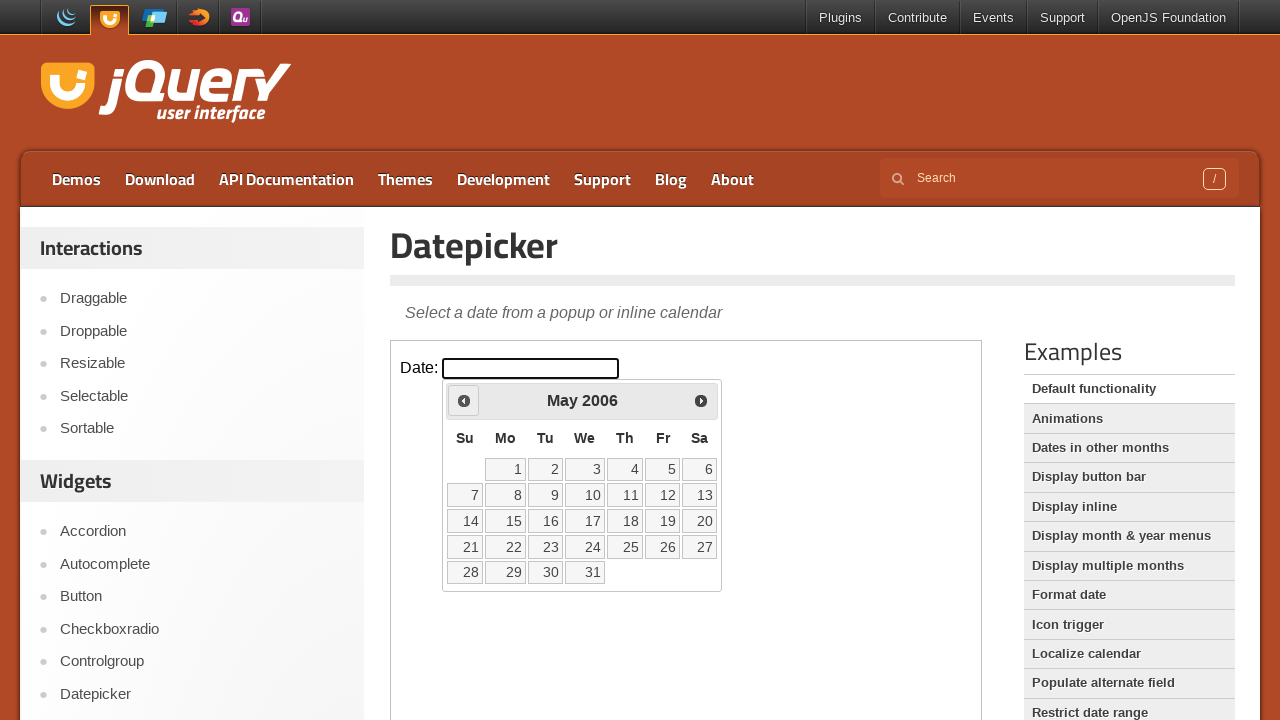

Retrieved current year: 2006
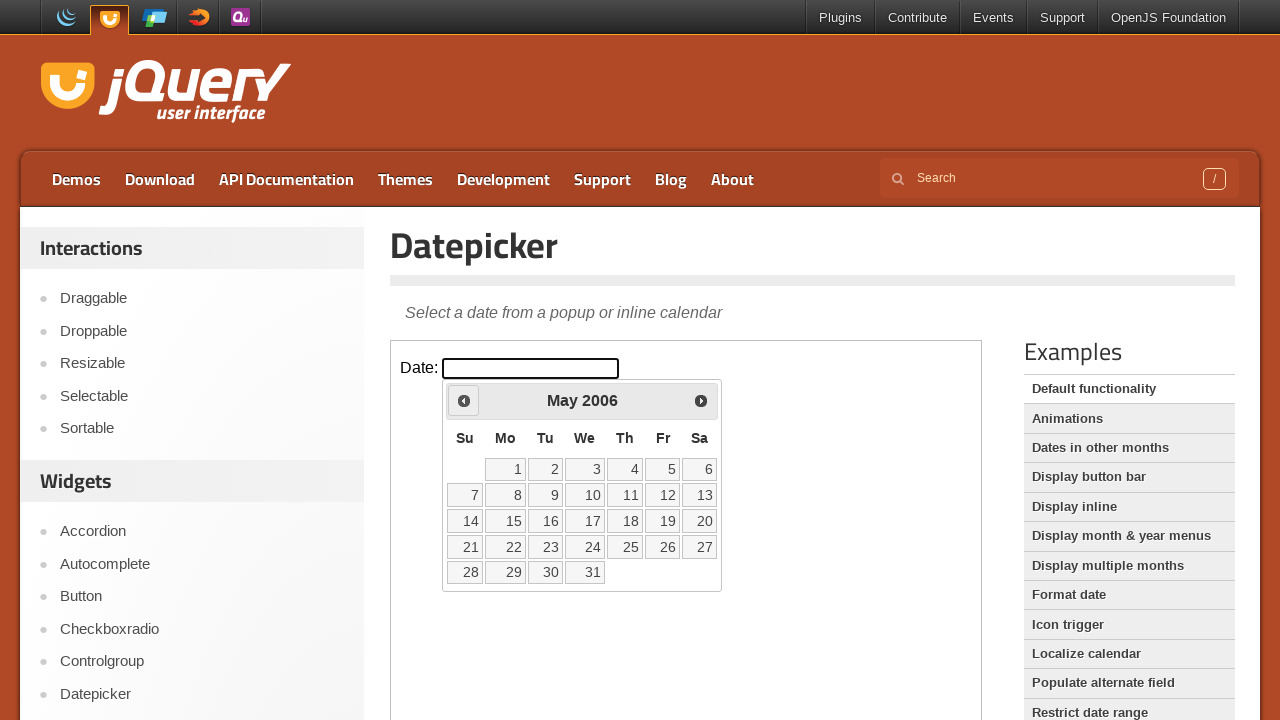

Clicked Previous button to navigate back (currently at May 2006) at (464, 400) on iframe >> nth=0 >> internal:control=enter-frame >> span:text('Prev')
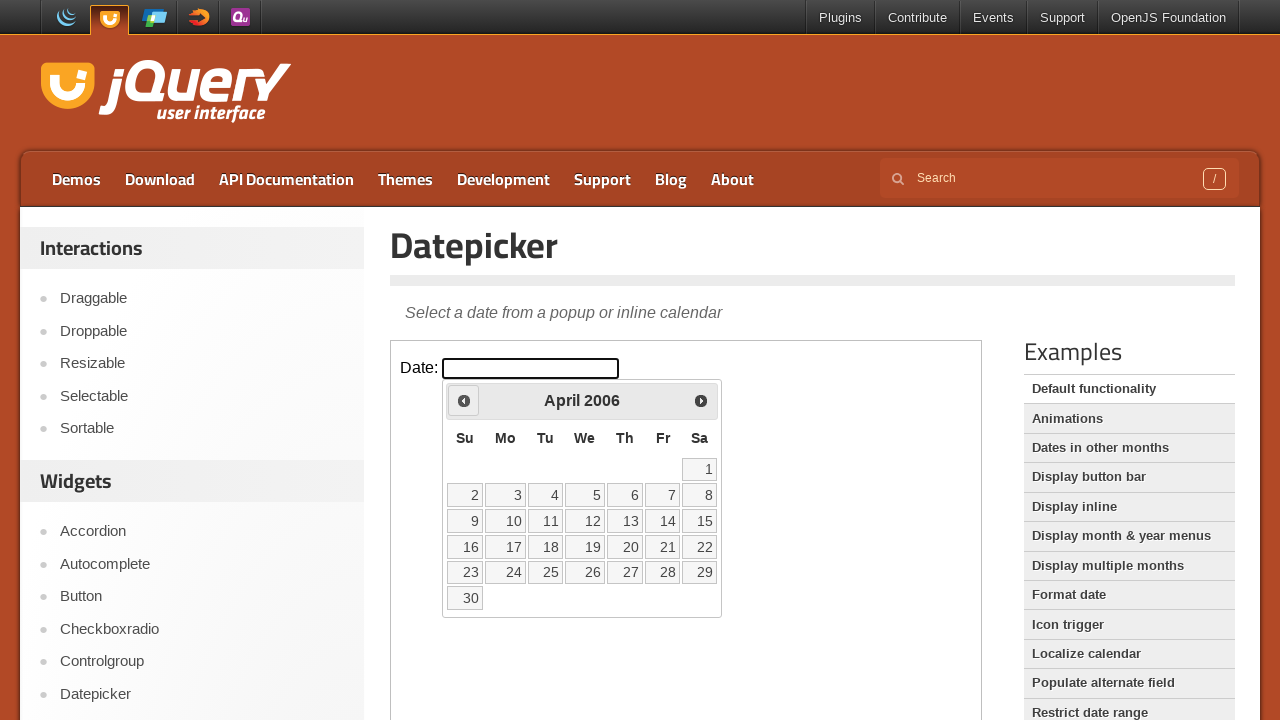

Retrieved current month: April
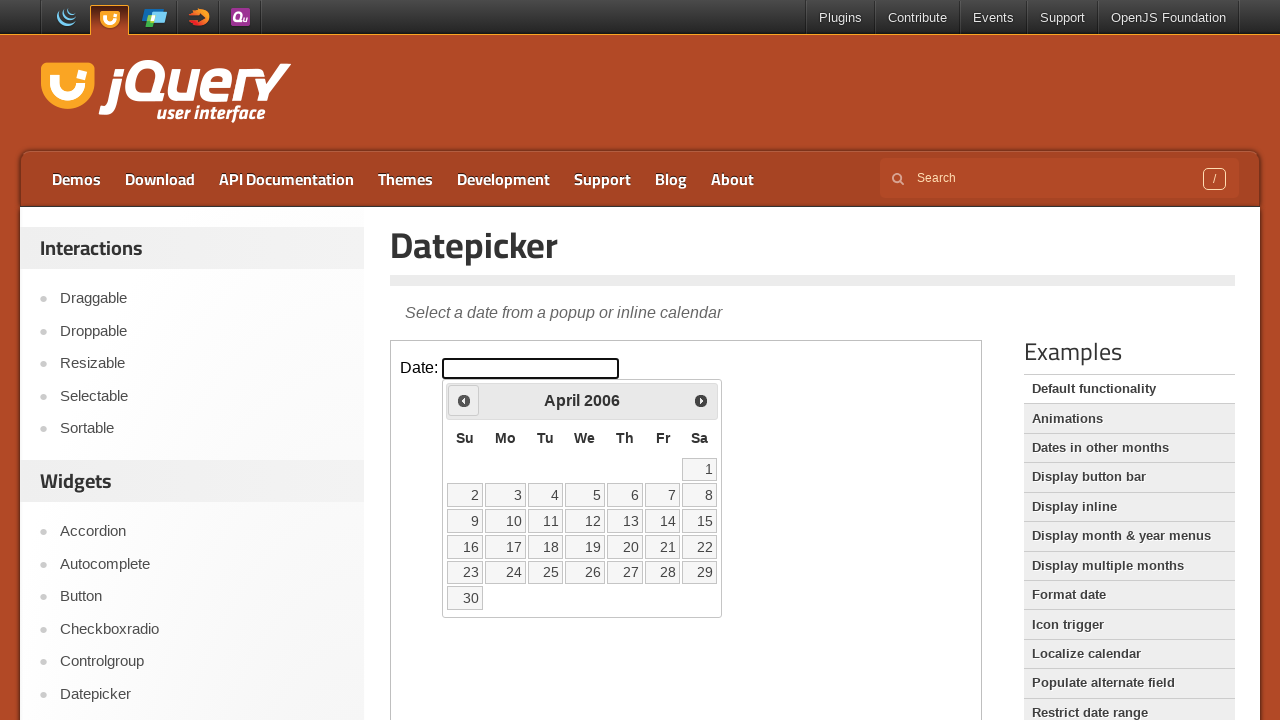

Retrieved current year: 2006
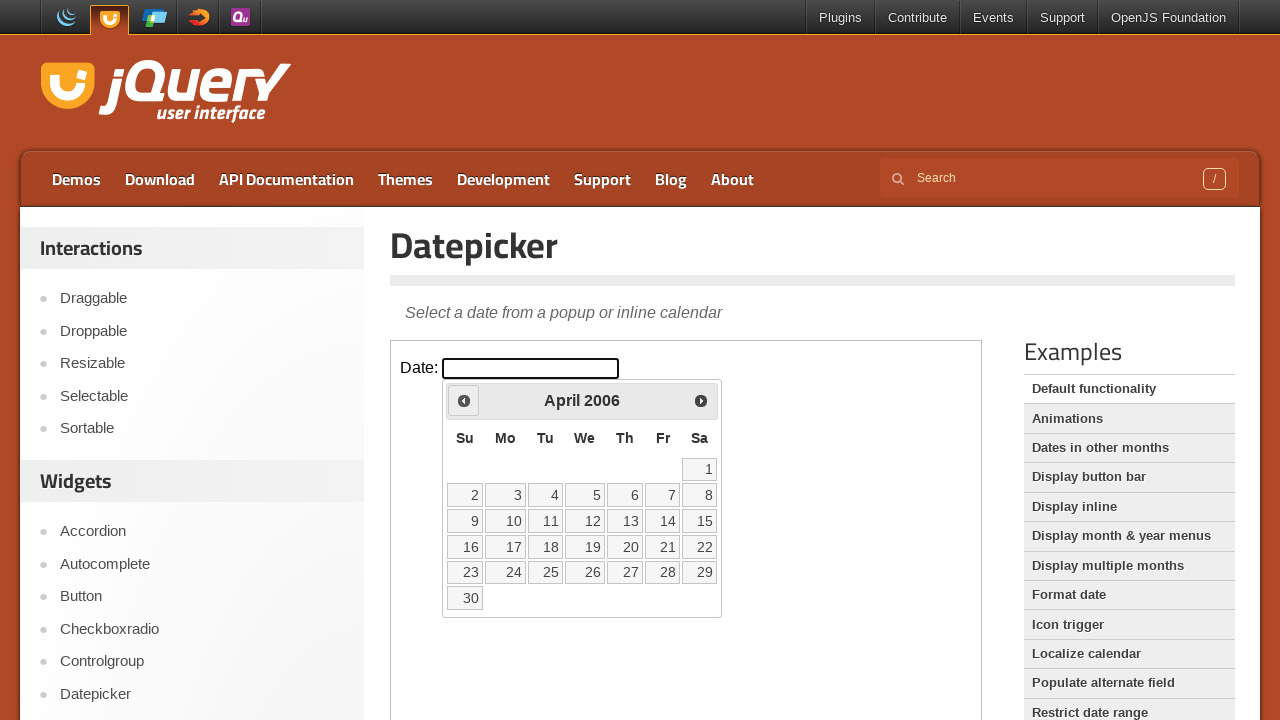

Clicked Previous button to navigate back (currently at April 2006) at (464, 400) on iframe >> nth=0 >> internal:control=enter-frame >> span:text('Prev')
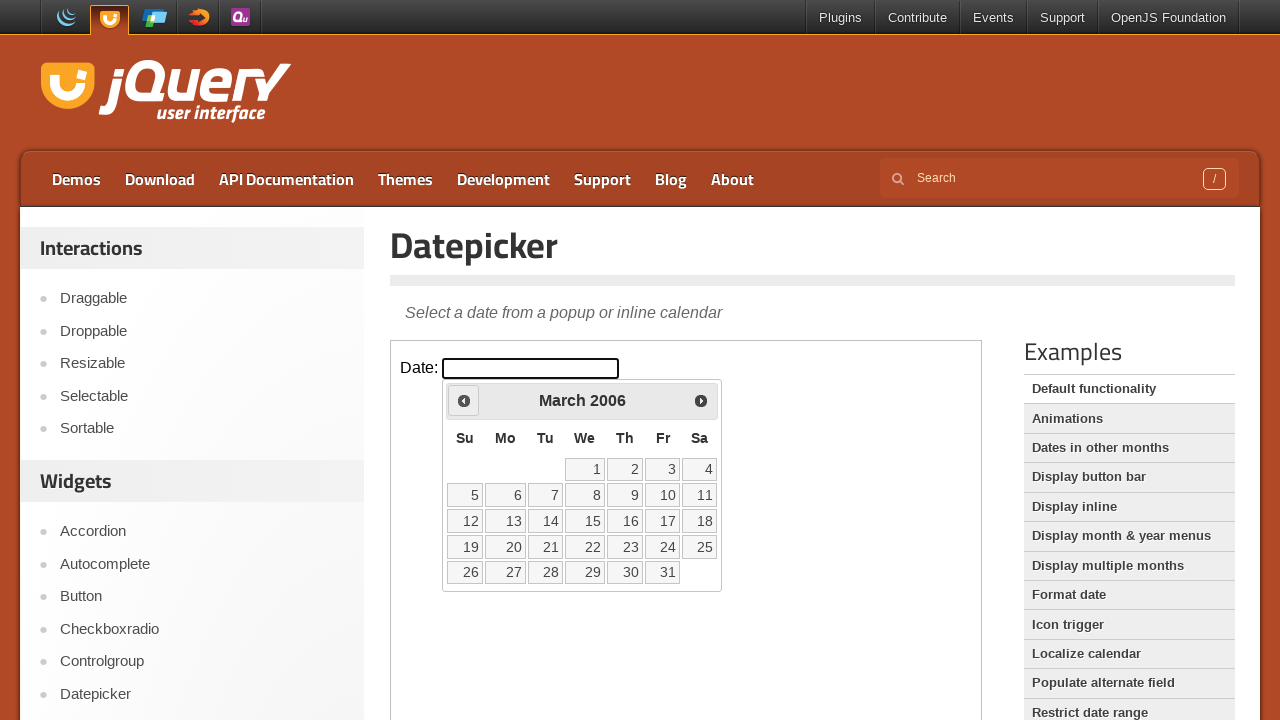

Retrieved current month: March
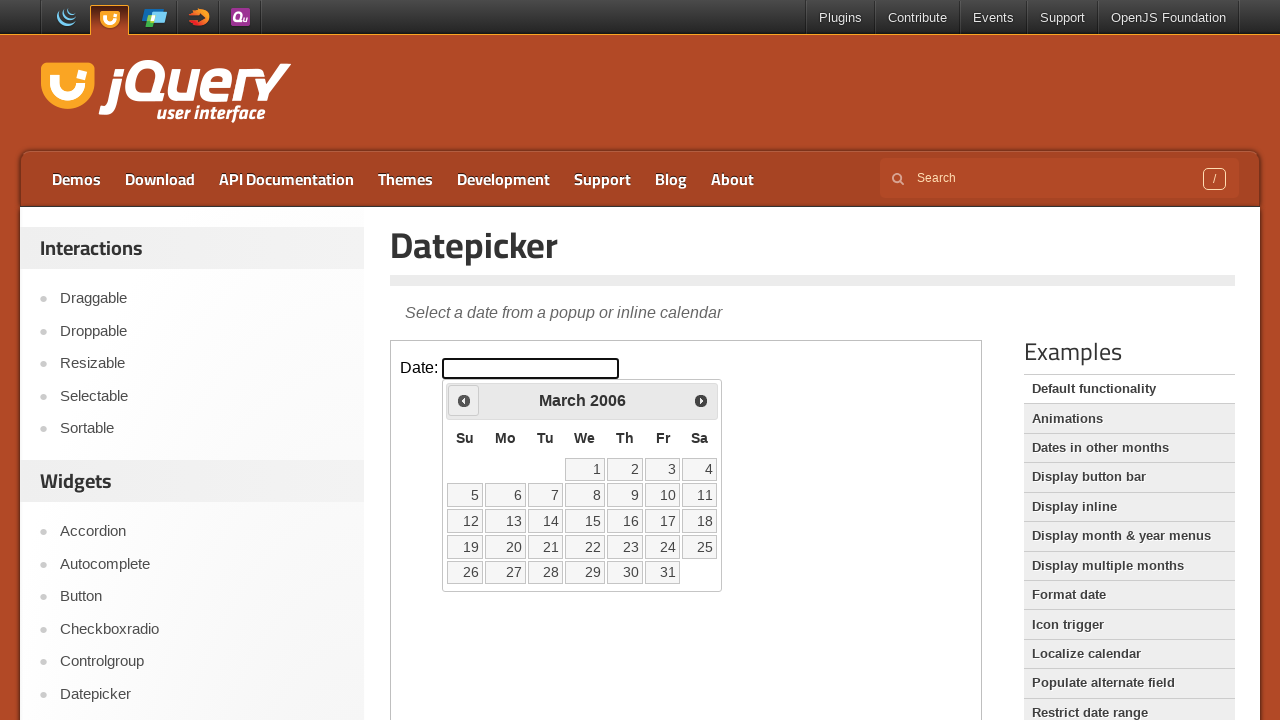

Retrieved current year: 2006
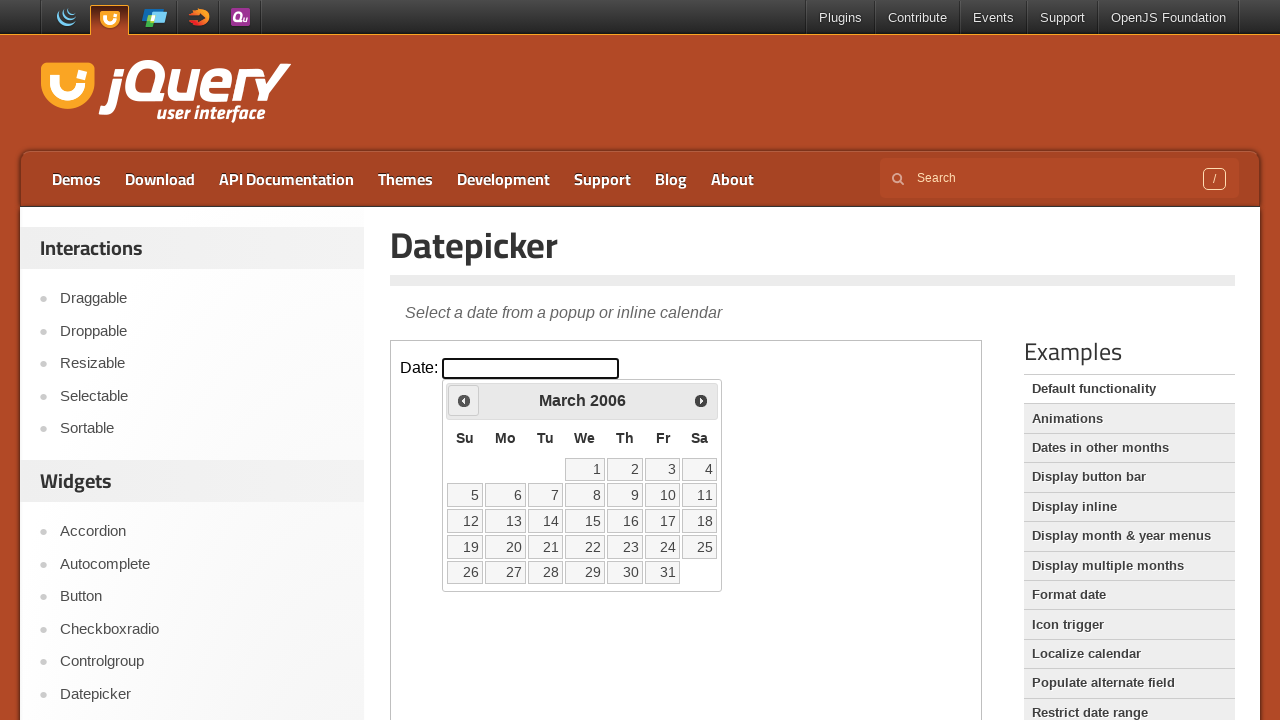

Clicked Previous button to navigate back (currently at March 2006) at (464, 400) on iframe >> nth=0 >> internal:control=enter-frame >> span:text('Prev')
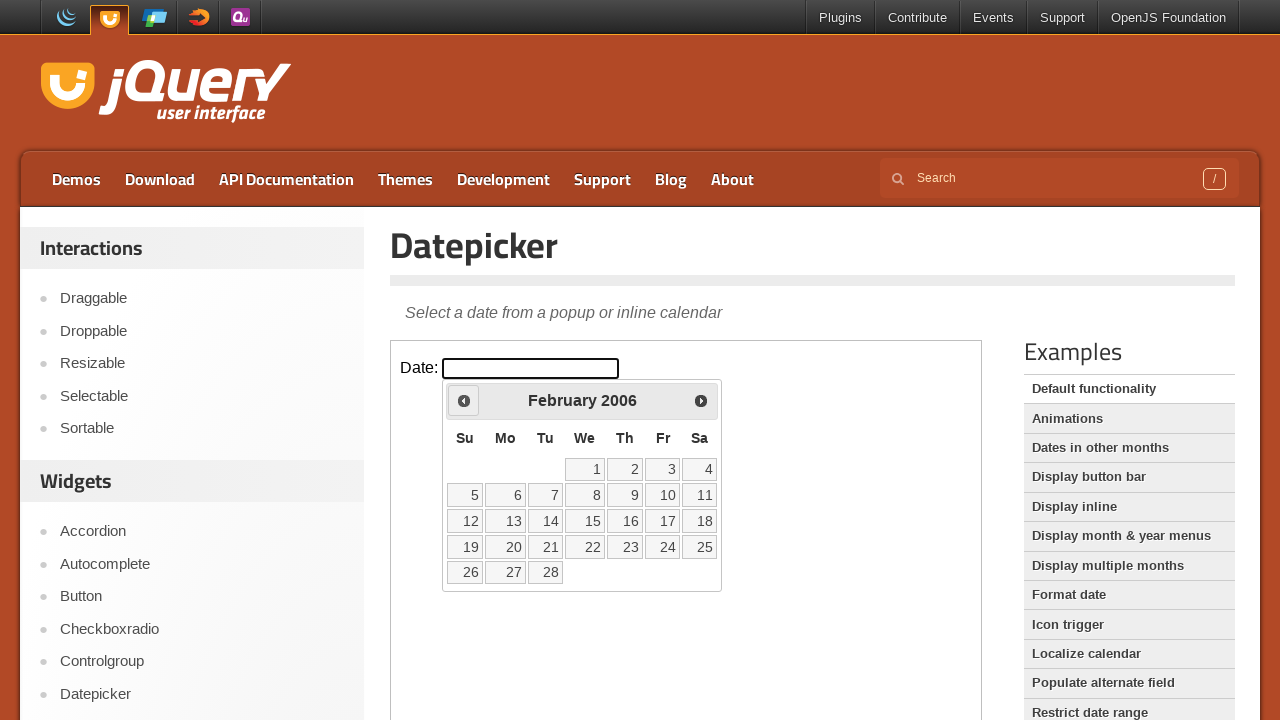

Retrieved current month: February
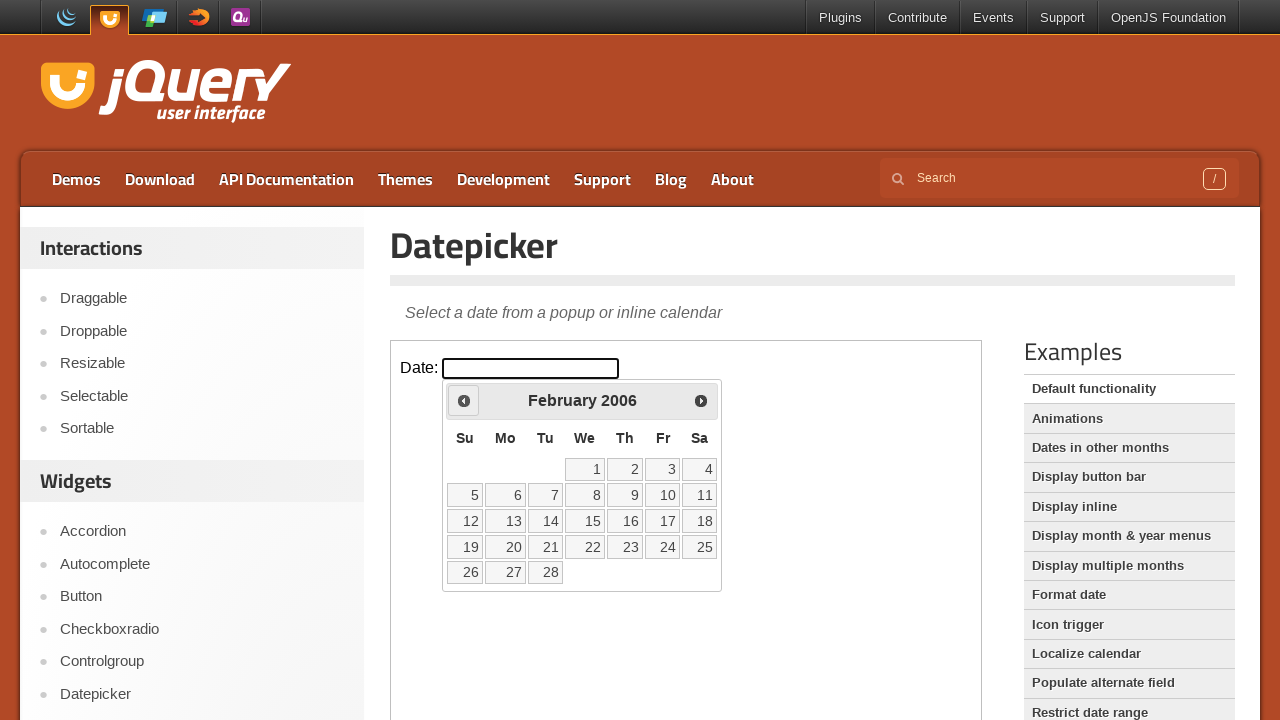

Retrieved current year: 2006
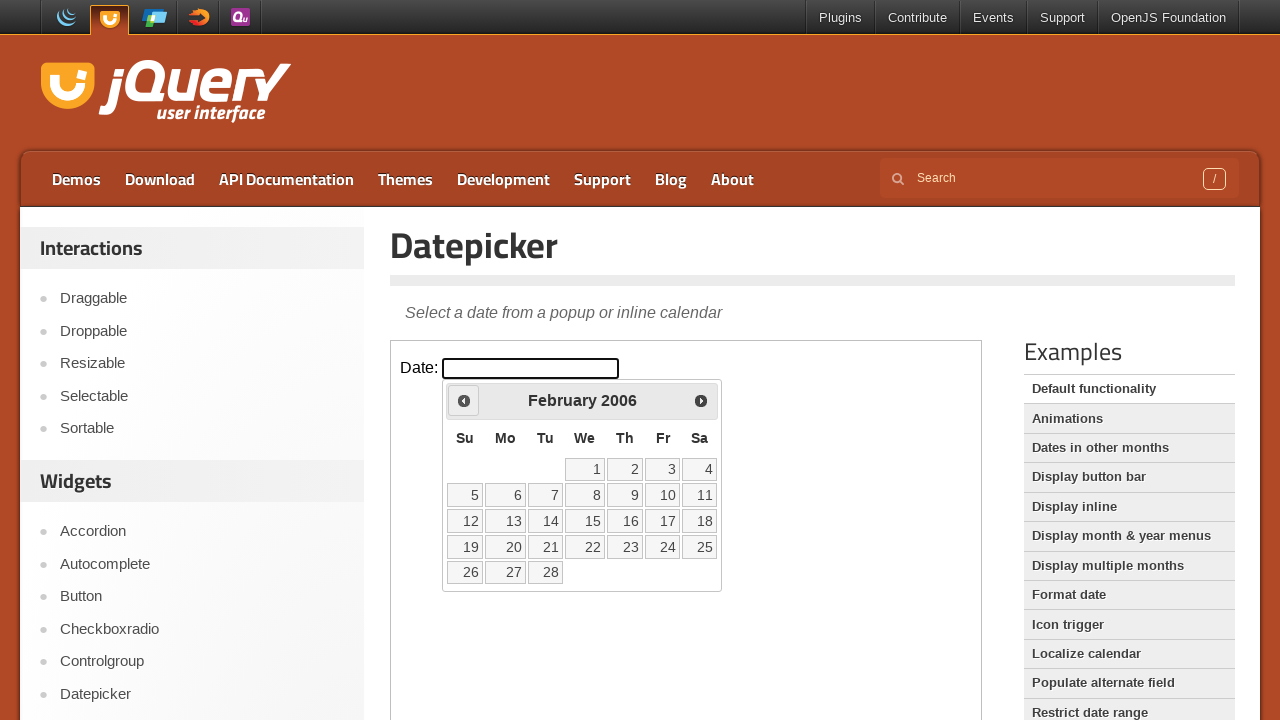

Clicked Previous button to navigate back (currently at February 2006) at (464, 400) on iframe >> nth=0 >> internal:control=enter-frame >> span:text('Prev')
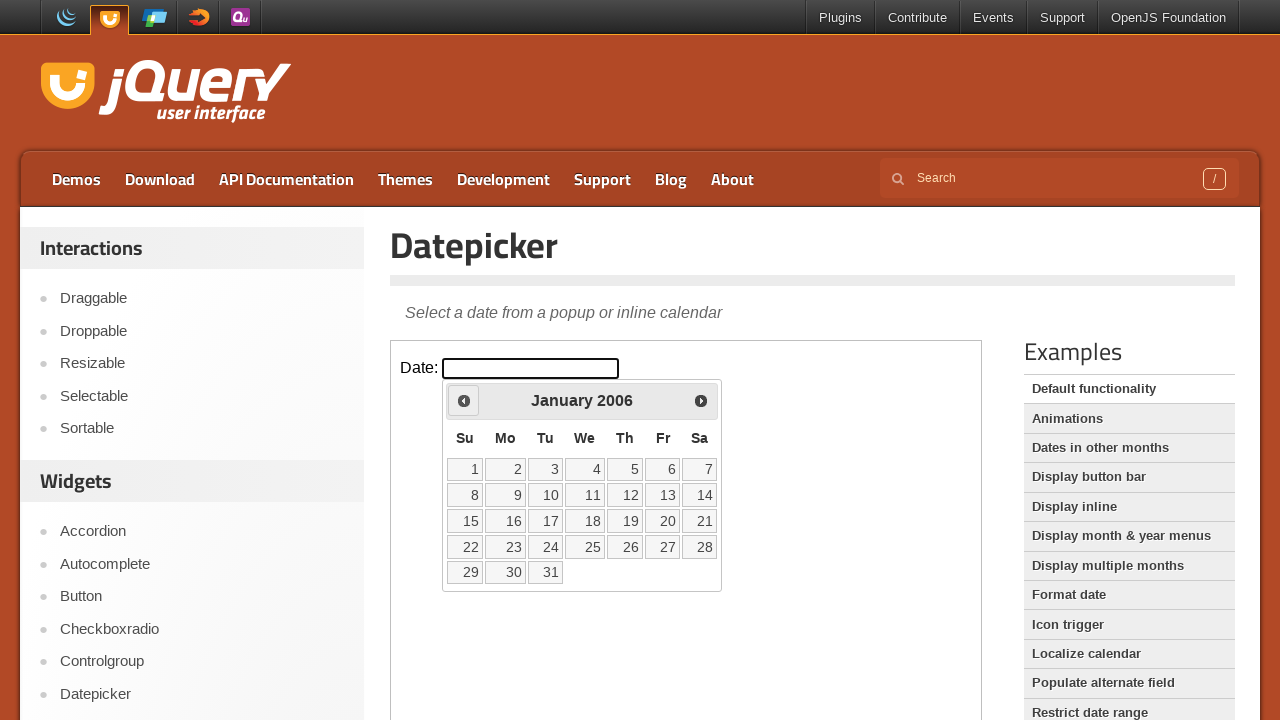

Retrieved current month: January
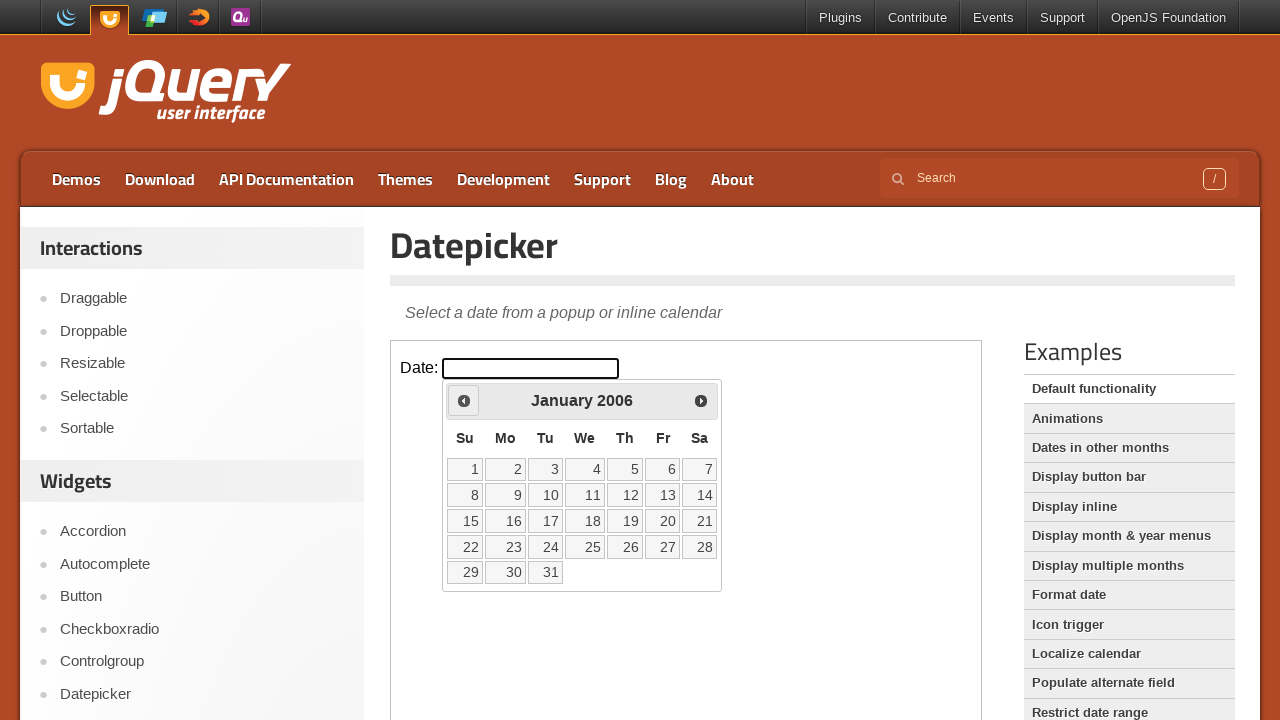

Retrieved current year: 2006
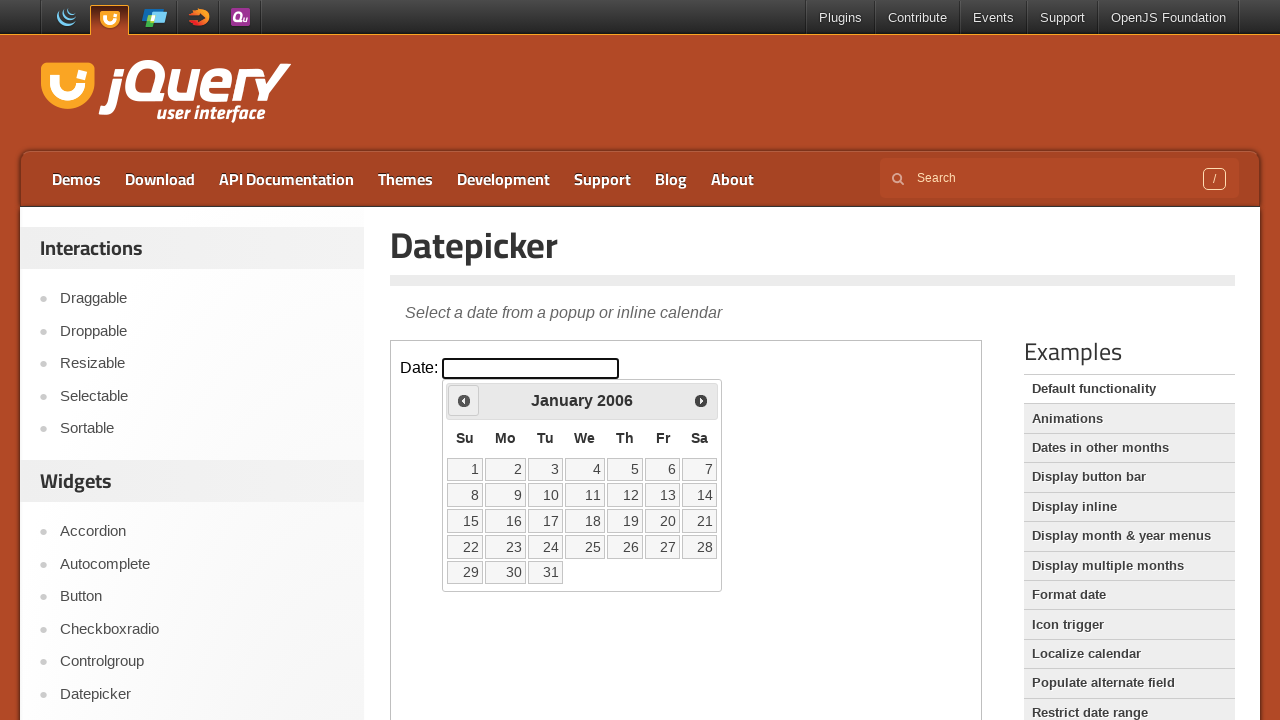

Clicked Previous button to navigate back (currently at January 2006) at (464, 400) on iframe >> nth=0 >> internal:control=enter-frame >> span:text('Prev')
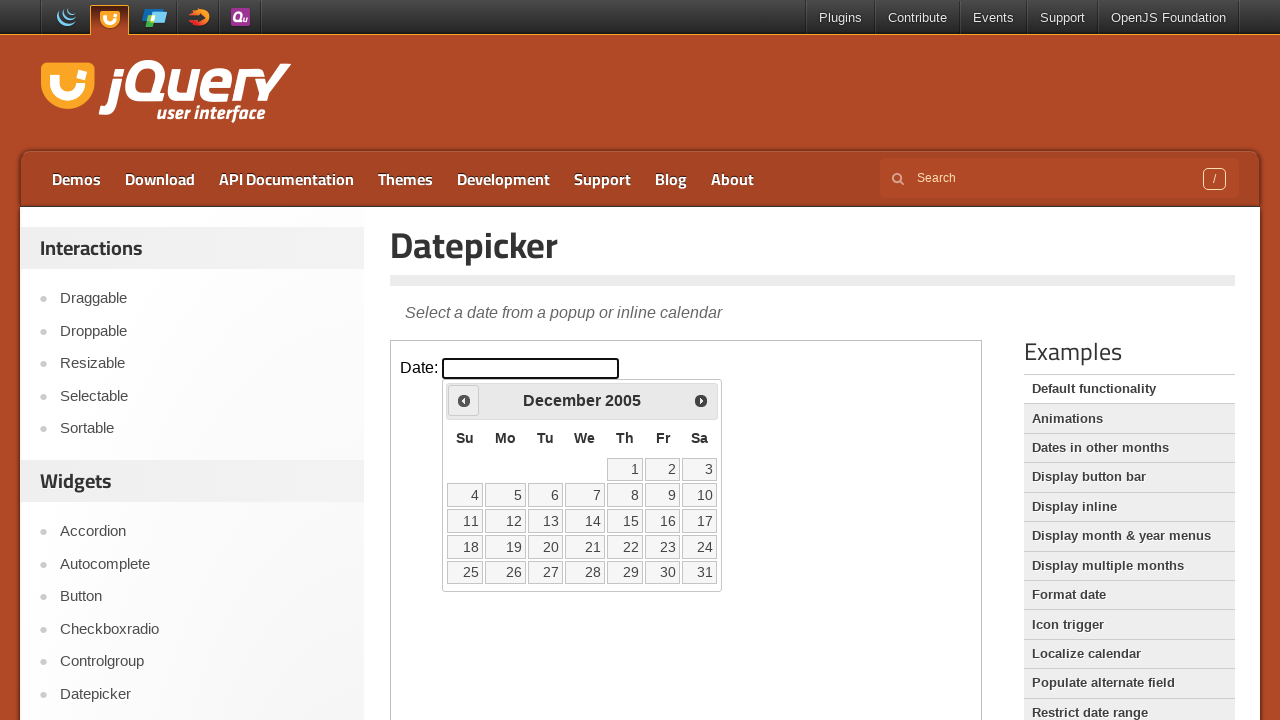

Retrieved current month: December
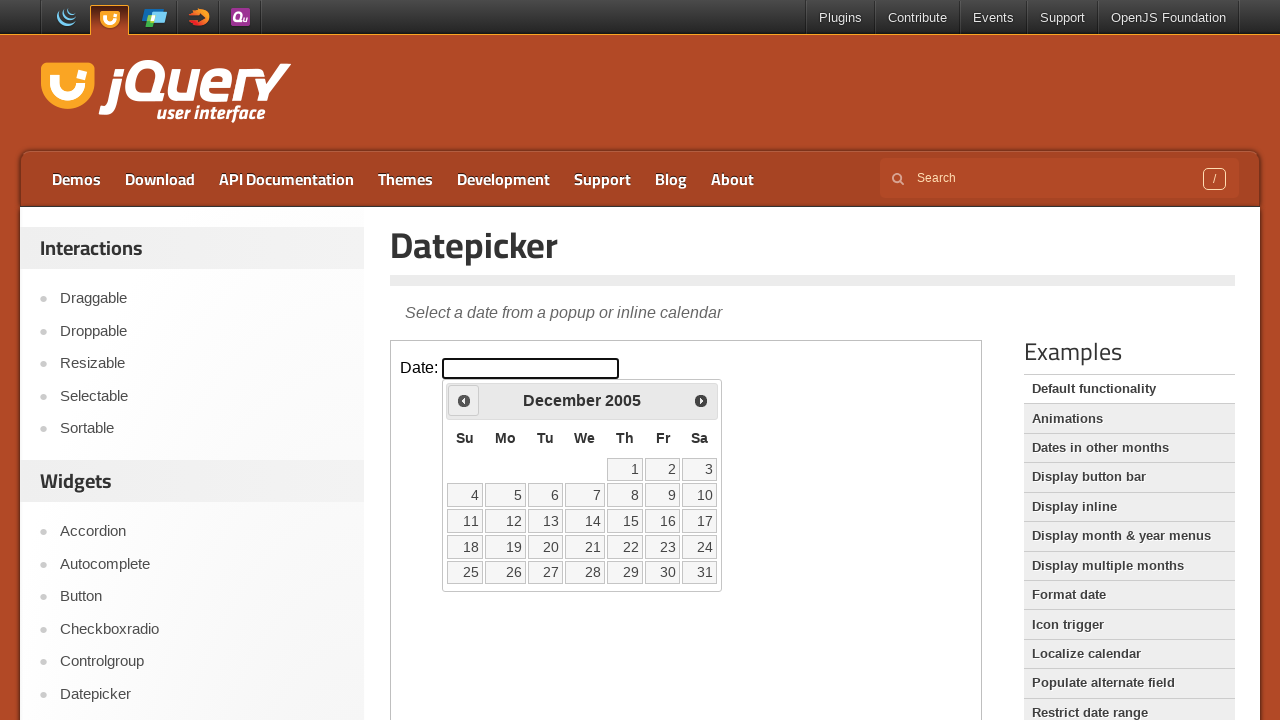

Retrieved current year: 2005
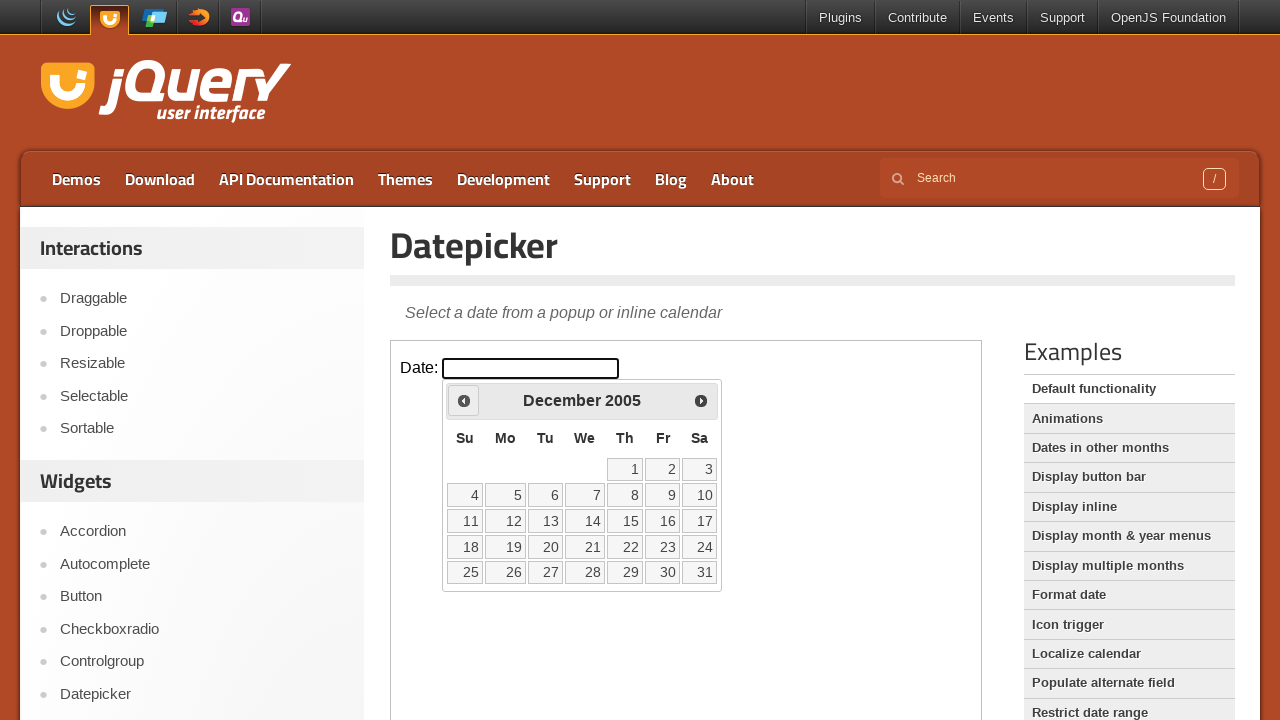

Clicked Previous button to navigate back (currently at December 2005) at (464, 400) on iframe >> nth=0 >> internal:control=enter-frame >> span:text('Prev')
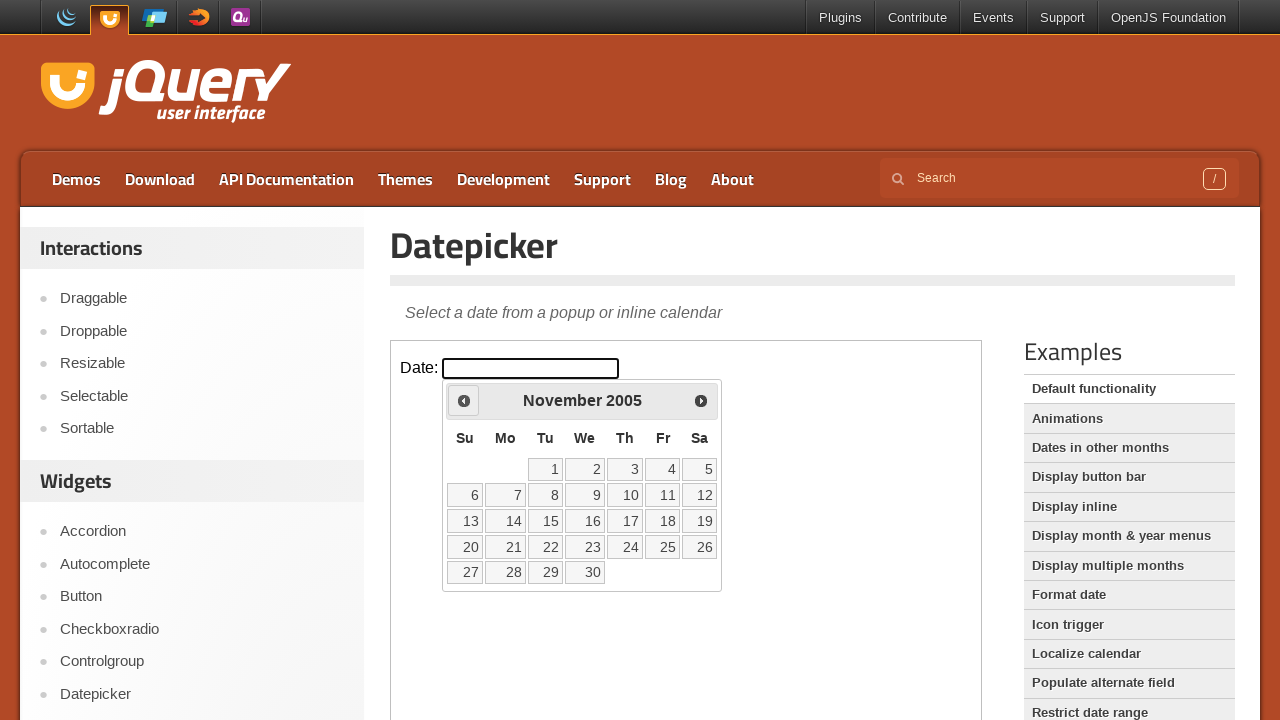

Retrieved current month: November
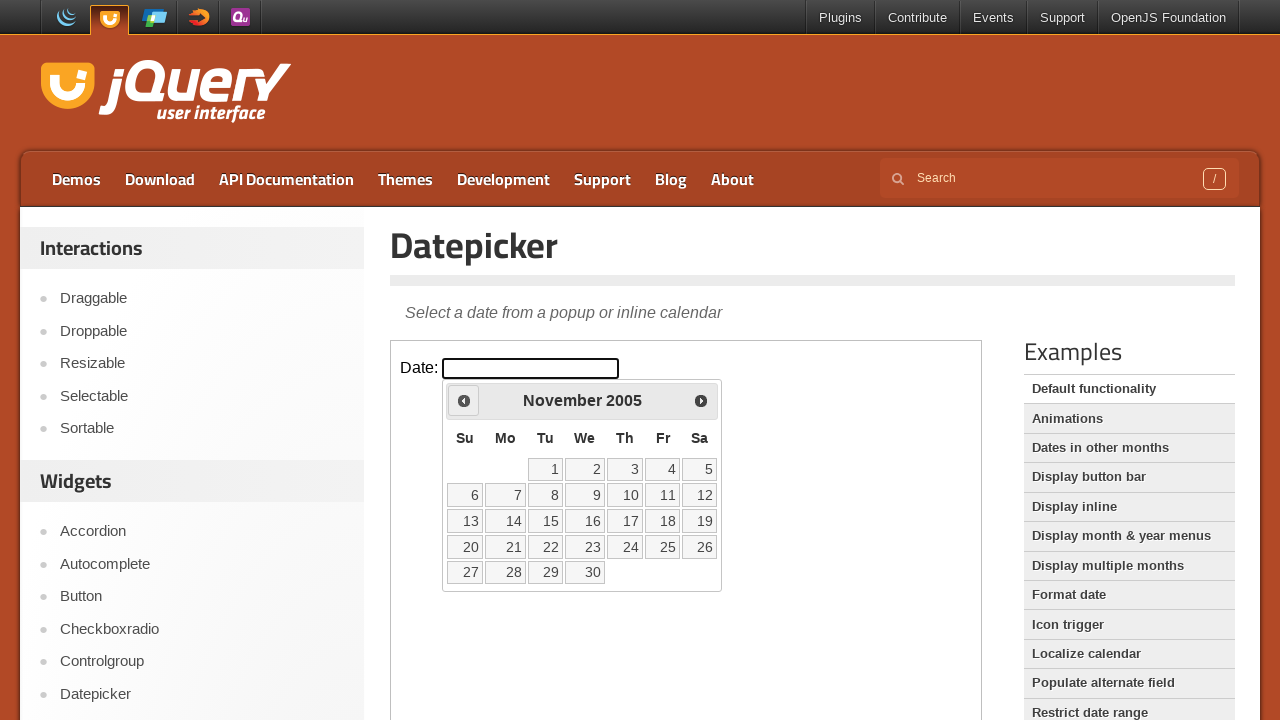

Retrieved current year: 2005
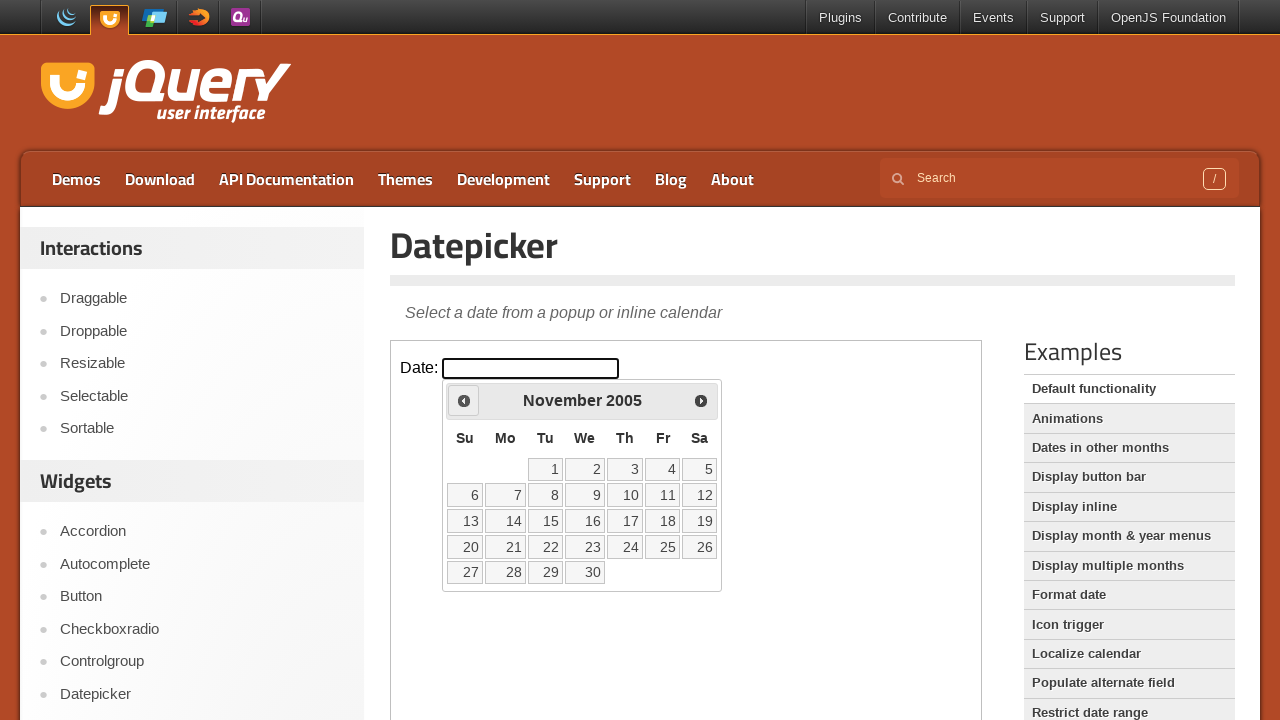

Clicked Previous button to navigate back (currently at November 2005) at (464, 400) on iframe >> nth=0 >> internal:control=enter-frame >> span:text('Prev')
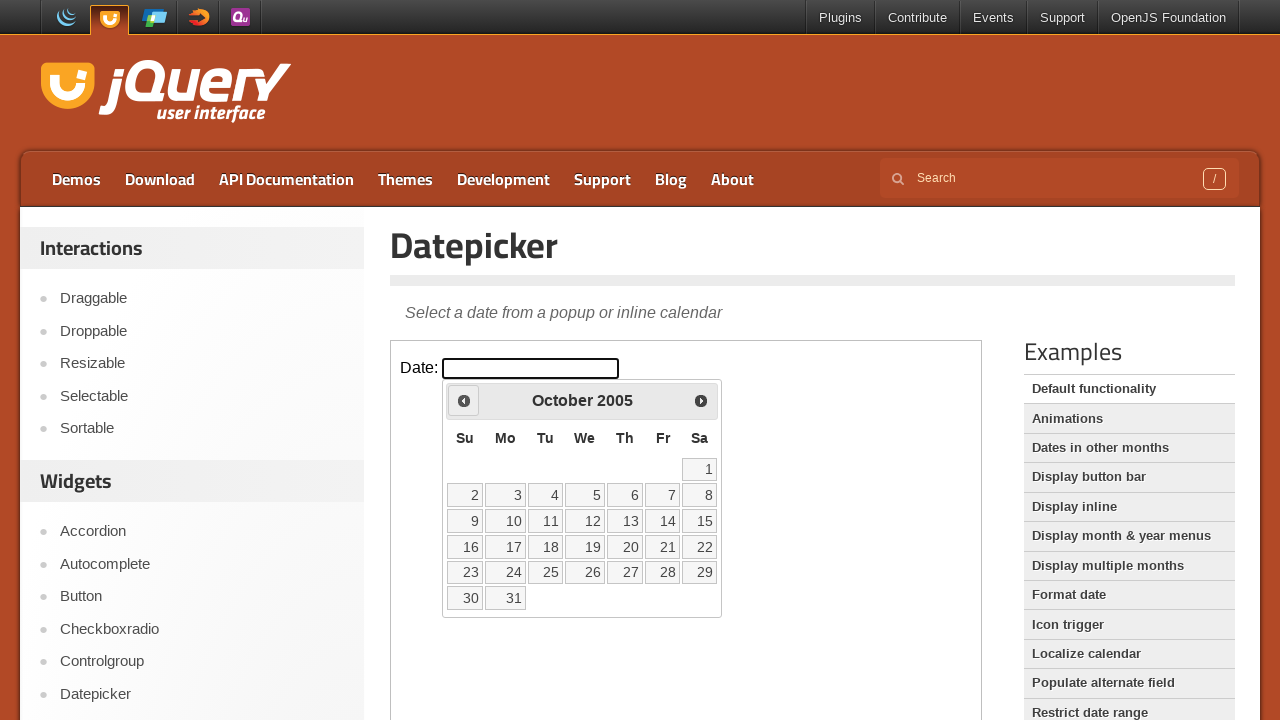

Retrieved current month: October
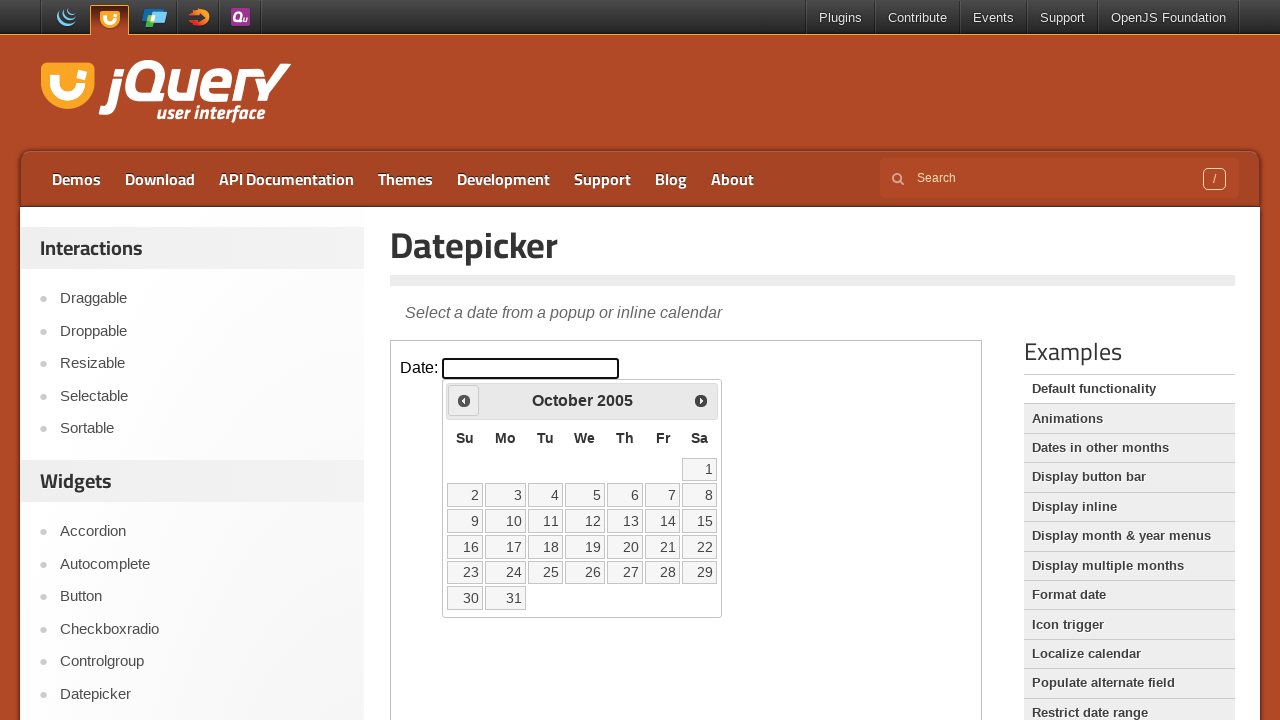

Retrieved current year: 2005
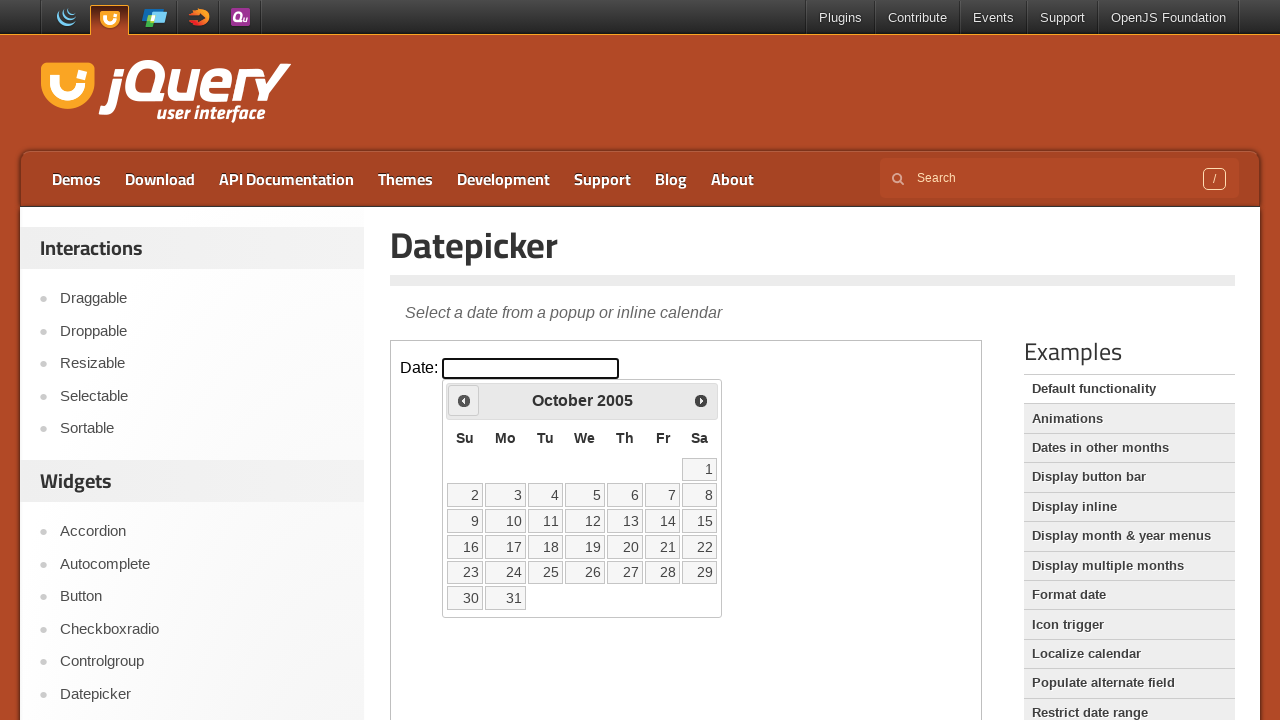

Clicked Previous button to navigate back (currently at October 2005) at (464, 400) on iframe >> nth=0 >> internal:control=enter-frame >> span:text('Prev')
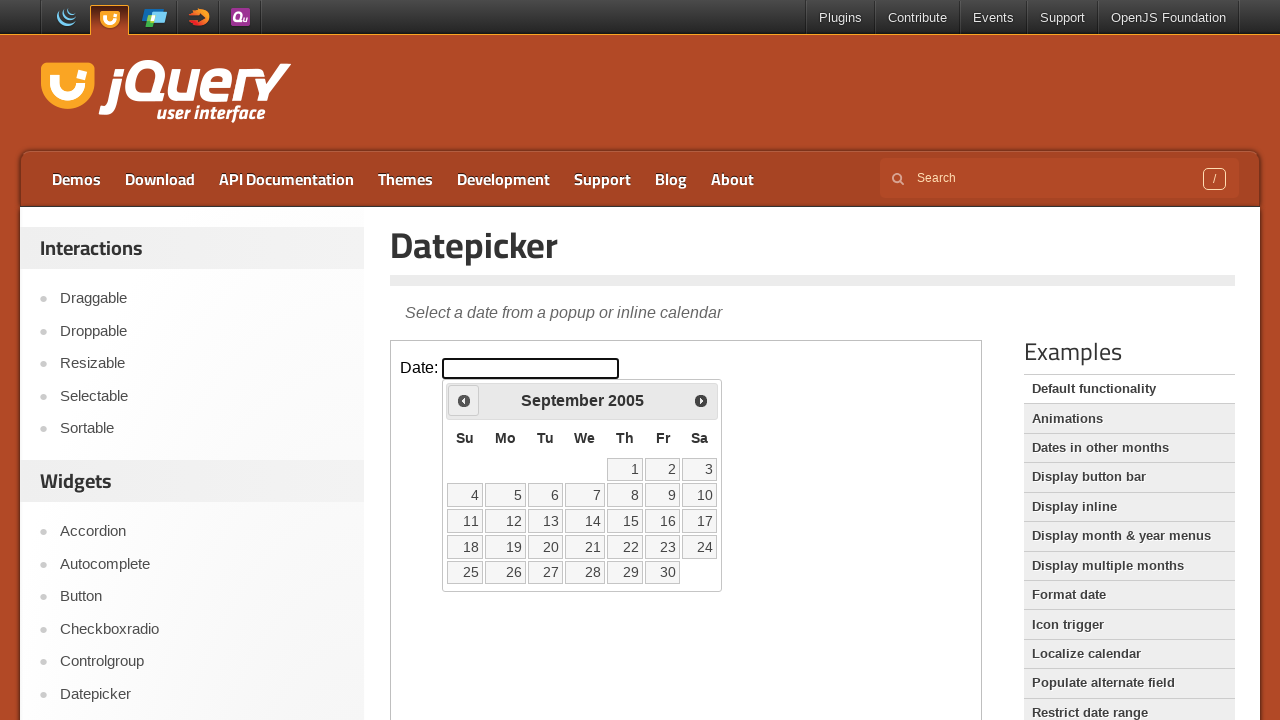

Retrieved current month: September
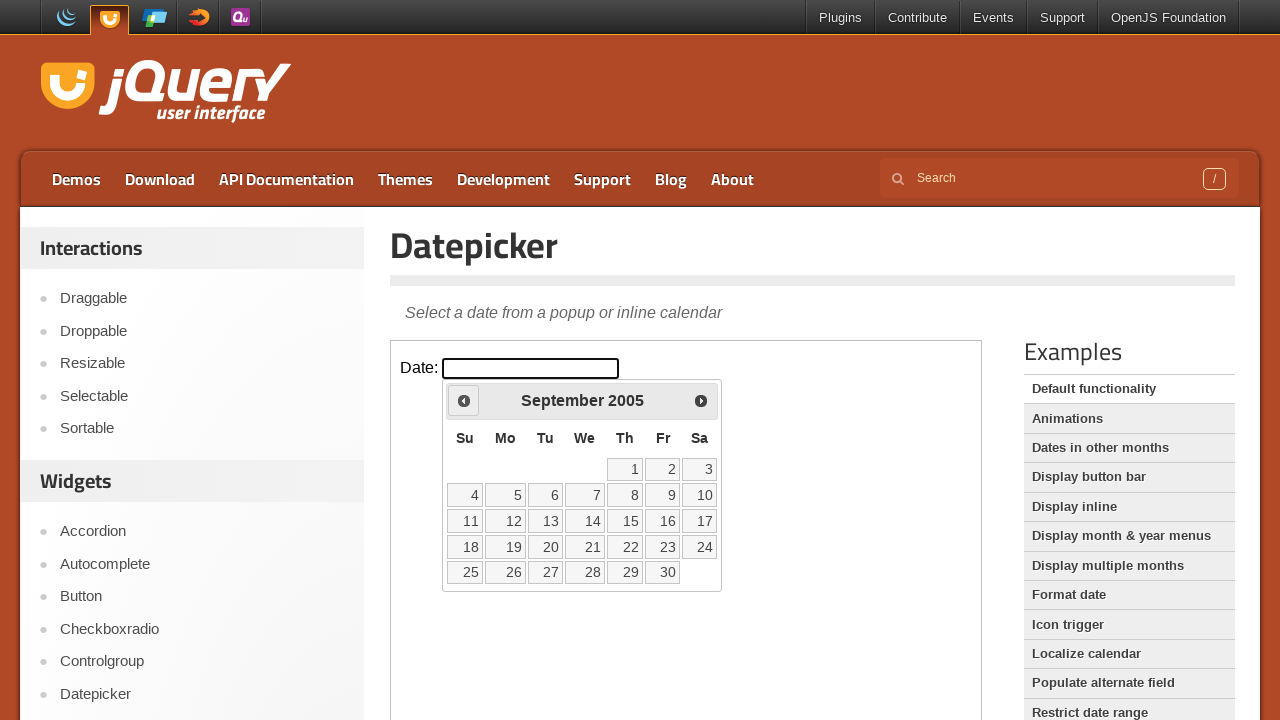

Retrieved current year: 2005
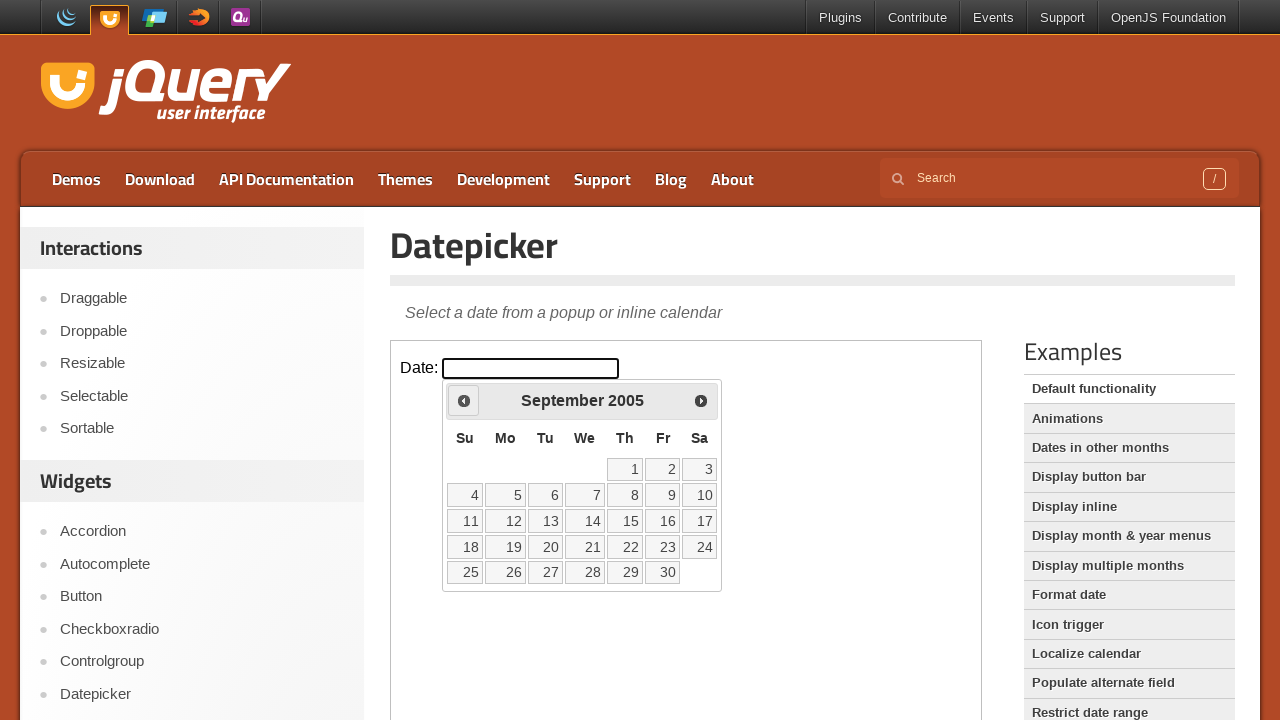

Clicked Previous button to navigate back (currently at September 2005) at (464, 400) on iframe >> nth=0 >> internal:control=enter-frame >> span:text('Prev')
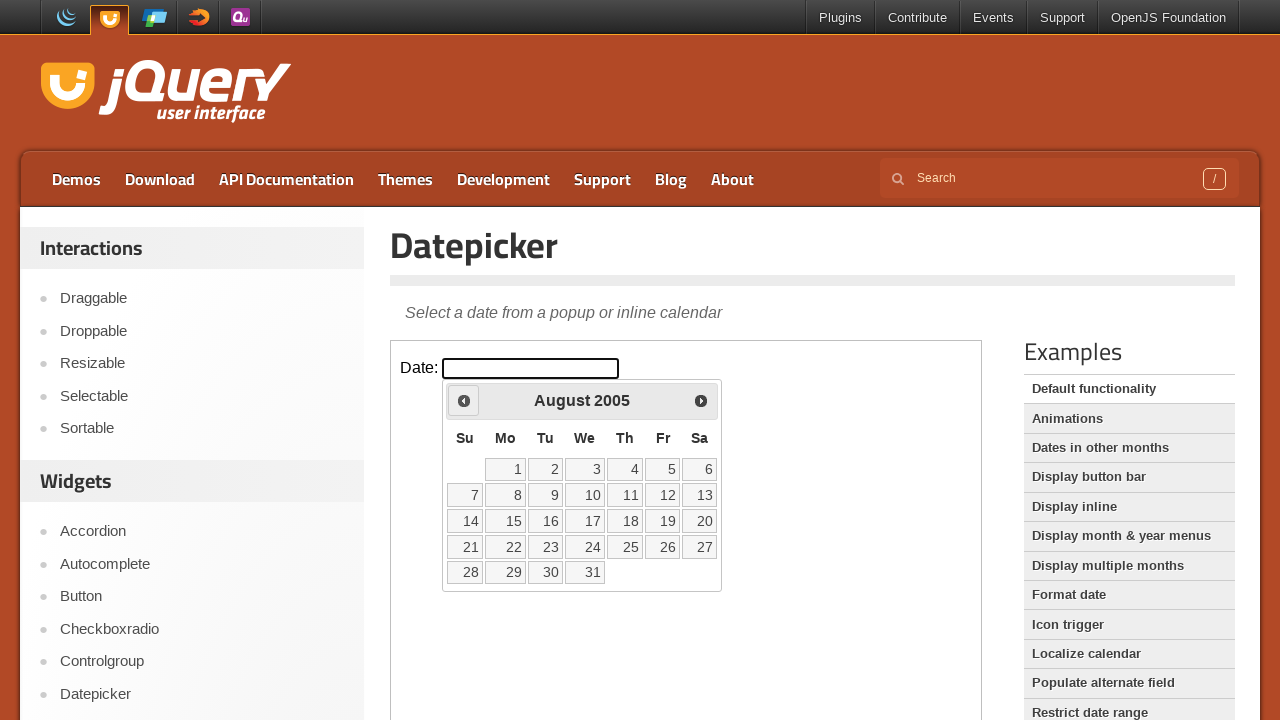

Retrieved current month: August
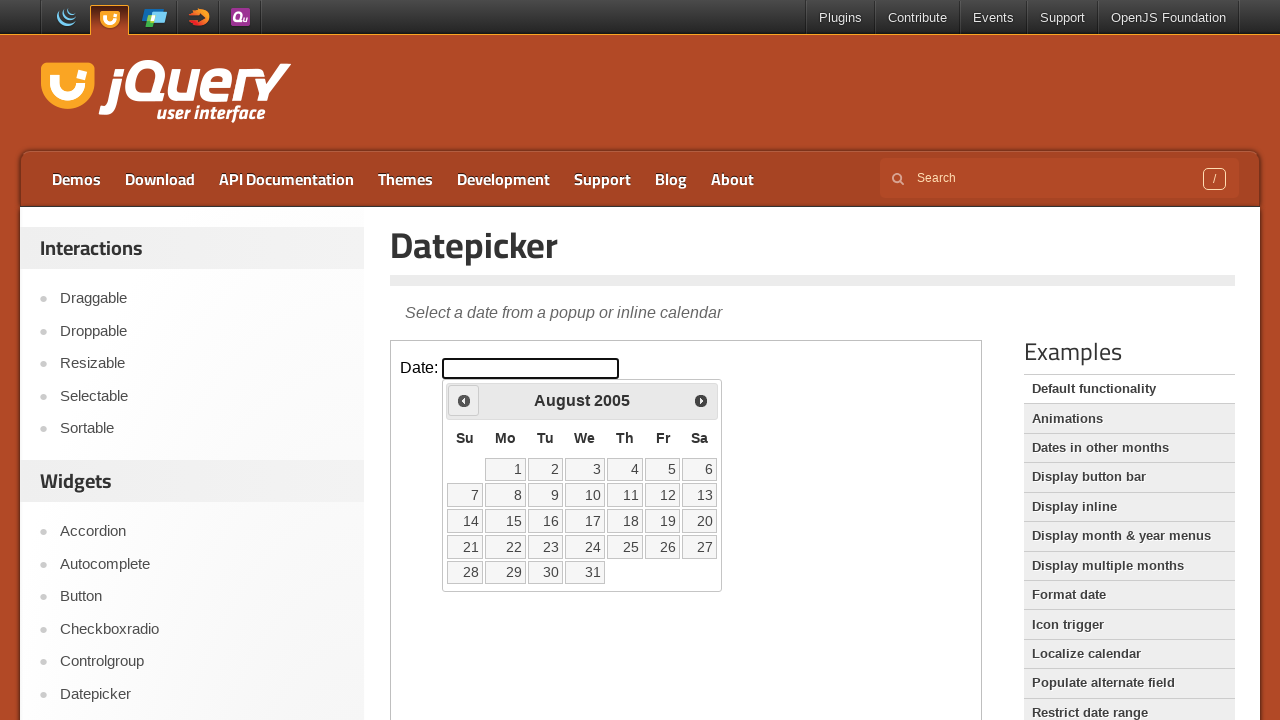

Retrieved current year: 2005
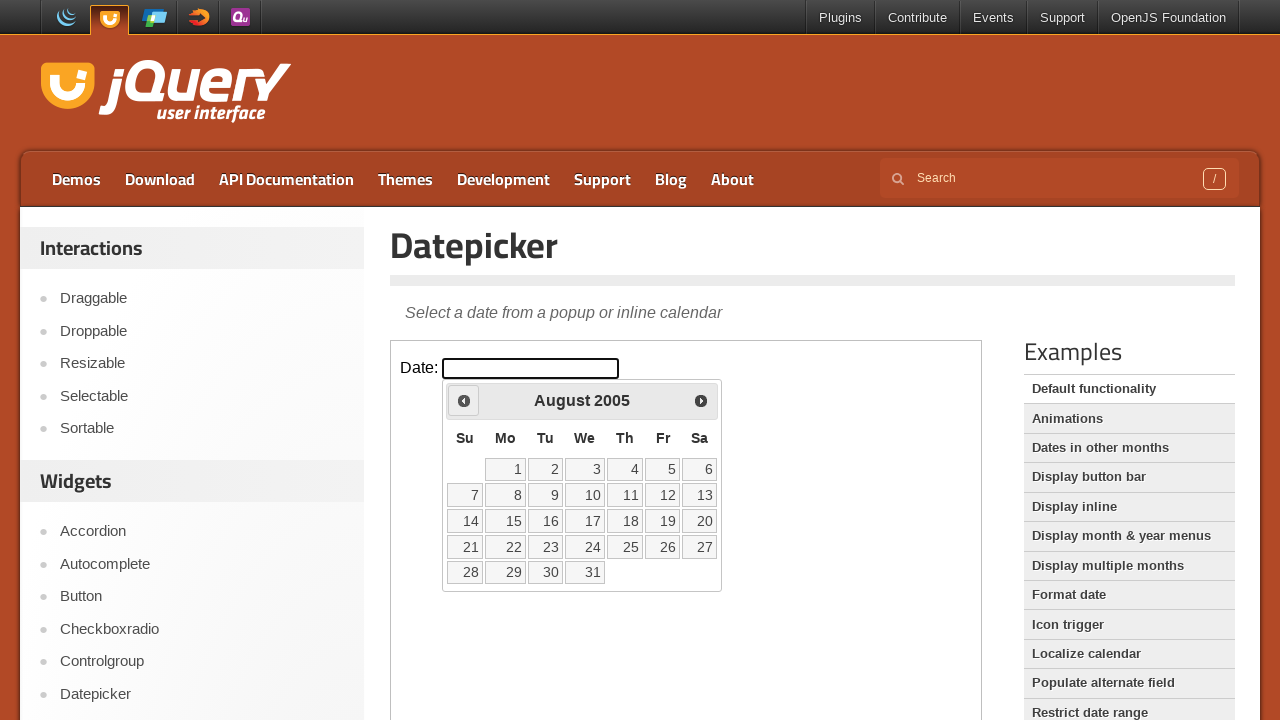

Clicked Previous button to navigate back (currently at August 2005) at (464, 400) on iframe >> nth=0 >> internal:control=enter-frame >> span:text('Prev')
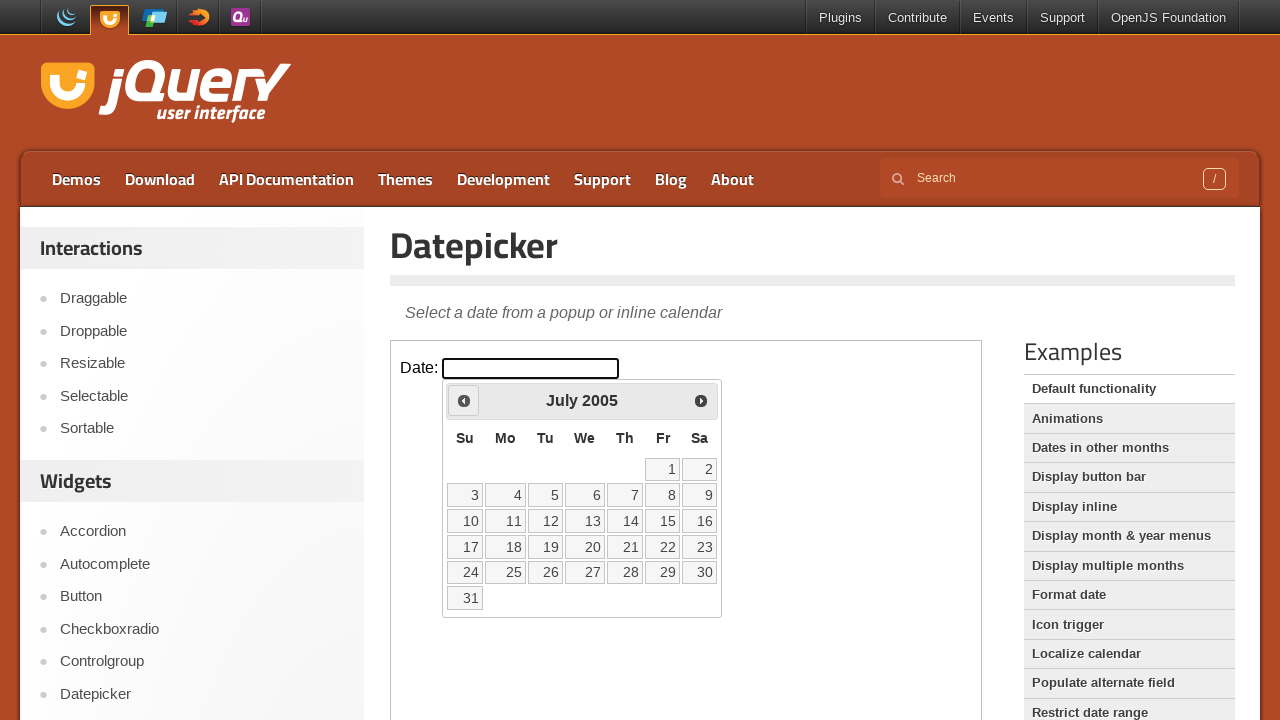

Retrieved current month: July
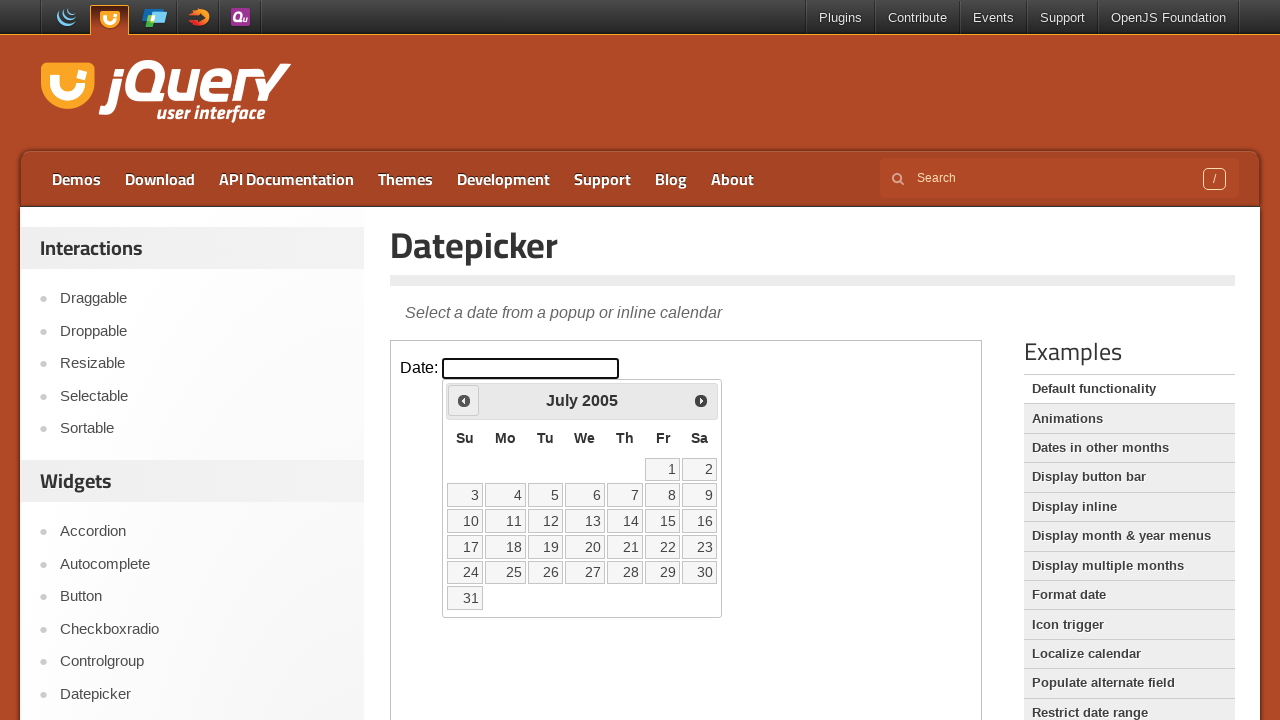

Retrieved current year: 2005
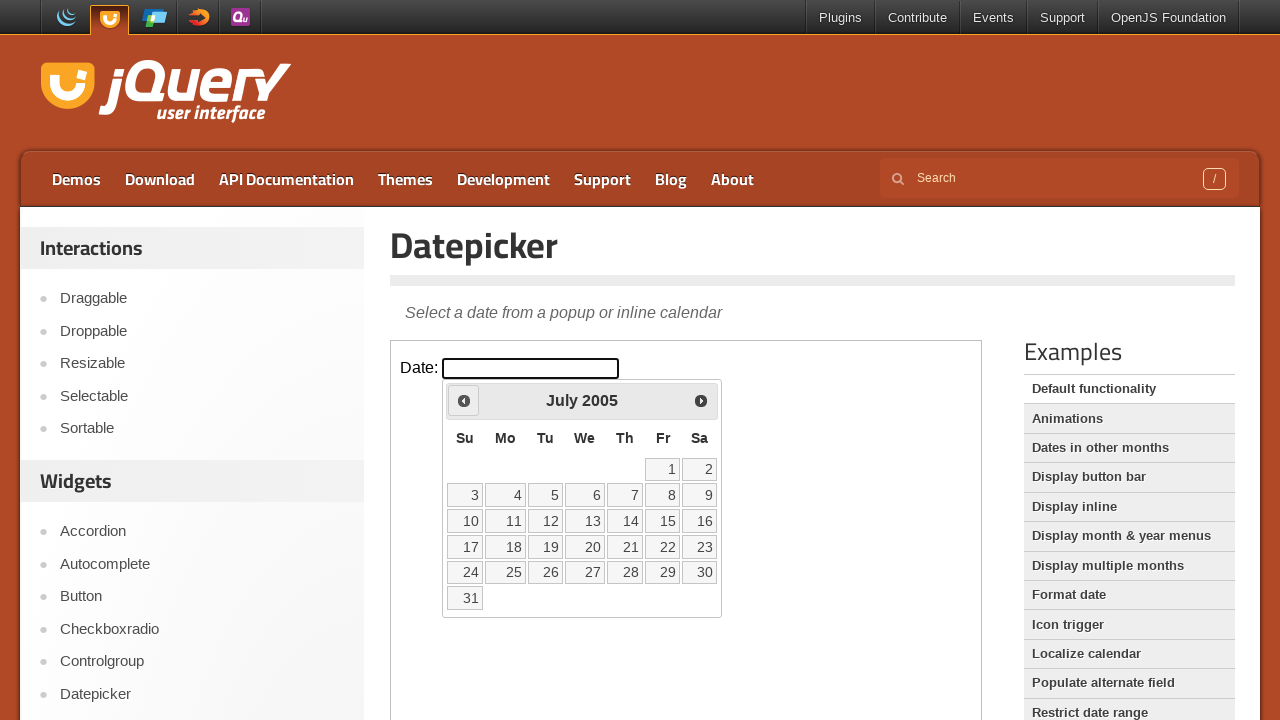

Clicked Previous button to navigate back (currently at July 2005) at (464, 400) on iframe >> nth=0 >> internal:control=enter-frame >> span:text('Prev')
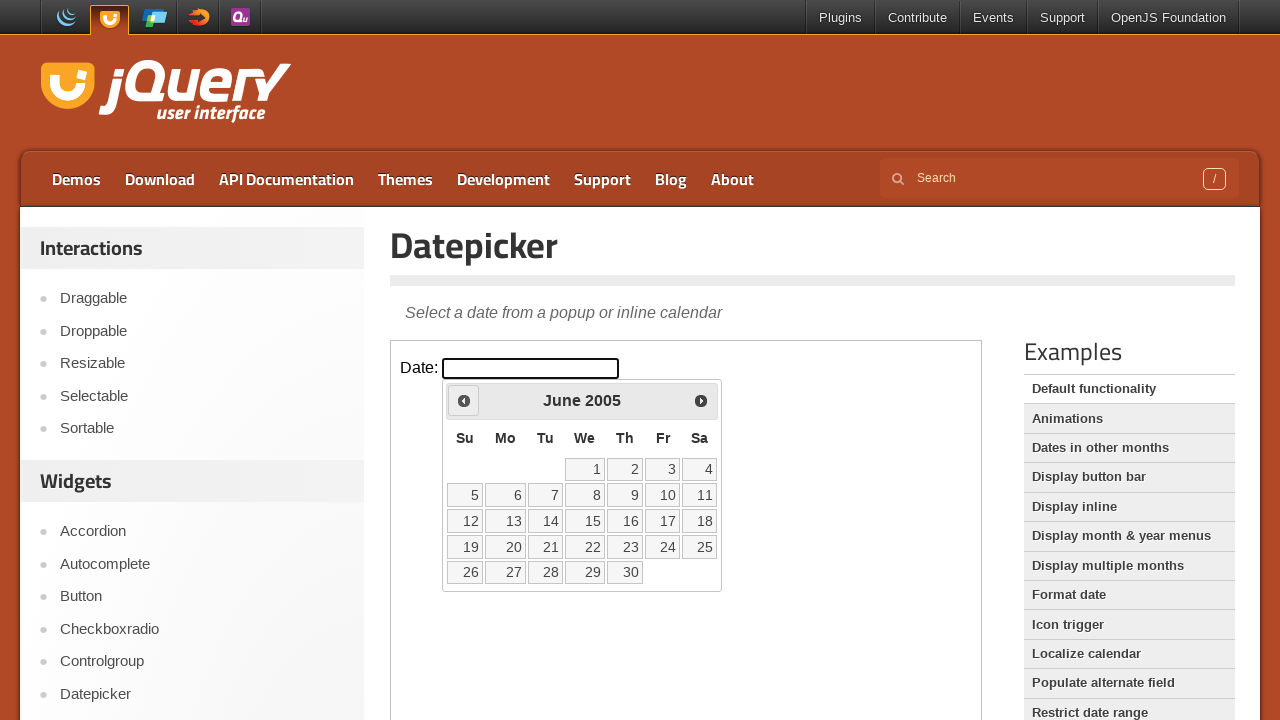

Retrieved current month: June
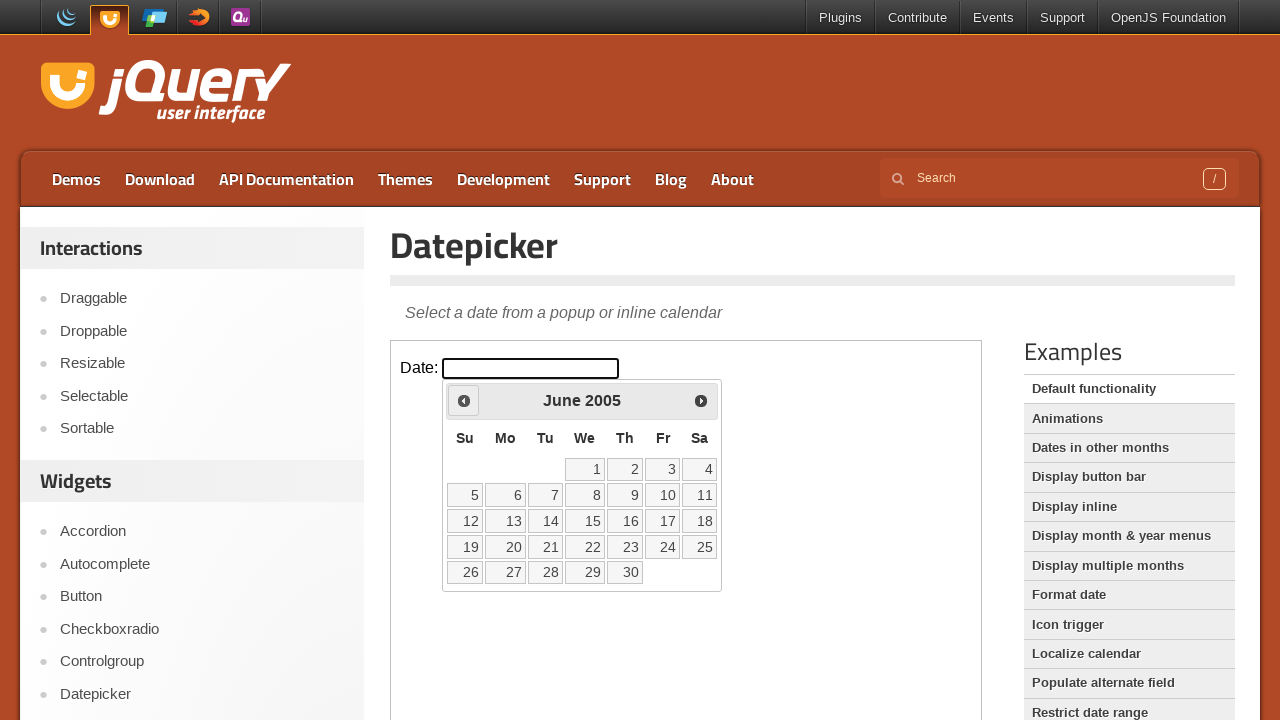

Retrieved current year: 2005
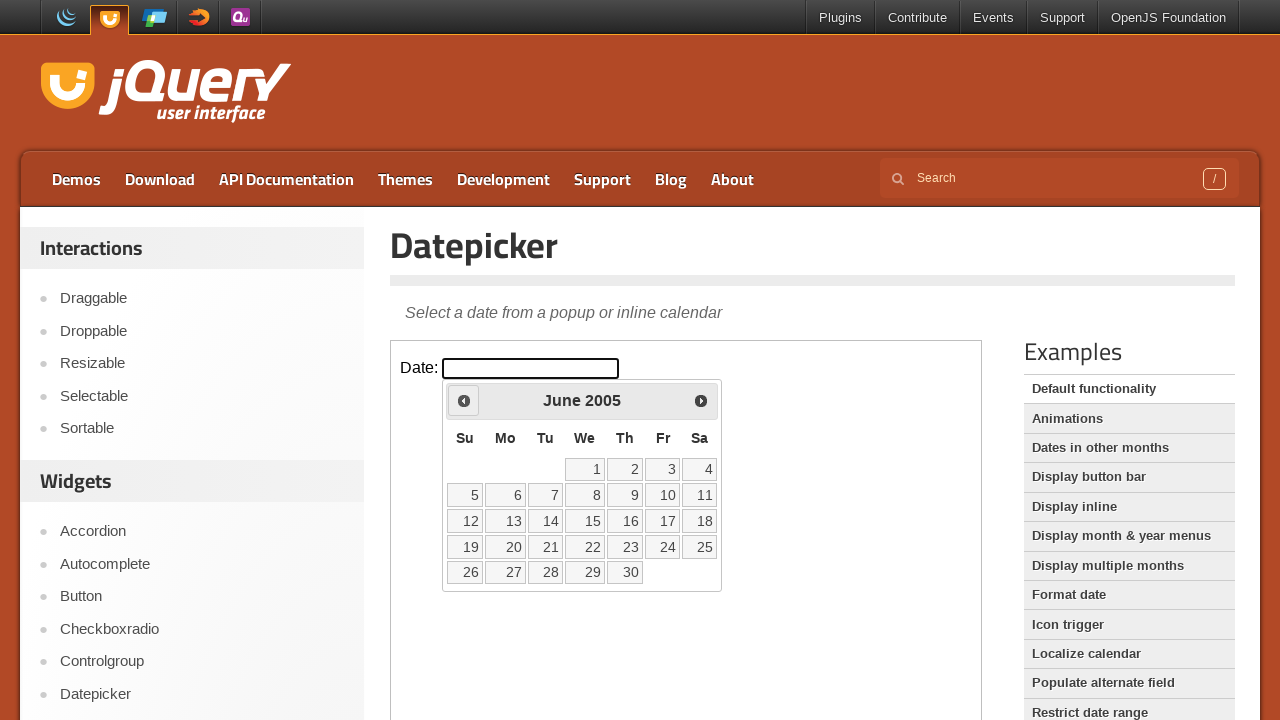

Clicked Previous button to navigate back (currently at June 2005) at (464, 400) on iframe >> nth=0 >> internal:control=enter-frame >> span:text('Prev')
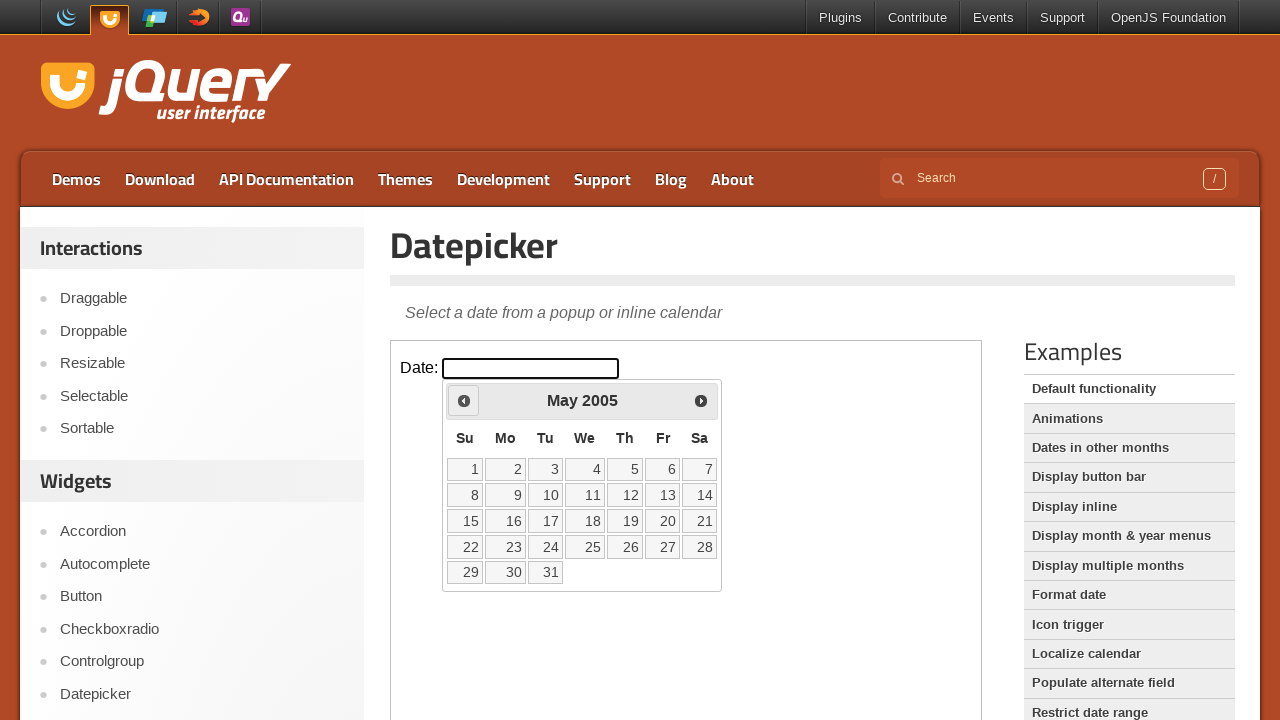

Retrieved current month: May
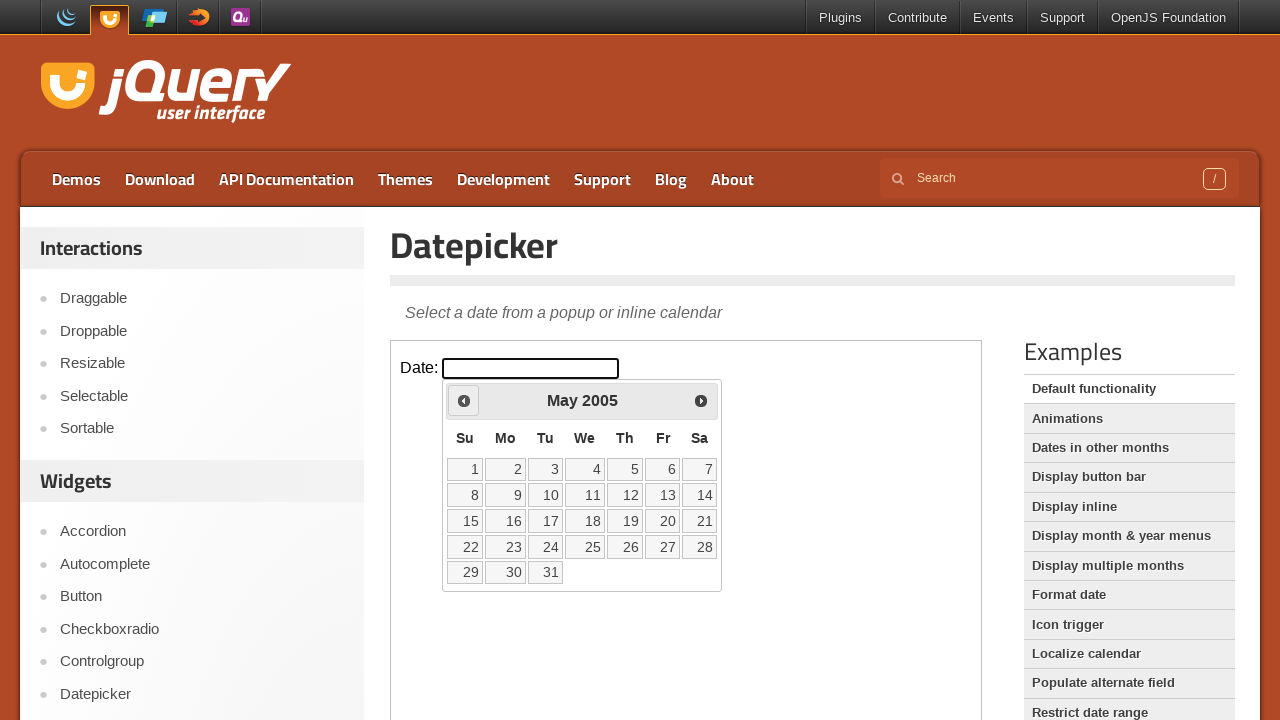

Retrieved current year: 2005
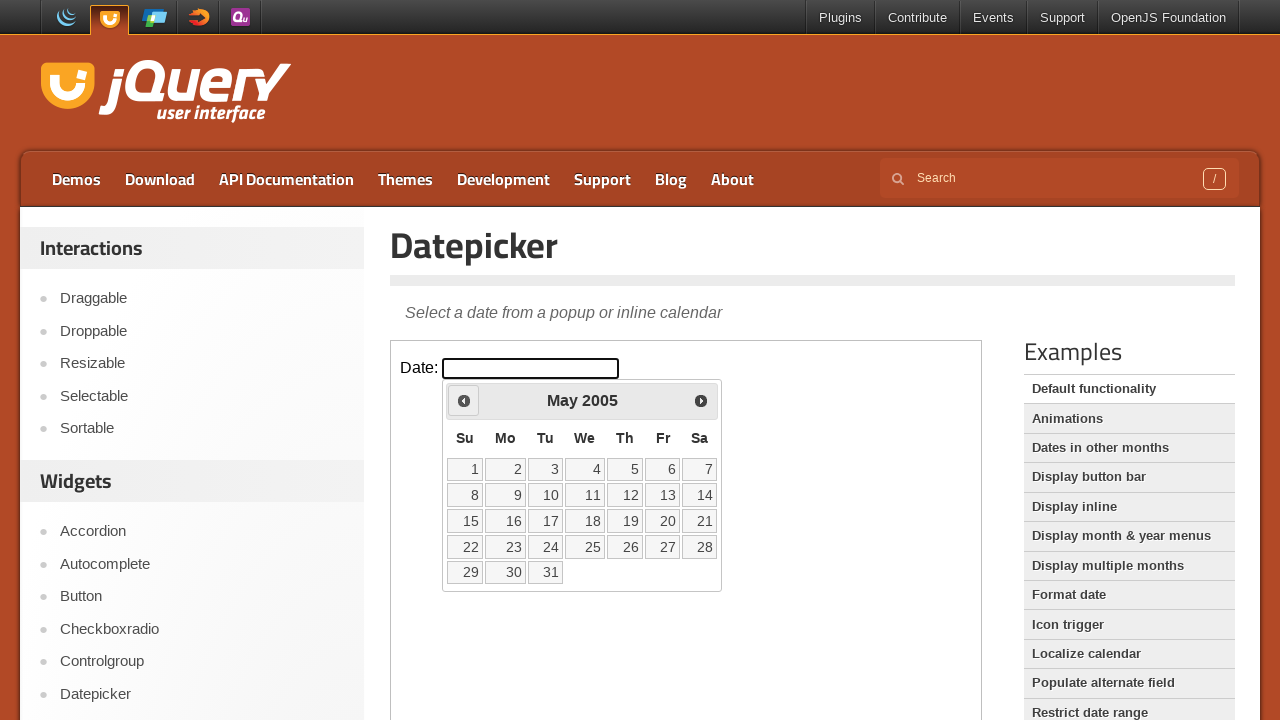

Clicked Previous button to navigate back (currently at May 2005) at (464, 400) on iframe >> nth=0 >> internal:control=enter-frame >> span:text('Prev')
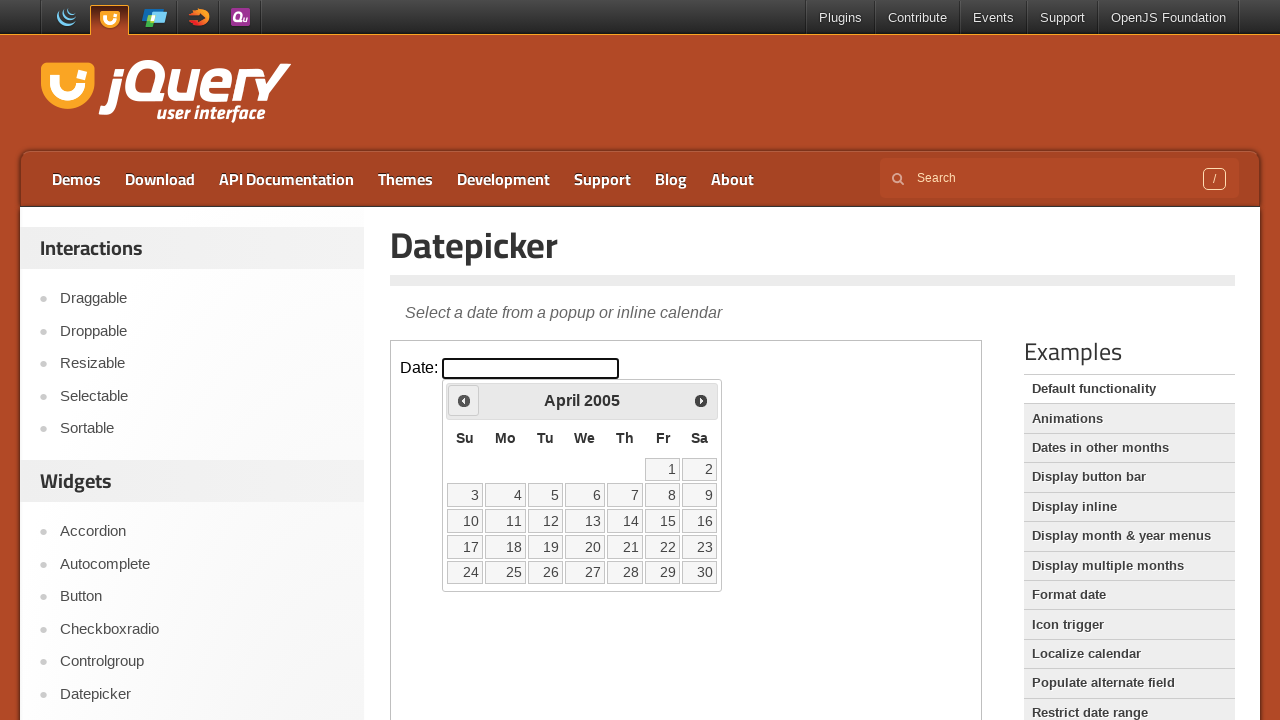

Retrieved current month: April
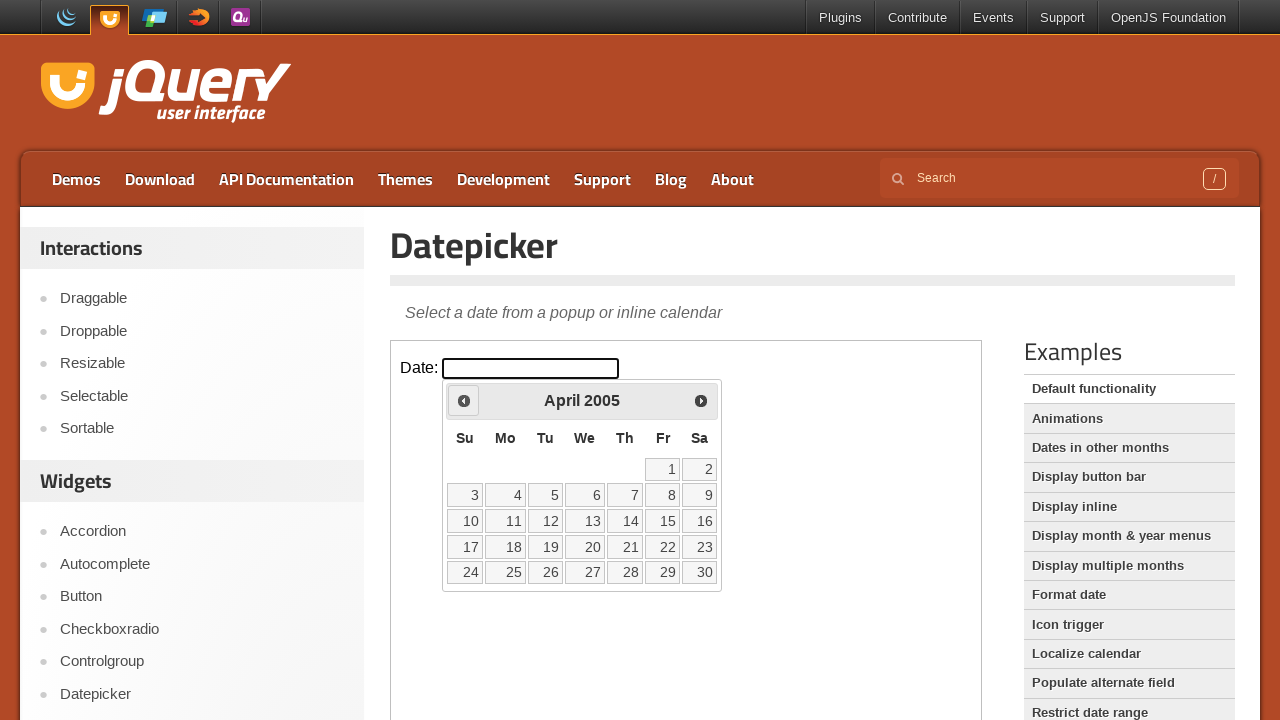

Retrieved current year: 2005
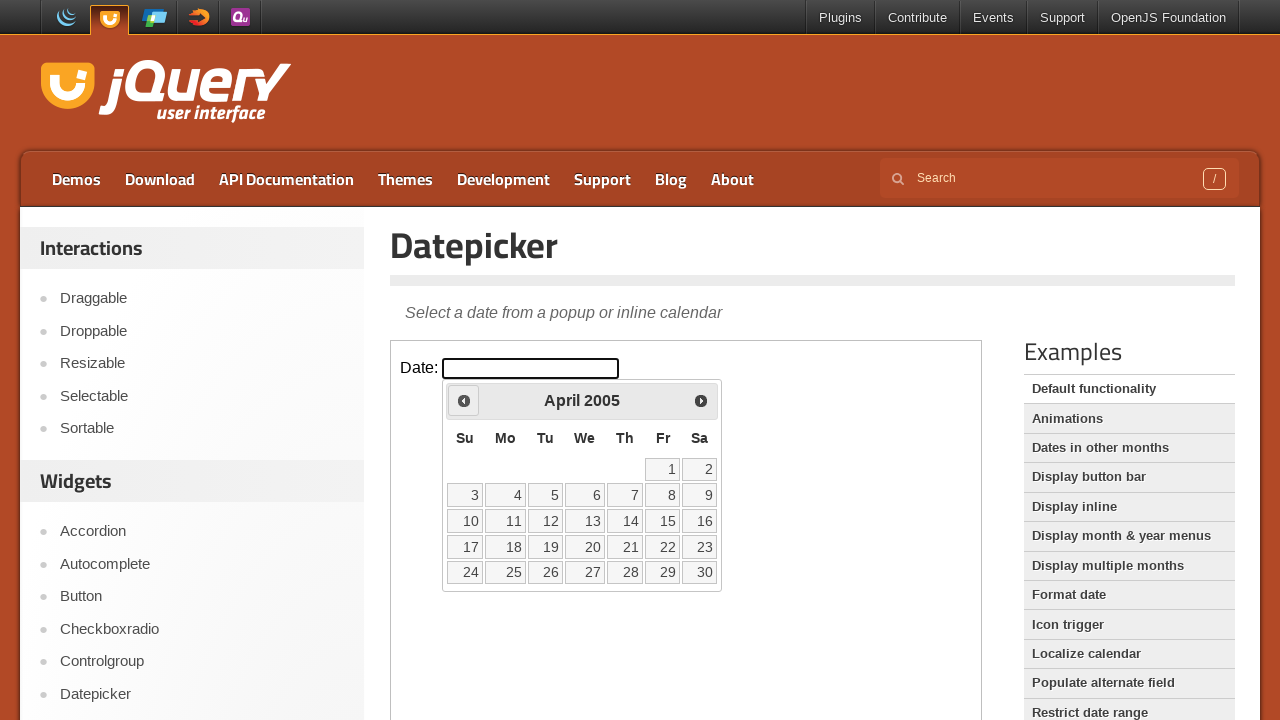

Clicked Previous button to navigate back (currently at April 2005) at (464, 400) on iframe >> nth=0 >> internal:control=enter-frame >> span:text('Prev')
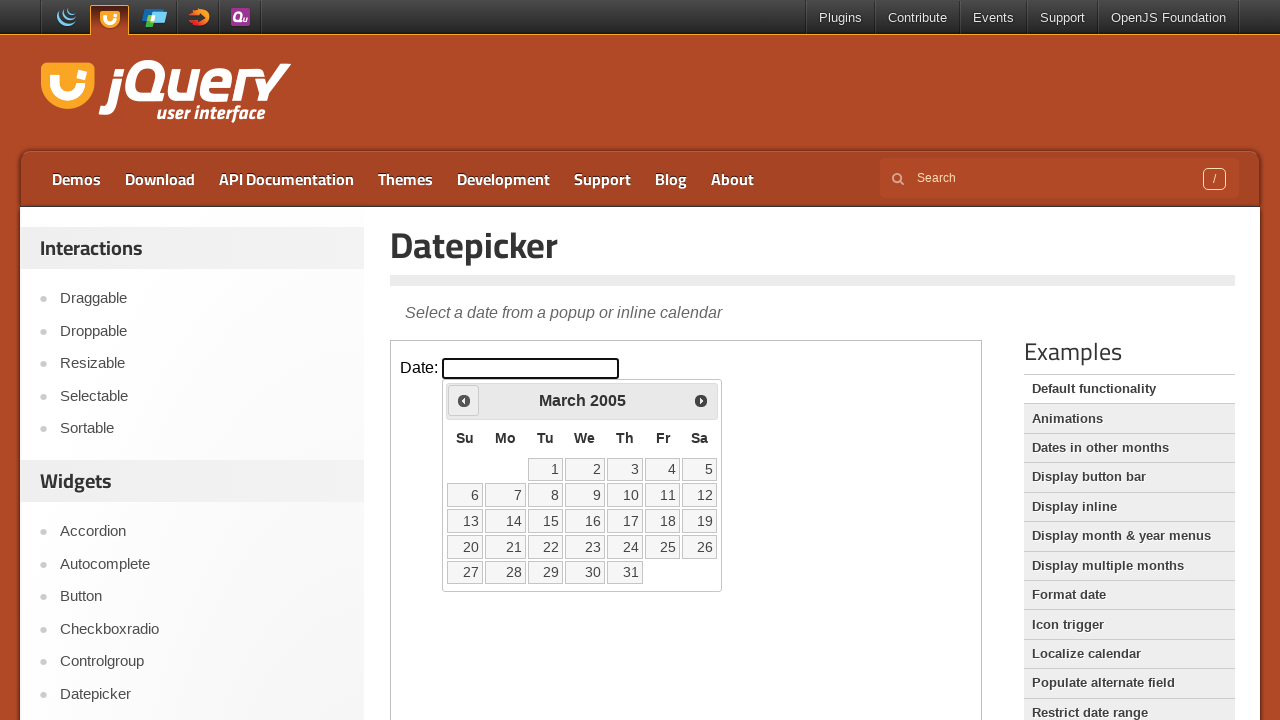

Retrieved current month: March
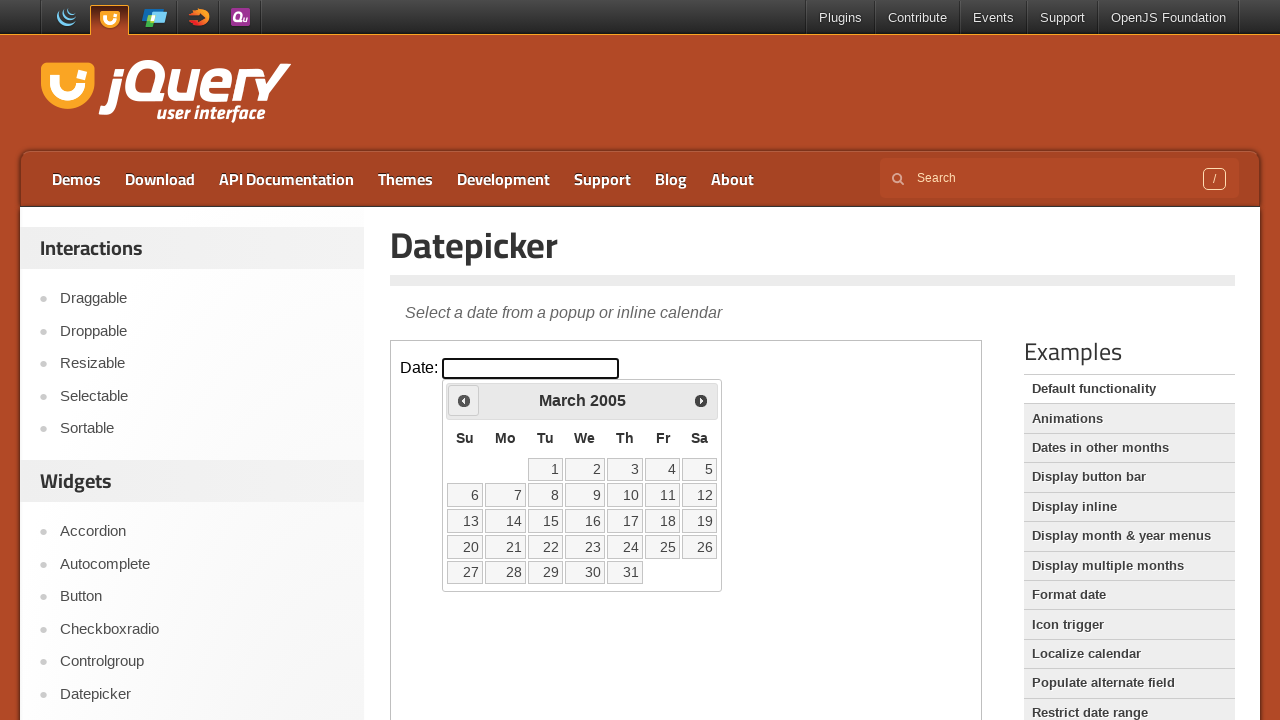

Retrieved current year: 2005
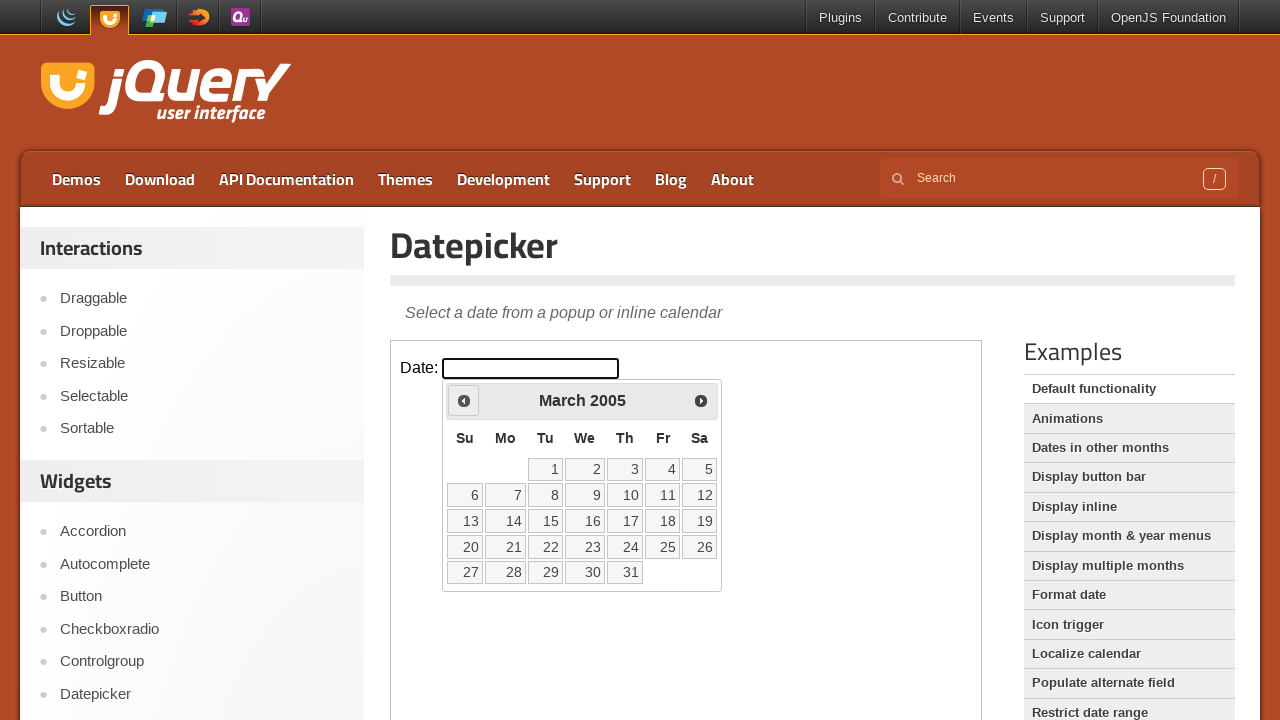

Clicked Previous button to navigate back (currently at March 2005) at (464, 400) on iframe >> nth=0 >> internal:control=enter-frame >> span:text('Prev')
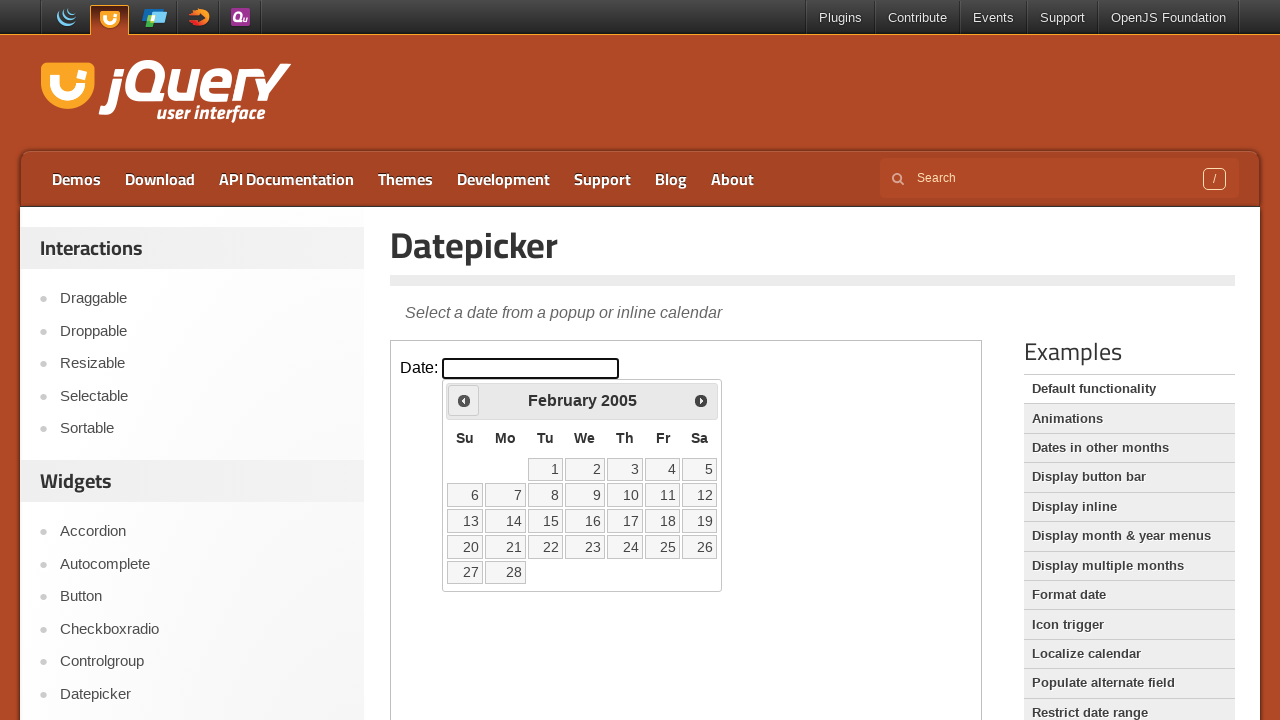

Retrieved current month: February
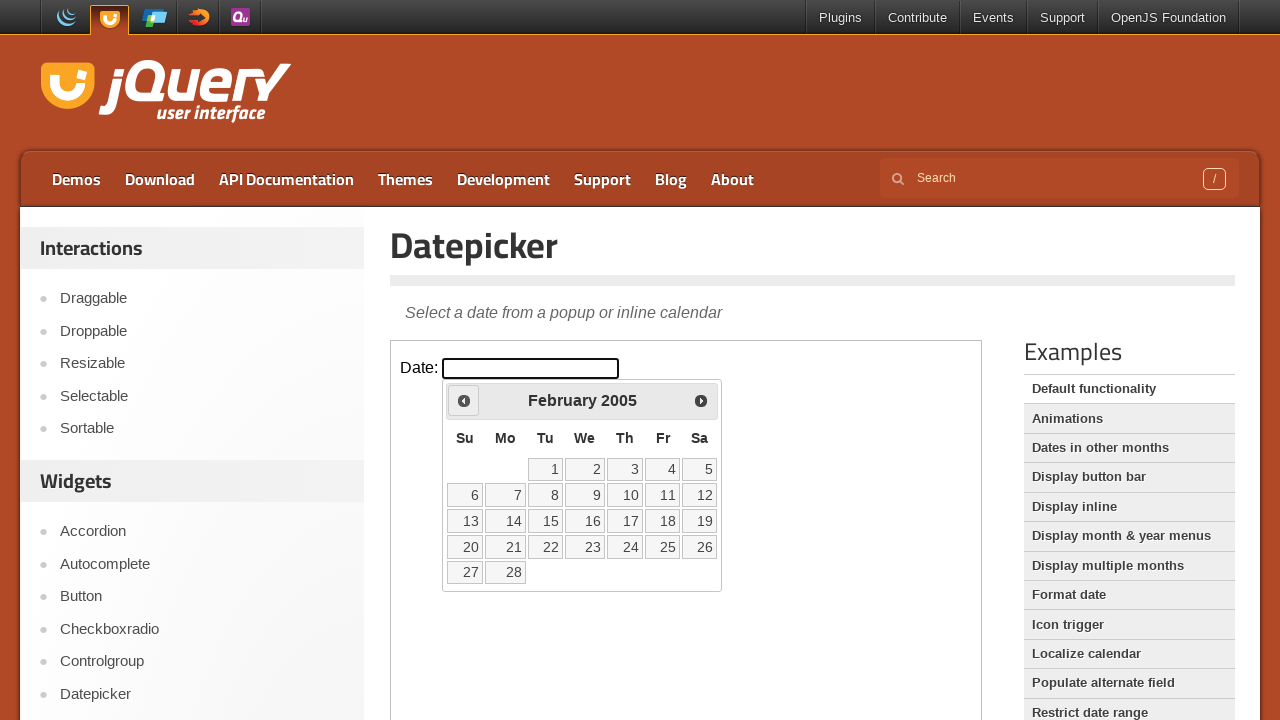

Retrieved current year: 2005
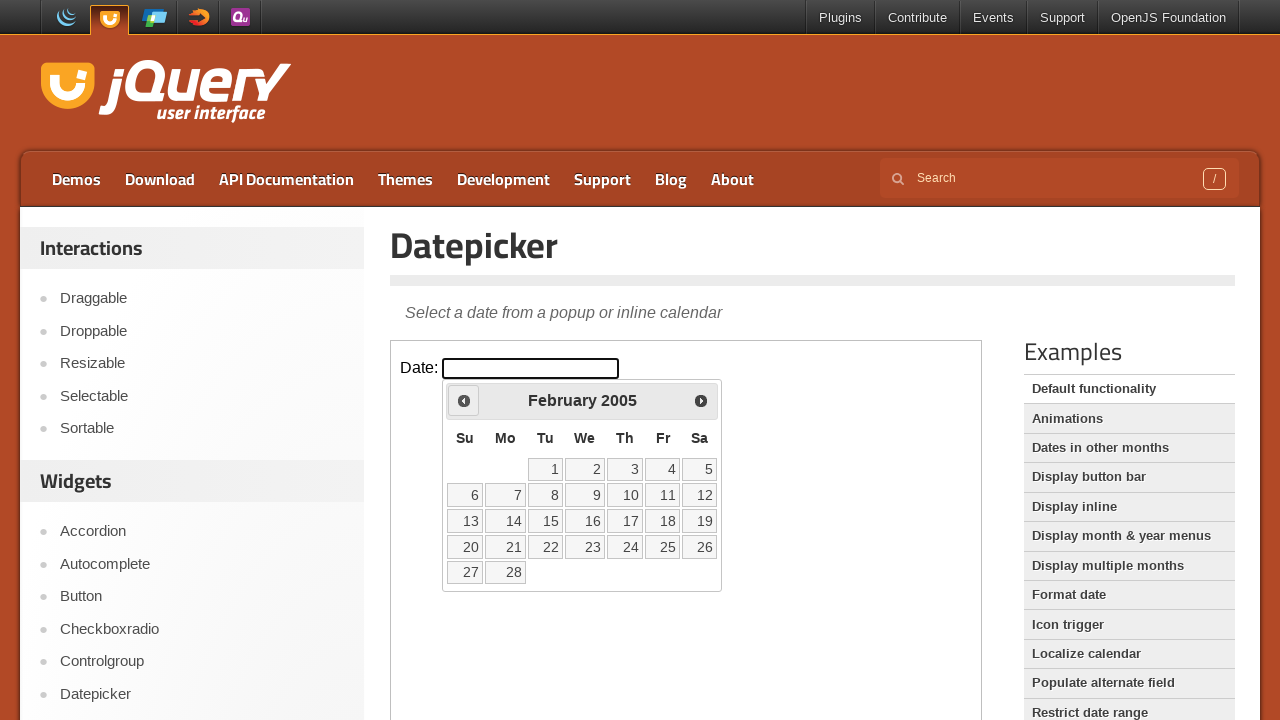

Clicked Previous button to navigate back (currently at February 2005) at (464, 400) on iframe >> nth=0 >> internal:control=enter-frame >> span:text('Prev')
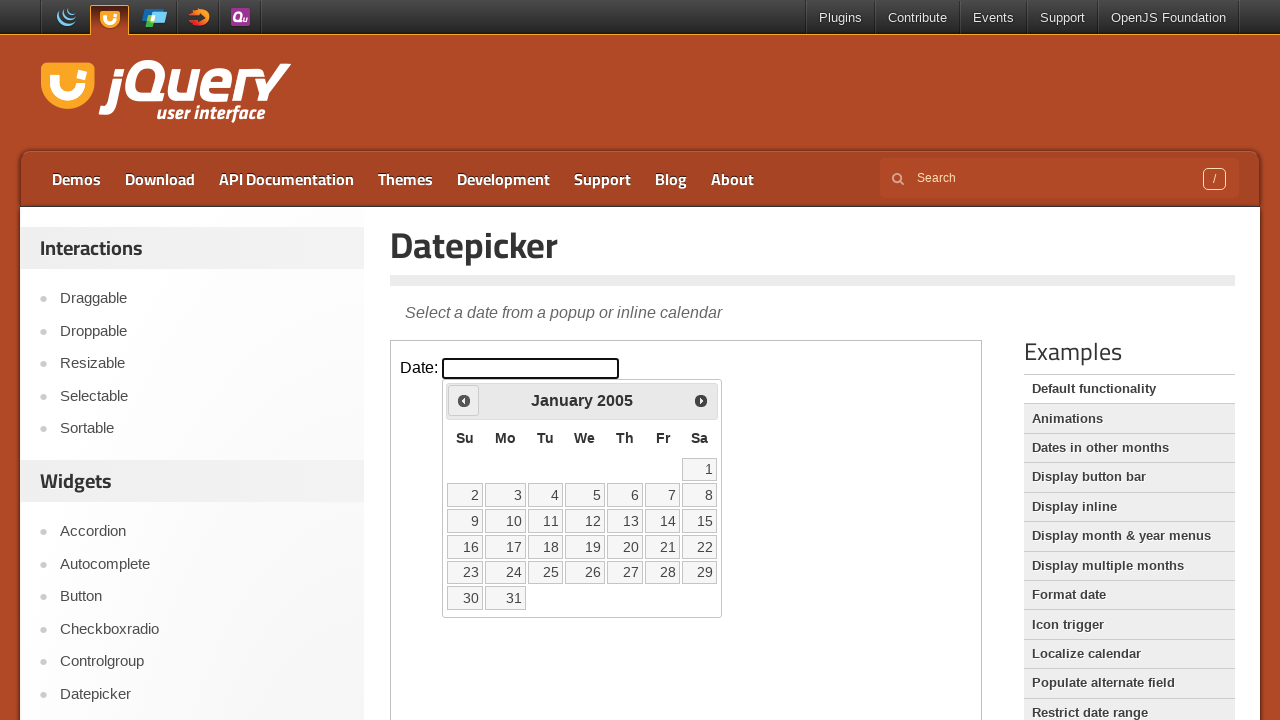

Retrieved current month: January
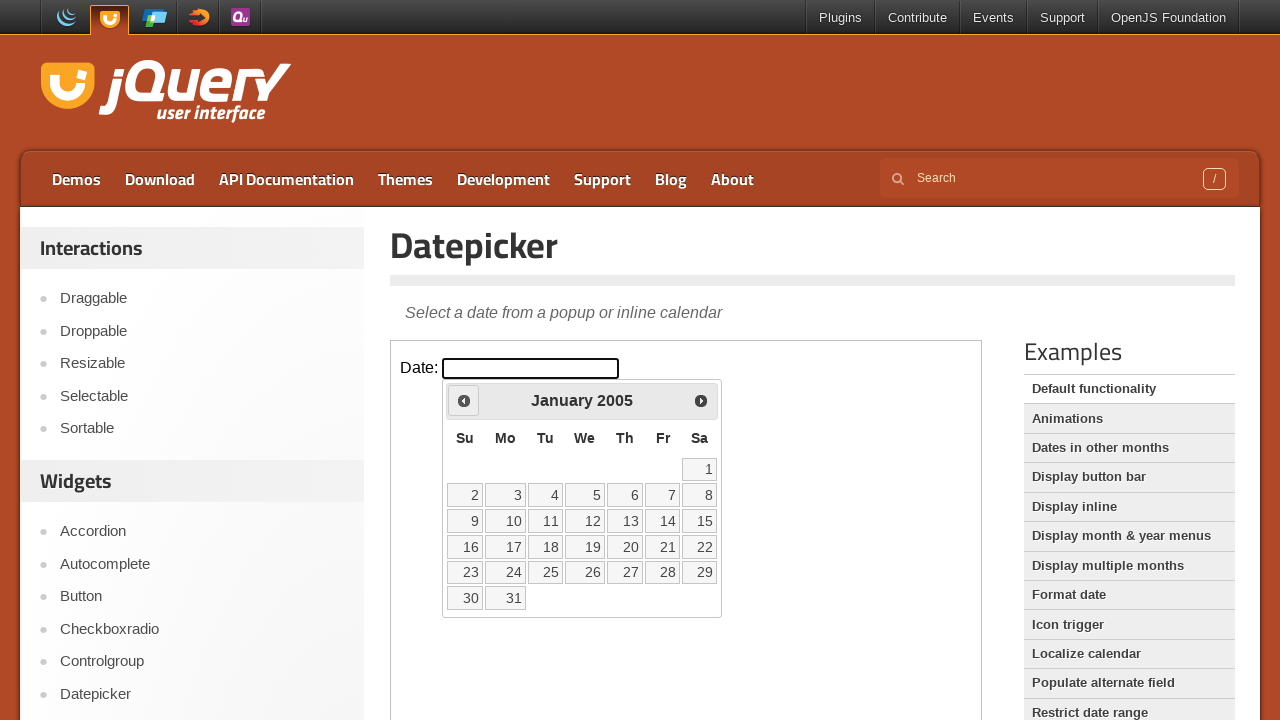

Retrieved current year: 2005
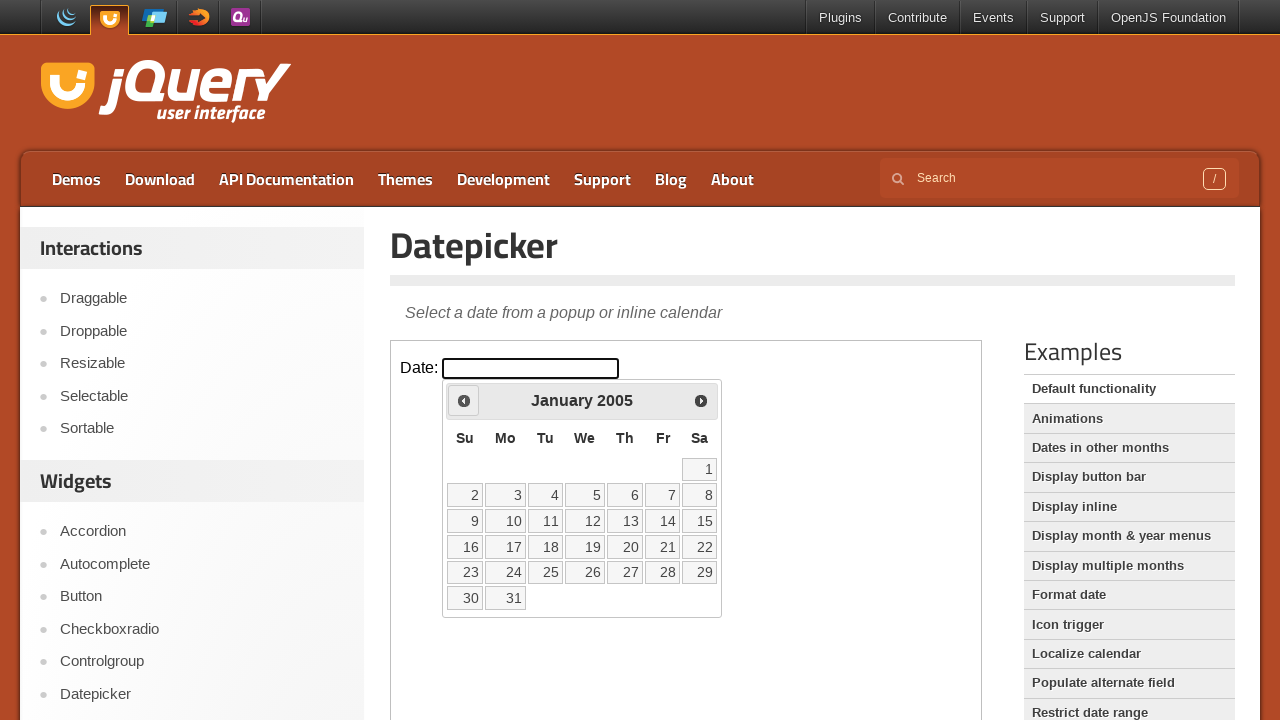

Clicked Previous button to navigate back (currently at January 2005) at (464, 400) on iframe >> nth=0 >> internal:control=enter-frame >> span:text('Prev')
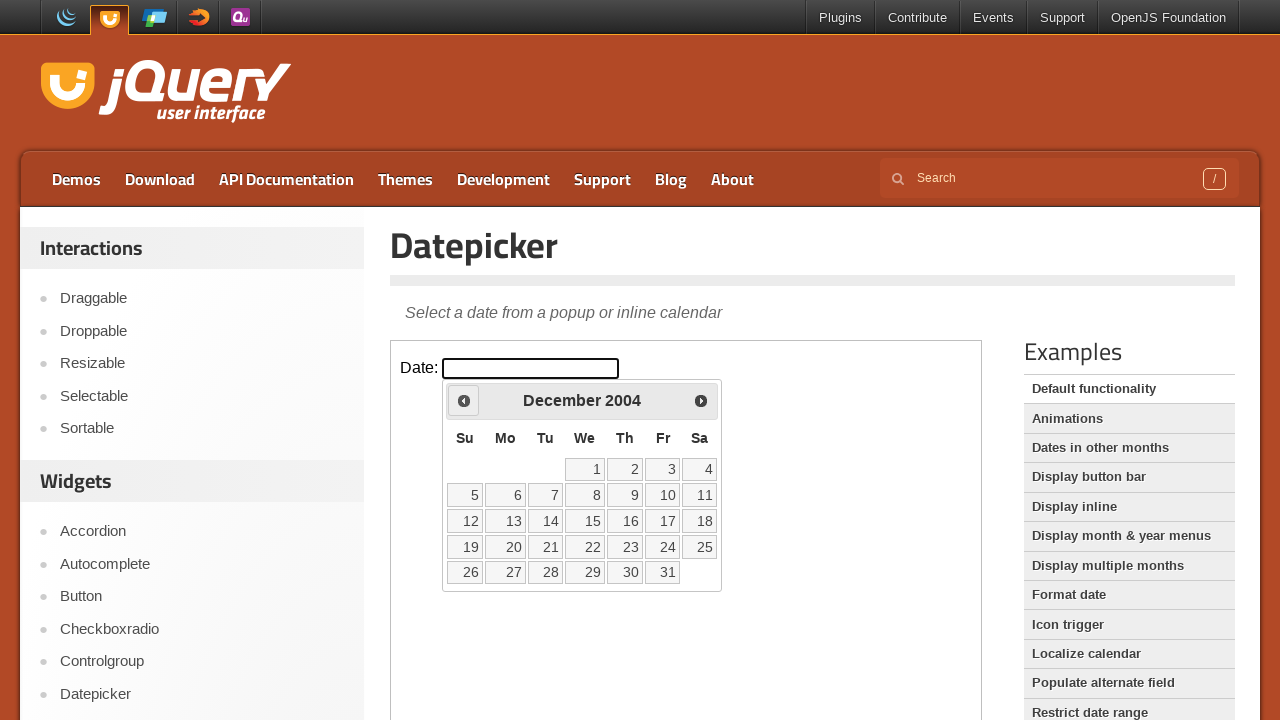

Retrieved current month: December
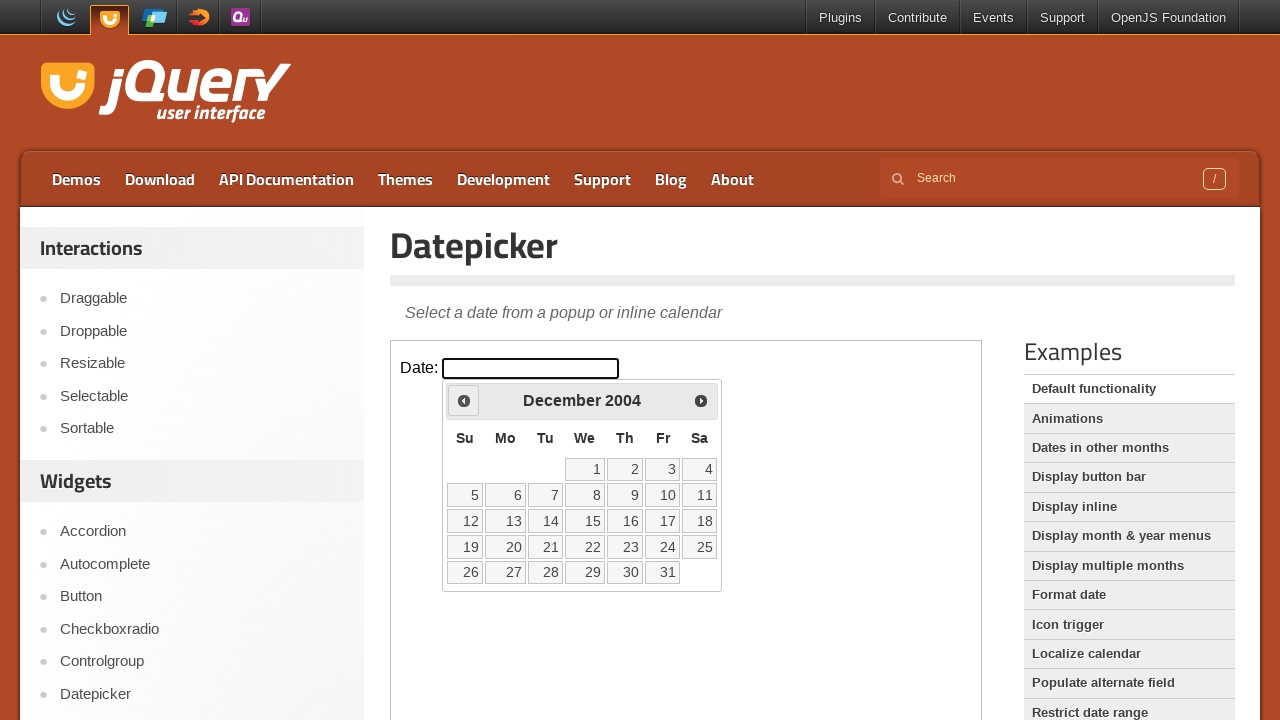

Retrieved current year: 2004
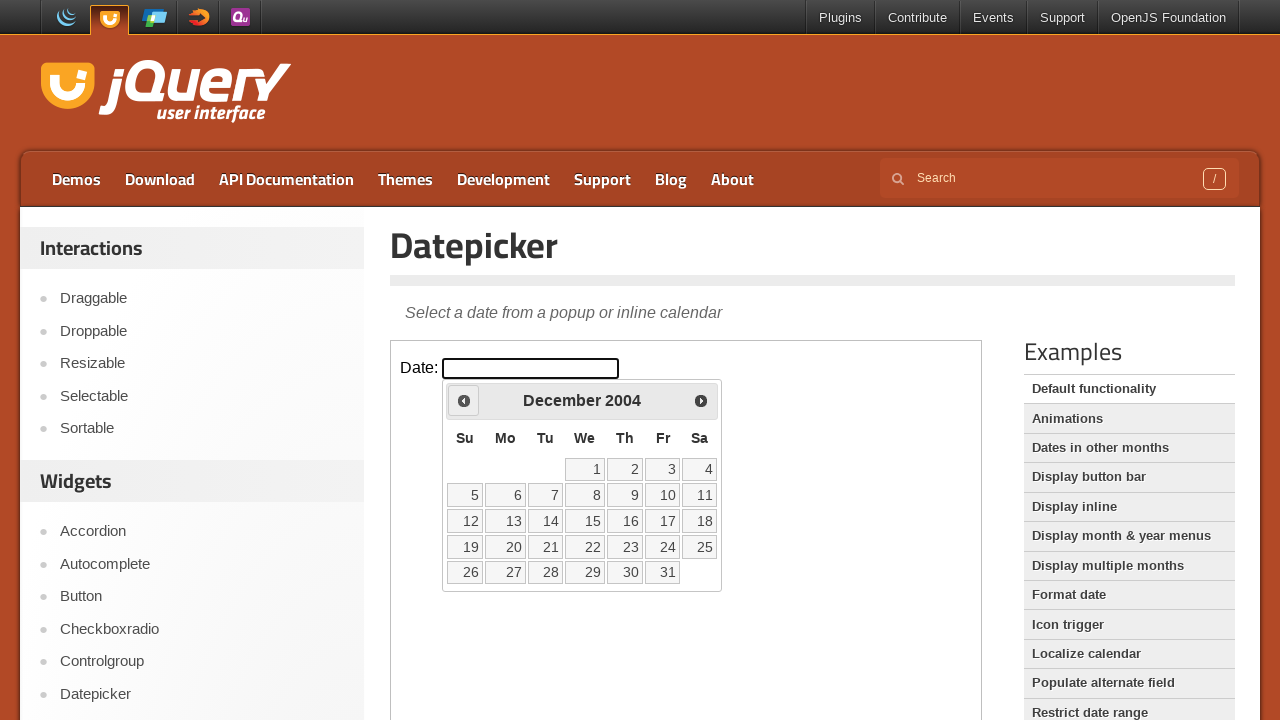

Clicked Previous button to navigate back (currently at December 2004) at (464, 400) on iframe >> nth=0 >> internal:control=enter-frame >> span:text('Prev')
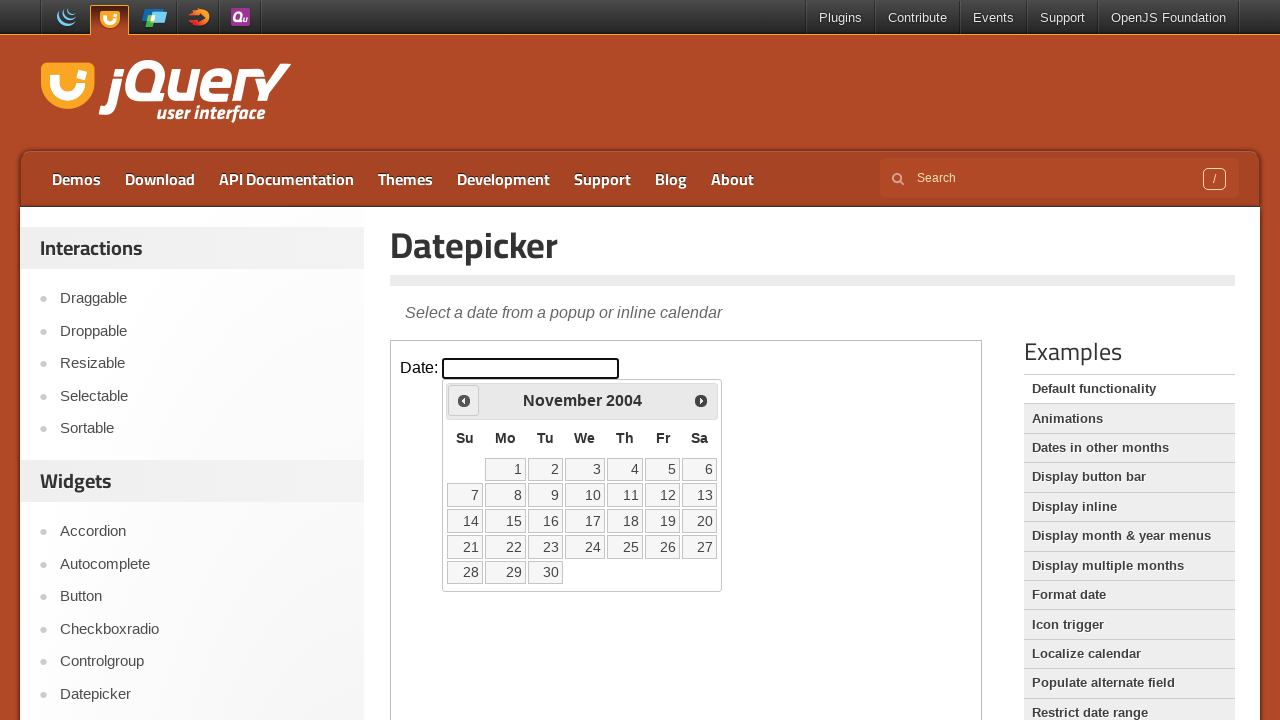

Retrieved current month: November
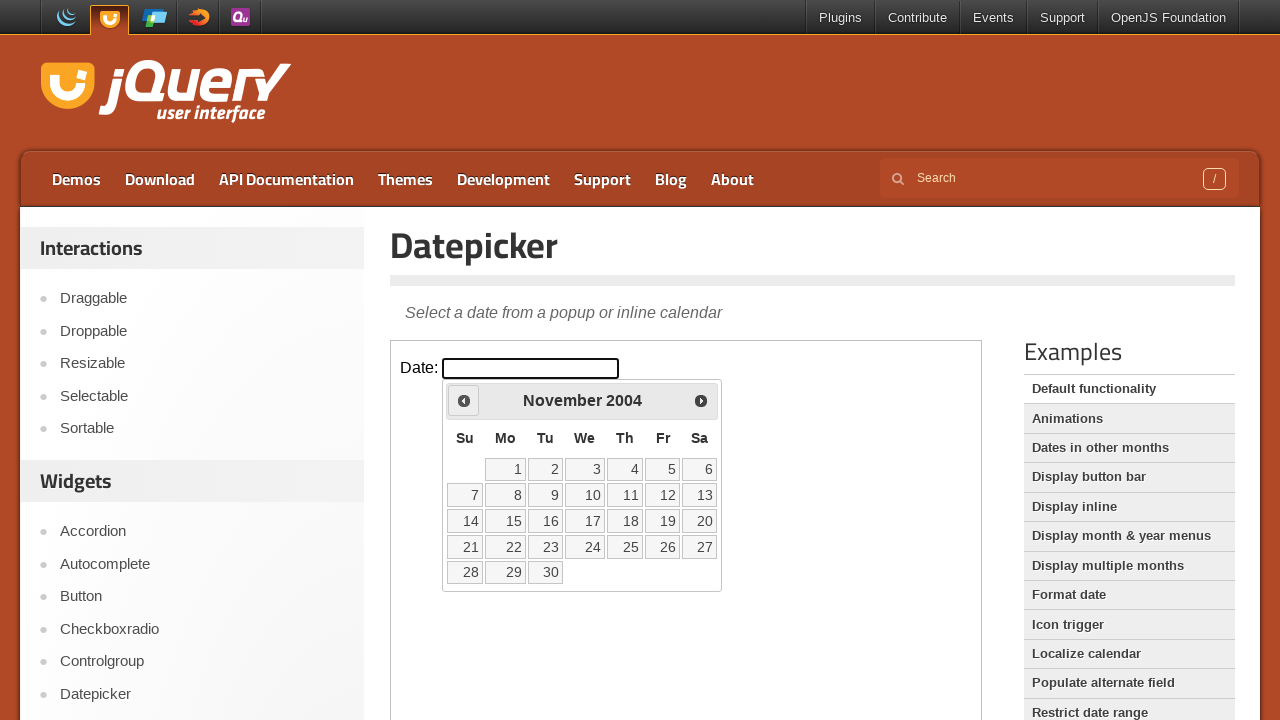

Retrieved current year: 2004
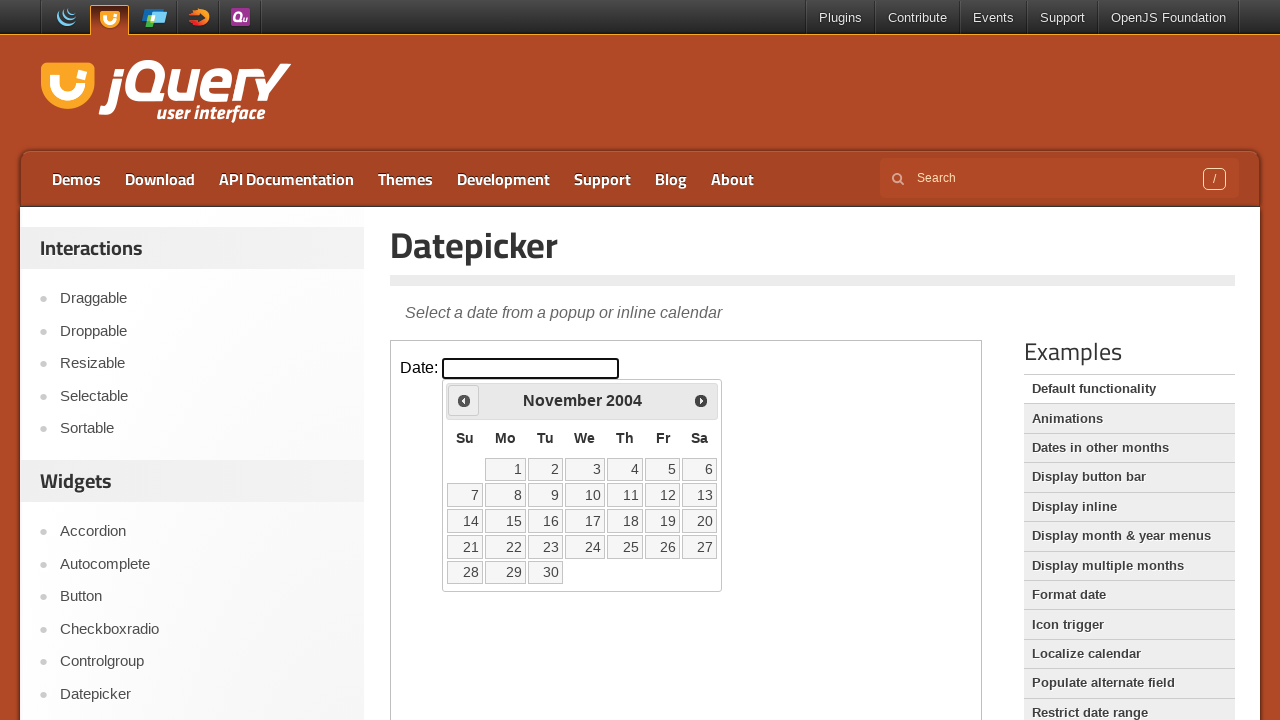

Clicked Previous button to navigate back (currently at November 2004) at (464, 400) on iframe >> nth=0 >> internal:control=enter-frame >> span:text('Prev')
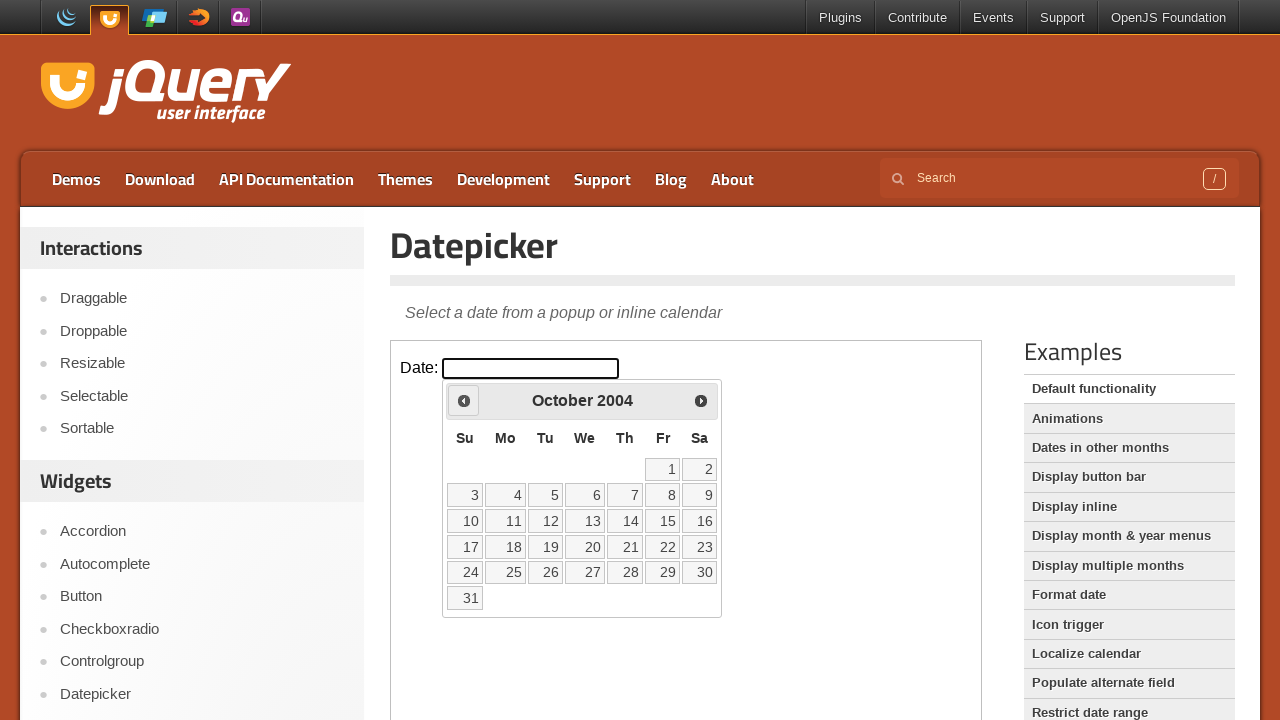

Retrieved current month: October
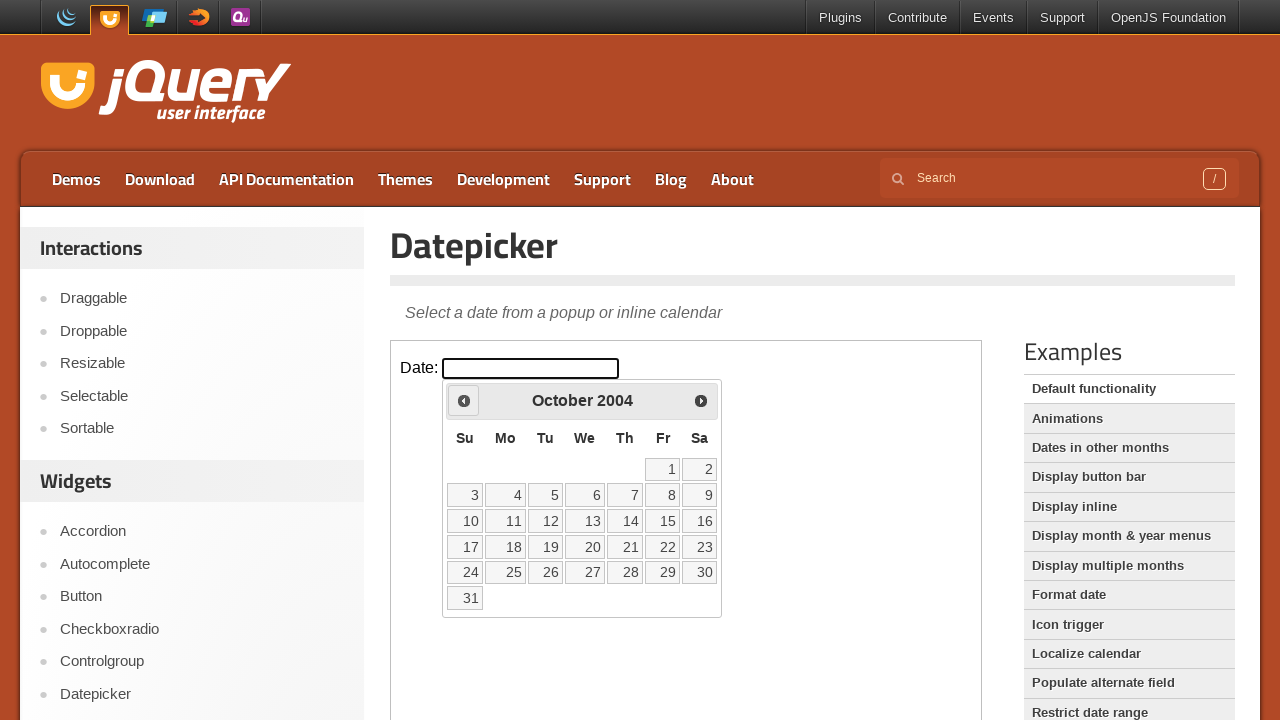

Retrieved current year: 2004
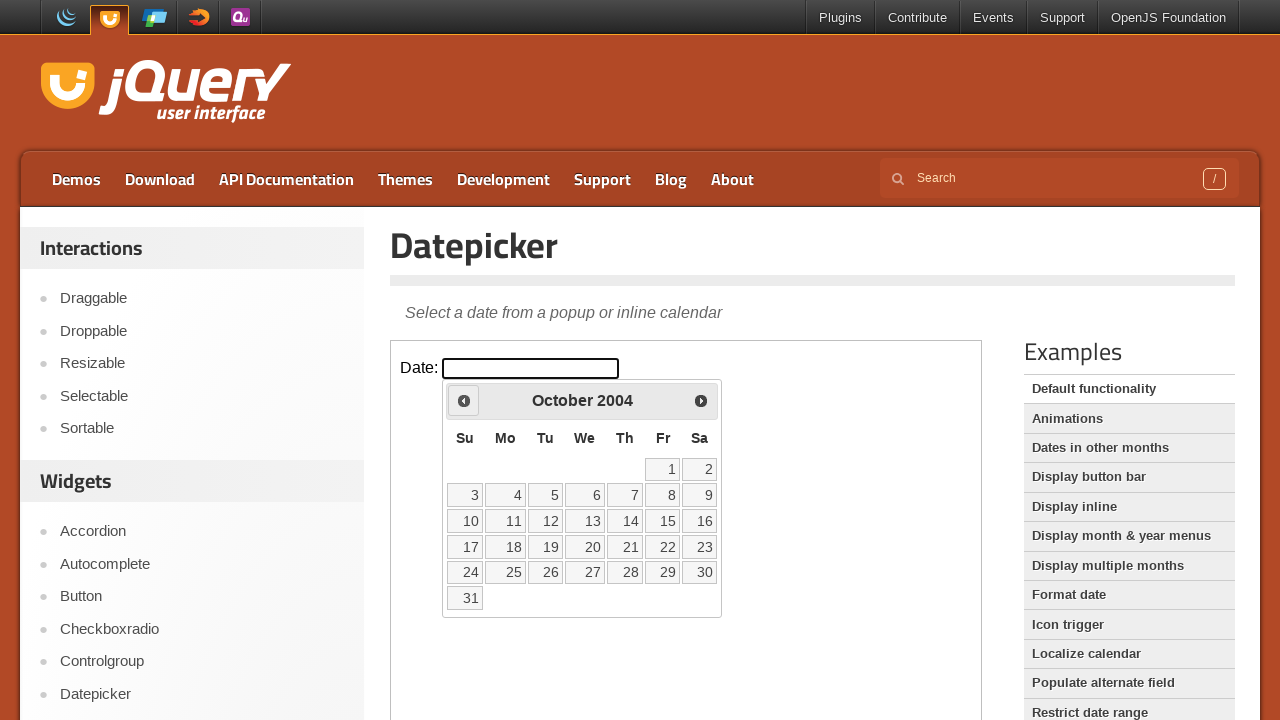

Clicked Previous button to navigate back (currently at October 2004) at (464, 400) on iframe >> nth=0 >> internal:control=enter-frame >> span:text('Prev')
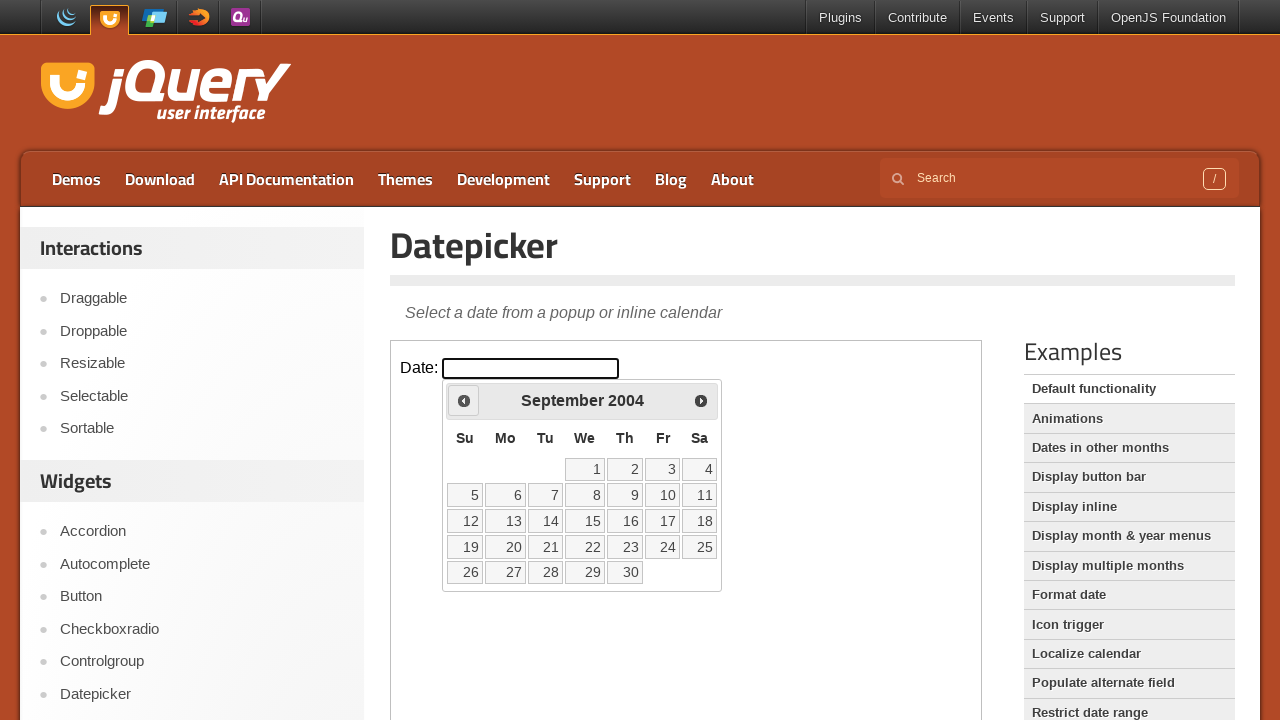

Retrieved current month: September
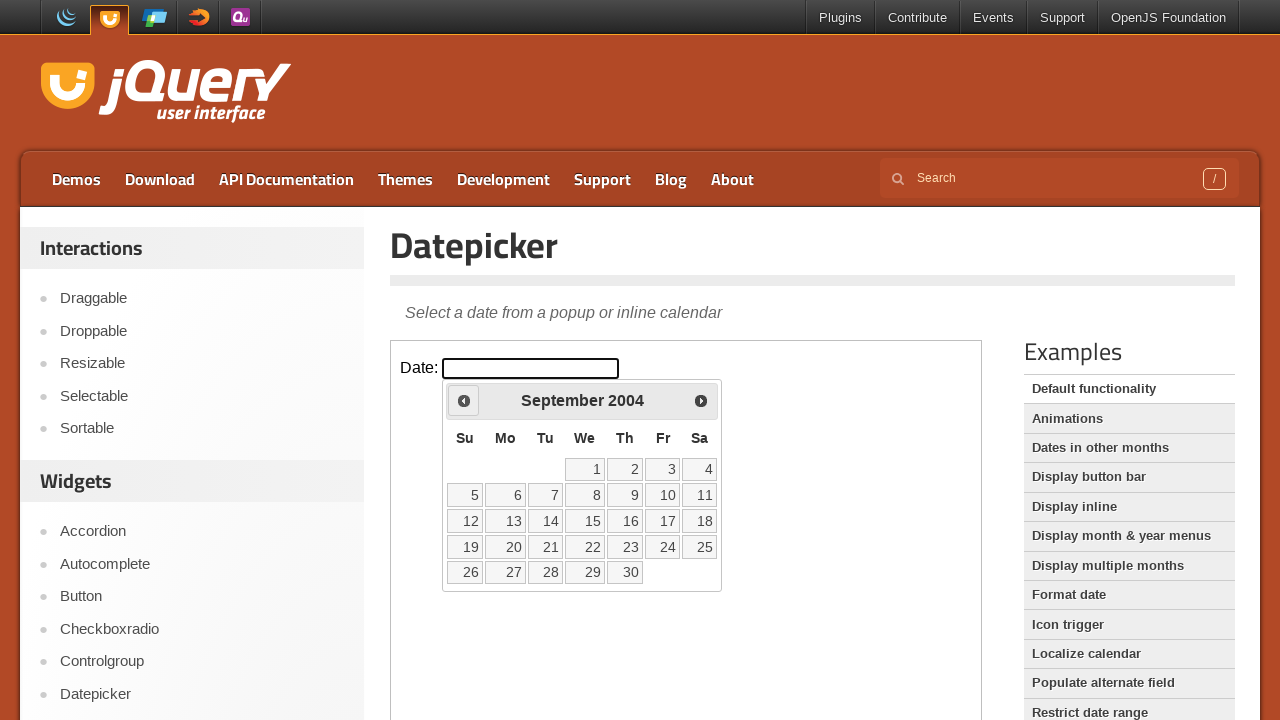

Retrieved current year: 2004
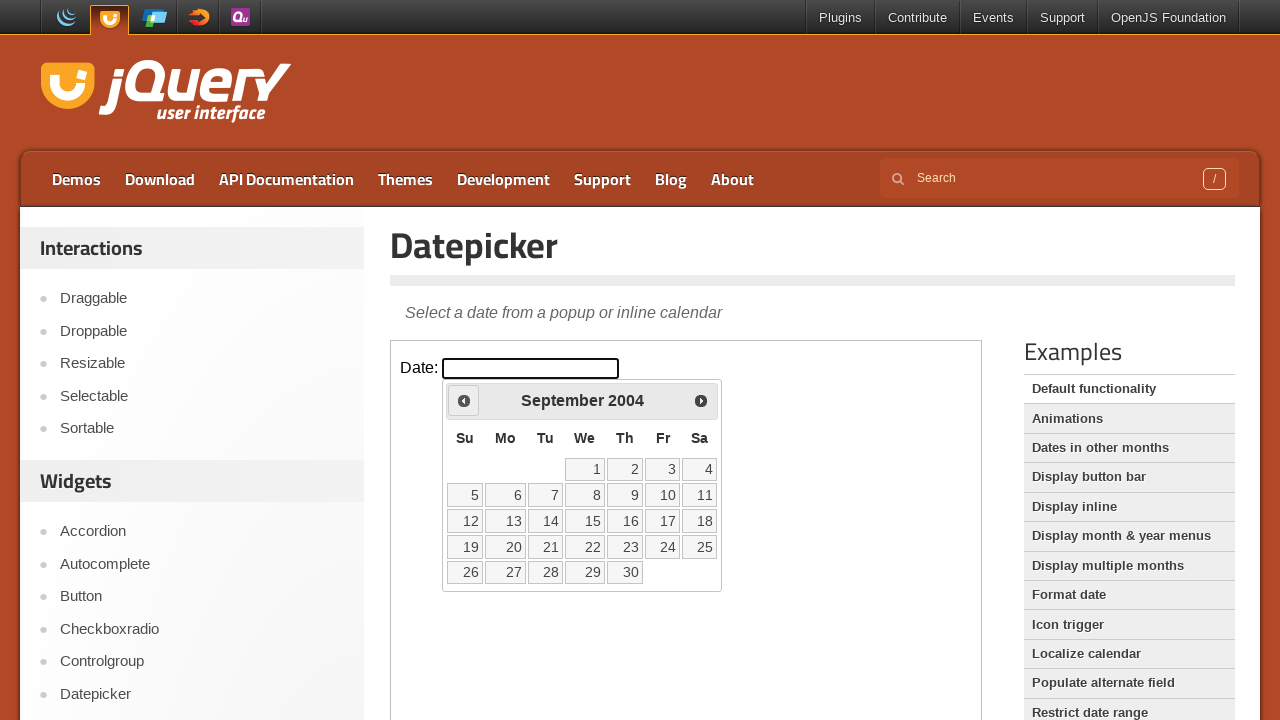

Clicked Previous button to navigate back (currently at September 2004) at (464, 400) on iframe >> nth=0 >> internal:control=enter-frame >> span:text('Prev')
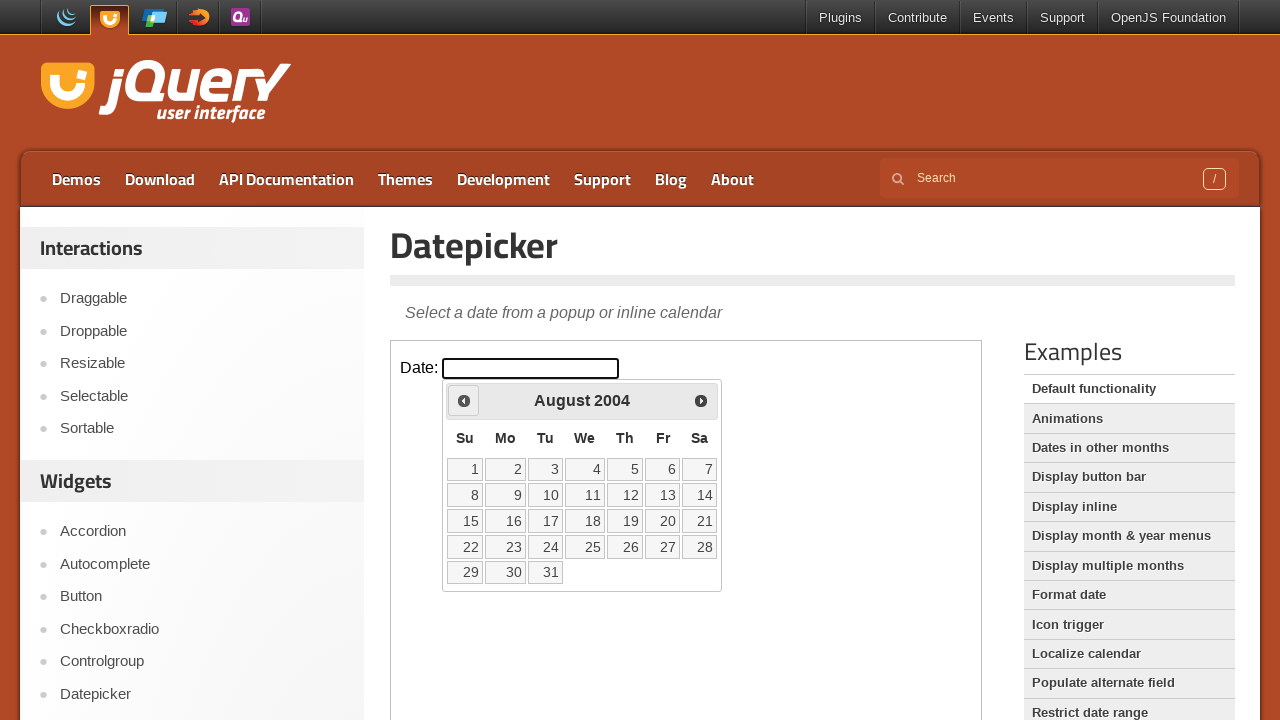

Retrieved current month: August
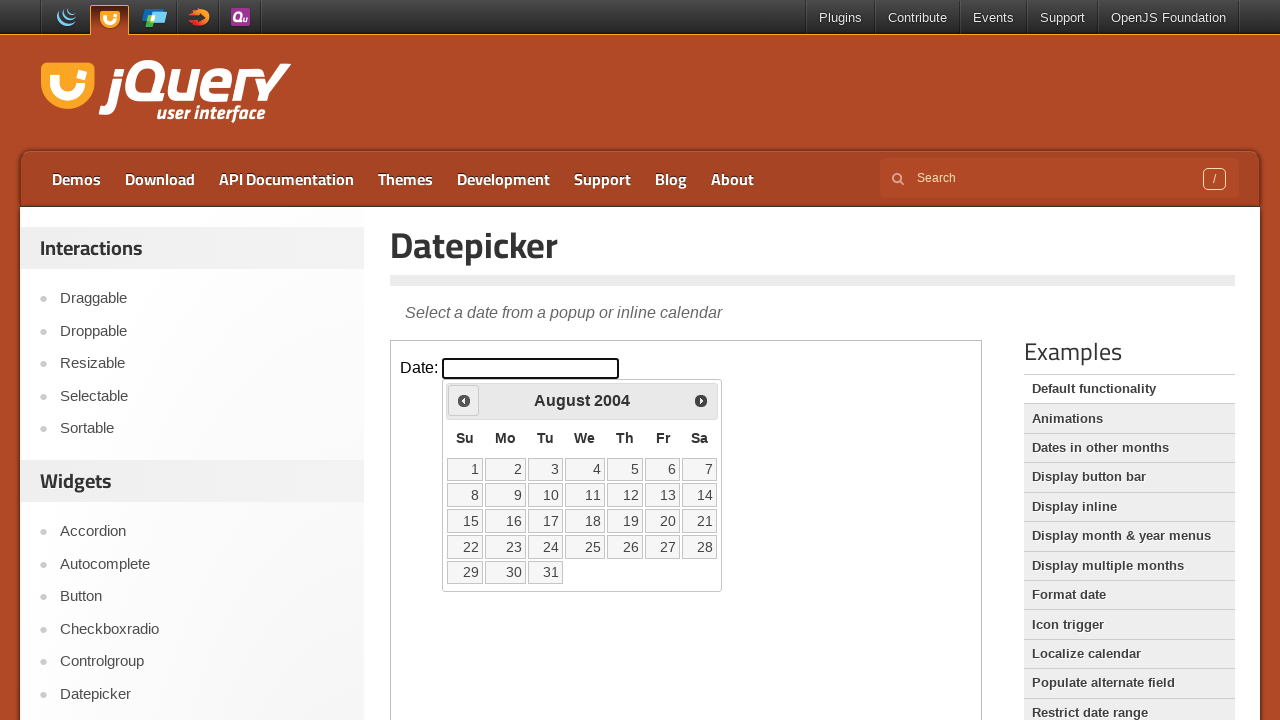

Retrieved current year: 2004
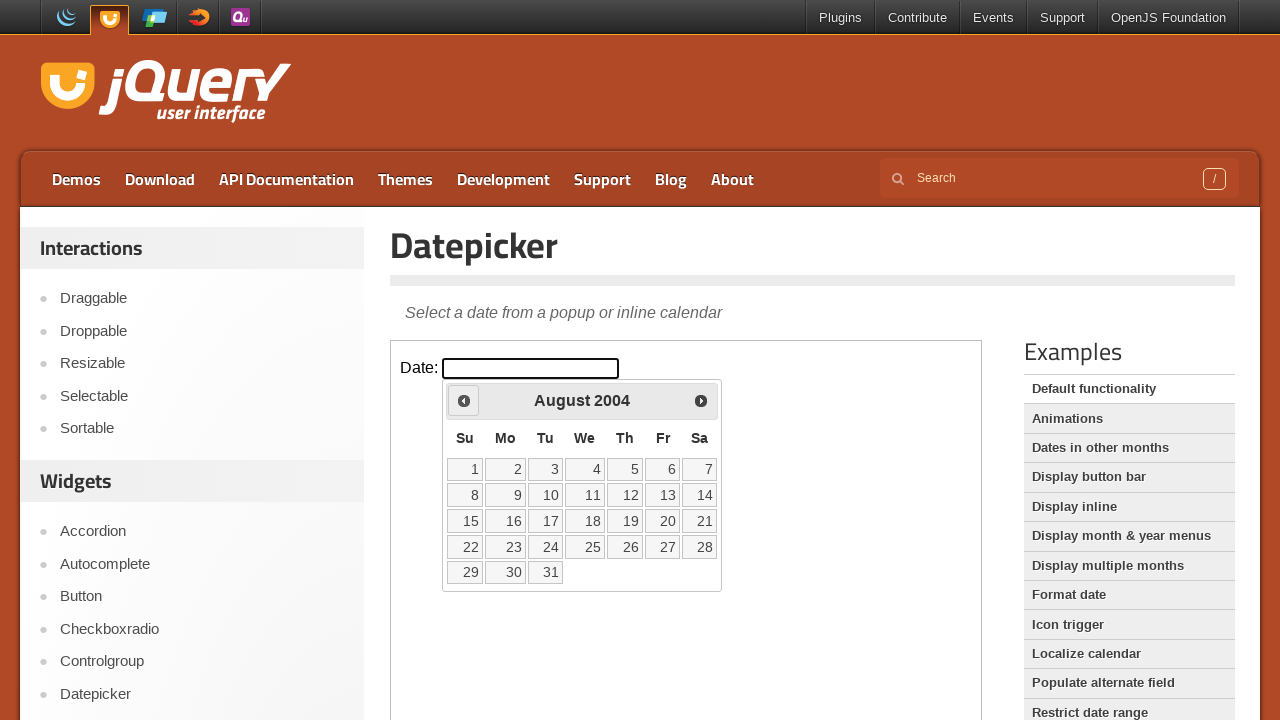

Clicked Previous button to navigate back (currently at August 2004) at (464, 400) on iframe >> nth=0 >> internal:control=enter-frame >> span:text('Prev')
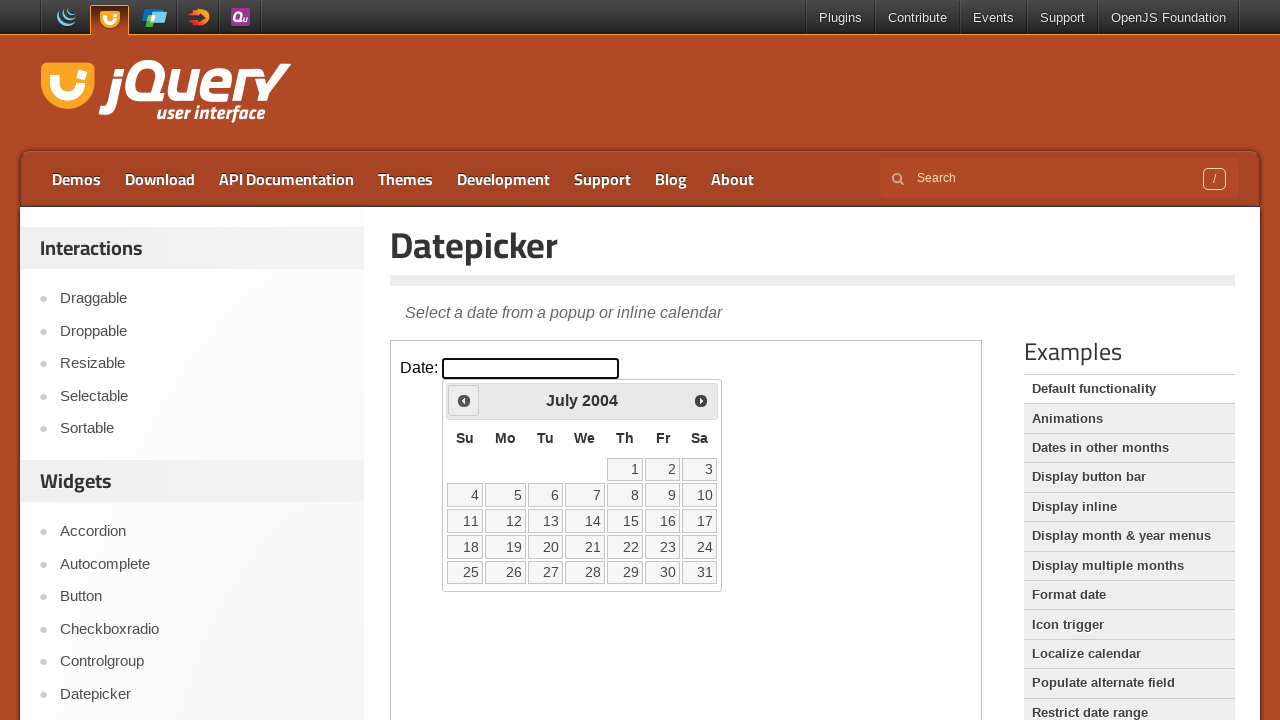

Retrieved current month: July
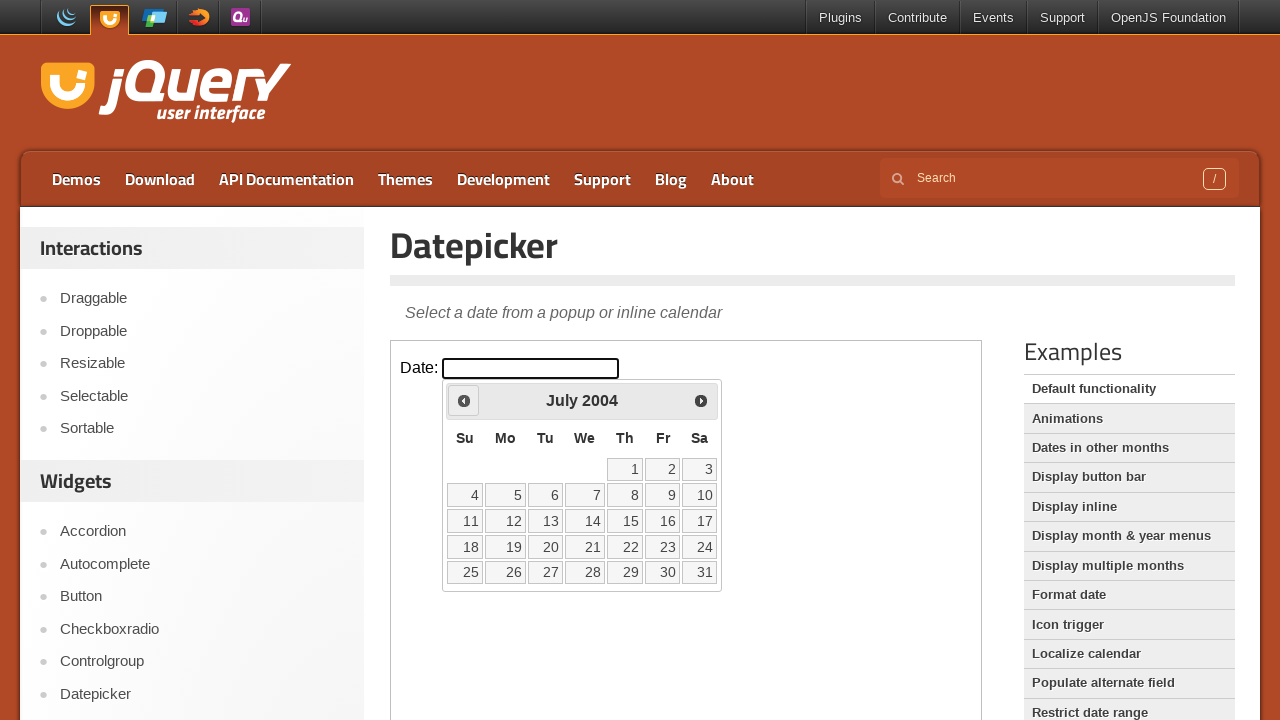

Retrieved current year: 2004
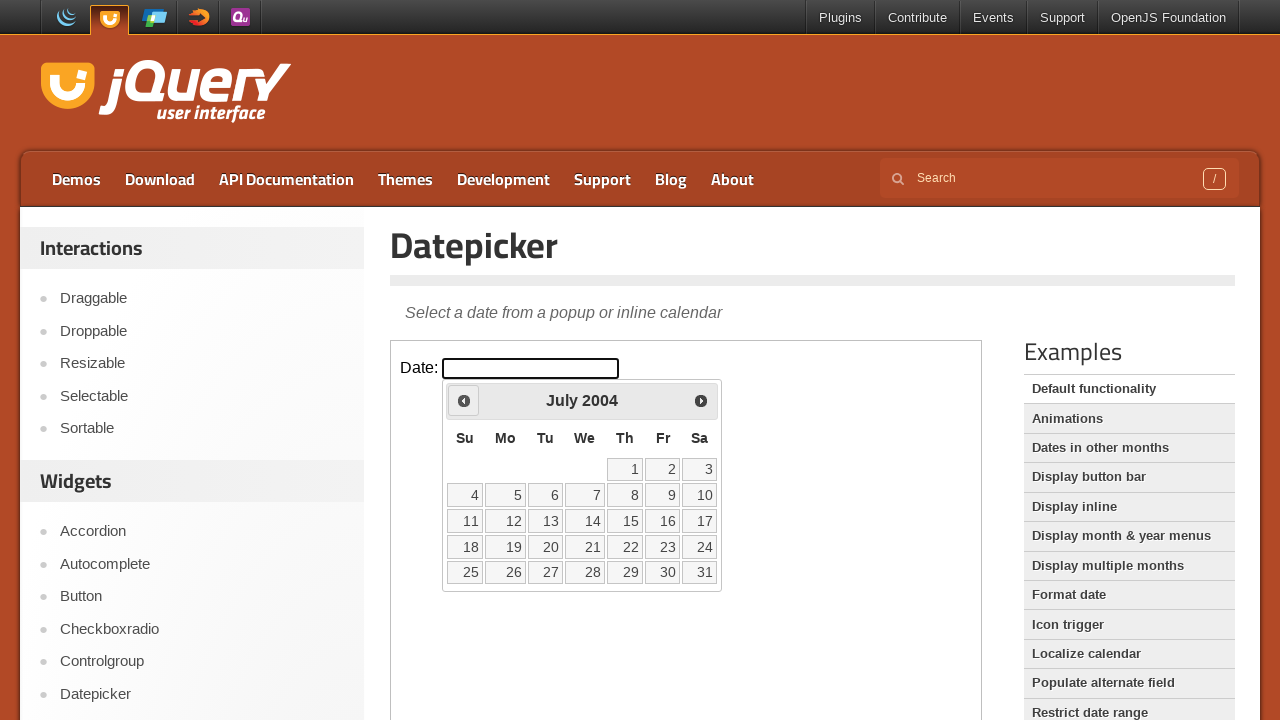

Clicked Previous button to navigate back (currently at July 2004) at (464, 400) on iframe >> nth=0 >> internal:control=enter-frame >> span:text('Prev')
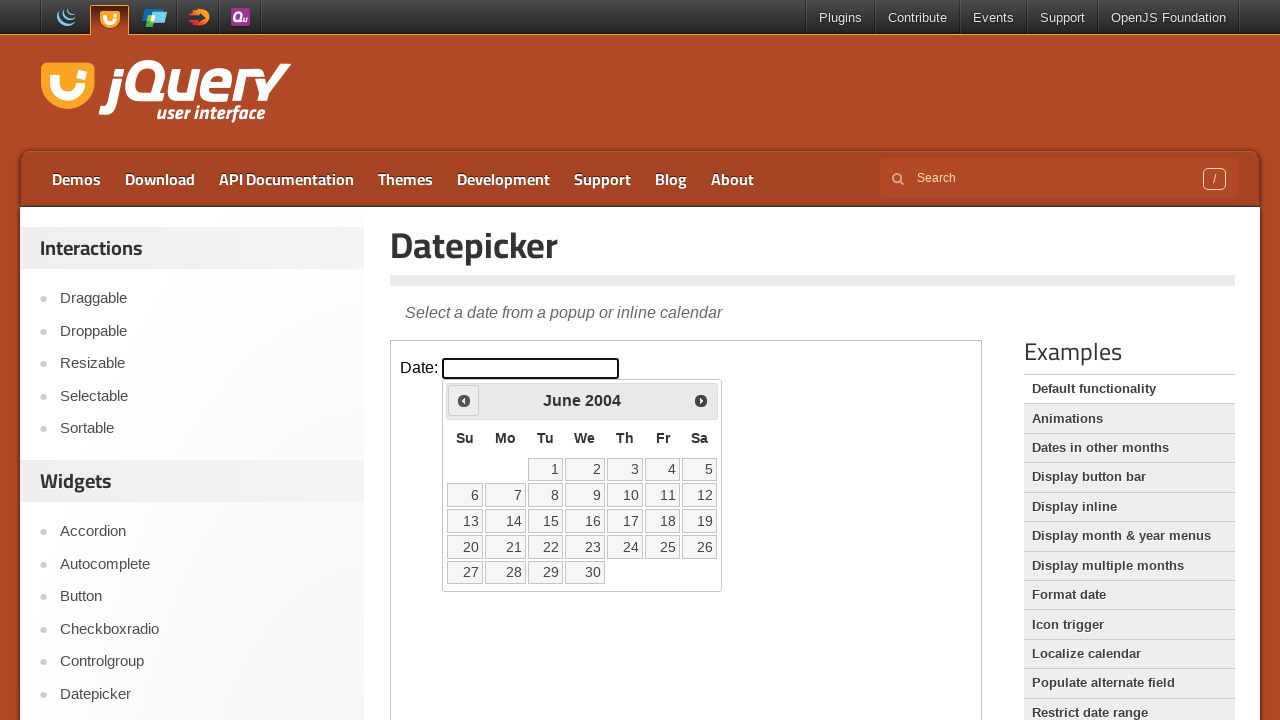

Retrieved current month: June
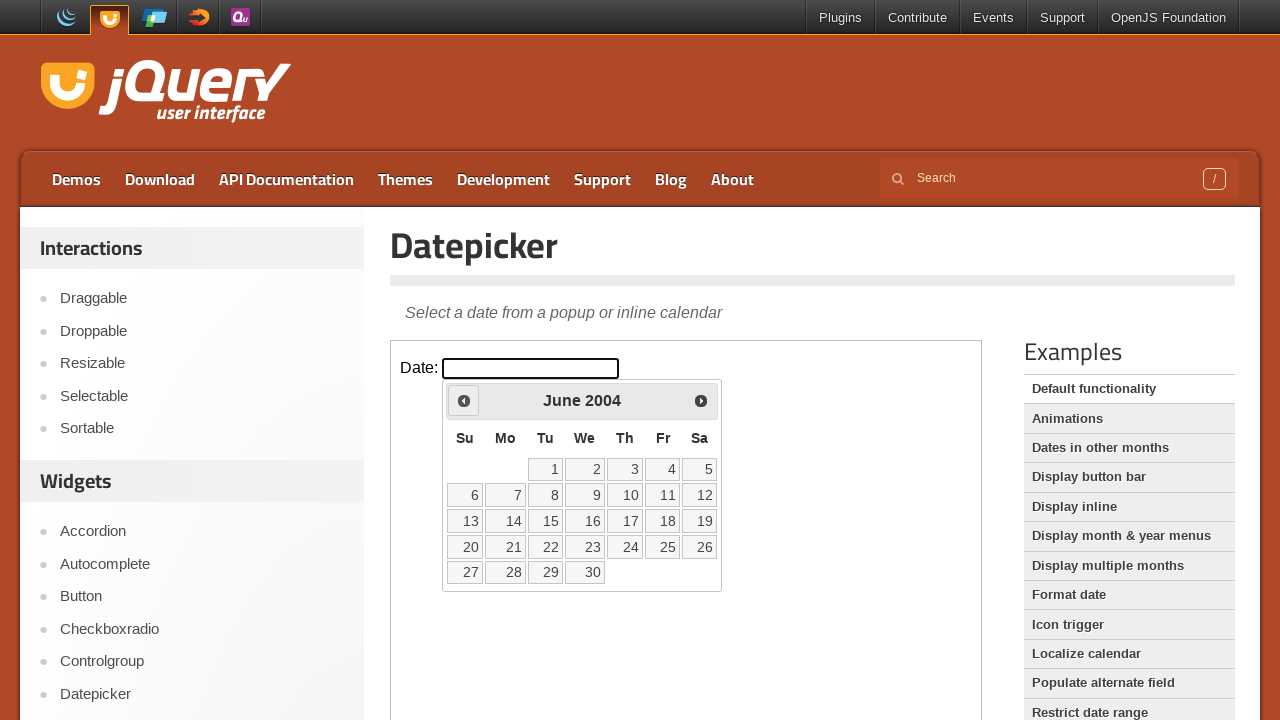

Retrieved current year: 2004
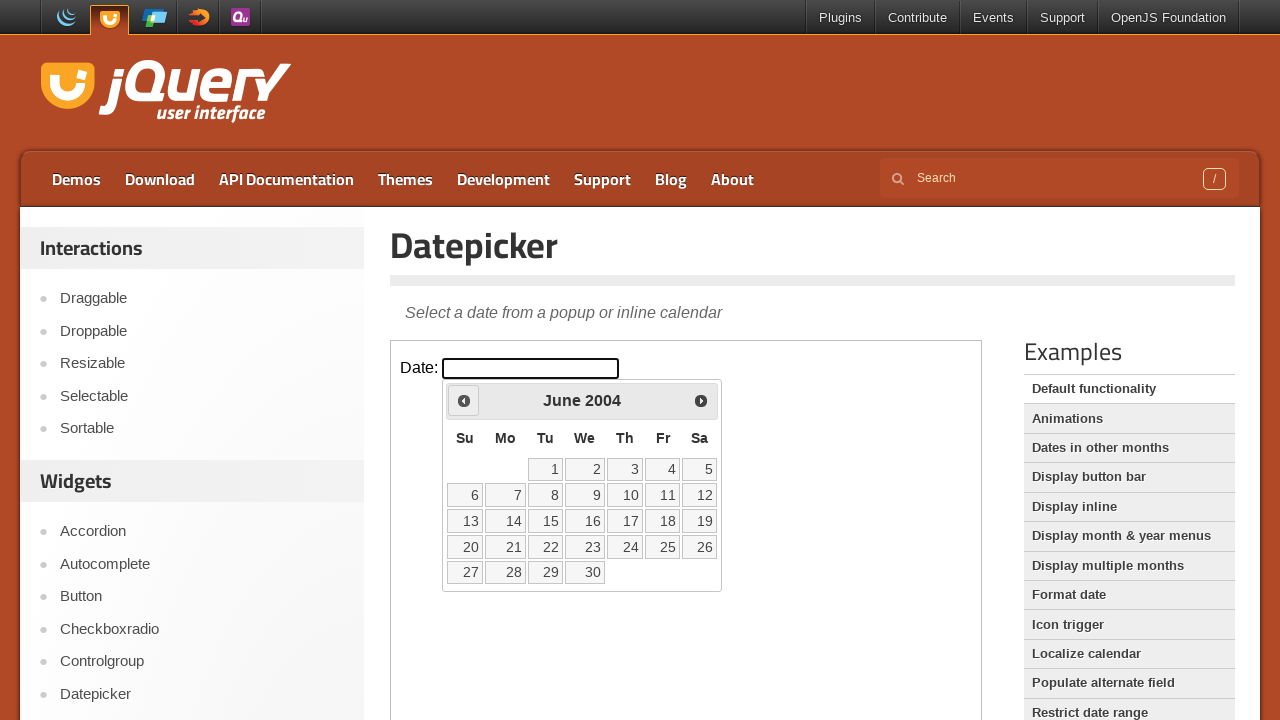

Clicked Previous button to navigate back (currently at June 2004) at (464, 400) on iframe >> nth=0 >> internal:control=enter-frame >> span:text('Prev')
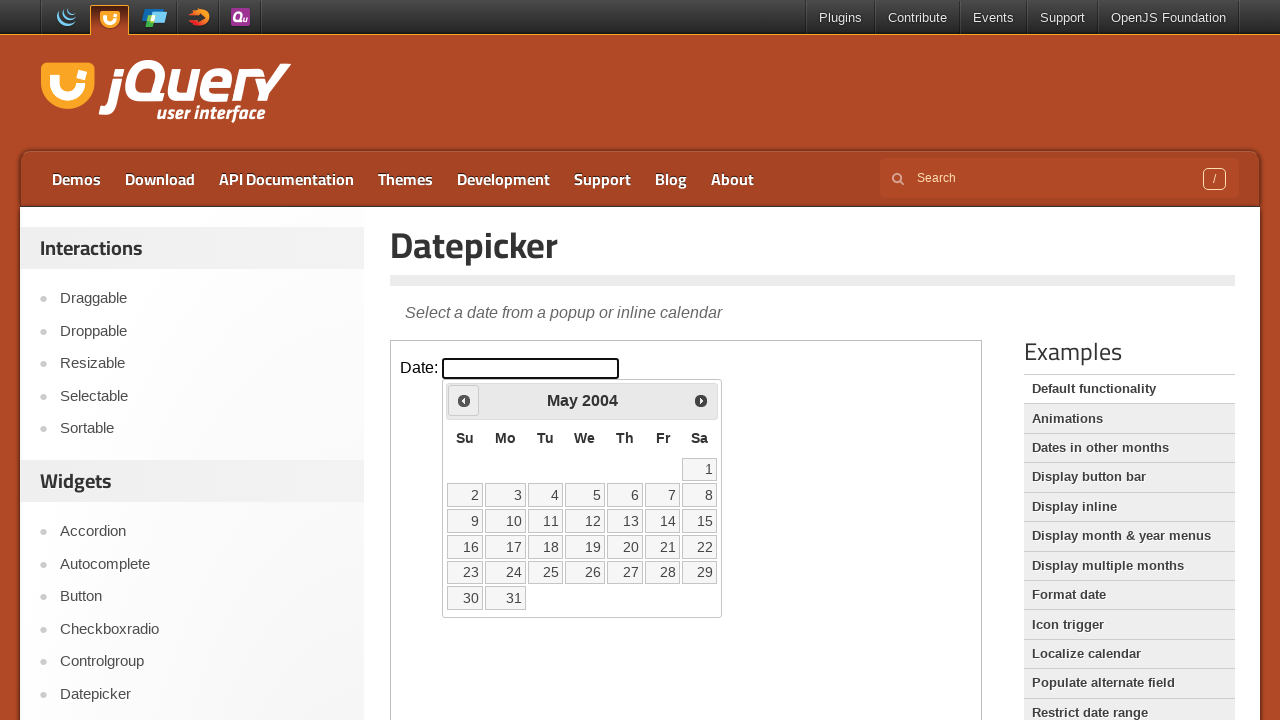

Retrieved current month: May
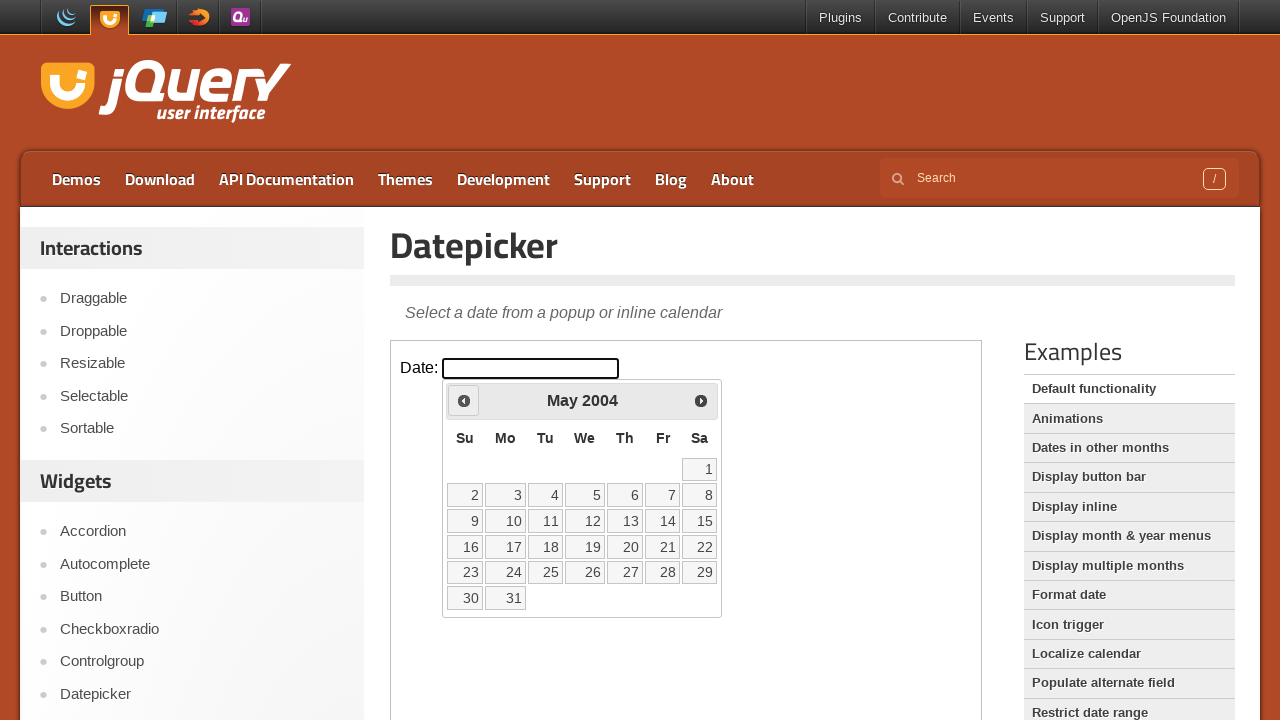

Retrieved current year: 2004
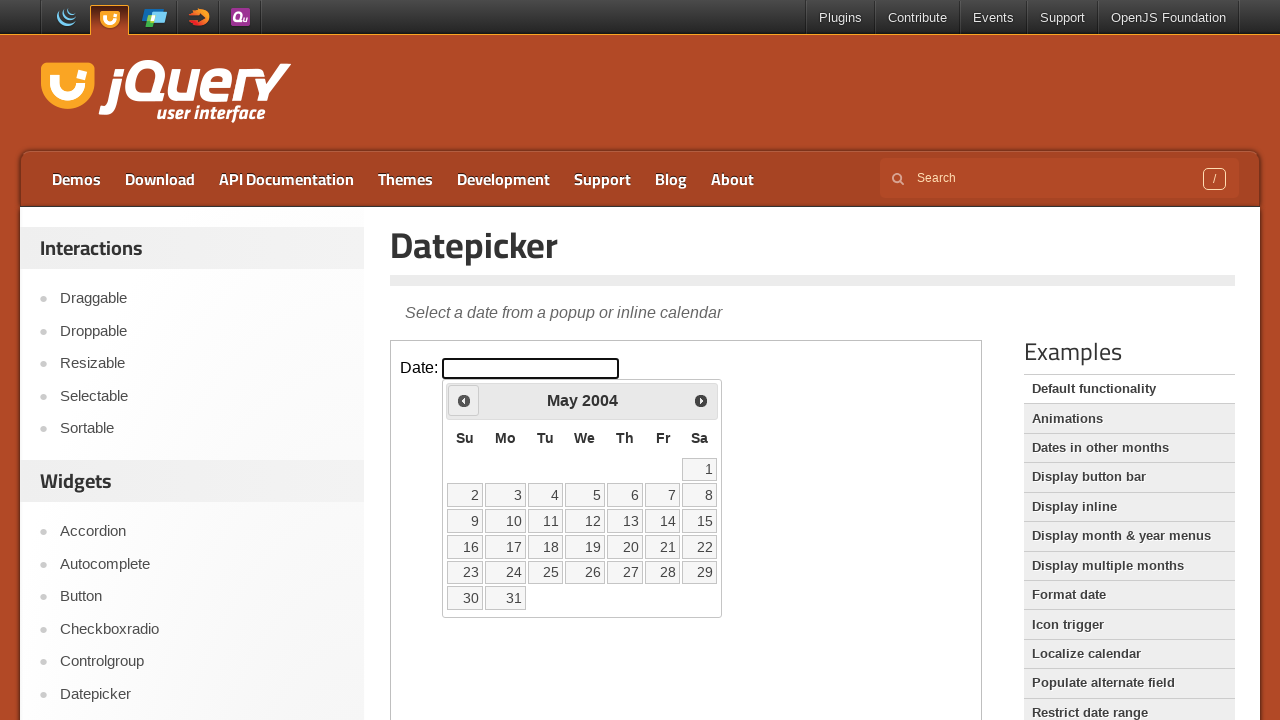

Clicked Previous button to navigate back (currently at May 2004) at (464, 400) on iframe >> nth=0 >> internal:control=enter-frame >> span:text('Prev')
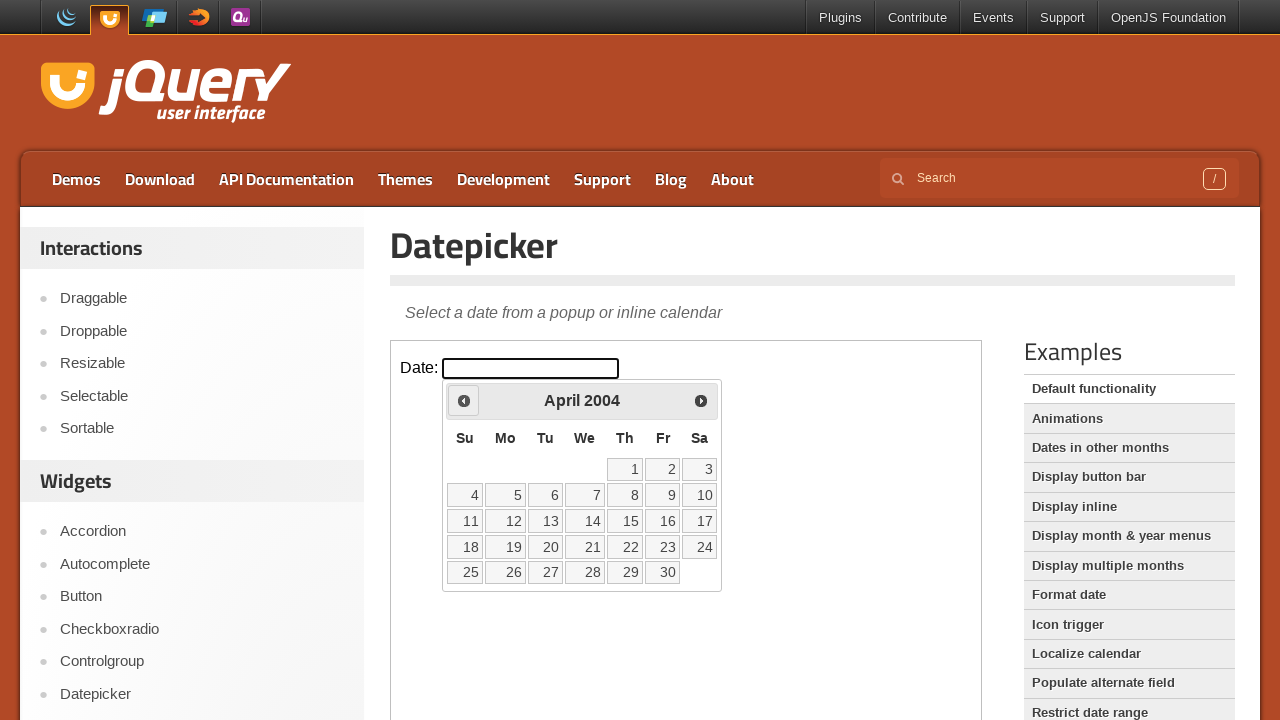

Retrieved current month: April
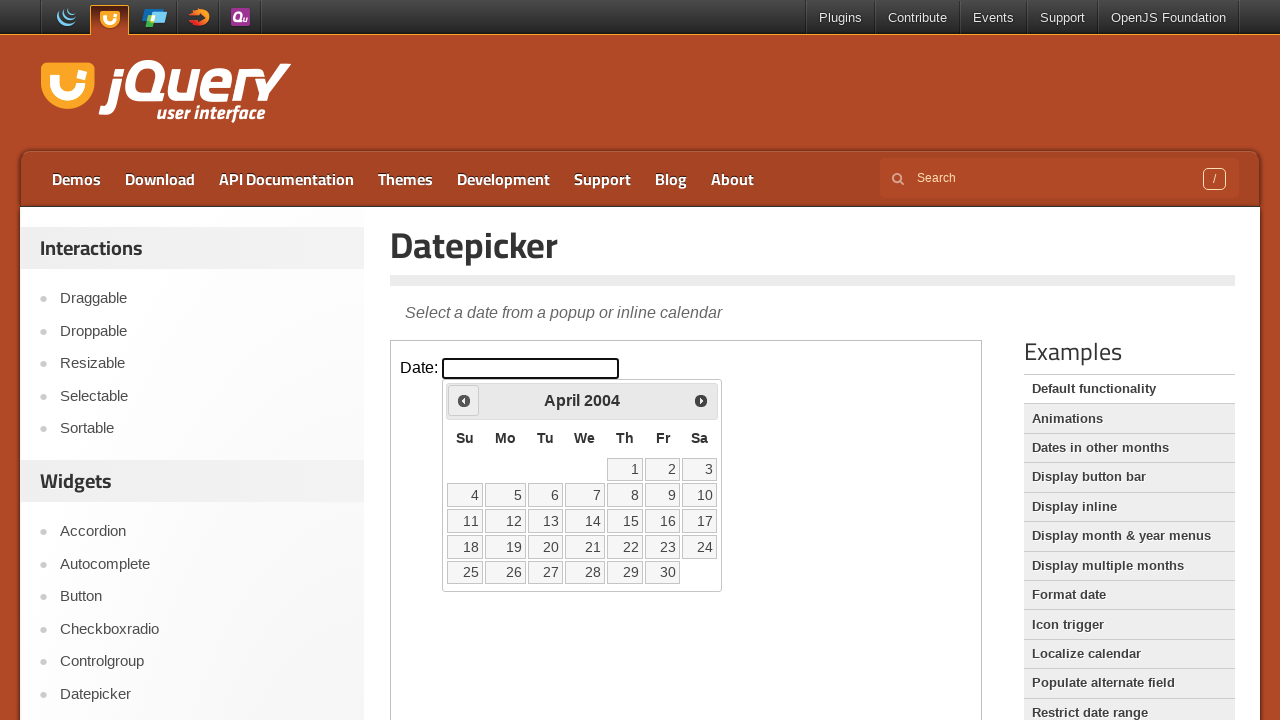

Retrieved current year: 2004
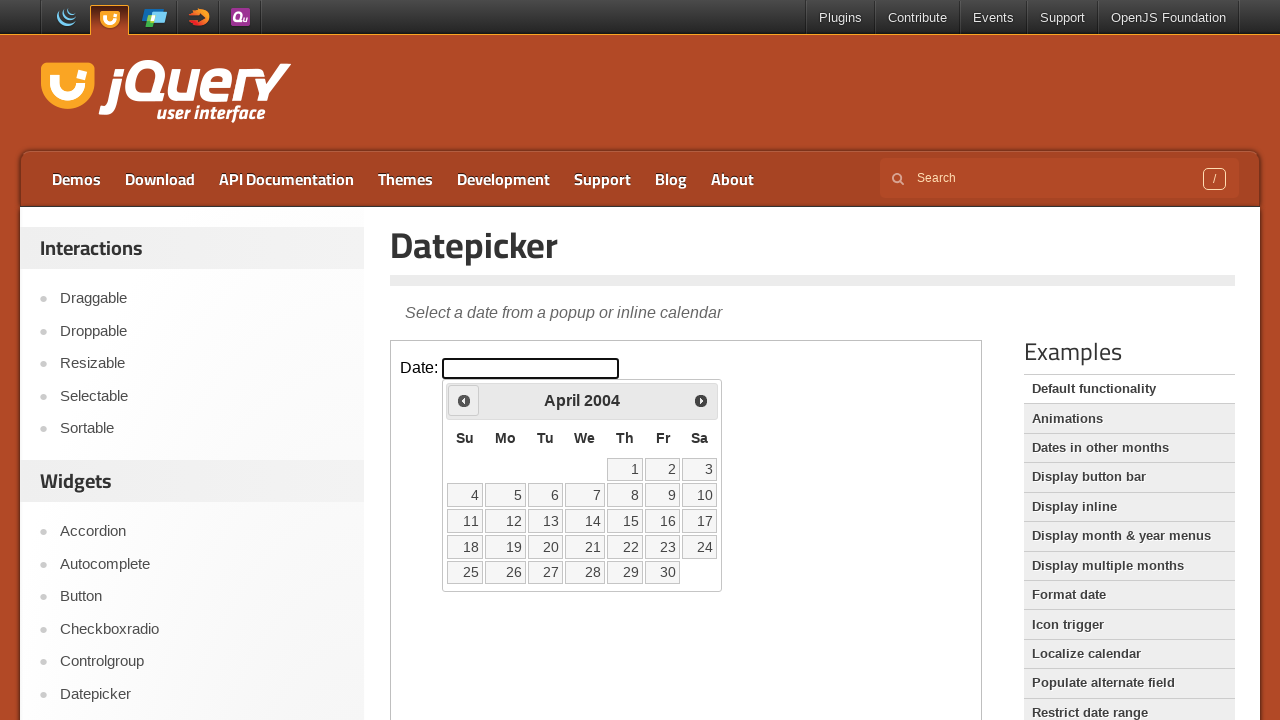

Clicked Previous button to navigate back (currently at April 2004) at (464, 400) on iframe >> nth=0 >> internal:control=enter-frame >> span:text('Prev')
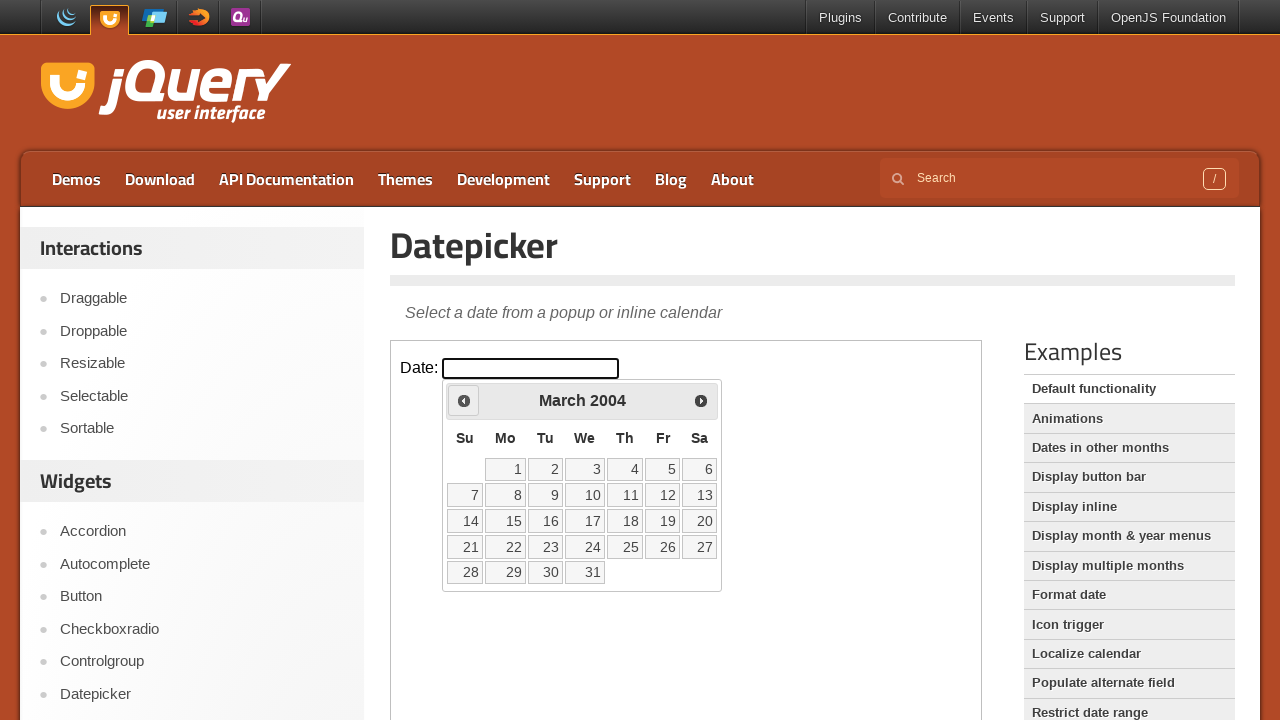

Retrieved current month: March
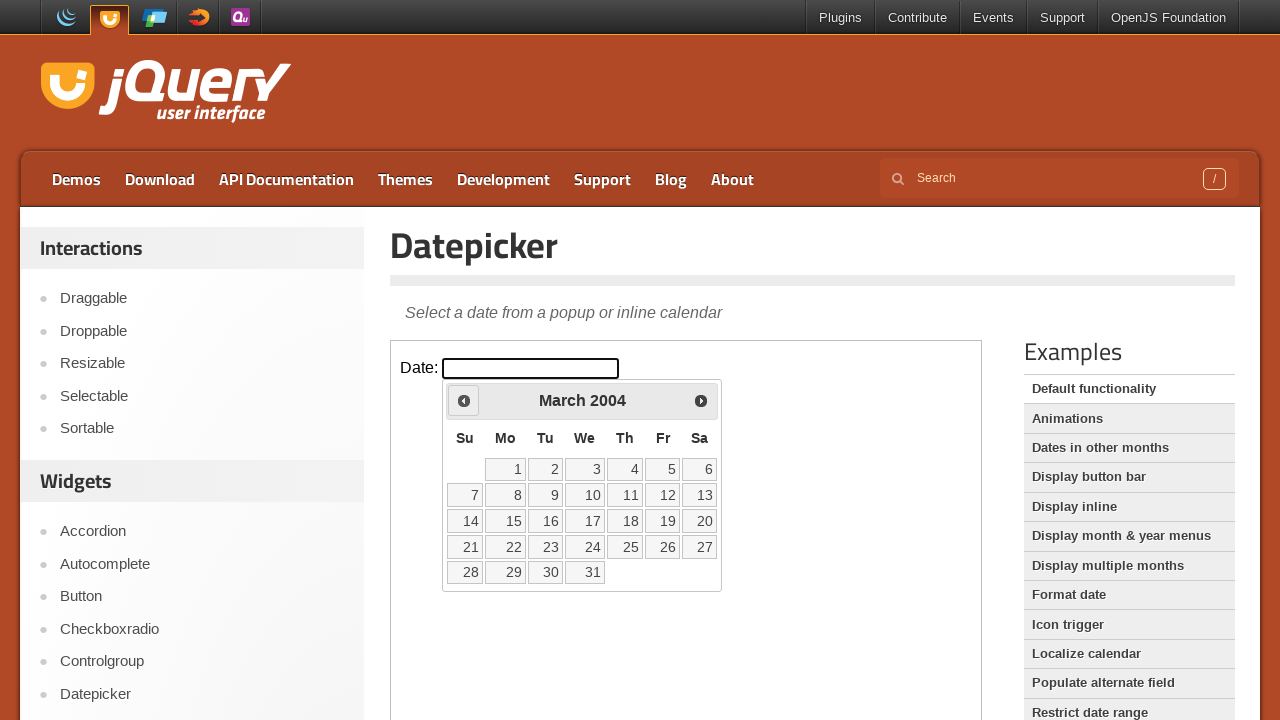

Retrieved current year: 2004
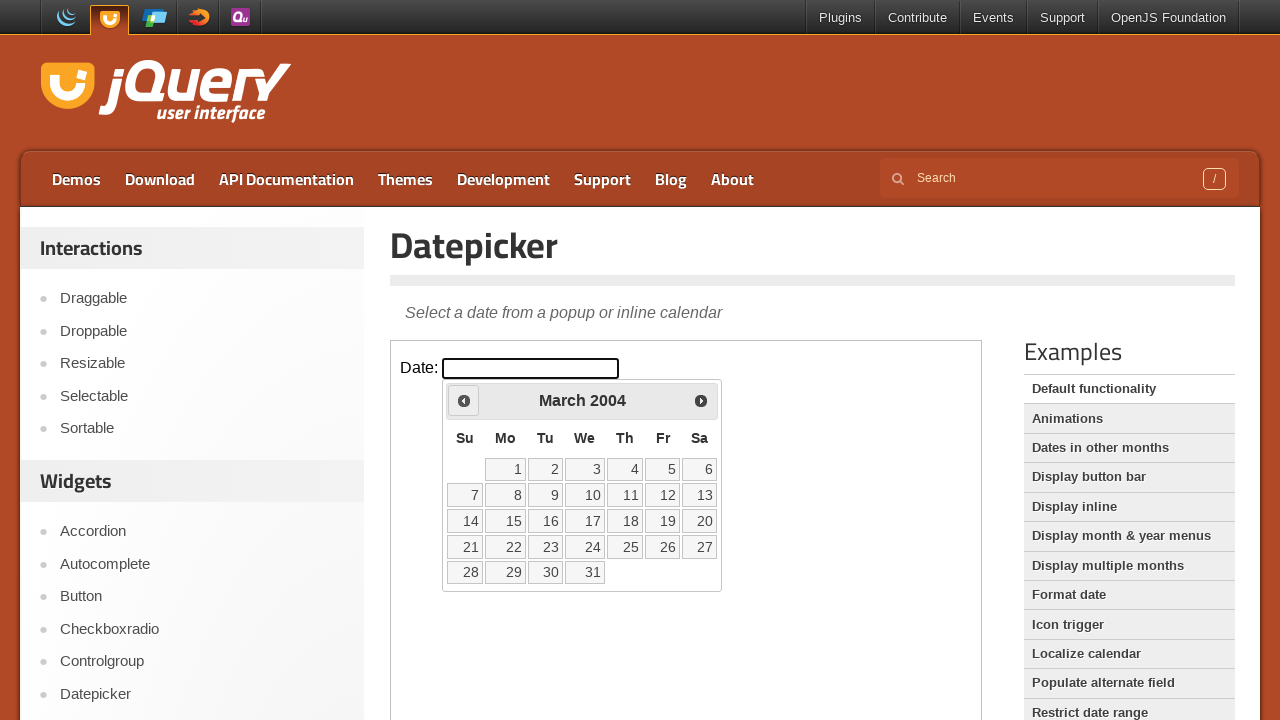

Clicked Previous button to navigate back (currently at March 2004) at (464, 400) on iframe >> nth=0 >> internal:control=enter-frame >> span:text('Prev')
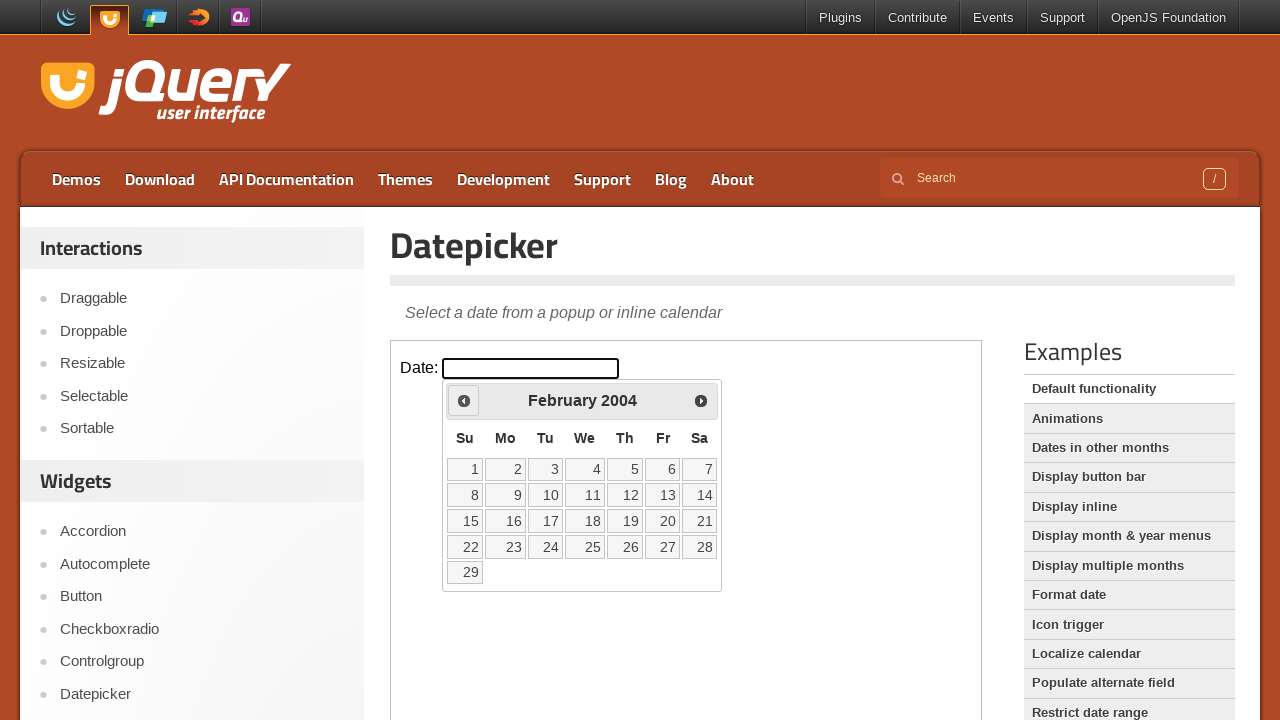

Retrieved current month: February
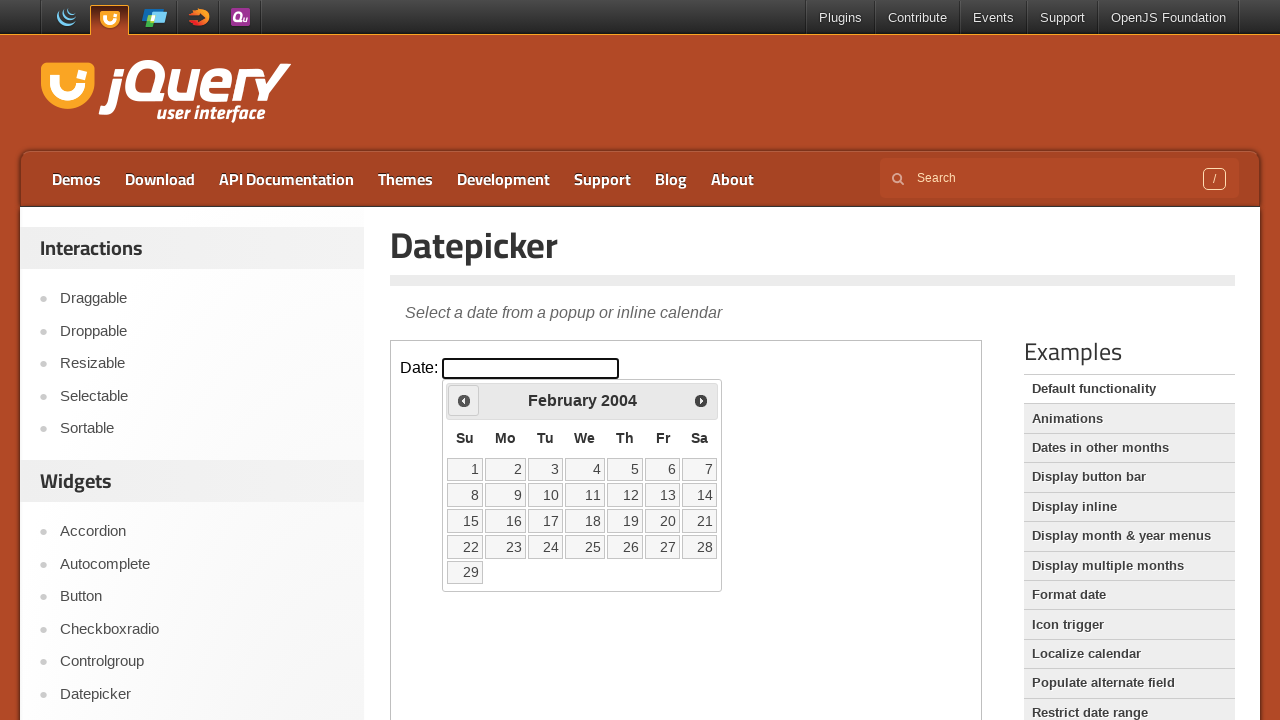

Retrieved current year: 2004
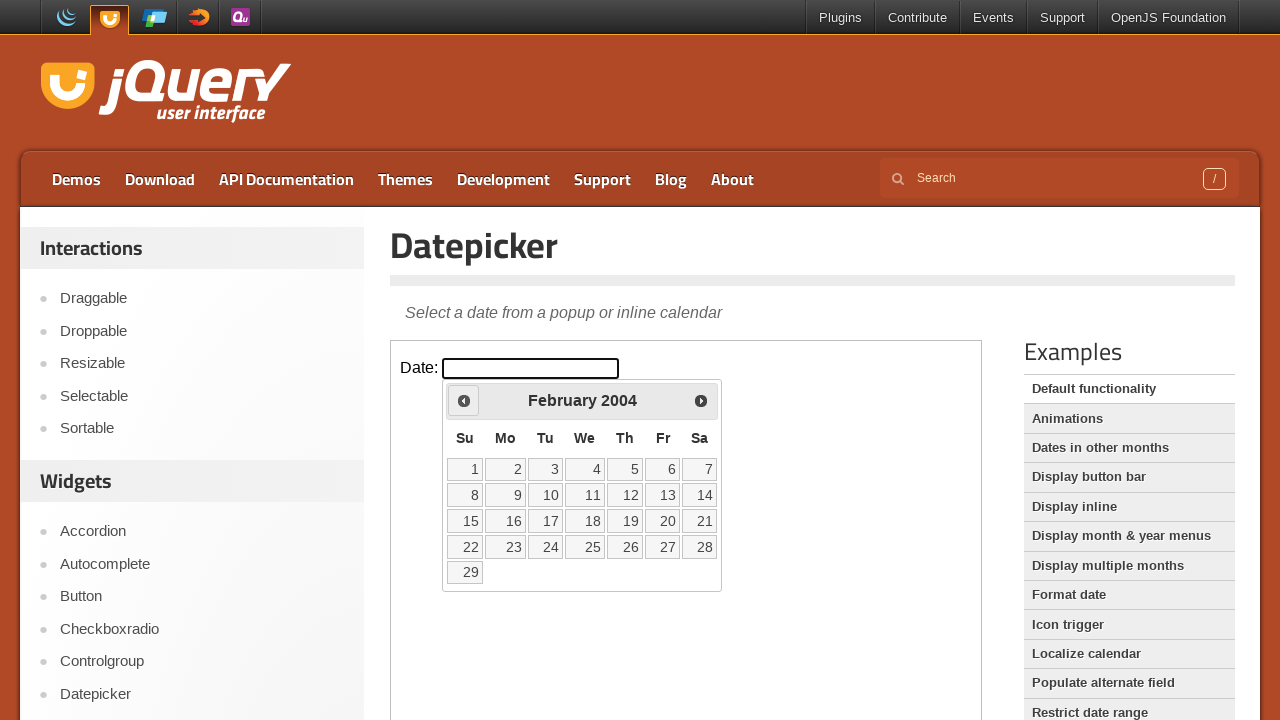

Clicked Previous button to navigate back (currently at February 2004) at (464, 400) on iframe >> nth=0 >> internal:control=enter-frame >> span:text('Prev')
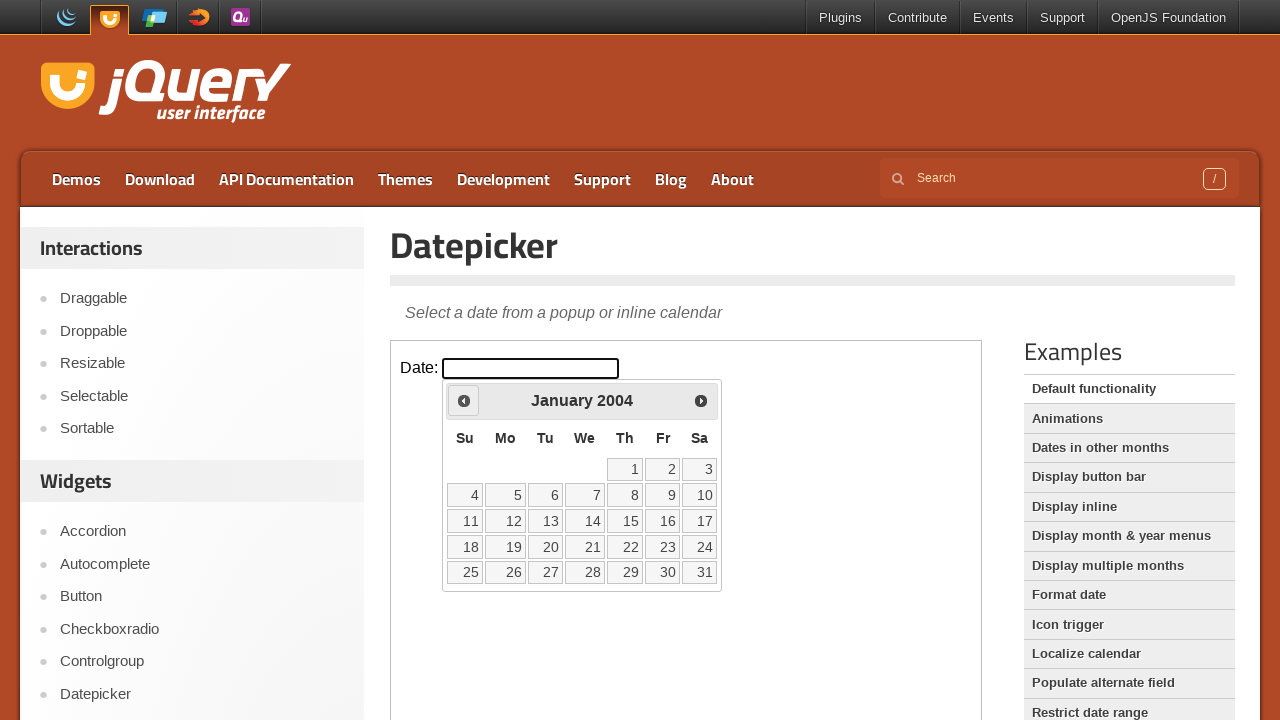

Retrieved current month: January
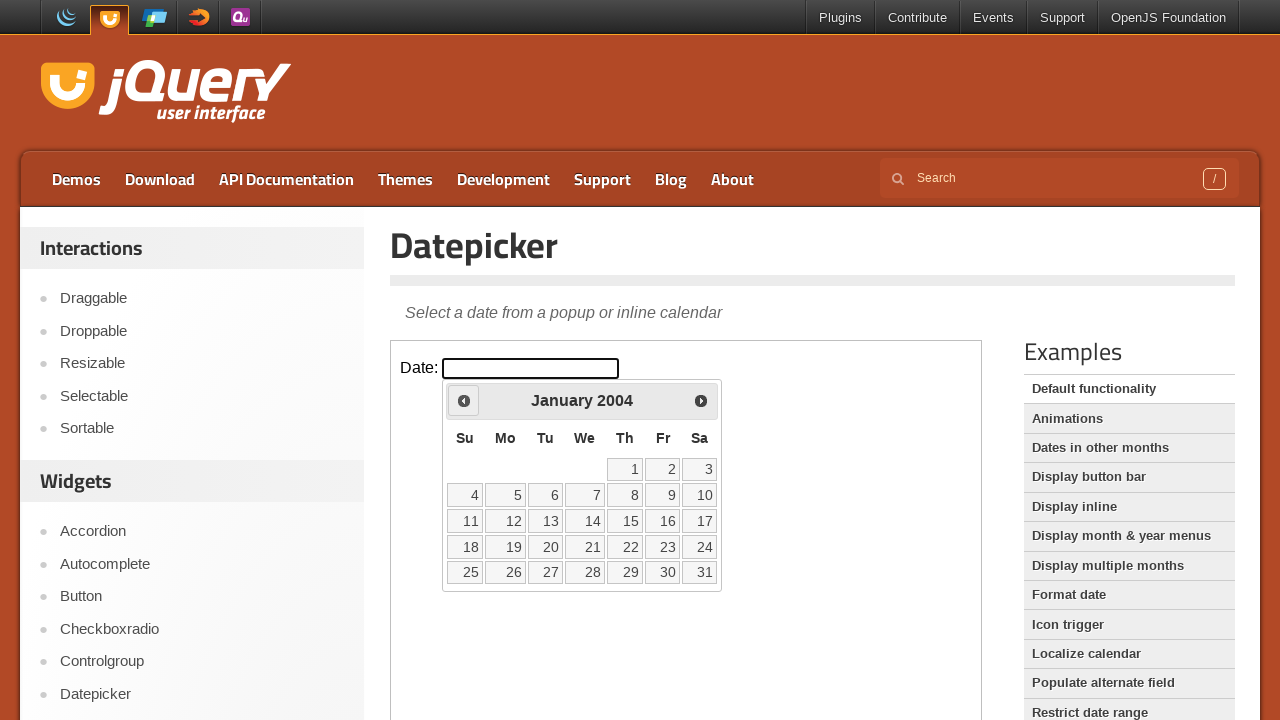

Retrieved current year: 2004
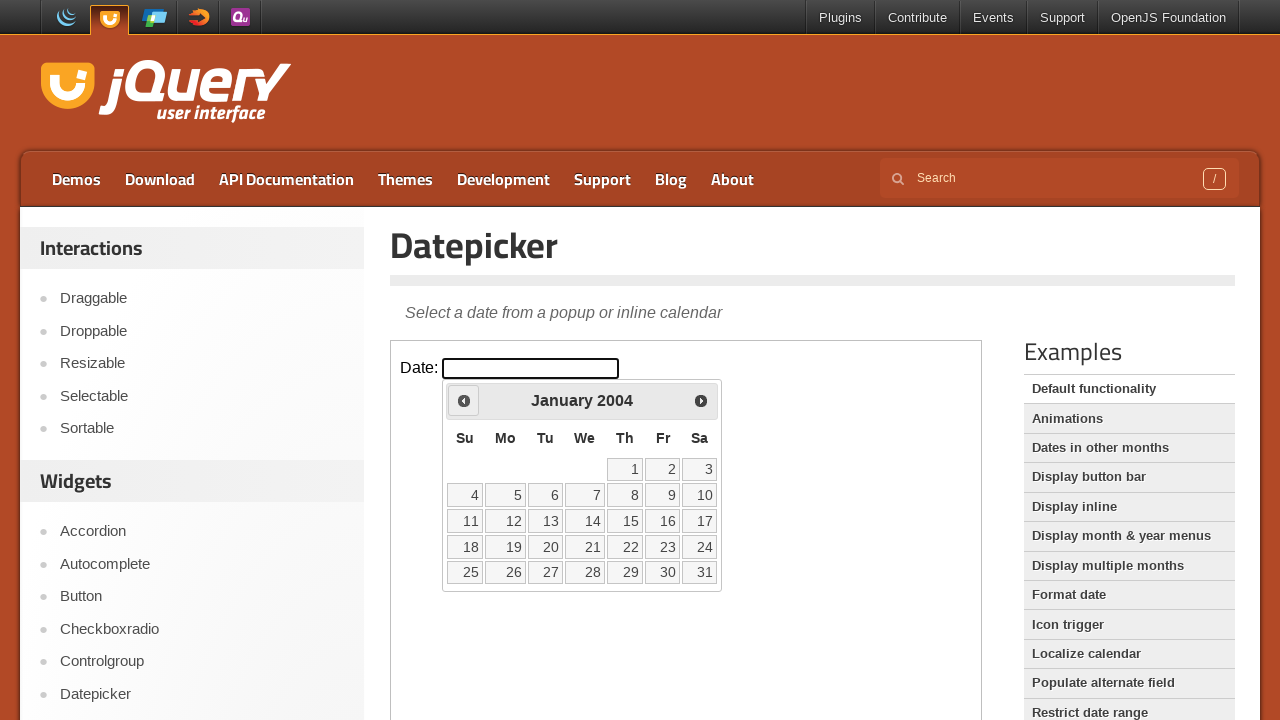

Clicked Previous button to navigate back (currently at January 2004) at (464, 400) on iframe >> nth=0 >> internal:control=enter-frame >> span:text('Prev')
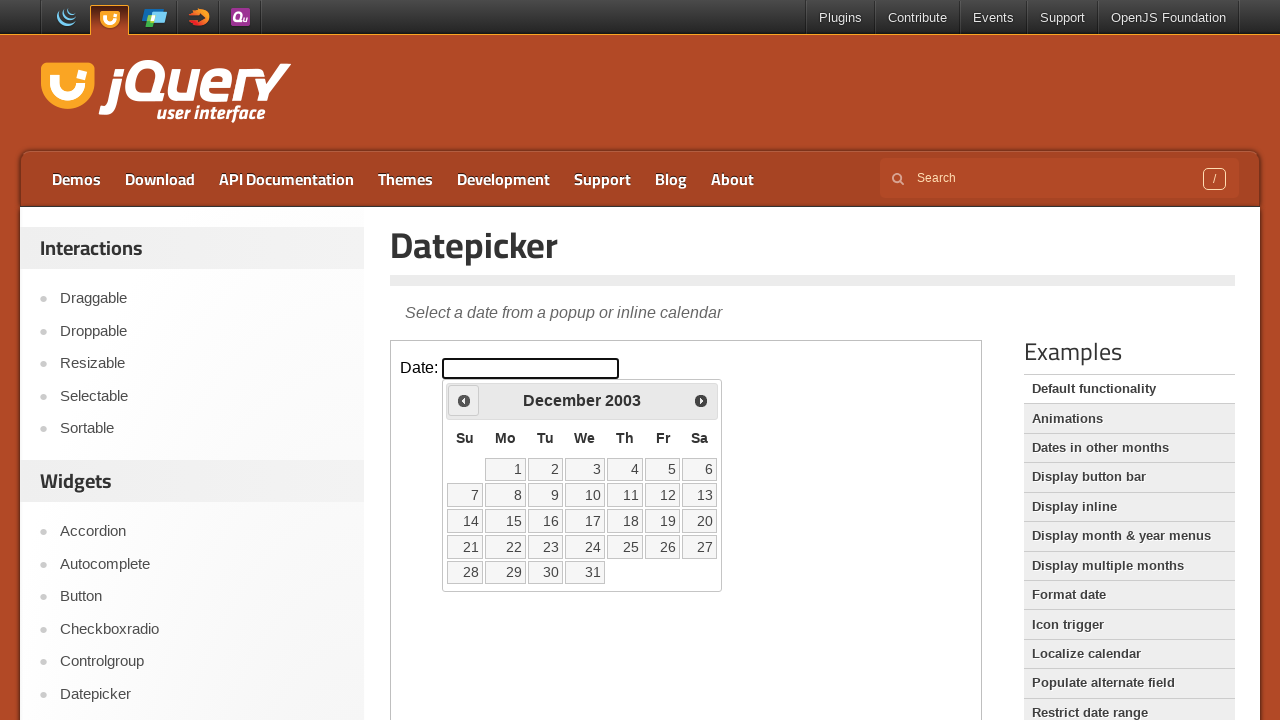

Retrieved current month: December
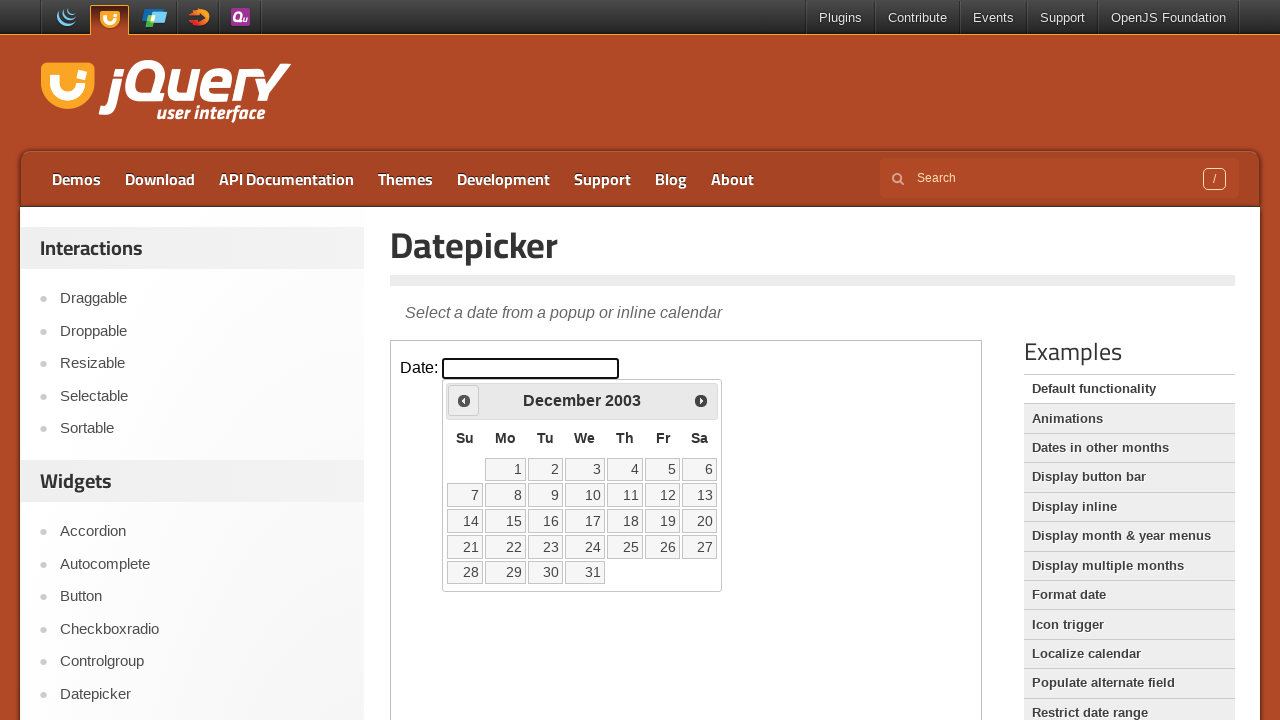

Retrieved current year: 2003
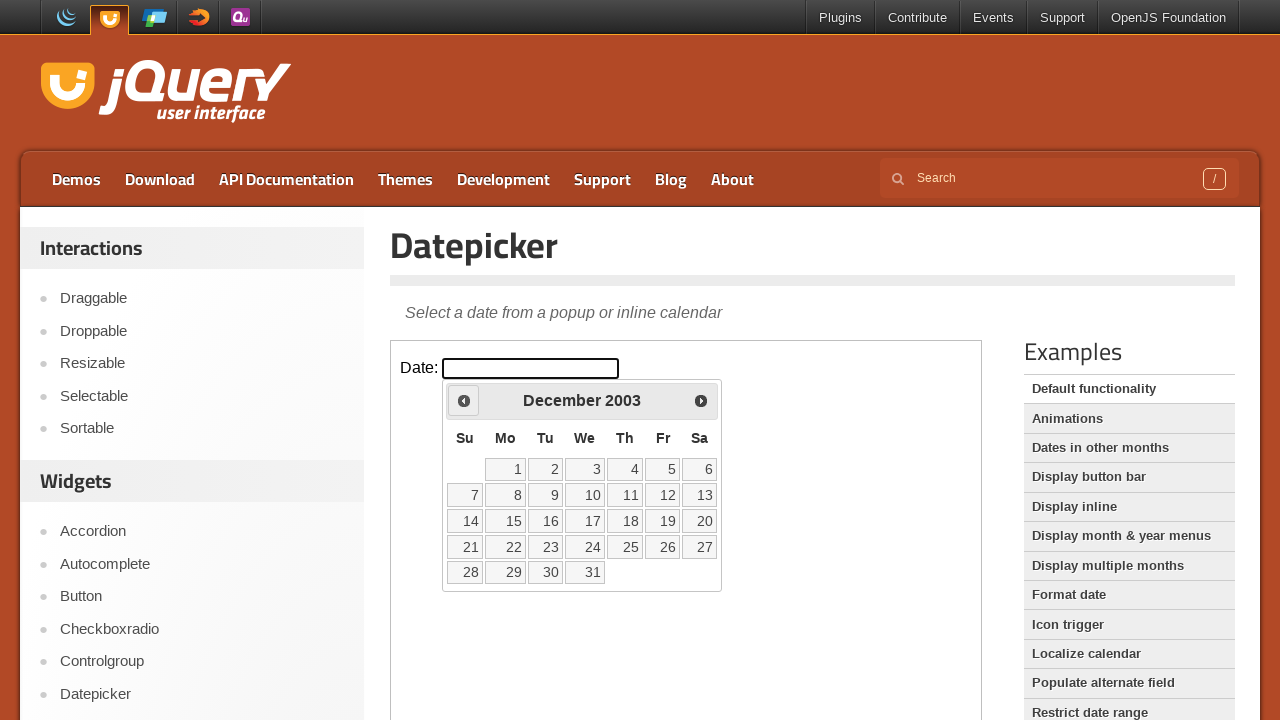

Clicked Previous button to navigate back (currently at December 2003) at (464, 400) on iframe >> nth=0 >> internal:control=enter-frame >> span:text('Prev')
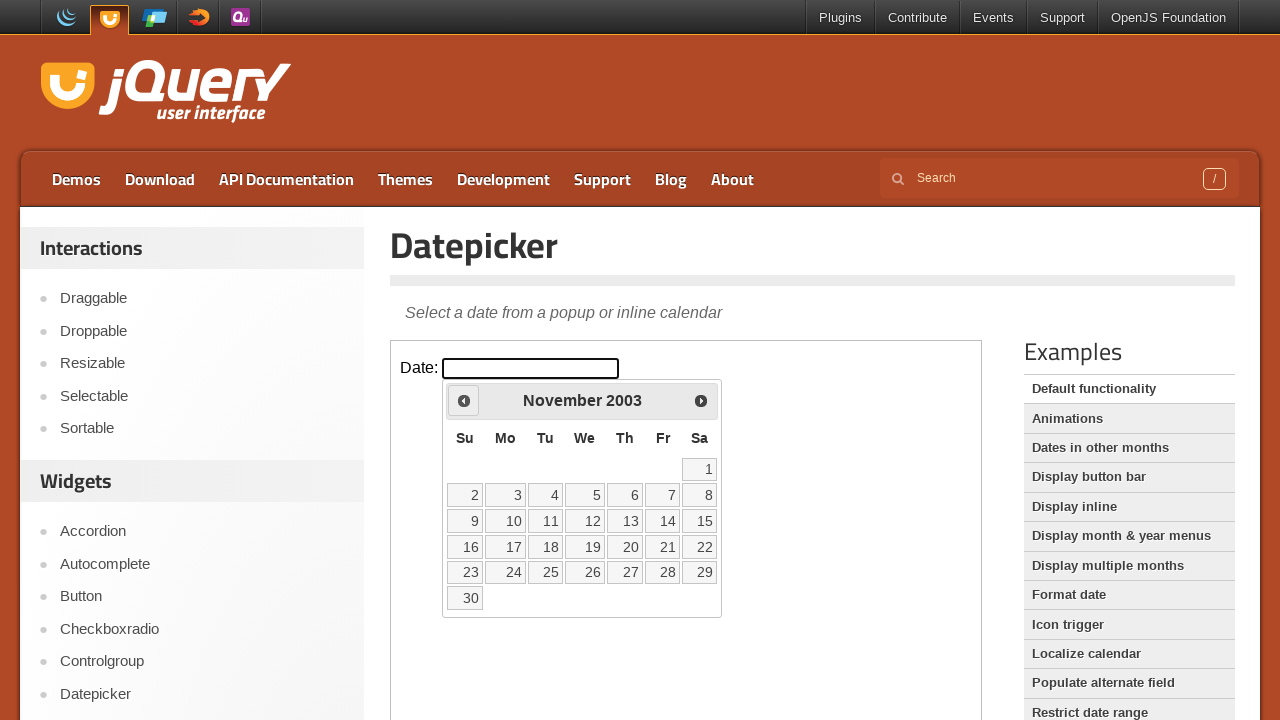

Retrieved current month: November
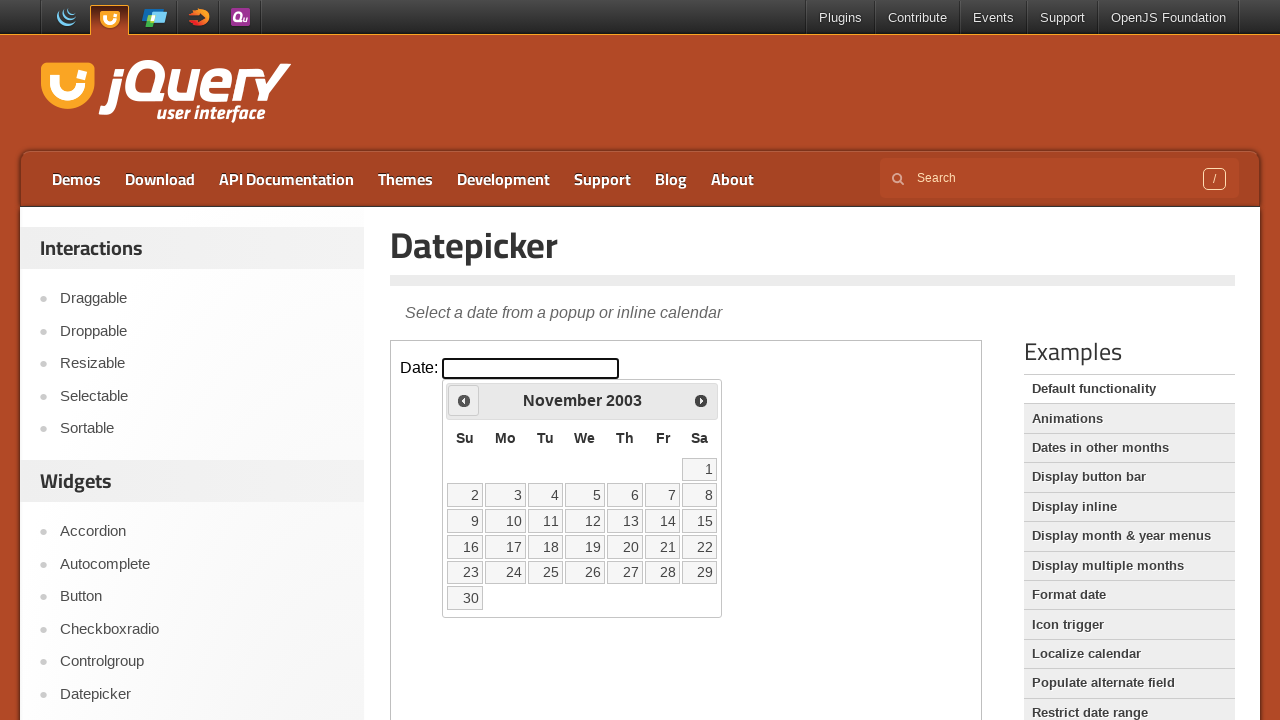

Retrieved current year: 2003
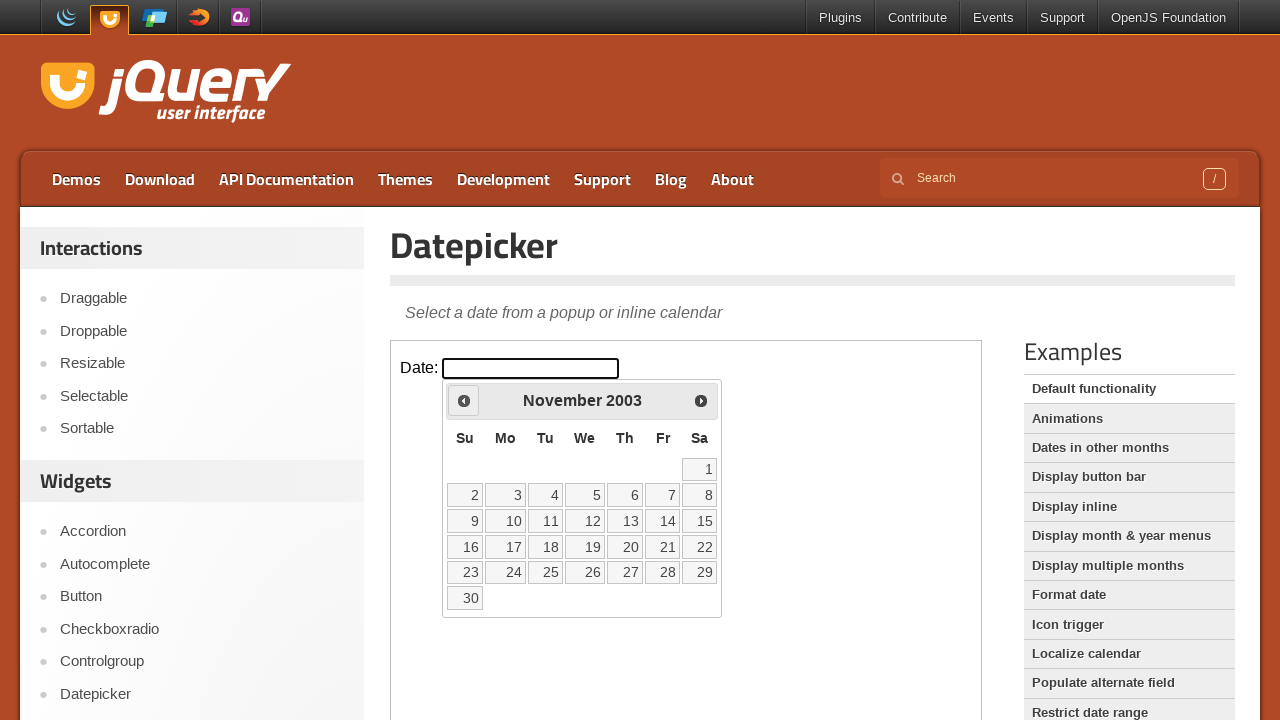

Clicked Previous button to navigate back (currently at November 2003) at (464, 400) on iframe >> nth=0 >> internal:control=enter-frame >> span:text('Prev')
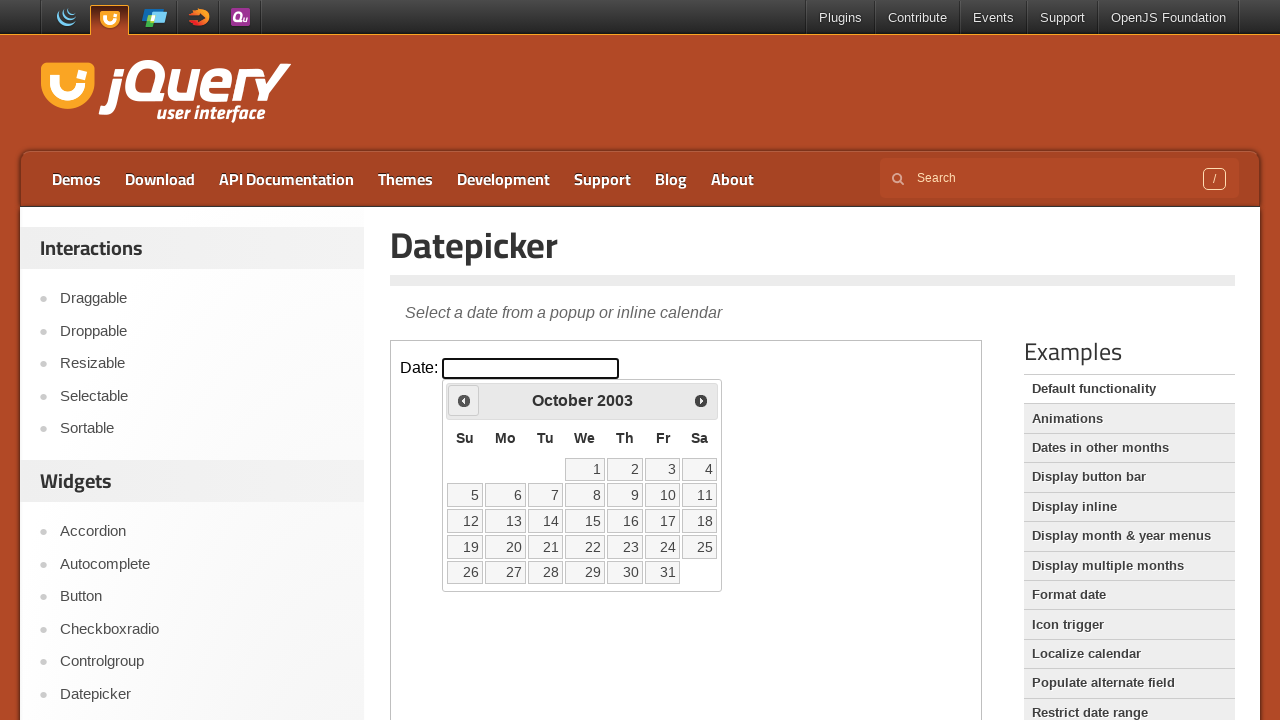

Retrieved current month: October
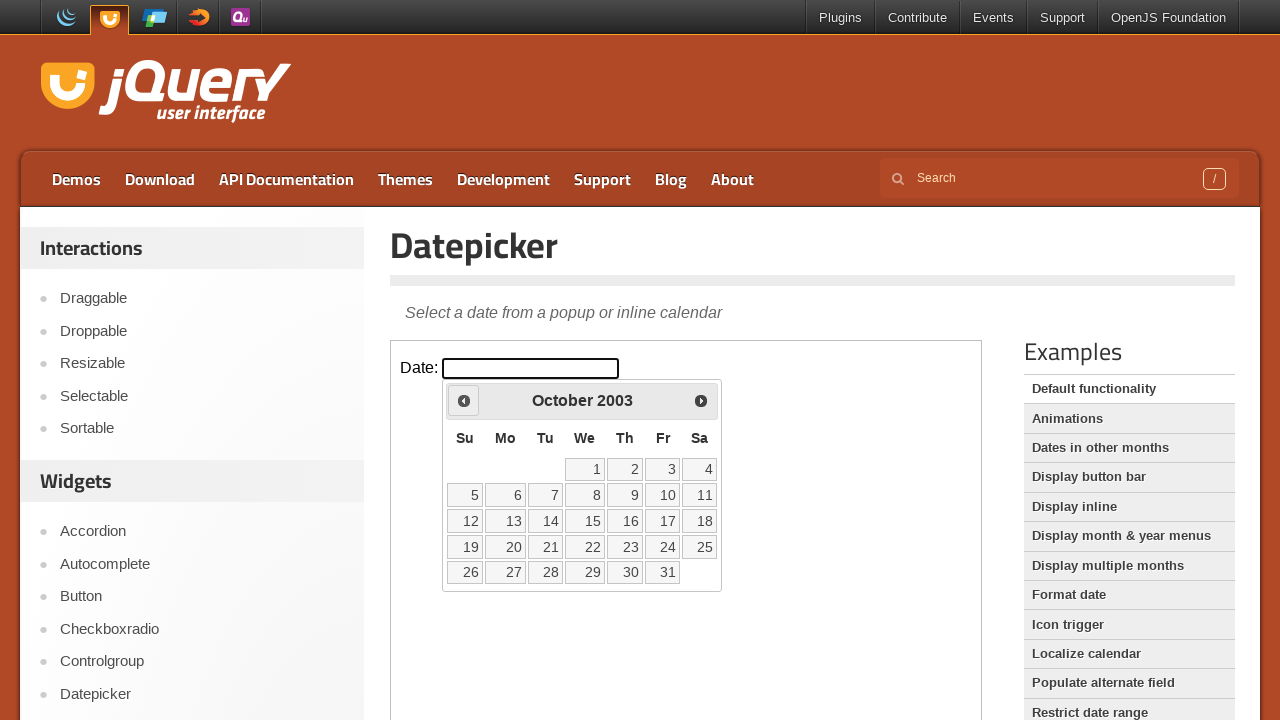

Retrieved current year: 2003
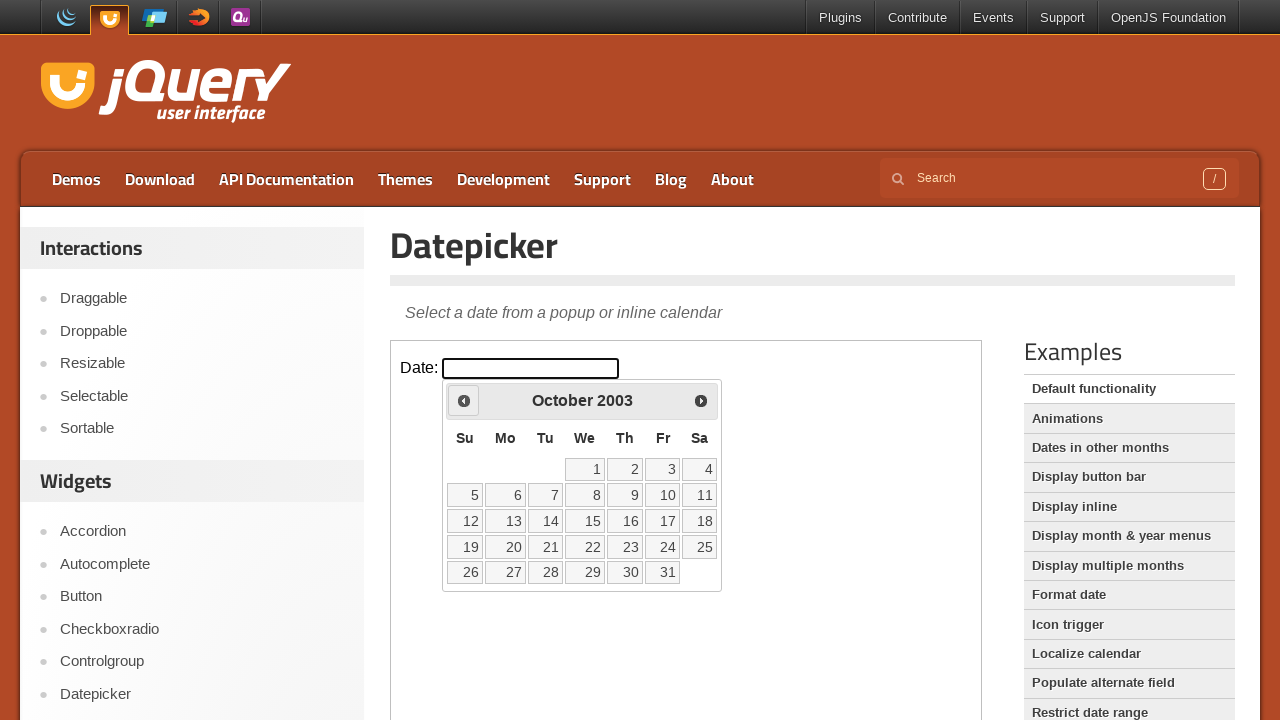

Clicked Previous button to navigate back (currently at October 2003) at (464, 400) on iframe >> nth=0 >> internal:control=enter-frame >> span:text('Prev')
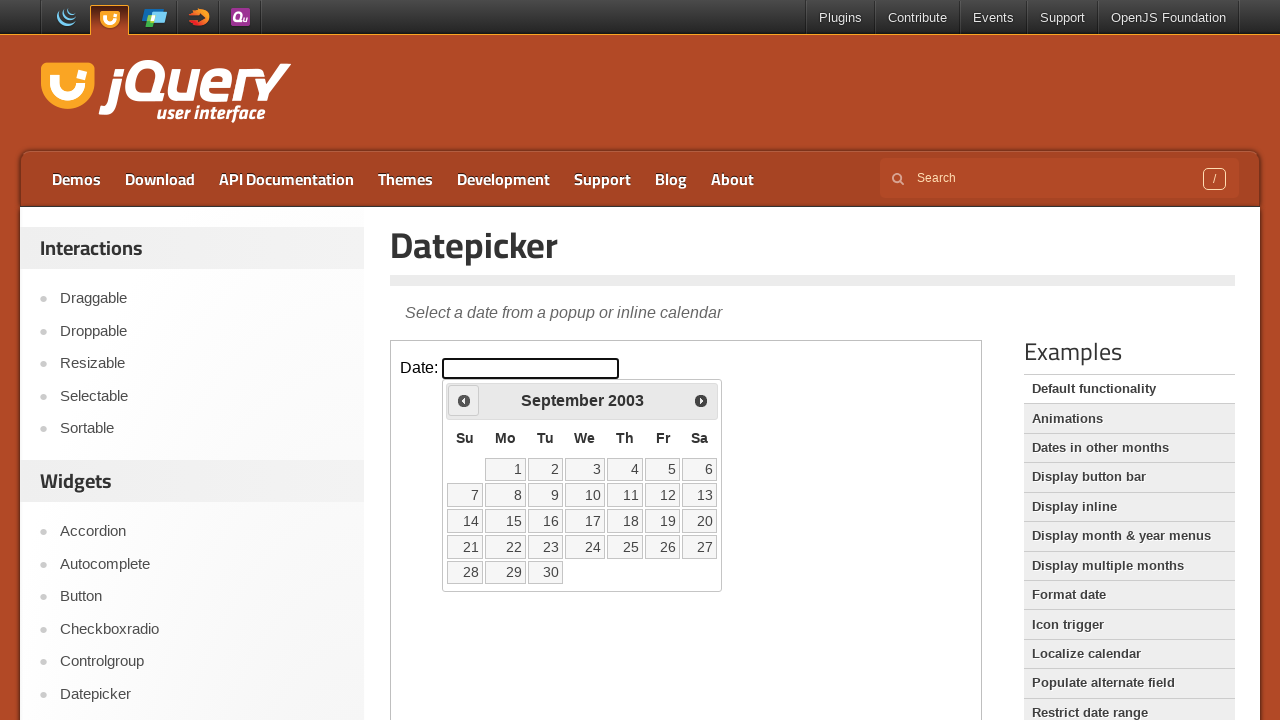

Retrieved current month: September
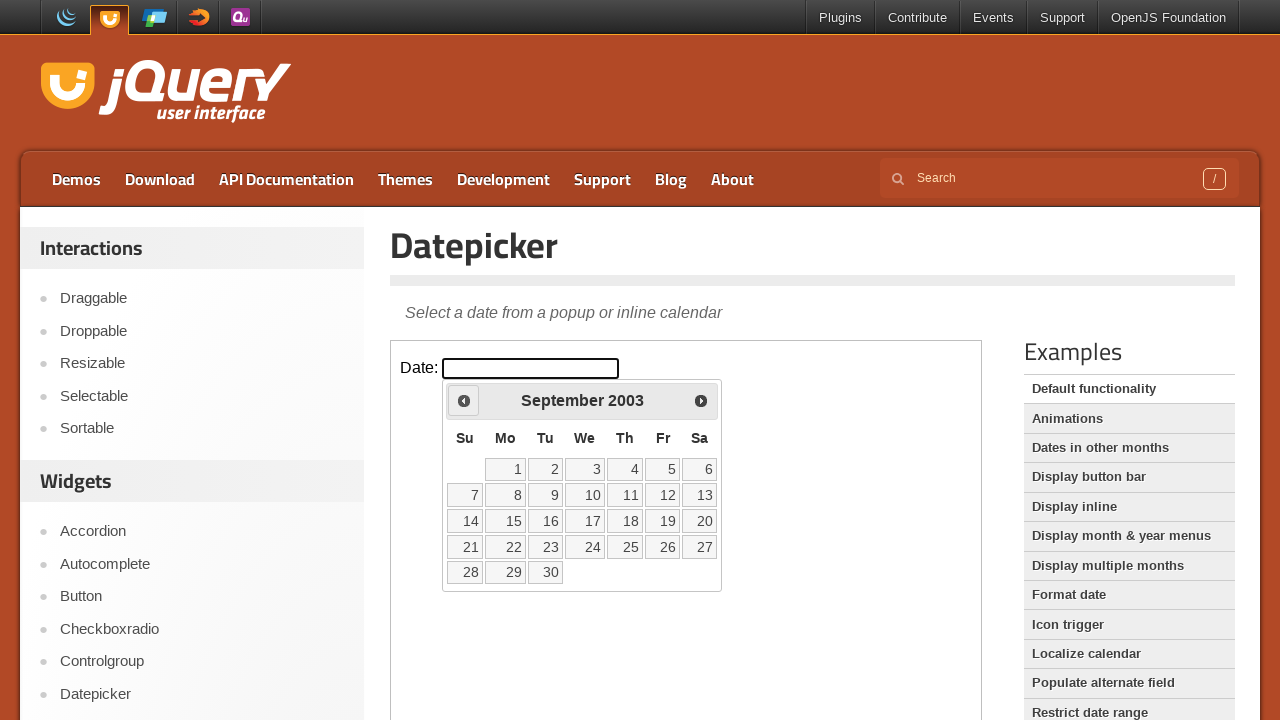

Retrieved current year: 2003
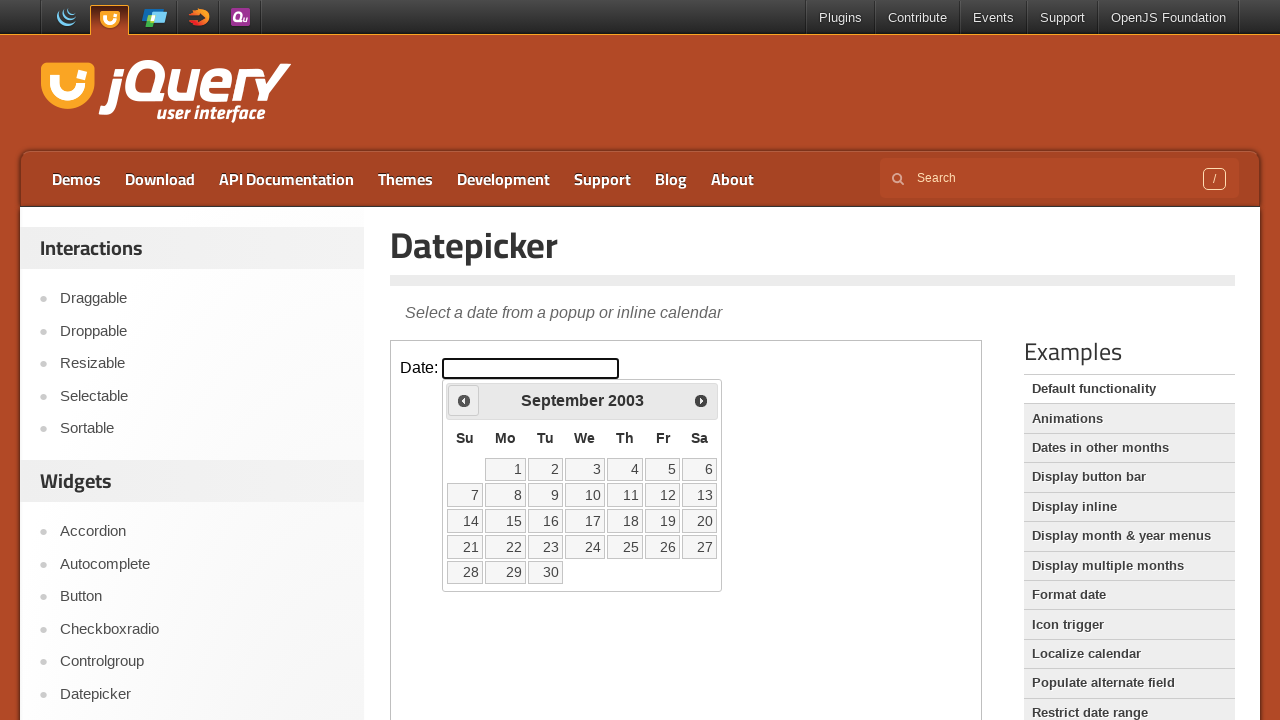

Clicked Previous button to navigate back (currently at September 2003) at (464, 400) on iframe >> nth=0 >> internal:control=enter-frame >> span:text('Prev')
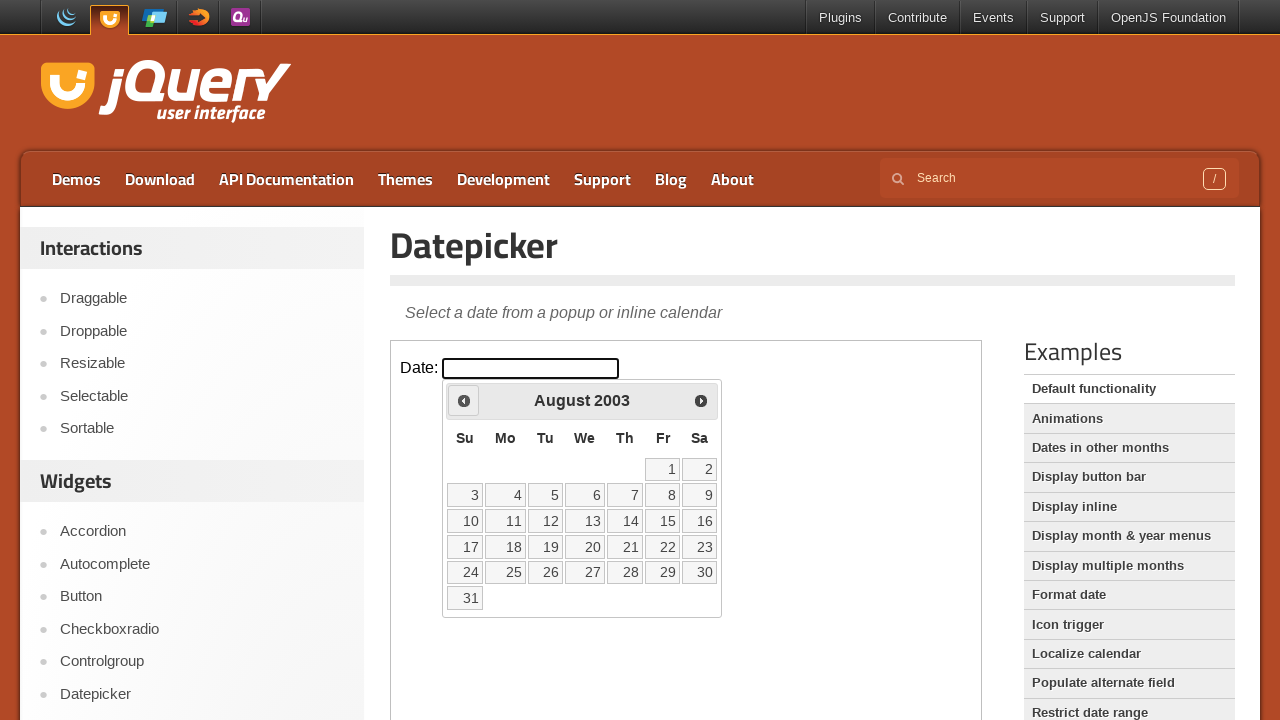

Retrieved current month: August
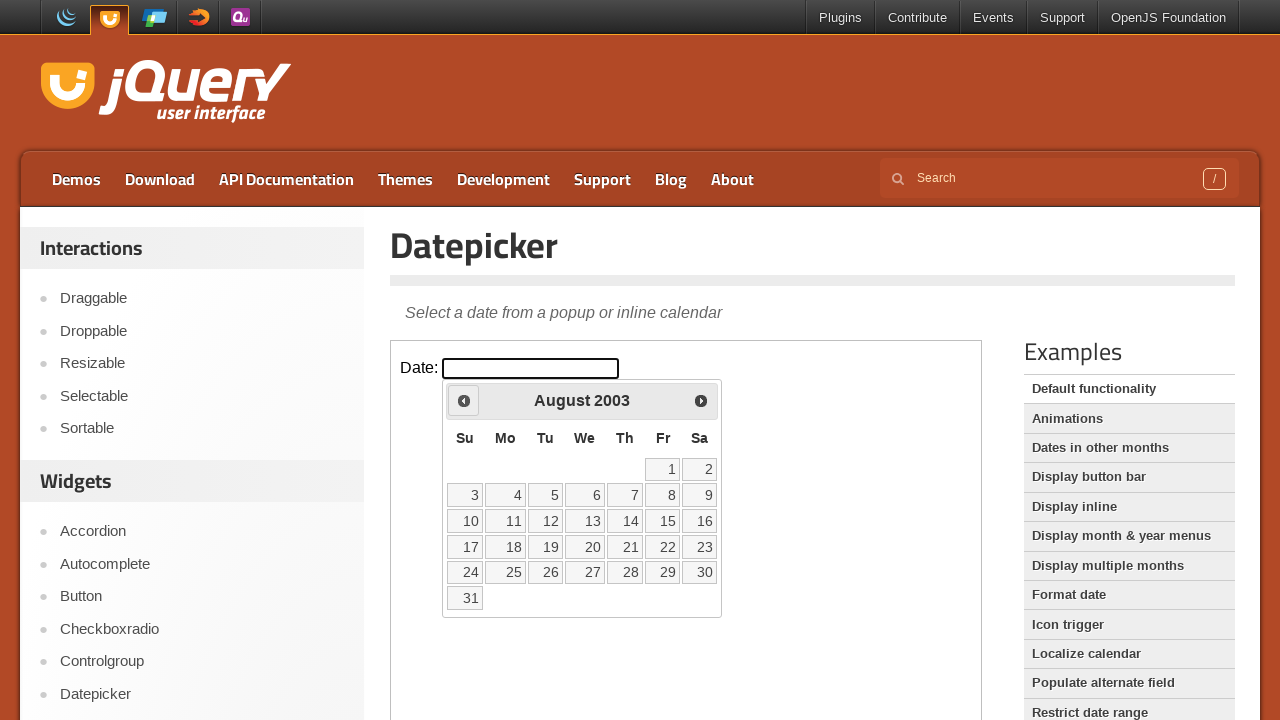

Retrieved current year: 2003
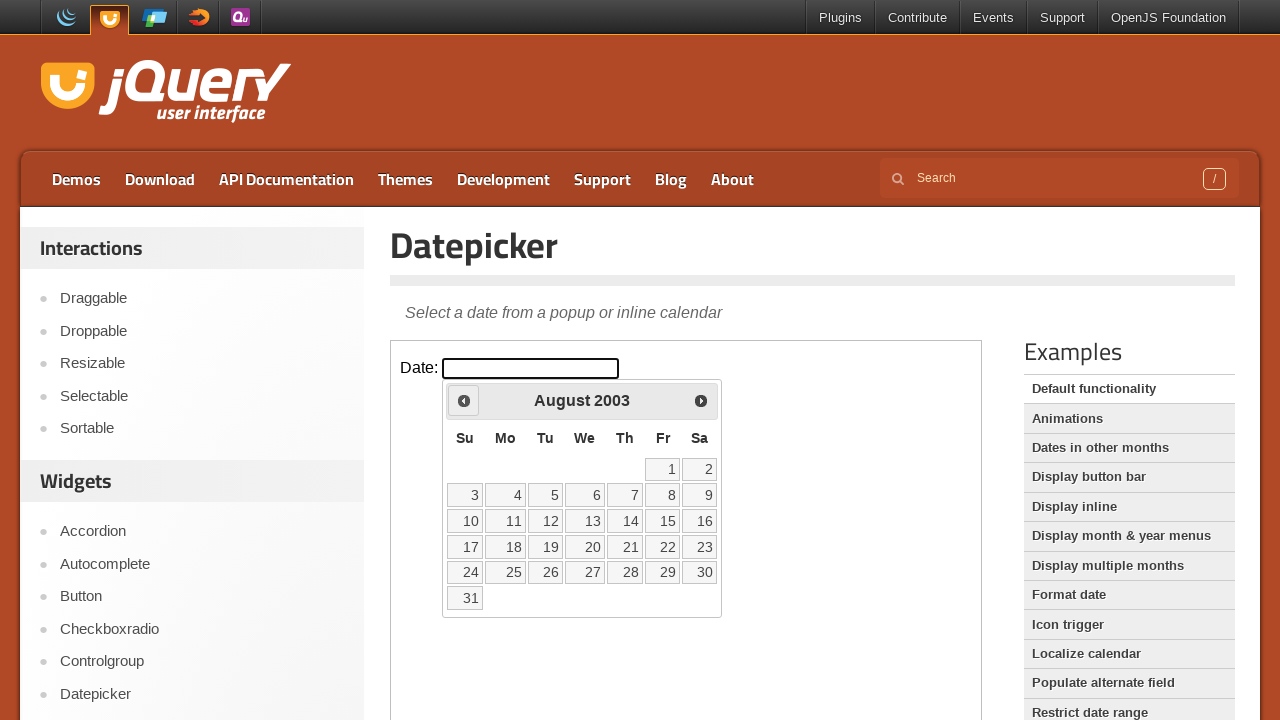

Clicked Previous button to navigate back (currently at August 2003) at (464, 400) on iframe >> nth=0 >> internal:control=enter-frame >> span:text('Prev')
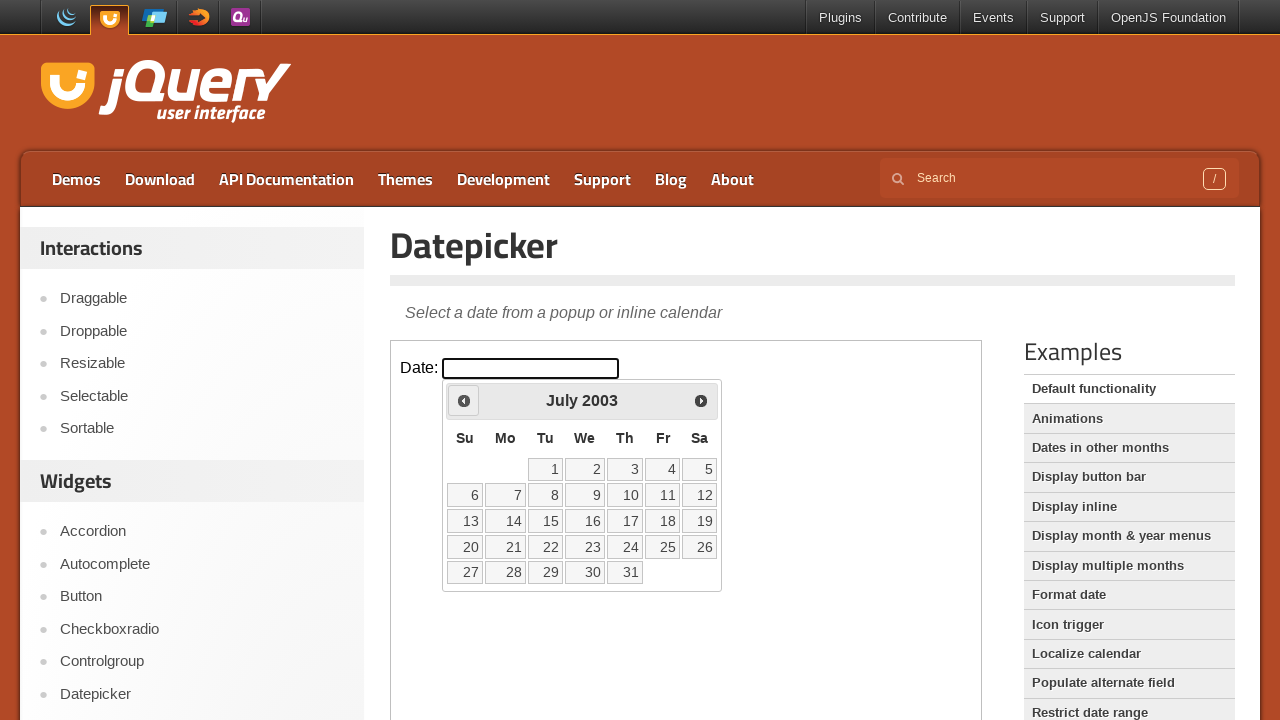

Retrieved current month: July
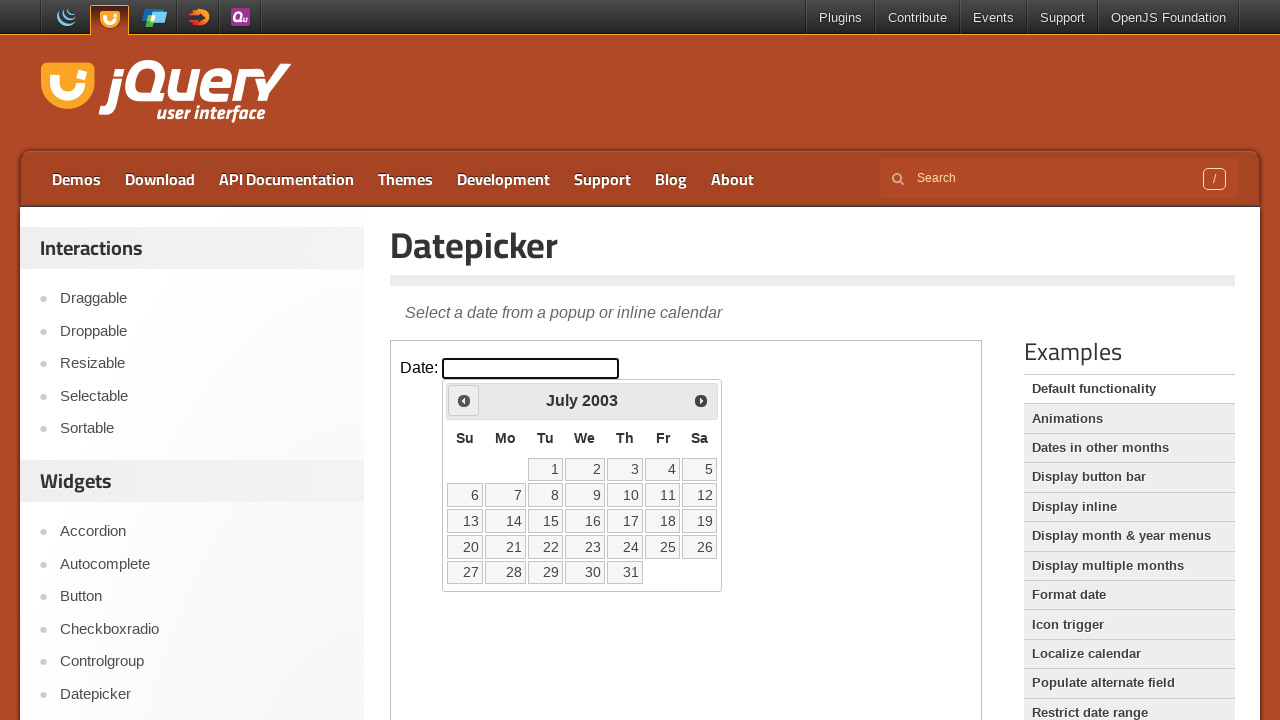

Retrieved current year: 2003
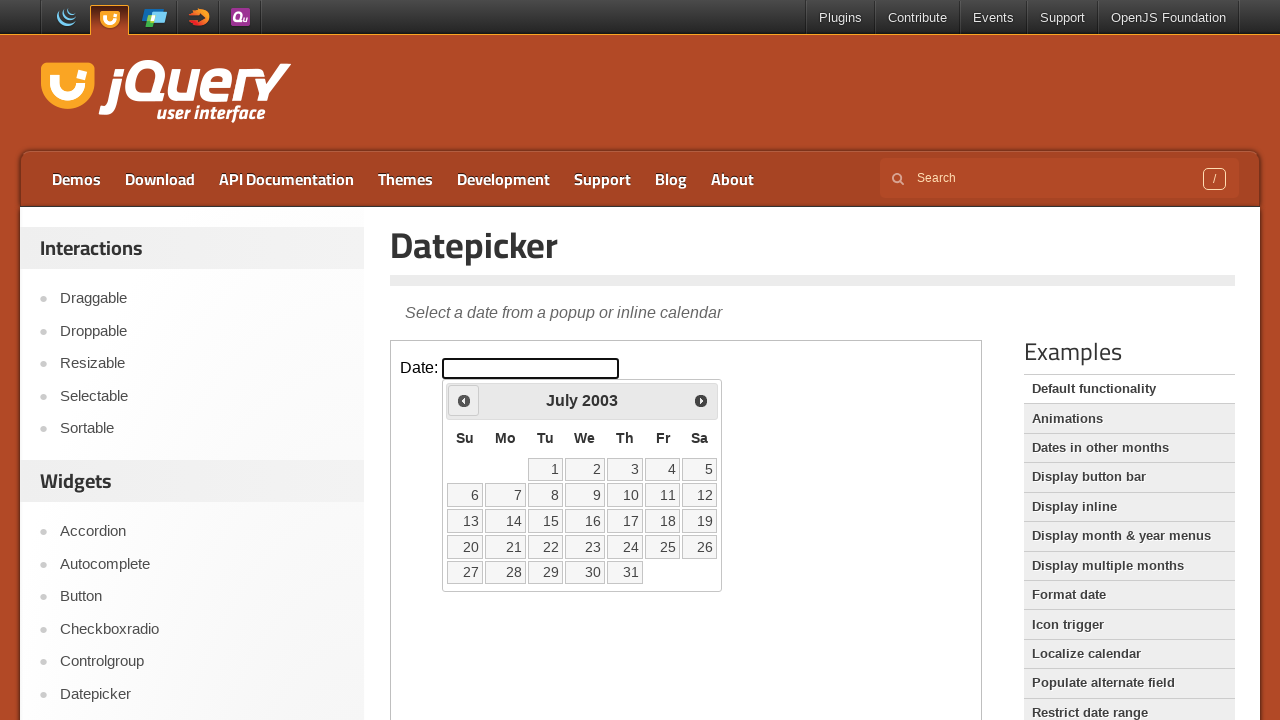

Clicked Previous button to navigate back (currently at July 2003) at (464, 400) on iframe >> nth=0 >> internal:control=enter-frame >> span:text('Prev')
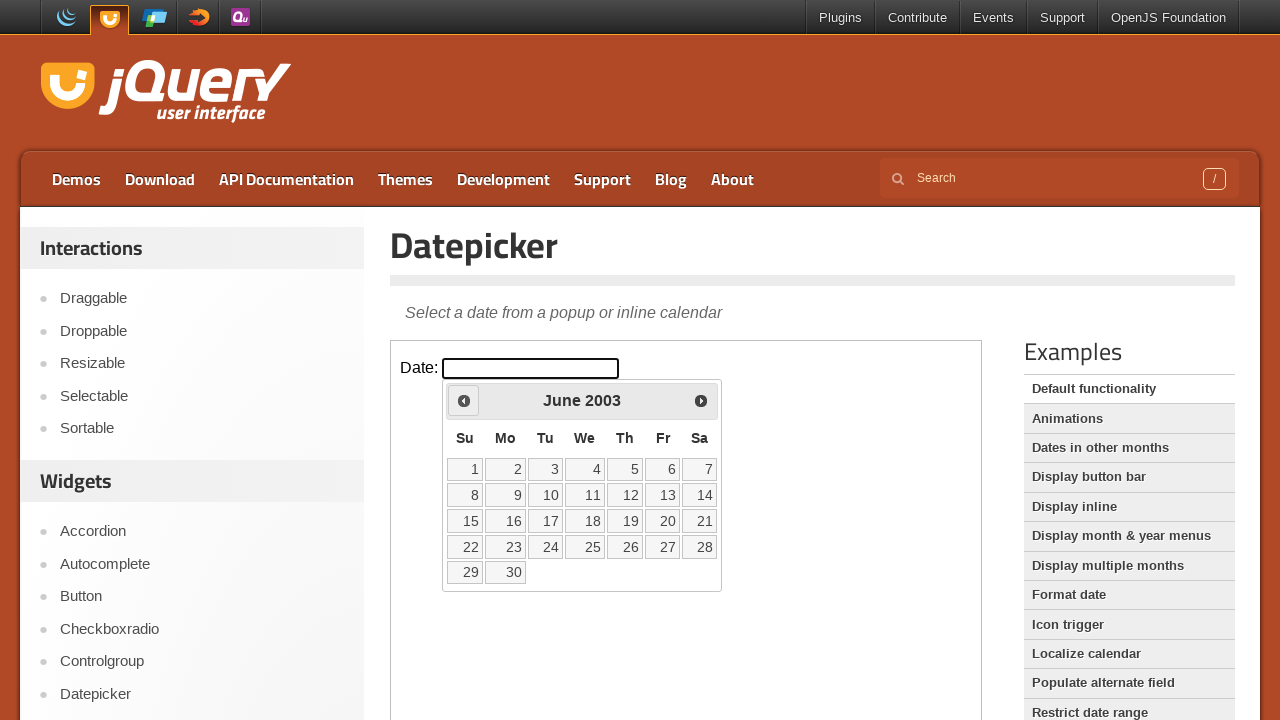

Retrieved current month: June
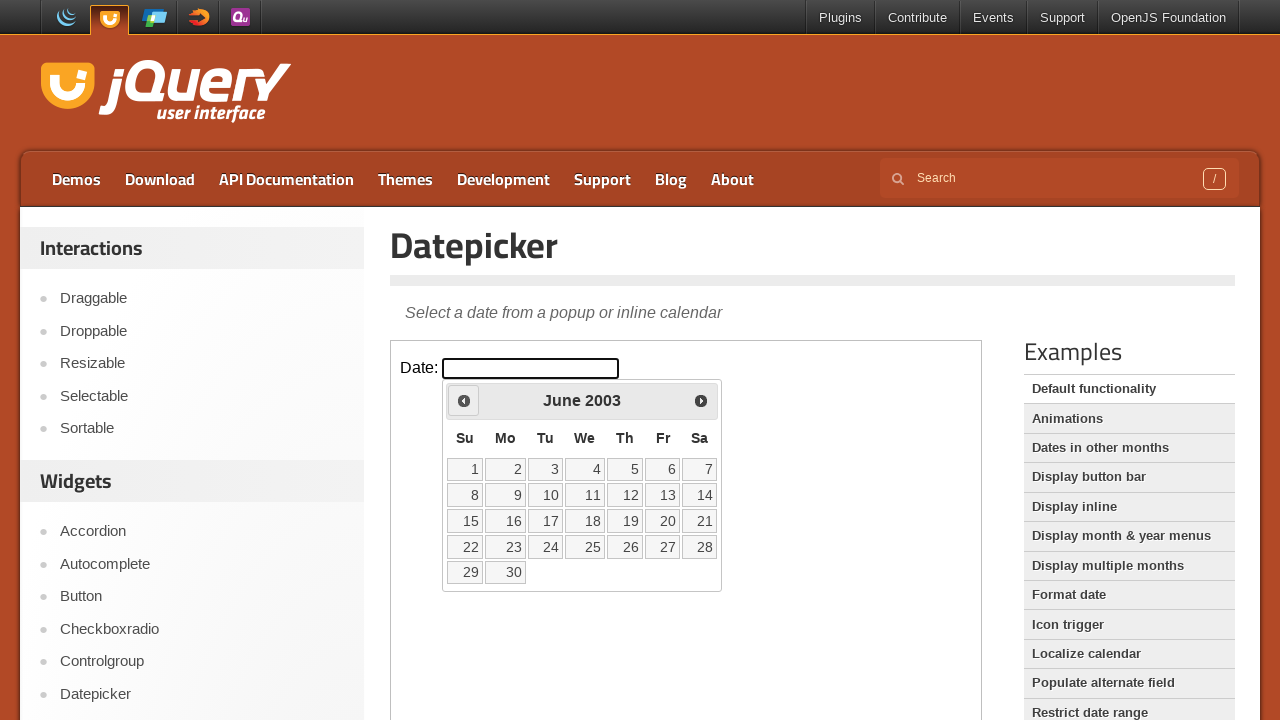

Retrieved current year: 2003
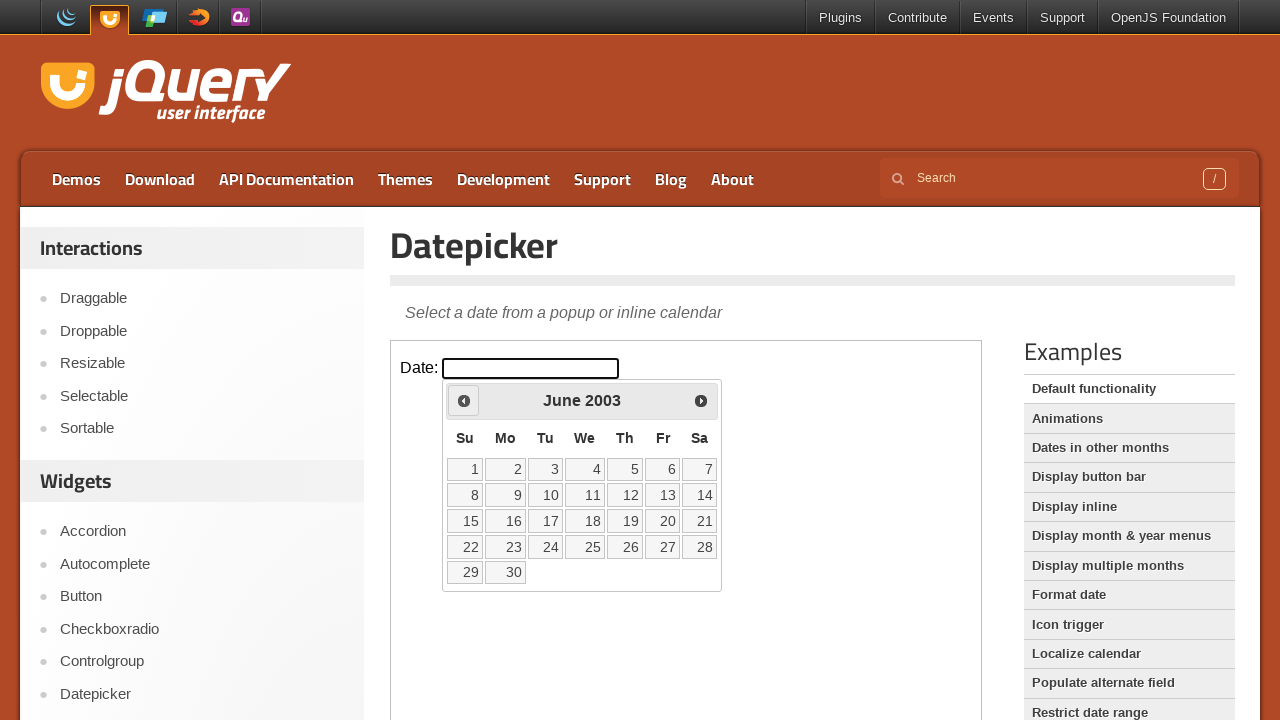

Clicked Previous button to navigate back (currently at June 2003) at (464, 400) on iframe >> nth=0 >> internal:control=enter-frame >> span:text('Prev')
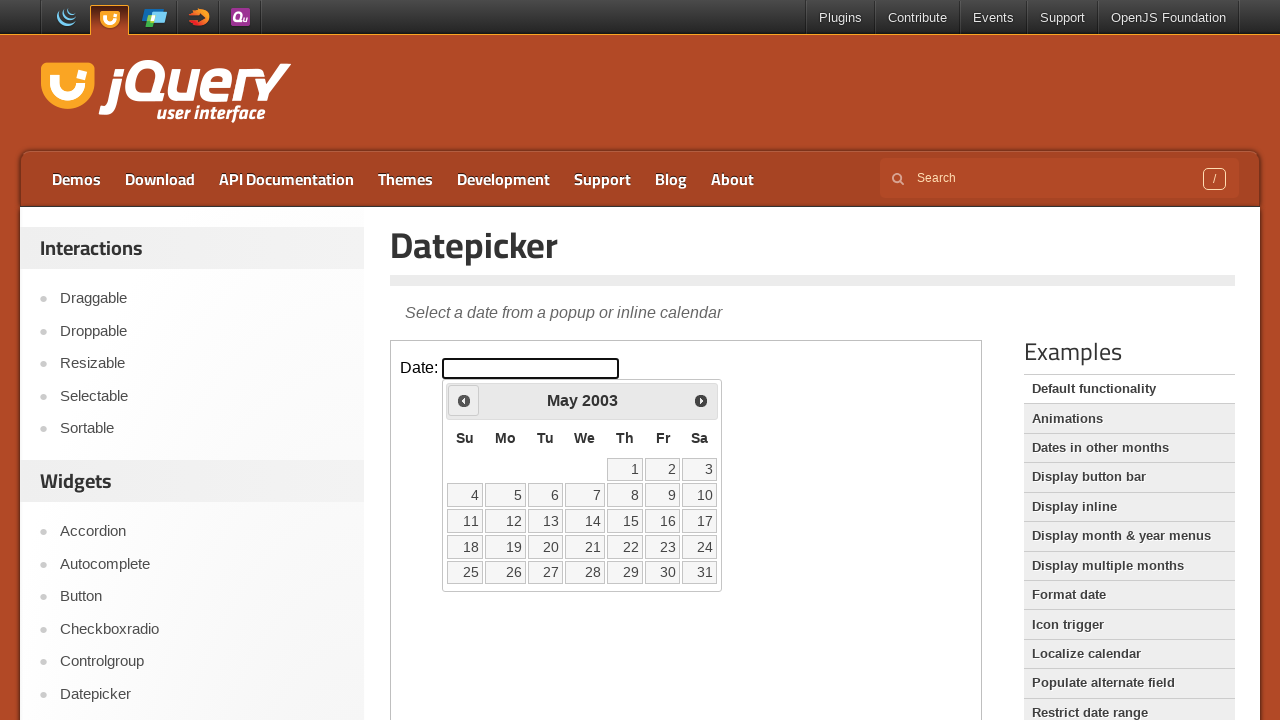

Retrieved current month: May
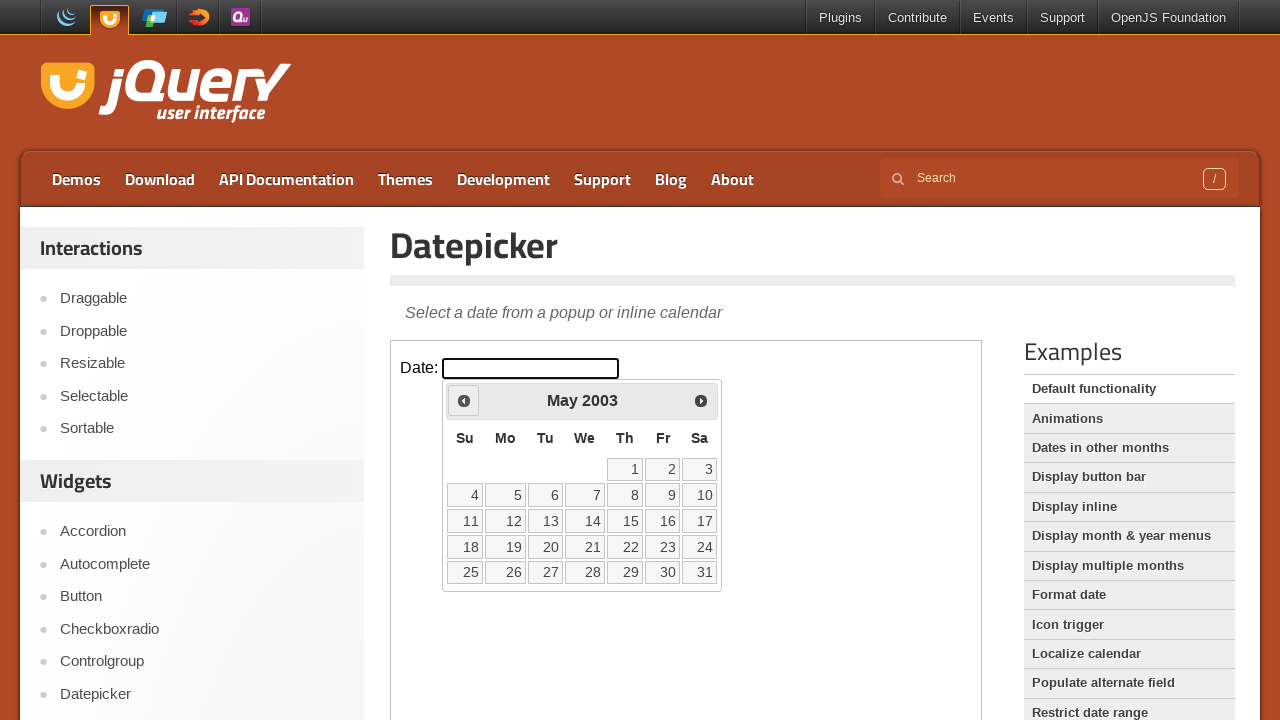

Retrieved current year: 2003
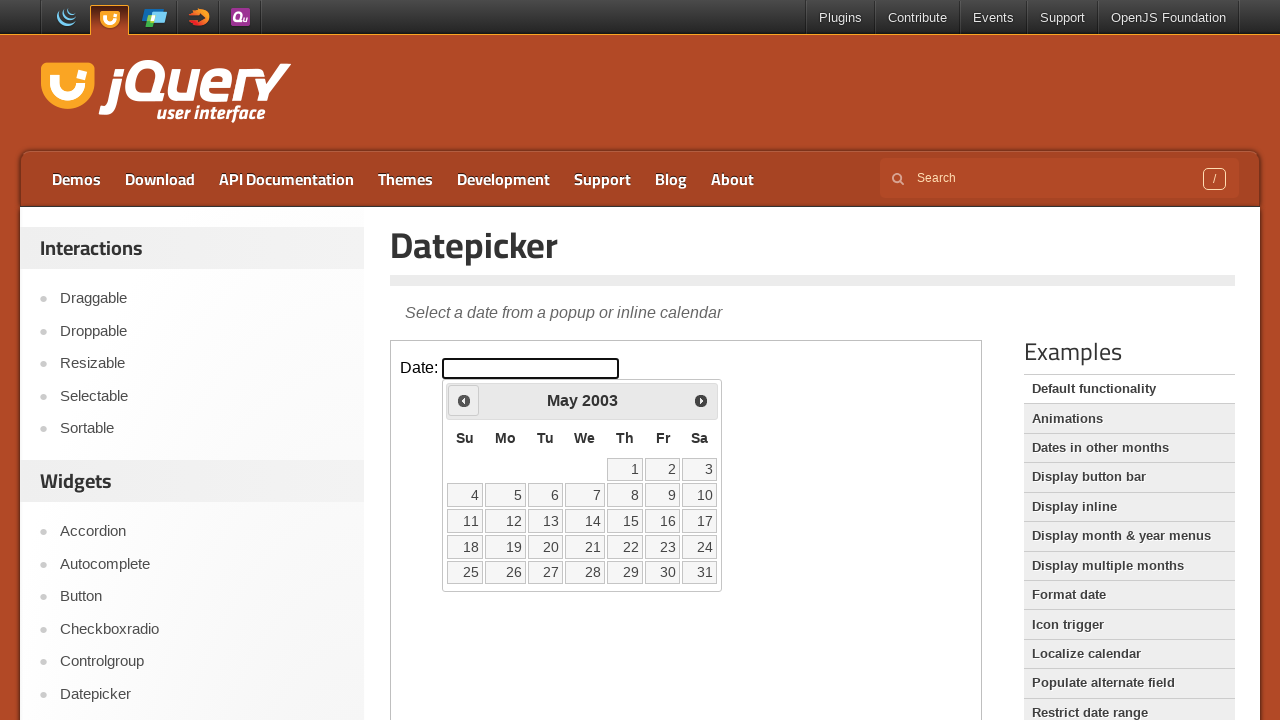

Clicked Previous button to navigate back (currently at May 2003) at (464, 400) on iframe >> nth=0 >> internal:control=enter-frame >> span:text('Prev')
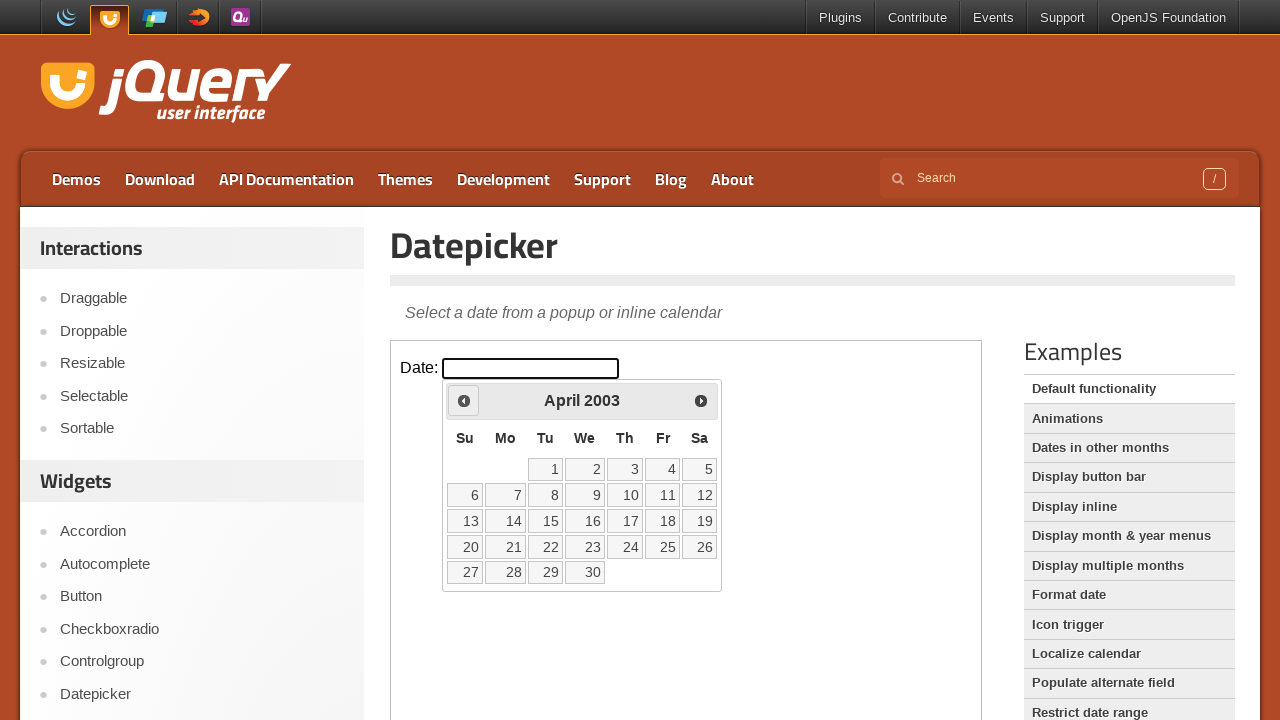

Retrieved current month: April
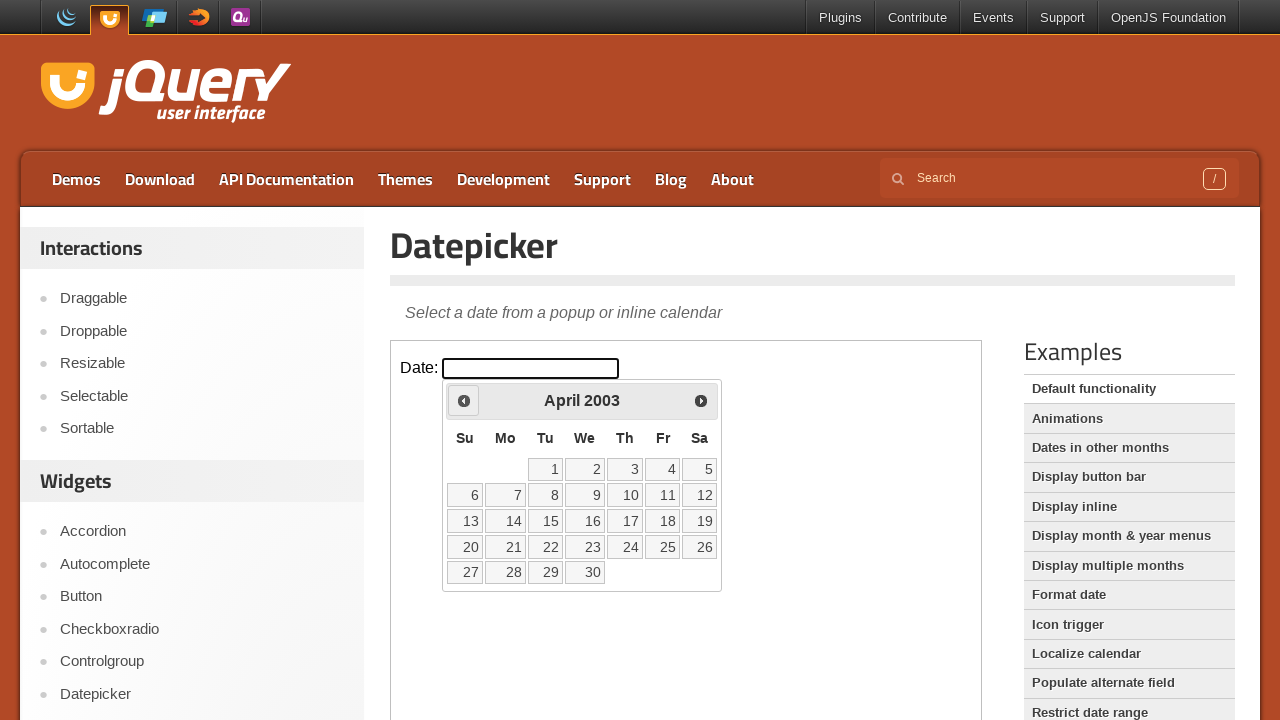

Retrieved current year: 2003
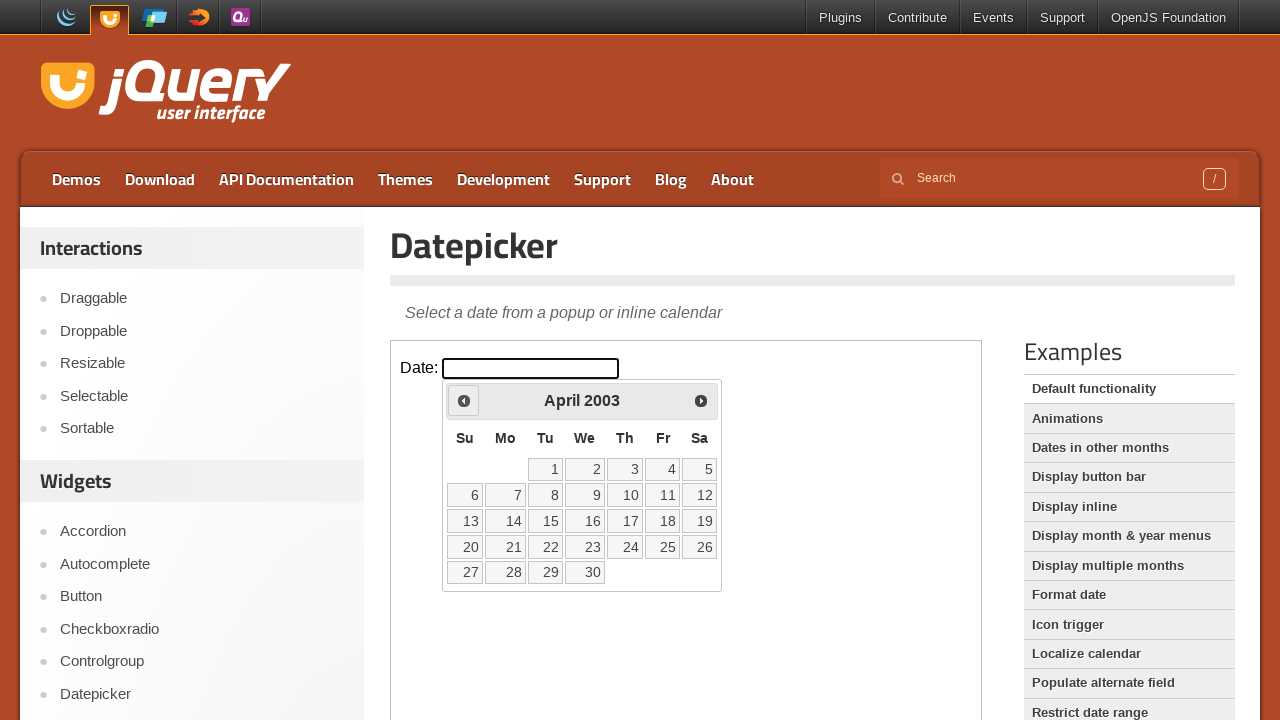

Clicked Previous button to navigate back (currently at April 2003) at (464, 400) on iframe >> nth=0 >> internal:control=enter-frame >> span:text('Prev')
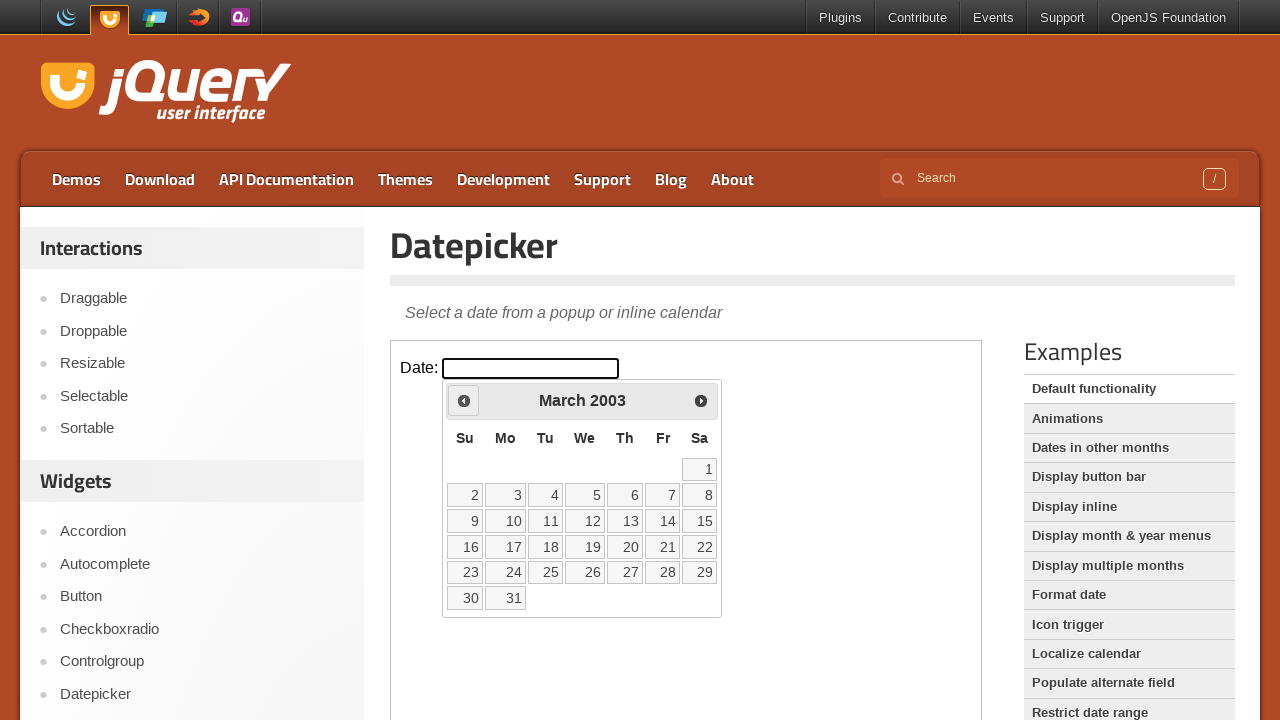

Retrieved current month: March
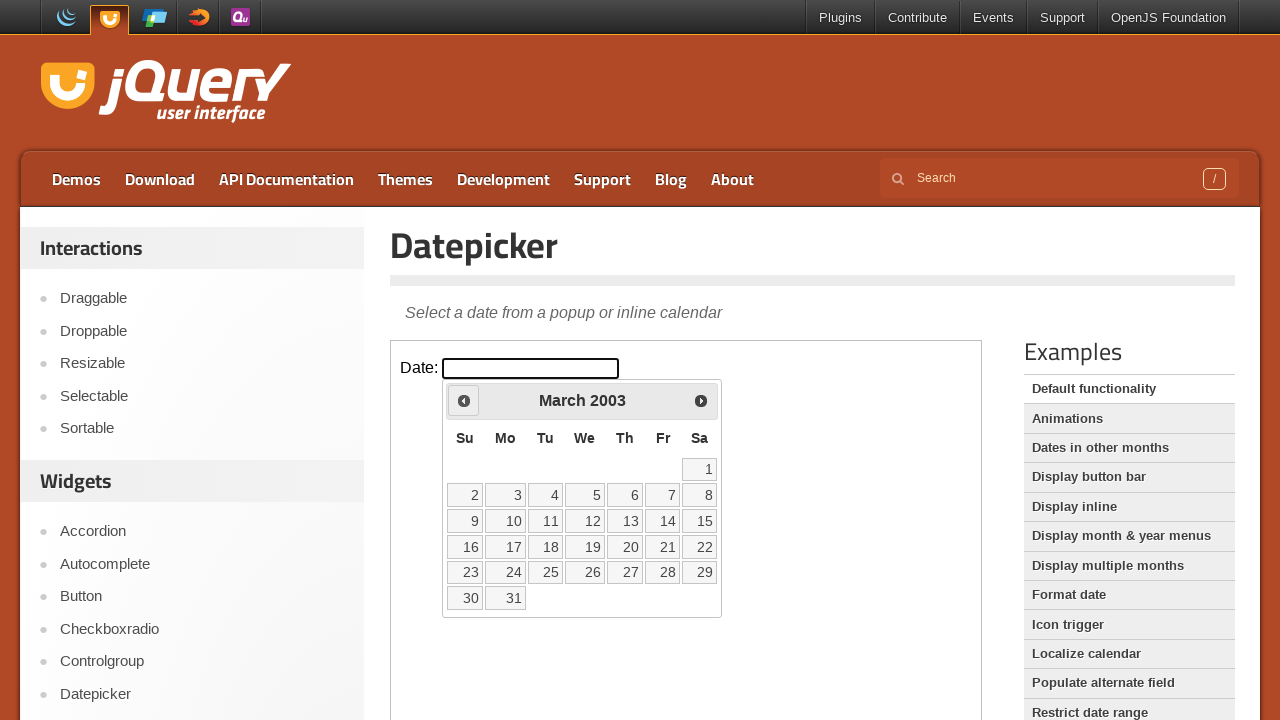

Retrieved current year: 2003
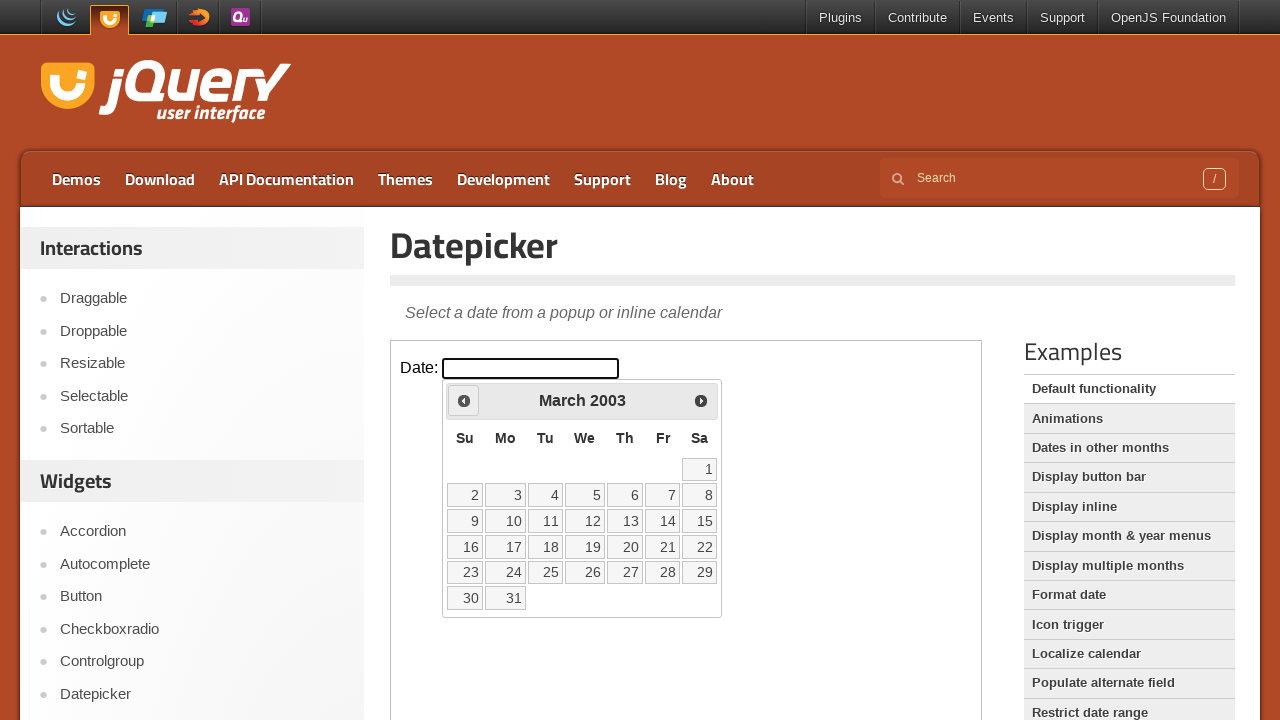

Clicked Previous button to navigate back (currently at March 2003) at (464, 400) on iframe >> nth=0 >> internal:control=enter-frame >> span:text('Prev')
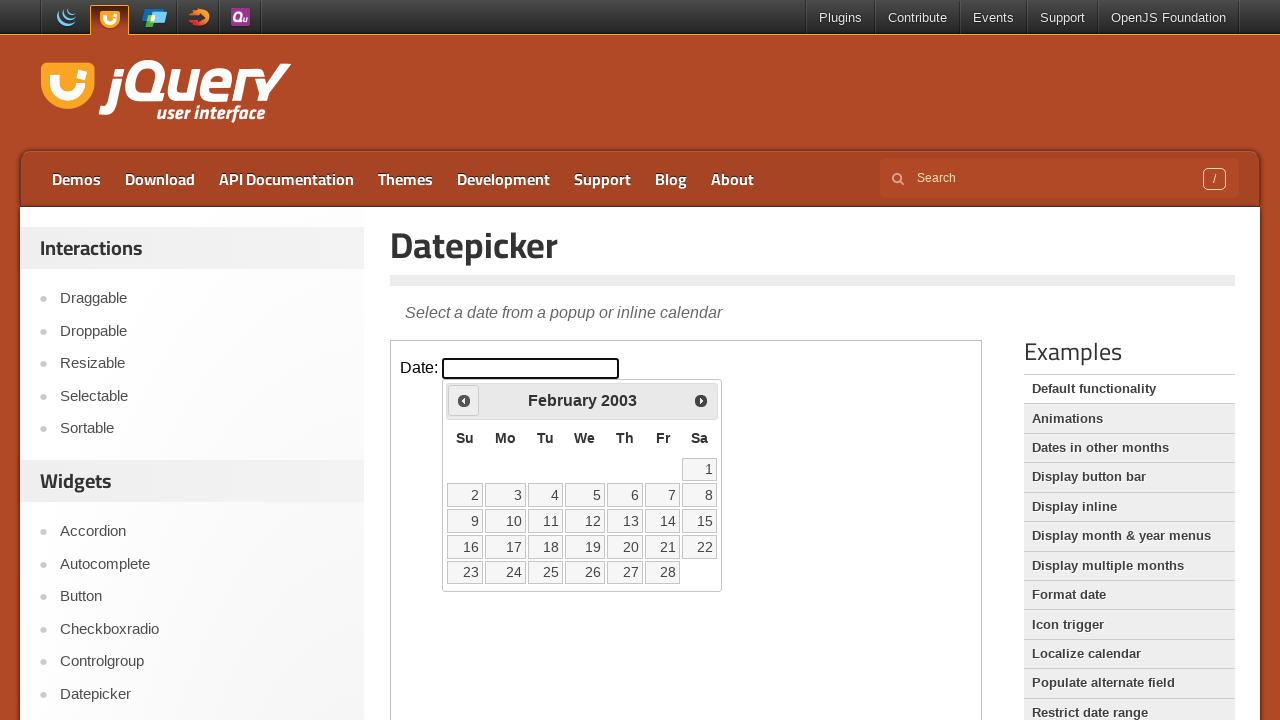

Retrieved current month: February
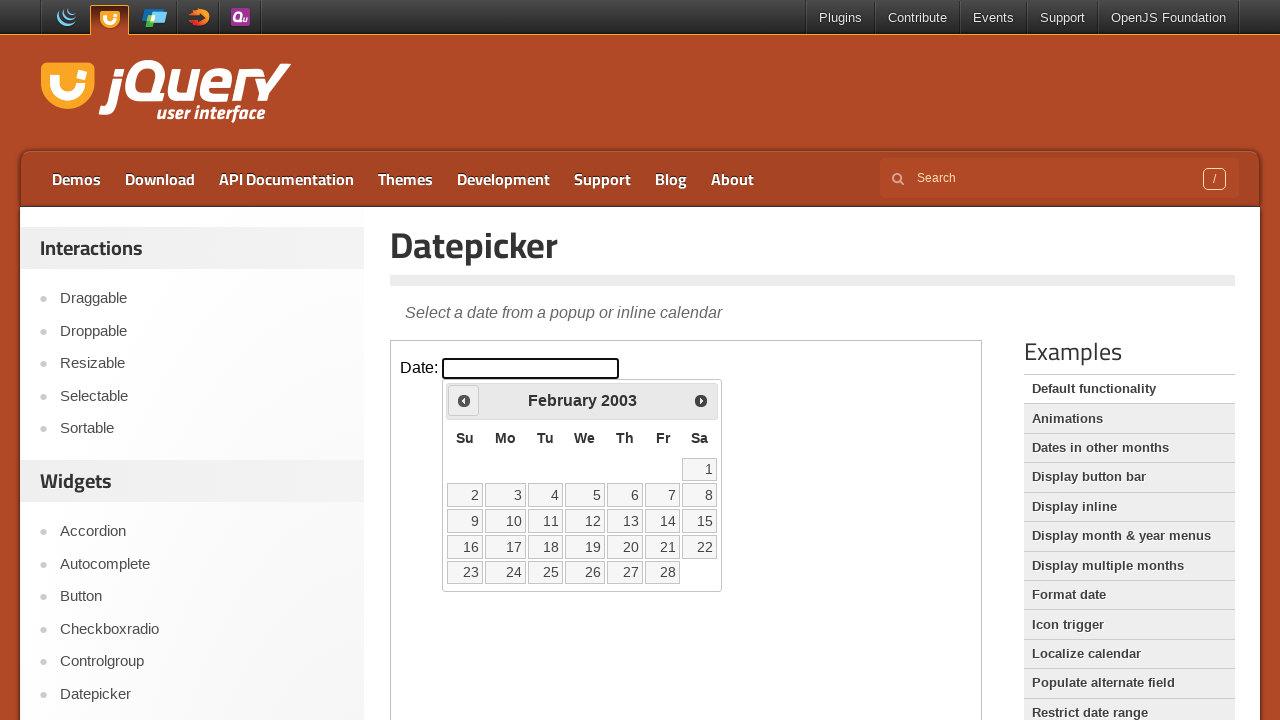

Retrieved current year: 2003
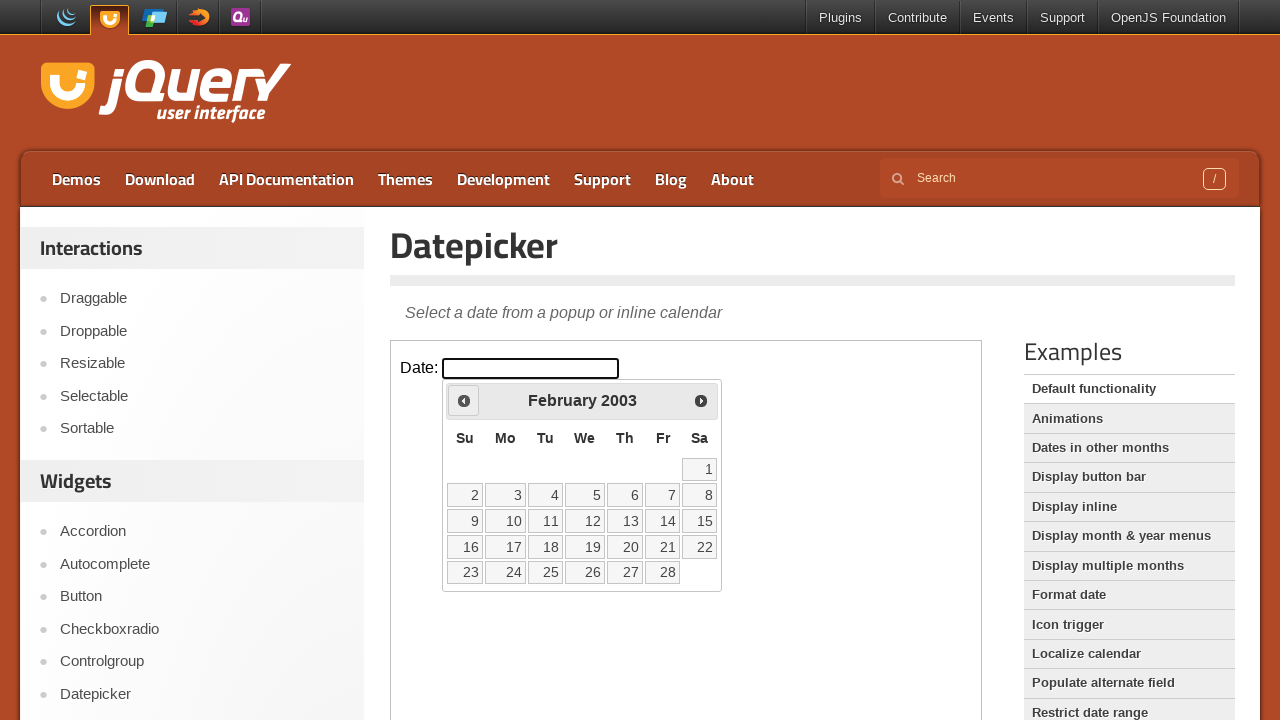

Clicked Previous button to navigate back (currently at February 2003) at (464, 400) on iframe >> nth=0 >> internal:control=enter-frame >> span:text('Prev')
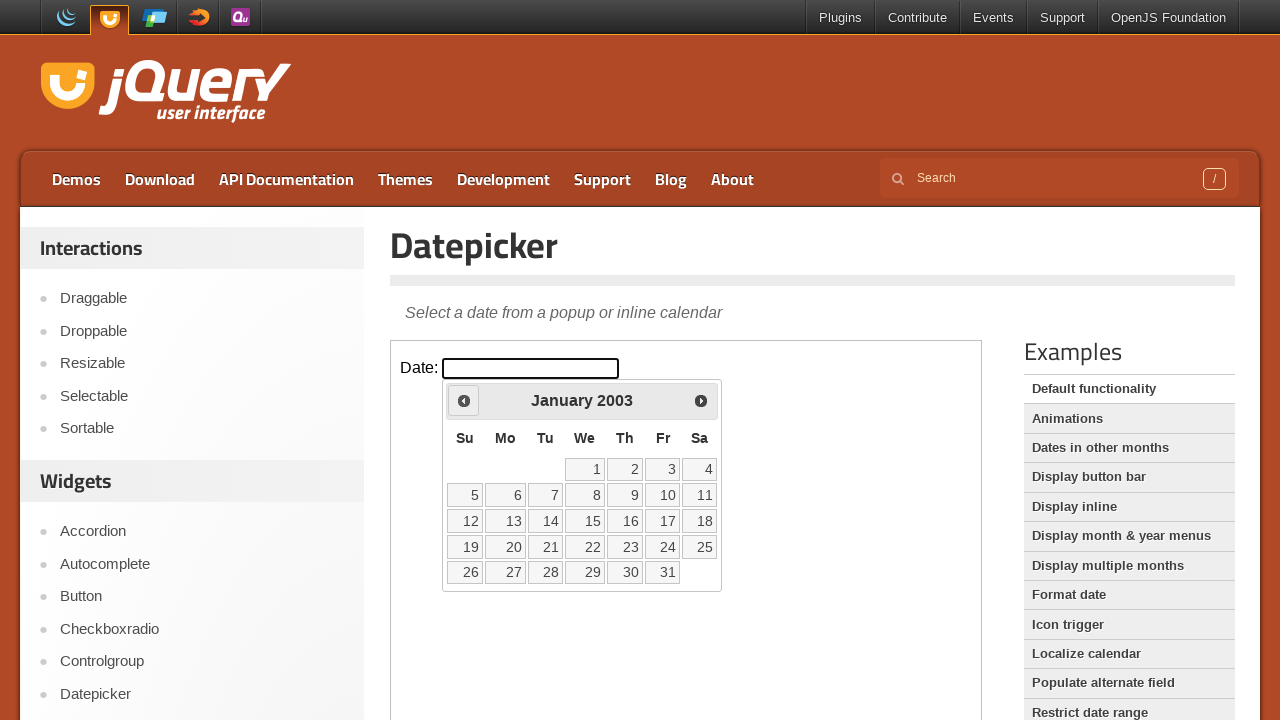

Retrieved current month: January
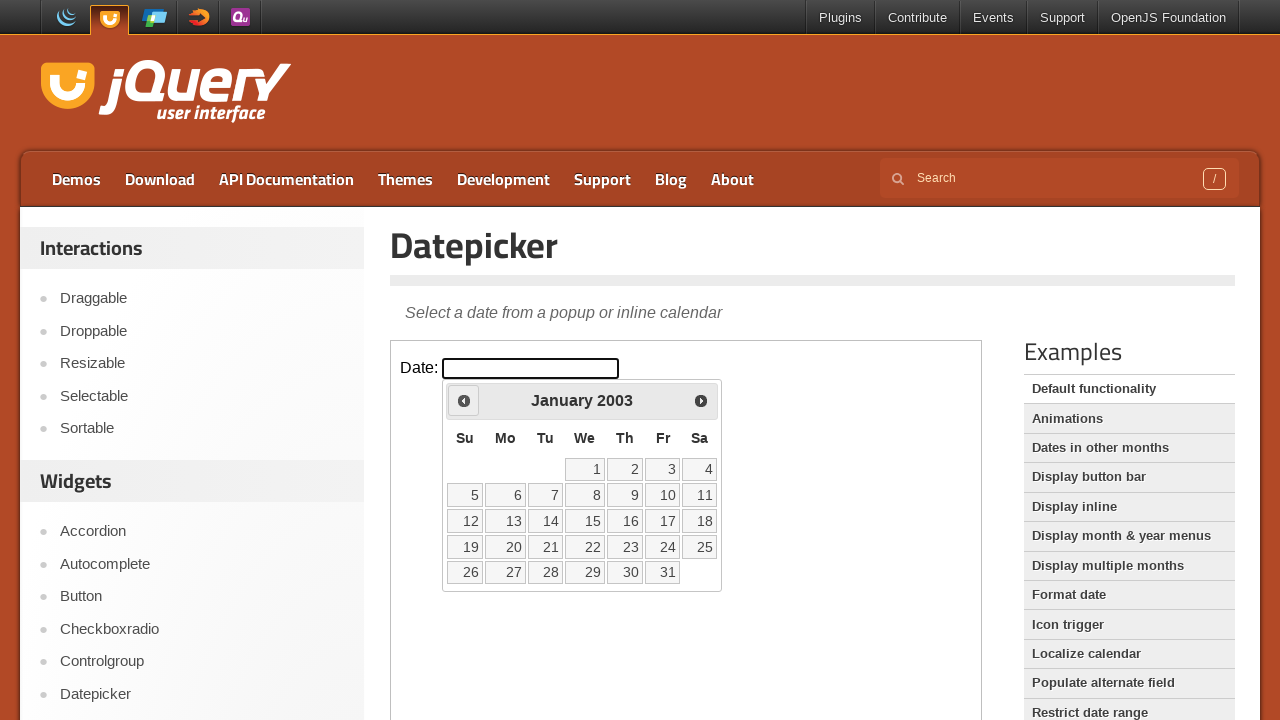

Retrieved current year: 2003
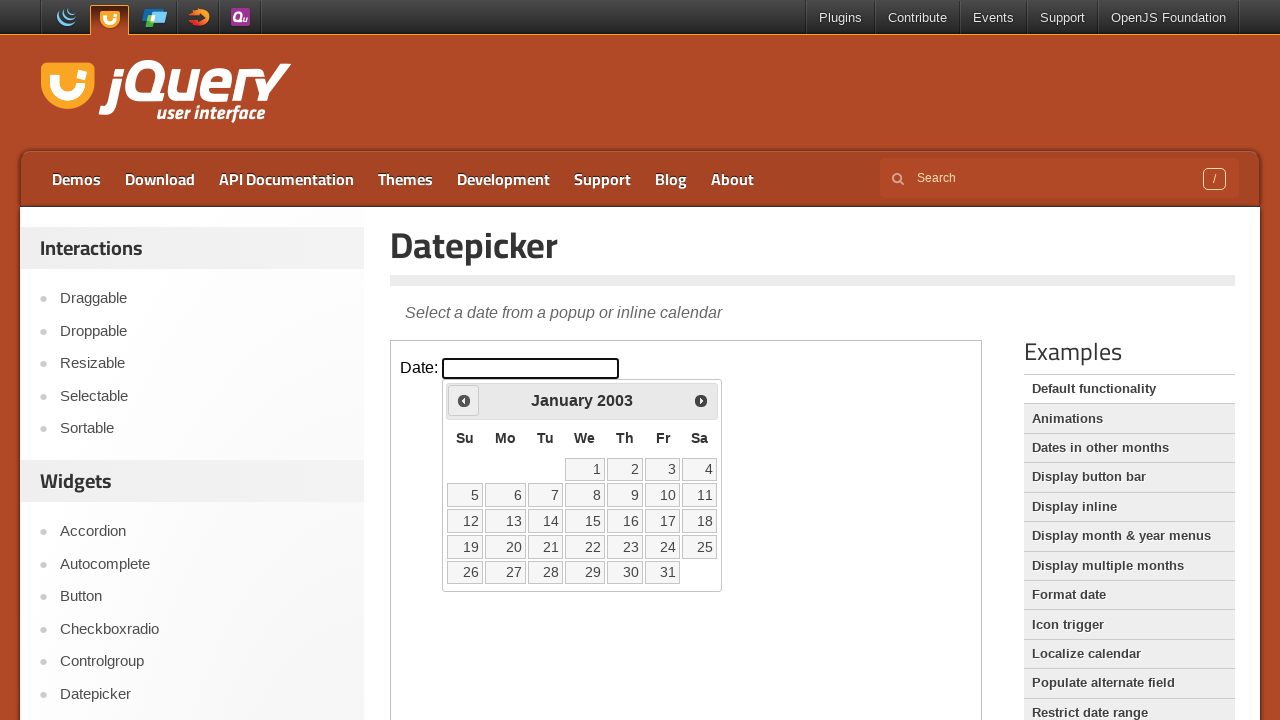

Clicked Previous button to navigate back (currently at January 2003) at (464, 400) on iframe >> nth=0 >> internal:control=enter-frame >> span:text('Prev')
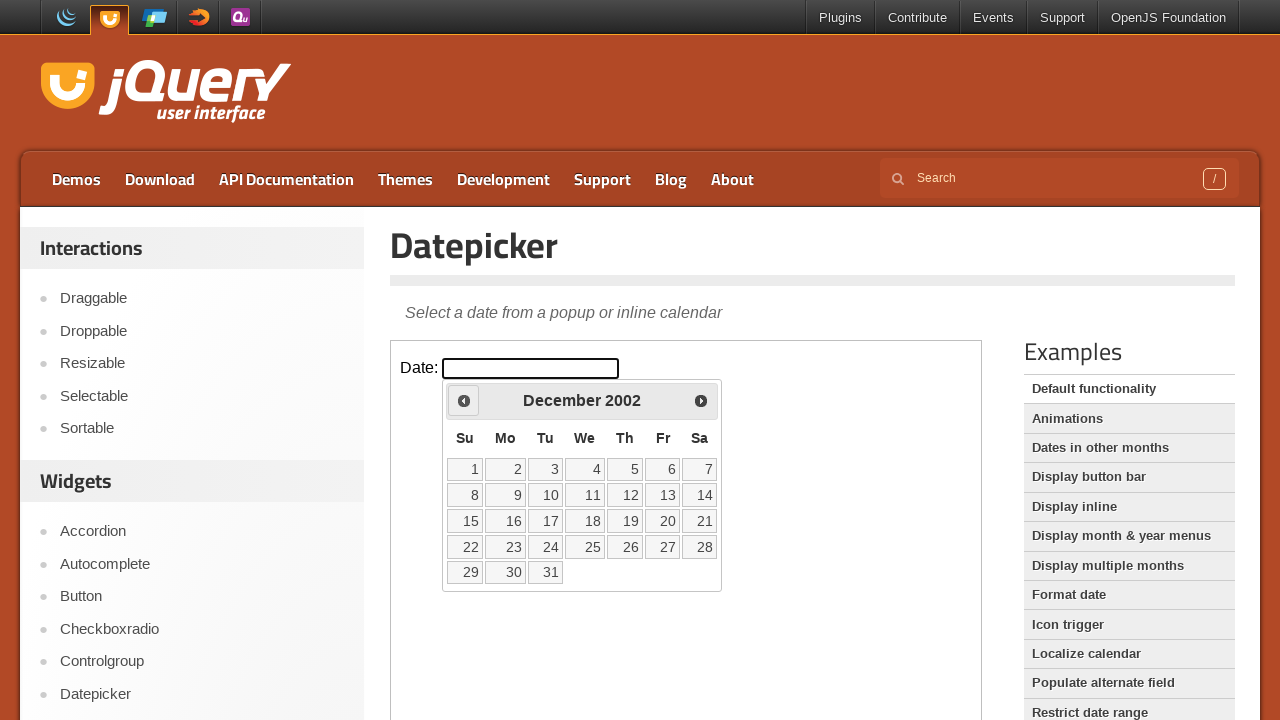

Retrieved current month: December
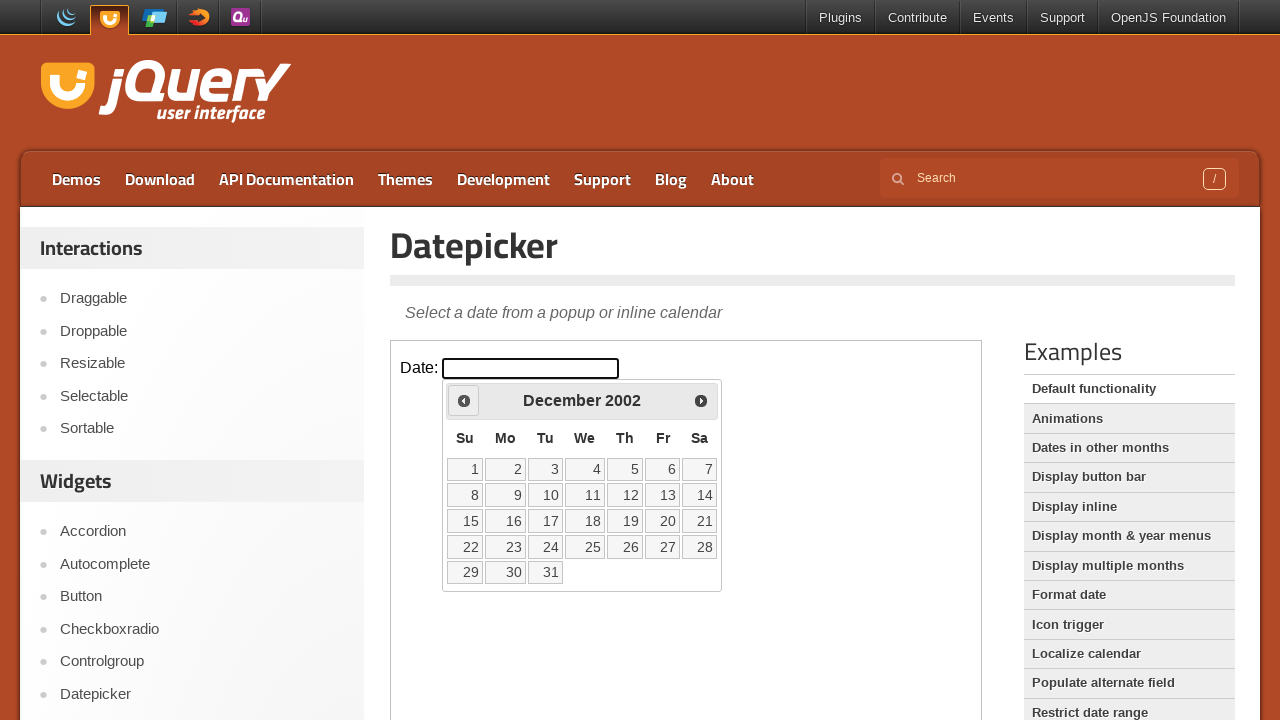

Retrieved current year: 2002
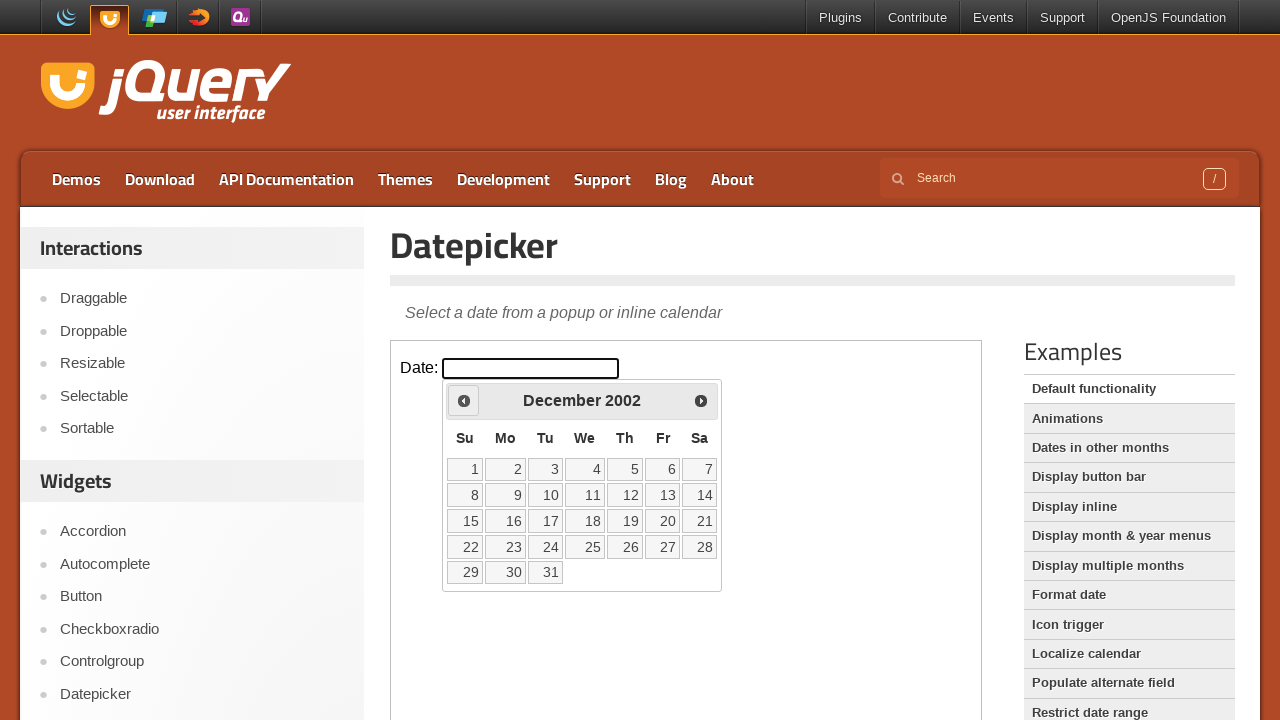

Clicked Previous button to navigate back (currently at December 2002) at (464, 400) on iframe >> nth=0 >> internal:control=enter-frame >> span:text('Prev')
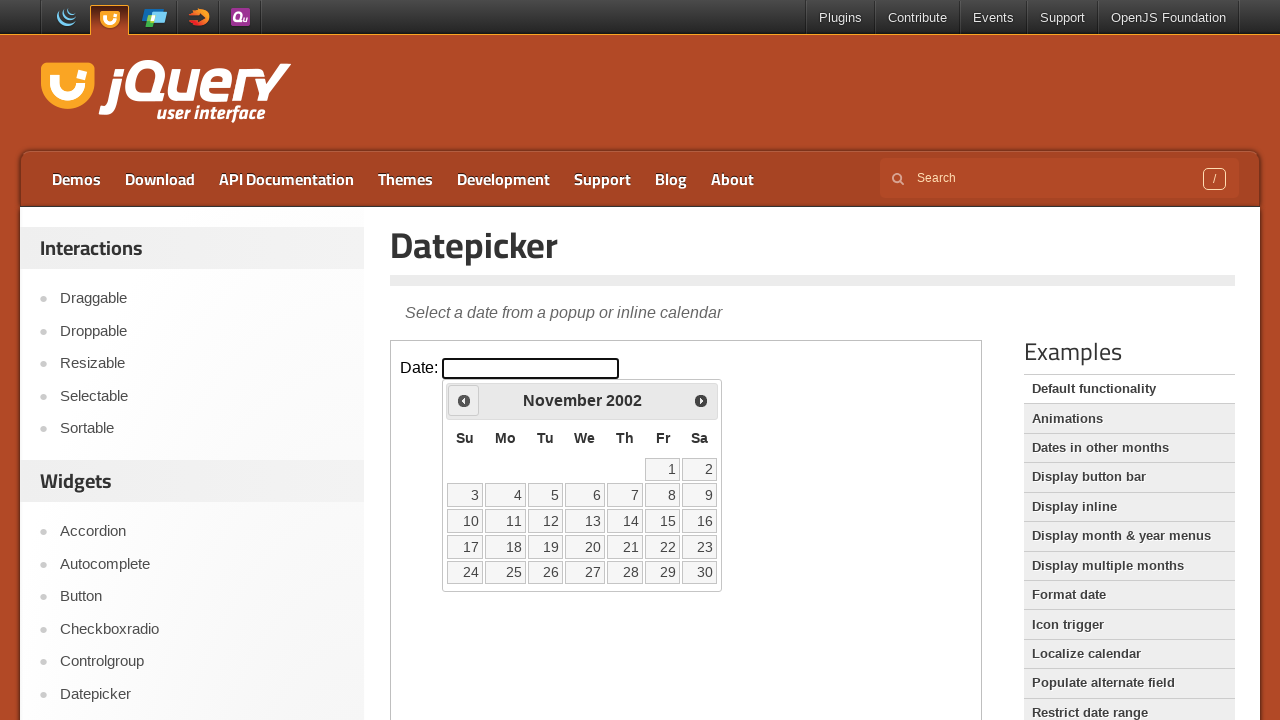

Retrieved current month: November
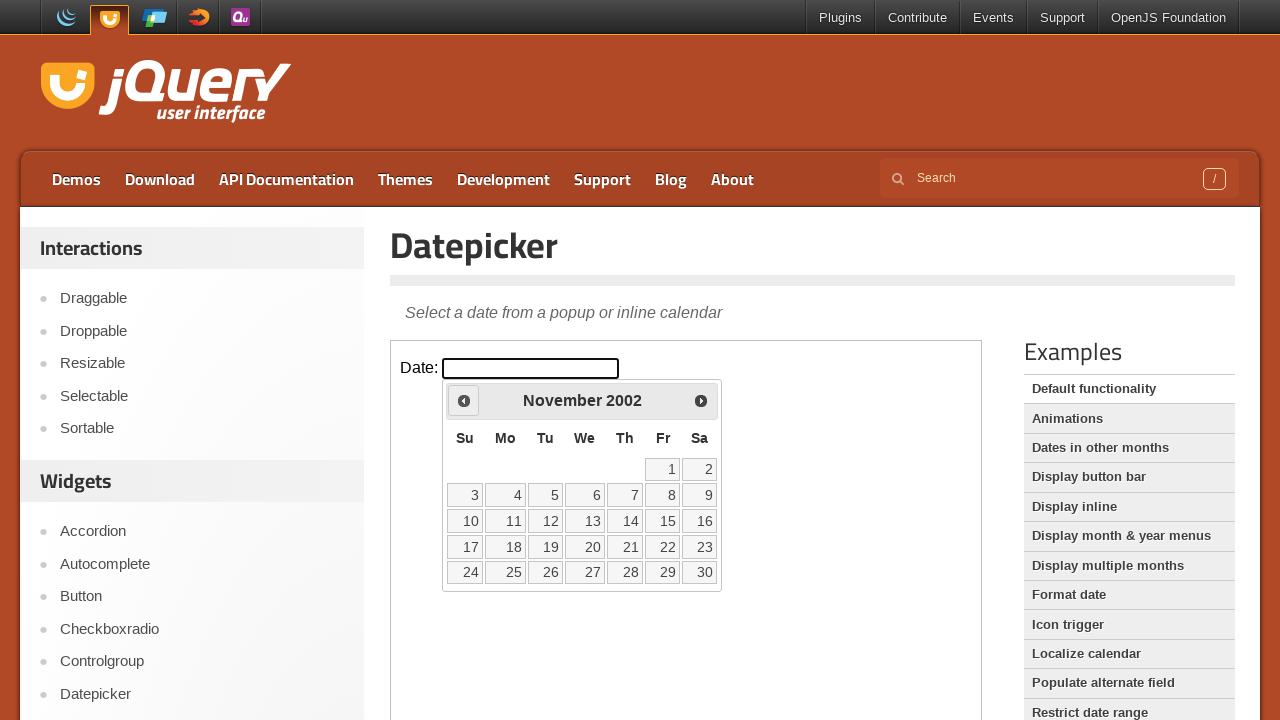

Retrieved current year: 2002
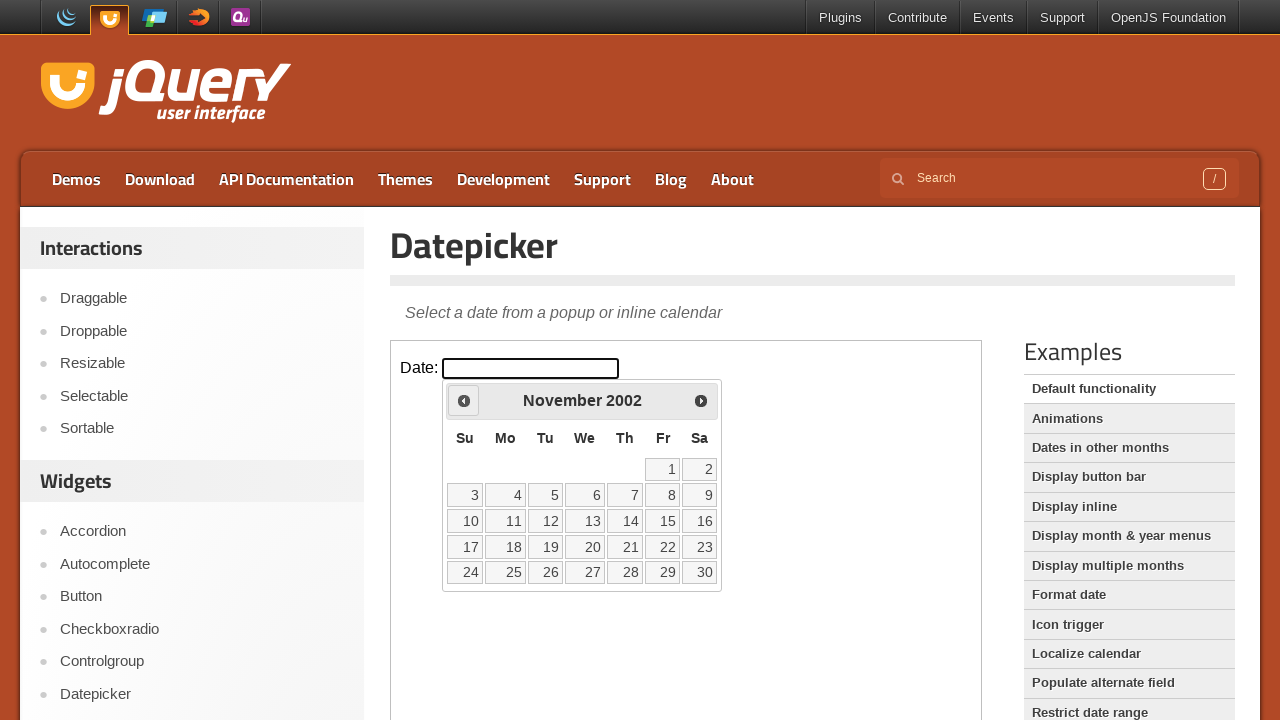

Clicked Previous button to navigate back (currently at November 2002) at (464, 400) on iframe >> nth=0 >> internal:control=enter-frame >> span:text('Prev')
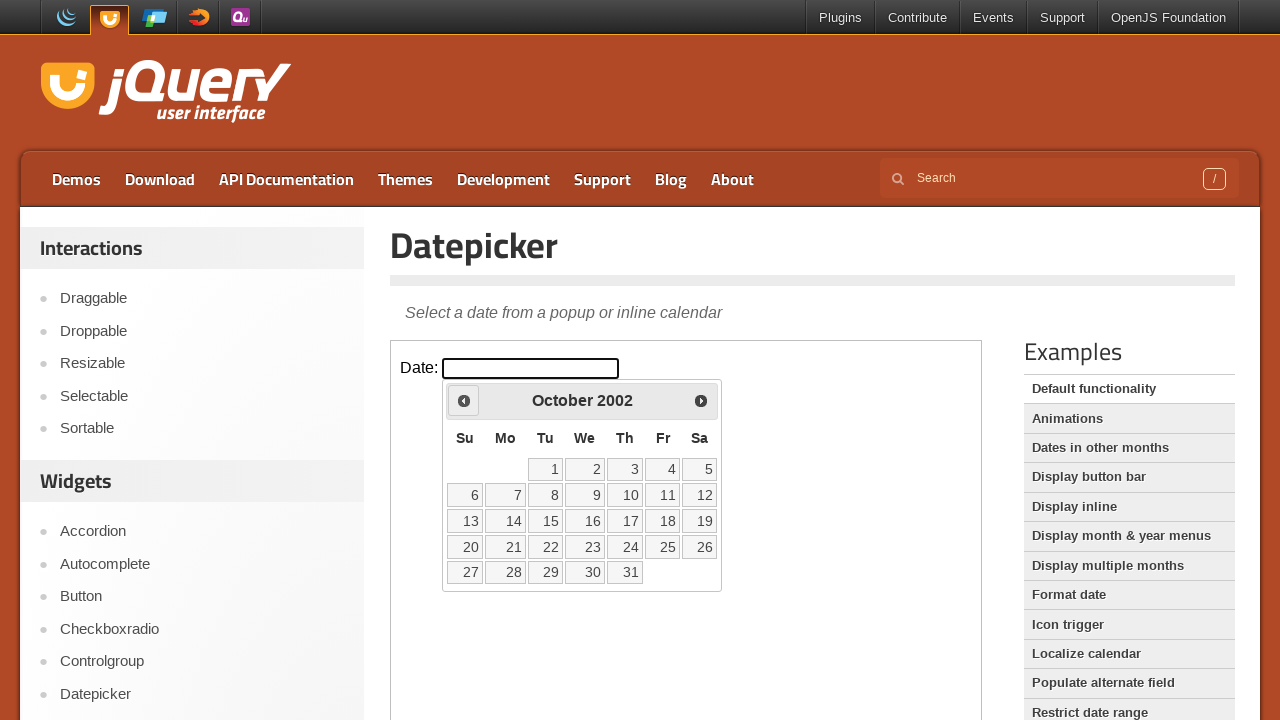

Retrieved current month: October
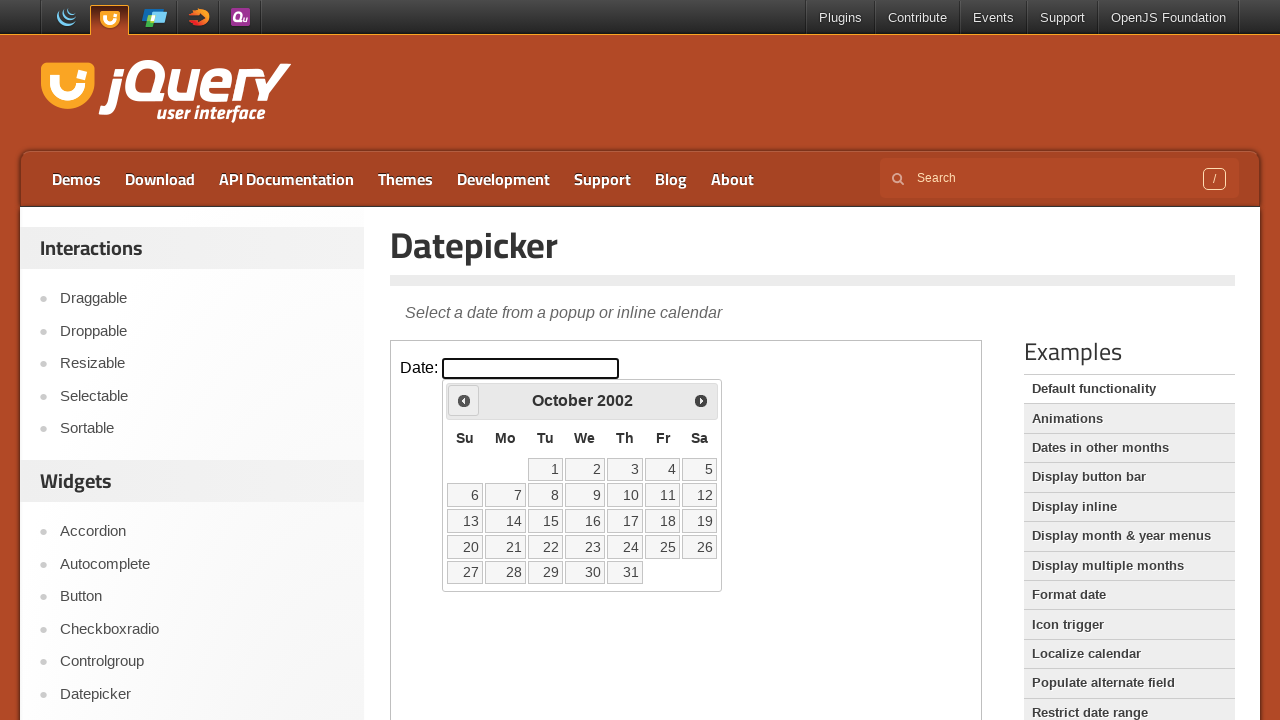

Retrieved current year: 2002
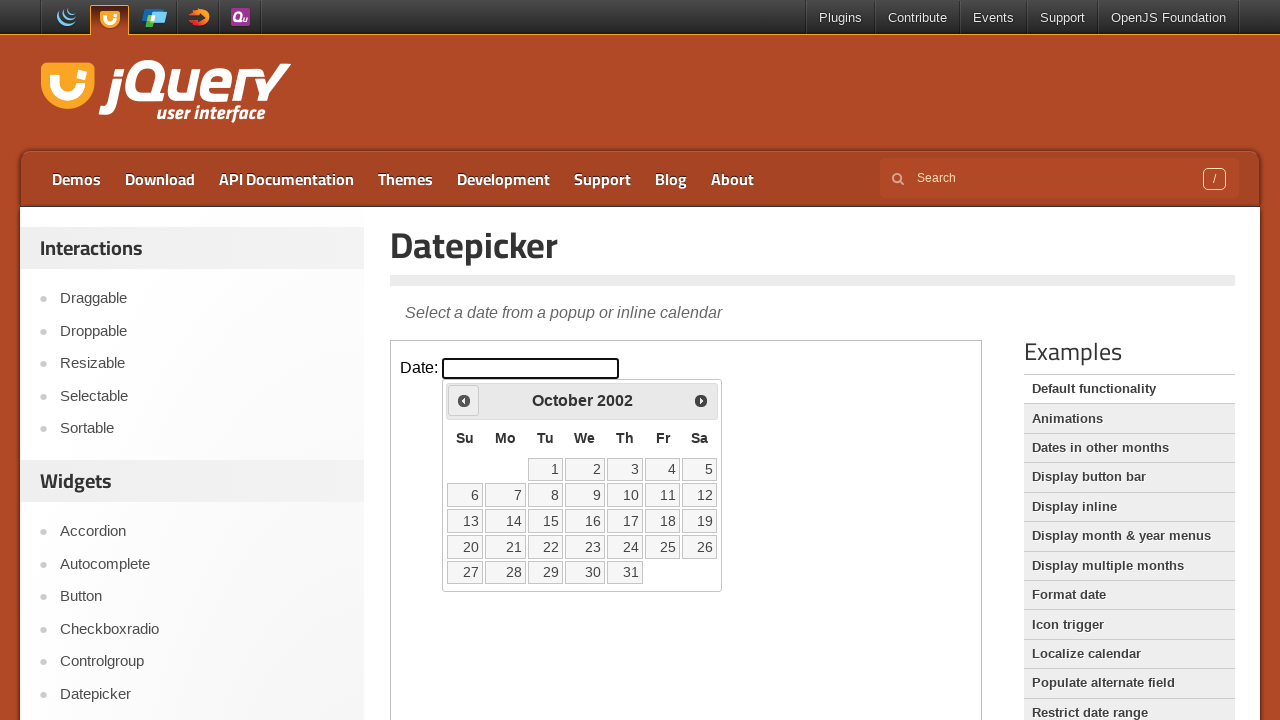

Clicked Previous button to navigate back (currently at October 2002) at (464, 400) on iframe >> nth=0 >> internal:control=enter-frame >> span:text('Prev')
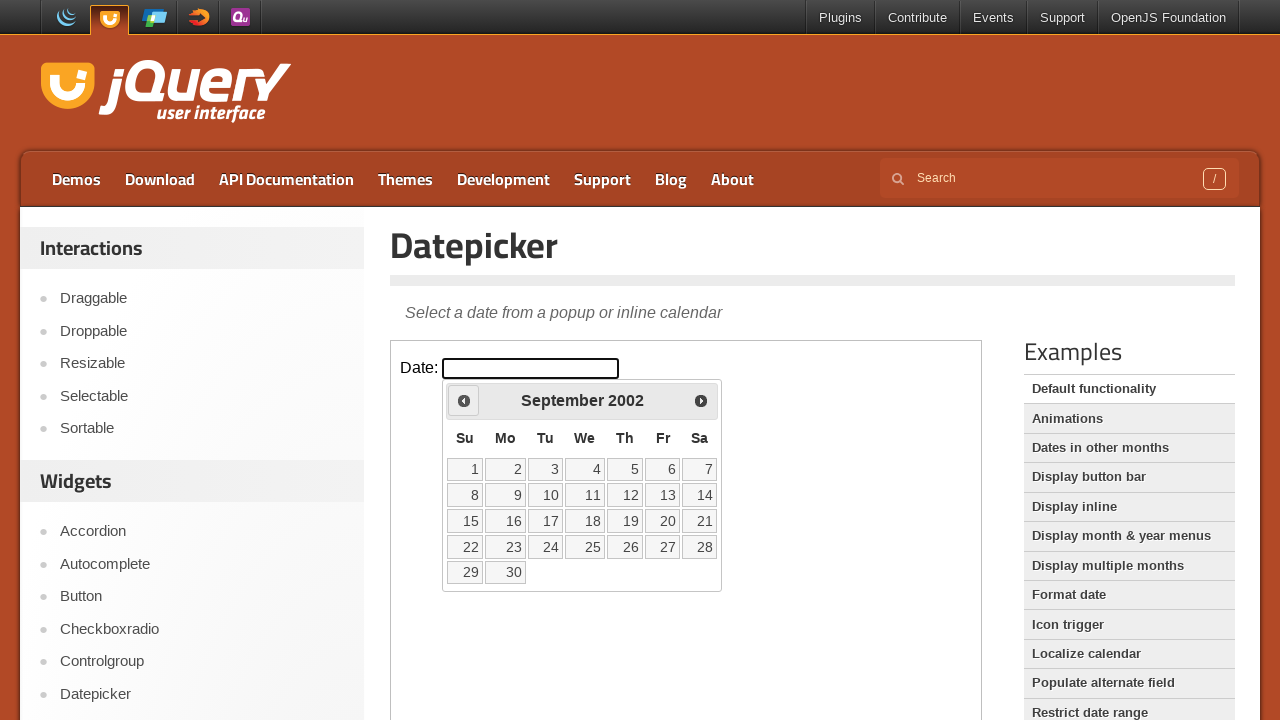

Retrieved current month: September
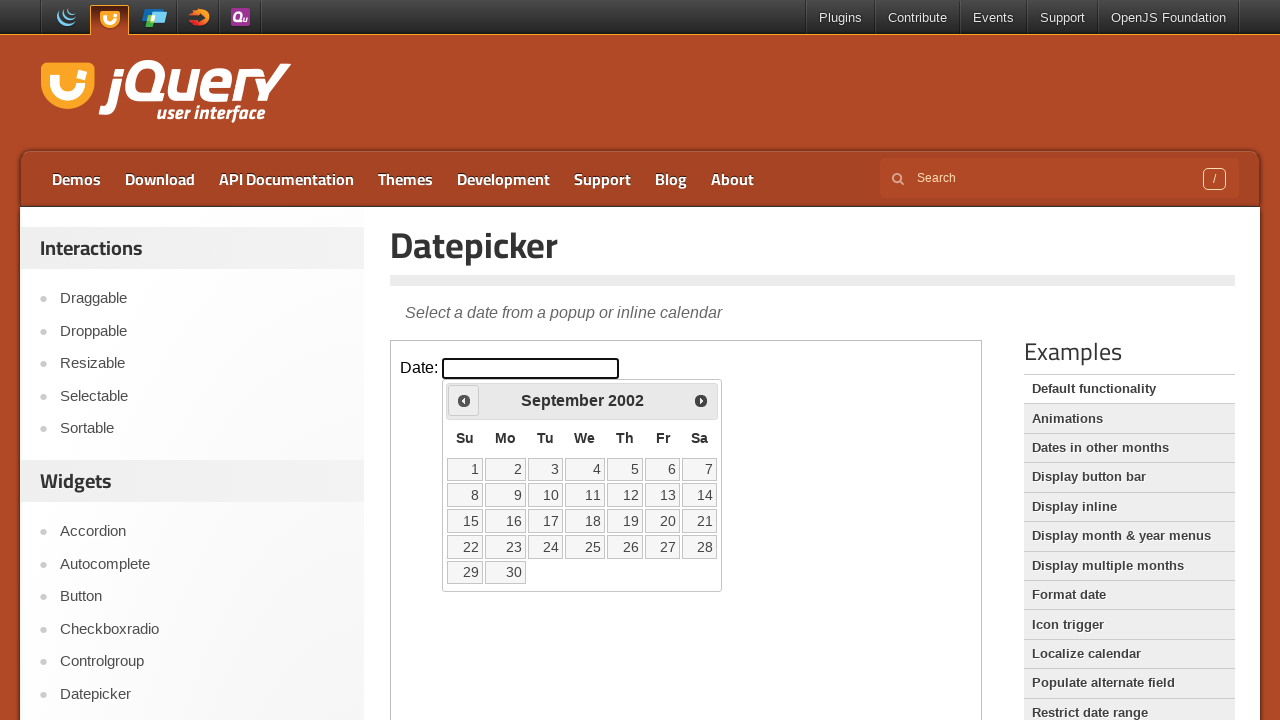

Retrieved current year: 2002
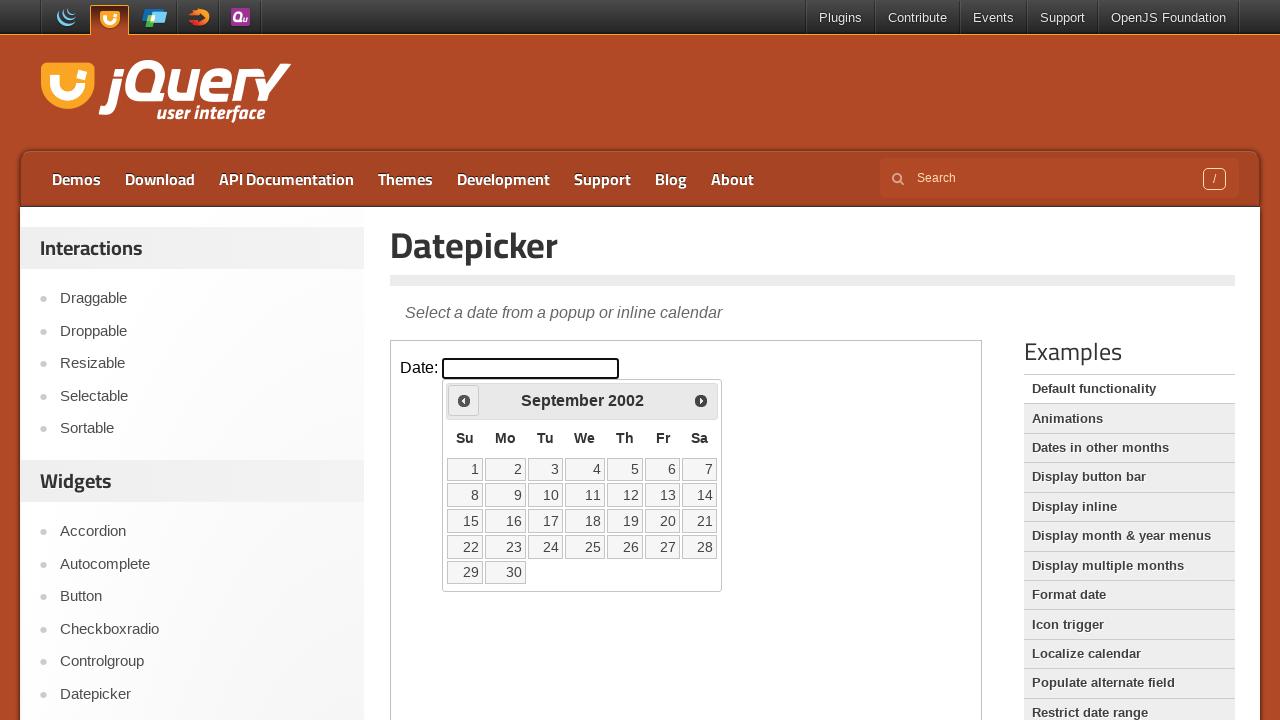

Clicked Previous button to navigate back (currently at September 2002) at (464, 400) on iframe >> nth=0 >> internal:control=enter-frame >> span:text('Prev')
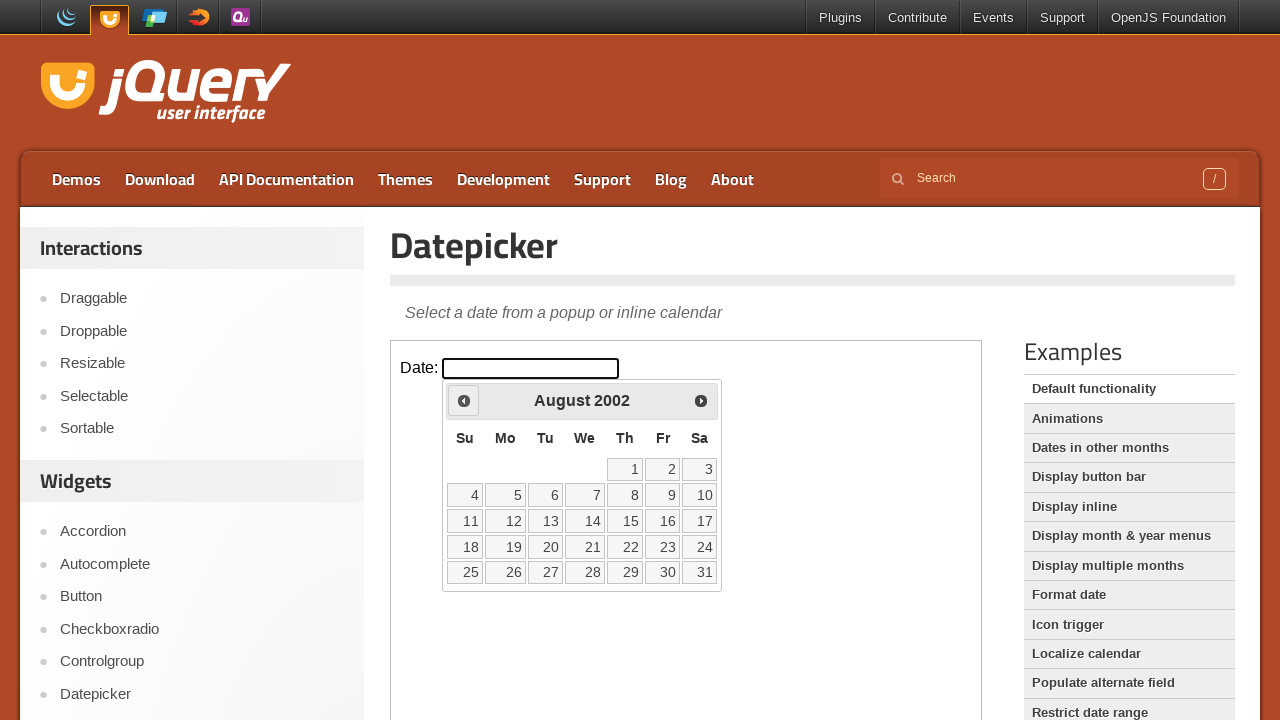

Retrieved current month: August
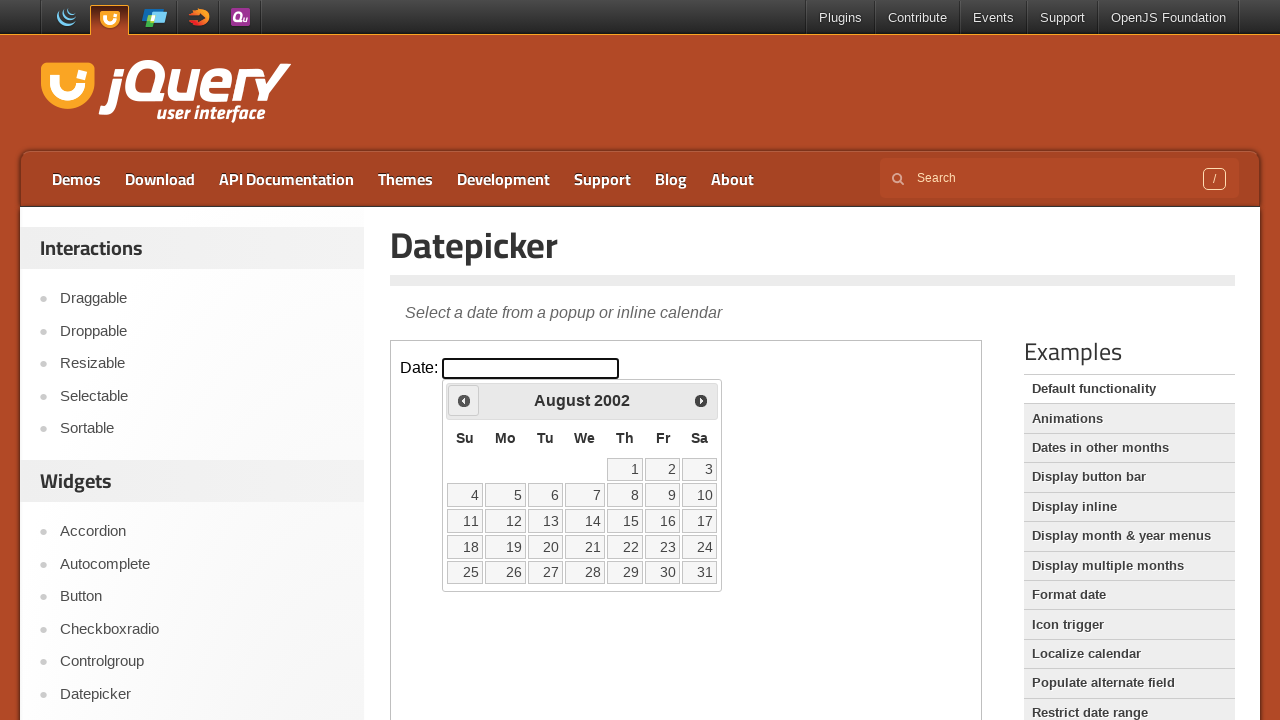

Retrieved current year: 2002
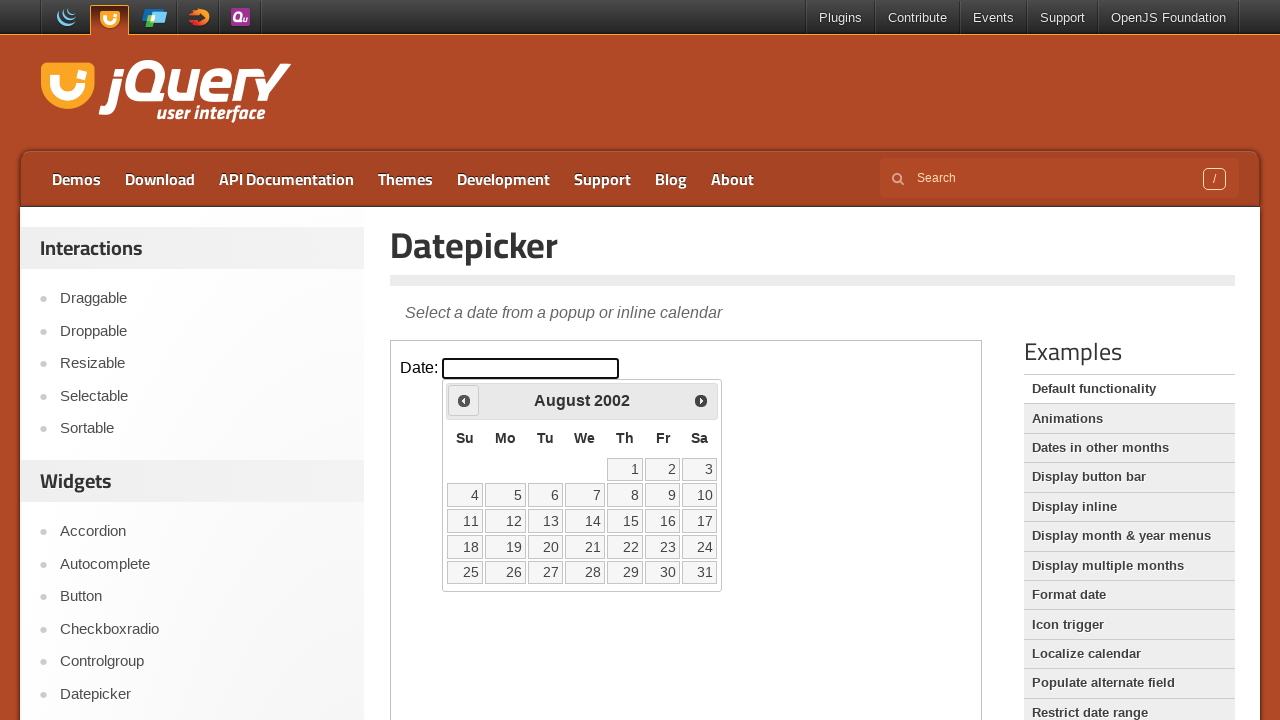

Clicked Previous button to navigate back (currently at August 2002) at (464, 400) on iframe >> nth=0 >> internal:control=enter-frame >> span:text('Prev')
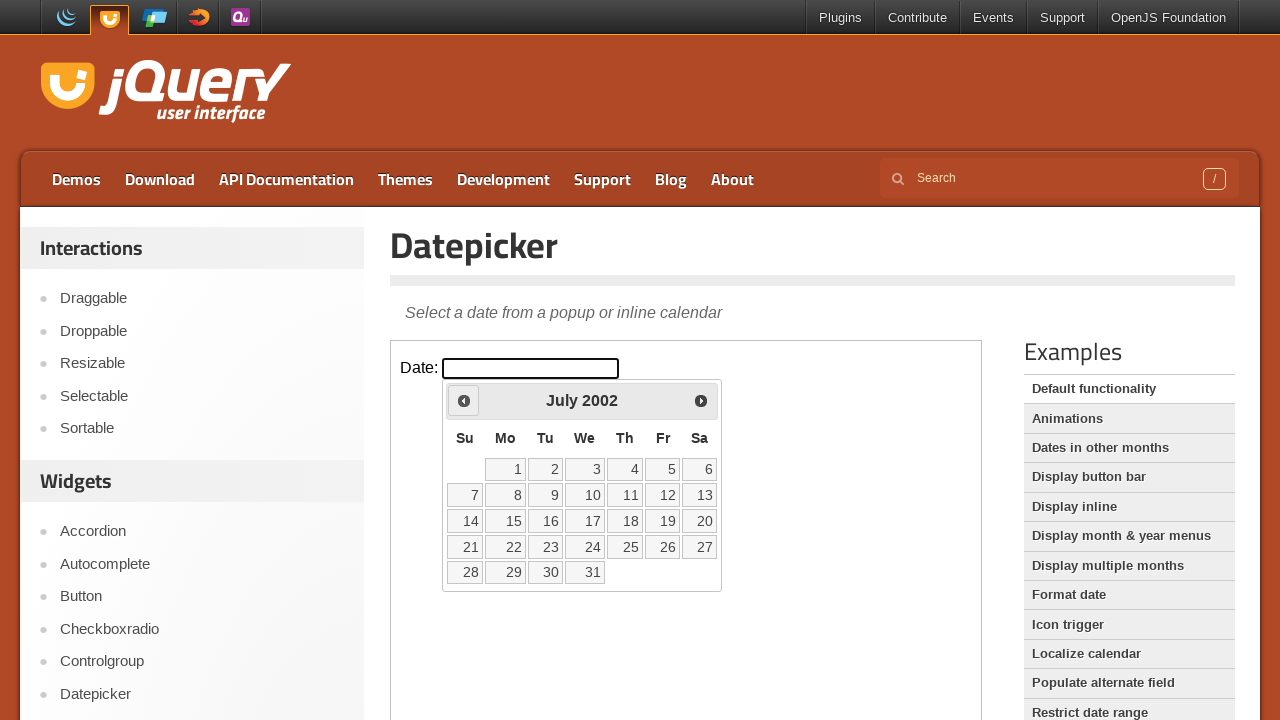

Retrieved current month: July
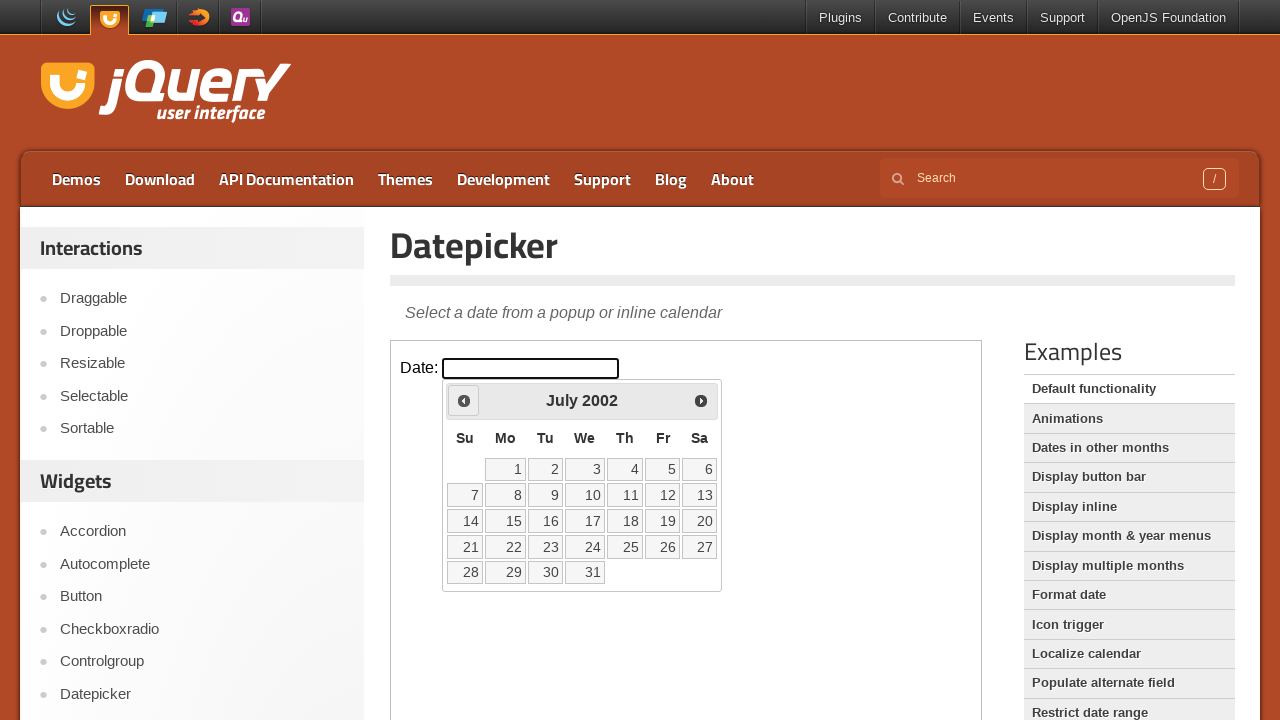

Retrieved current year: 2002
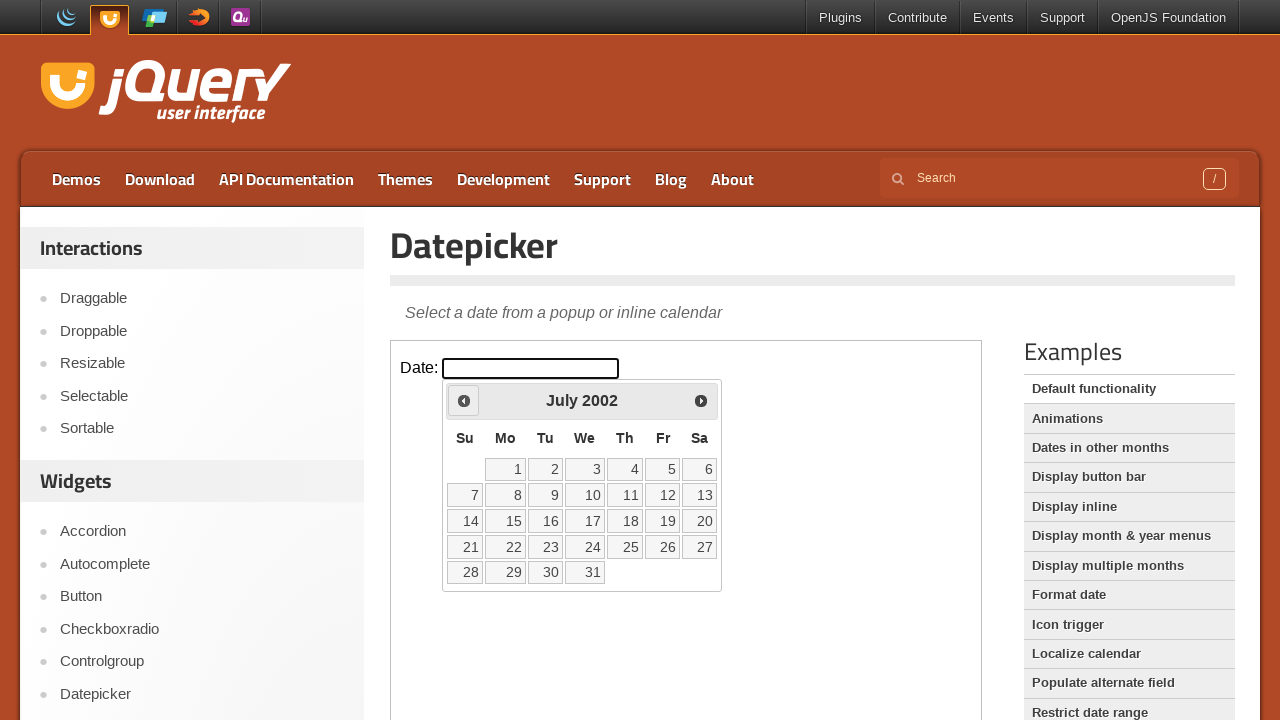

Clicked Previous button to navigate back (currently at July 2002) at (464, 400) on iframe >> nth=0 >> internal:control=enter-frame >> span:text('Prev')
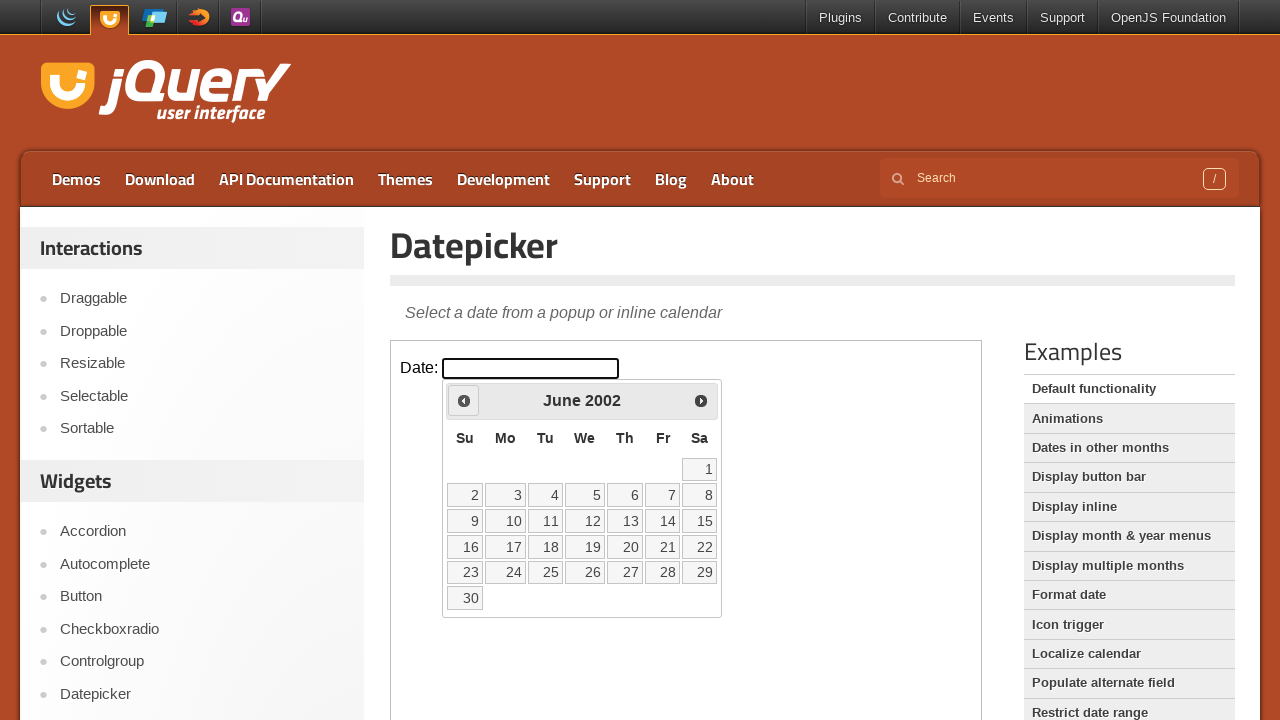

Retrieved current month: June
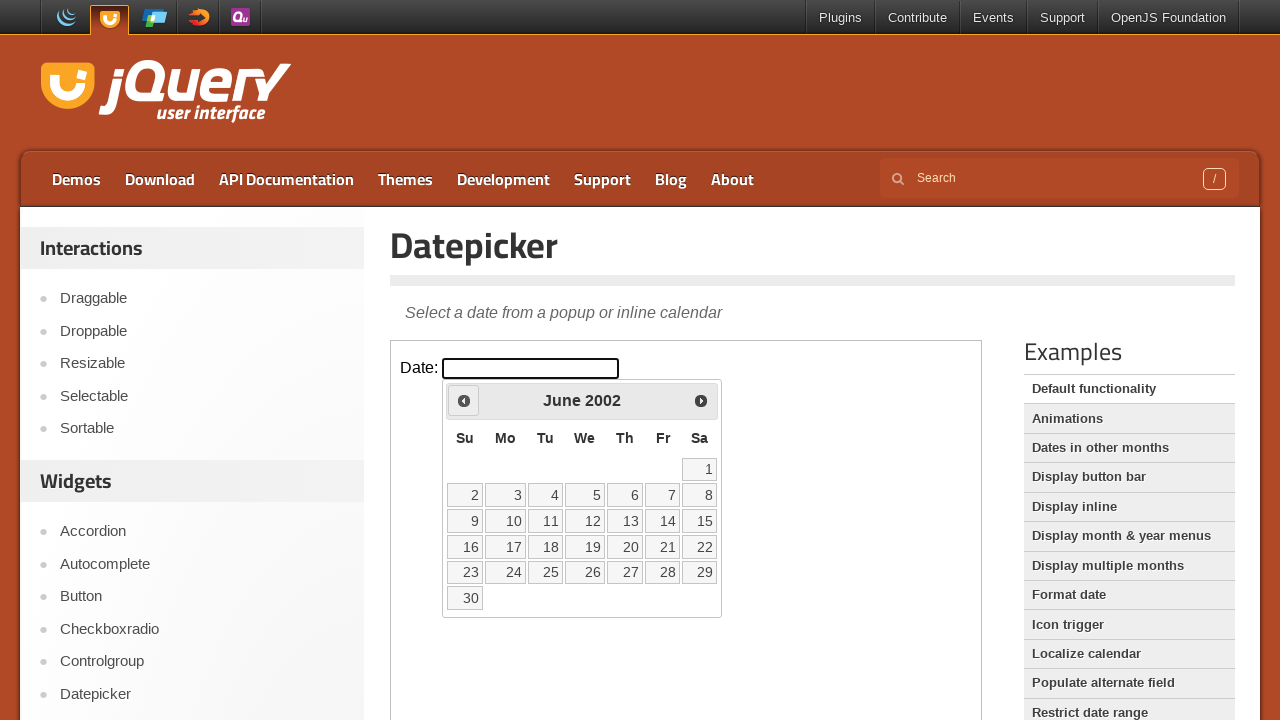

Retrieved current year: 2002
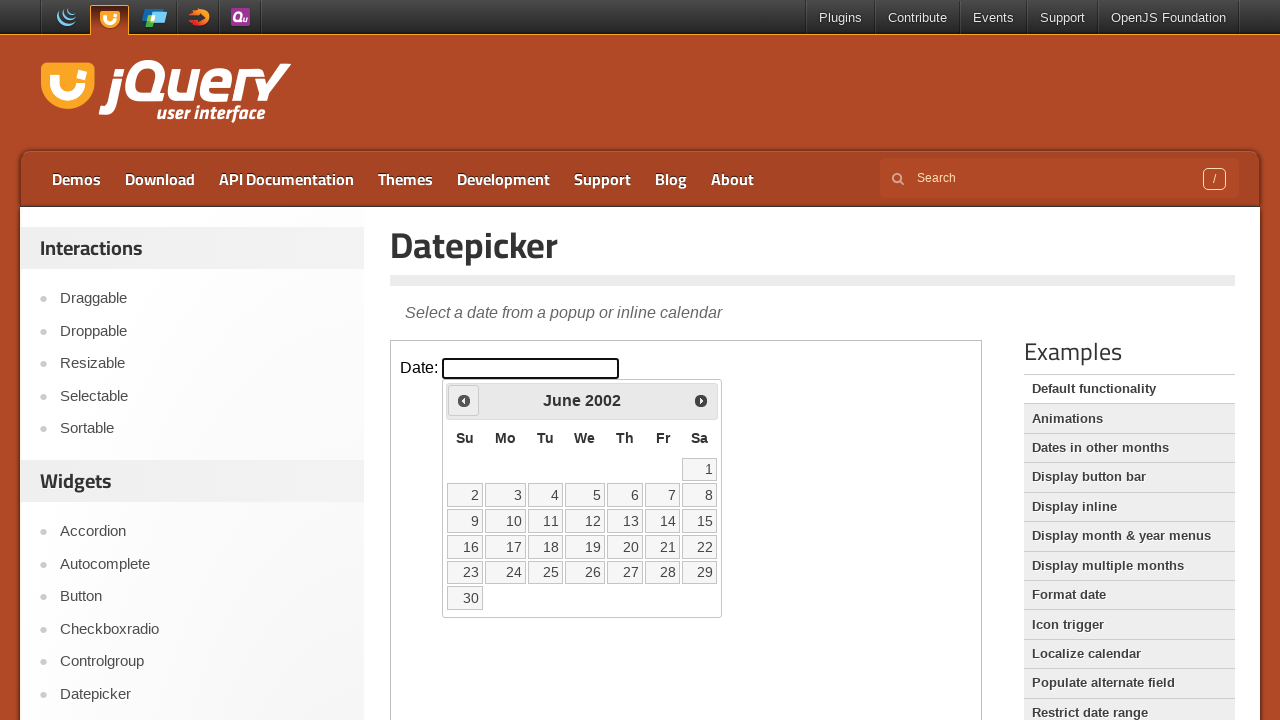

Clicked Previous button to navigate back (currently at June 2002) at (464, 400) on iframe >> nth=0 >> internal:control=enter-frame >> span:text('Prev')
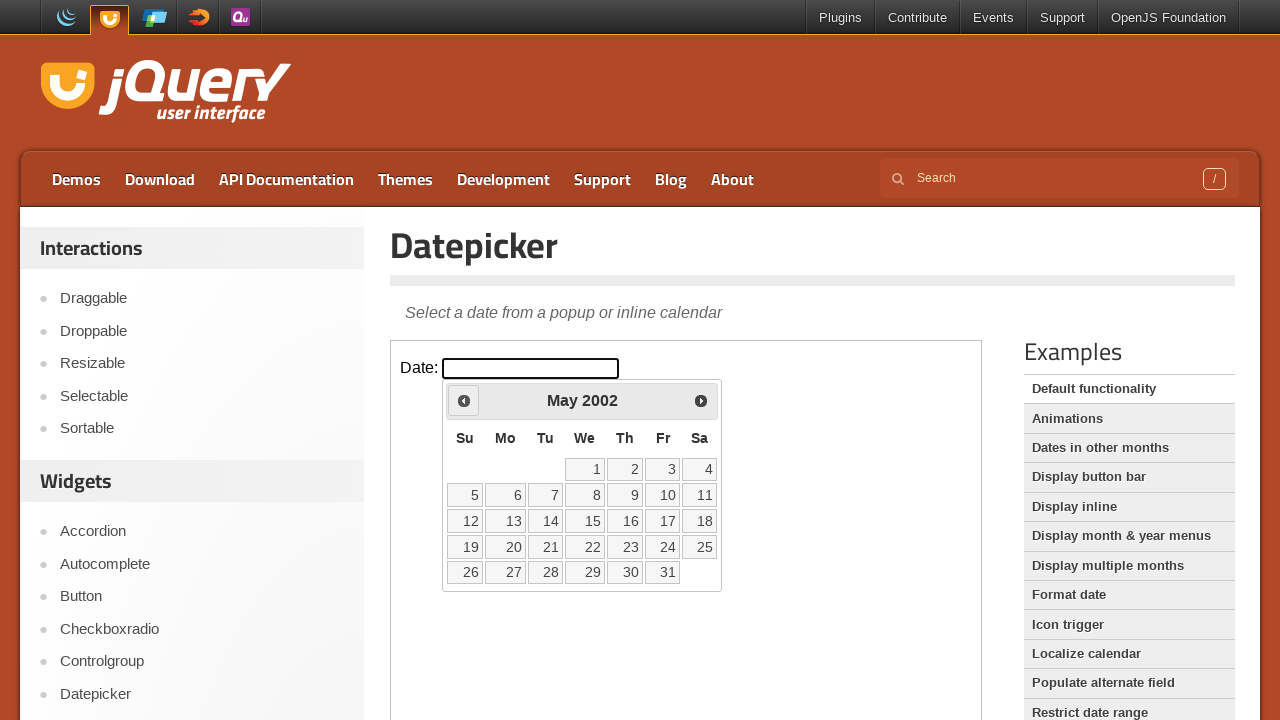

Retrieved current month: May
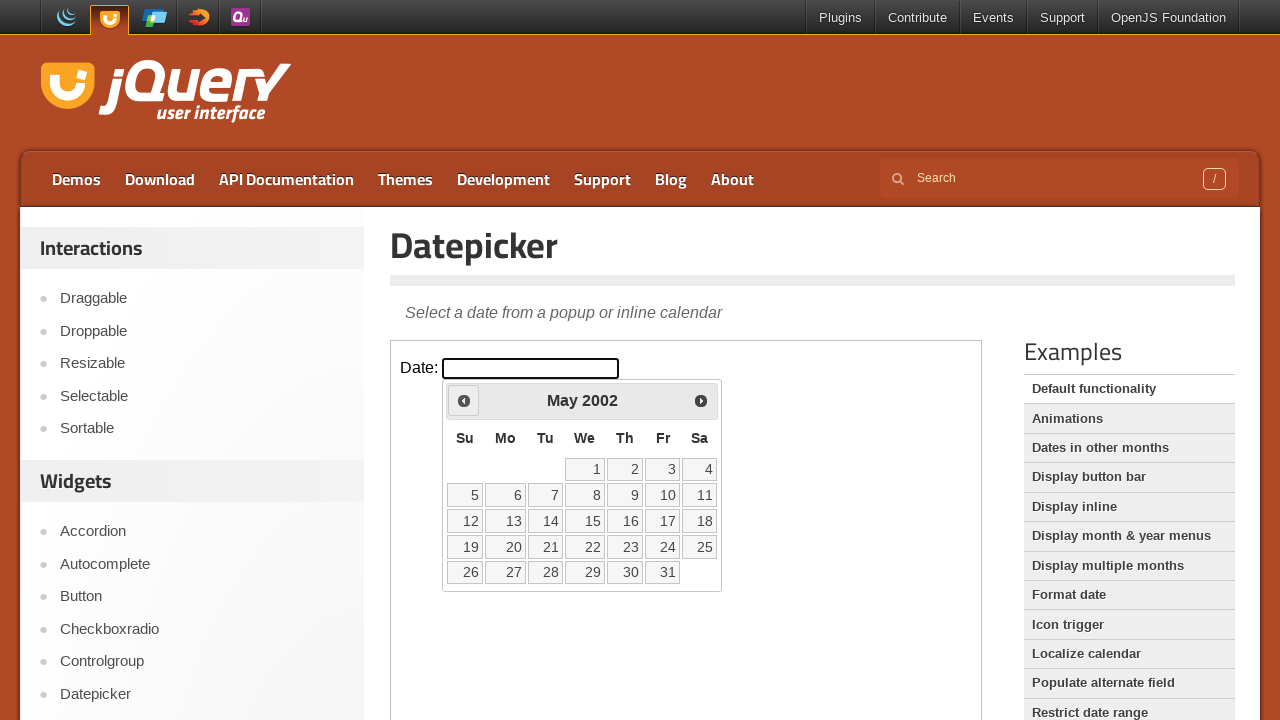

Retrieved current year: 2002
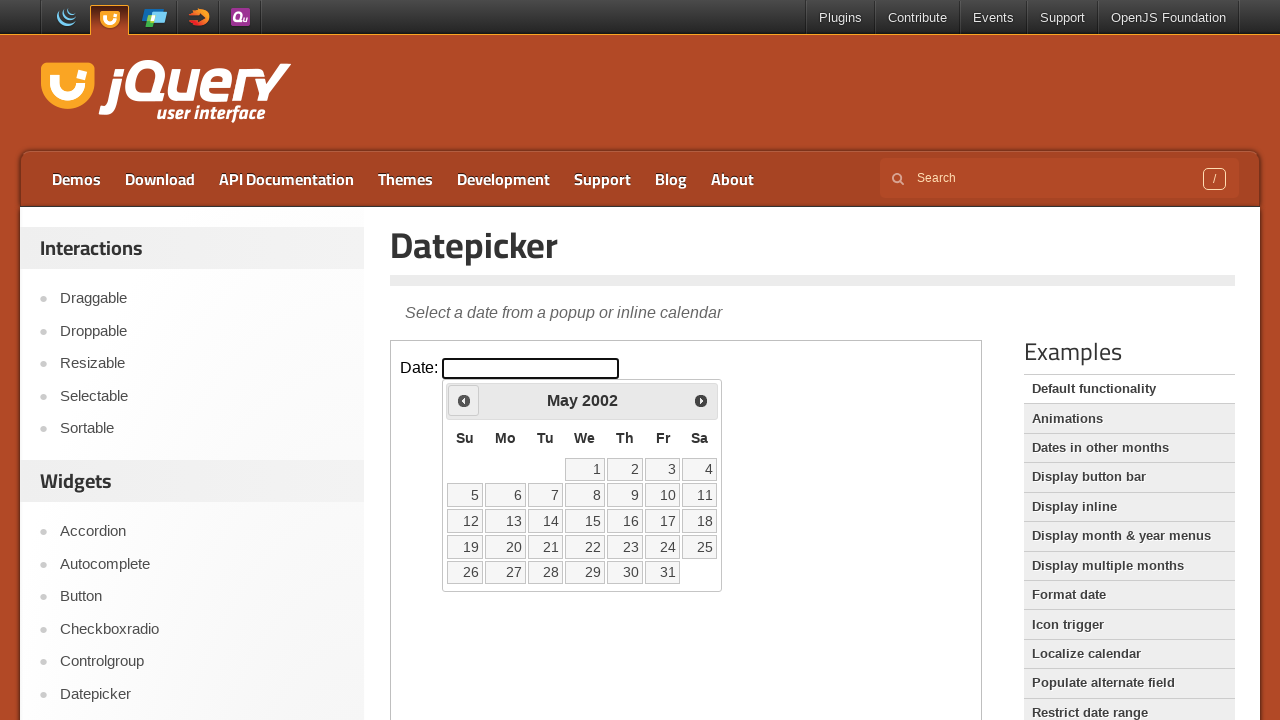

Clicked Previous button to navigate back (currently at May 2002) at (464, 400) on iframe >> nth=0 >> internal:control=enter-frame >> span:text('Prev')
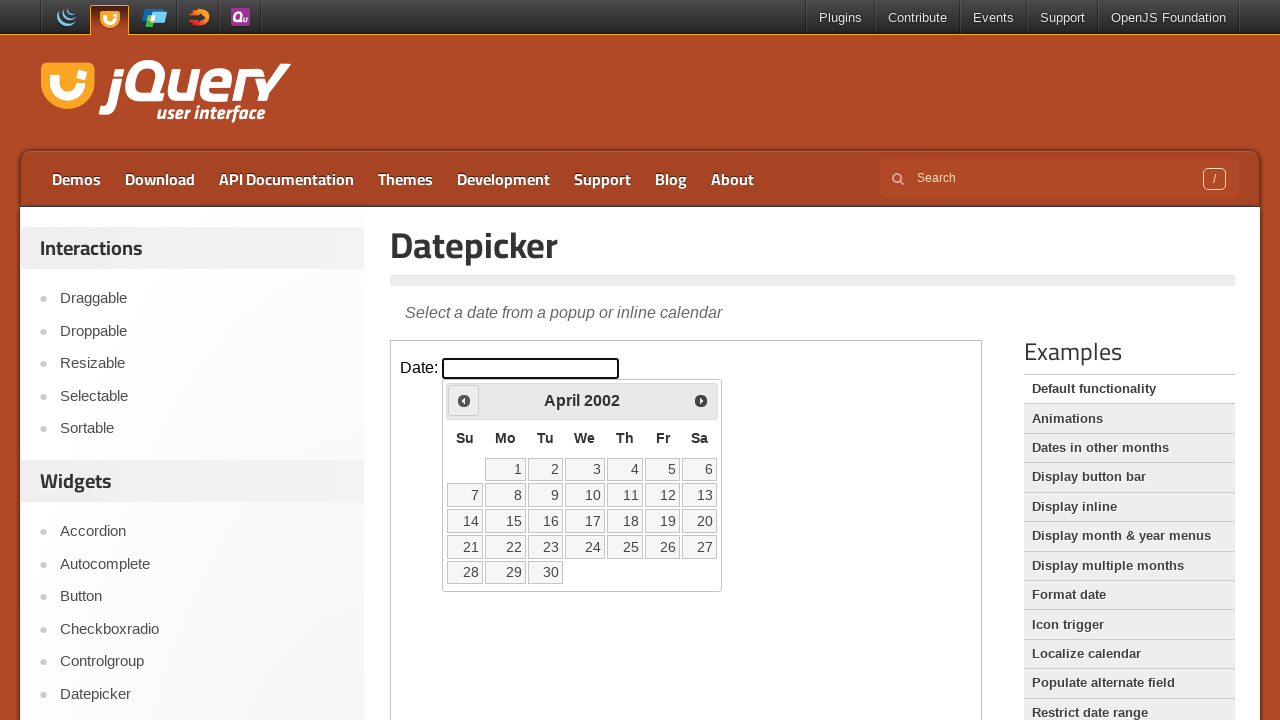

Retrieved current month: April
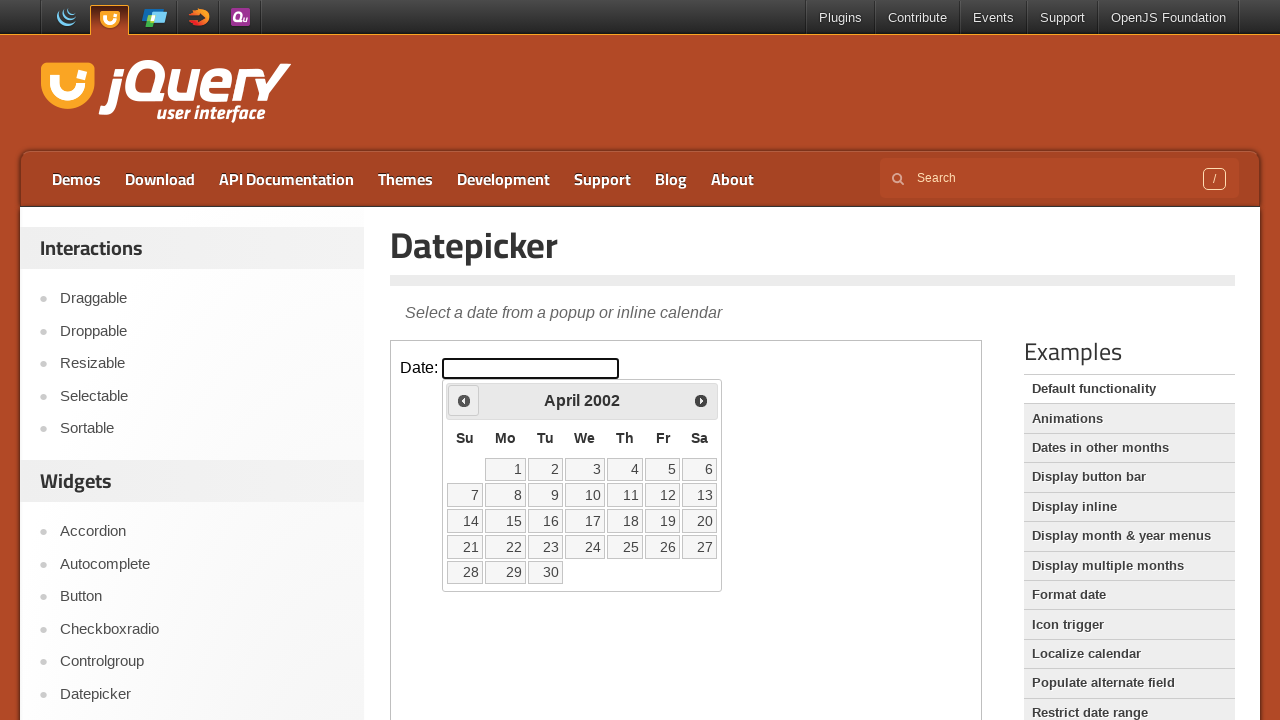

Retrieved current year: 2002
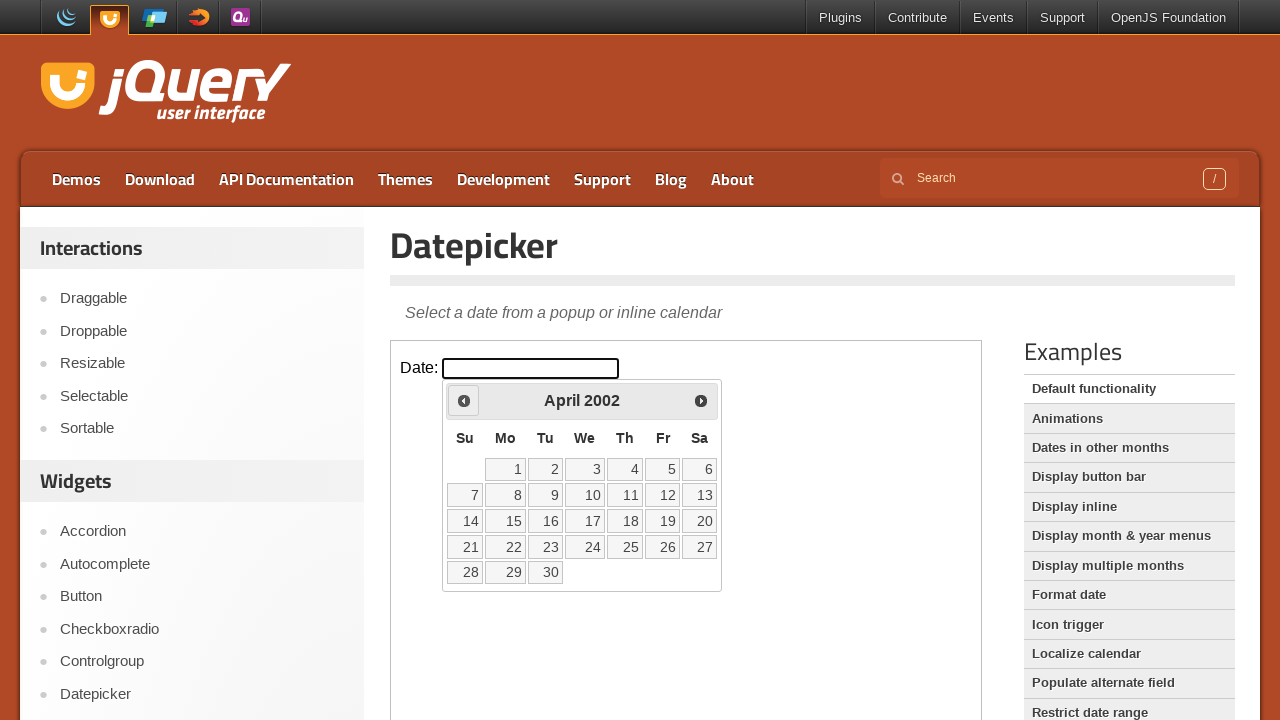

Clicked Previous button to navigate back (currently at April 2002) at (464, 400) on iframe >> nth=0 >> internal:control=enter-frame >> span:text('Prev')
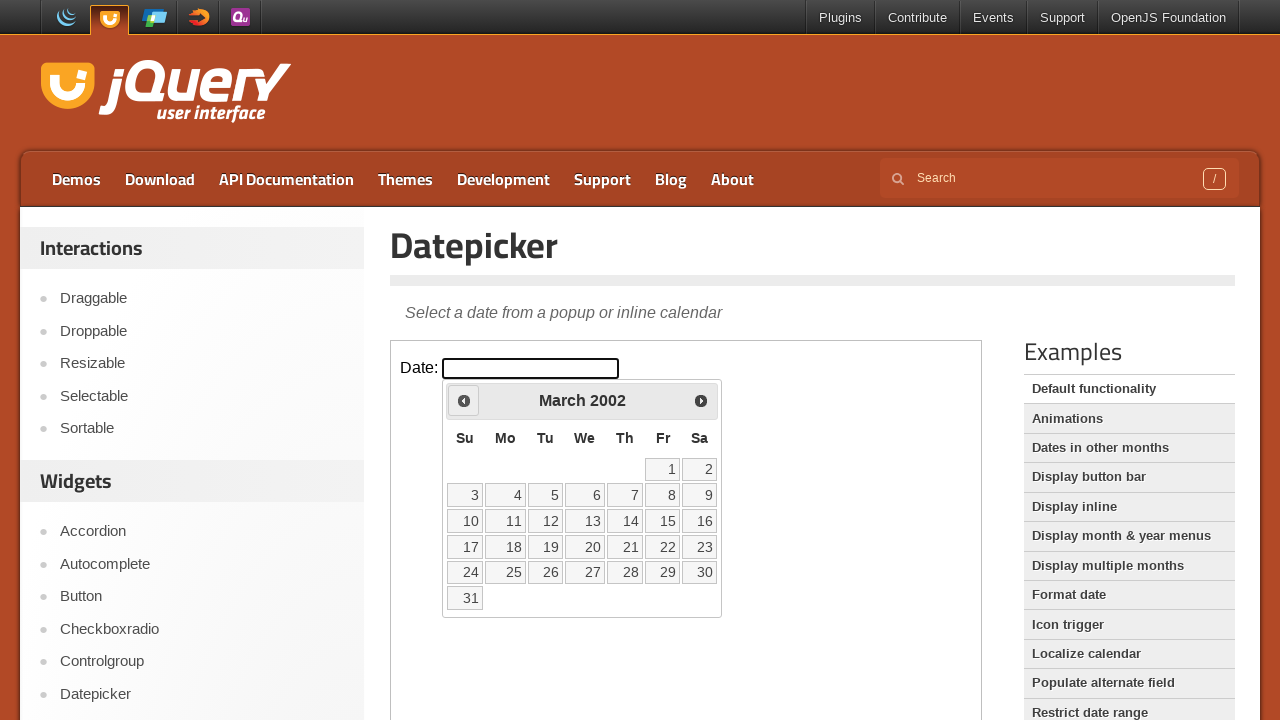

Retrieved current month: March
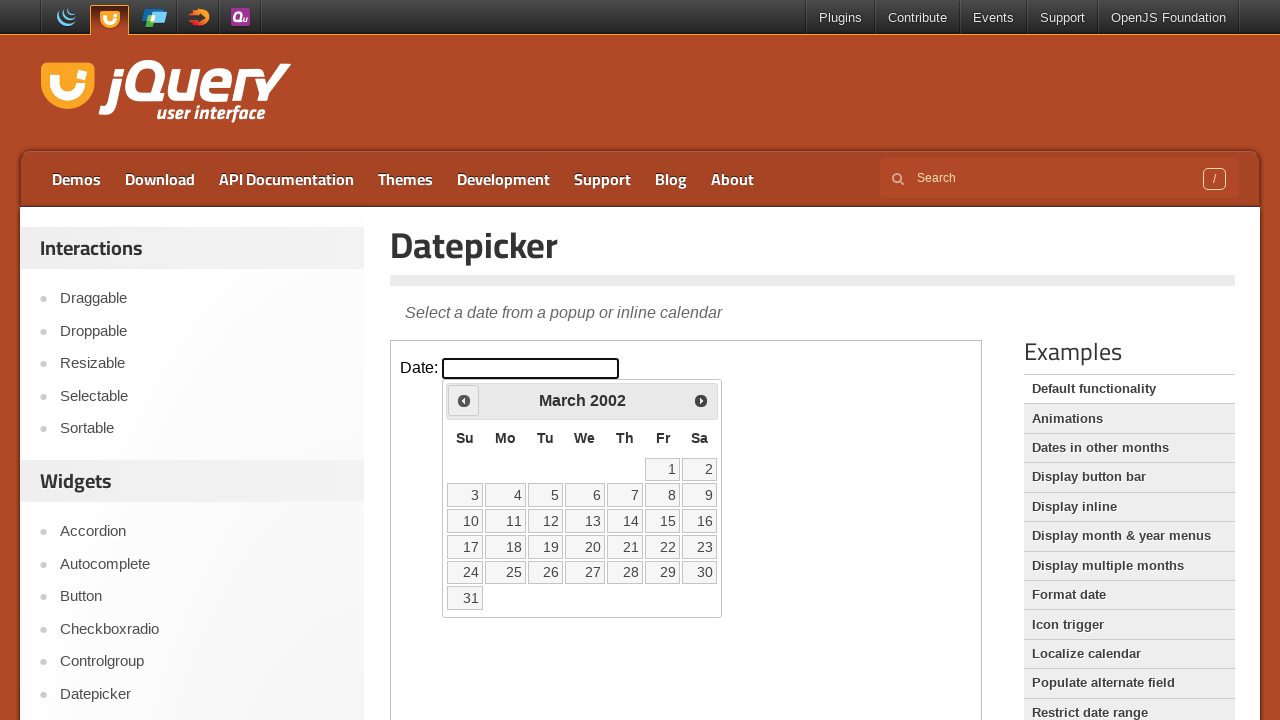

Retrieved current year: 2002
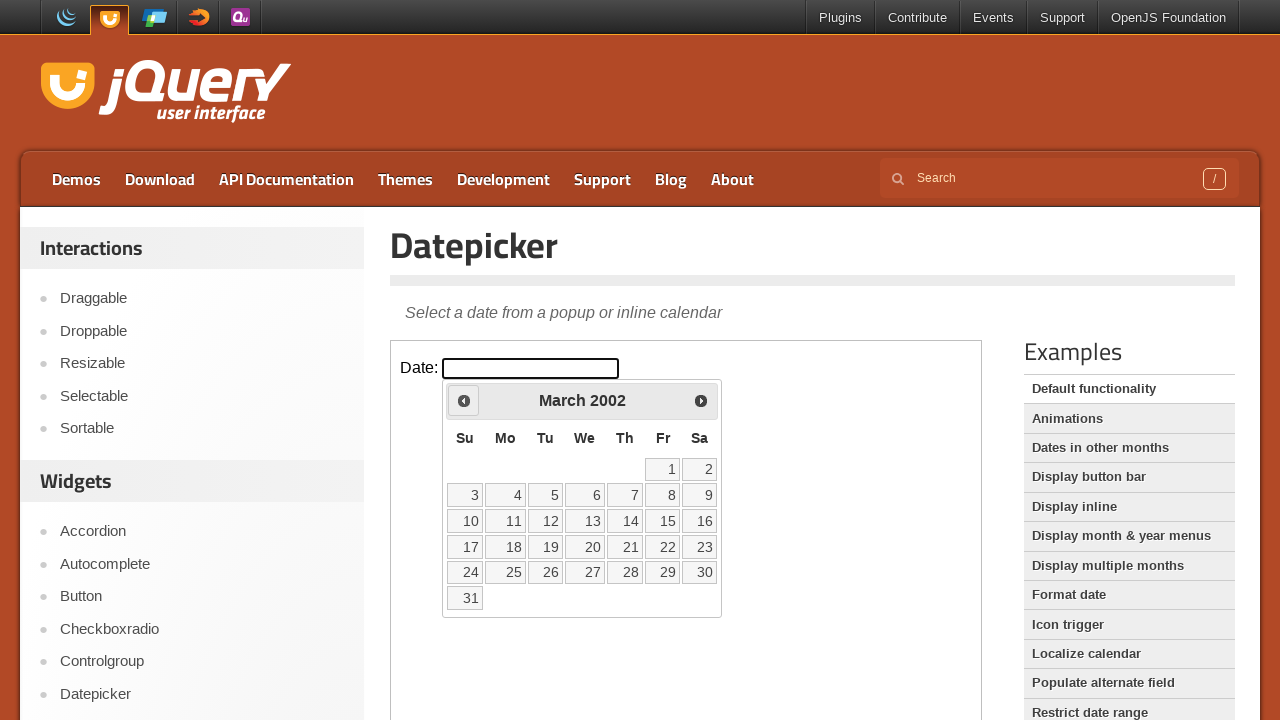

Clicked Previous button to navigate back (currently at March 2002) at (464, 400) on iframe >> nth=0 >> internal:control=enter-frame >> span:text('Prev')
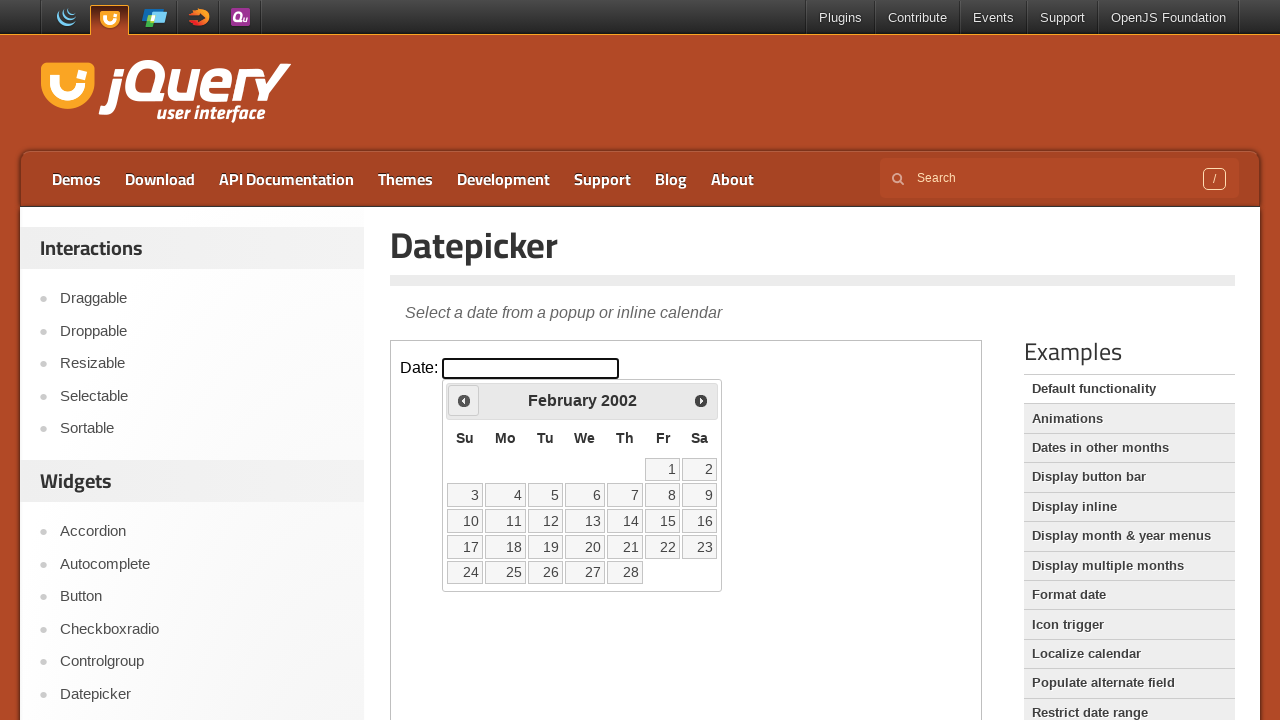

Retrieved current month: February
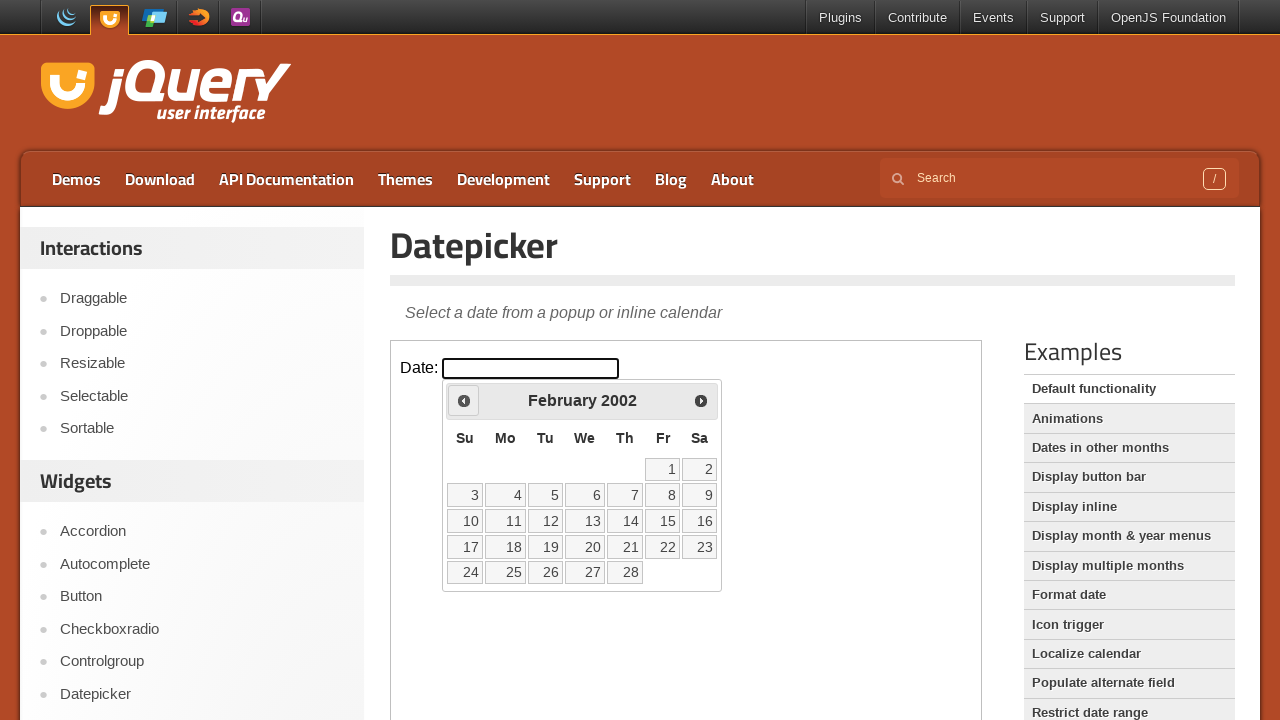

Retrieved current year: 2002
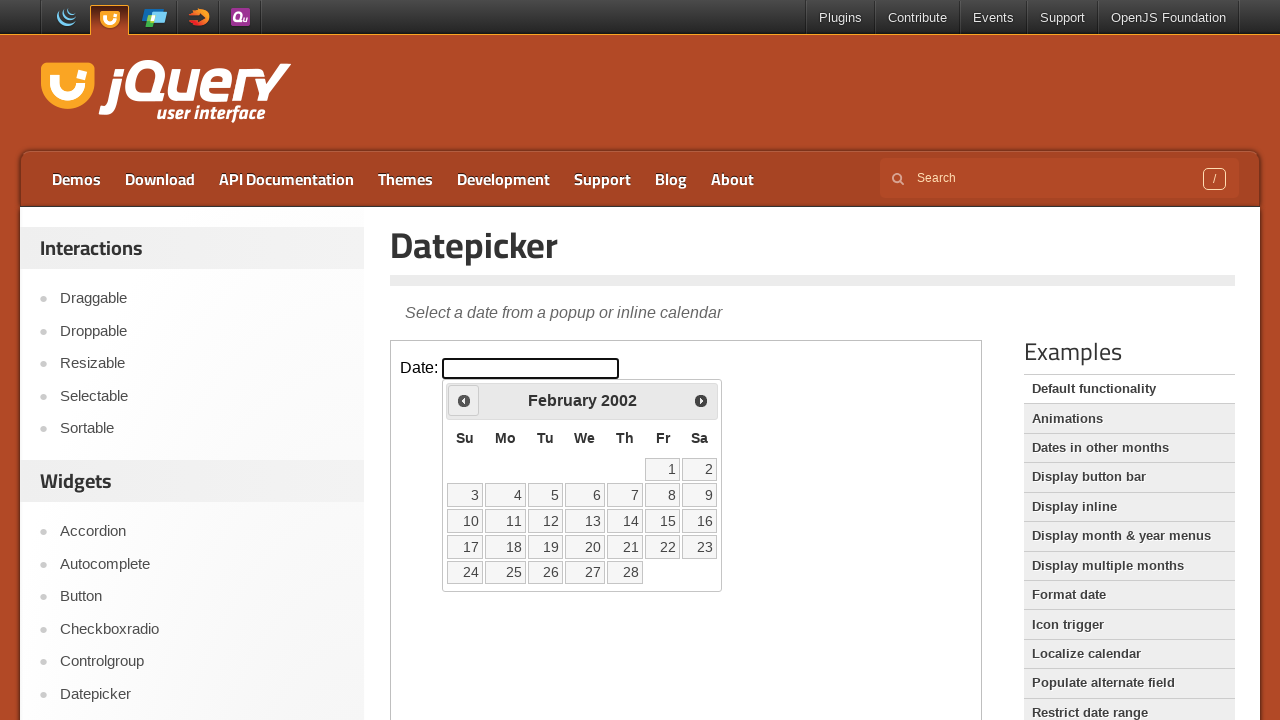

Clicked Previous button to navigate back (currently at February 2002) at (464, 400) on iframe >> nth=0 >> internal:control=enter-frame >> span:text('Prev')
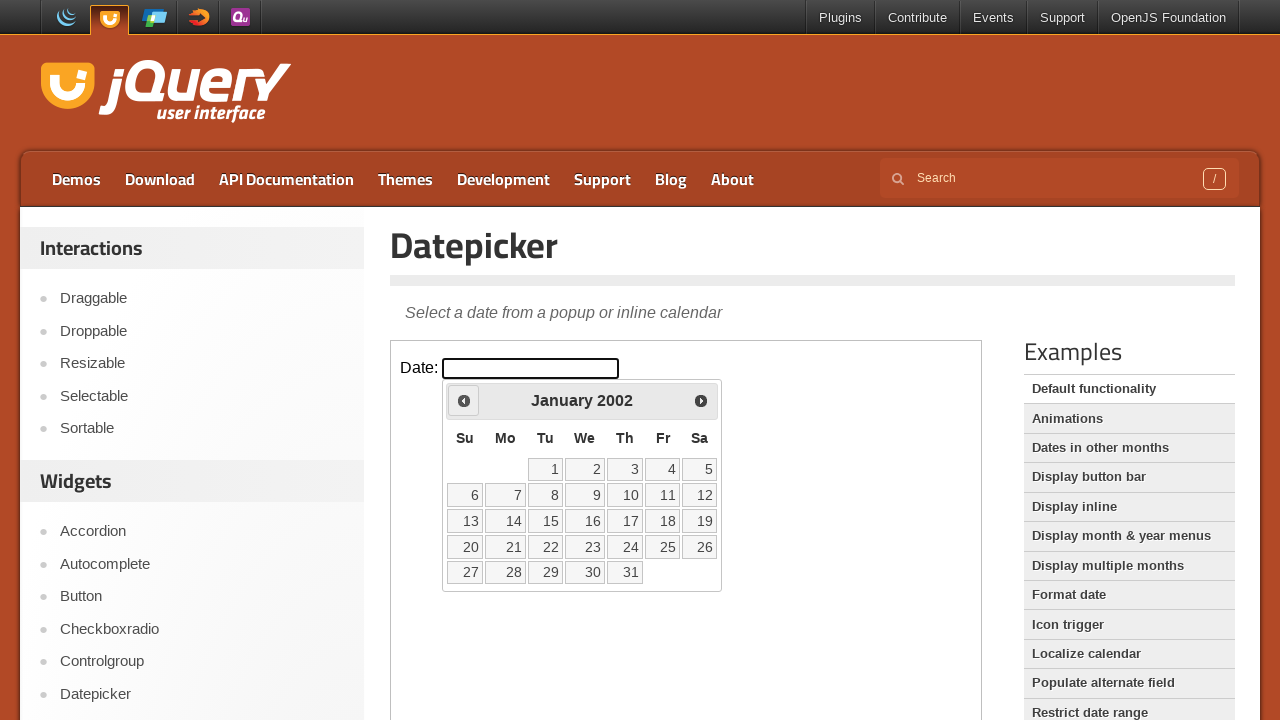

Retrieved current month: January
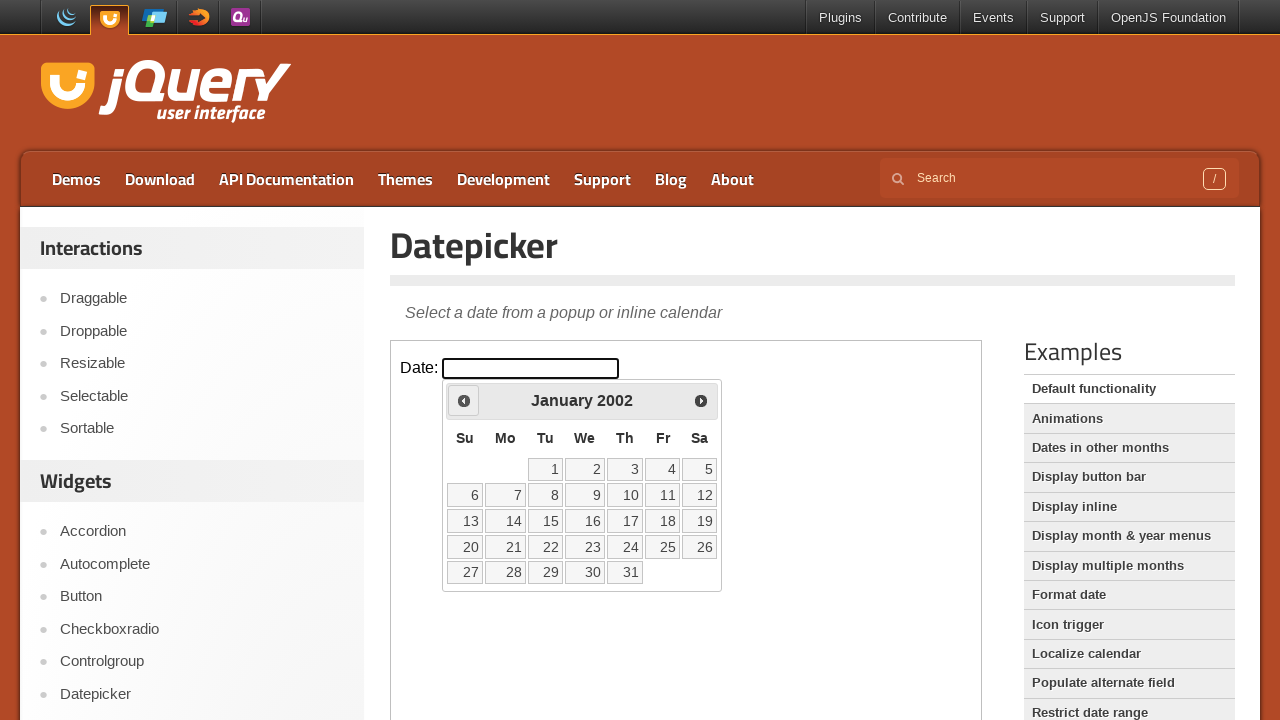

Retrieved current year: 2002
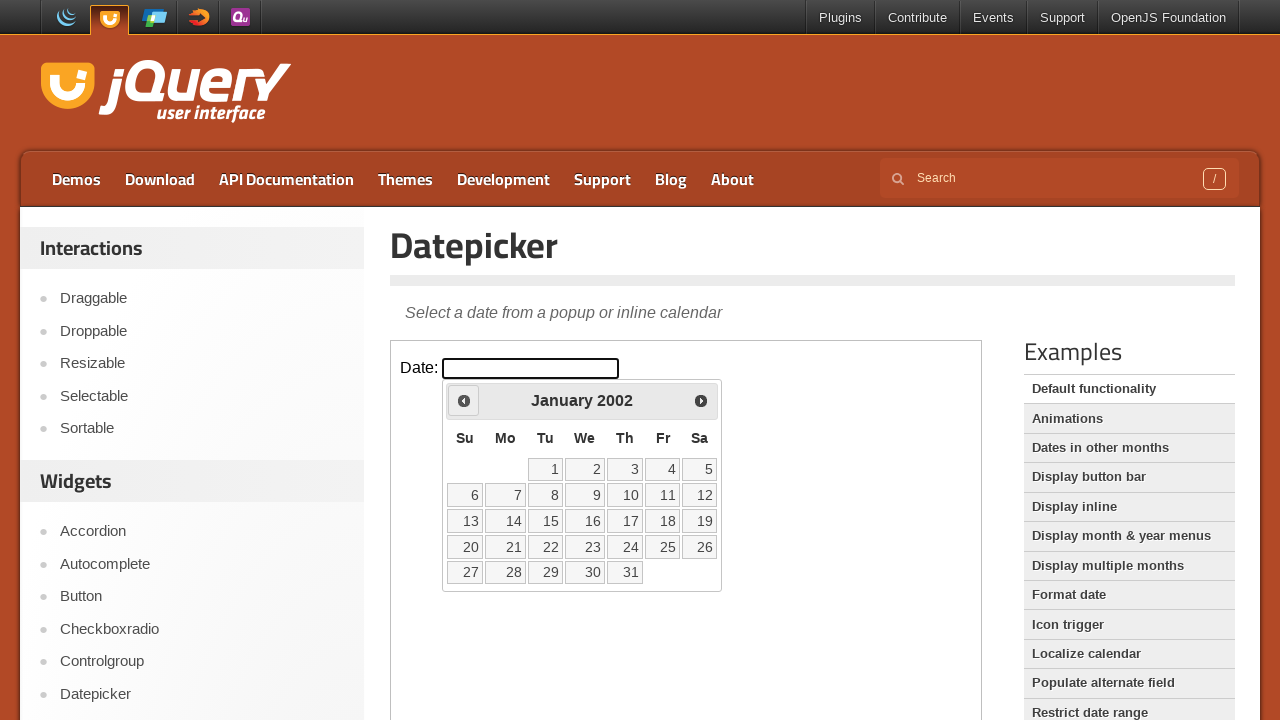

Clicked Previous button to navigate back (currently at January 2002) at (464, 400) on iframe >> nth=0 >> internal:control=enter-frame >> span:text('Prev')
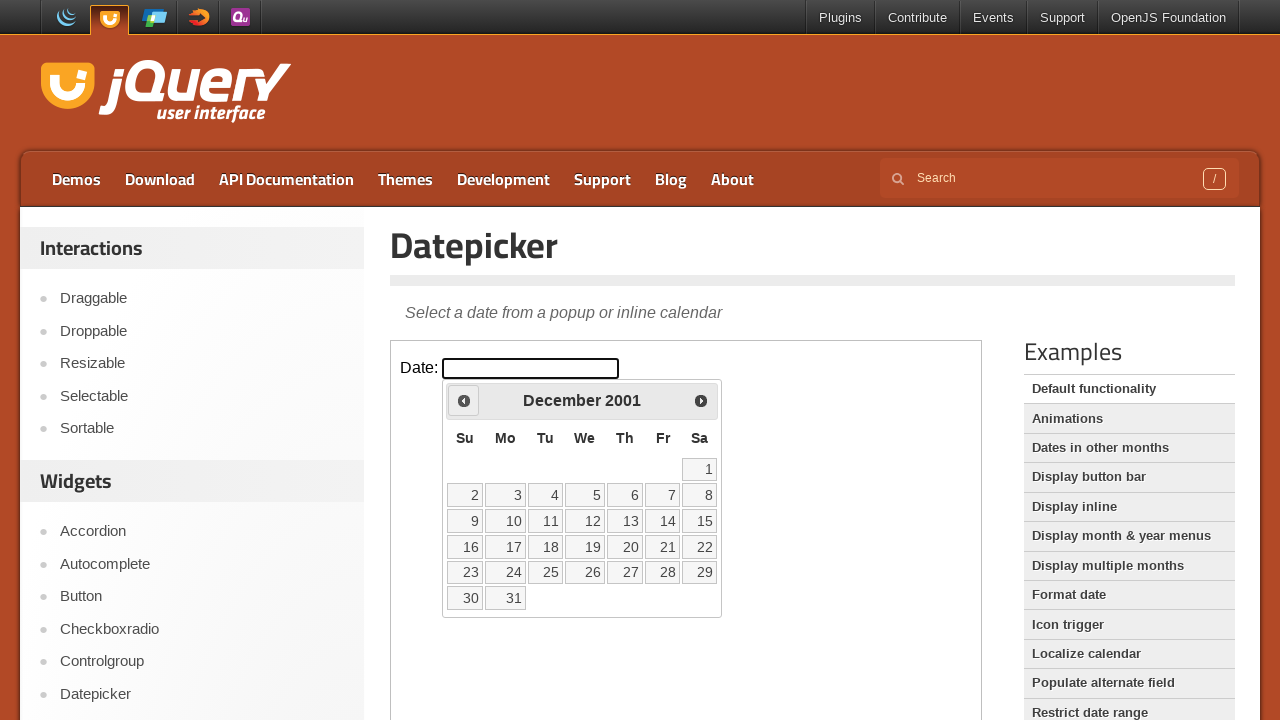

Retrieved current month: December
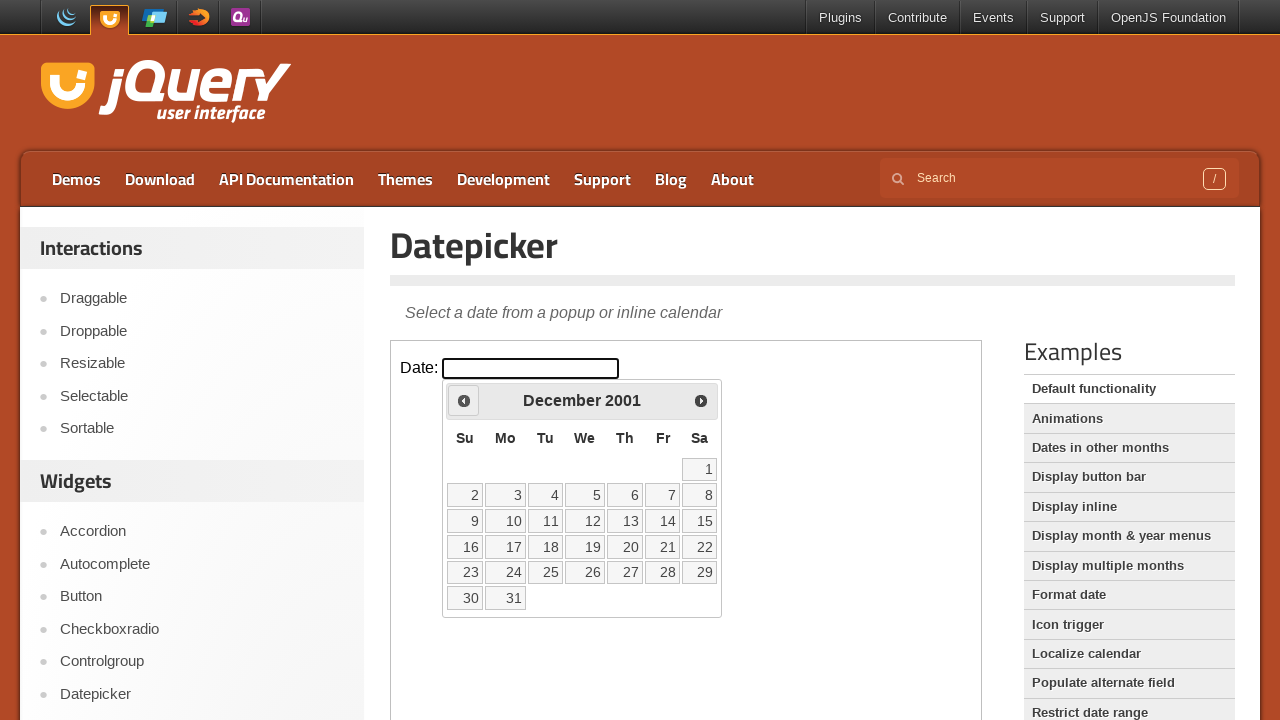

Retrieved current year: 2001
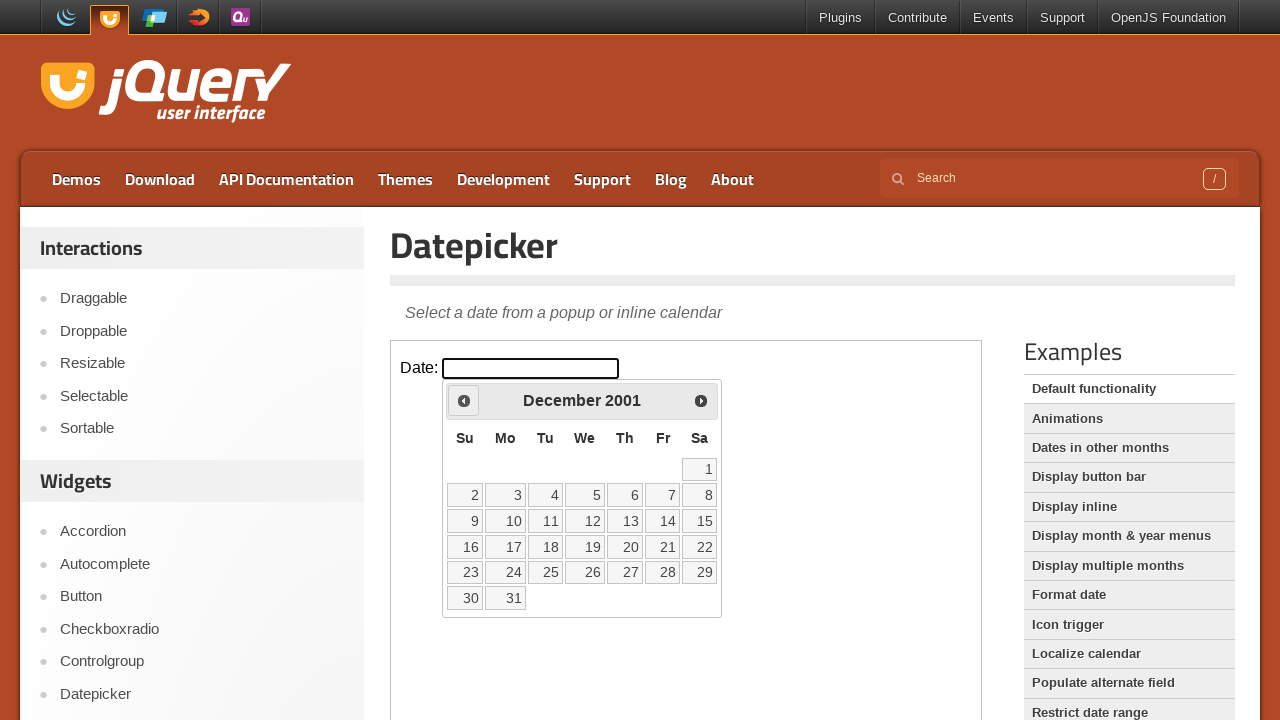

Clicked Previous button to navigate back (currently at December 2001) at (464, 400) on iframe >> nth=0 >> internal:control=enter-frame >> span:text('Prev')
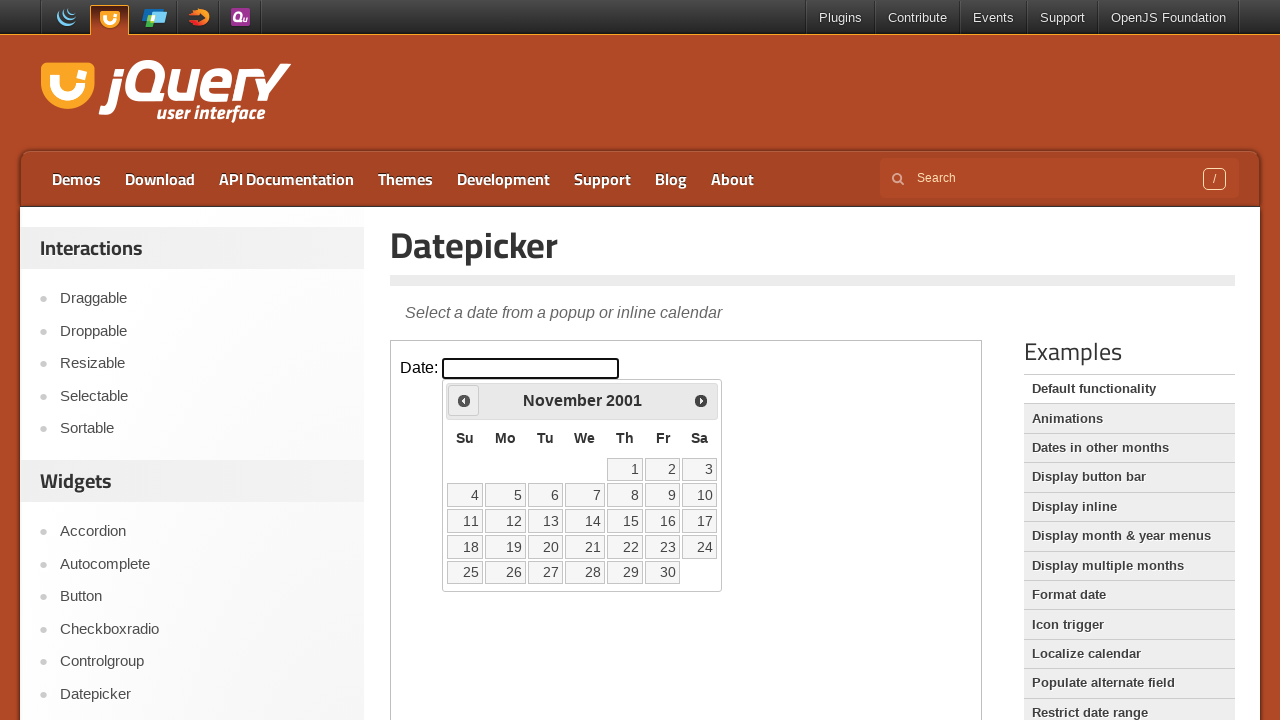

Retrieved current month: November
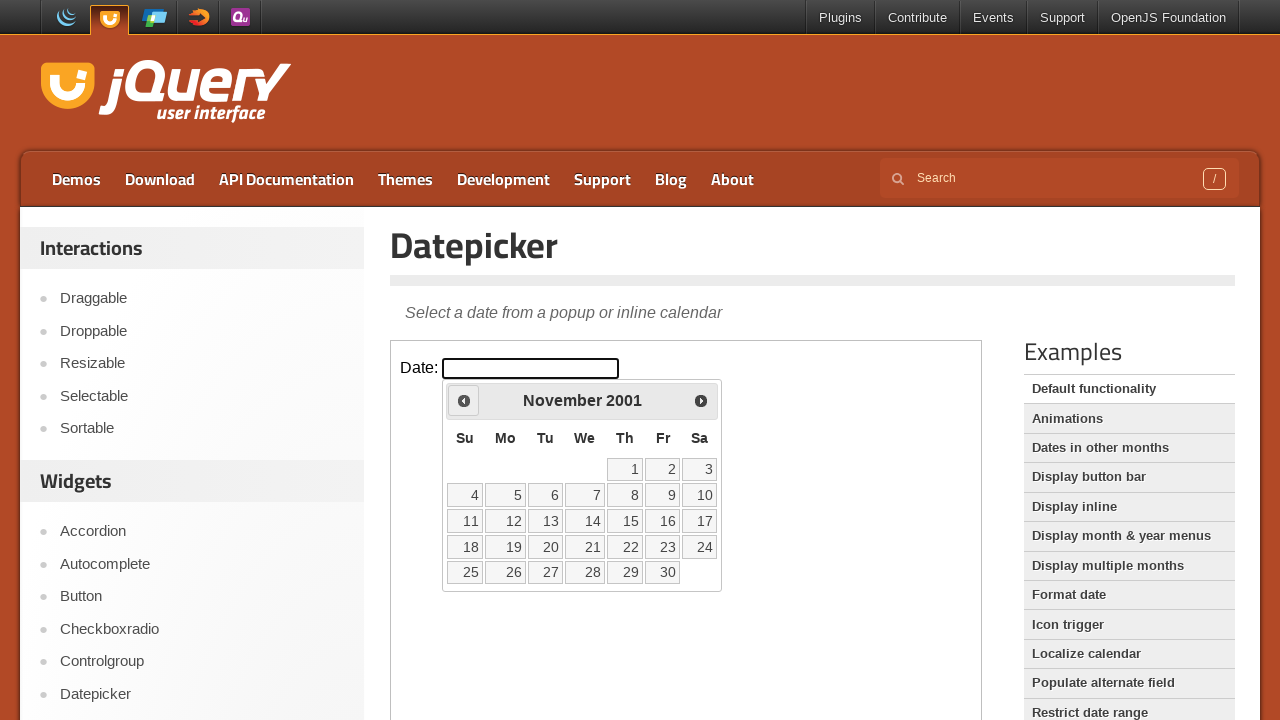

Retrieved current year: 2001
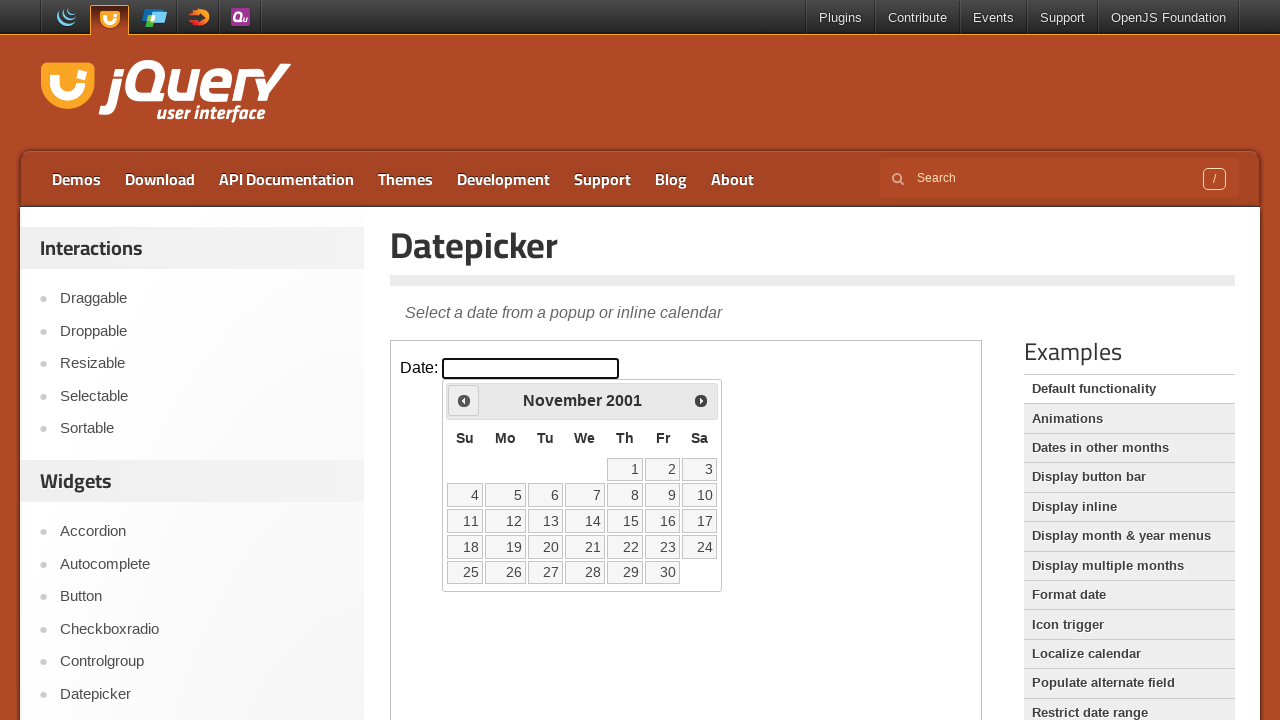

Clicked Previous button to navigate back (currently at November 2001) at (464, 400) on iframe >> nth=0 >> internal:control=enter-frame >> span:text('Prev')
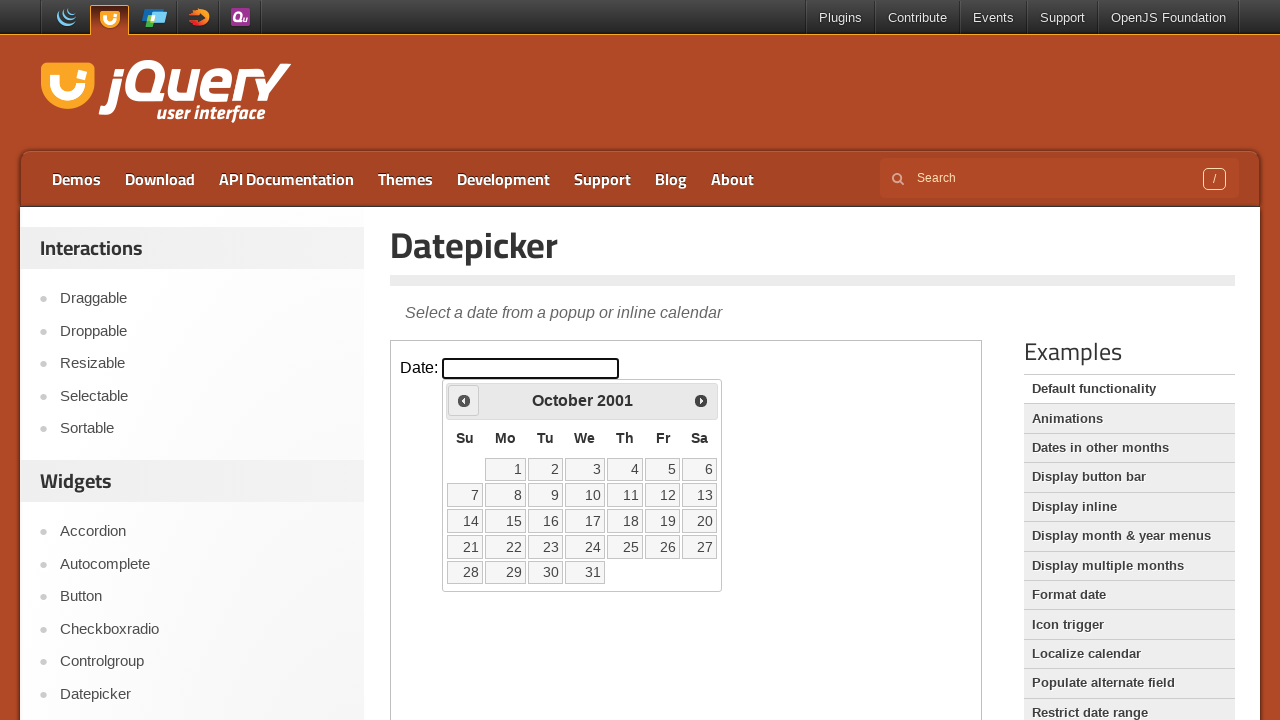

Retrieved current month: October
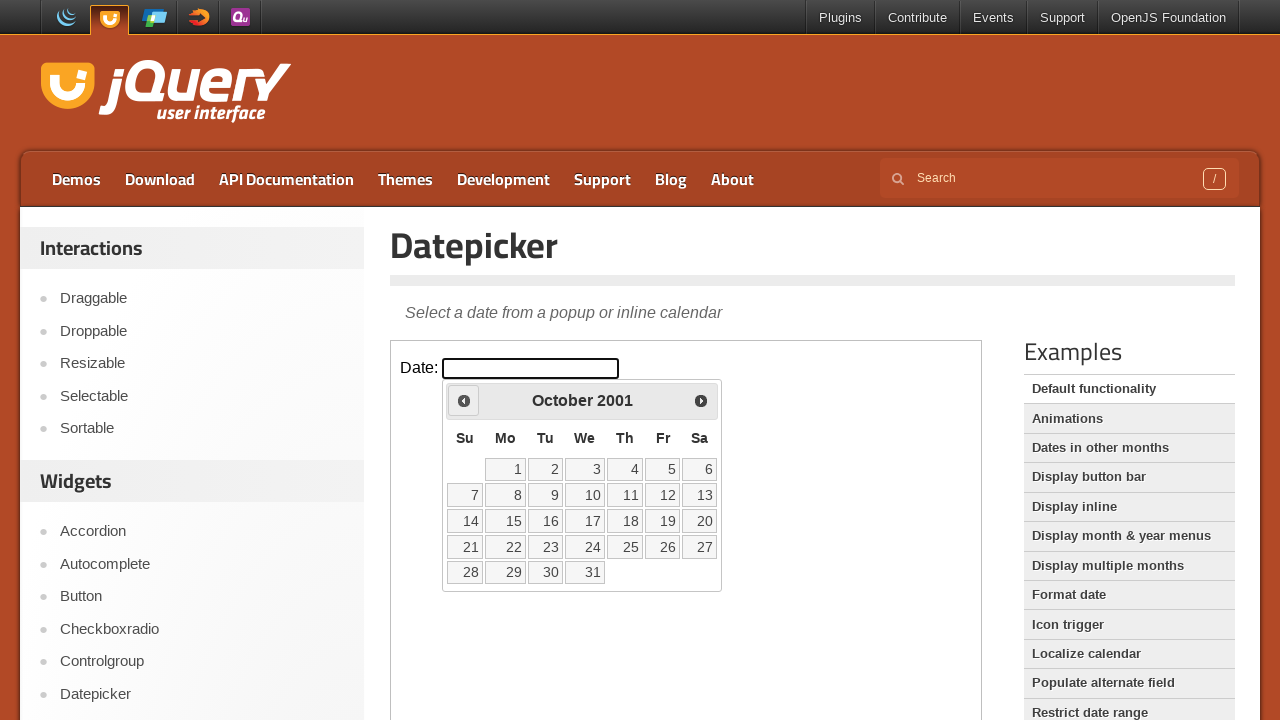

Retrieved current year: 2001
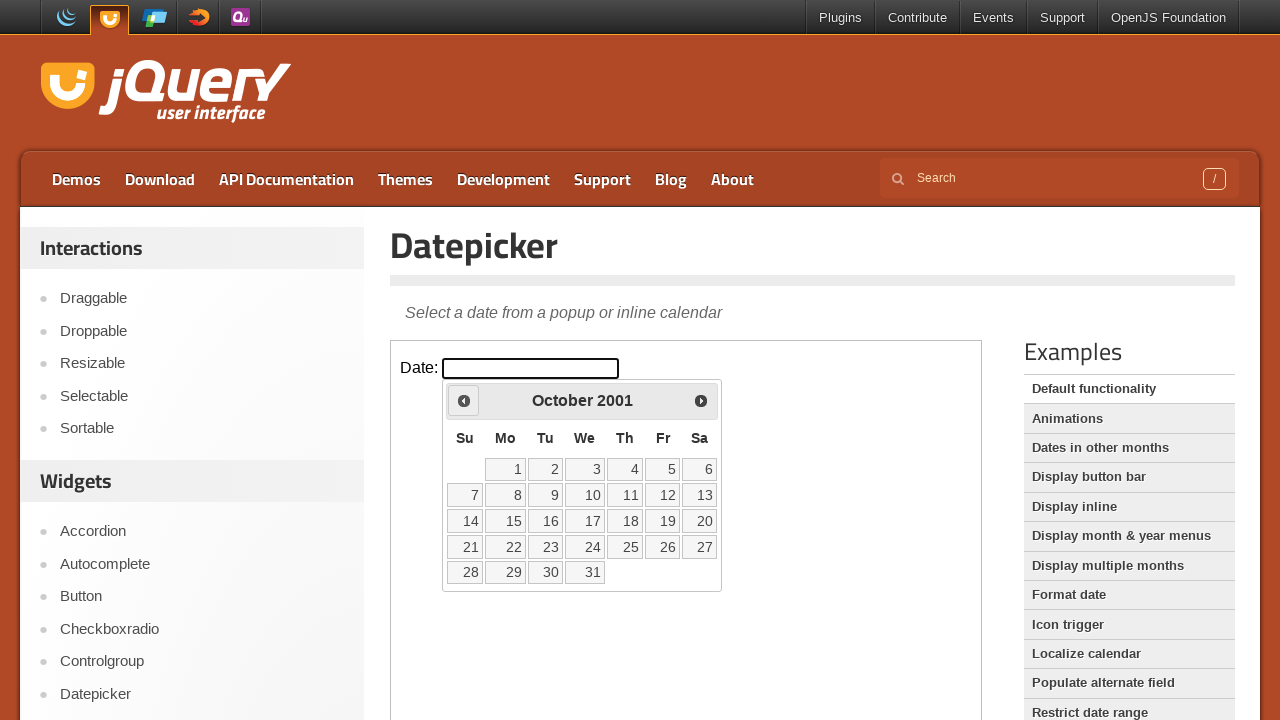

Clicked Previous button to navigate back (currently at October 2001) at (464, 400) on iframe >> nth=0 >> internal:control=enter-frame >> span:text('Prev')
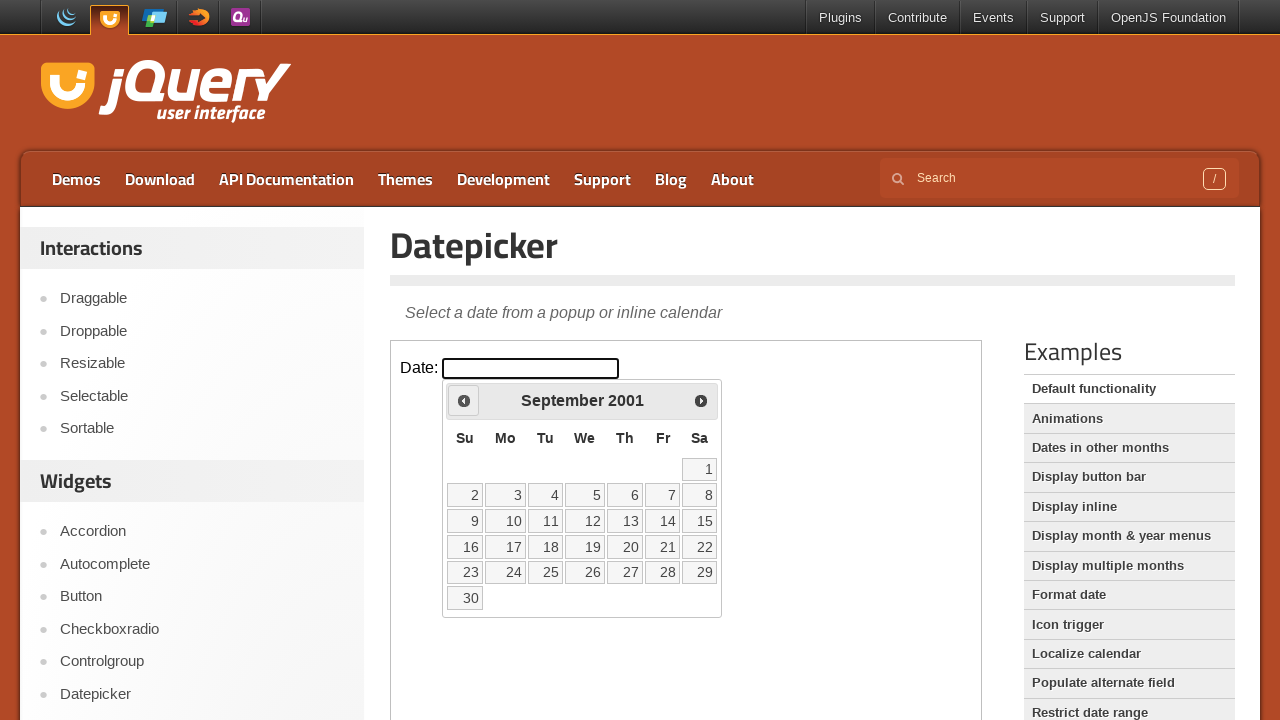

Retrieved current month: September
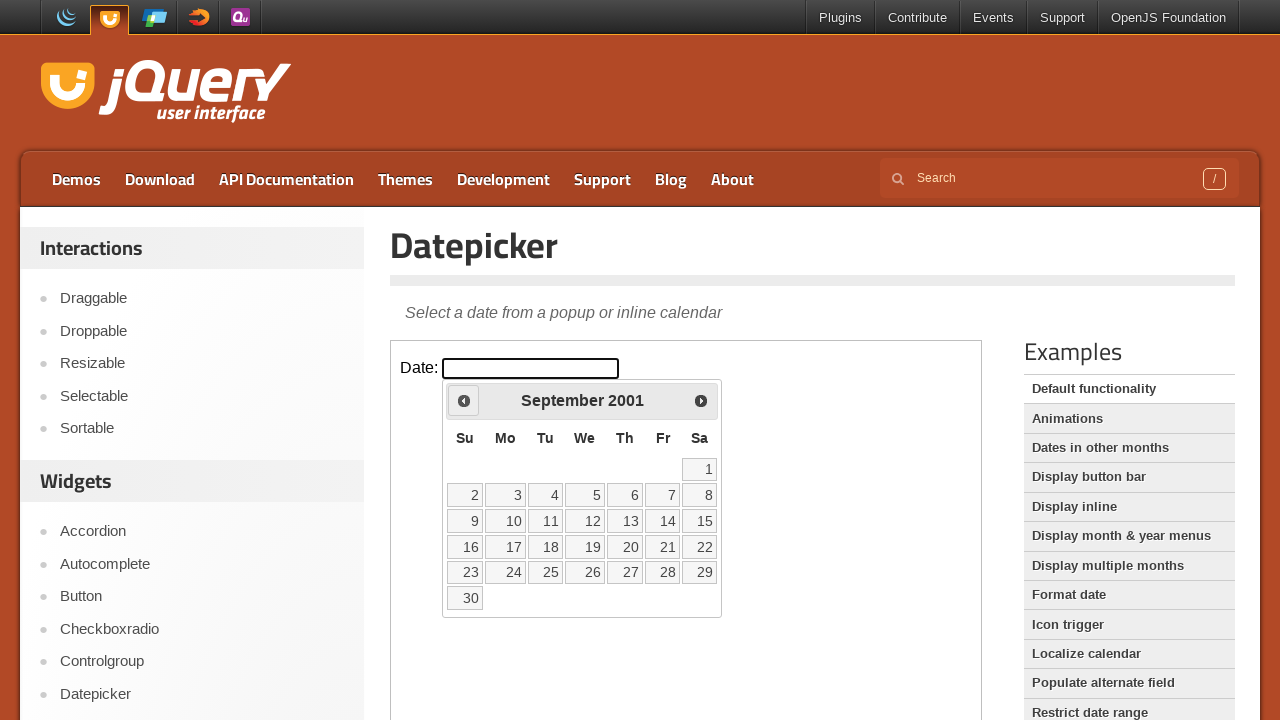

Retrieved current year: 2001
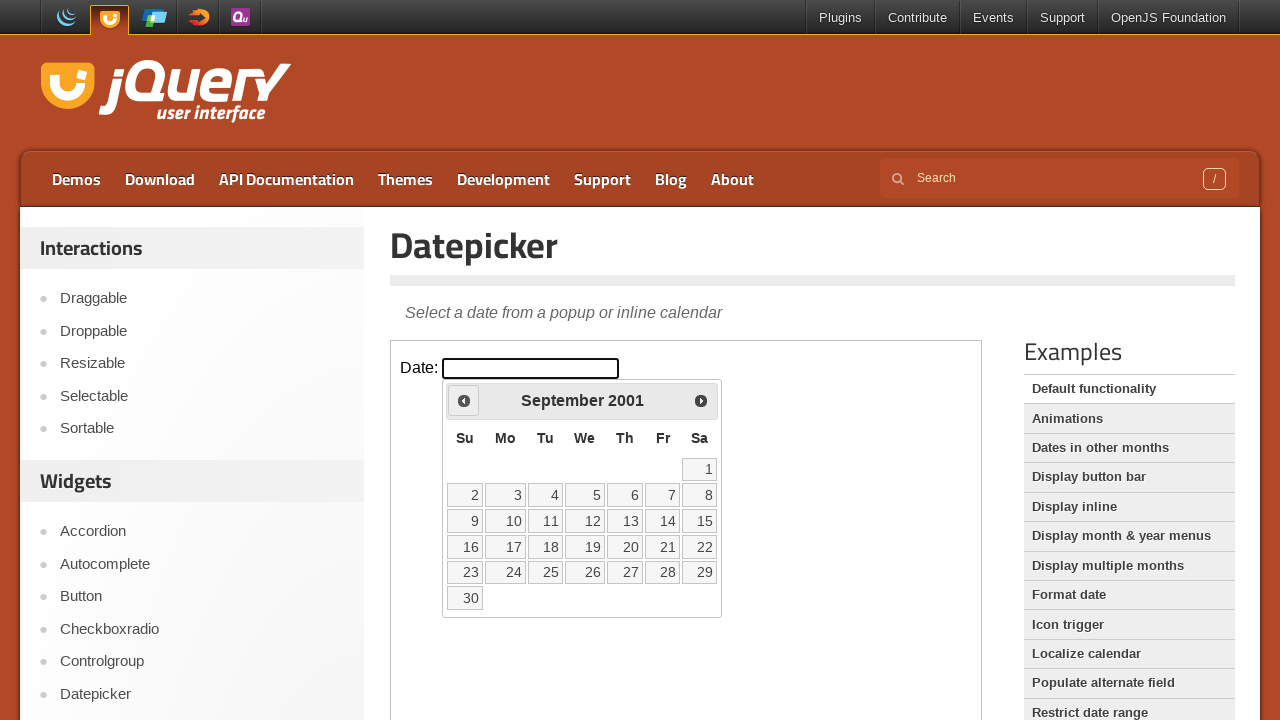

Clicked Previous button to navigate back (currently at September 2001) at (464, 400) on iframe >> nth=0 >> internal:control=enter-frame >> span:text('Prev')
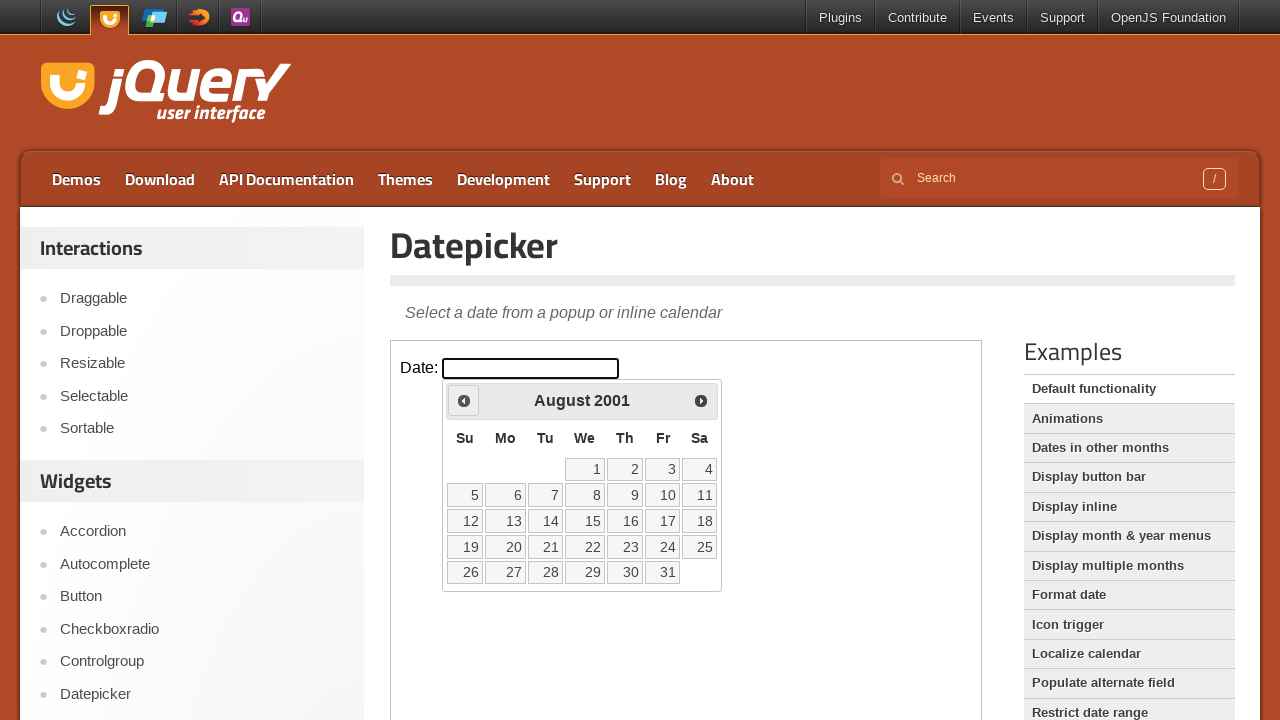

Retrieved current month: August
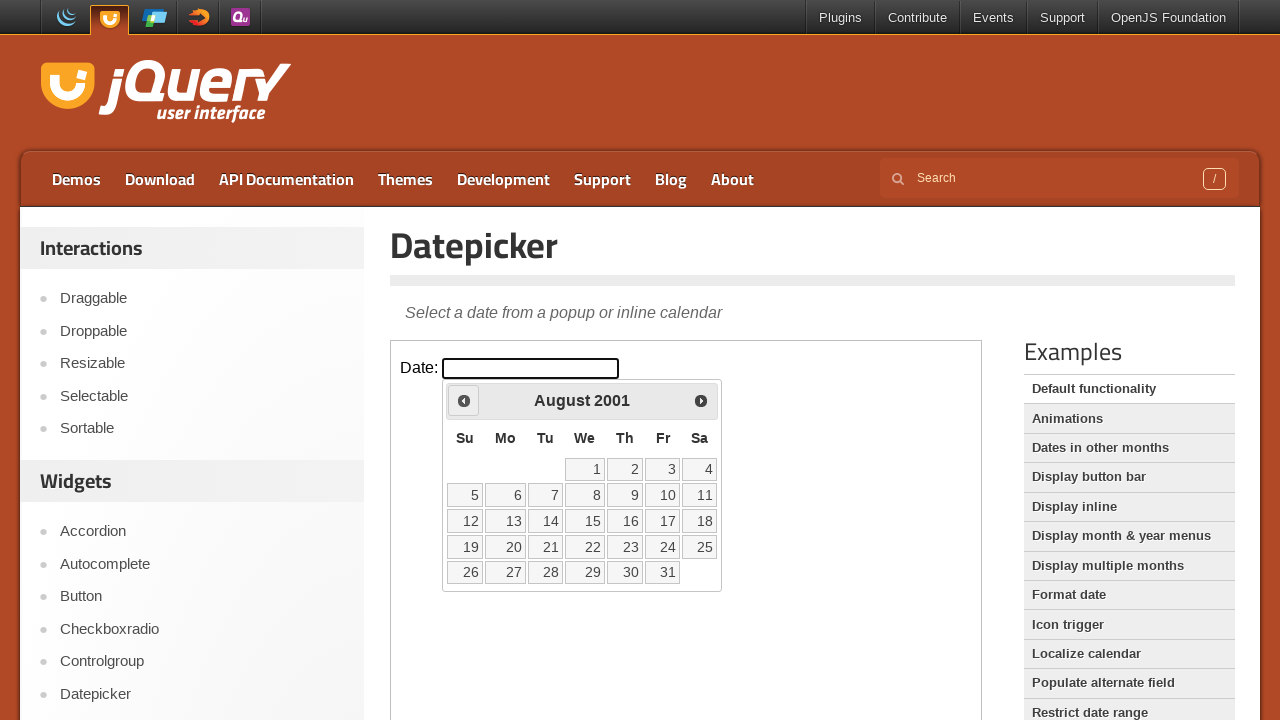

Retrieved current year: 2001
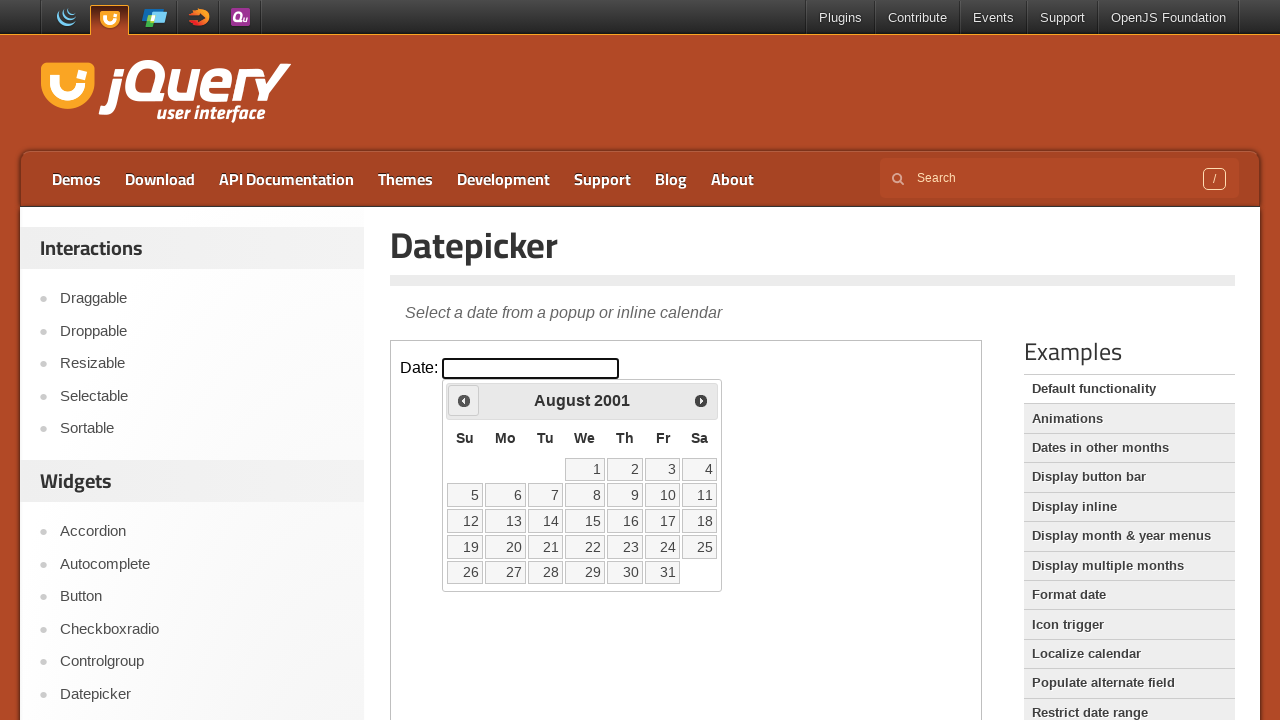

Clicked Previous button to navigate back (currently at August 2001) at (464, 400) on iframe >> nth=0 >> internal:control=enter-frame >> span:text('Prev')
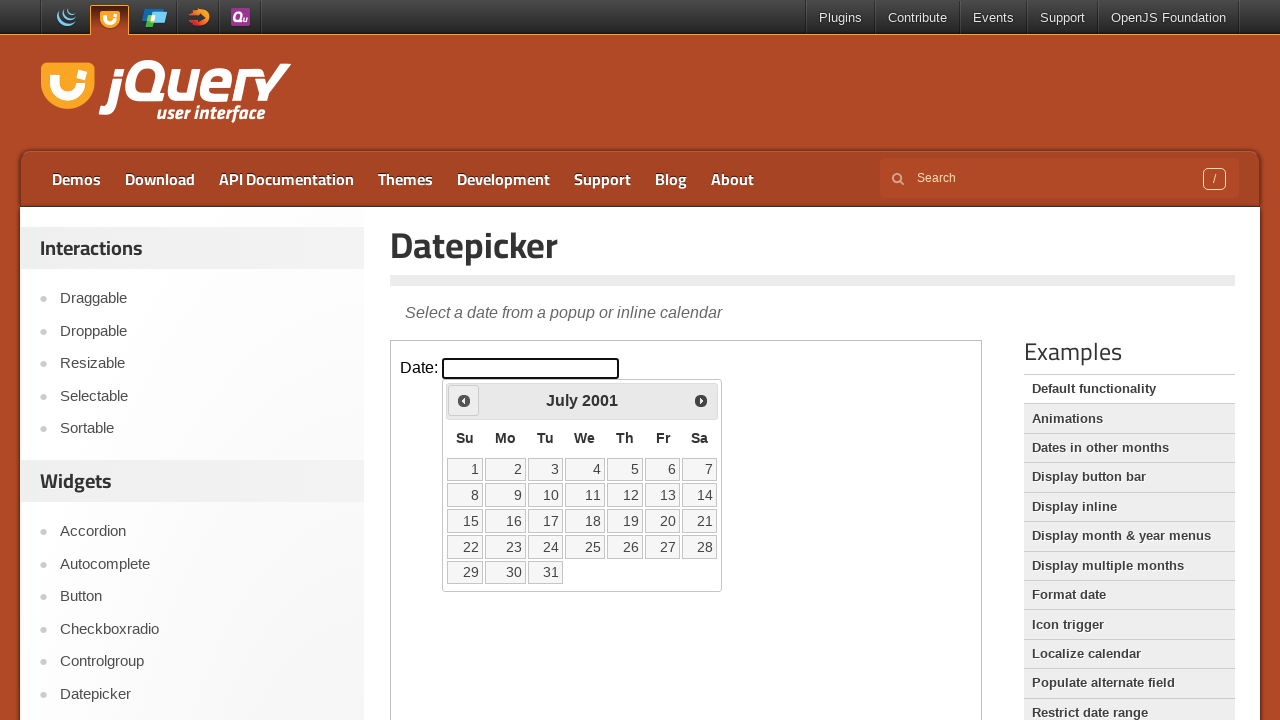

Retrieved current month: July
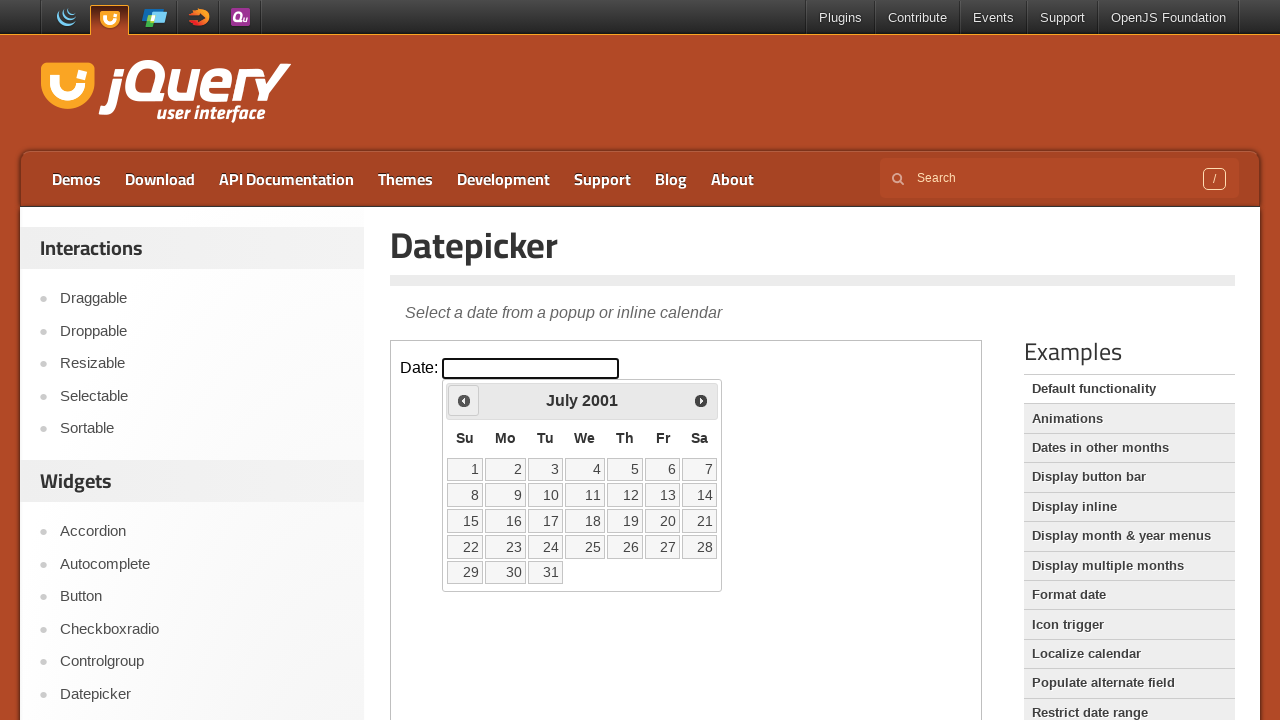

Retrieved current year: 2001
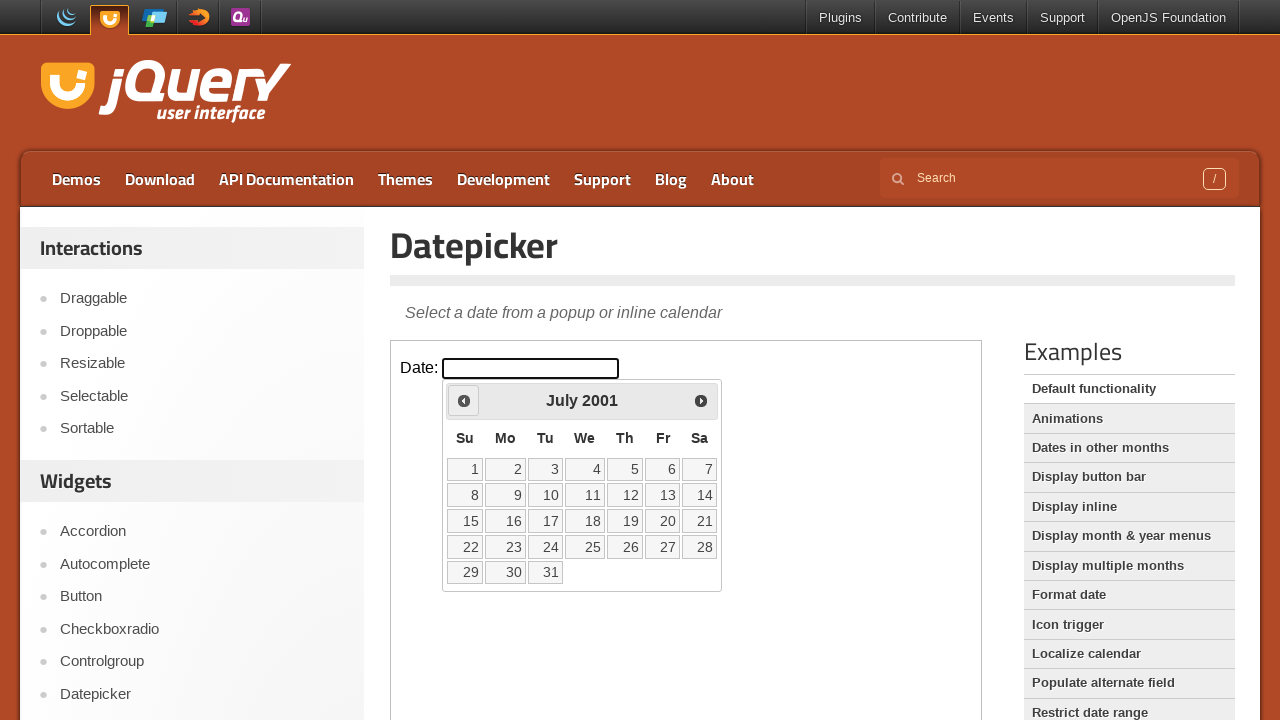

Clicked Previous button to navigate back (currently at July 2001) at (464, 400) on iframe >> nth=0 >> internal:control=enter-frame >> span:text('Prev')
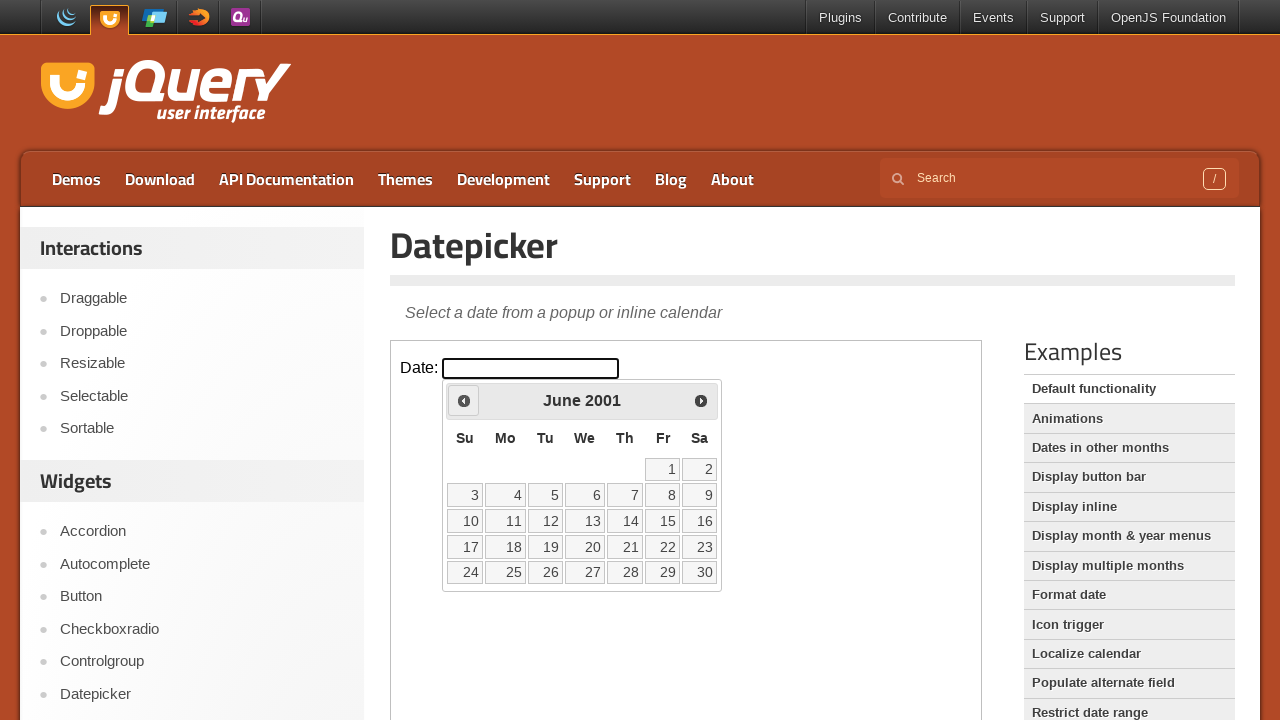

Retrieved current month: June
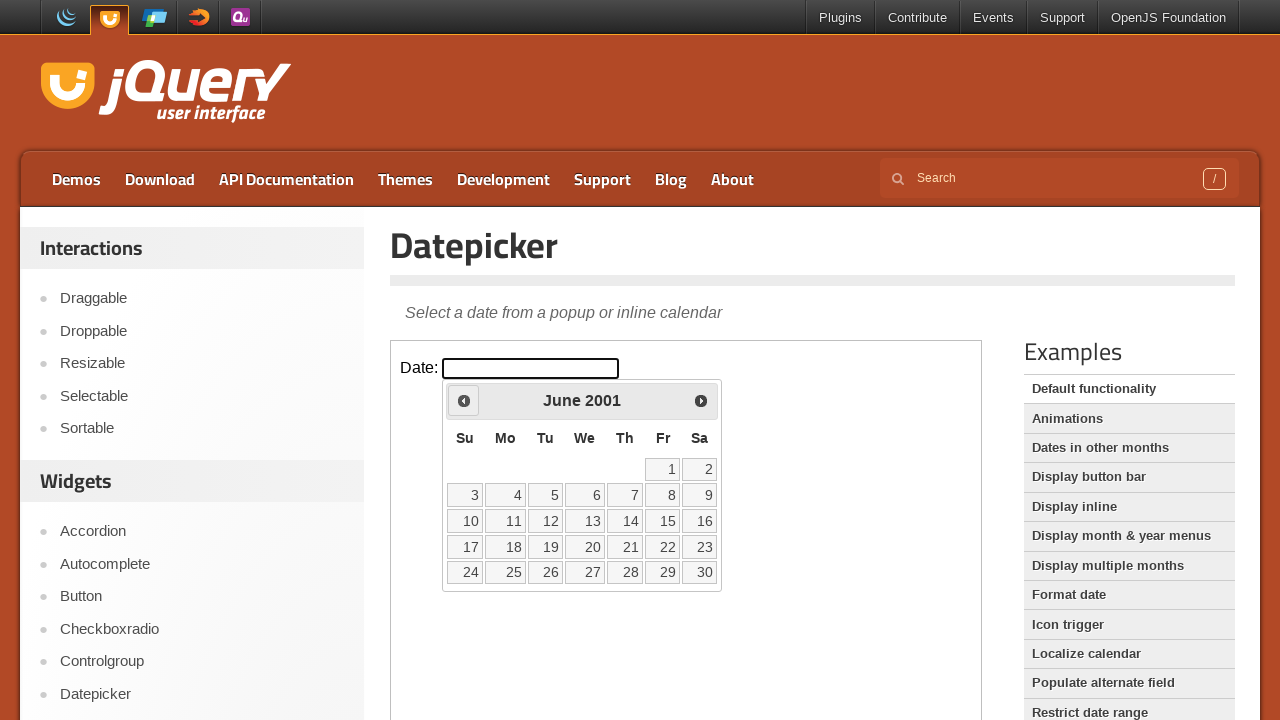

Retrieved current year: 2001
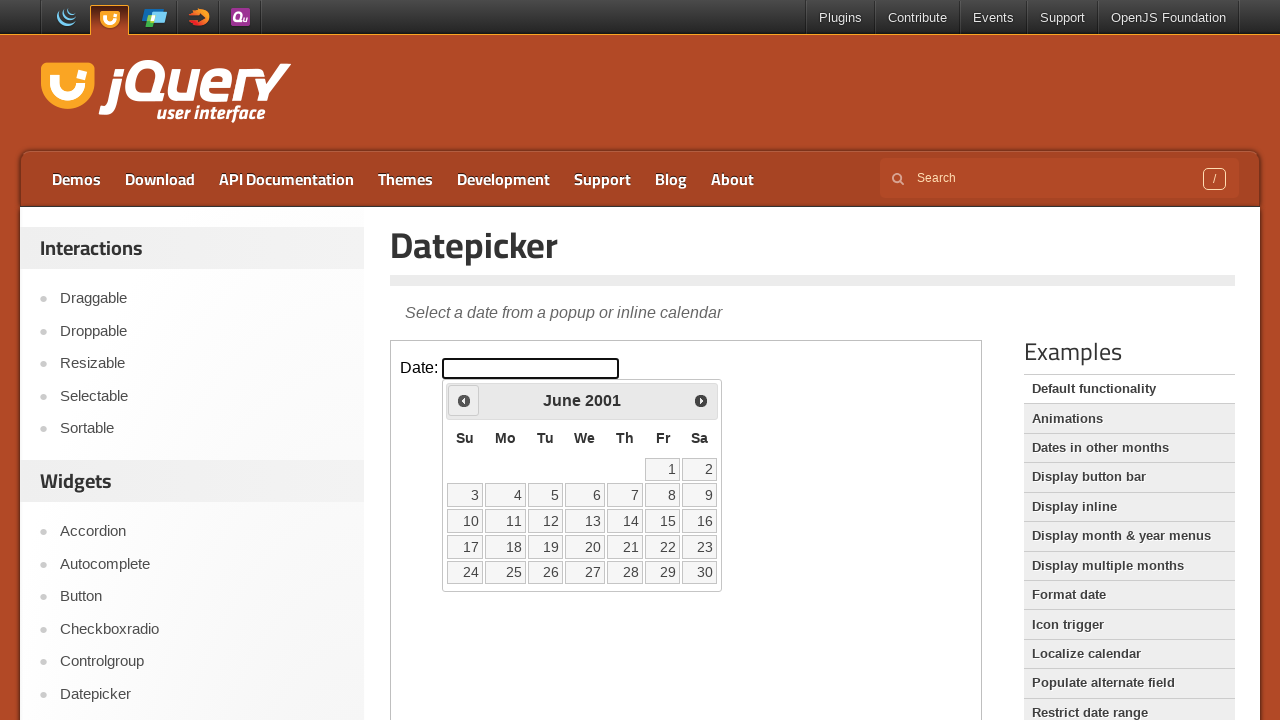

Clicked Previous button to navigate back (currently at June 2001) at (464, 400) on iframe >> nth=0 >> internal:control=enter-frame >> span:text('Prev')
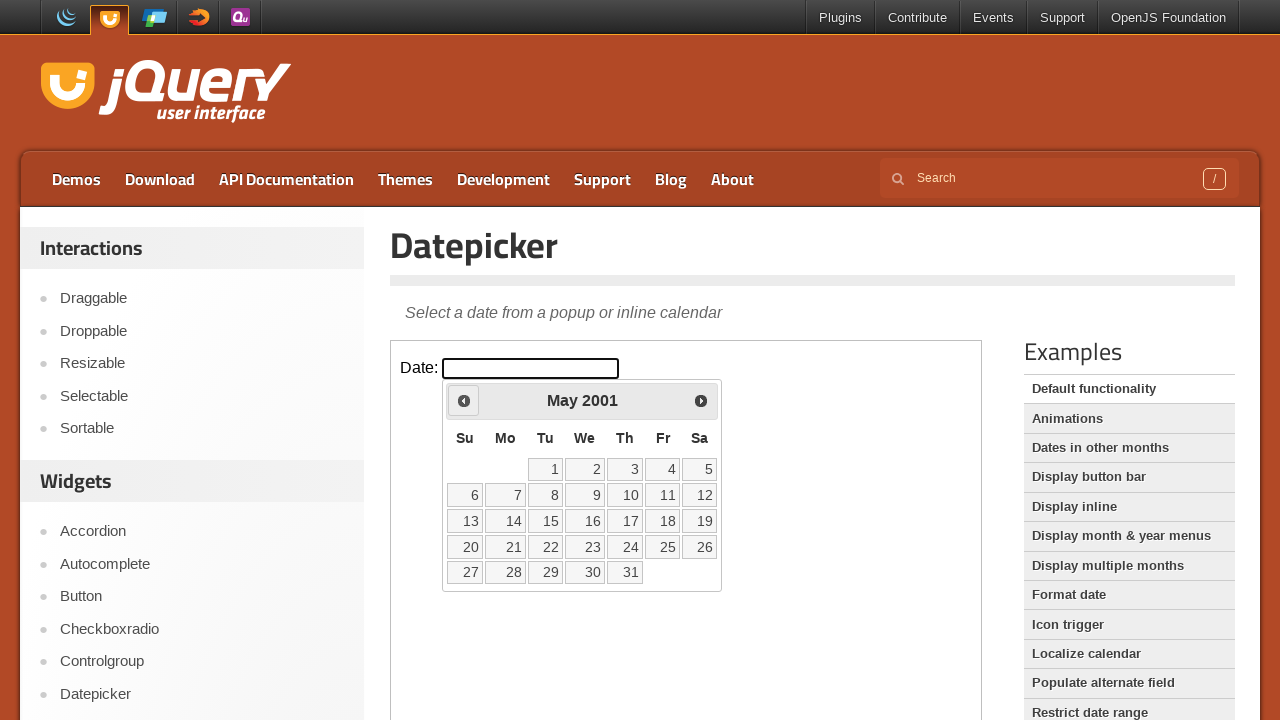

Retrieved current month: May
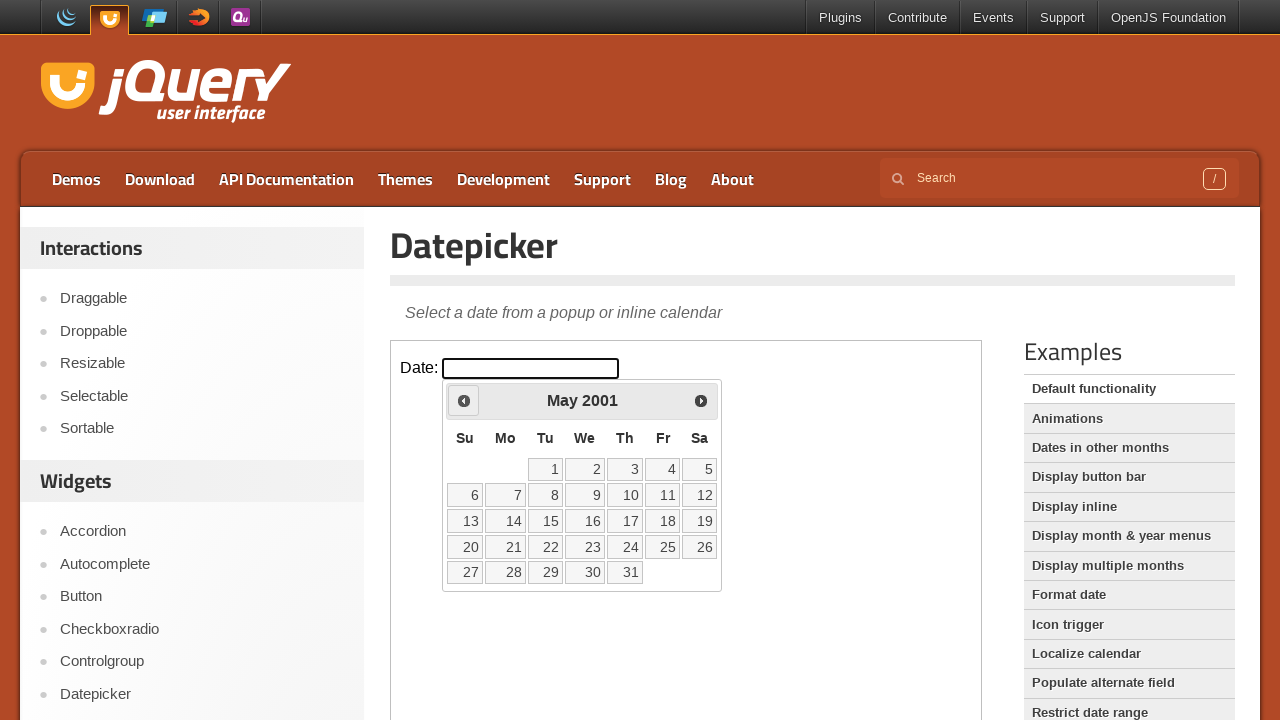

Retrieved current year: 2001
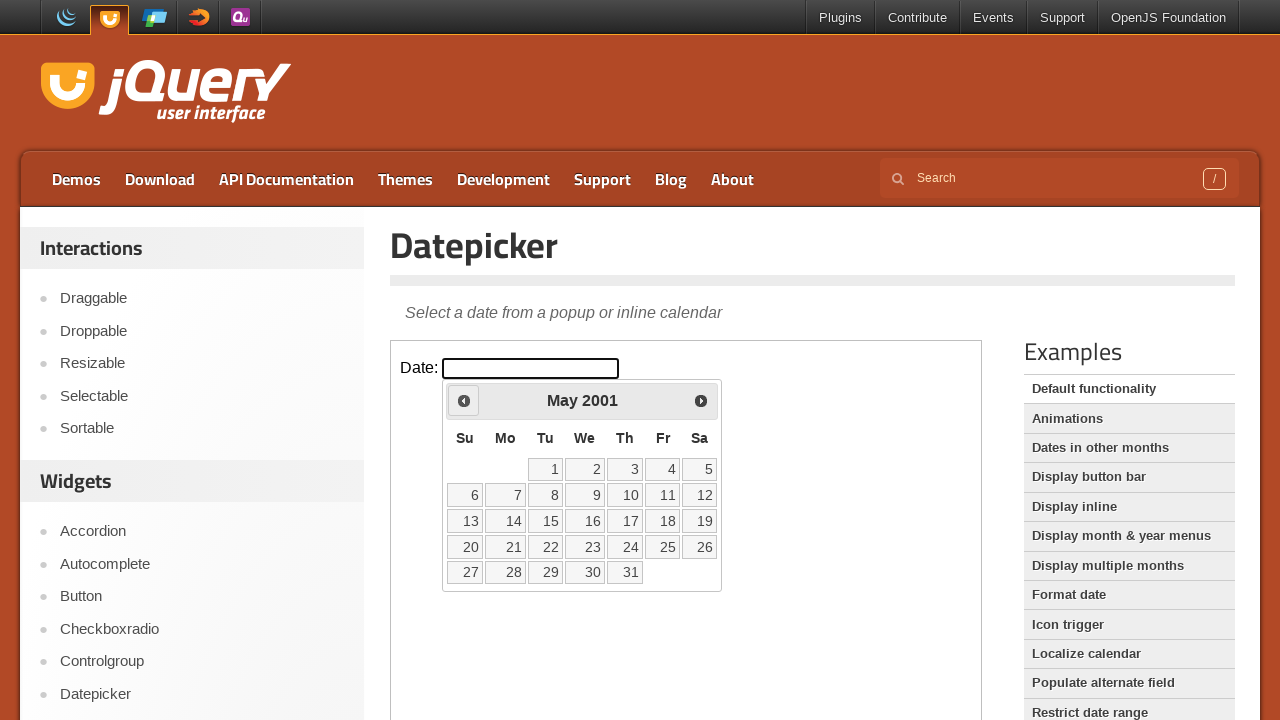

Clicked Previous button to navigate back (currently at May 2001) at (464, 400) on iframe >> nth=0 >> internal:control=enter-frame >> span:text('Prev')
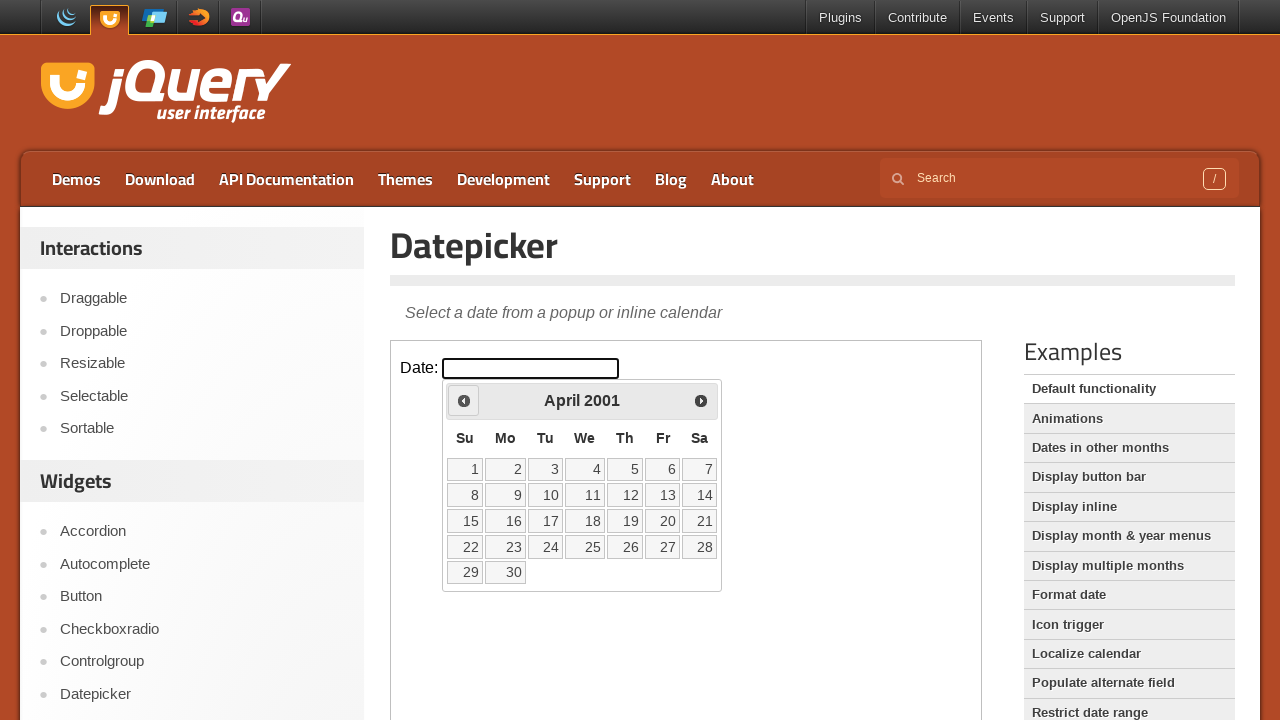

Retrieved current month: April
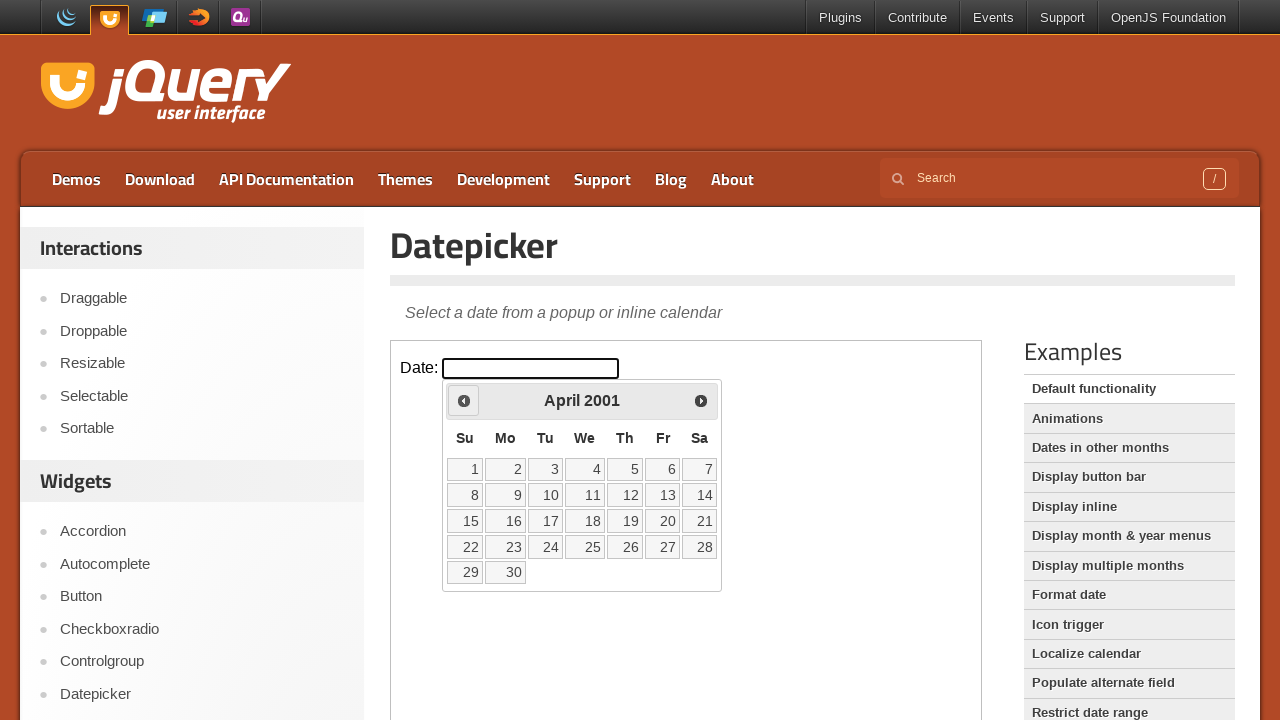

Retrieved current year: 2001
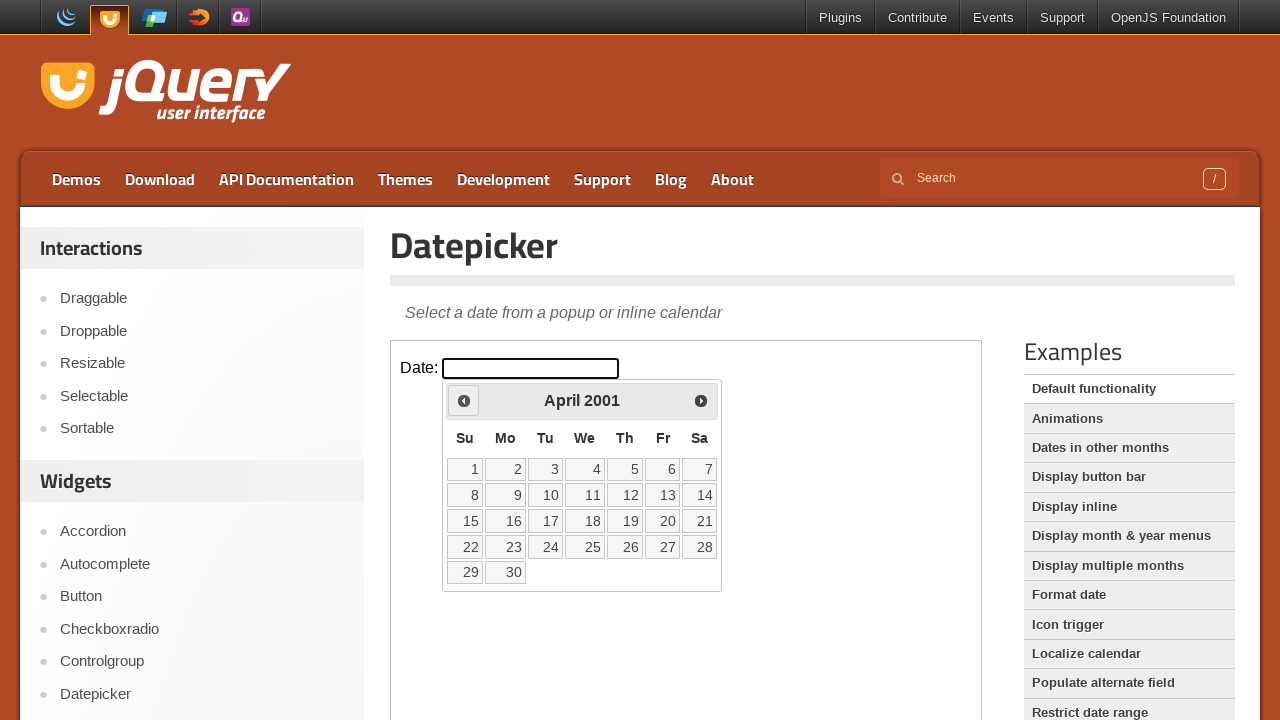

Clicked Previous button to navigate back (currently at April 2001) at (464, 400) on iframe >> nth=0 >> internal:control=enter-frame >> span:text('Prev')
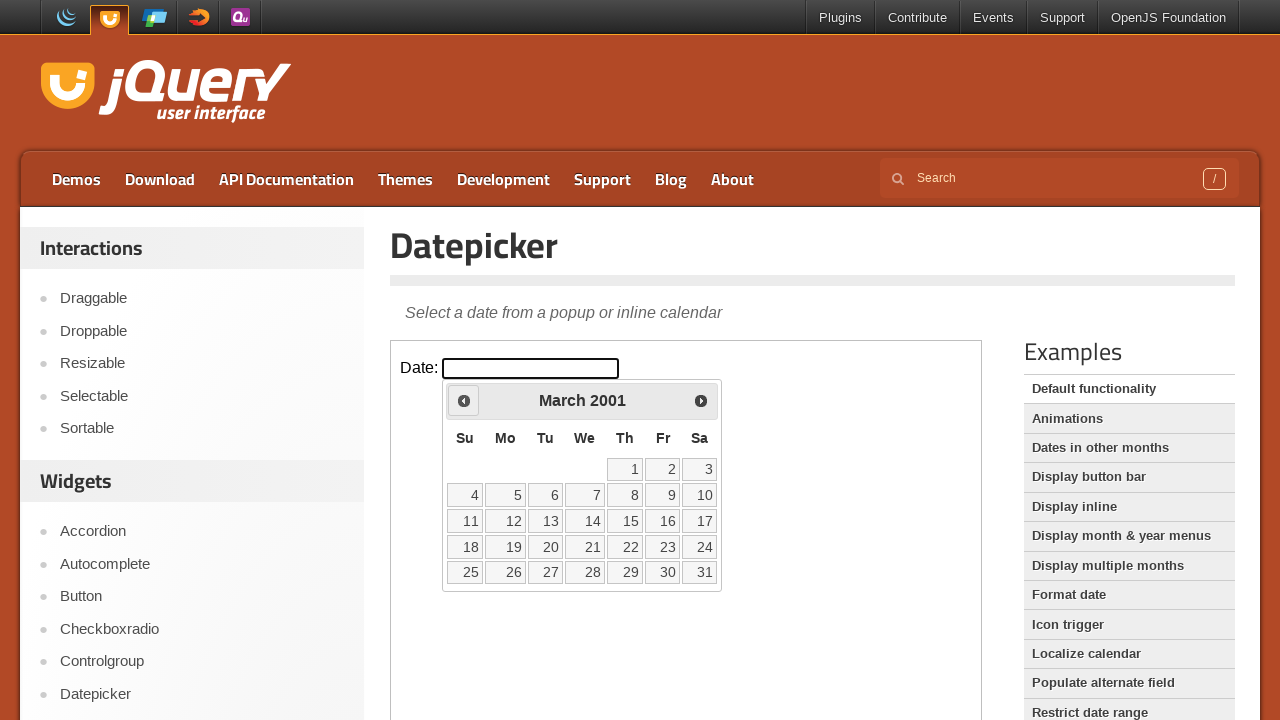

Retrieved current month: March
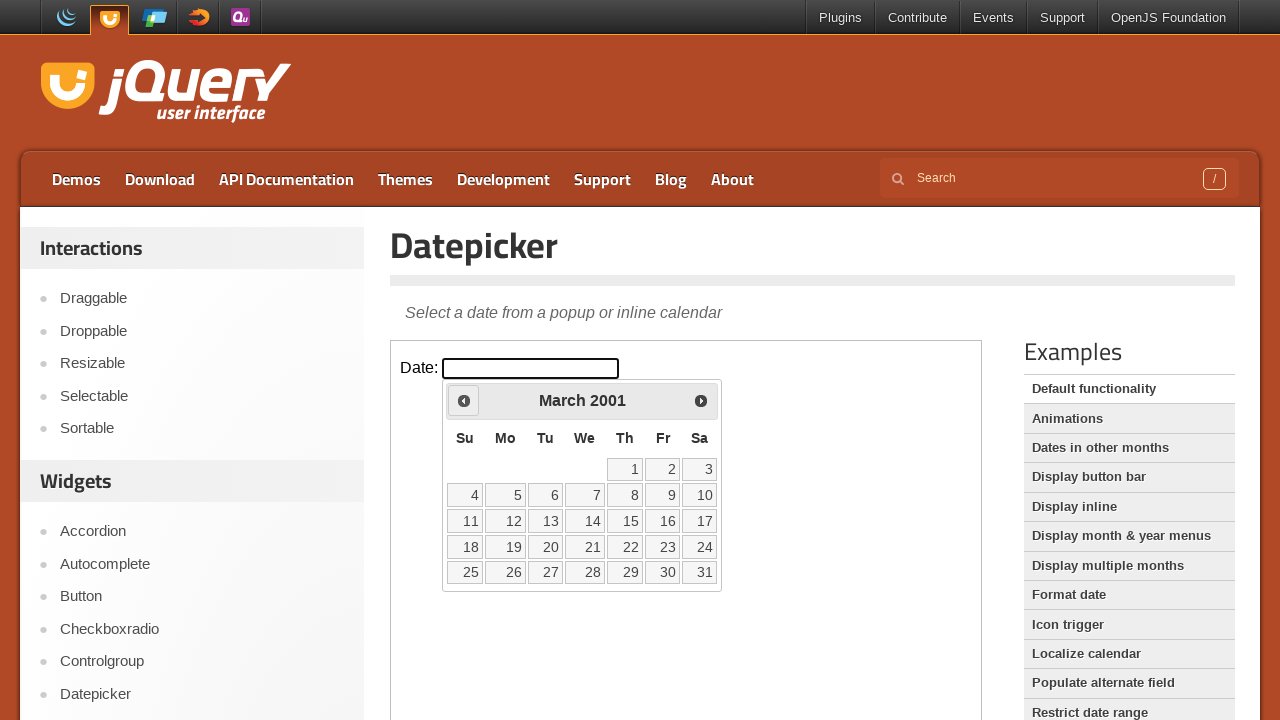

Retrieved current year: 2001
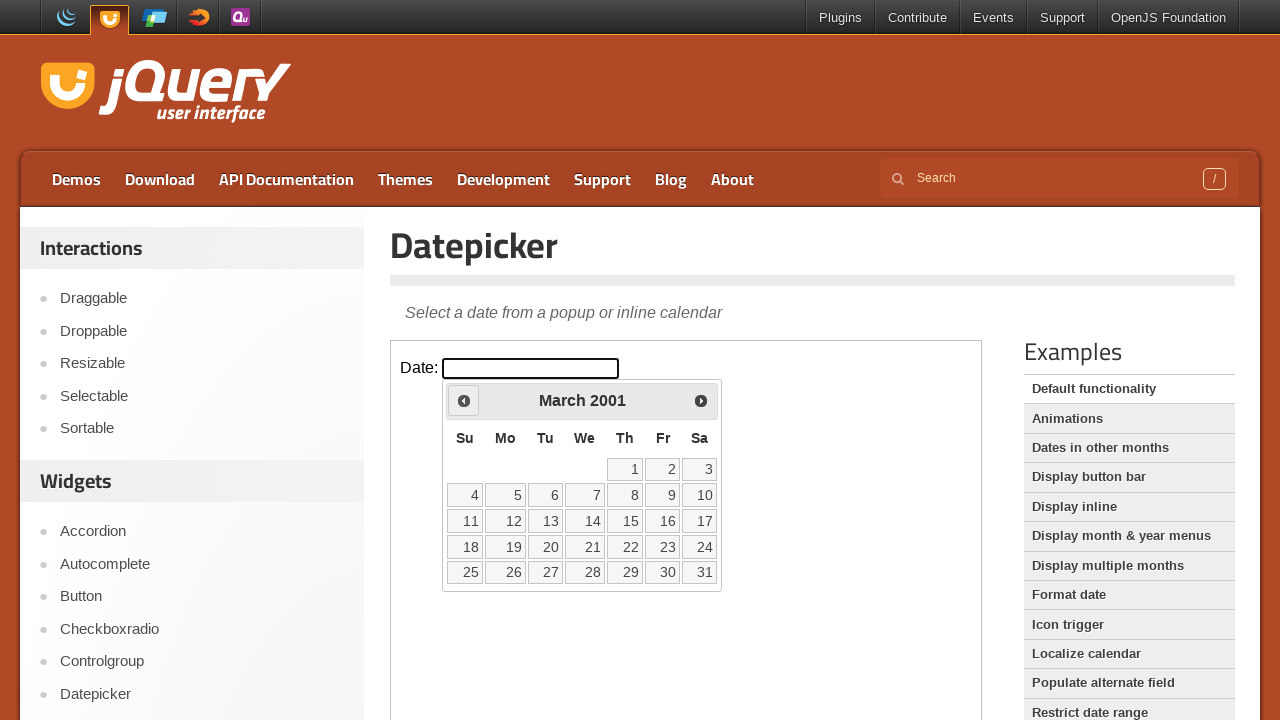

Clicked Previous button to navigate back (currently at March 2001) at (464, 400) on iframe >> nth=0 >> internal:control=enter-frame >> span:text('Prev')
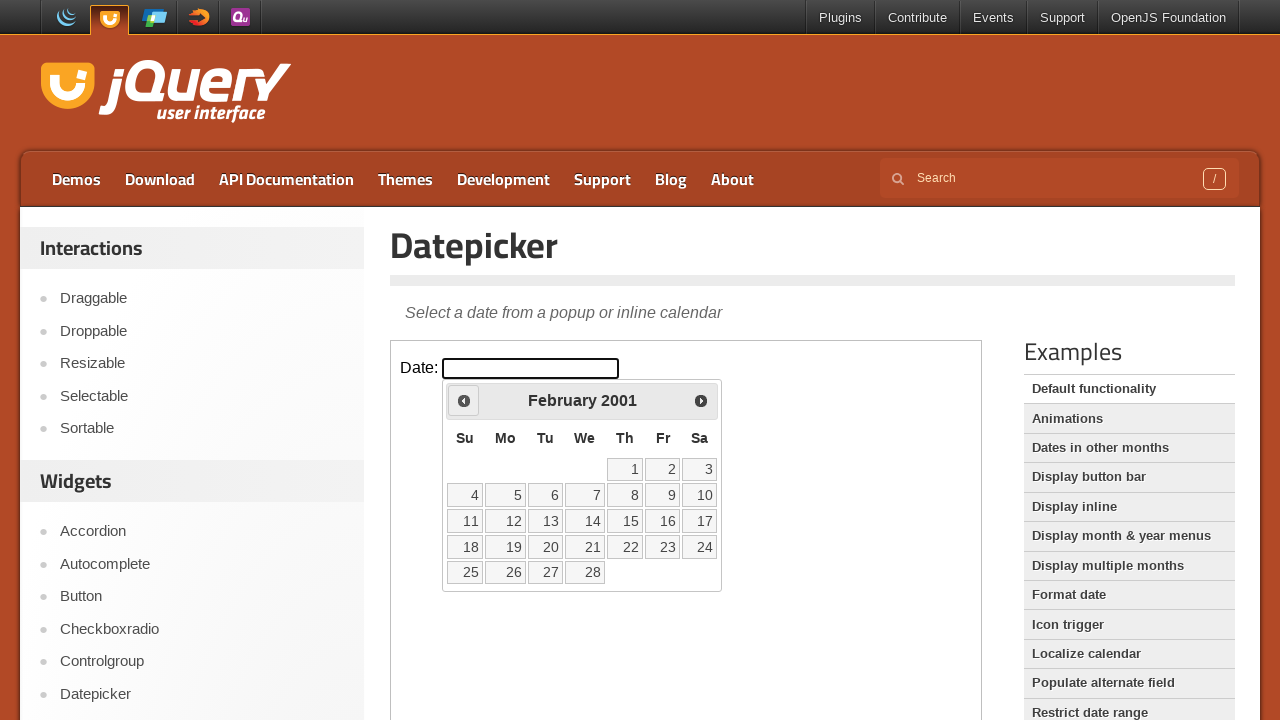

Retrieved current month: February
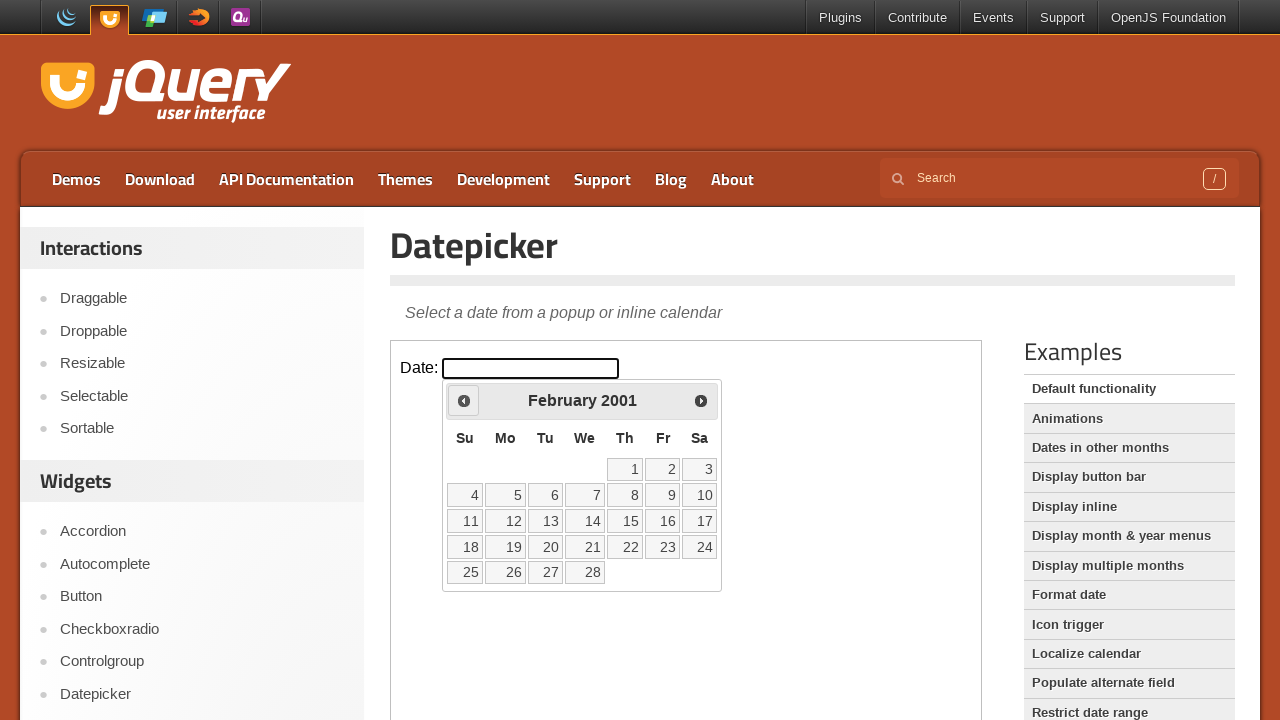

Retrieved current year: 2001
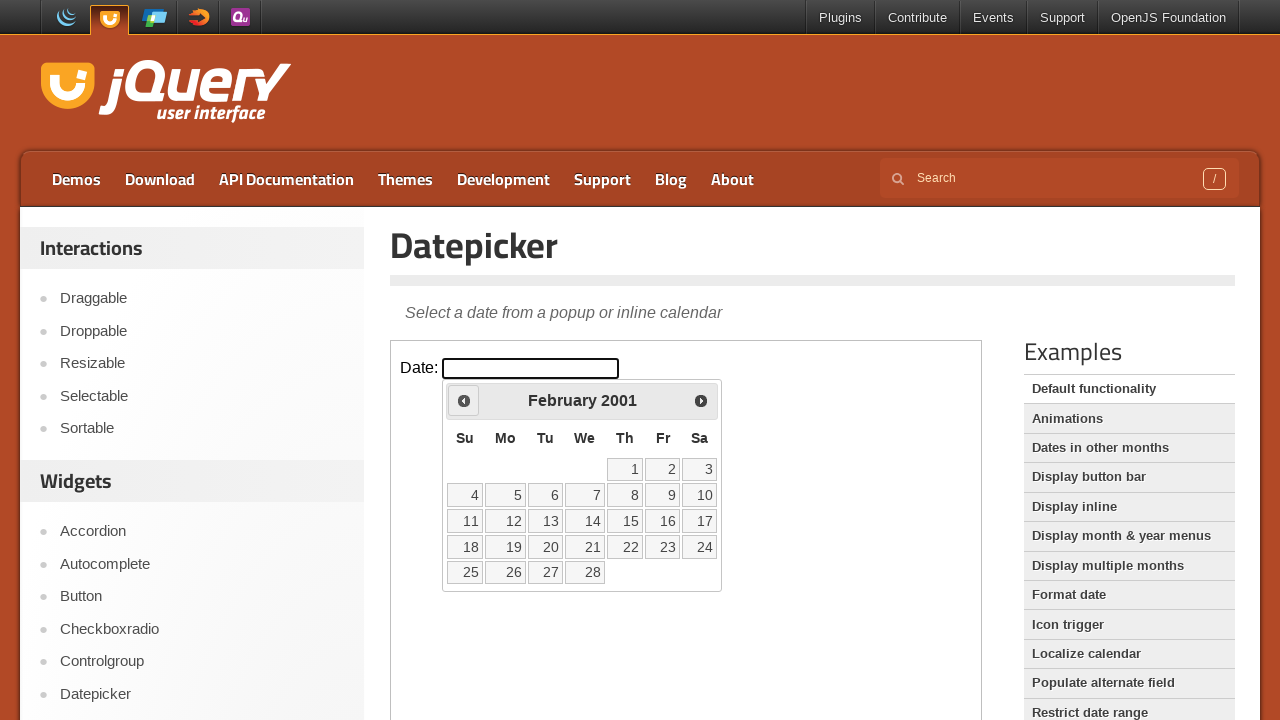

Clicked Previous button to navigate back (currently at February 2001) at (464, 400) on iframe >> nth=0 >> internal:control=enter-frame >> span:text('Prev')
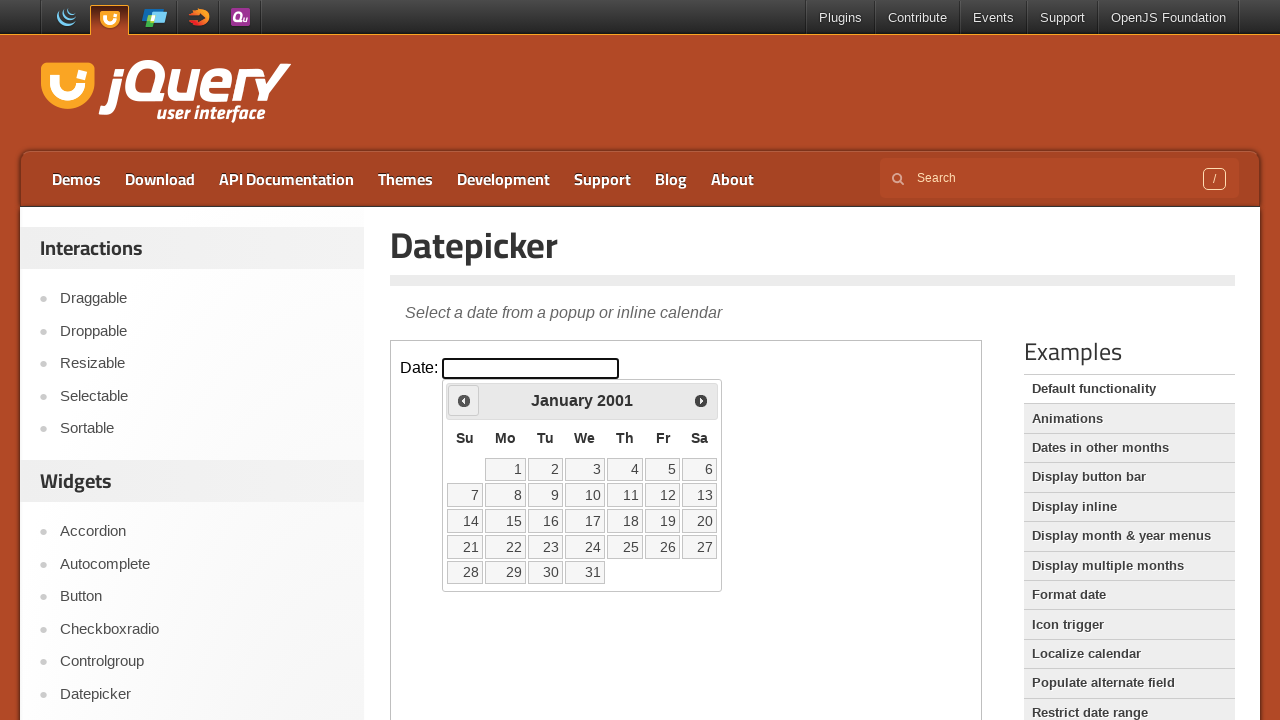

Retrieved current month: January
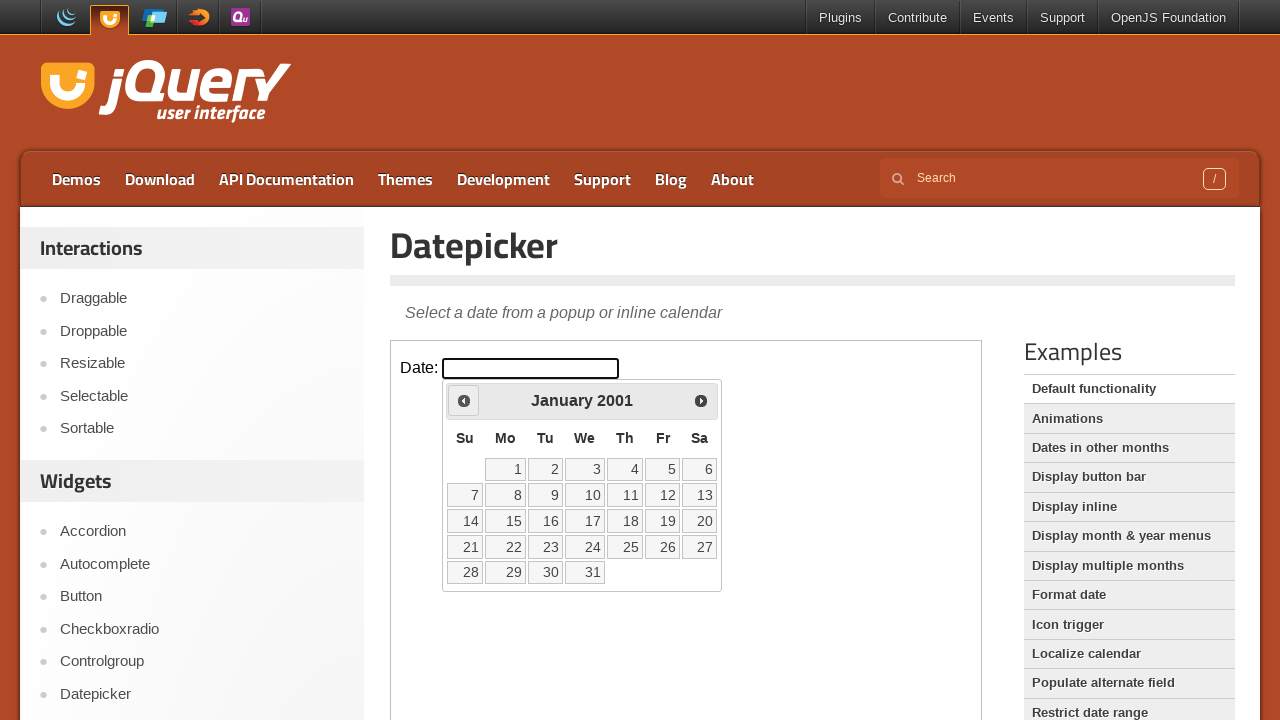

Retrieved current year: 2001
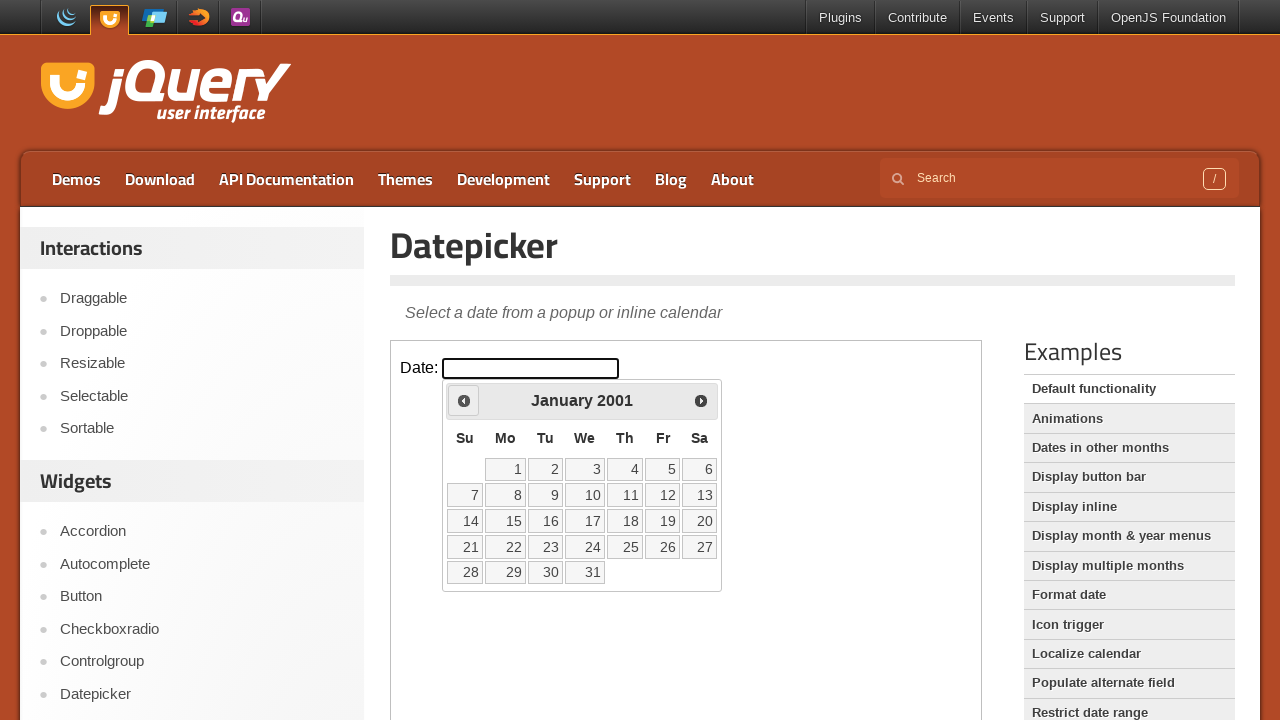

Clicked Previous button to navigate back (currently at January 2001) at (464, 400) on iframe >> nth=0 >> internal:control=enter-frame >> span:text('Prev')
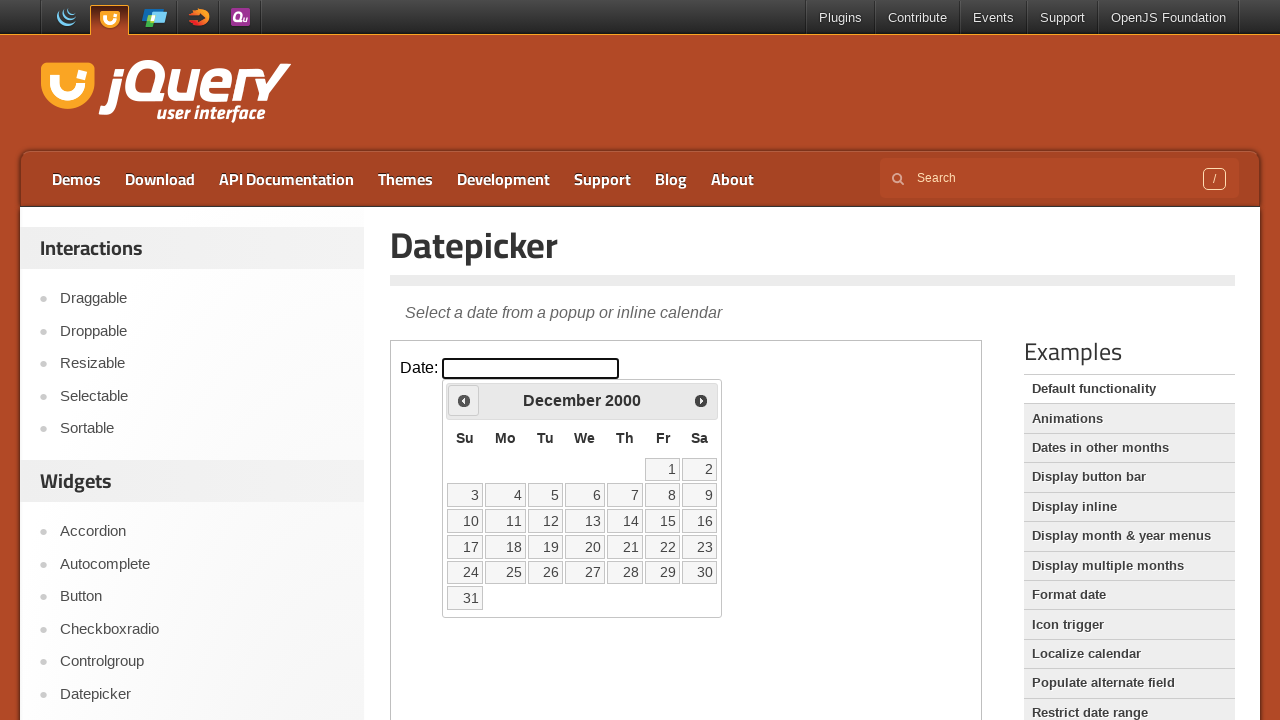

Retrieved current month: December
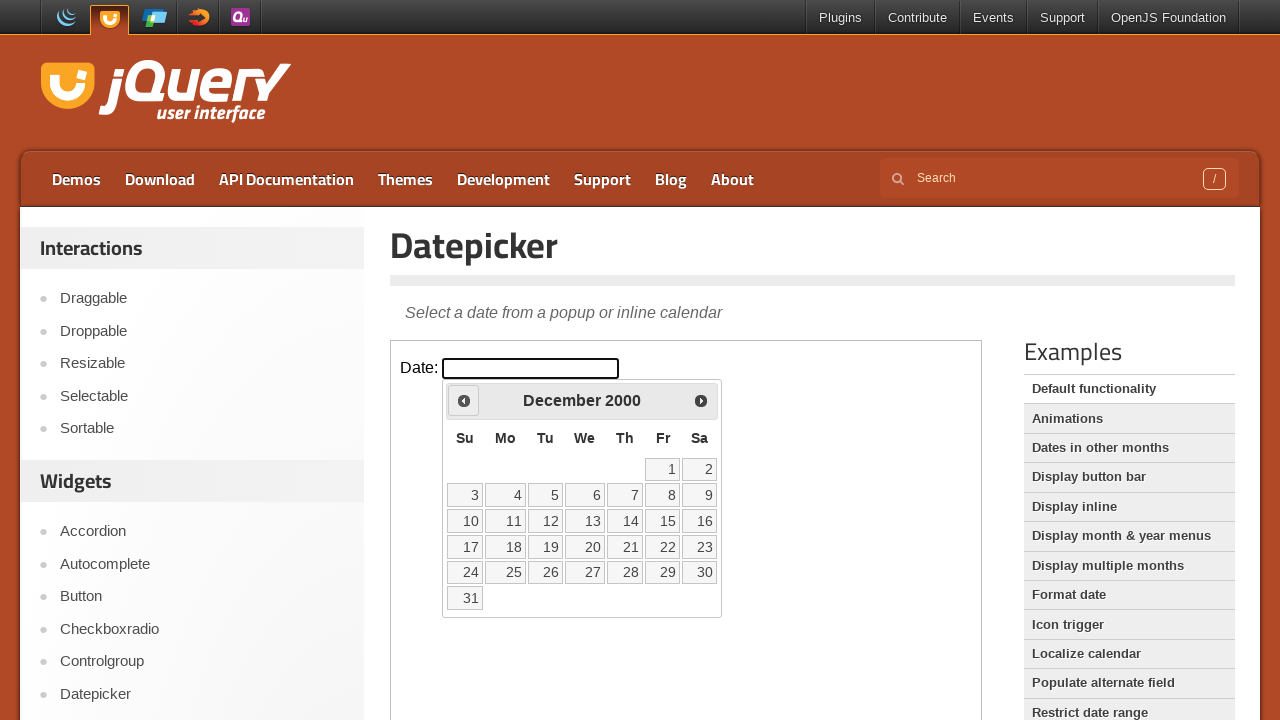

Retrieved current year: 2000
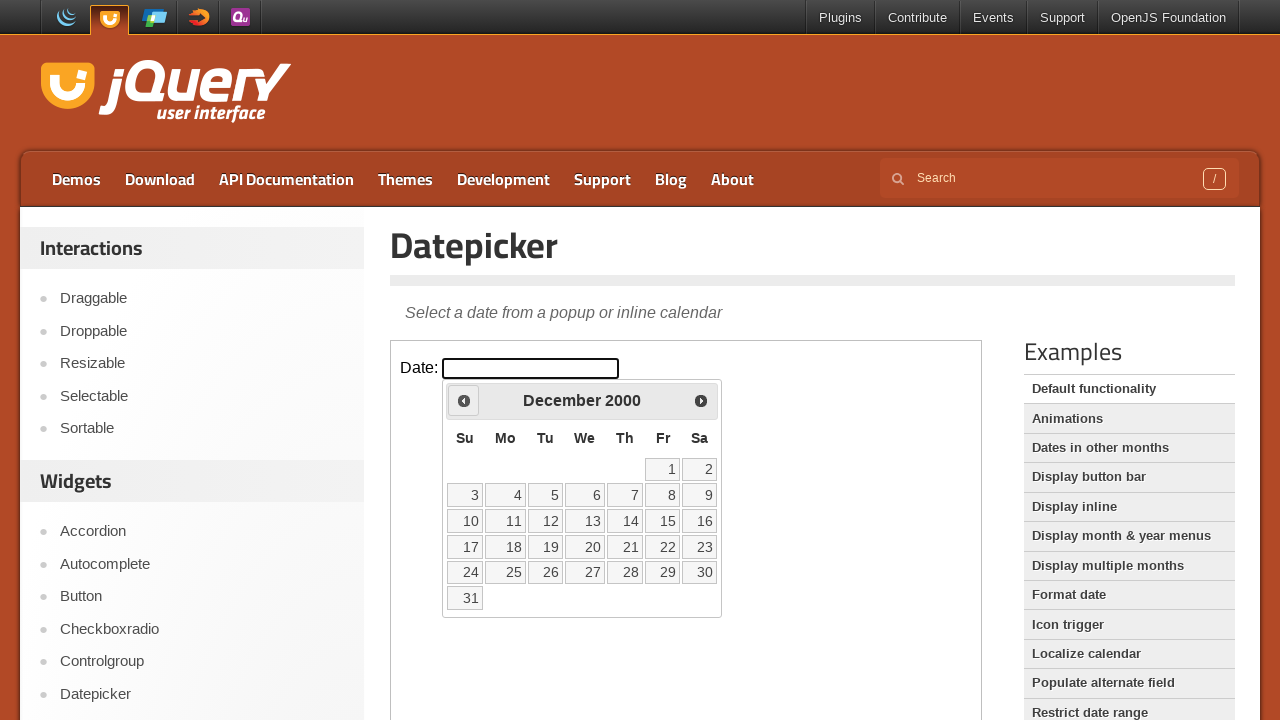

Clicked Previous button to navigate back (currently at December 2000) at (464, 400) on iframe >> nth=0 >> internal:control=enter-frame >> span:text('Prev')
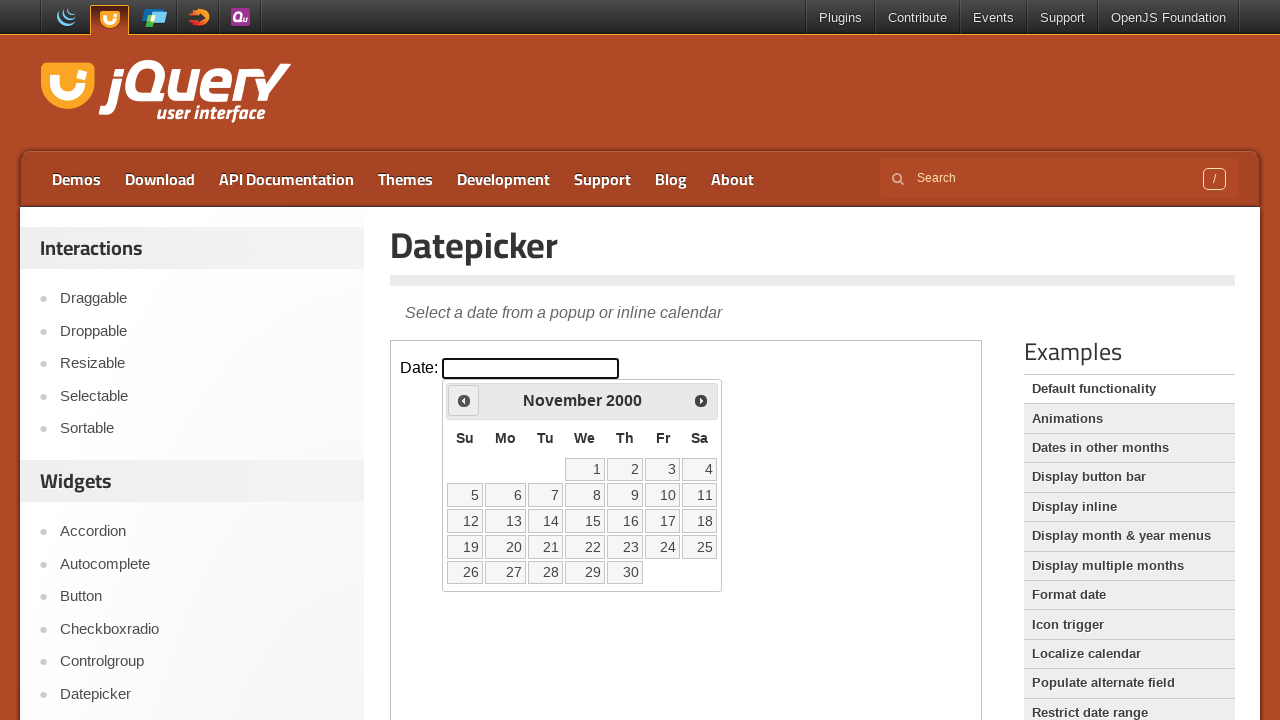

Retrieved current month: November
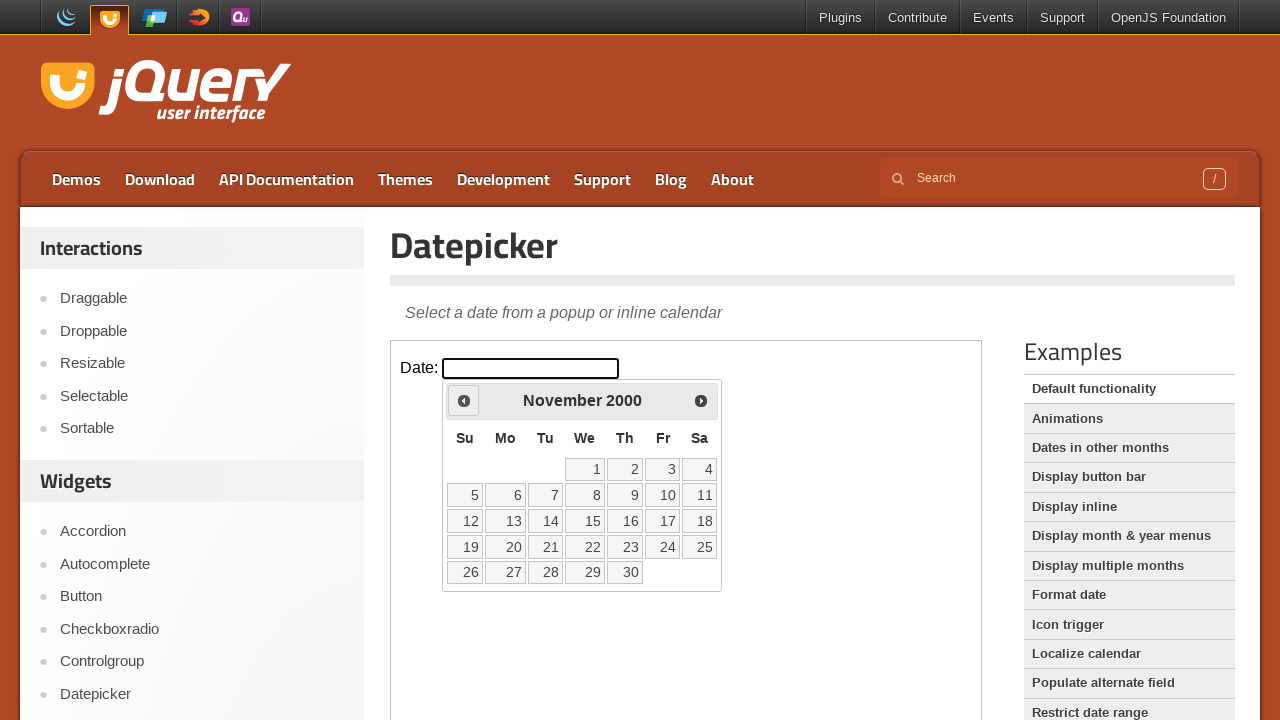

Retrieved current year: 2000
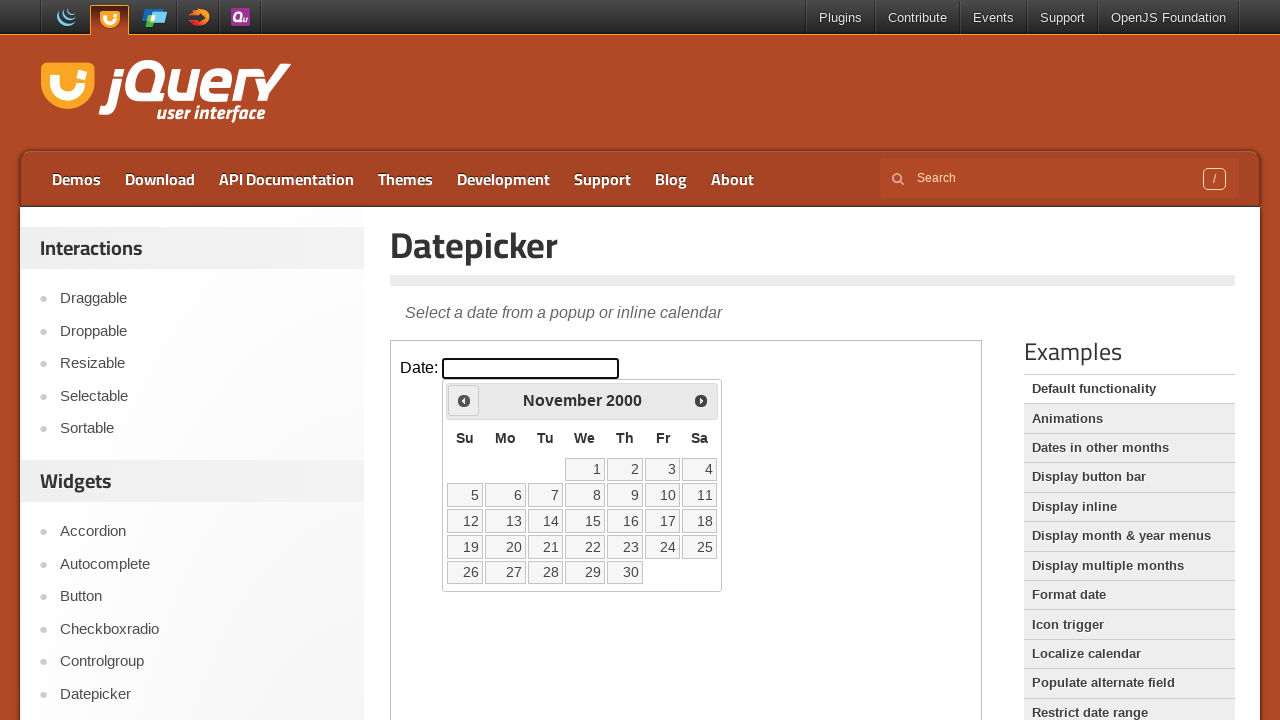

Reached November 2000 and clicked the 15th day at (585, 521) on iframe >> nth=0 >> internal:control=enter-frame >> a:text('15')
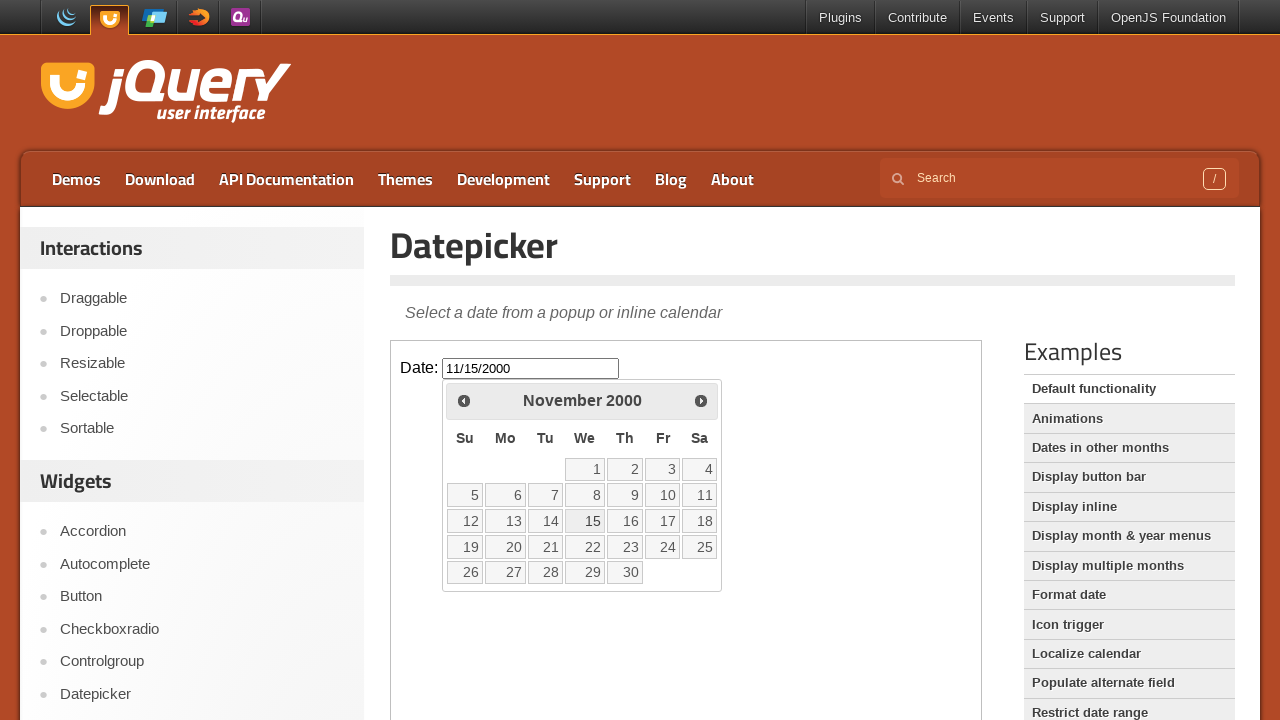

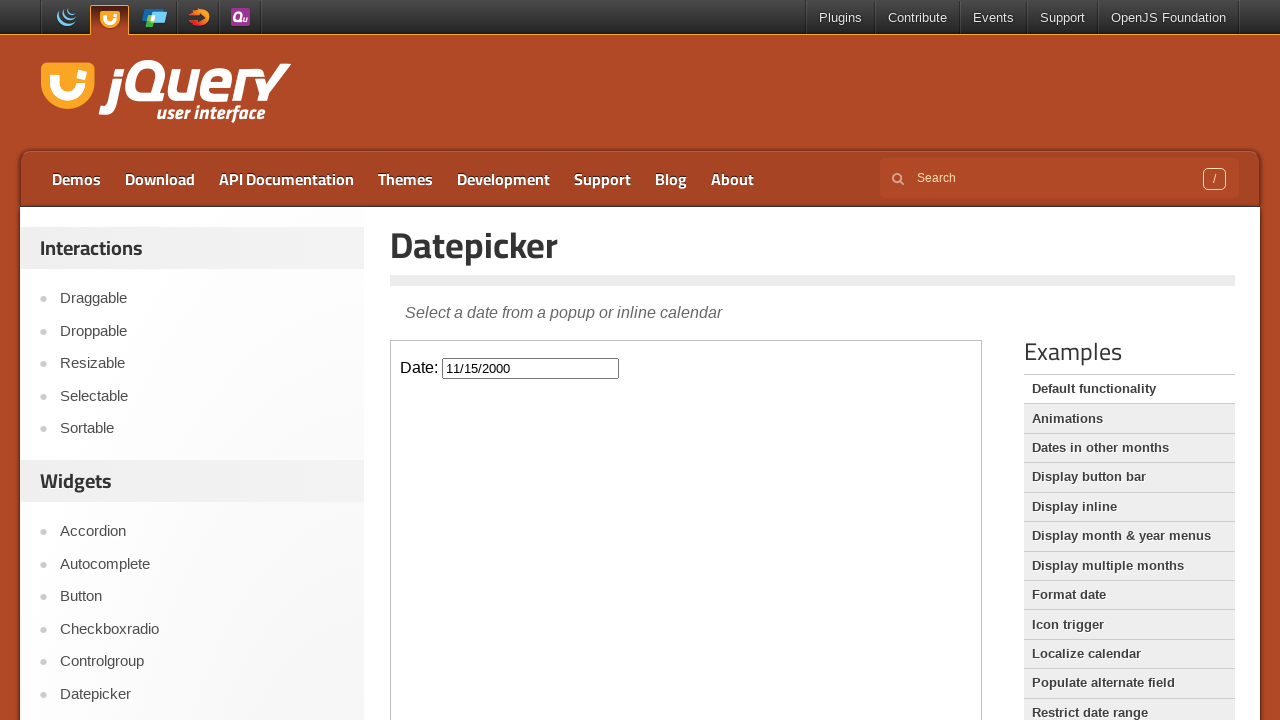